Tests the jQuery UI datepicker by navigating to a specific date (June 17, 1990) using the month navigation controls and selecting the day

Starting URL: https://jqueryui.com/datepicker/

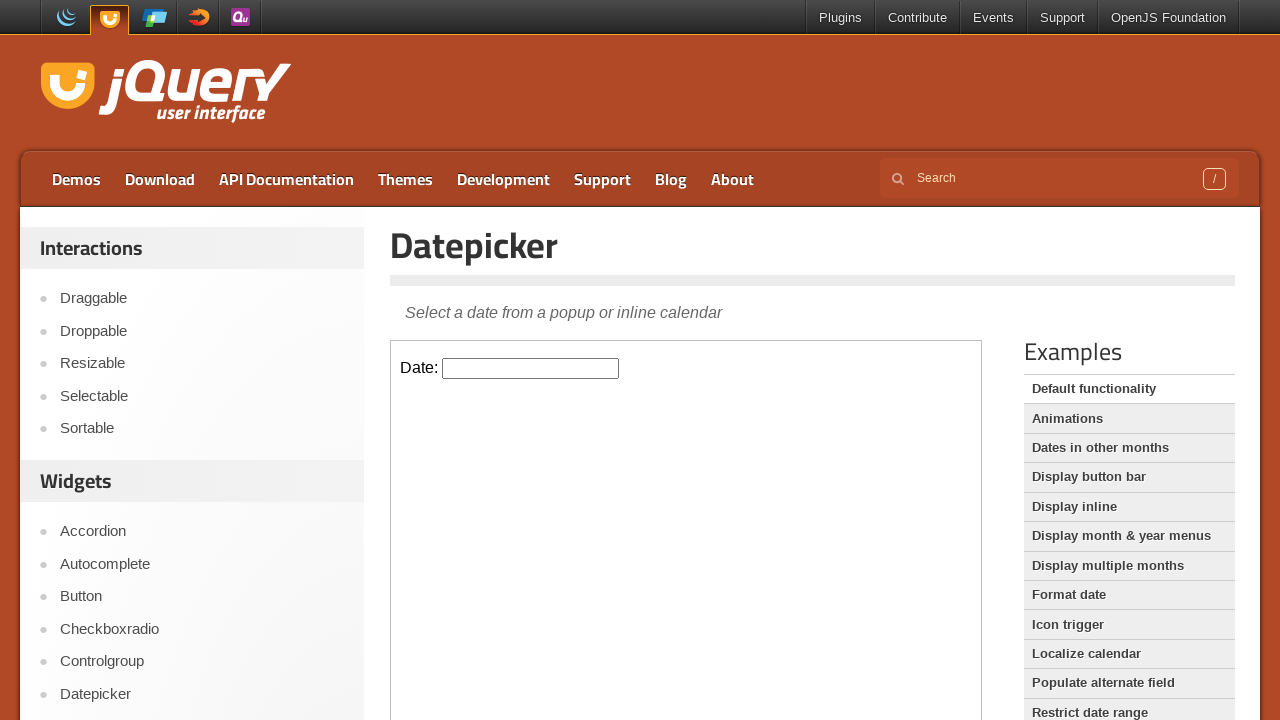

Located the datepicker iframe
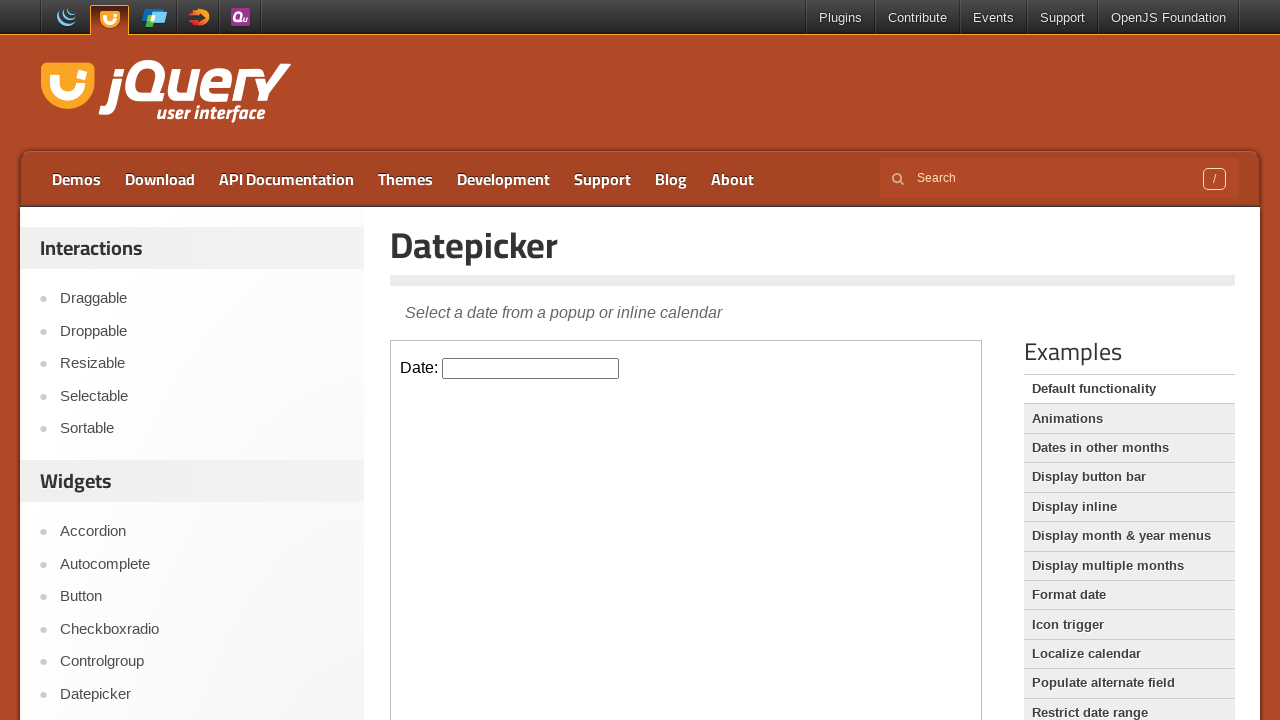

Clicked on the datepicker input field to open the calendar at (531, 368) on xpath=//iframe[@class='demo-frame'] >> internal:control=enter-frame >> xpath=//i
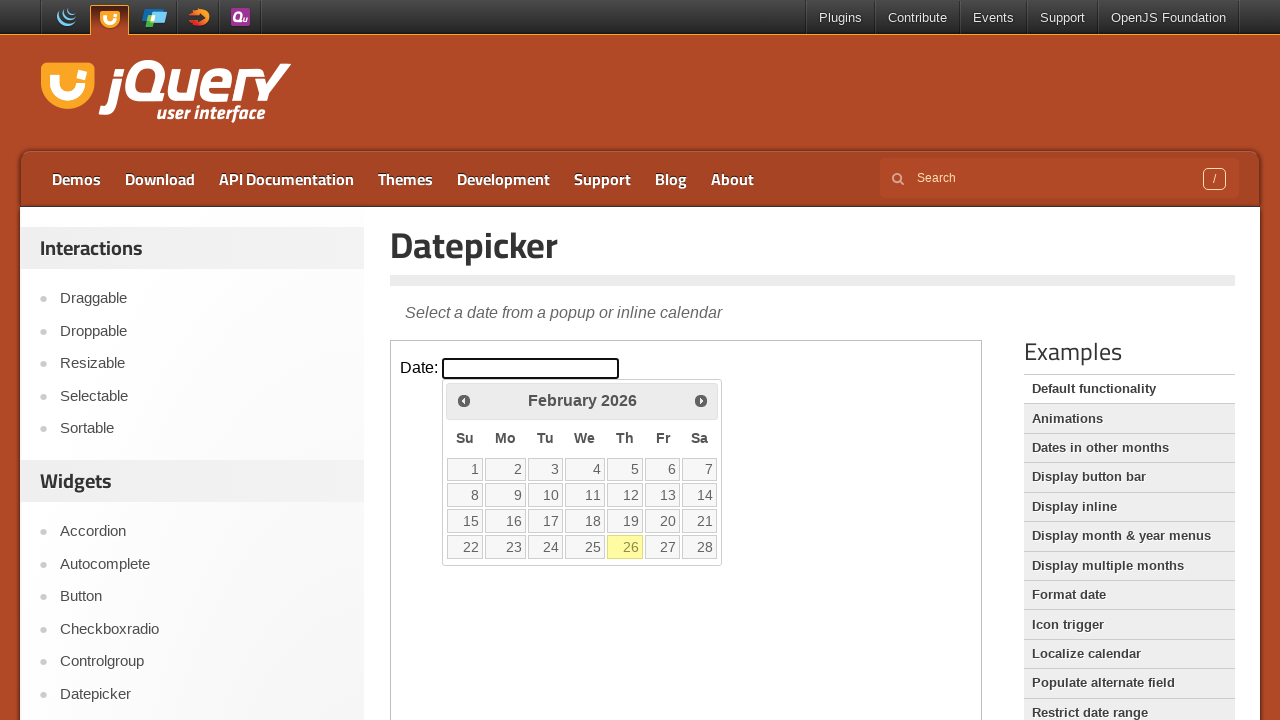

Checked datepicker title: February 2026
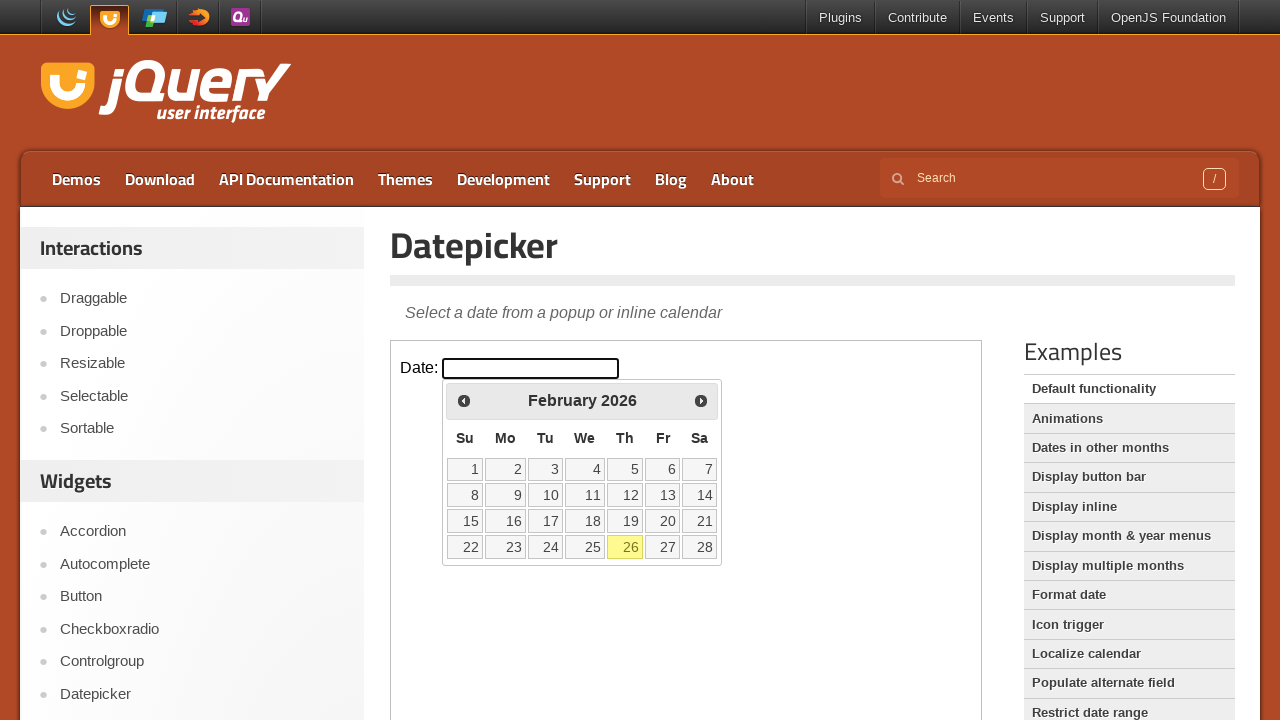

Clicked previous button to navigate back one month at (464, 400) on xpath=//iframe[@class='demo-frame'] >> internal:control=enter-frame >> xpath=//a
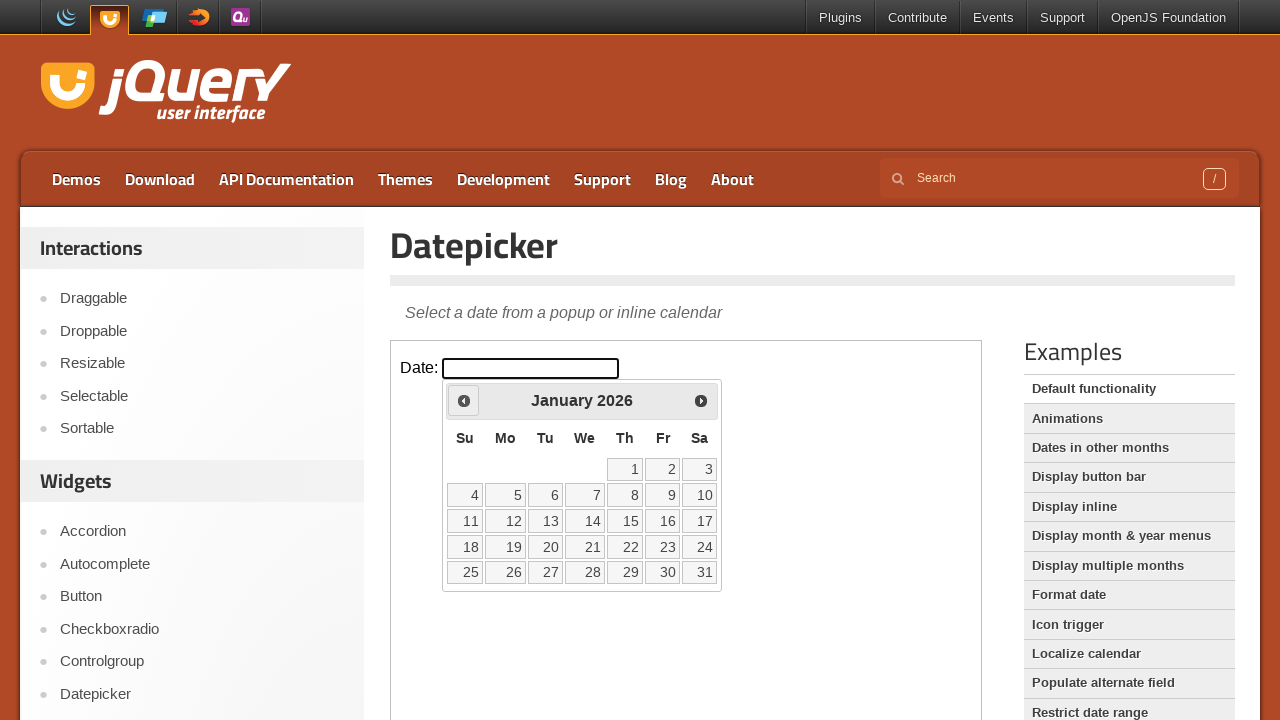

Checked datepicker title: January 2026
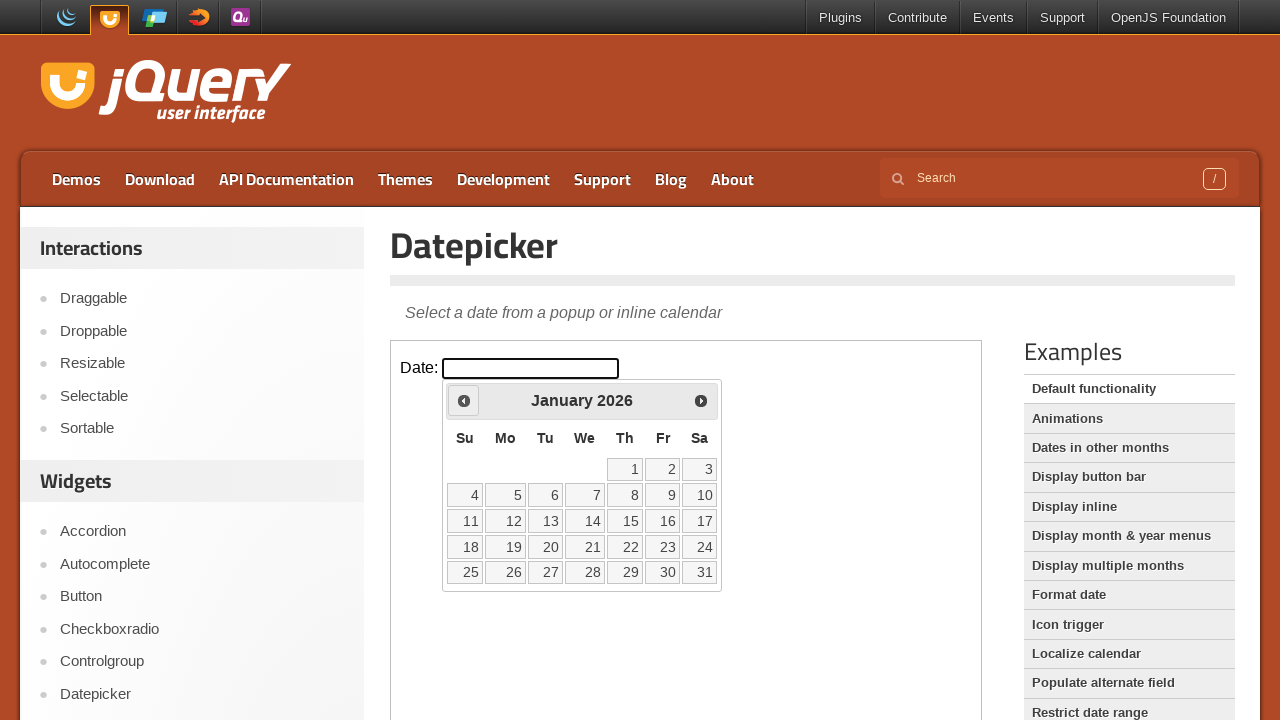

Clicked previous button to navigate back one month at (464, 400) on xpath=//iframe[@class='demo-frame'] >> internal:control=enter-frame >> xpath=//a
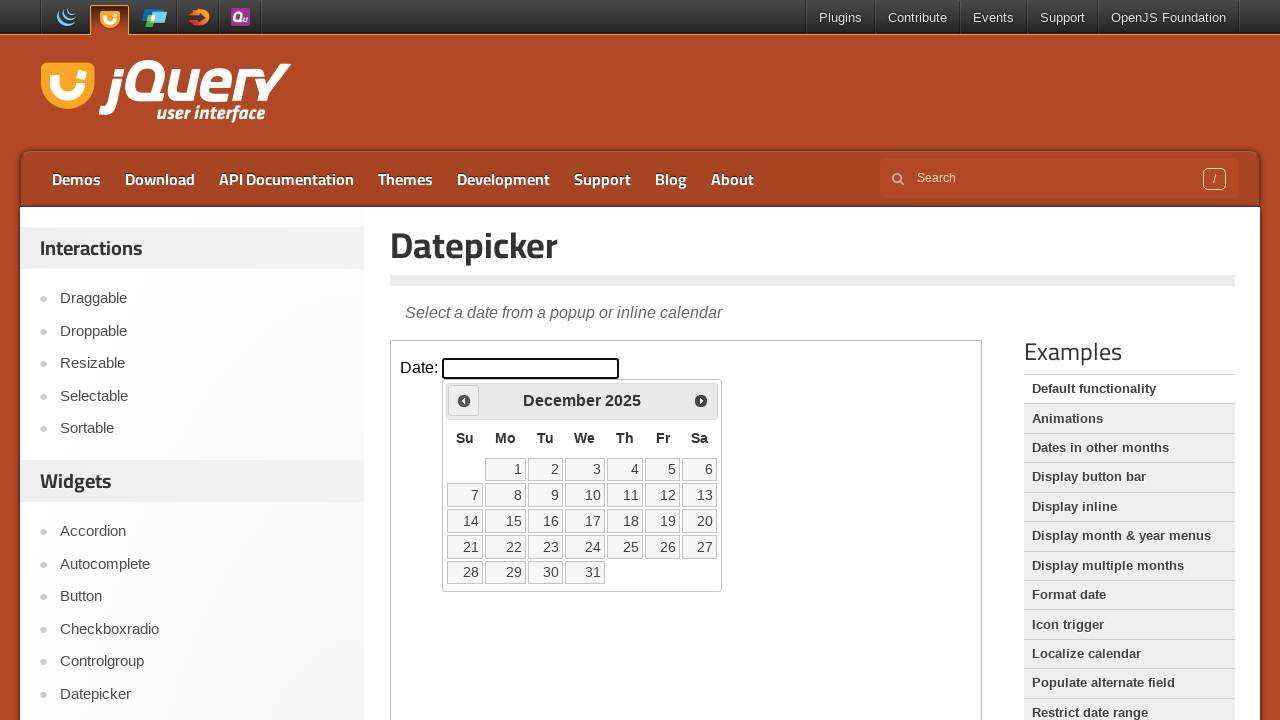

Checked datepicker title: December 2025
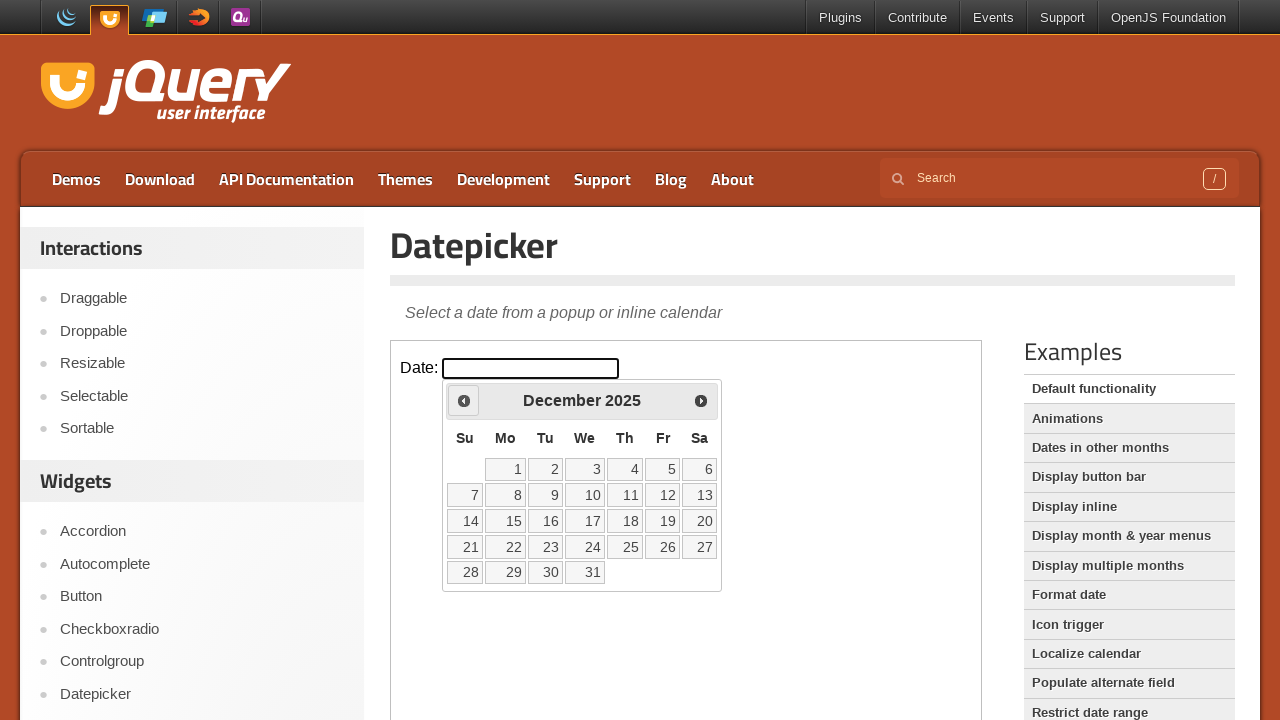

Clicked previous button to navigate back one month at (464, 400) on xpath=//iframe[@class='demo-frame'] >> internal:control=enter-frame >> xpath=//a
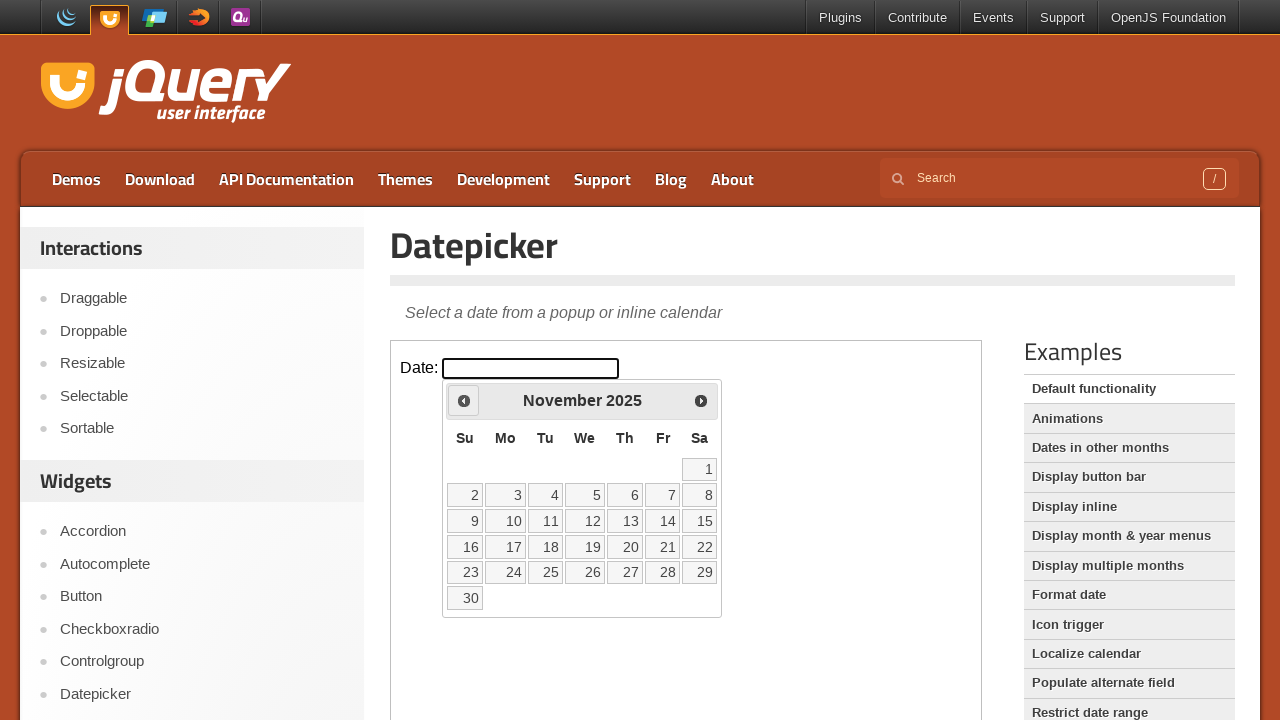

Checked datepicker title: November 2025
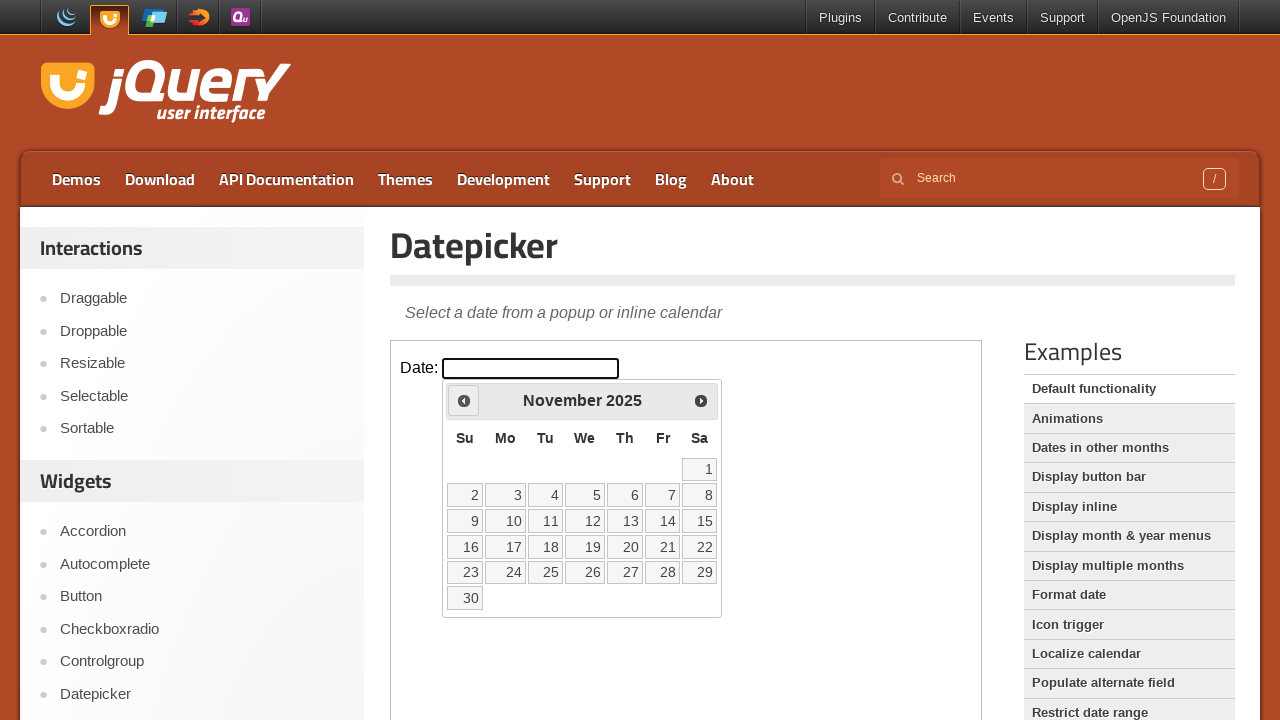

Clicked previous button to navigate back one month at (464, 400) on xpath=//iframe[@class='demo-frame'] >> internal:control=enter-frame >> xpath=//a
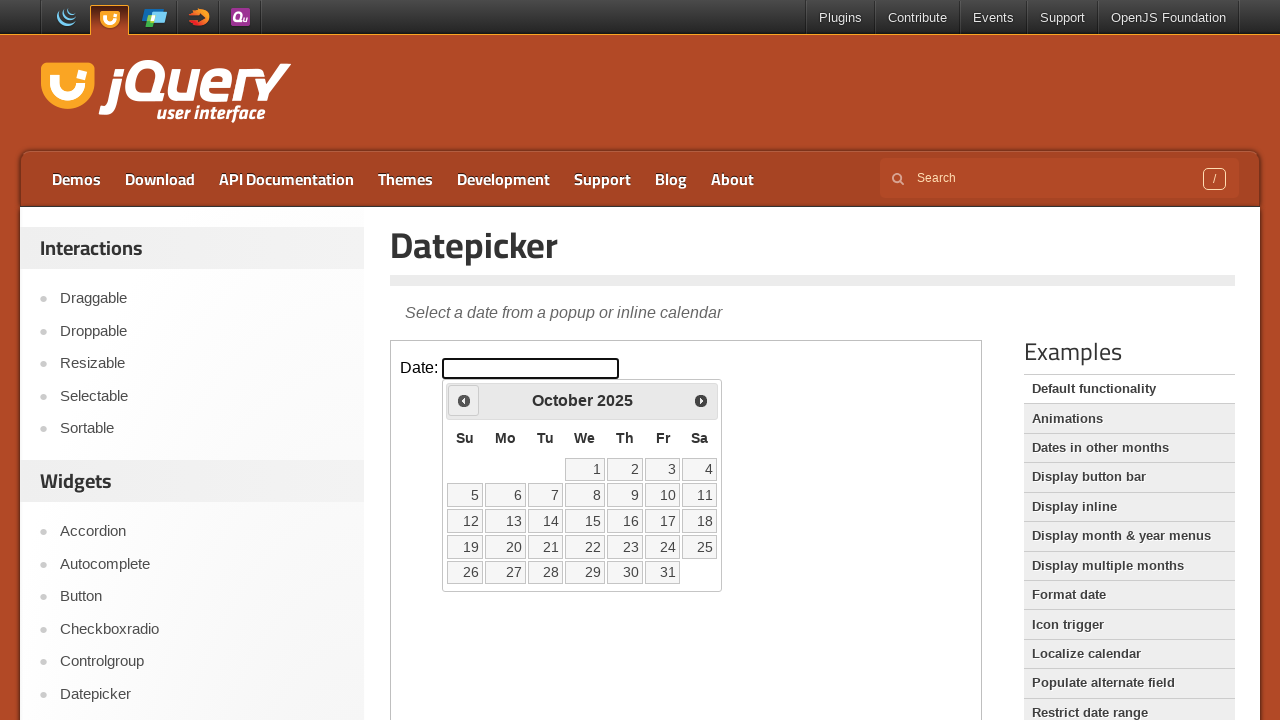

Checked datepicker title: October 2025
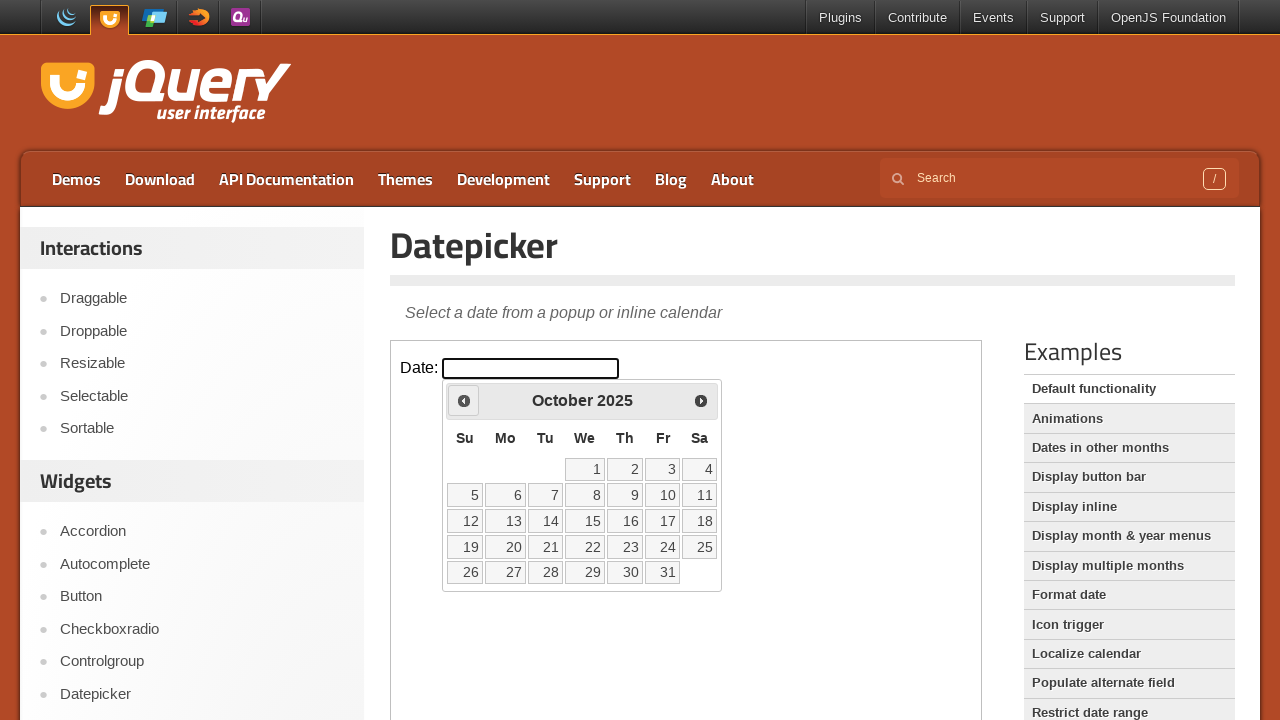

Clicked previous button to navigate back one month at (464, 400) on xpath=//iframe[@class='demo-frame'] >> internal:control=enter-frame >> xpath=//a
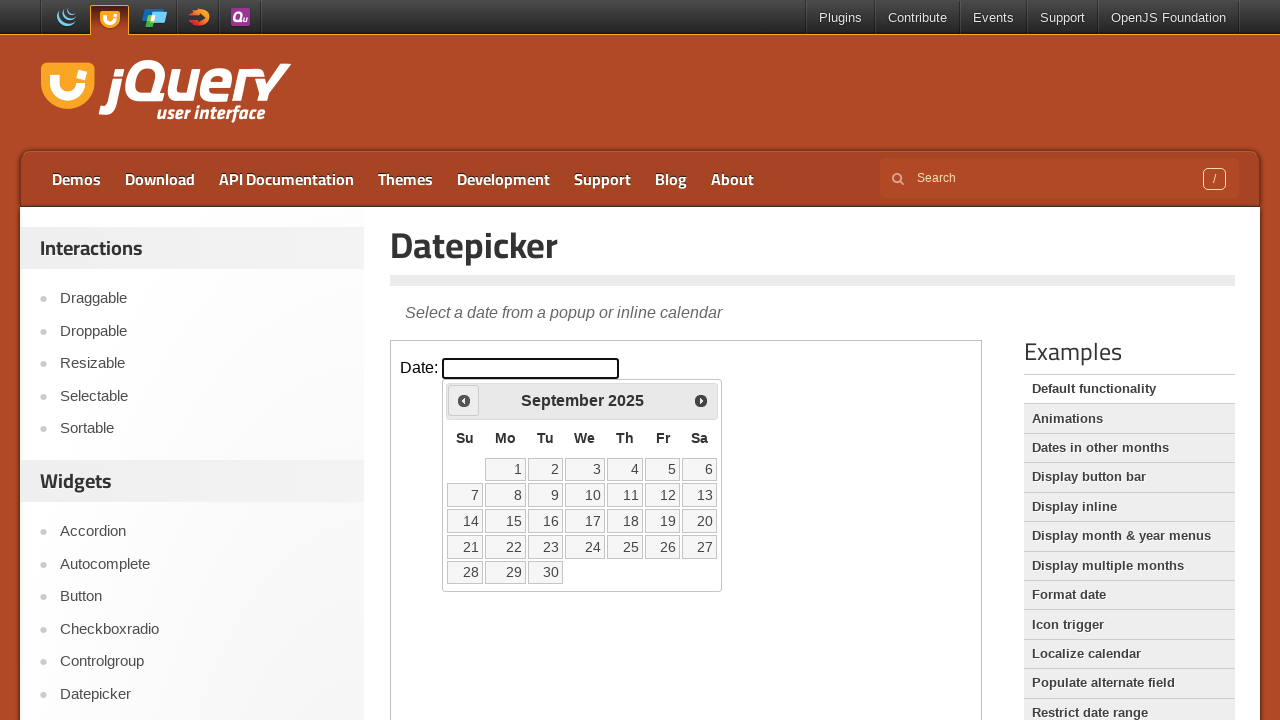

Checked datepicker title: September 2025
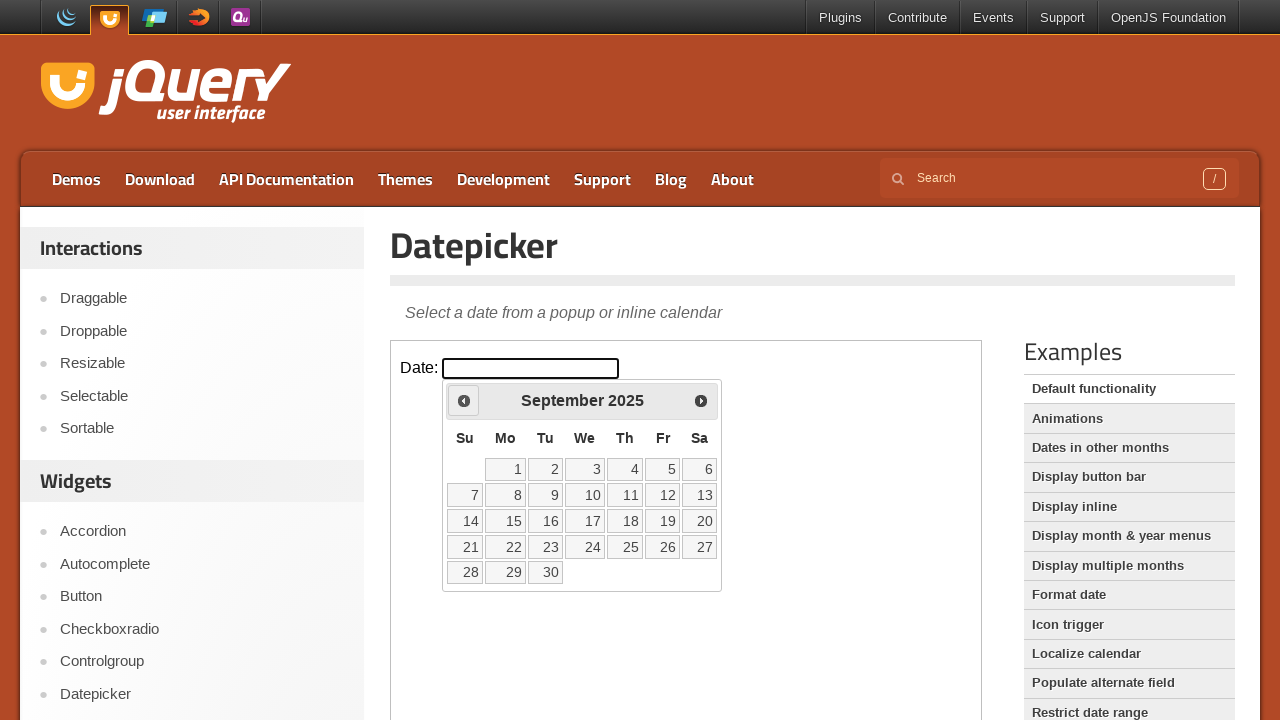

Clicked previous button to navigate back one month at (464, 400) on xpath=//iframe[@class='demo-frame'] >> internal:control=enter-frame >> xpath=//a
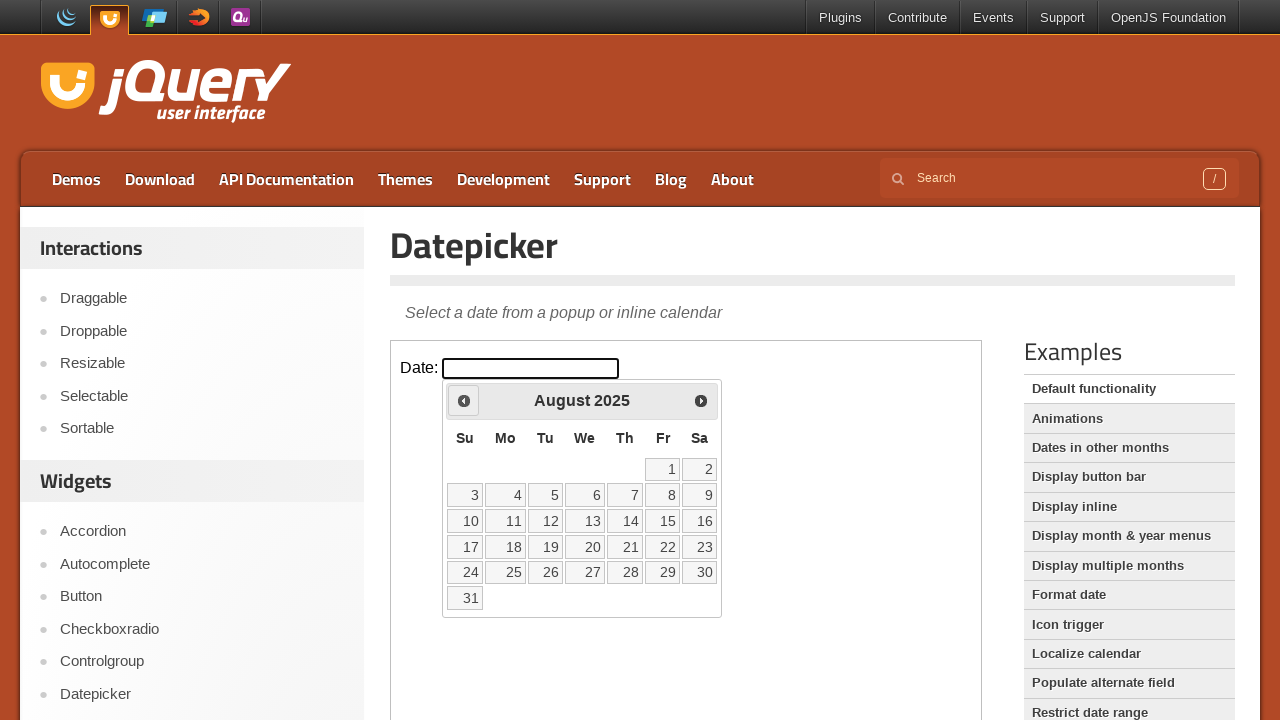

Checked datepicker title: August 2025
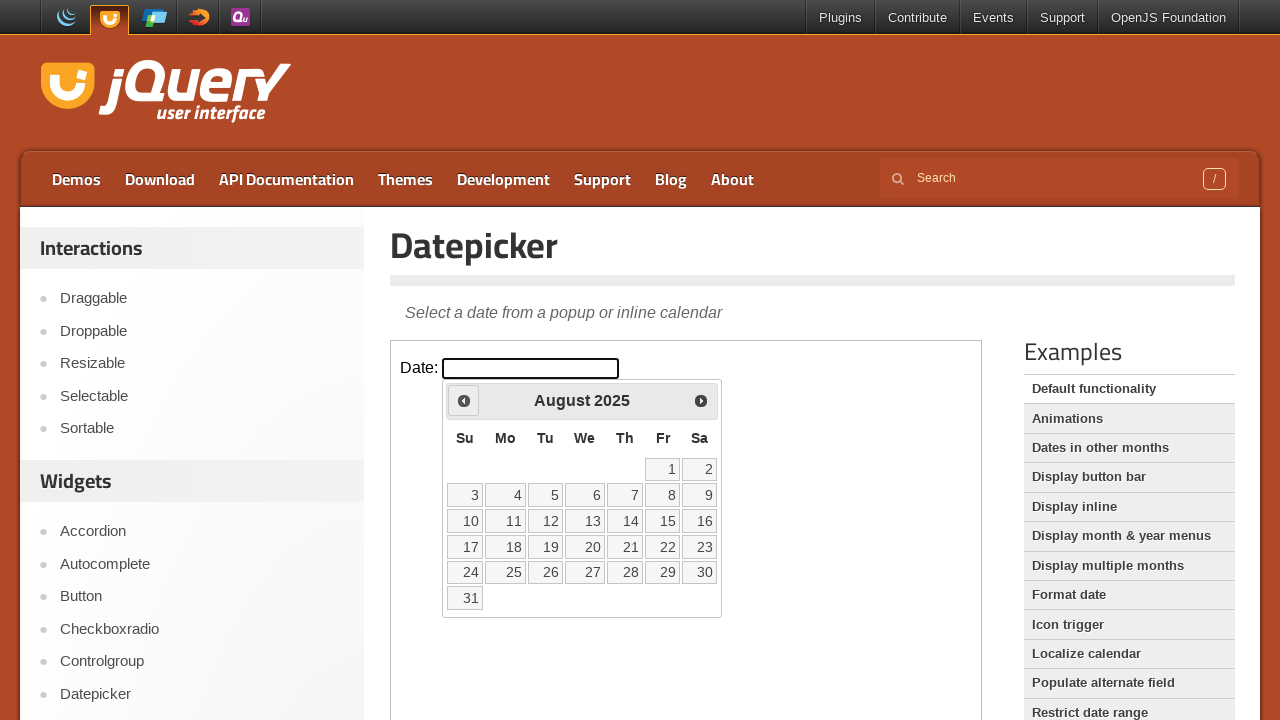

Clicked previous button to navigate back one month at (464, 400) on xpath=//iframe[@class='demo-frame'] >> internal:control=enter-frame >> xpath=//a
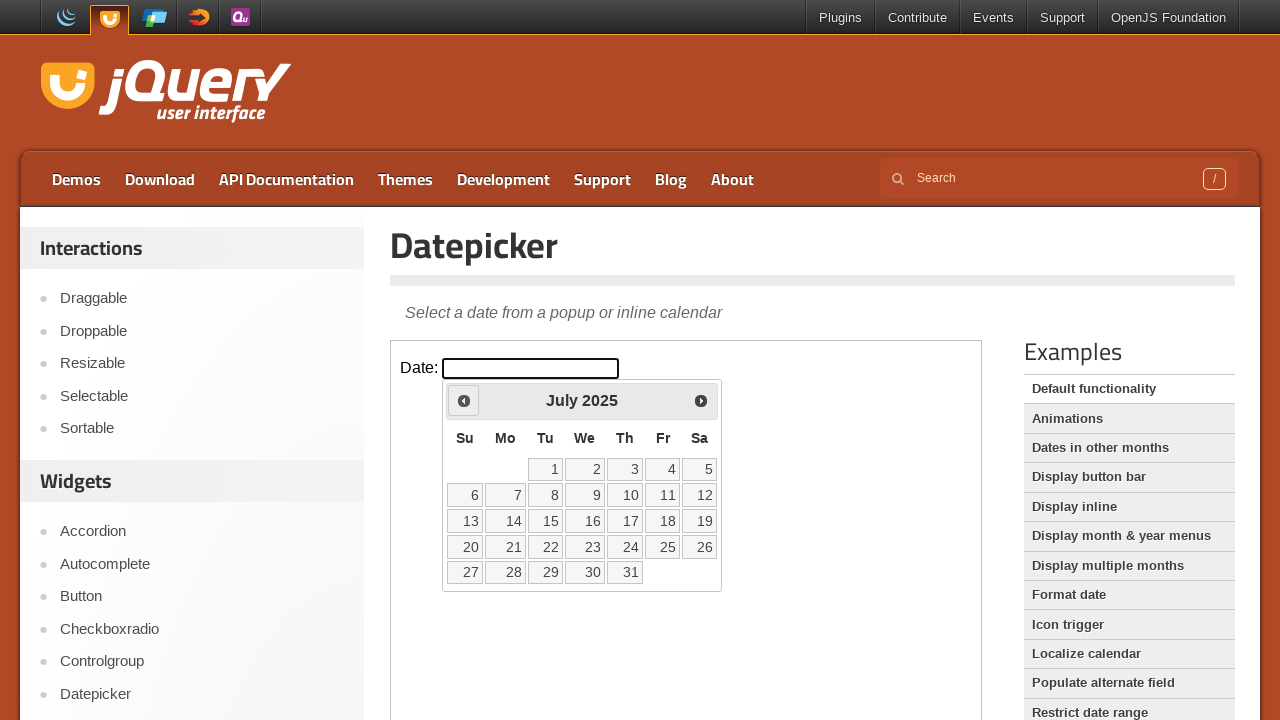

Checked datepicker title: July 2025
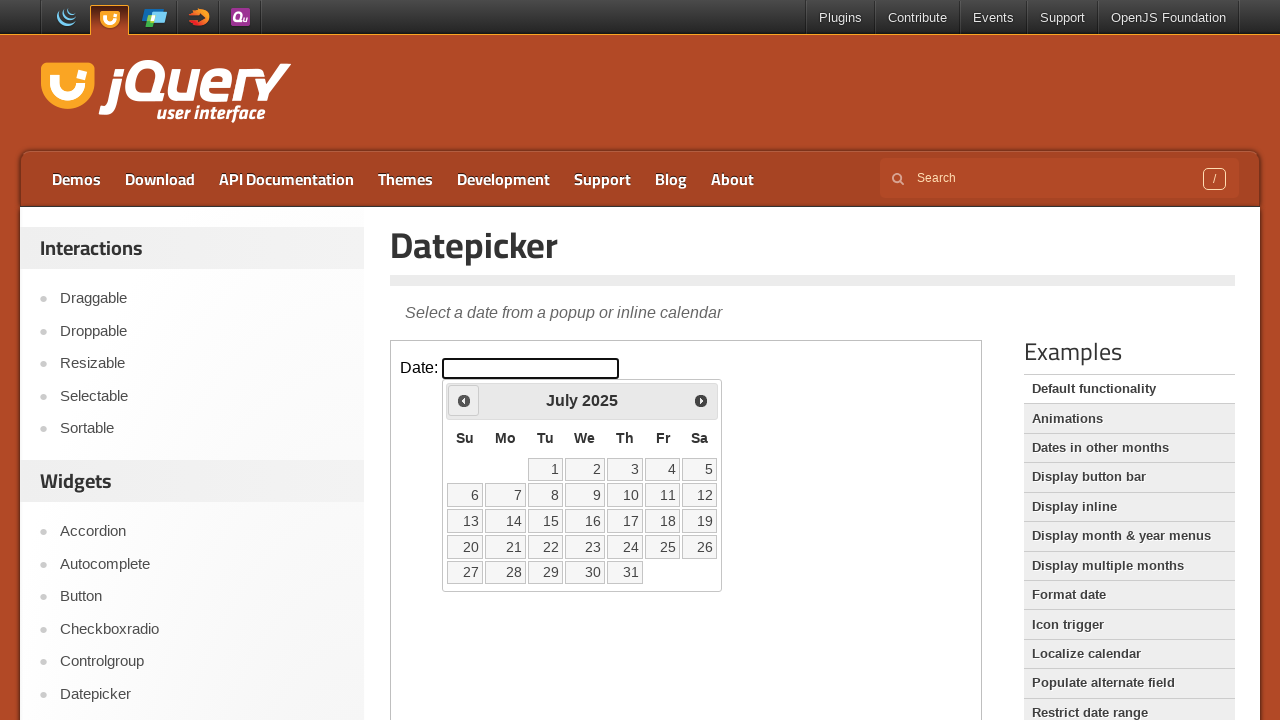

Clicked previous button to navigate back one month at (464, 400) on xpath=//iframe[@class='demo-frame'] >> internal:control=enter-frame >> xpath=//a
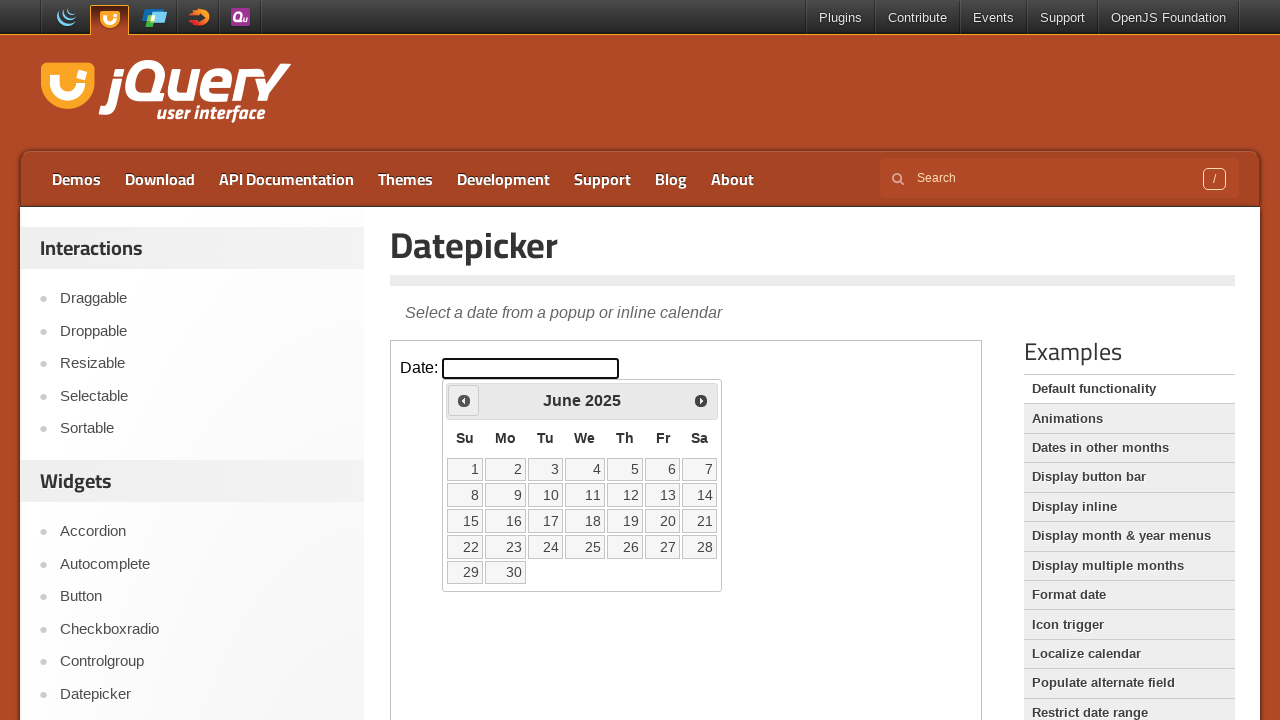

Checked datepicker title: June 2025
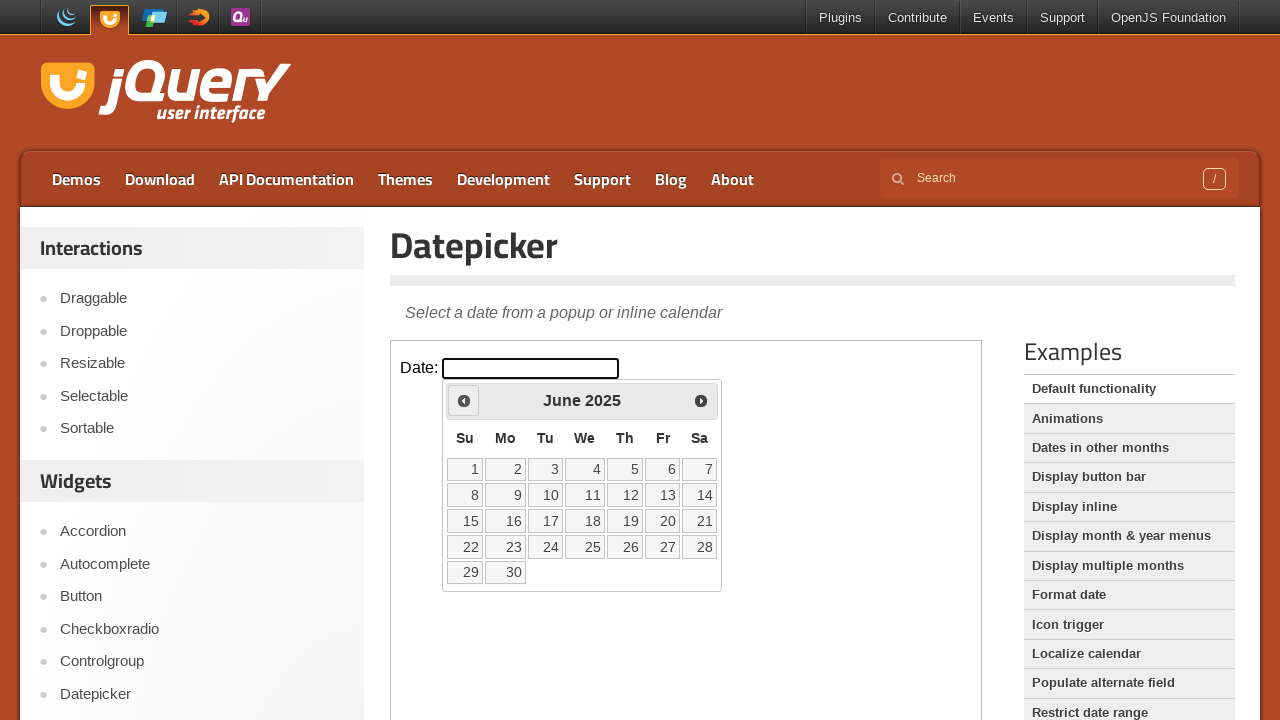

Clicked previous button to navigate back one month at (464, 400) on xpath=//iframe[@class='demo-frame'] >> internal:control=enter-frame >> xpath=//a
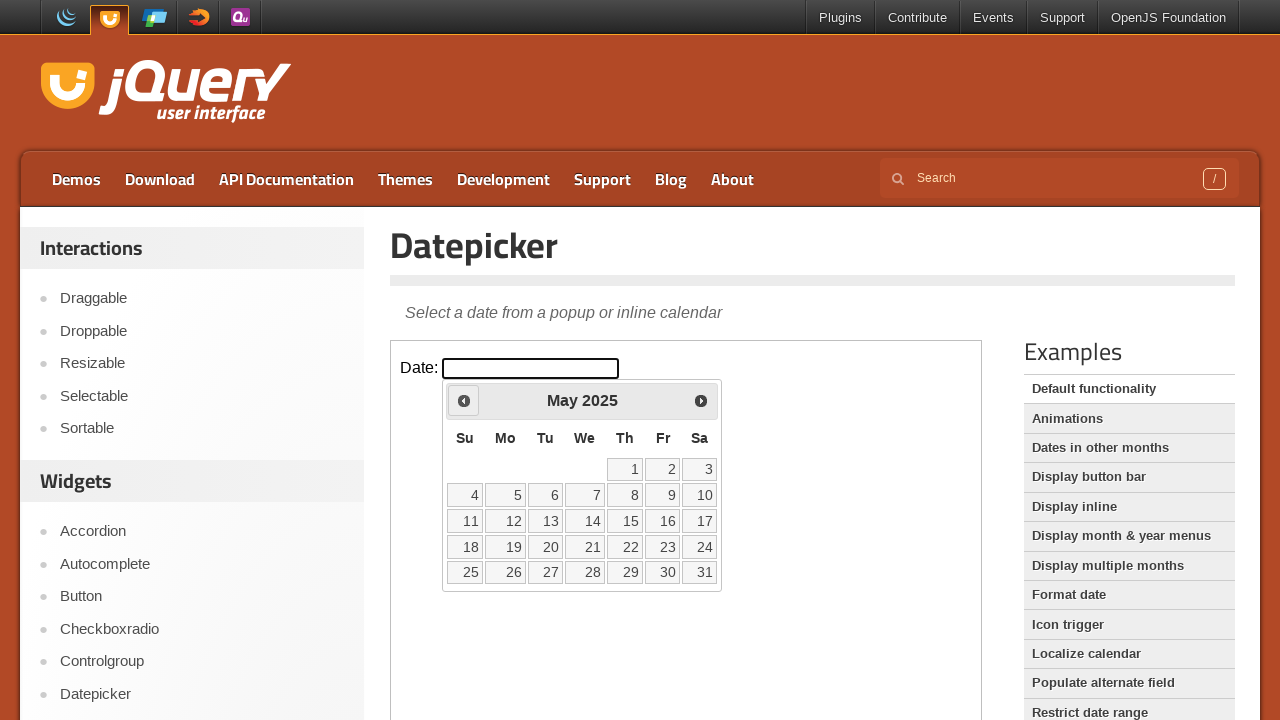

Checked datepicker title: May 2025
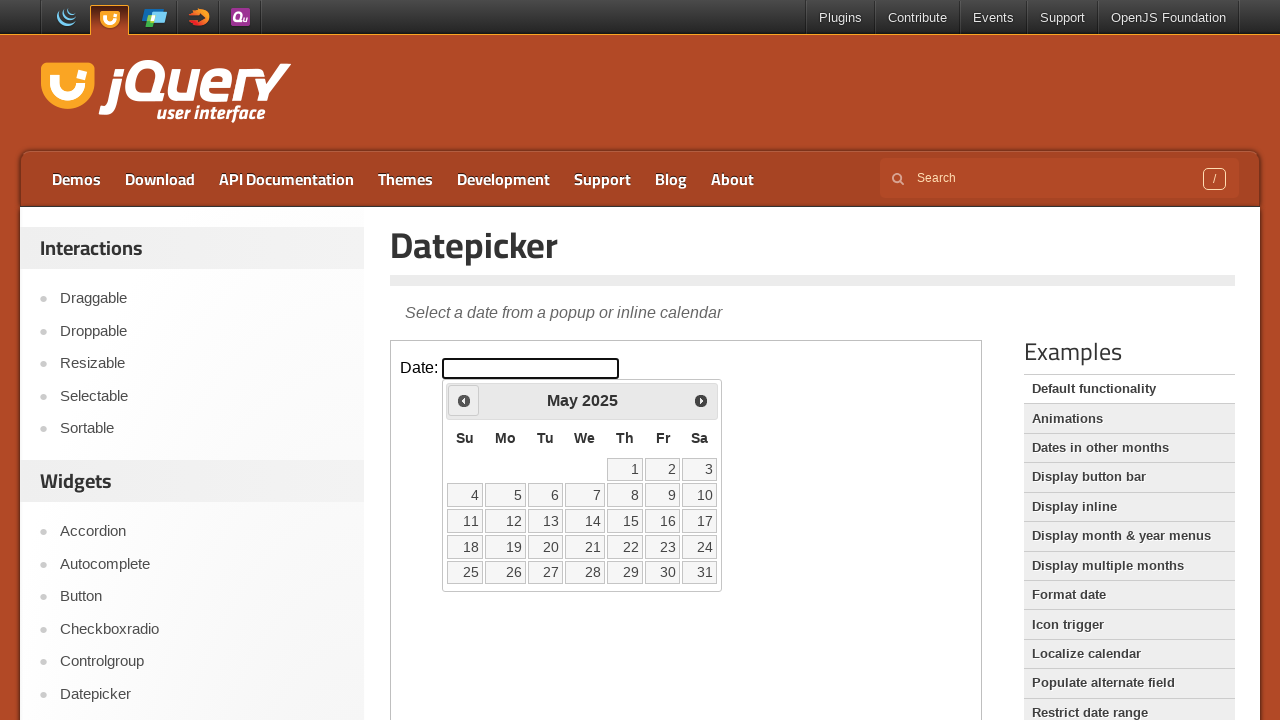

Clicked previous button to navigate back one month at (464, 400) on xpath=//iframe[@class='demo-frame'] >> internal:control=enter-frame >> xpath=//a
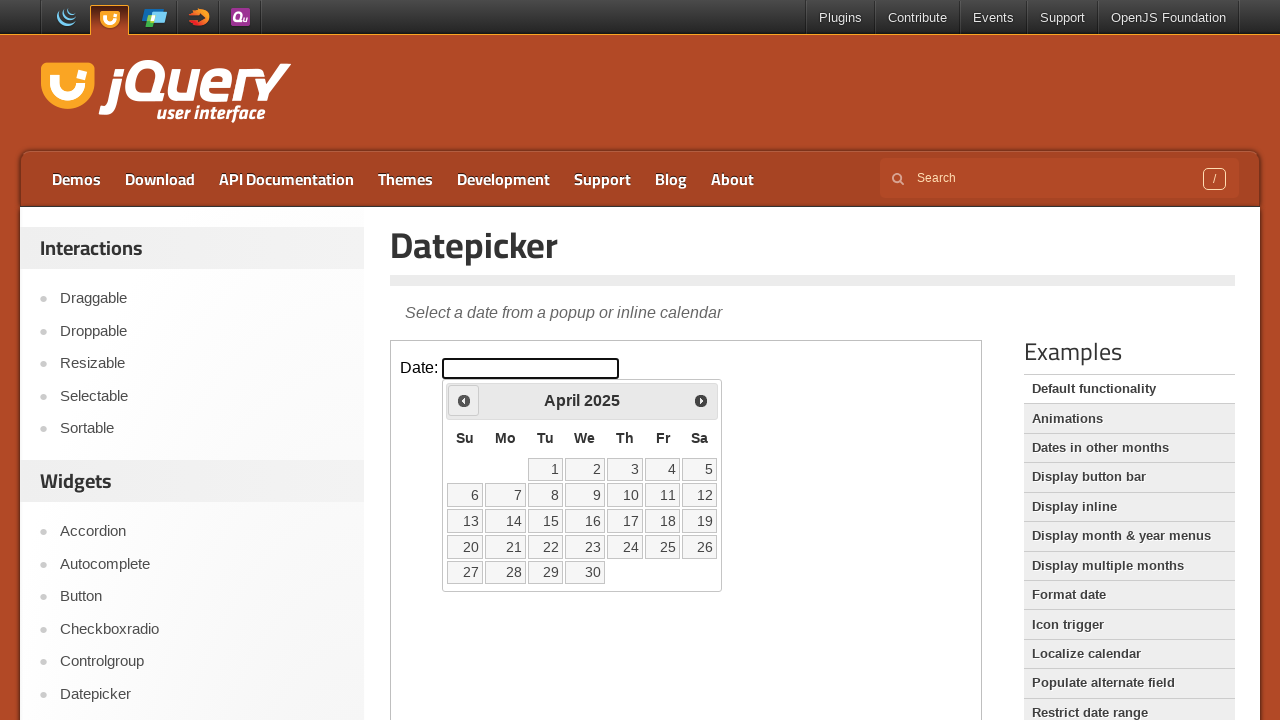

Checked datepicker title: April 2025
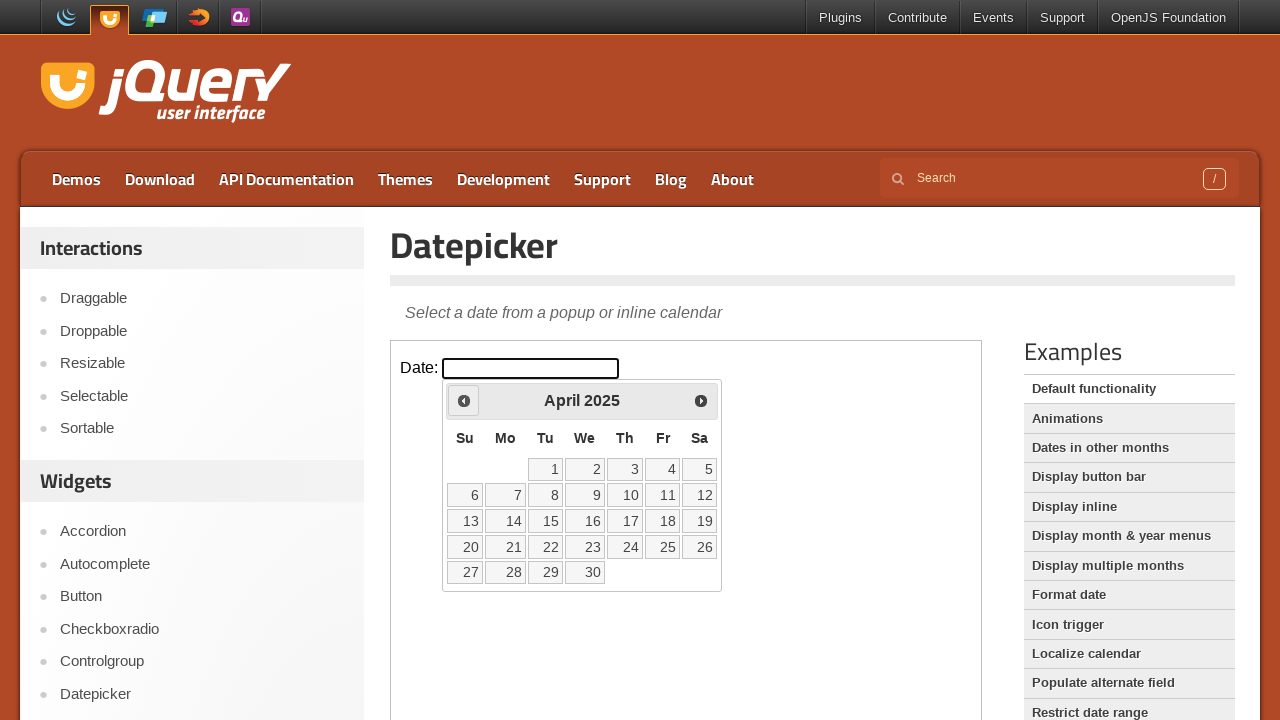

Clicked previous button to navigate back one month at (464, 400) on xpath=//iframe[@class='demo-frame'] >> internal:control=enter-frame >> xpath=//a
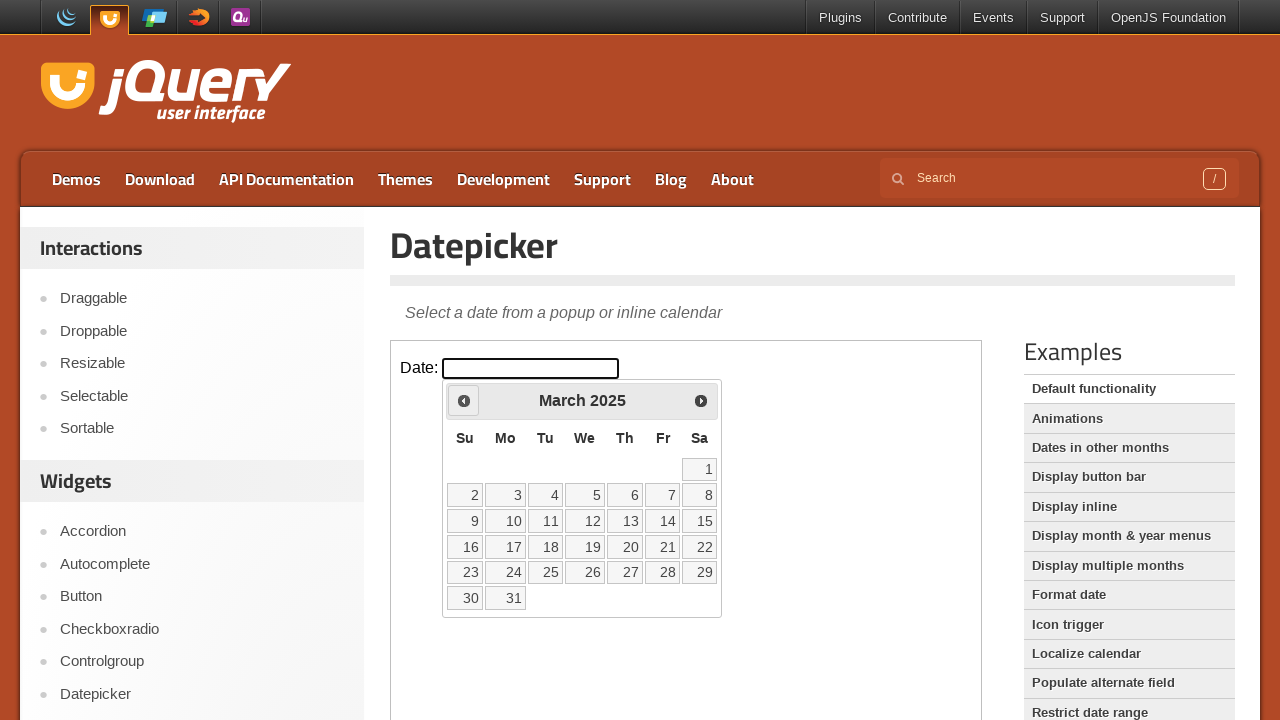

Checked datepicker title: March 2025
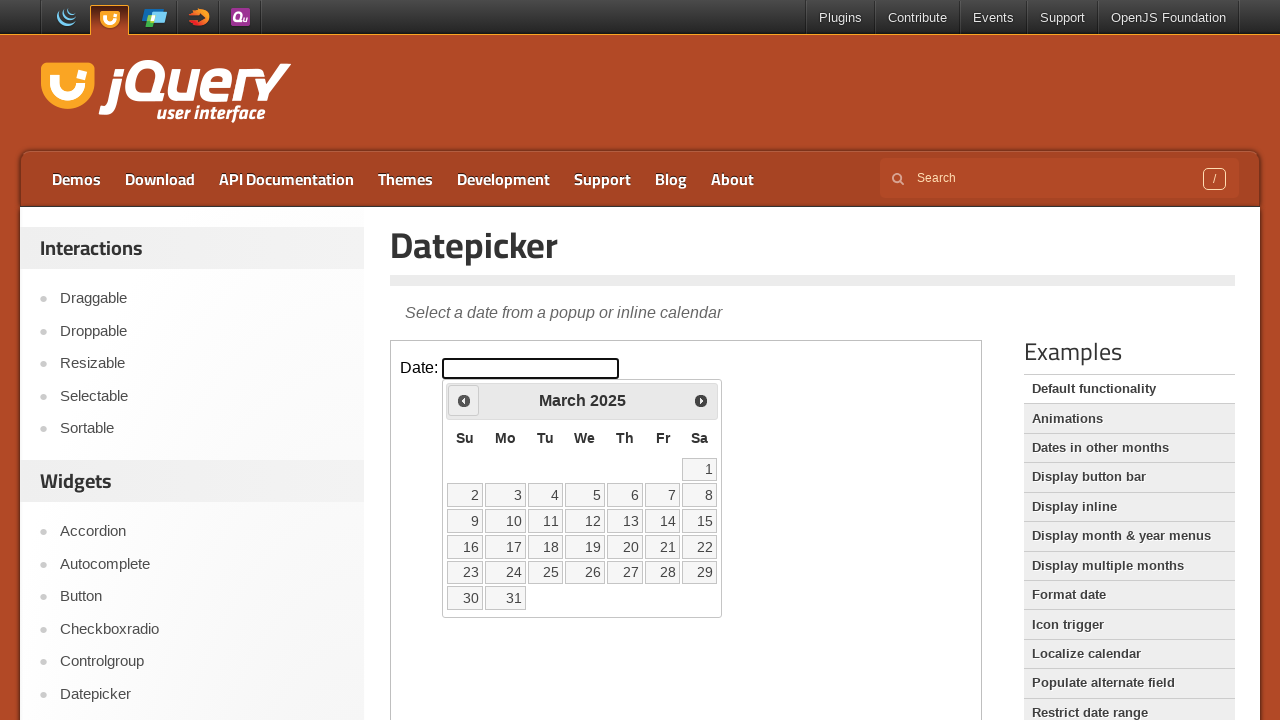

Clicked previous button to navigate back one month at (464, 400) on xpath=//iframe[@class='demo-frame'] >> internal:control=enter-frame >> xpath=//a
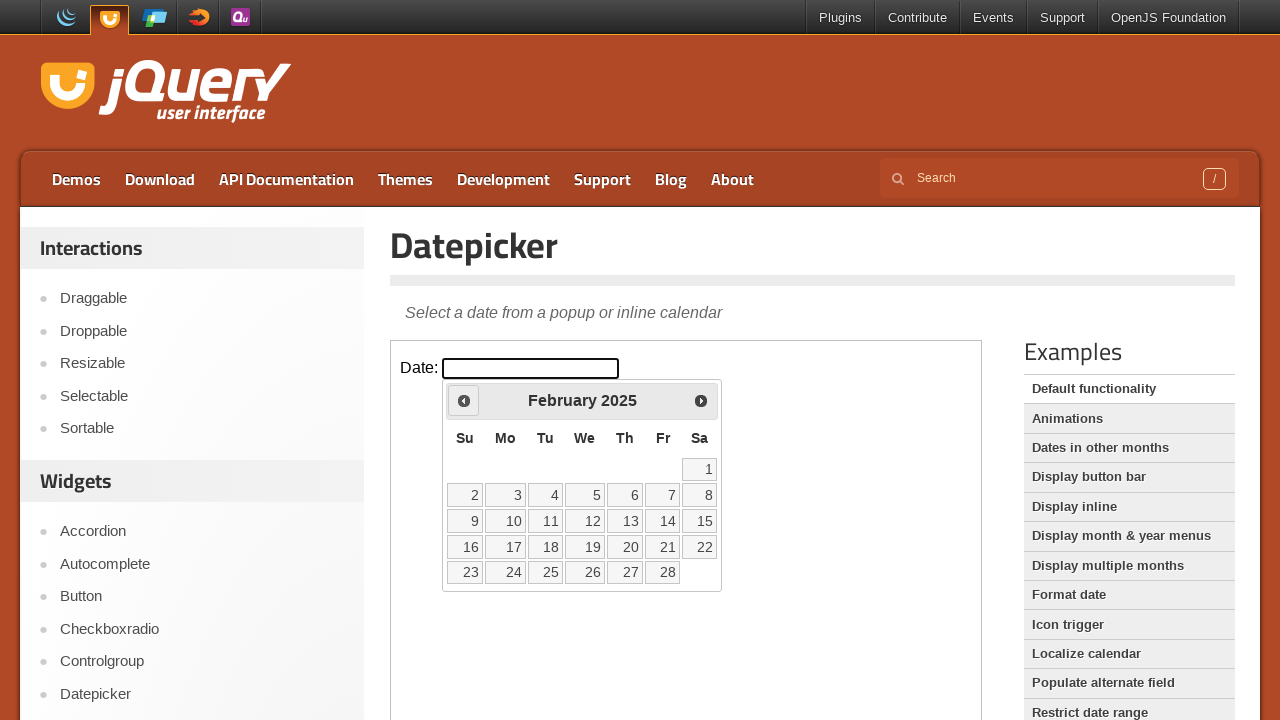

Checked datepicker title: February 2025
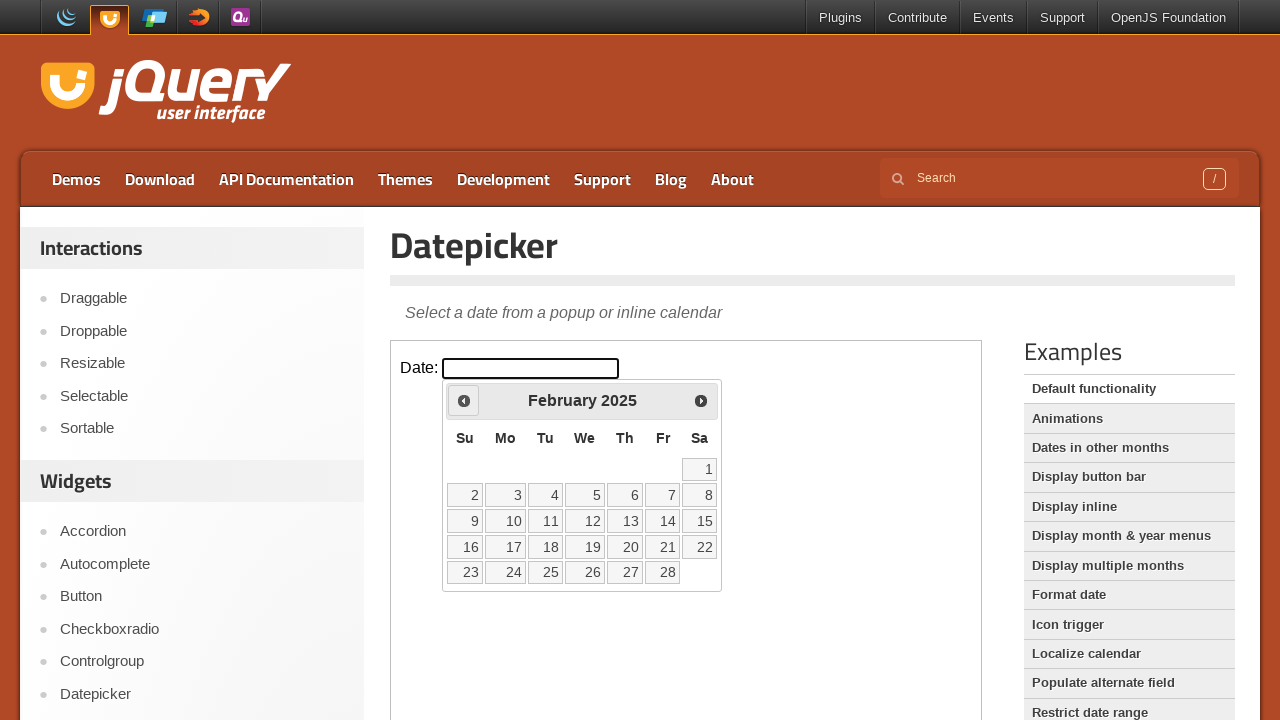

Clicked previous button to navigate back one month at (464, 400) on xpath=//iframe[@class='demo-frame'] >> internal:control=enter-frame >> xpath=//a
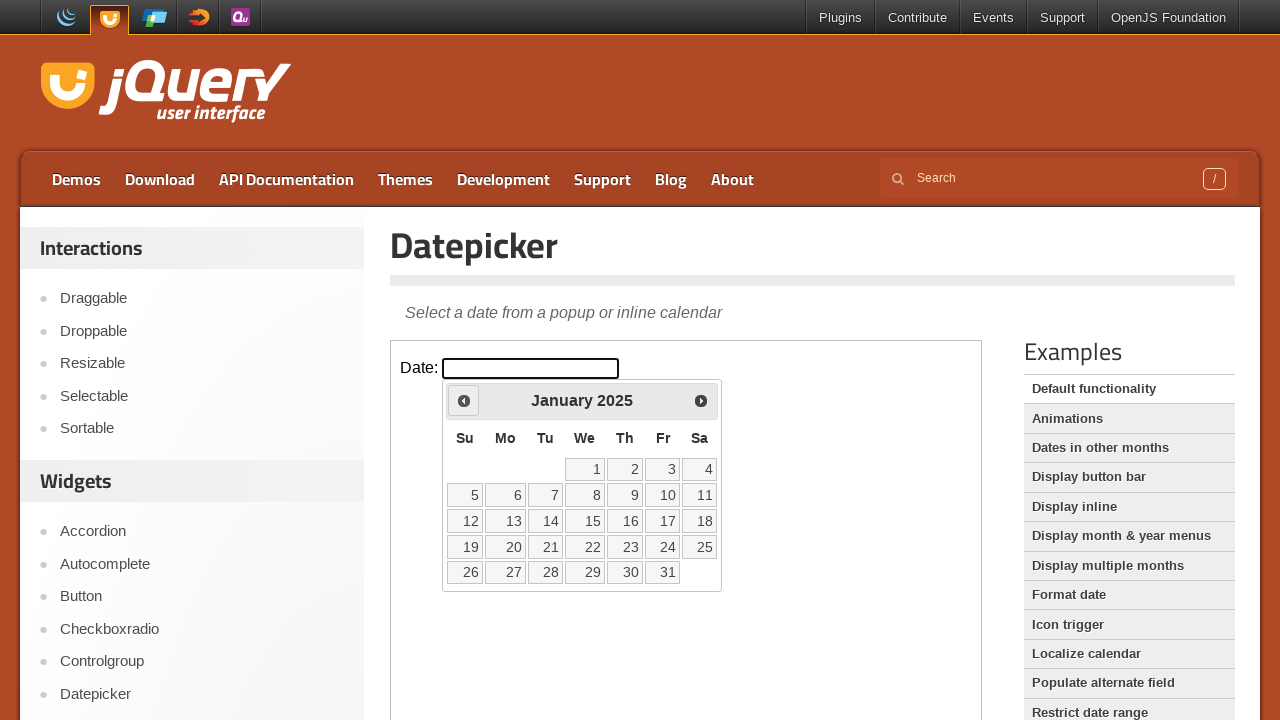

Checked datepicker title: January 2025
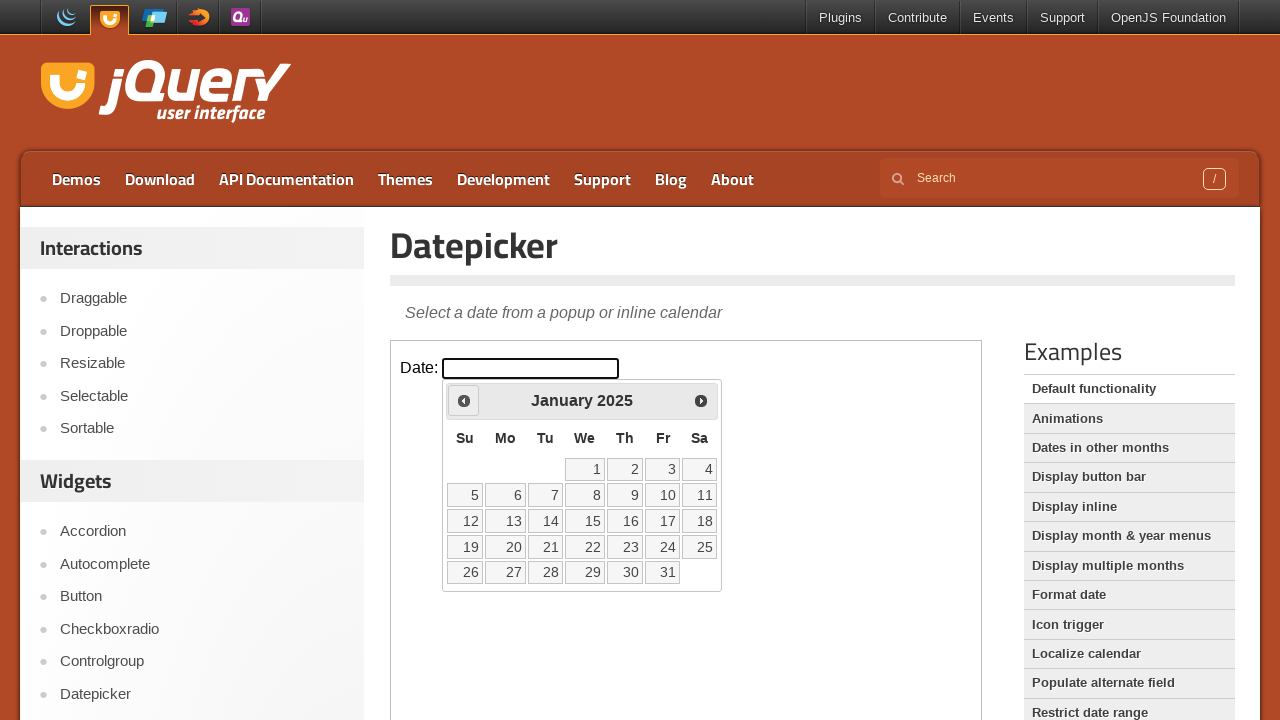

Clicked previous button to navigate back one month at (464, 400) on xpath=//iframe[@class='demo-frame'] >> internal:control=enter-frame >> xpath=//a
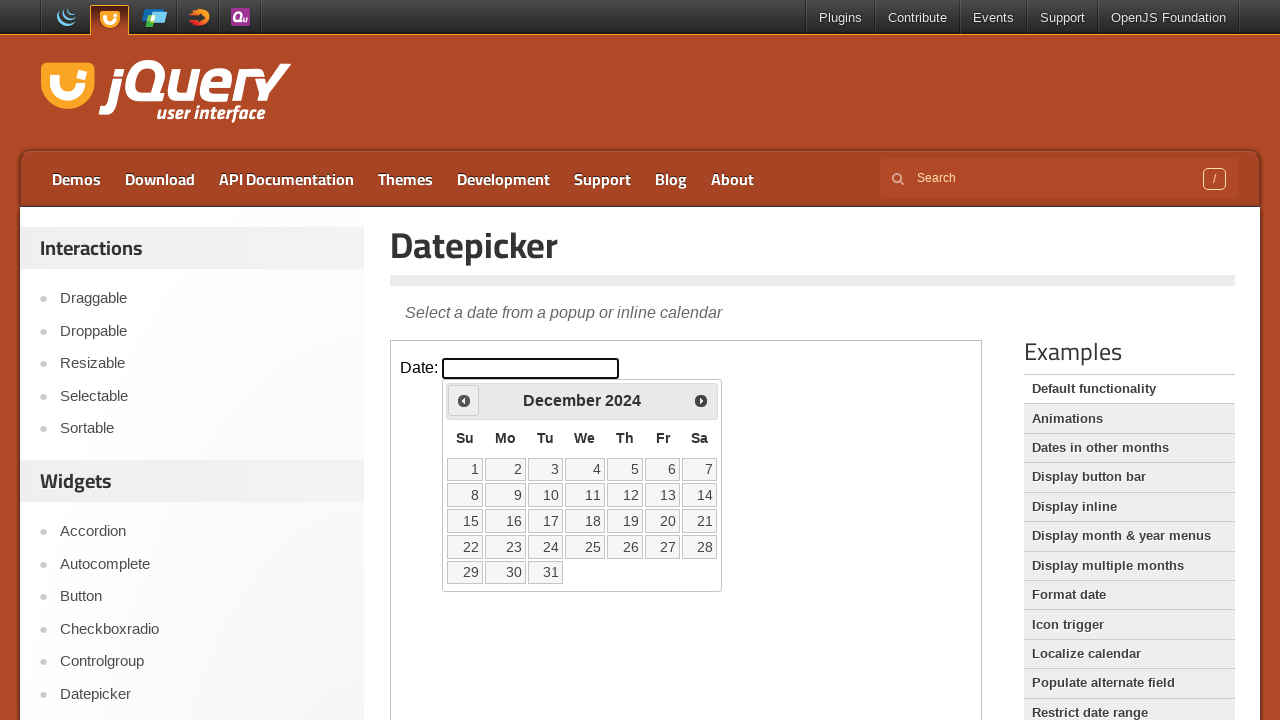

Checked datepicker title: December 2024
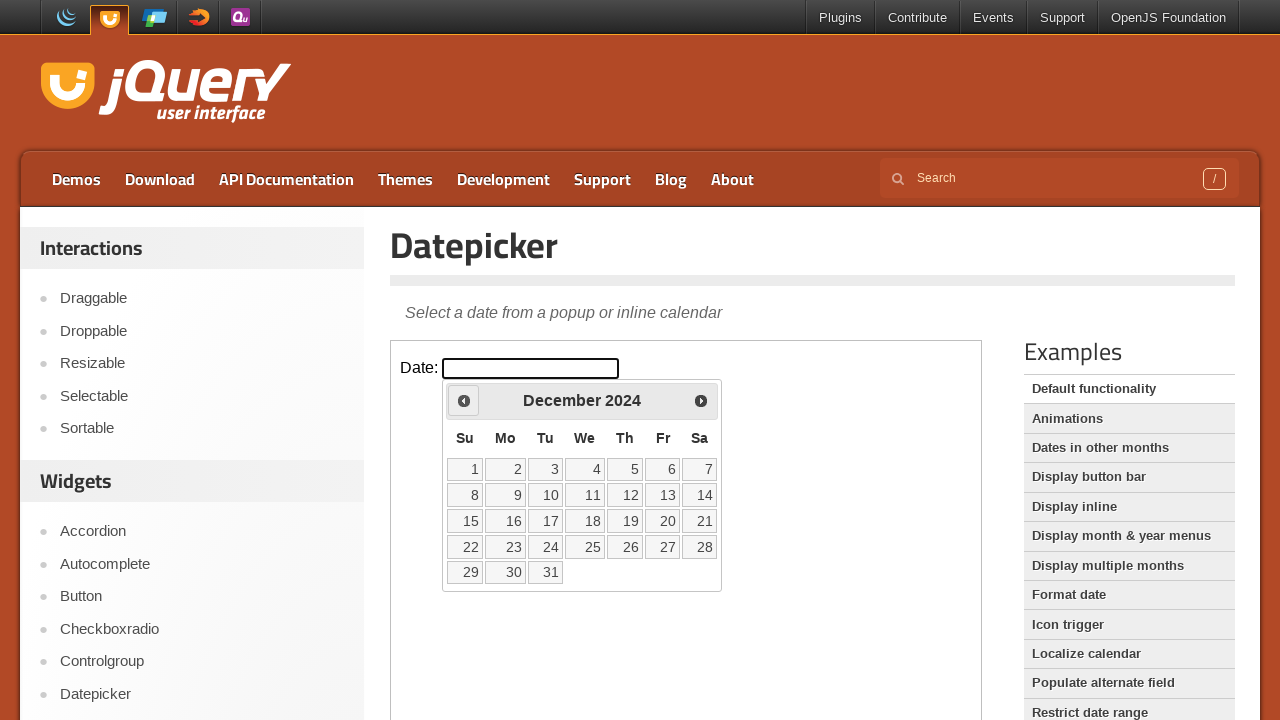

Clicked previous button to navigate back one month at (464, 400) on xpath=//iframe[@class='demo-frame'] >> internal:control=enter-frame >> xpath=//a
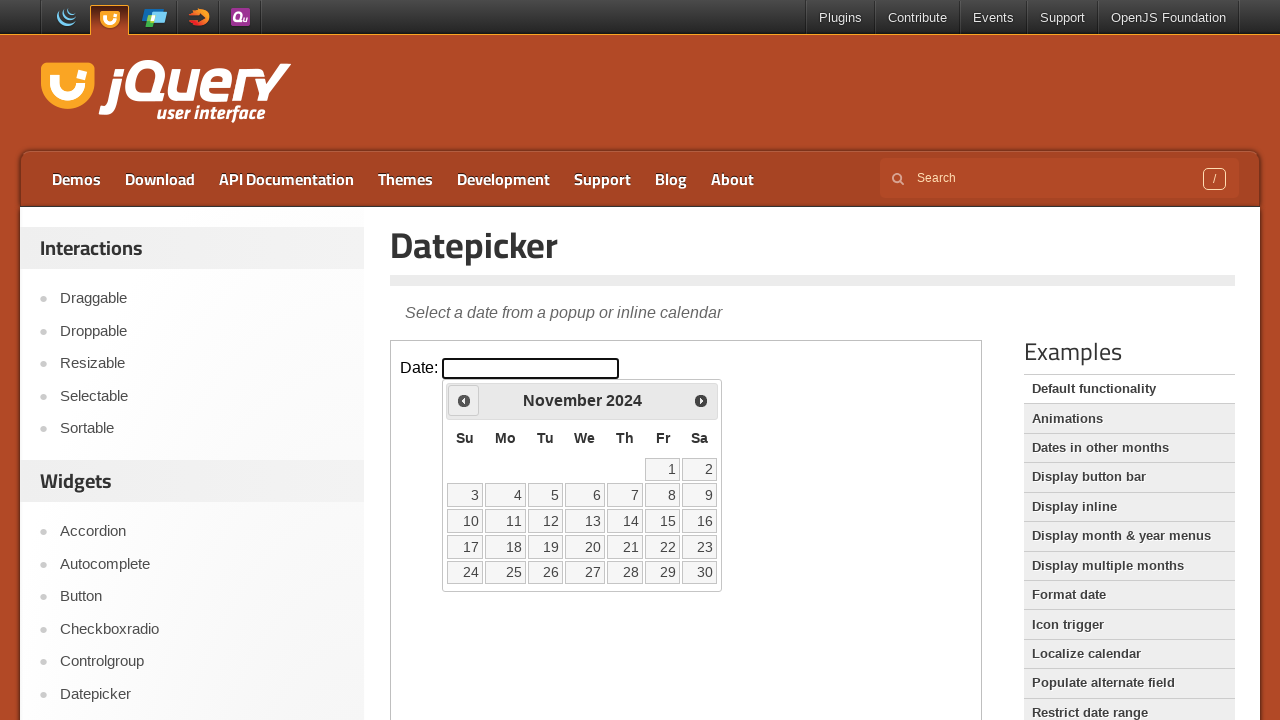

Checked datepicker title: November 2024
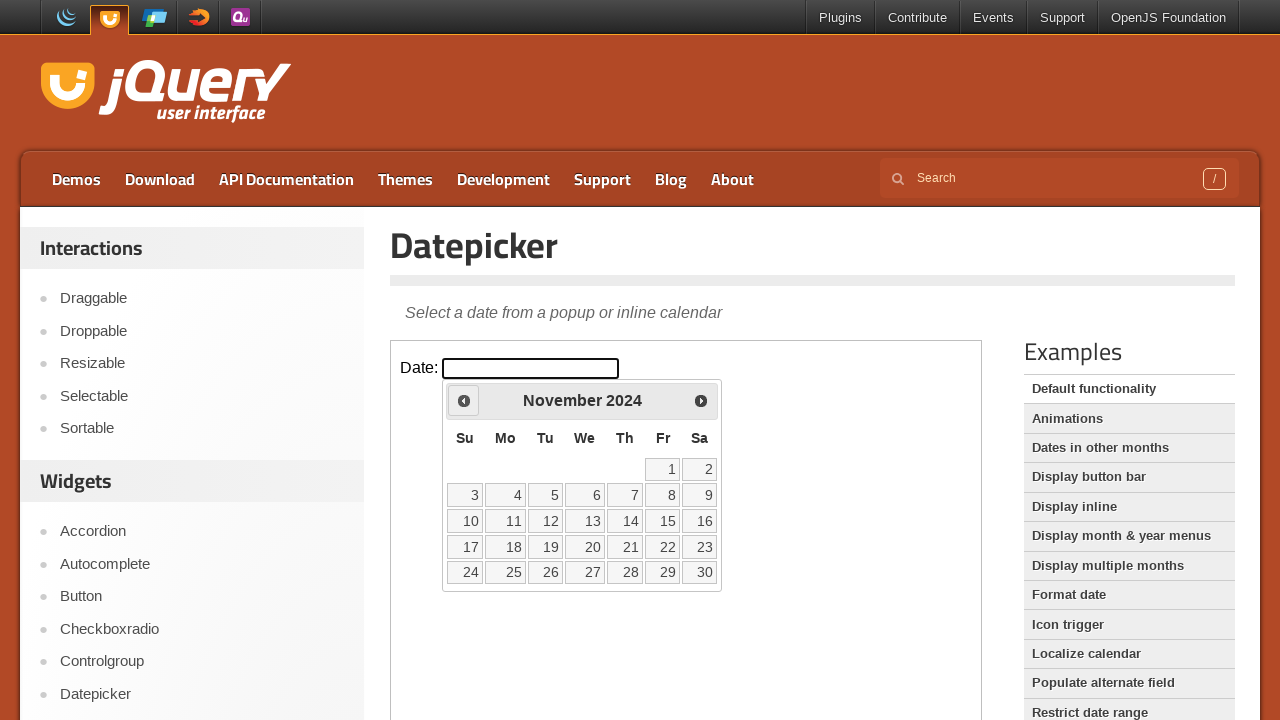

Clicked previous button to navigate back one month at (464, 400) on xpath=//iframe[@class='demo-frame'] >> internal:control=enter-frame >> xpath=//a
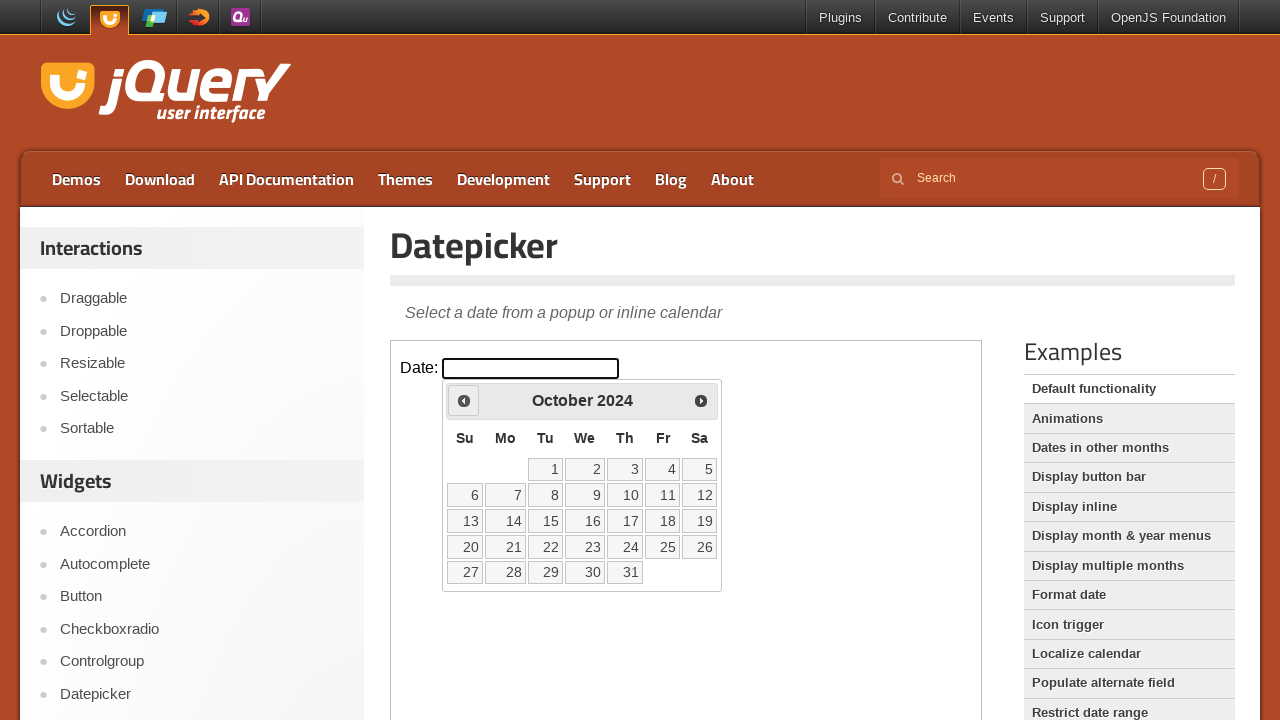

Checked datepicker title: October 2024
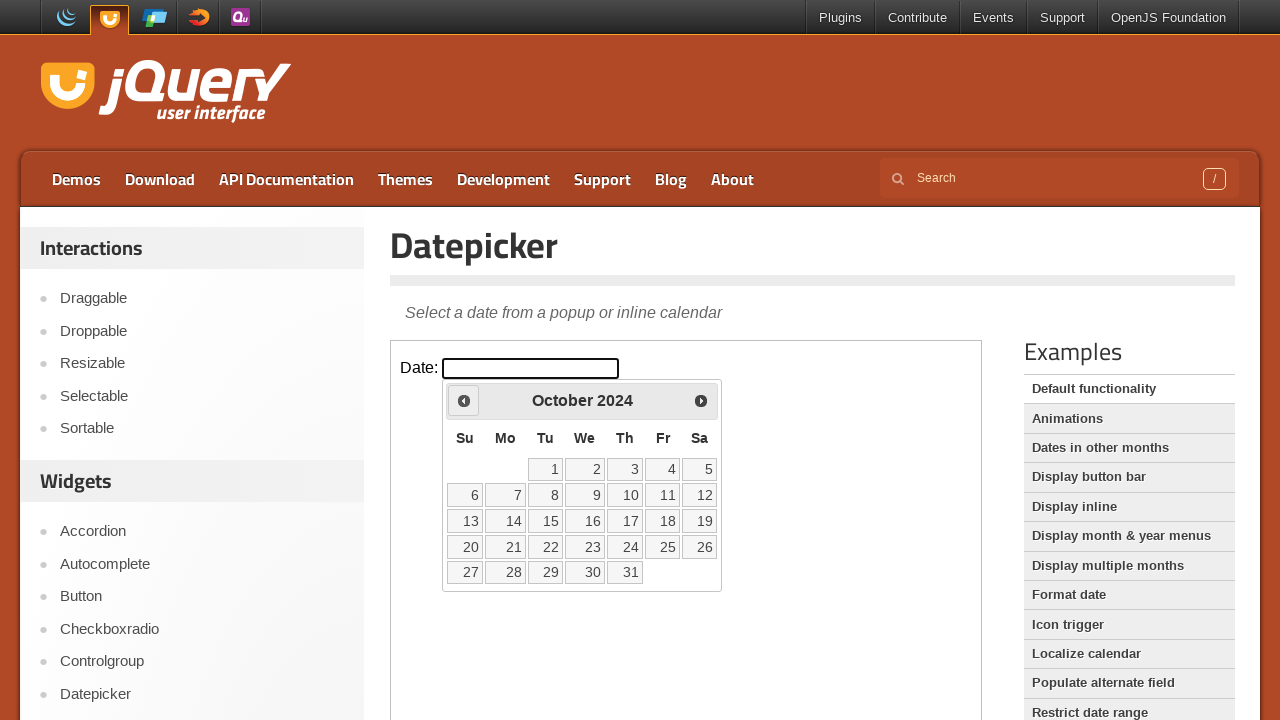

Clicked previous button to navigate back one month at (464, 400) on xpath=//iframe[@class='demo-frame'] >> internal:control=enter-frame >> xpath=//a
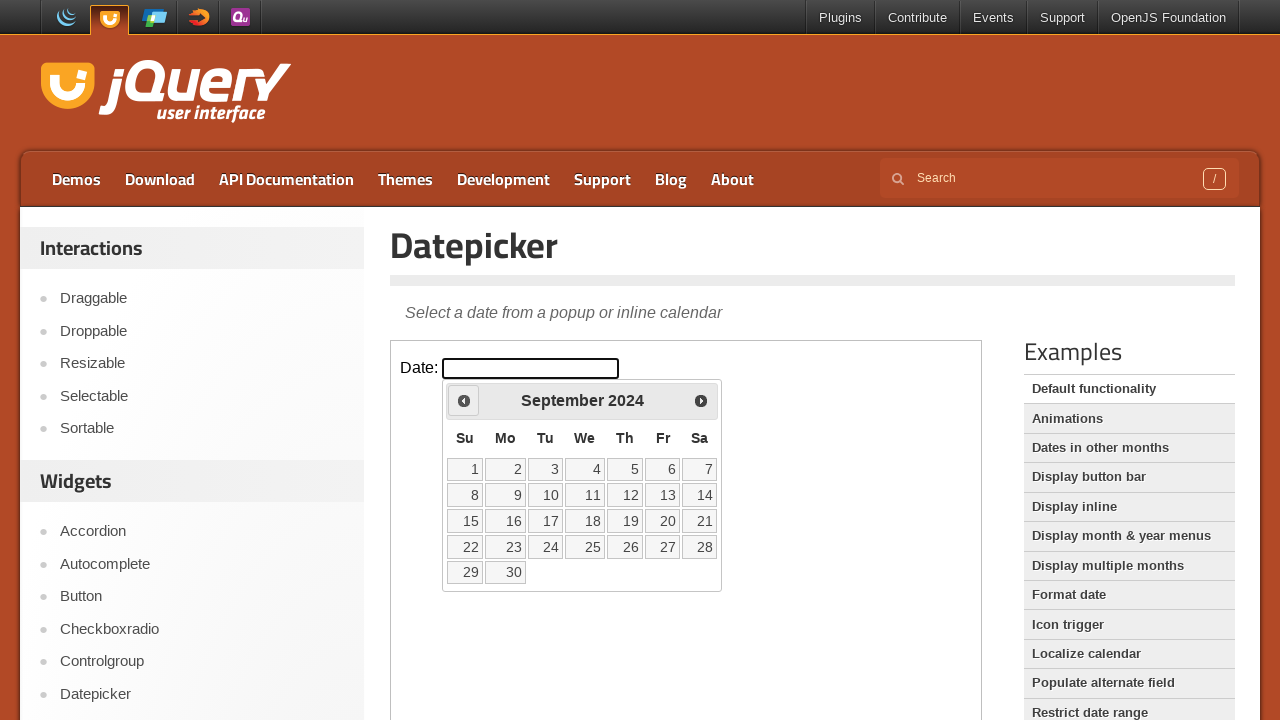

Checked datepicker title: September 2024
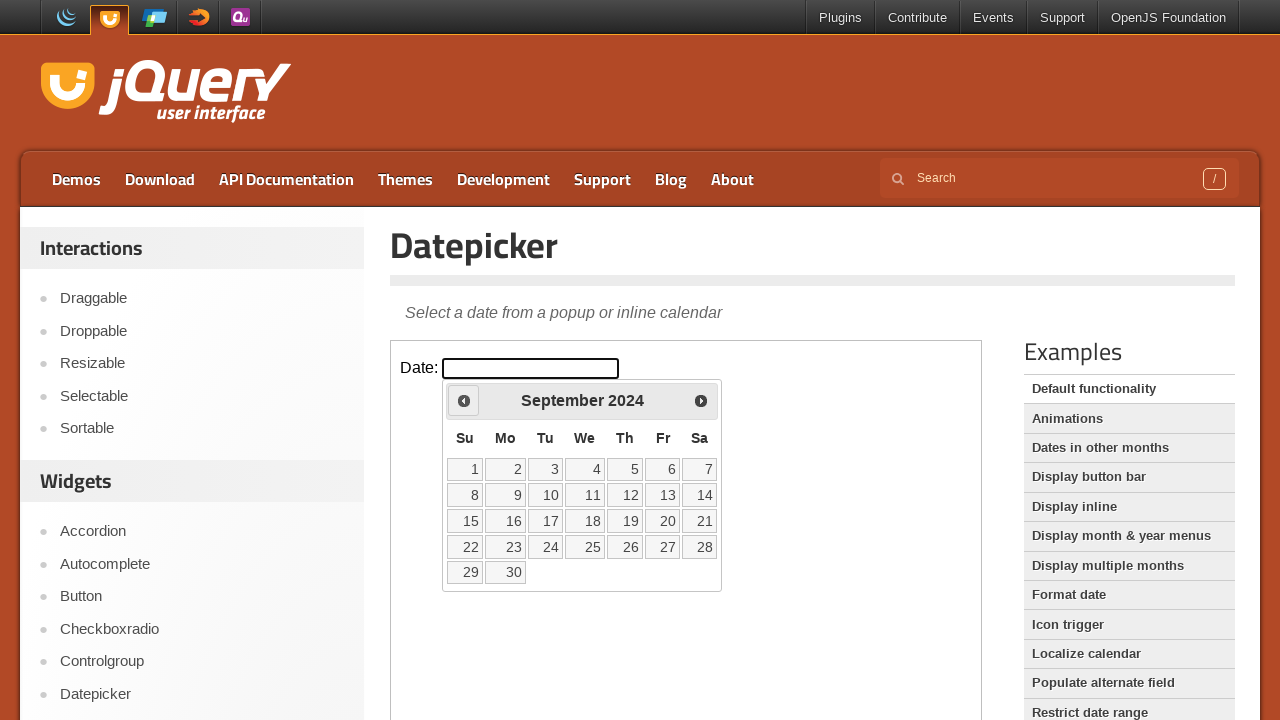

Clicked previous button to navigate back one month at (464, 400) on xpath=//iframe[@class='demo-frame'] >> internal:control=enter-frame >> xpath=//a
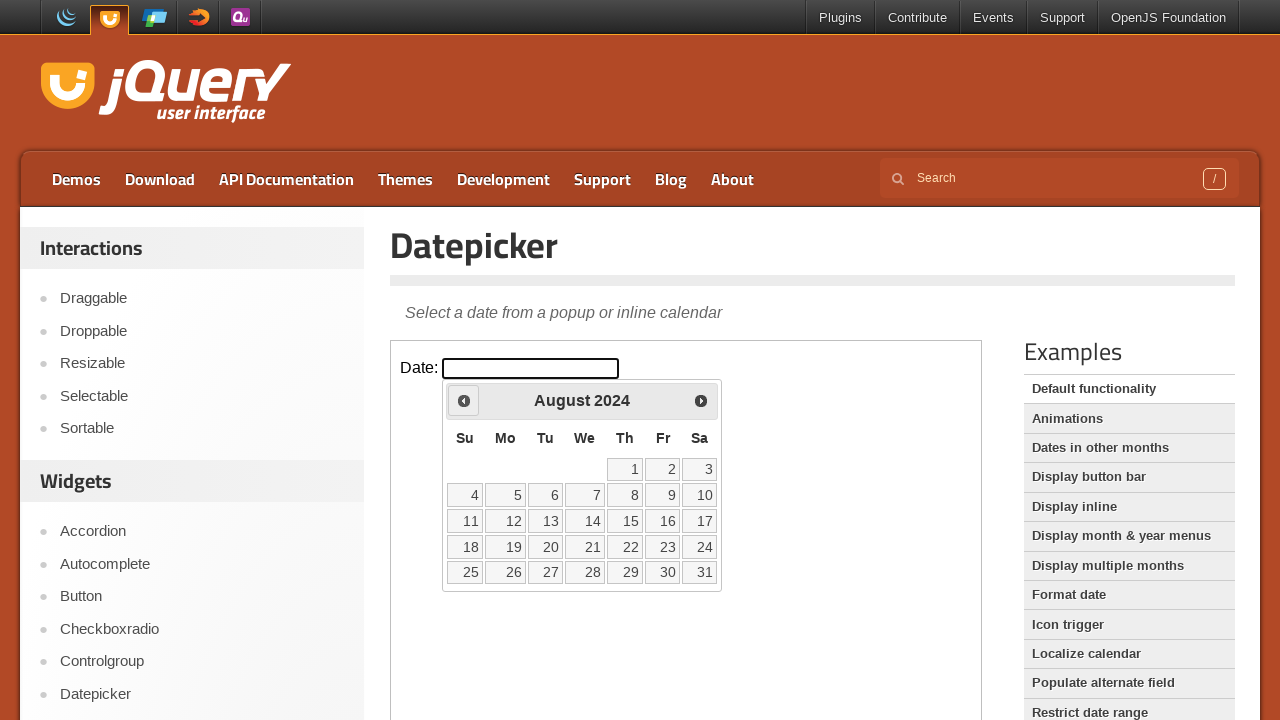

Checked datepicker title: August 2024
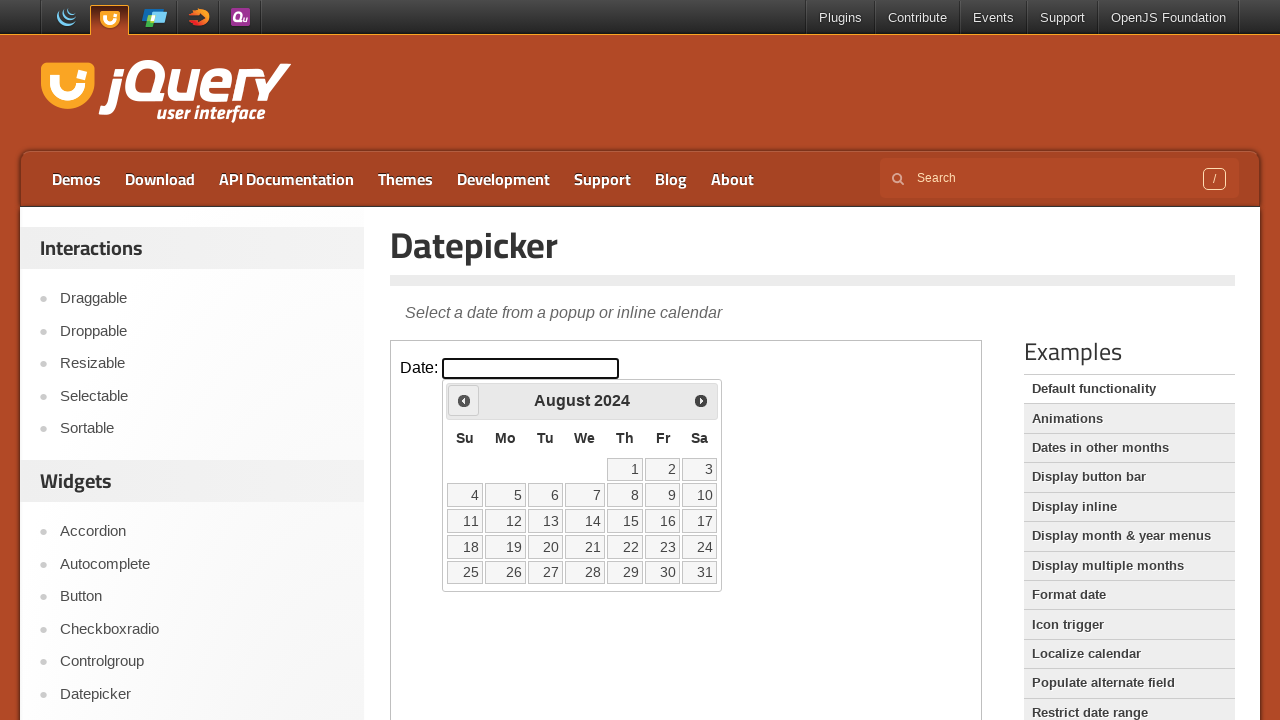

Clicked previous button to navigate back one month at (464, 400) on xpath=//iframe[@class='demo-frame'] >> internal:control=enter-frame >> xpath=//a
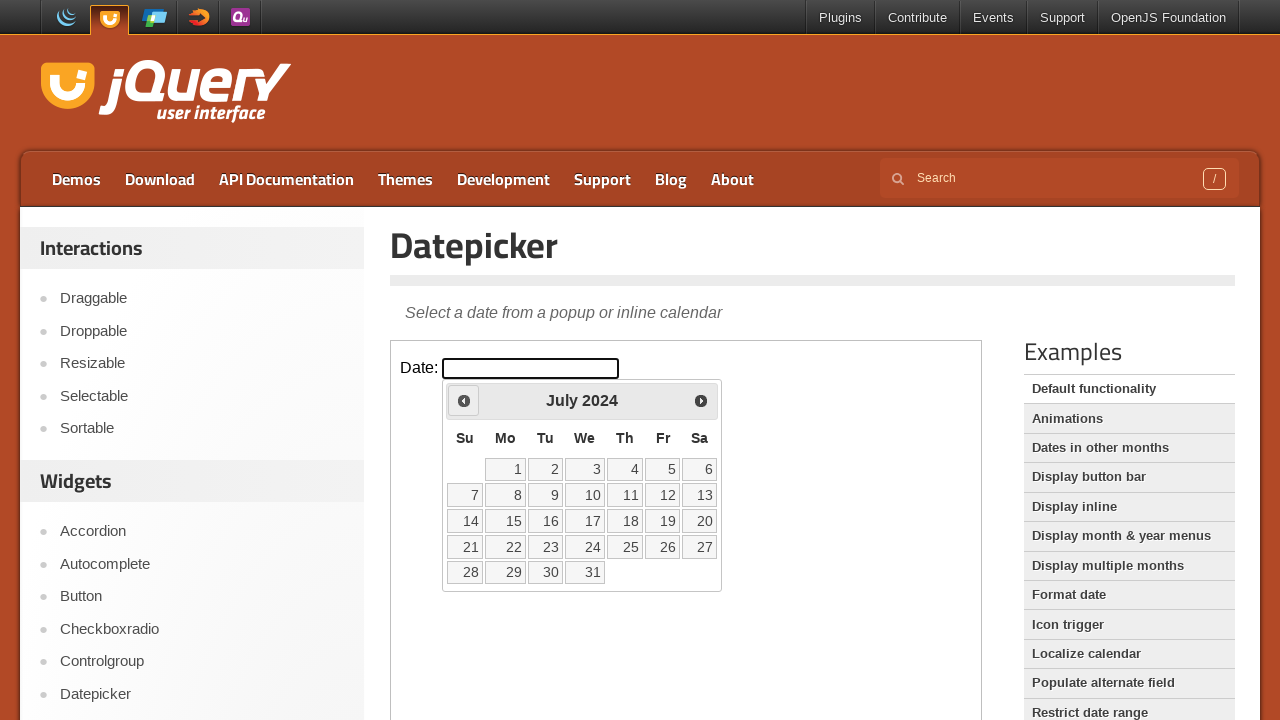

Checked datepicker title: July 2024
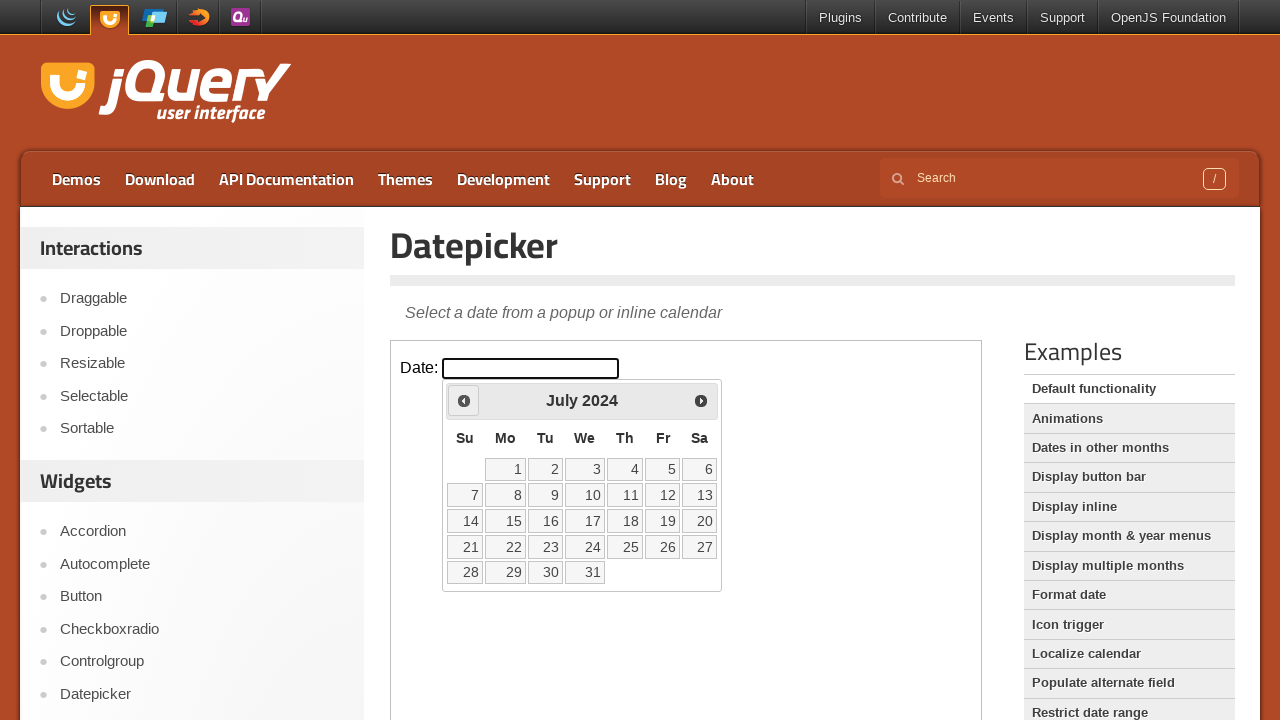

Clicked previous button to navigate back one month at (464, 400) on xpath=//iframe[@class='demo-frame'] >> internal:control=enter-frame >> xpath=//a
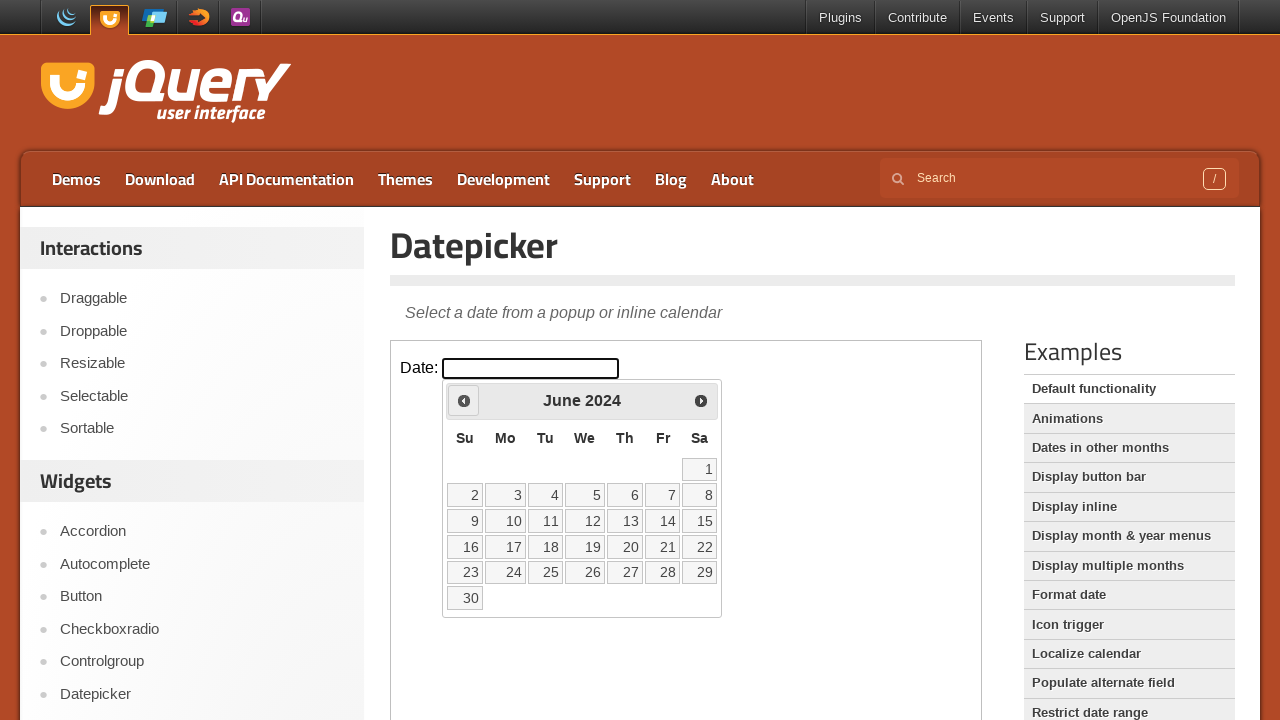

Checked datepicker title: June 2024
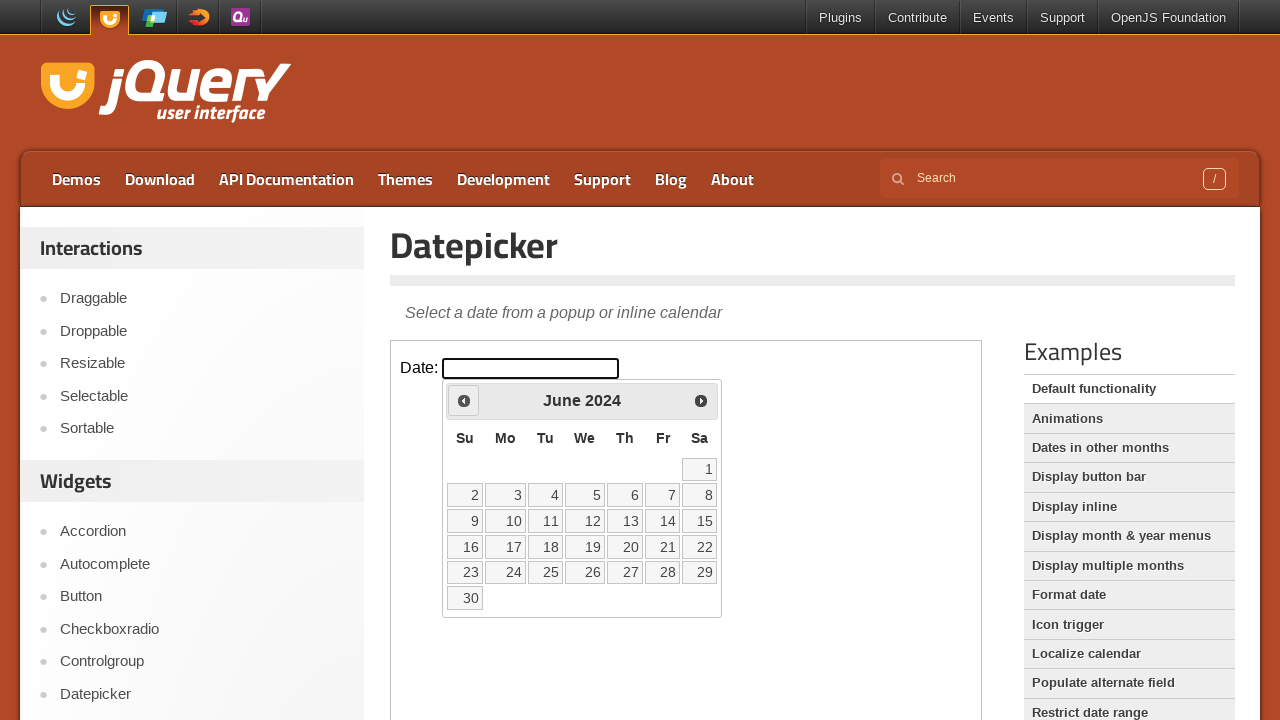

Clicked previous button to navigate back one month at (464, 400) on xpath=//iframe[@class='demo-frame'] >> internal:control=enter-frame >> xpath=//a
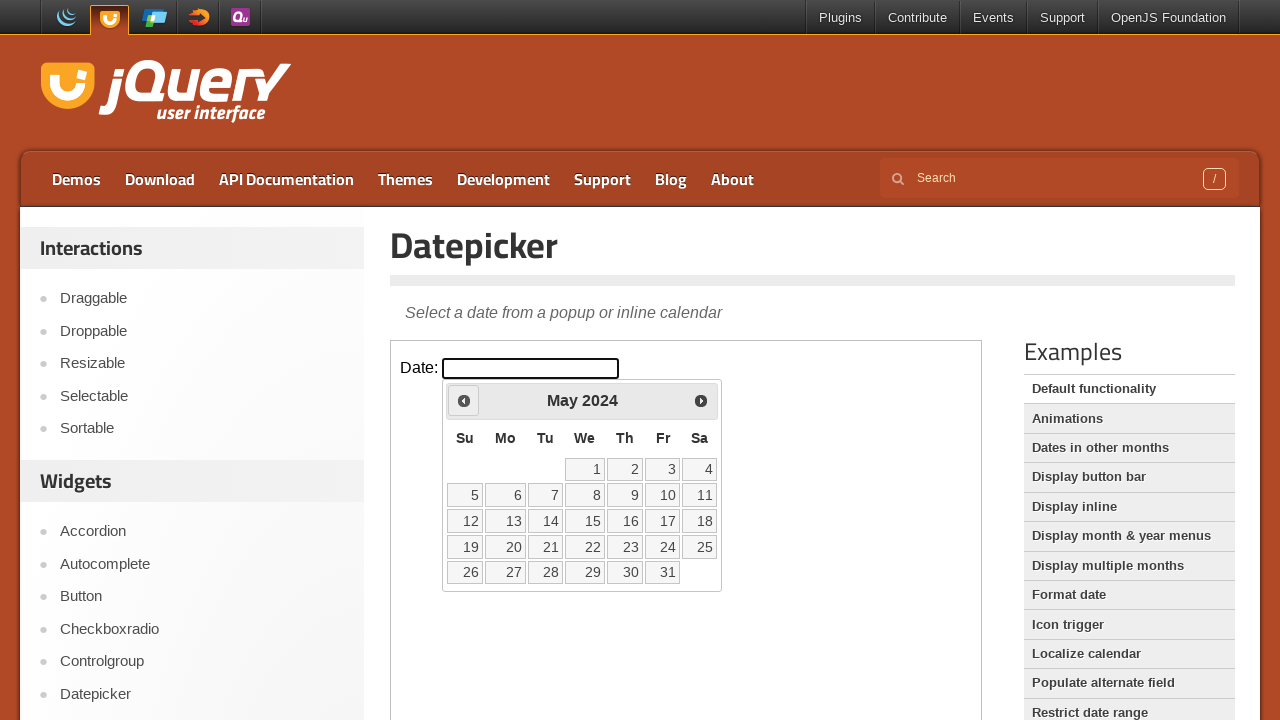

Checked datepicker title: May 2024
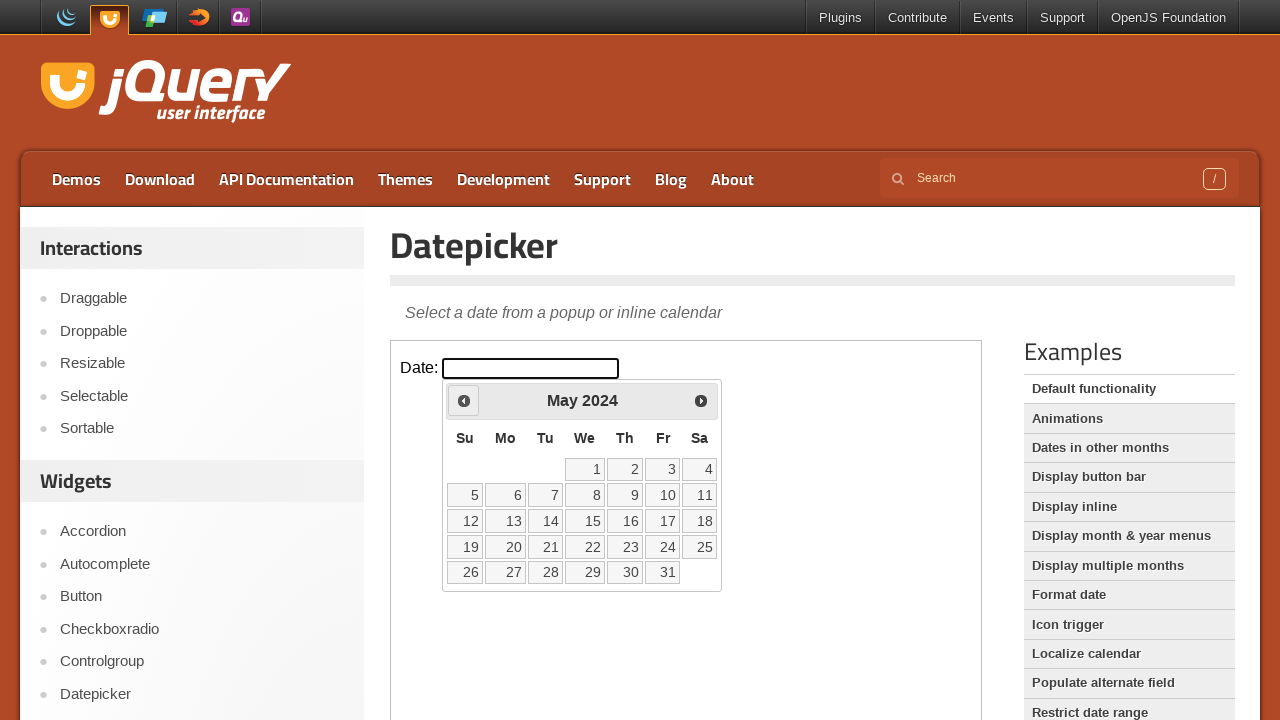

Clicked previous button to navigate back one month at (464, 400) on xpath=//iframe[@class='demo-frame'] >> internal:control=enter-frame >> xpath=//a
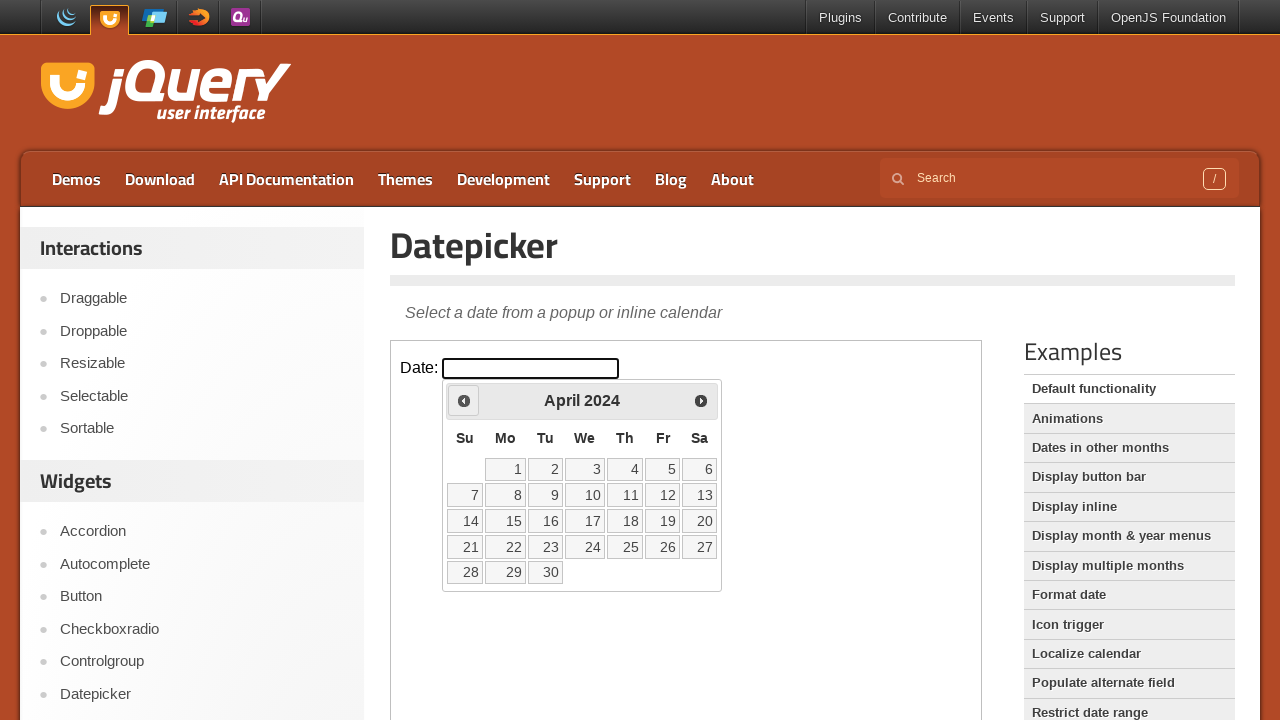

Checked datepicker title: April 2024
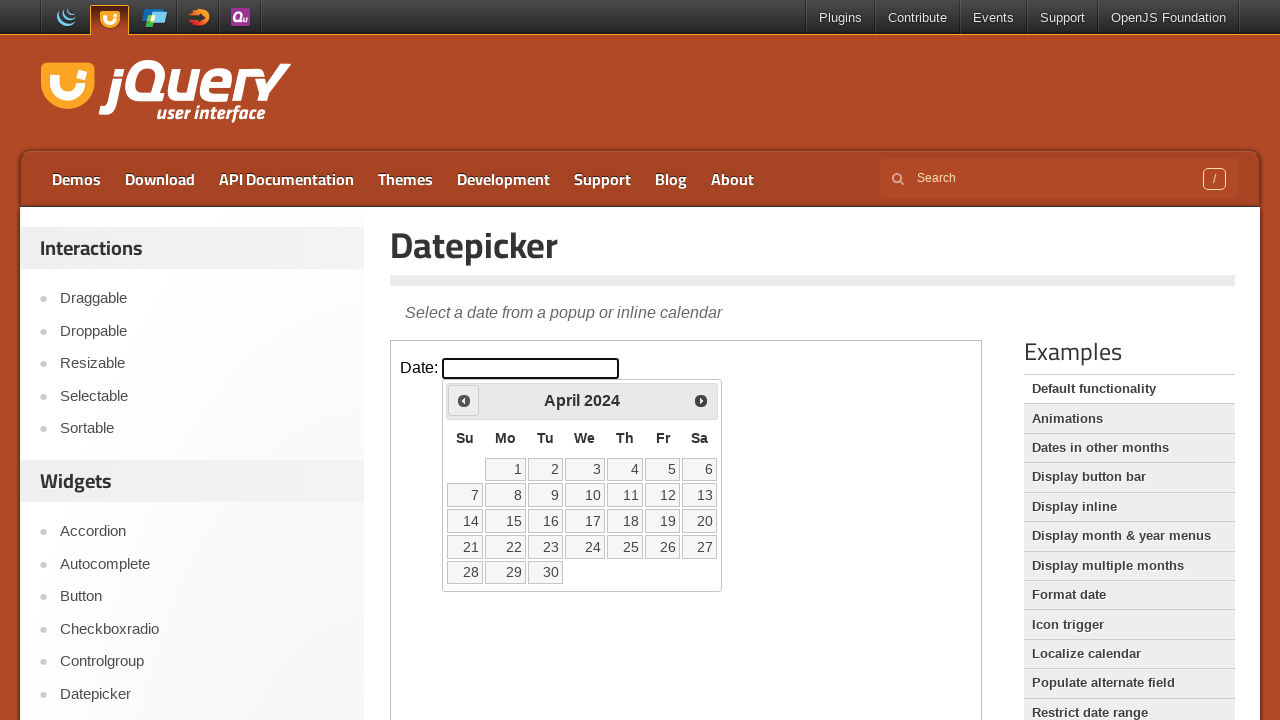

Clicked previous button to navigate back one month at (464, 400) on xpath=//iframe[@class='demo-frame'] >> internal:control=enter-frame >> xpath=//a
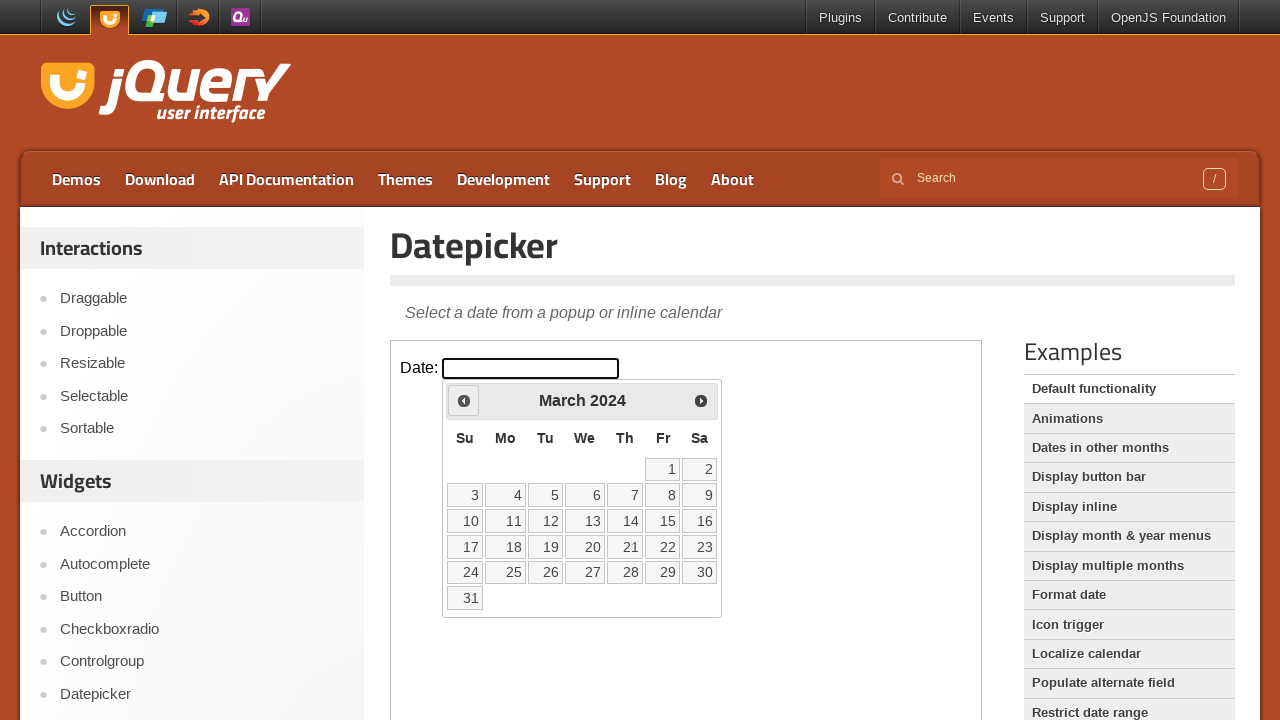

Checked datepicker title: March 2024
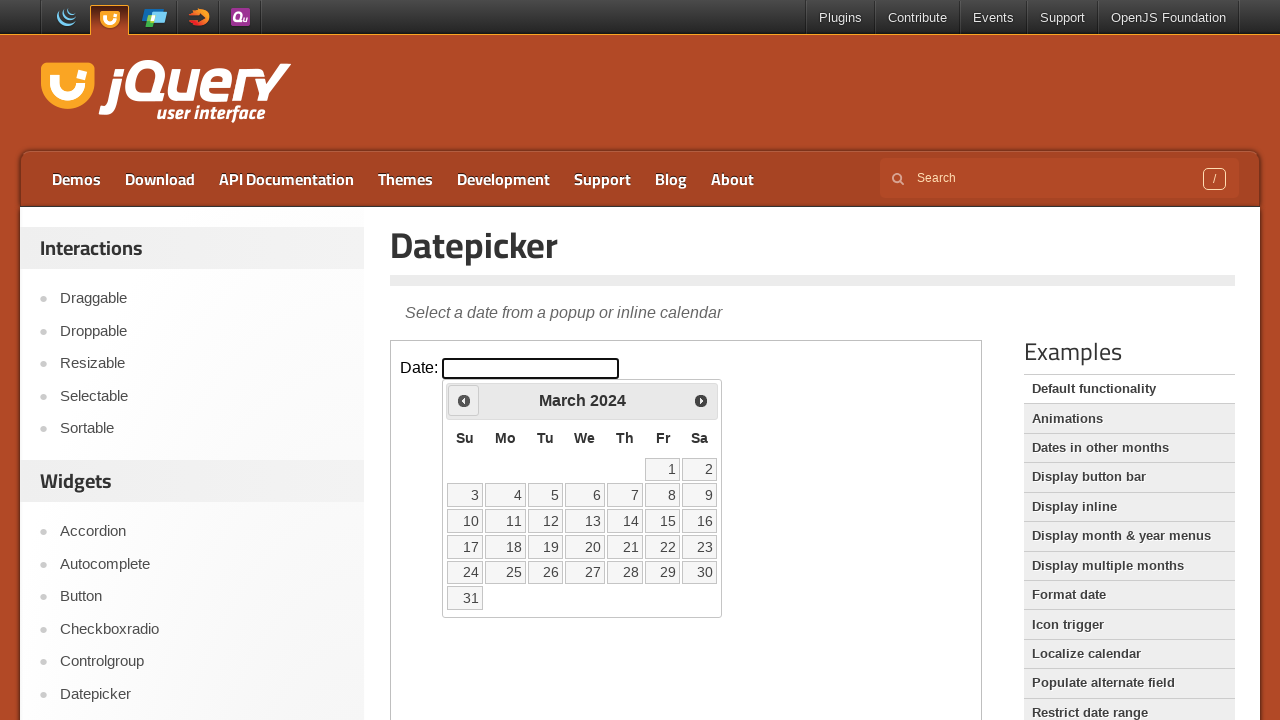

Clicked previous button to navigate back one month at (464, 400) on xpath=//iframe[@class='demo-frame'] >> internal:control=enter-frame >> xpath=//a
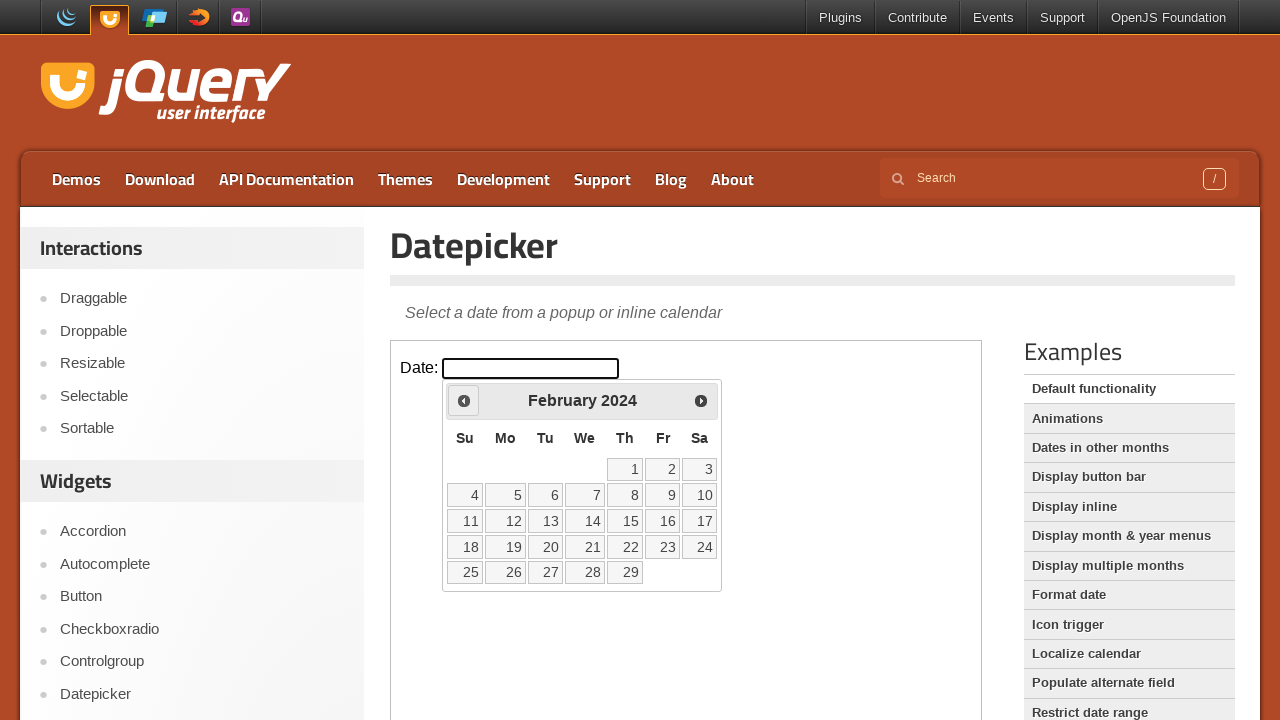

Checked datepicker title: February 2024
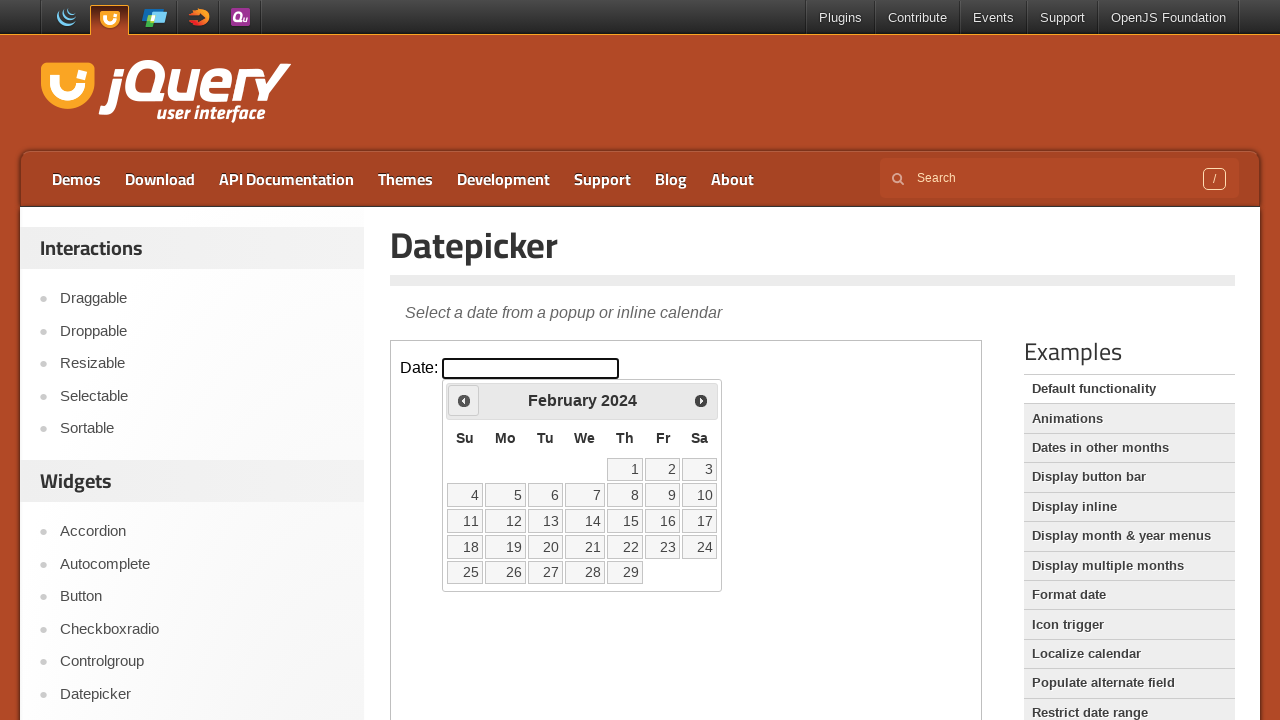

Clicked previous button to navigate back one month at (464, 400) on xpath=//iframe[@class='demo-frame'] >> internal:control=enter-frame >> xpath=//a
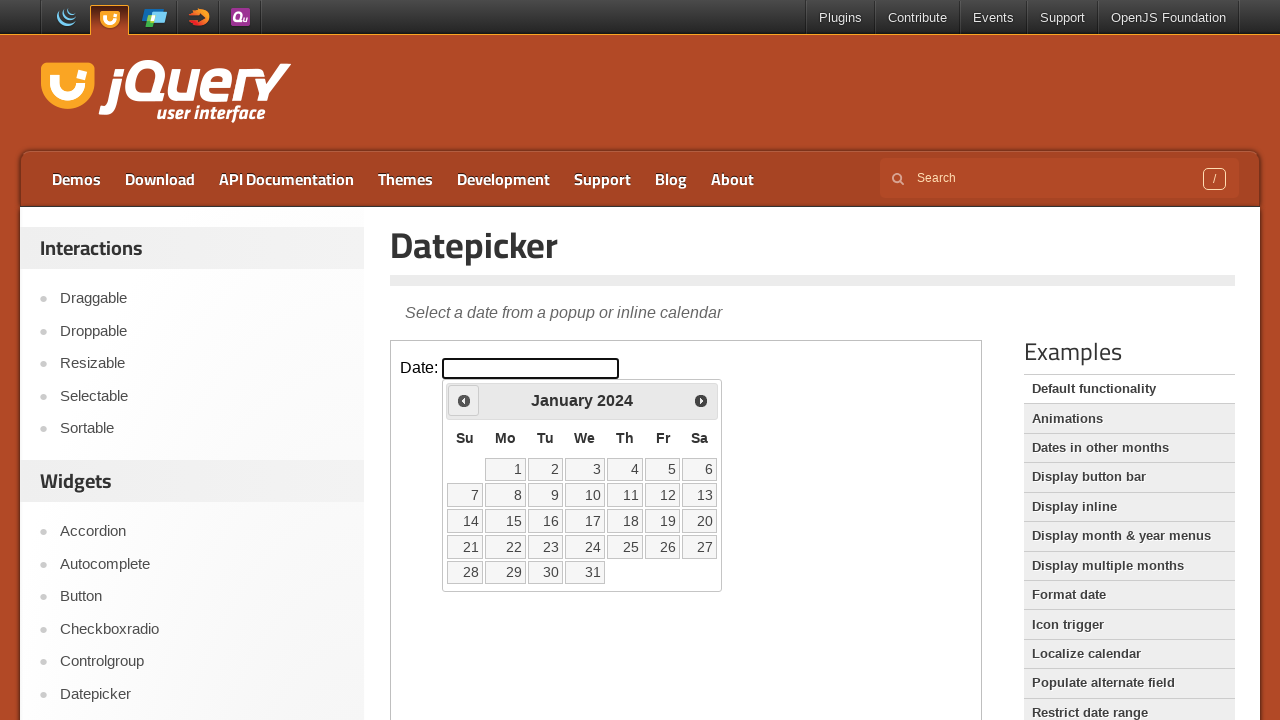

Checked datepicker title: January 2024
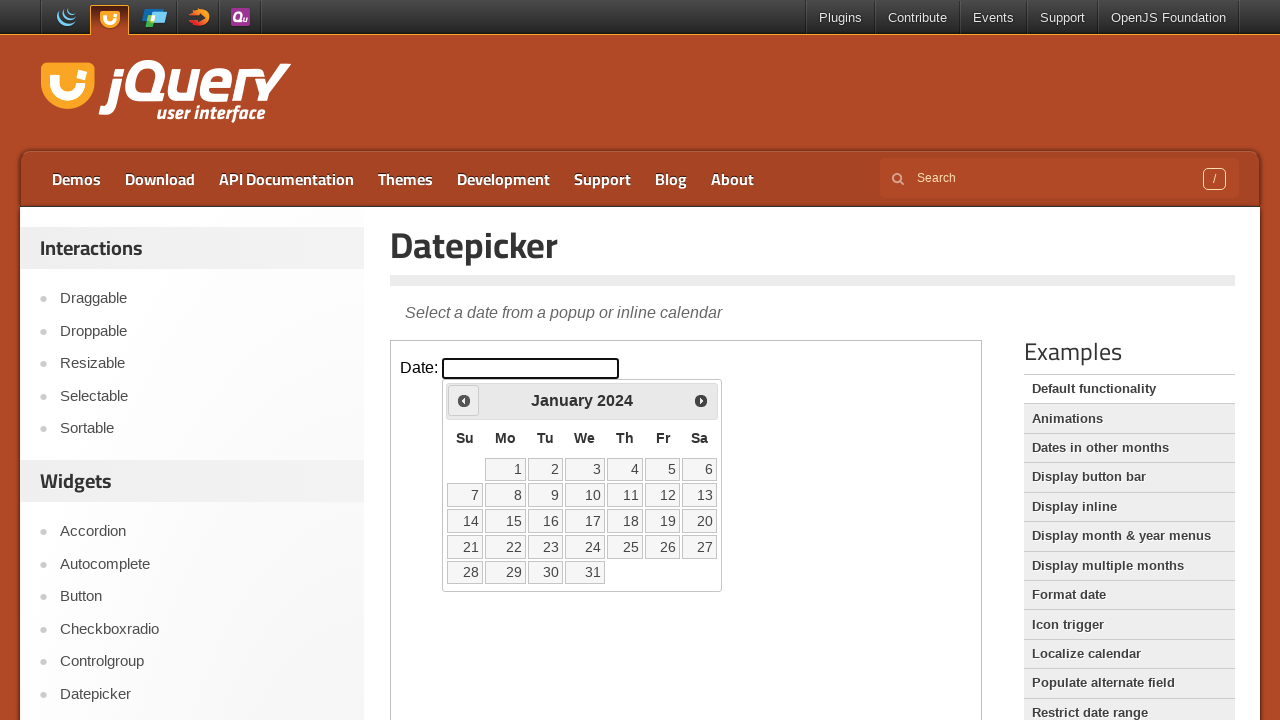

Clicked previous button to navigate back one month at (464, 400) on xpath=//iframe[@class='demo-frame'] >> internal:control=enter-frame >> xpath=//a
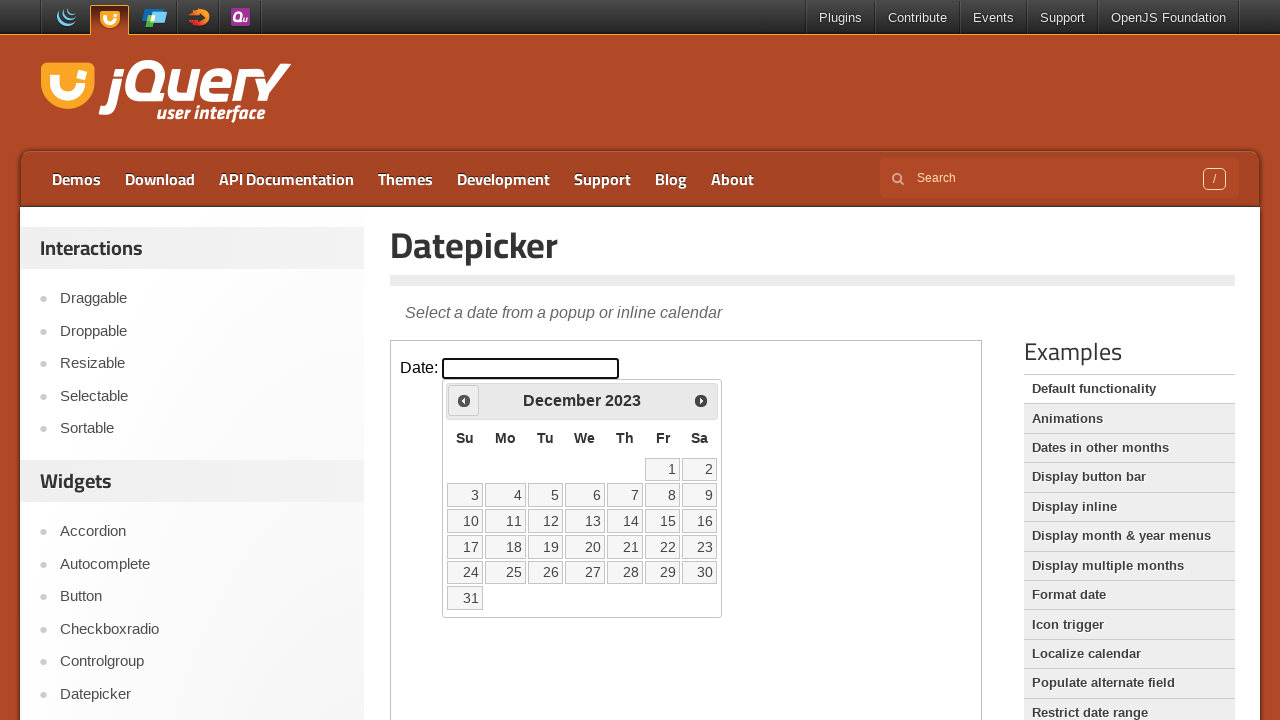

Checked datepicker title: December 2023
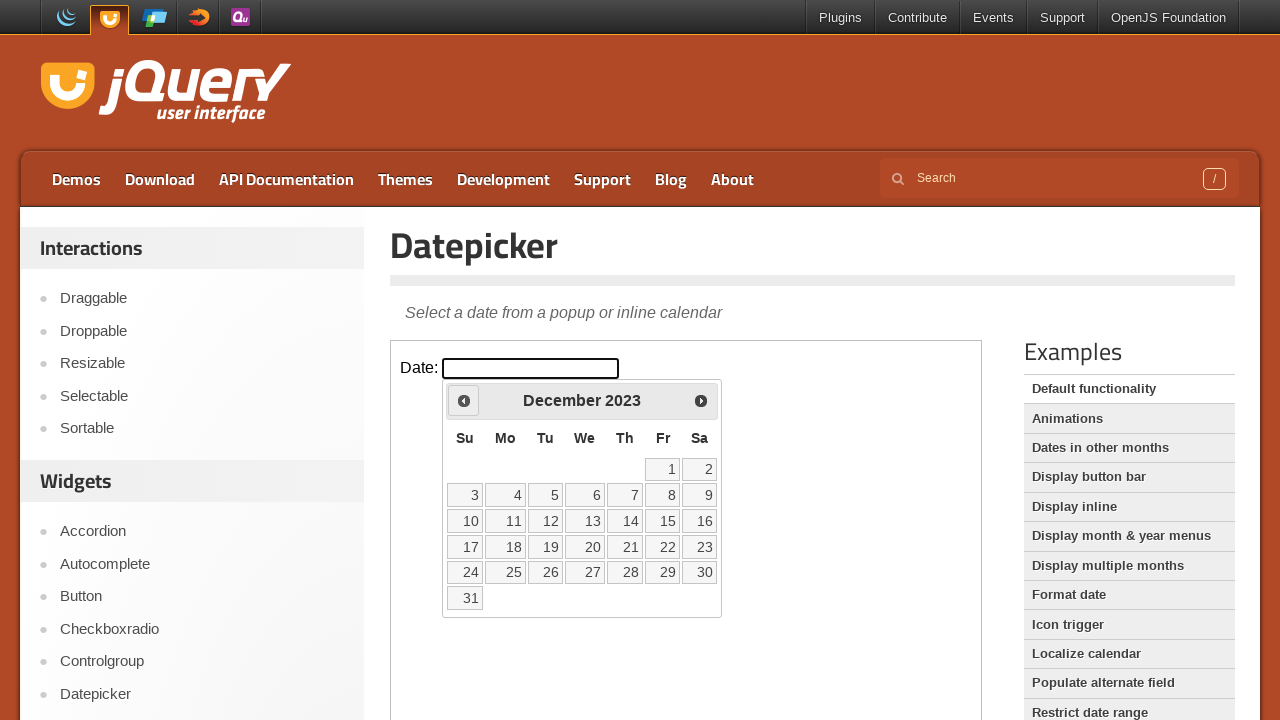

Clicked previous button to navigate back one month at (464, 400) on xpath=//iframe[@class='demo-frame'] >> internal:control=enter-frame >> xpath=//a
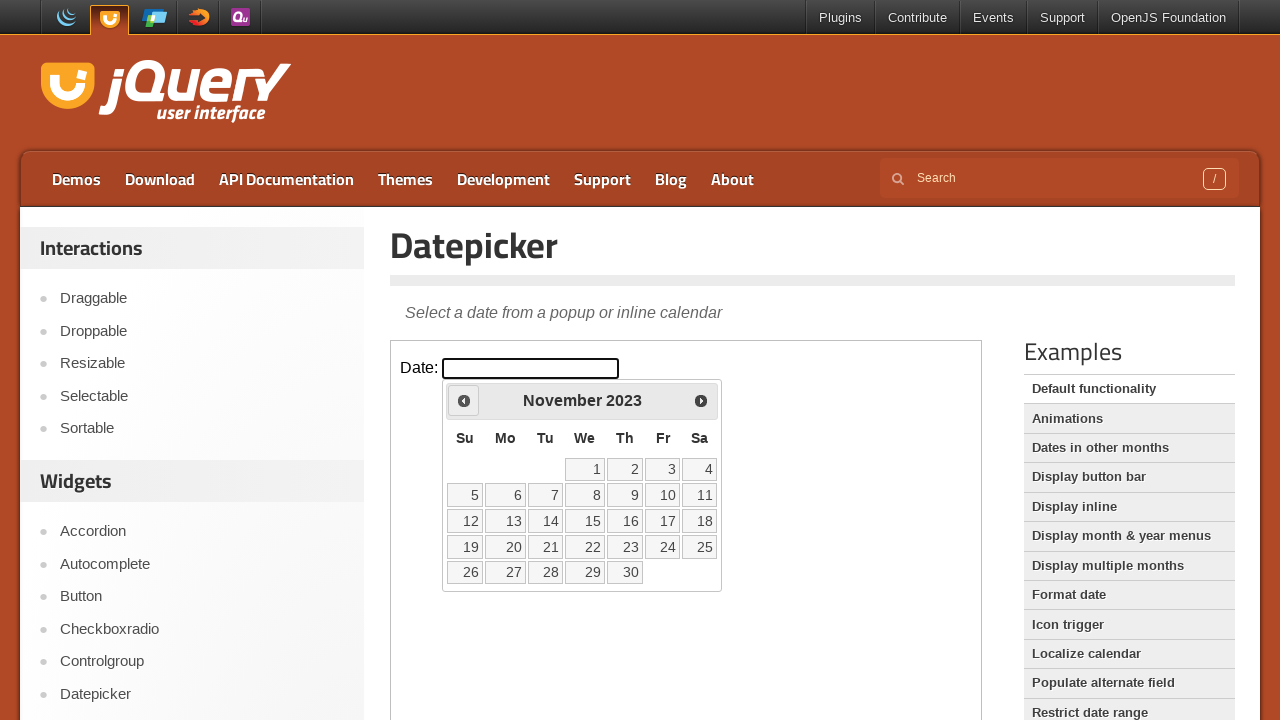

Checked datepicker title: November 2023
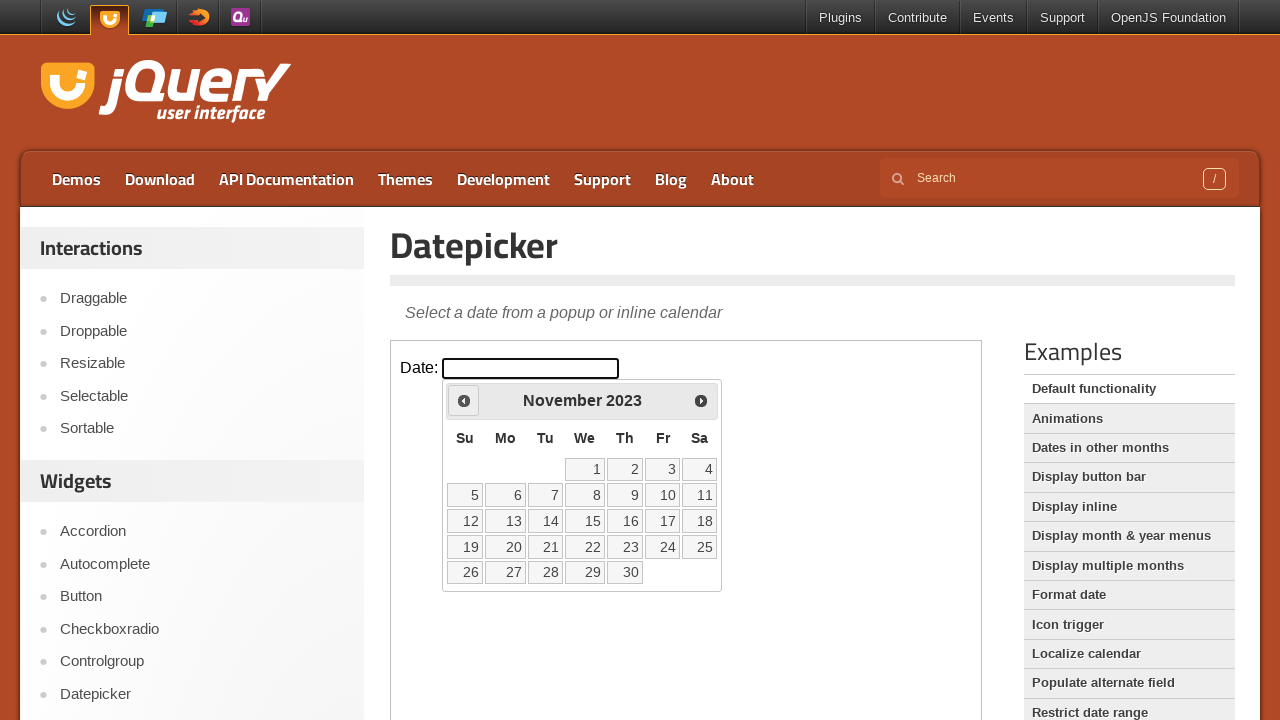

Clicked previous button to navigate back one month at (464, 400) on xpath=//iframe[@class='demo-frame'] >> internal:control=enter-frame >> xpath=//a
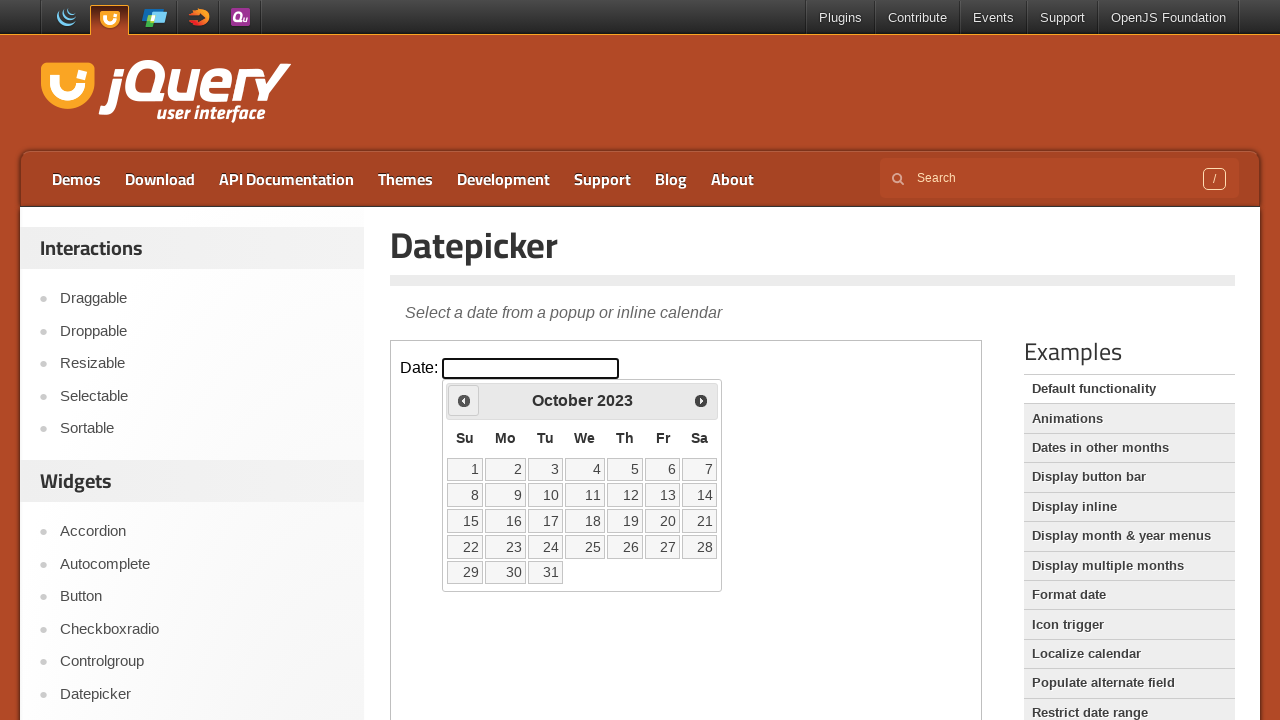

Checked datepicker title: October 2023
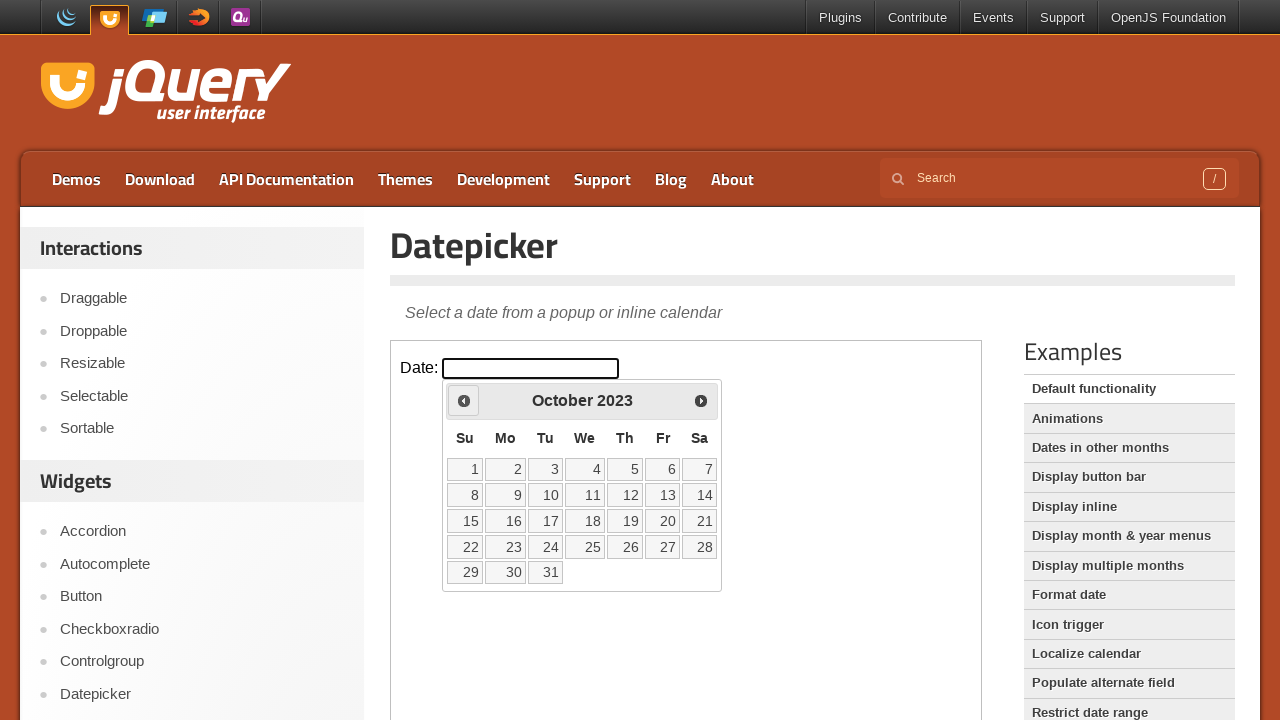

Clicked previous button to navigate back one month at (464, 400) on xpath=//iframe[@class='demo-frame'] >> internal:control=enter-frame >> xpath=//a
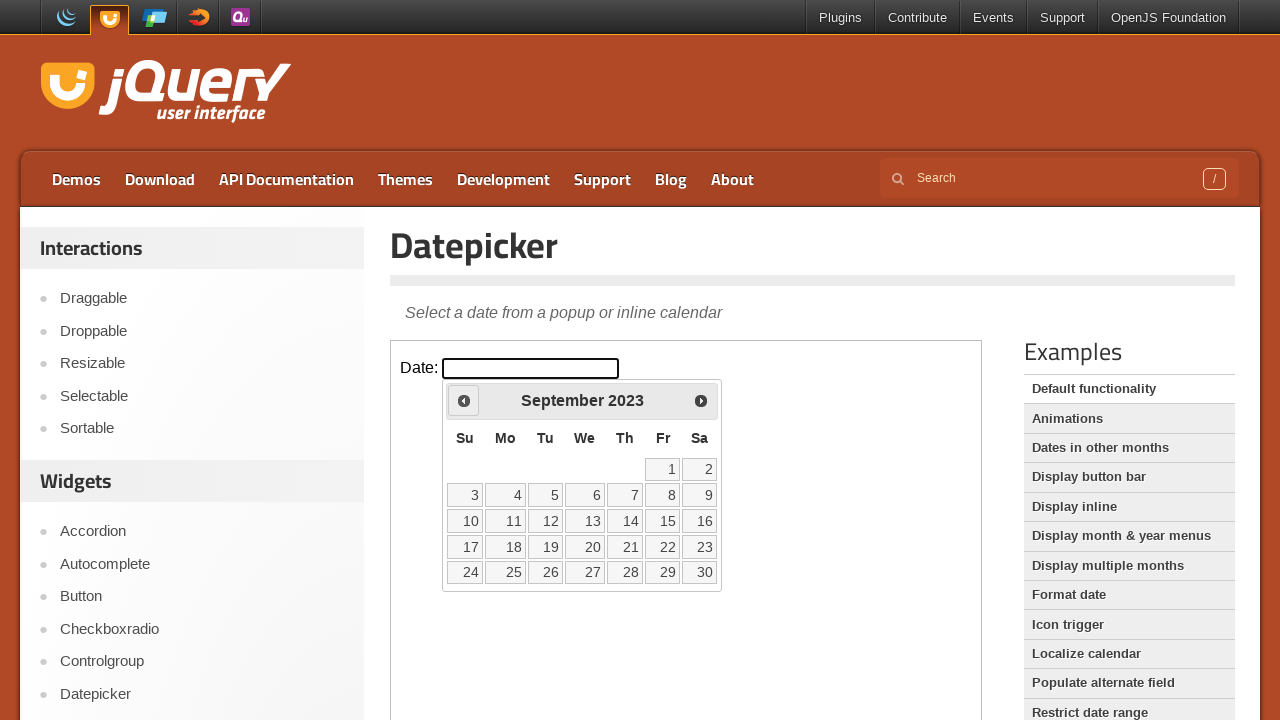

Checked datepicker title: September 2023
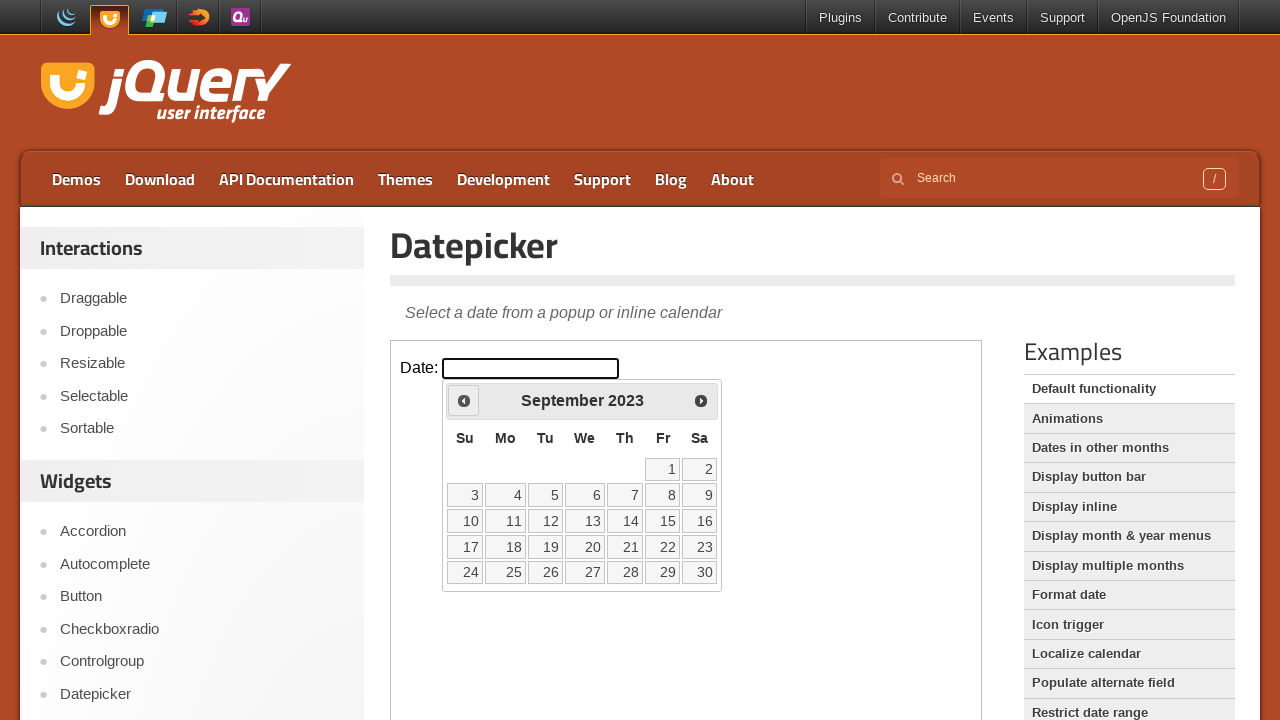

Clicked previous button to navigate back one month at (464, 400) on xpath=//iframe[@class='demo-frame'] >> internal:control=enter-frame >> xpath=//a
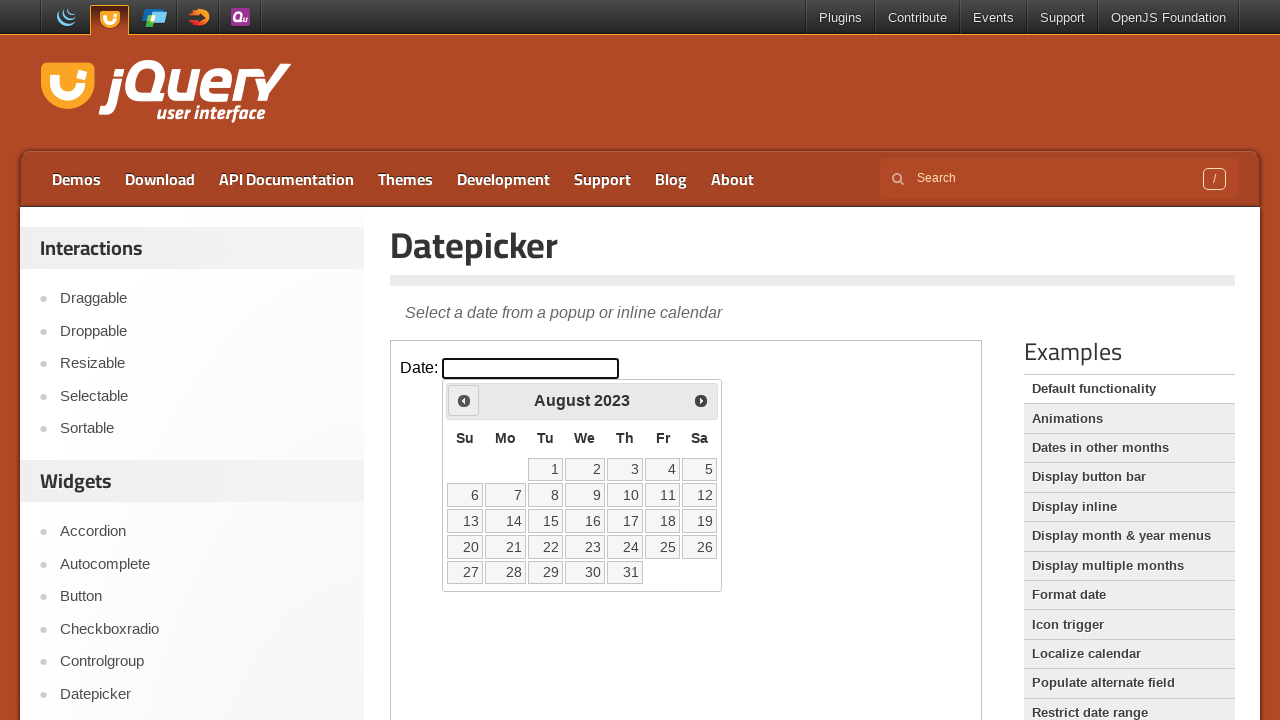

Checked datepicker title: August 2023
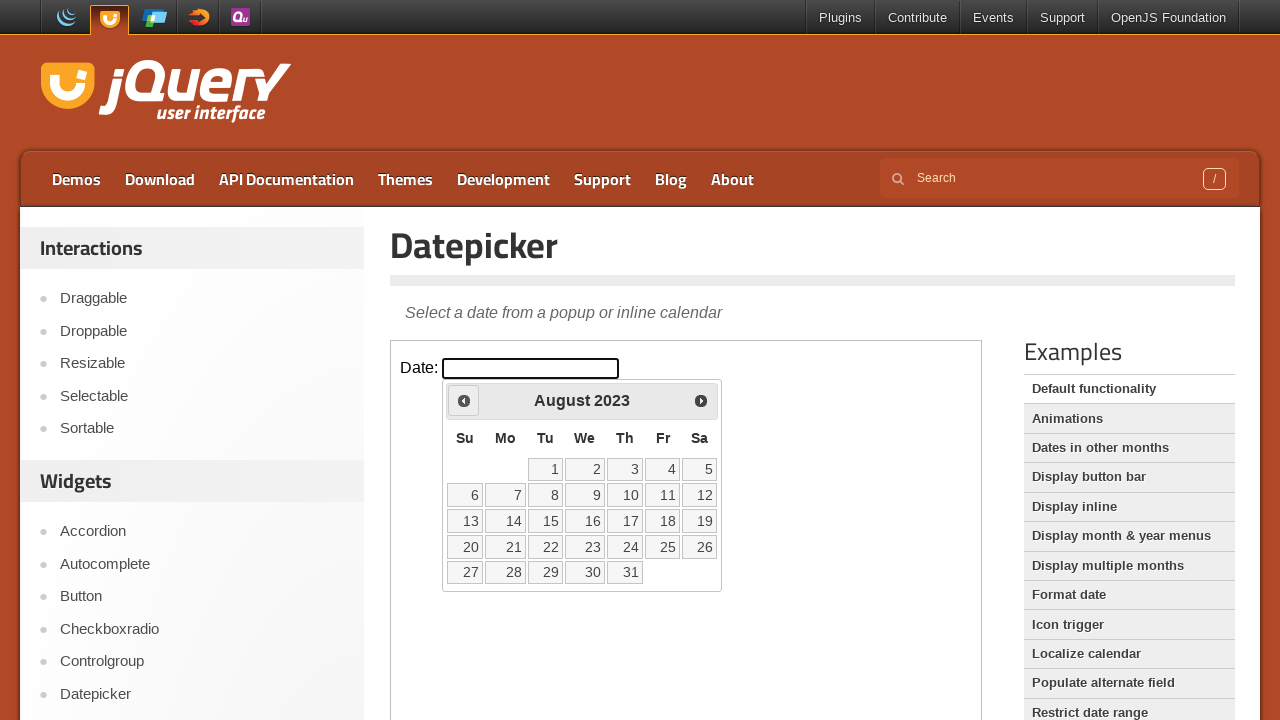

Clicked previous button to navigate back one month at (464, 400) on xpath=//iframe[@class='demo-frame'] >> internal:control=enter-frame >> xpath=//a
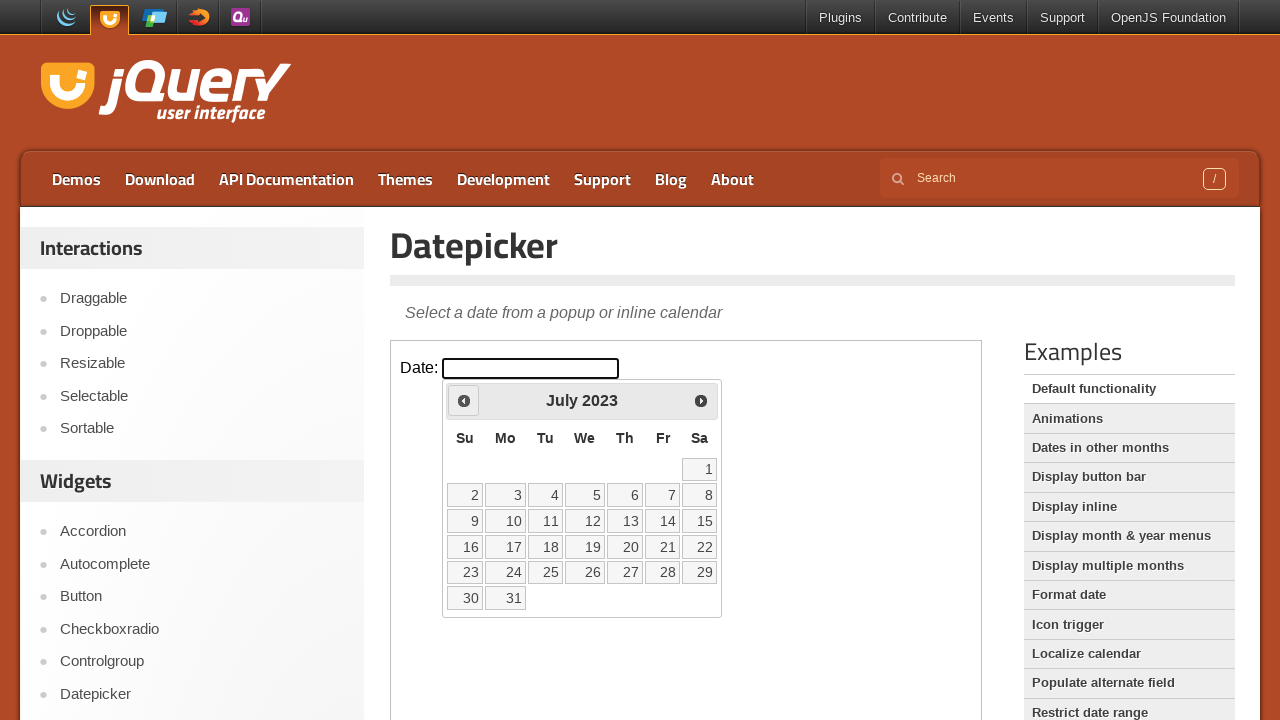

Checked datepicker title: July 2023
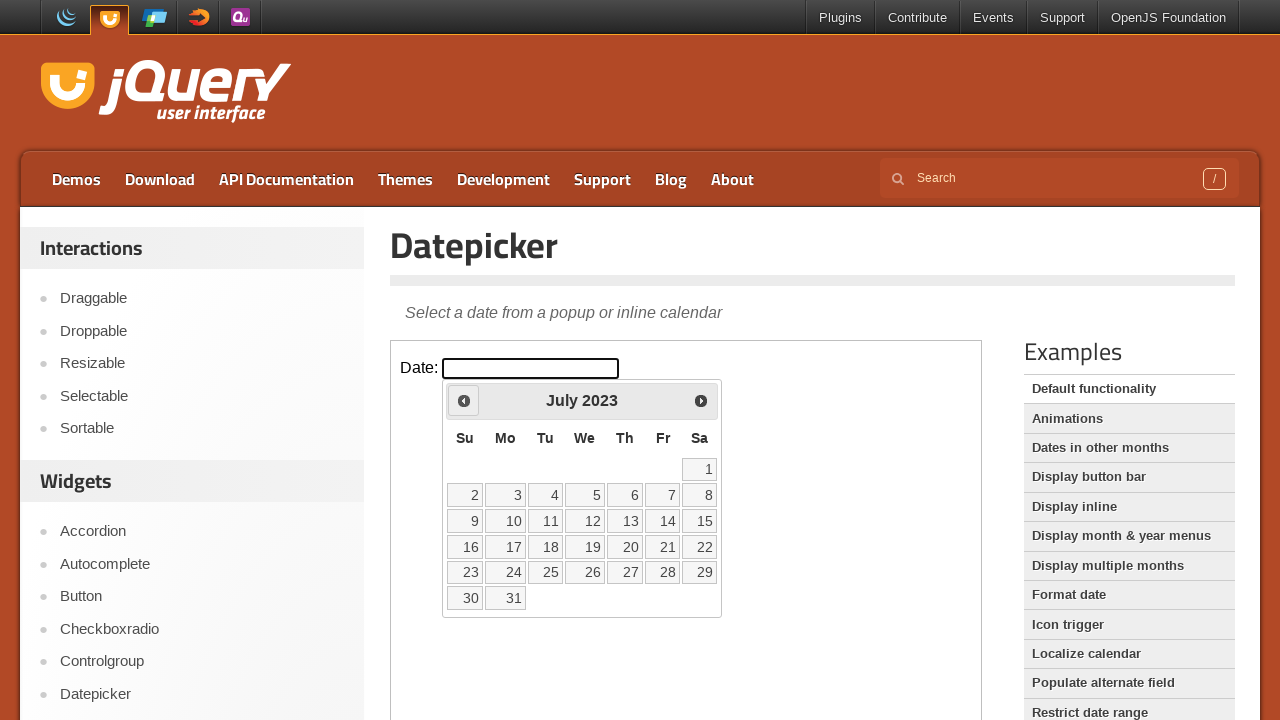

Clicked previous button to navigate back one month at (464, 400) on xpath=//iframe[@class='demo-frame'] >> internal:control=enter-frame >> xpath=//a
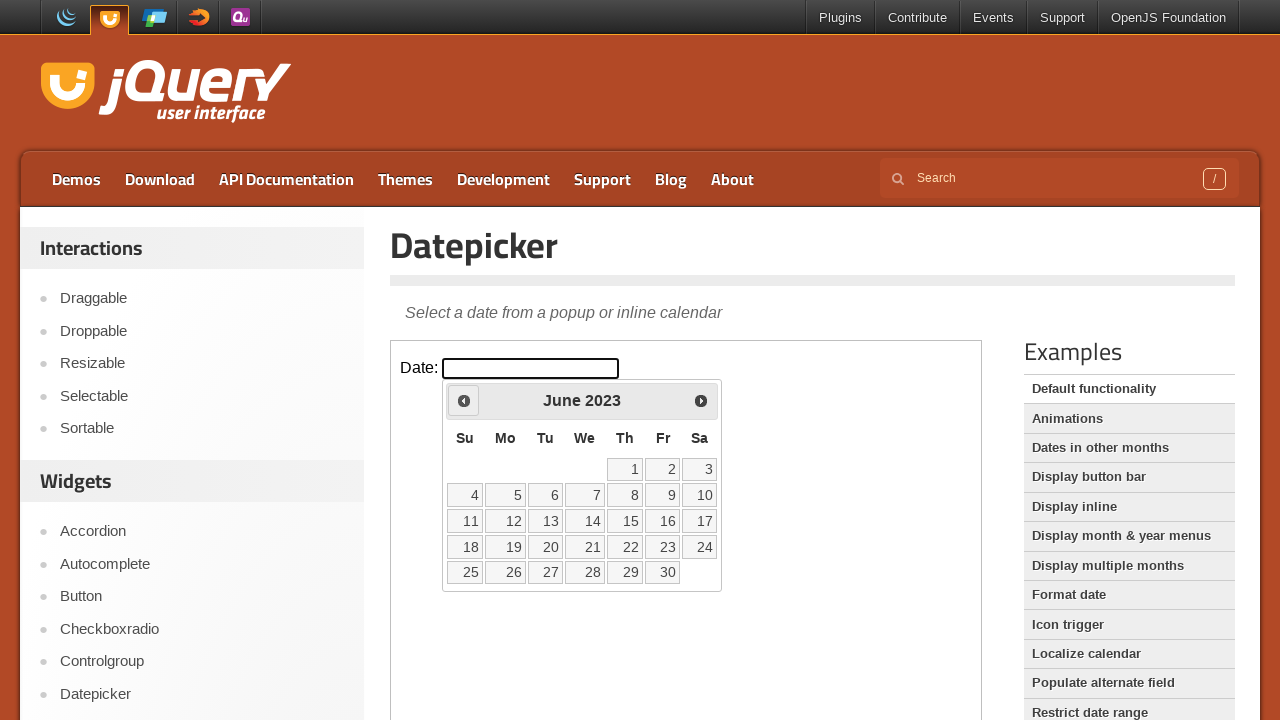

Checked datepicker title: June 2023
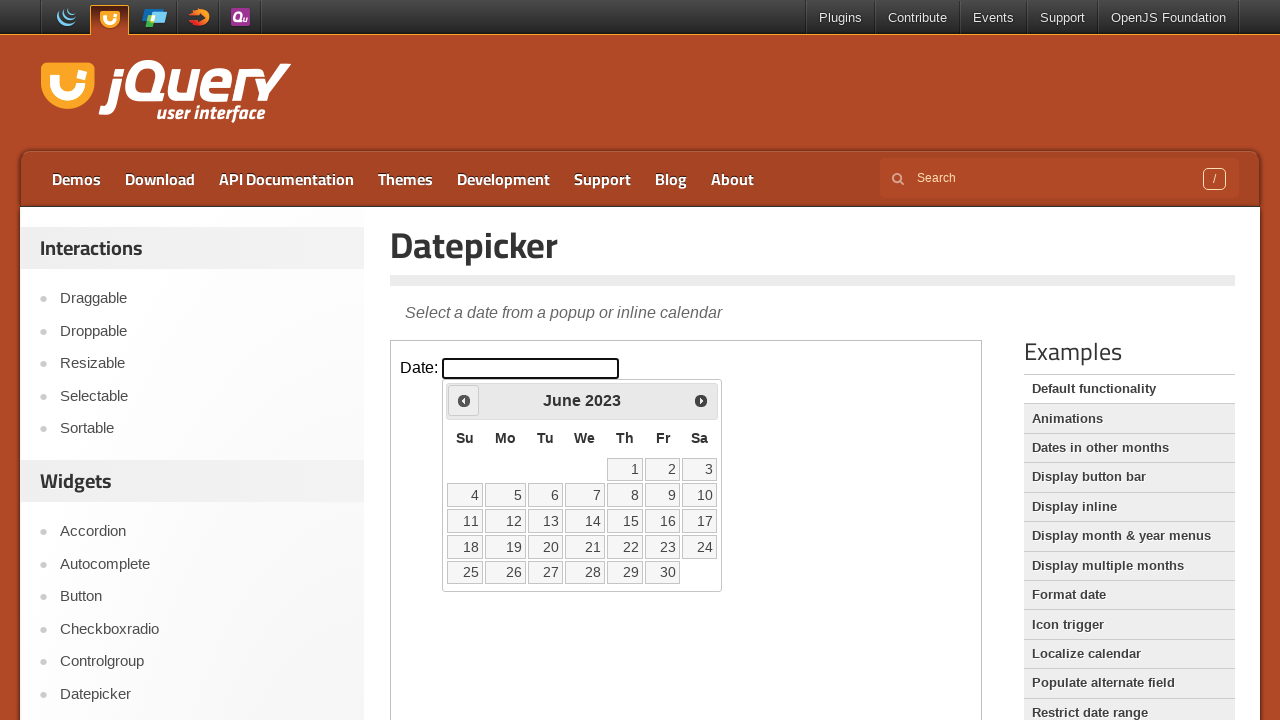

Clicked previous button to navigate back one month at (464, 400) on xpath=//iframe[@class='demo-frame'] >> internal:control=enter-frame >> xpath=//a
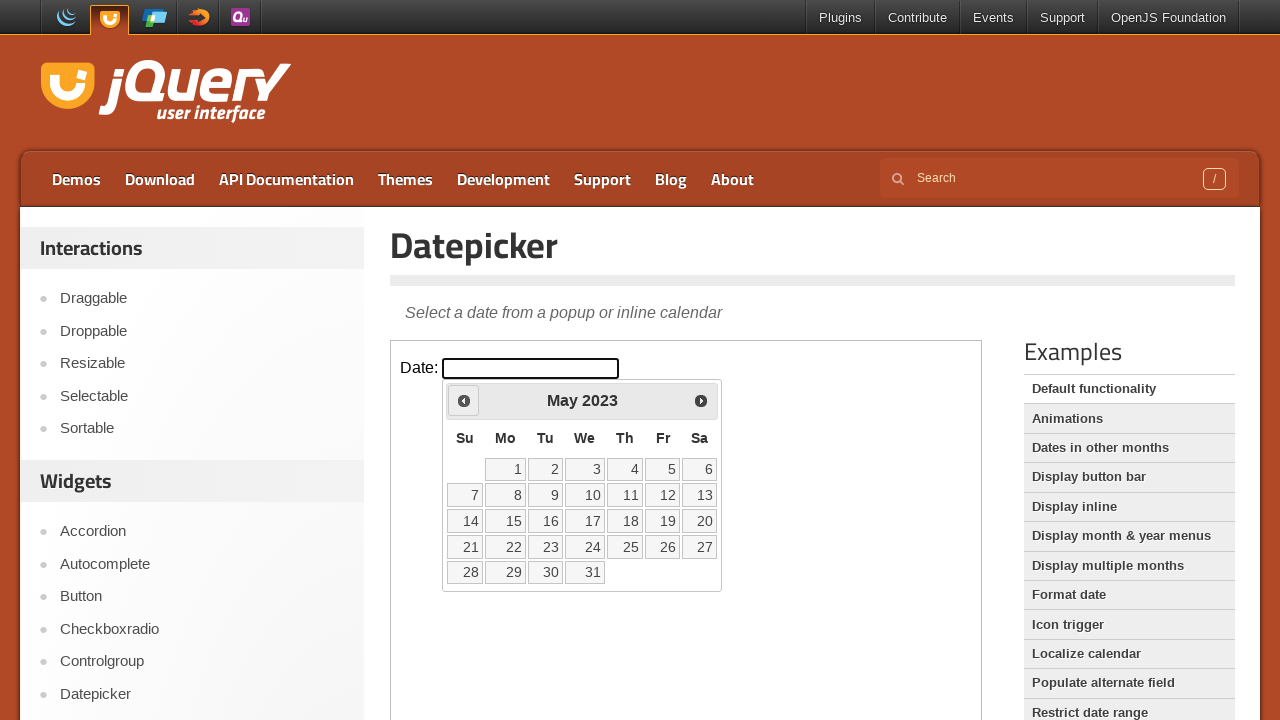

Checked datepicker title: May 2023
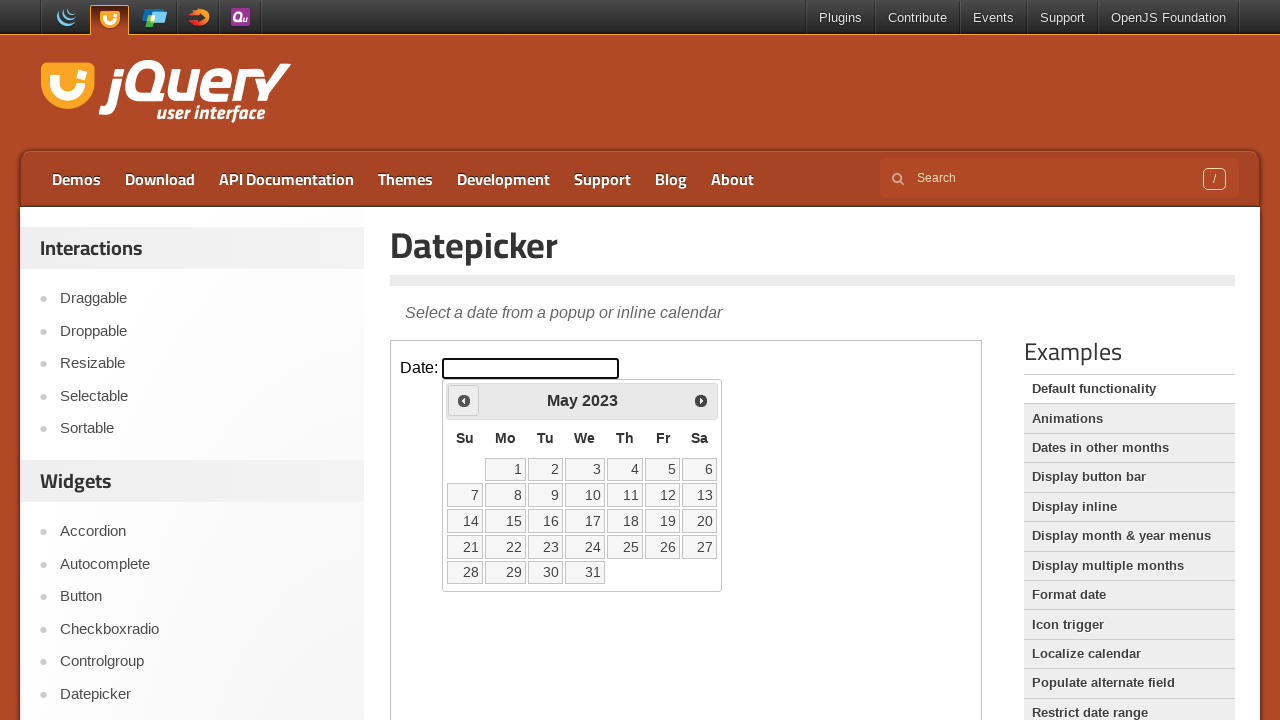

Clicked previous button to navigate back one month at (464, 400) on xpath=//iframe[@class='demo-frame'] >> internal:control=enter-frame >> xpath=//a
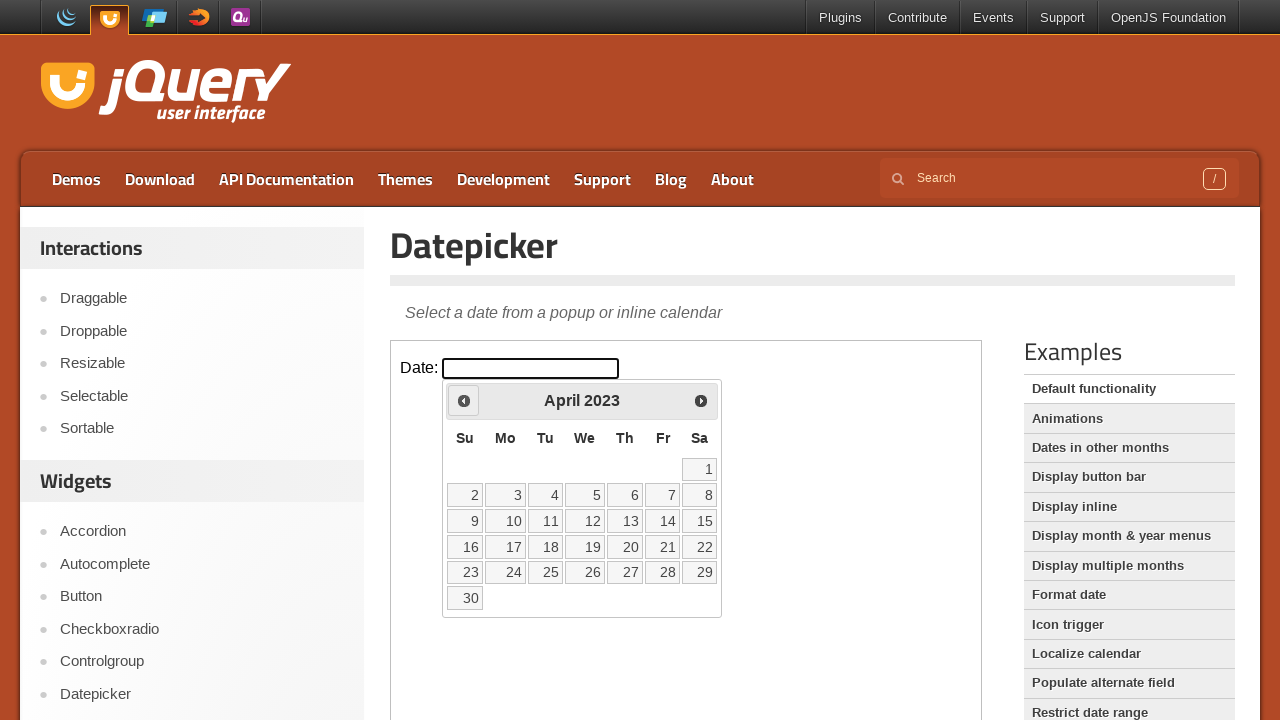

Checked datepicker title: April 2023
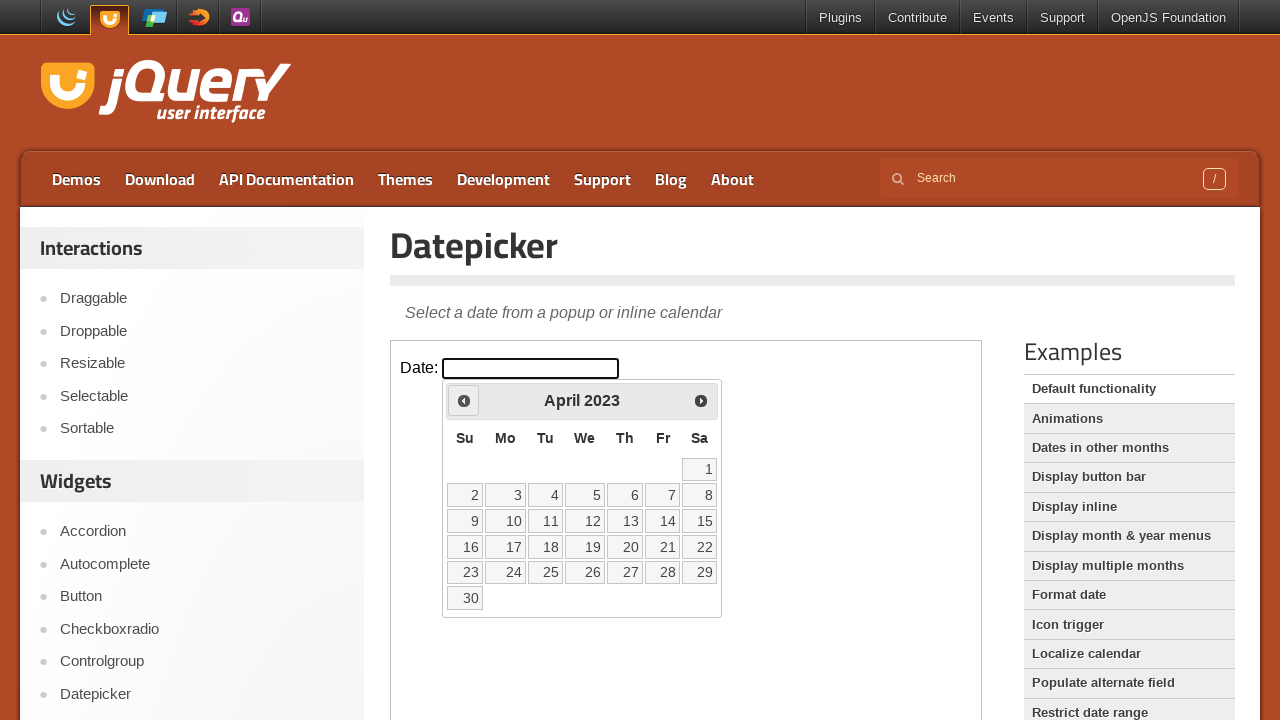

Clicked previous button to navigate back one month at (464, 400) on xpath=//iframe[@class='demo-frame'] >> internal:control=enter-frame >> xpath=//a
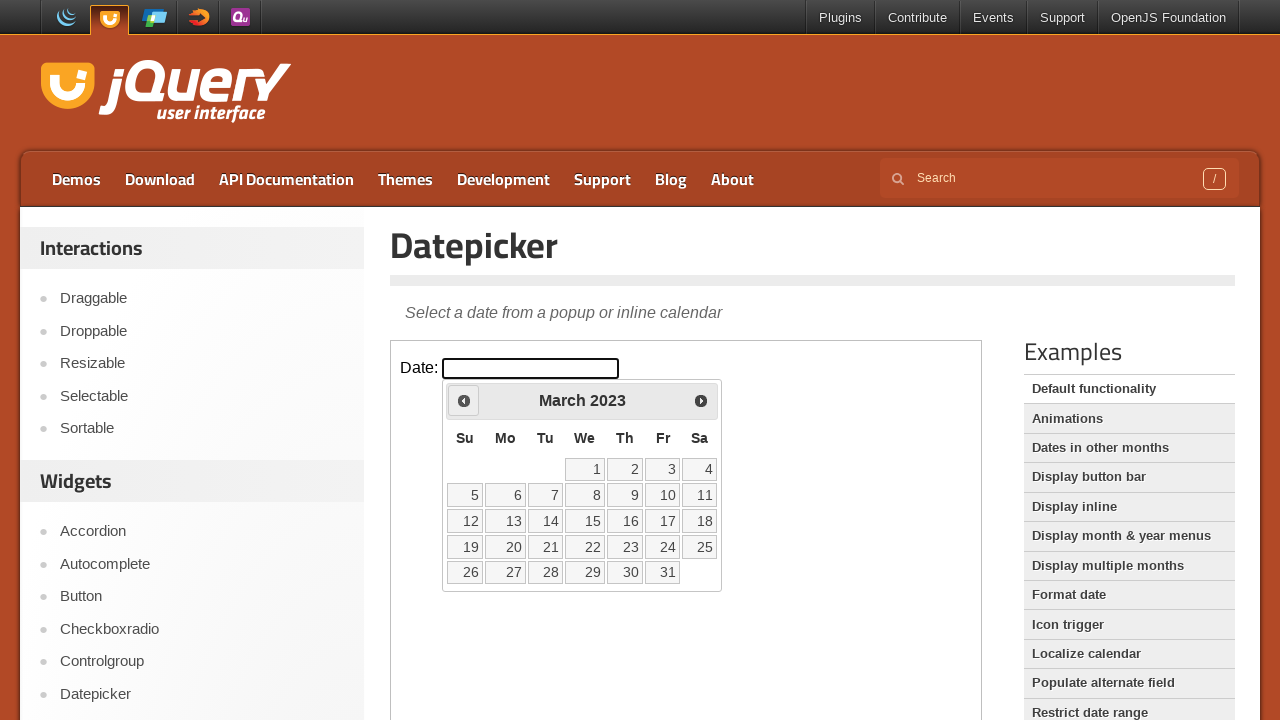

Checked datepicker title: March 2023
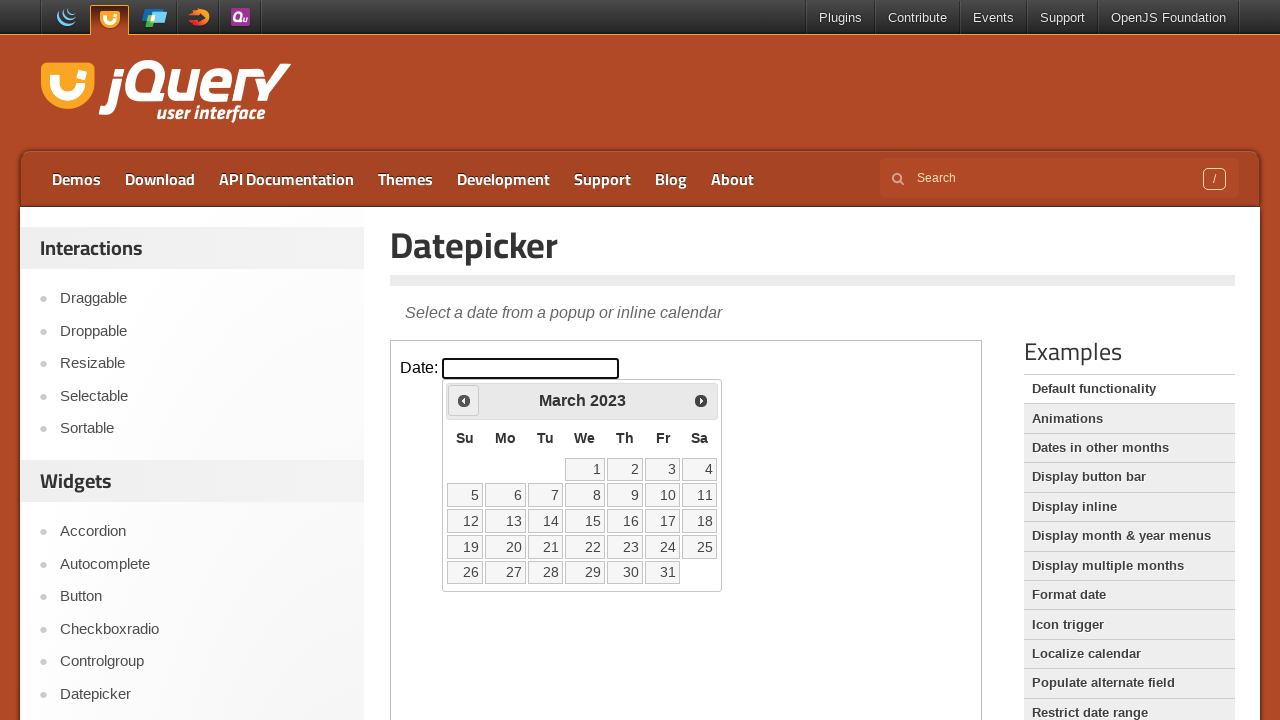

Clicked previous button to navigate back one month at (464, 400) on xpath=//iframe[@class='demo-frame'] >> internal:control=enter-frame >> xpath=//a
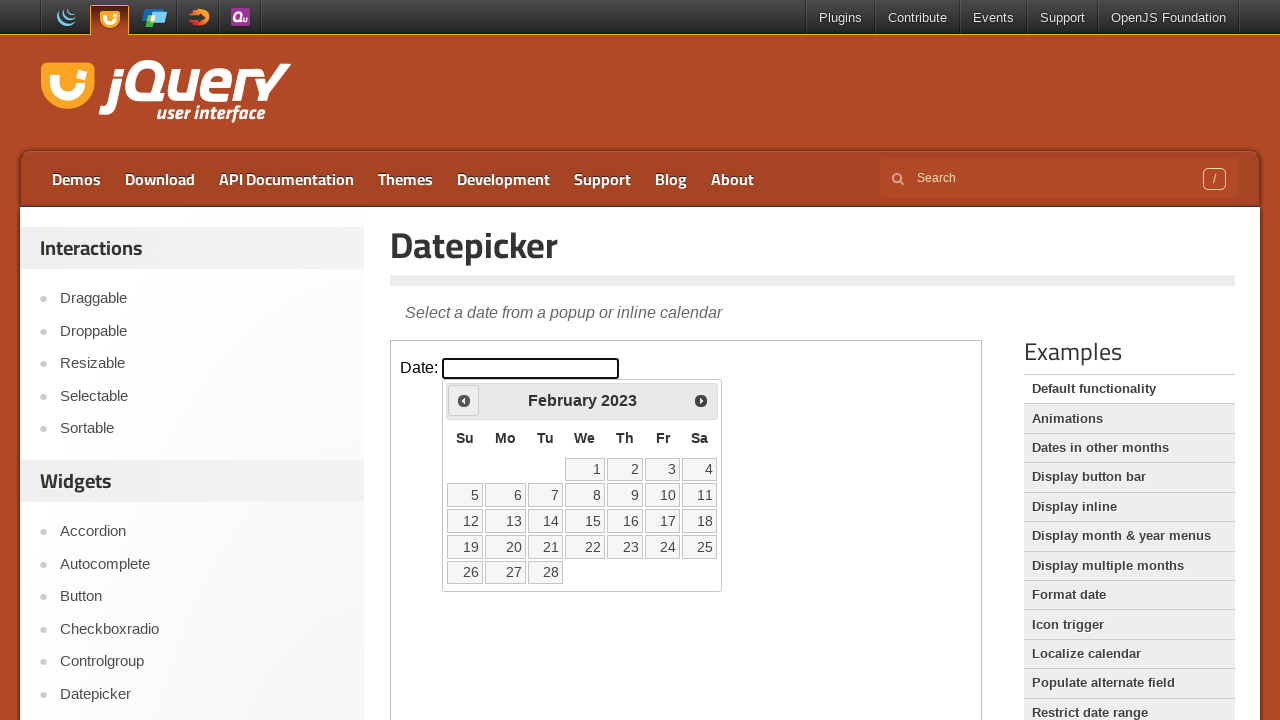

Checked datepicker title: February 2023
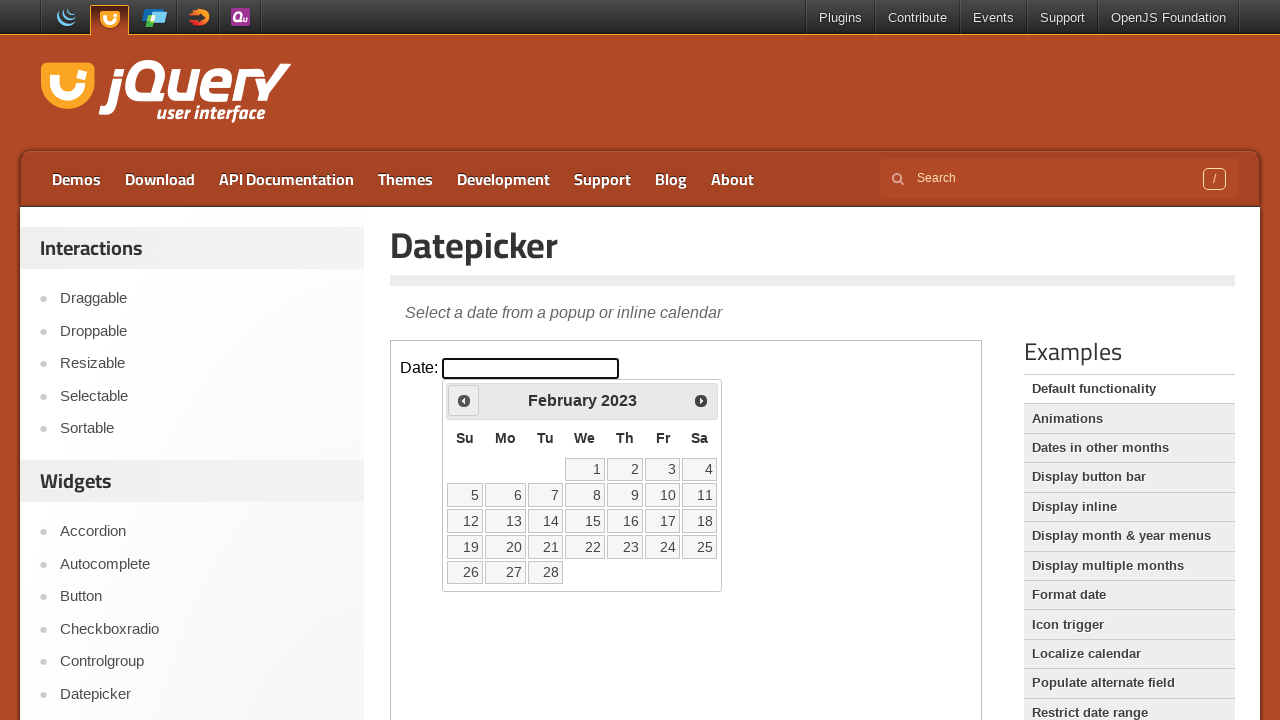

Clicked previous button to navigate back one month at (464, 400) on xpath=//iframe[@class='demo-frame'] >> internal:control=enter-frame >> xpath=//a
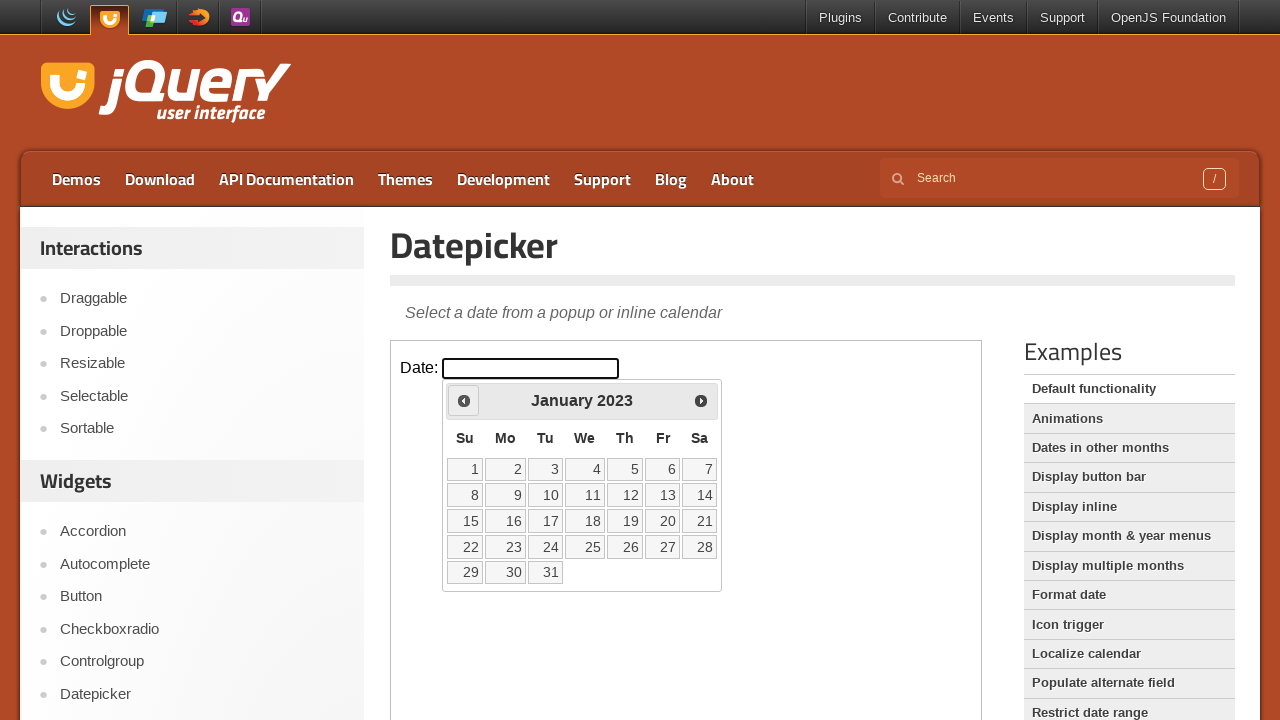

Checked datepicker title: January 2023
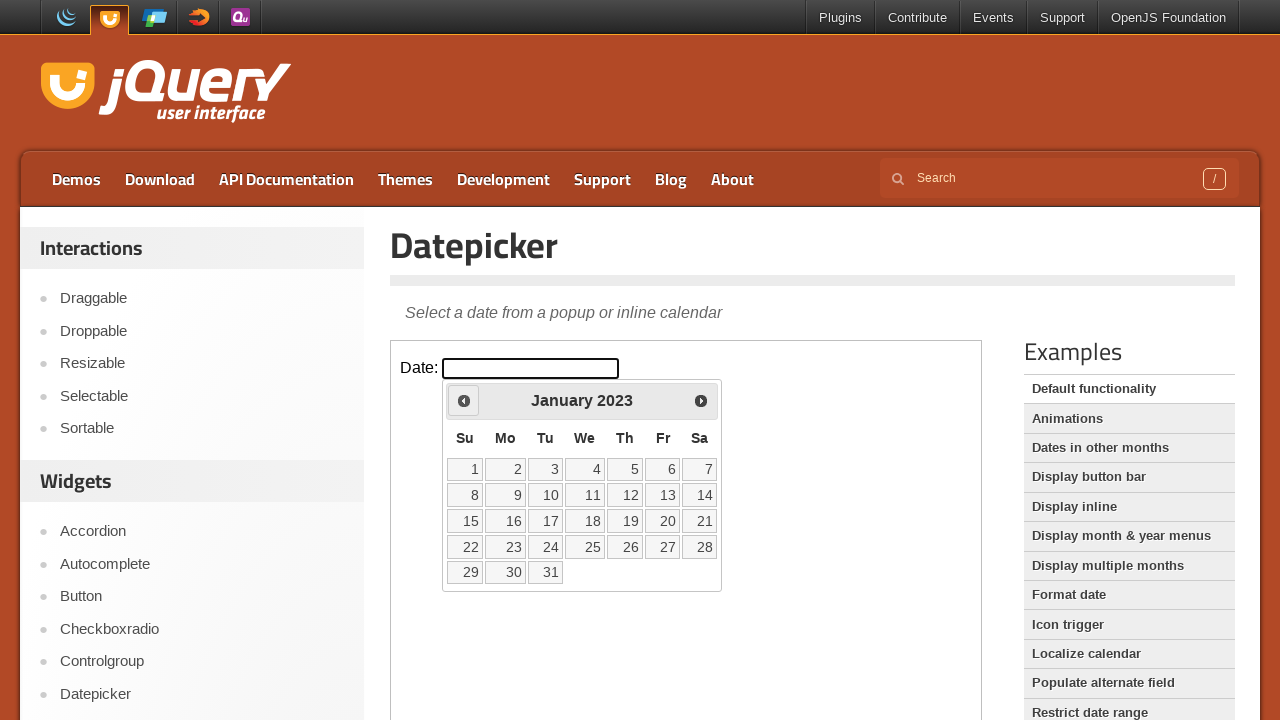

Clicked previous button to navigate back one month at (464, 400) on xpath=//iframe[@class='demo-frame'] >> internal:control=enter-frame >> xpath=//a
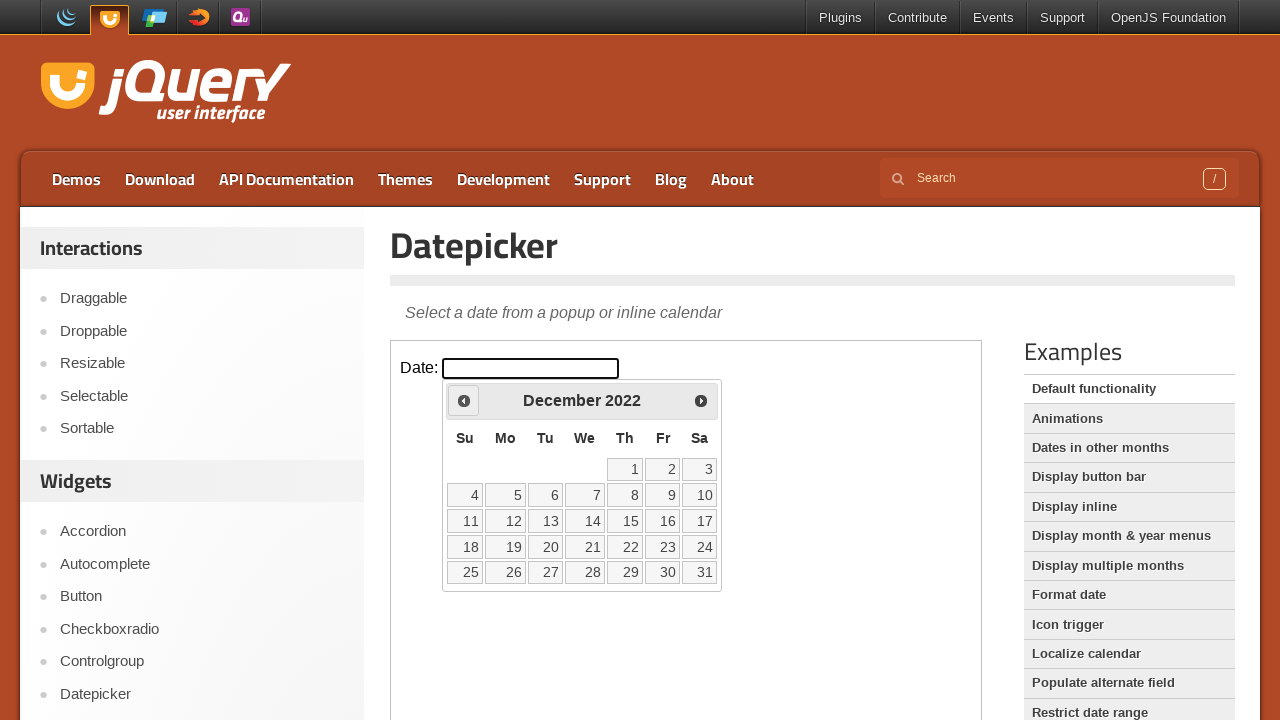

Checked datepicker title: December 2022
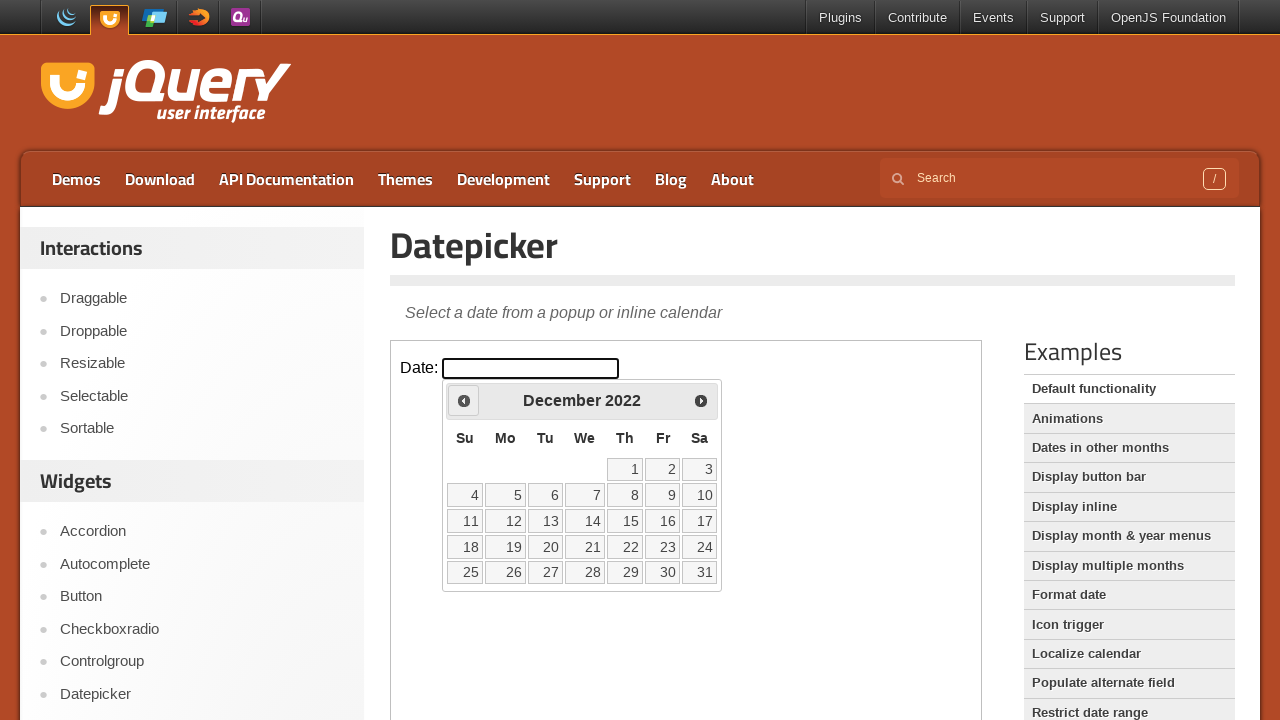

Clicked previous button to navigate back one month at (464, 400) on xpath=//iframe[@class='demo-frame'] >> internal:control=enter-frame >> xpath=//a
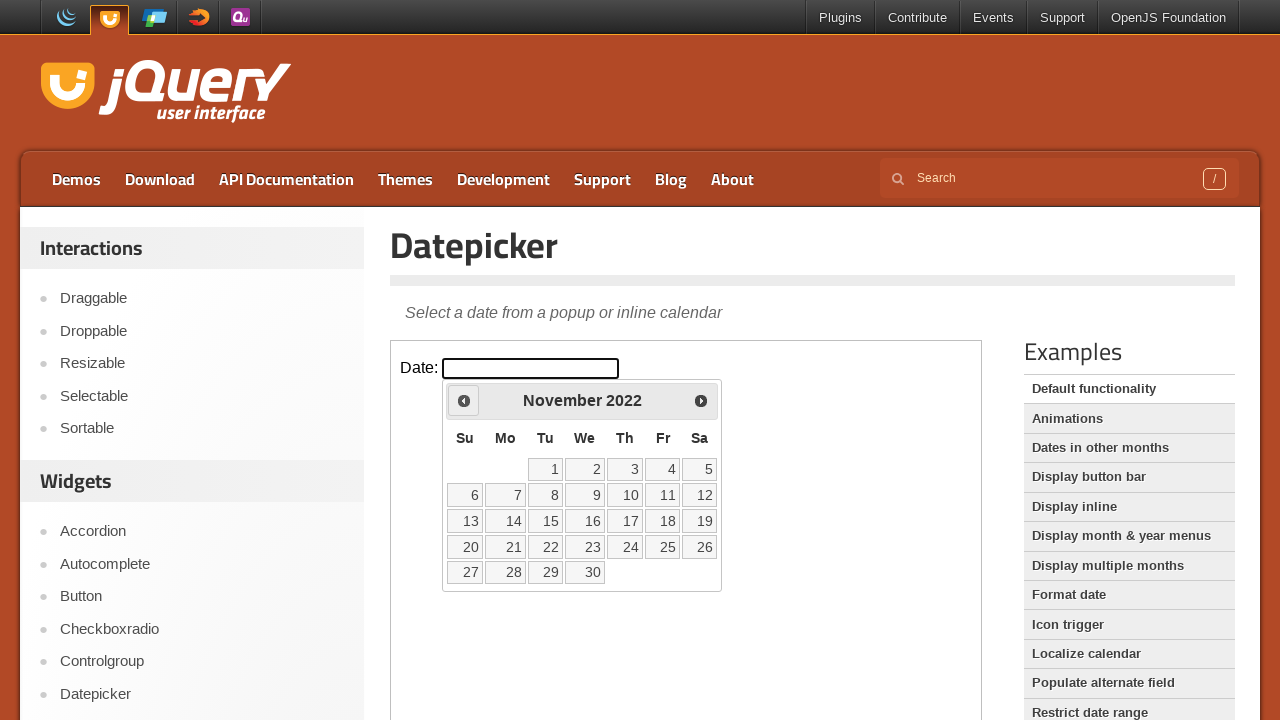

Checked datepicker title: November 2022
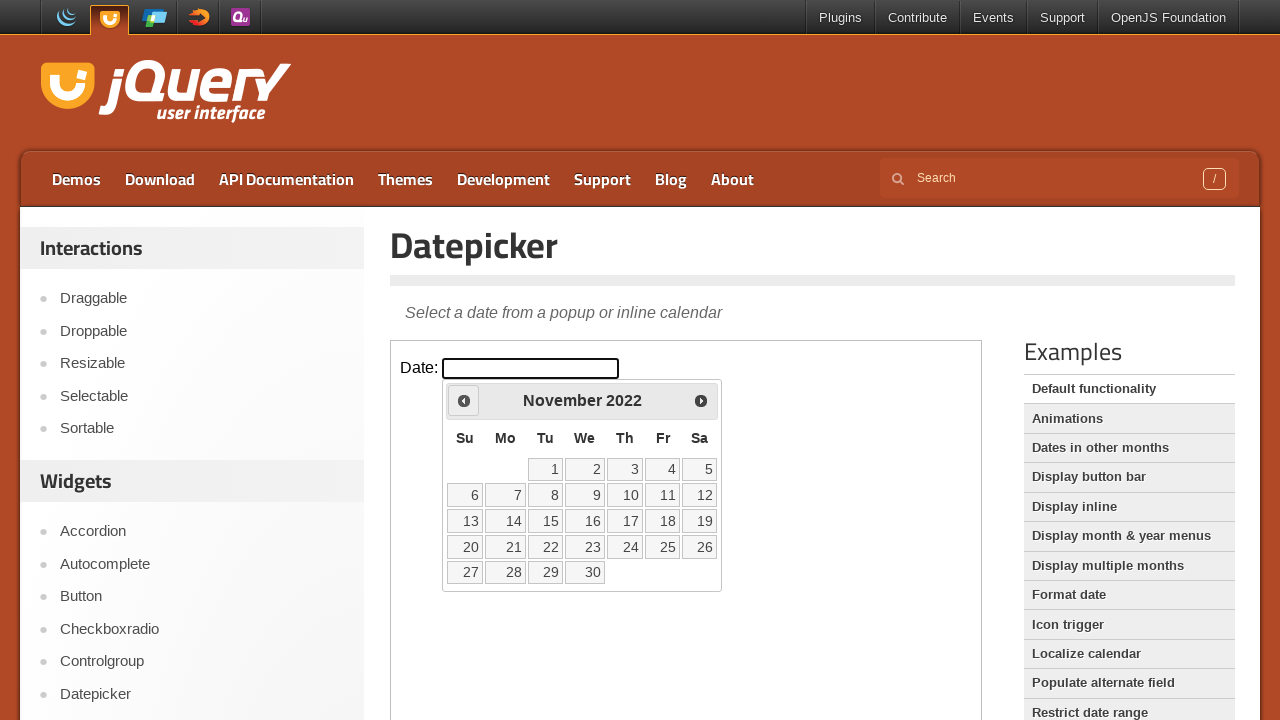

Clicked previous button to navigate back one month at (464, 400) on xpath=//iframe[@class='demo-frame'] >> internal:control=enter-frame >> xpath=//a
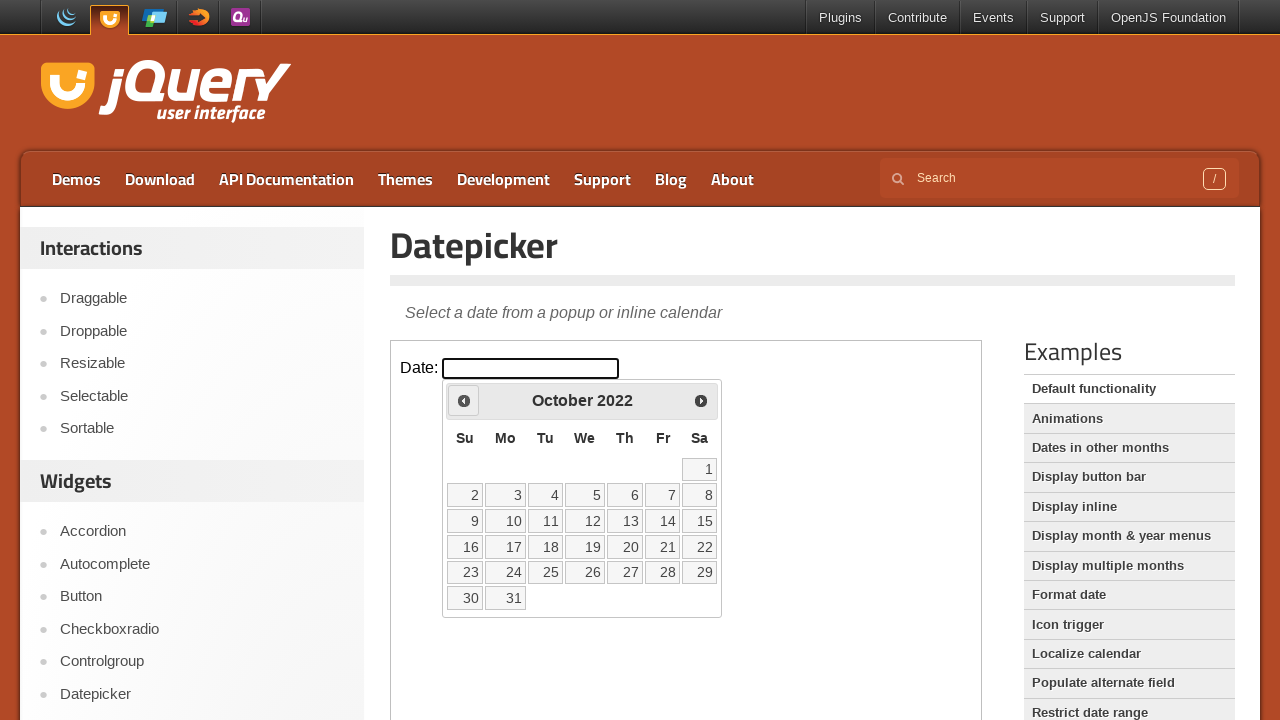

Checked datepicker title: October 2022
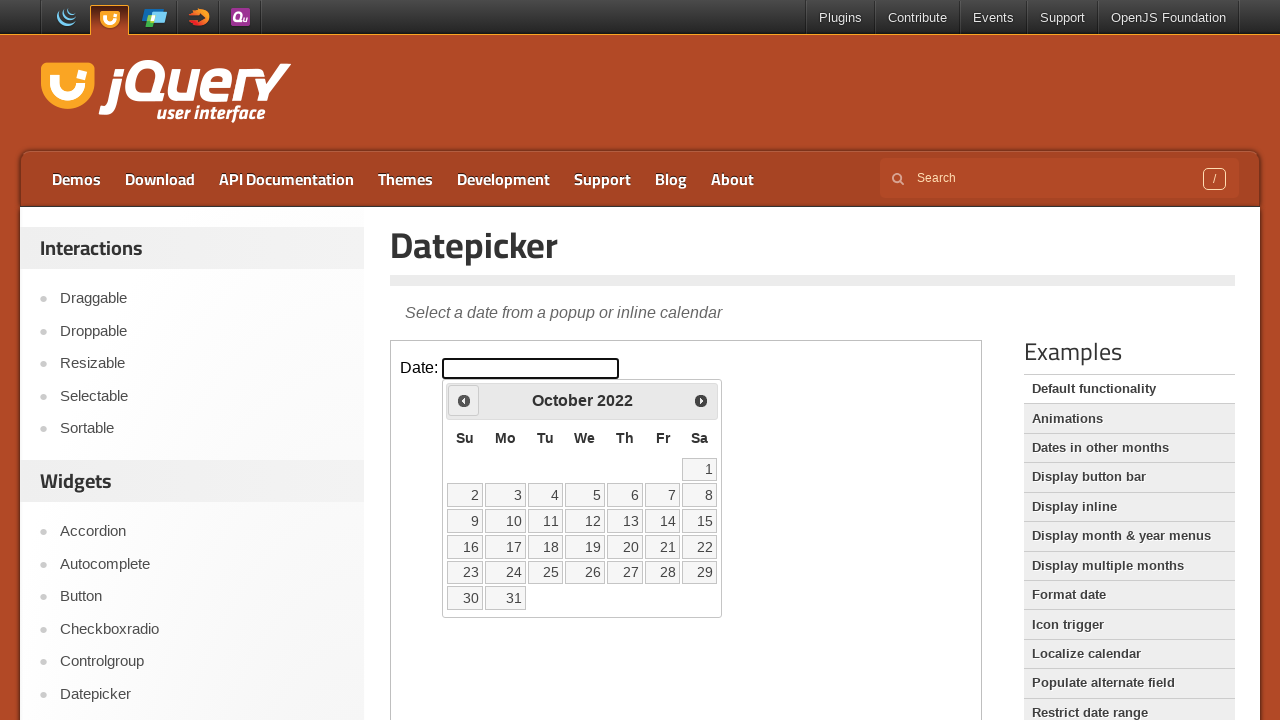

Clicked previous button to navigate back one month at (464, 400) on xpath=//iframe[@class='demo-frame'] >> internal:control=enter-frame >> xpath=//a
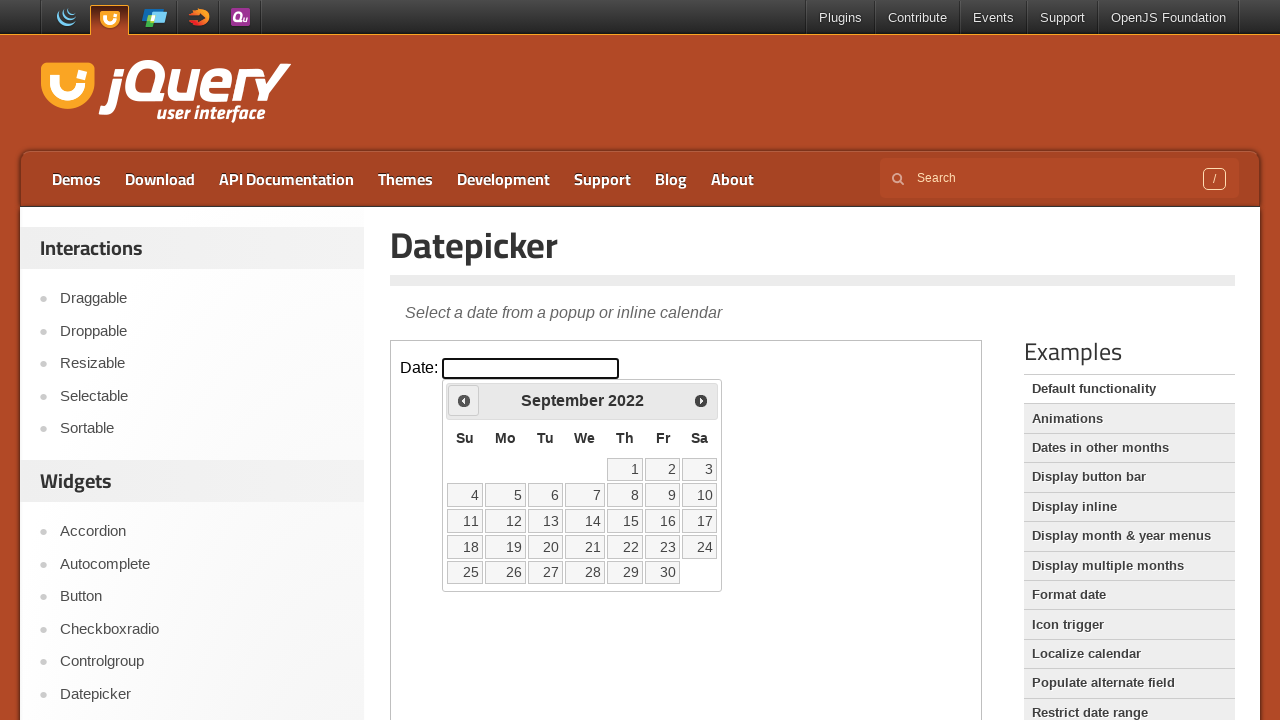

Checked datepicker title: September 2022
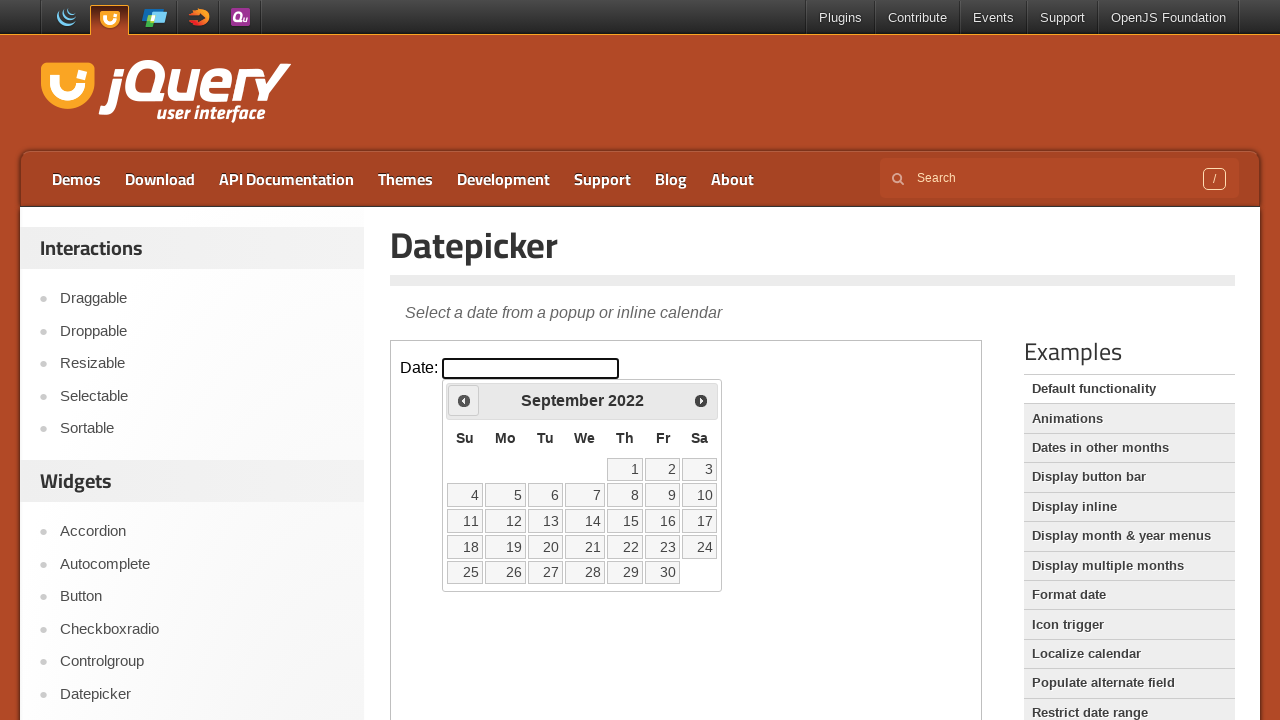

Clicked previous button to navigate back one month at (464, 400) on xpath=//iframe[@class='demo-frame'] >> internal:control=enter-frame >> xpath=//a
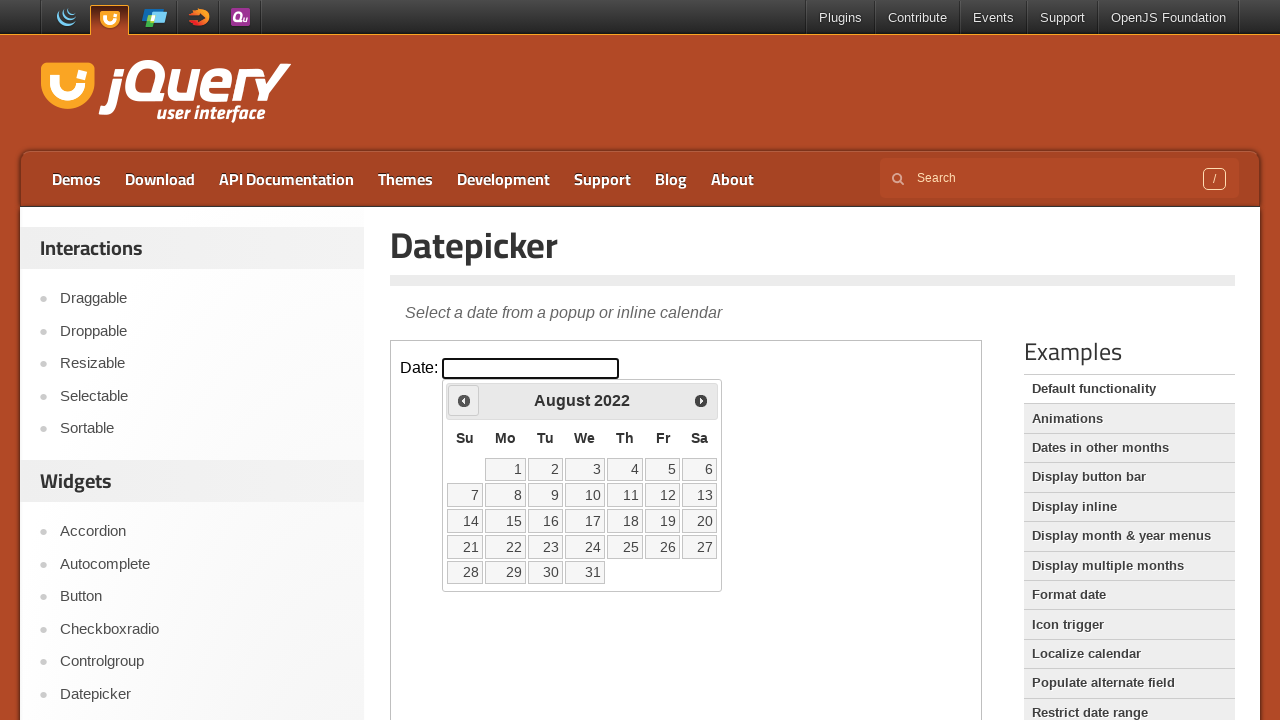

Checked datepicker title: August 2022
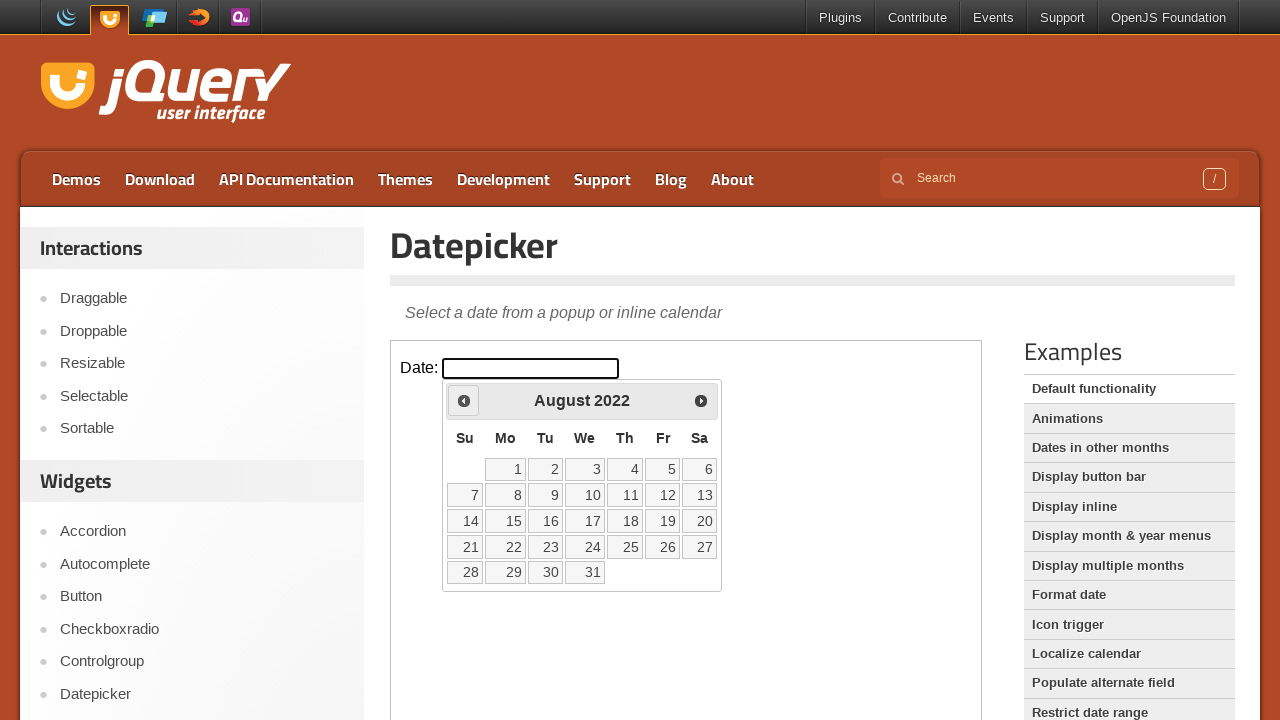

Clicked previous button to navigate back one month at (464, 400) on xpath=//iframe[@class='demo-frame'] >> internal:control=enter-frame >> xpath=//a
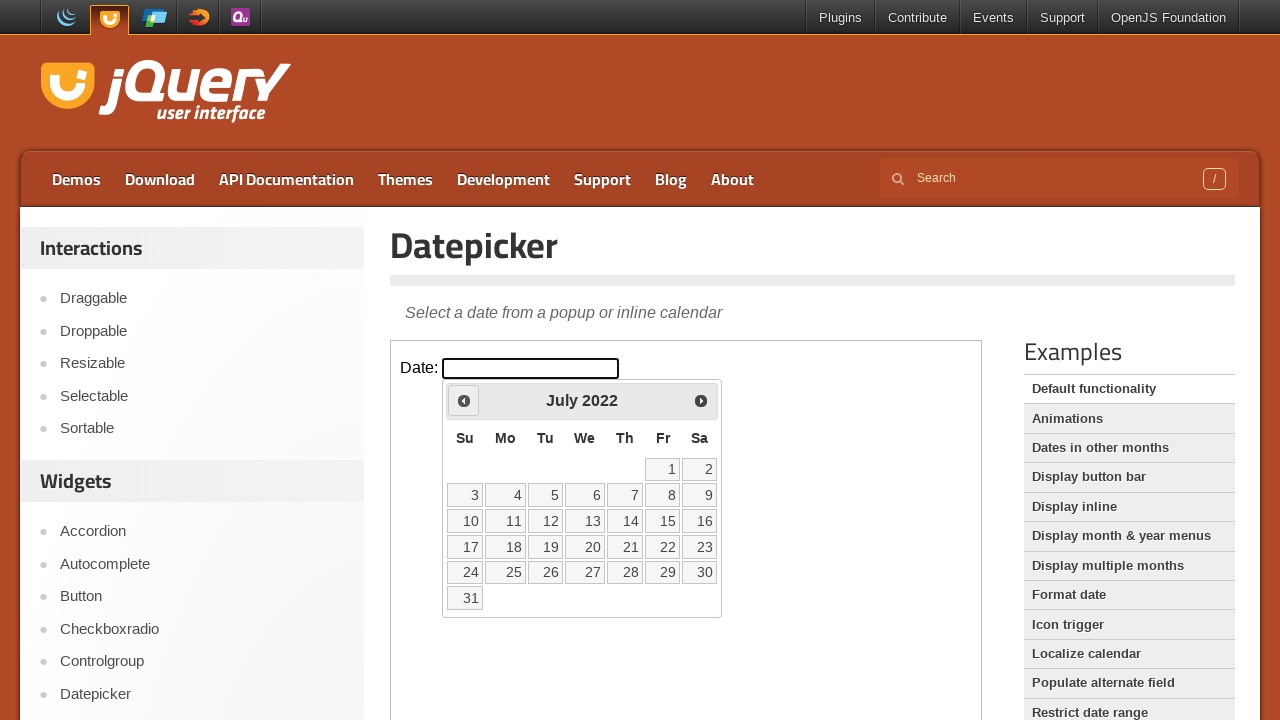

Checked datepicker title: July 2022
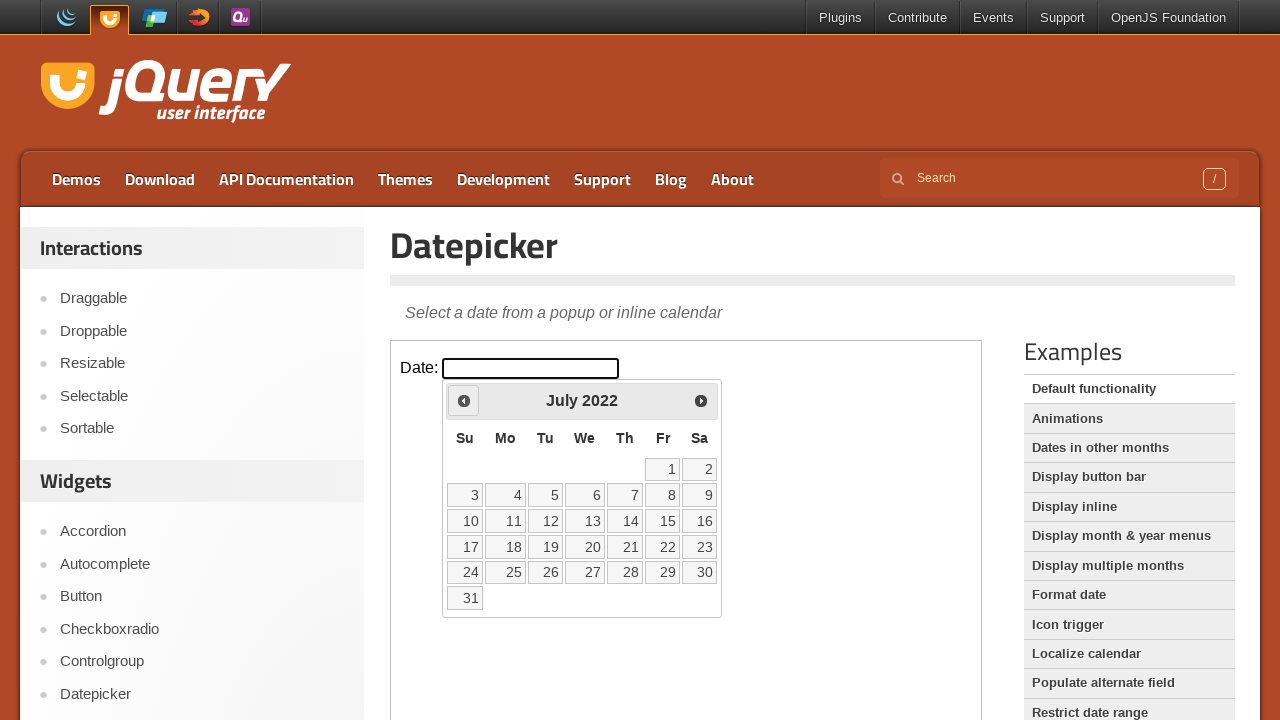

Clicked previous button to navigate back one month at (464, 400) on xpath=//iframe[@class='demo-frame'] >> internal:control=enter-frame >> xpath=//a
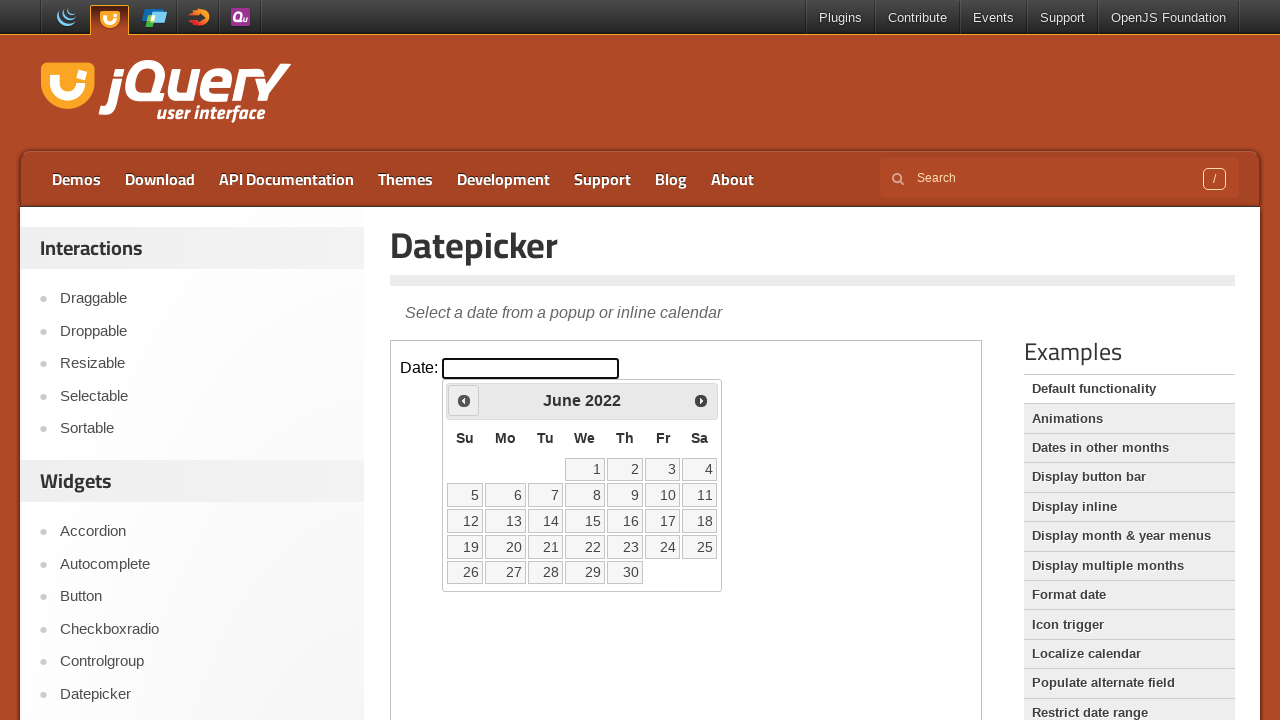

Checked datepicker title: June 2022
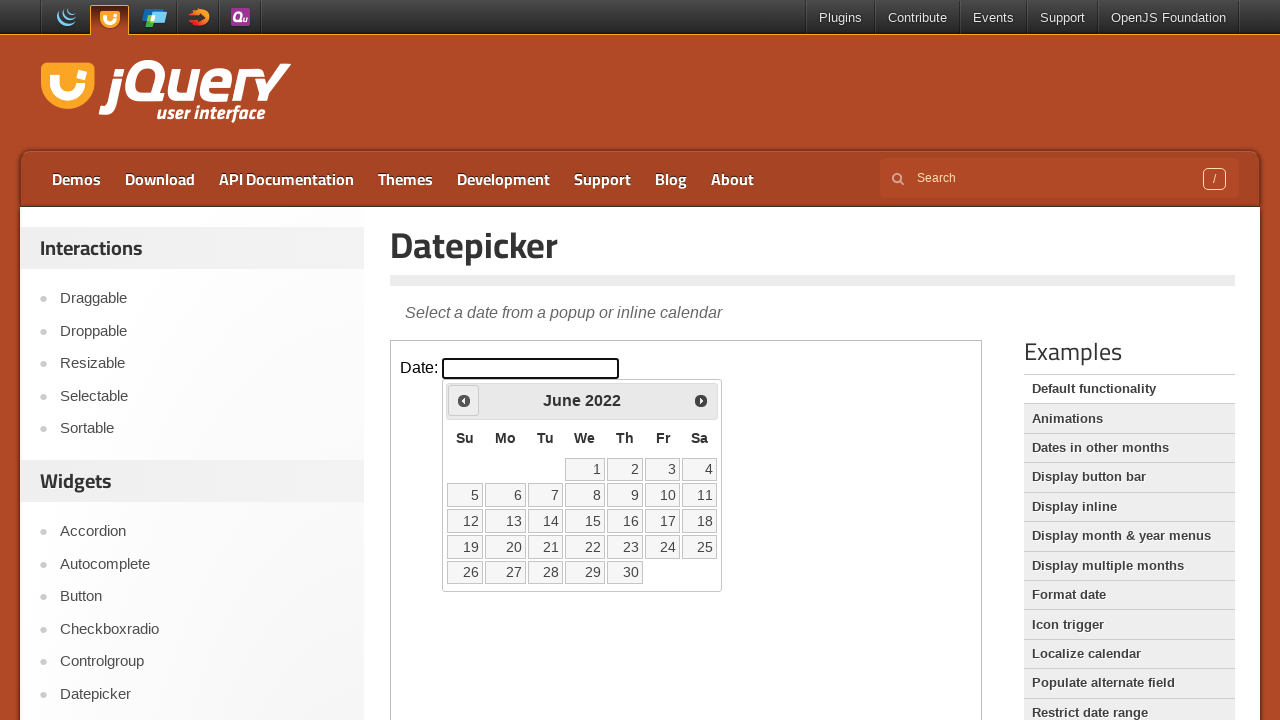

Clicked previous button to navigate back one month at (464, 400) on xpath=//iframe[@class='demo-frame'] >> internal:control=enter-frame >> xpath=//a
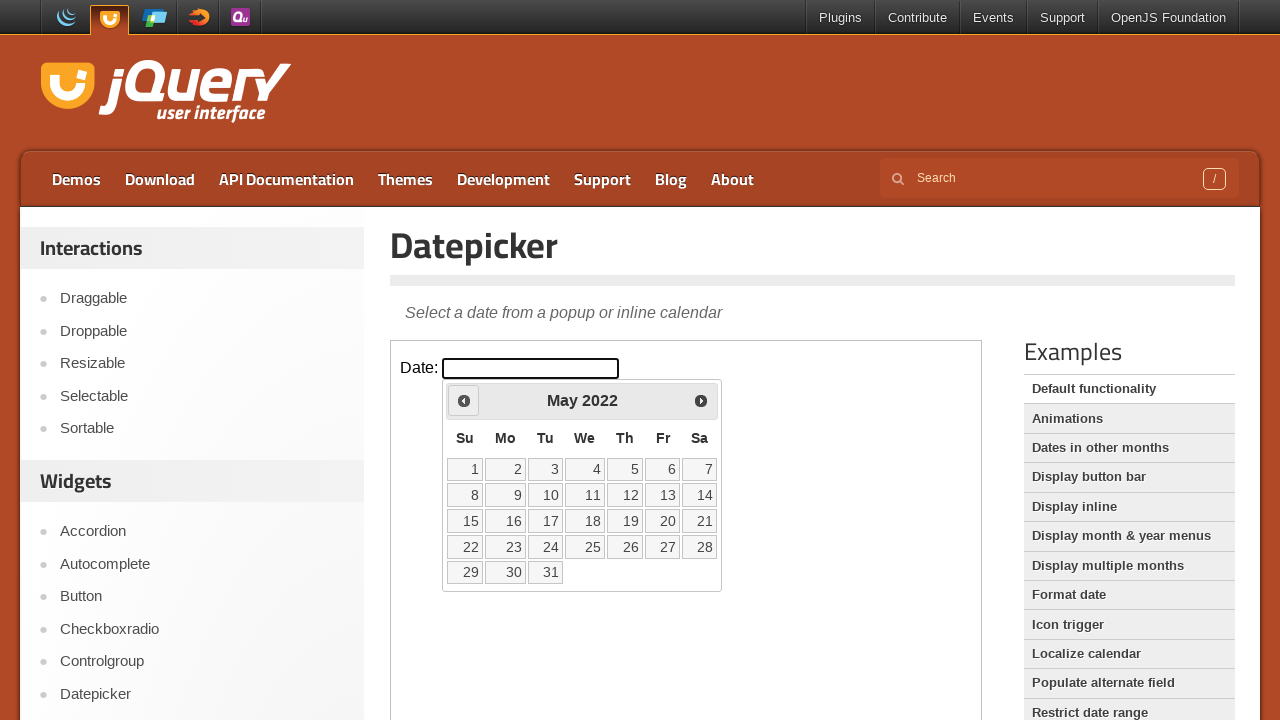

Checked datepicker title: May 2022
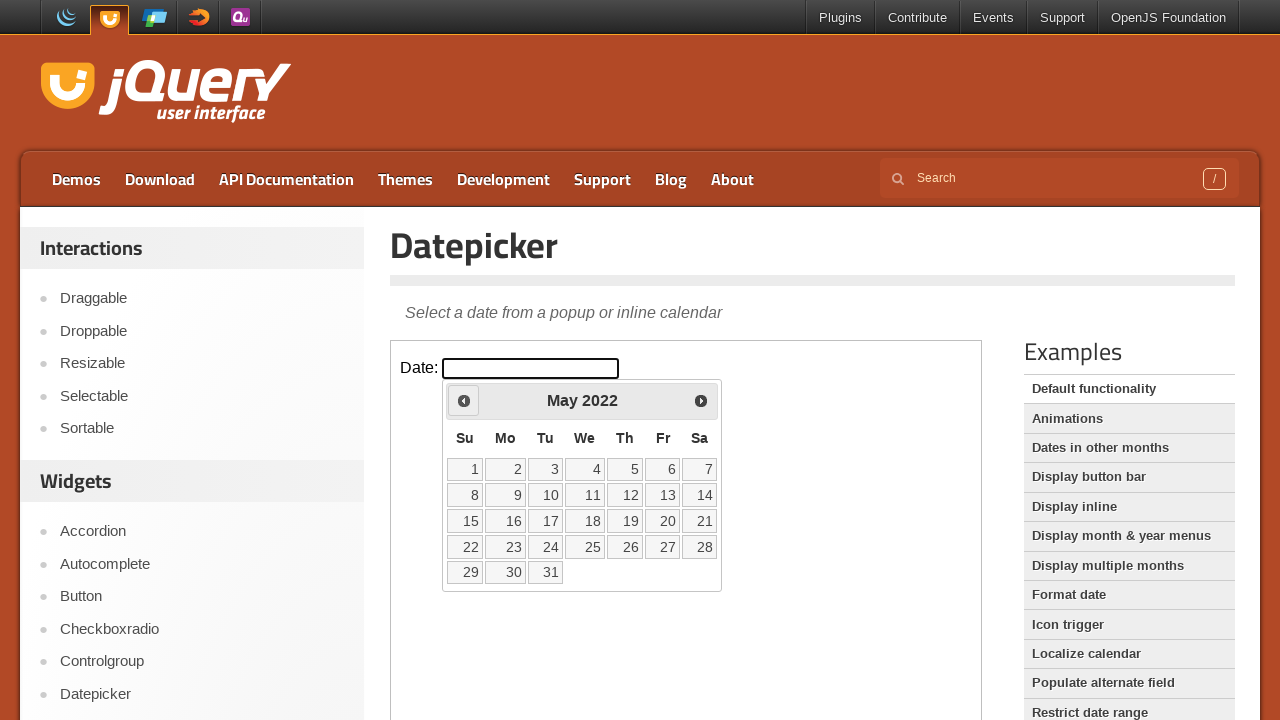

Clicked previous button to navigate back one month at (464, 400) on xpath=//iframe[@class='demo-frame'] >> internal:control=enter-frame >> xpath=//a
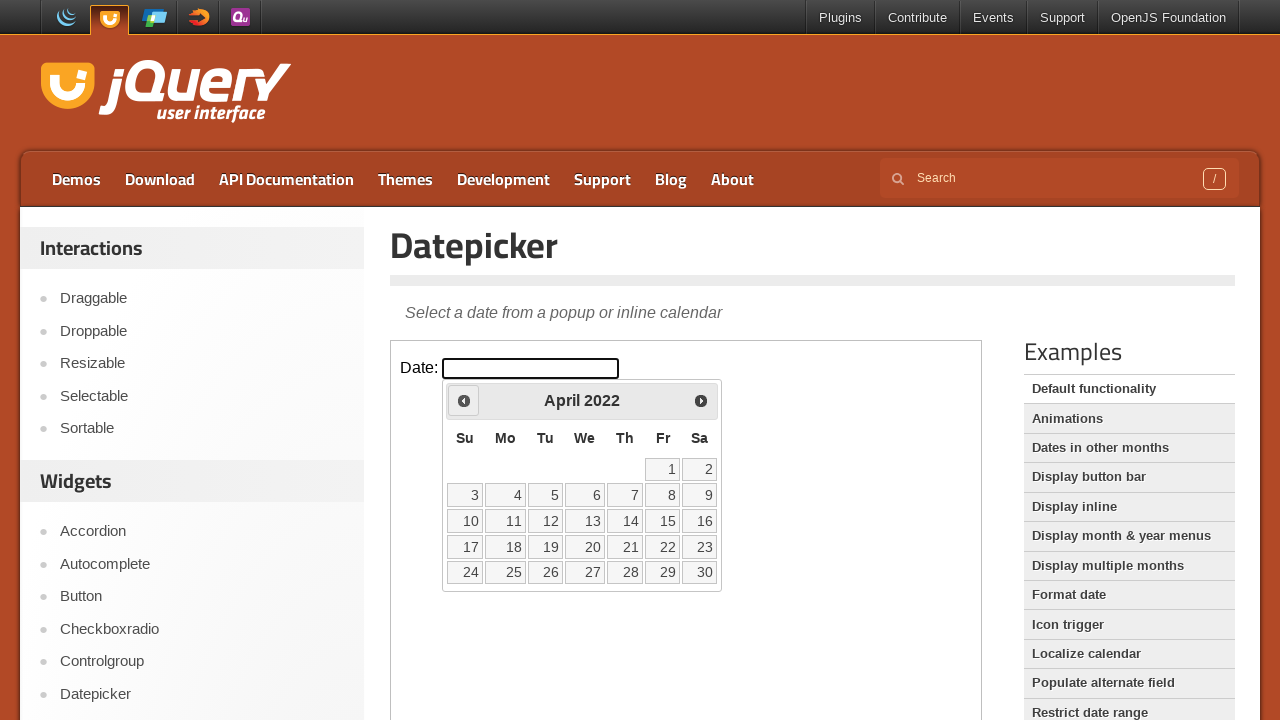

Checked datepicker title: April 2022
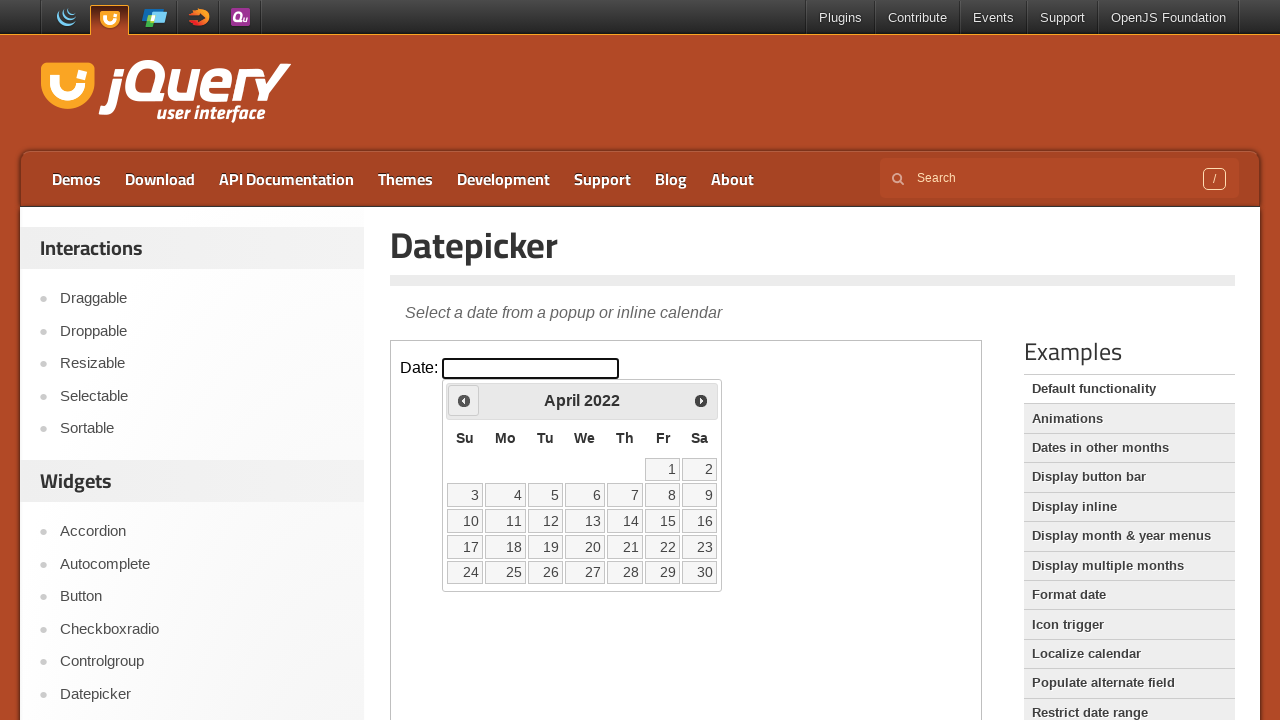

Clicked previous button to navigate back one month at (464, 400) on xpath=//iframe[@class='demo-frame'] >> internal:control=enter-frame >> xpath=//a
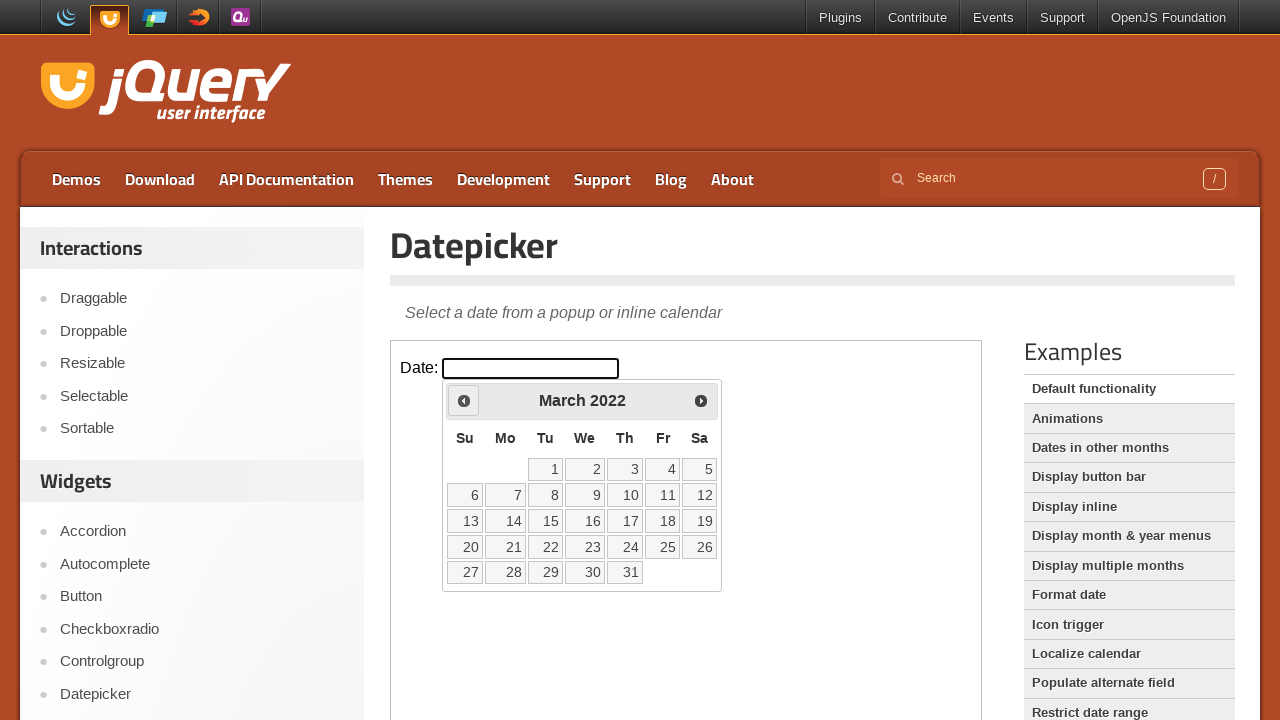

Checked datepicker title: March 2022
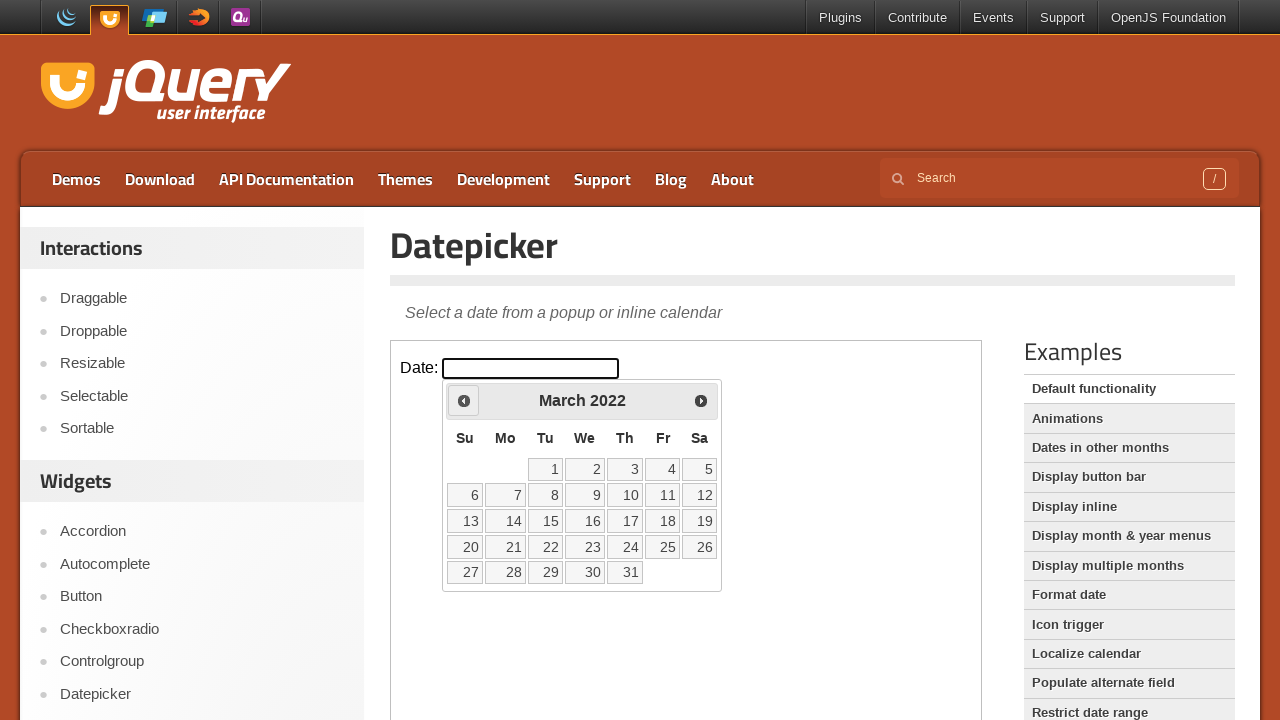

Clicked previous button to navigate back one month at (464, 400) on xpath=//iframe[@class='demo-frame'] >> internal:control=enter-frame >> xpath=//a
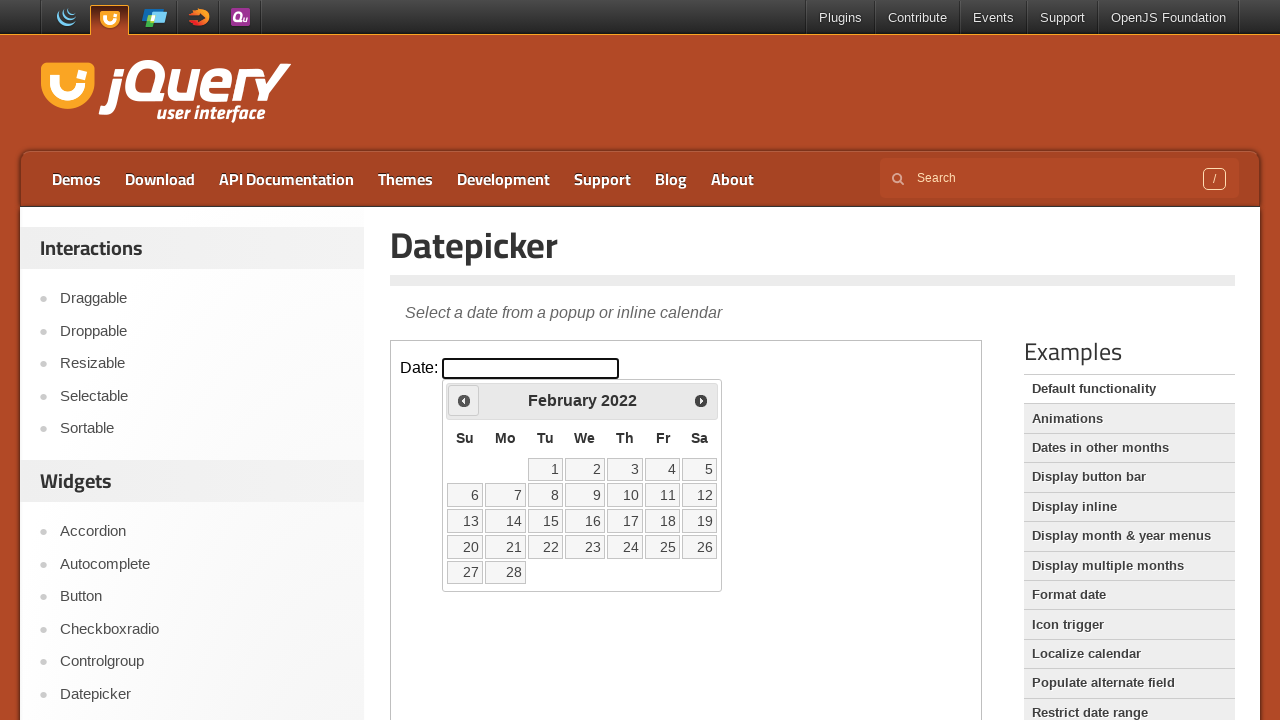

Checked datepicker title: February 2022
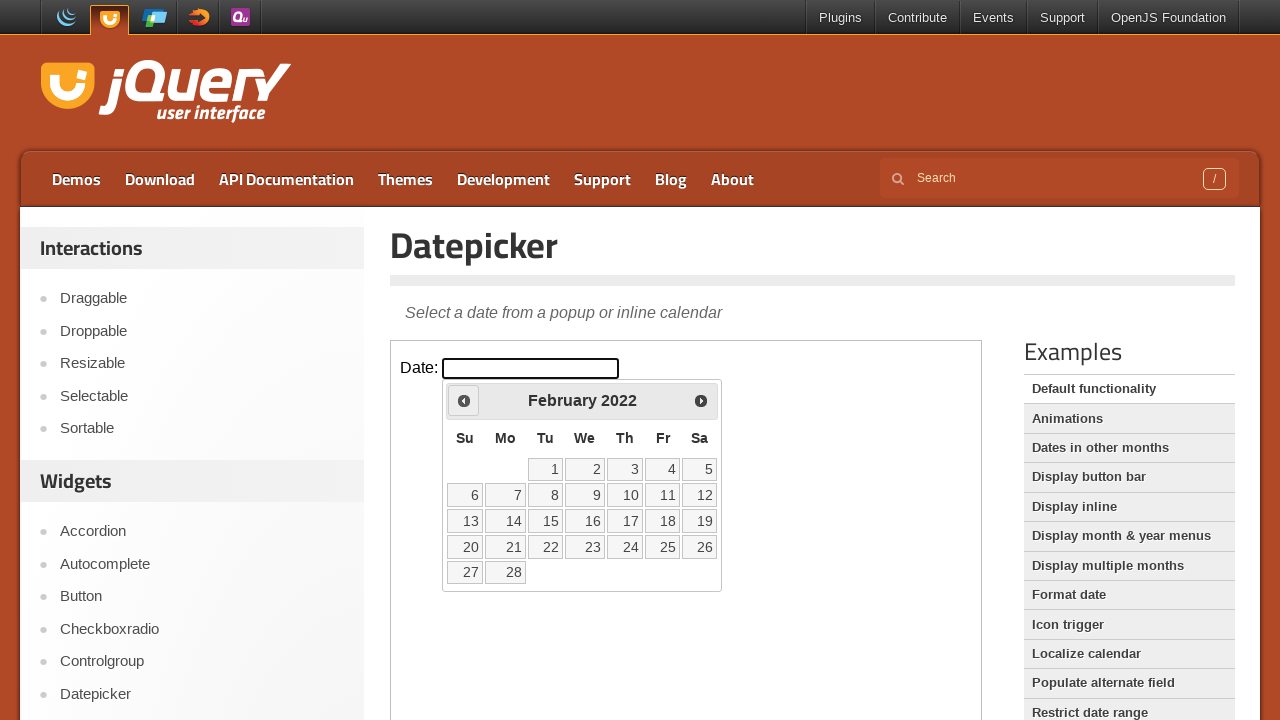

Clicked previous button to navigate back one month at (464, 400) on xpath=//iframe[@class='demo-frame'] >> internal:control=enter-frame >> xpath=//a
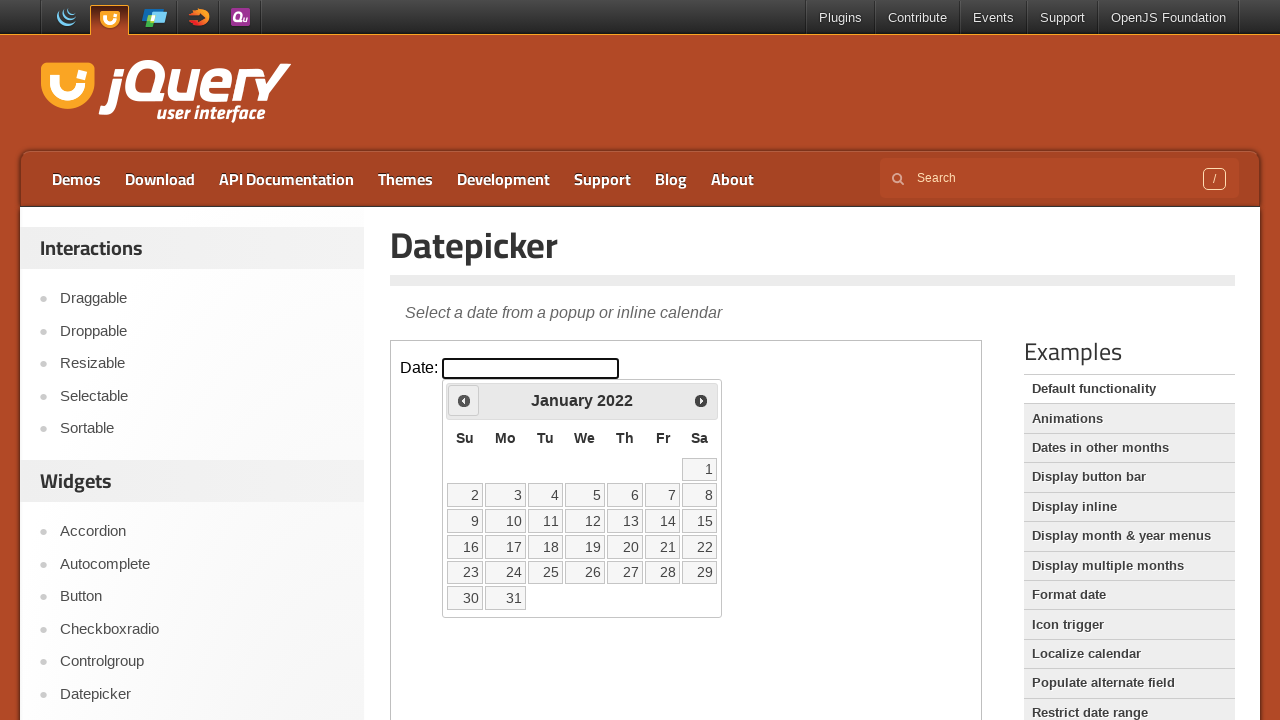

Checked datepicker title: January 2022
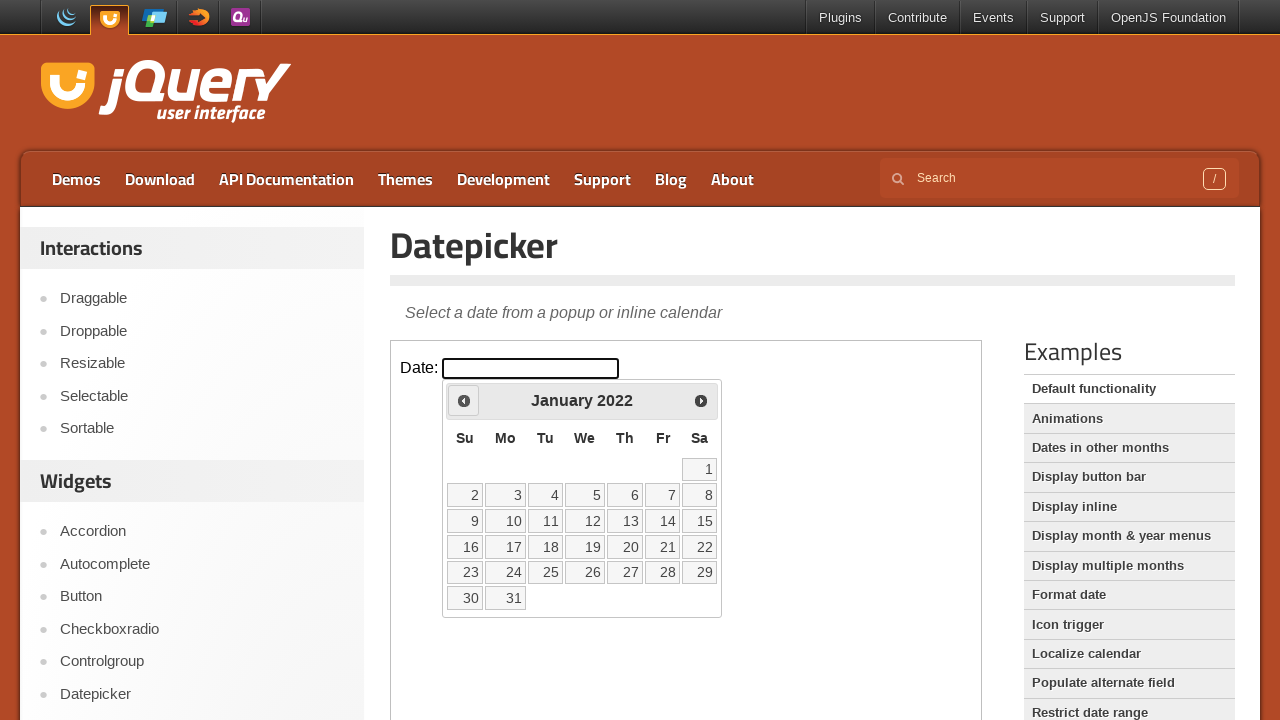

Clicked previous button to navigate back one month at (464, 400) on xpath=//iframe[@class='demo-frame'] >> internal:control=enter-frame >> xpath=//a
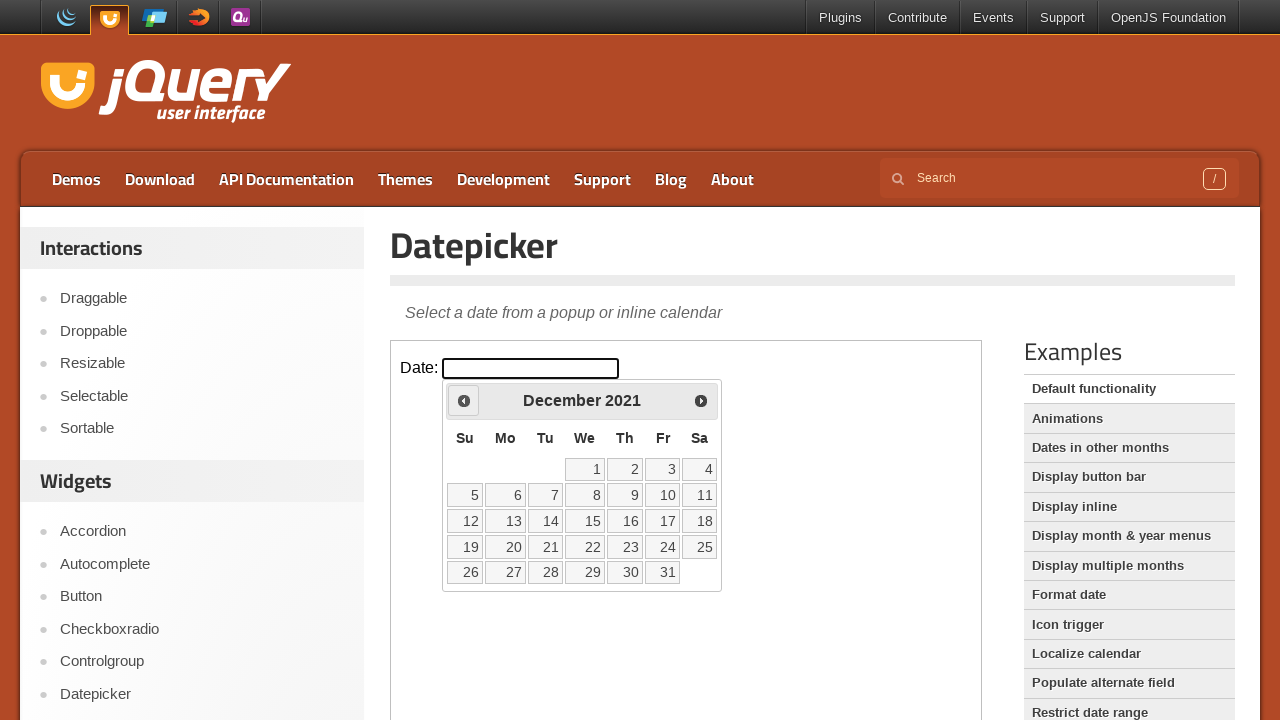

Checked datepicker title: December 2021
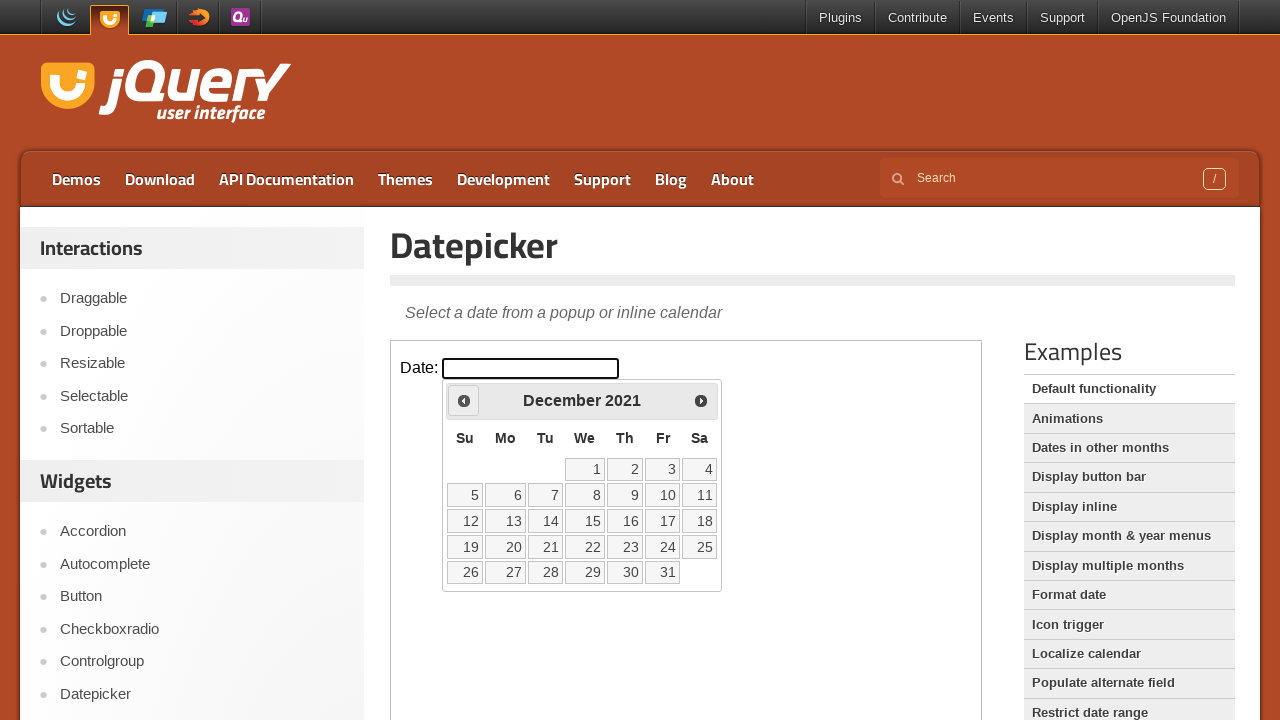

Clicked previous button to navigate back one month at (464, 400) on xpath=//iframe[@class='demo-frame'] >> internal:control=enter-frame >> xpath=//a
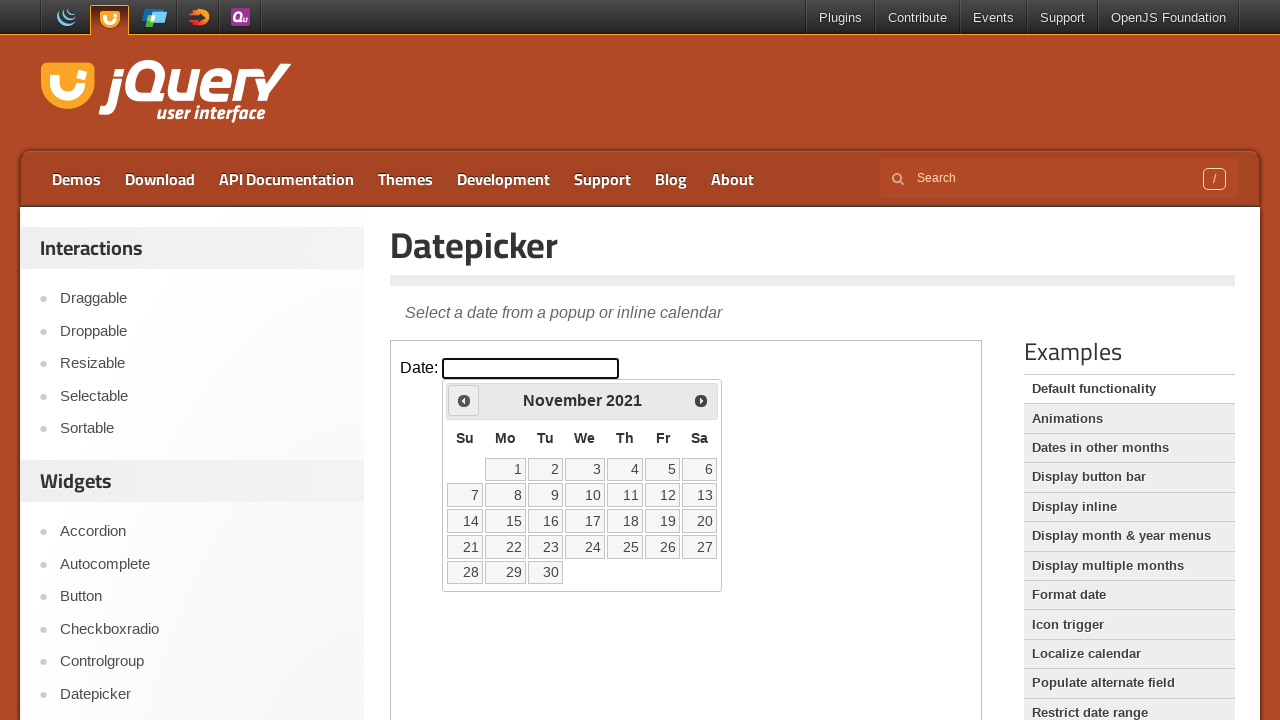

Checked datepicker title: November 2021
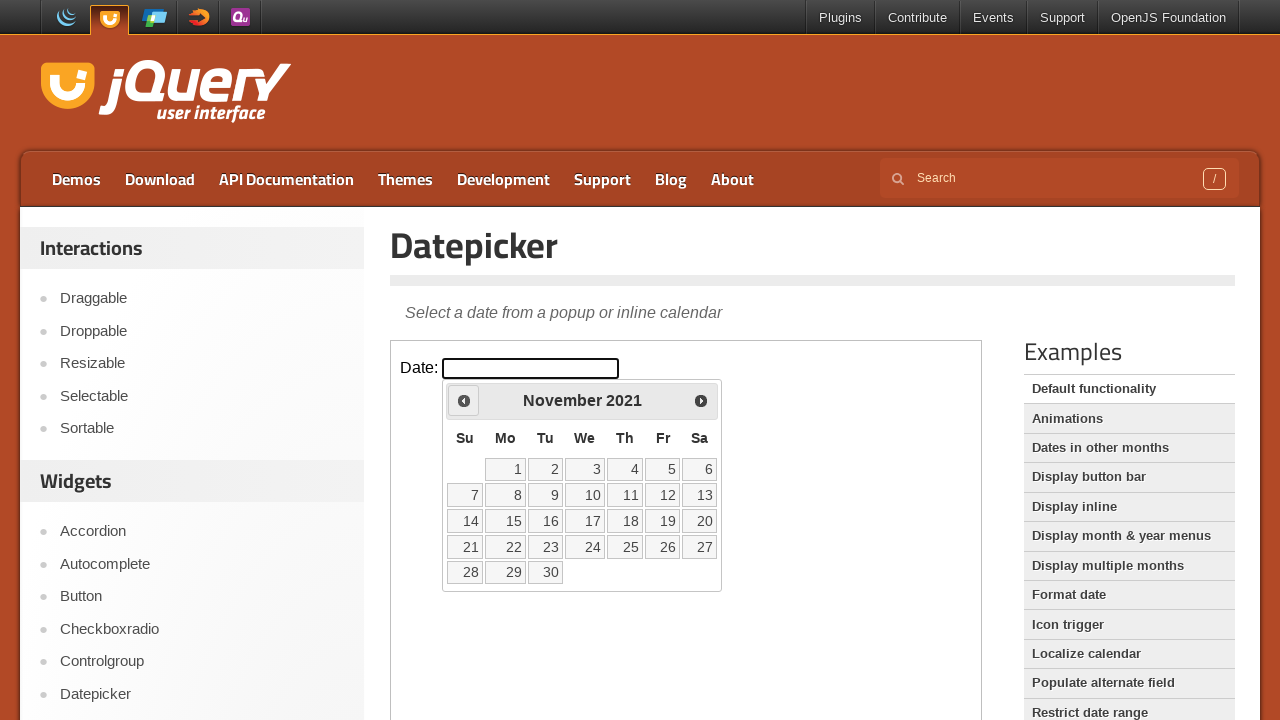

Clicked previous button to navigate back one month at (464, 400) on xpath=//iframe[@class='demo-frame'] >> internal:control=enter-frame >> xpath=//a
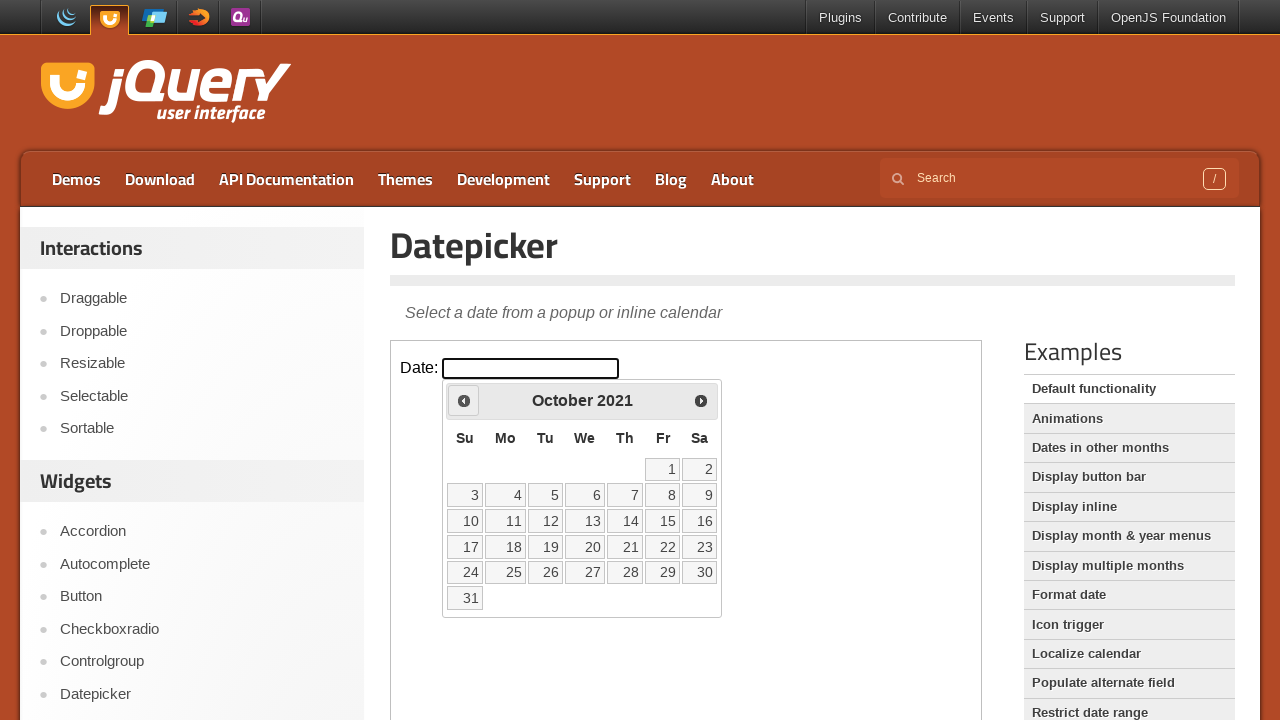

Checked datepicker title: October 2021
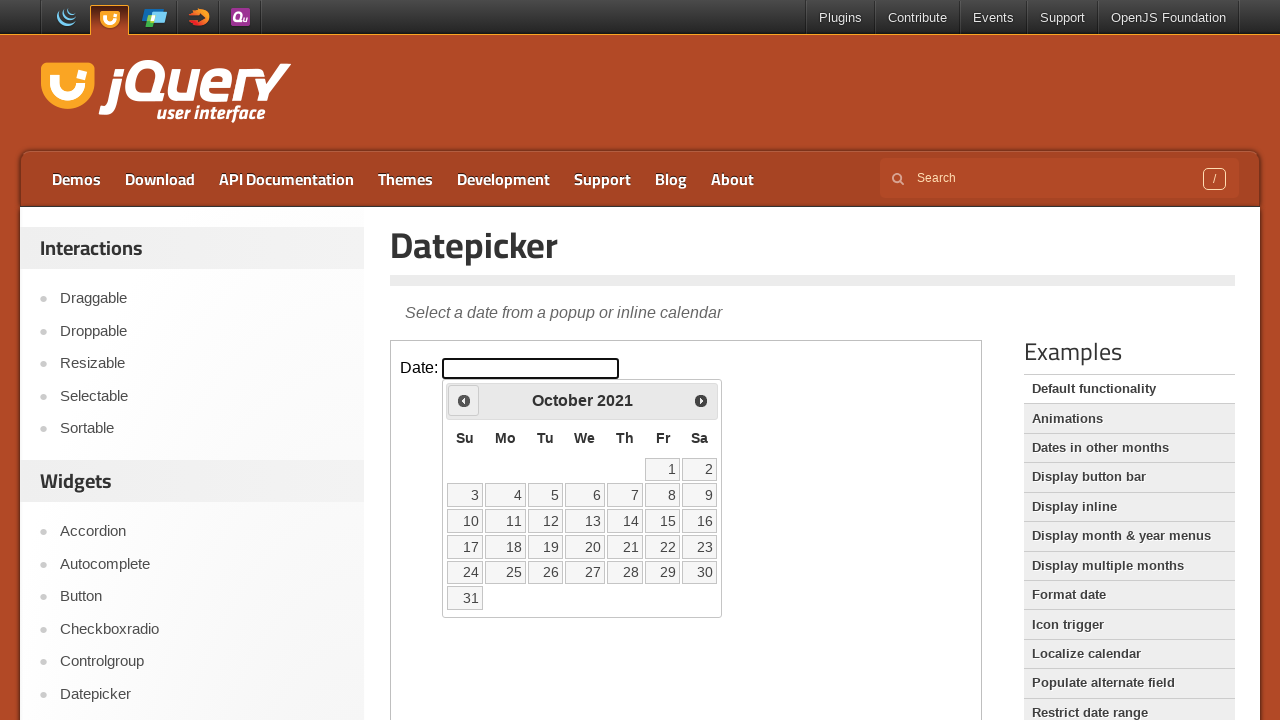

Clicked previous button to navigate back one month at (464, 400) on xpath=//iframe[@class='demo-frame'] >> internal:control=enter-frame >> xpath=//a
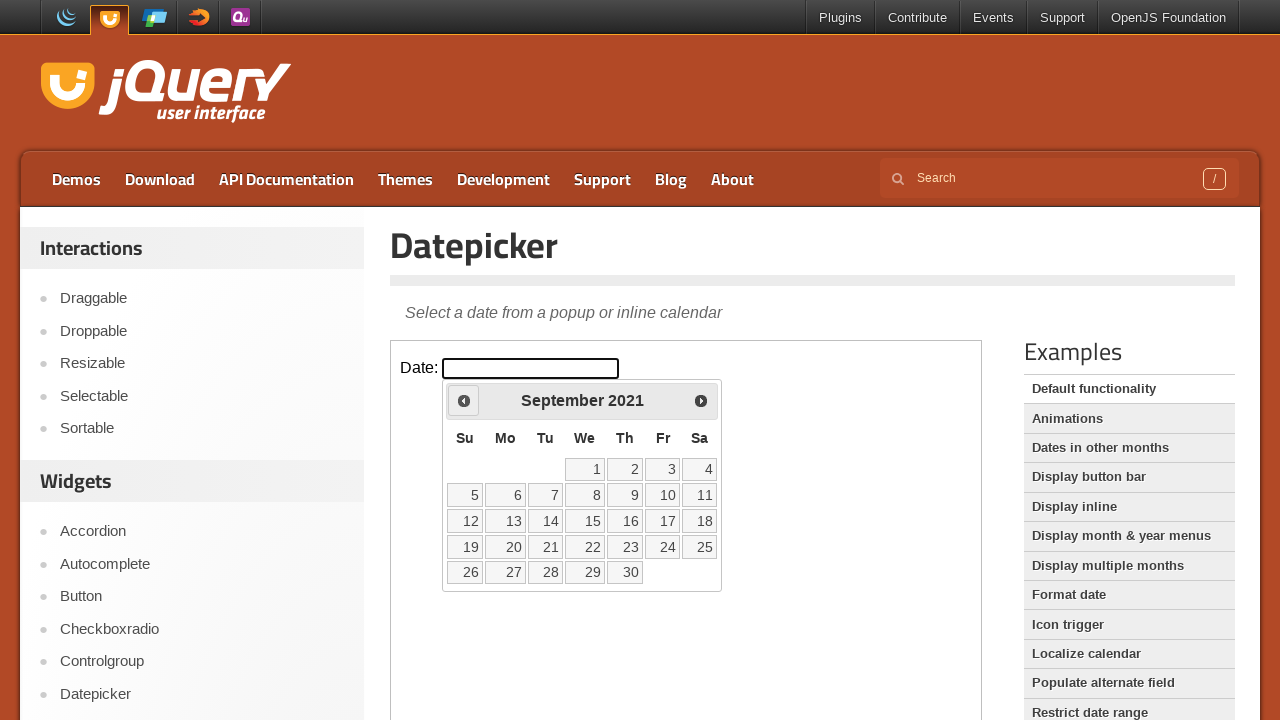

Checked datepicker title: September 2021
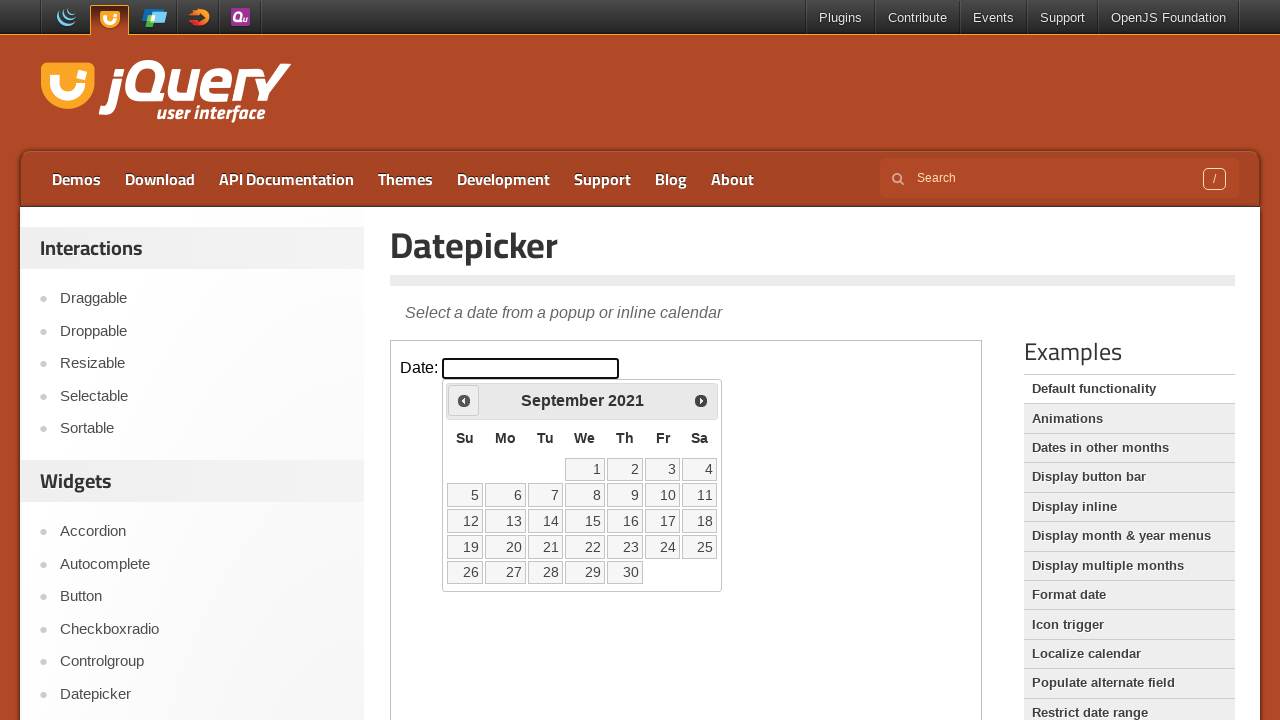

Clicked previous button to navigate back one month at (464, 400) on xpath=//iframe[@class='demo-frame'] >> internal:control=enter-frame >> xpath=//a
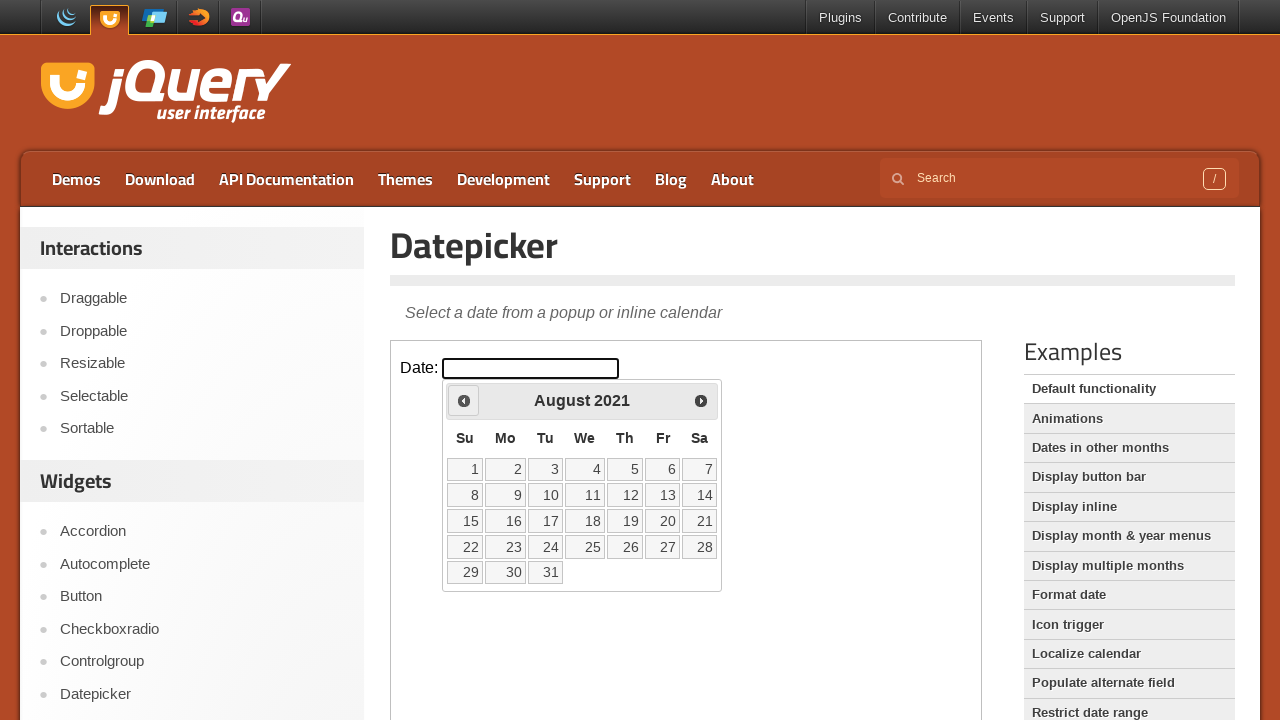

Checked datepicker title: August 2021
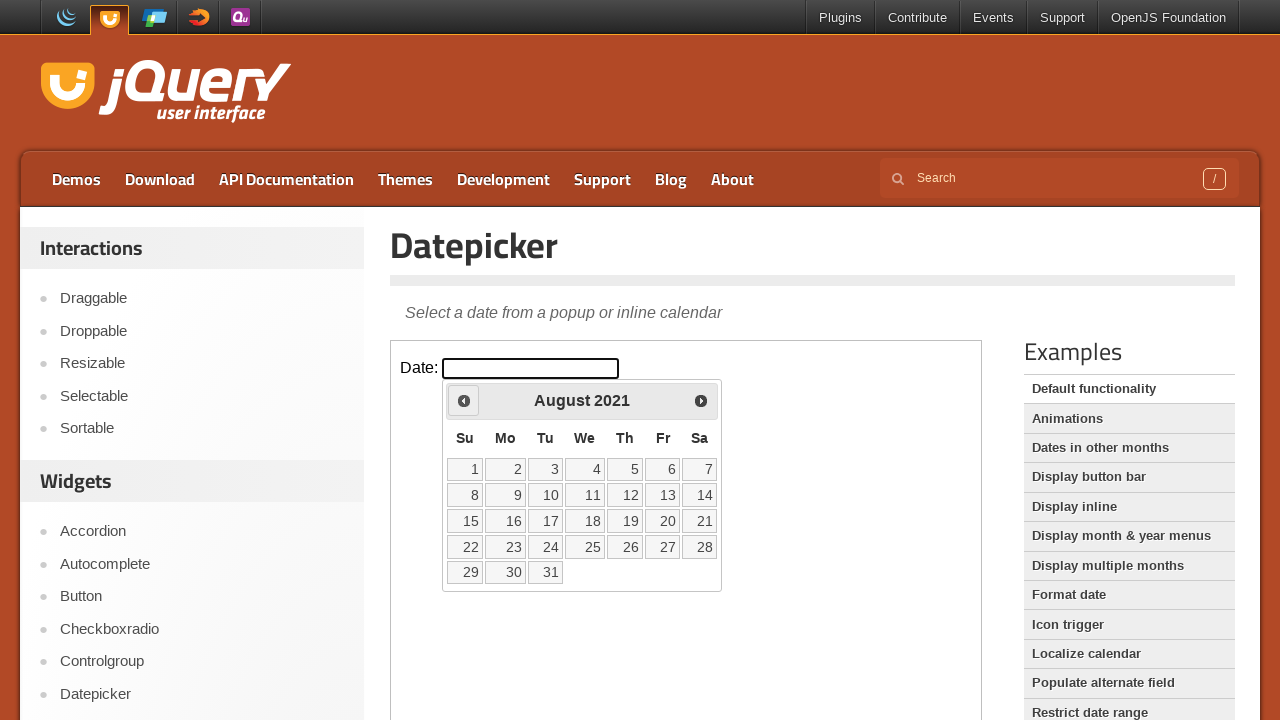

Clicked previous button to navigate back one month at (464, 400) on xpath=//iframe[@class='demo-frame'] >> internal:control=enter-frame >> xpath=//a
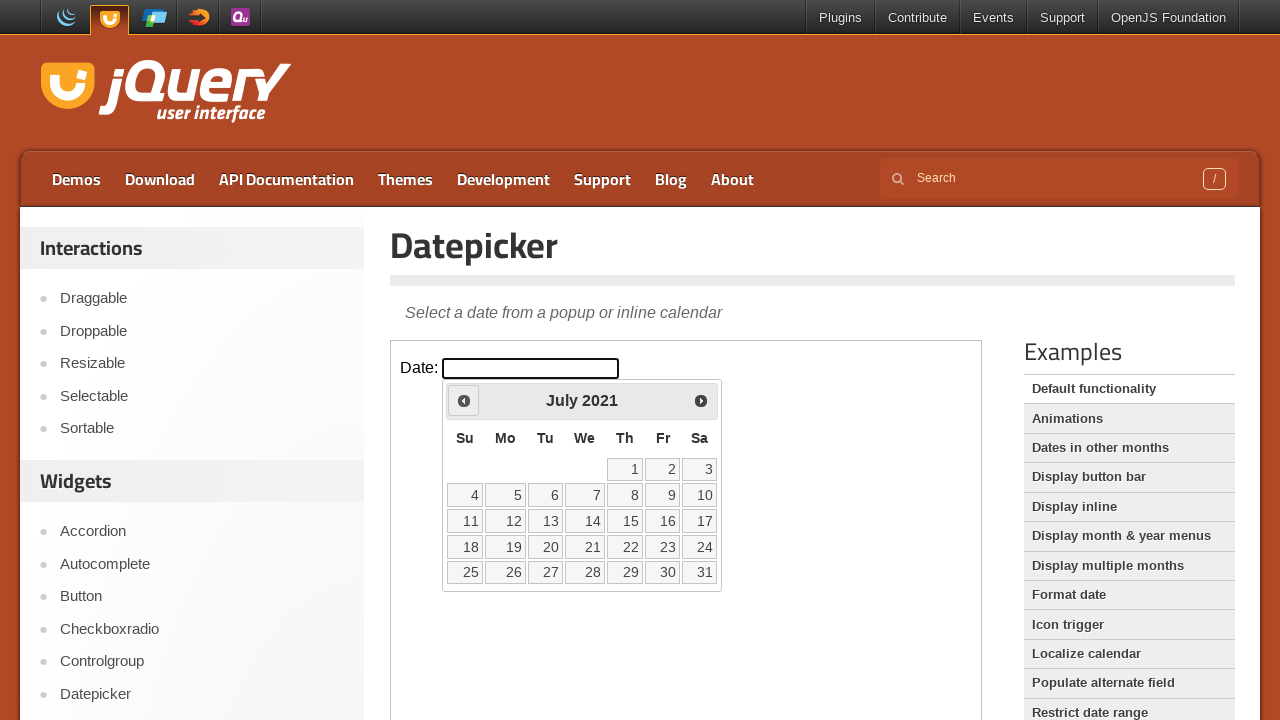

Checked datepicker title: July 2021
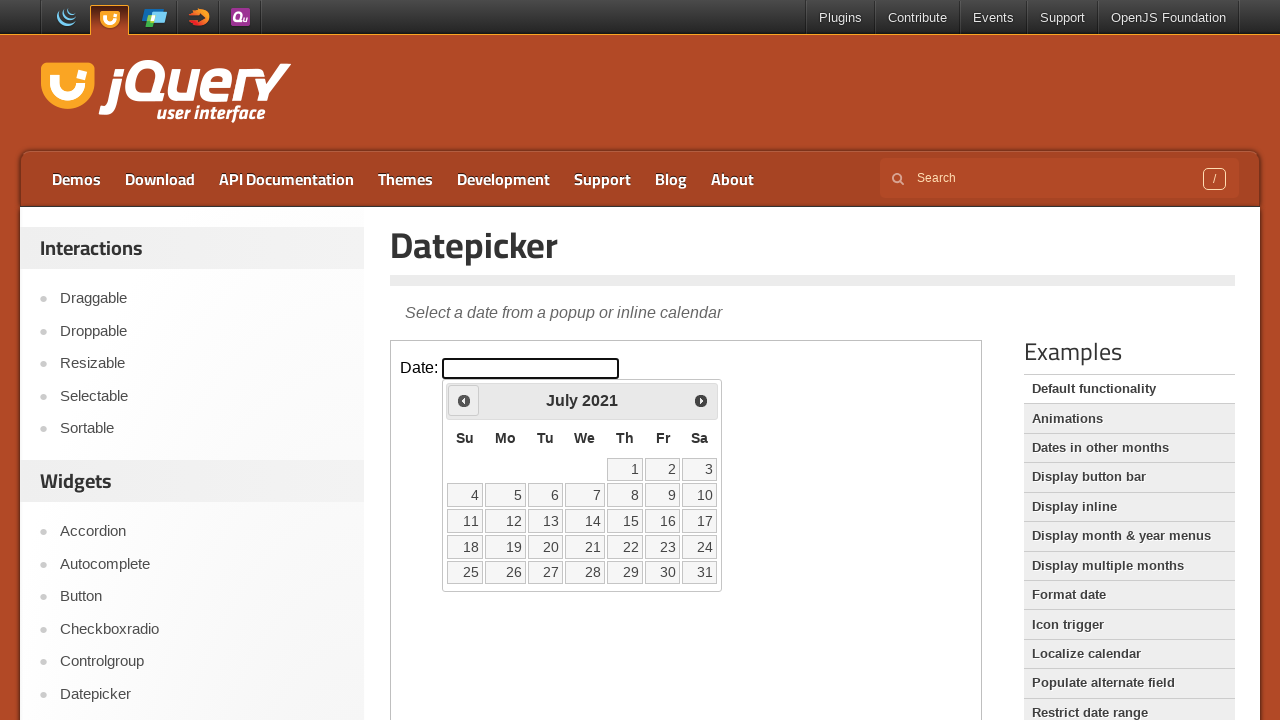

Clicked previous button to navigate back one month at (464, 400) on xpath=//iframe[@class='demo-frame'] >> internal:control=enter-frame >> xpath=//a
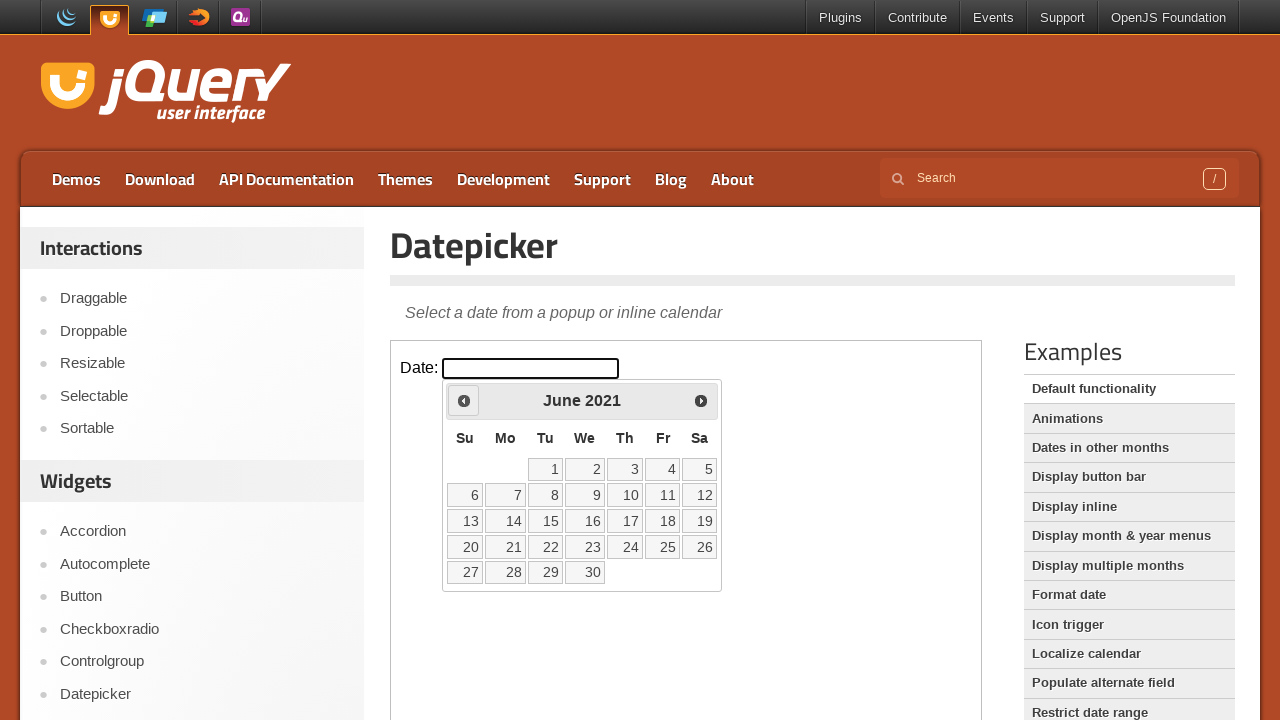

Checked datepicker title: June 2021
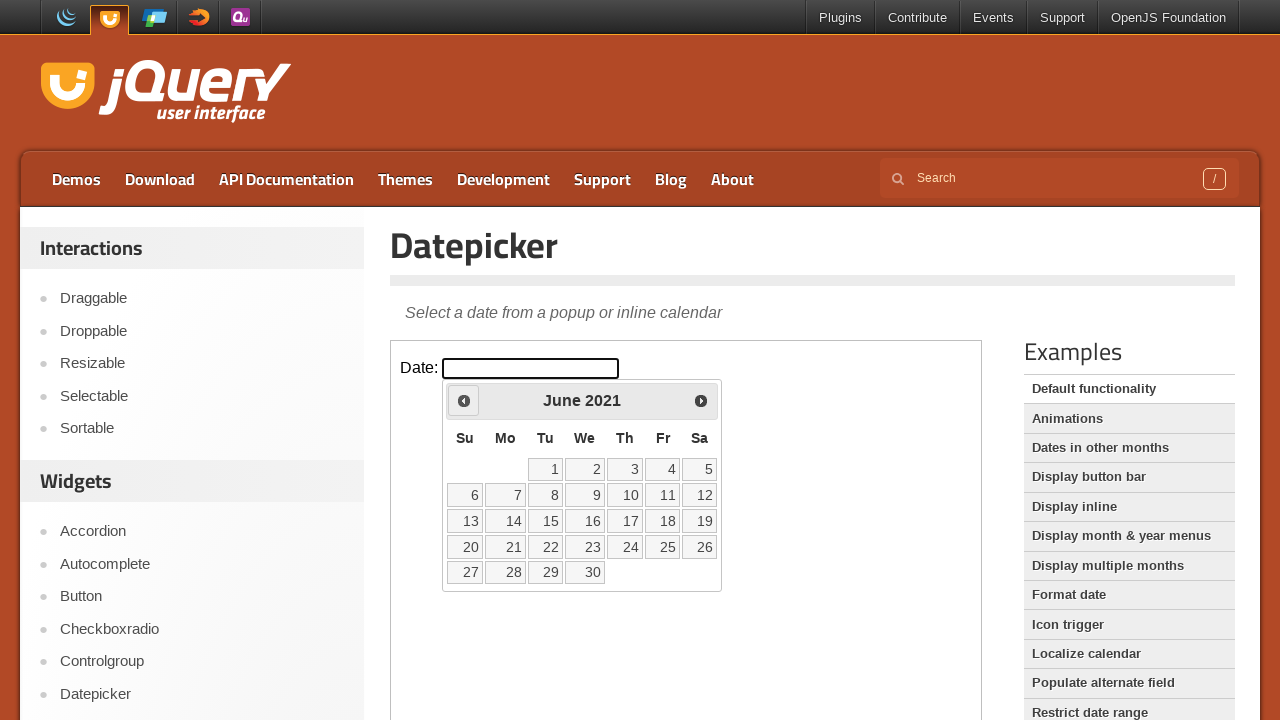

Clicked previous button to navigate back one month at (464, 400) on xpath=//iframe[@class='demo-frame'] >> internal:control=enter-frame >> xpath=//a
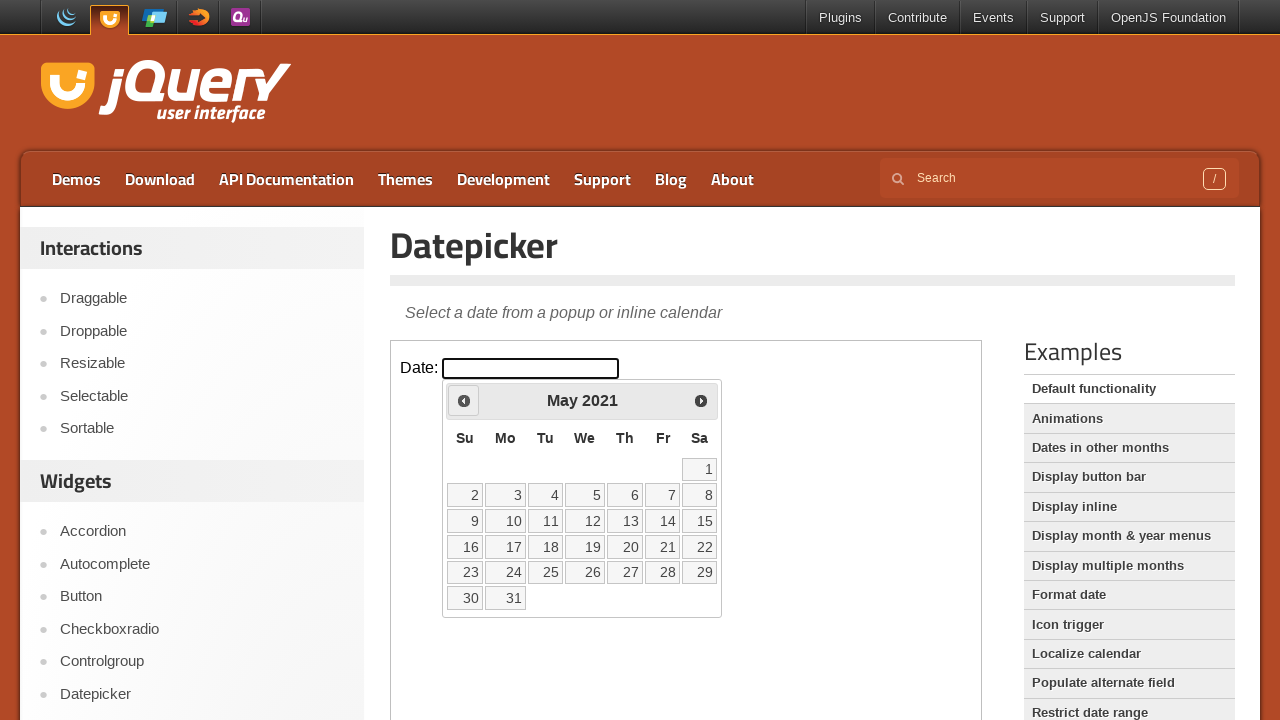

Checked datepicker title: May 2021
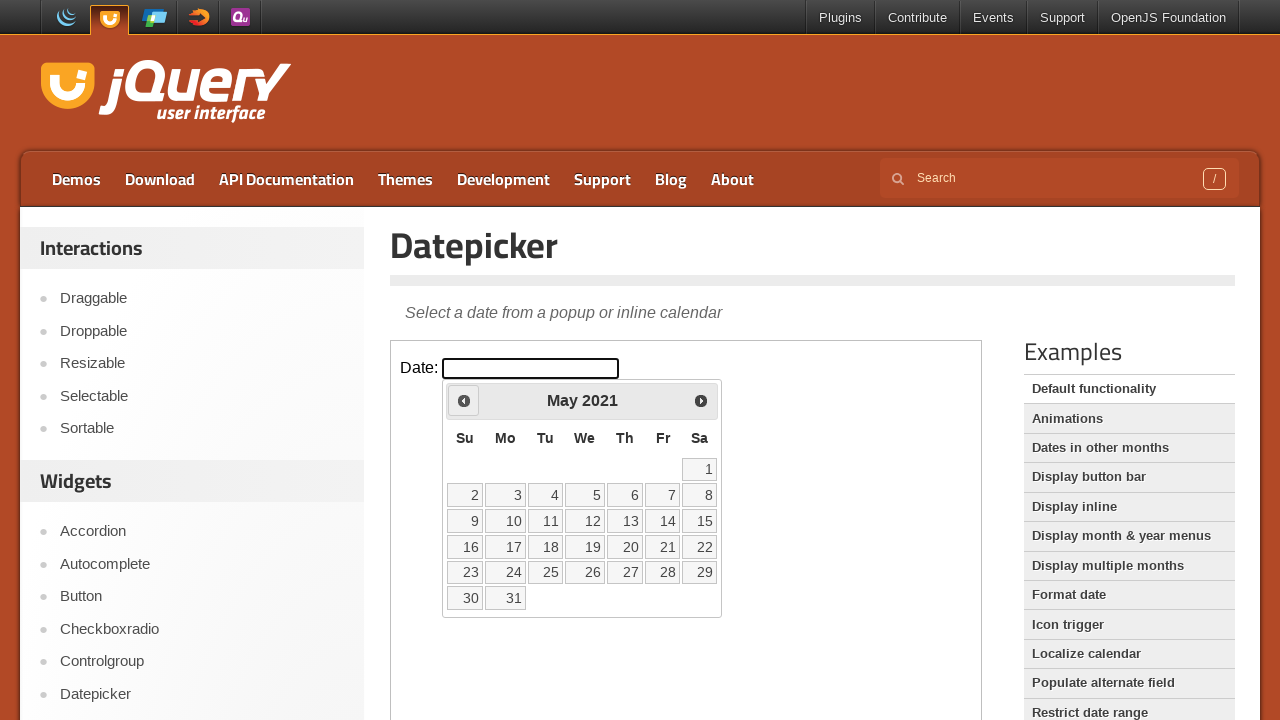

Clicked previous button to navigate back one month at (464, 400) on xpath=//iframe[@class='demo-frame'] >> internal:control=enter-frame >> xpath=//a
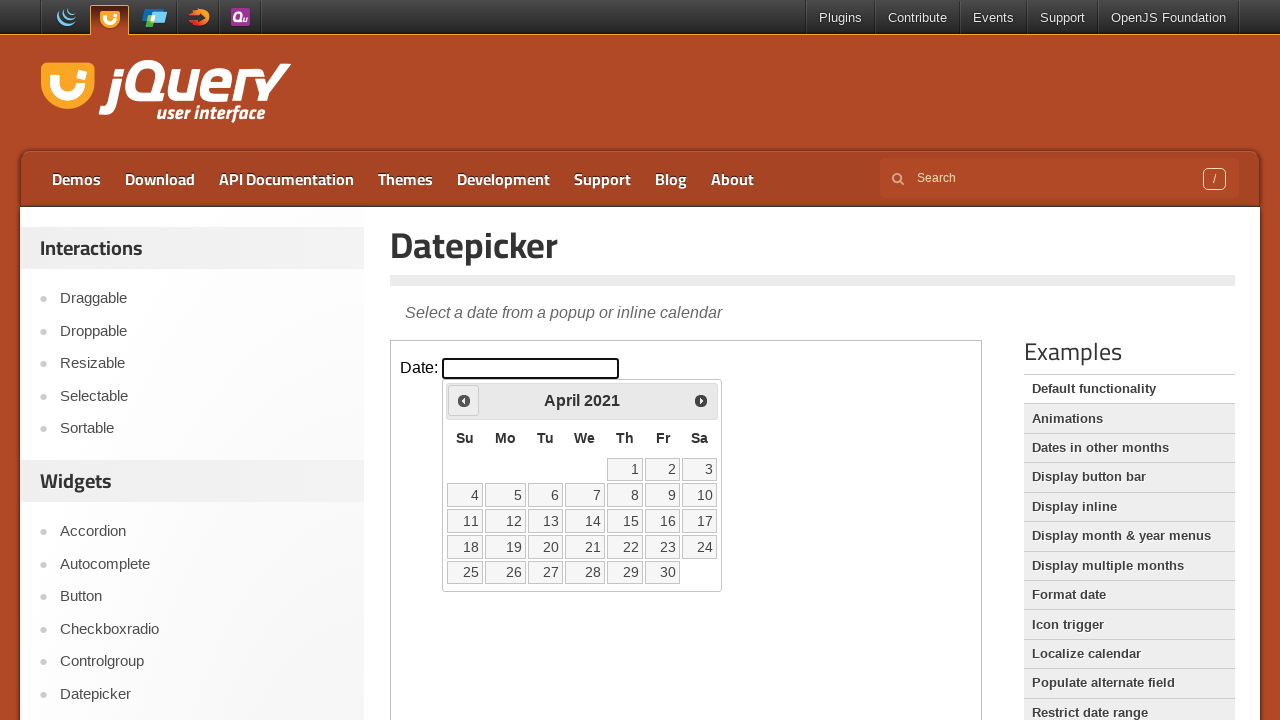

Checked datepicker title: April 2021
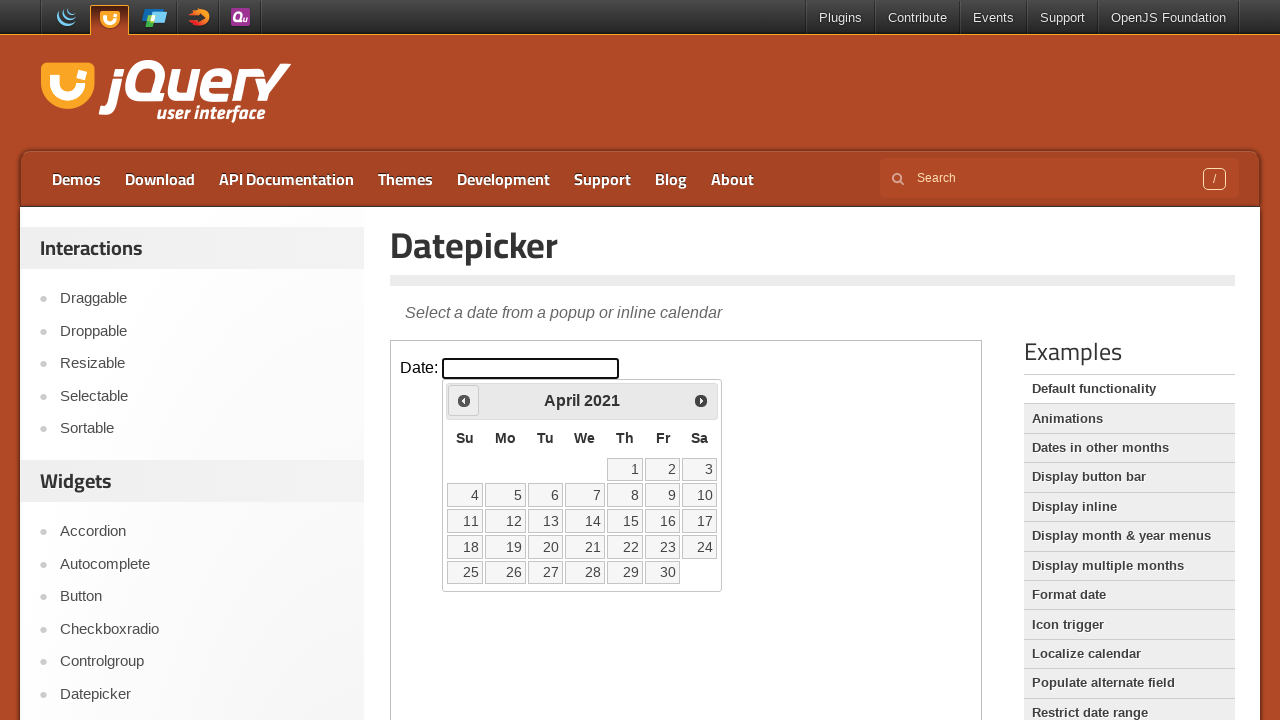

Clicked previous button to navigate back one month at (464, 400) on xpath=//iframe[@class='demo-frame'] >> internal:control=enter-frame >> xpath=//a
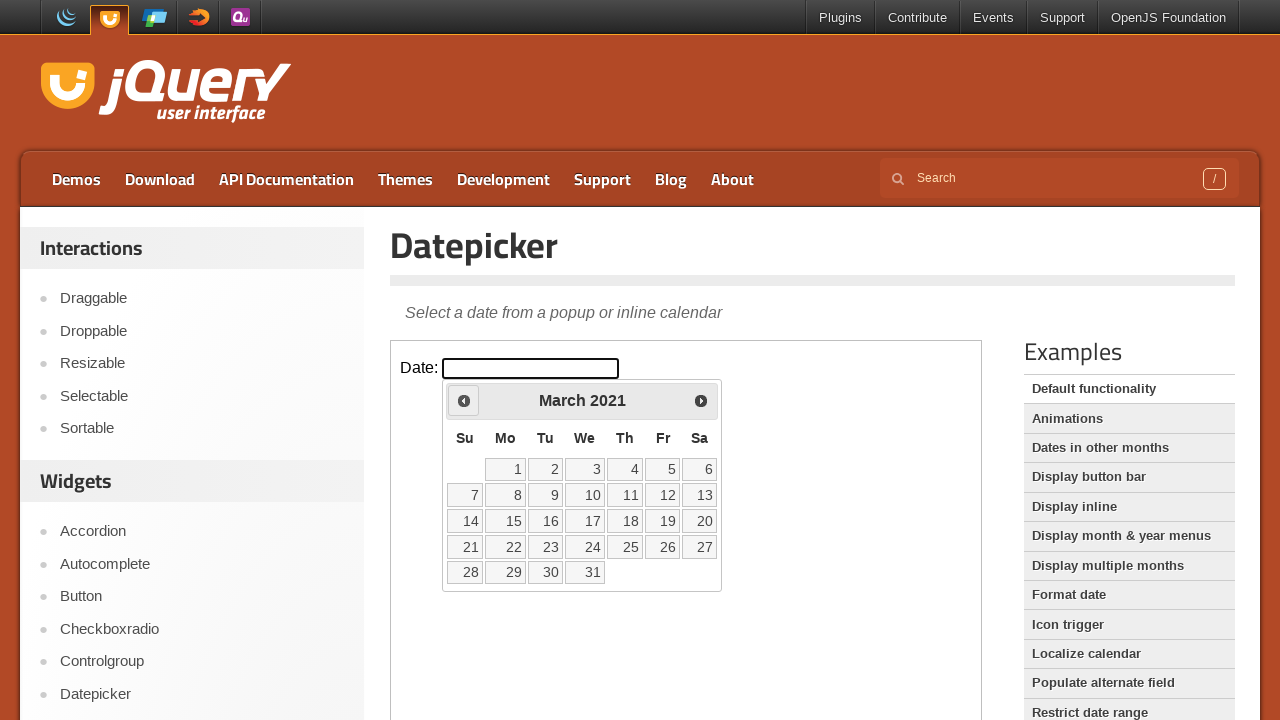

Checked datepicker title: March 2021
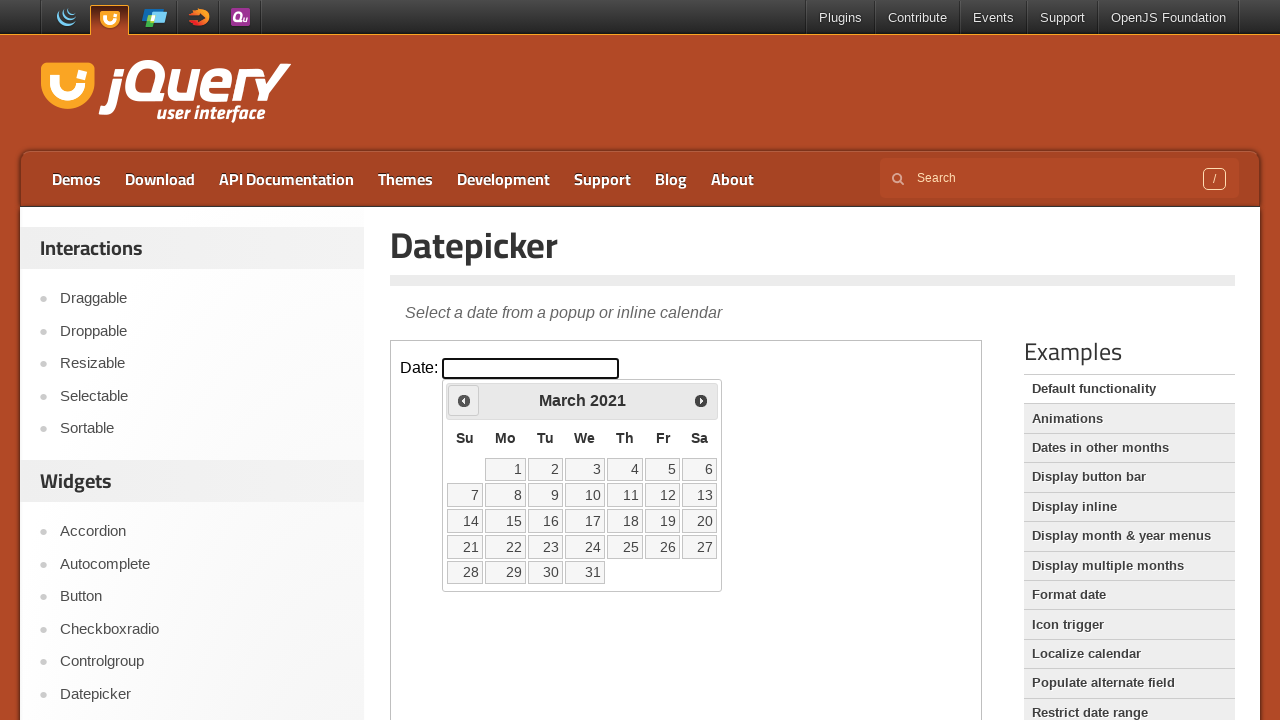

Clicked previous button to navigate back one month at (464, 400) on xpath=//iframe[@class='demo-frame'] >> internal:control=enter-frame >> xpath=//a
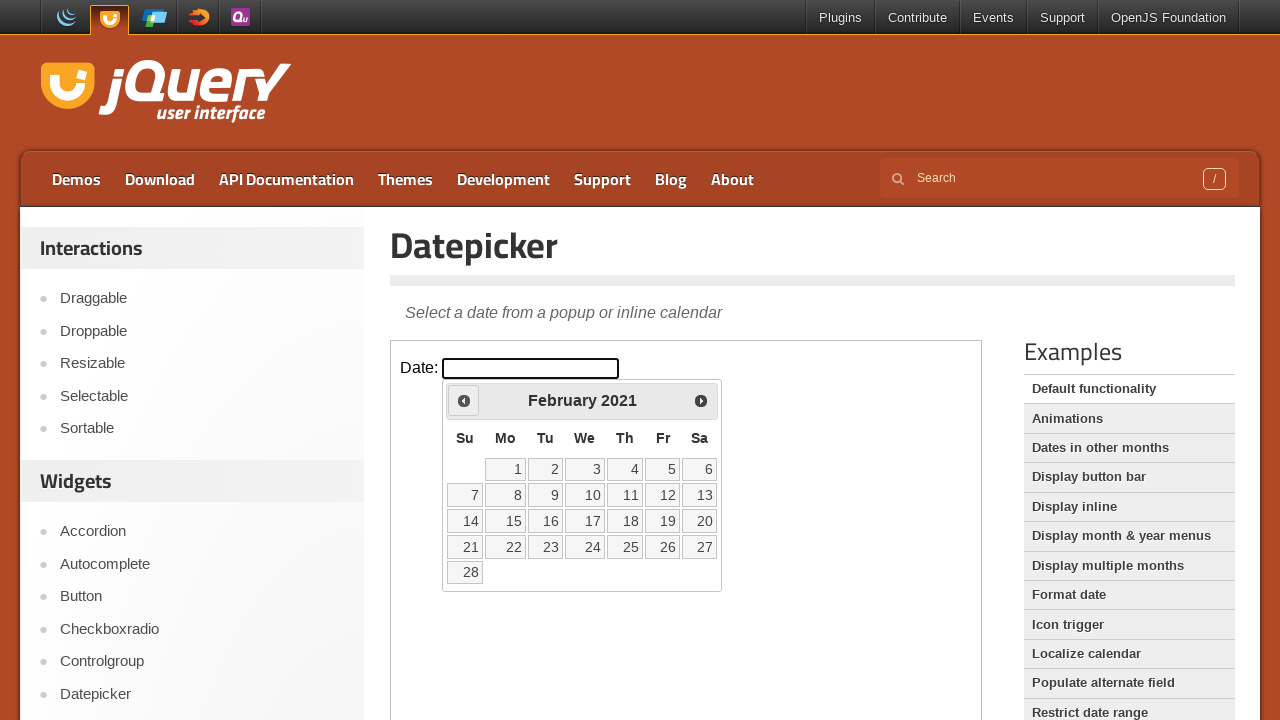

Checked datepicker title: February 2021
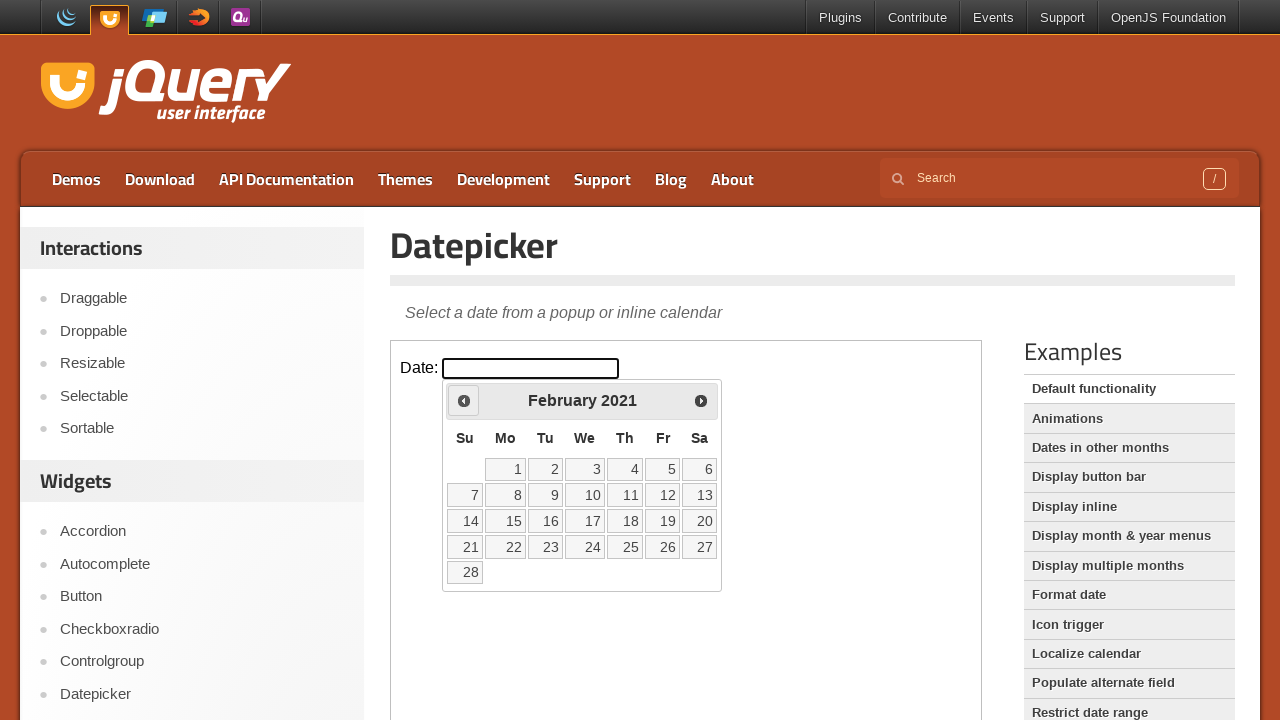

Clicked previous button to navigate back one month at (464, 400) on xpath=//iframe[@class='demo-frame'] >> internal:control=enter-frame >> xpath=//a
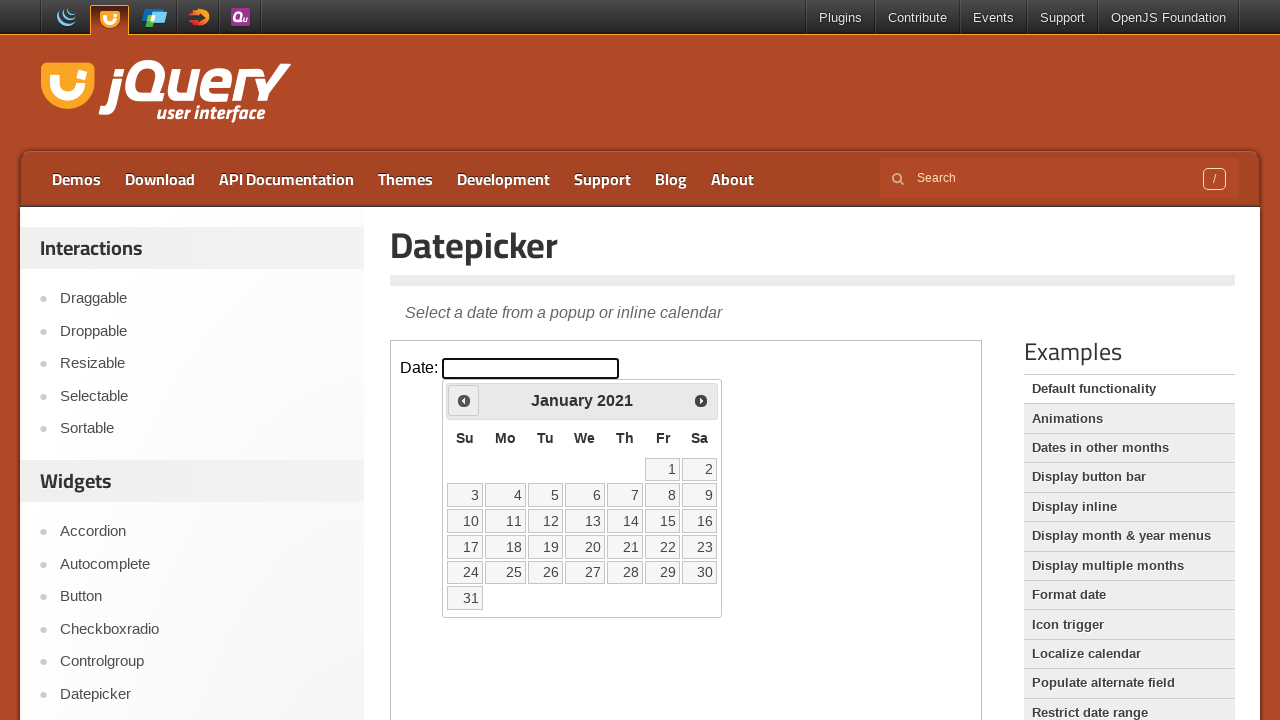

Checked datepicker title: January 2021
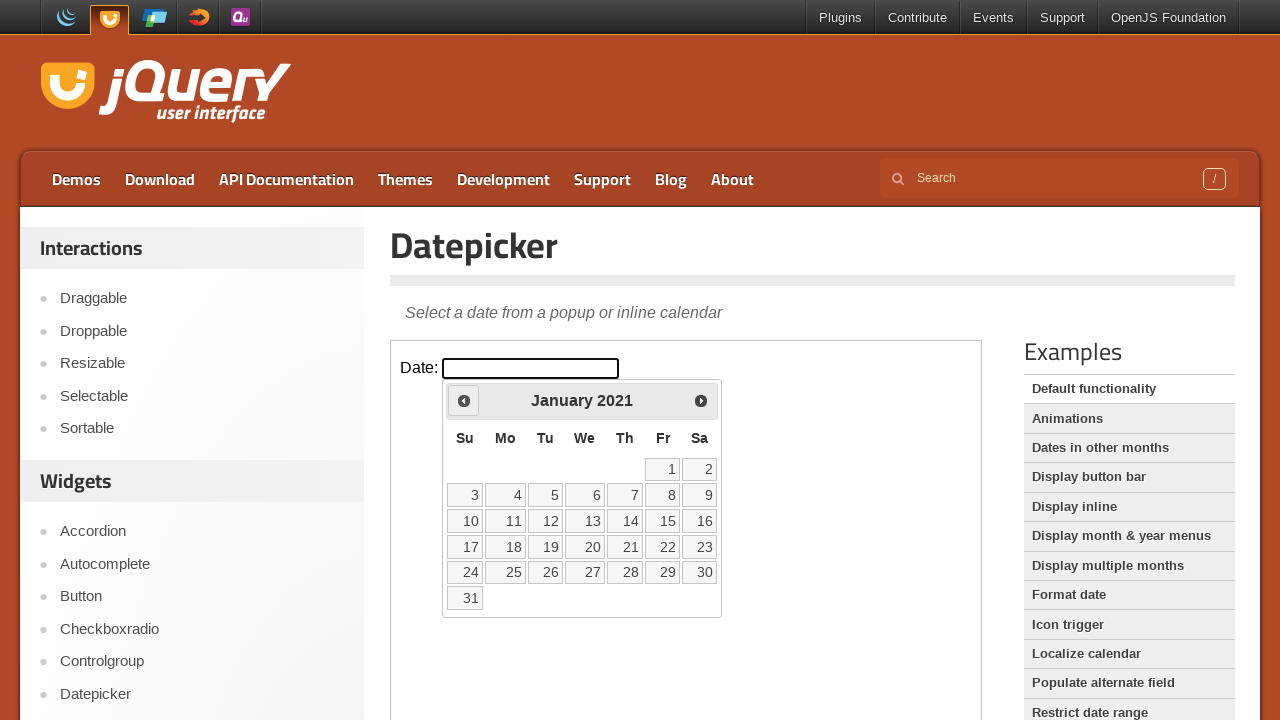

Clicked previous button to navigate back one month at (464, 400) on xpath=//iframe[@class='demo-frame'] >> internal:control=enter-frame >> xpath=//a
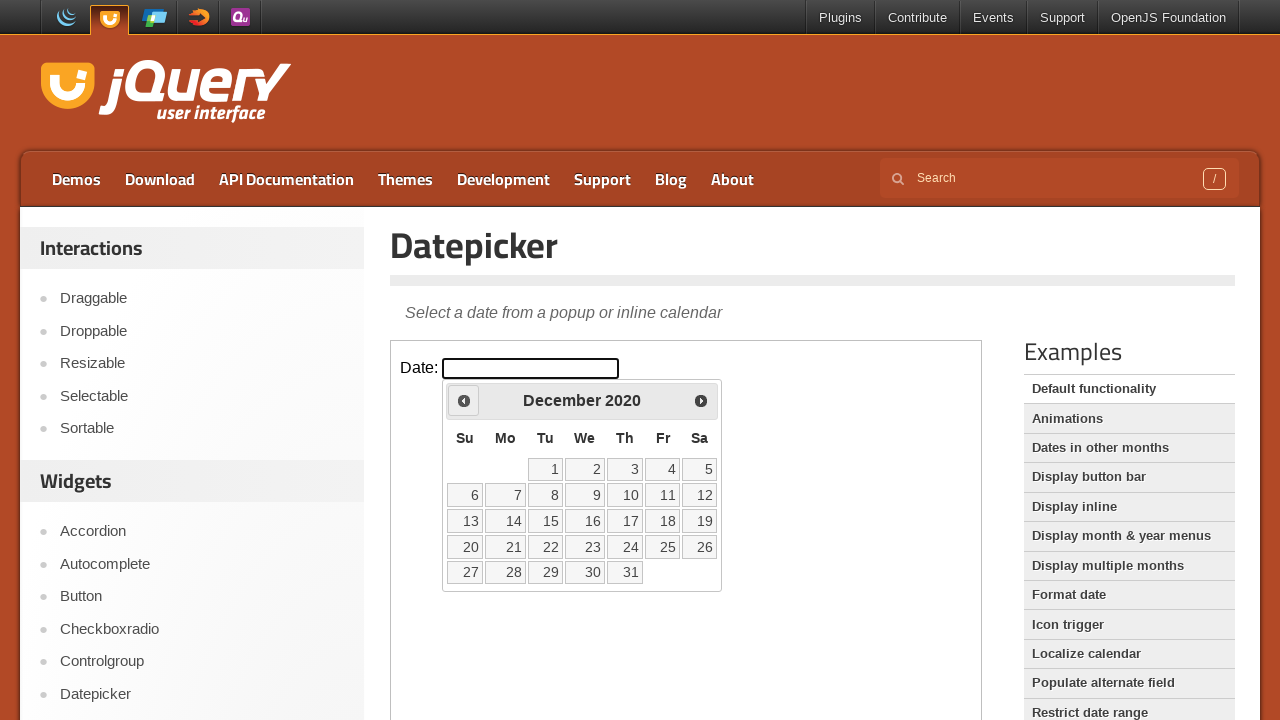

Checked datepicker title: December 2020
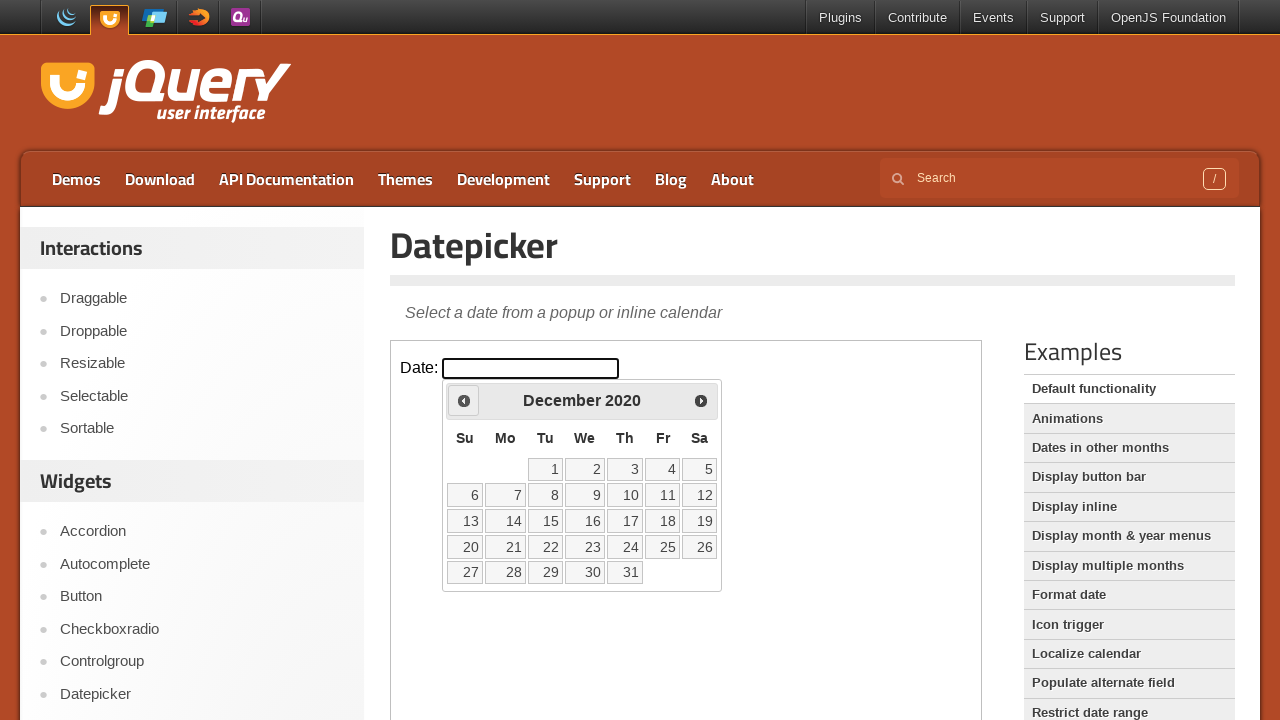

Clicked previous button to navigate back one month at (464, 400) on xpath=//iframe[@class='demo-frame'] >> internal:control=enter-frame >> xpath=//a
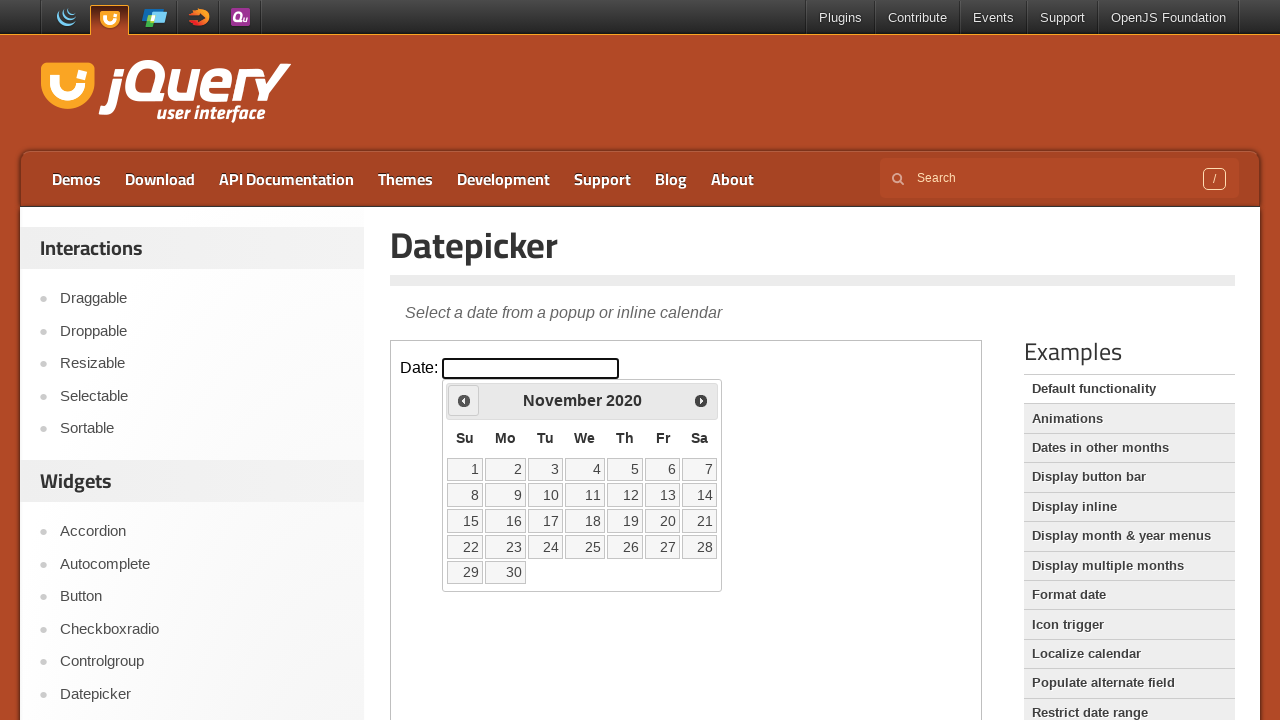

Checked datepicker title: November 2020
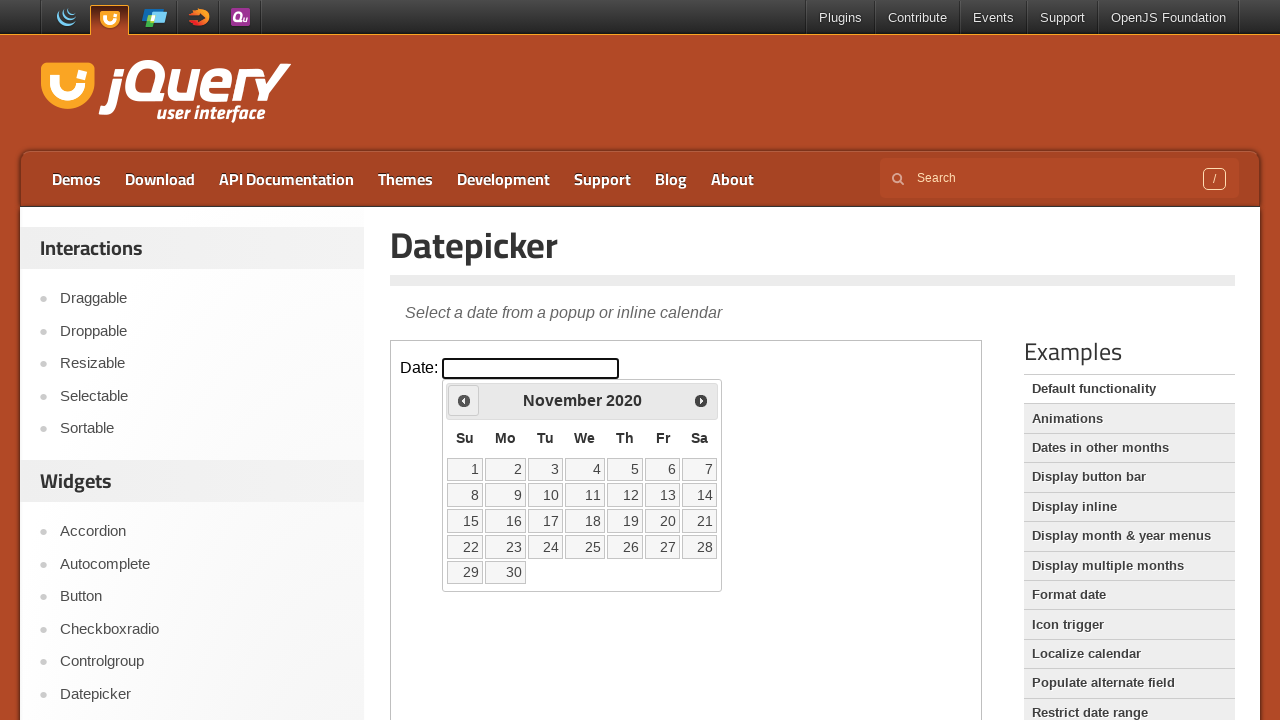

Clicked previous button to navigate back one month at (464, 400) on xpath=//iframe[@class='demo-frame'] >> internal:control=enter-frame >> xpath=//a
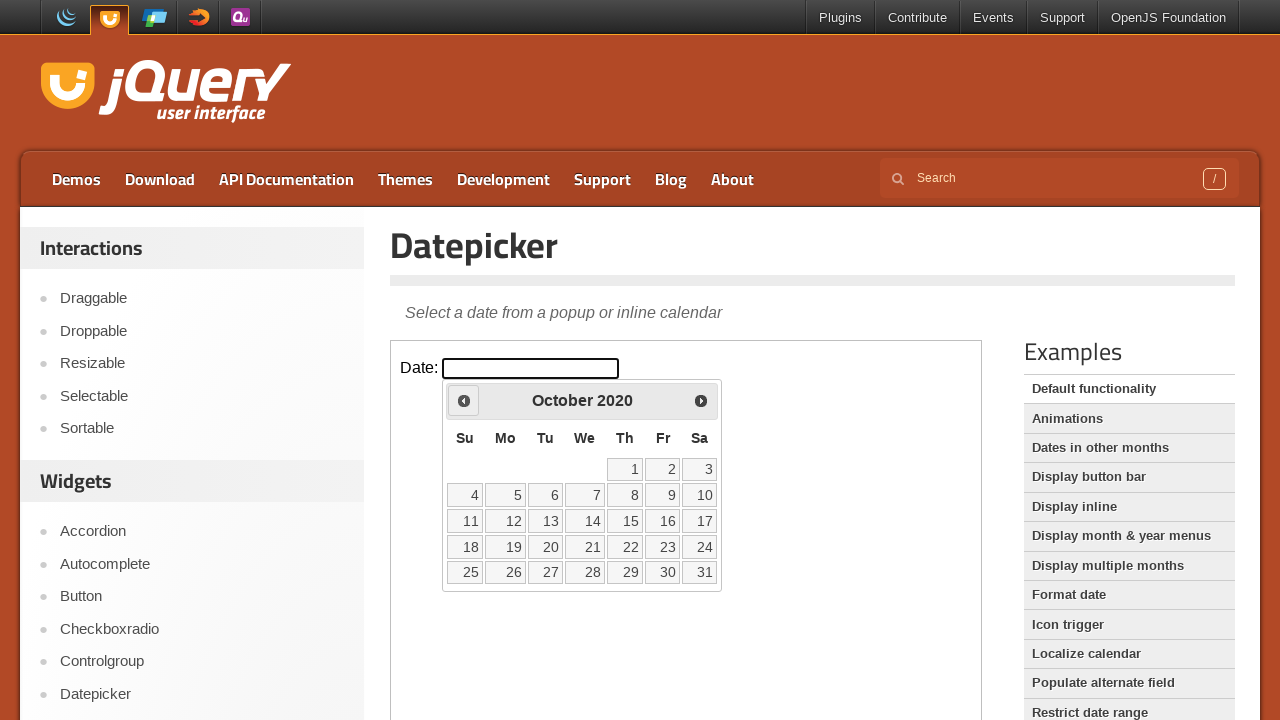

Checked datepicker title: October 2020
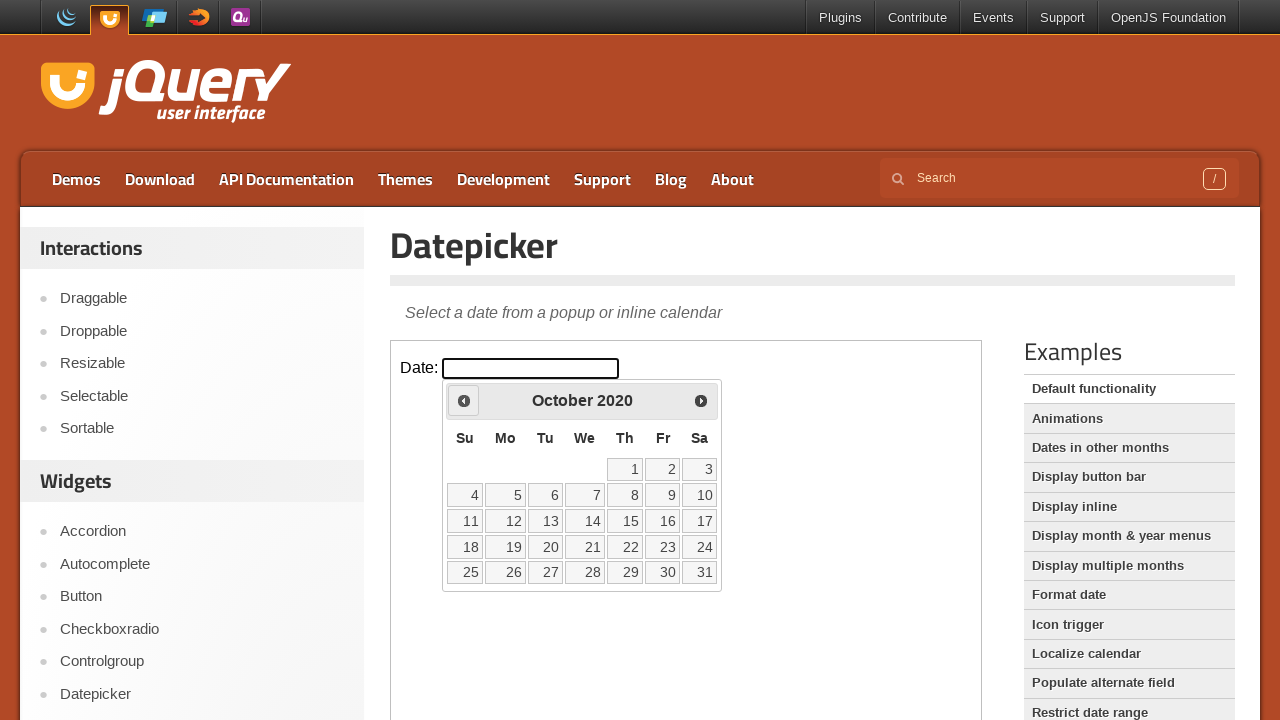

Clicked previous button to navigate back one month at (464, 400) on xpath=//iframe[@class='demo-frame'] >> internal:control=enter-frame >> xpath=//a
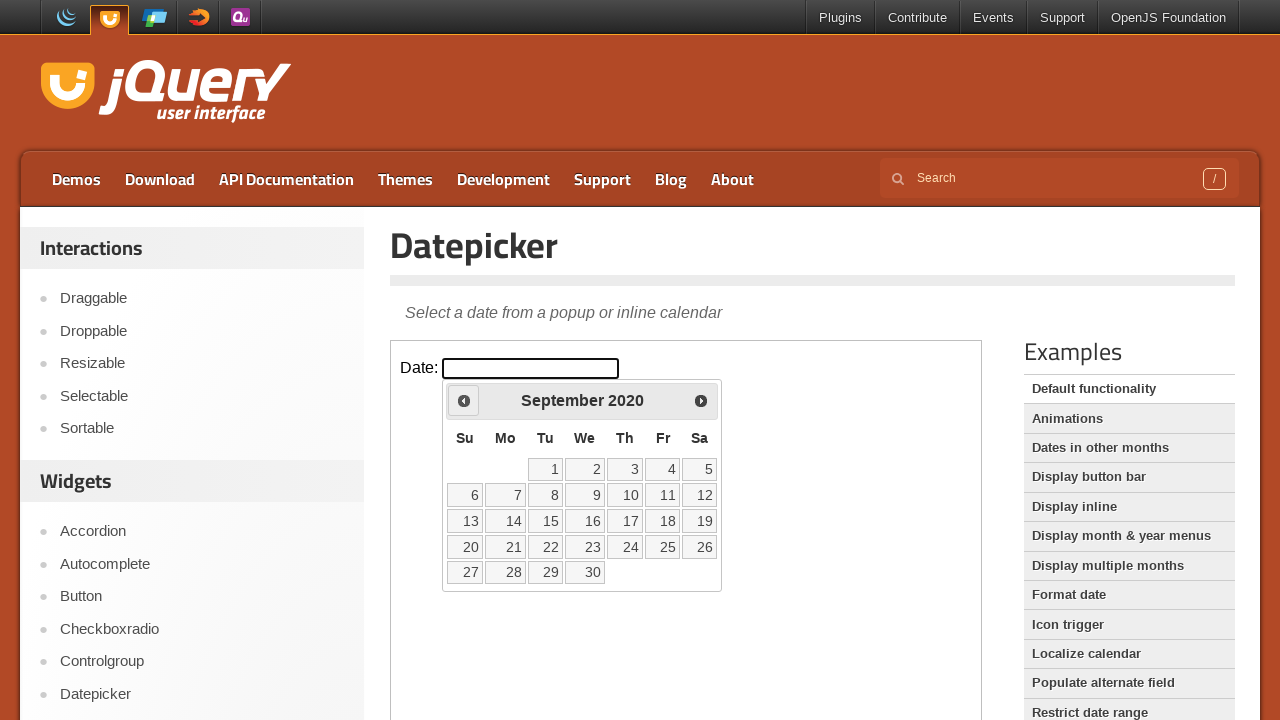

Checked datepicker title: September 2020
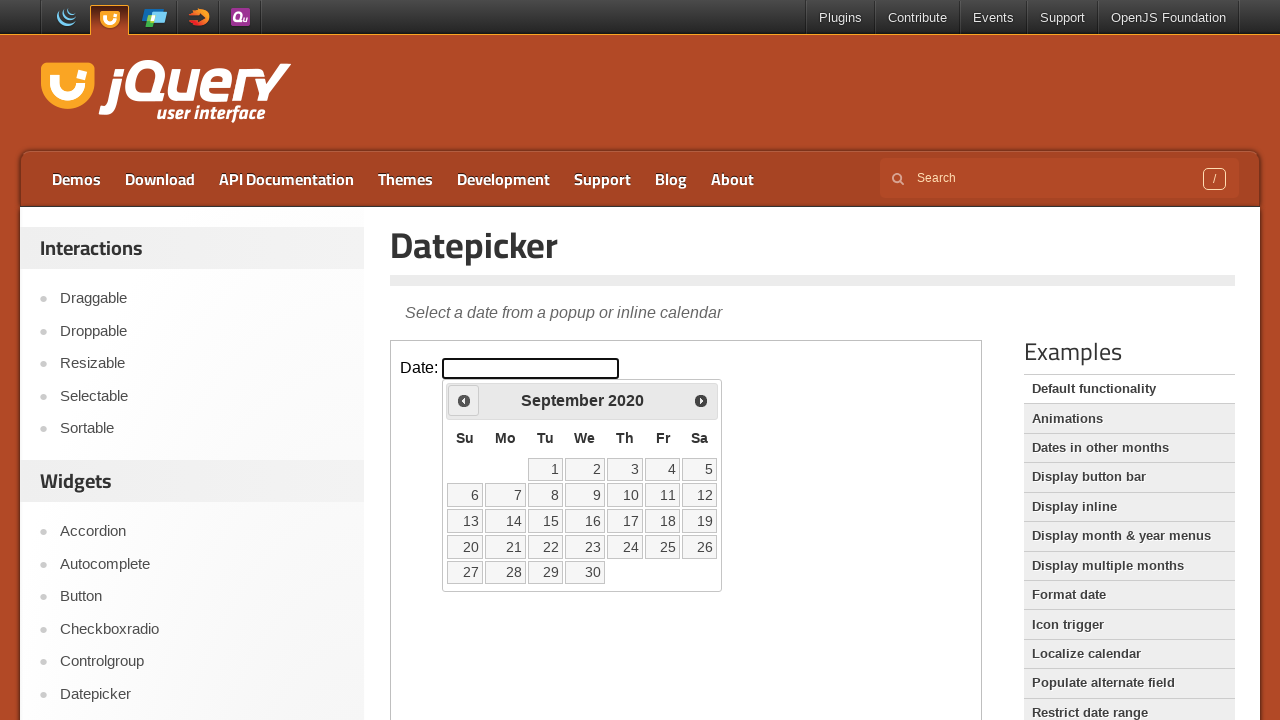

Clicked previous button to navigate back one month at (464, 400) on xpath=//iframe[@class='demo-frame'] >> internal:control=enter-frame >> xpath=//a
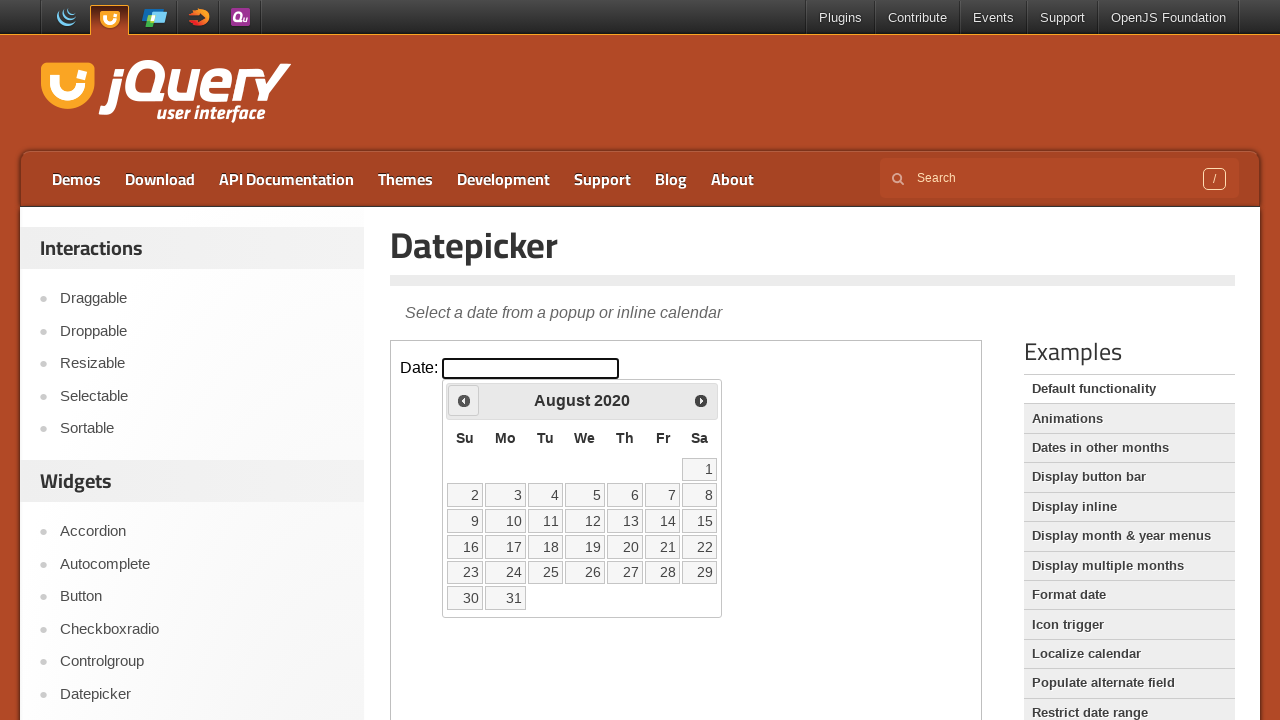

Checked datepicker title: August 2020
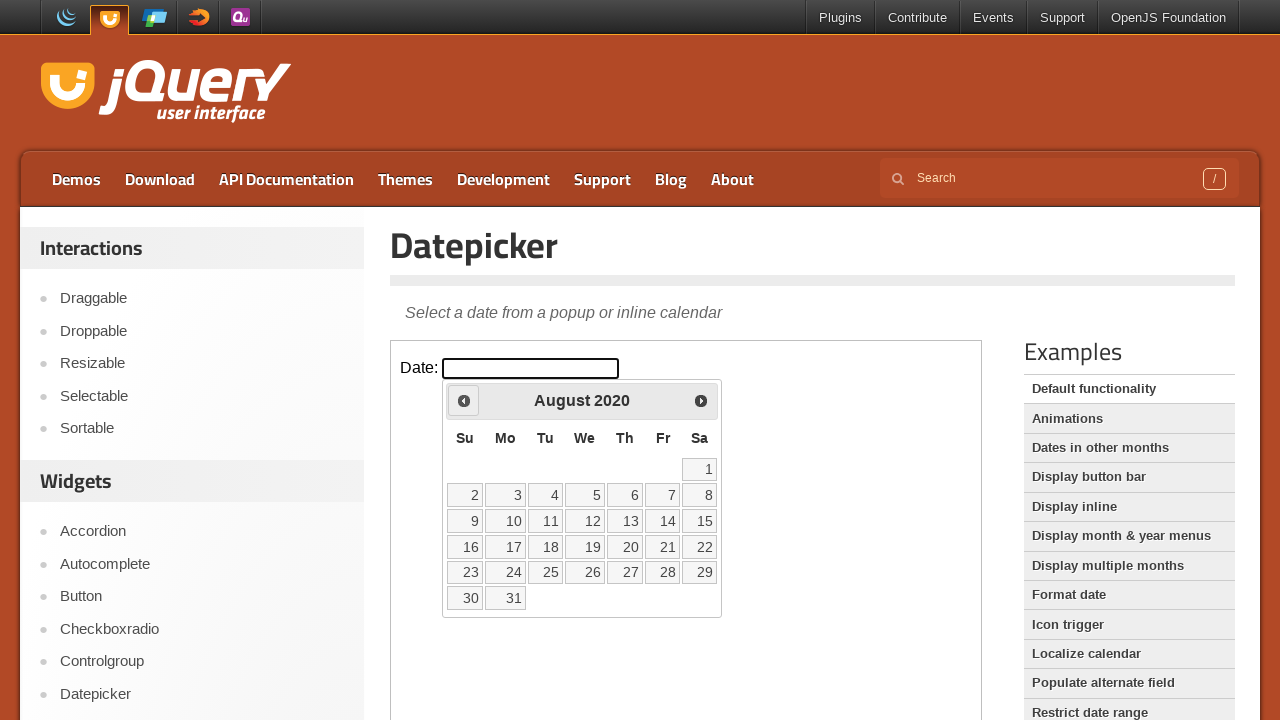

Clicked previous button to navigate back one month at (464, 400) on xpath=//iframe[@class='demo-frame'] >> internal:control=enter-frame >> xpath=//a
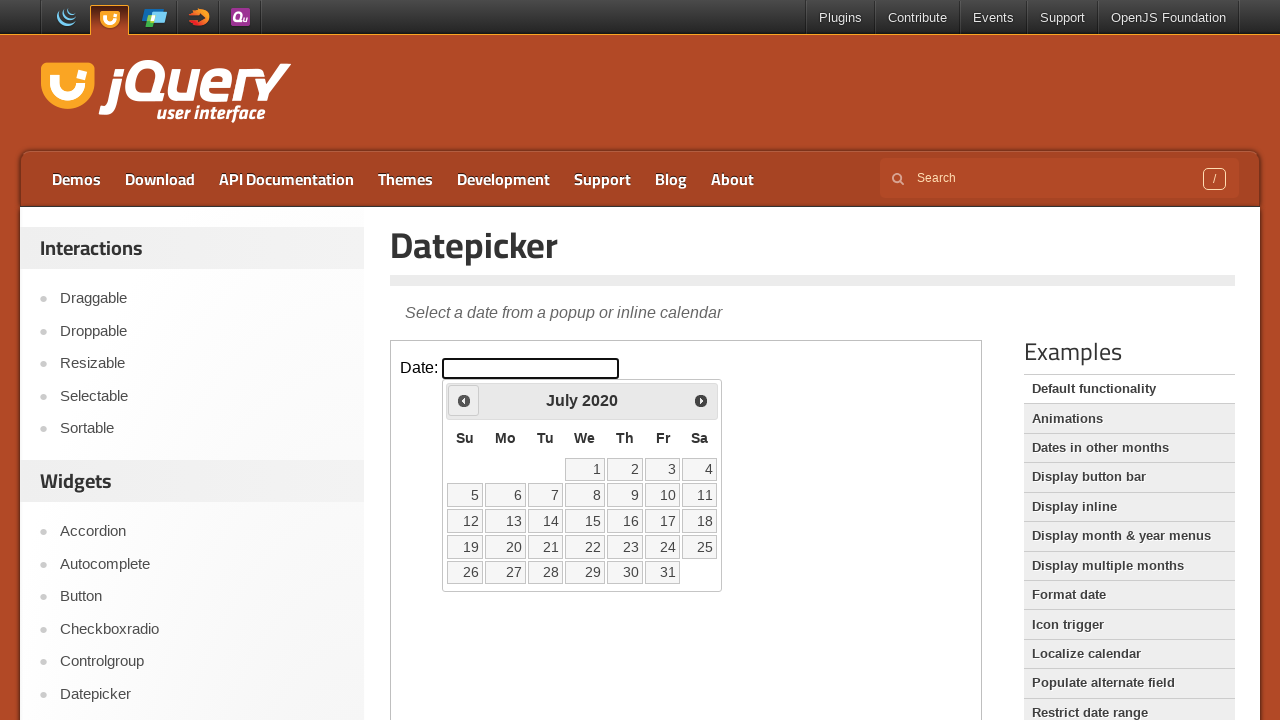

Checked datepicker title: July 2020
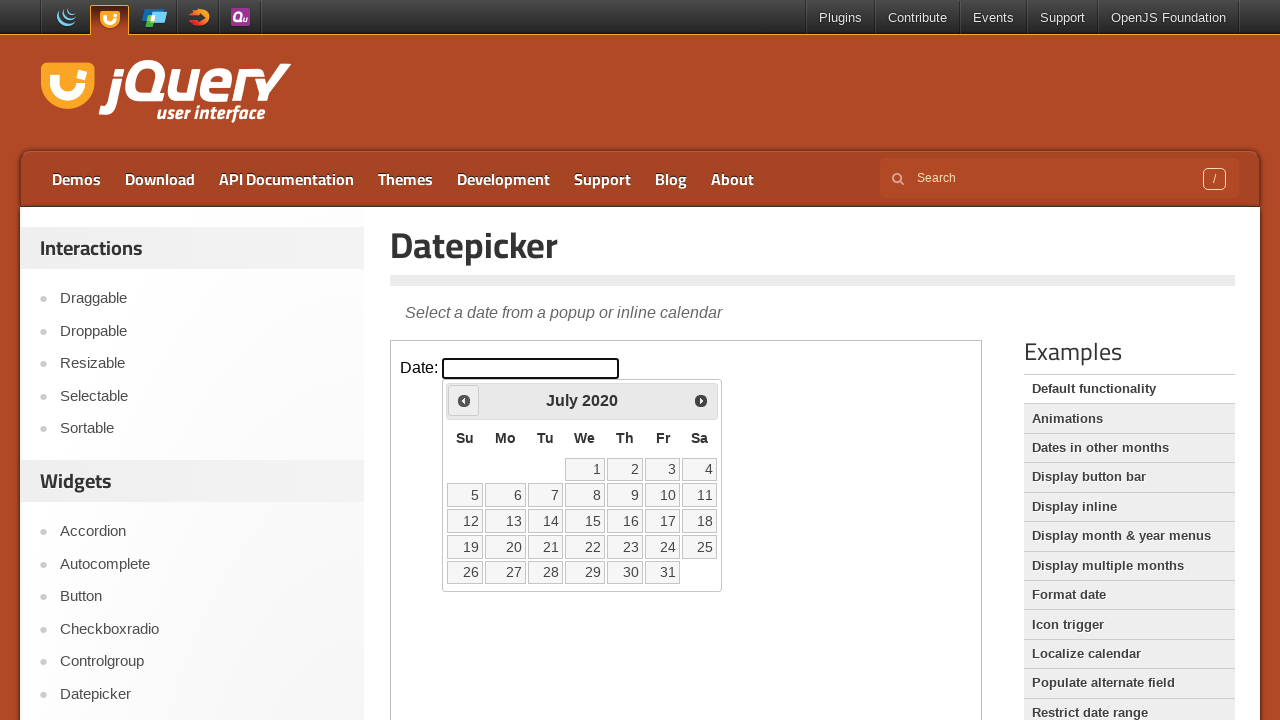

Clicked previous button to navigate back one month at (464, 400) on xpath=//iframe[@class='demo-frame'] >> internal:control=enter-frame >> xpath=//a
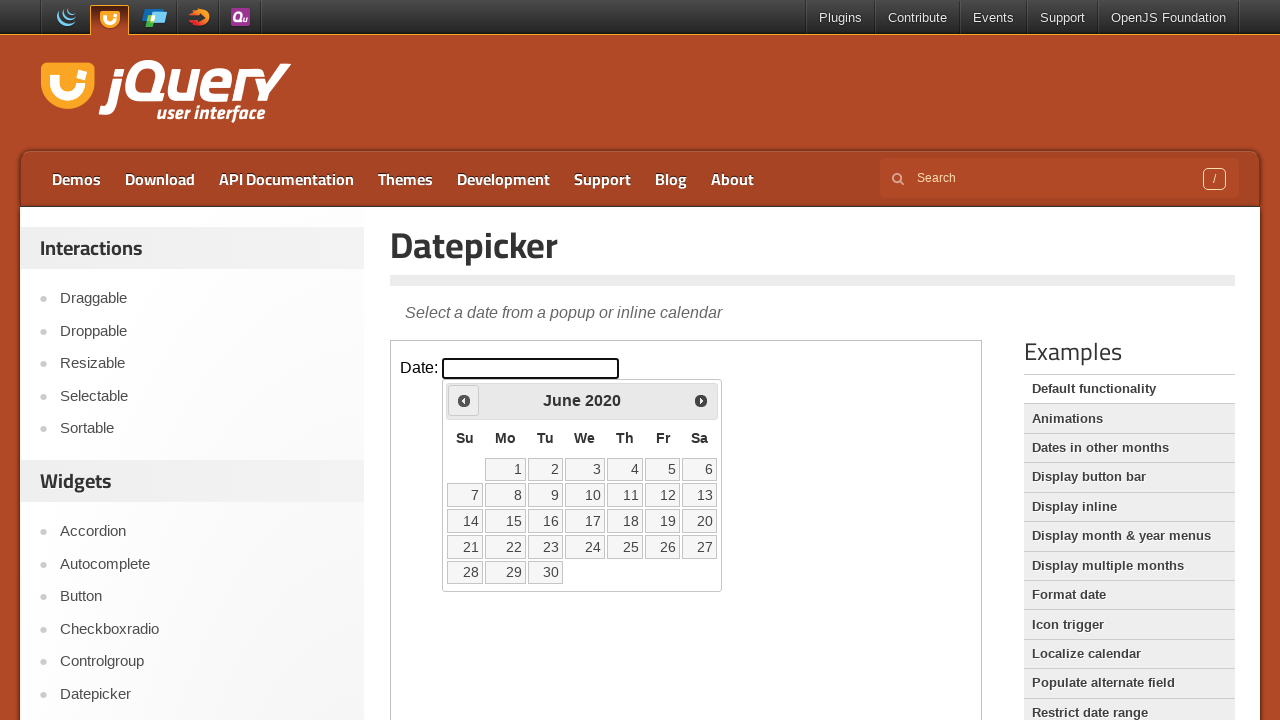

Checked datepicker title: June 2020
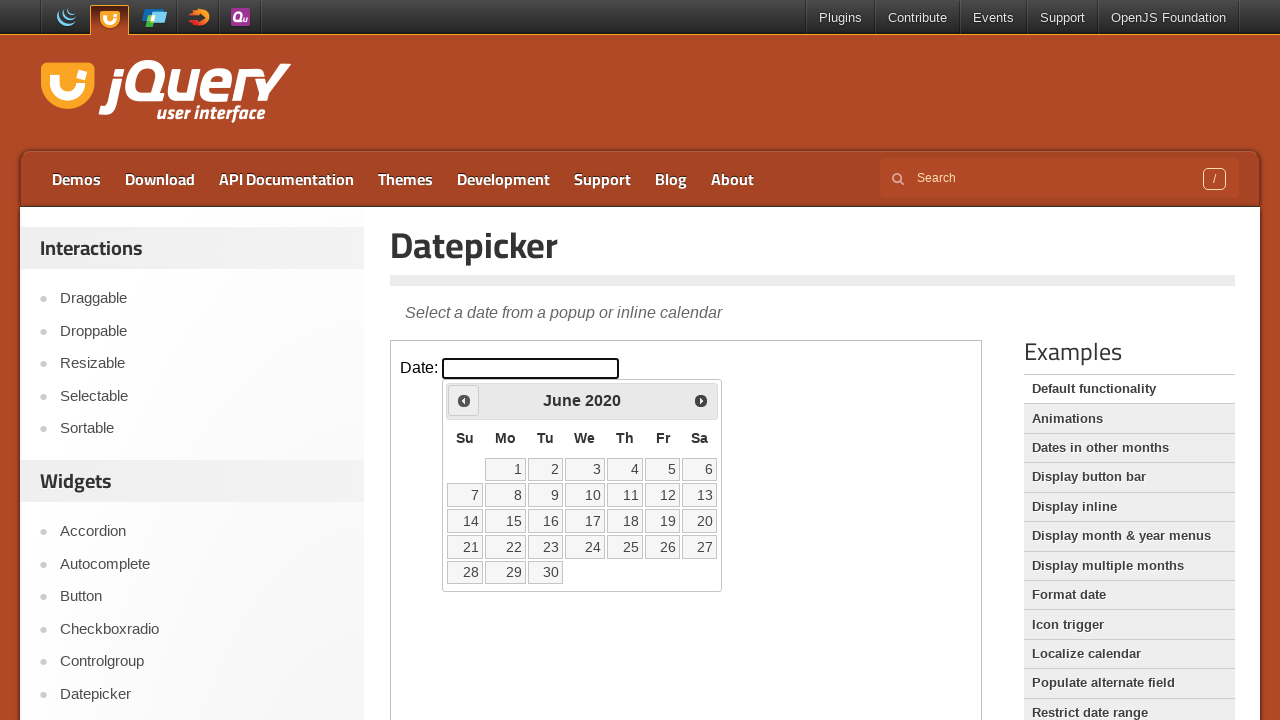

Clicked previous button to navigate back one month at (464, 400) on xpath=//iframe[@class='demo-frame'] >> internal:control=enter-frame >> xpath=//a
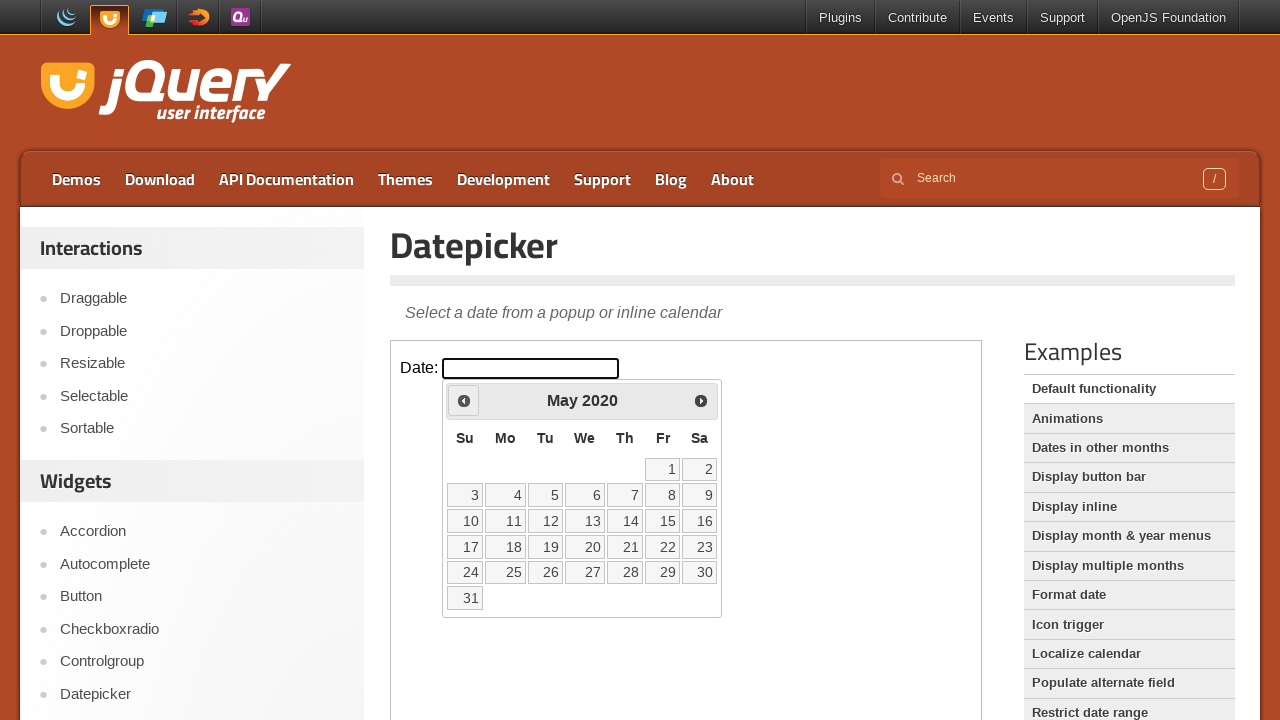

Checked datepicker title: May 2020
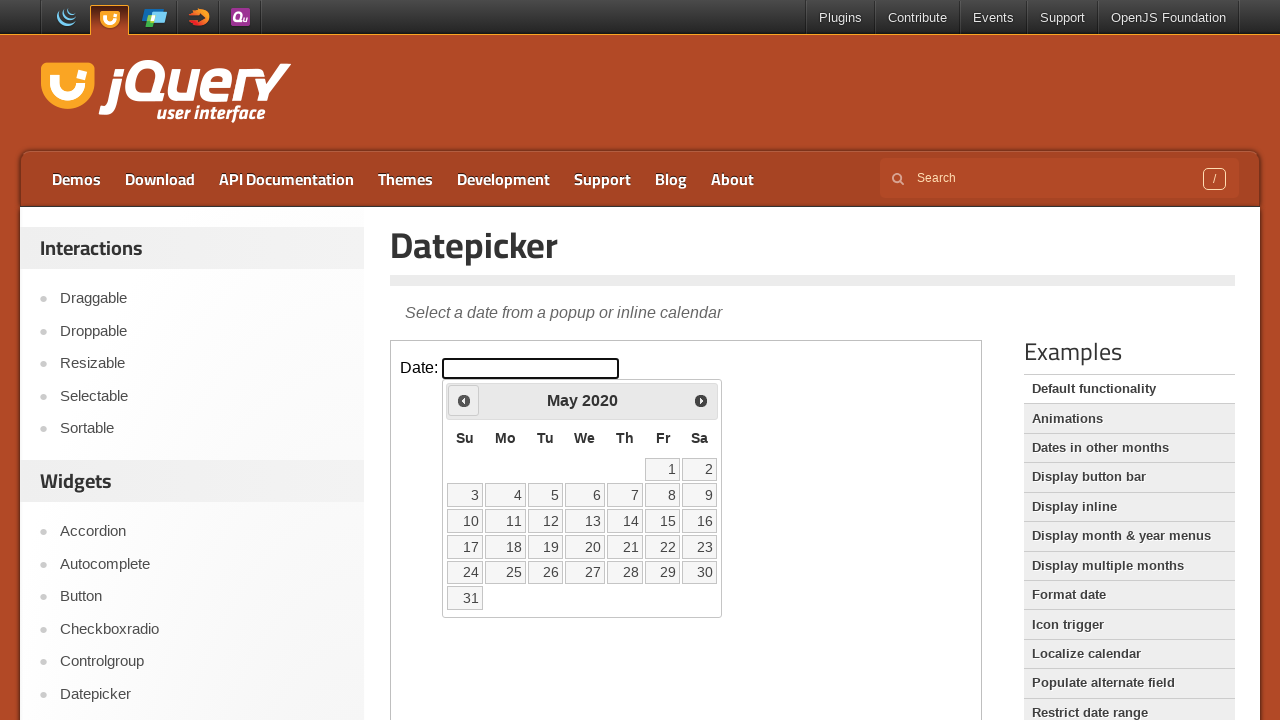

Clicked previous button to navigate back one month at (464, 400) on xpath=//iframe[@class='demo-frame'] >> internal:control=enter-frame >> xpath=//a
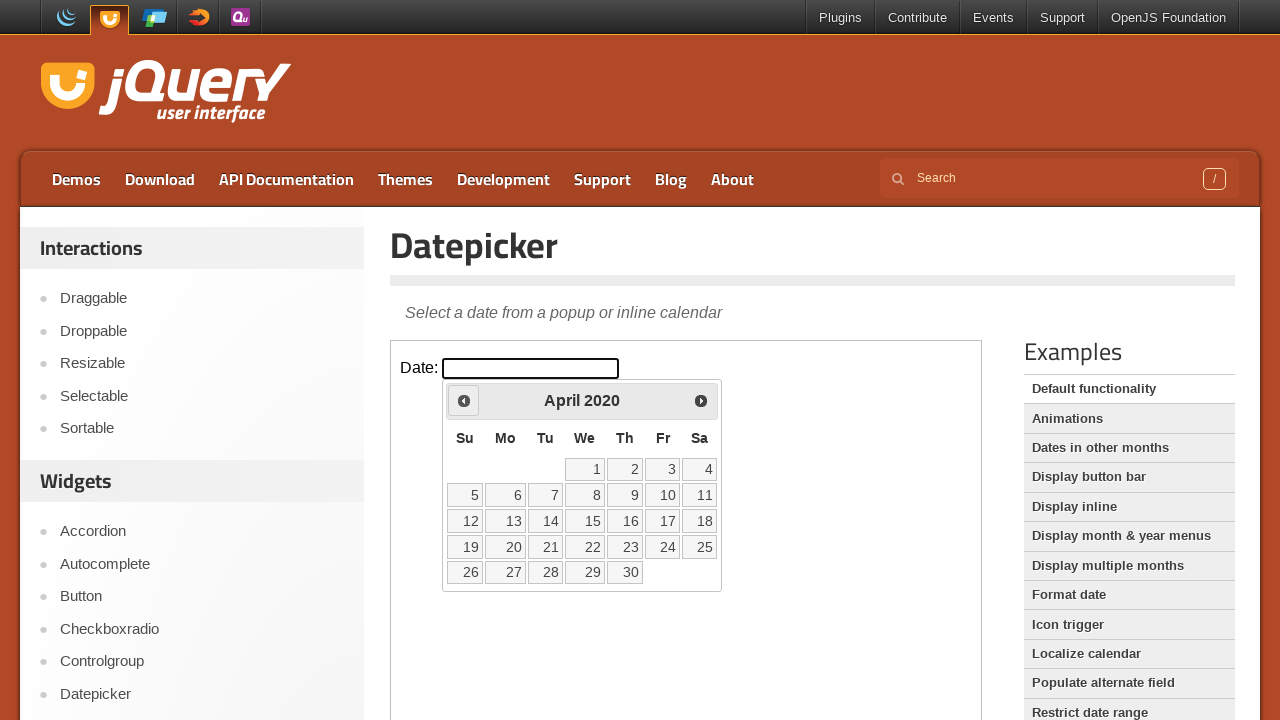

Checked datepicker title: April 2020
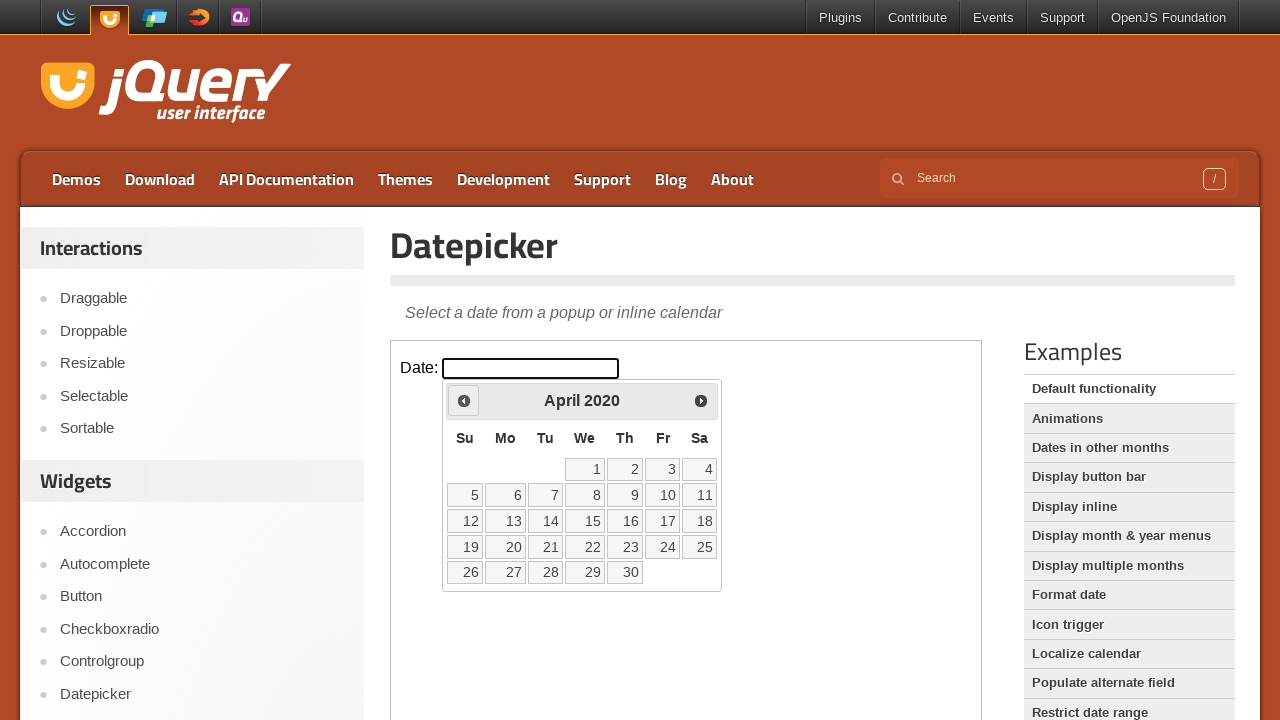

Clicked previous button to navigate back one month at (464, 400) on xpath=//iframe[@class='demo-frame'] >> internal:control=enter-frame >> xpath=//a
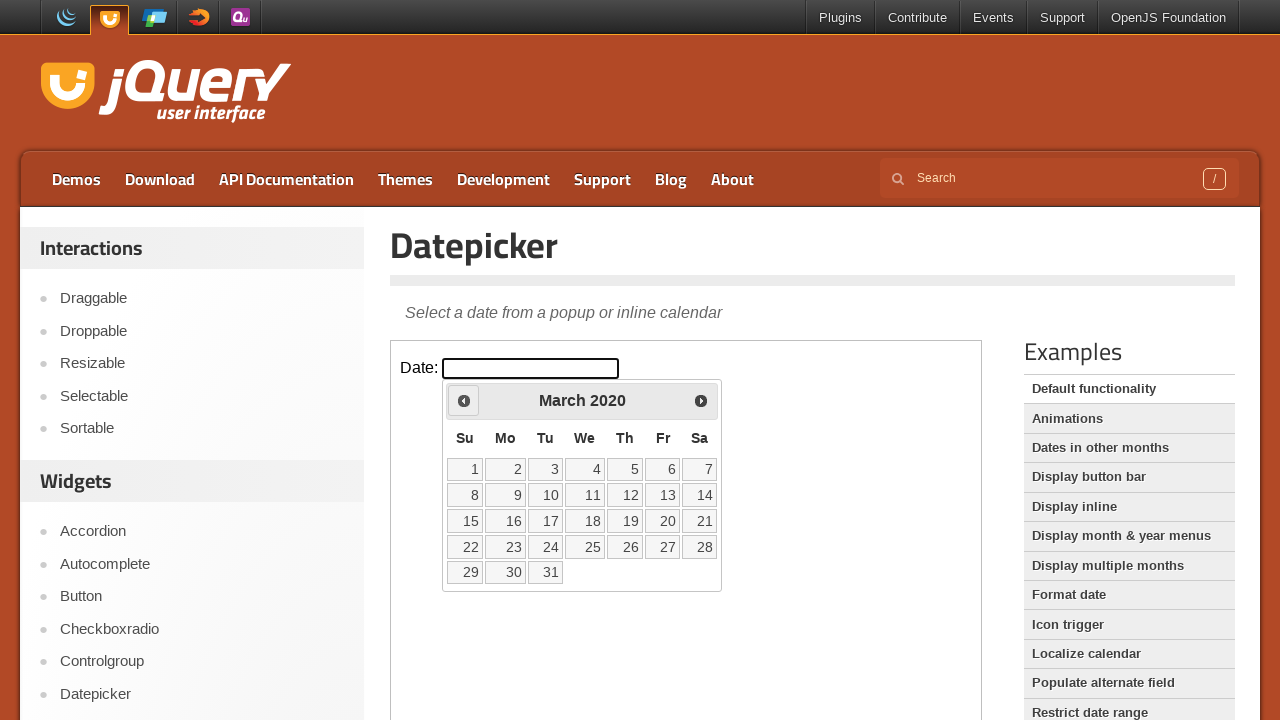

Checked datepicker title: March 2020
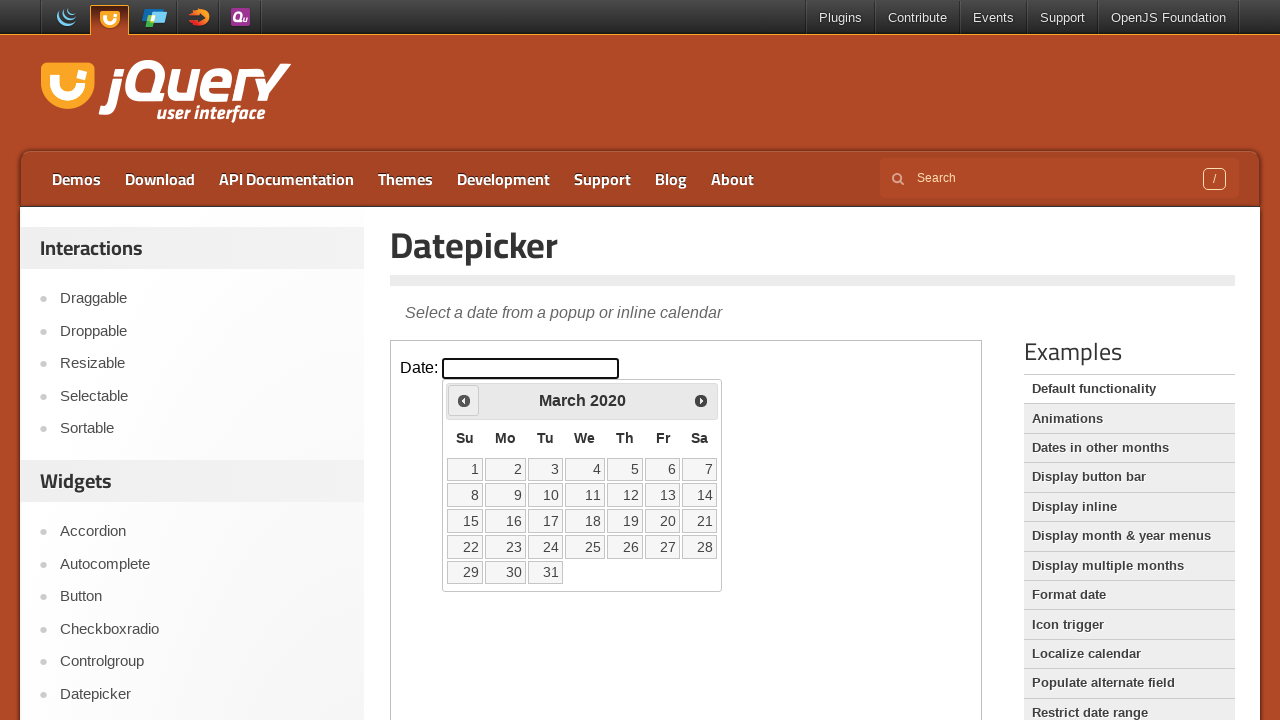

Clicked previous button to navigate back one month at (464, 400) on xpath=//iframe[@class='demo-frame'] >> internal:control=enter-frame >> xpath=//a
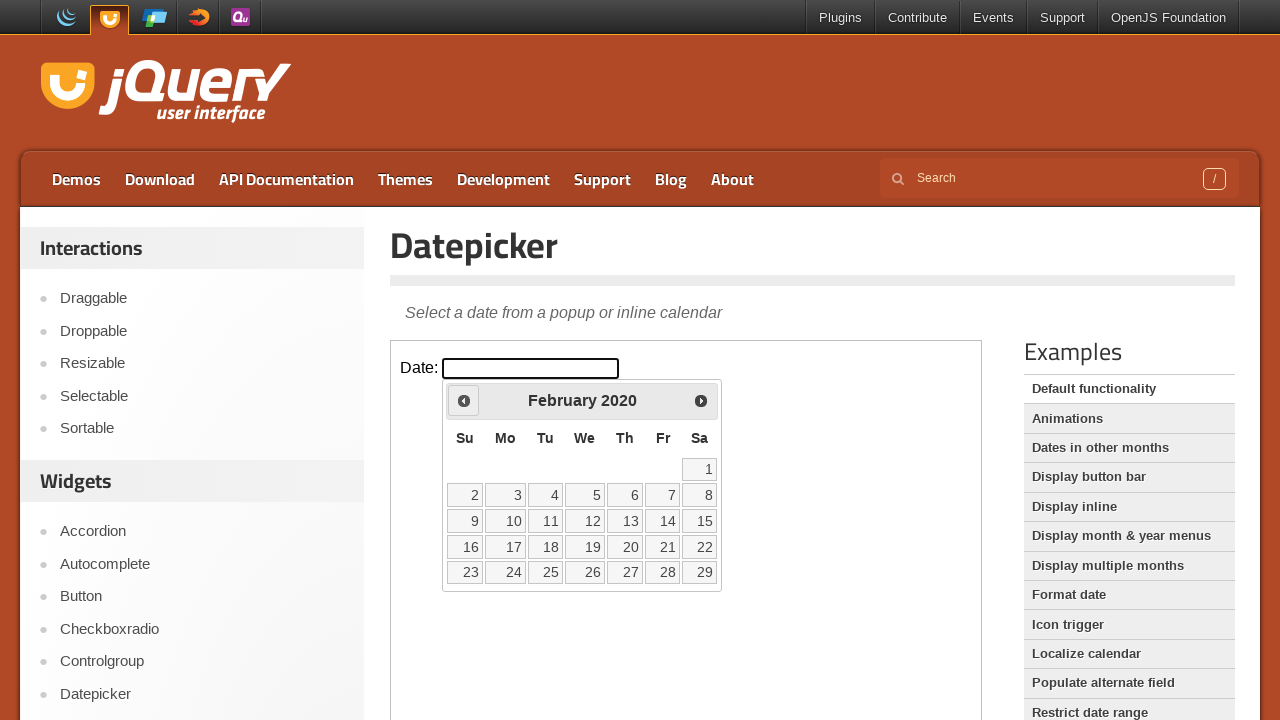

Checked datepicker title: February 2020
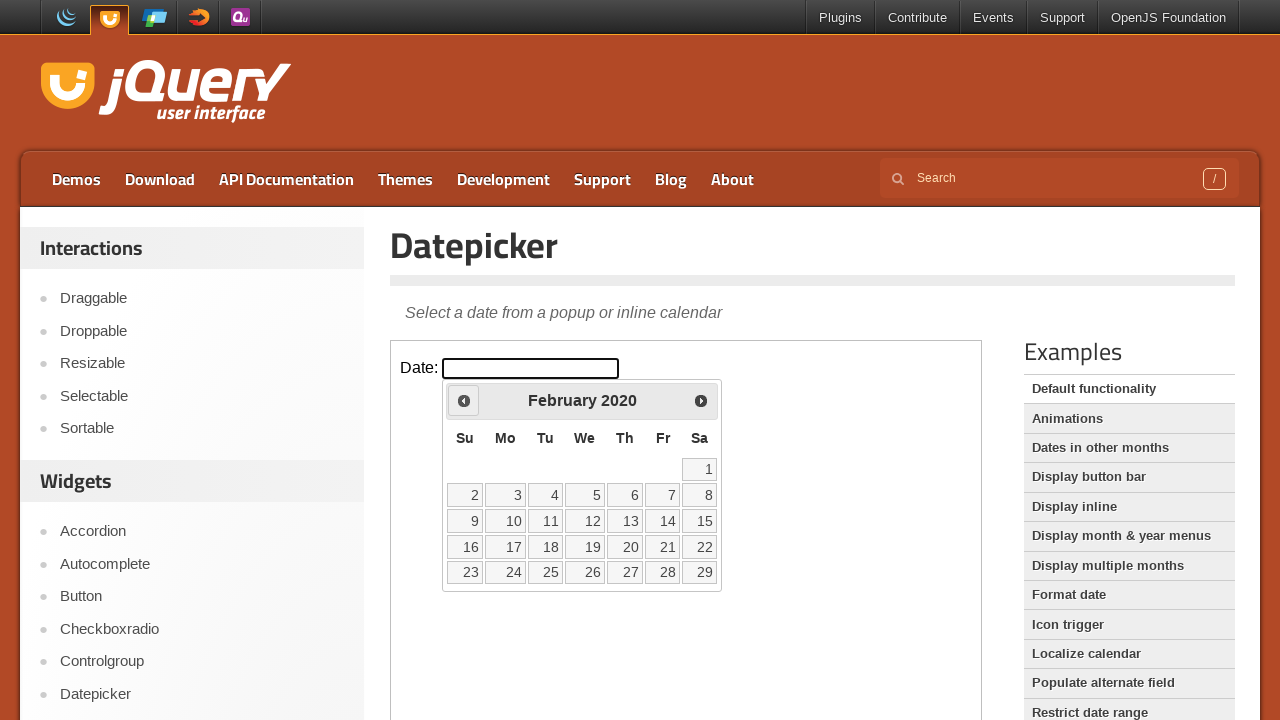

Clicked previous button to navigate back one month at (464, 400) on xpath=//iframe[@class='demo-frame'] >> internal:control=enter-frame >> xpath=//a
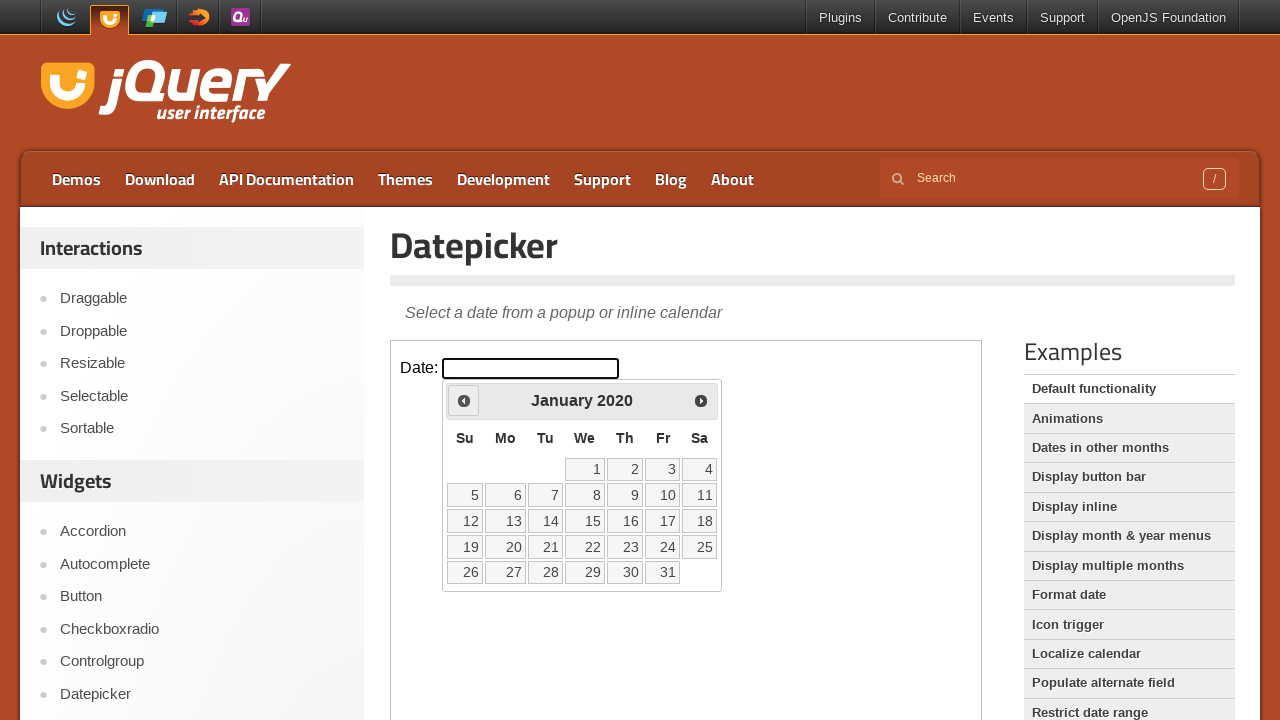

Checked datepicker title: January 2020
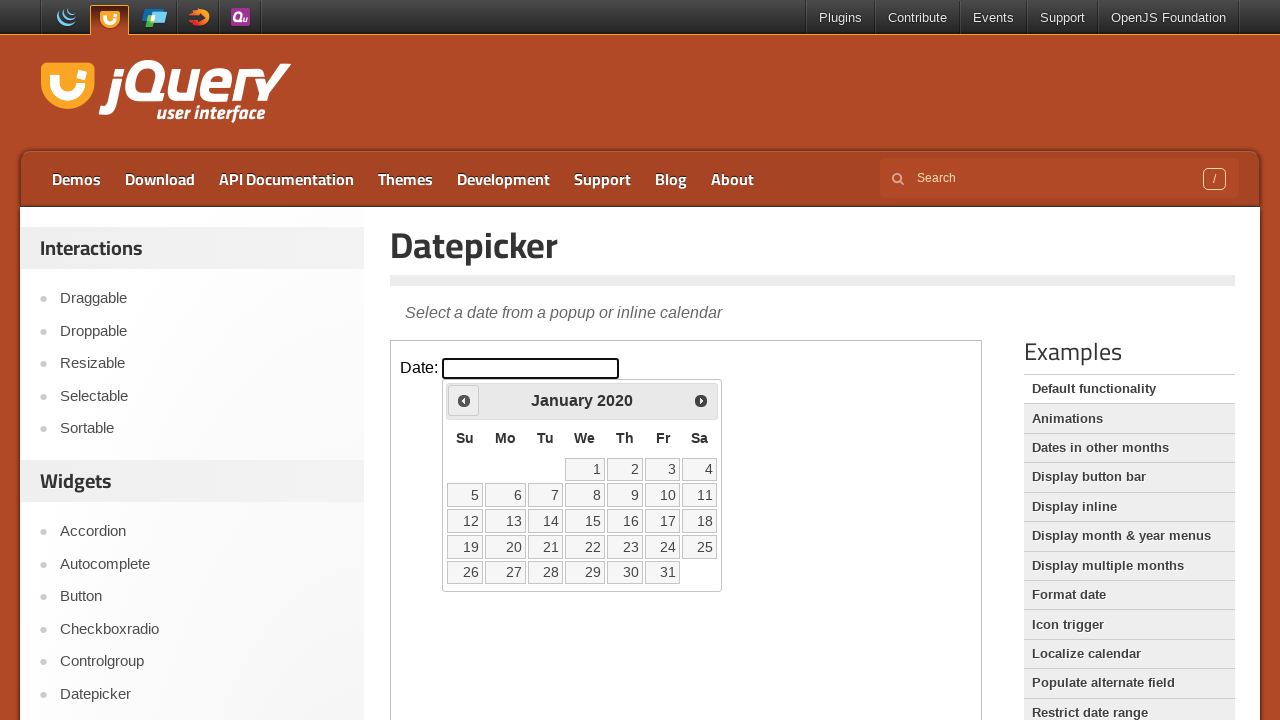

Clicked previous button to navigate back one month at (464, 400) on xpath=//iframe[@class='demo-frame'] >> internal:control=enter-frame >> xpath=//a
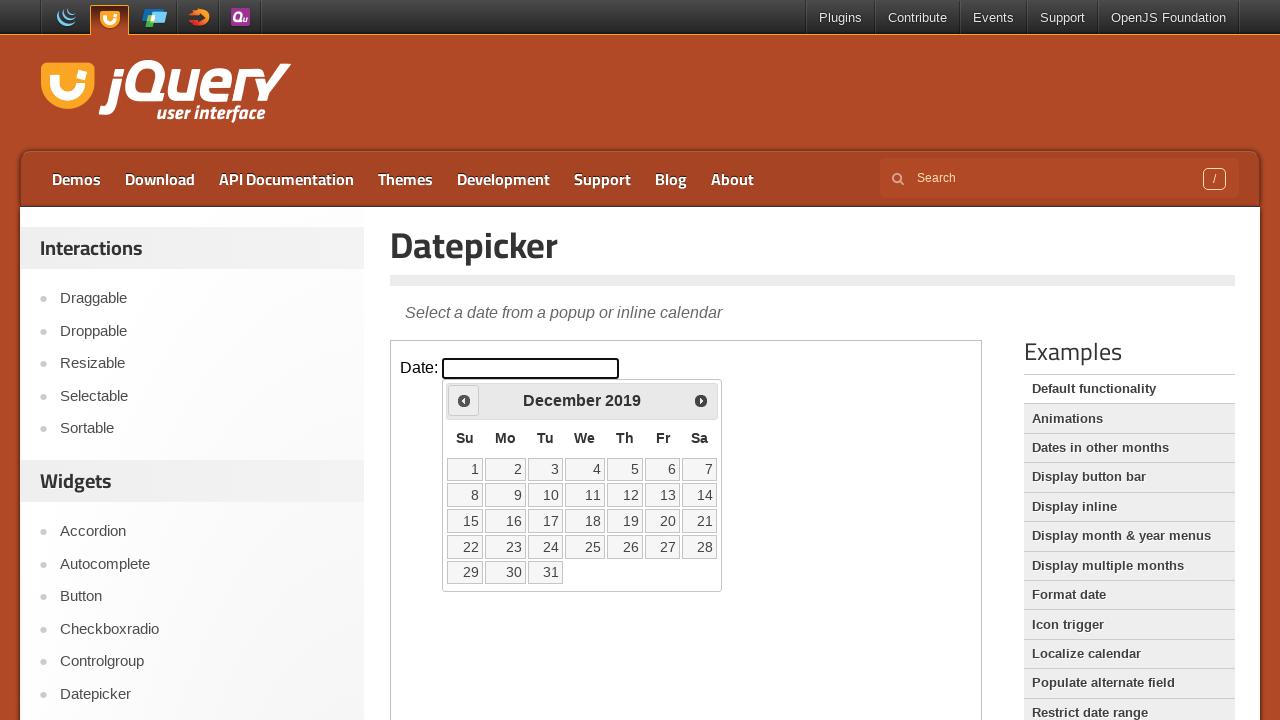

Checked datepicker title: December 2019
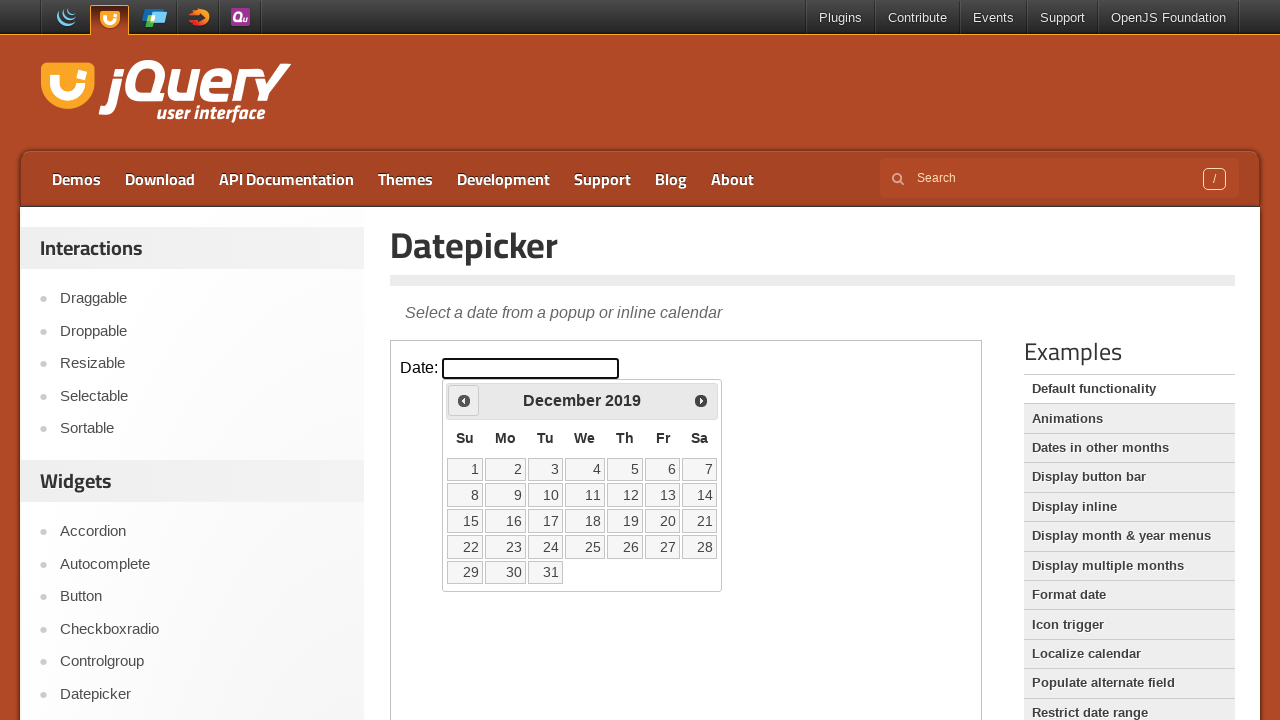

Clicked previous button to navigate back one month at (464, 400) on xpath=//iframe[@class='demo-frame'] >> internal:control=enter-frame >> xpath=//a
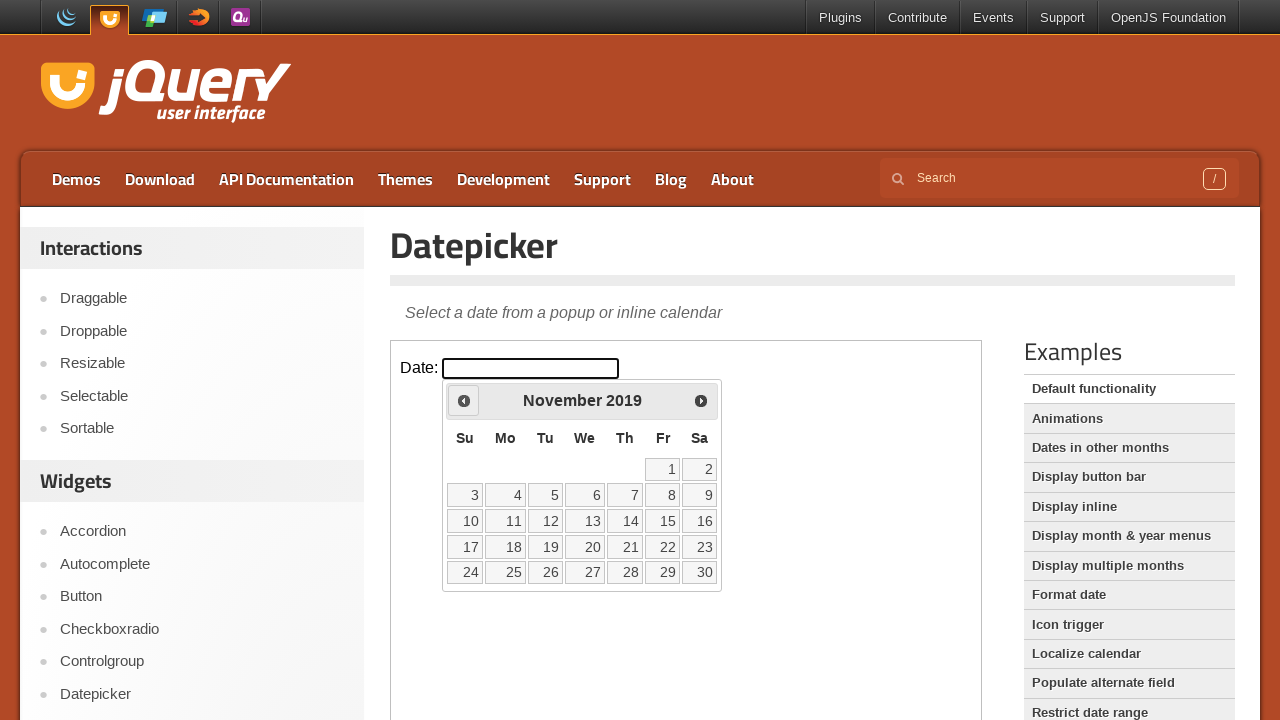

Checked datepicker title: November 2019
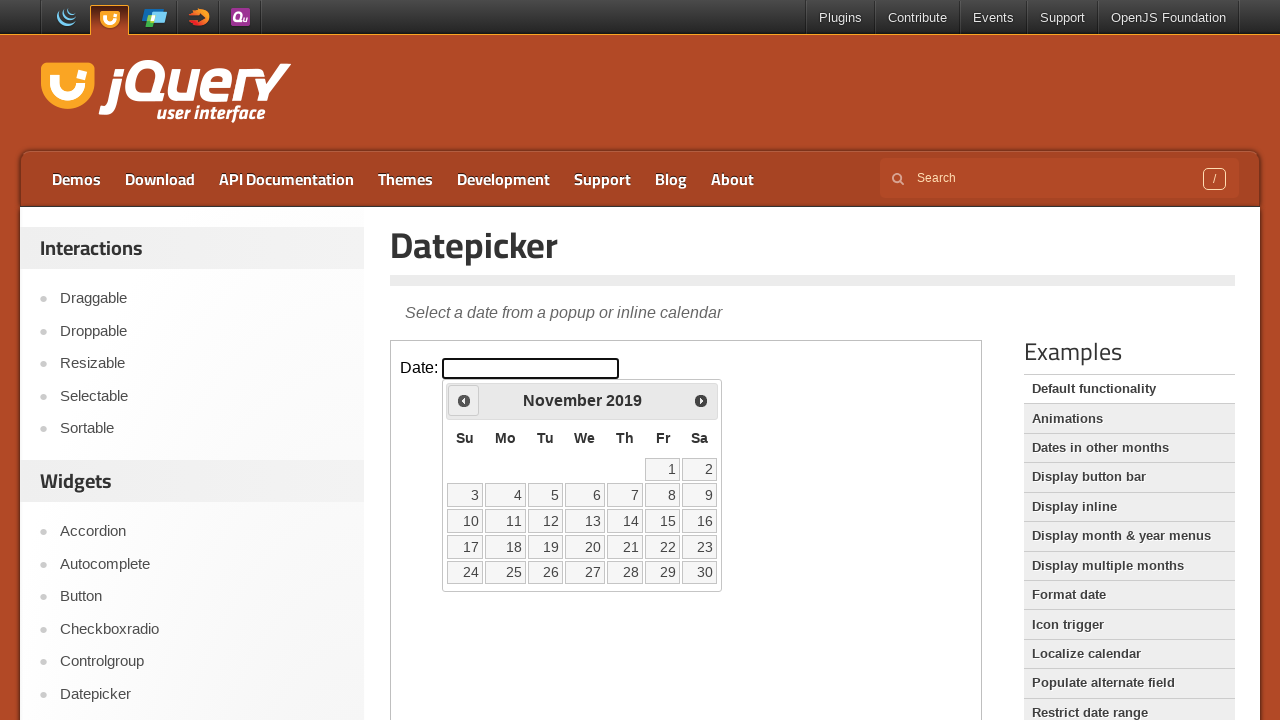

Clicked previous button to navigate back one month at (464, 400) on xpath=//iframe[@class='demo-frame'] >> internal:control=enter-frame >> xpath=//a
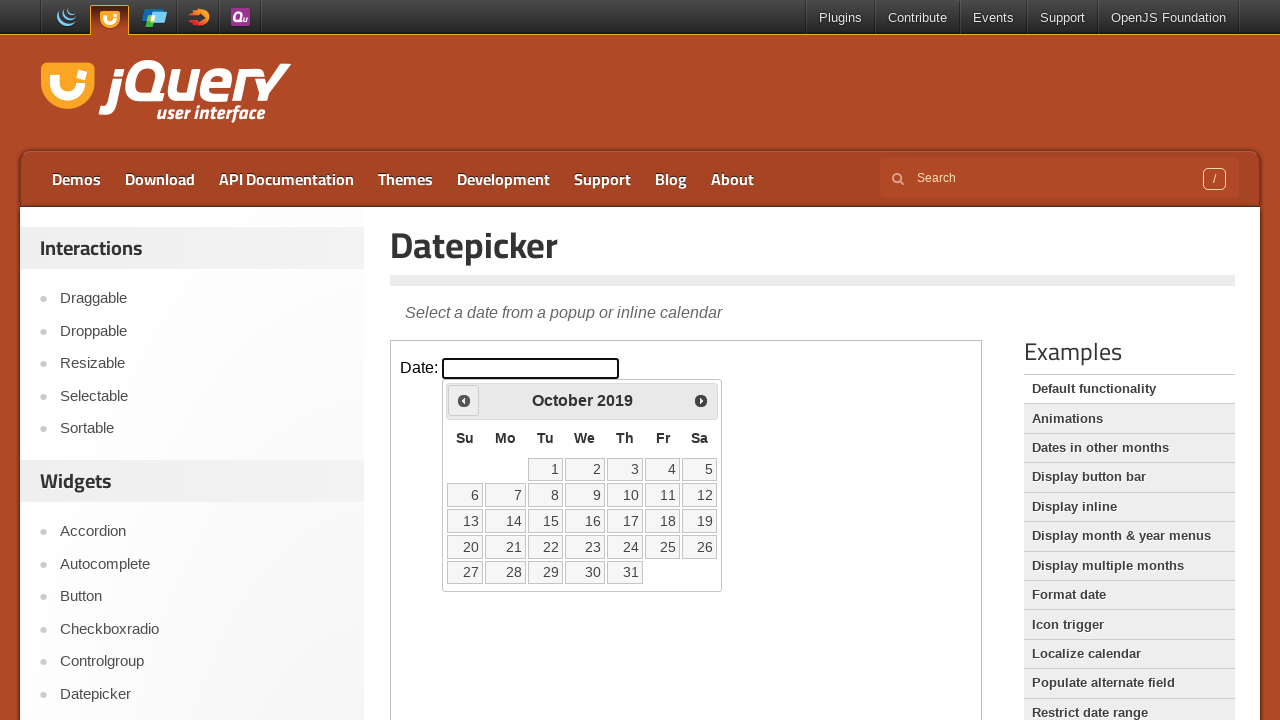

Checked datepicker title: October 2019
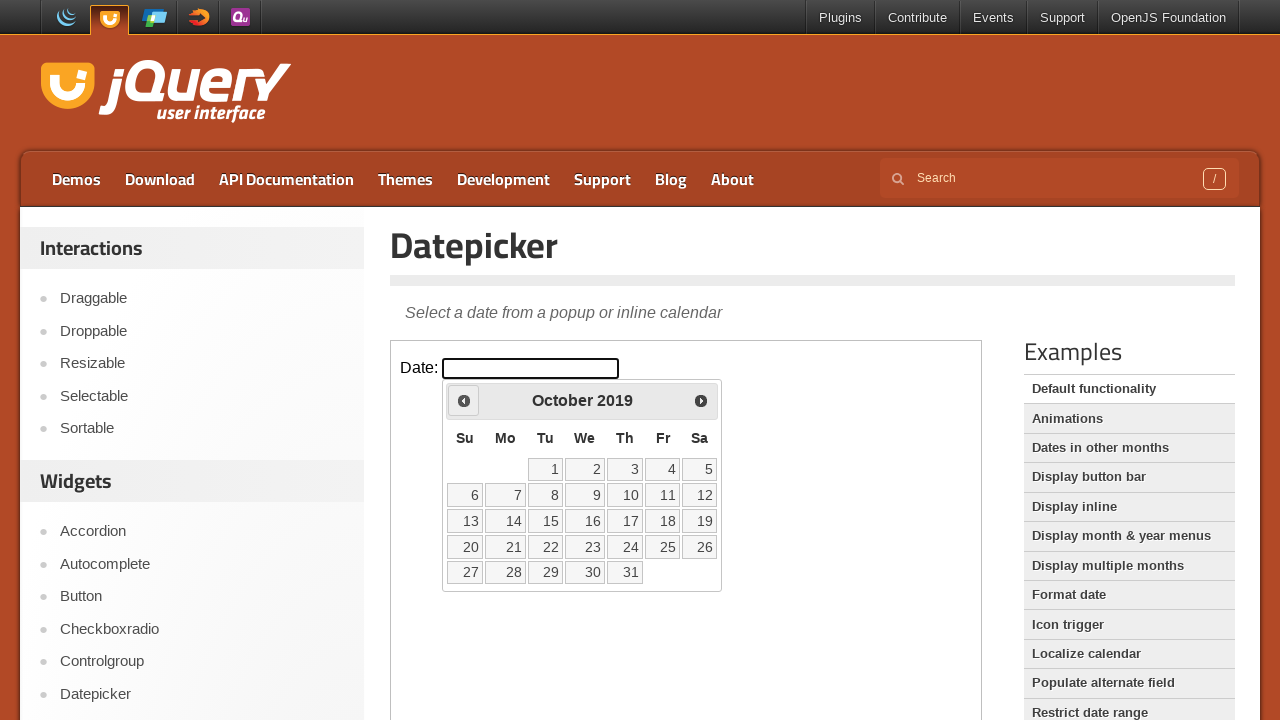

Clicked previous button to navigate back one month at (464, 400) on xpath=//iframe[@class='demo-frame'] >> internal:control=enter-frame >> xpath=//a
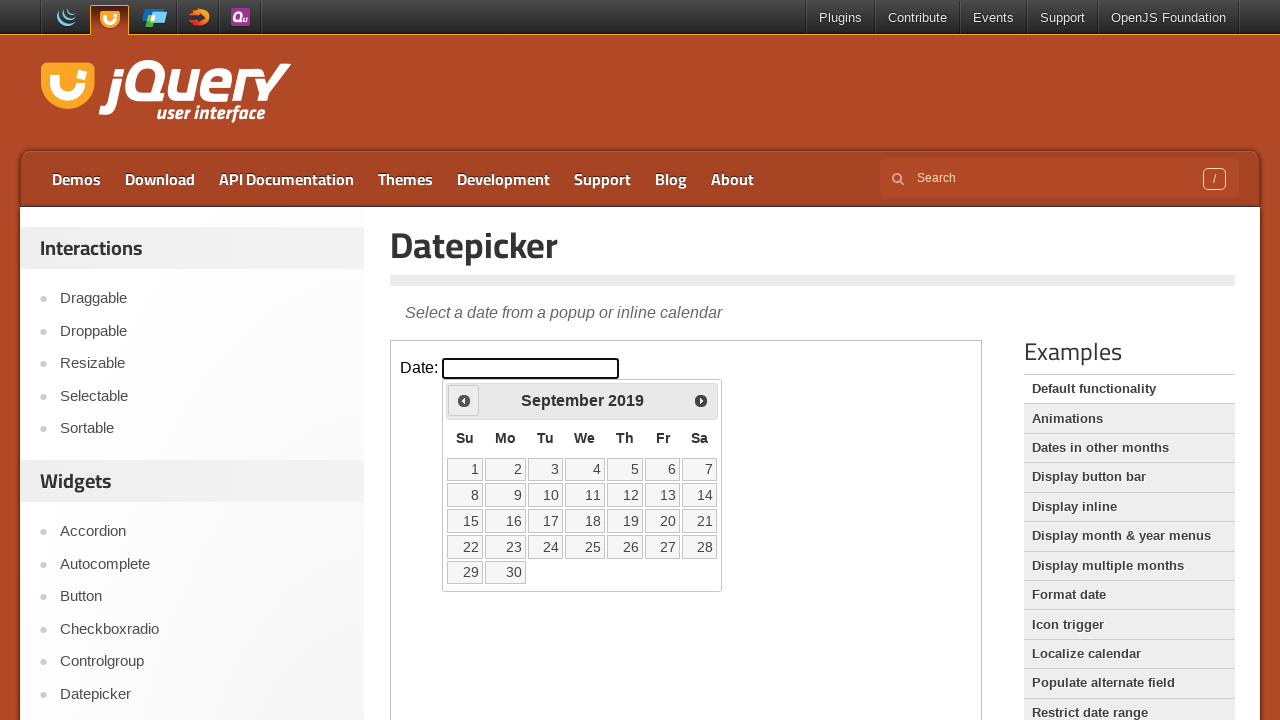

Checked datepicker title: September 2019
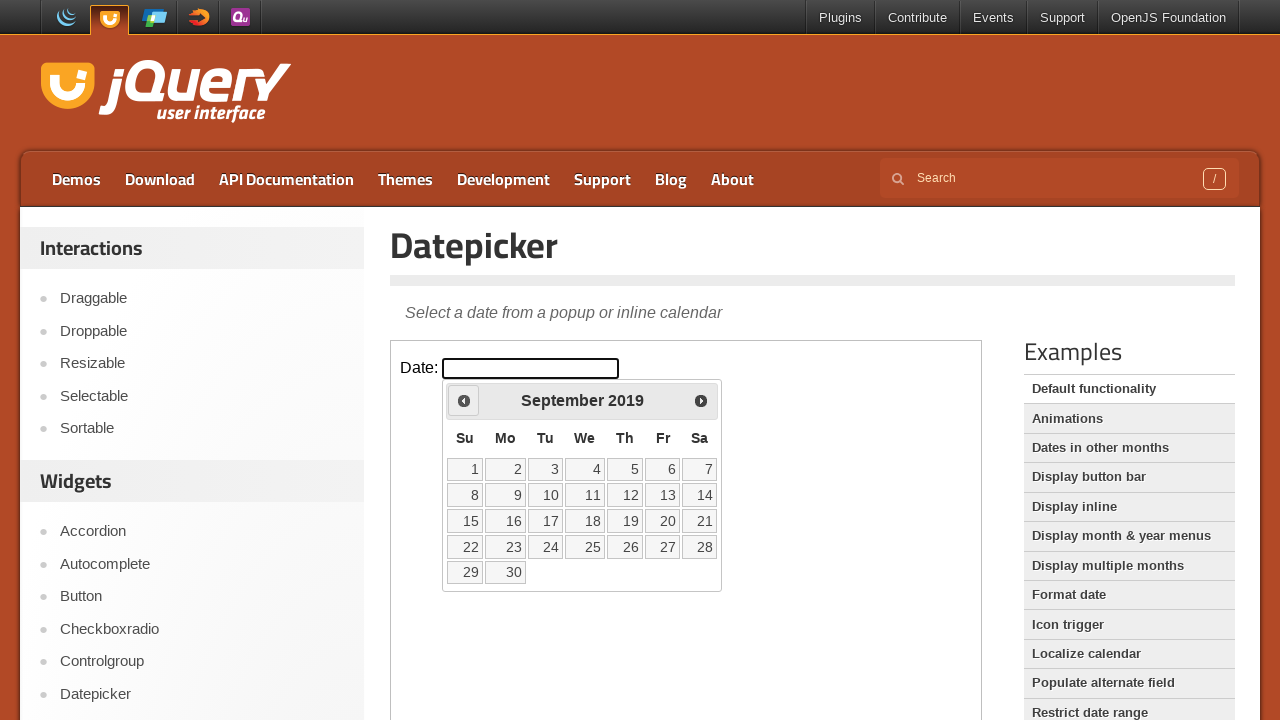

Clicked previous button to navigate back one month at (464, 400) on xpath=//iframe[@class='demo-frame'] >> internal:control=enter-frame >> xpath=//a
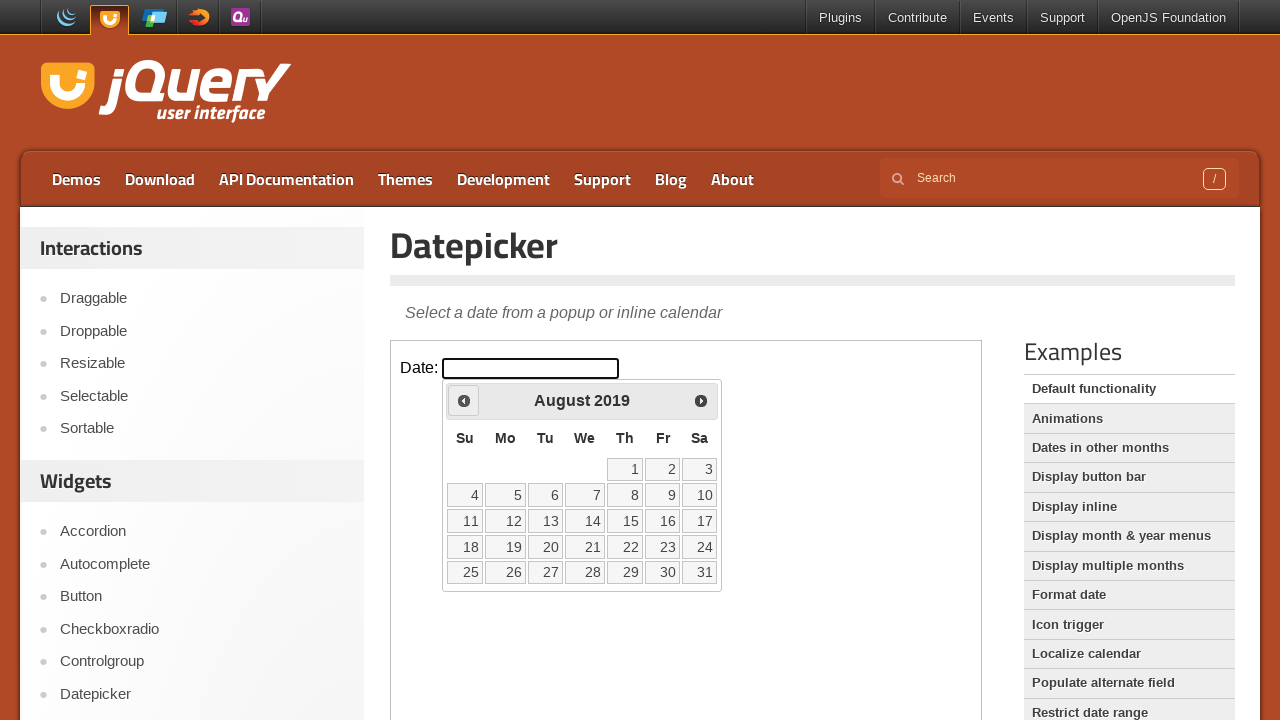

Checked datepicker title: August 2019
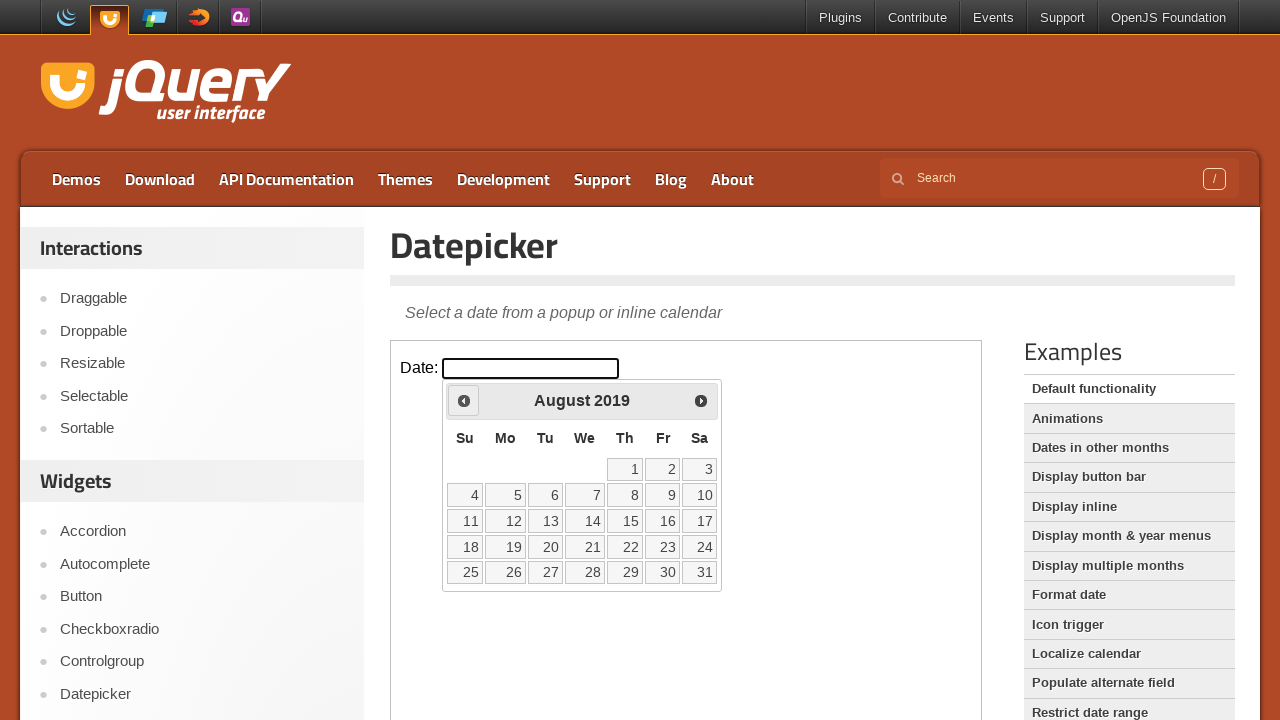

Clicked previous button to navigate back one month at (464, 400) on xpath=//iframe[@class='demo-frame'] >> internal:control=enter-frame >> xpath=//a
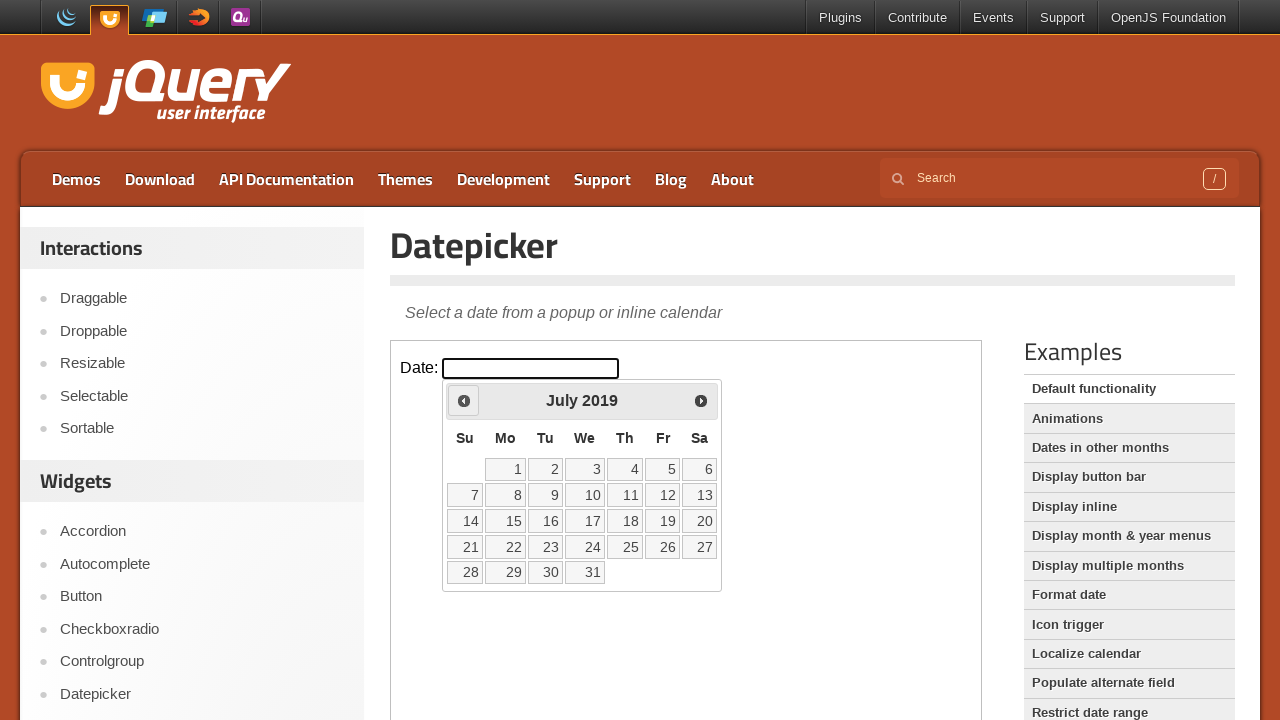

Checked datepicker title: July 2019
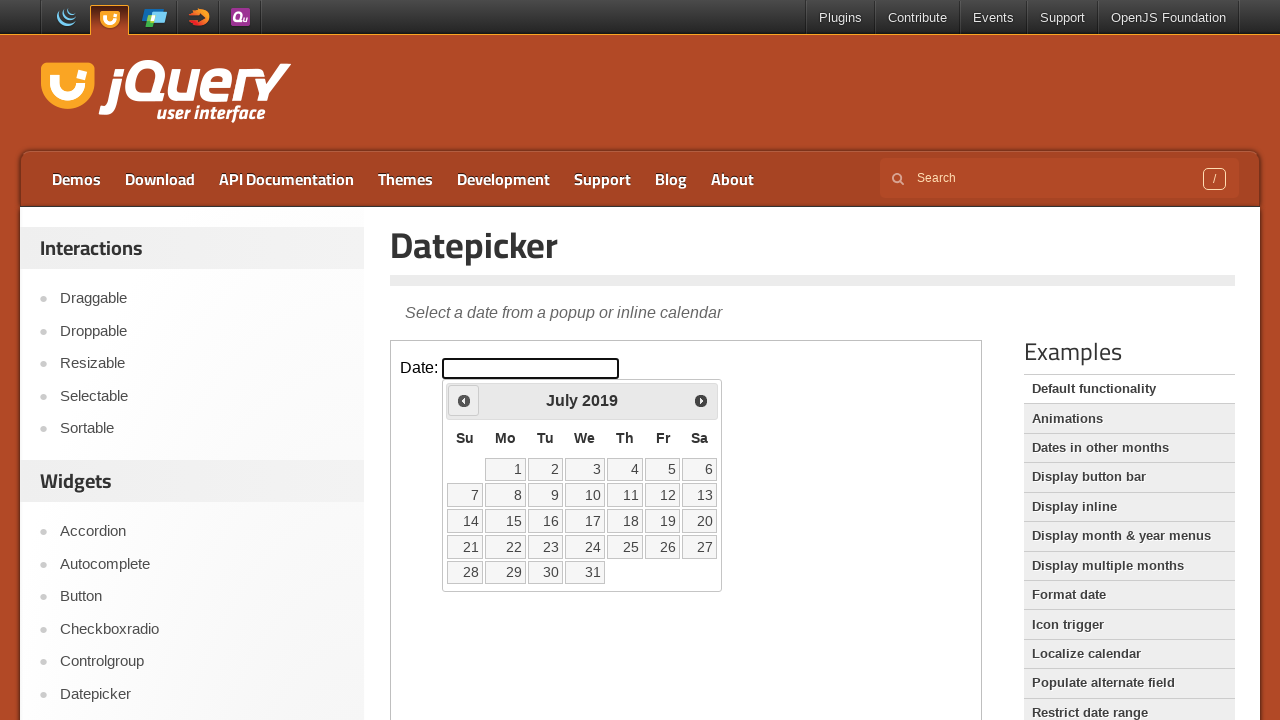

Clicked previous button to navigate back one month at (464, 400) on xpath=//iframe[@class='demo-frame'] >> internal:control=enter-frame >> xpath=//a
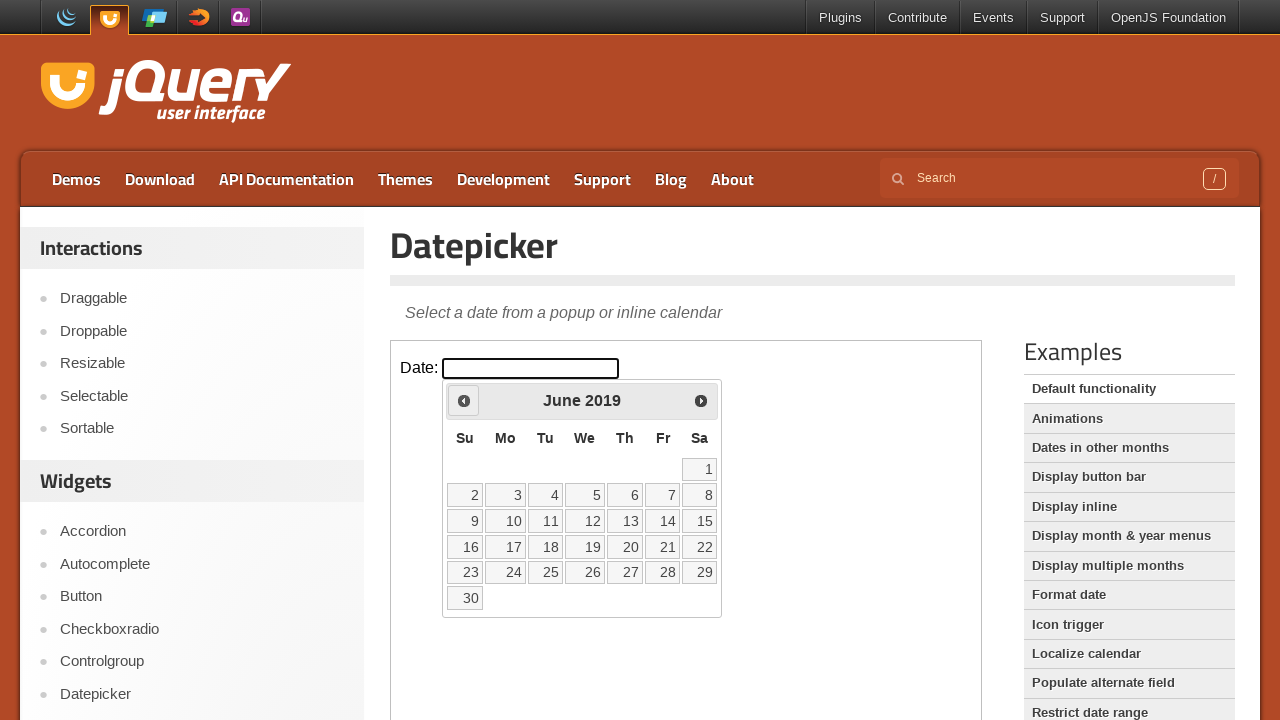

Checked datepicker title: June 2019
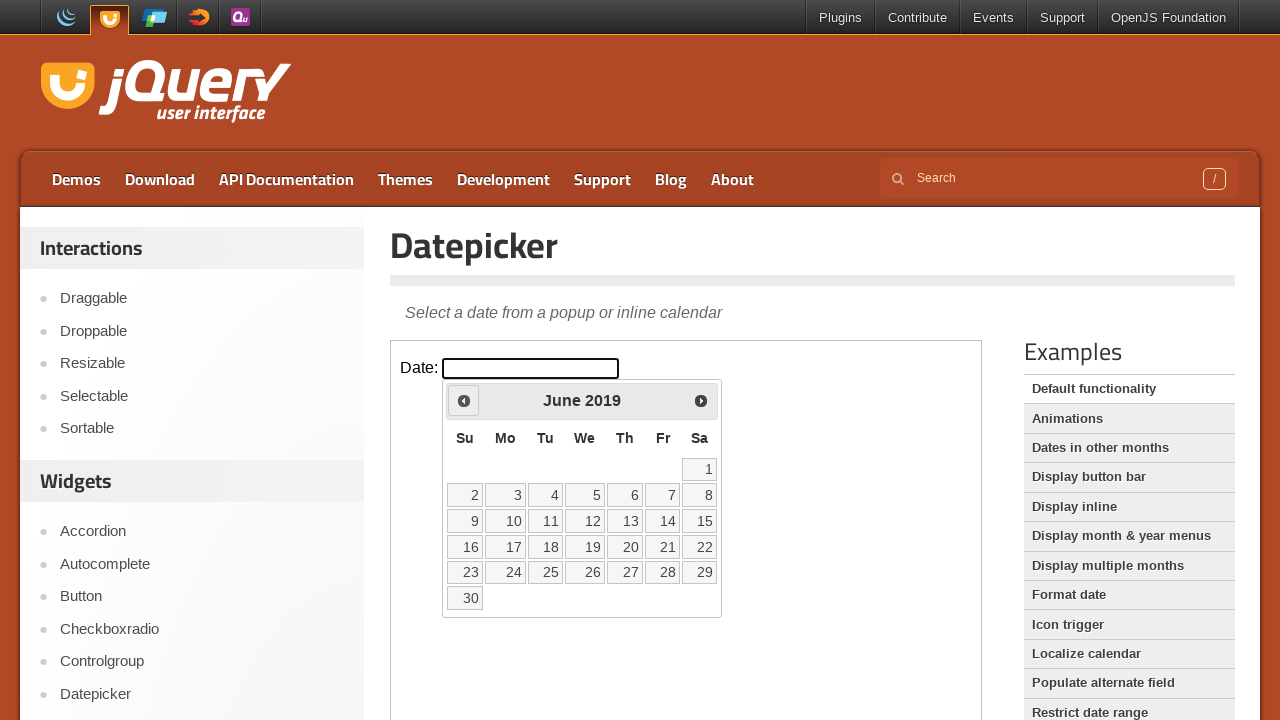

Clicked previous button to navigate back one month at (464, 400) on xpath=//iframe[@class='demo-frame'] >> internal:control=enter-frame >> xpath=//a
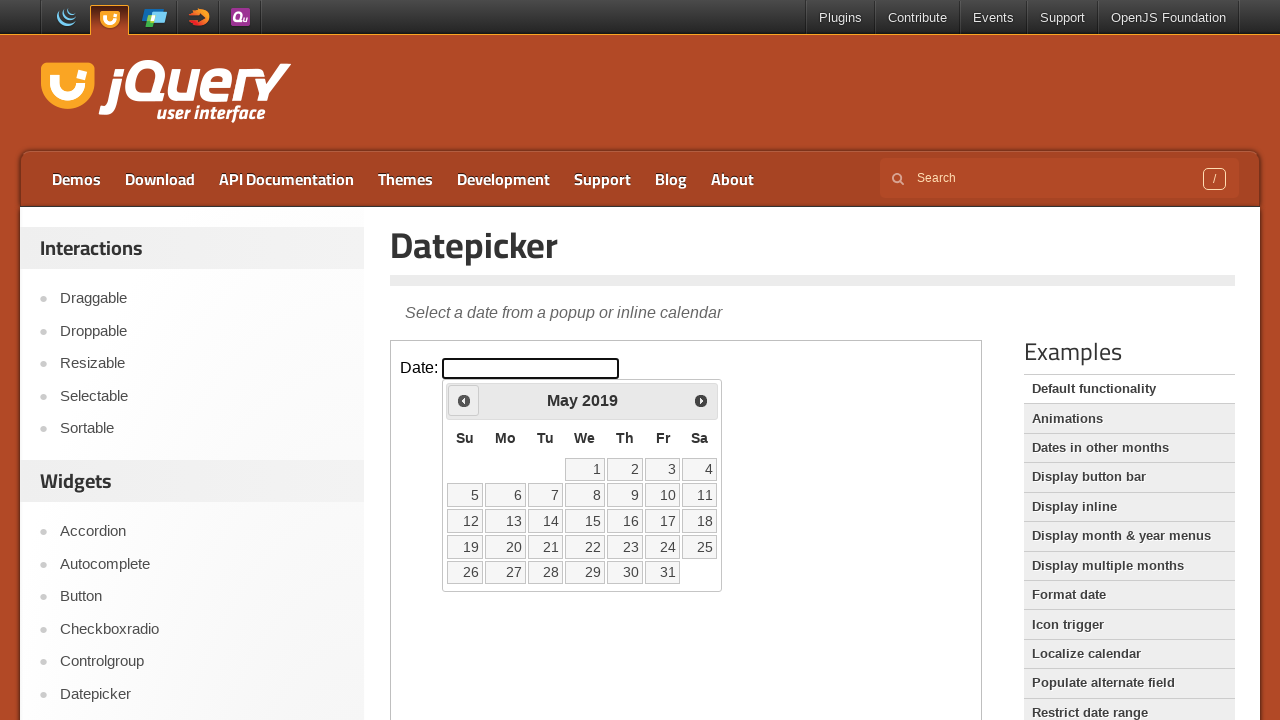

Checked datepicker title: May 2019
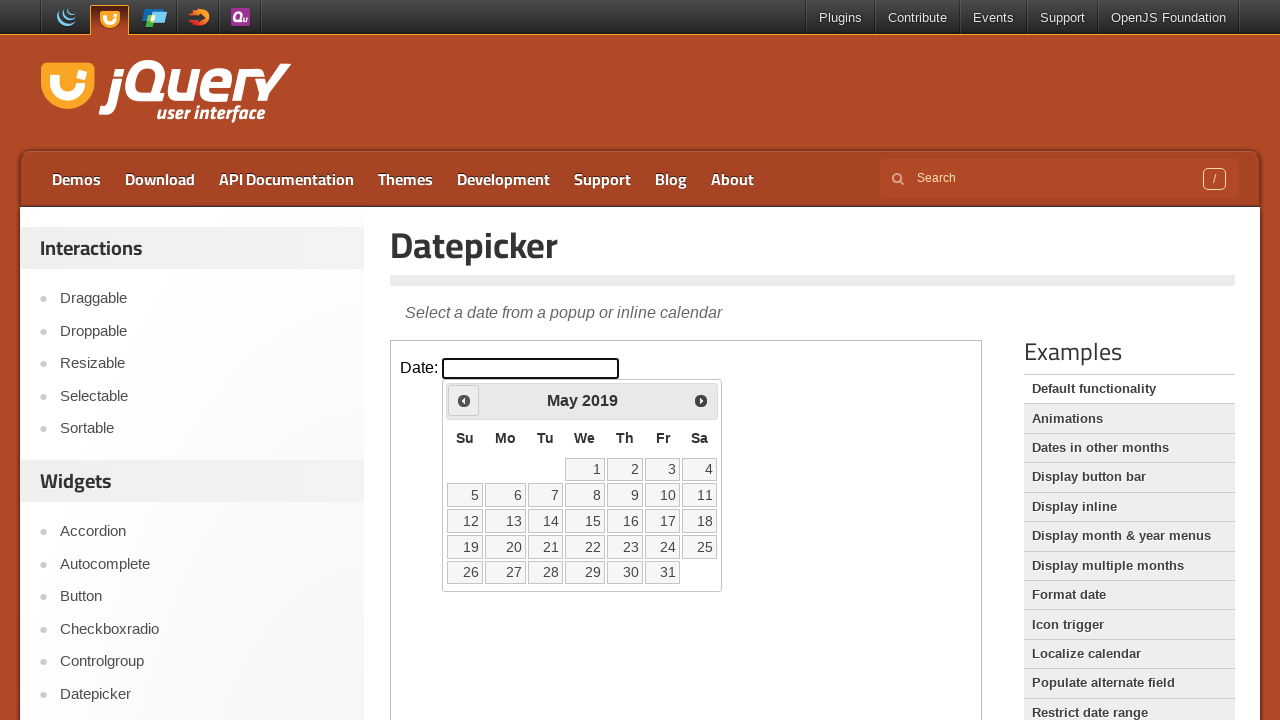

Clicked previous button to navigate back one month at (464, 400) on xpath=//iframe[@class='demo-frame'] >> internal:control=enter-frame >> xpath=//a
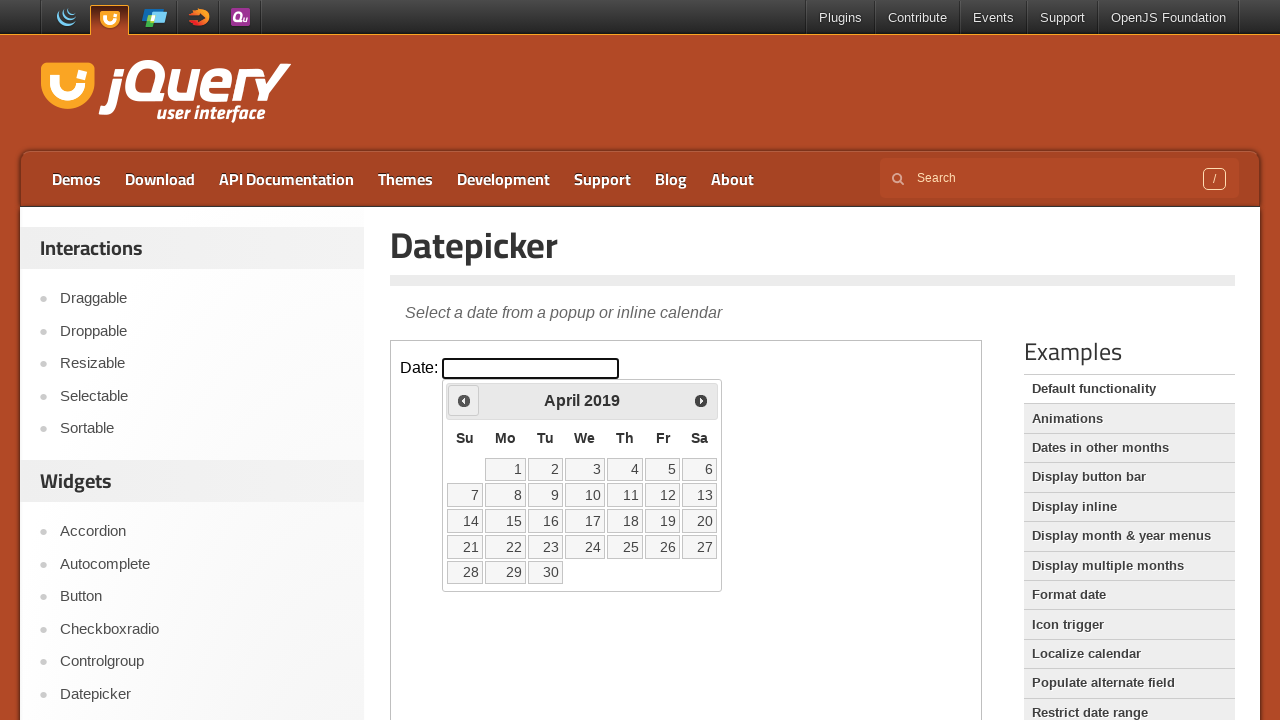

Checked datepicker title: April 2019
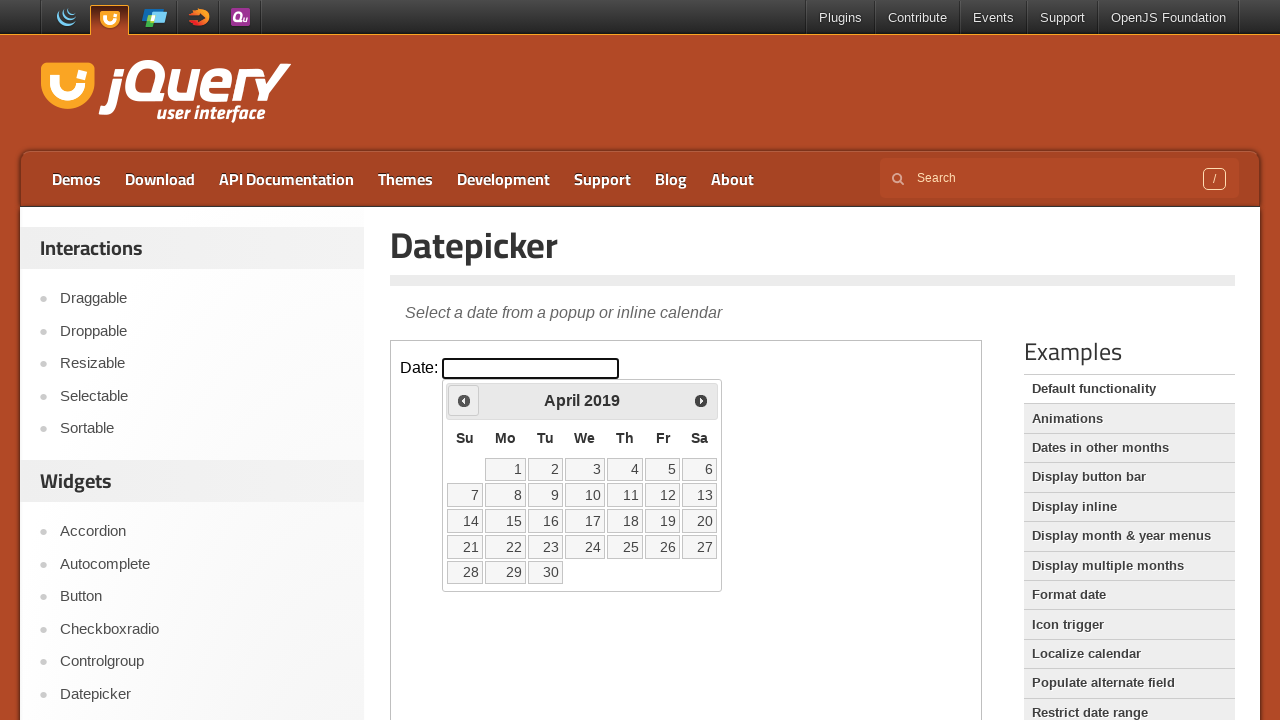

Clicked previous button to navigate back one month at (464, 400) on xpath=//iframe[@class='demo-frame'] >> internal:control=enter-frame >> xpath=//a
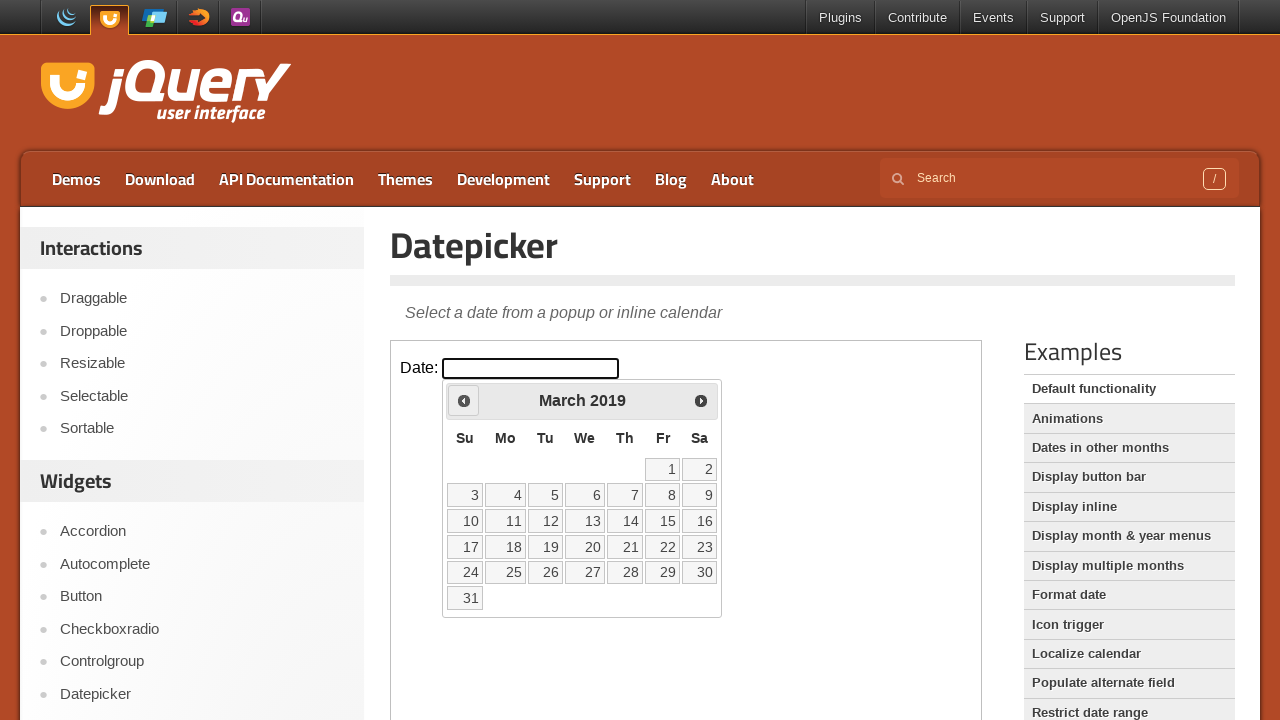

Checked datepicker title: March 2019
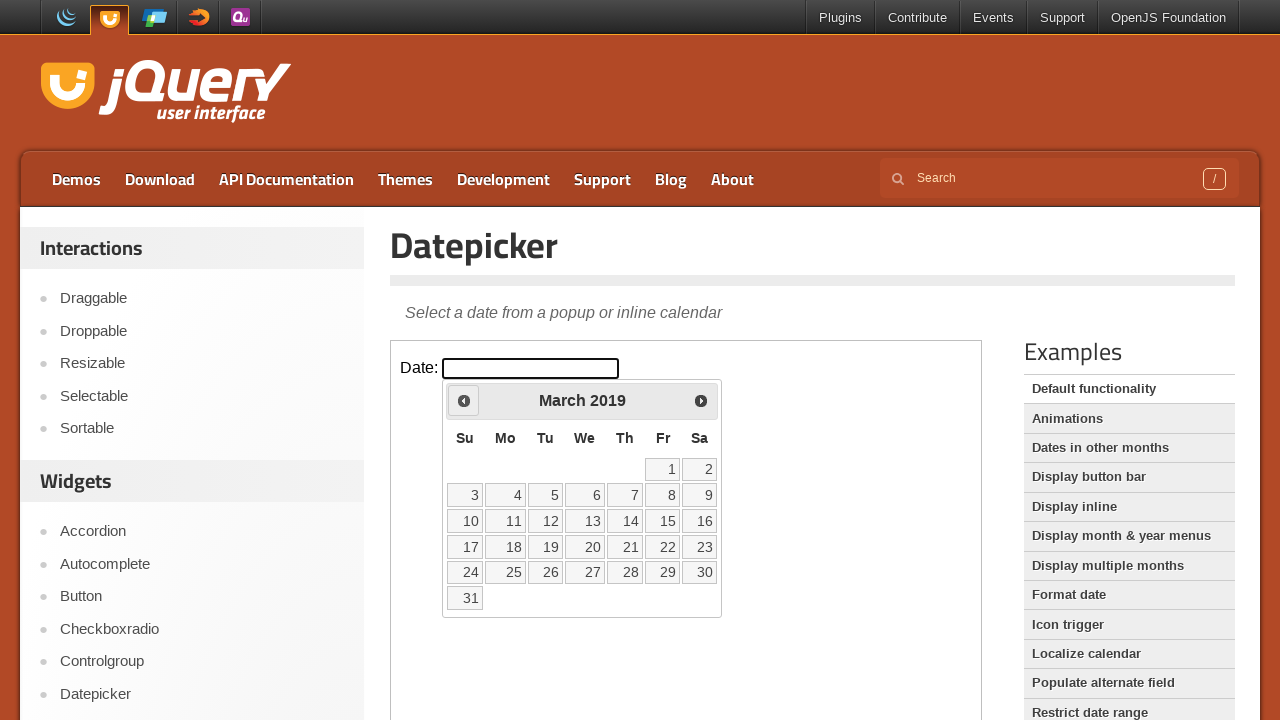

Clicked previous button to navigate back one month at (464, 400) on xpath=//iframe[@class='demo-frame'] >> internal:control=enter-frame >> xpath=//a
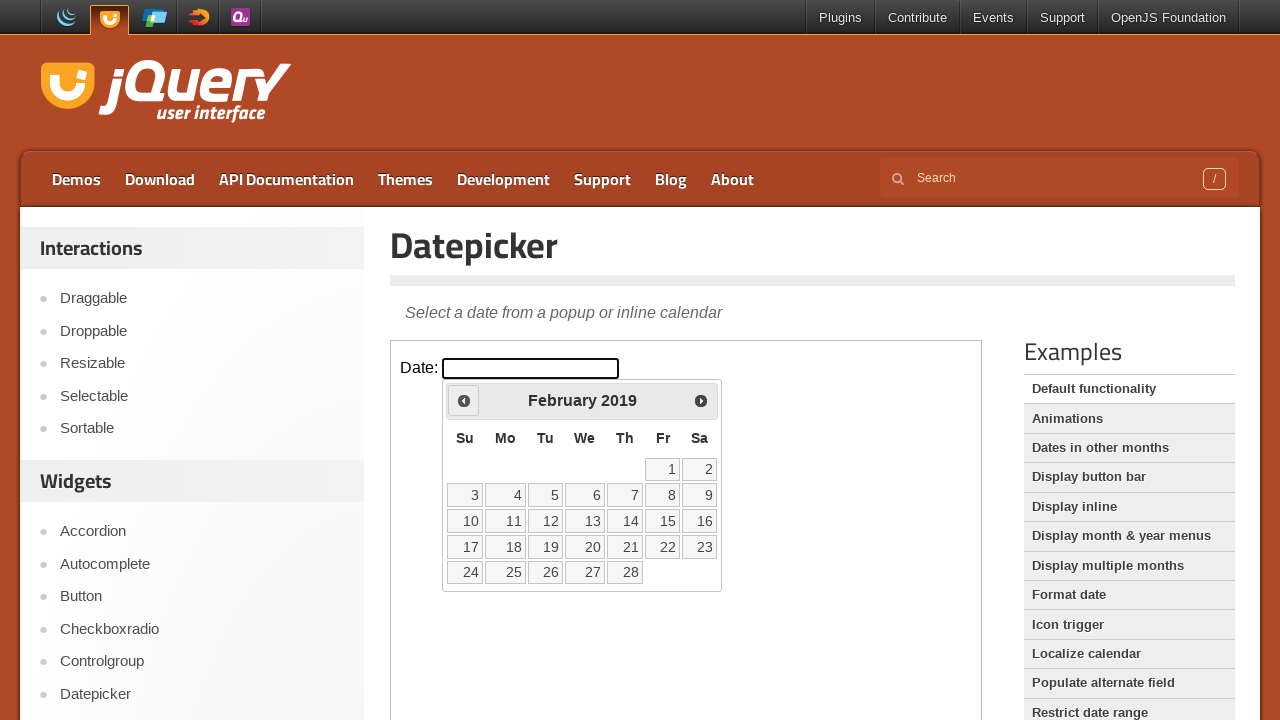

Checked datepicker title: February 2019
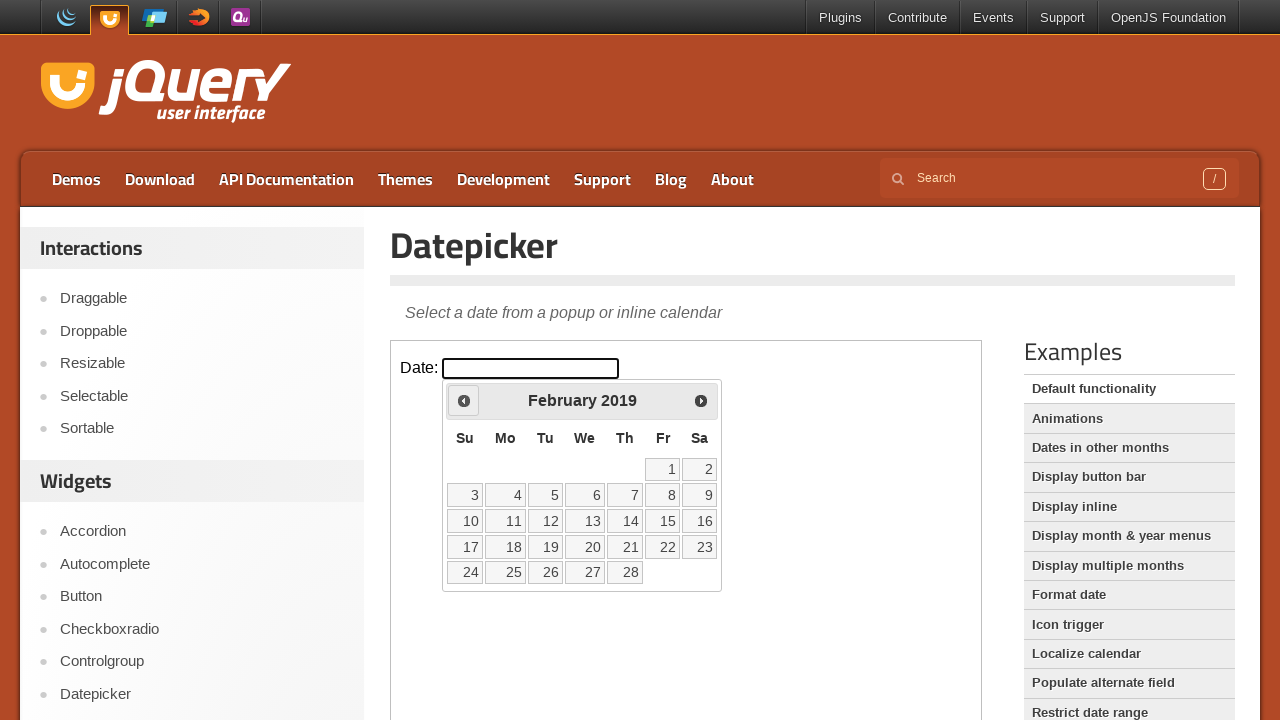

Clicked previous button to navigate back one month at (464, 400) on xpath=//iframe[@class='demo-frame'] >> internal:control=enter-frame >> xpath=//a
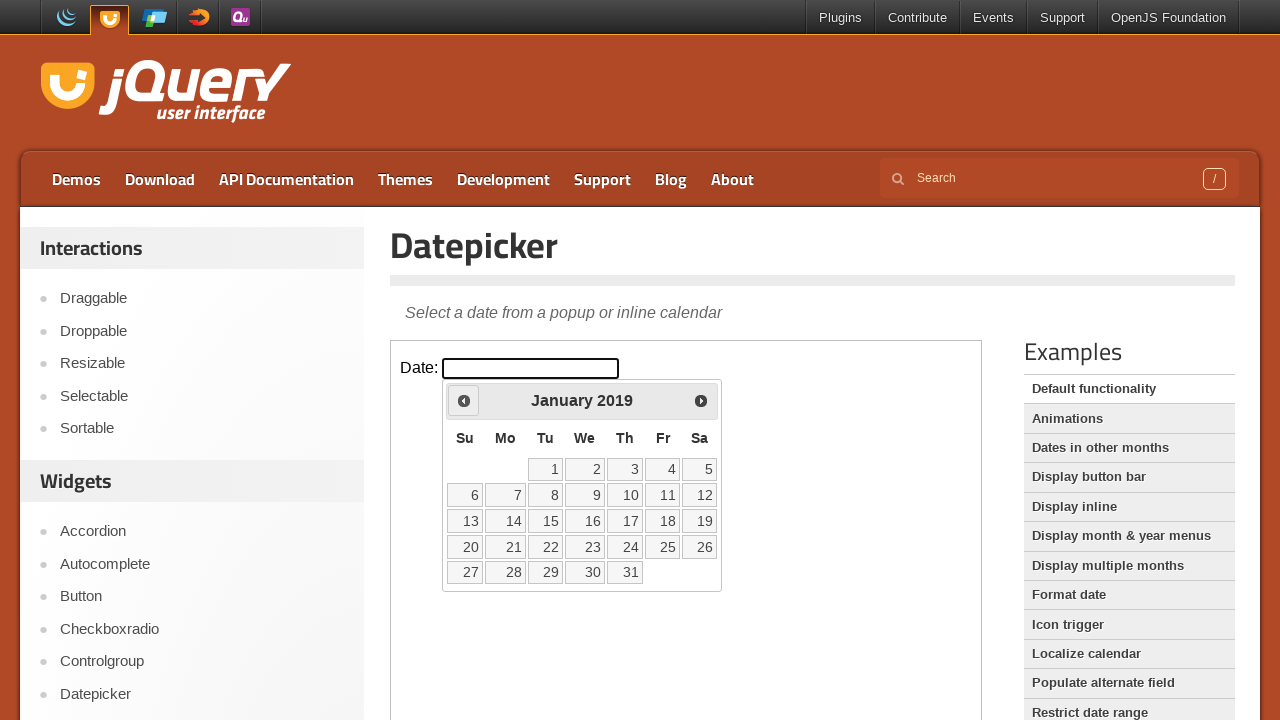

Checked datepicker title: January 2019
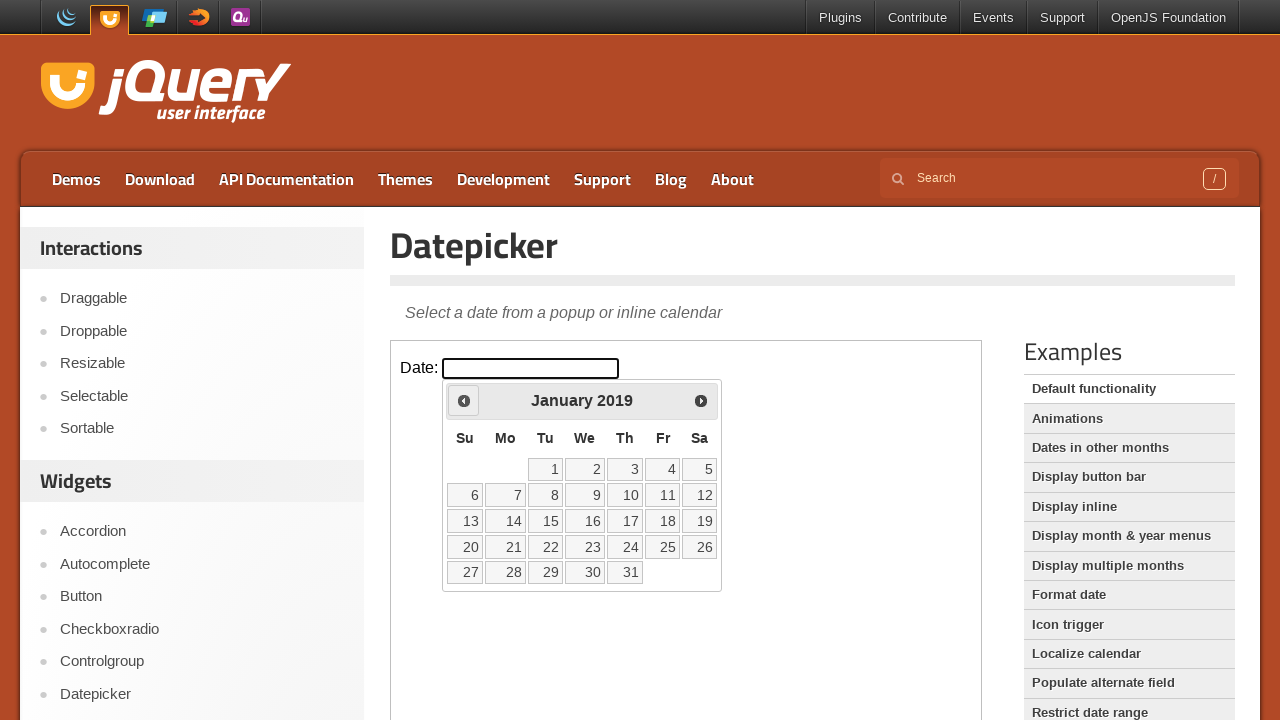

Clicked previous button to navigate back one month at (464, 400) on xpath=//iframe[@class='demo-frame'] >> internal:control=enter-frame >> xpath=//a
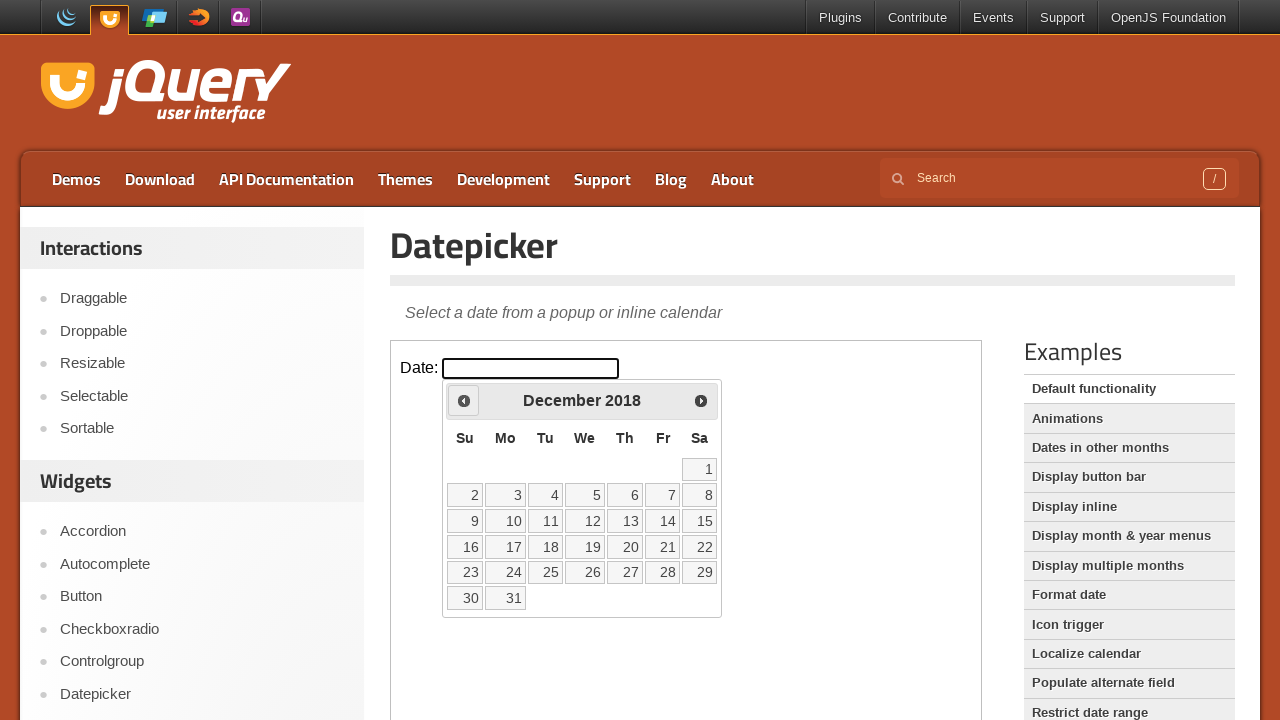

Checked datepicker title: December 2018
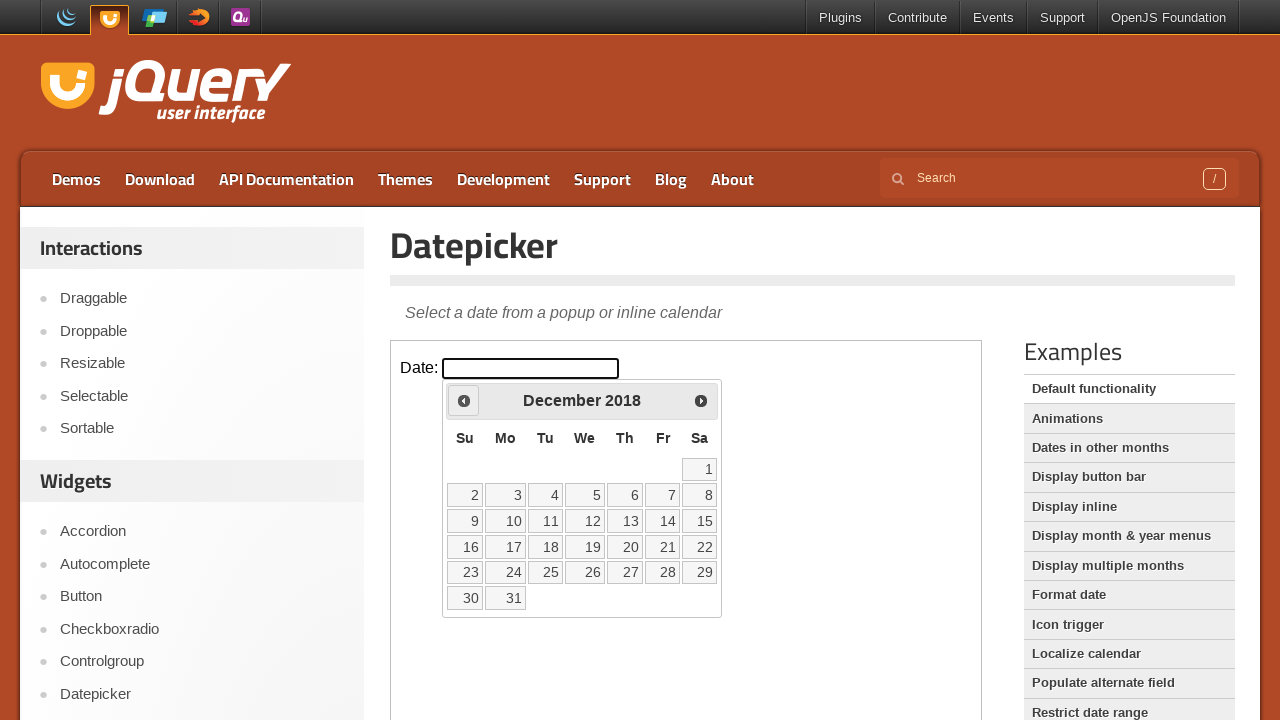

Clicked previous button to navigate back one month at (464, 400) on xpath=//iframe[@class='demo-frame'] >> internal:control=enter-frame >> xpath=//a
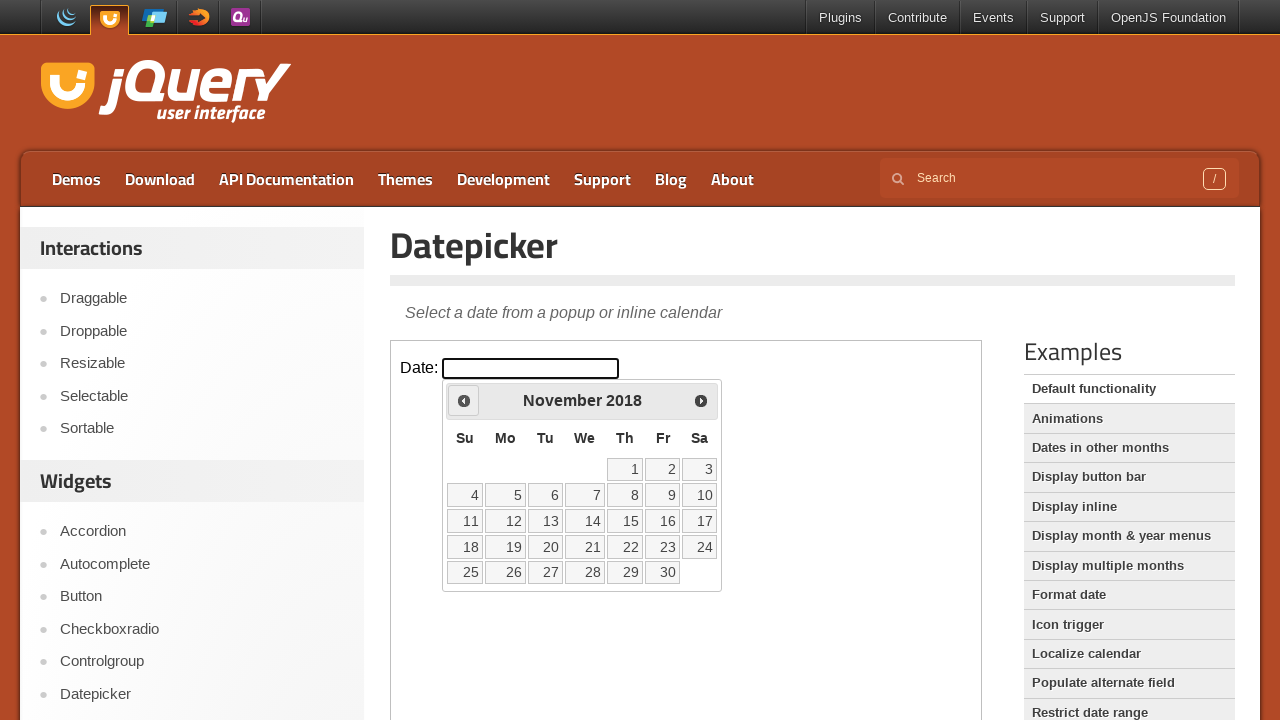

Checked datepicker title: November 2018
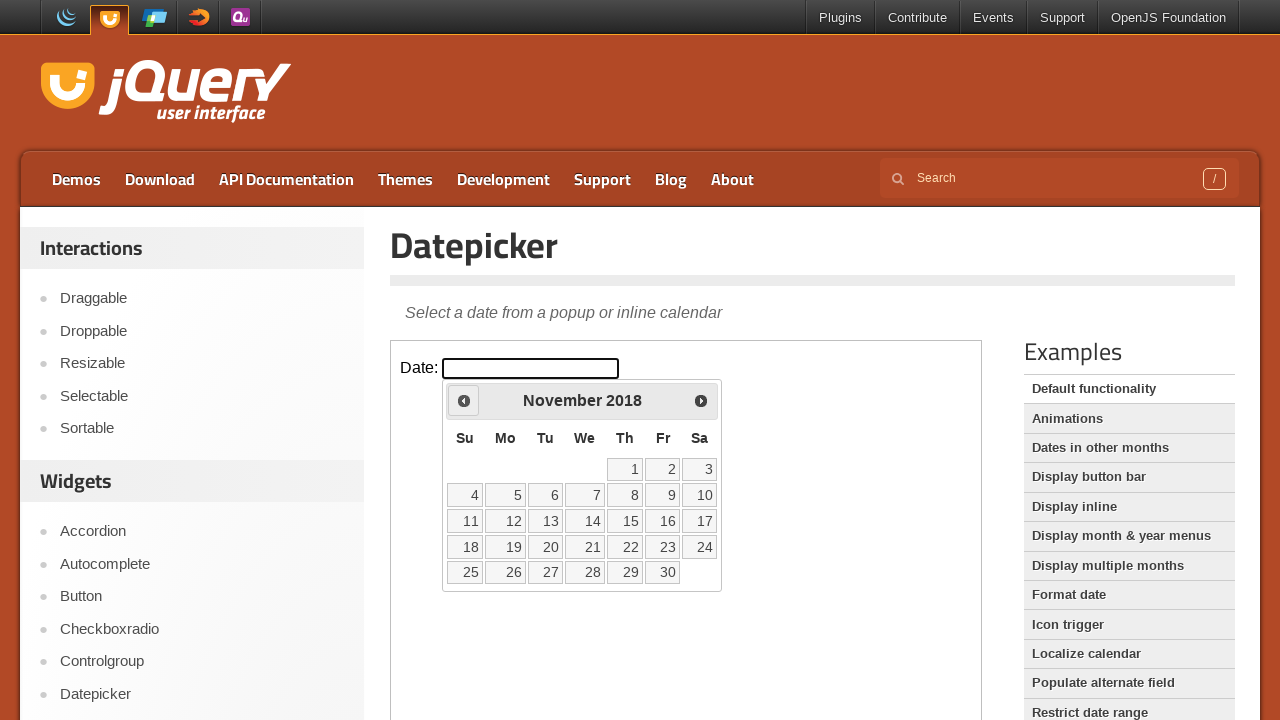

Clicked previous button to navigate back one month at (464, 400) on xpath=//iframe[@class='demo-frame'] >> internal:control=enter-frame >> xpath=//a
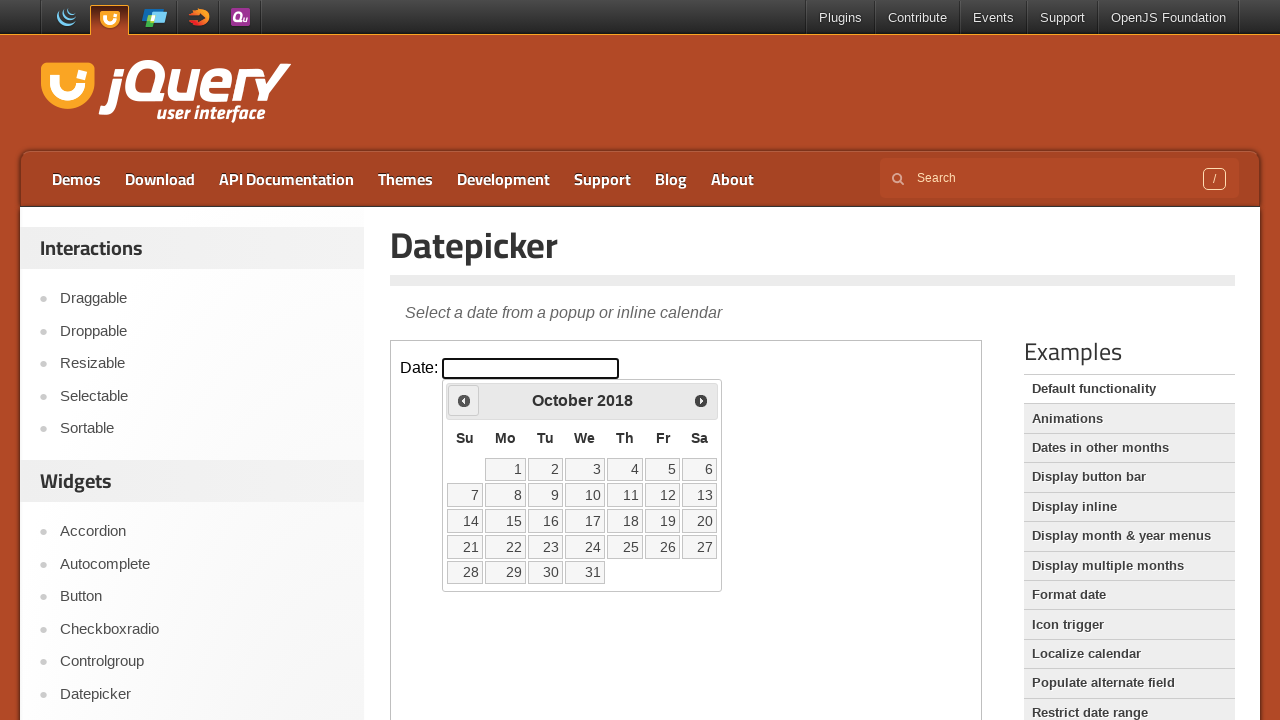

Checked datepicker title: October 2018
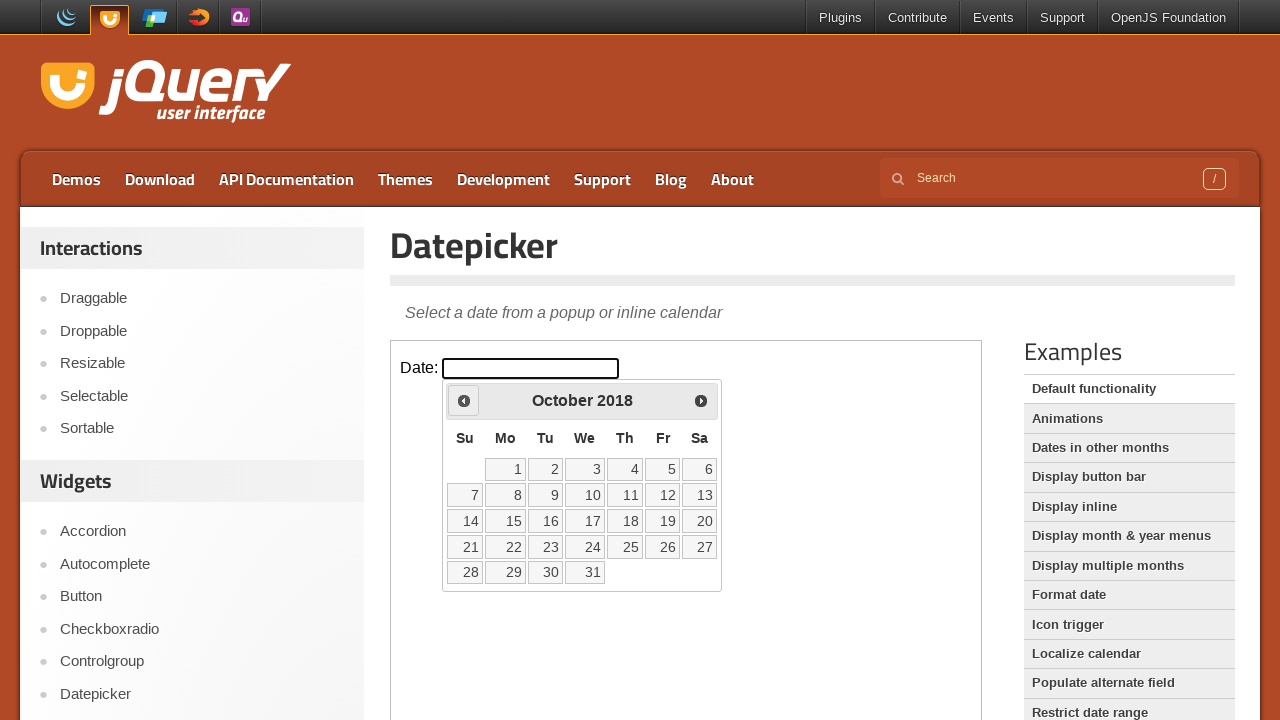

Clicked previous button to navigate back one month at (464, 400) on xpath=//iframe[@class='demo-frame'] >> internal:control=enter-frame >> xpath=//a
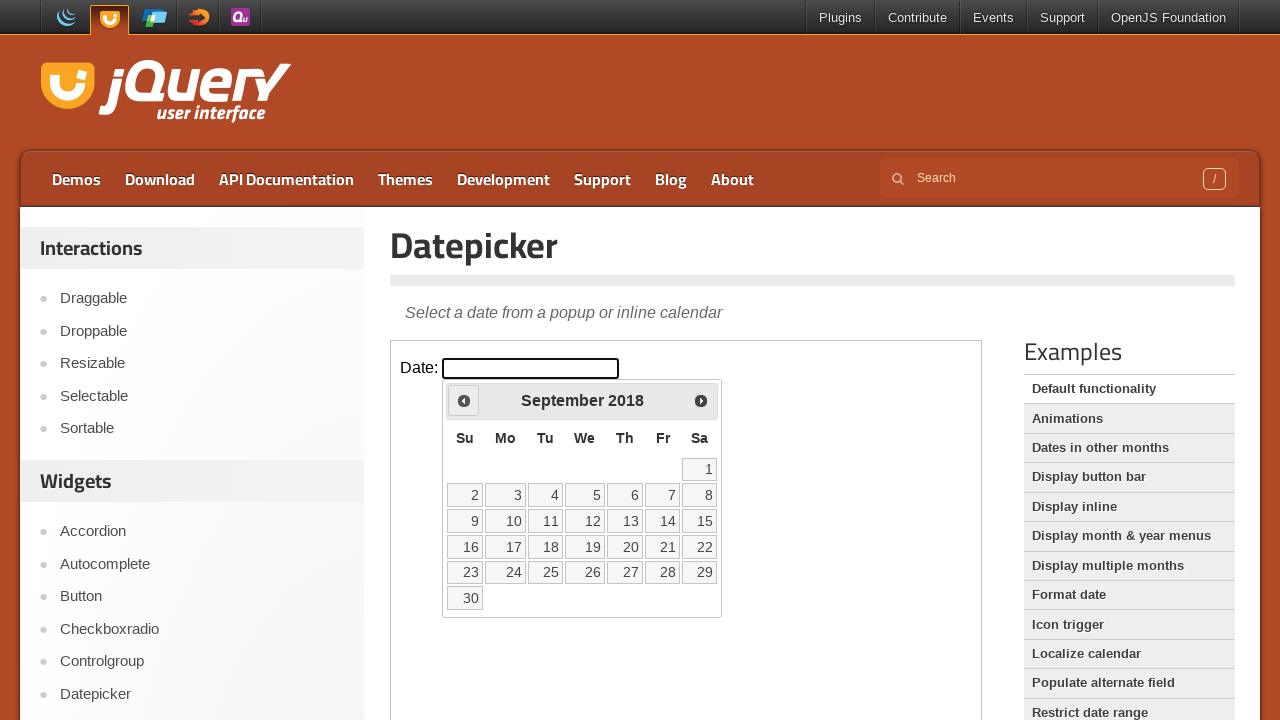

Checked datepicker title: September 2018
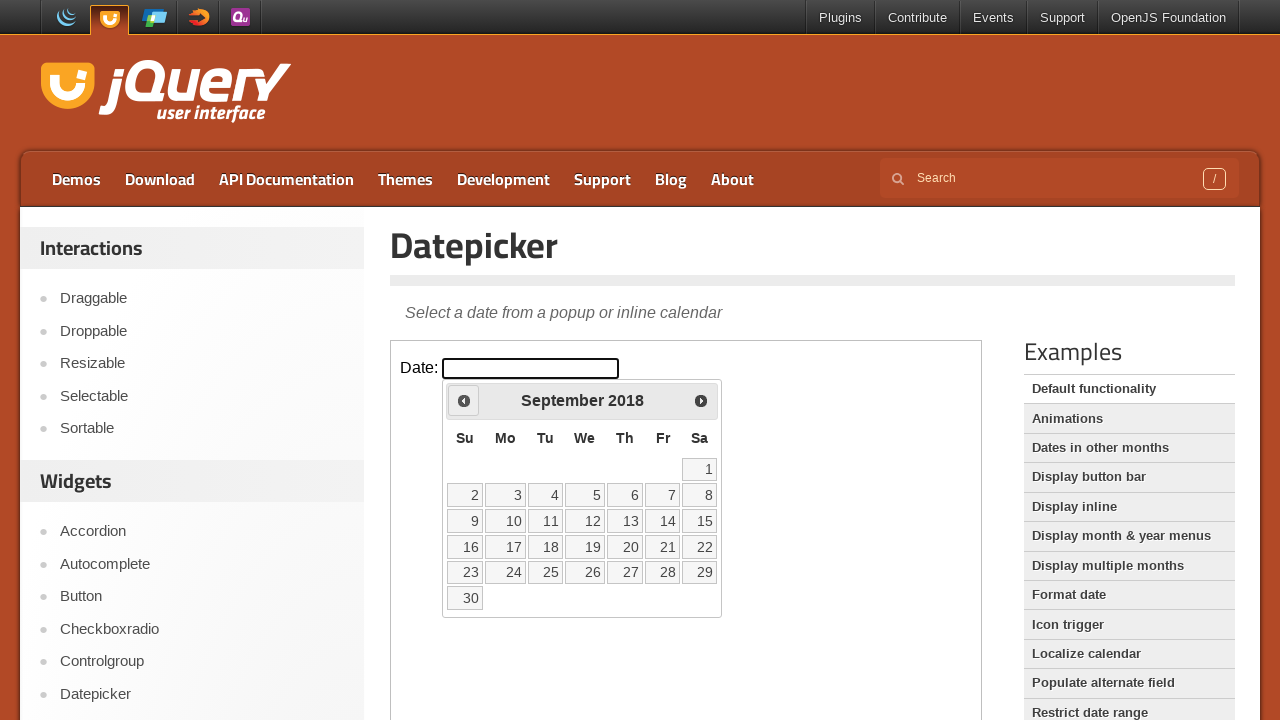

Clicked previous button to navigate back one month at (464, 400) on xpath=//iframe[@class='demo-frame'] >> internal:control=enter-frame >> xpath=//a
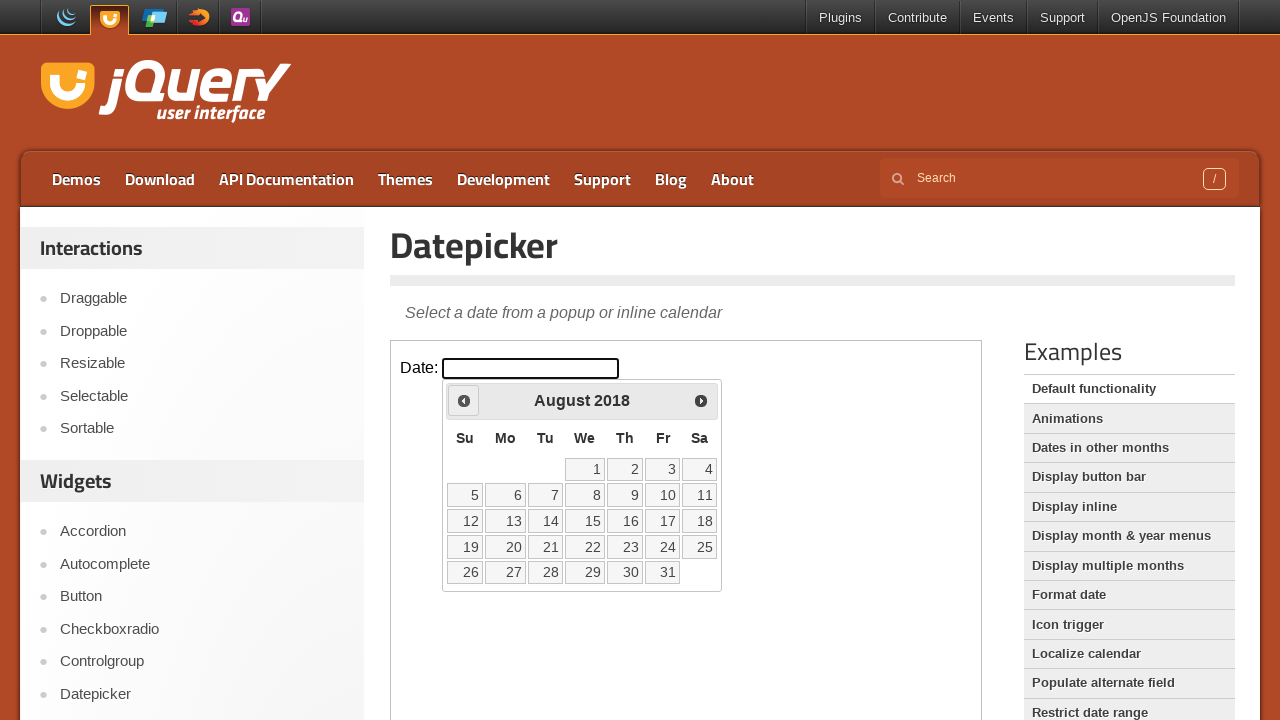

Checked datepicker title: August 2018
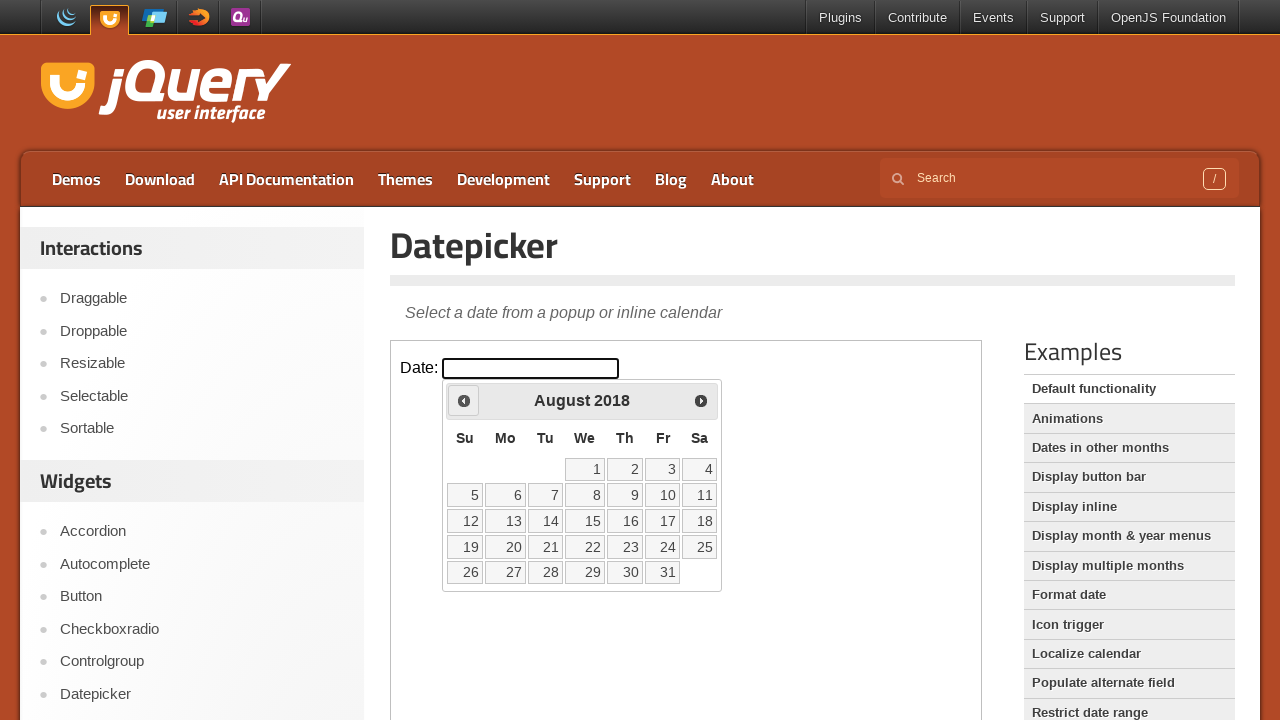

Clicked previous button to navigate back one month at (464, 400) on xpath=//iframe[@class='demo-frame'] >> internal:control=enter-frame >> xpath=//a
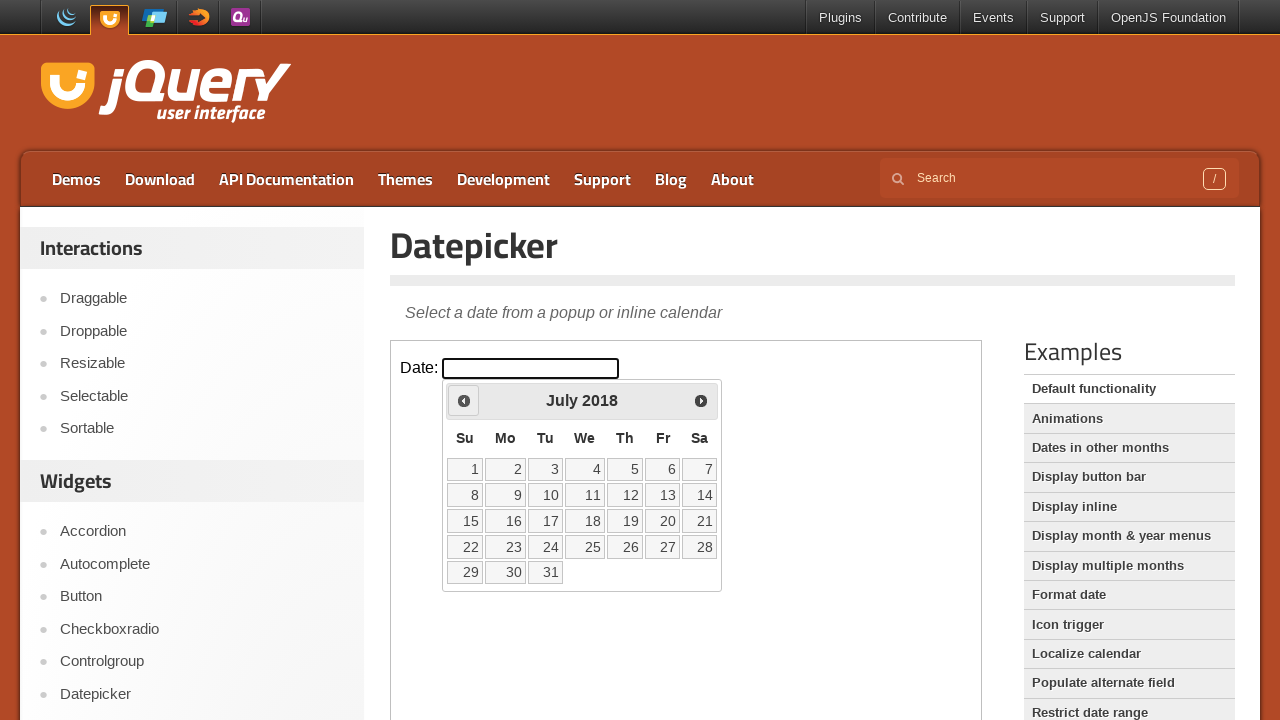

Checked datepicker title: July 2018
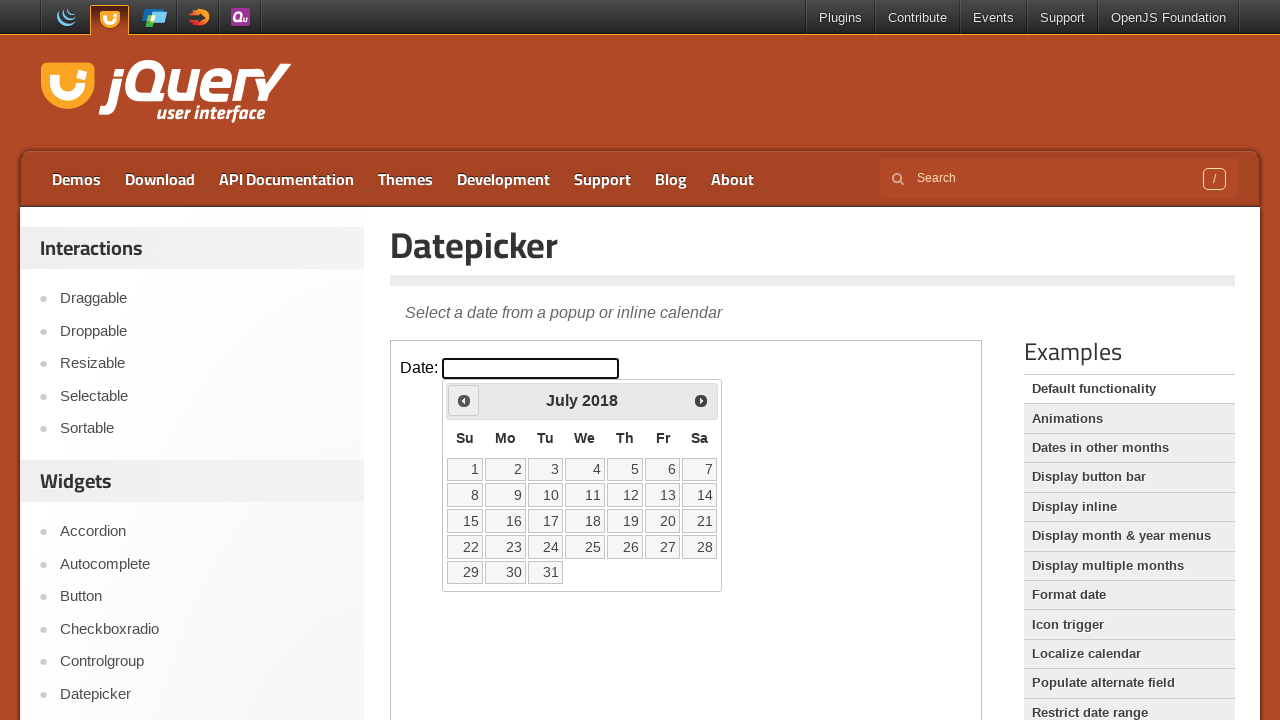

Clicked previous button to navigate back one month at (464, 400) on xpath=//iframe[@class='demo-frame'] >> internal:control=enter-frame >> xpath=//a
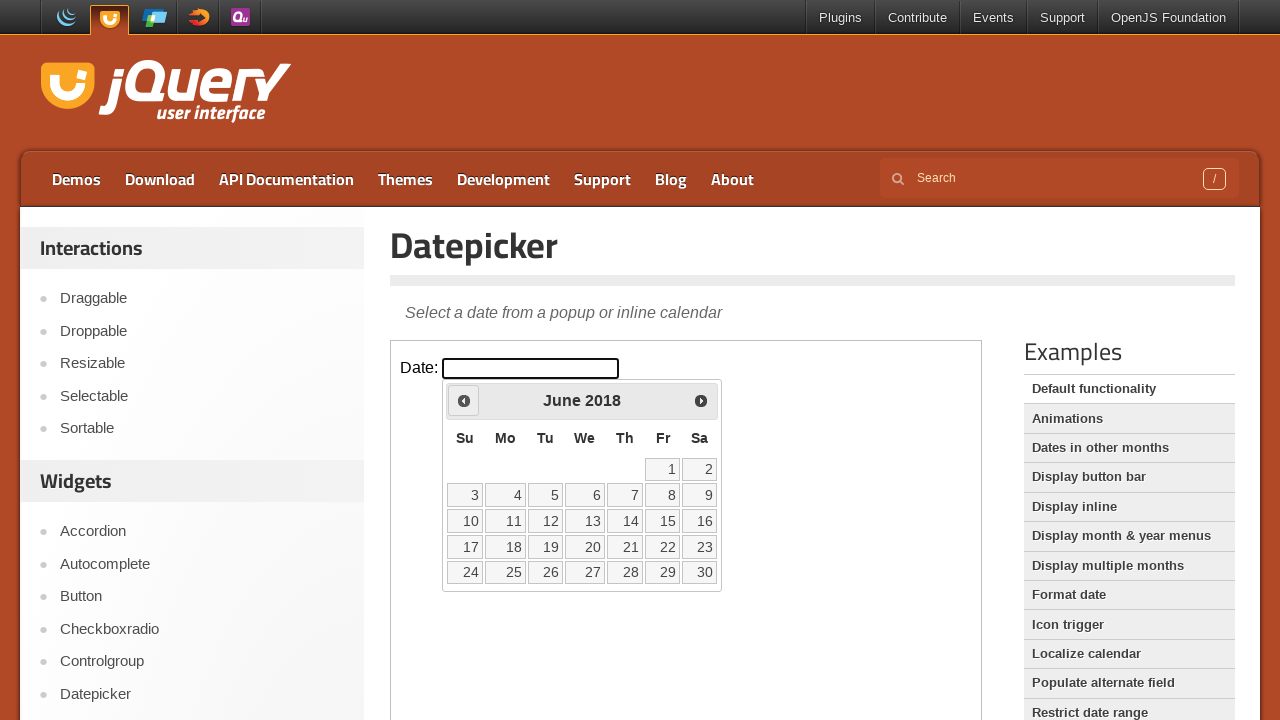

Checked datepicker title: June 2018
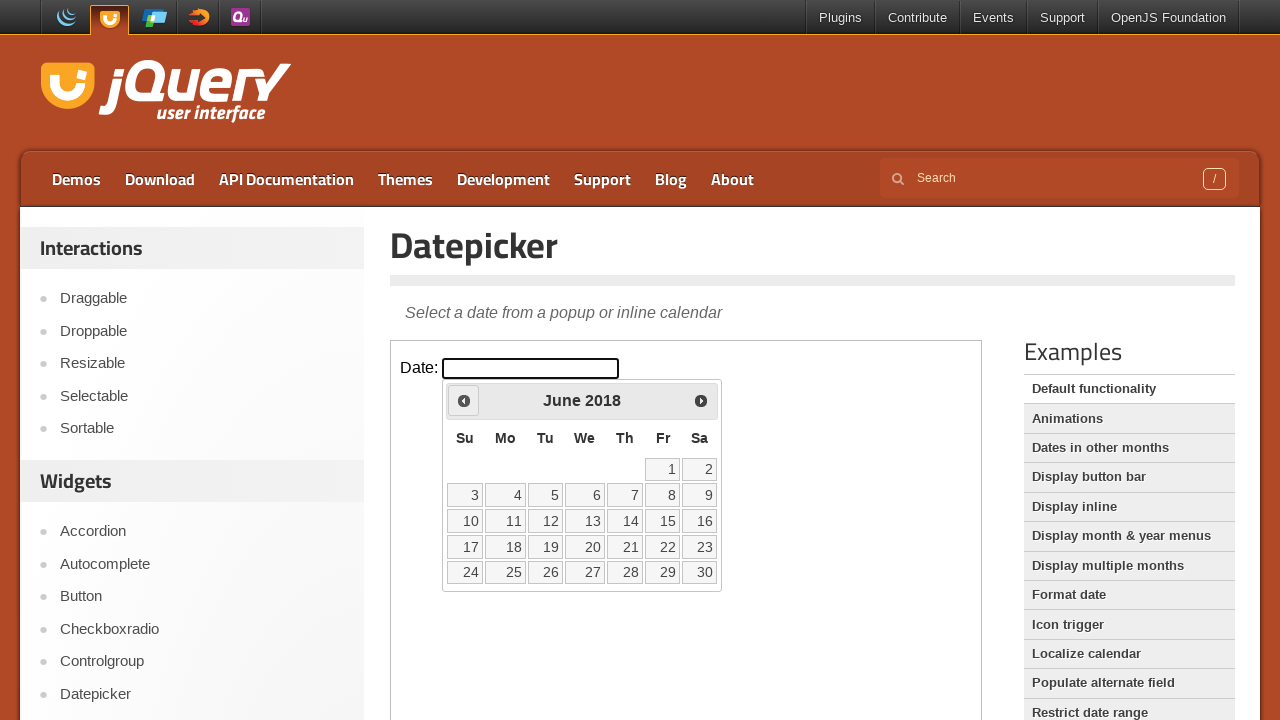

Clicked previous button to navigate back one month at (464, 400) on xpath=//iframe[@class='demo-frame'] >> internal:control=enter-frame >> xpath=//a
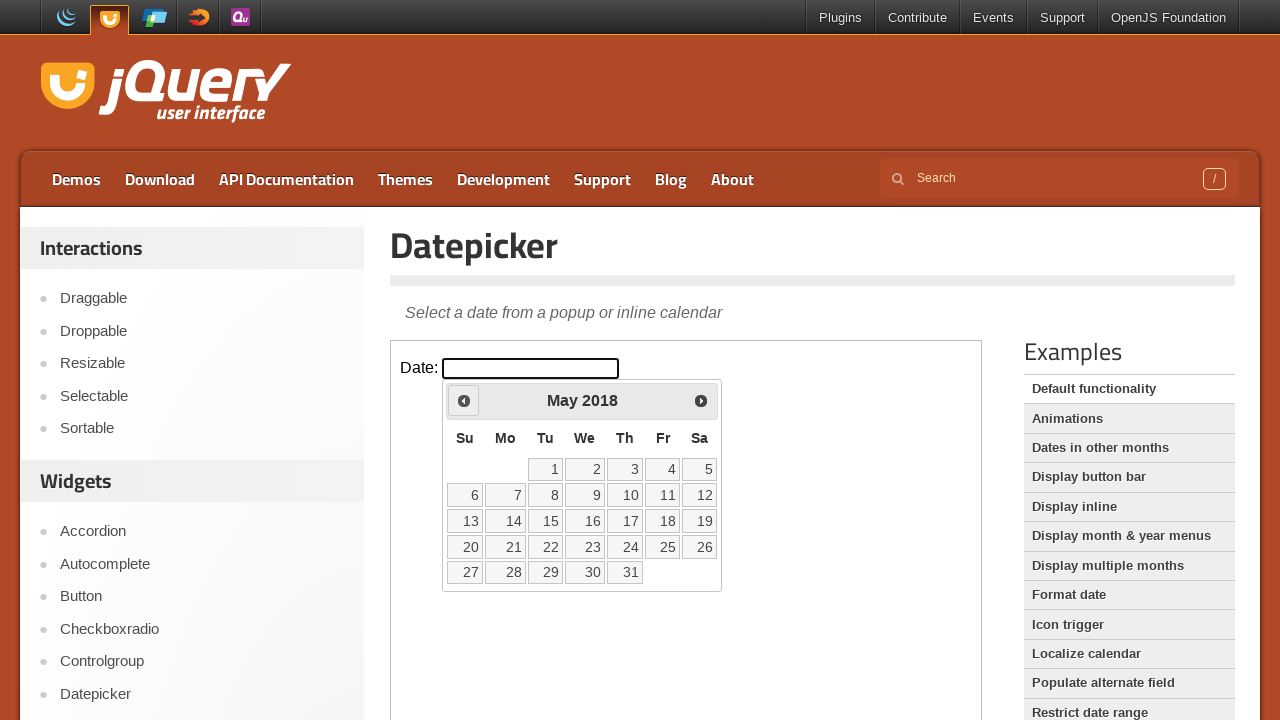

Checked datepicker title: May 2018
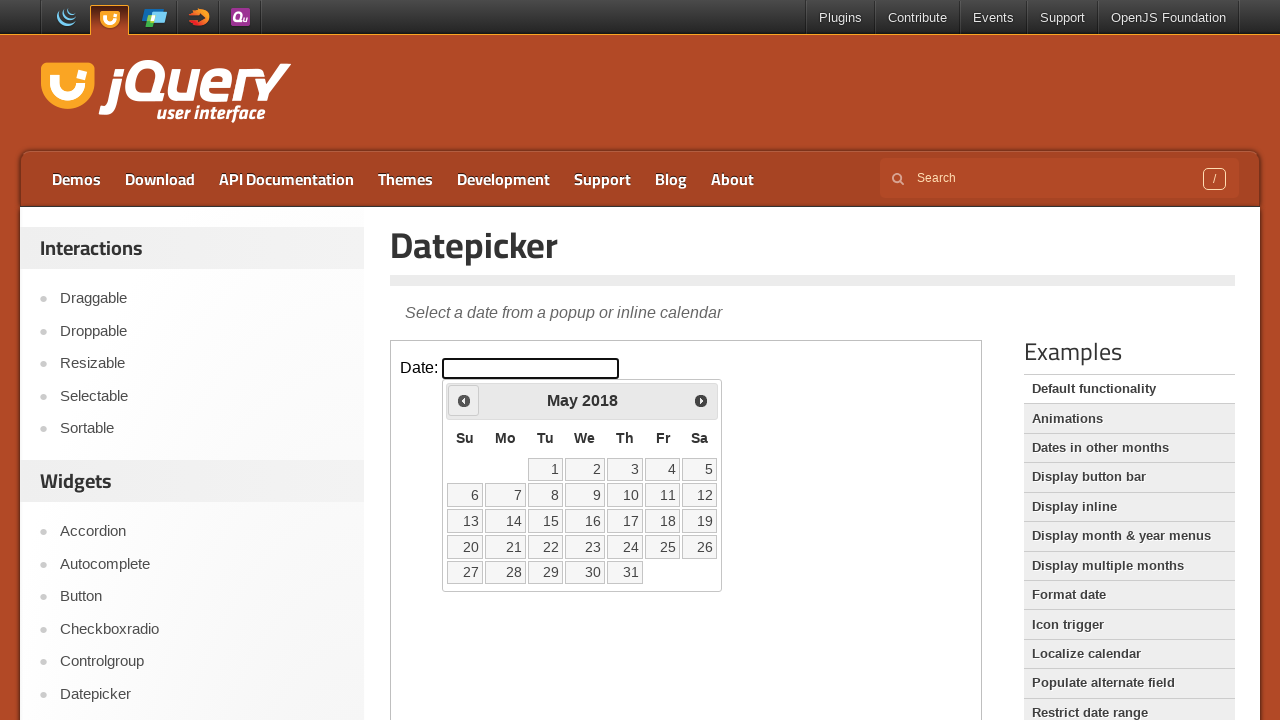

Clicked previous button to navigate back one month at (464, 400) on xpath=//iframe[@class='demo-frame'] >> internal:control=enter-frame >> xpath=//a
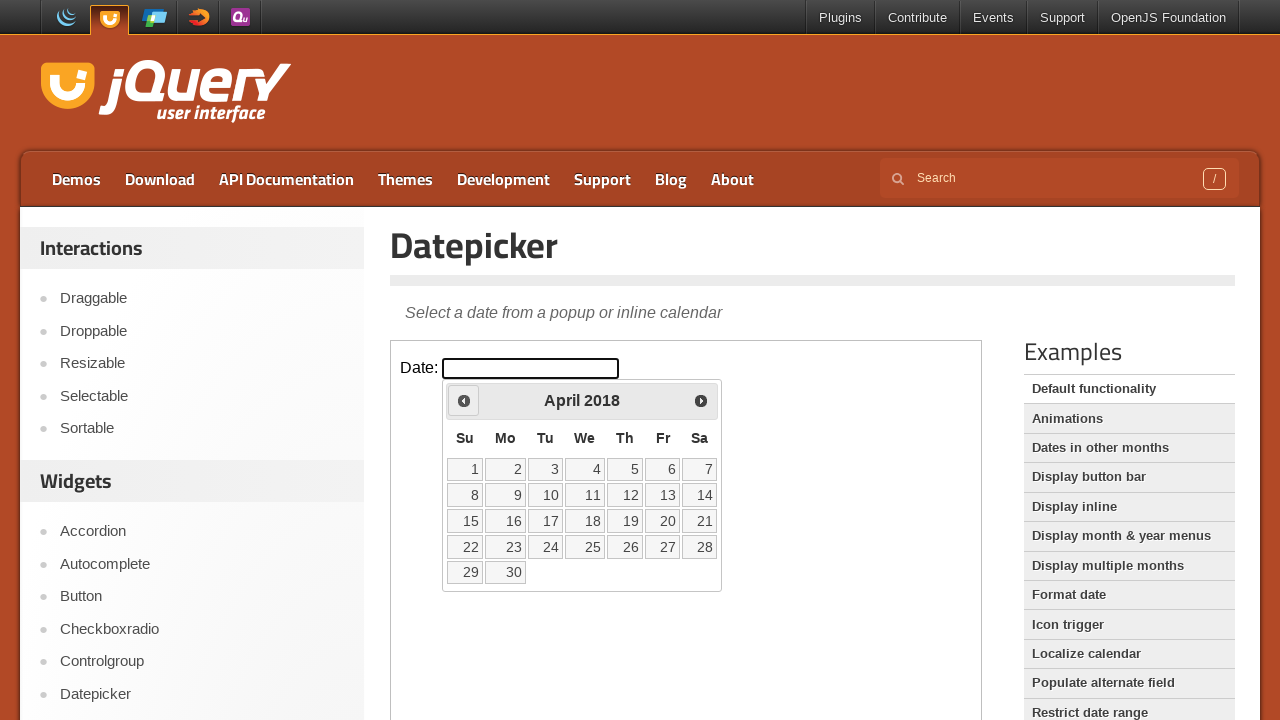

Checked datepicker title: April 2018
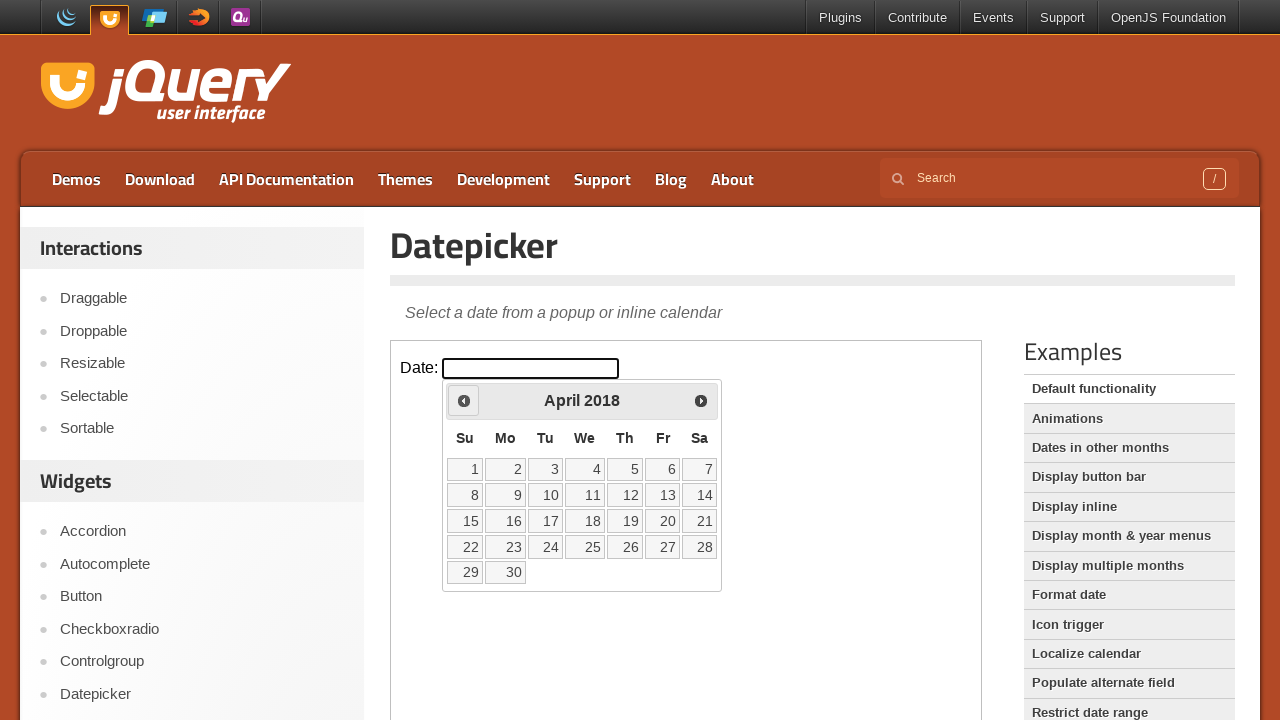

Clicked previous button to navigate back one month at (464, 400) on xpath=//iframe[@class='demo-frame'] >> internal:control=enter-frame >> xpath=//a
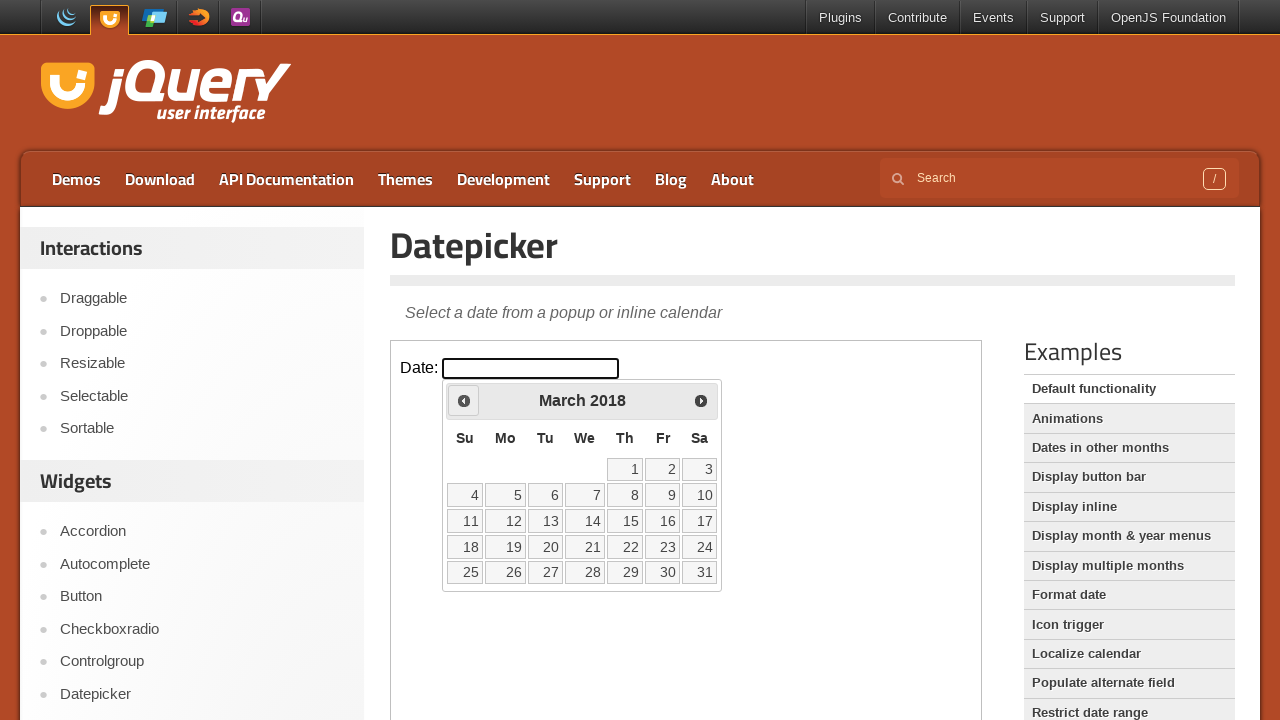

Checked datepicker title: March 2018
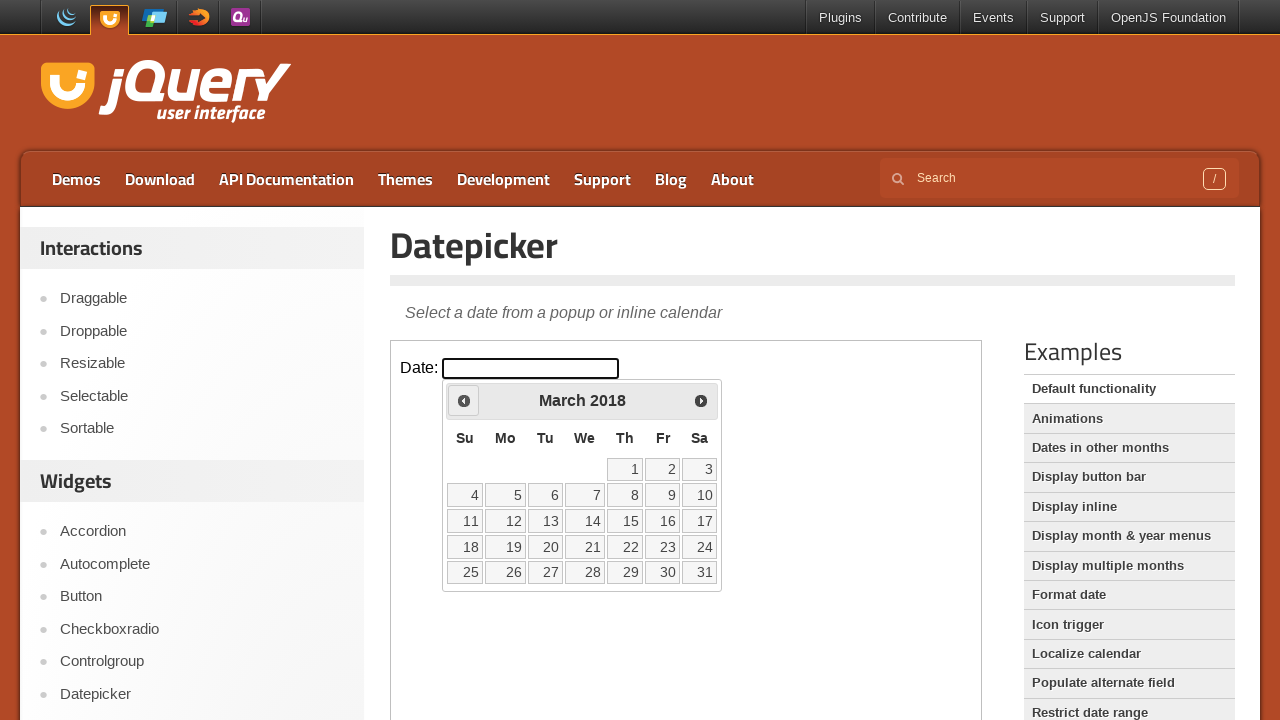

Clicked previous button to navigate back one month at (464, 400) on xpath=//iframe[@class='demo-frame'] >> internal:control=enter-frame >> xpath=//a
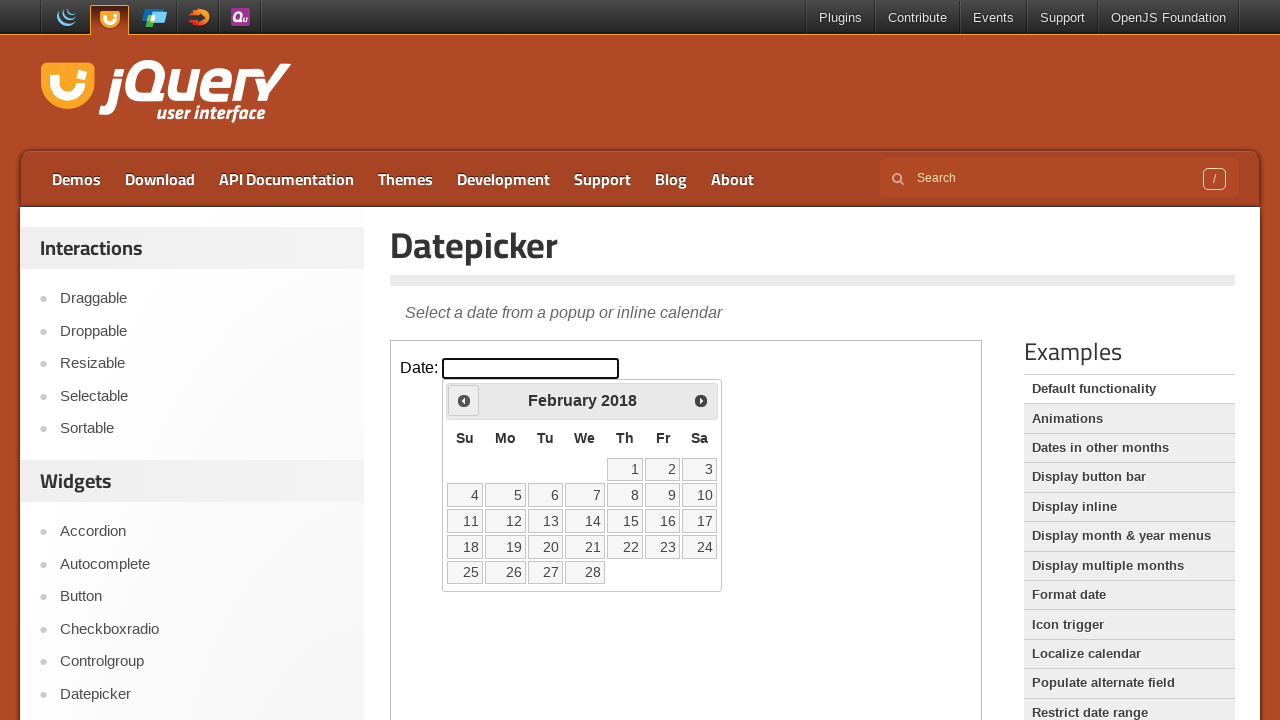

Checked datepicker title: February 2018
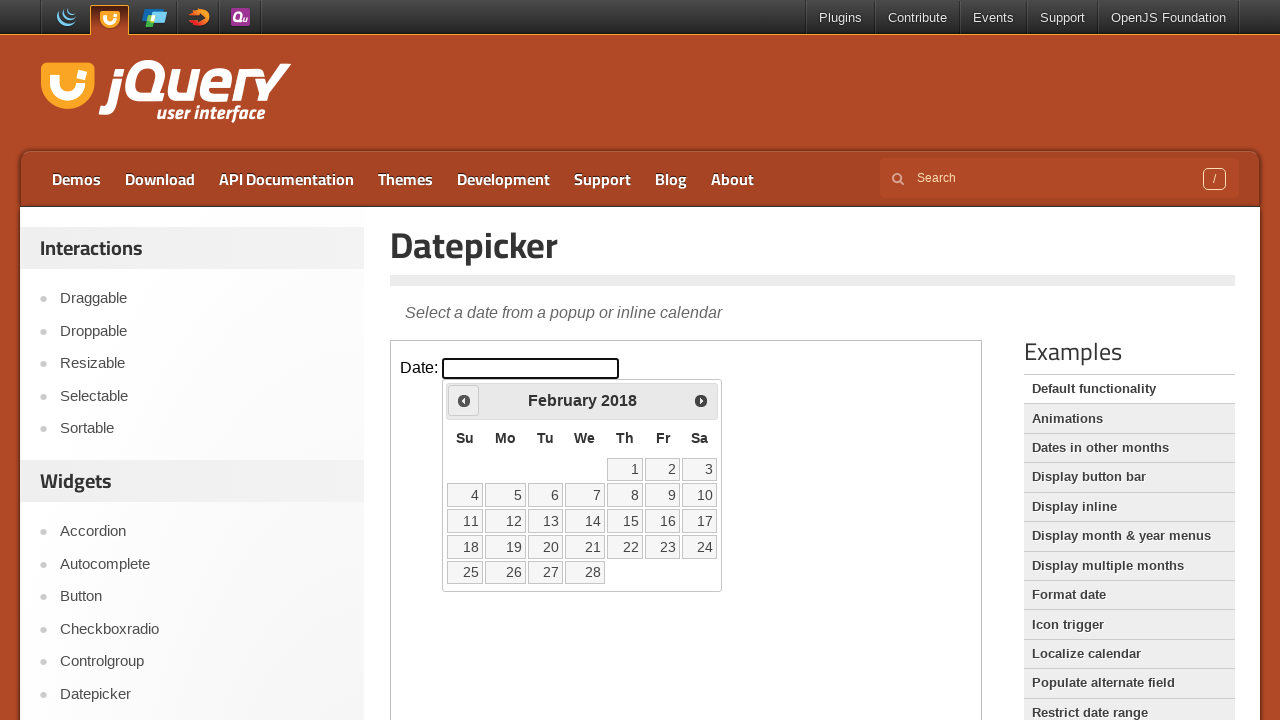

Clicked previous button to navigate back one month at (464, 400) on xpath=//iframe[@class='demo-frame'] >> internal:control=enter-frame >> xpath=//a
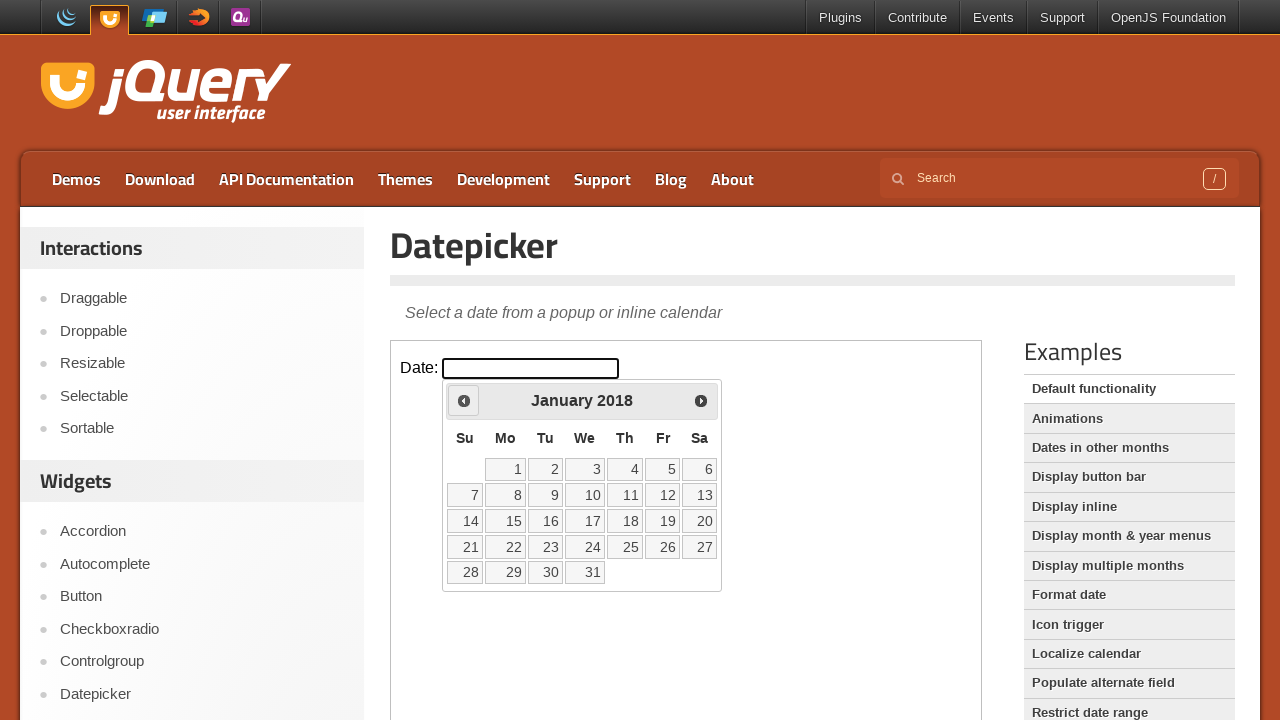

Checked datepicker title: January 2018
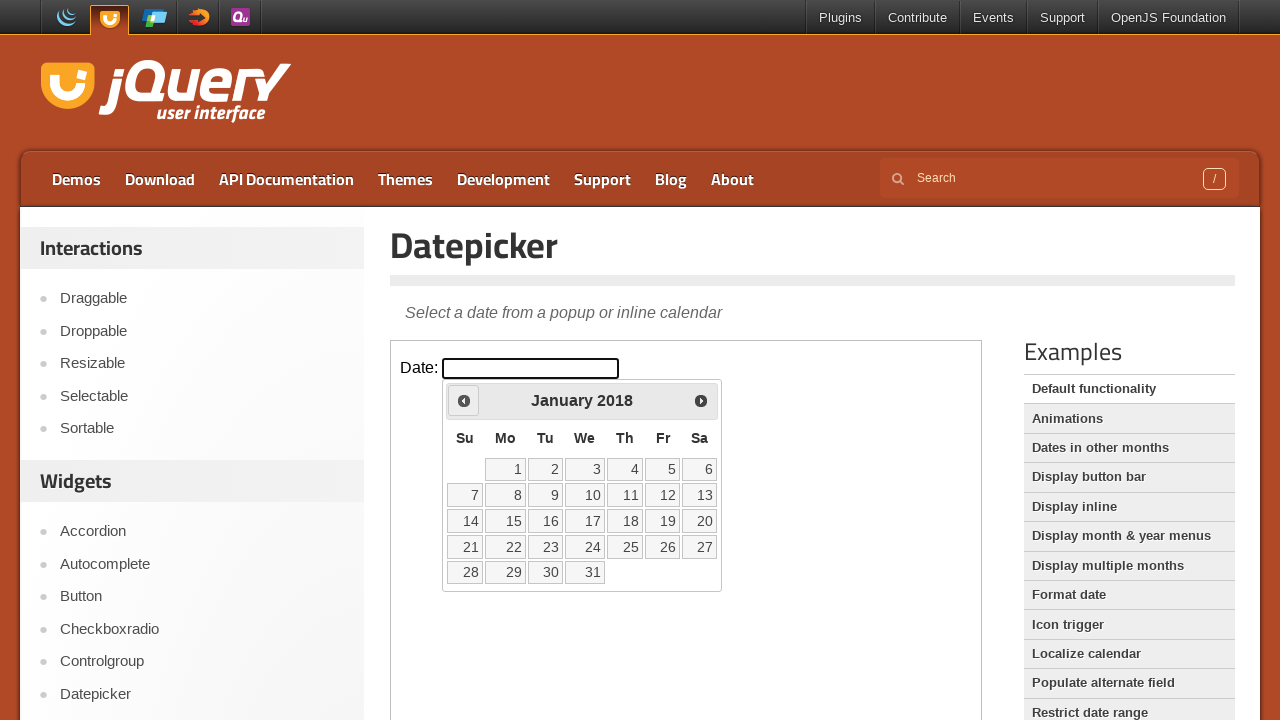

Clicked previous button to navigate back one month at (464, 400) on xpath=//iframe[@class='demo-frame'] >> internal:control=enter-frame >> xpath=//a
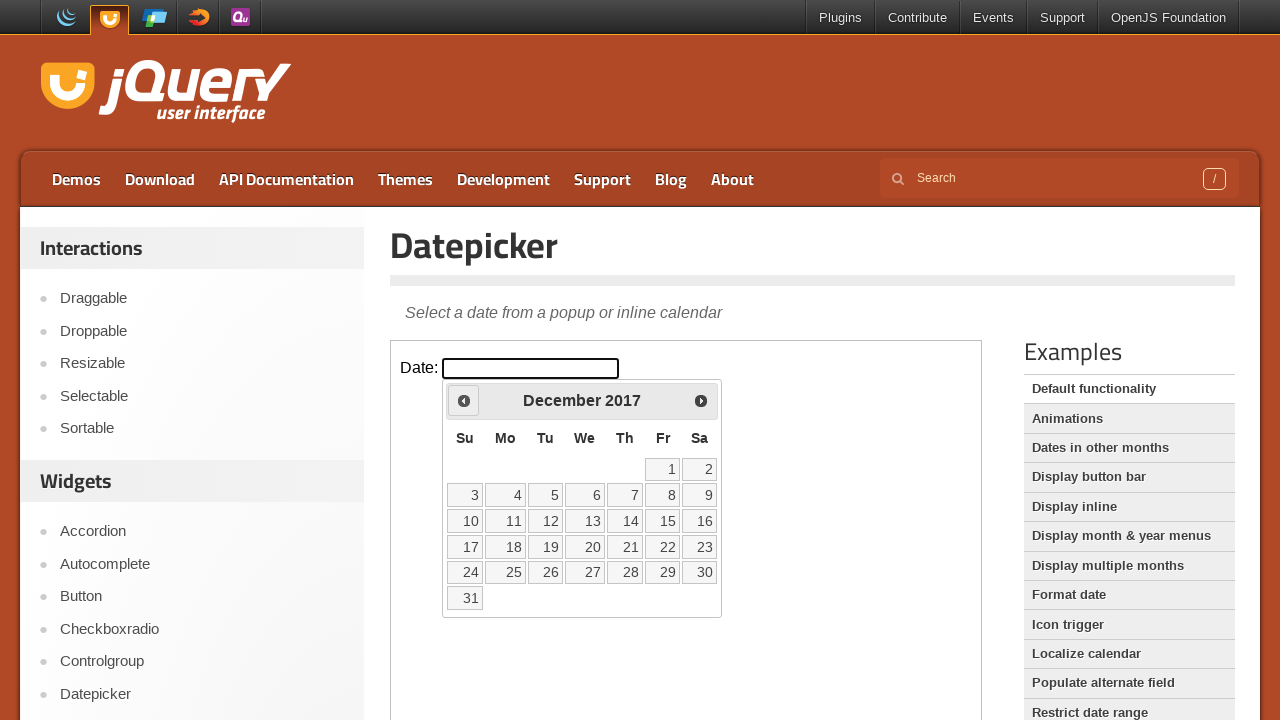

Checked datepicker title: December 2017
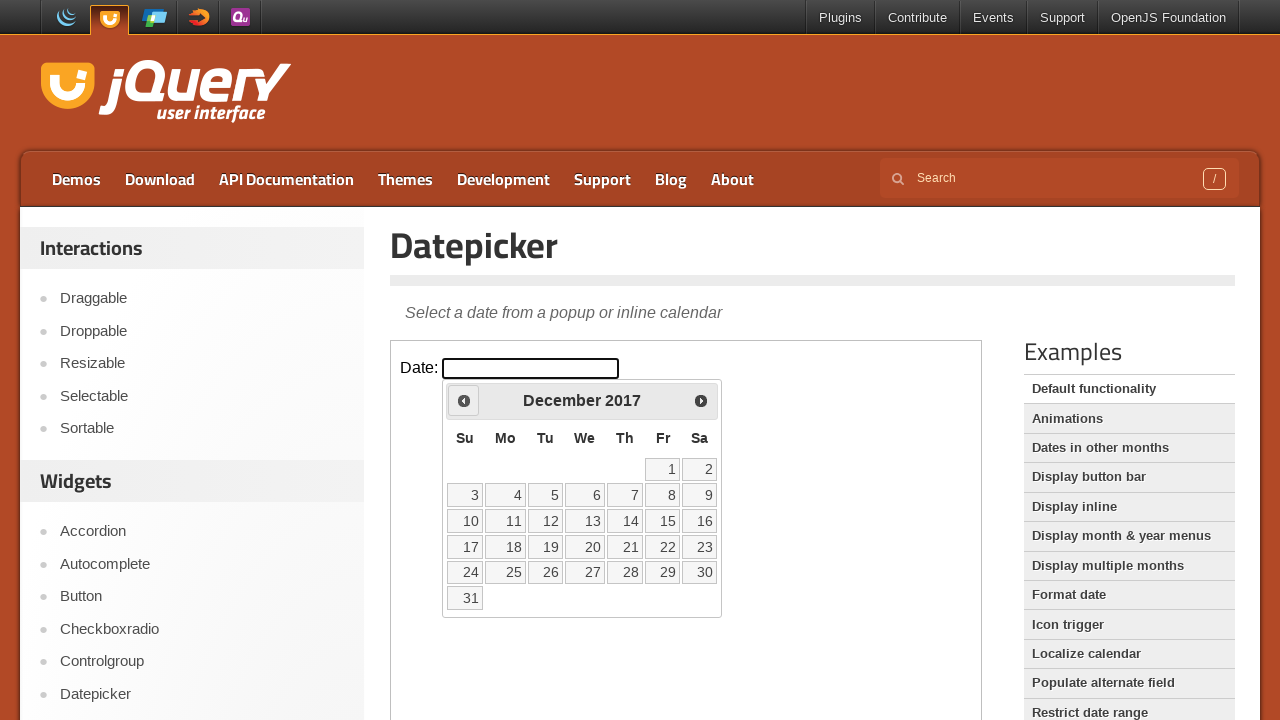

Clicked previous button to navigate back one month at (464, 400) on xpath=//iframe[@class='demo-frame'] >> internal:control=enter-frame >> xpath=//a
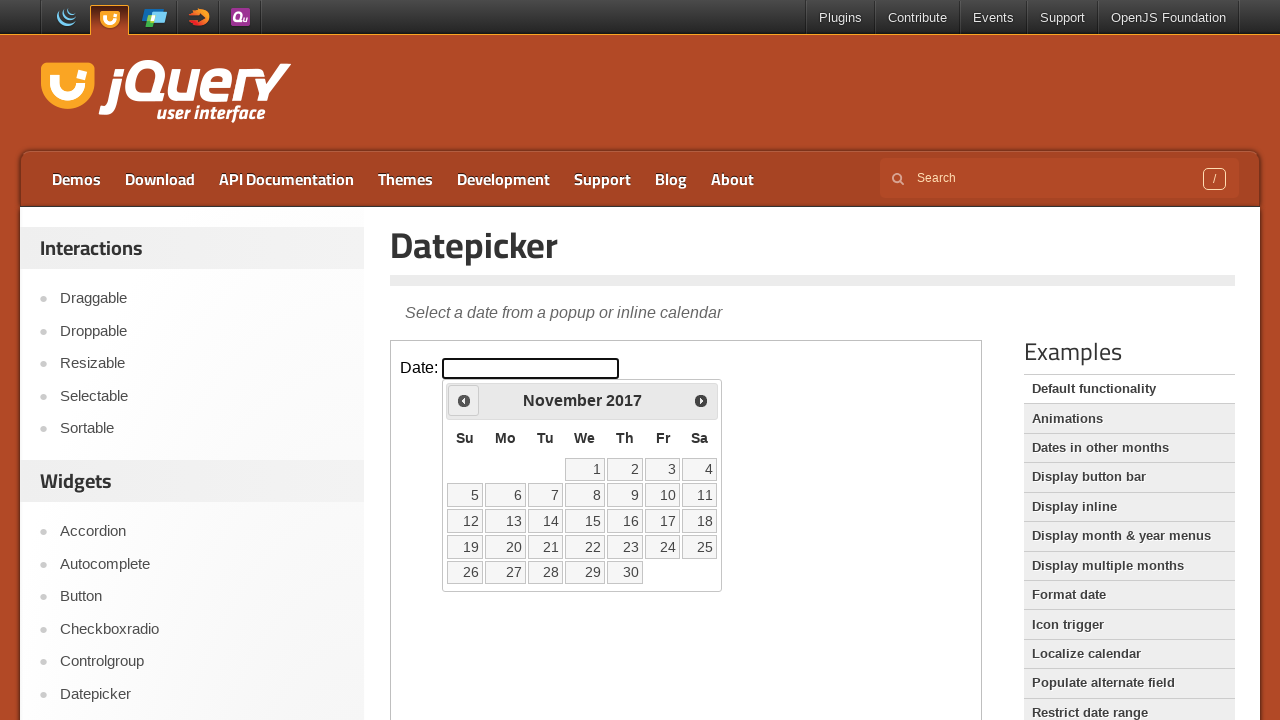

Checked datepicker title: November 2017
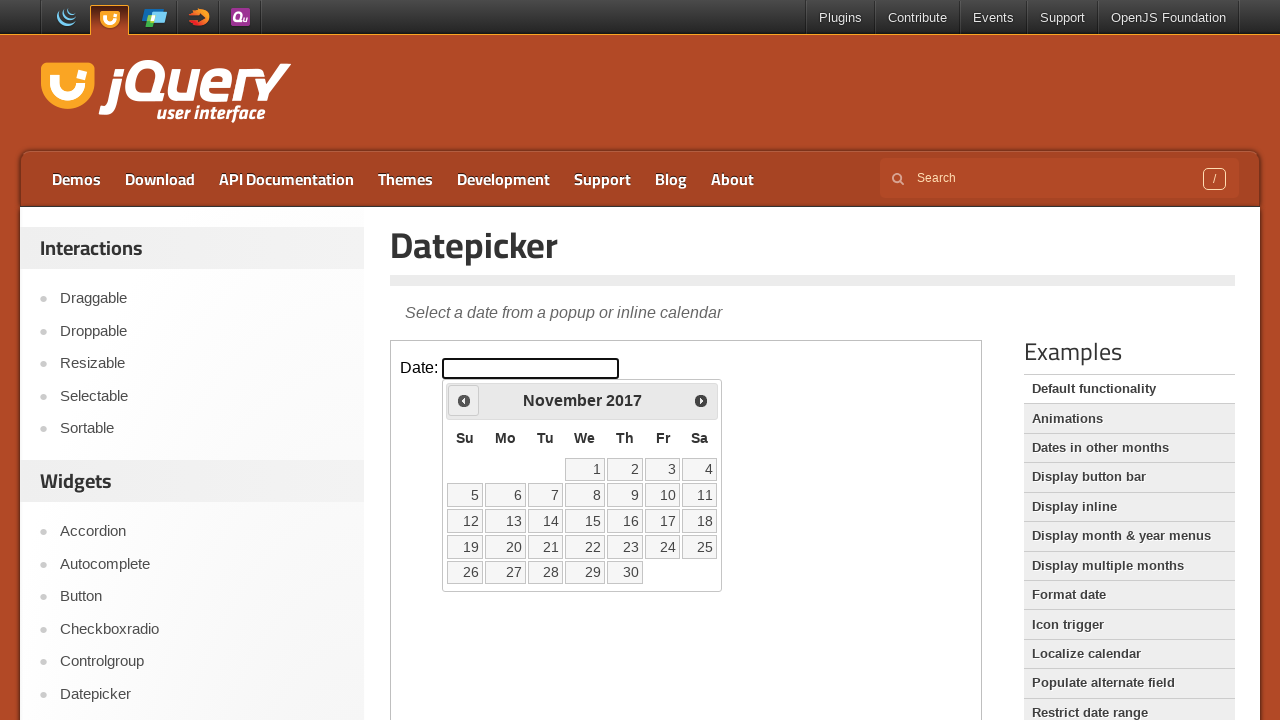

Clicked previous button to navigate back one month at (464, 400) on xpath=//iframe[@class='demo-frame'] >> internal:control=enter-frame >> xpath=//a
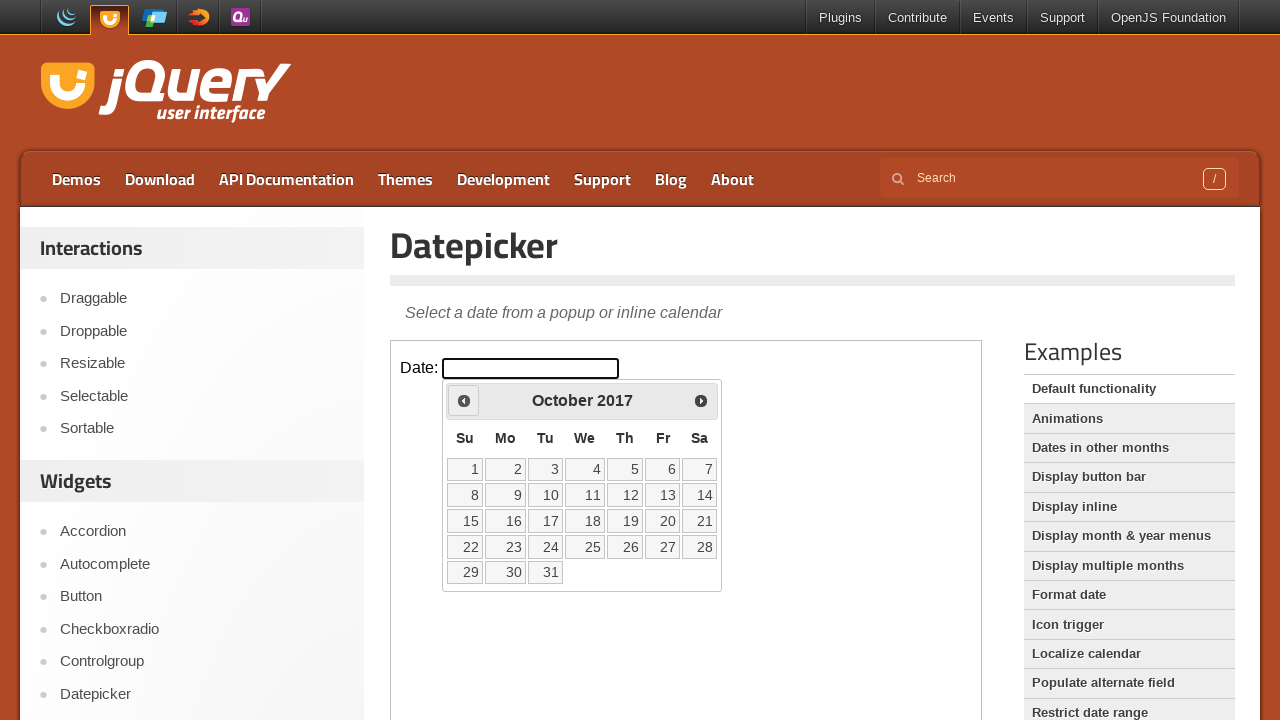

Checked datepicker title: October 2017
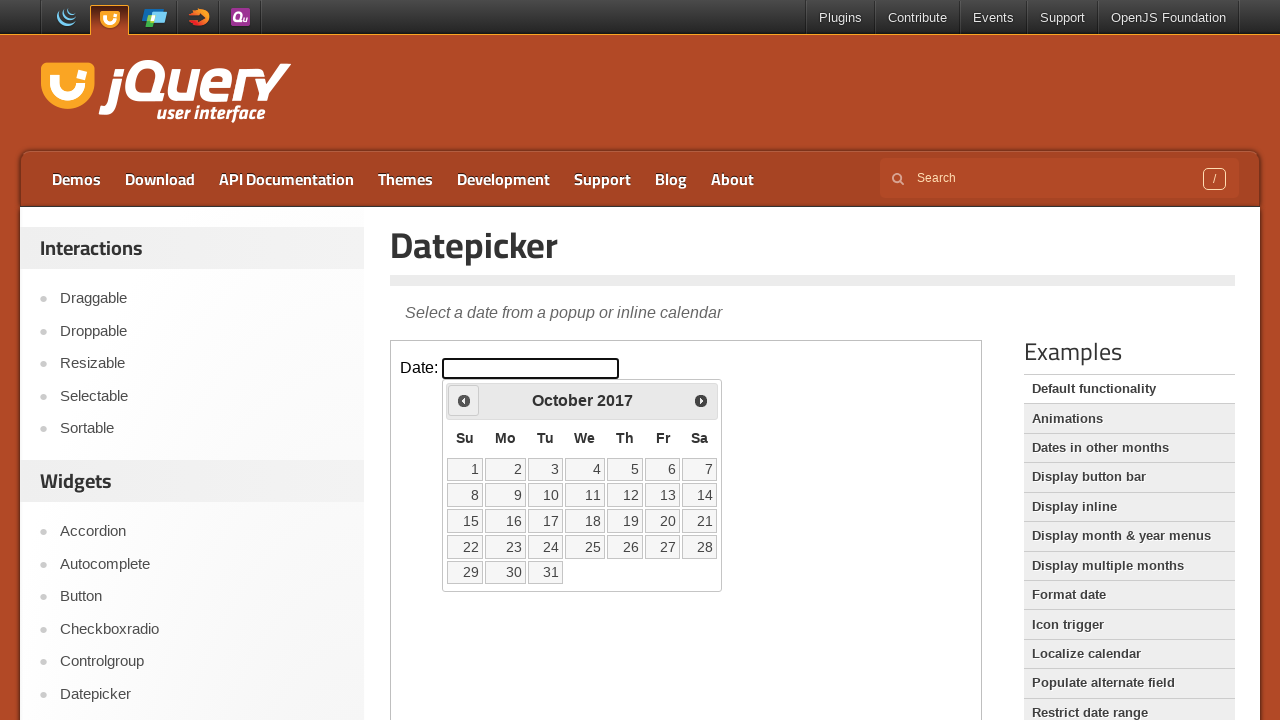

Clicked previous button to navigate back one month at (464, 400) on xpath=//iframe[@class='demo-frame'] >> internal:control=enter-frame >> xpath=//a
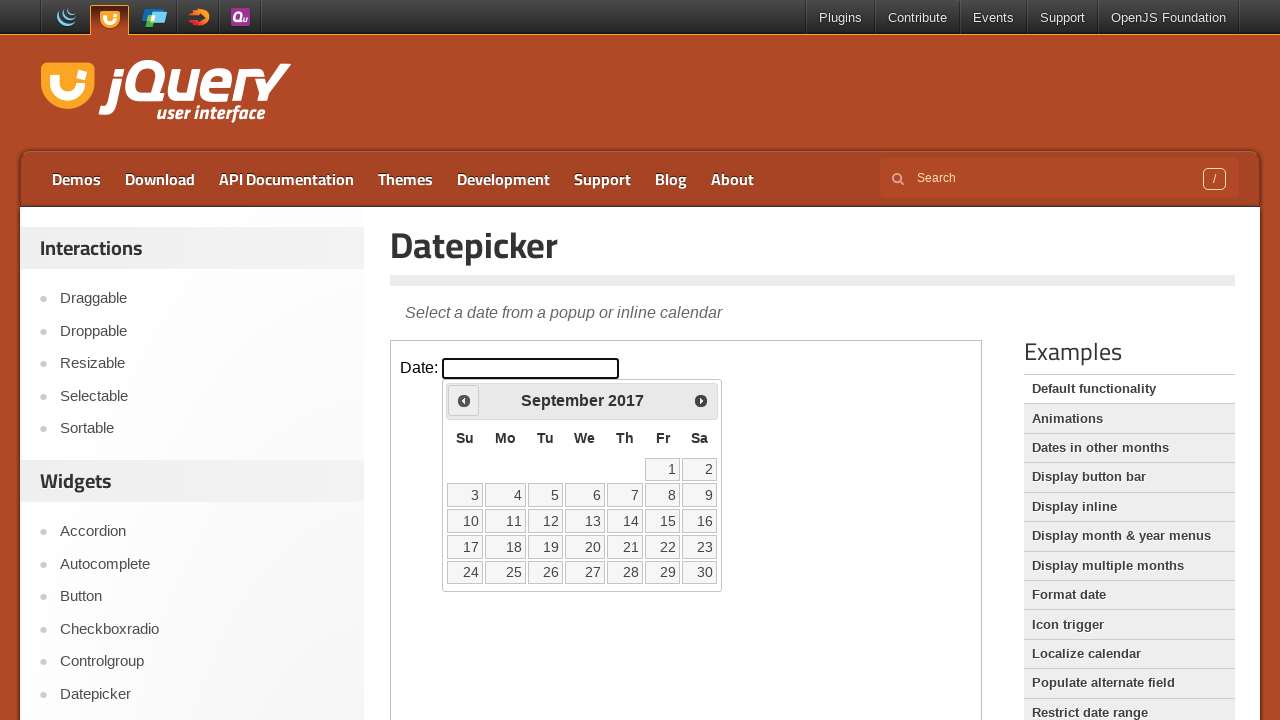

Checked datepicker title: September 2017
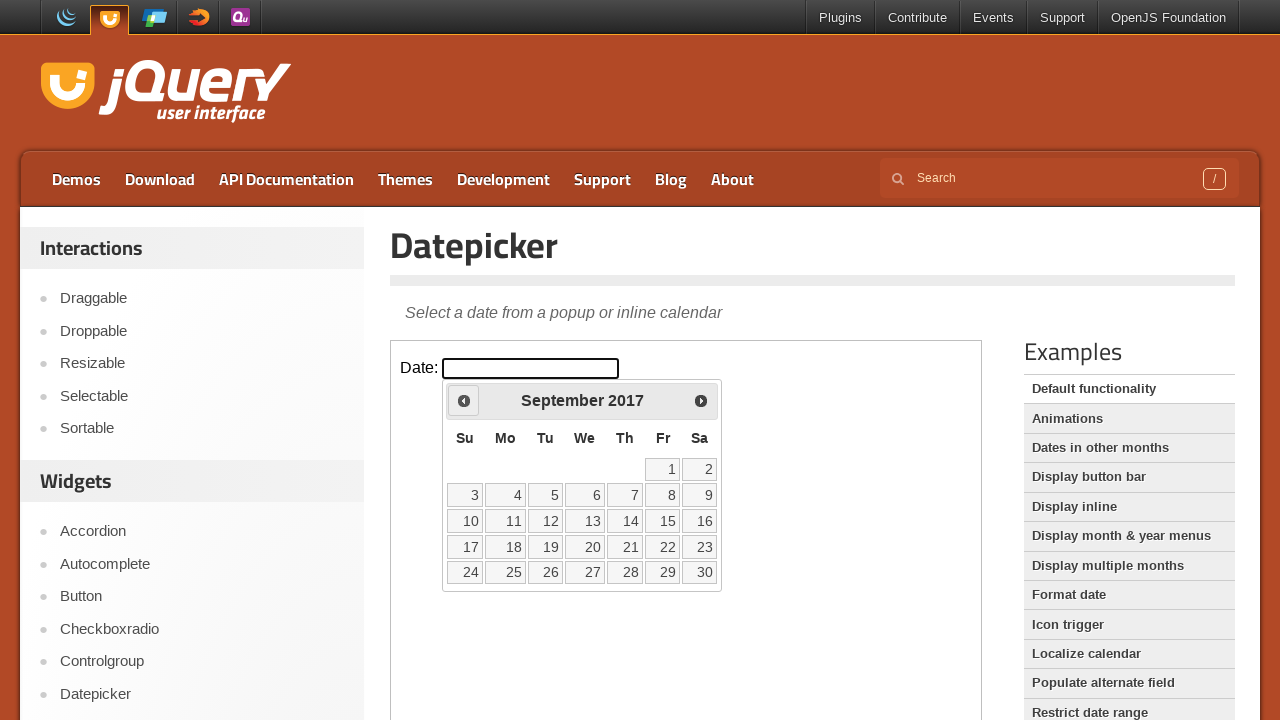

Clicked previous button to navigate back one month at (464, 400) on xpath=//iframe[@class='demo-frame'] >> internal:control=enter-frame >> xpath=//a
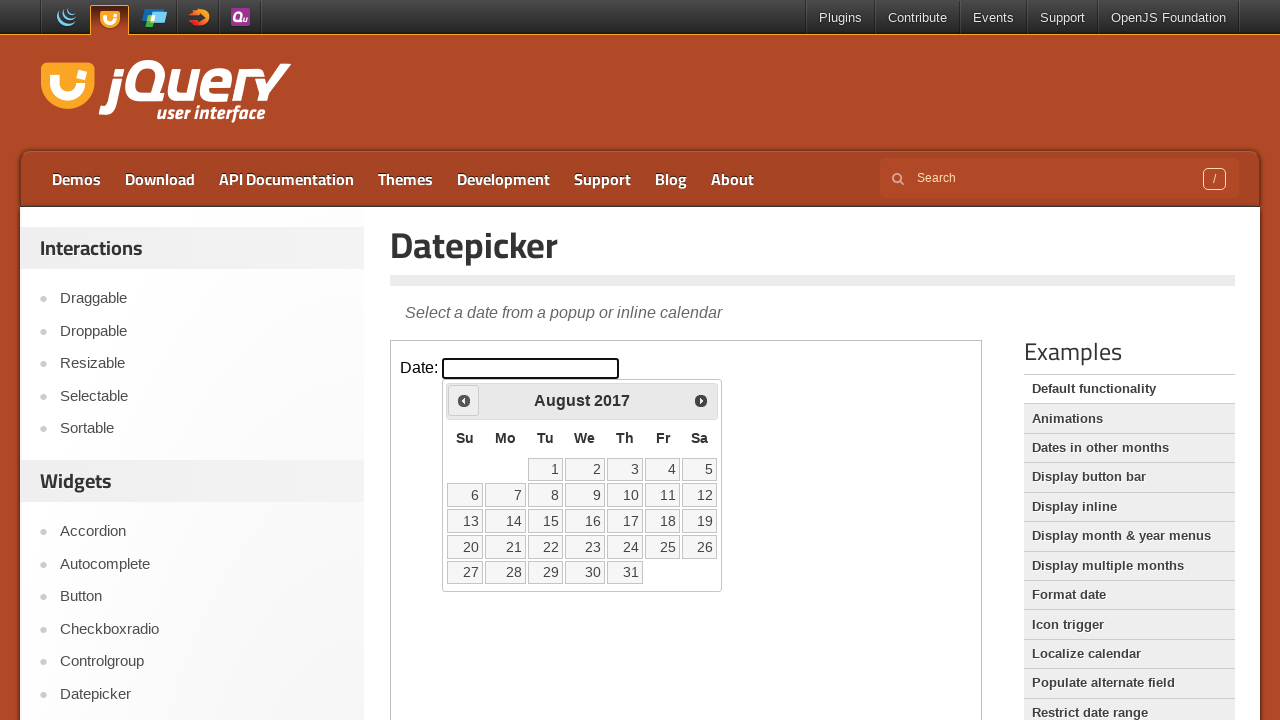

Checked datepicker title: August 2017
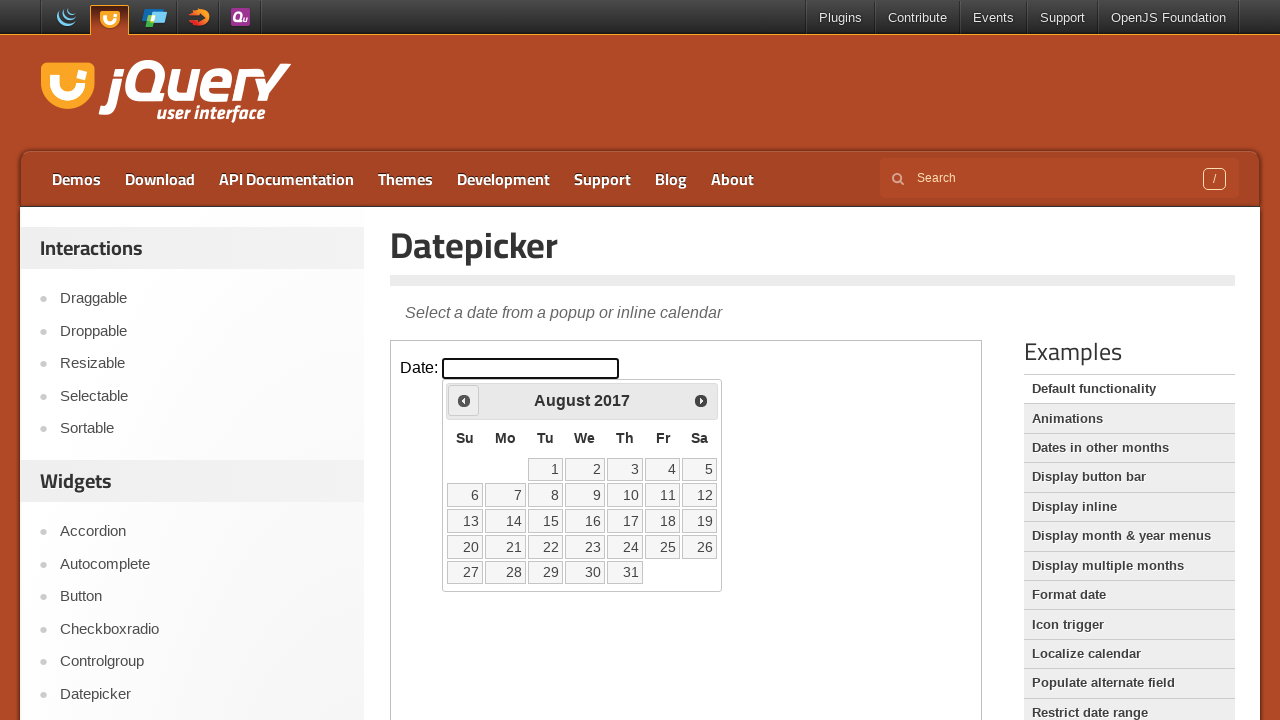

Clicked previous button to navigate back one month at (464, 400) on xpath=//iframe[@class='demo-frame'] >> internal:control=enter-frame >> xpath=//a
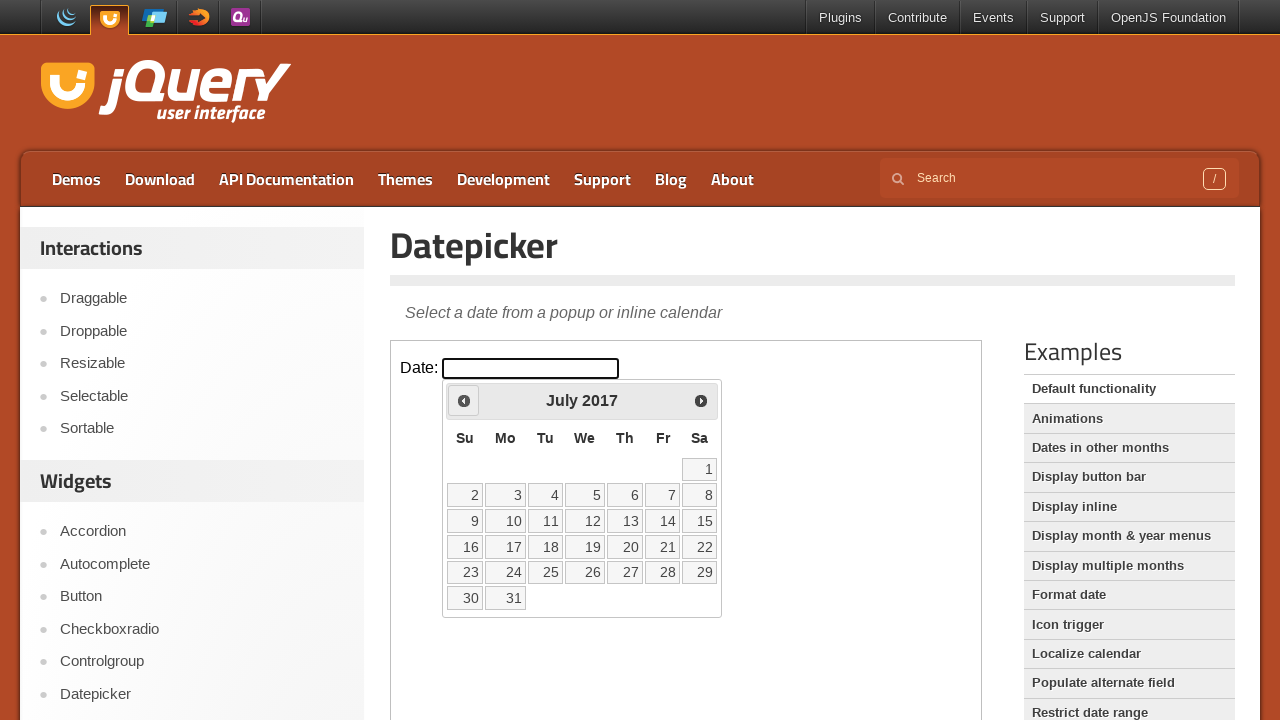

Checked datepicker title: July 2017
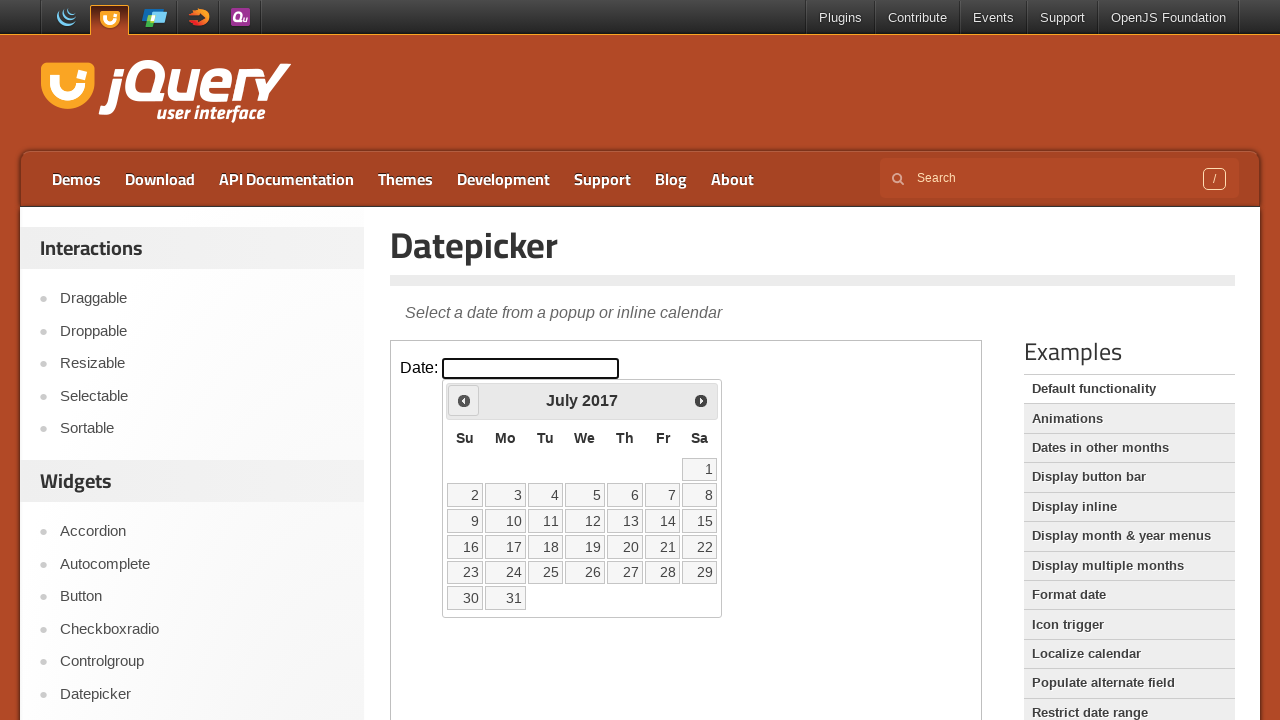

Clicked previous button to navigate back one month at (464, 400) on xpath=//iframe[@class='demo-frame'] >> internal:control=enter-frame >> xpath=//a
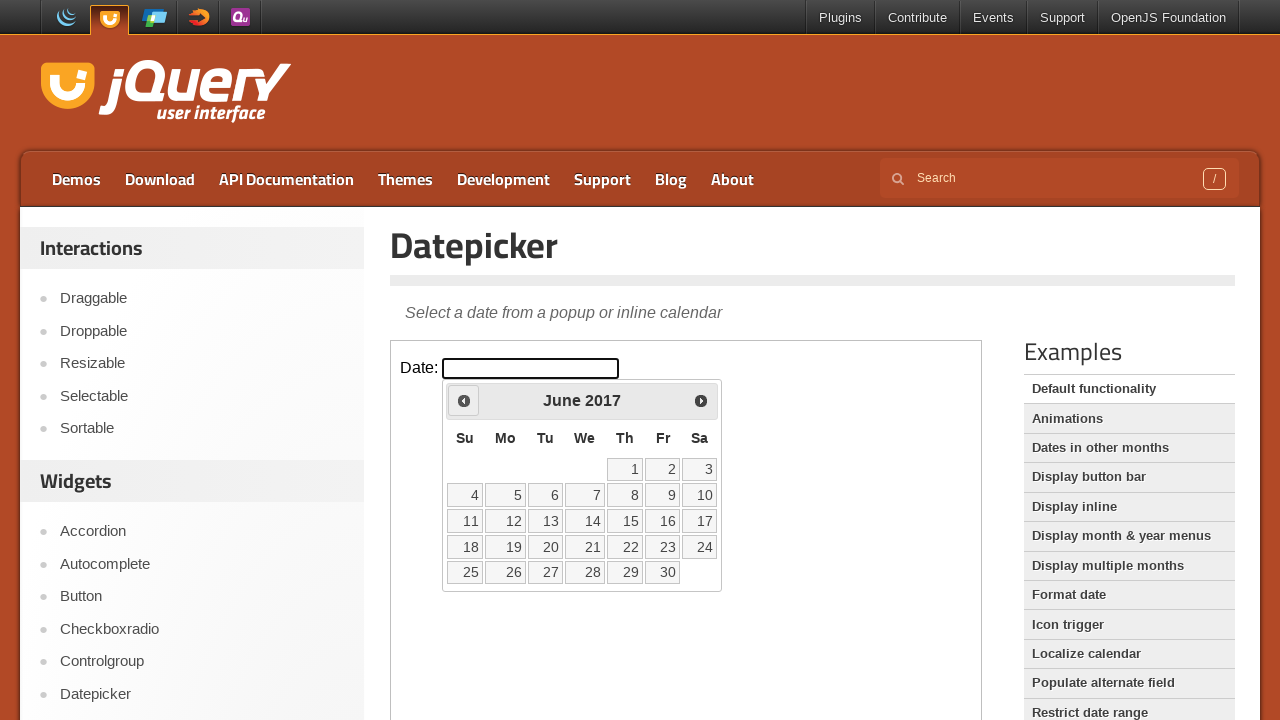

Checked datepicker title: June 2017
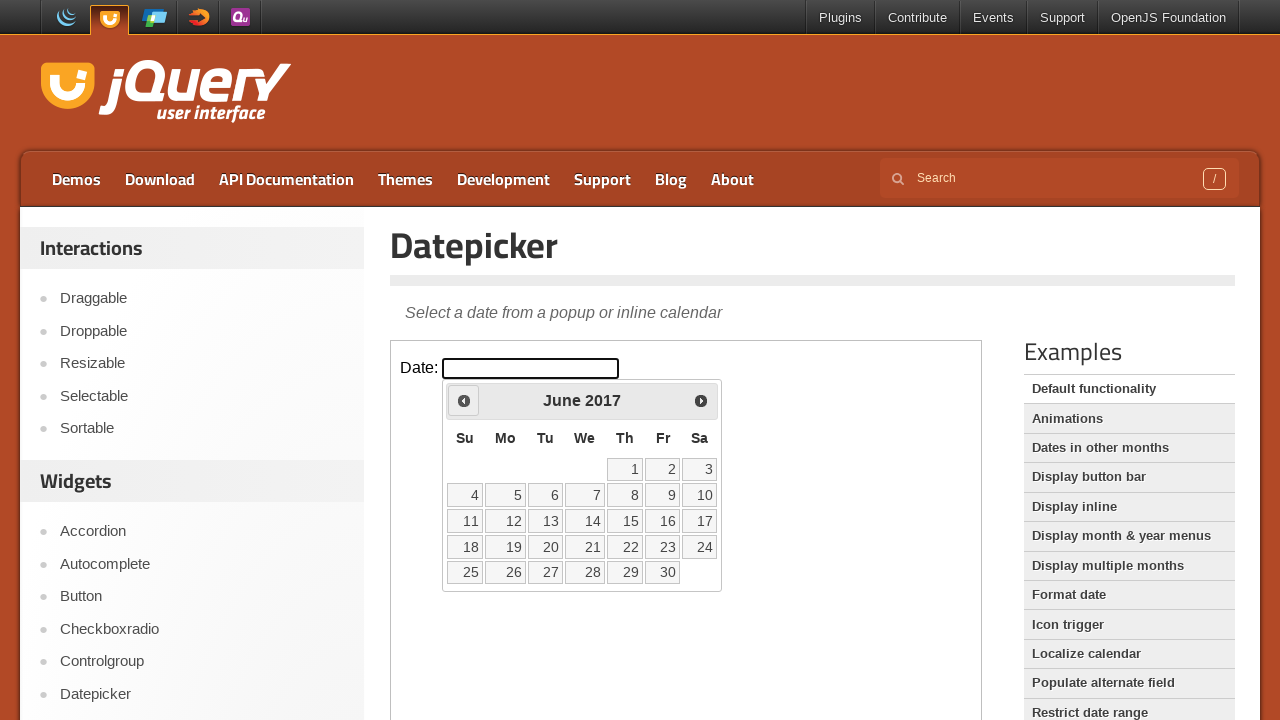

Clicked previous button to navigate back one month at (464, 400) on xpath=//iframe[@class='demo-frame'] >> internal:control=enter-frame >> xpath=//a
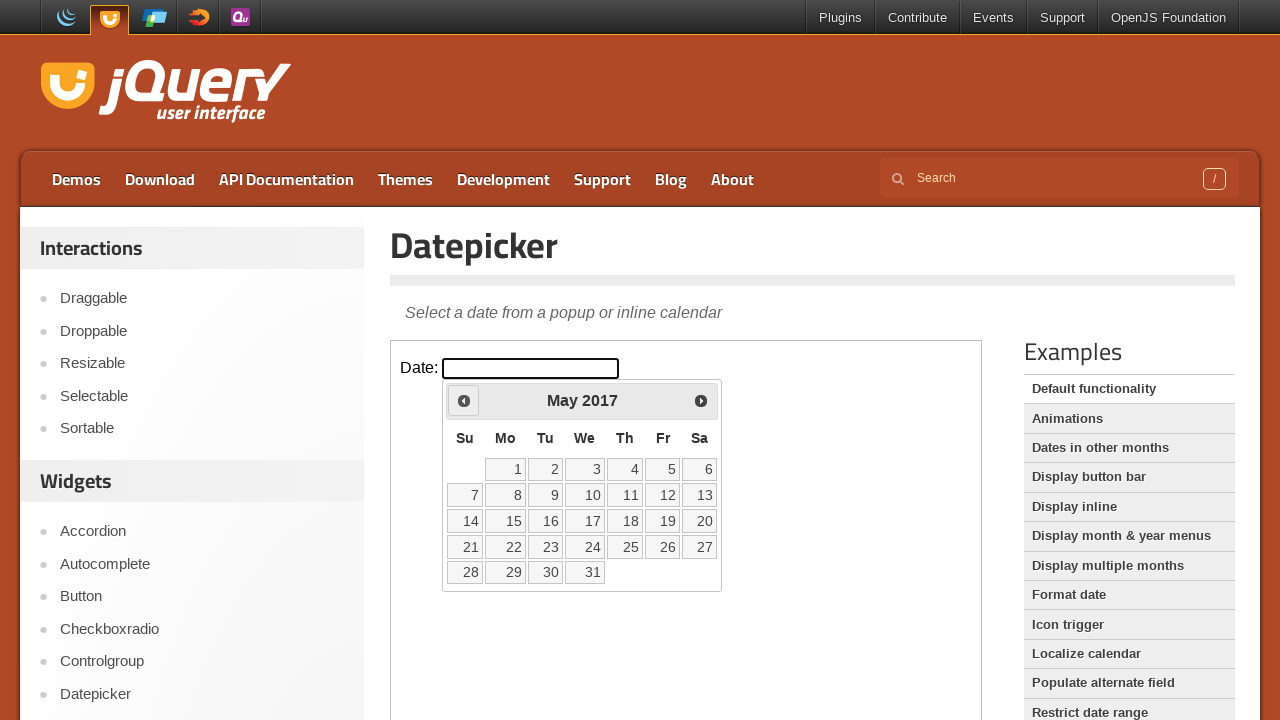

Checked datepicker title: May 2017
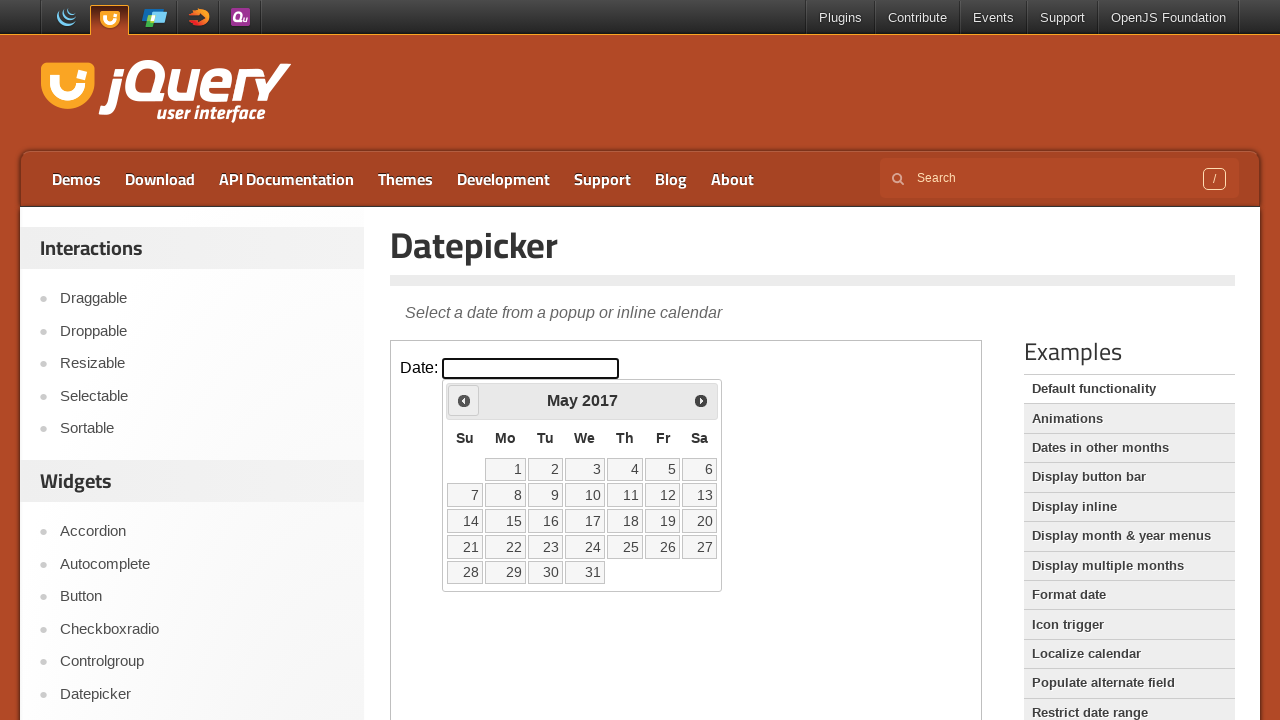

Clicked previous button to navigate back one month at (464, 400) on xpath=//iframe[@class='demo-frame'] >> internal:control=enter-frame >> xpath=//a
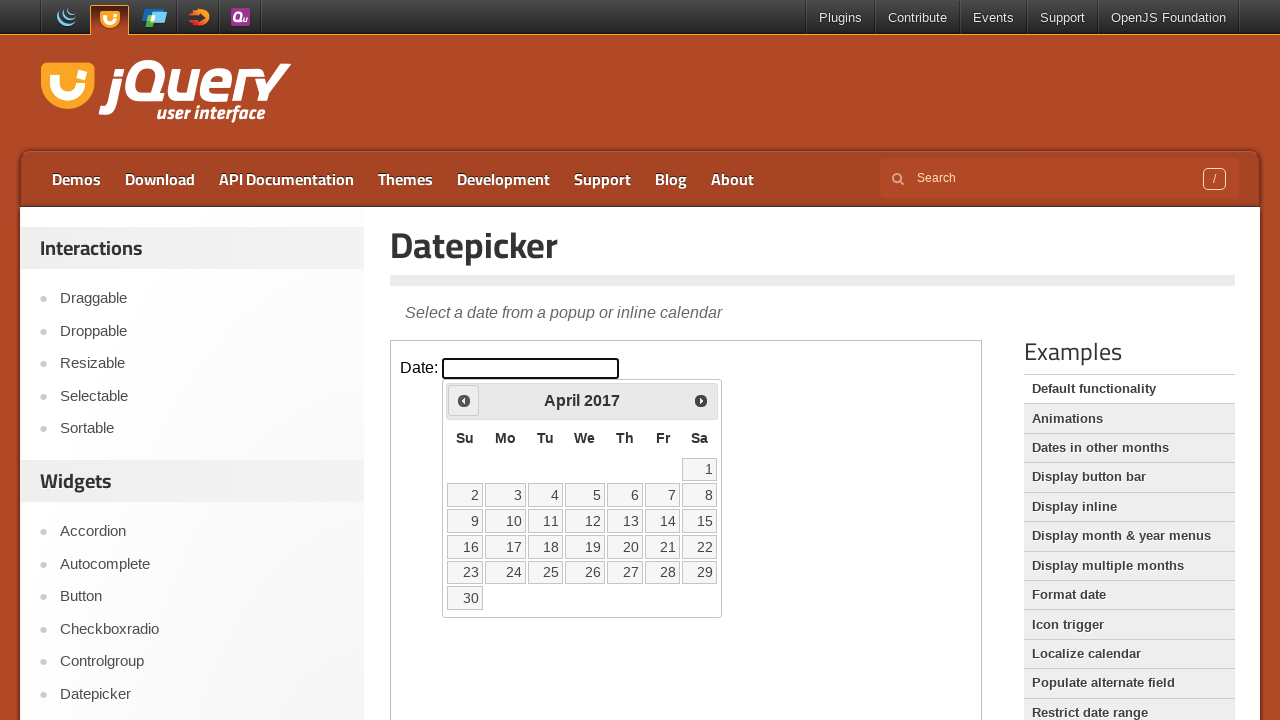

Checked datepicker title: April 2017
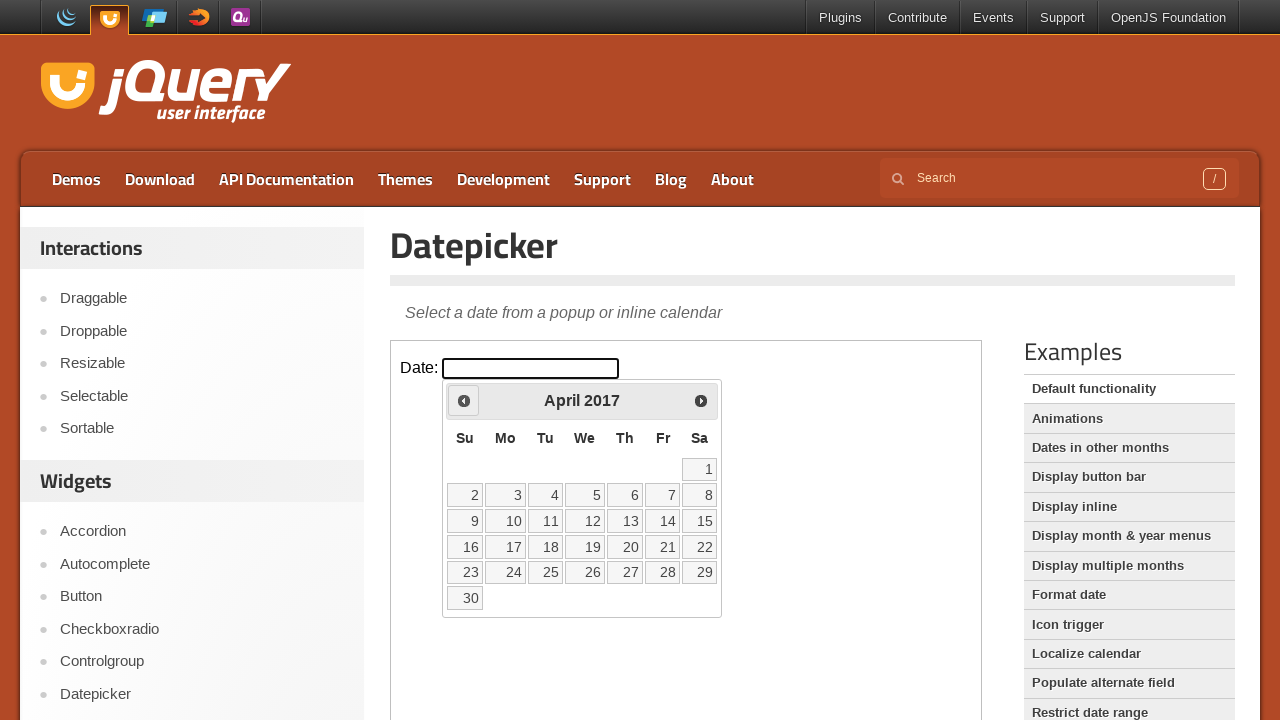

Clicked previous button to navigate back one month at (464, 400) on xpath=//iframe[@class='demo-frame'] >> internal:control=enter-frame >> xpath=//a
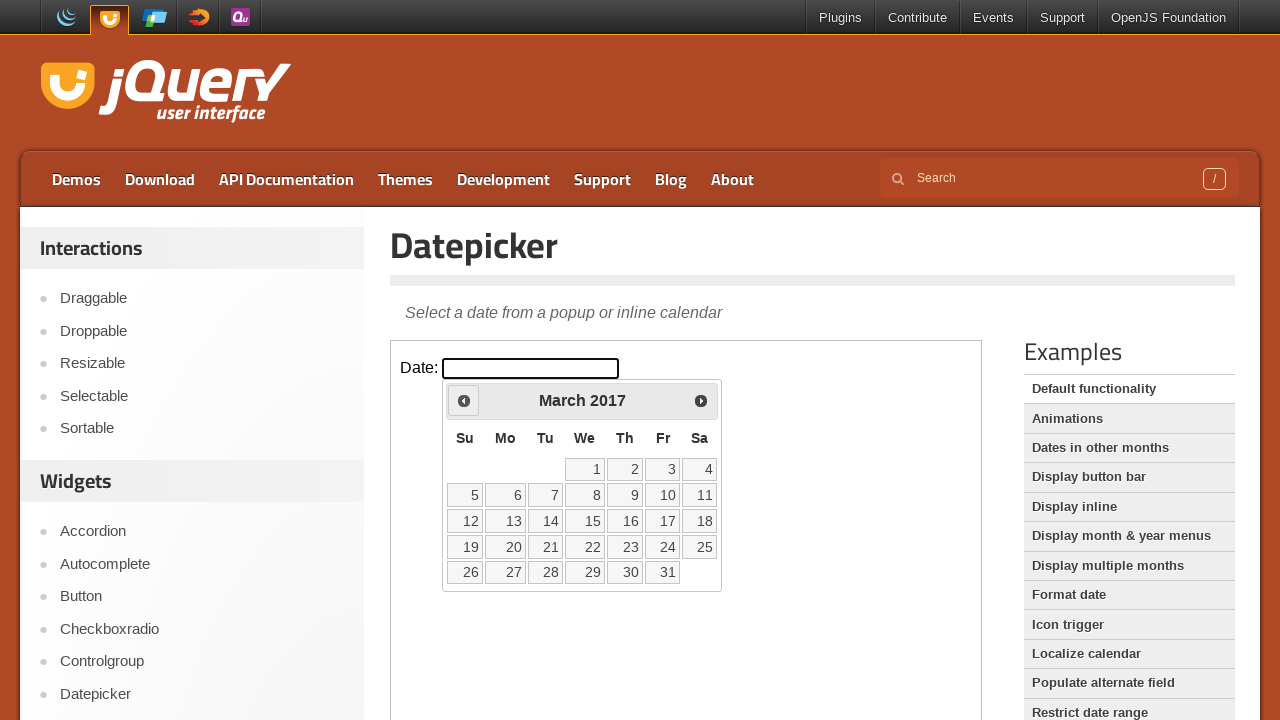

Checked datepicker title: March 2017
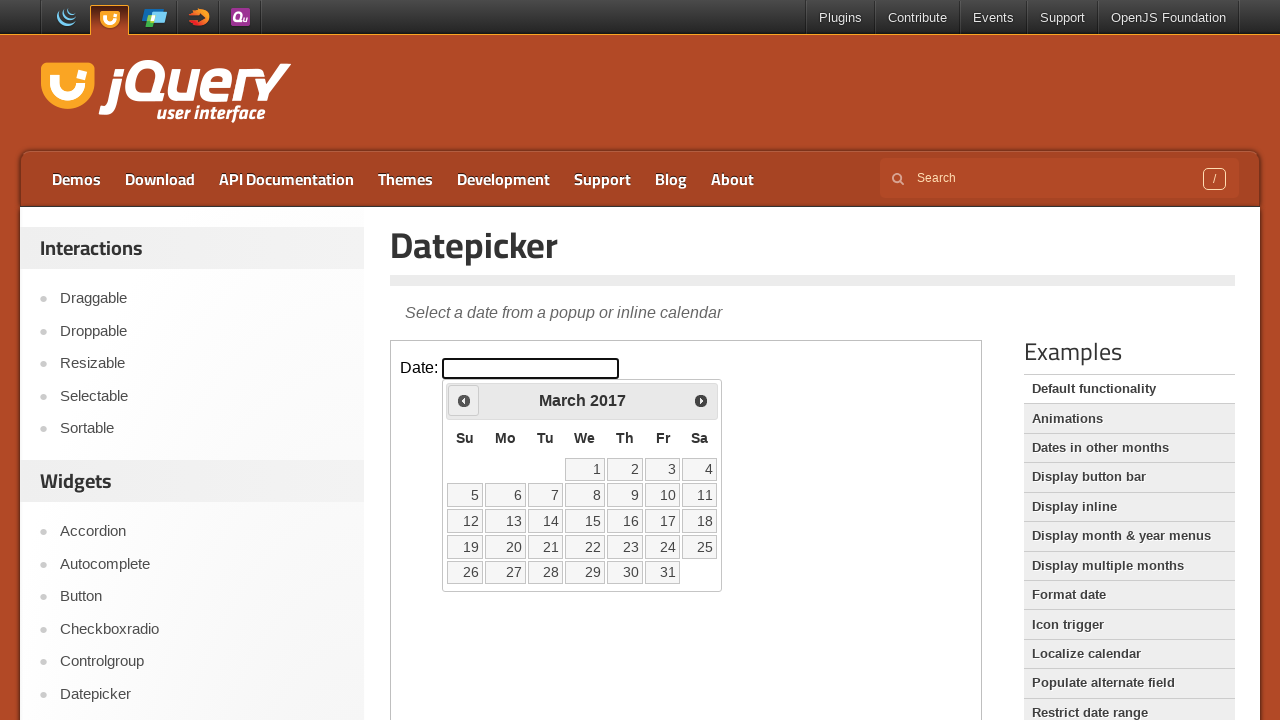

Clicked previous button to navigate back one month at (464, 400) on xpath=//iframe[@class='demo-frame'] >> internal:control=enter-frame >> xpath=//a
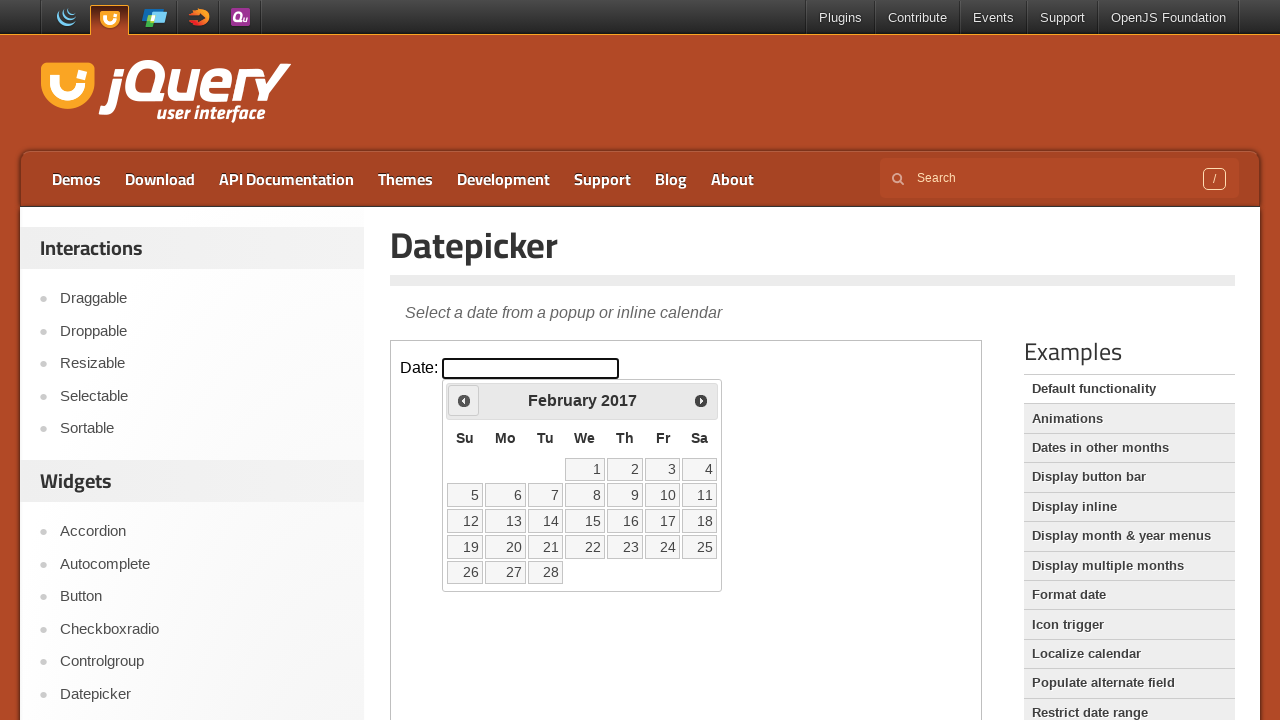

Checked datepicker title: February 2017
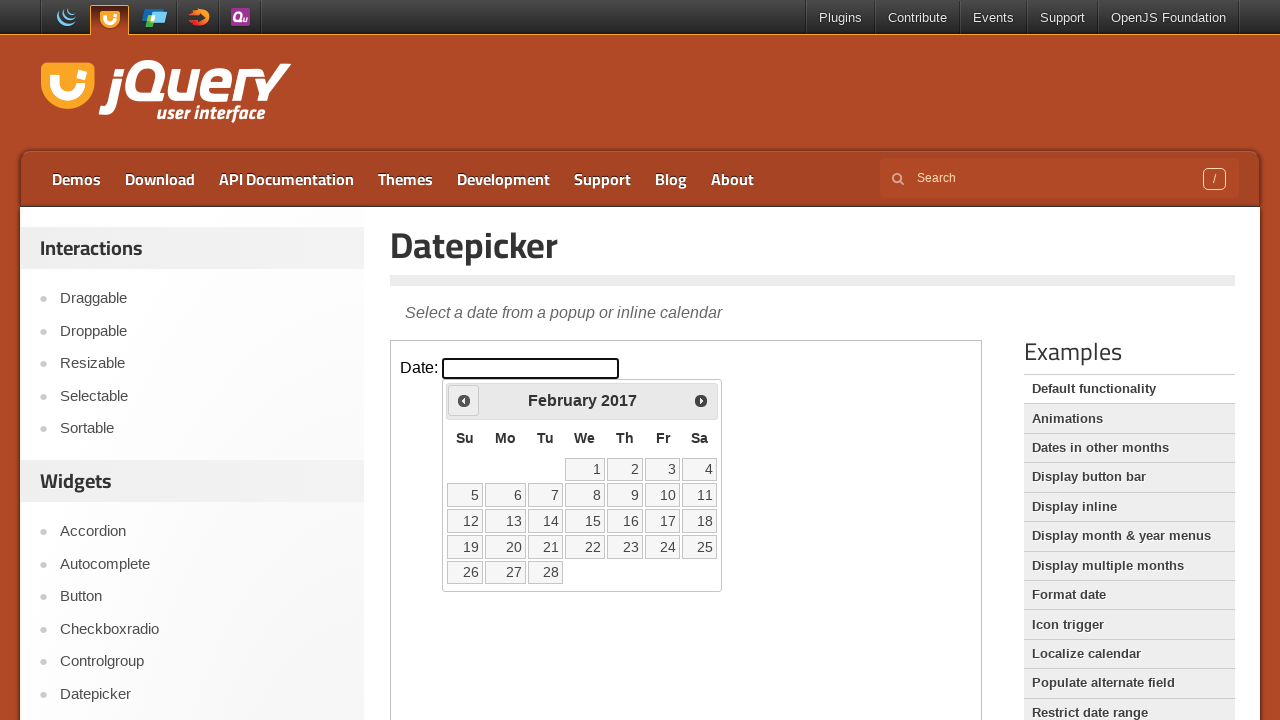

Clicked previous button to navigate back one month at (464, 400) on xpath=//iframe[@class='demo-frame'] >> internal:control=enter-frame >> xpath=//a
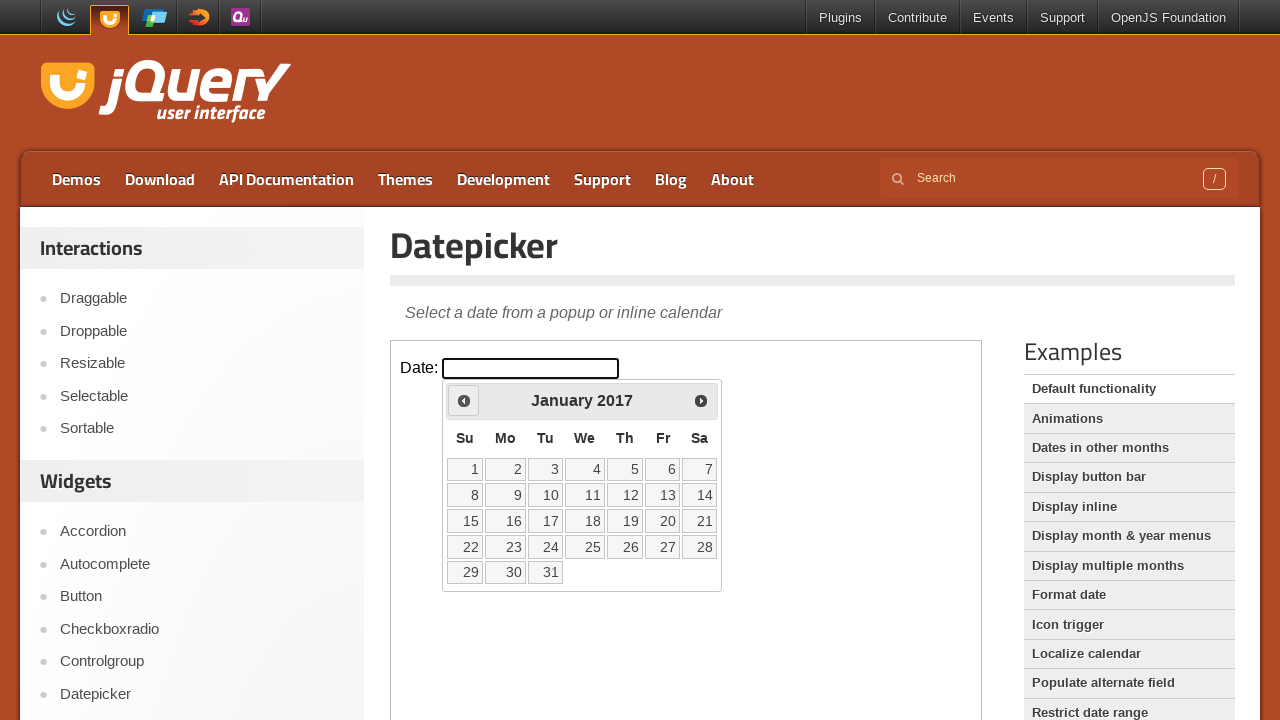

Checked datepicker title: January 2017
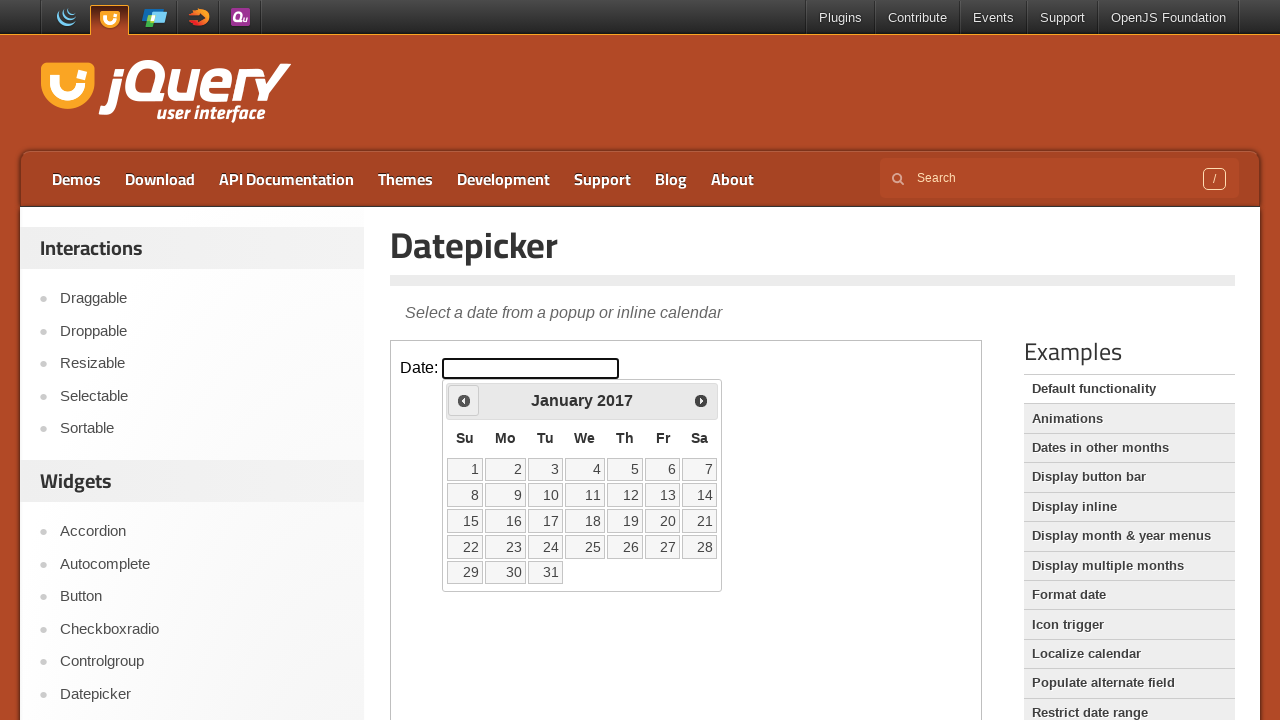

Clicked previous button to navigate back one month at (464, 400) on xpath=//iframe[@class='demo-frame'] >> internal:control=enter-frame >> xpath=//a
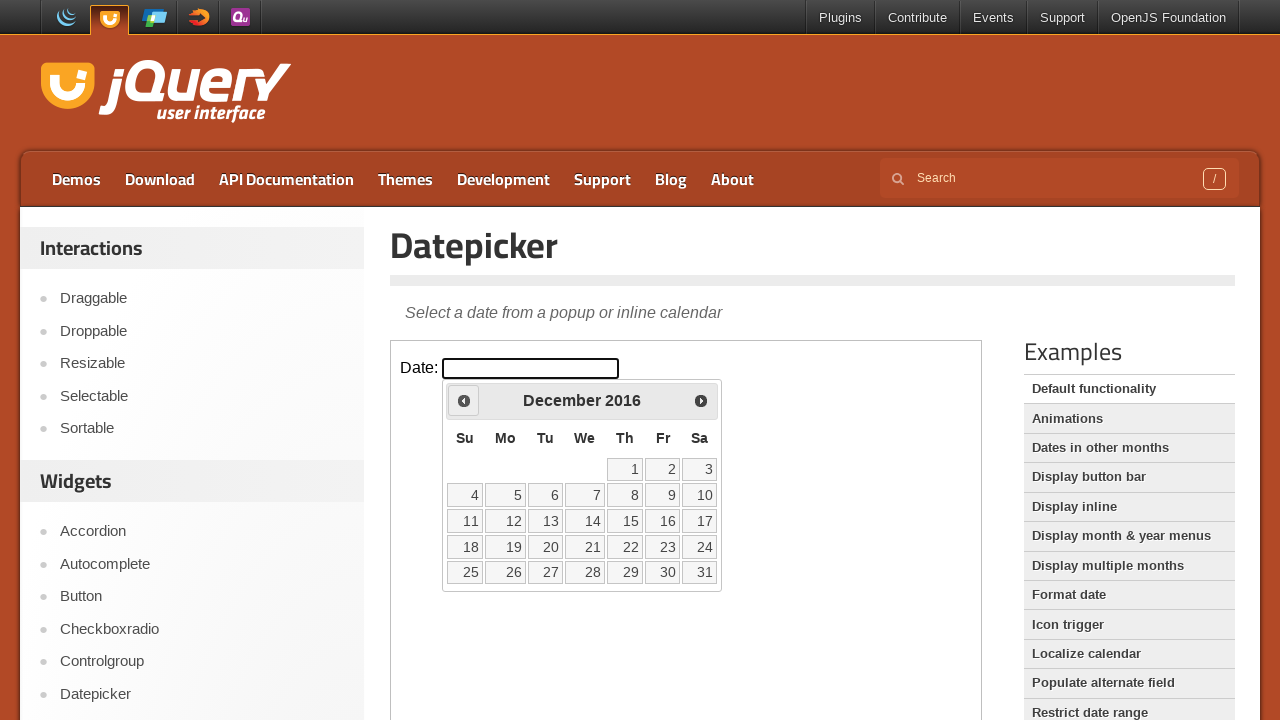

Checked datepicker title: December 2016
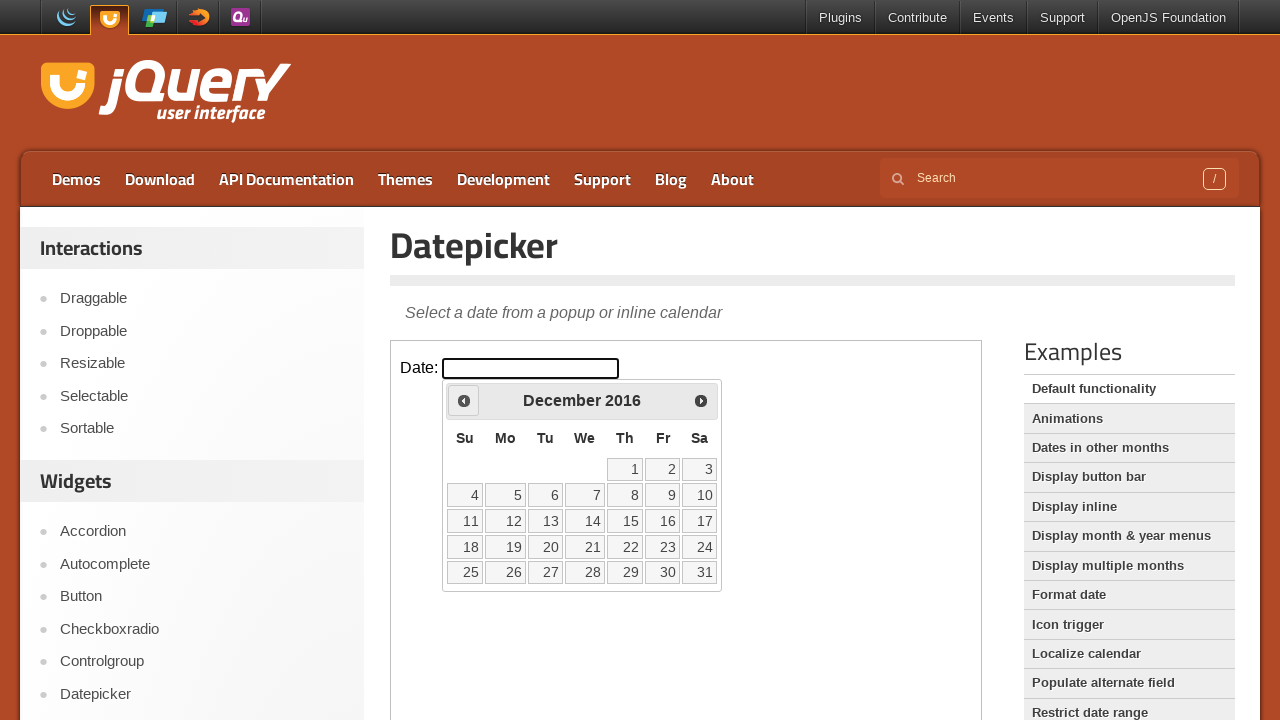

Clicked previous button to navigate back one month at (464, 400) on xpath=//iframe[@class='demo-frame'] >> internal:control=enter-frame >> xpath=//a
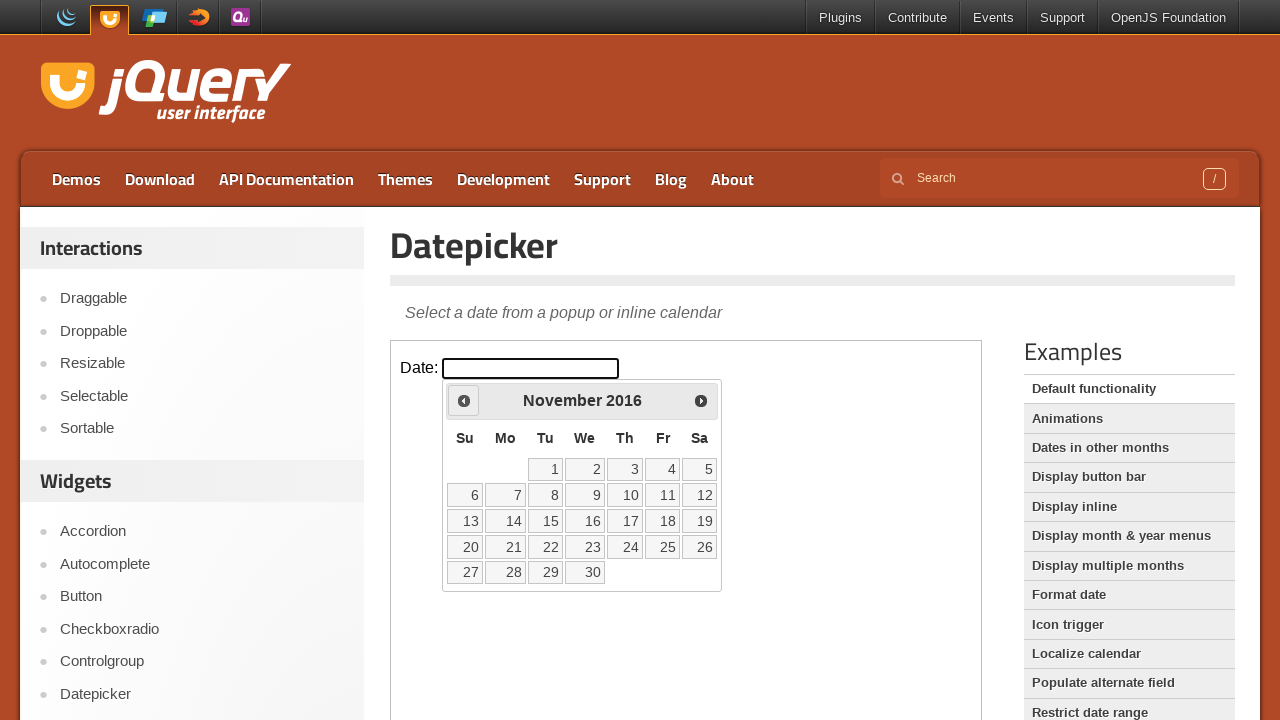

Checked datepicker title: November 2016
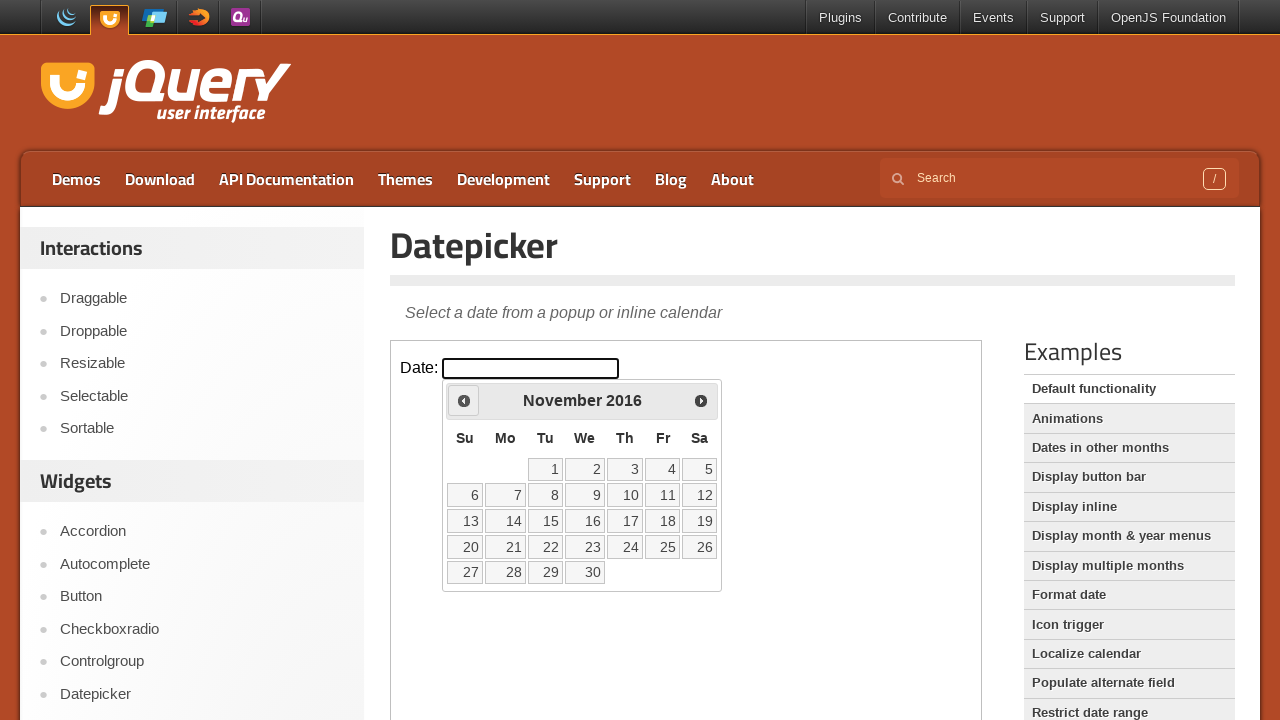

Clicked previous button to navigate back one month at (464, 400) on xpath=//iframe[@class='demo-frame'] >> internal:control=enter-frame >> xpath=//a
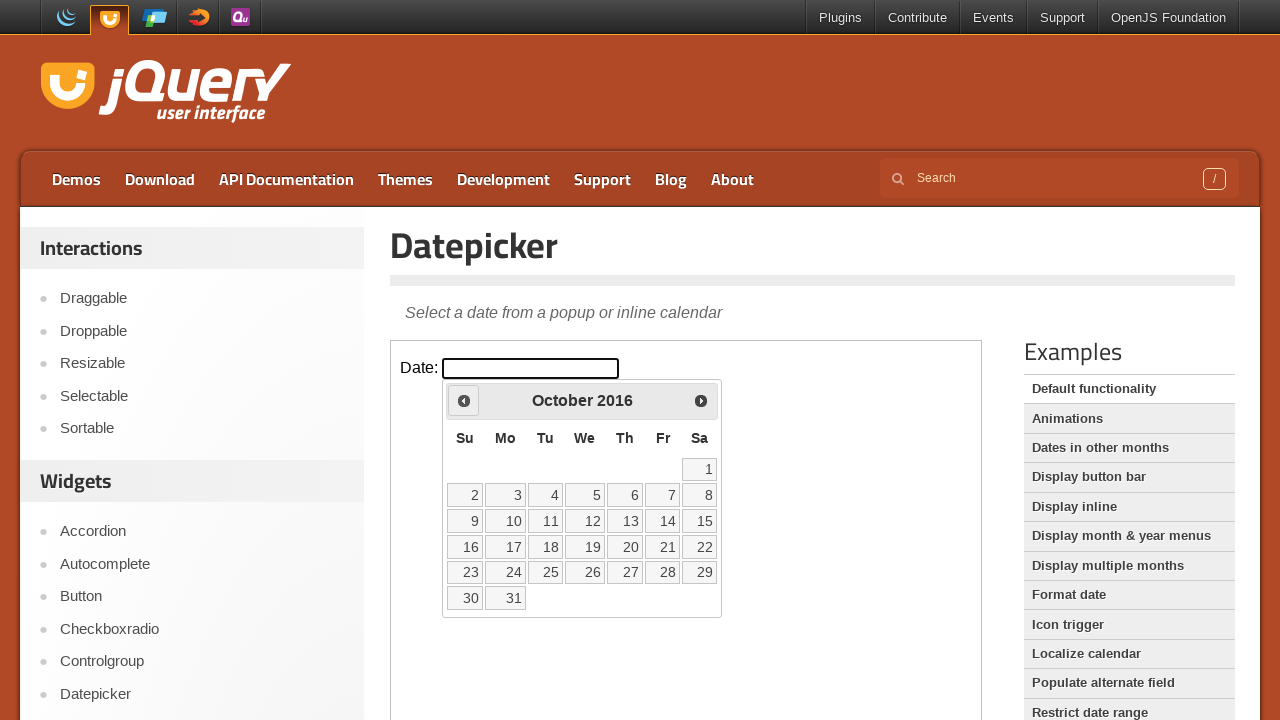

Checked datepicker title: October 2016
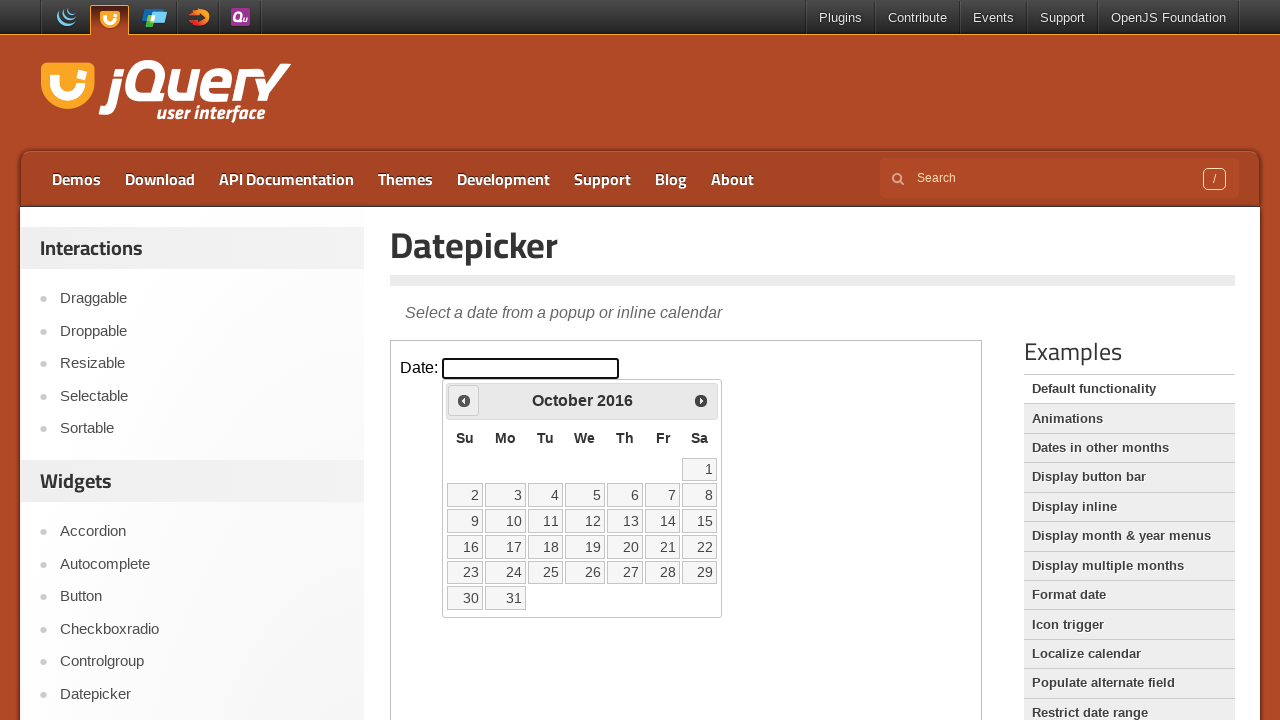

Clicked previous button to navigate back one month at (464, 400) on xpath=//iframe[@class='demo-frame'] >> internal:control=enter-frame >> xpath=//a
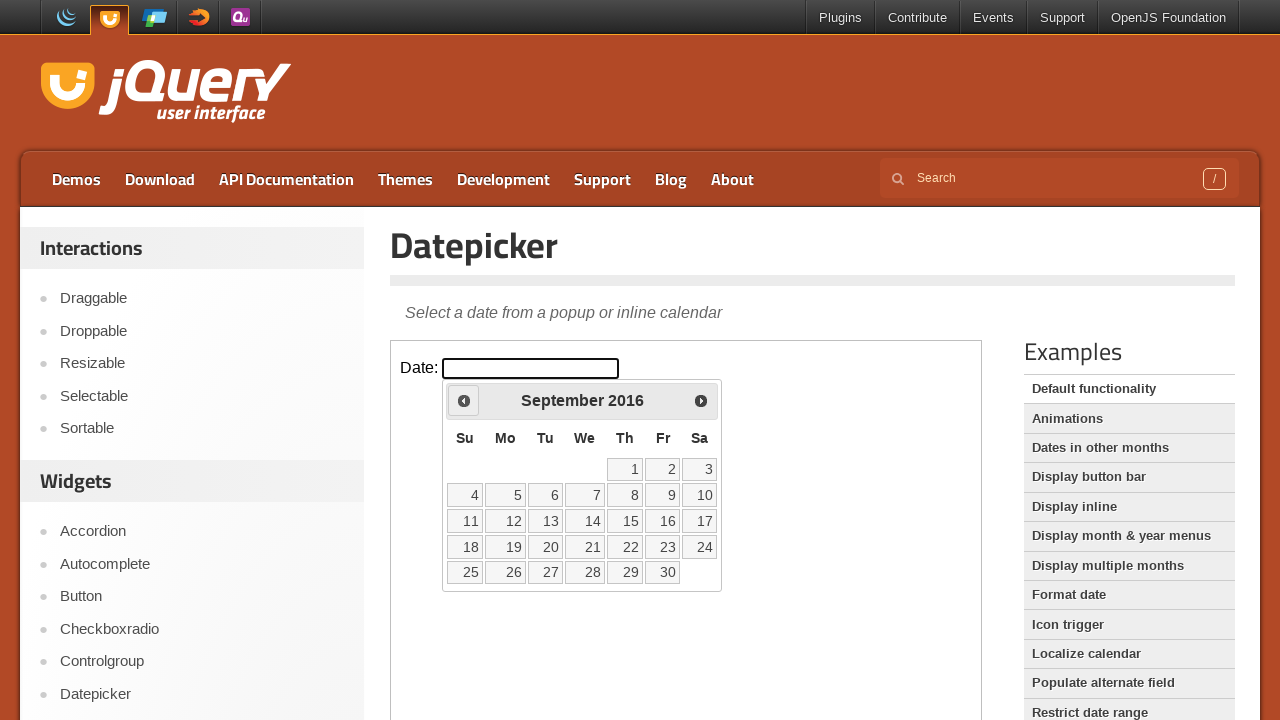

Checked datepicker title: September 2016
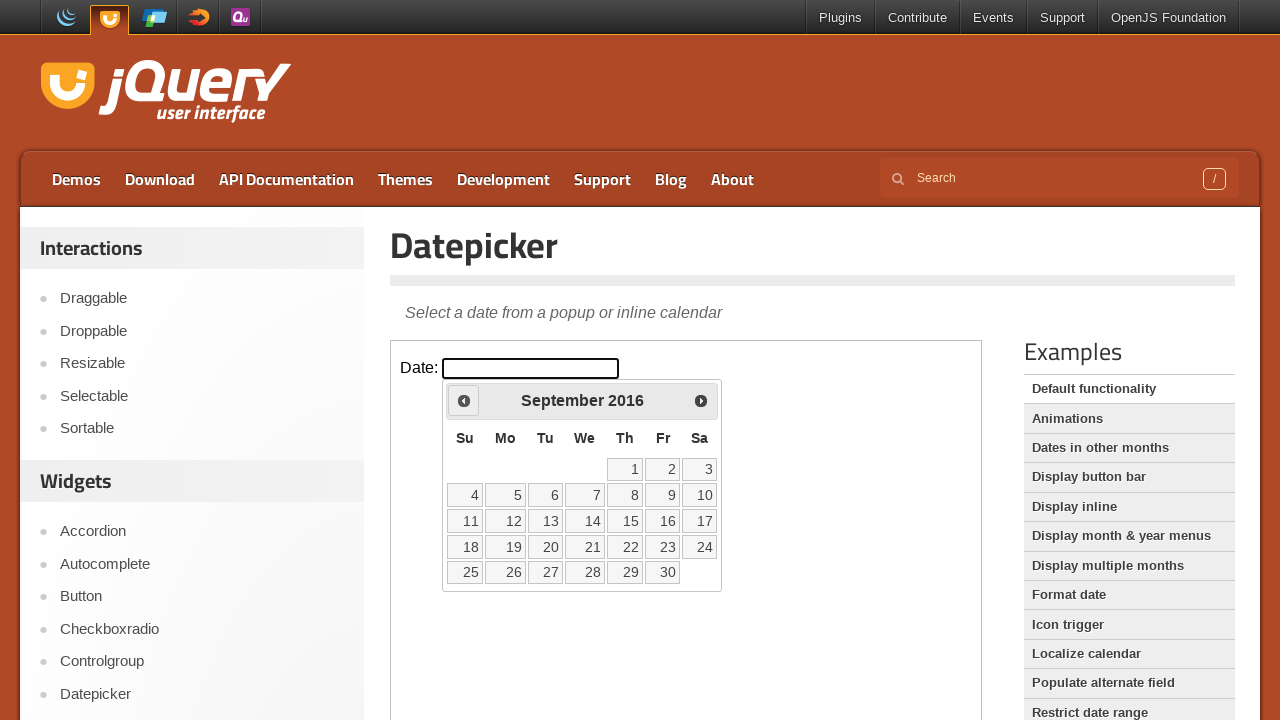

Clicked previous button to navigate back one month at (464, 400) on xpath=//iframe[@class='demo-frame'] >> internal:control=enter-frame >> xpath=//a
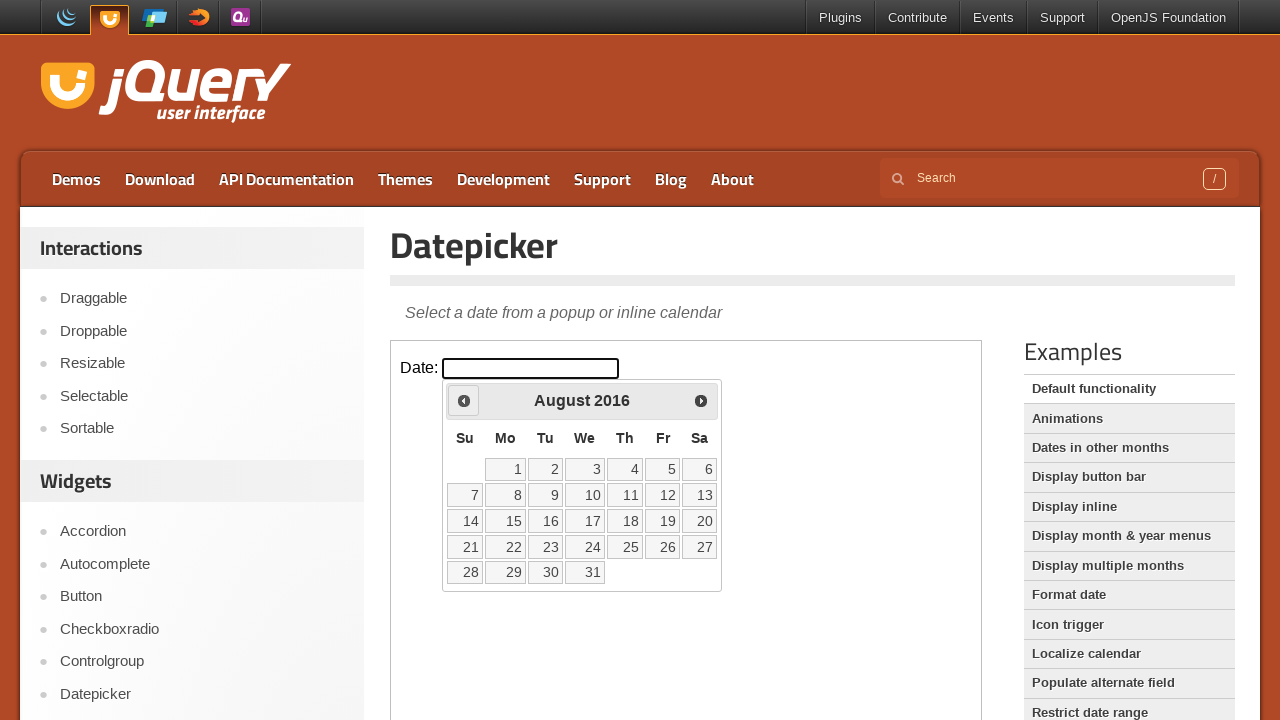

Checked datepicker title: August 2016
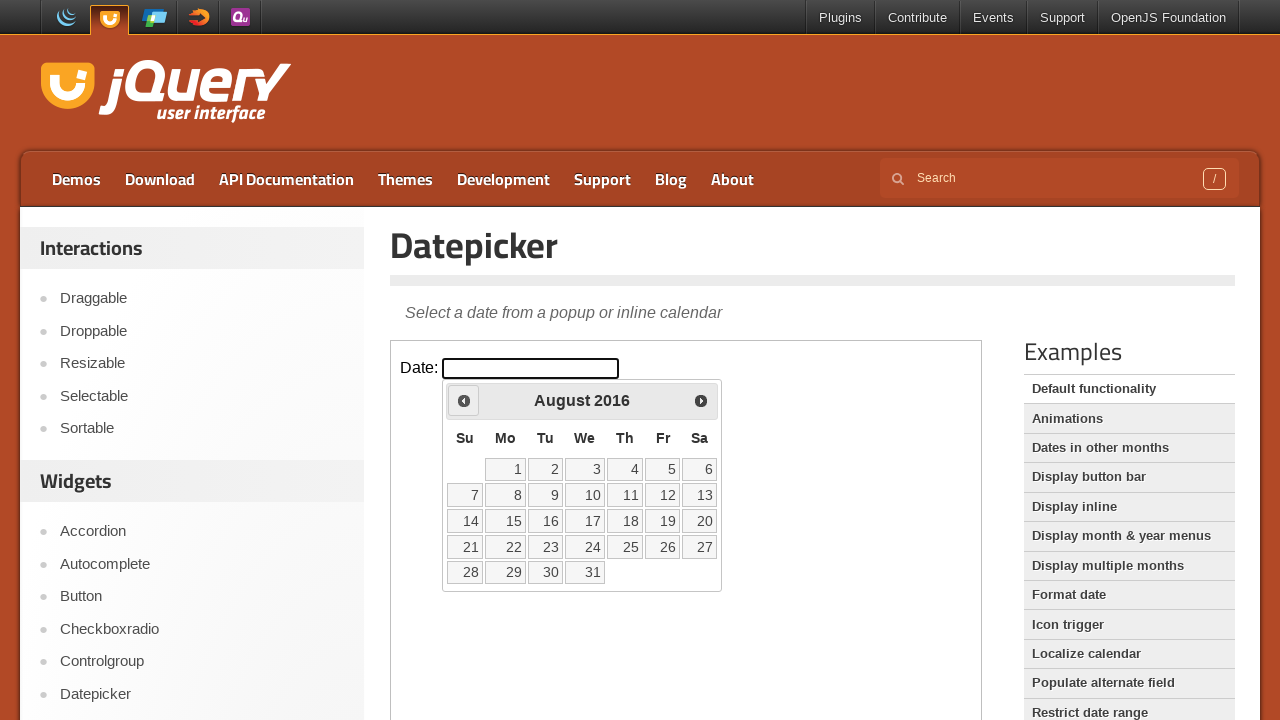

Clicked previous button to navigate back one month at (464, 400) on xpath=//iframe[@class='demo-frame'] >> internal:control=enter-frame >> xpath=//a
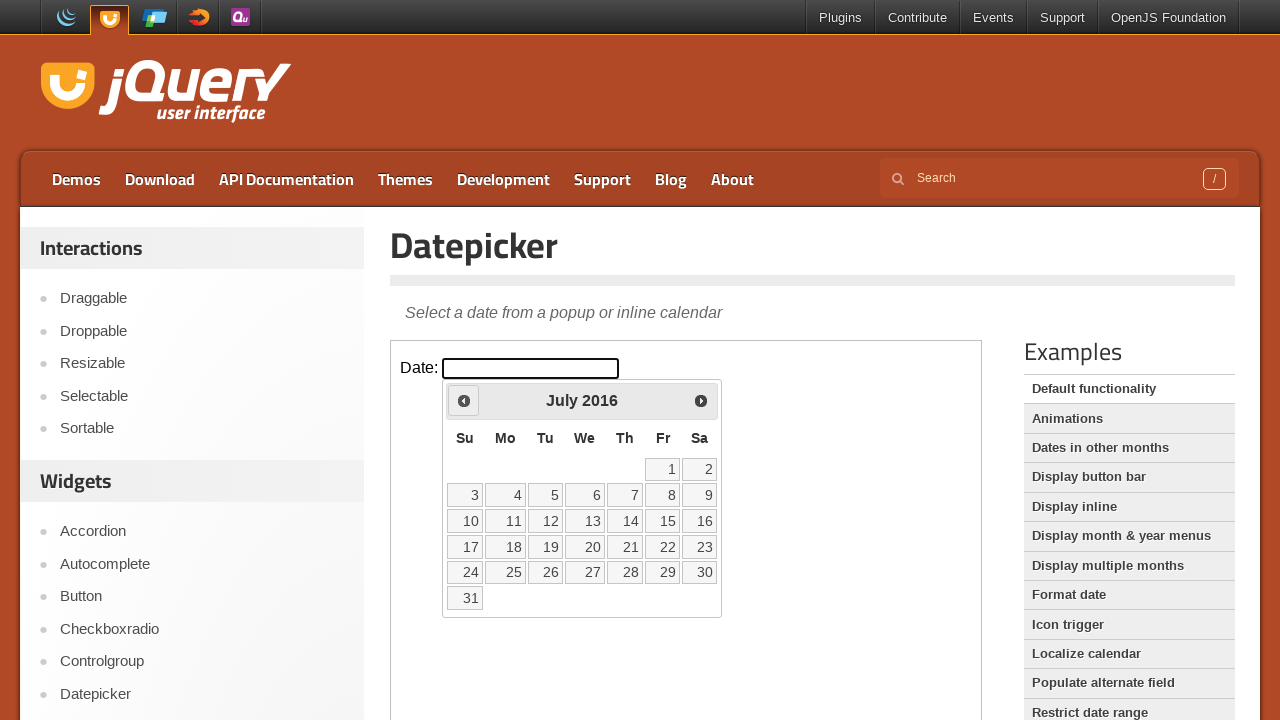

Checked datepicker title: July 2016
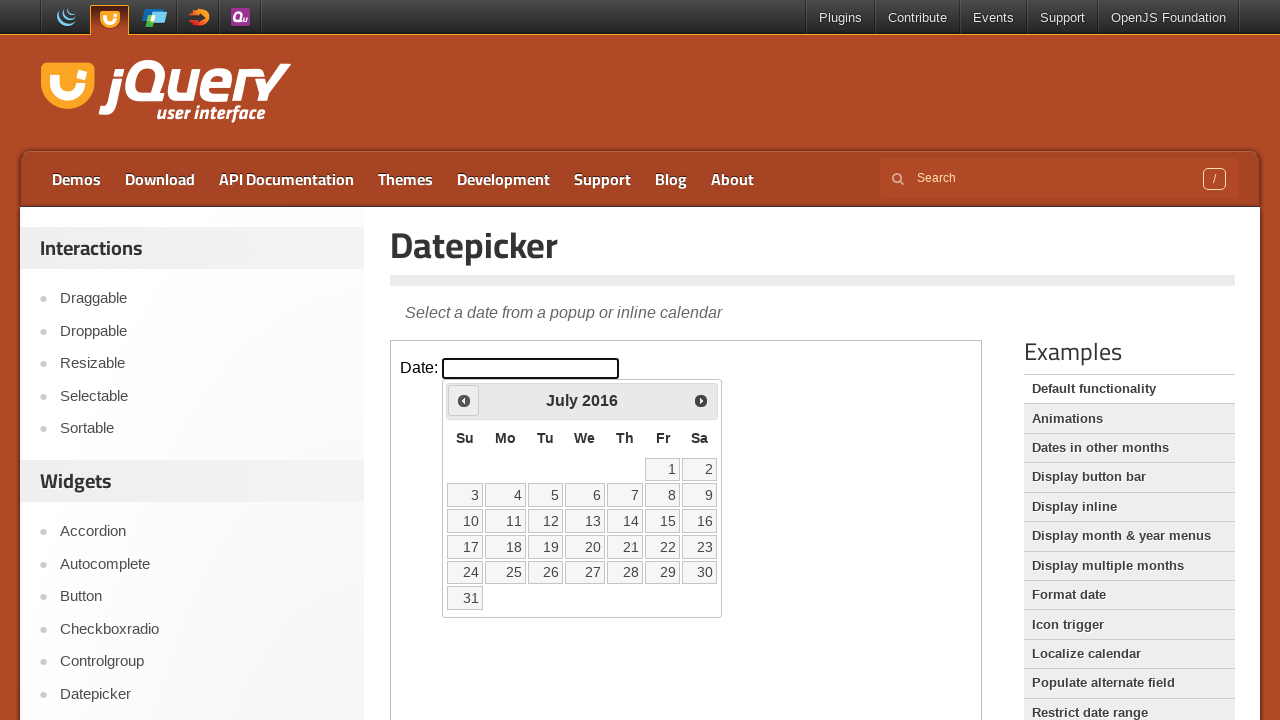

Clicked previous button to navigate back one month at (464, 400) on xpath=//iframe[@class='demo-frame'] >> internal:control=enter-frame >> xpath=//a
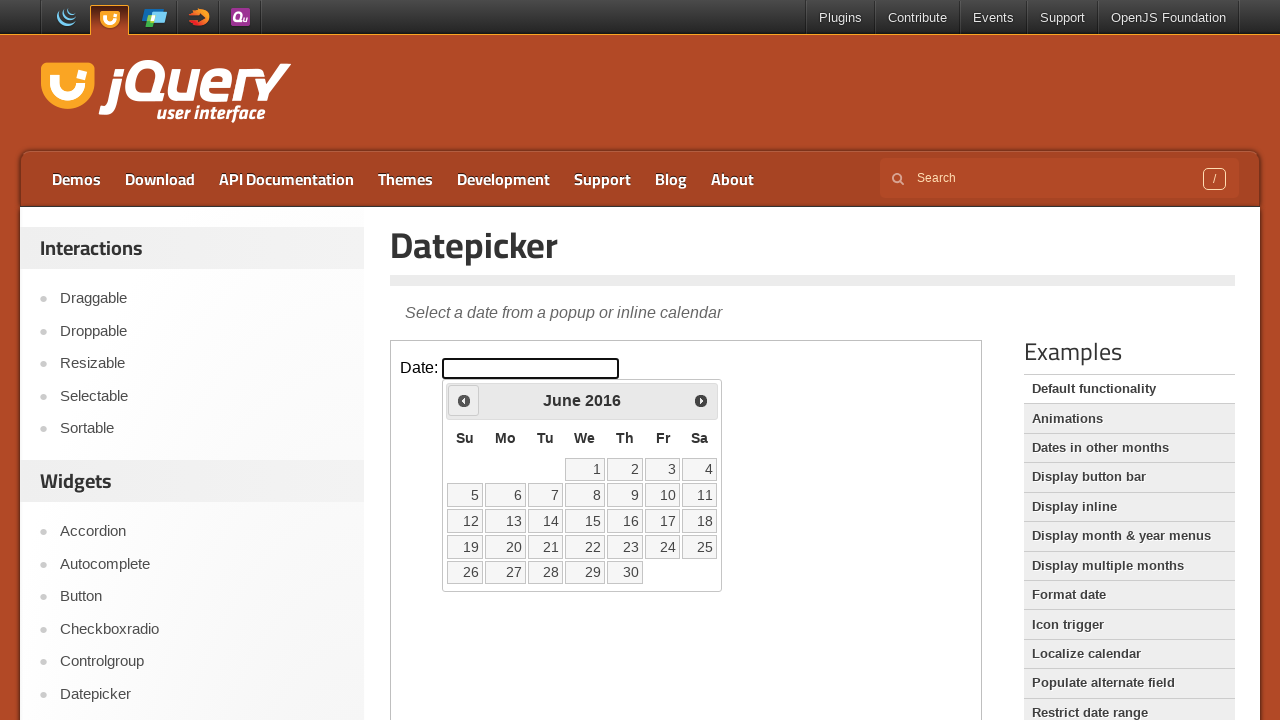

Checked datepicker title: June 2016
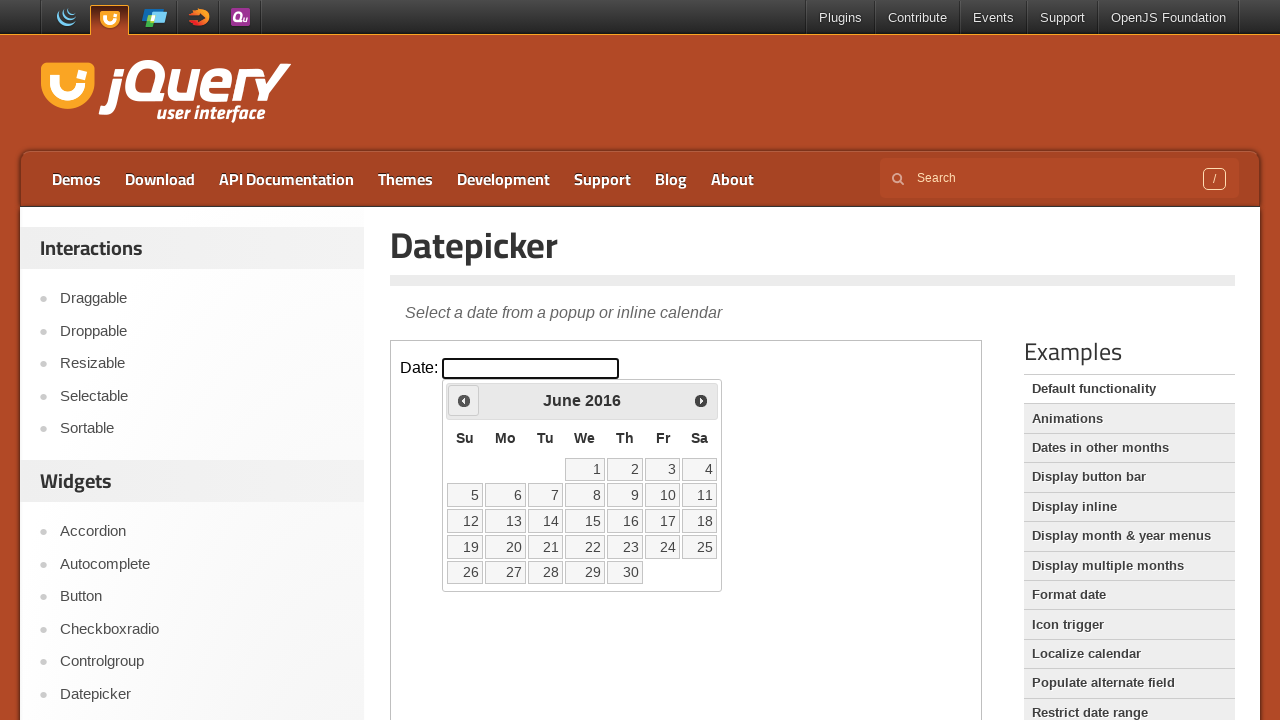

Clicked previous button to navigate back one month at (464, 400) on xpath=//iframe[@class='demo-frame'] >> internal:control=enter-frame >> xpath=//a
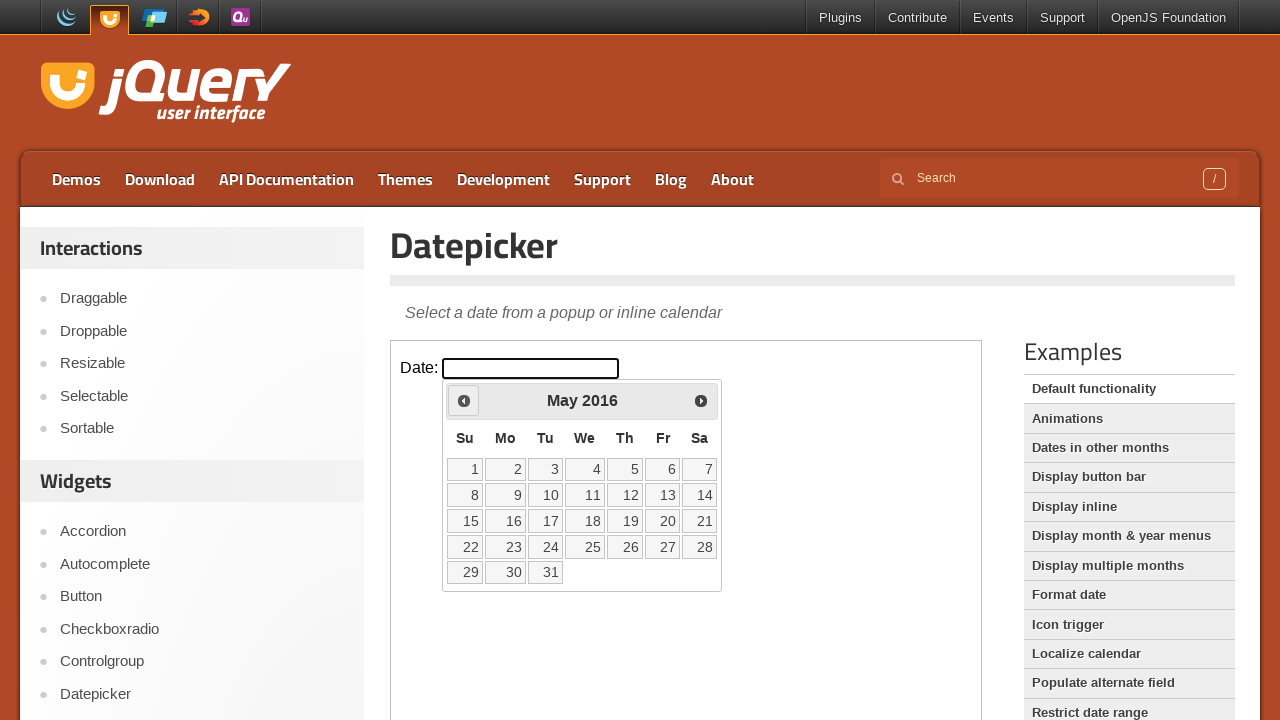

Checked datepicker title: May 2016
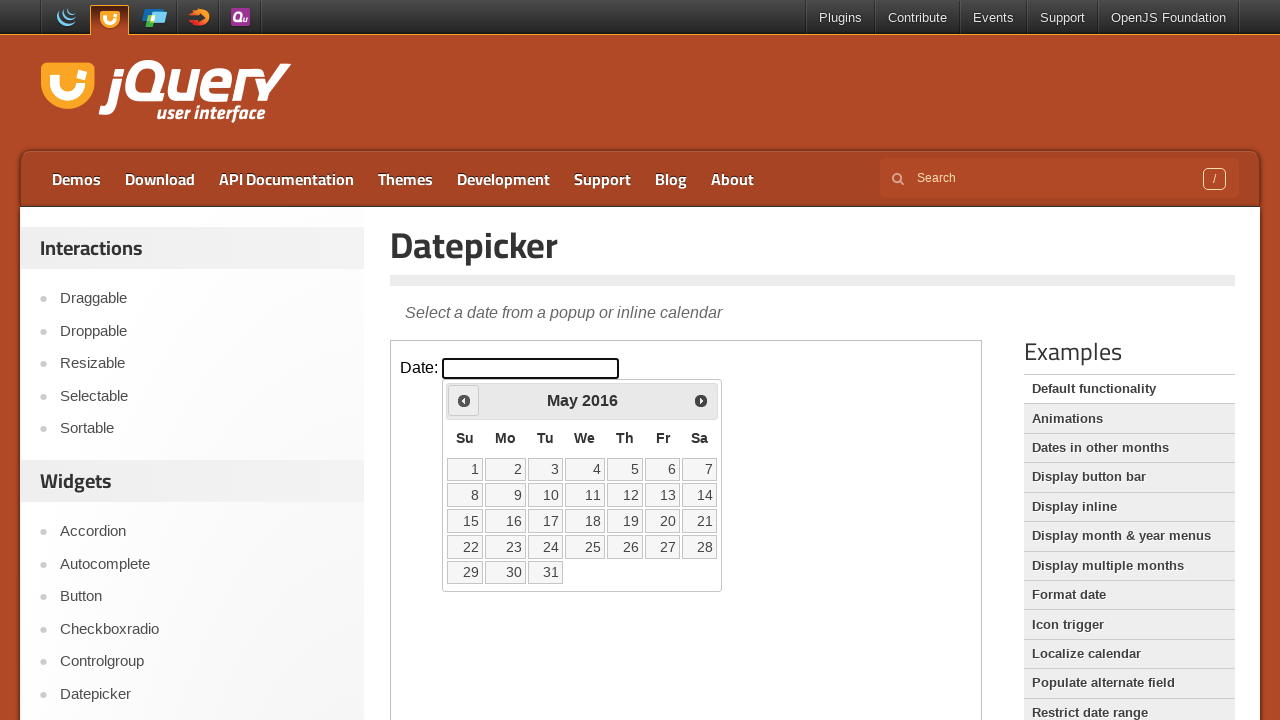

Clicked previous button to navigate back one month at (464, 400) on xpath=//iframe[@class='demo-frame'] >> internal:control=enter-frame >> xpath=//a
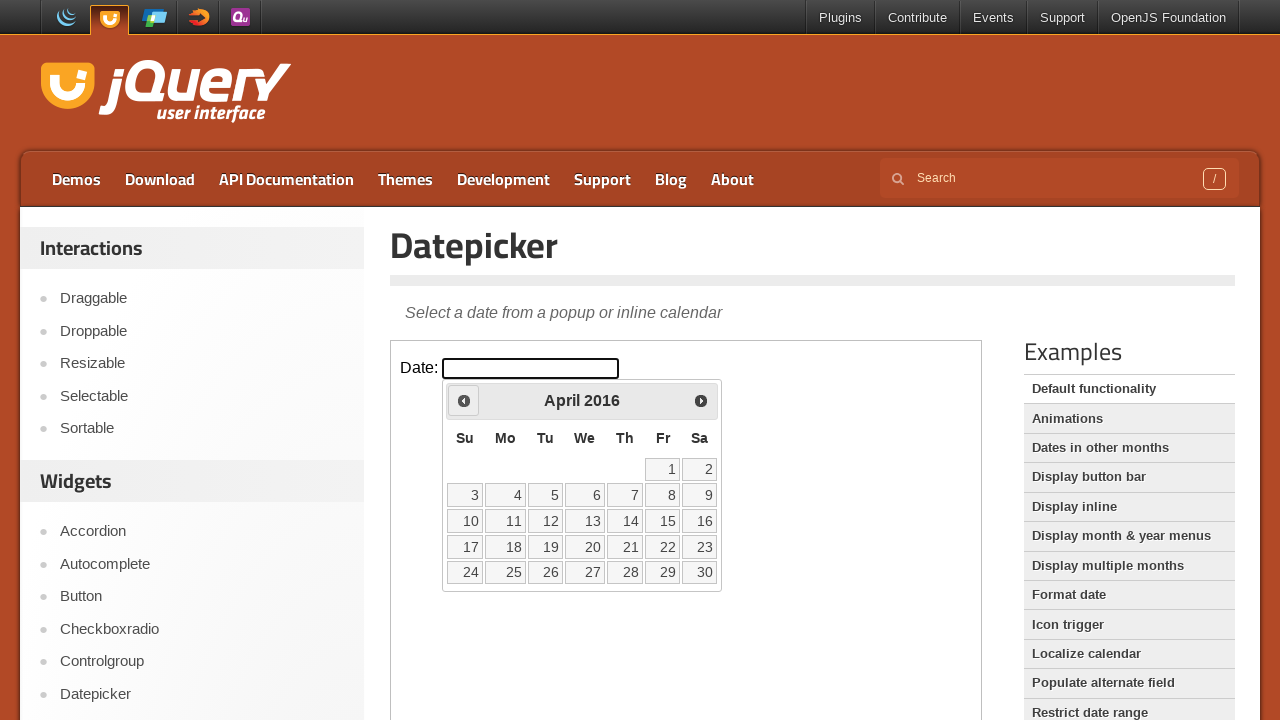

Checked datepicker title: April 2016
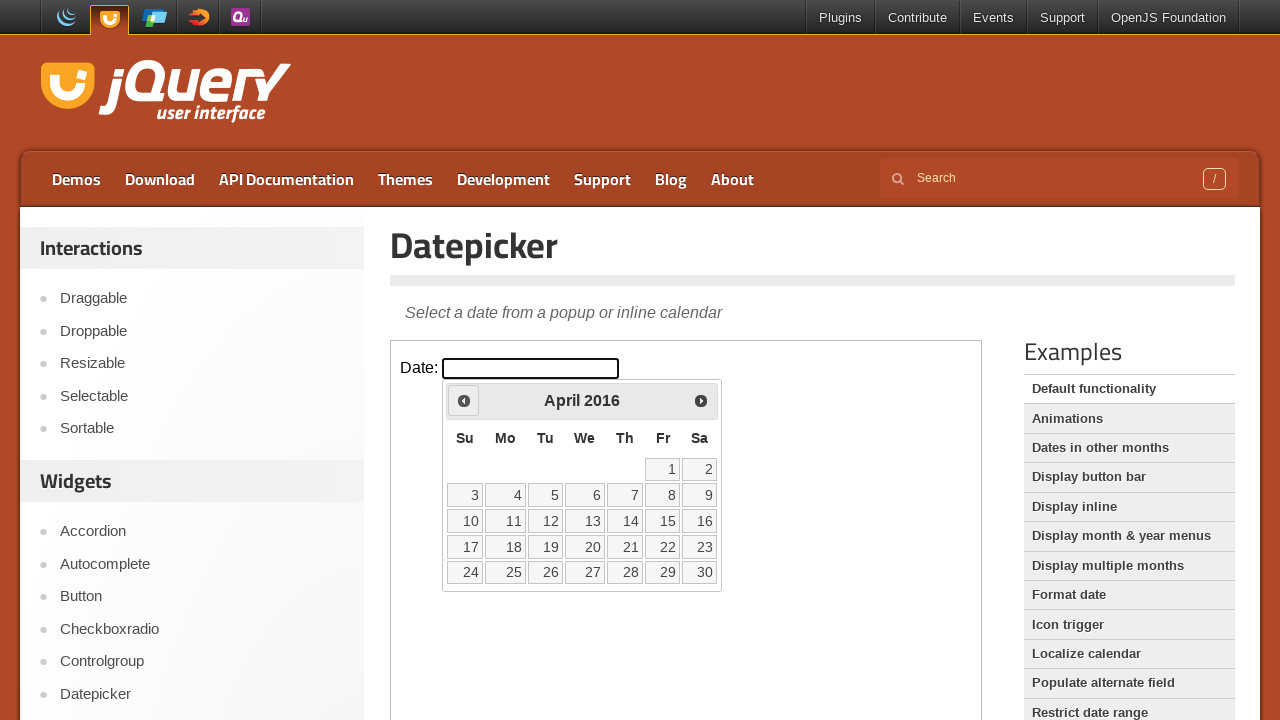

Clicked previous button to navigate back one month at (464, 400) on xpath=//iframe[@class='demo-frame'] >> internal:control=enter-frame >> xpath=//a
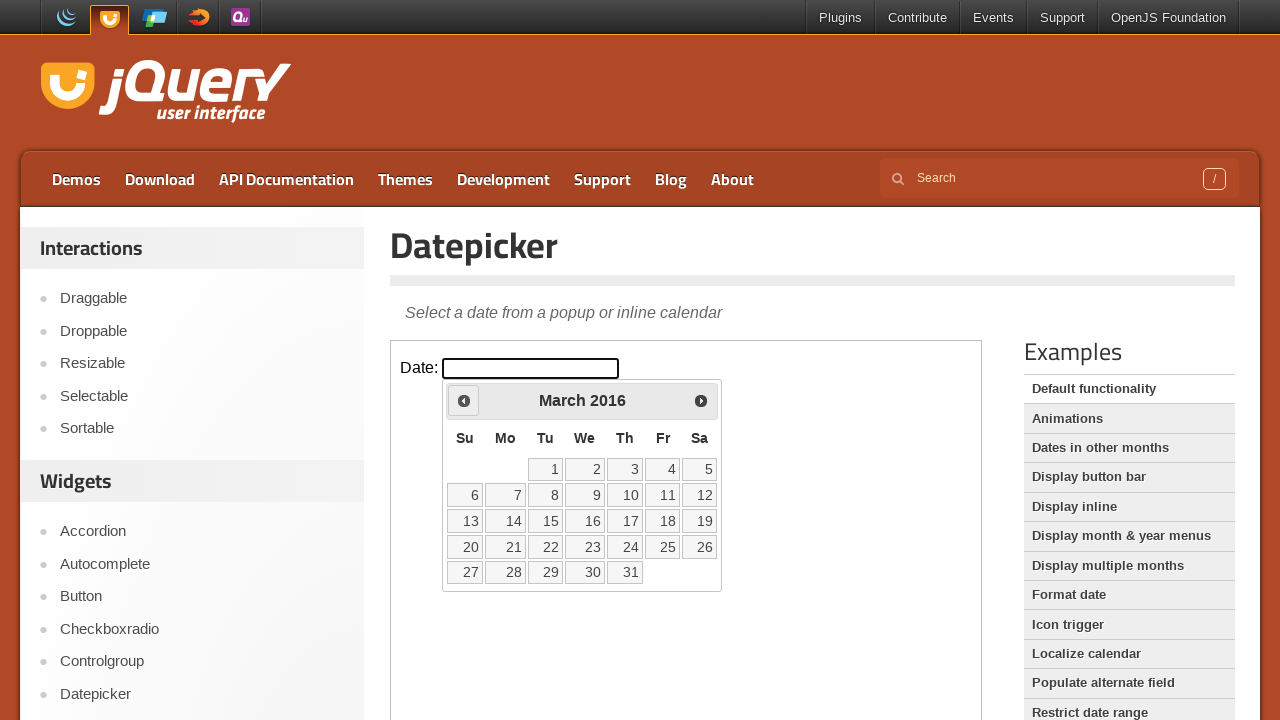

Checked datepicker title: March 2016
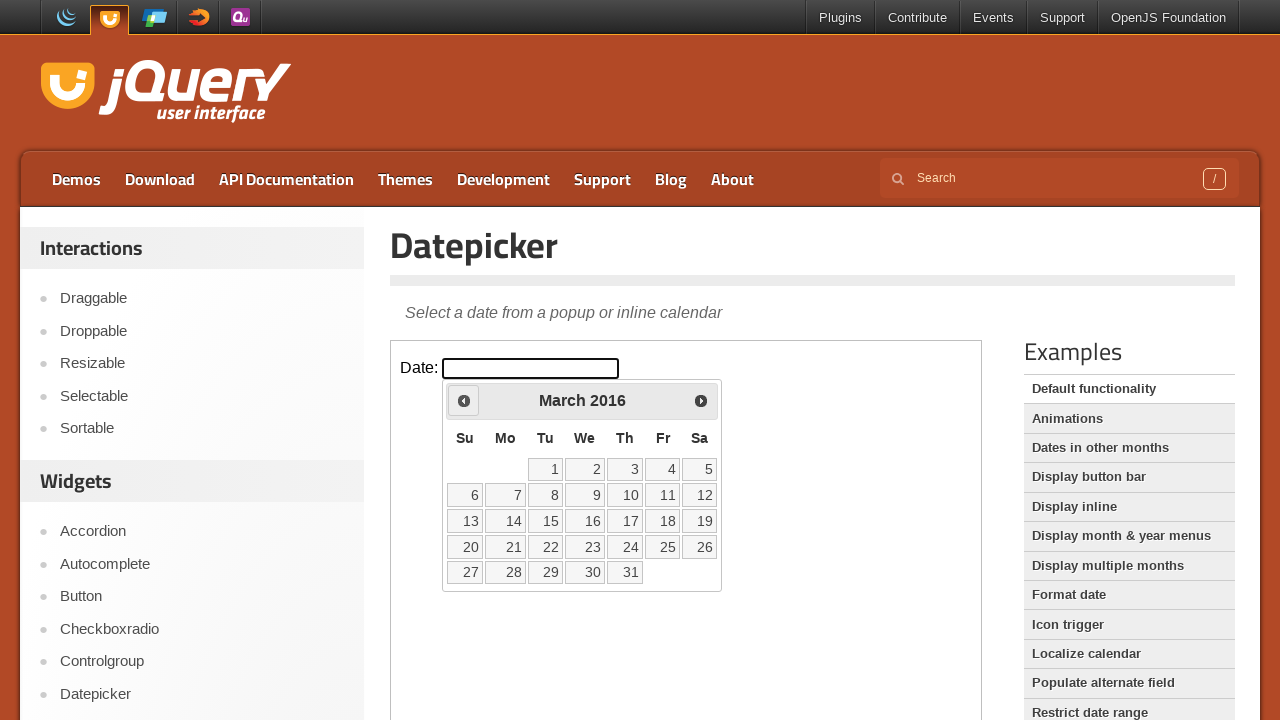

Clicked previous button to navigate back one month at (464, 400) on xpath=//iframe[@class='demo-frame'] >> internal:control=enter-frame >> xpath=//a
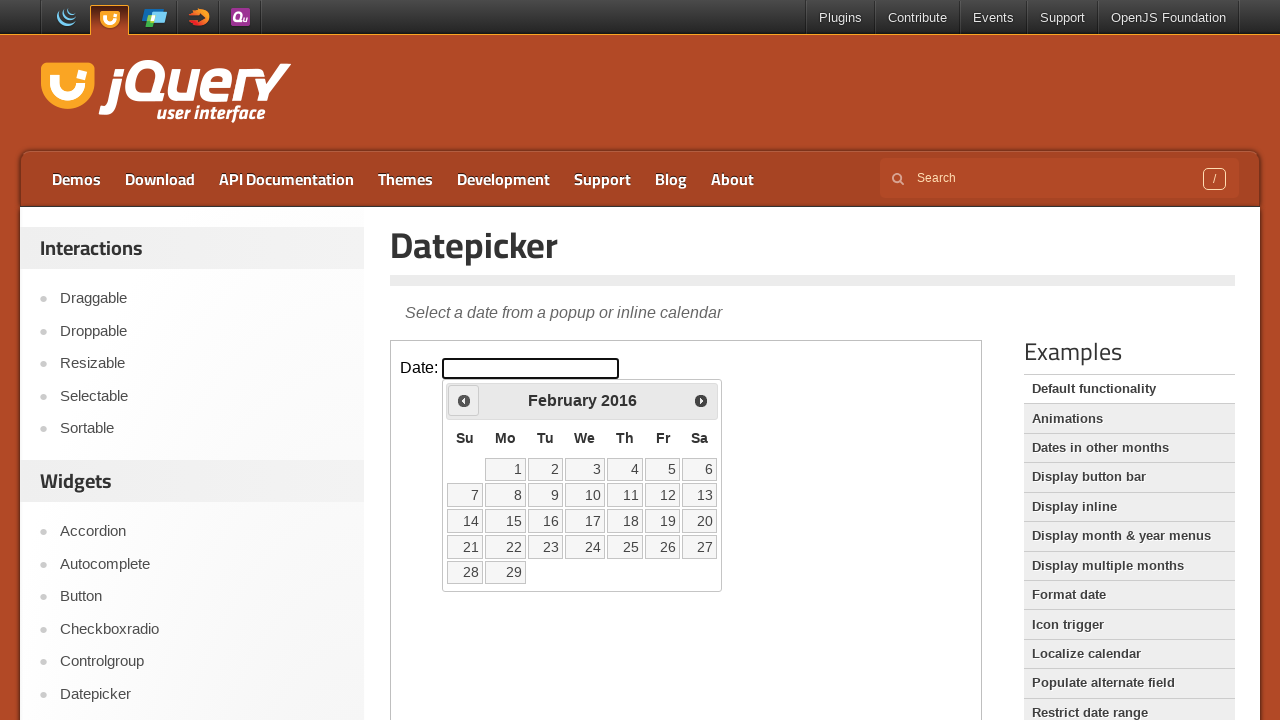

Checked datepicker title: February 2016
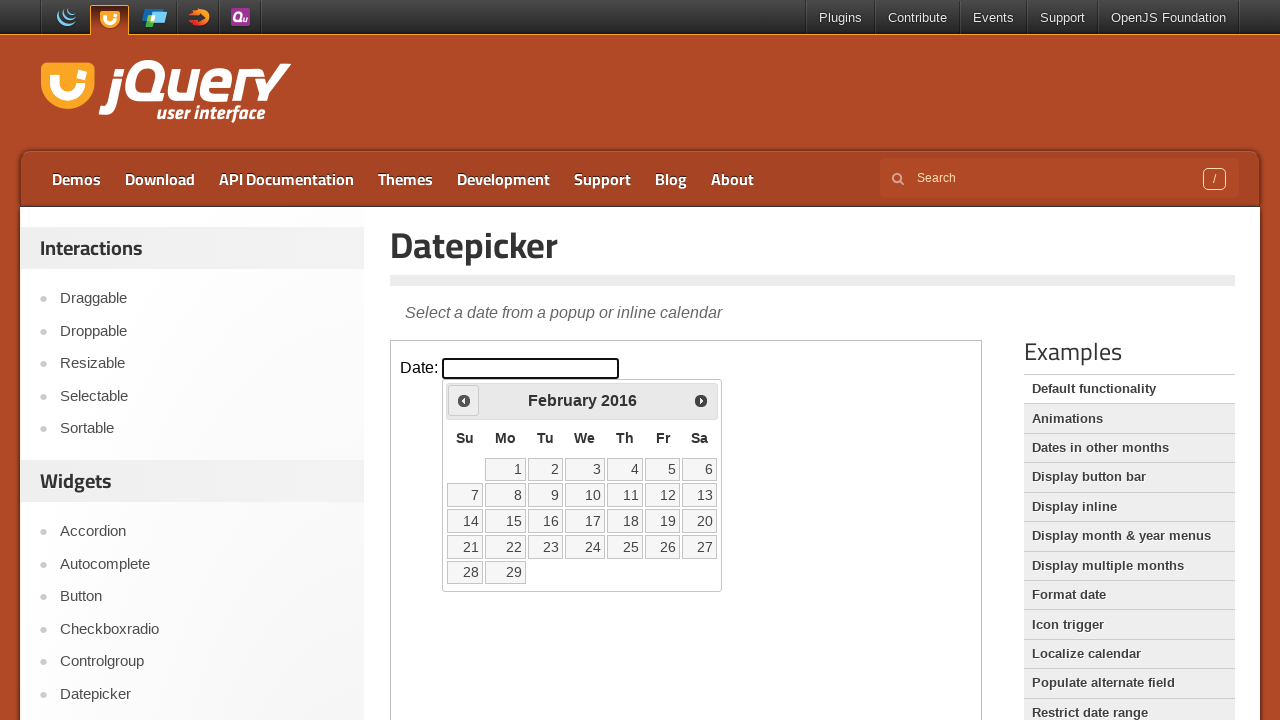

Clicked previous button to navigate back one month at (464, 400) on xpath=//iframe[@class='demo-frame'] >> internal:control=enter-frame >> xpath=//a
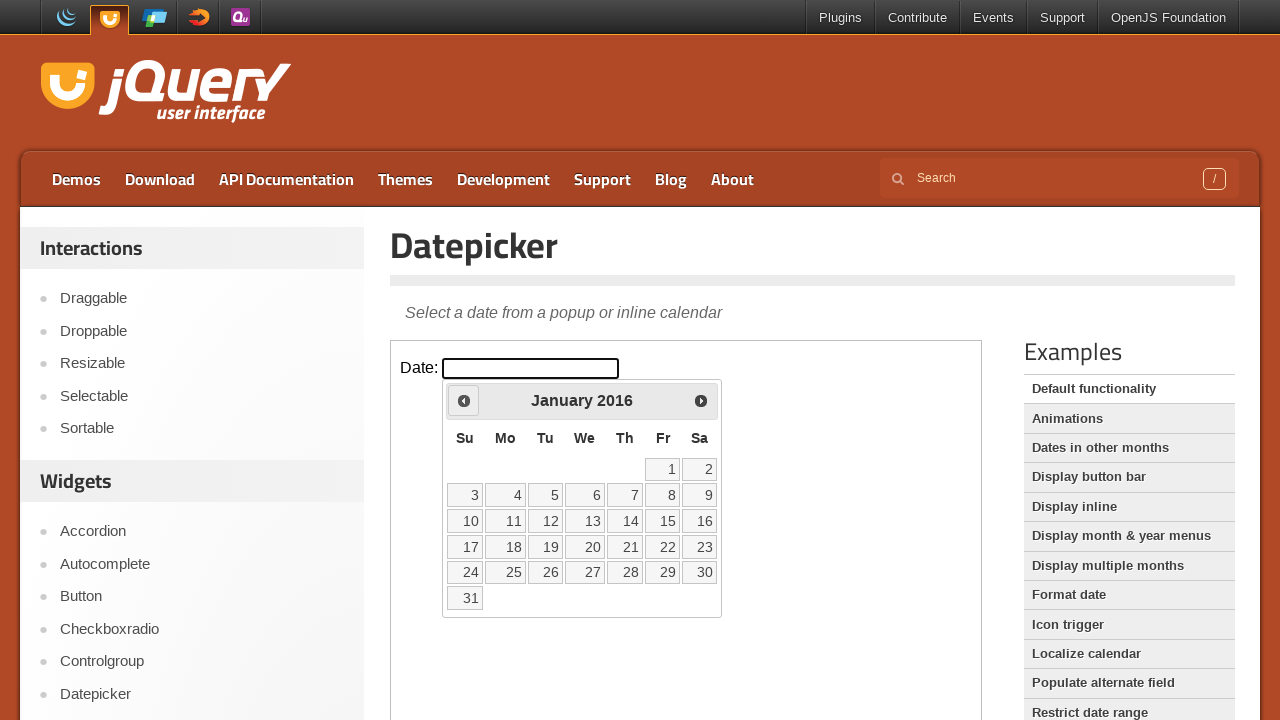

Checked datepicker title: January 2016
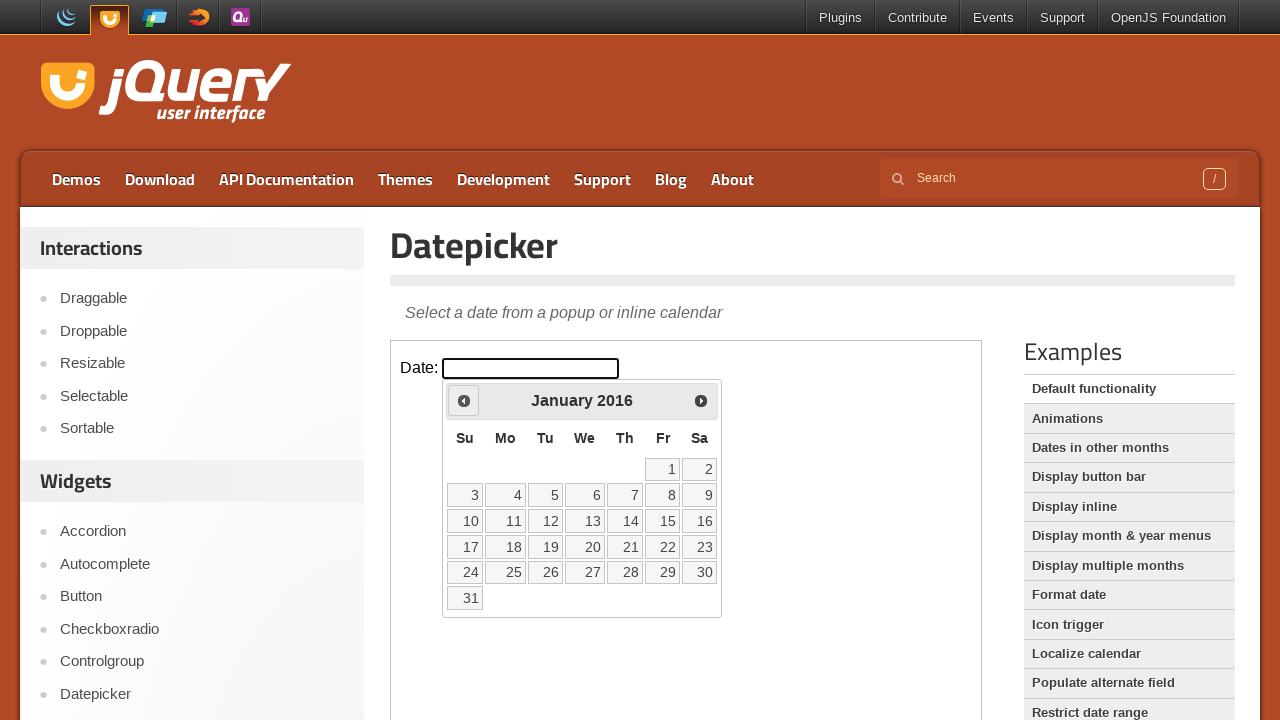

Clicked previous button to navigate back one month at (464, 400) on xpath=//iframe[@class='demo-frame'] >> internal:control=enter-frame >> xpath=//a
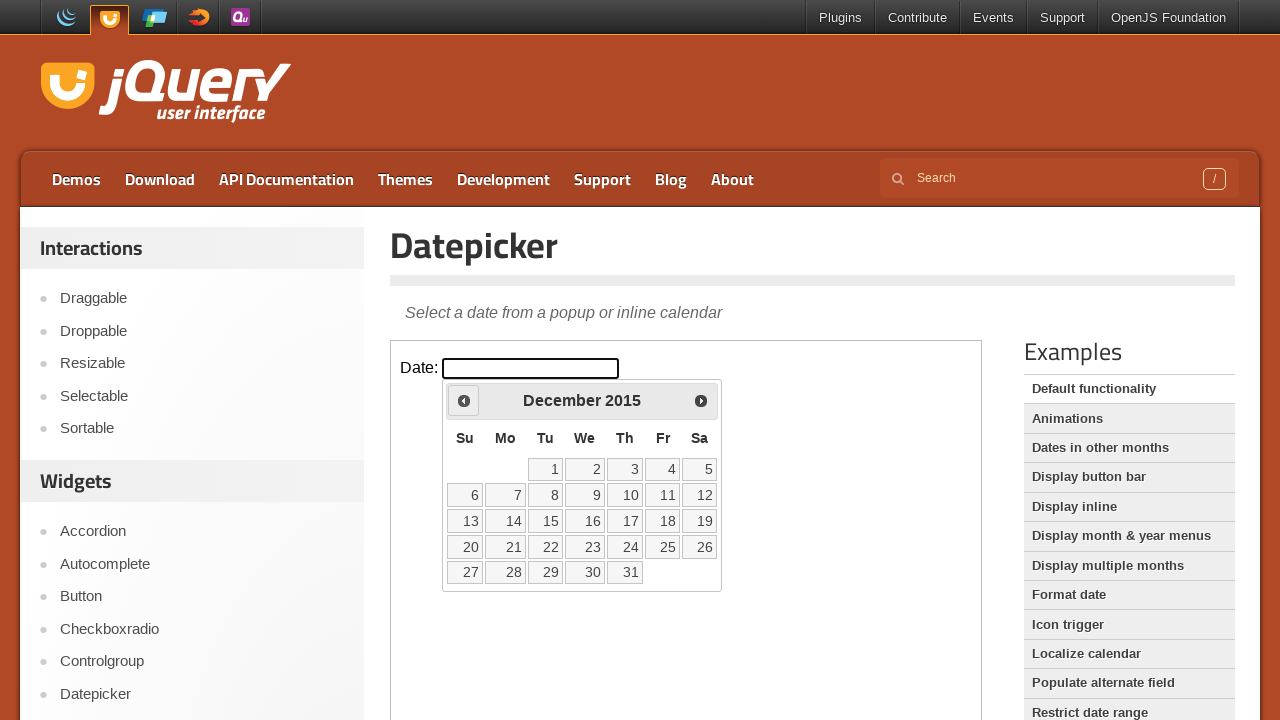

Checked datepicker title: December 2015
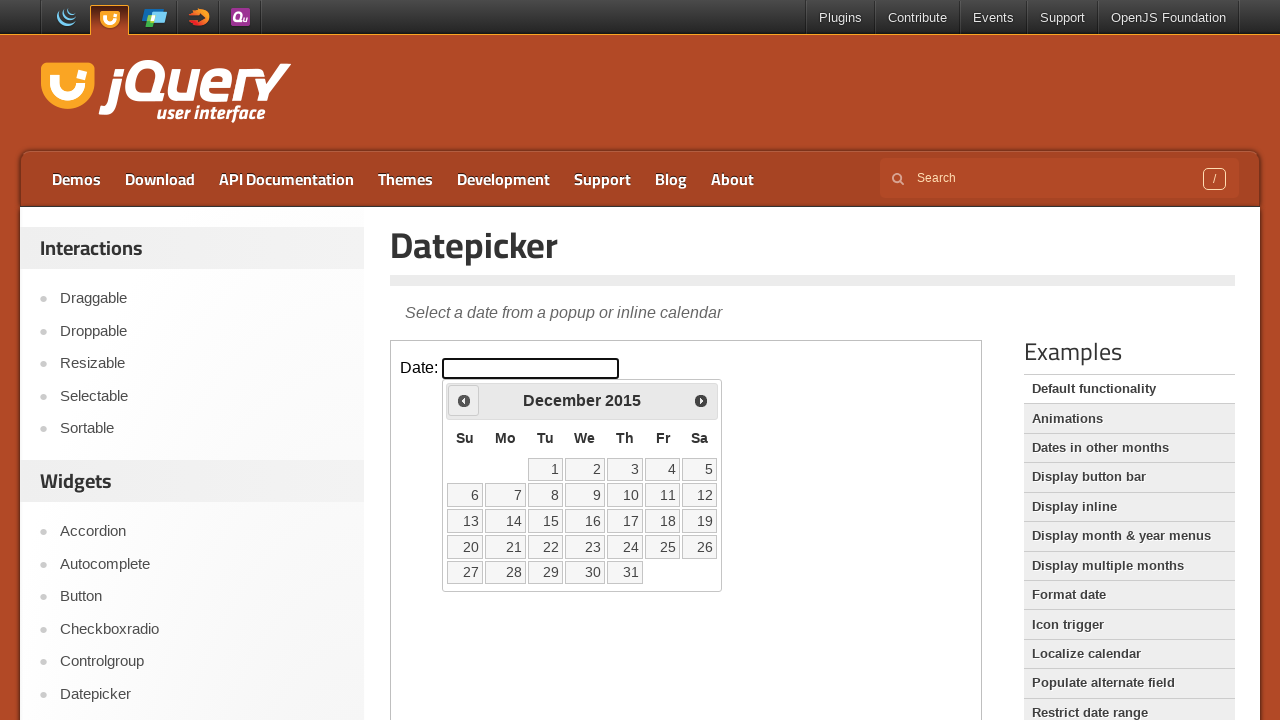

Clicked previous button to navigate back one month at (464, 400) on xpath=//iframe[@class='demo-frame'] >> internal:control=enter-frame >> xpath=//a
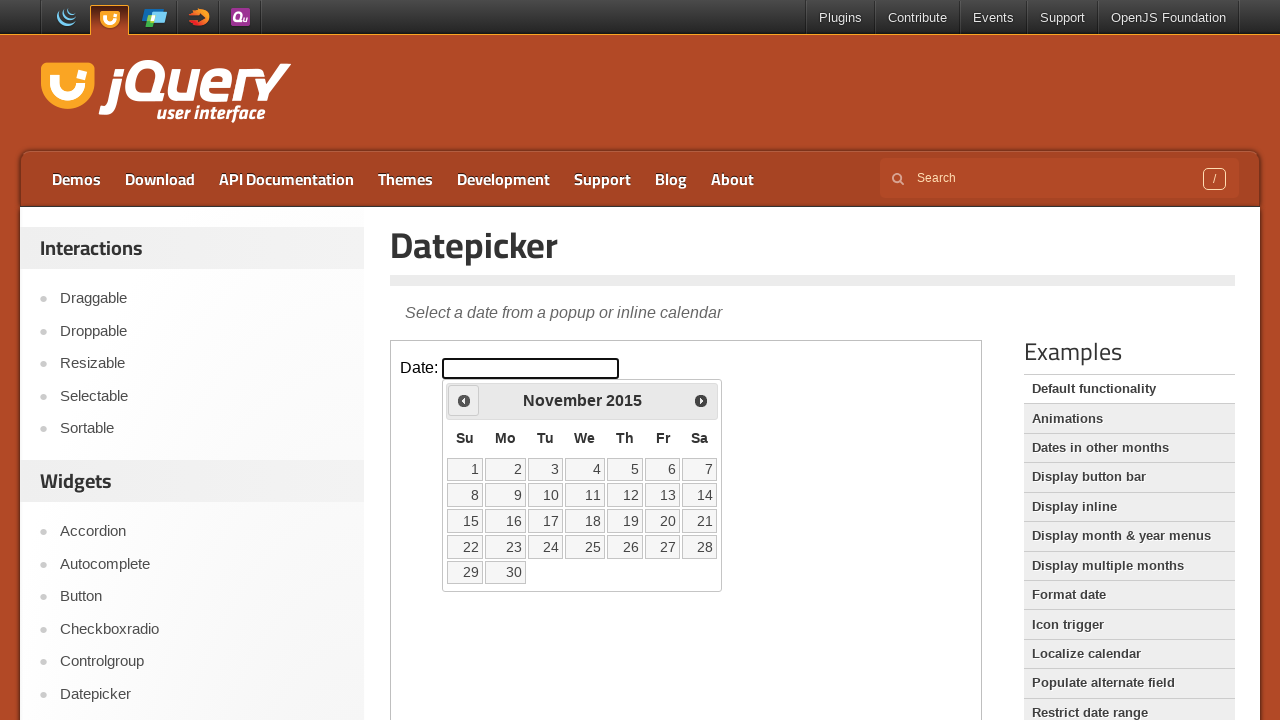

Checked datepicker title: November 2015
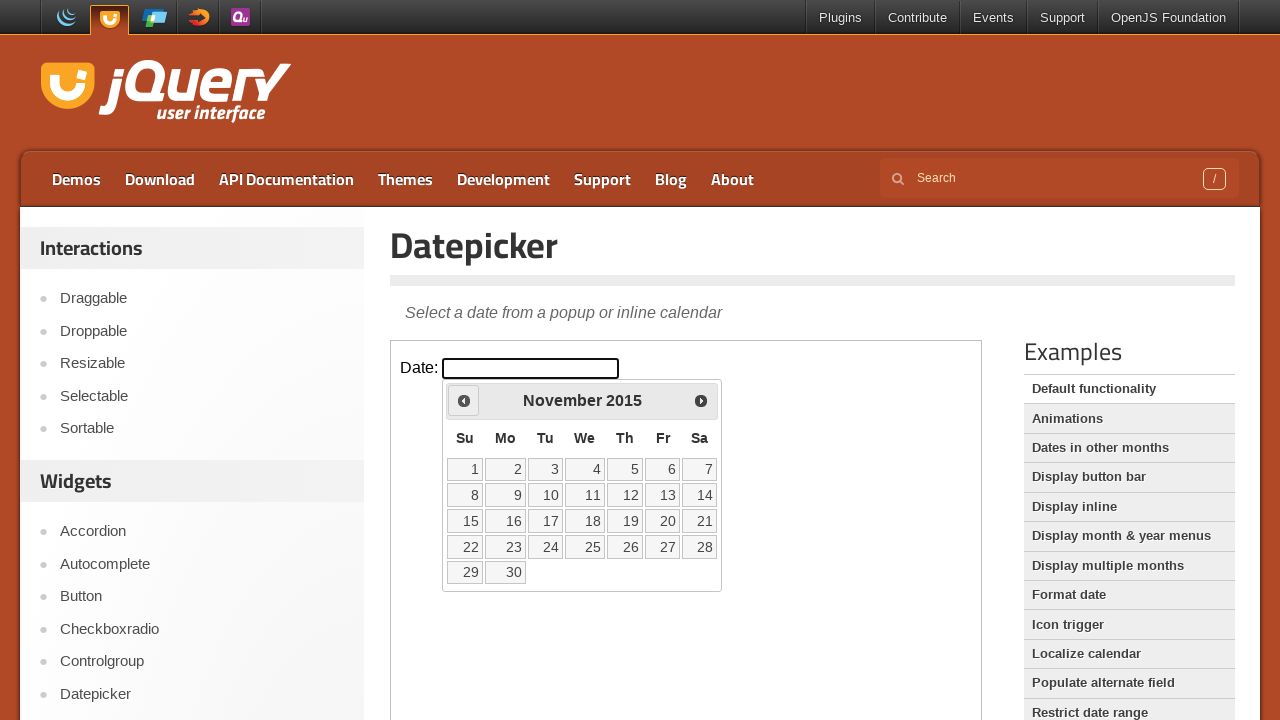

Clicked previous button to navigate back one month at (464, 400) on xpath=//iframe[@class='demo-frame'] >> internal:control=enter-frame >> xpath=//a
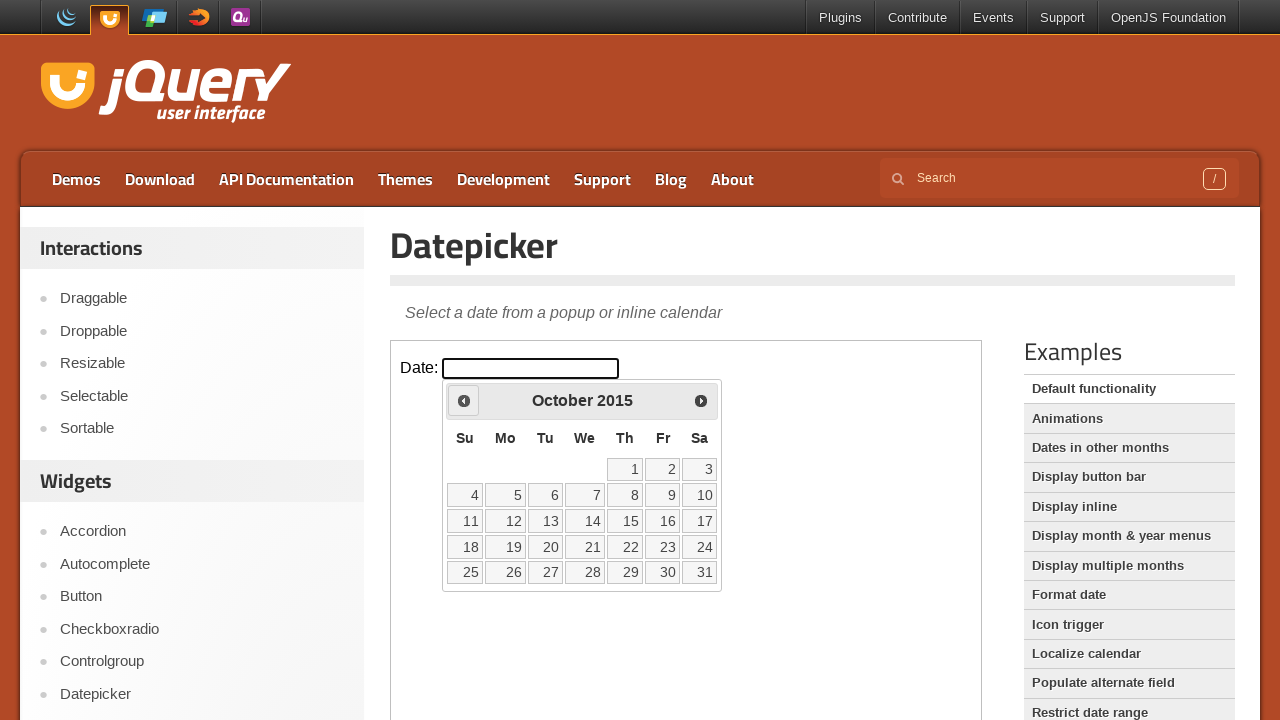

Checked datepicker title: October 2015
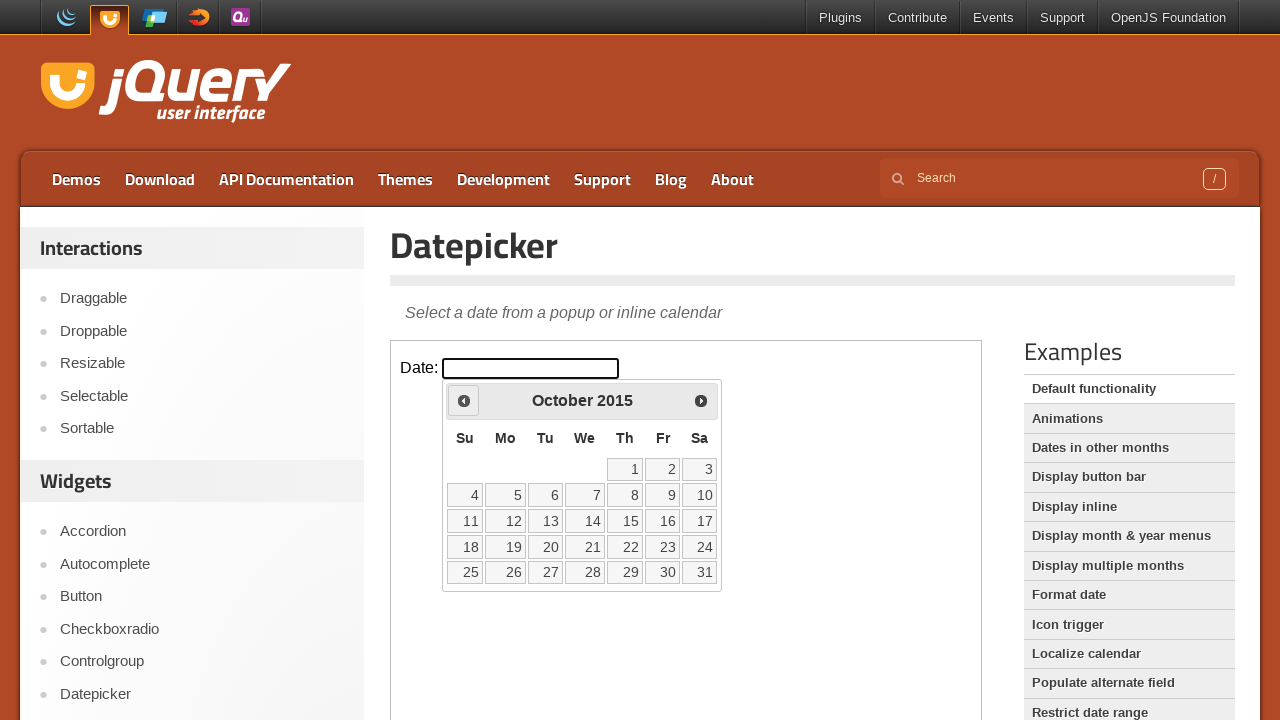

Clicked previous button to navigate back one month at (464, 400) on xpath=//iframe[@class='demo-frame'] >> internal:control=enter-frame >> xpath=//a
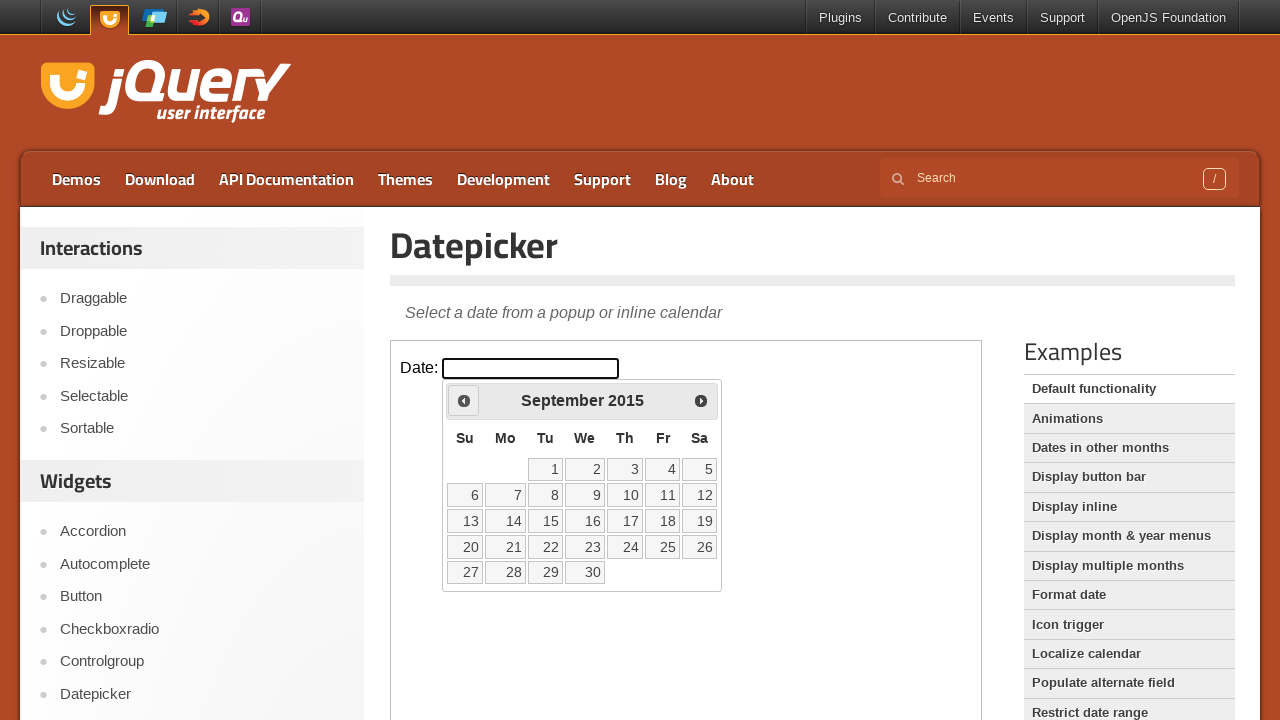

Checked datepicker title: September 2015
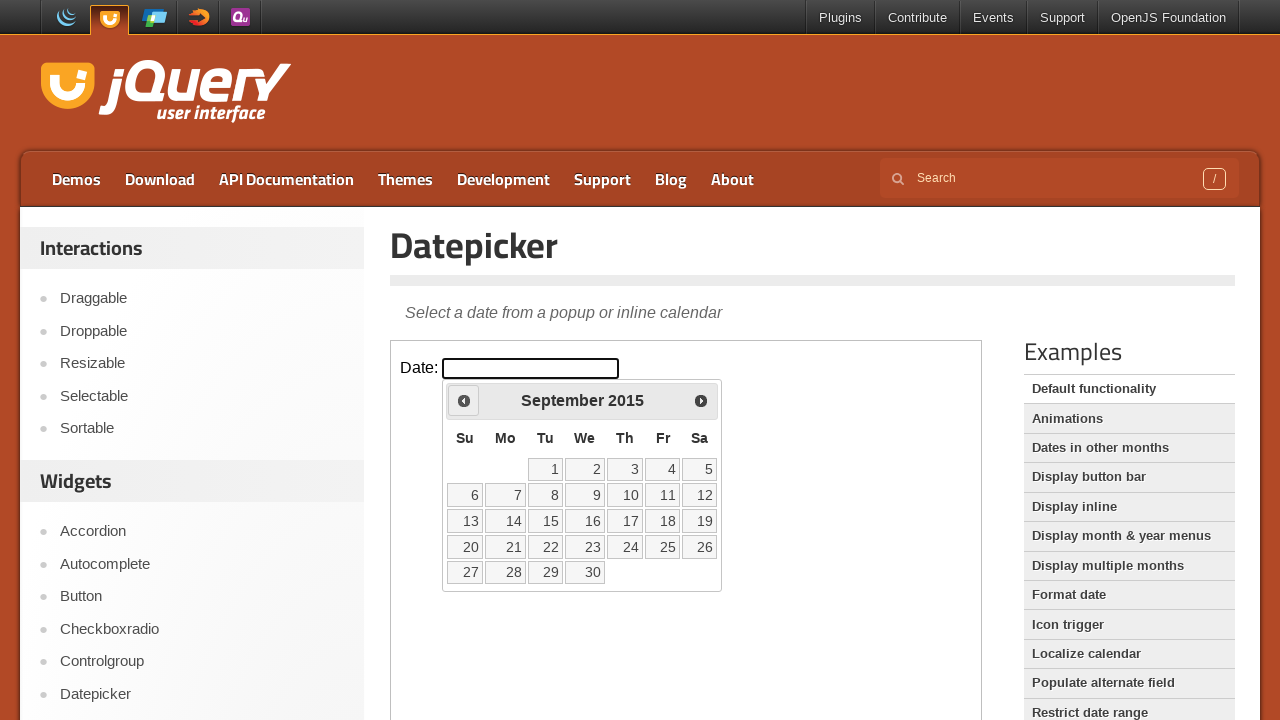

Clicked previous button to navigate back one month at (464, 400) on xpath=//iframe[@class='demo-frame'] >> internal:control=enter-frame >> xpath=//a
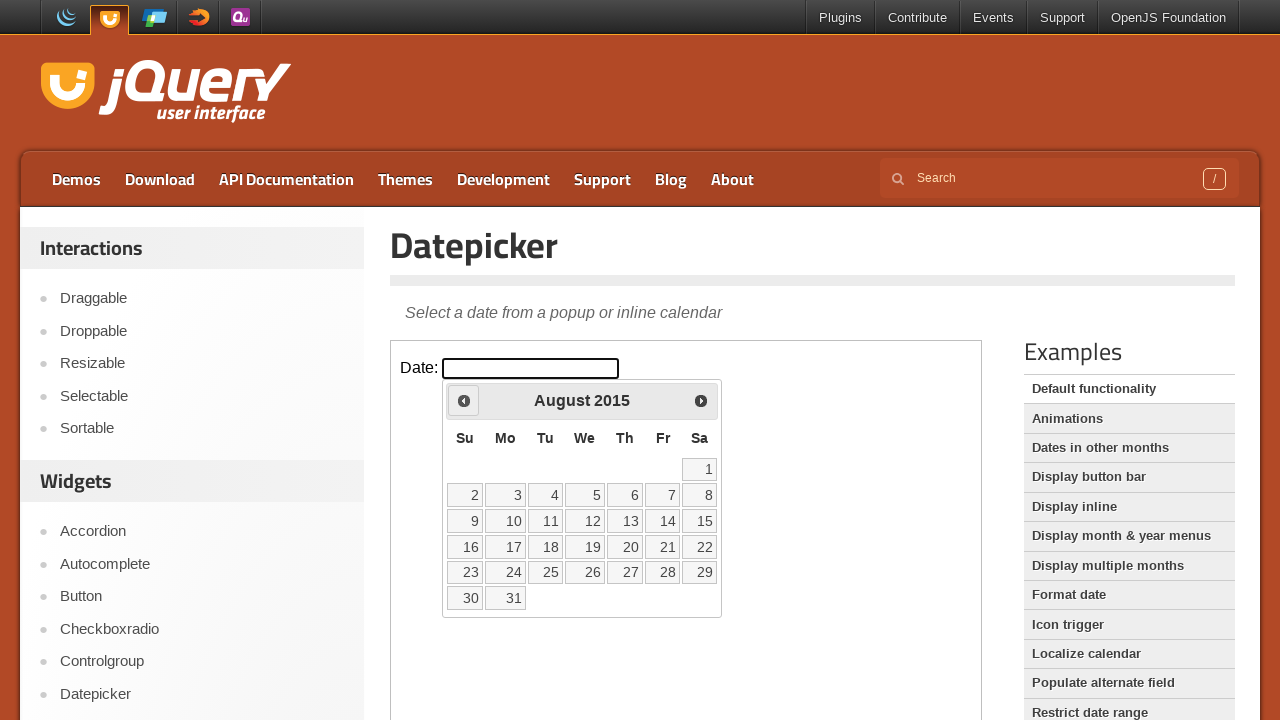

Checked datepicker title: August 2015
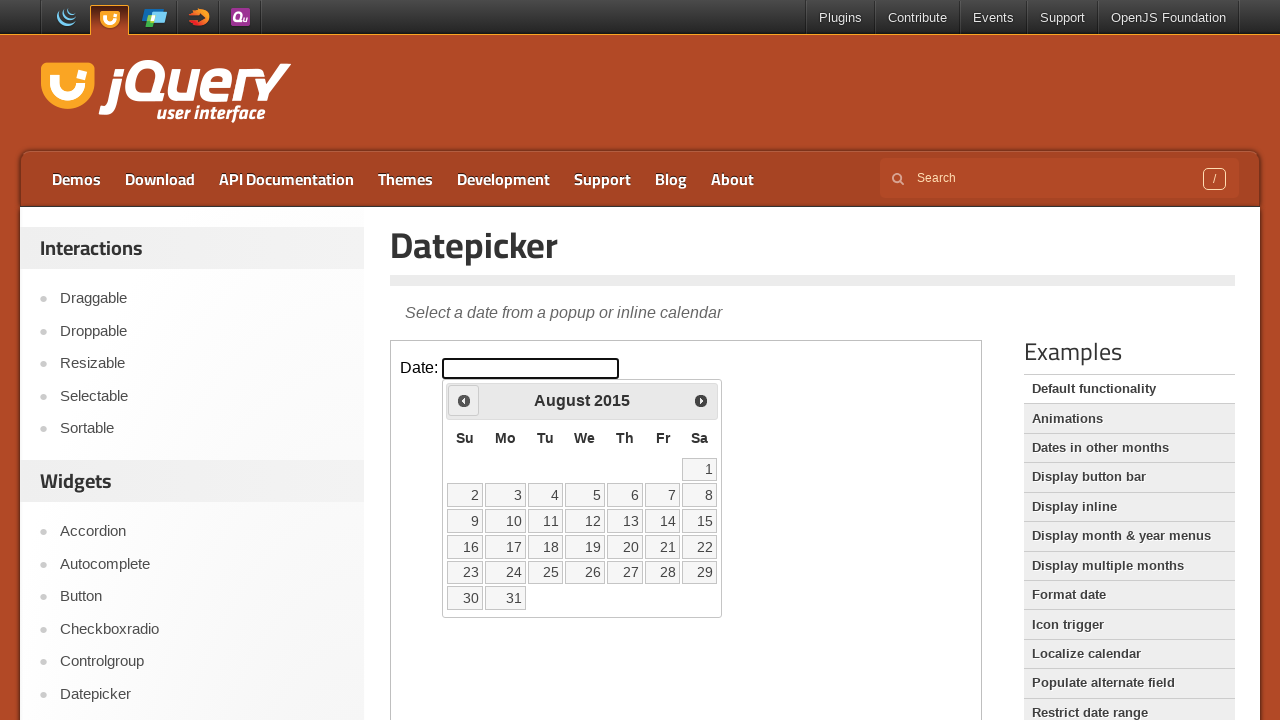

Clicked previous button to navigate back one month at (464, 400) on xpath=//iframe[@class='demo-frame'] >> internal:control=enter-frame >> xpath=//a
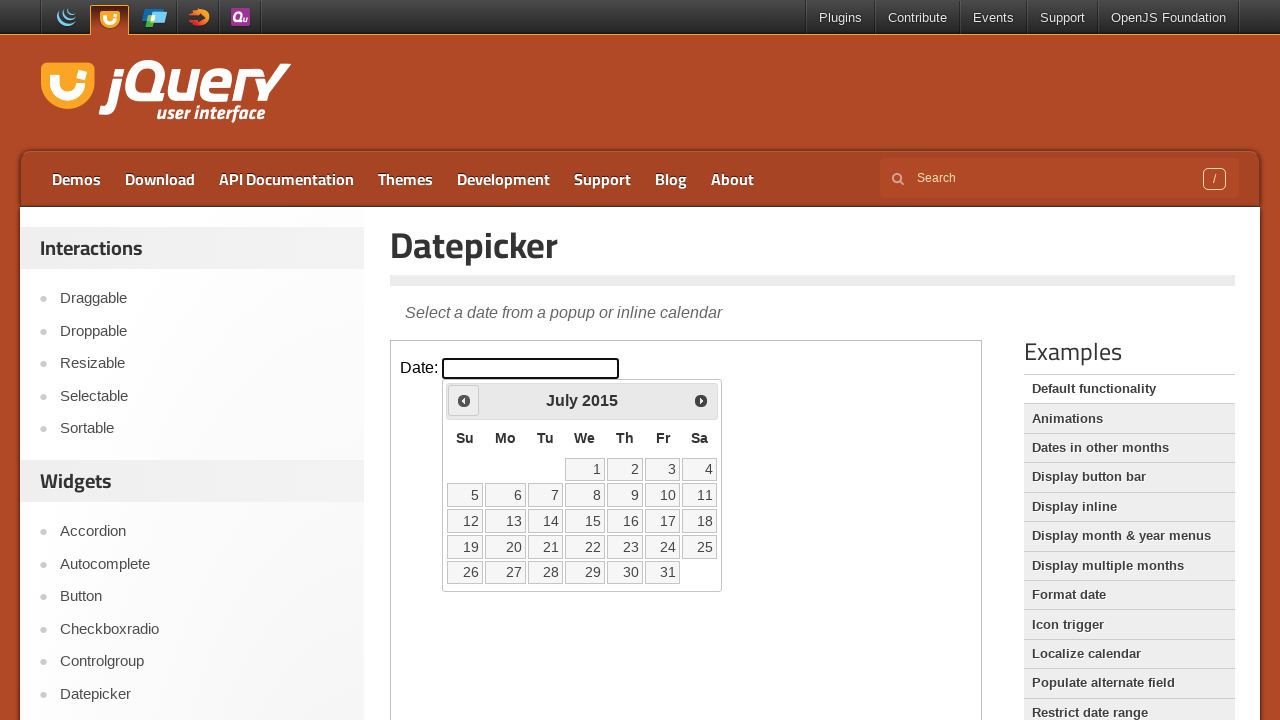

Checked datepicker title: July 2015
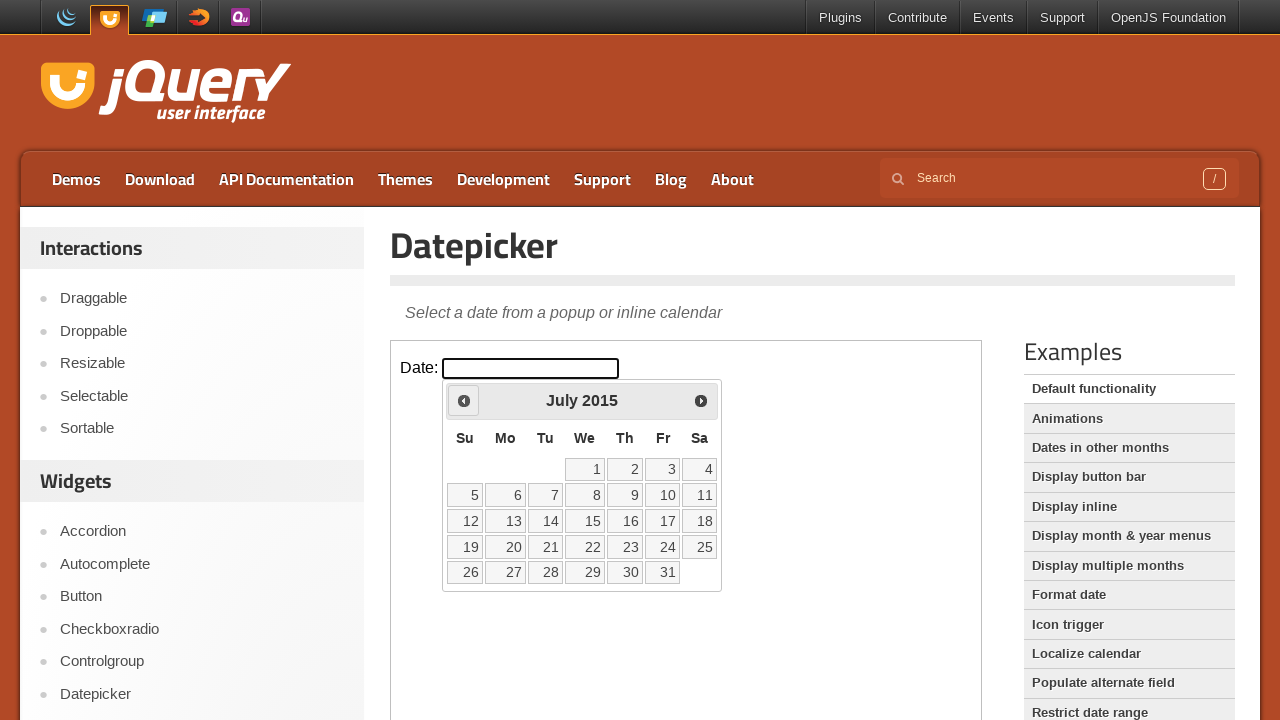

Clicked previous button to navigate back one month at (464, 400) on xpath=//iframe[@class='demo-frame'] >> internal:control=enter-frame >> xpath=//a
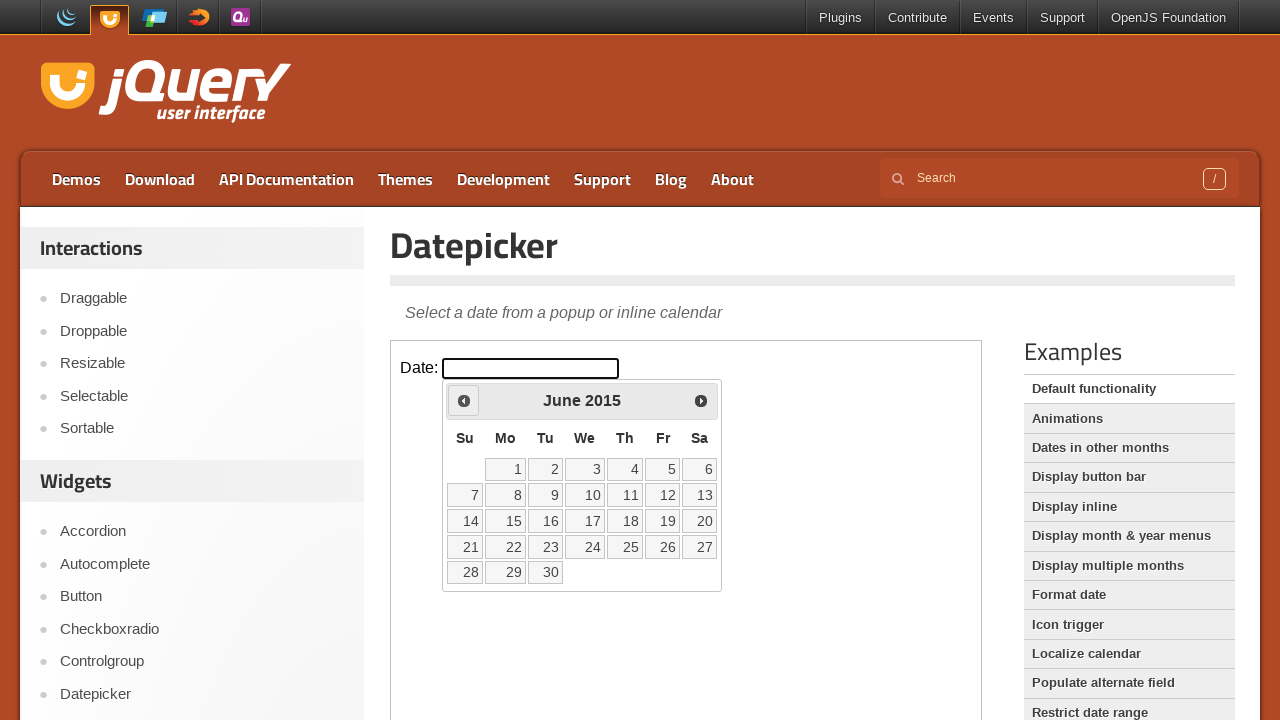

Checked datepicker title: June 2015
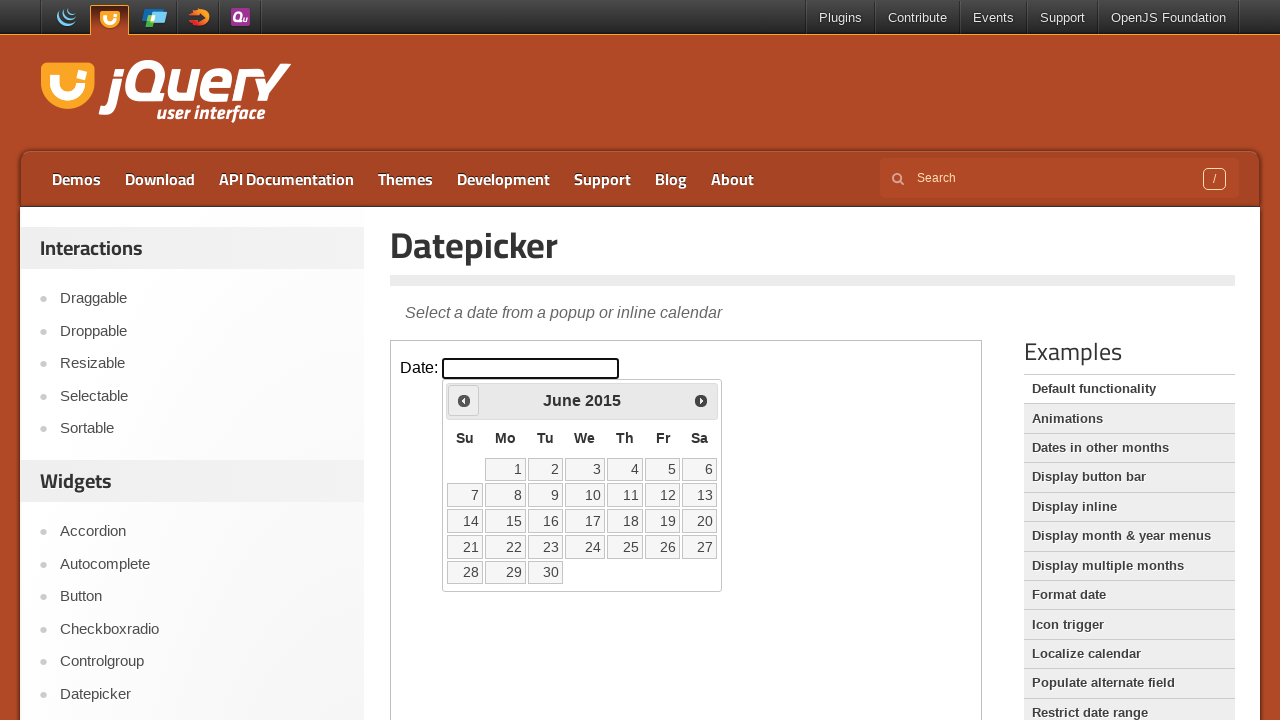

Clicked previous button to navigate back one month at (464, 400) on xpath=//iframe[@class='demo-frame'] >> internal:control=enter-frame >> xpath=//a
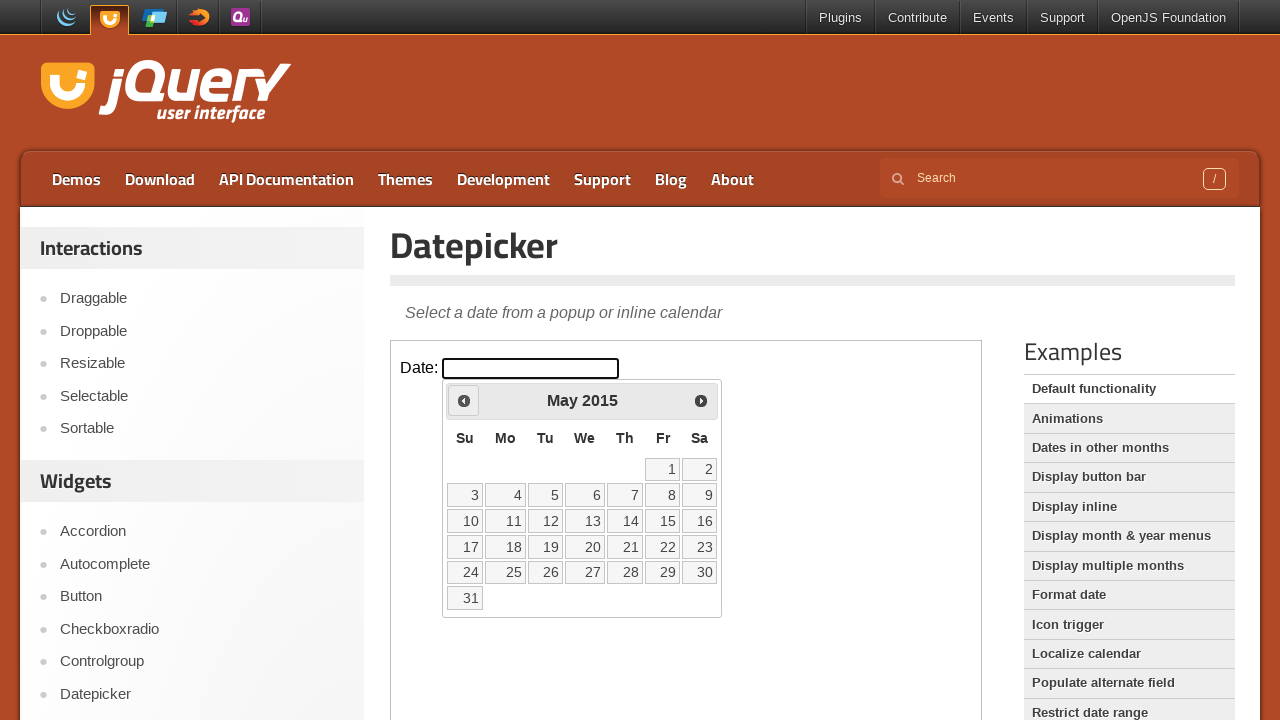

Checked datepicker title: May 2015
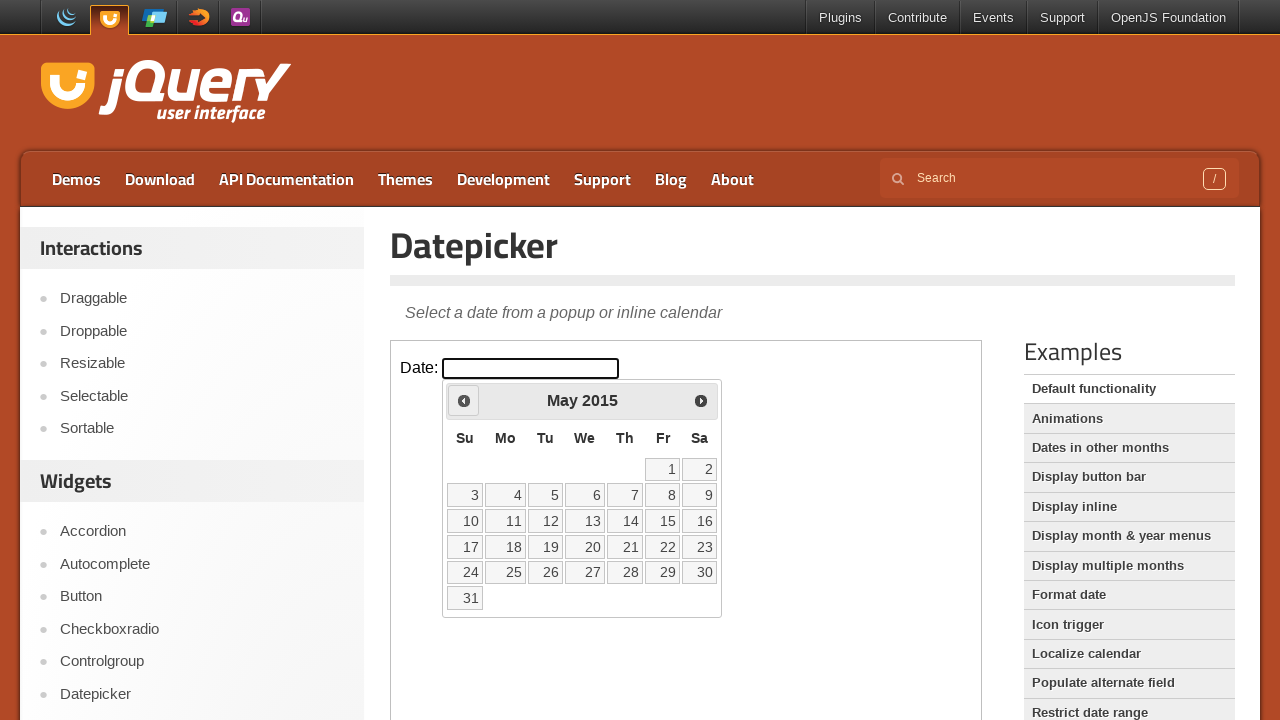

Clicked previous button to navigate back one month at (464, 400) on xpath=//iframe[@class='demo-frame'] >> internal:control=enter-frame >> xpath=//a
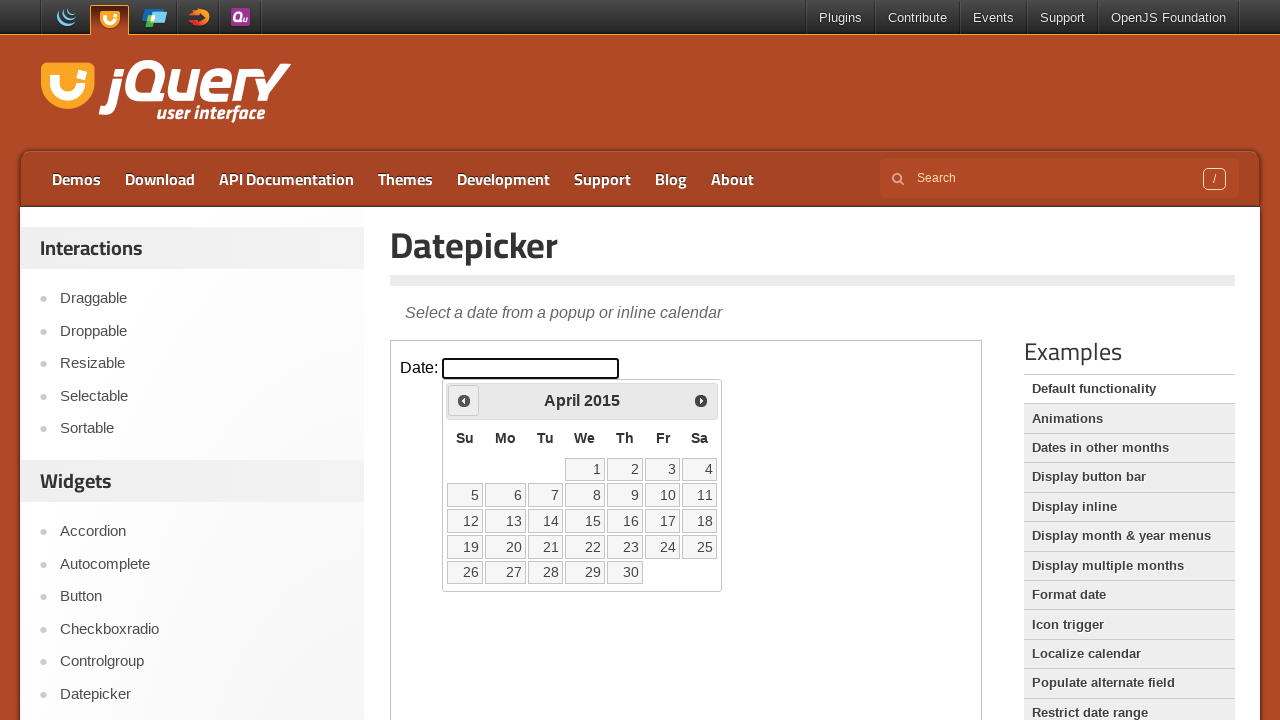

Checked datepicker title: April 2015
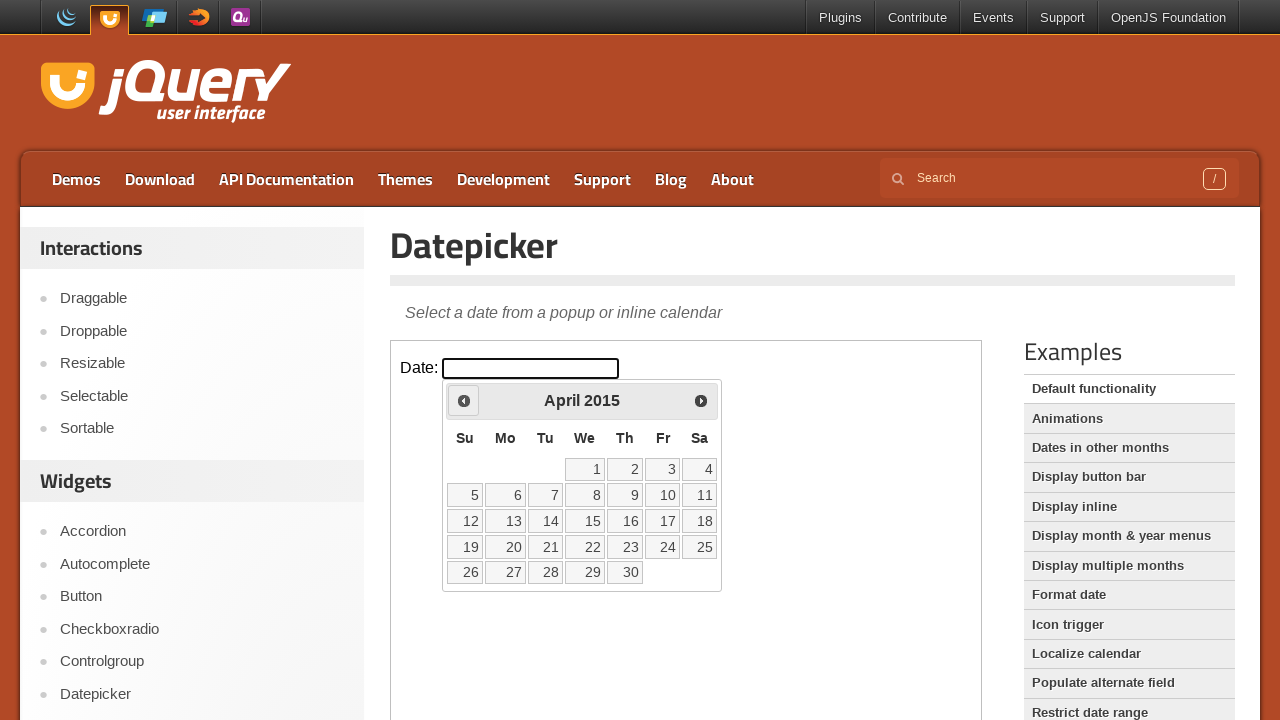

Clicked previous button to navigate back one month at (464, 400) on xpath=//iframe[@class='demo-frame'] >> internal:control=enter-frame >> xpath=//a
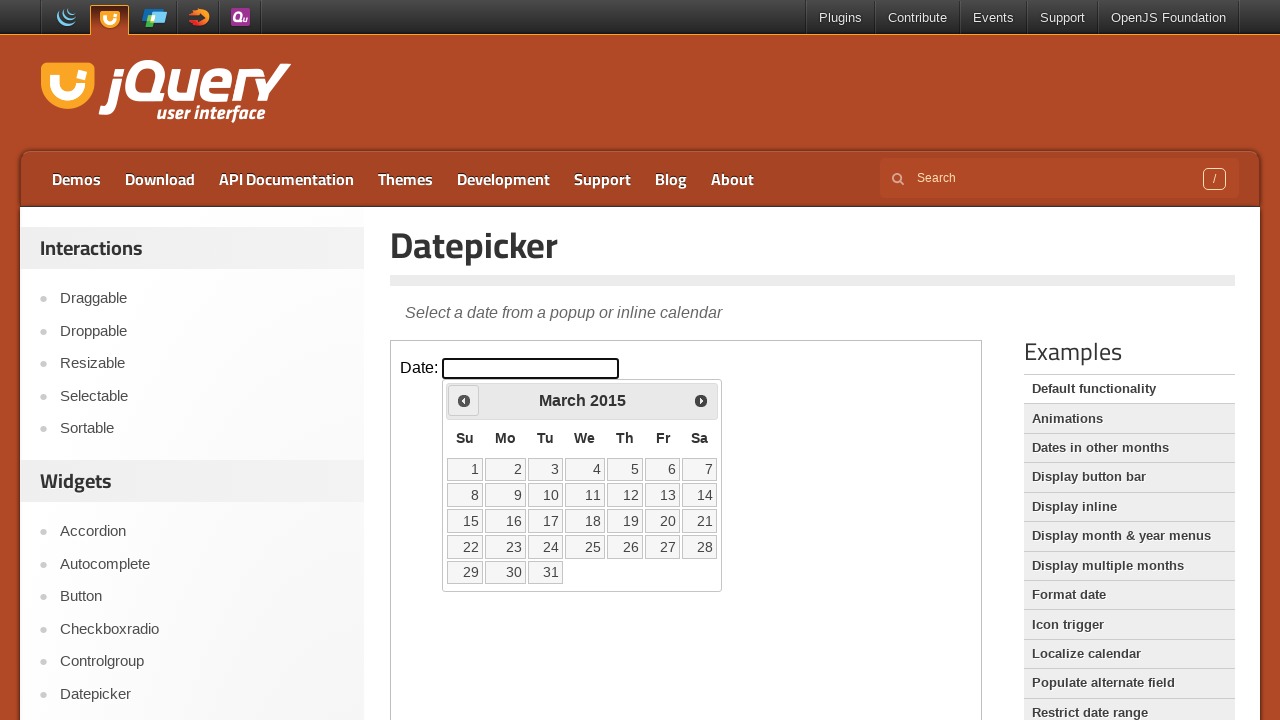

Checked datepicker title: March 2015
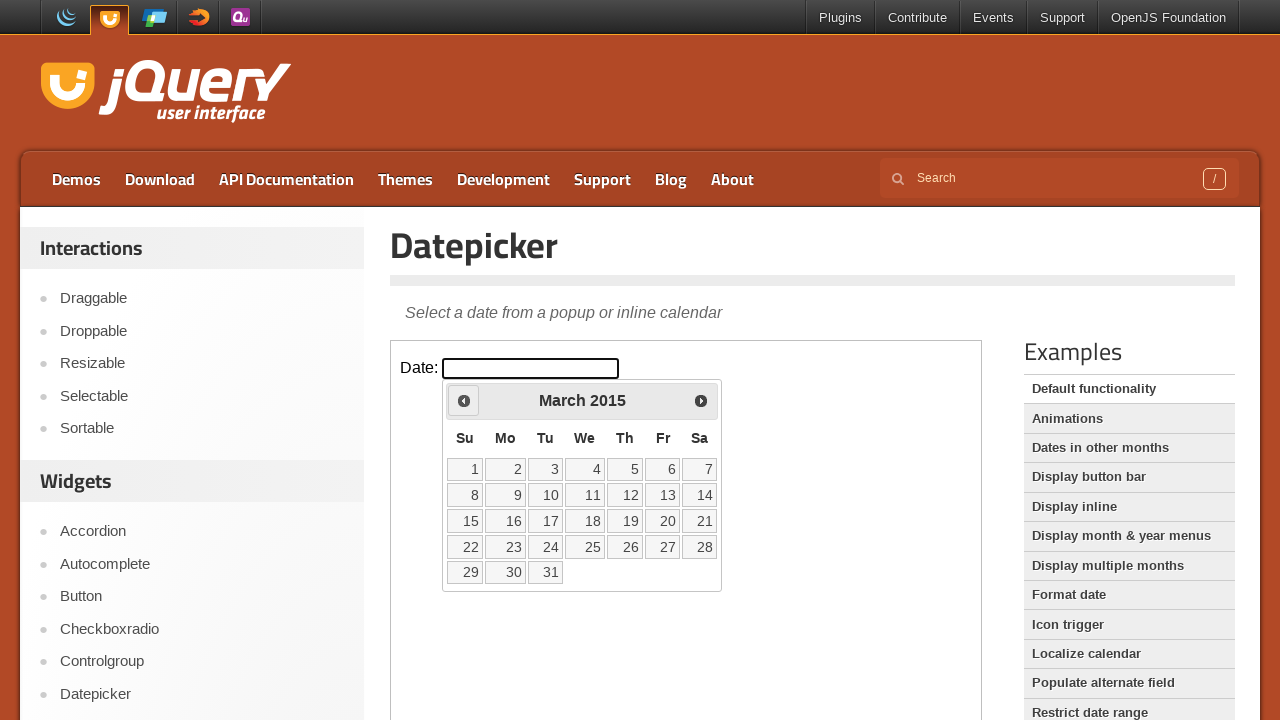

Clicked previous button to navigate back one month at (464, 400) on xpath=//iframe[@class='demo-frame'] >> internal:control=enter-frame >> xpath=//a
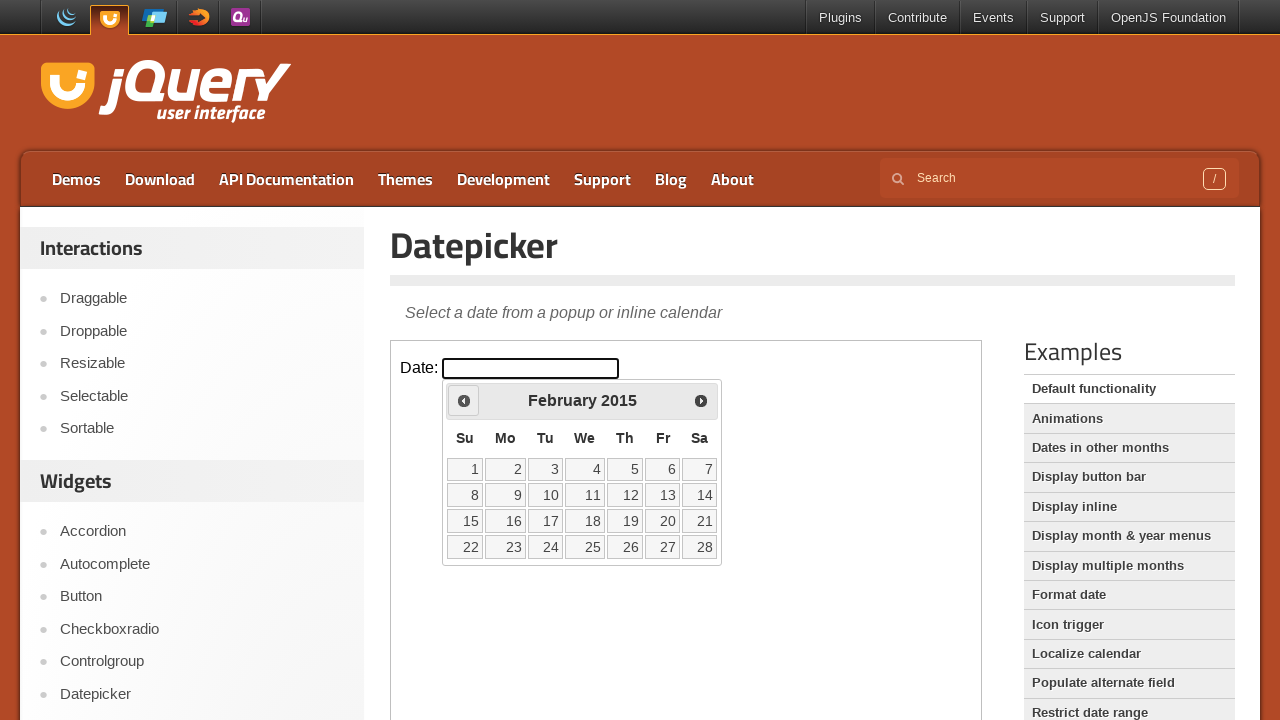

Checked datepicker title: February 2015
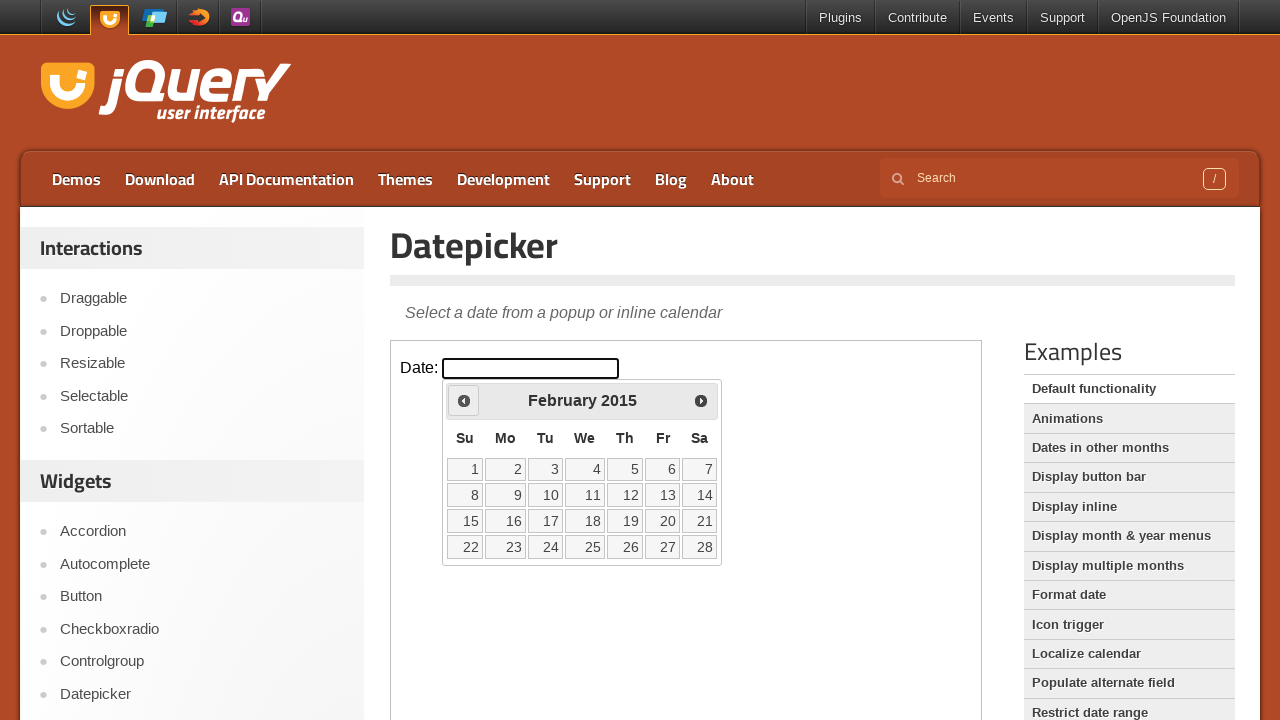

Clicked previous button to navigate back one month at (464, 400) on xpath=//iframe[@class='demo-frame'] >> internal:control=enter-frame >> xpath=//a
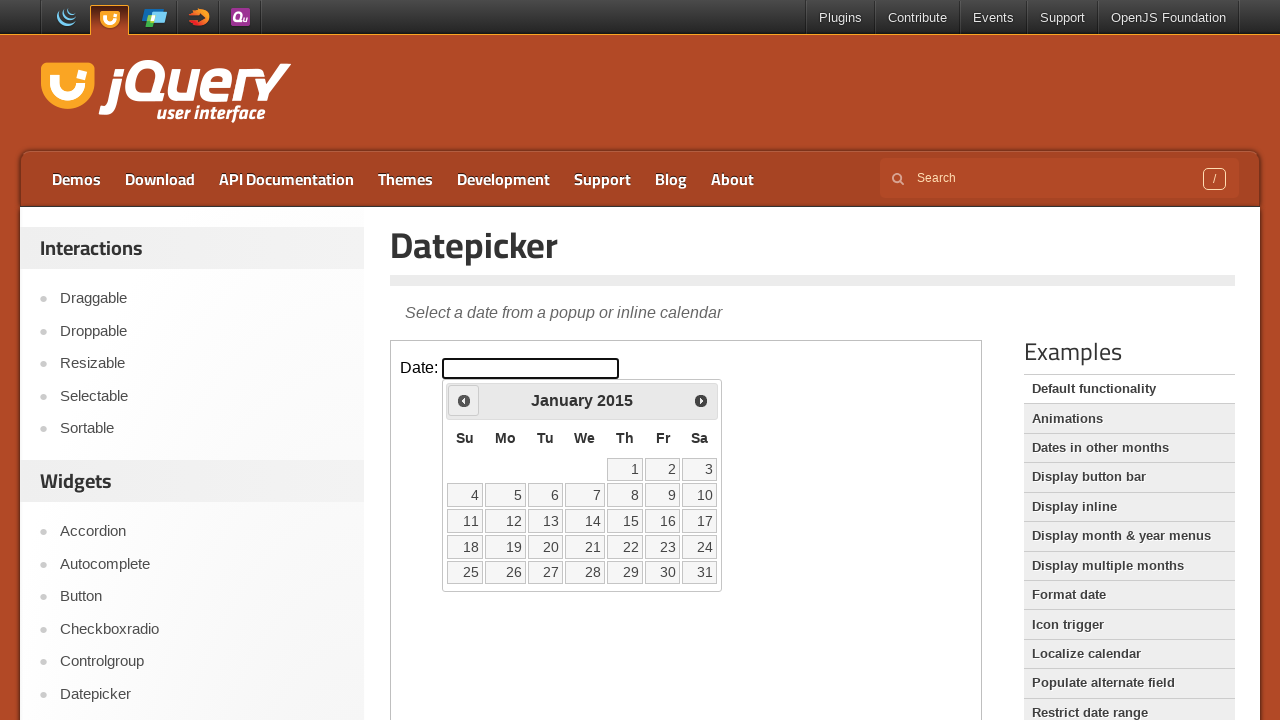

Checked datepicker title: January 2015
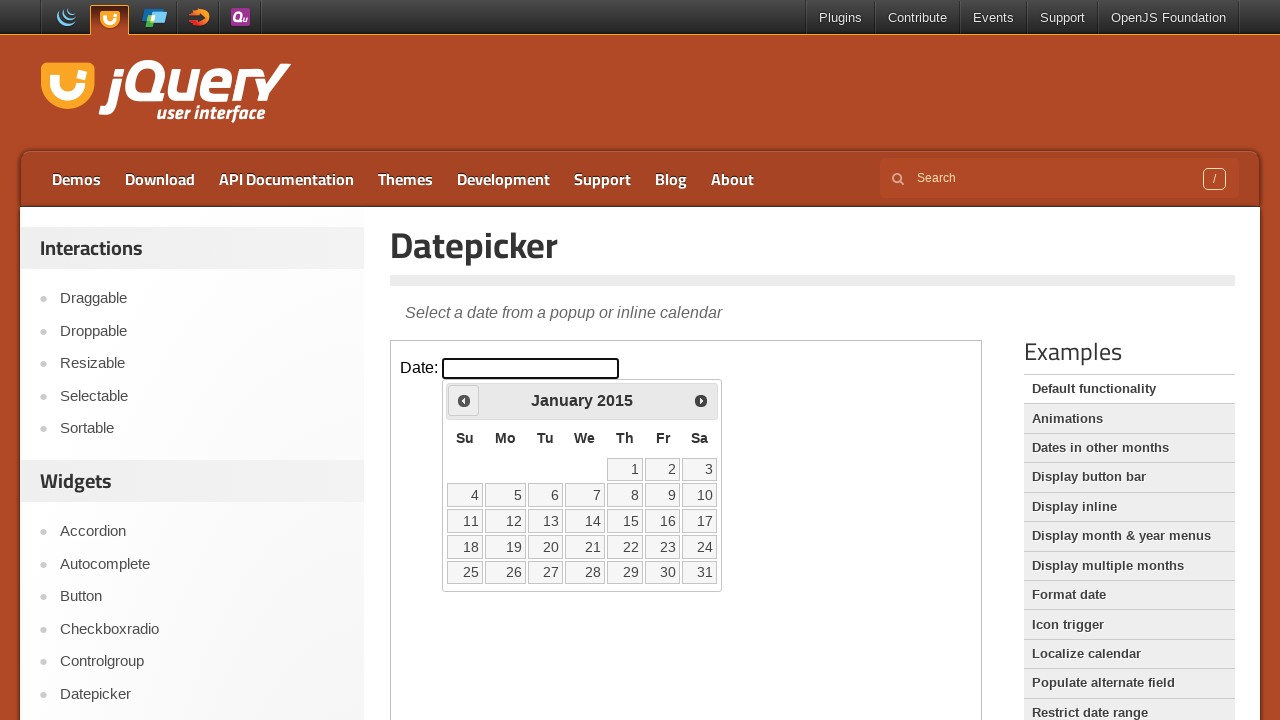

Clicked previous button to navigate back one month at (464, 400) on xpath=//iframe[@class='demo-frame'] >> internal:control=enter-frame >> xpath=//a
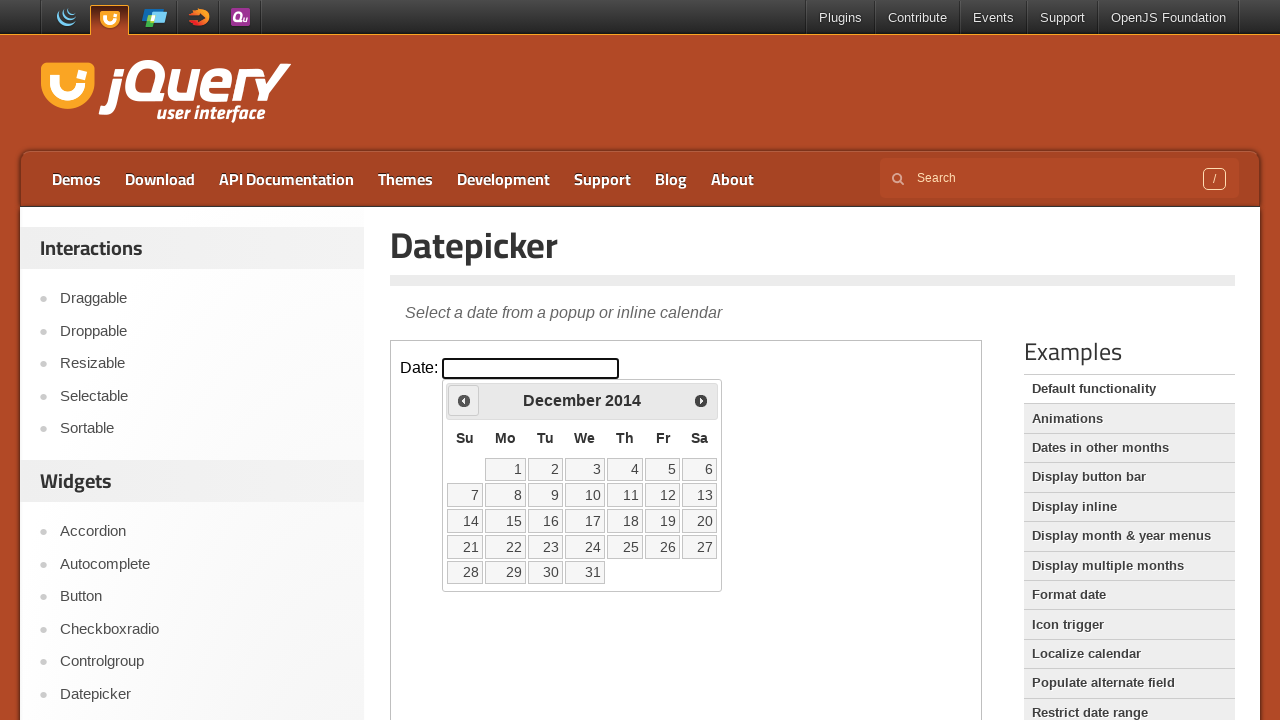

Checked datepicker title: December 2014
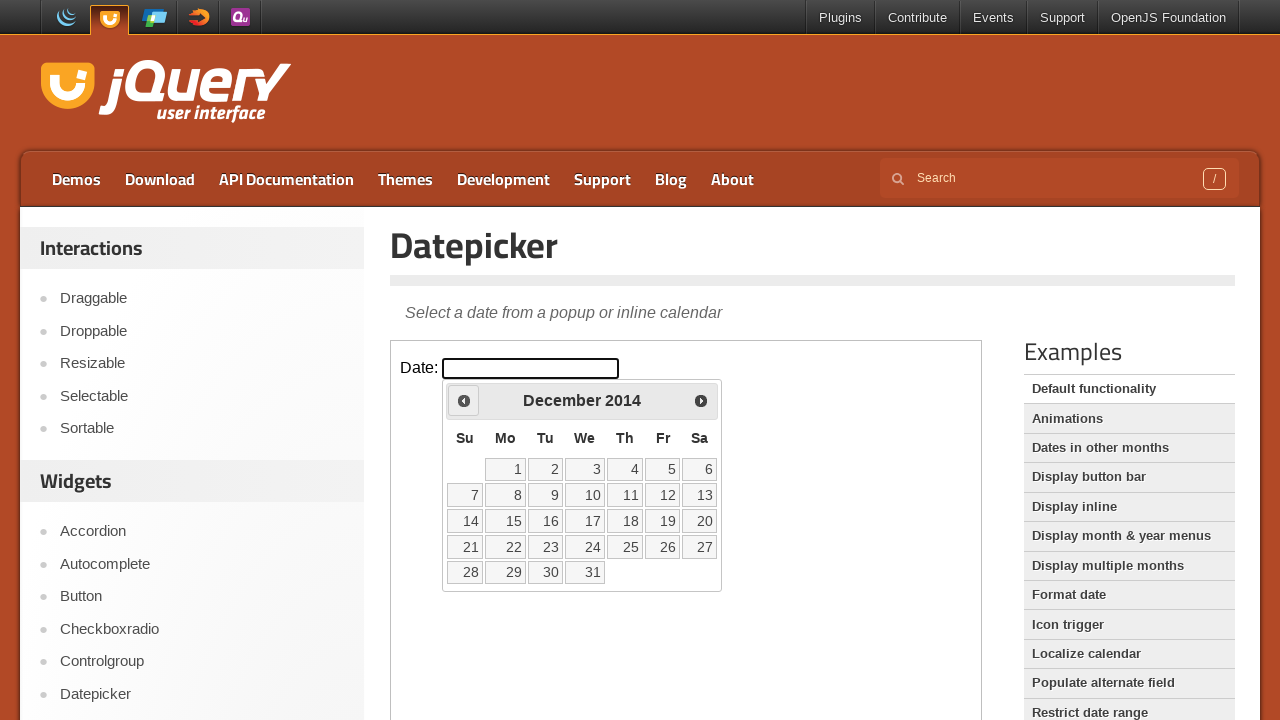

Clicked previous button to navigate back one month at (464, 400) on xpath=//iframe[@class='demo-frame'] >> internal:control=enter-frame >> xpath=//a
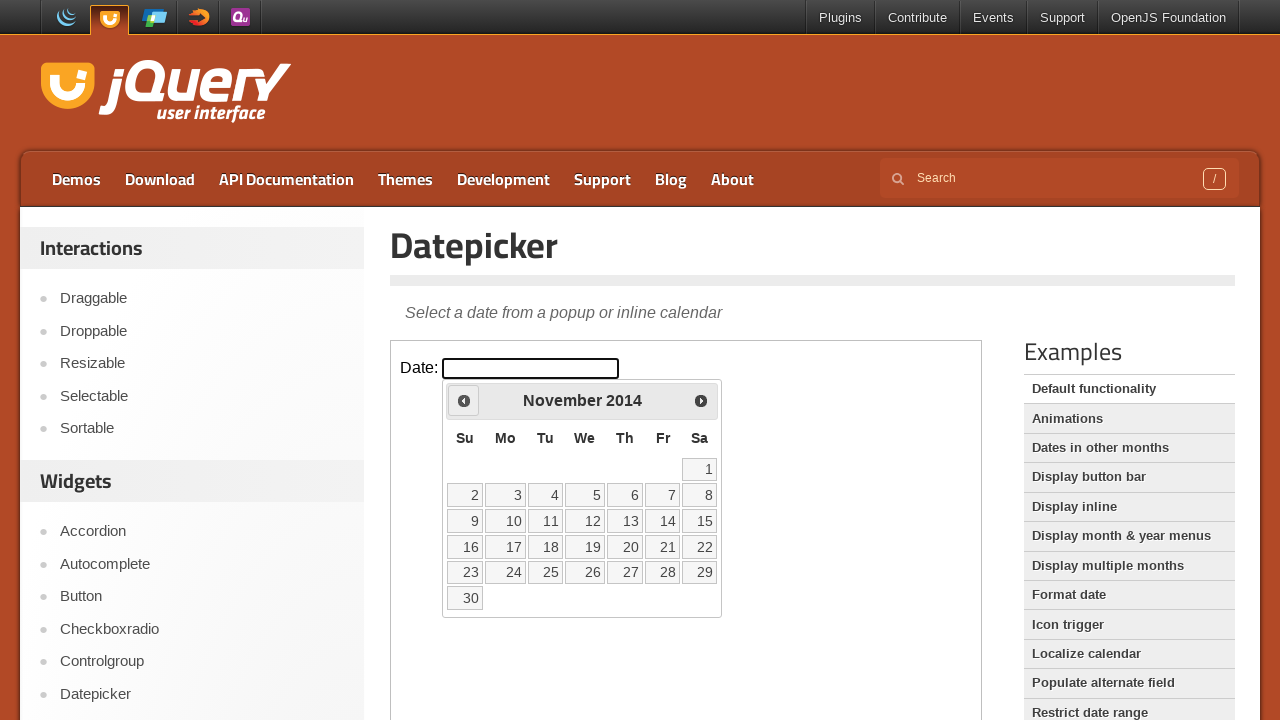

Checked datepicker title: November 2014
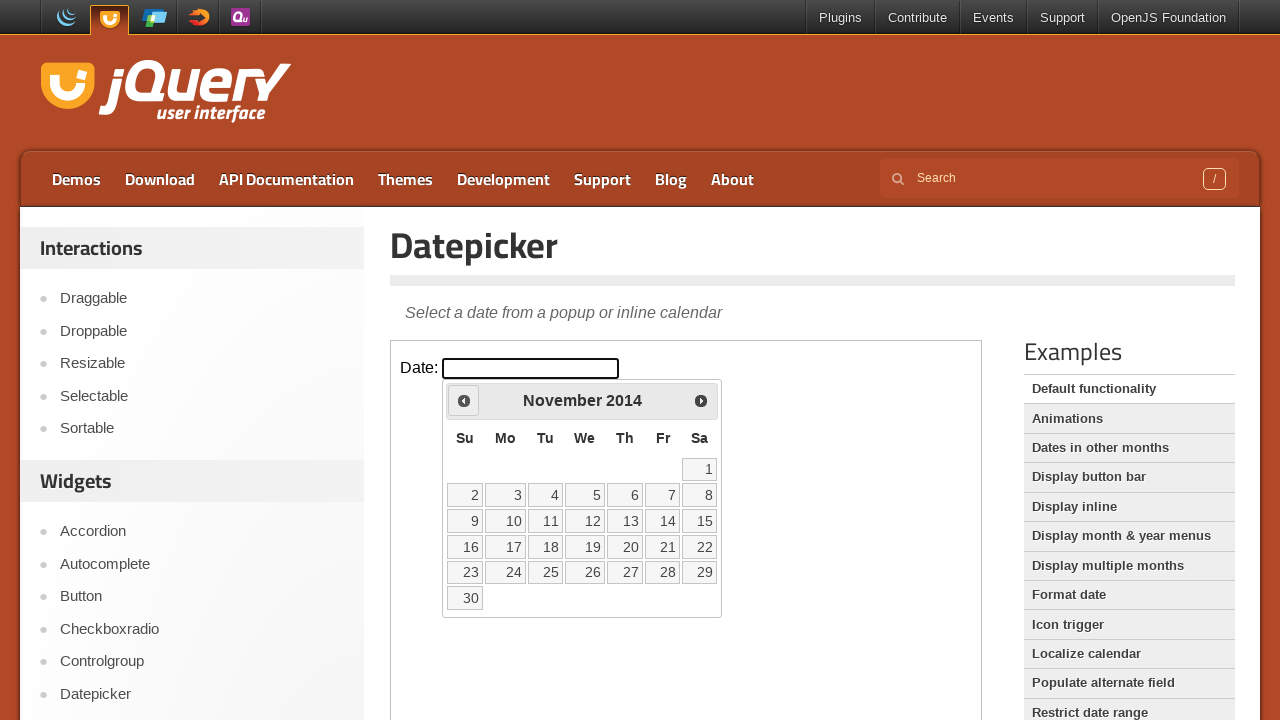

Clicked previous button to navigate back one month at (464, 400) on xpath=//iframe[@class='demo-frame'] >> internal:control=enter-frame >> xpath=//a
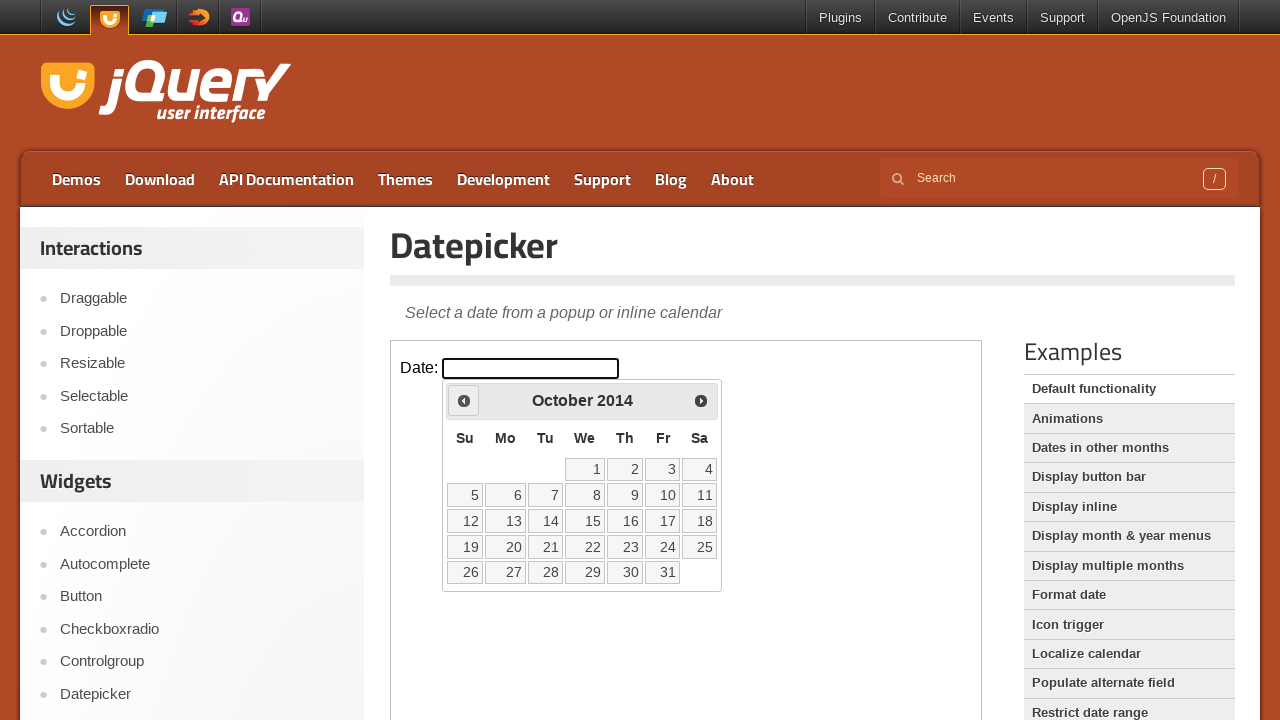

Checked datepicker title: October 2014
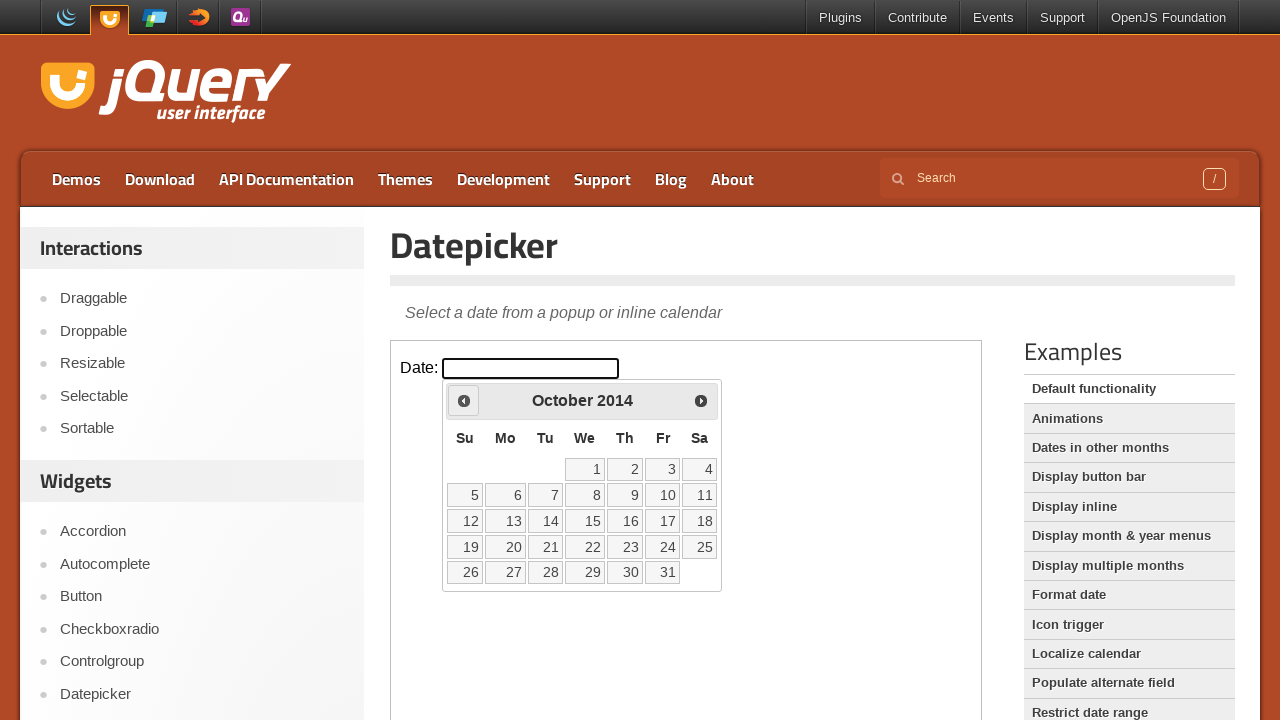

Clicked previous button to navigate back one month at (464, 400) on xpath=//iframe[@class='demo-frame'] >> internal:control=enter-frame >> xpath=//a
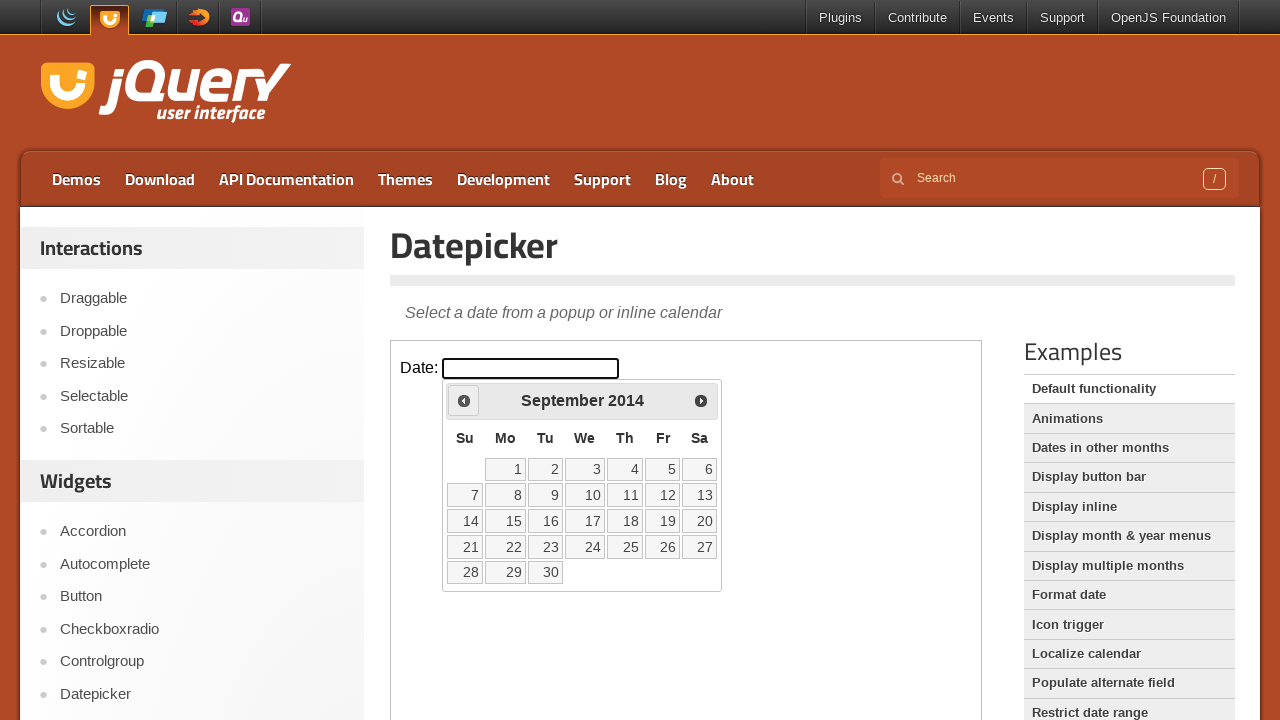

Checked datepicker title: September 2014
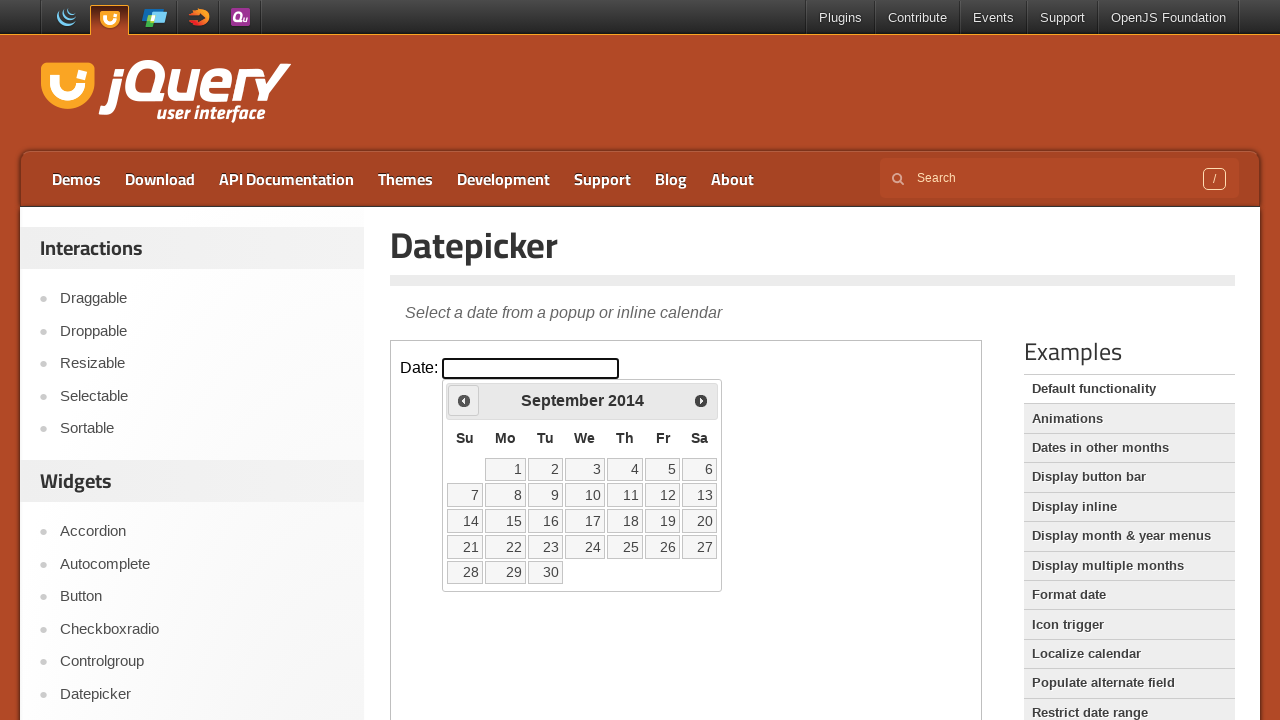

Clicked previous button to navigate back one month at (464, 400) on xpath=//iframe[@class='demo-frame'] >> internal:control=enter-frame >> xpath=//a
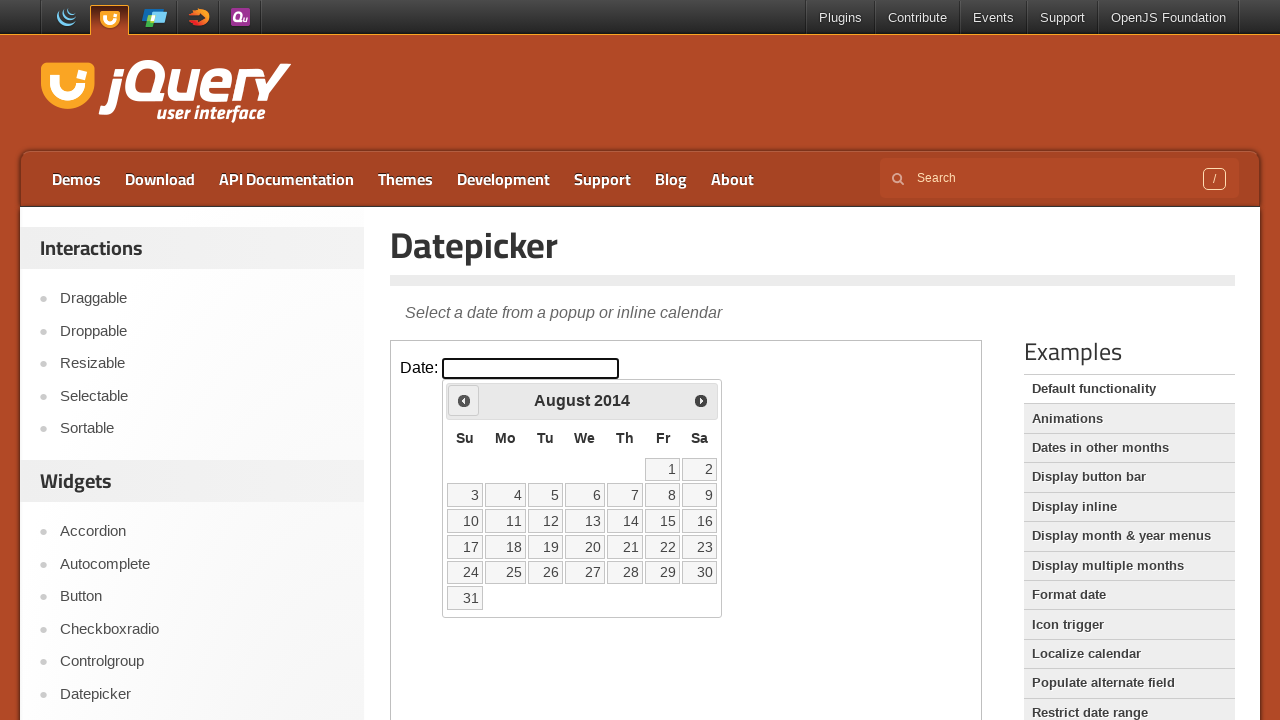

Checked datepicker title: August 2014
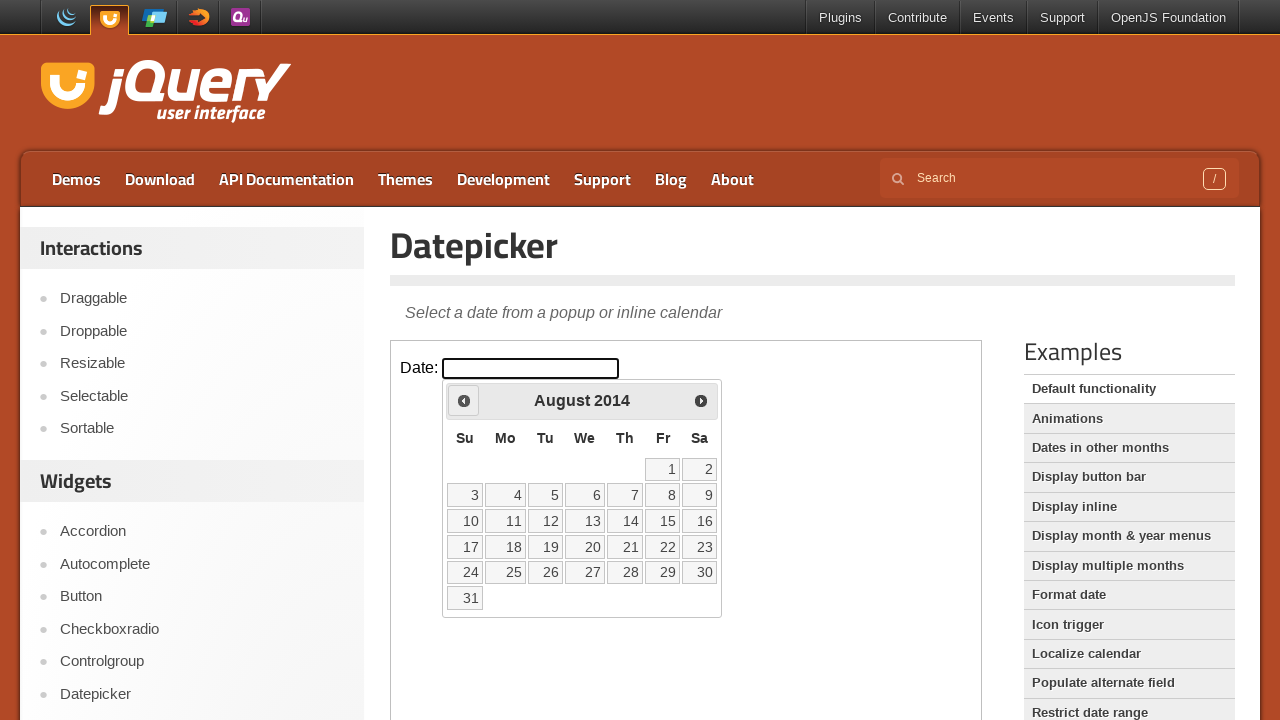

Clicked previous button to navigate back one month at (464, 400) on xpath=//iframe[@class='demo-frame'] >> internal:control=enter-frame >> xpath=//a
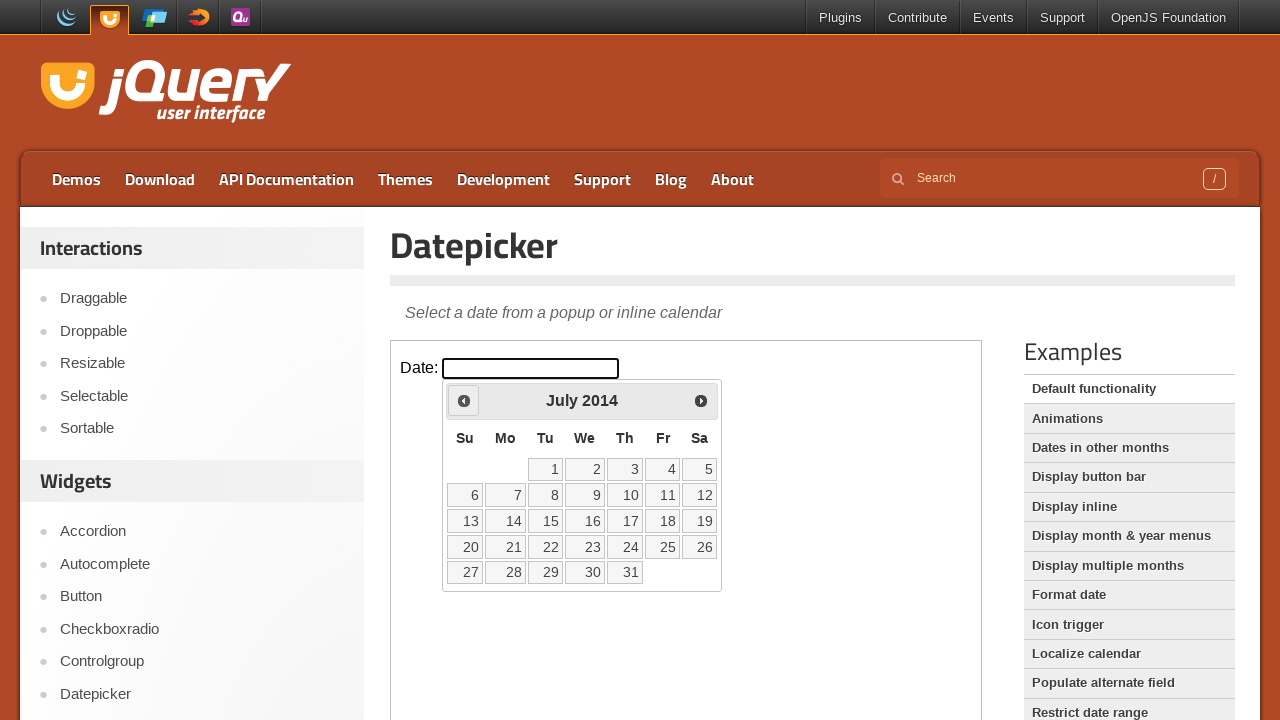

Checked datepicker title: July 2014
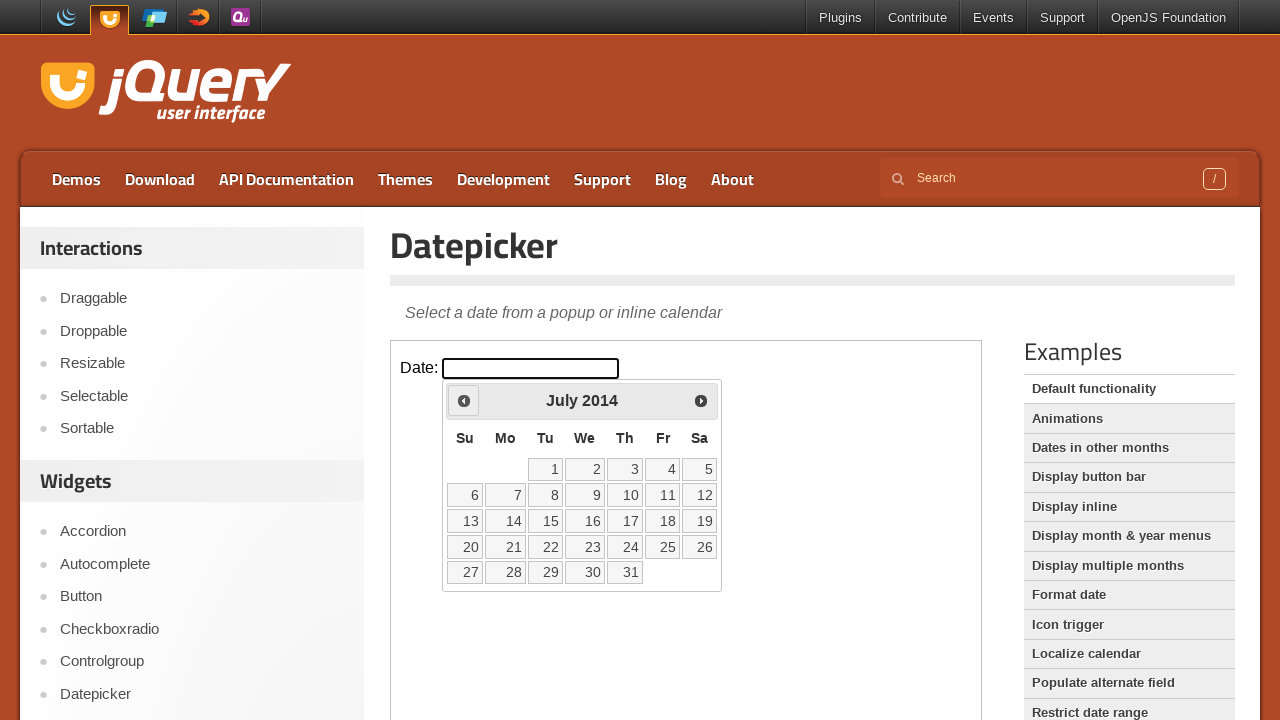

Clicked previous button to navigate back one month at (464, 400) on xpath=//iframe[@class='demo-frame'] >> internal:control=enter-frame >> xpath=//a
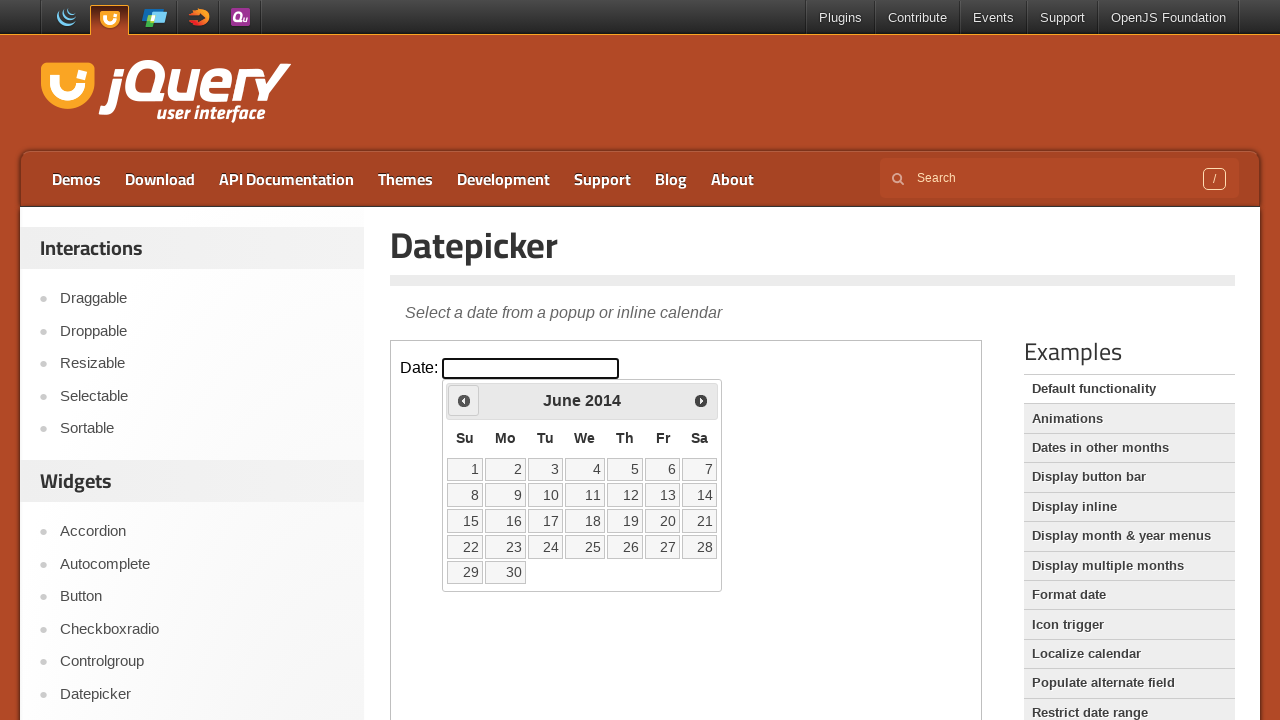

Checked datepicker title: June 2014
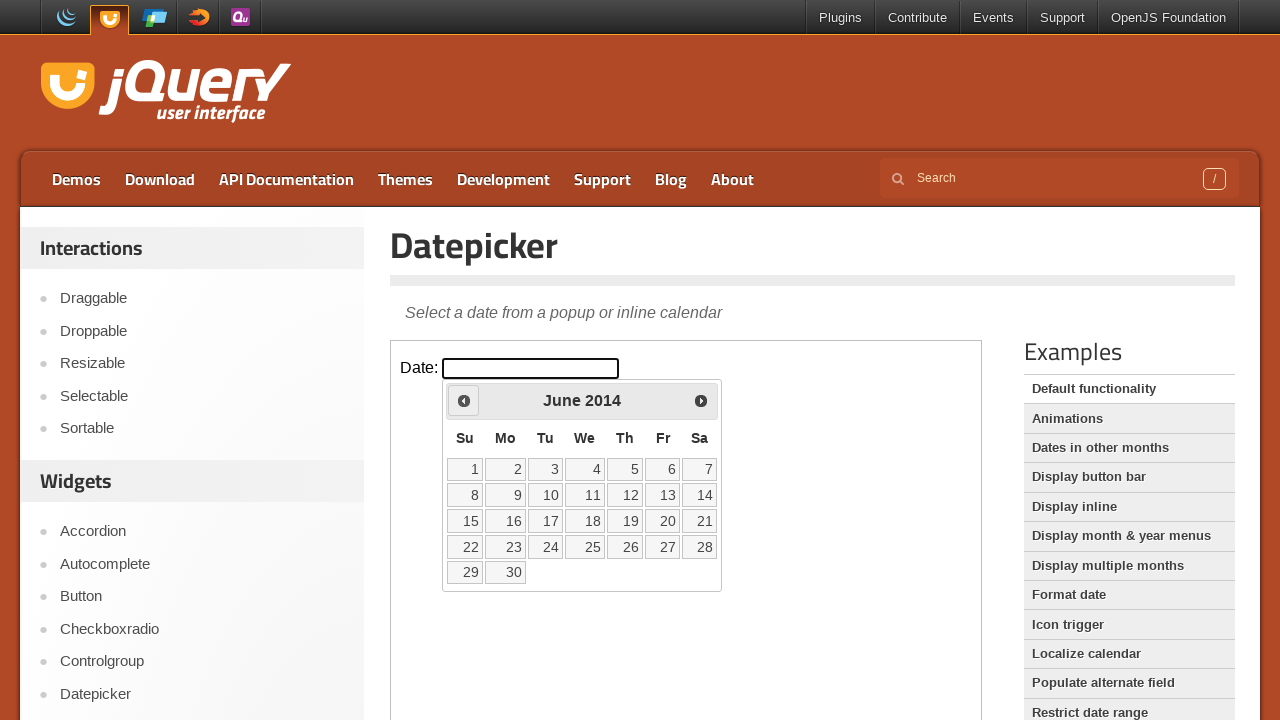

Clicked previous button to navigate back one month at (464, 400) on xpath=//iframe[@class='demo-frame'] >> internal:control=enter-frame >> xpath=//a
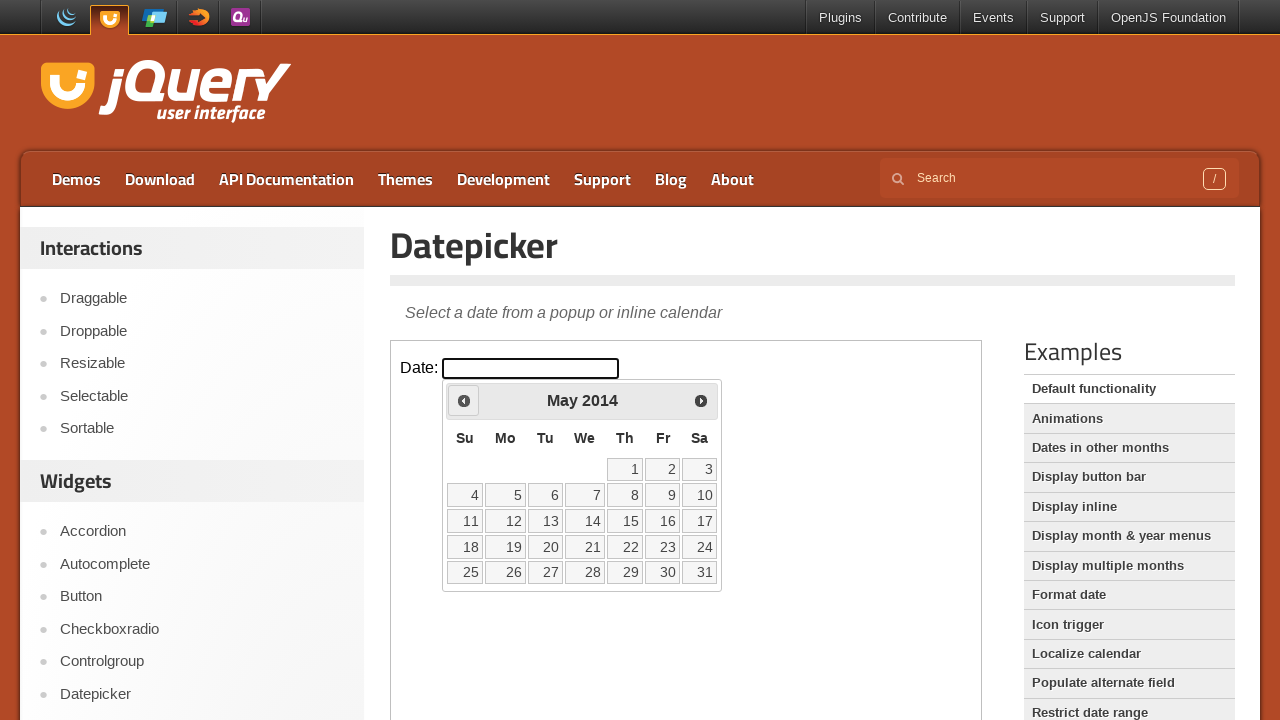

Checked datepicker title: May 2014
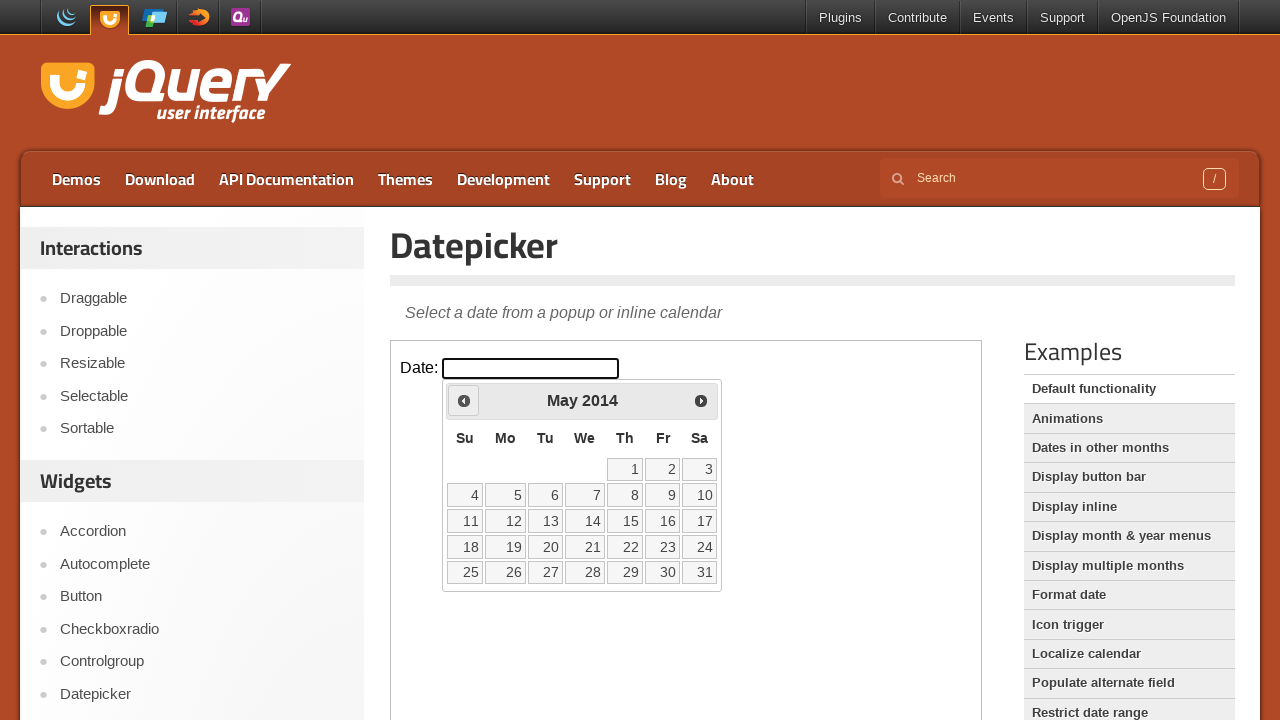

Clicked previous button to navigate back one month at (464, 400) on xpath=//iframe[@class='demo-frame'] >> internal:control=enter-frame >> xpath=//a
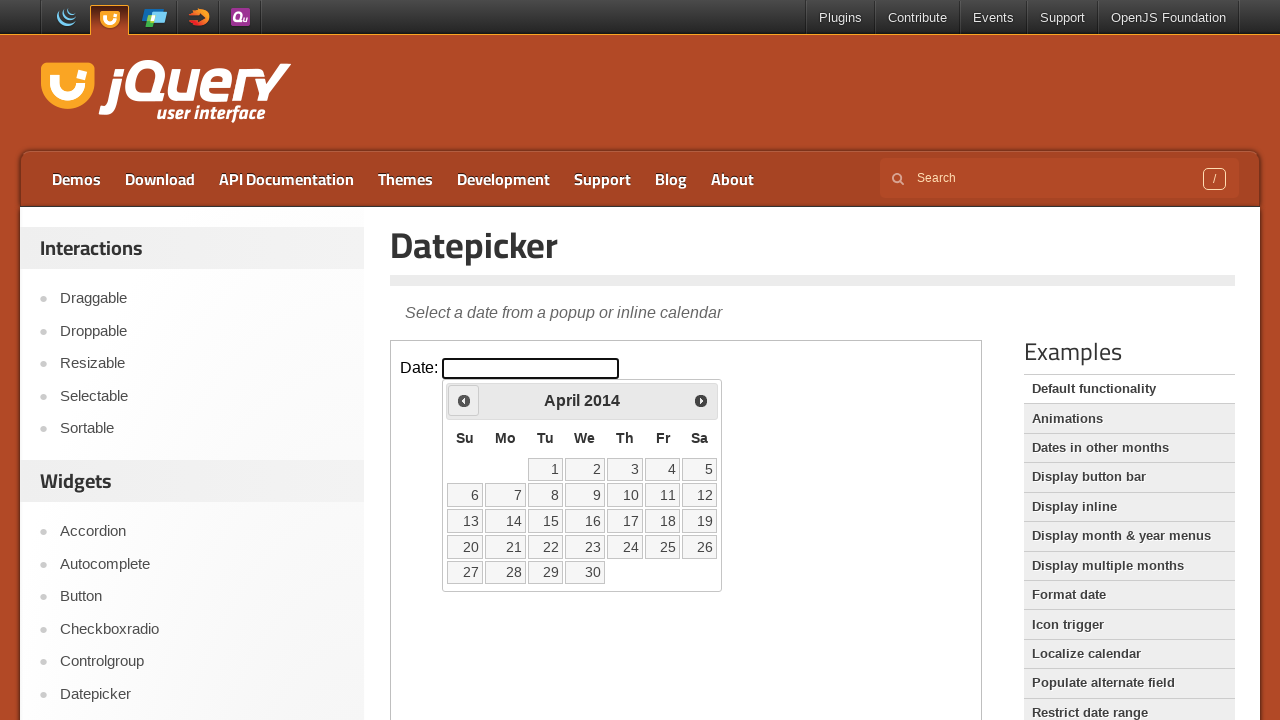

Checked datepicker title: April 2014
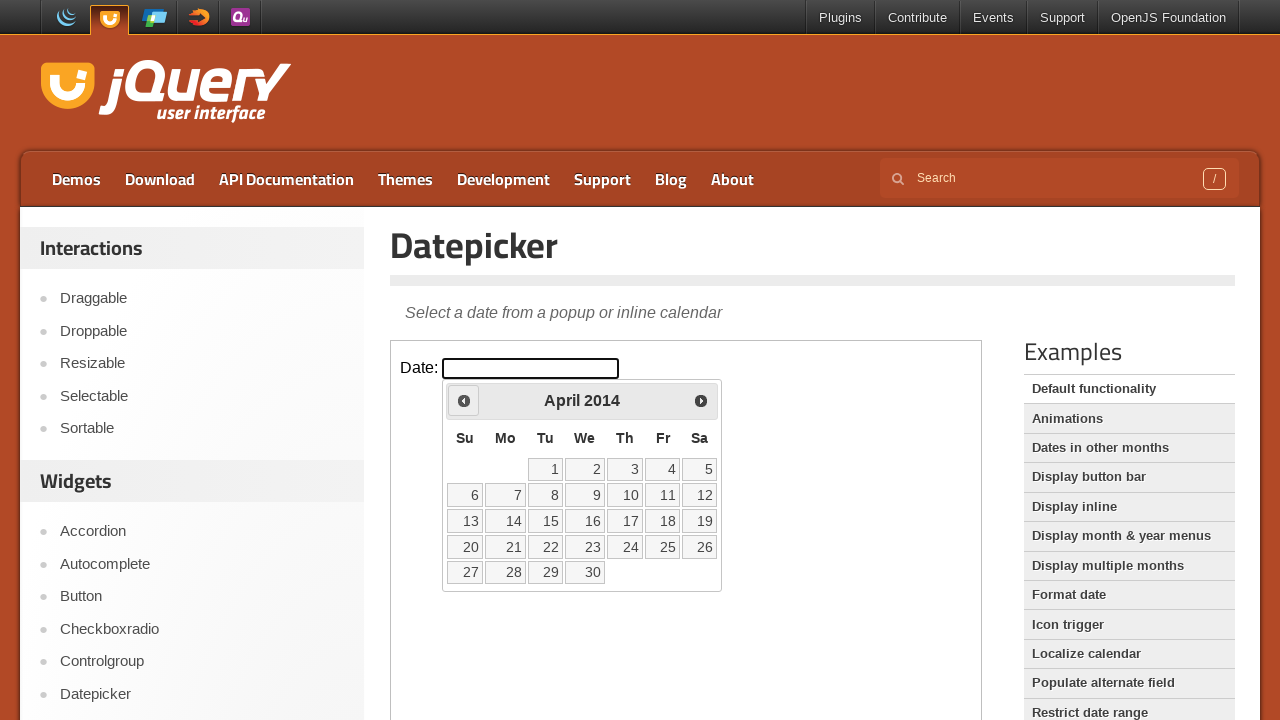

Clicked previous button to navigate back one month at (464, 400) on xpath=//iframe[@class='demo-frame'] >> internal:control=enter-frame >> xpath=//a
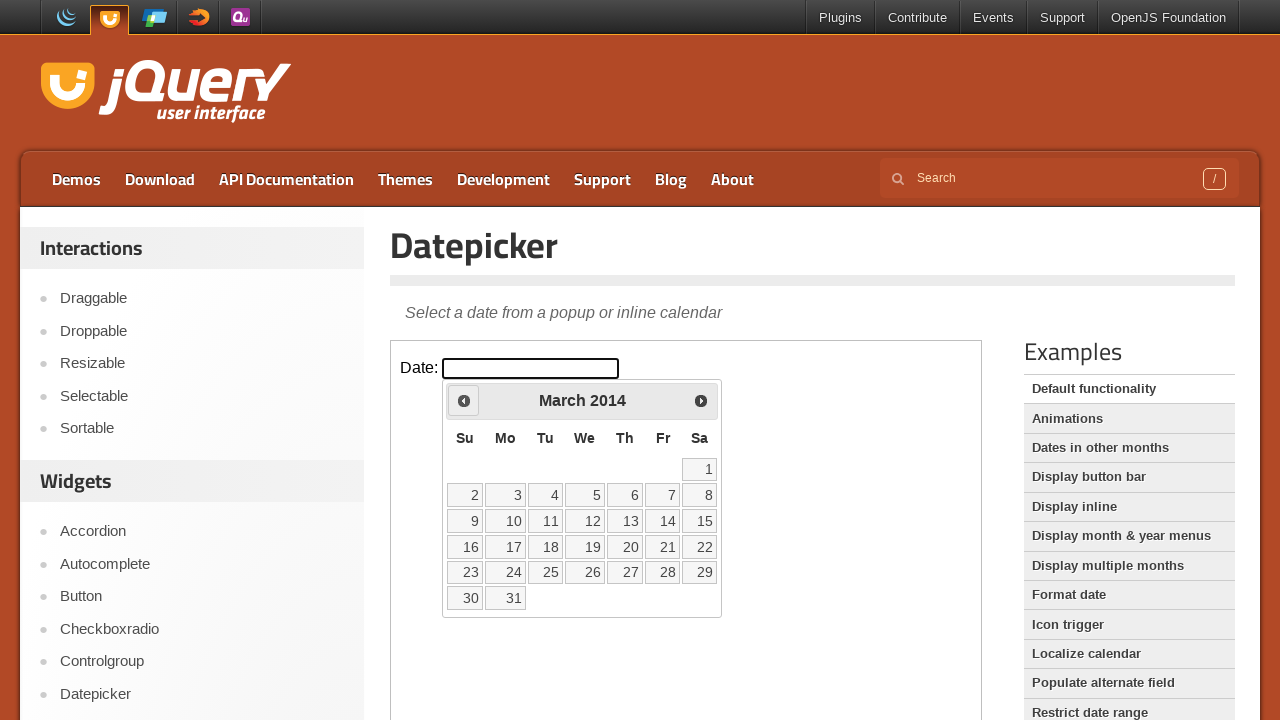

Checked datepicker title: March 2014
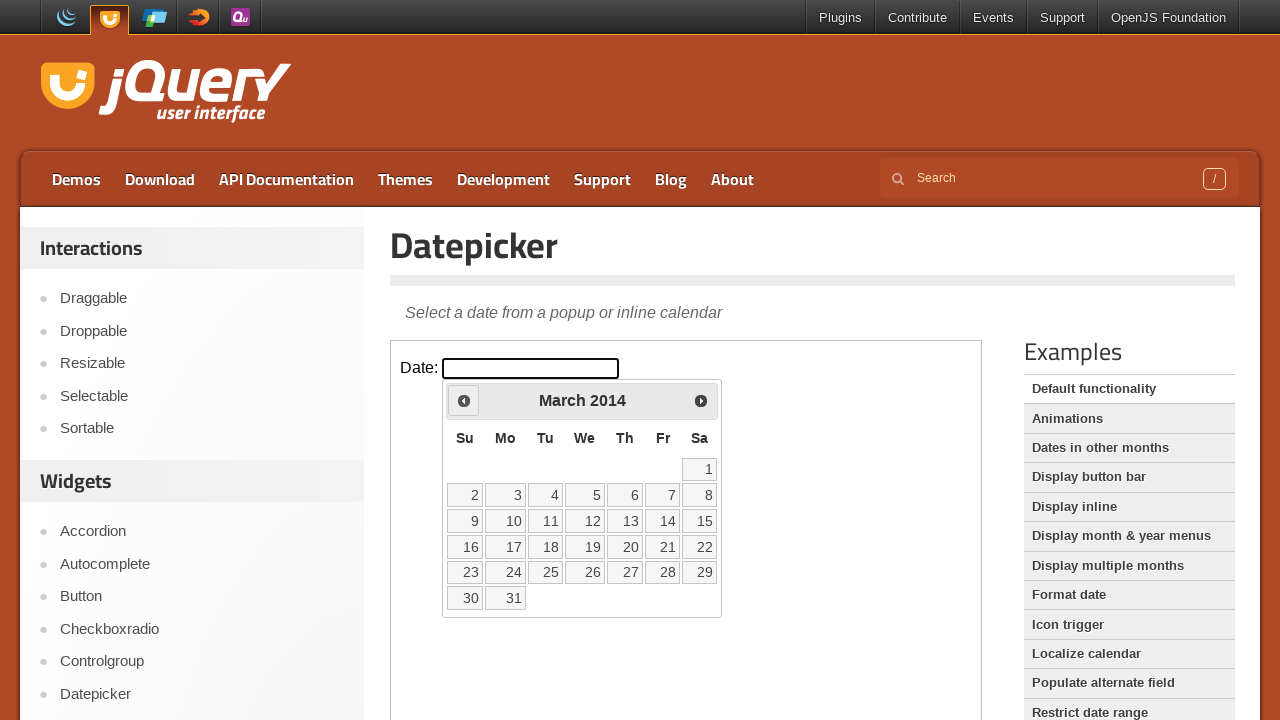

Clicked previous button to navigate back one month at (464, 400) on xpath=//iframe[@class='demo-frame'] >> internal:control=enter-frame >> xpath=//a
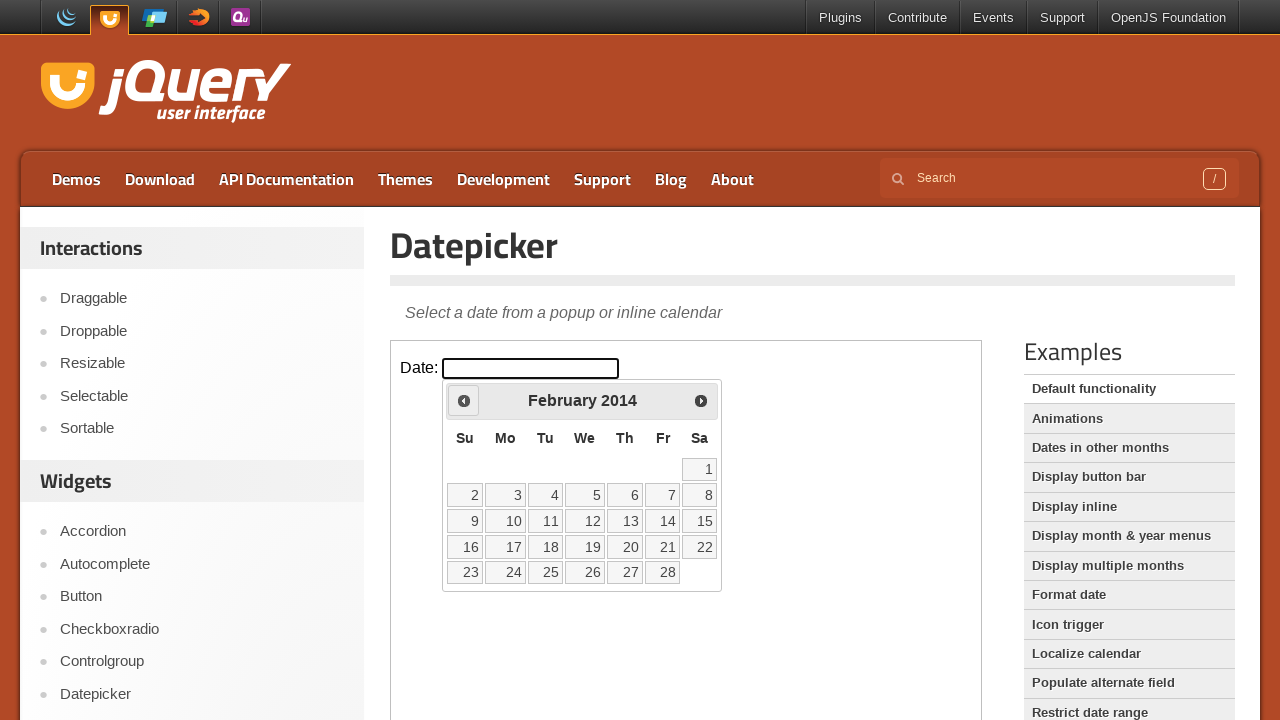

Checked datepicker title: February 2014
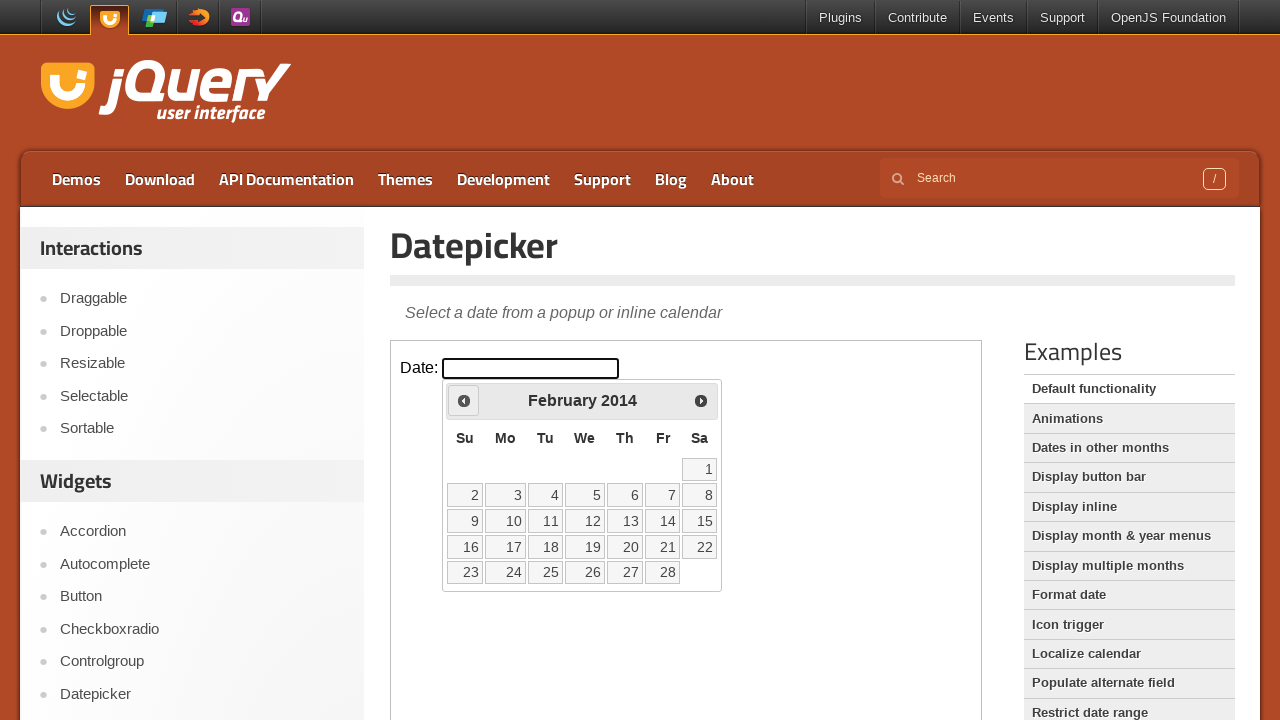

Clicked previous button to navigate back one month at (464, 400) on xpath=//iframe[@class='demo-frame'] >> internal:control=enter-frame >> xpath=//a
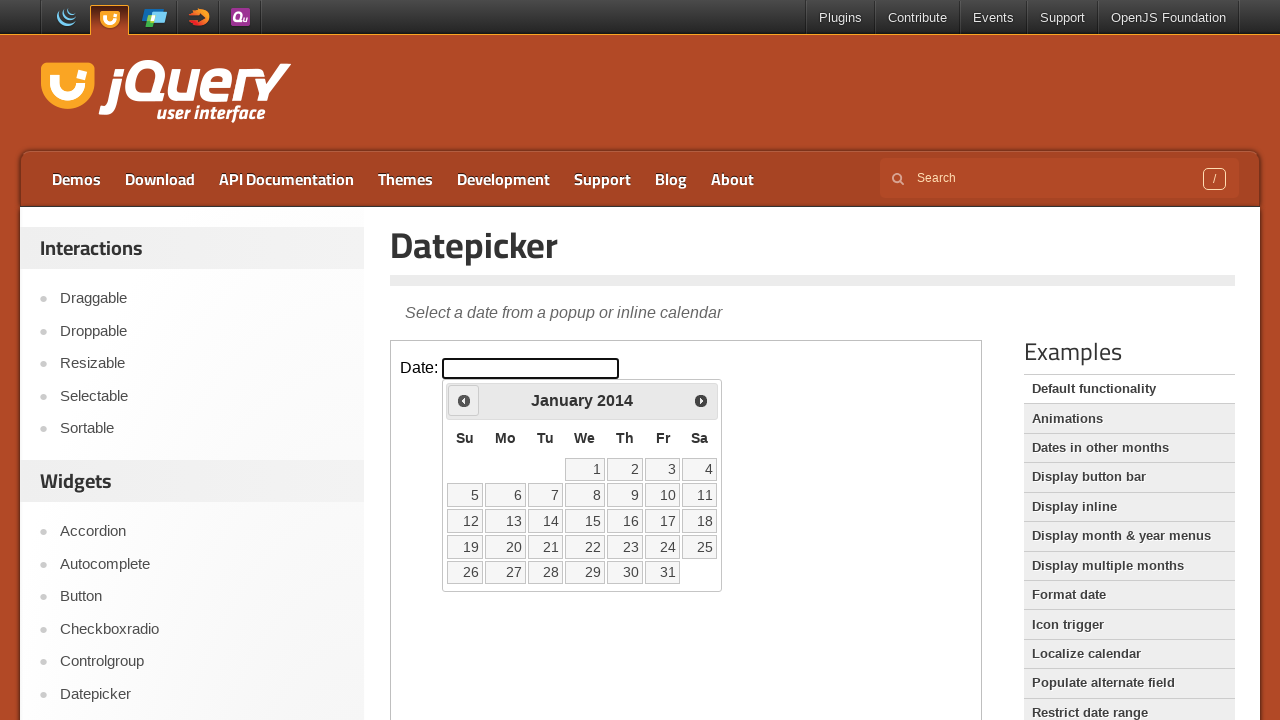

Checked datepicker title: January 2014
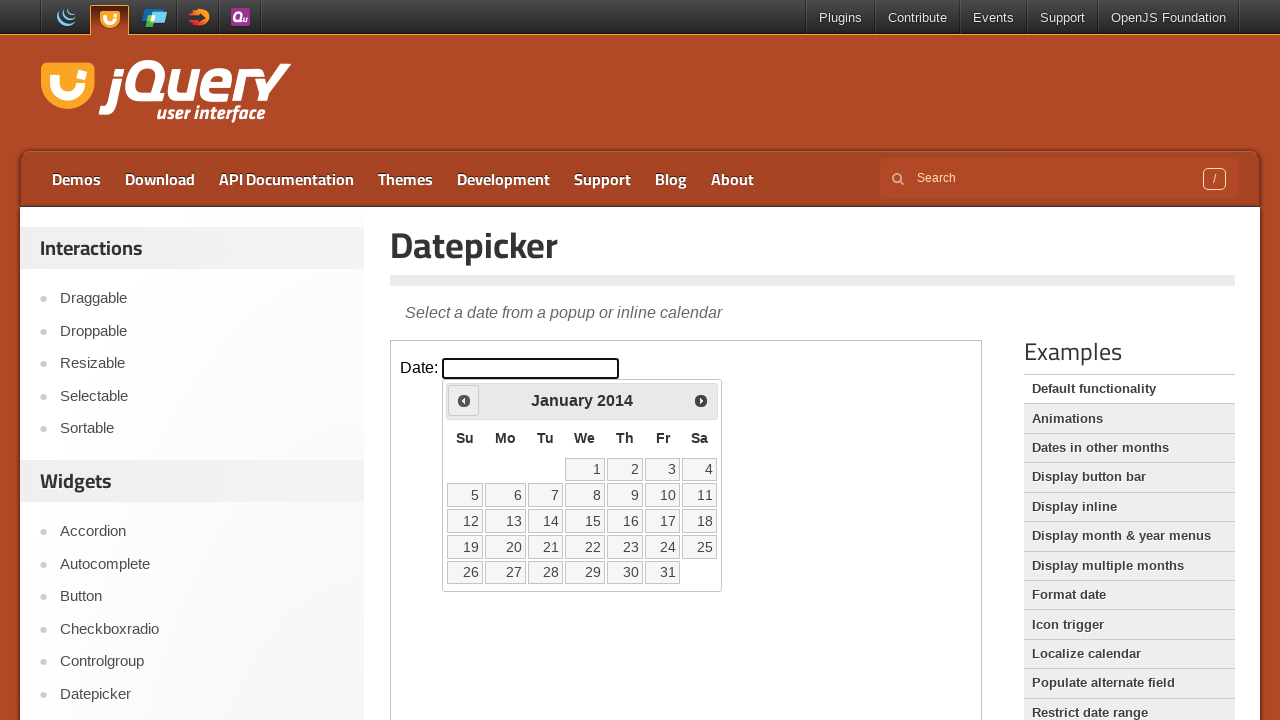

Clicked previous button to navigate back one month at (464, 400) on xpath=//iframe[@class='demo-frame'] >> internal:control=enter-frame >> xpath=//a
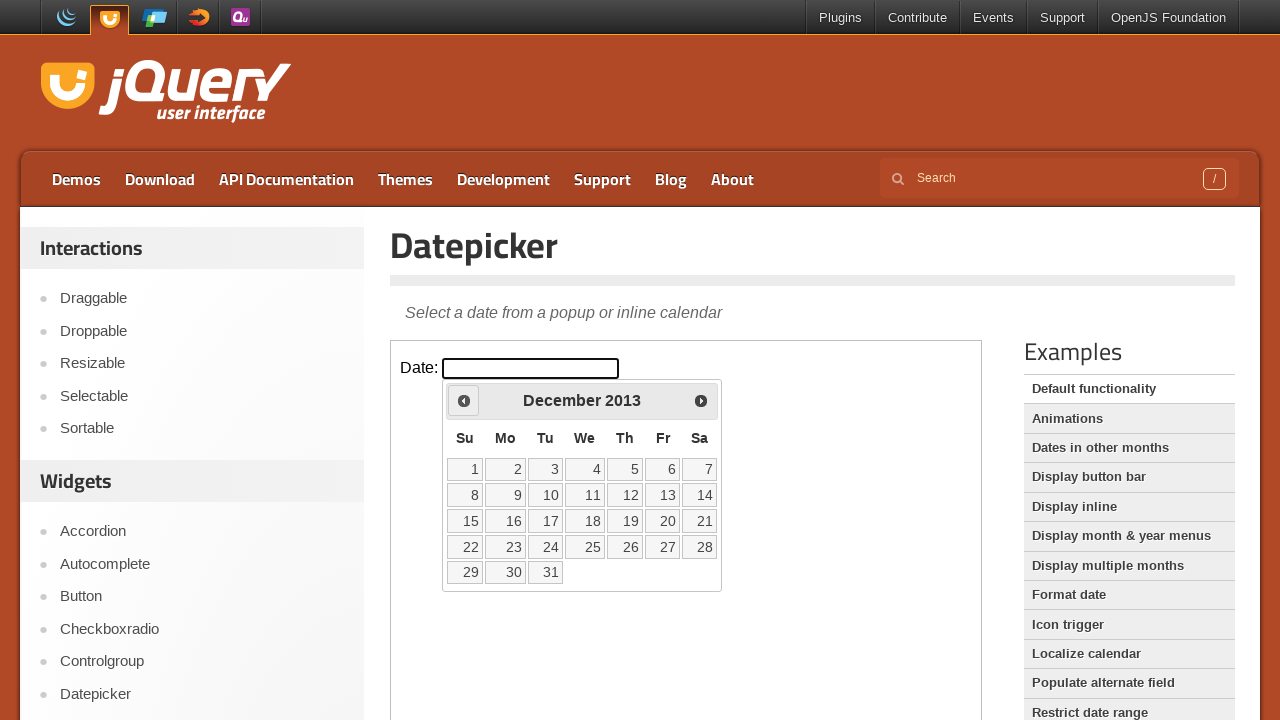

Checked datepicker title: December 2013
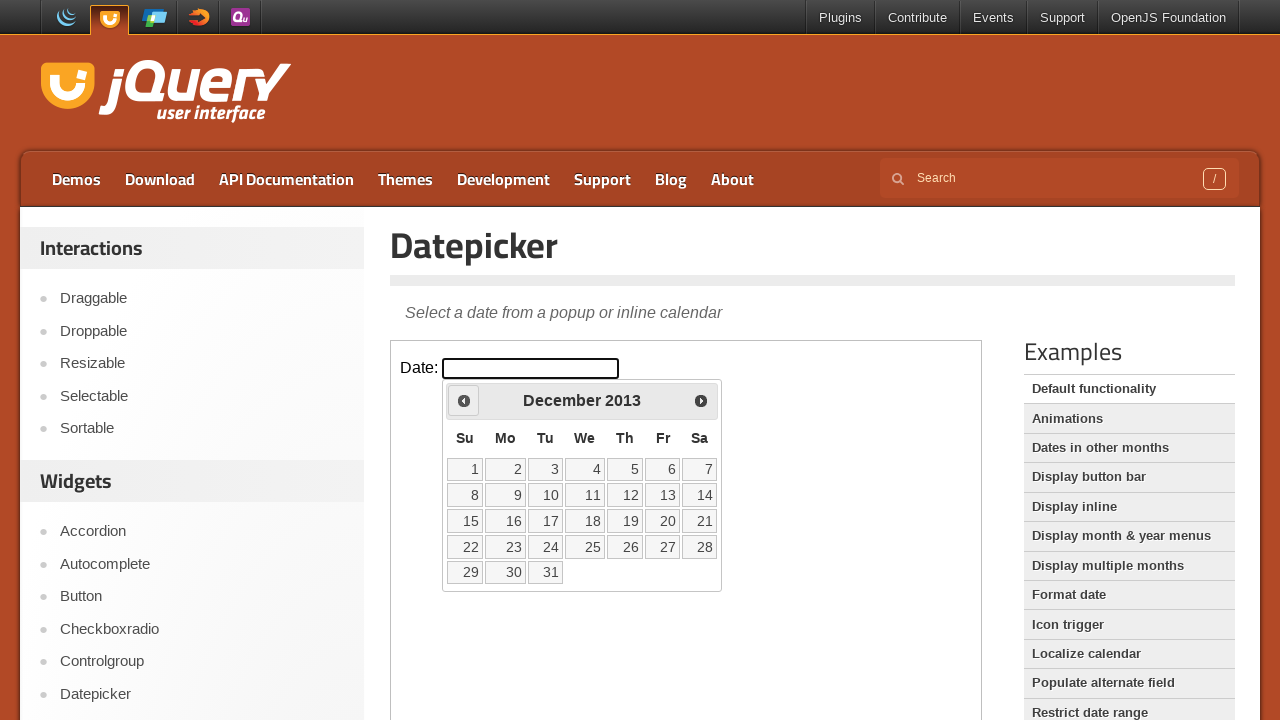

Clicked previous button to navigate back one month at (464, 400) on xpath=//iframe[@class='demo-frame'] >> internal:control=enter-frame >> xpath=//a
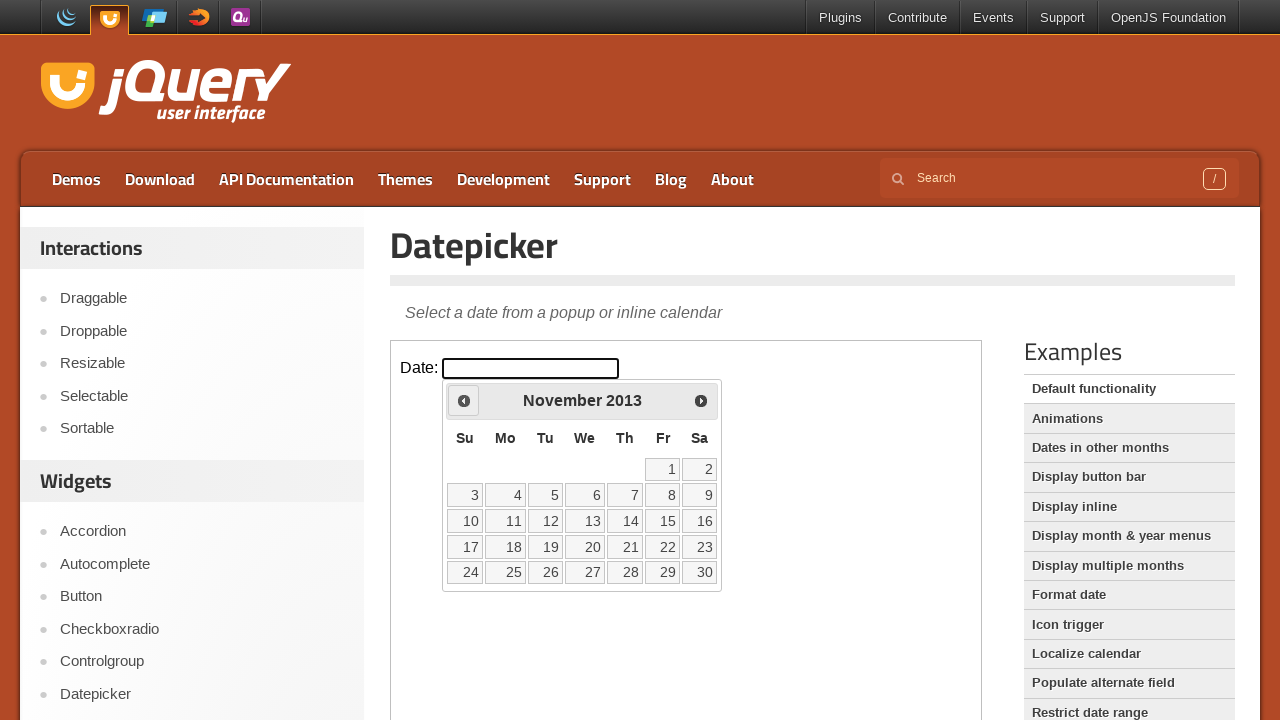

Checked datepicker title: November 2013
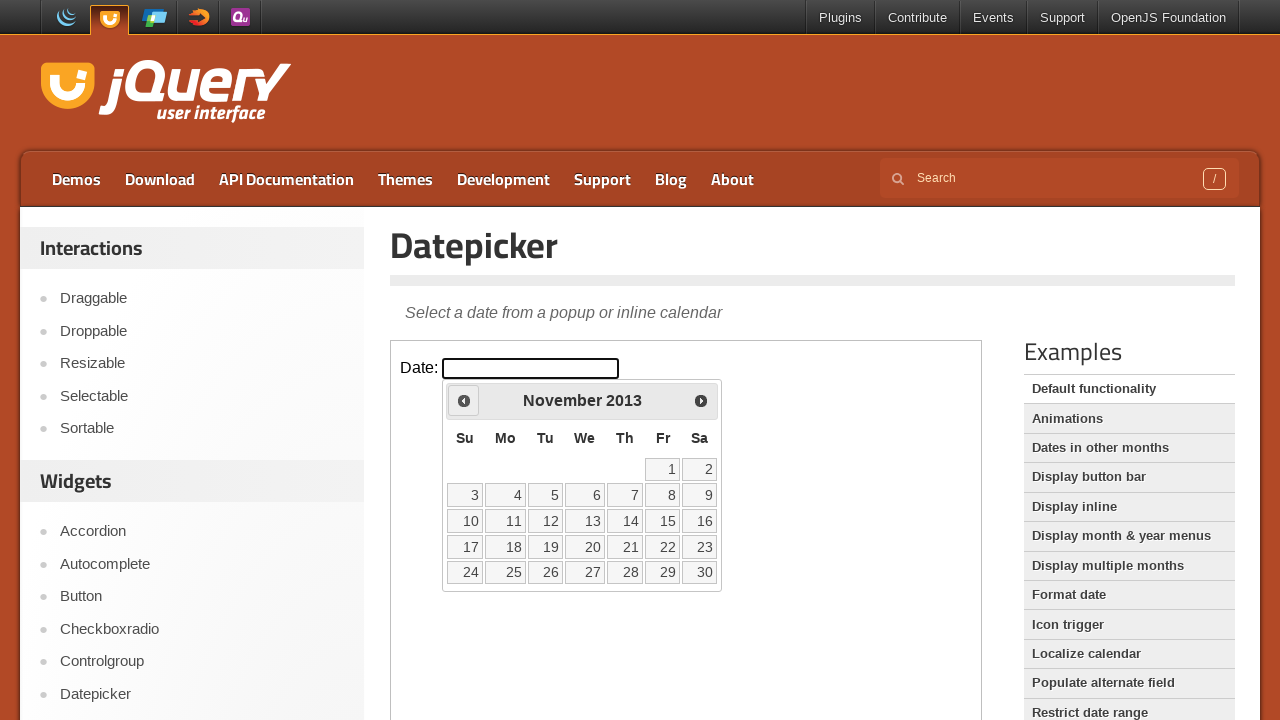

Clicked previous button to navigate back one month at (464, 400) on xpath=//iframe[@class='demo-frame'] >> internal:control=enter-frame >> xpath=//a
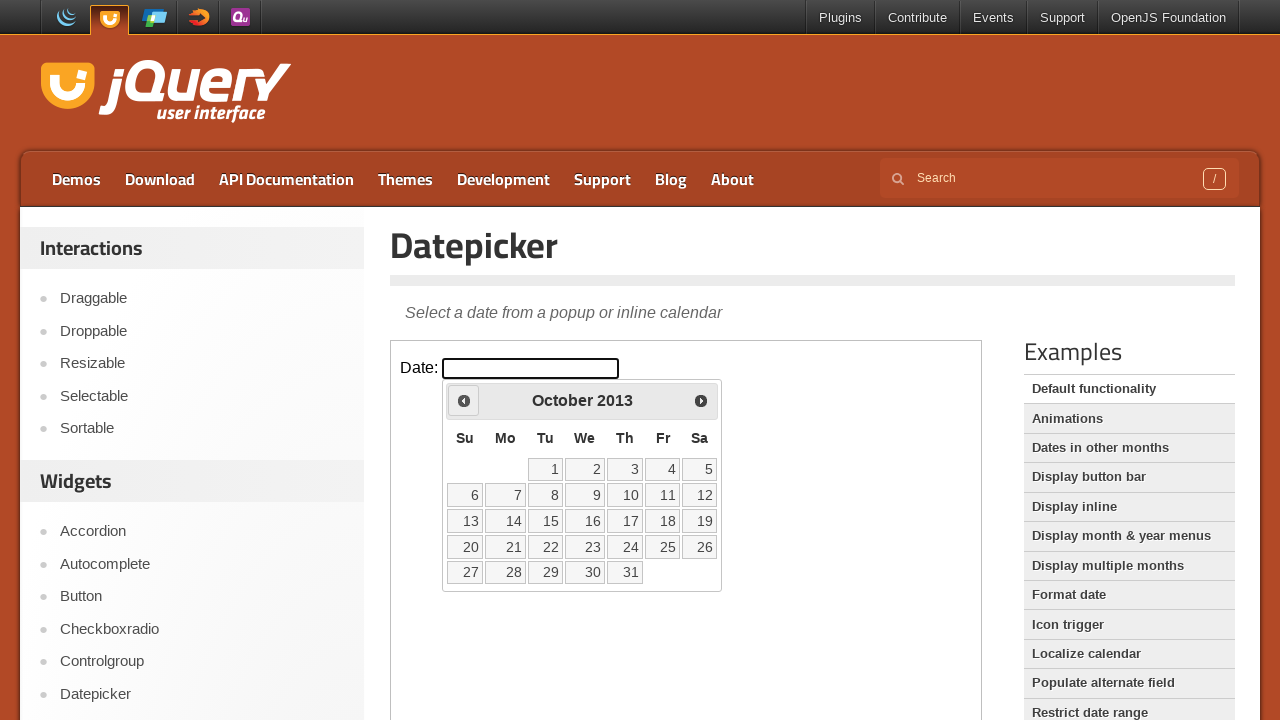

Checked datepicker title: October 2013
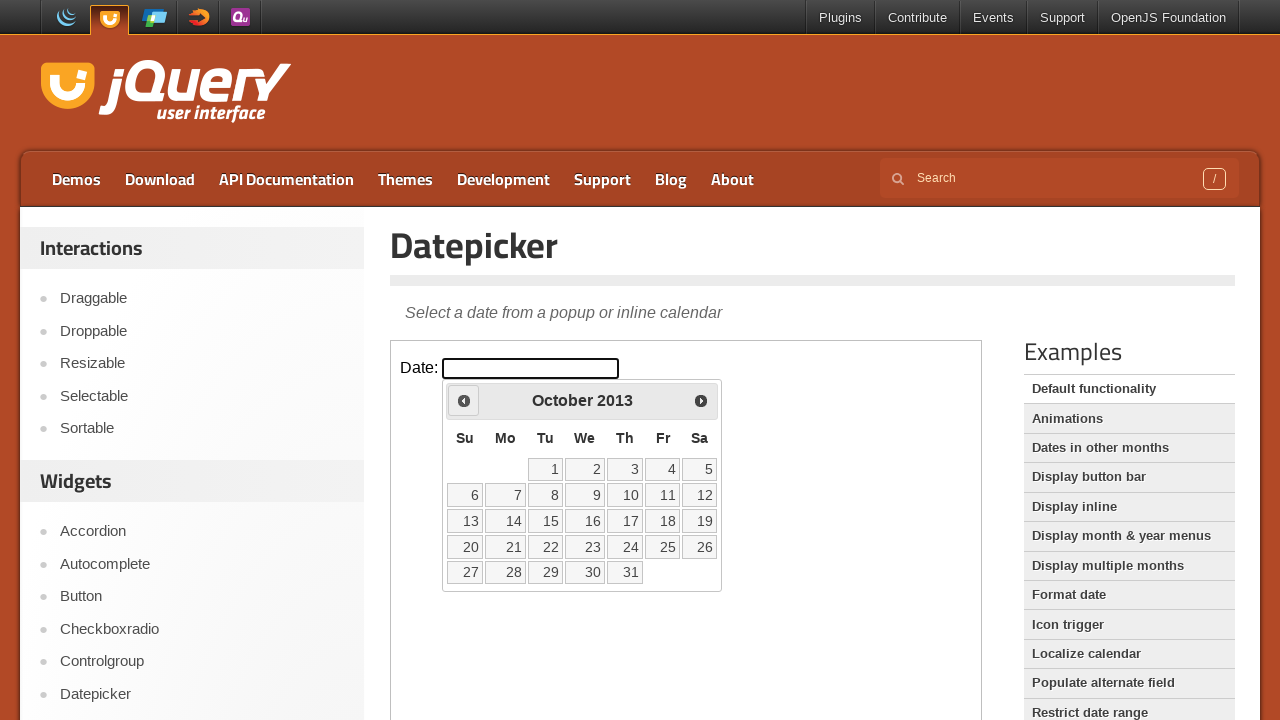

Clicked previous button to navigate back one month at (464, 400) on xpath=//iframe[@class='demo-frame'] >> internal:control=enter-frame >> xpath=//a
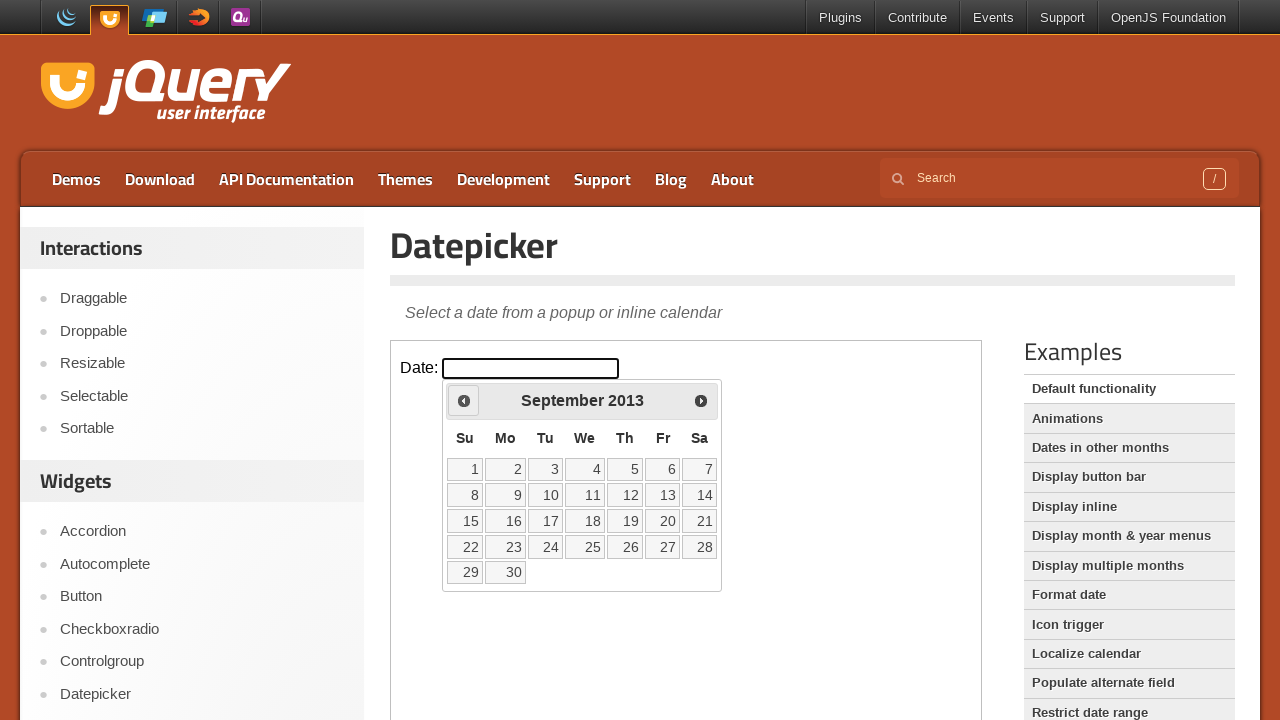

Checked datepicker title: September 2013
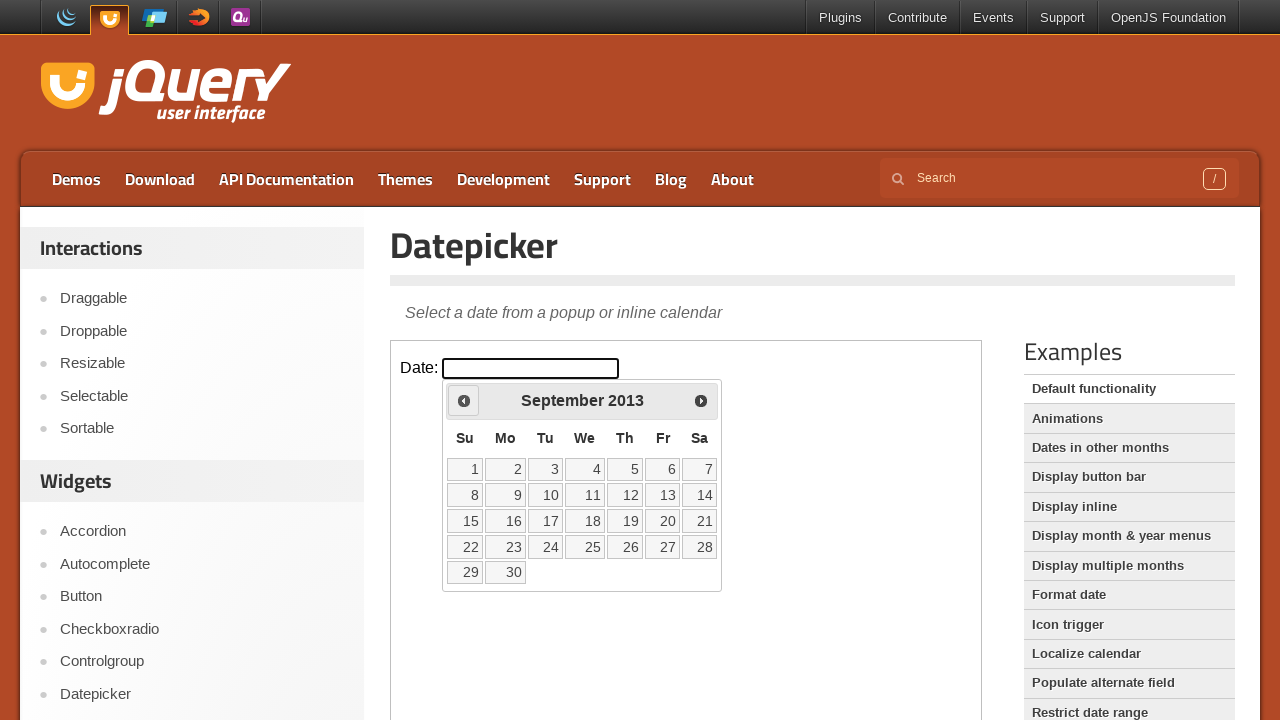

Clicked previous button to navigate back one month at (464, 400) on xpath=//iframe[@class='demo-frame'] >> internal:control=enter-frame >> xpath=//a
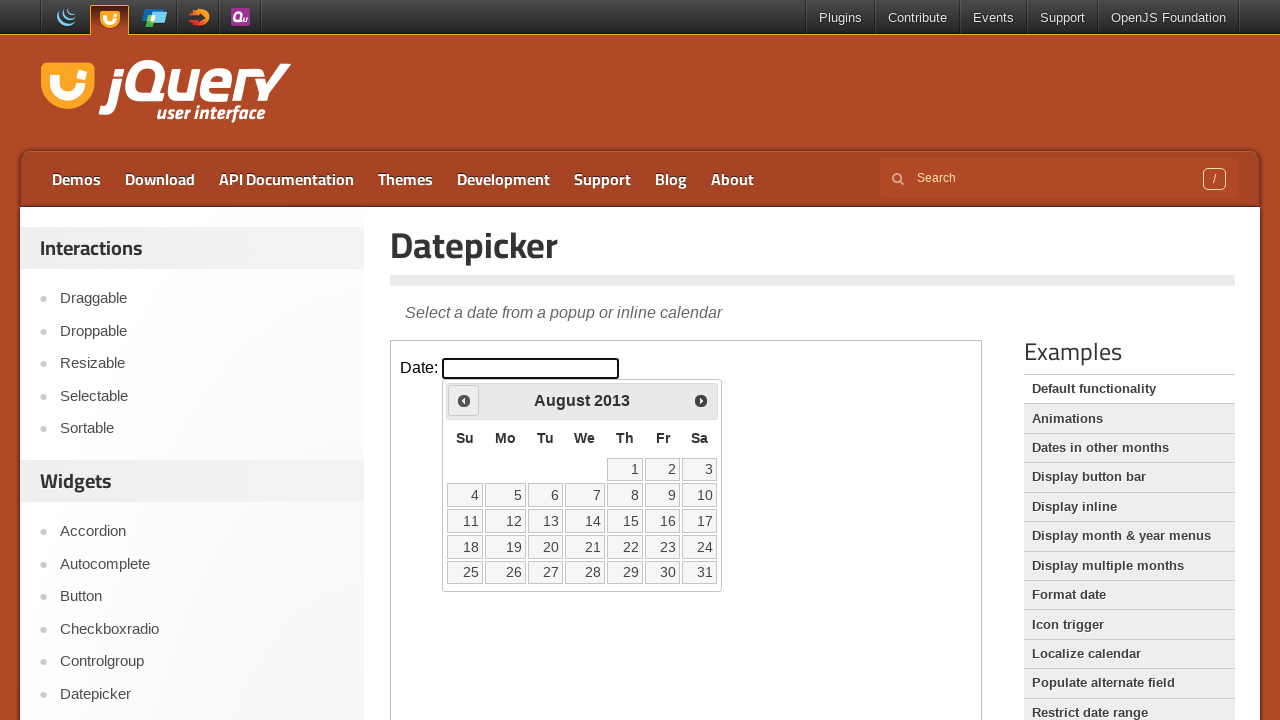

Checked datepicker title: August 2013
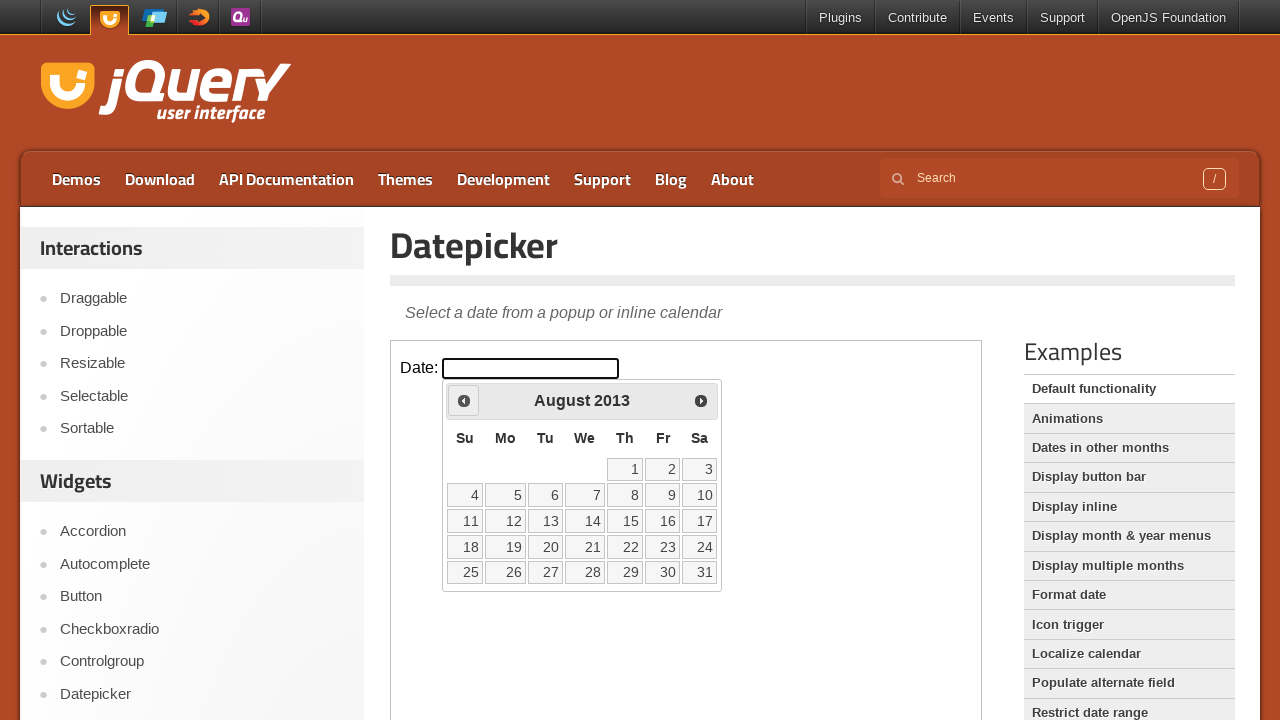

Clicked previous button to navigate back one month at (464, 400) on xpath=//iframe[@class='demo-frame'] >> internal:control=enter-frame >> xpath=//a
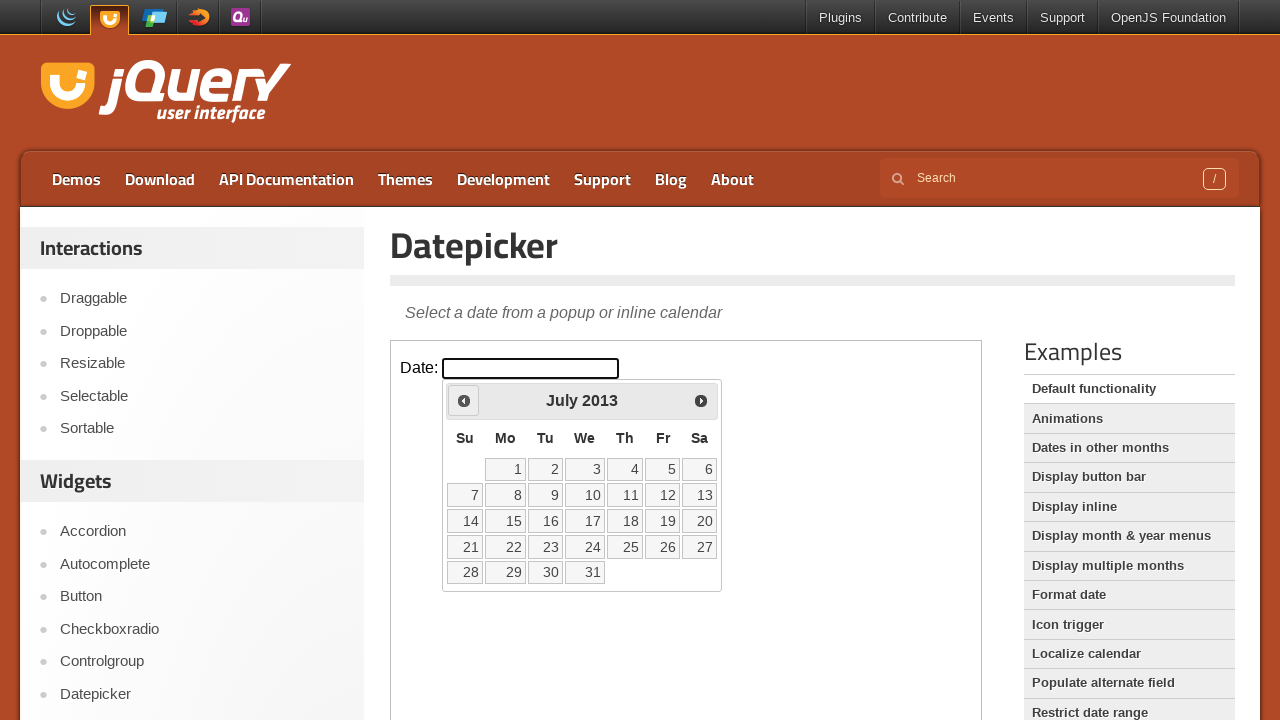

Checked datepicker title: July 2013
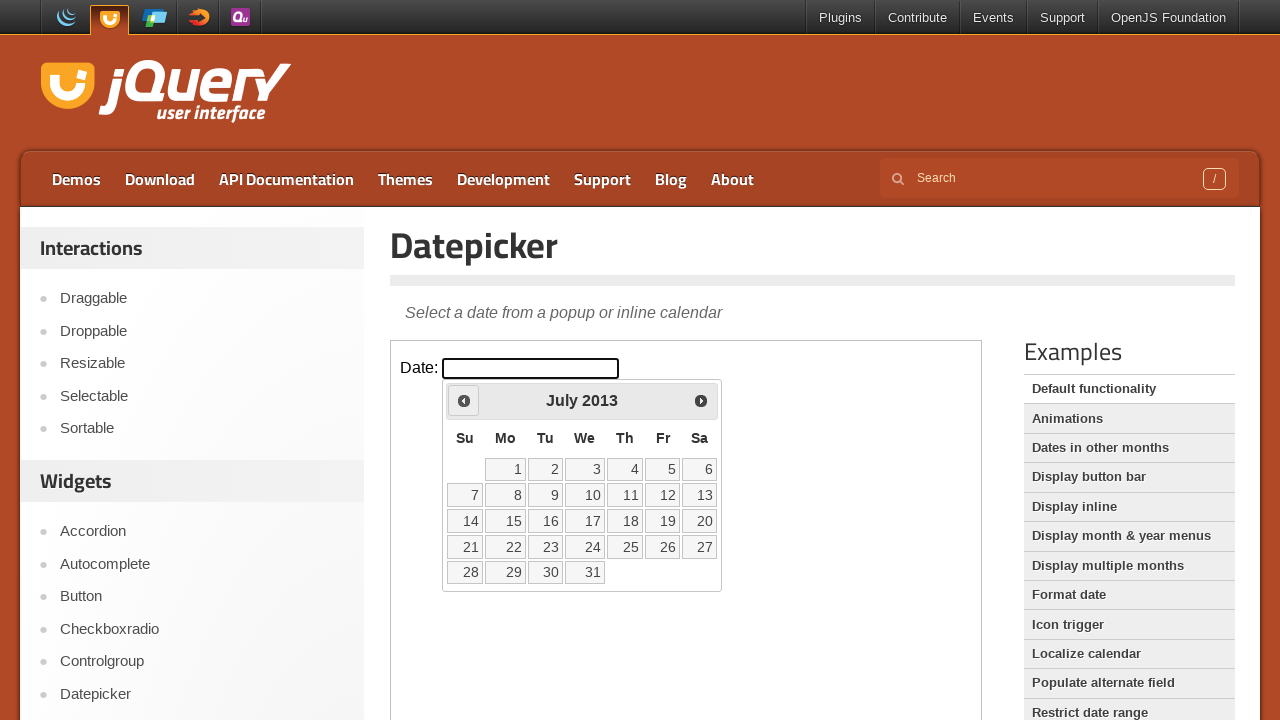

Clicked previous button to navigate back one month at (464, 400) on xpath=//iframe[@class='demo-frame'] >> internal:control=enter-frame >> xpath=//a
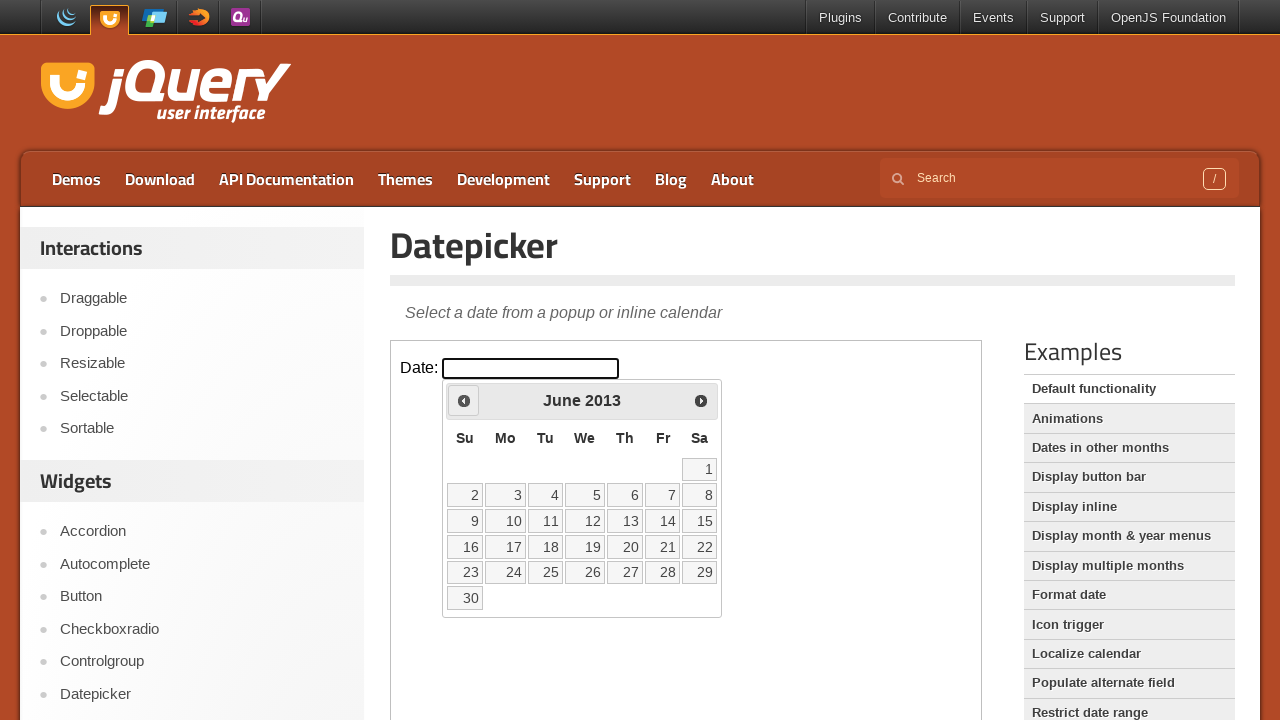

Checked datepicker title: June 2013
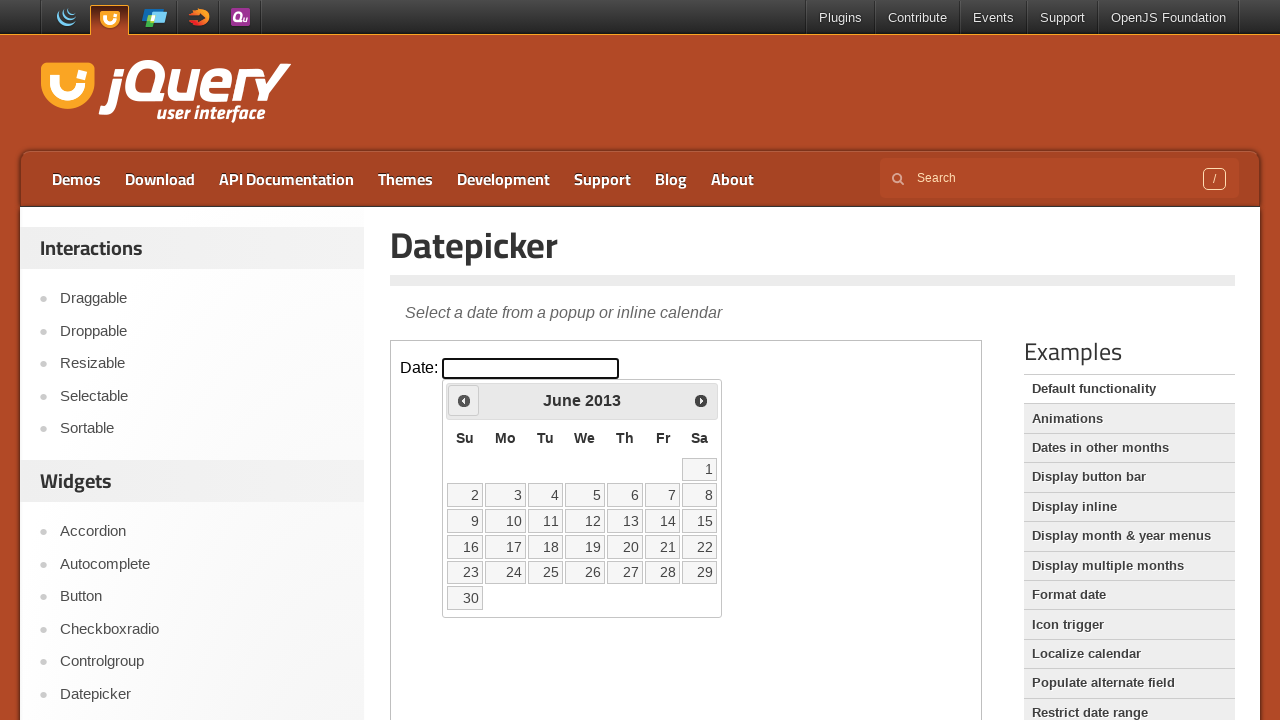

Clicked previous button to navigate back one month at (464, 400) on xpath=//iframe[@class='demo-frame'] >> internal:control=enter-frame >> xpath=//a
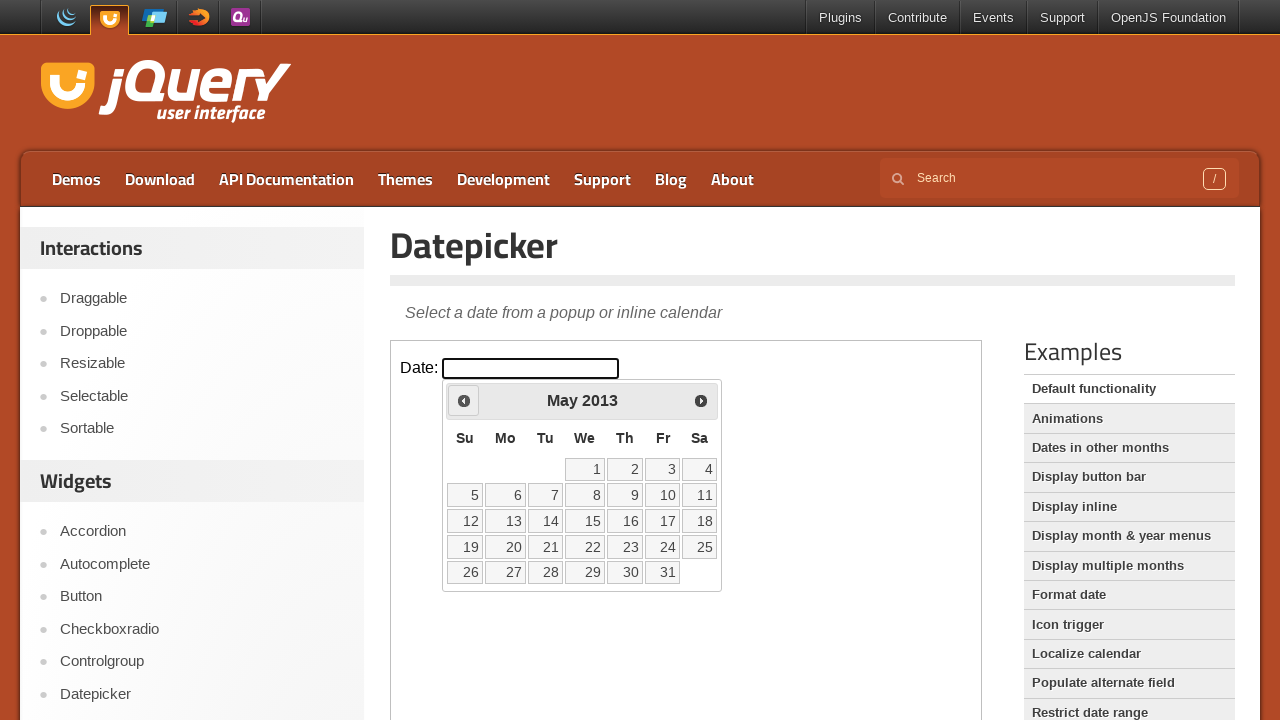

Checked datepicker title: May 2013
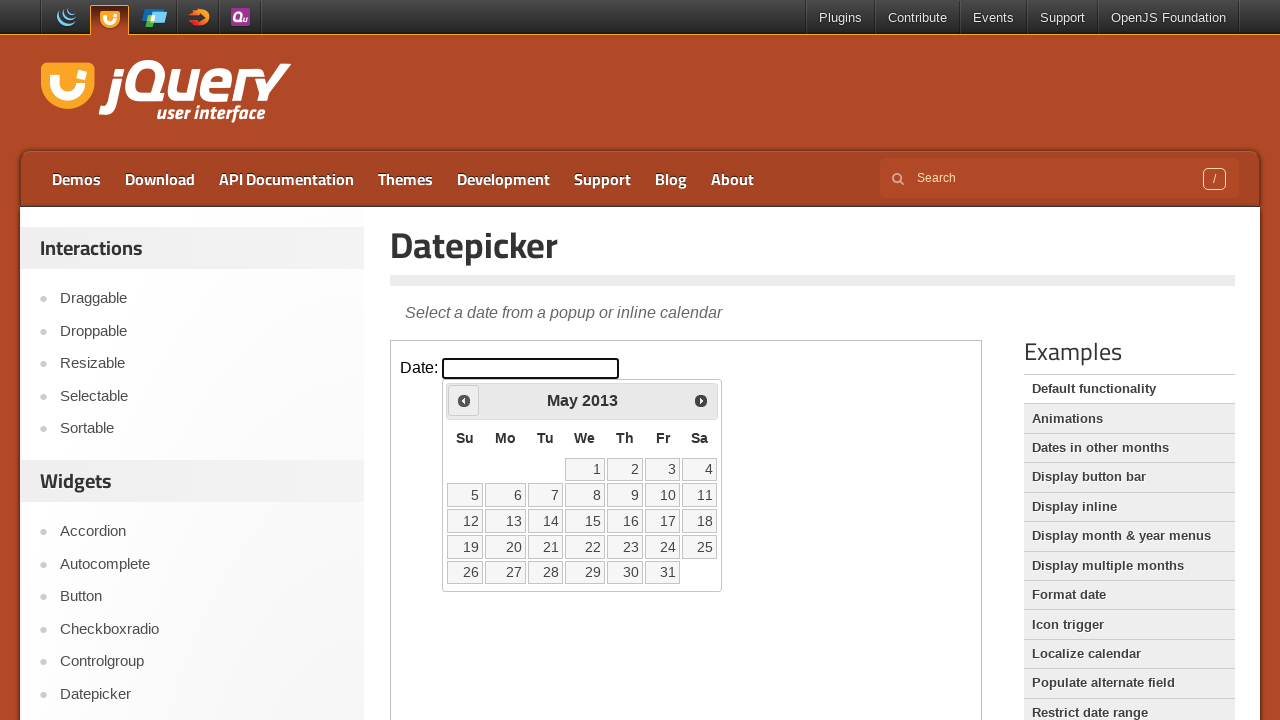

Clicked previous button to navigate back one month at (464, 400) on xpath=//iframe[@class='demo-frame'] >> internal:control=enter-frame >> xpath=//a
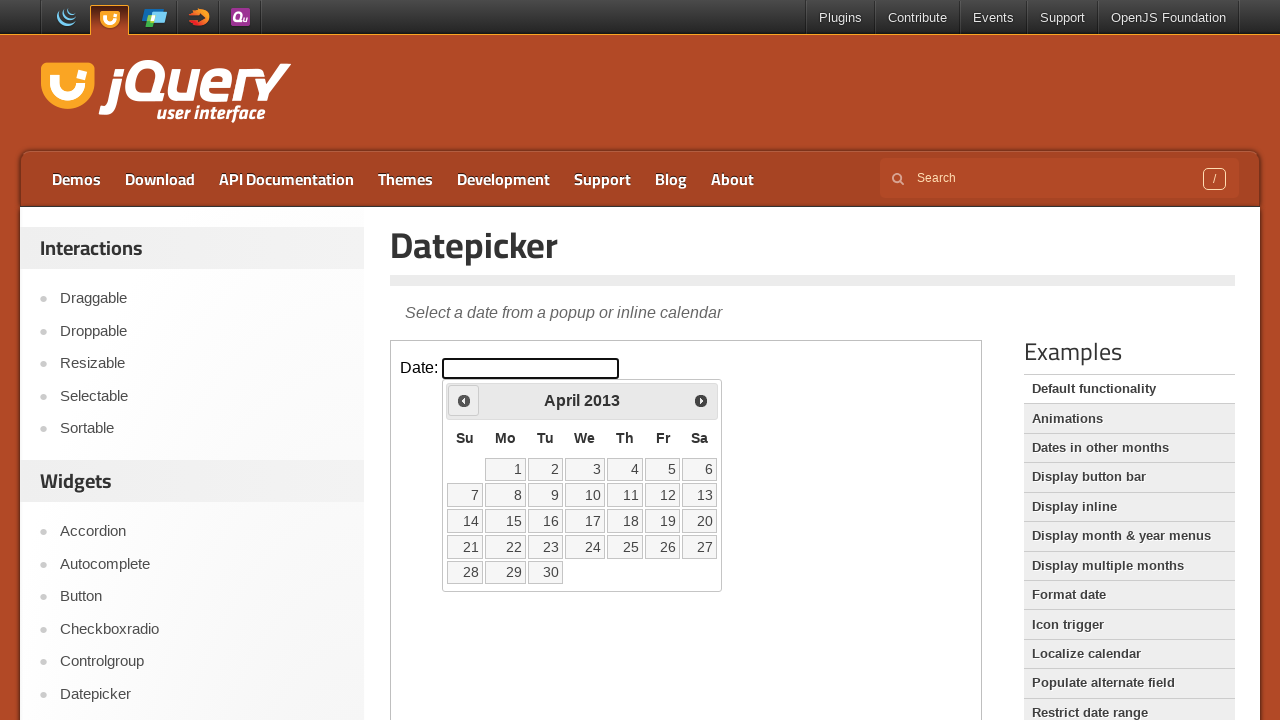

Checked datepicker title: April 2013
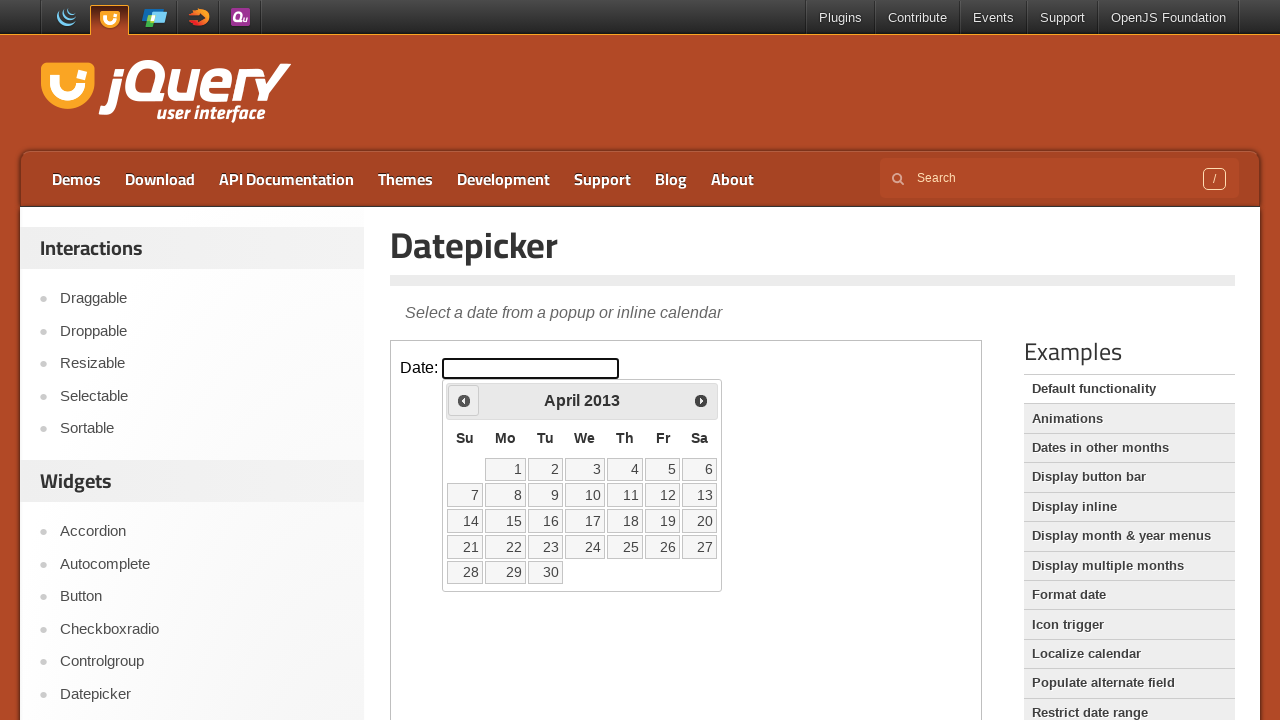

Clicked previous button to navigate back one month at (464, 400) on xpath=//iframe[@class='demo-frame'] >> internal:control=enter-frame >> xpath=//a
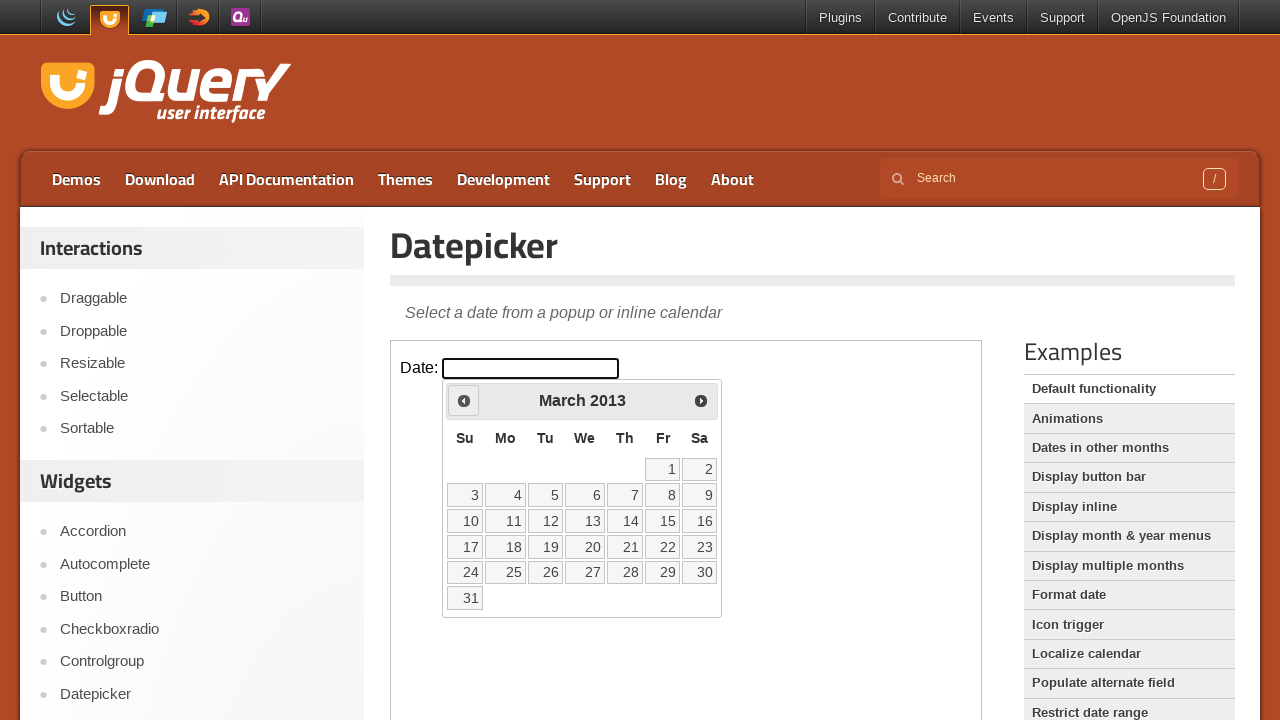

Checked datepicker title: March 2013
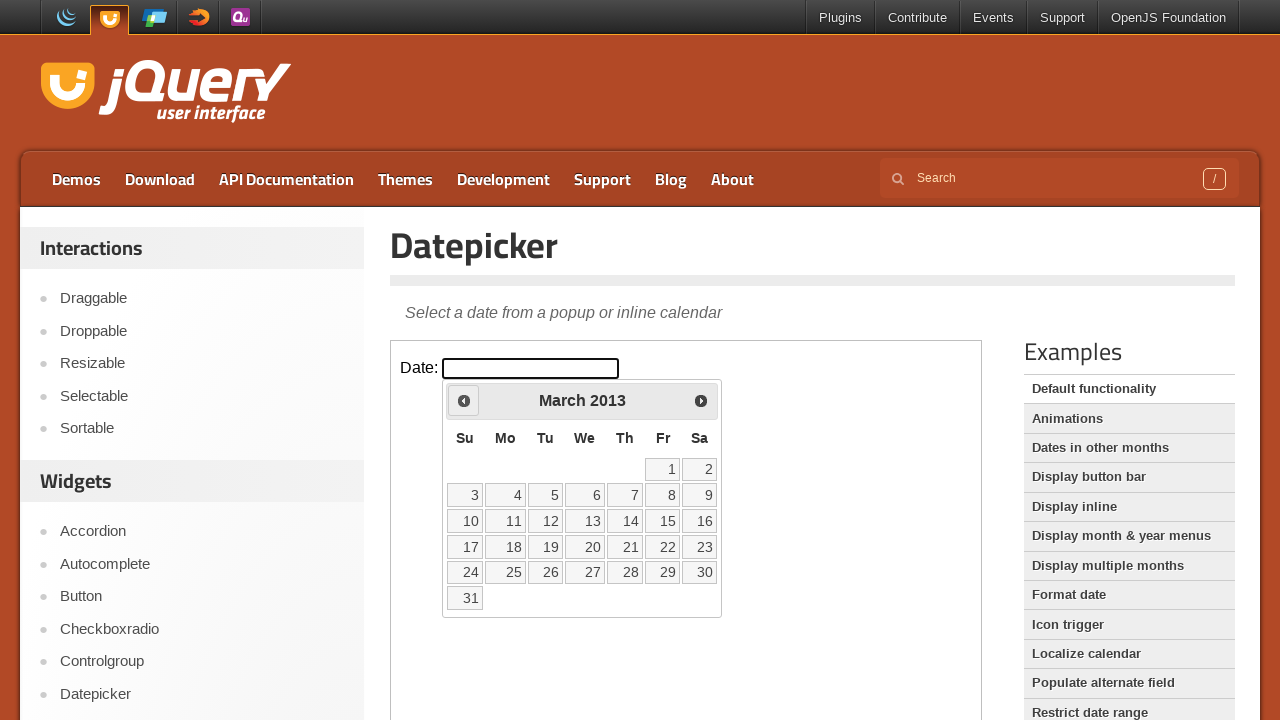

Clicked previous button to navigate back one month at (464, 400) on xpath=//iframe[@class='demo-frame'] >> internal:control=enter-frame >> xpath=//a
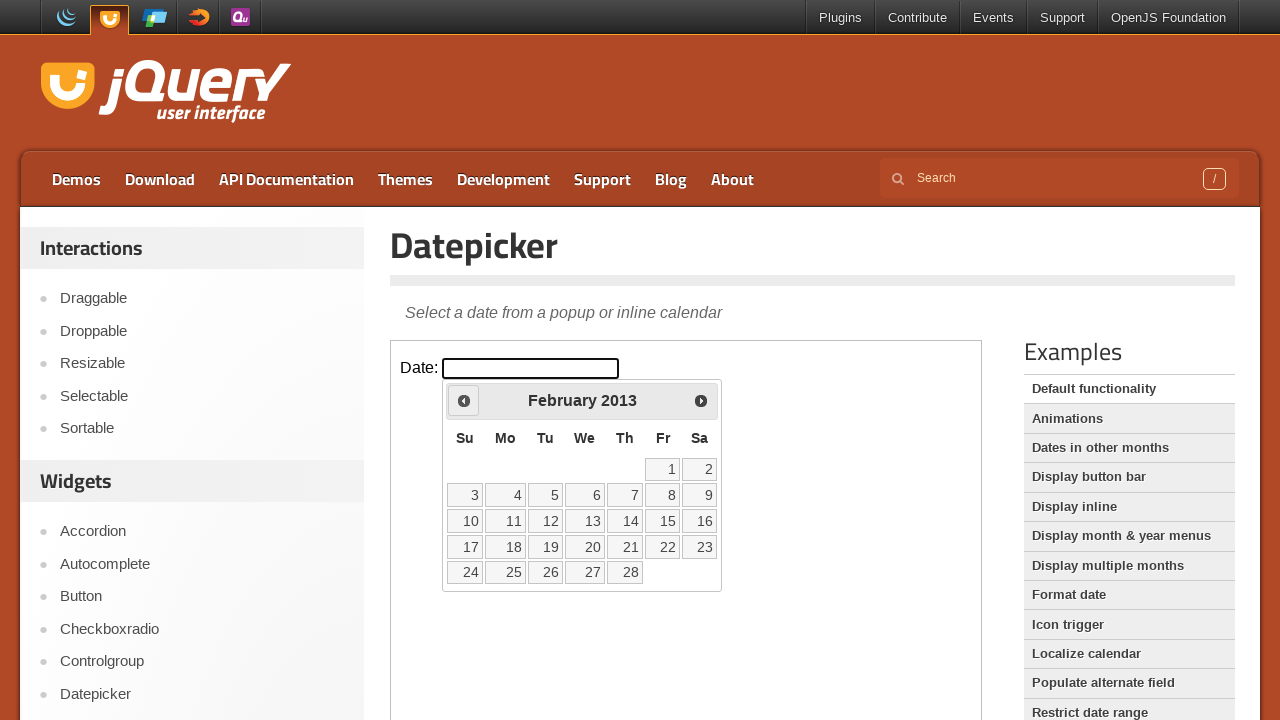

Checked datepicker title: February 2013
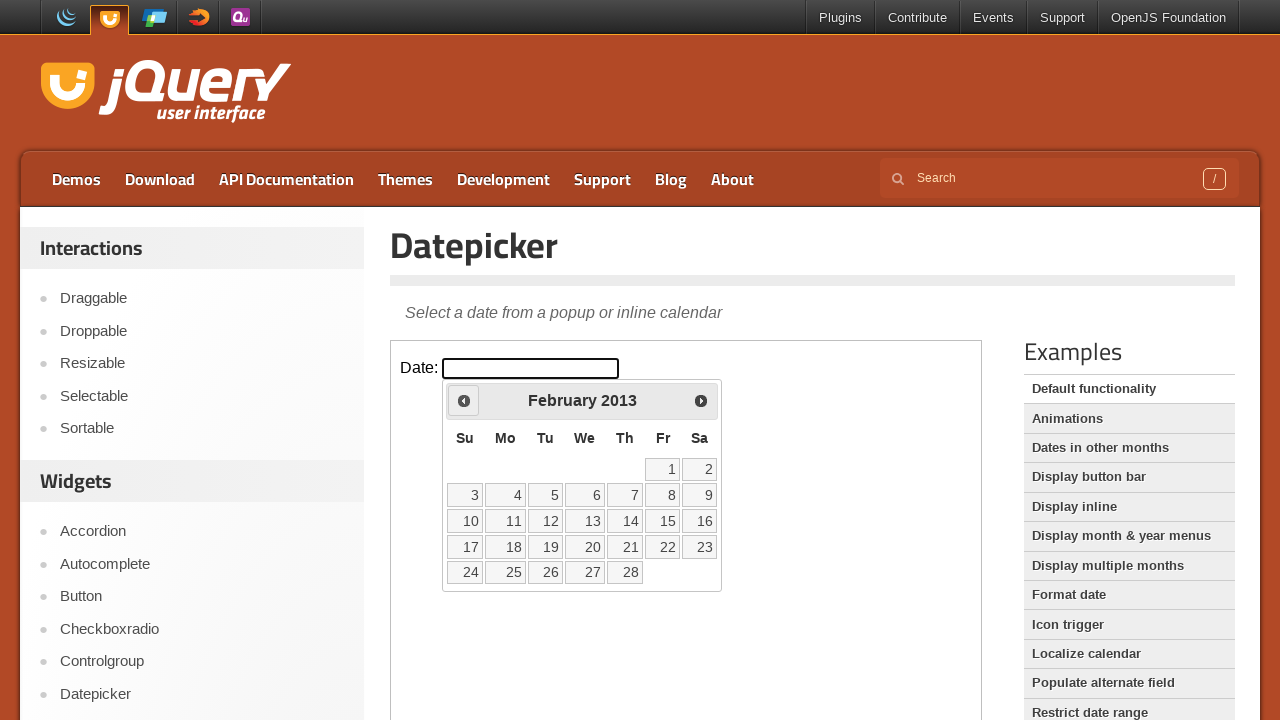

Clicked previous button to navigate back one month at (464, 400) on xpath=//iframe[@class='demo-frame'] >> internal:control=enter-frame >> xpath=//a
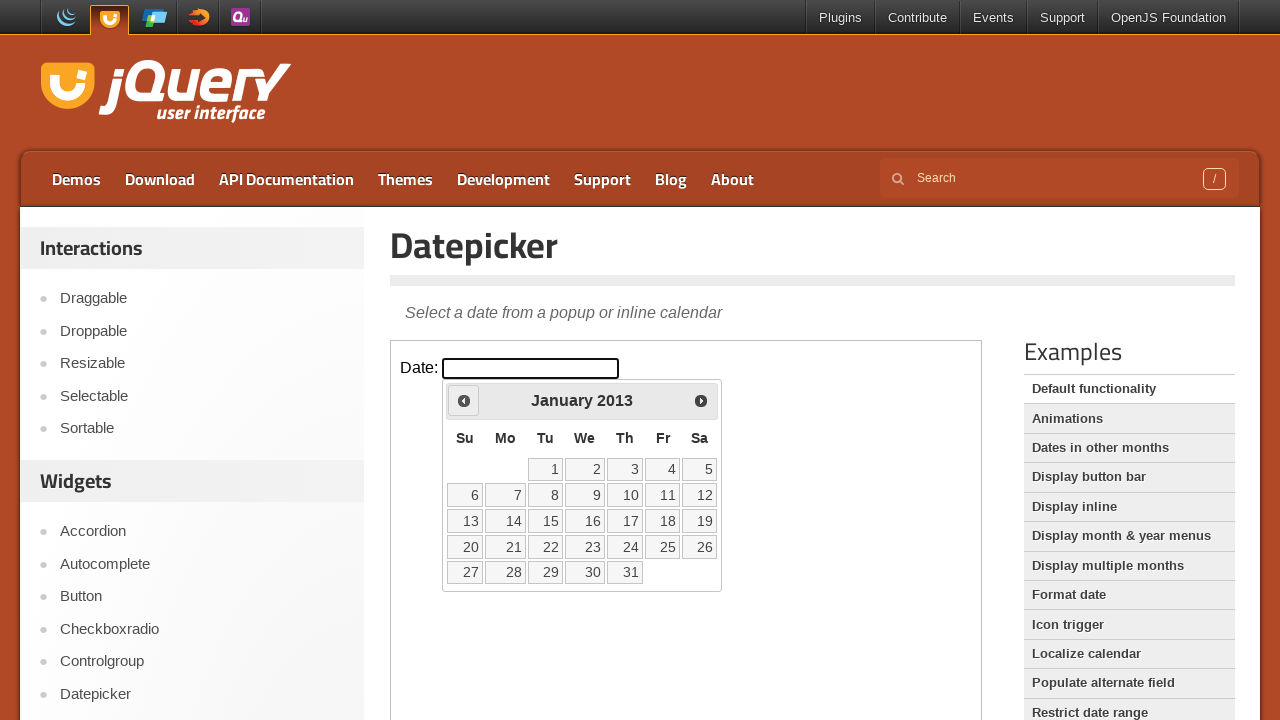

Checked datepicker title: January 2013
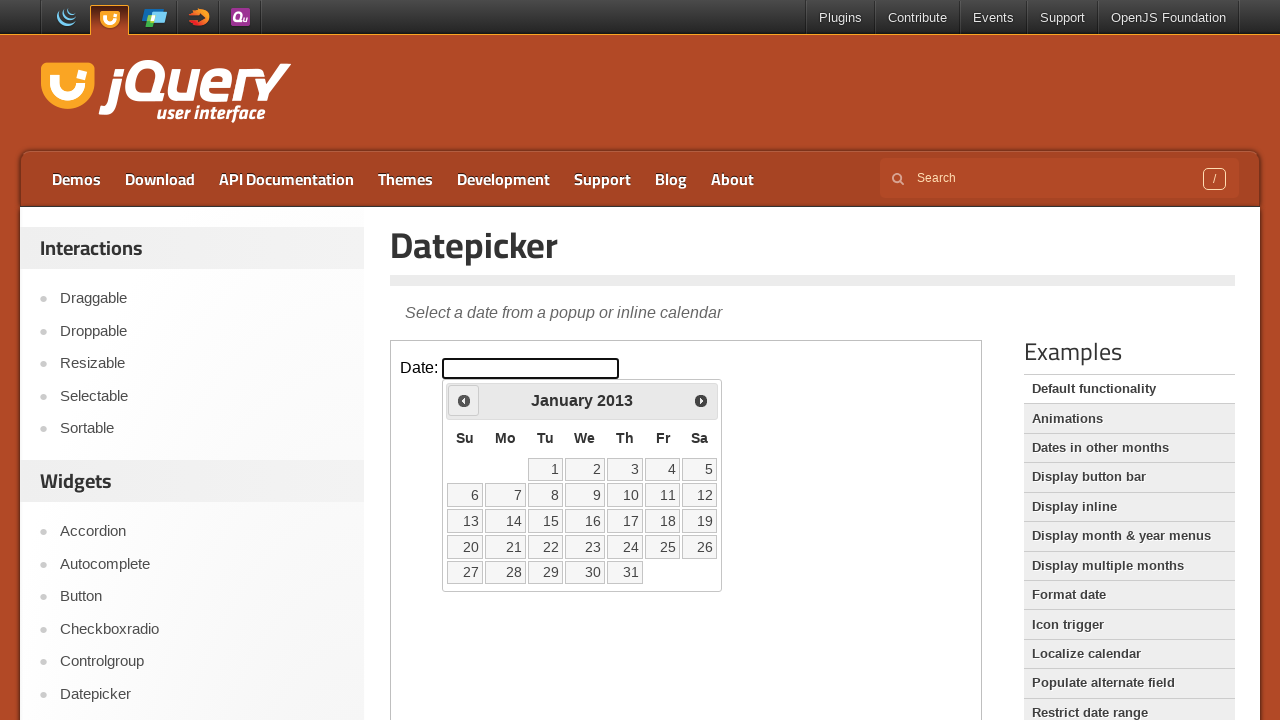

Clicked previous button to navigate back one month at (464, 400) on xpath=//iframe[@class='demo-frame'] >> internal:control=enter-frame >> xpath=//a
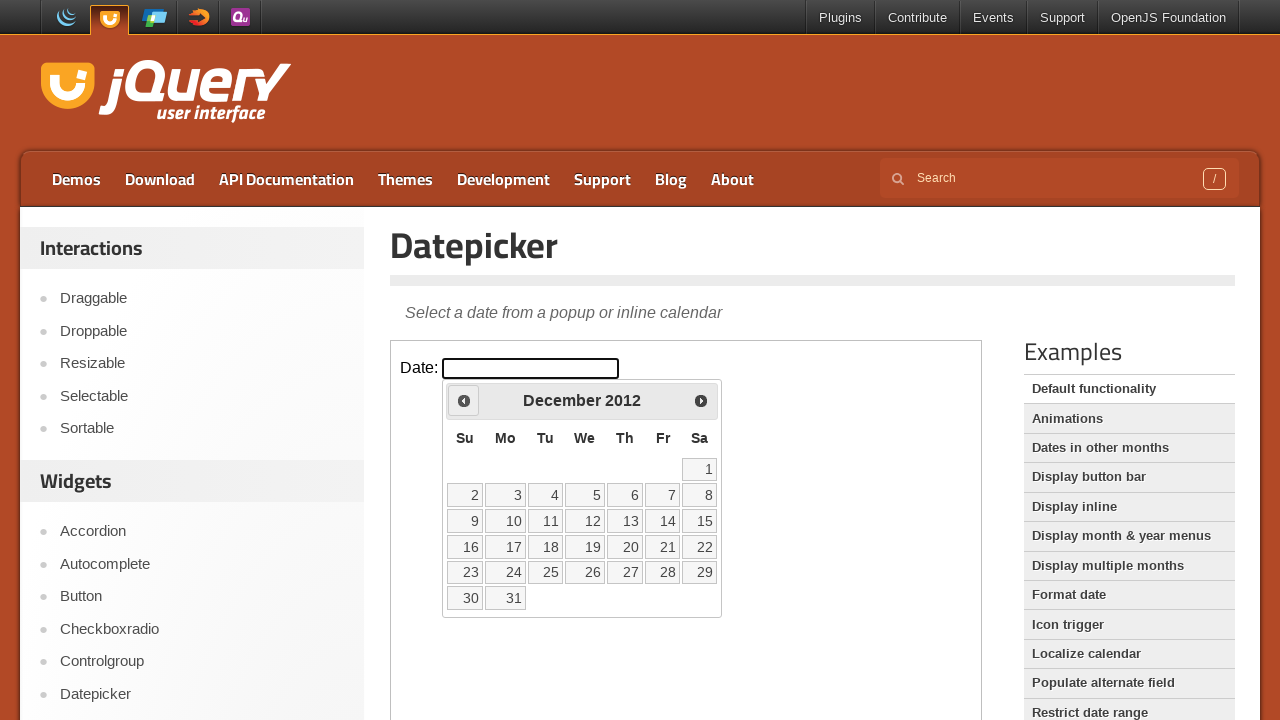

Checked datepicker title: December 2012
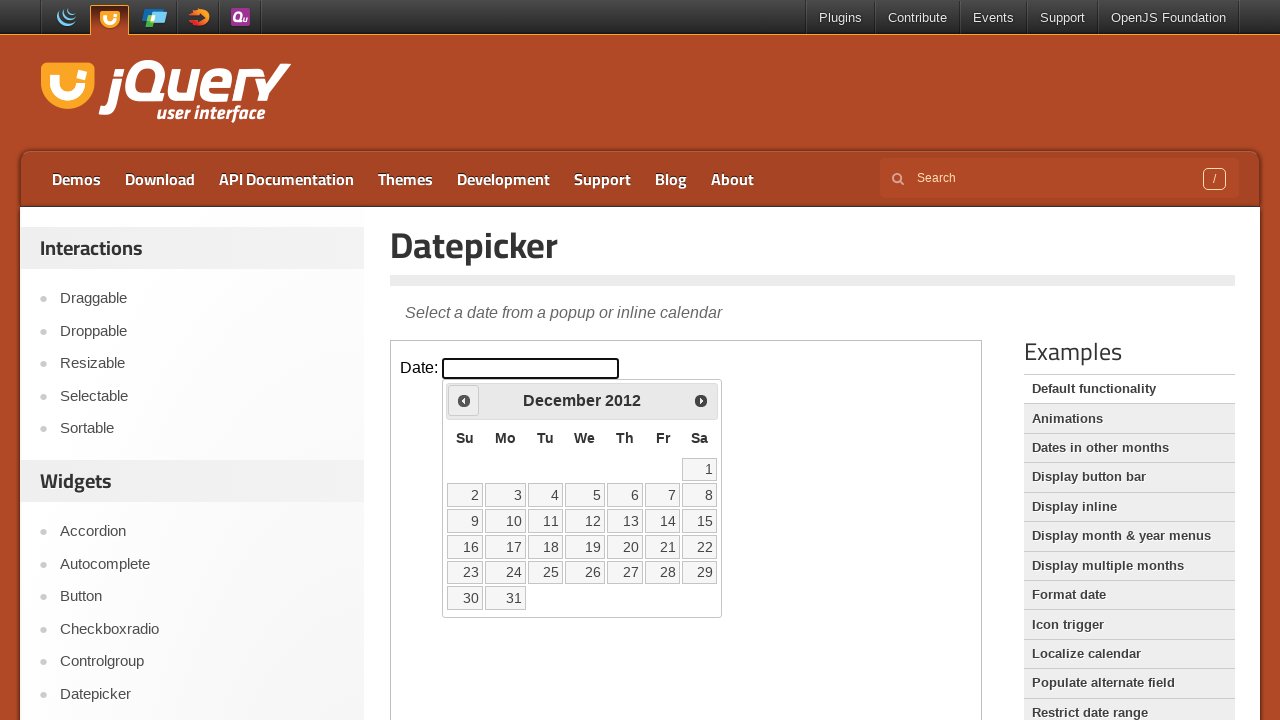

Clicked previous button to navigate back one month at (464, 400) on xpath=//iframe[@class='demo-frame'] >> internal:control=enter-frame >> xpath=//a
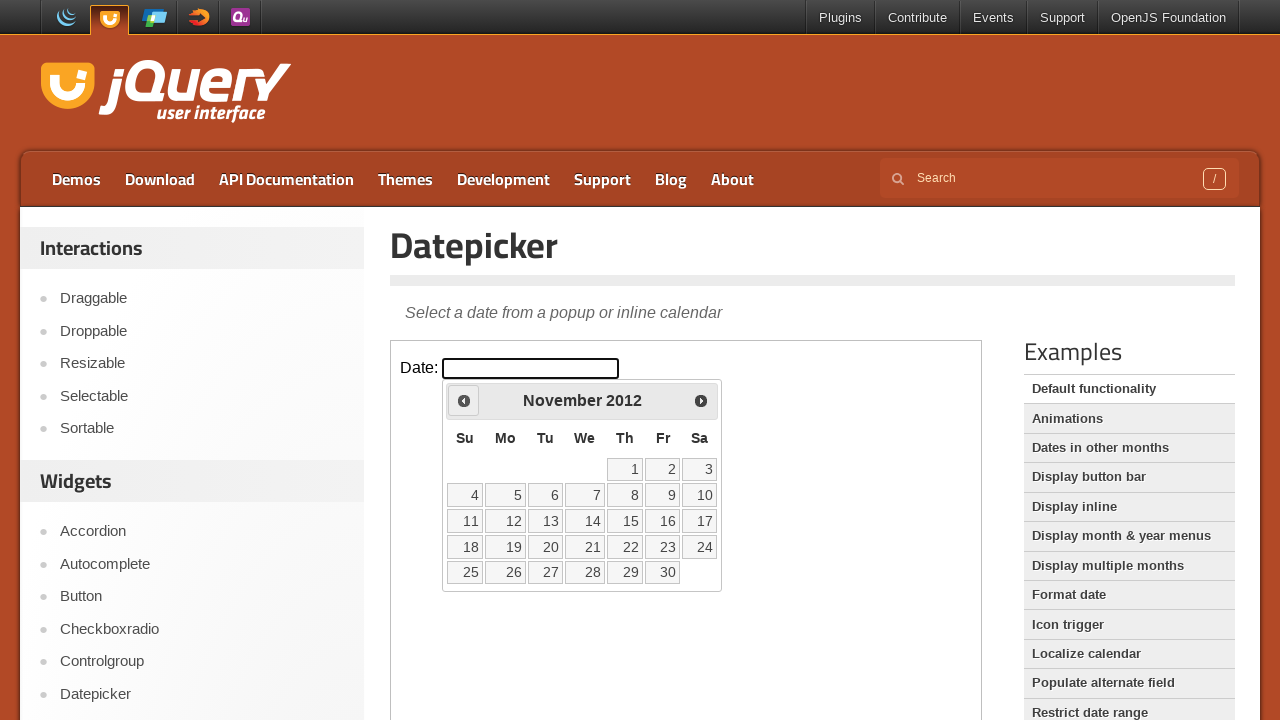

Checked datepicker title: November 2012
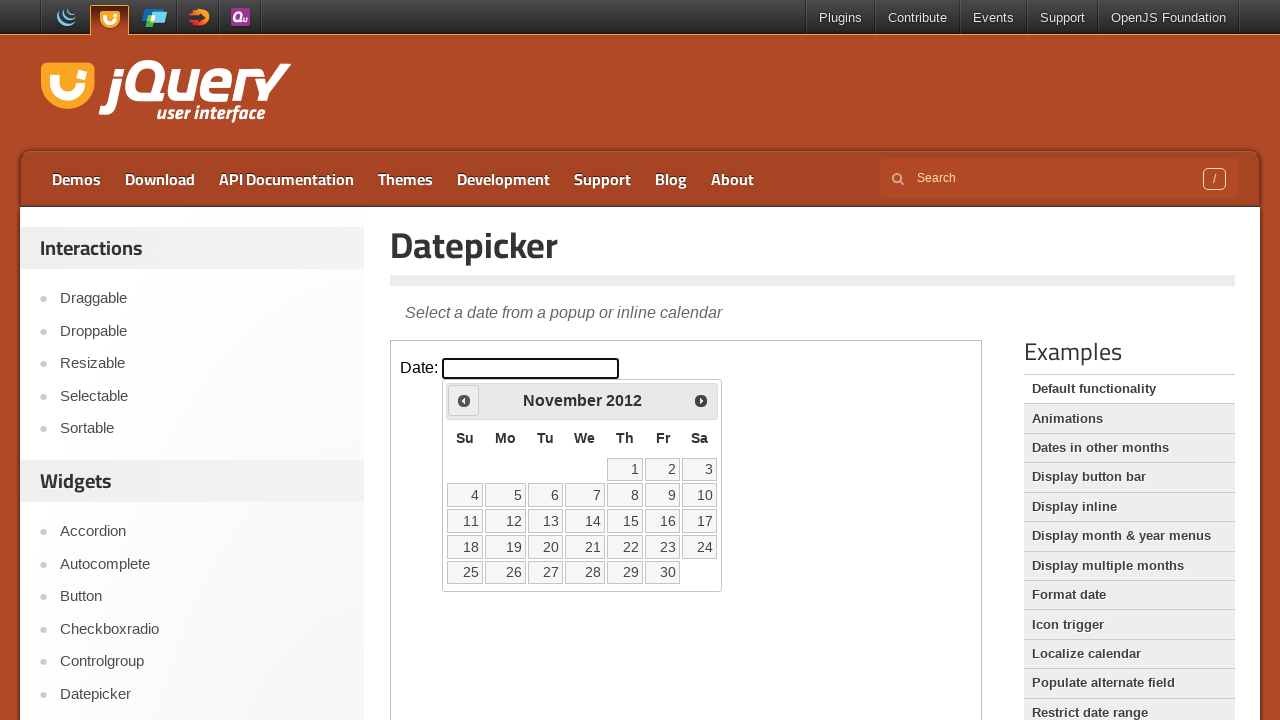

Clicked previous button to navigate back one month at (464, 400) on xpath=//iframe[@class='demo-frame'] >> internal:control=enter-frame >> xpath=//a
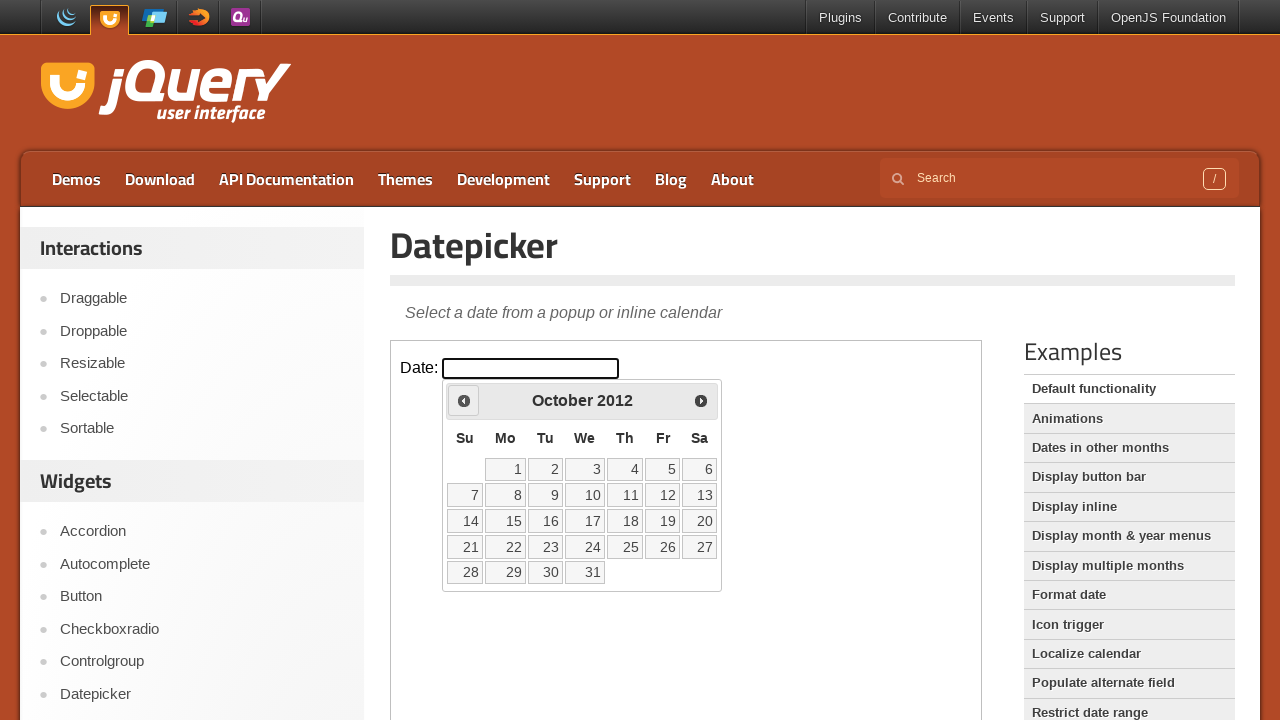

Checked datepicker title: October 2012
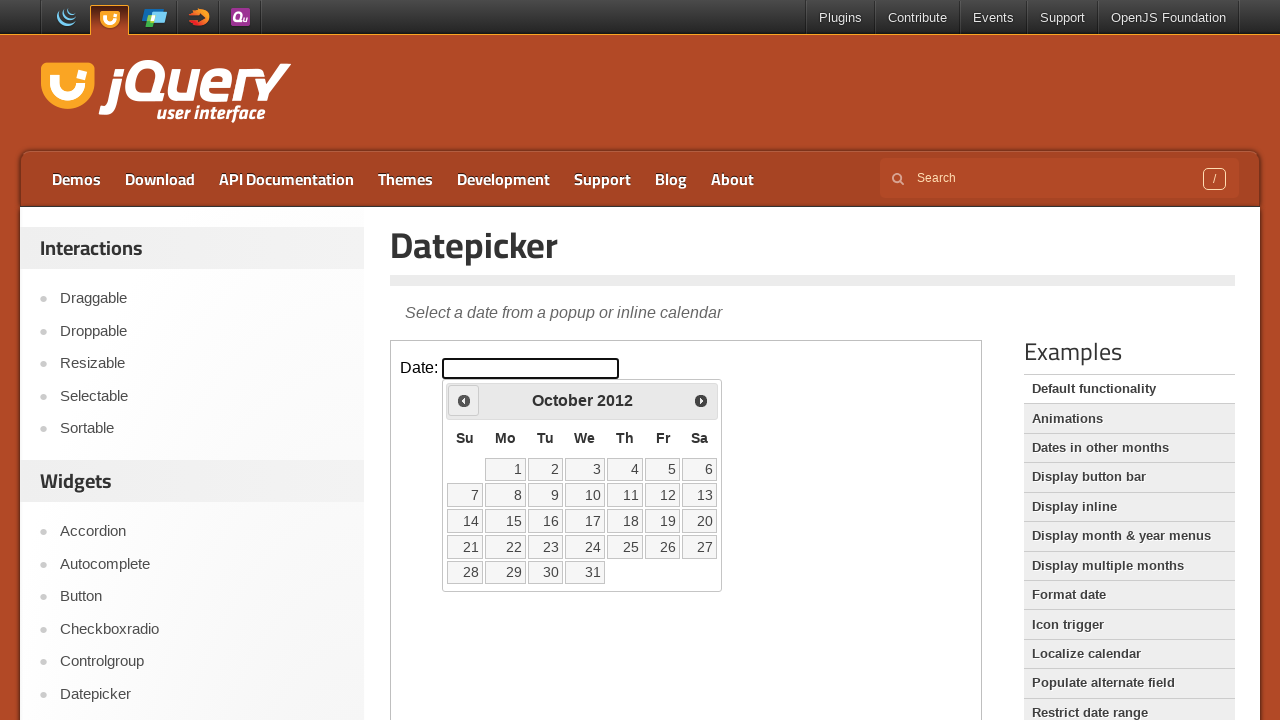

Clicked previous button to navigate back one month at (464, 400) on xpath=//iframe[@class='demo-frame'] >> internal:control=enter-frame >> xpath=//a
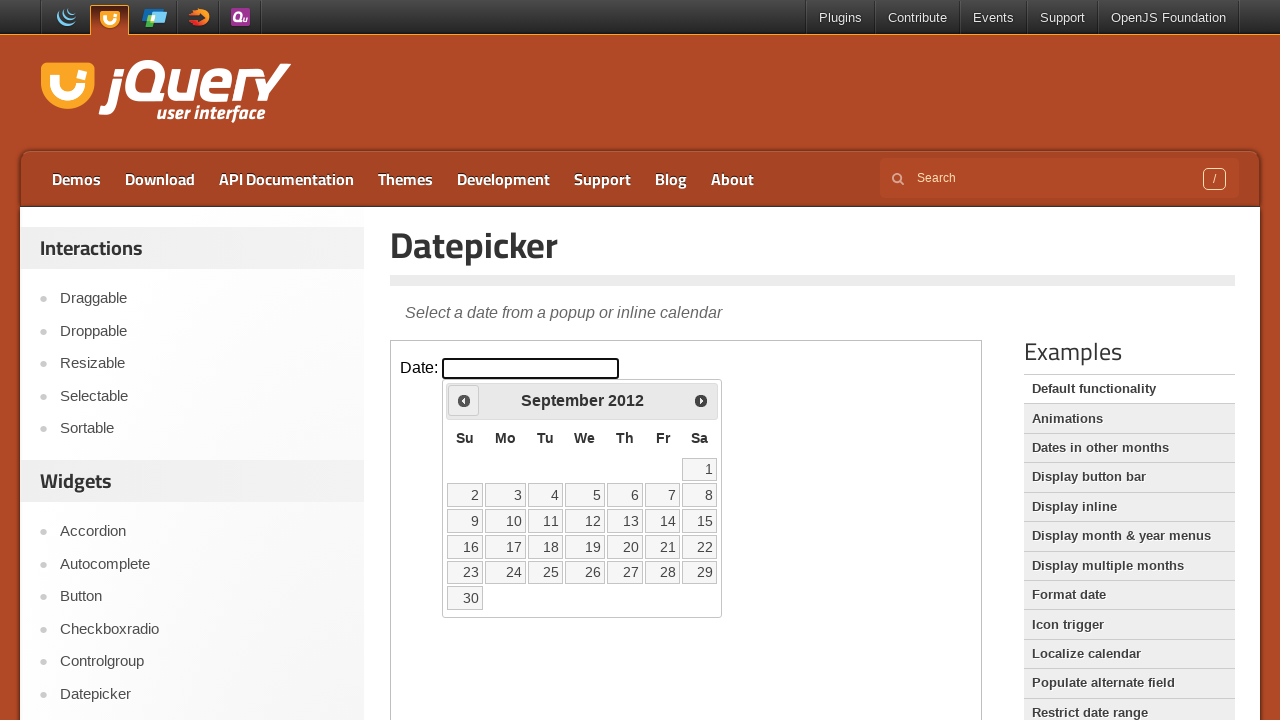

Checked datepicker title: September 2012
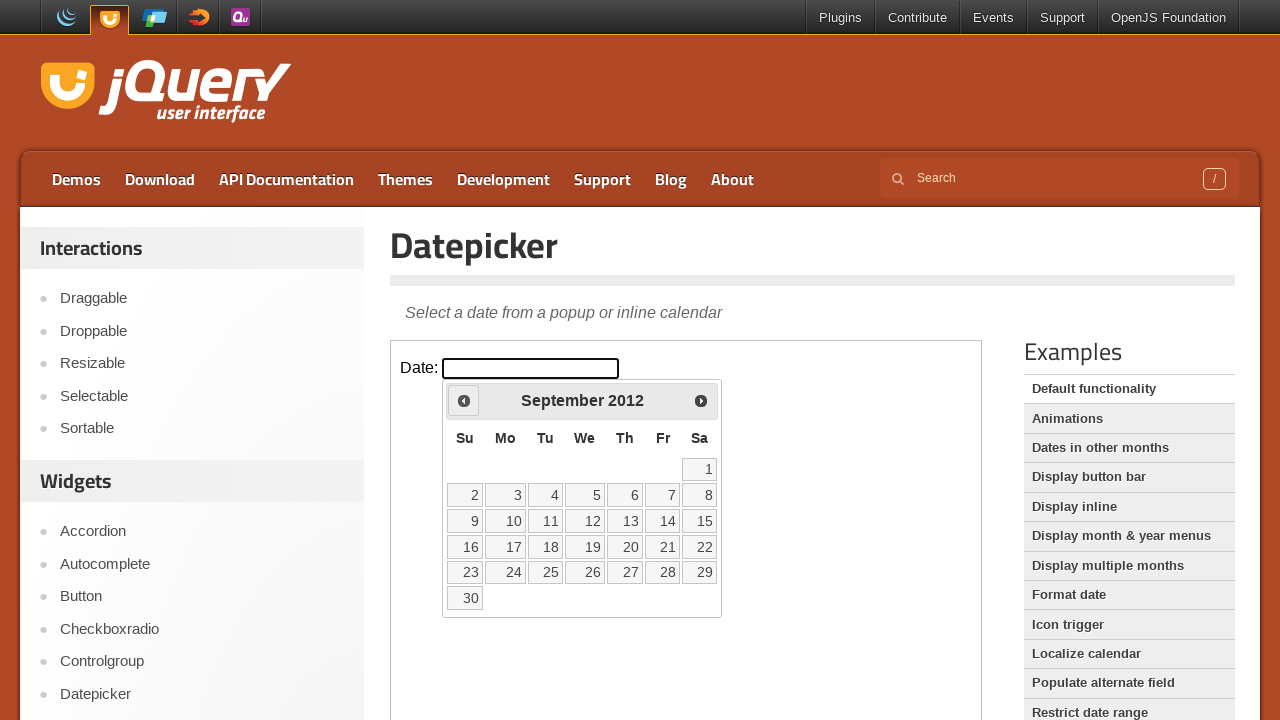

Clicked previous button to navigate back one month at (464, 400) on xpath=//iframe[@class='demo-frame'] >> internal:control=enter-frame >> xpath=//a
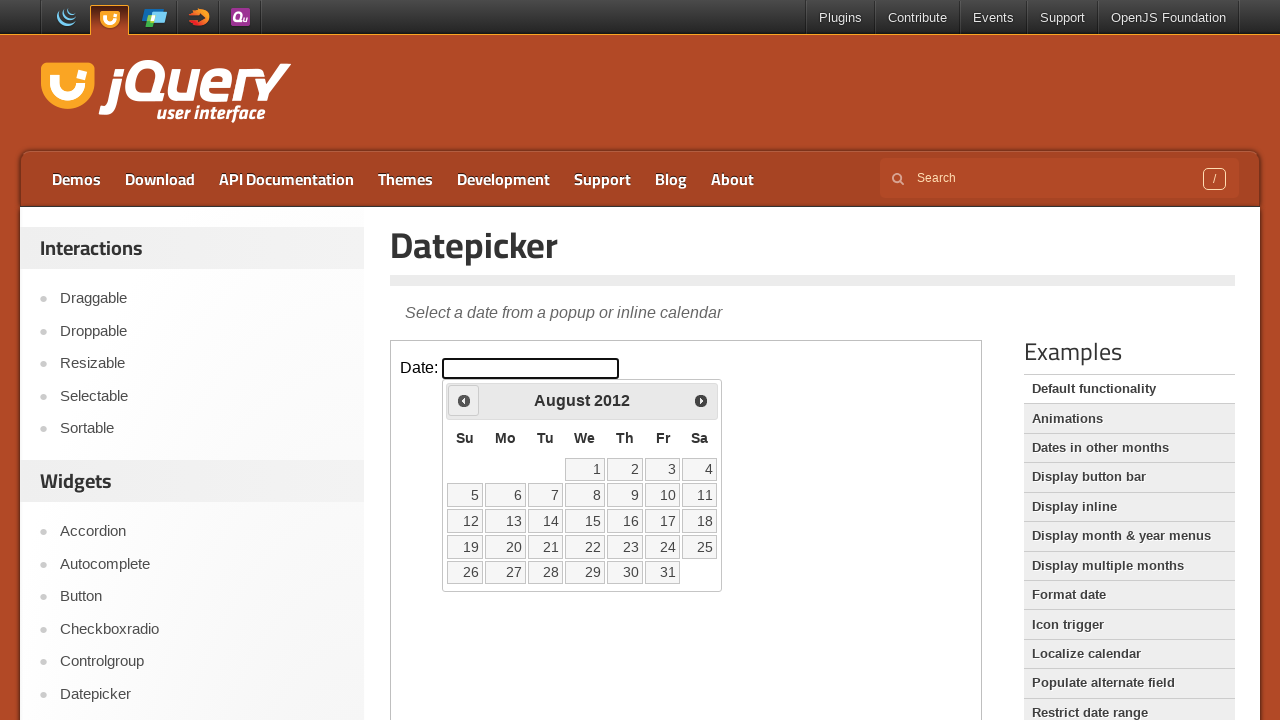

Checked datepicker title: August 2012
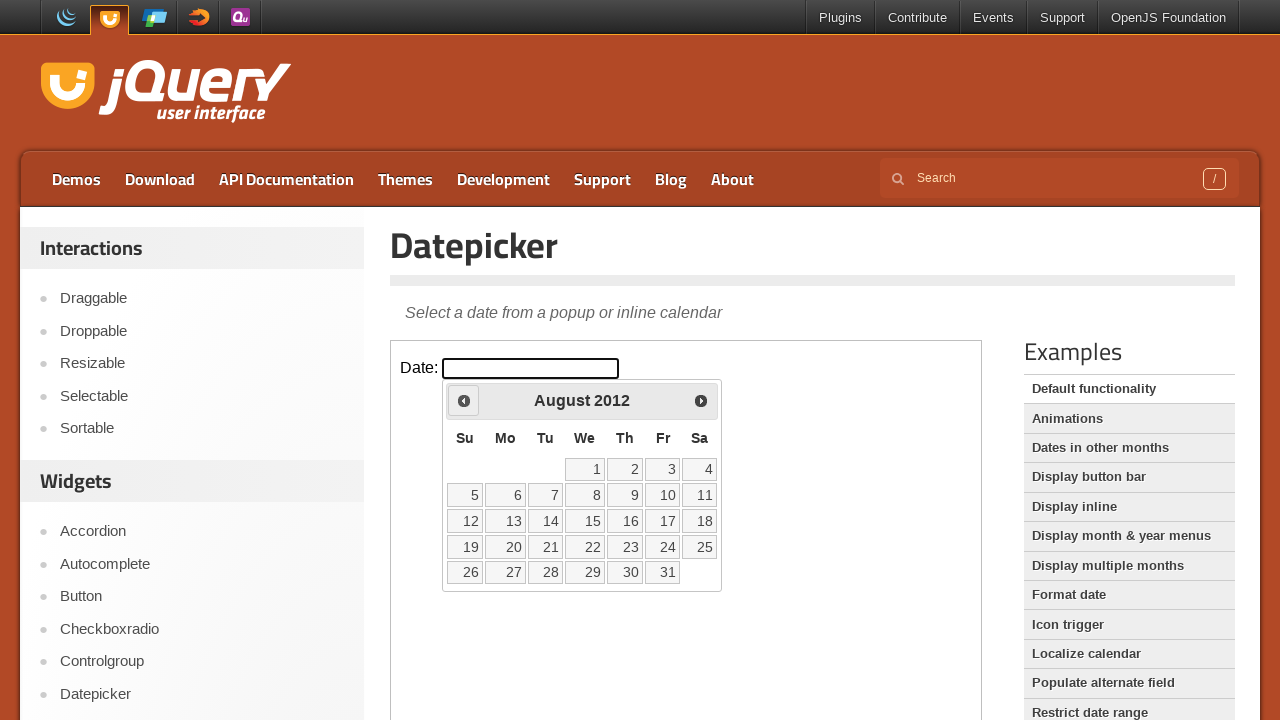

Clicked previous button to navigate back one month at (464, 400) on xpath=//iframe[@class='demo-frame'] >> internal:control=enter-frame >> xpath=//a
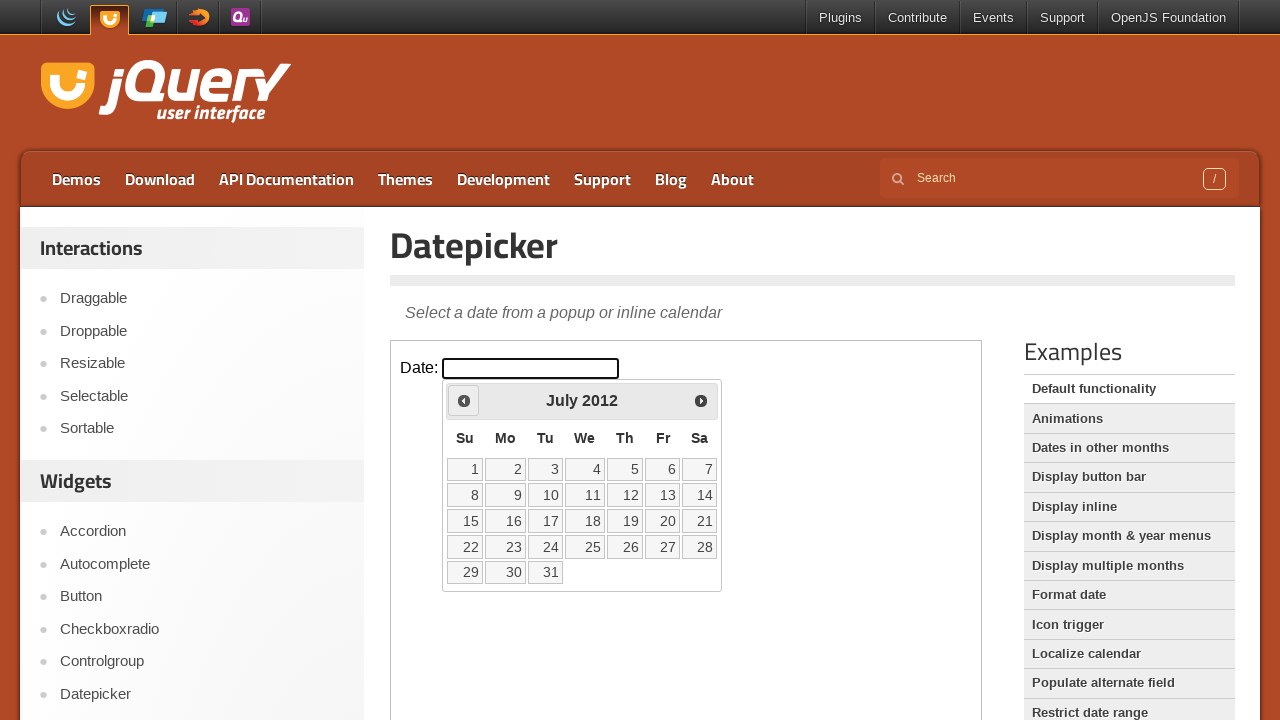

Checked datepicker title: July 2012
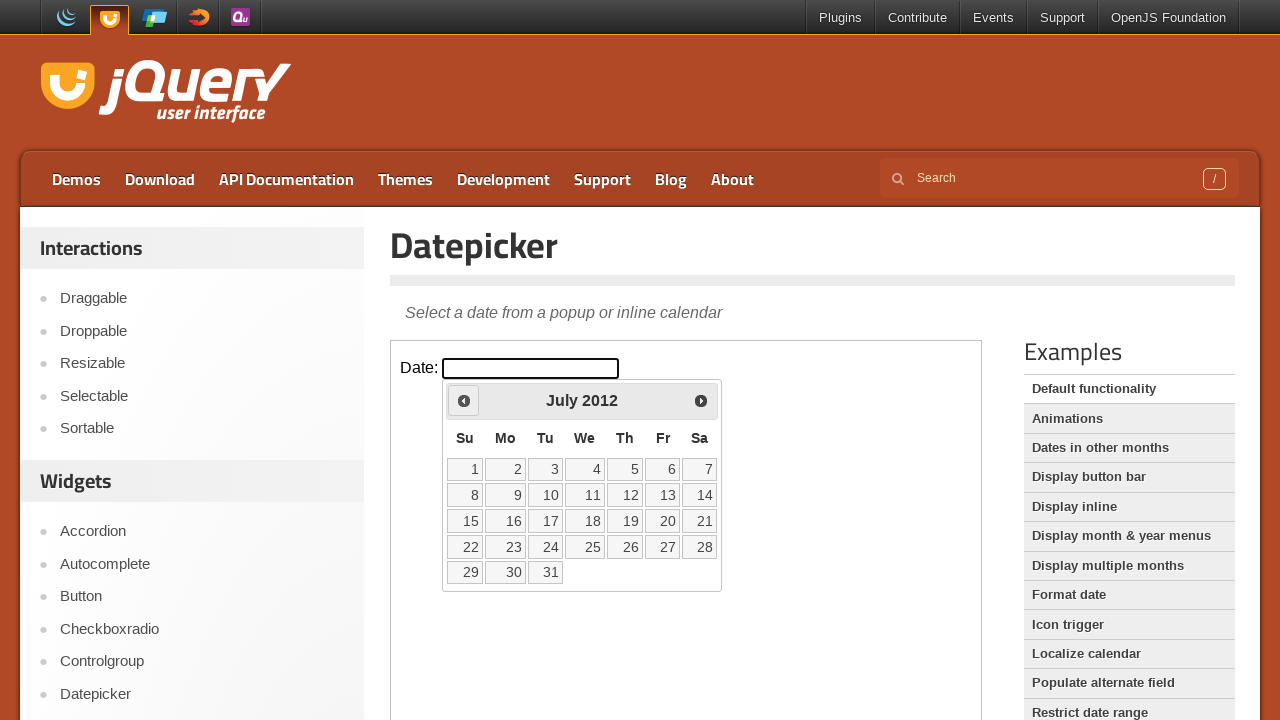

Clicked previous button to navigate back one month at (464, 400) on xpath=//iframe[@class='demo-frame'] >> internal:control=enter-frame >> xpath=//a
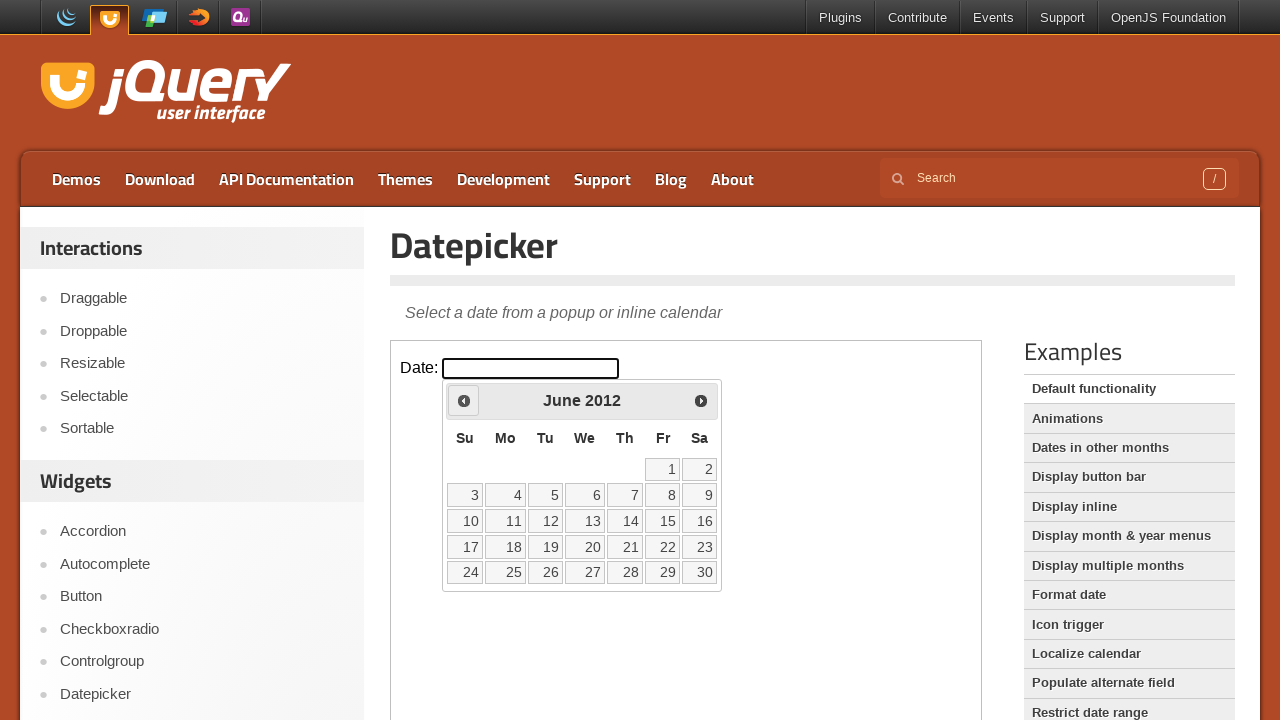

Checked datepicker title: June 2012
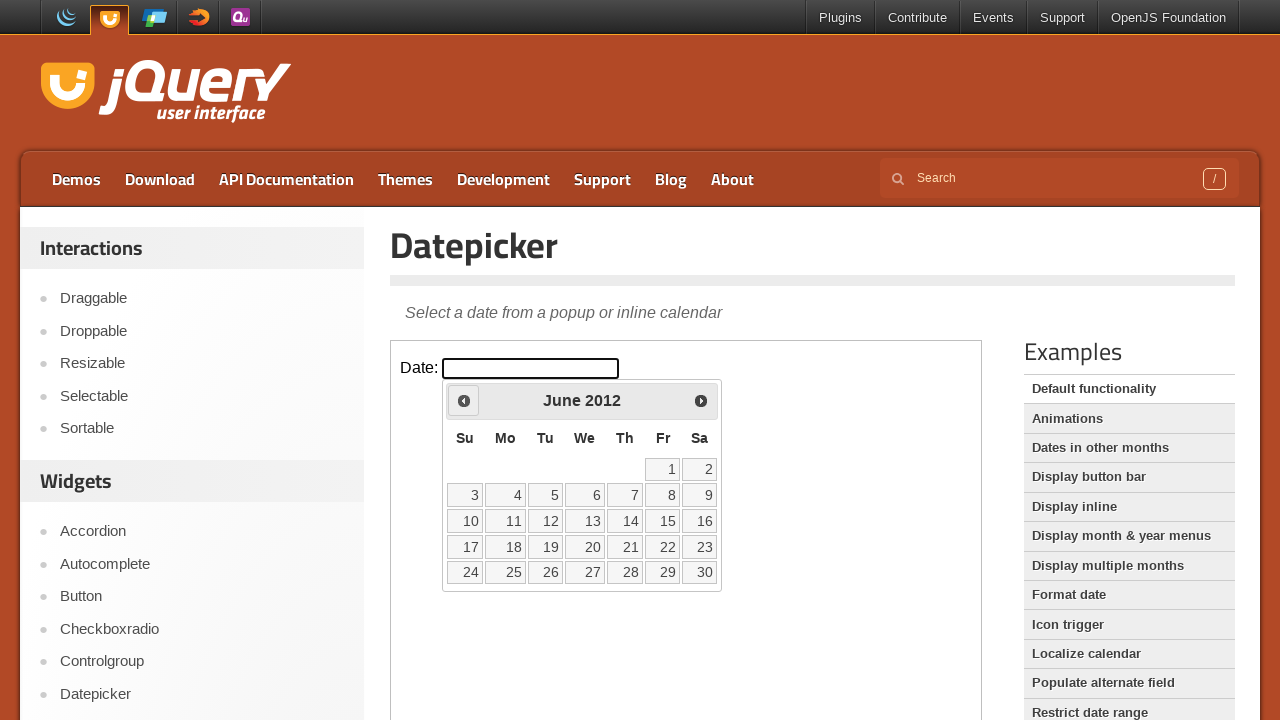

Clicked previous button to navigate back one month at (464, 400) on xpath=//iframe[@class='demo-frame'] >> internal:control=enter-frame >> xpath=//a
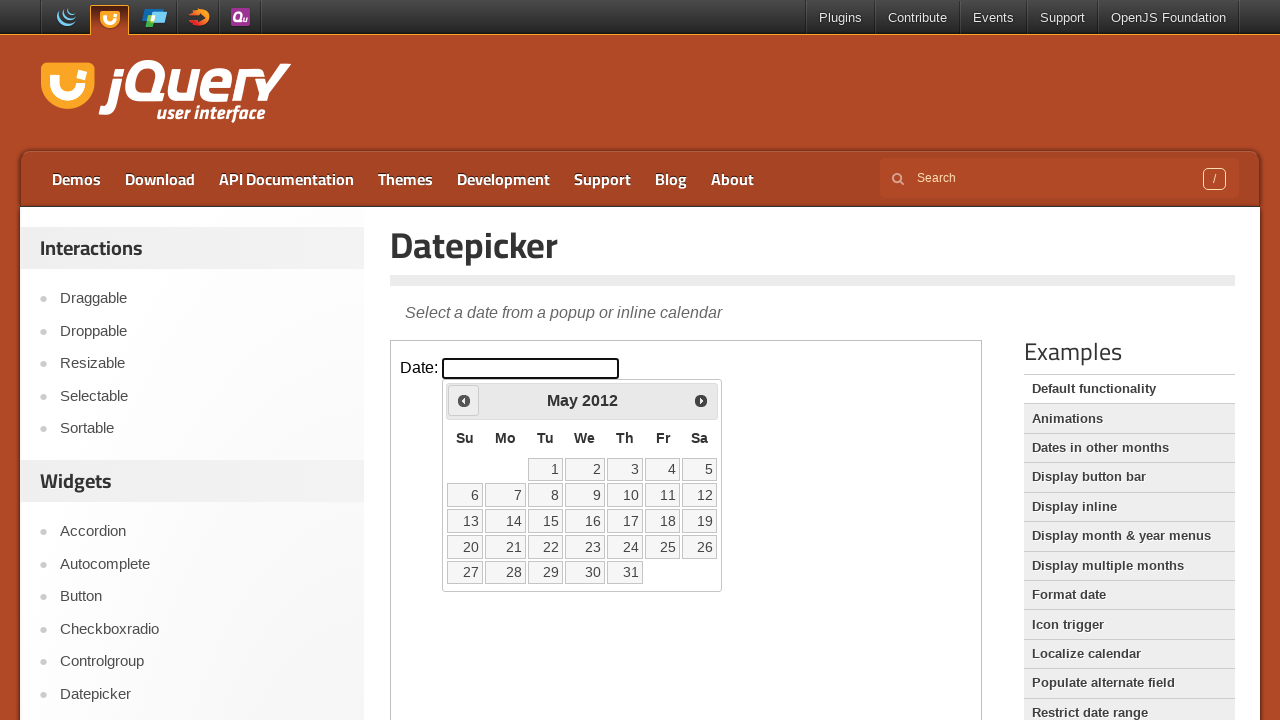

Checked datepicker title: May 2012
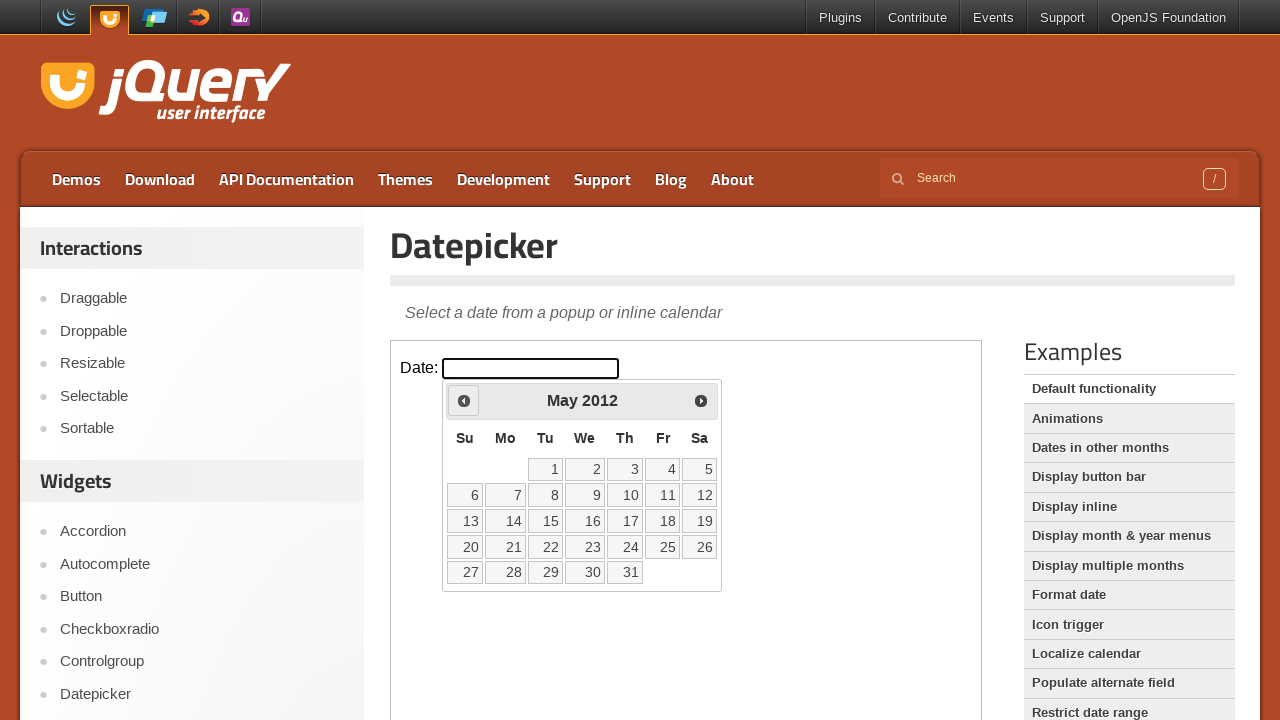

Clicked previous button to navigate back one month at (464, 400) on xpath=//iframe[@class='demo-frame'] >> internal:control=enter-frame >> xpath=//a
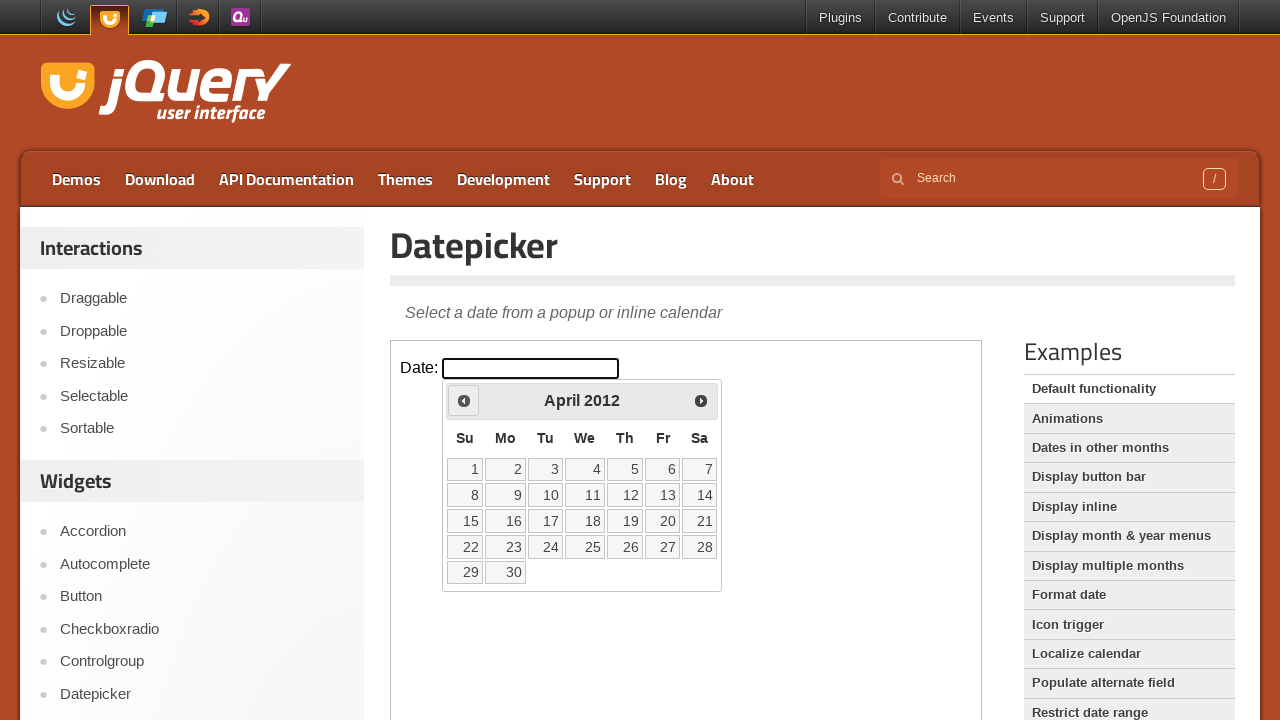

Checked datepicker title: April 2012
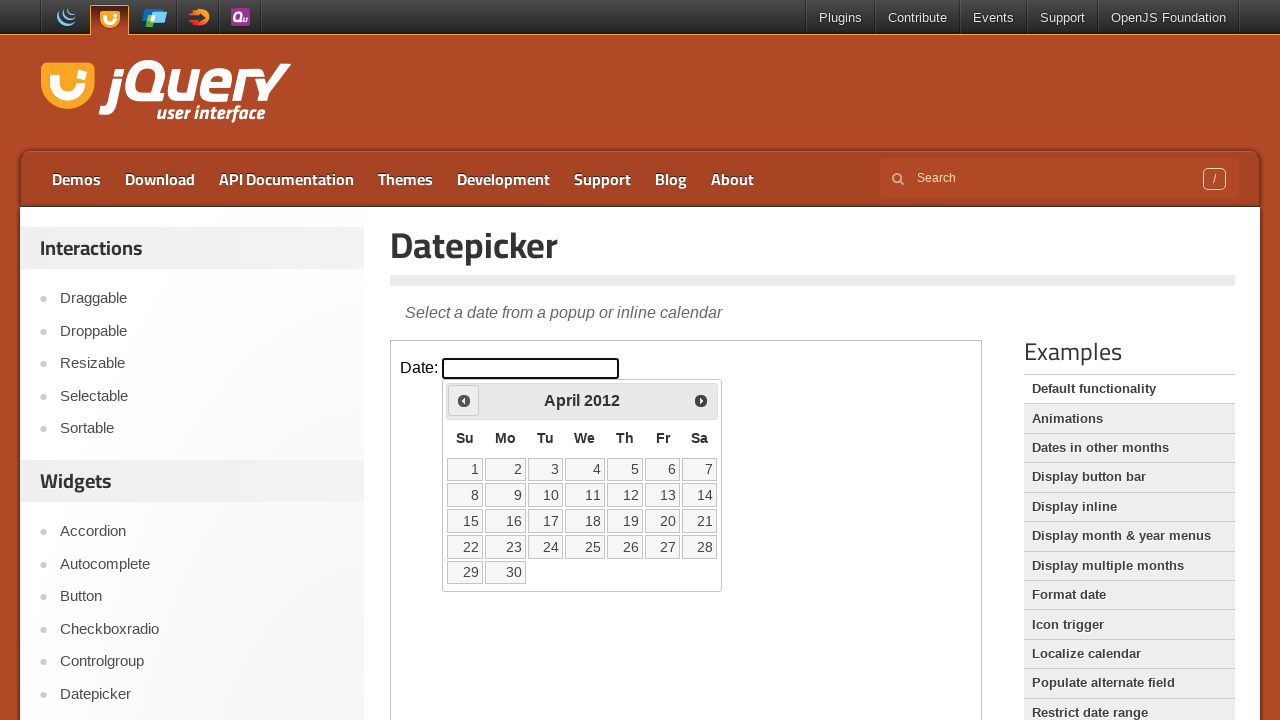

Clicked previous button to navigate back one month at (464, 400) on xpath=//iframe[@class='demo-frame'] >> internal:control=enter-frame >> xpath=//a
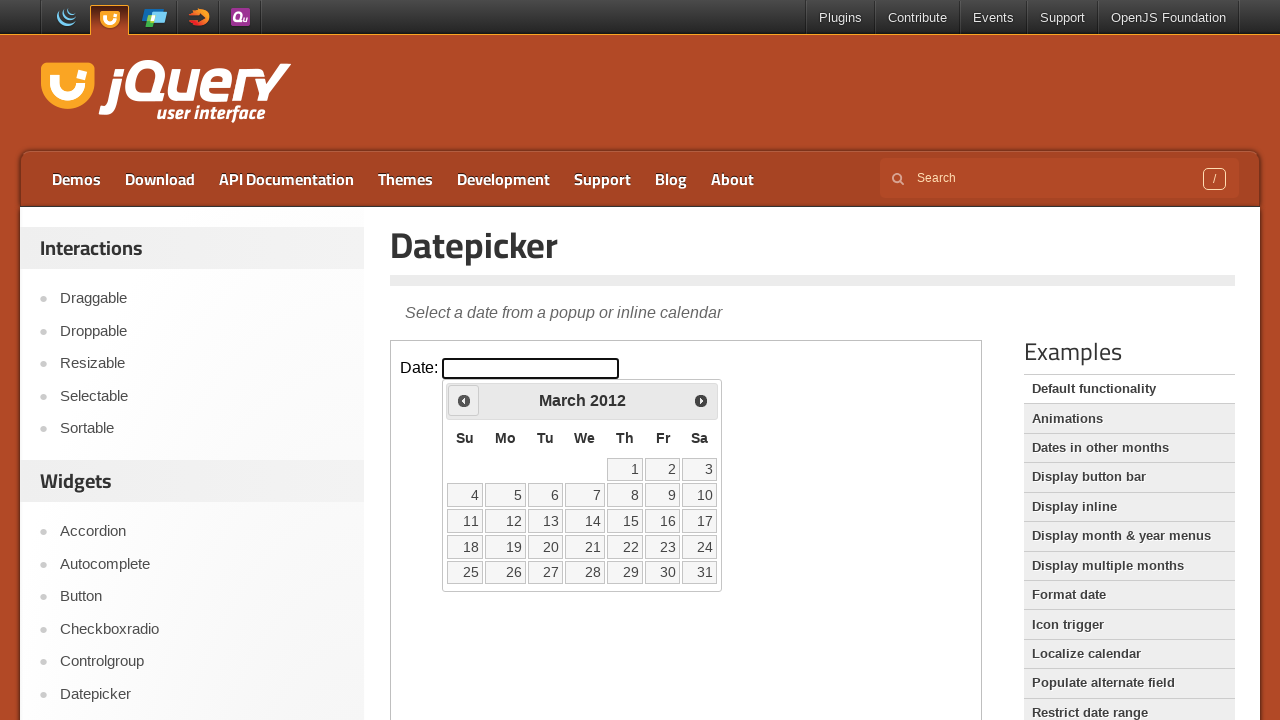

Checked datepicker title: March 2012
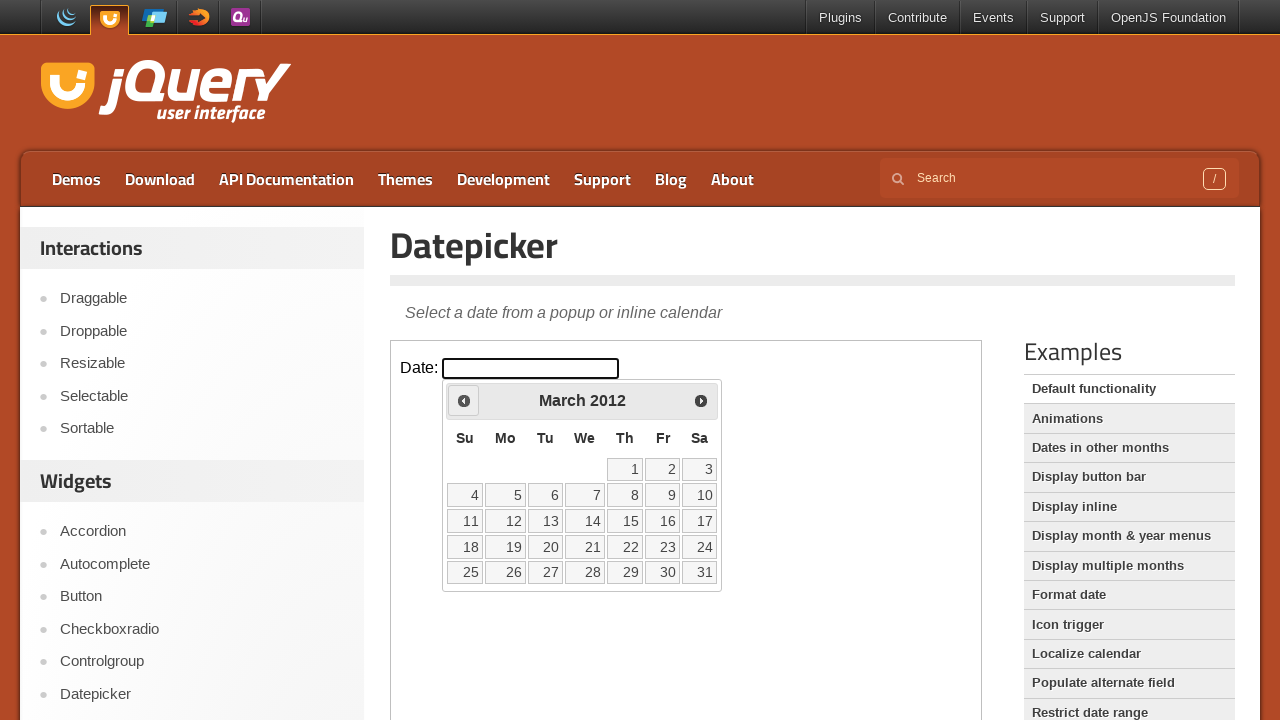

Clicked previous button to navigate back one month at (464, 400) on xpath=//iframe[@class='demo-frame'] >> internal:control=enter-frame >> xpath=//a
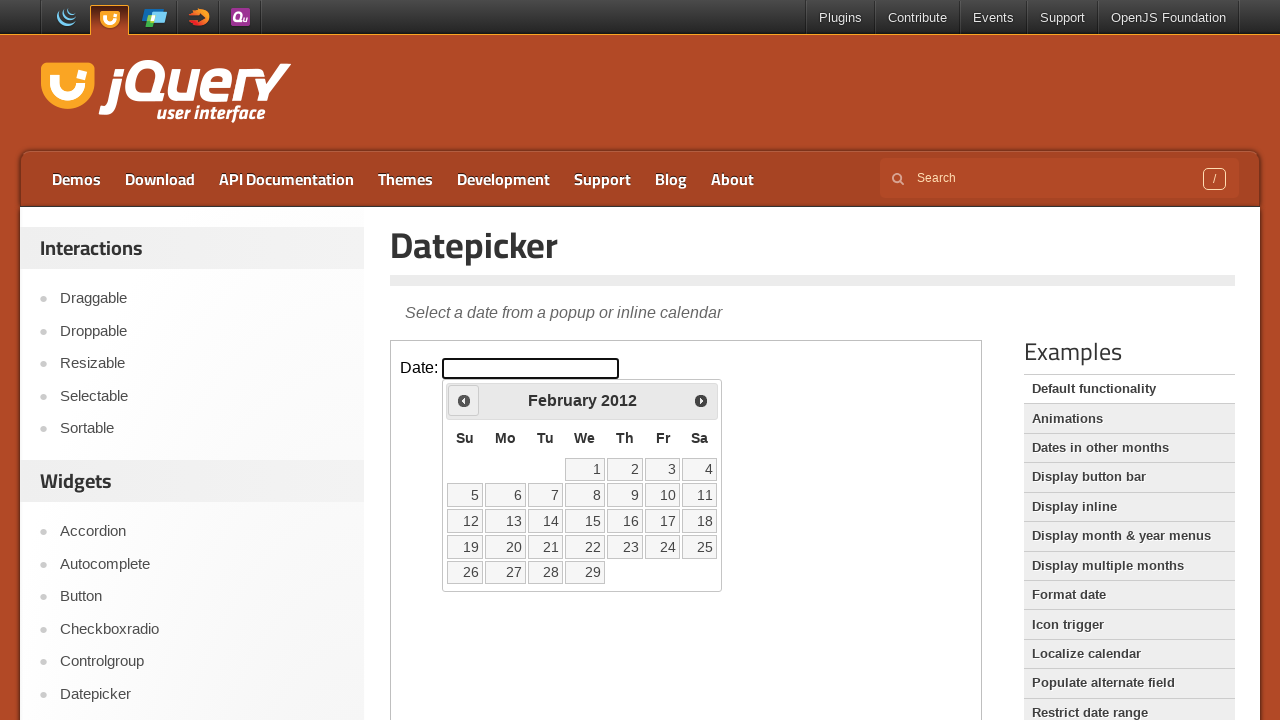

Checked datepicker title: February 2012
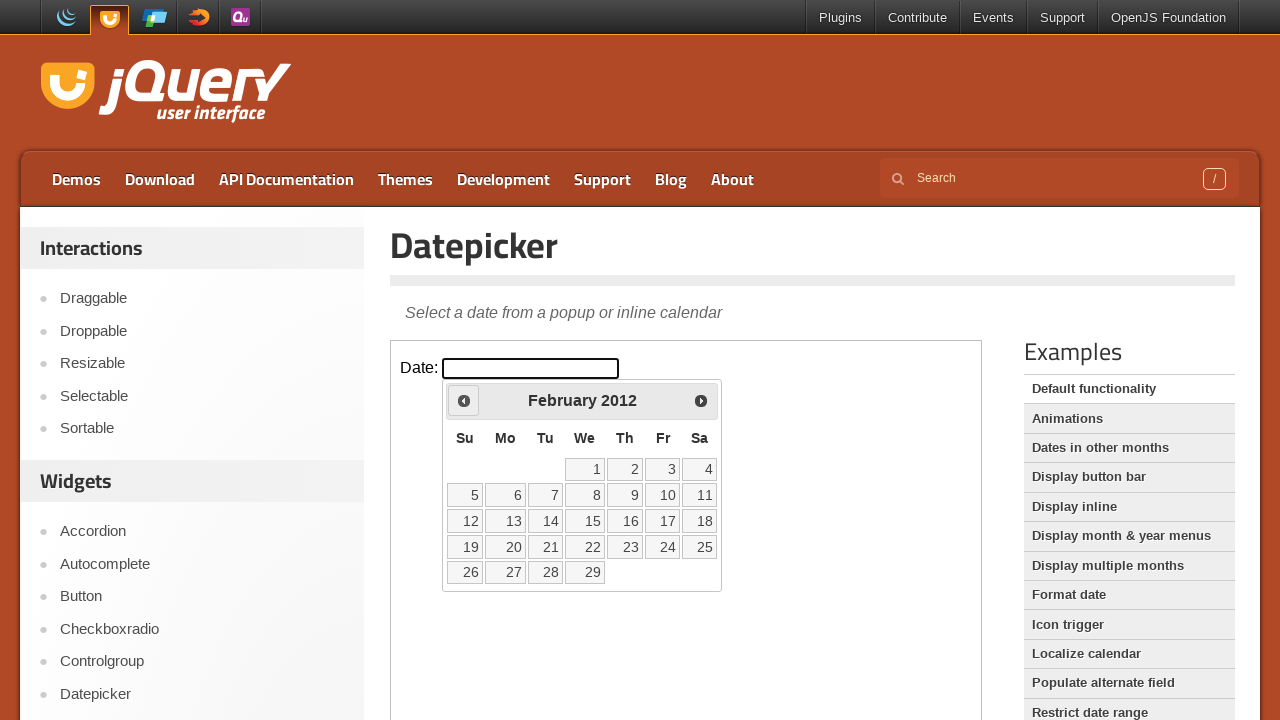

Clicked previous button to navigate back one month at (464, 400) on xpath=//iframe[@class='demo-frame'] >> internal:control=enter-frame >> xpath=//a
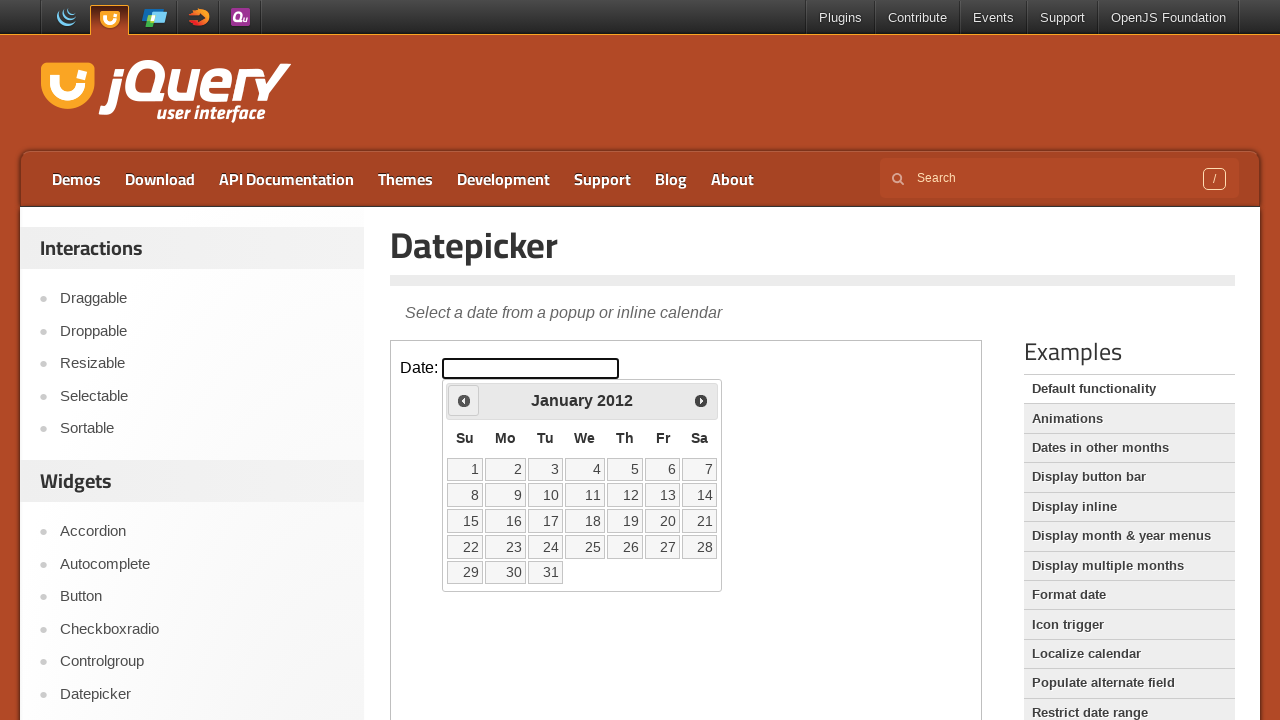

Checked datepicker title: January 2012
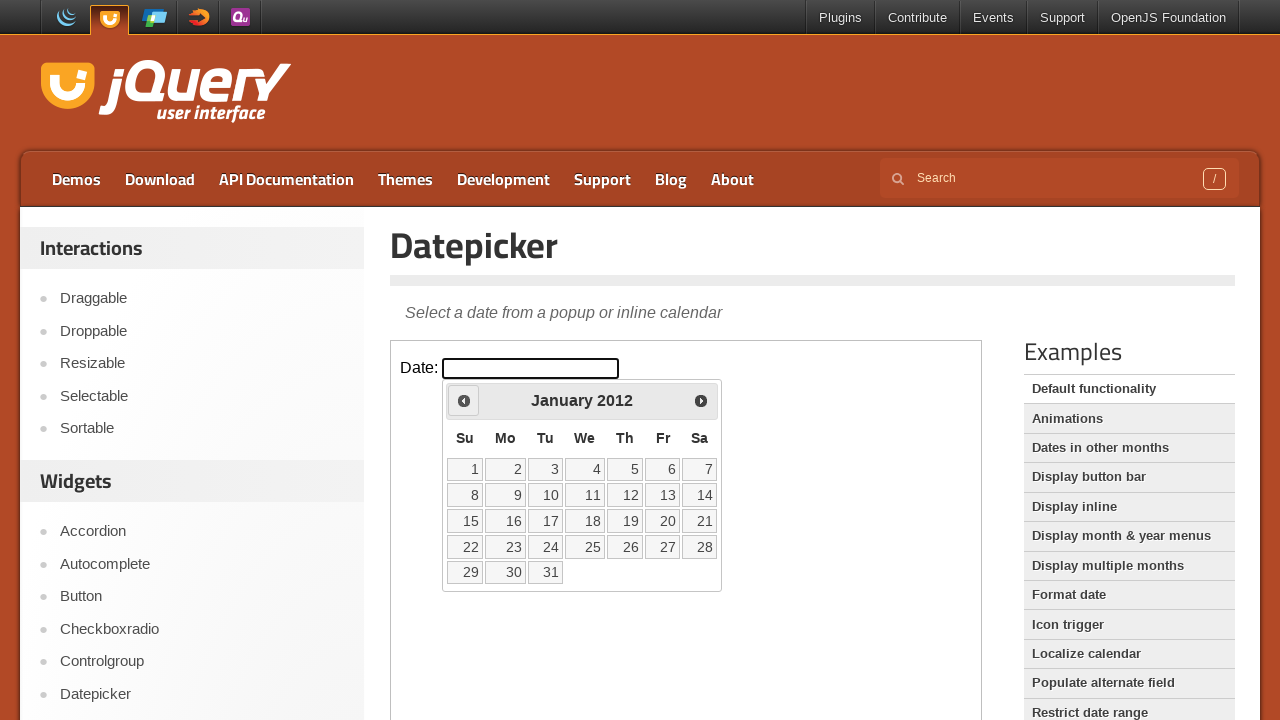

Clicked previous button to navigate back one month at (464, 400) on xpath=//iframe[@class='demo-frame'] >> internal:control=enter-frame >> xpath=//a
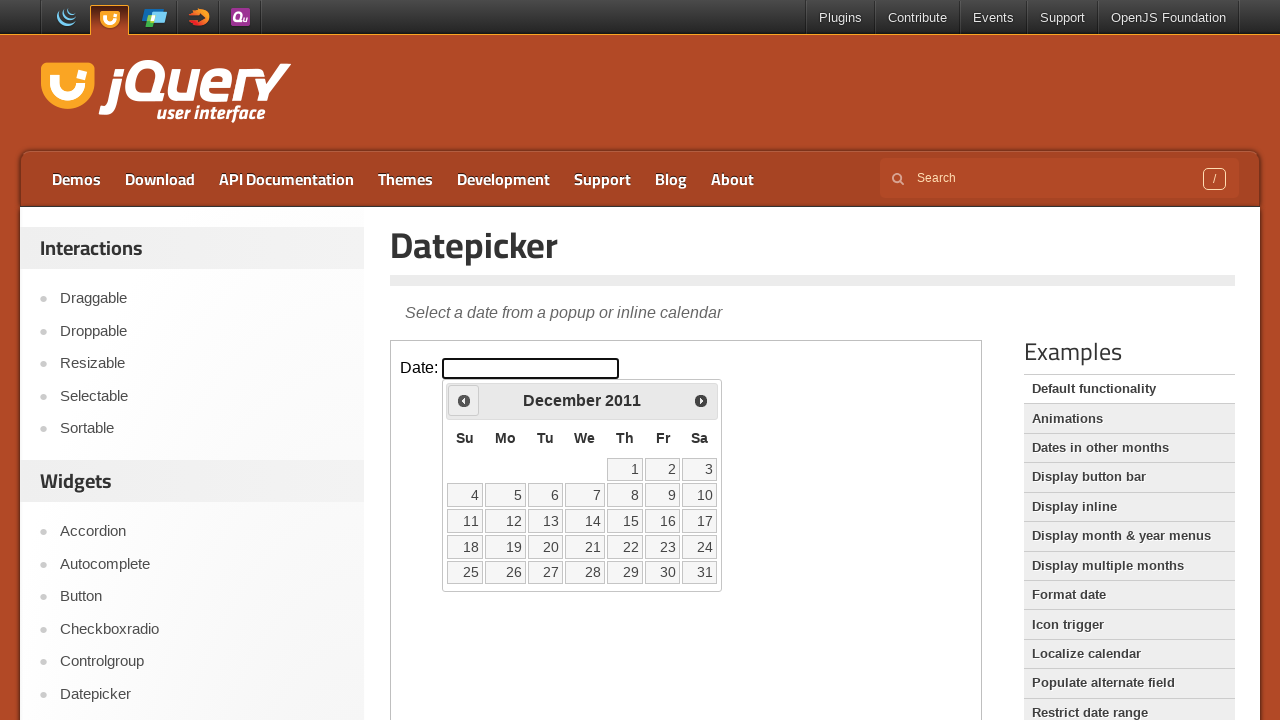

Checked datepicker title: December 2011
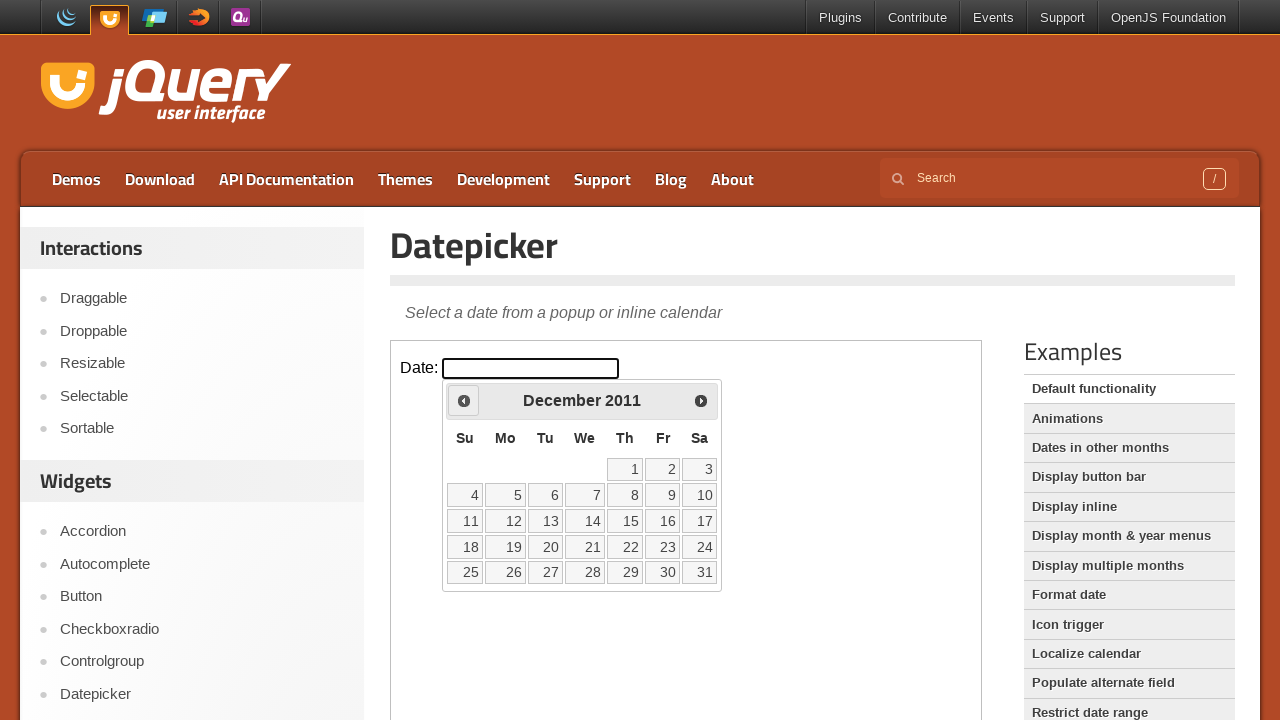

Clicked previous button to navigate back one month at (464, 400) on xpath=//iframe[@class='demo-frame'] >> internal:control=enter-frame >> xpath=//a
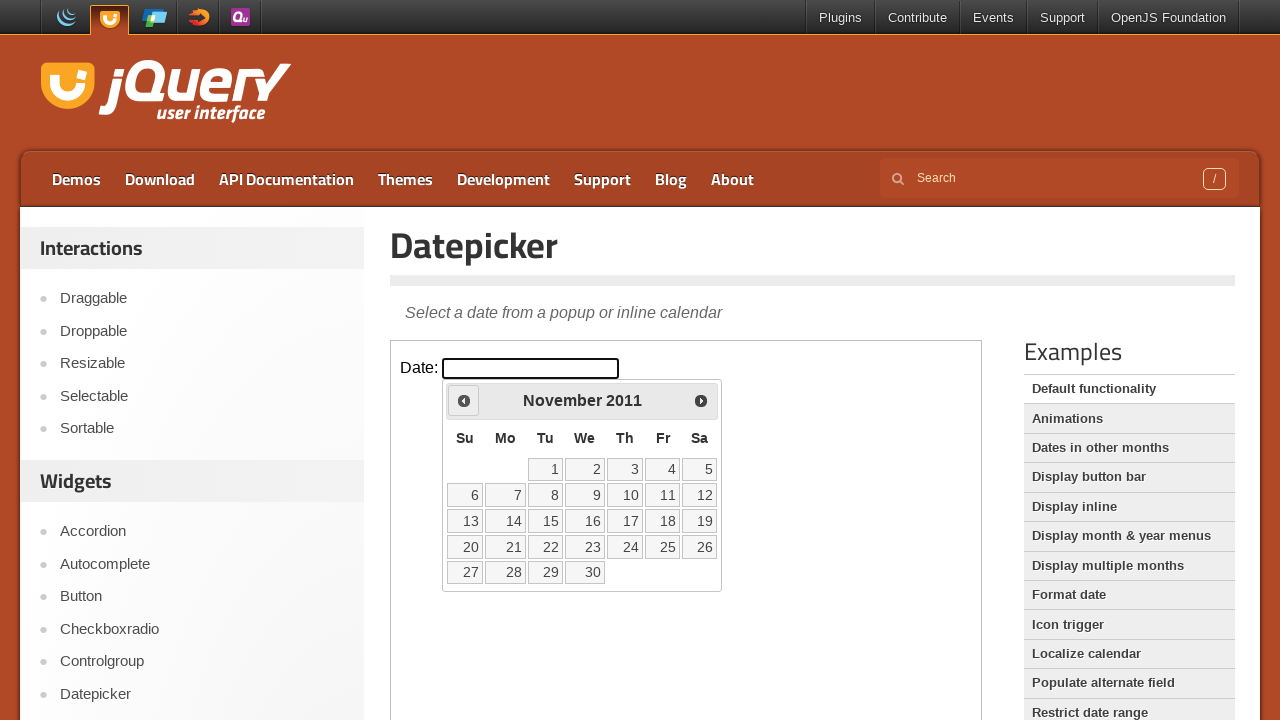

Checked datepicker title: November 2011
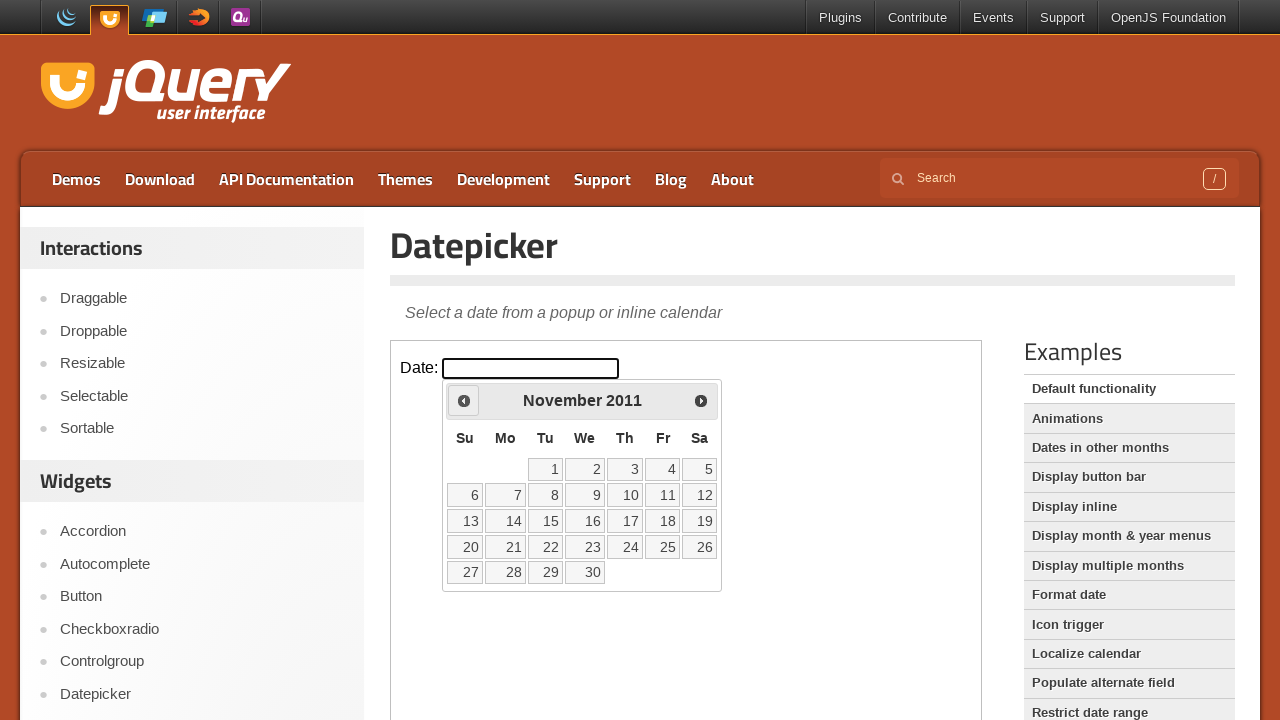

Clicked previous button to navigate back one month at (464, 400) on xpath=//iframe[@class='demo-frame'] >> internal:control=enter-frame >> xpath=//a
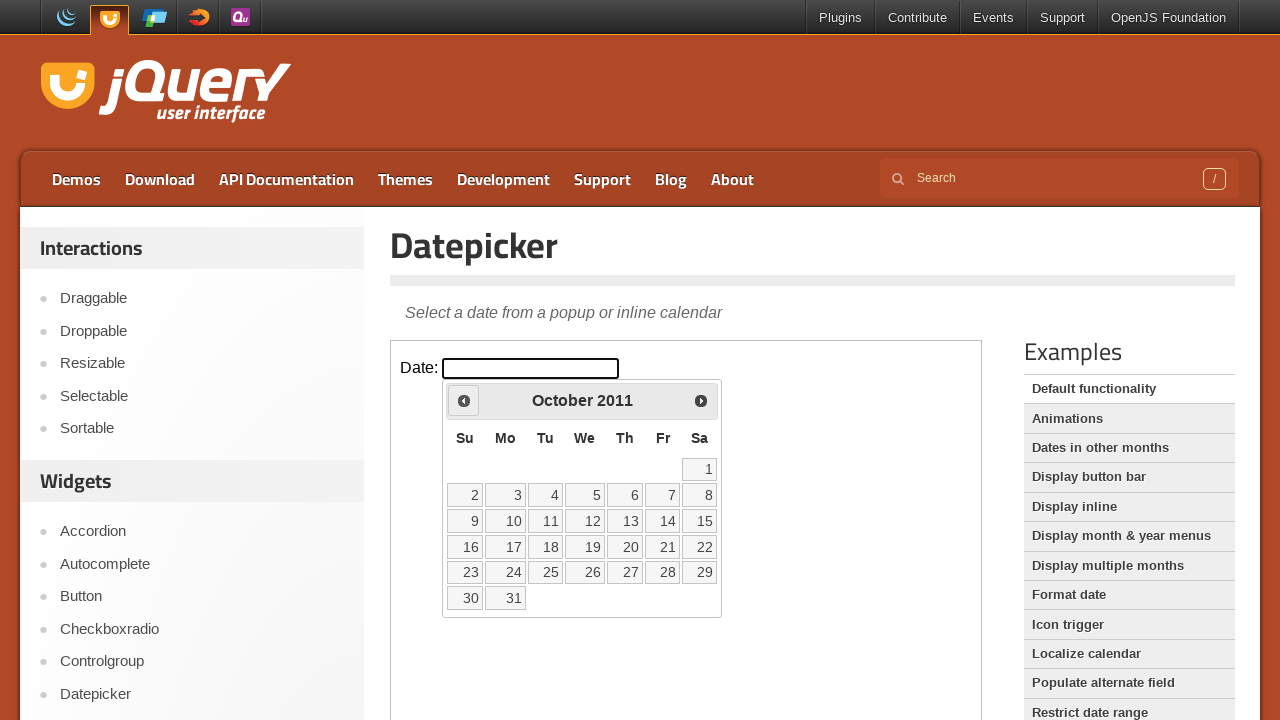

Checked datepicker title: October 2011
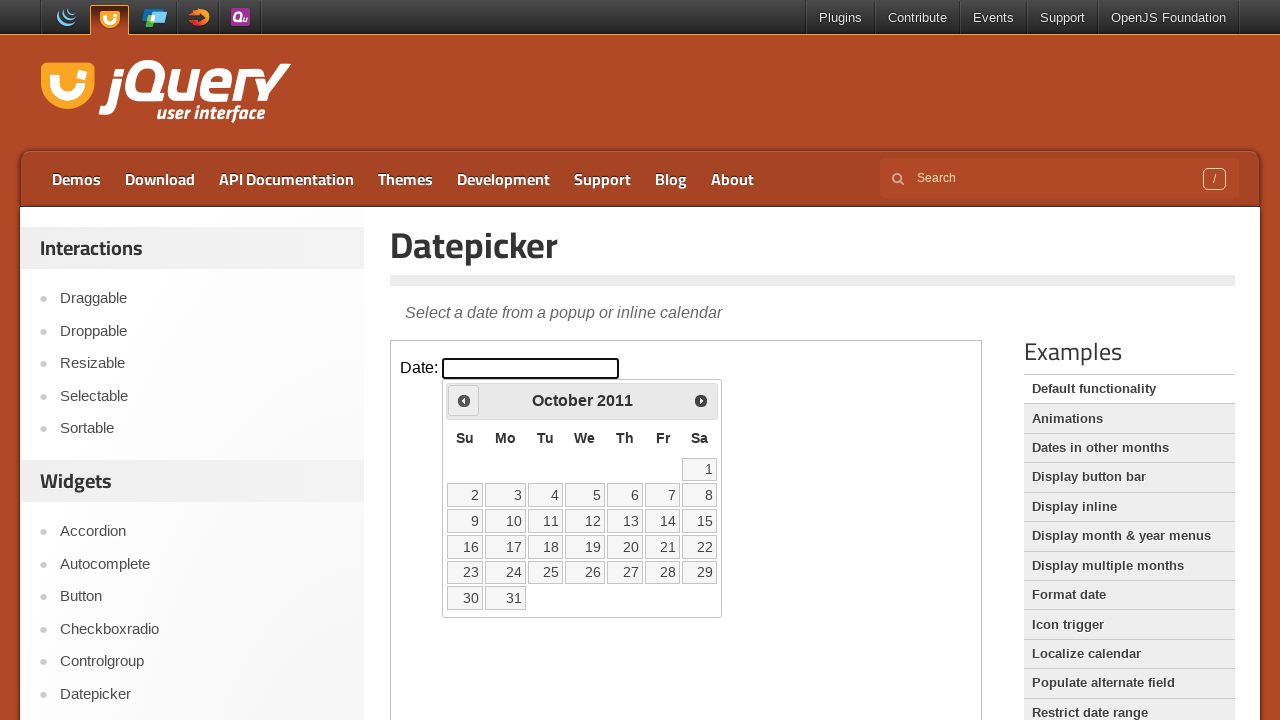

Clicked previous button to navigate back one month at (464, 400) on xpath=//iframe[@class='demo-frame'] >> internal:control=enter-frame >> xpath=//a
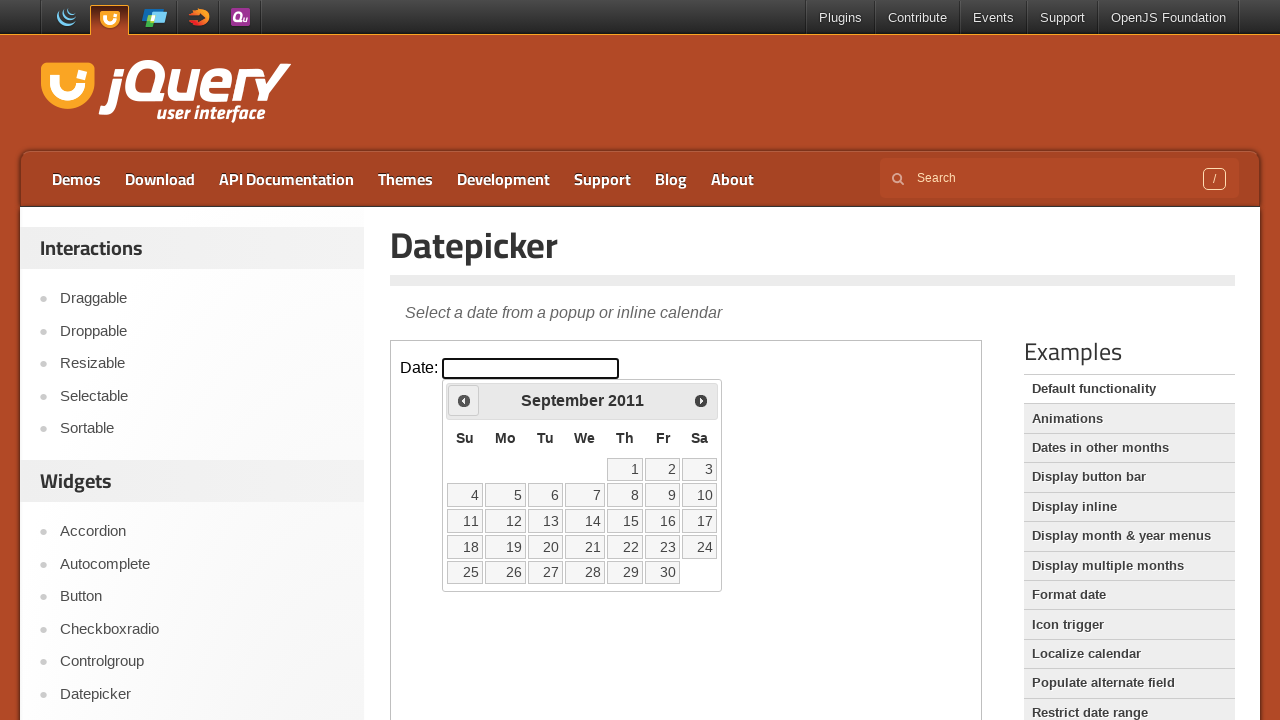

Checked datepicker title: September 2011
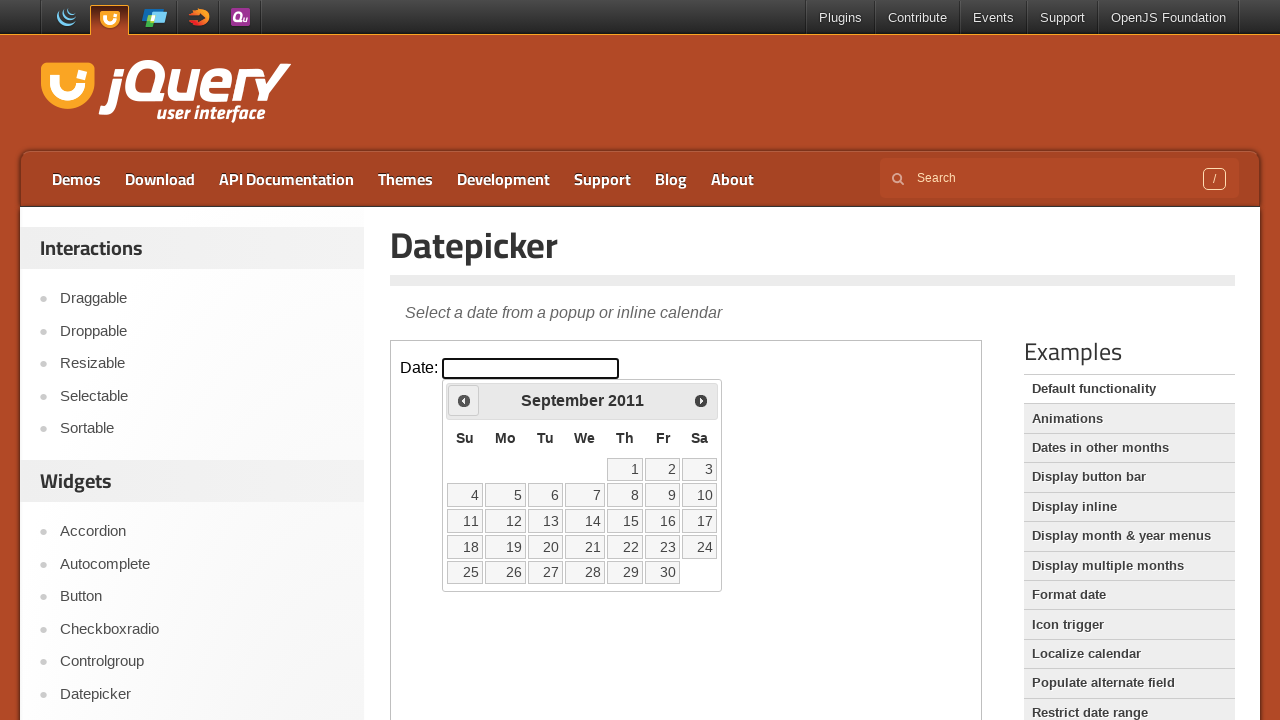

Clicked previous button to navigate back one month at (464, 400) on xpath=//iframe[@class='demo-frame'] >> internal:control=enter-frame >> xpath=//a
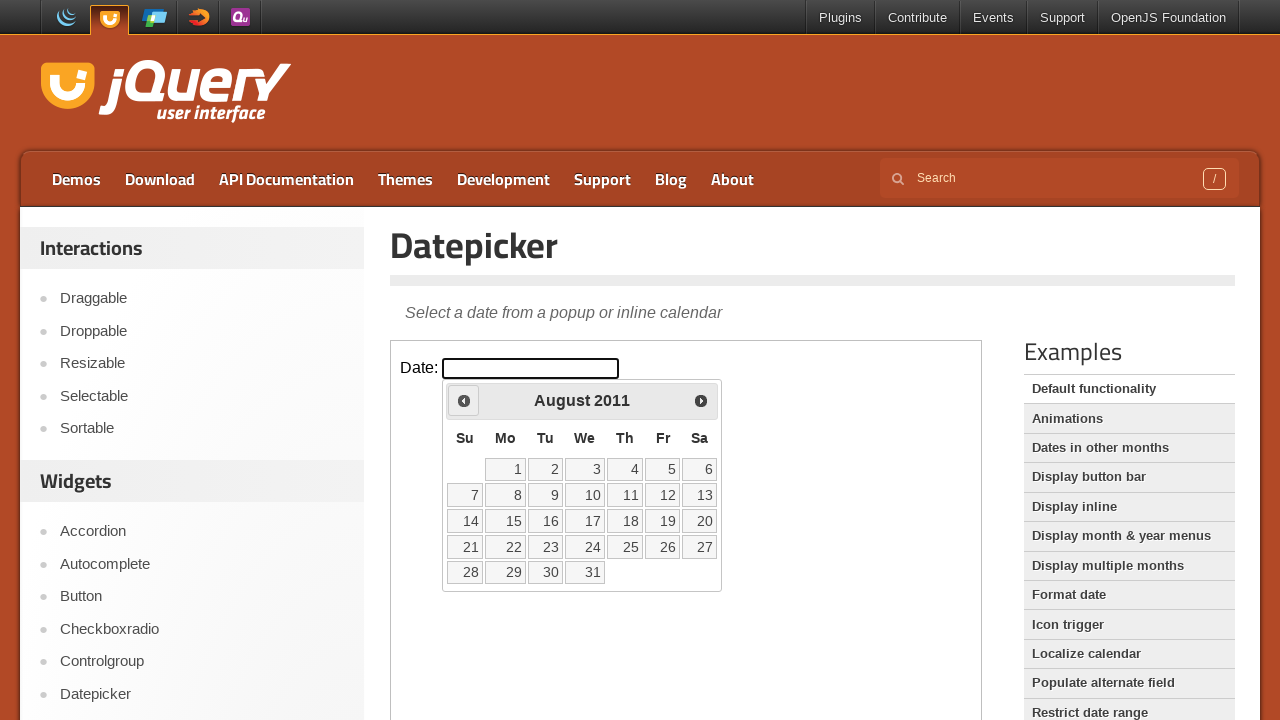

Checked datepicker title: August 2011
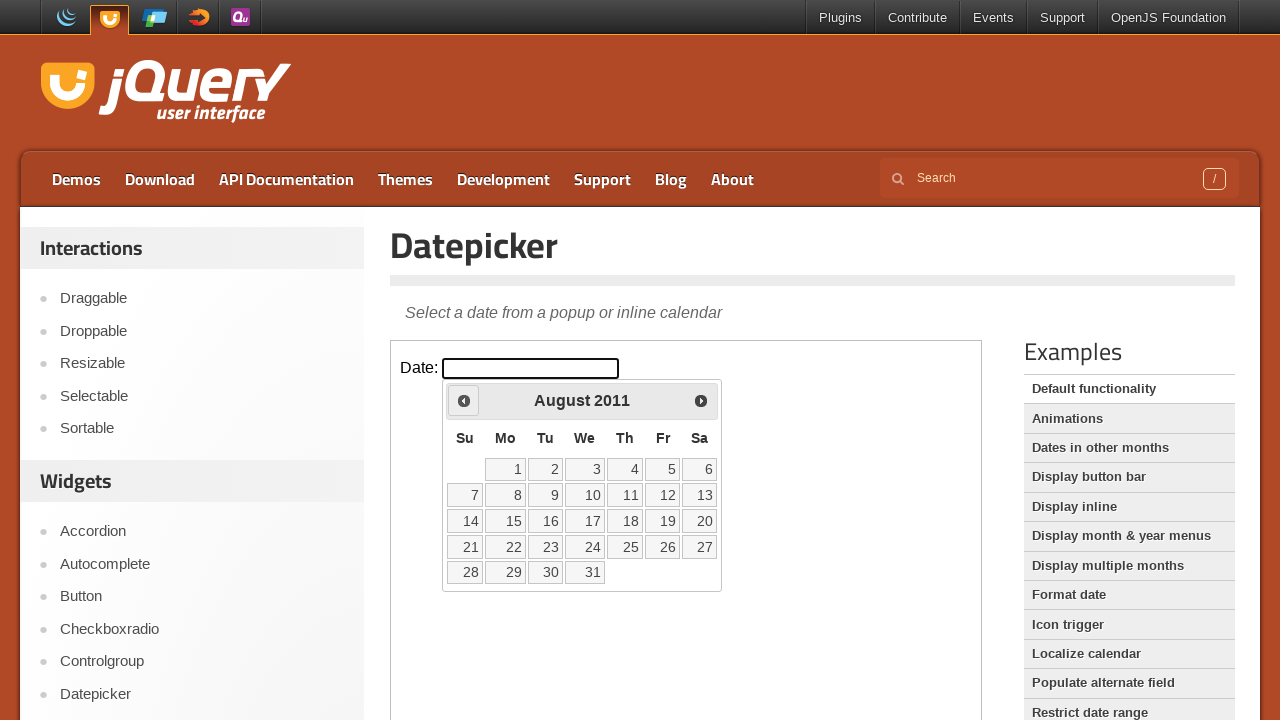

Clicked previous button to navigate back one month at (464, 400) on xpath=//iframe[@class='demo-frame'] >> internal:control=enter-frame >> xpath=//a
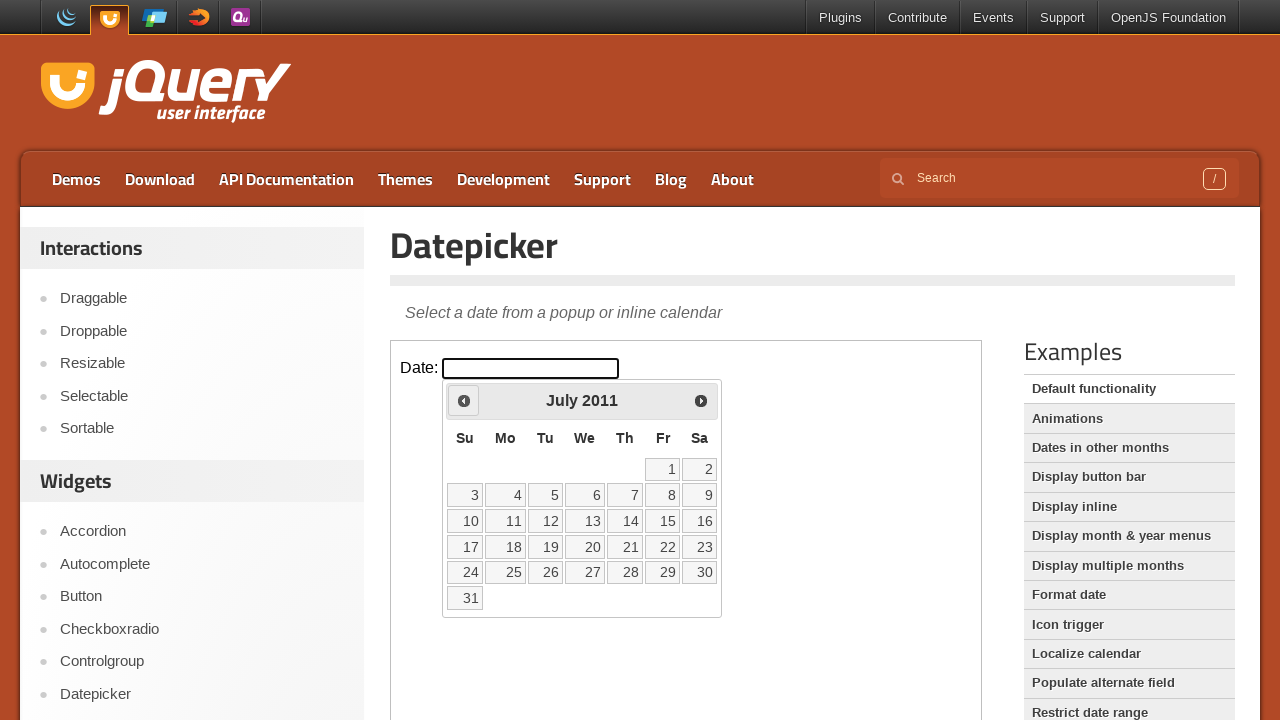

Checked datepicker title: July 2011
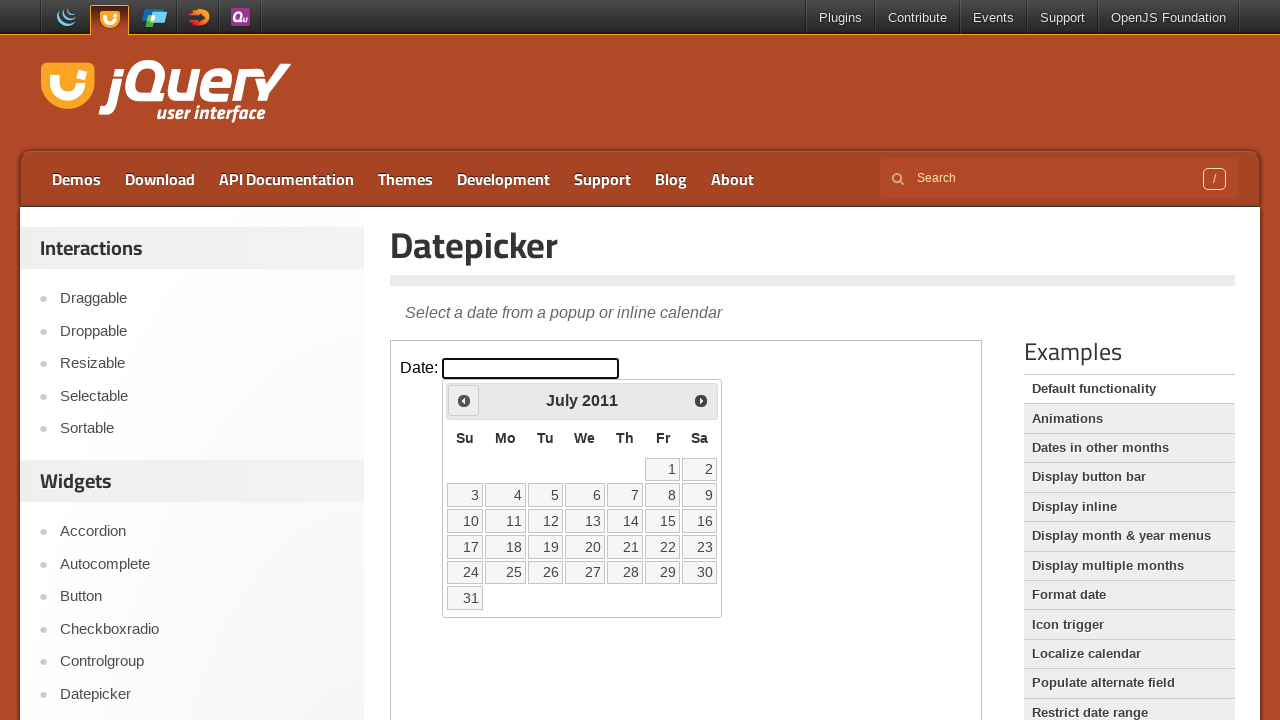

Clicked previous button to navigate back one month at (464, 400) on xpath=//iframe[@class='demo-frame'] >> internal:control=enter-frame >> xpath=//a
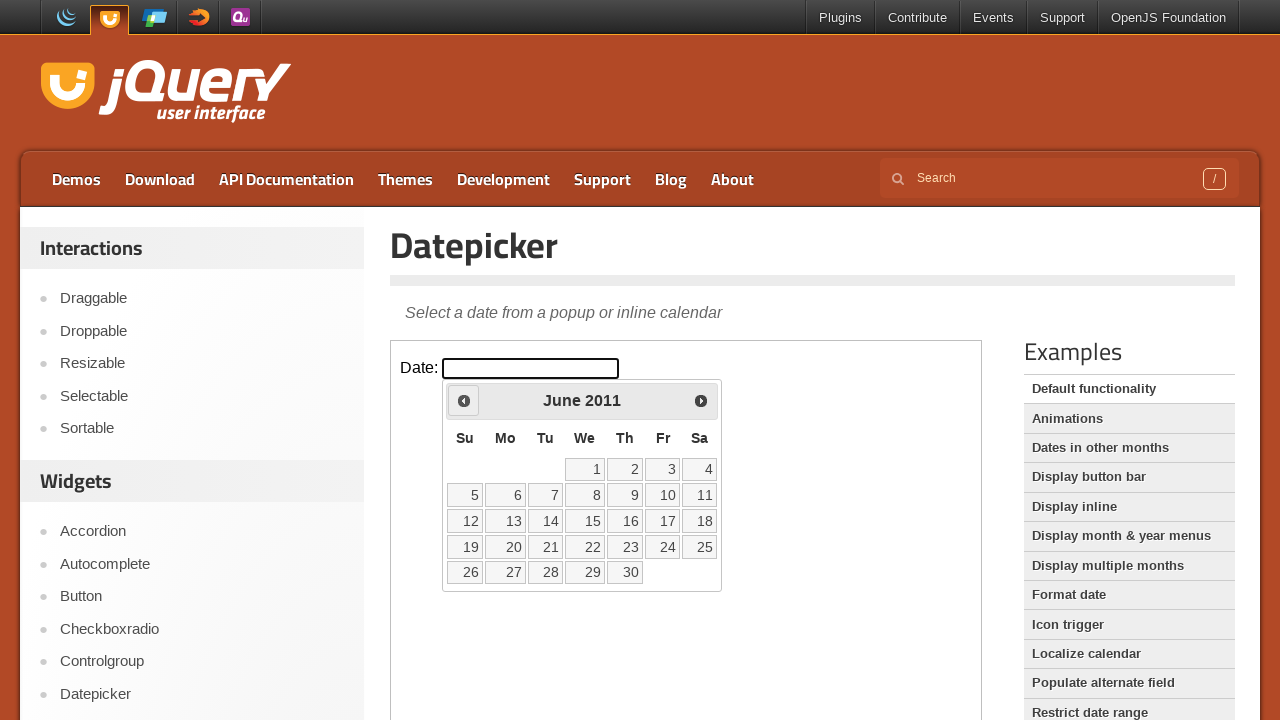

Checked datepicker title: June 2011
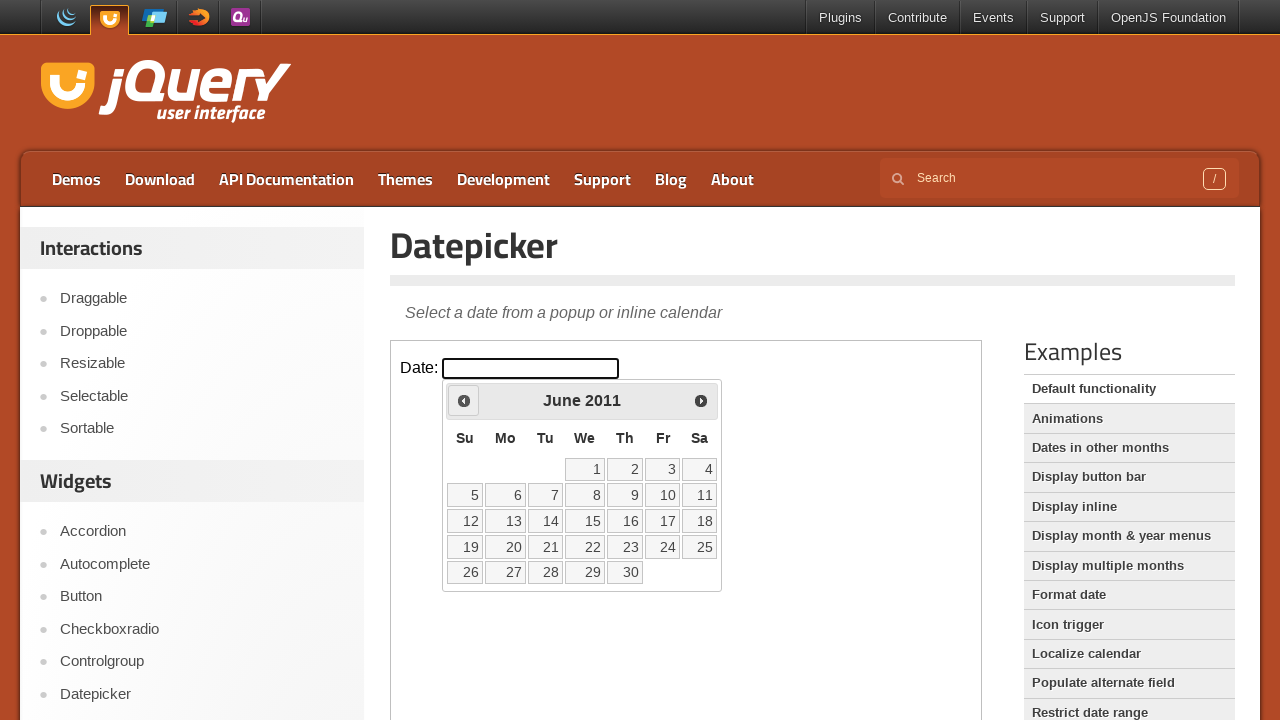

Clicked previous button to navigate back one month at (464, 400) on xpath=//iframe[@class='demo-frame'] >> internal:control=enter-frame >> xpath=//a
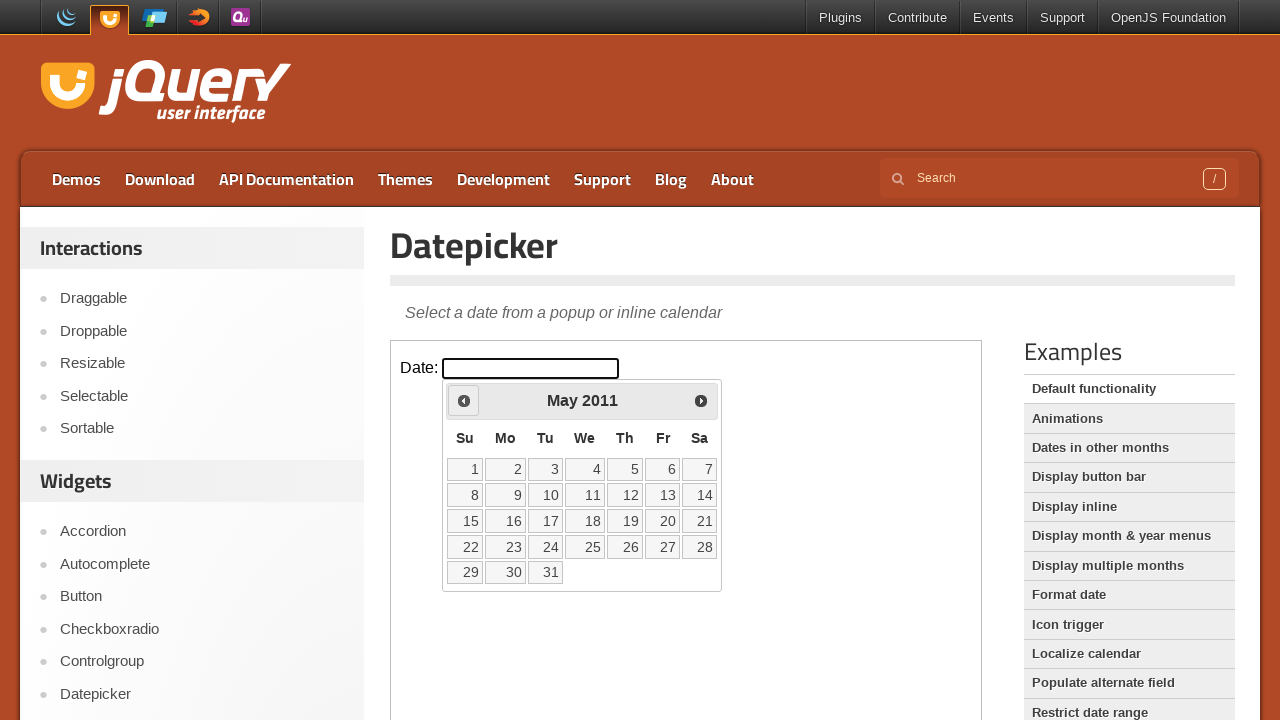

Checked datepicker title: May 2011
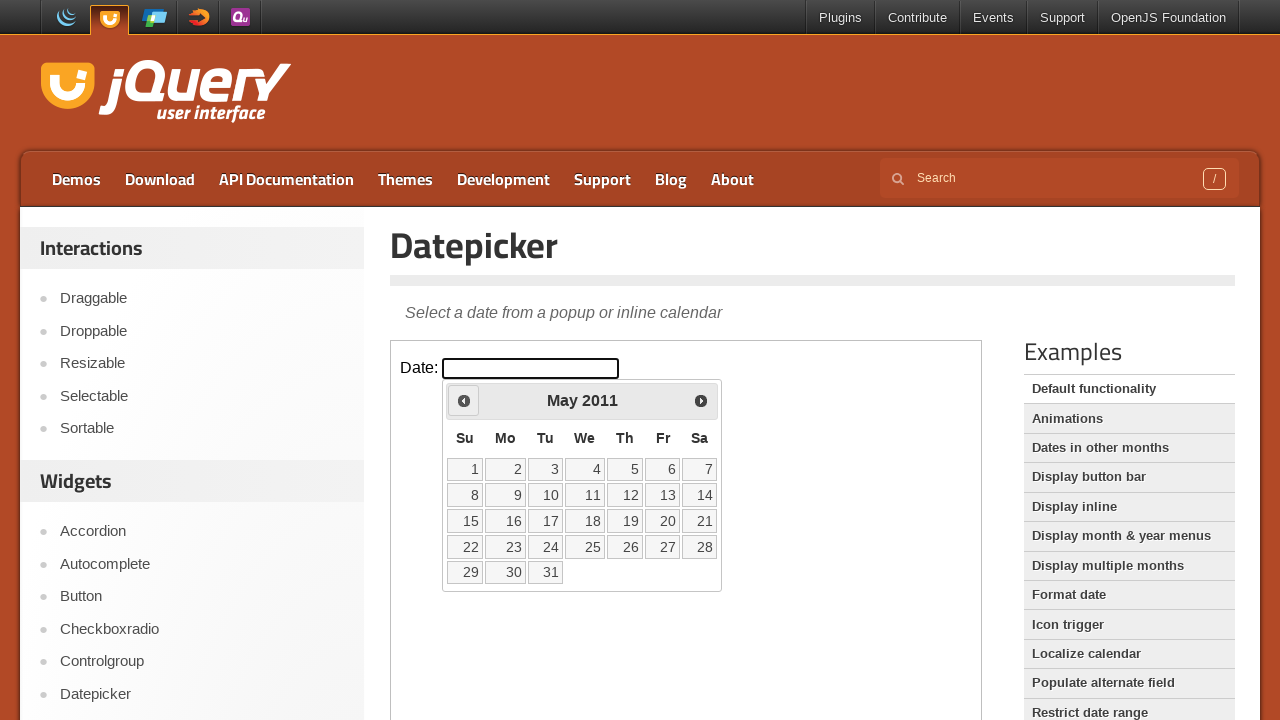

Clicked previous button to navigate back one month at (464, 400) on xpath=//iframe[@class='demo-frame'] >> internal:control=enter-frame >> xpath=//a
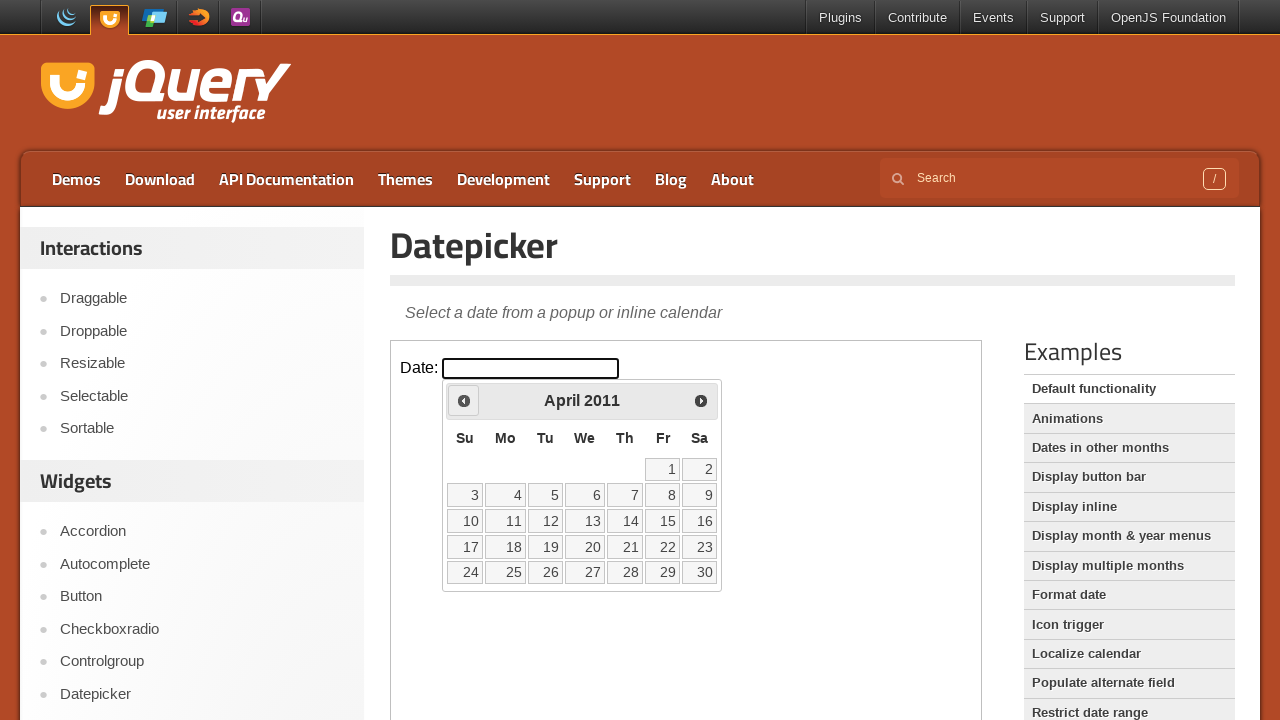

Checked datepicker title: April 2011
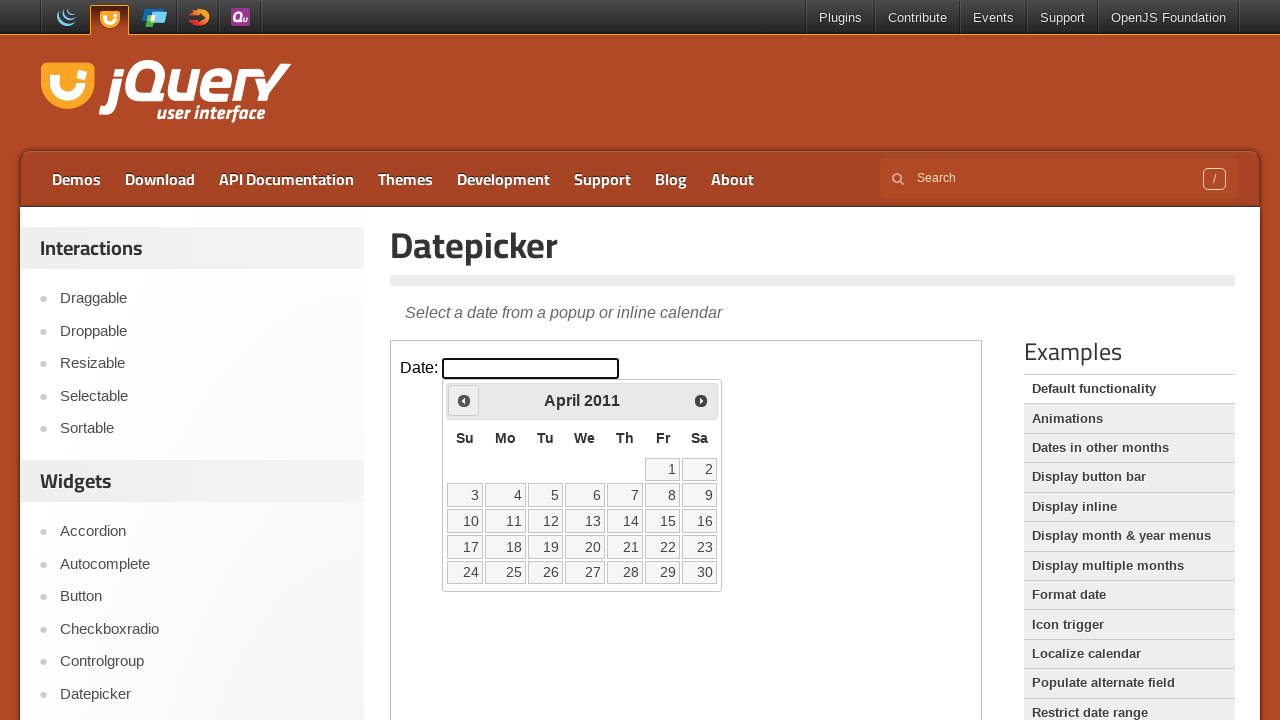

Clicked previous button to navigate back one month at (464, 400) on xpath=//iframe[@class='demo-frame'] >> internal:control=enter-frame >> xpath=//a
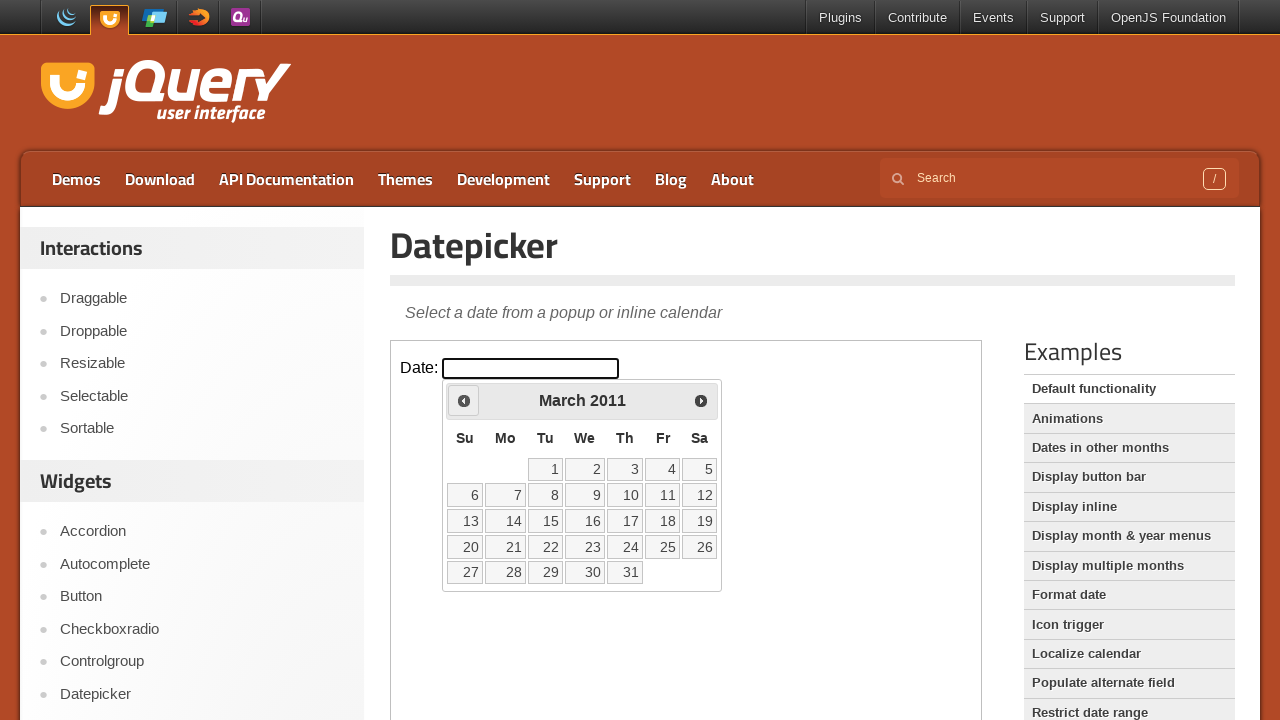

Checked datepicker title: March 2011
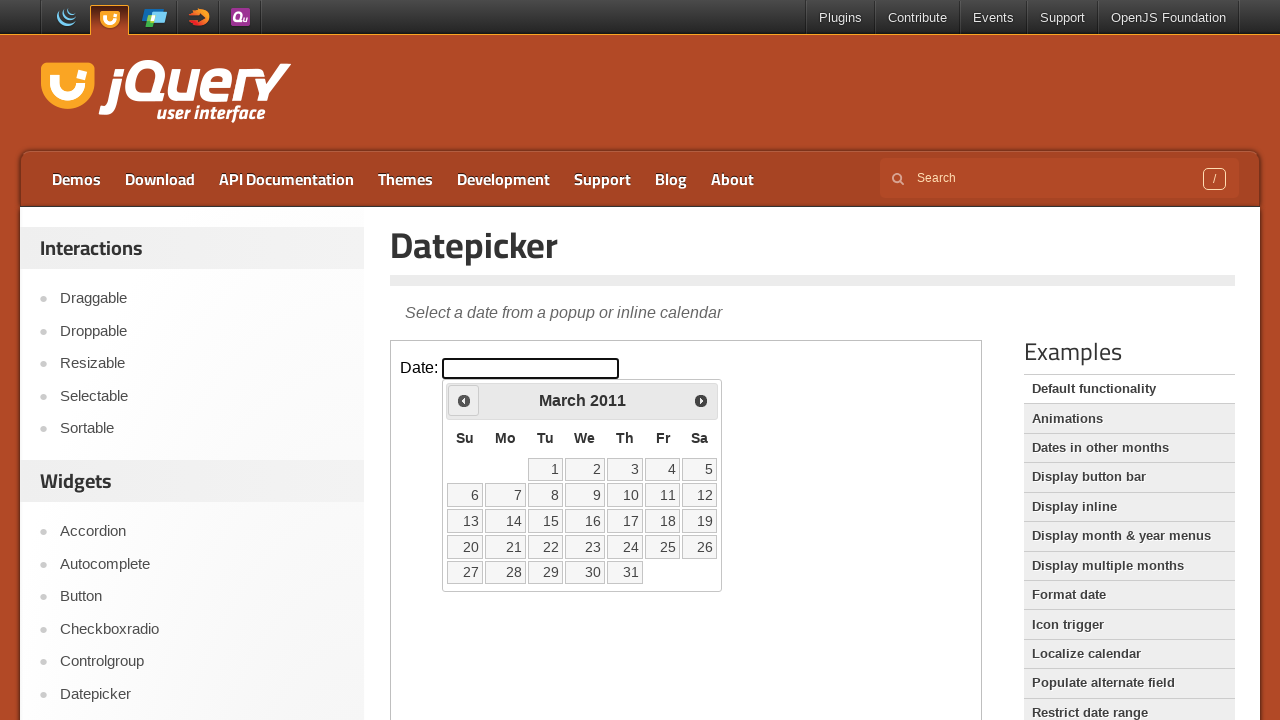

Clicked previous button to navigate back one month at (464, 400) on xpath=//iframe[@class='demo-frame'] >> internal:control=enter-frame >> xpath=//a
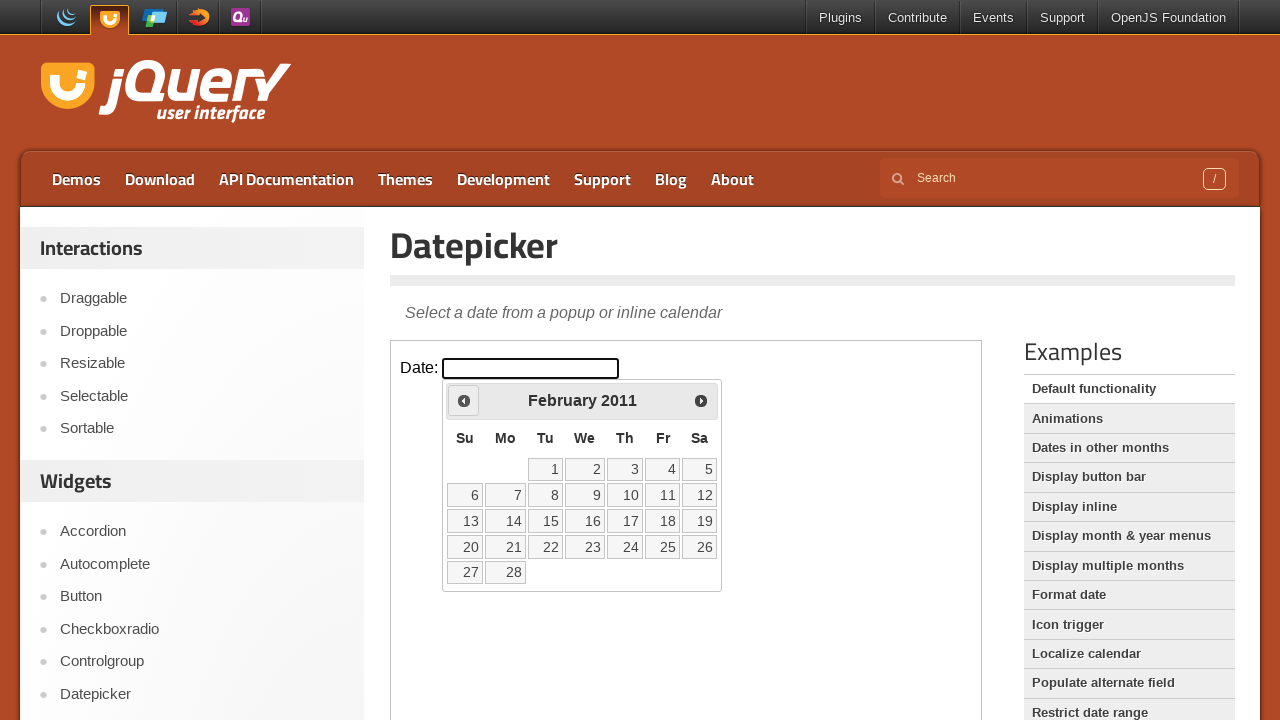

Checked datepicker title: February 2011
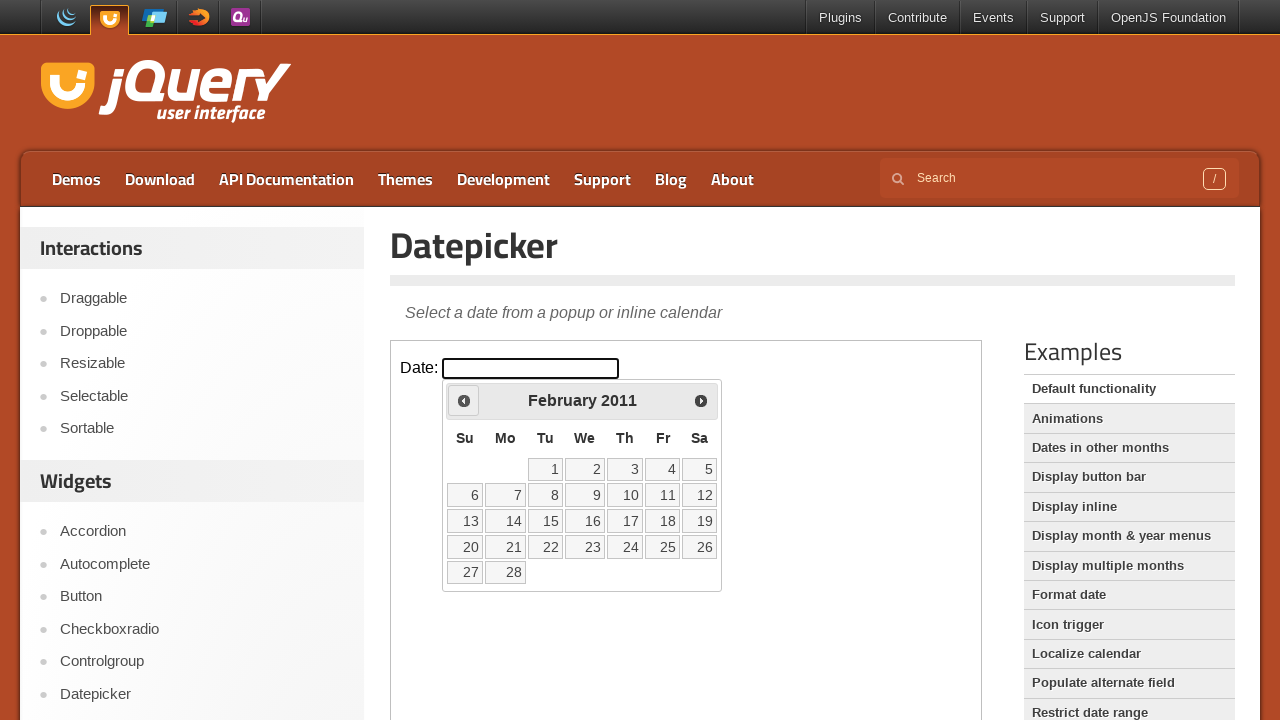

Clicked previous button to navigate back one month at (464, 400) on xpath=//iframe[@class='demo-frame'] >> internal:control=enter-frame >> xpath=//a
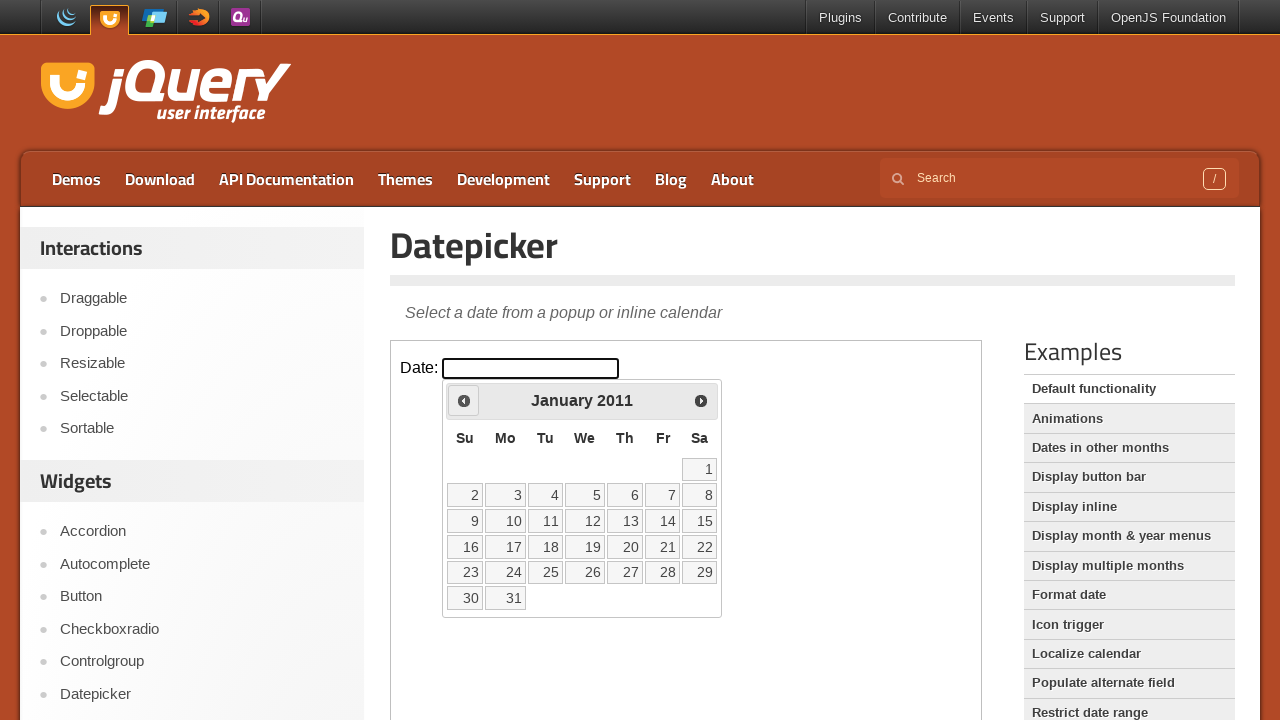

Checked datepicker title: January 2011
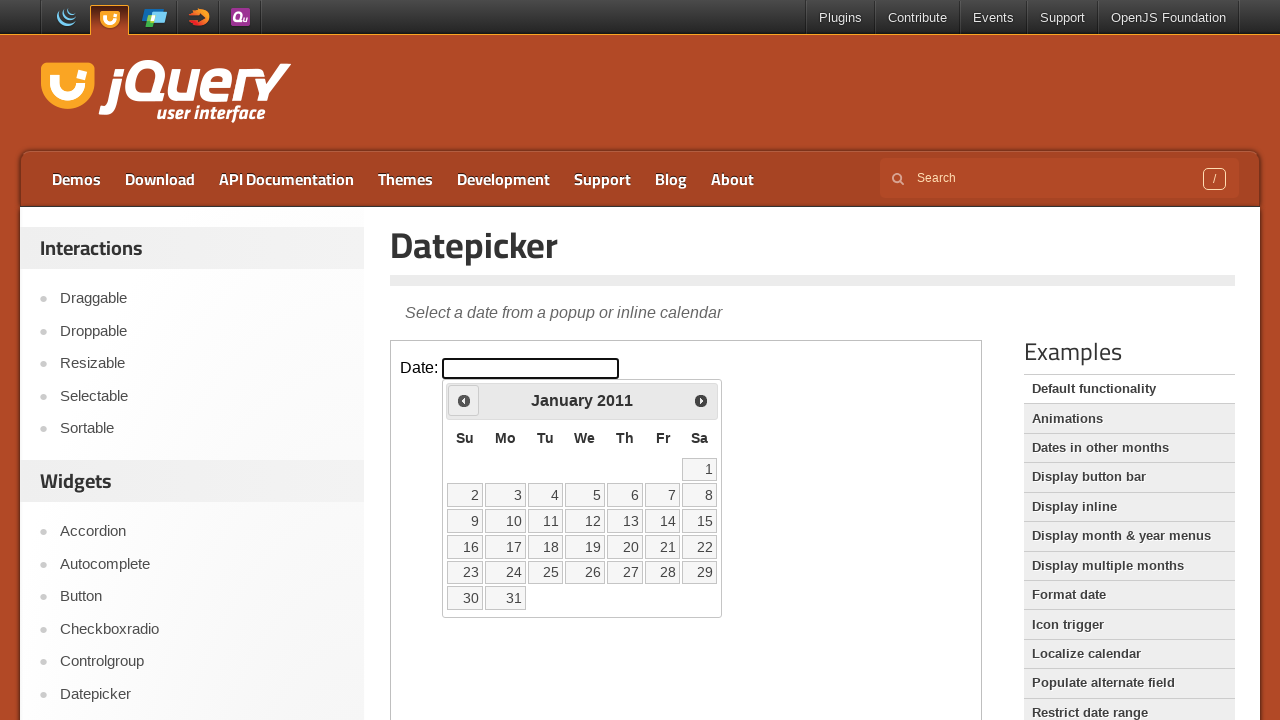

Clicked previous button to navigate back one month at (464, 400) on xpath=//iframe[@class='demo-frame'] >> internal:control=enter-frame >> xpath=//a
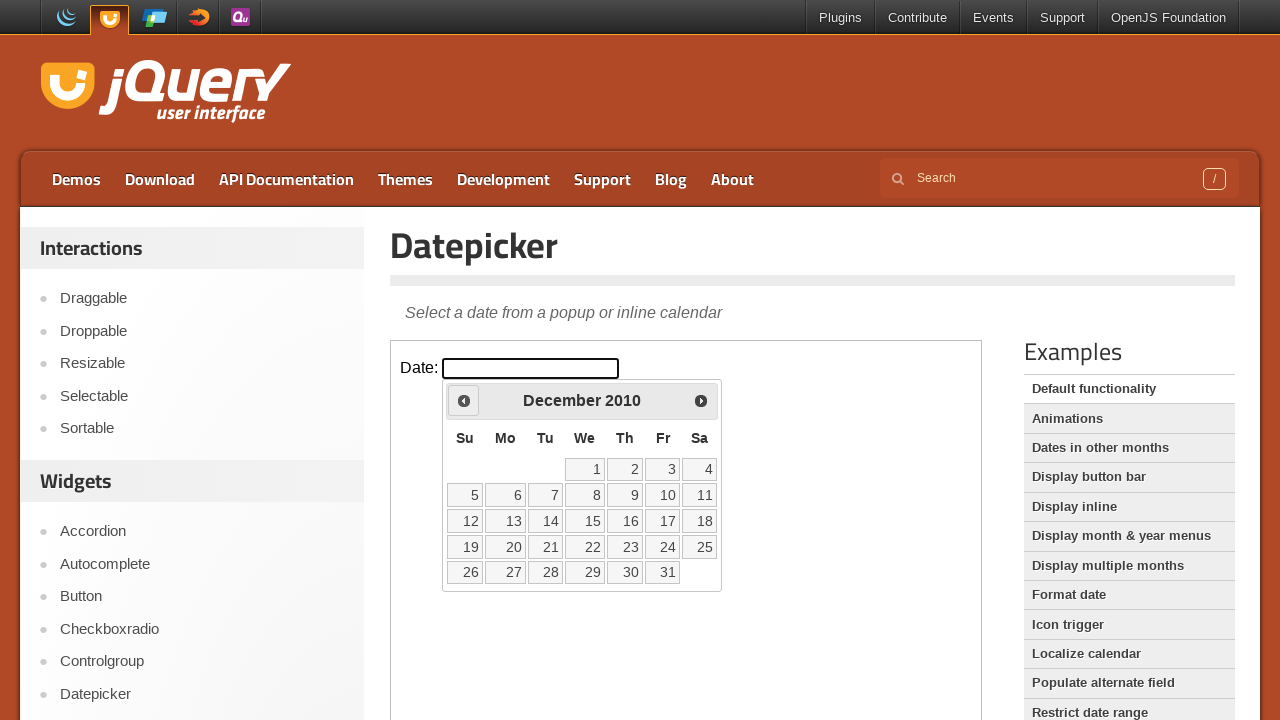

Checked datepicker title: December 2010
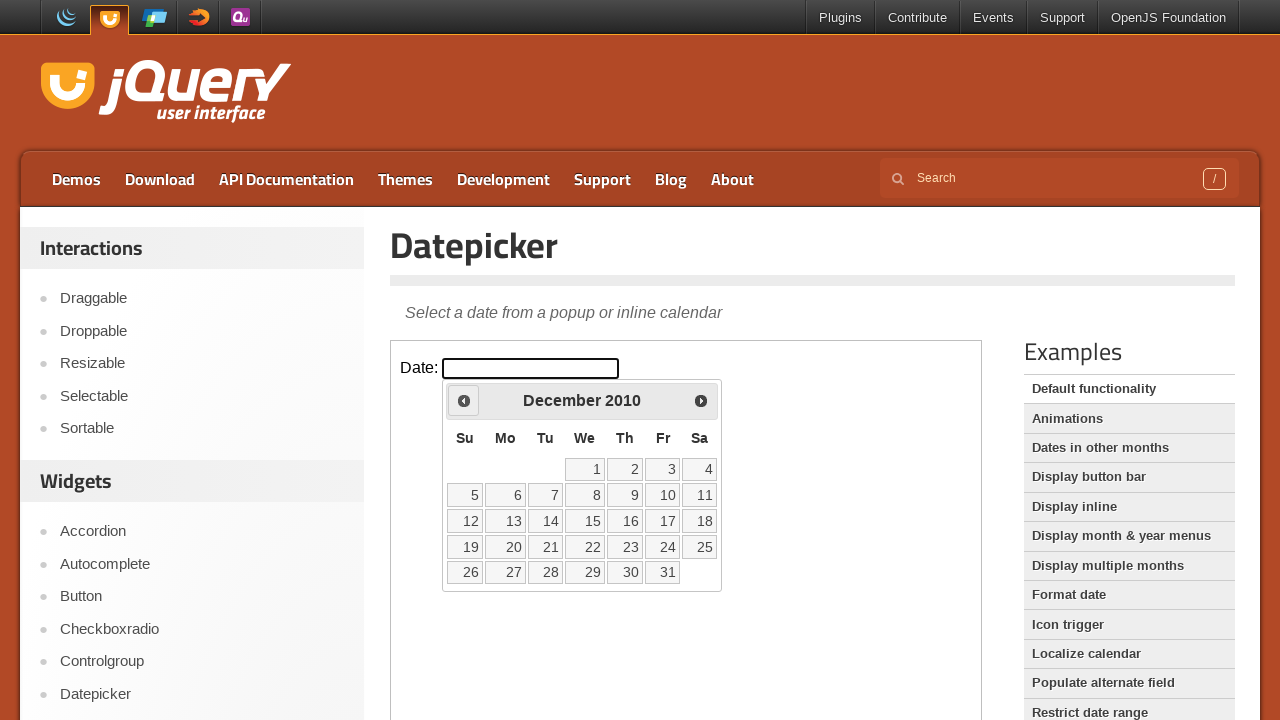

Clicked previous button to navigate back one month at (464, 400) on xpath=//iframe[@class='demo-frame'] >> internal:control=enter-frame >> xpath=//a
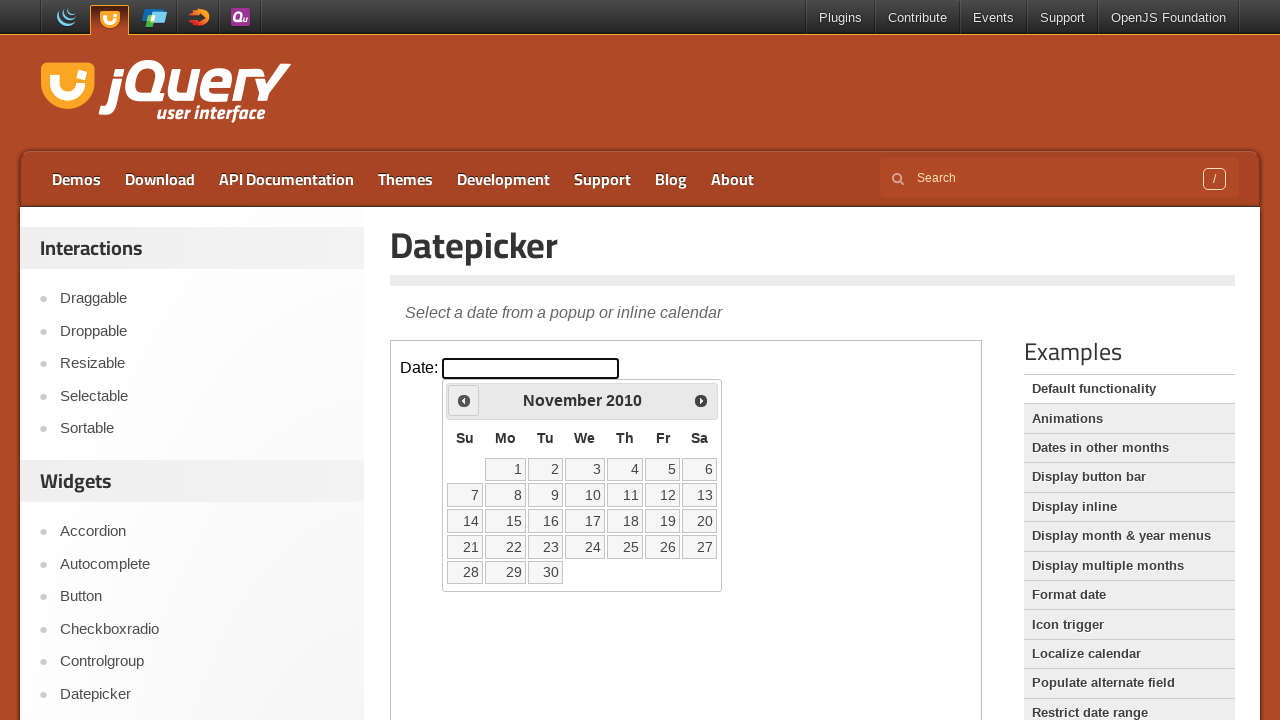

Checked datepicker title: November 2010
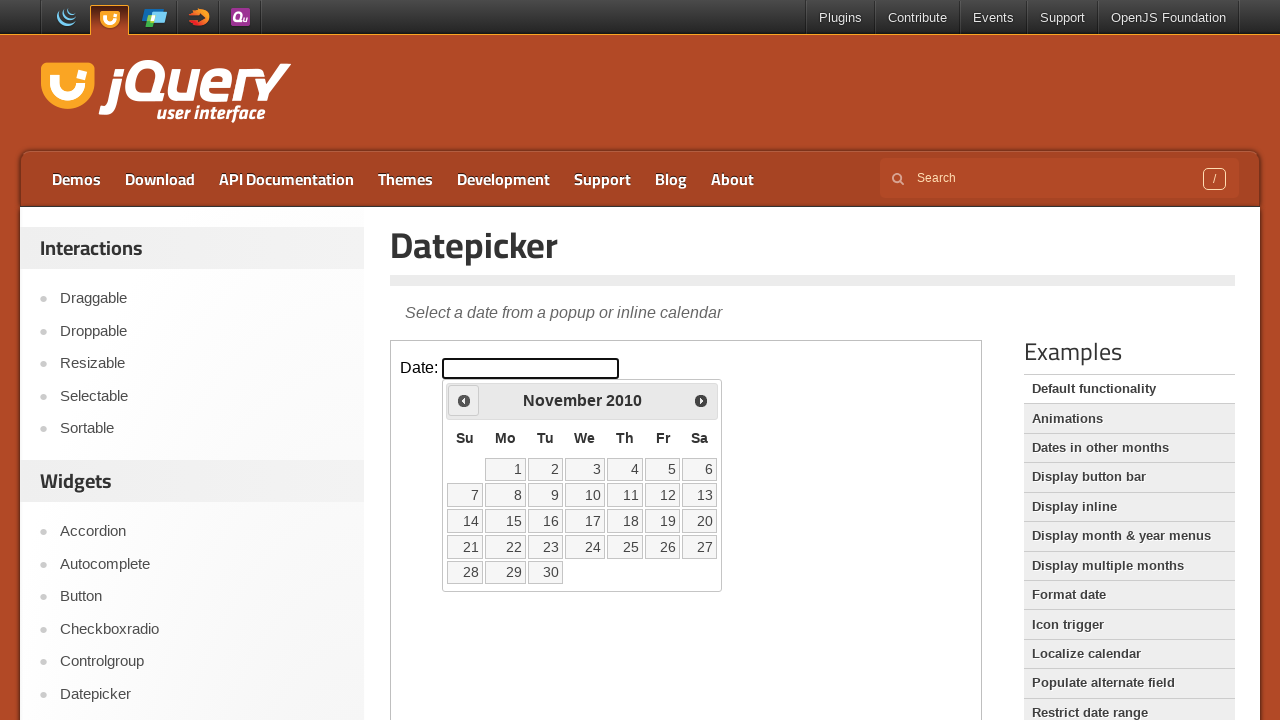

Clicked previous button to navigate back one month at (464, 400) on xpath=//iframe[@class='demo-frame'] >> internal:control=enter-frame >> xpath=//a
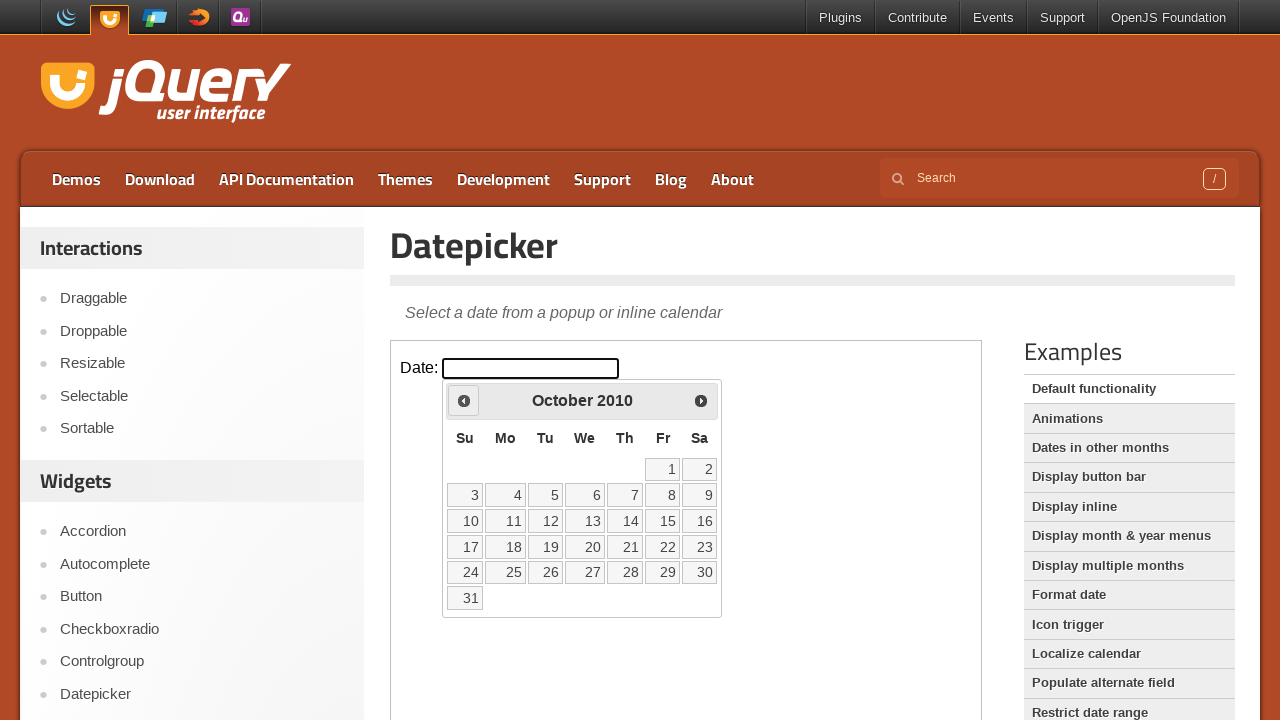

Checked datepicker title: October 2010
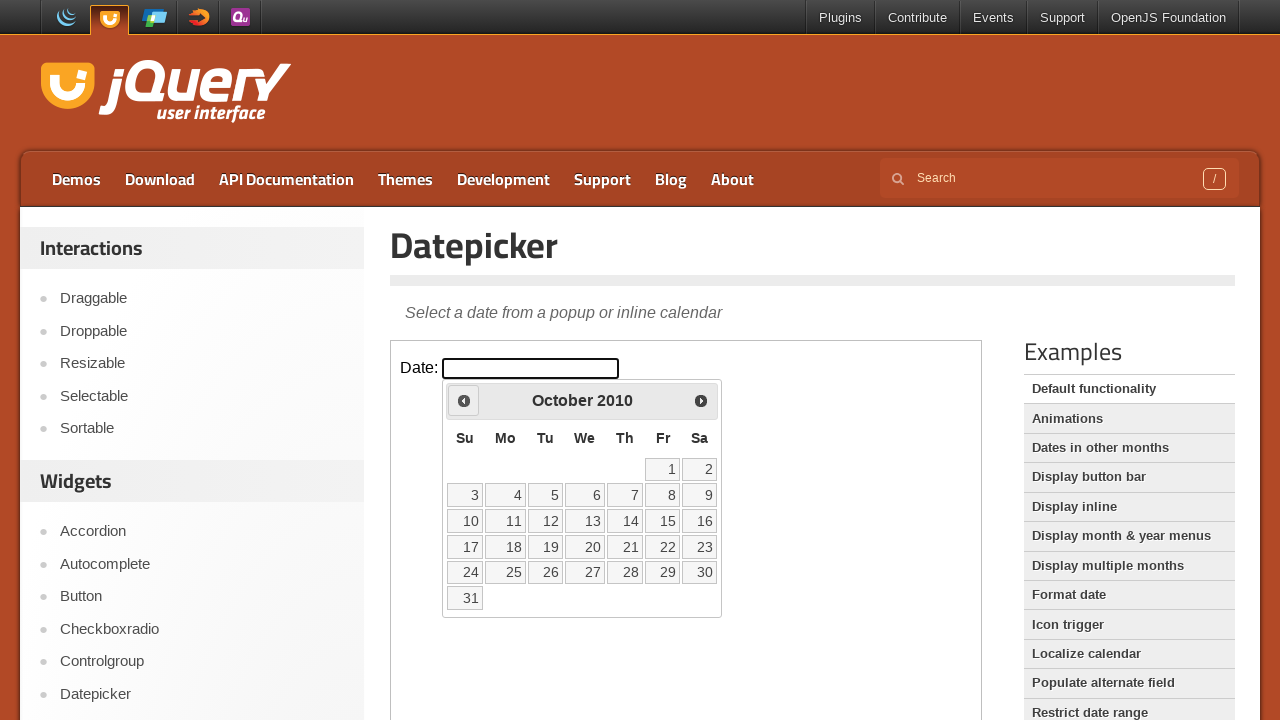

Clicked previous button to navigate back one month at (464, 400) on xpath=//iframe[@class='demo-frame'] >> internal:control=enter-frame >> xpath=//a
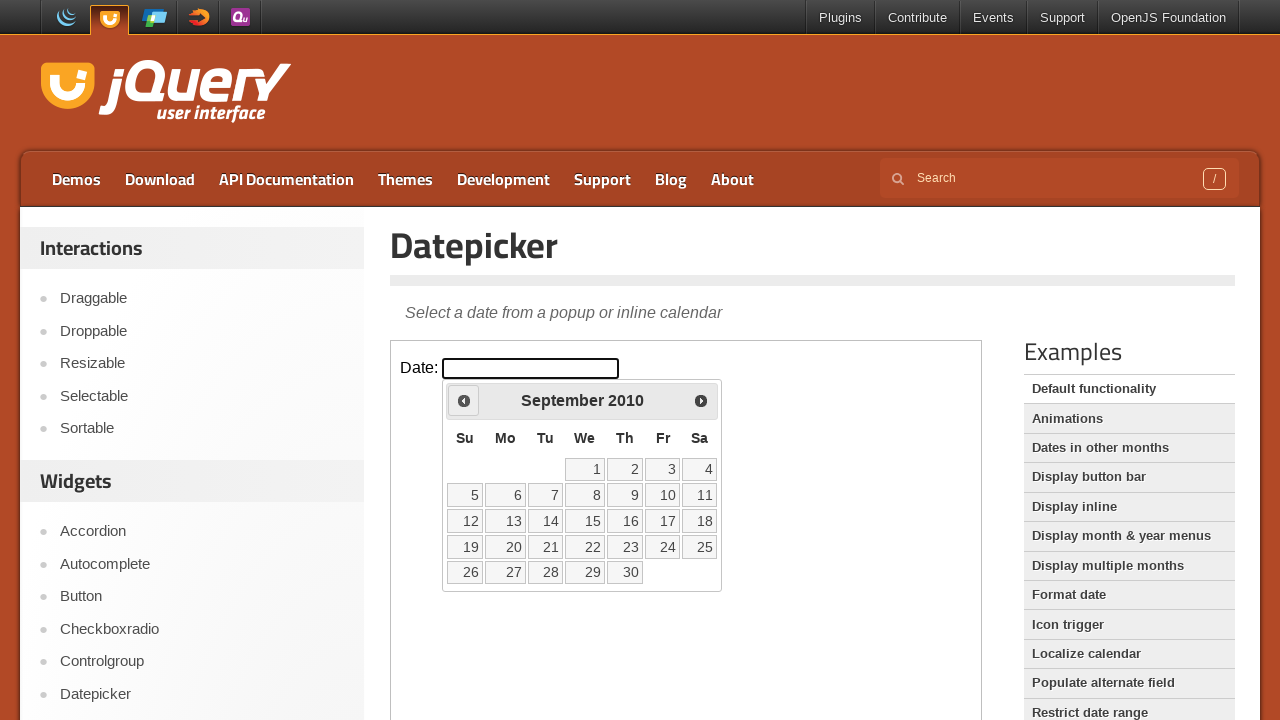

Checked datepicker title: September 2010
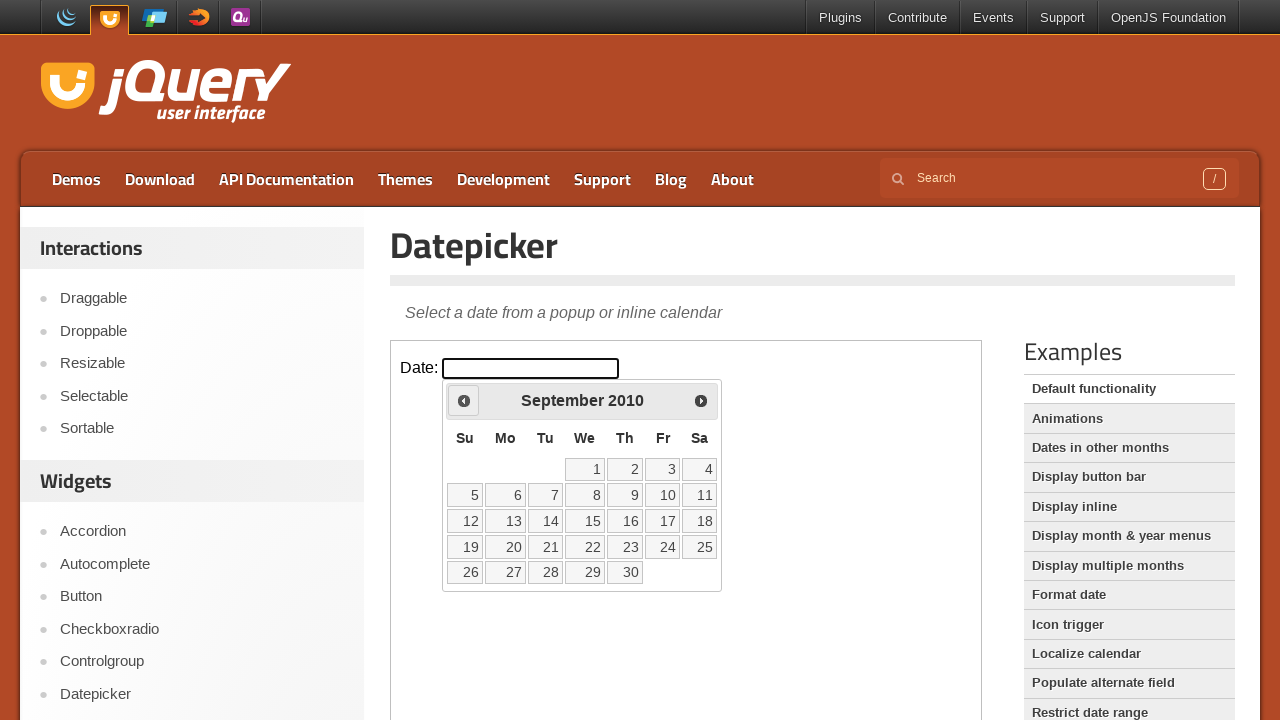

Clicked previous button to navigate back one month at (464, 400) on xpath=//iframe[@class='demo-frame'] >> internal:control=enter-frame >> xpath=//a
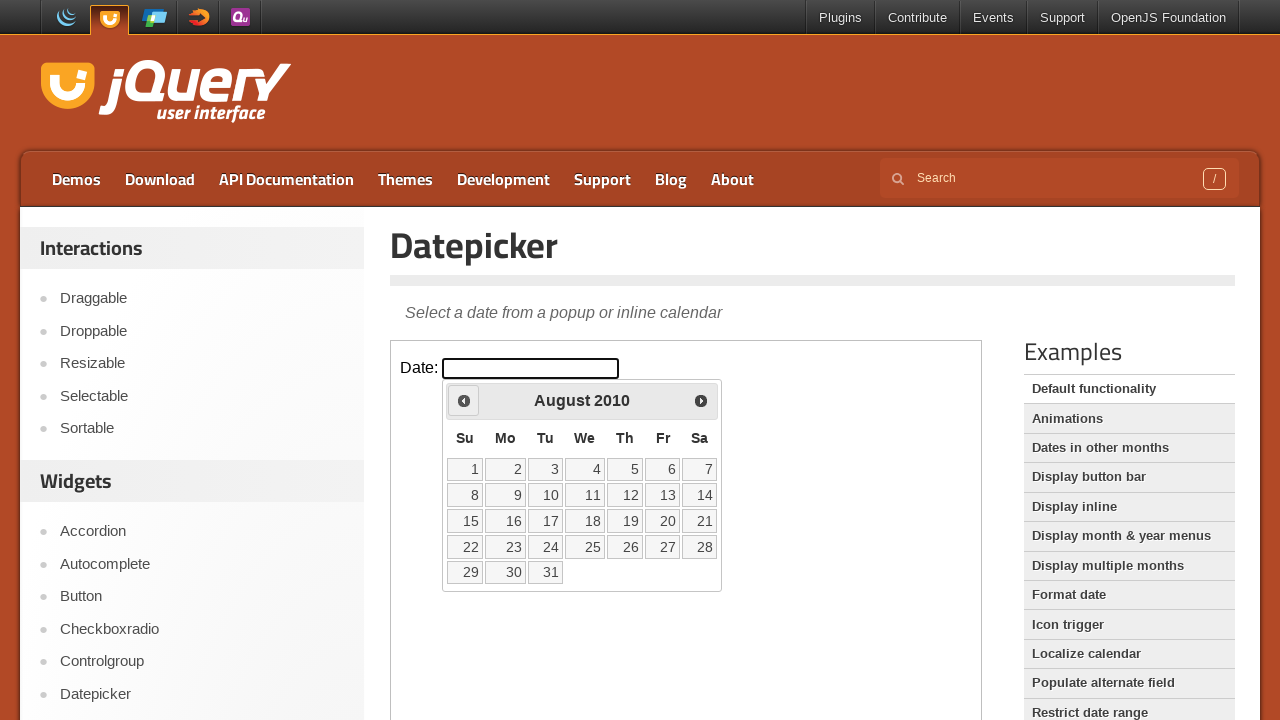

Checked datepicker title: August 2010
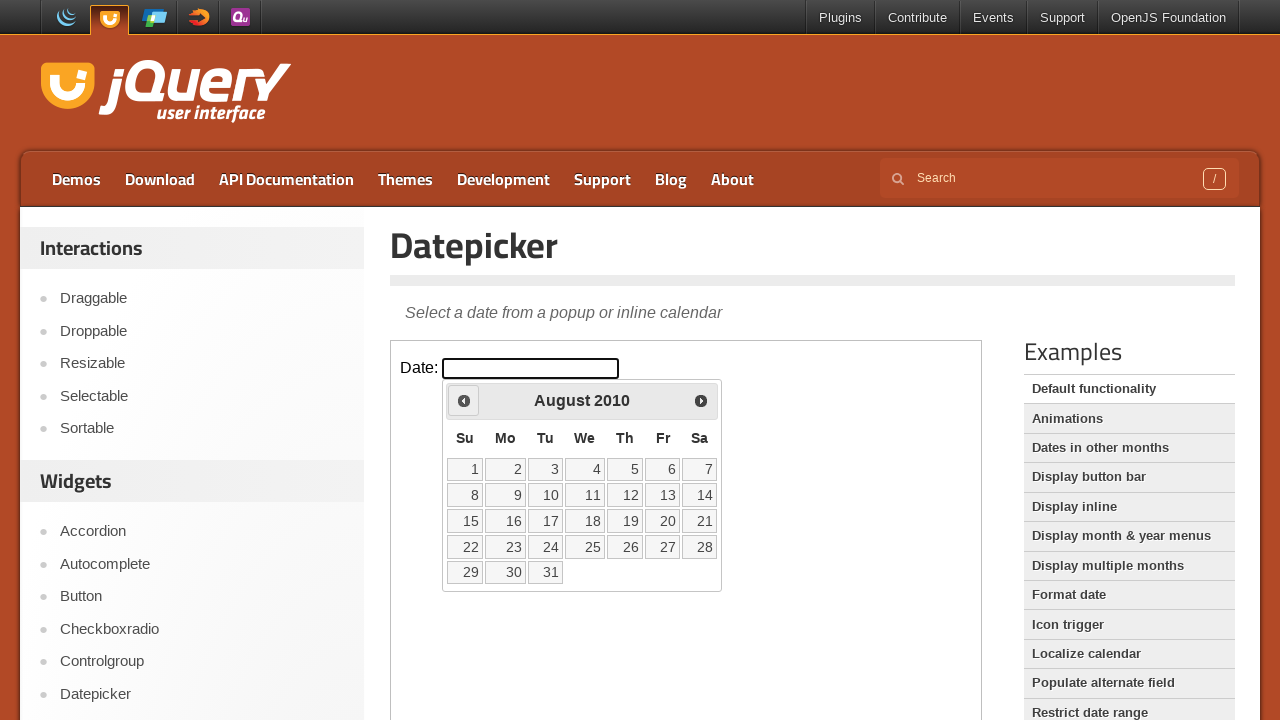

Clicked previous button to navigate back one month at (464, 400) on xpath=//iframe[@class='demo-frame'] >> internal:control=enter-frame >> xpath=//a
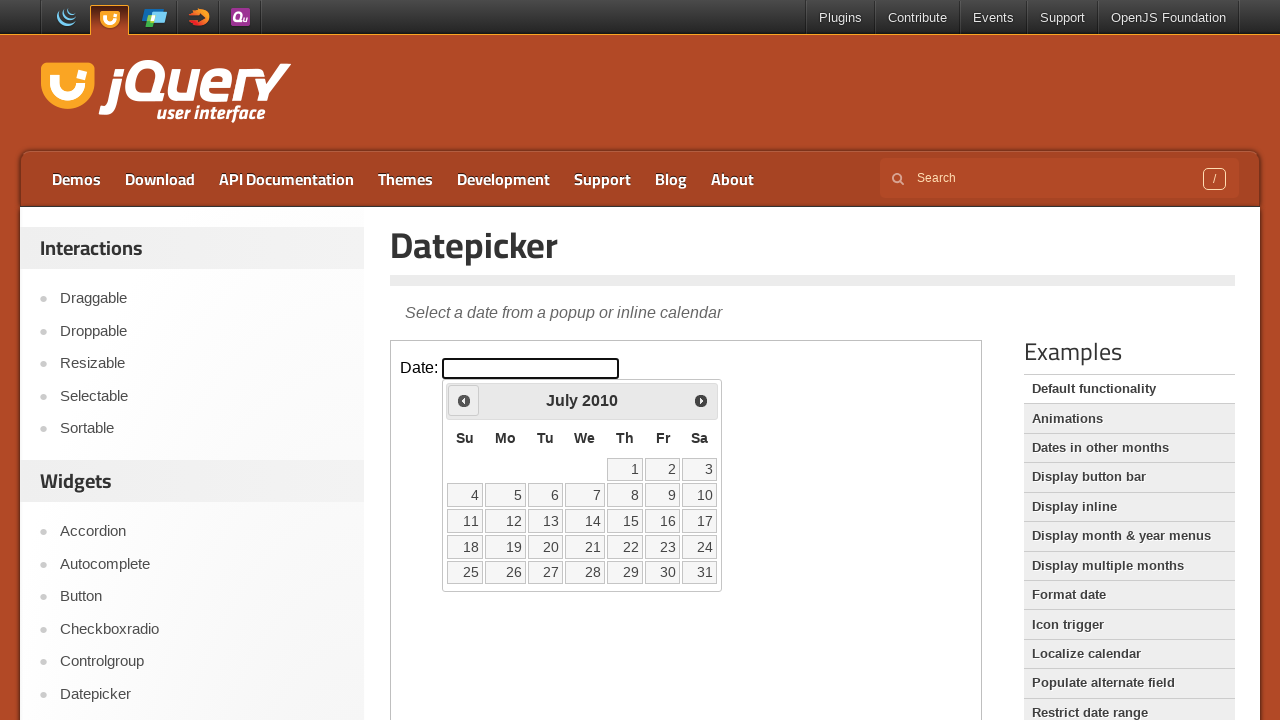

Checked datepicker title: July 2010
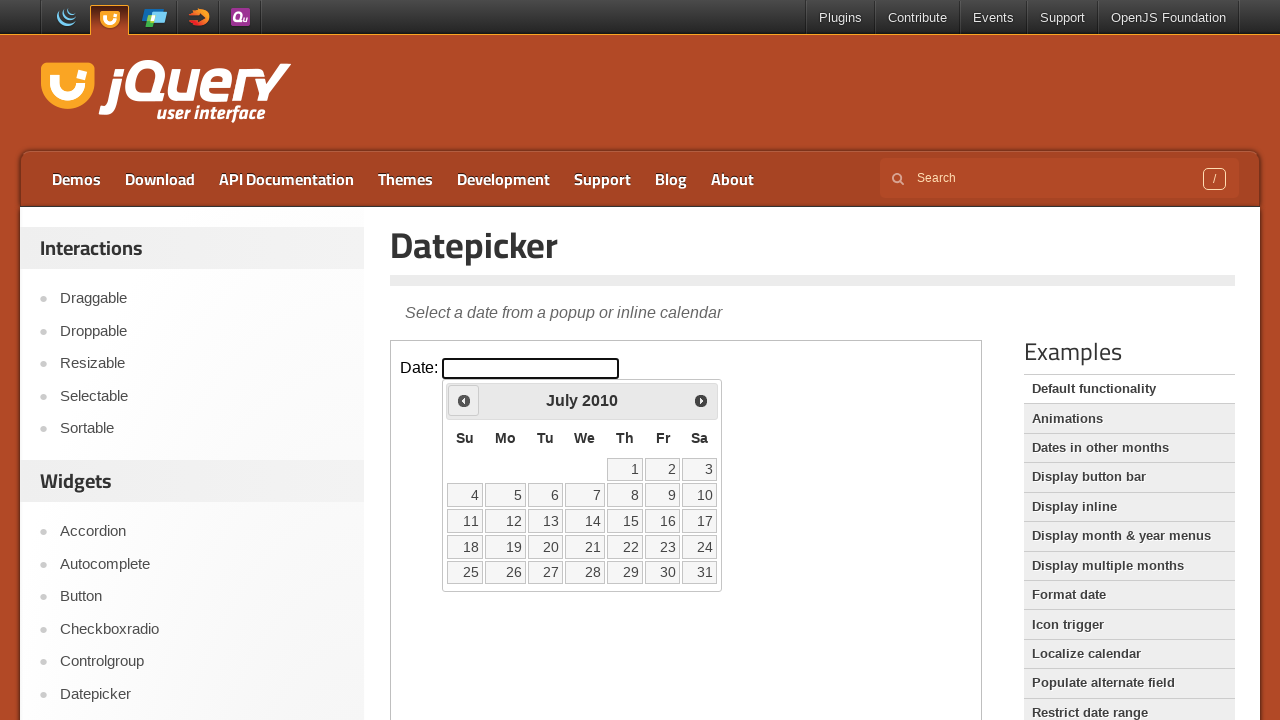

Clicked previous button to navigate back one month at (464, 400) on xpath=//iframe[@class='demo-frame'] >> internal:control=enter-frame >> xpath=//a
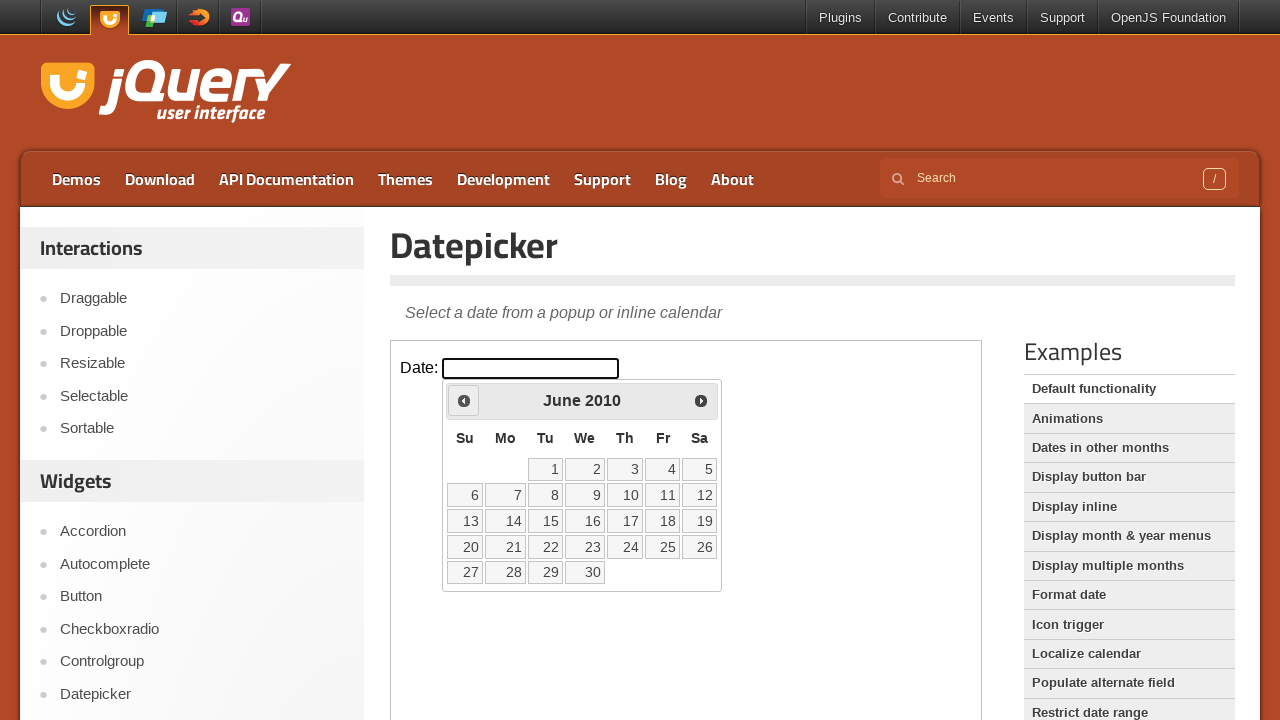

Checked datepicker title: June 2010
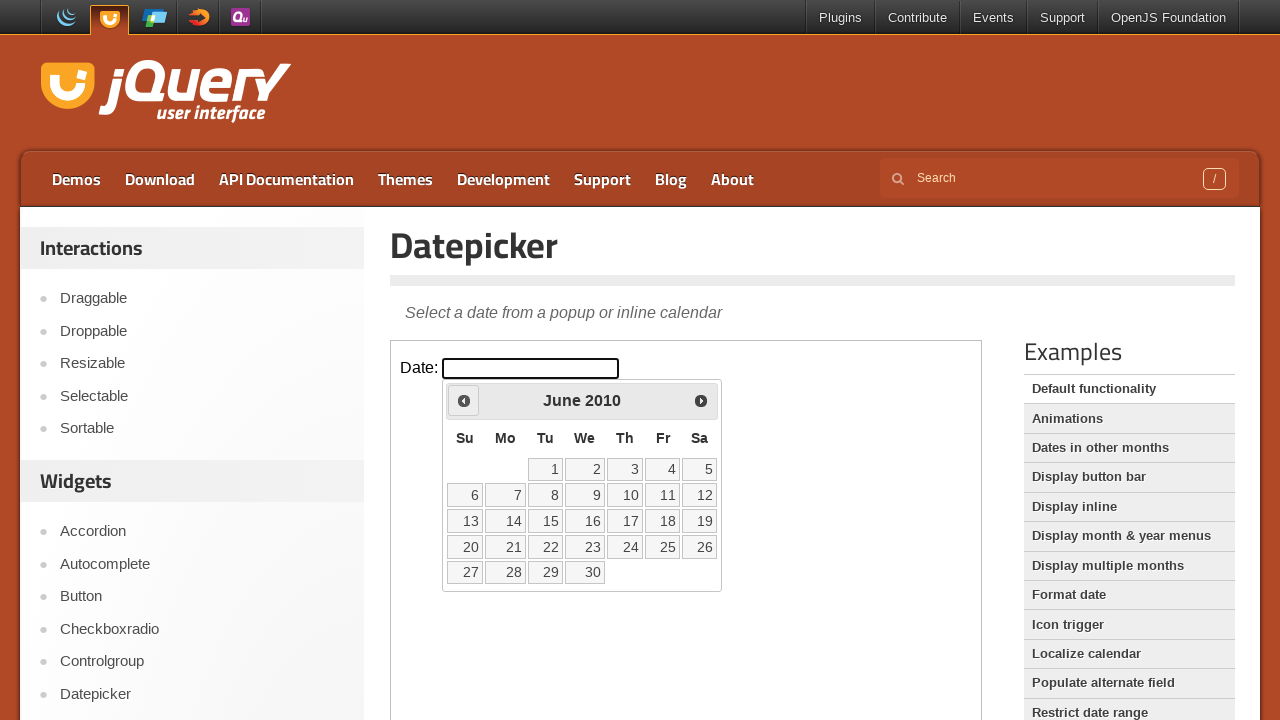

Clicked previous button to navigate back one month at (464, 400) on xpath=//iframe[@class='demo-frame'] >> internal:control=enter-frame >> xpath=//a
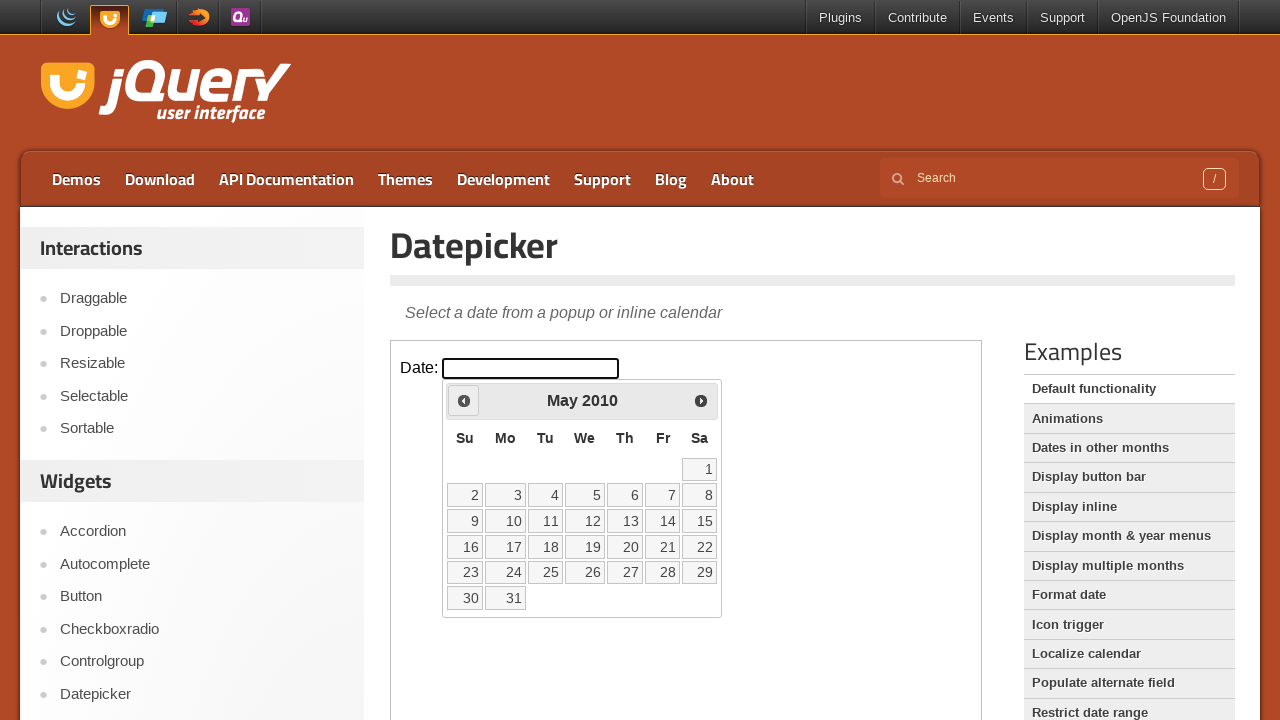

Checked datepicker title: May 2010
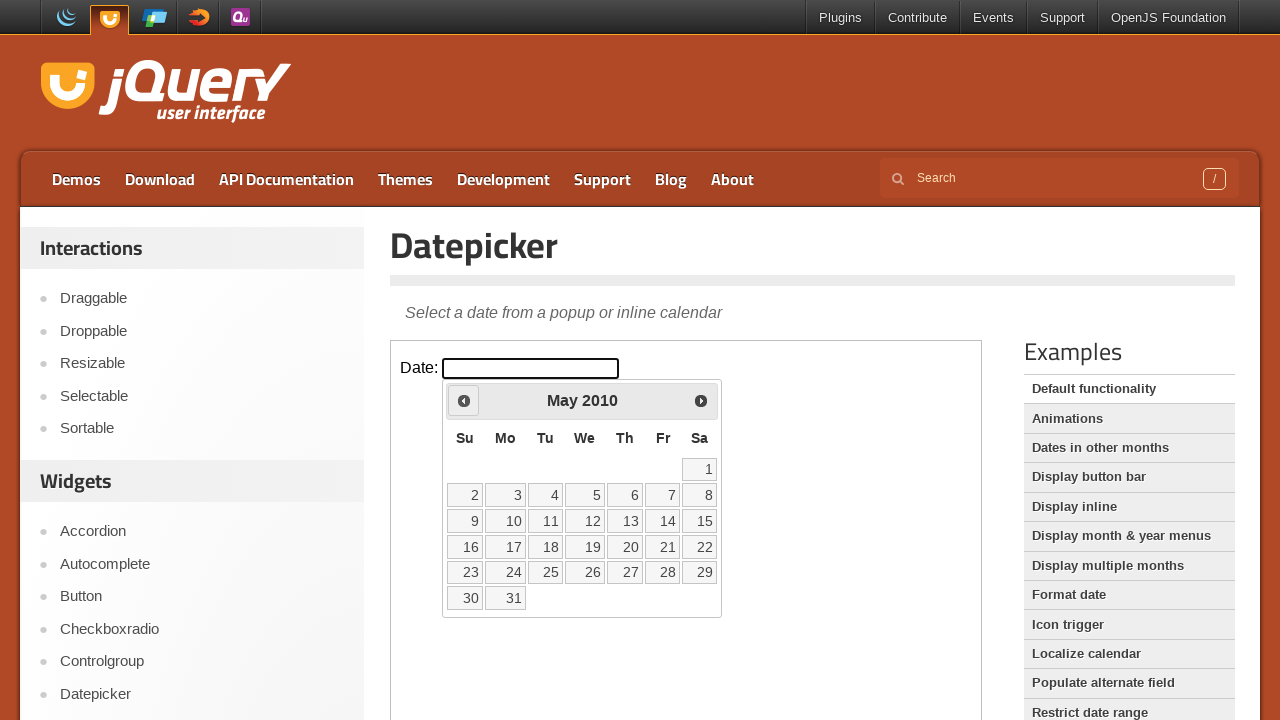

Clicked previous button to navigate back one month at (464, 400) on xpath=//iframe[@class='demo-frame'] >> internal:control=enter-frame >> xpath=//a
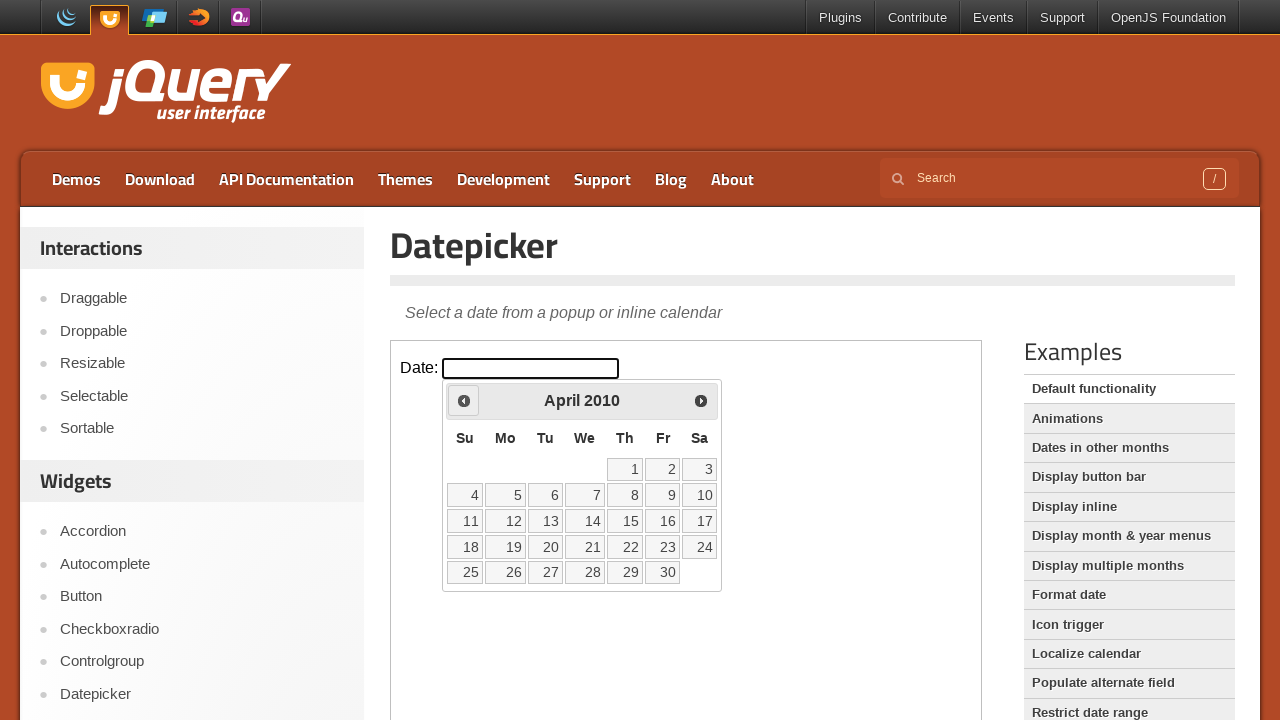

Checked datepicker title: April 2010
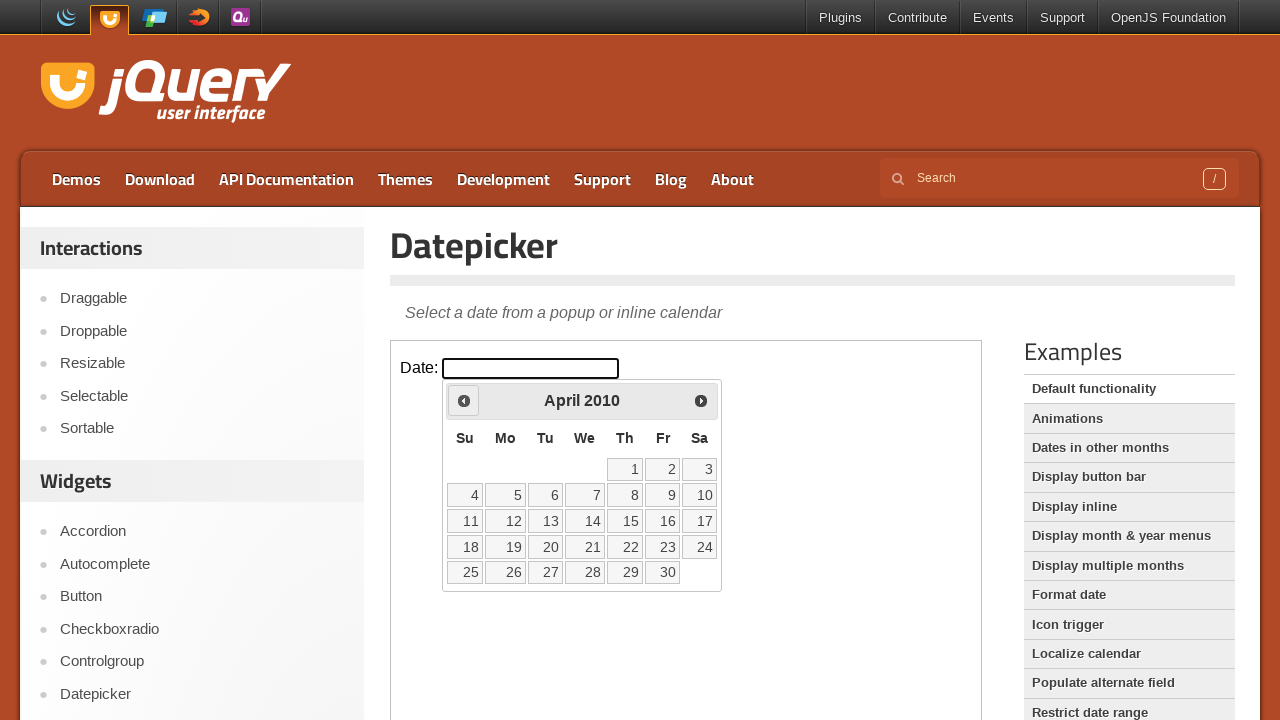

Clicked previous button to navigate back one month at (464, 400) on xpath=//iframe[@class='demo-frame'] >> internal:control=enter-frame >> xpath=//a
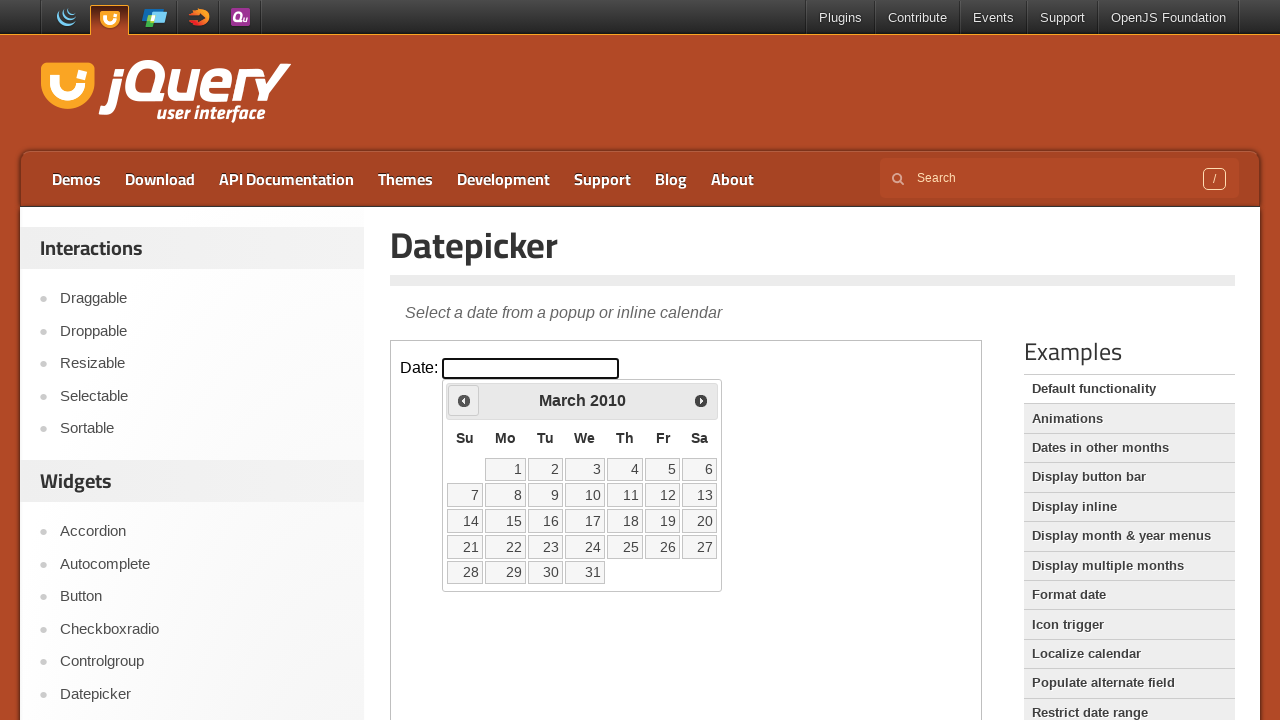

Checked datepicker title: March 2010
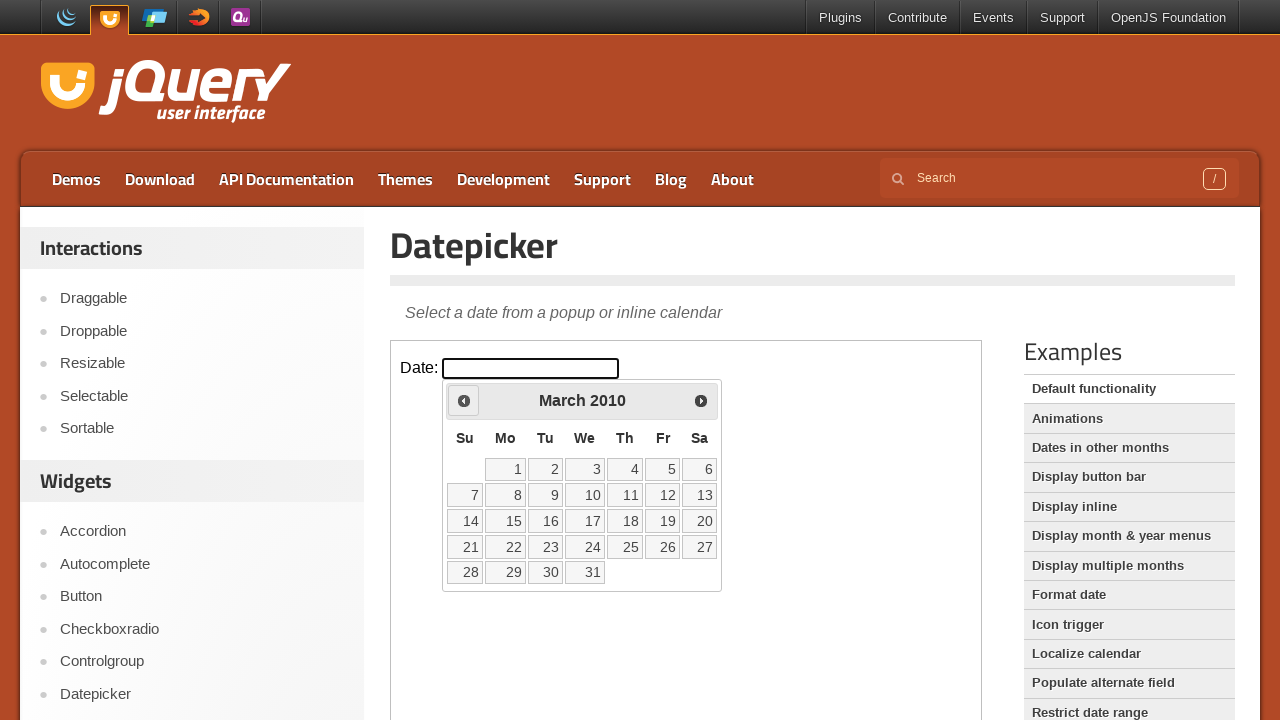

Clicked previous button to navigate back one month at (464, 400) on xpath=//iframe[@class='demo-frame'] >> internal:control=enter-frame >> xpath=//a
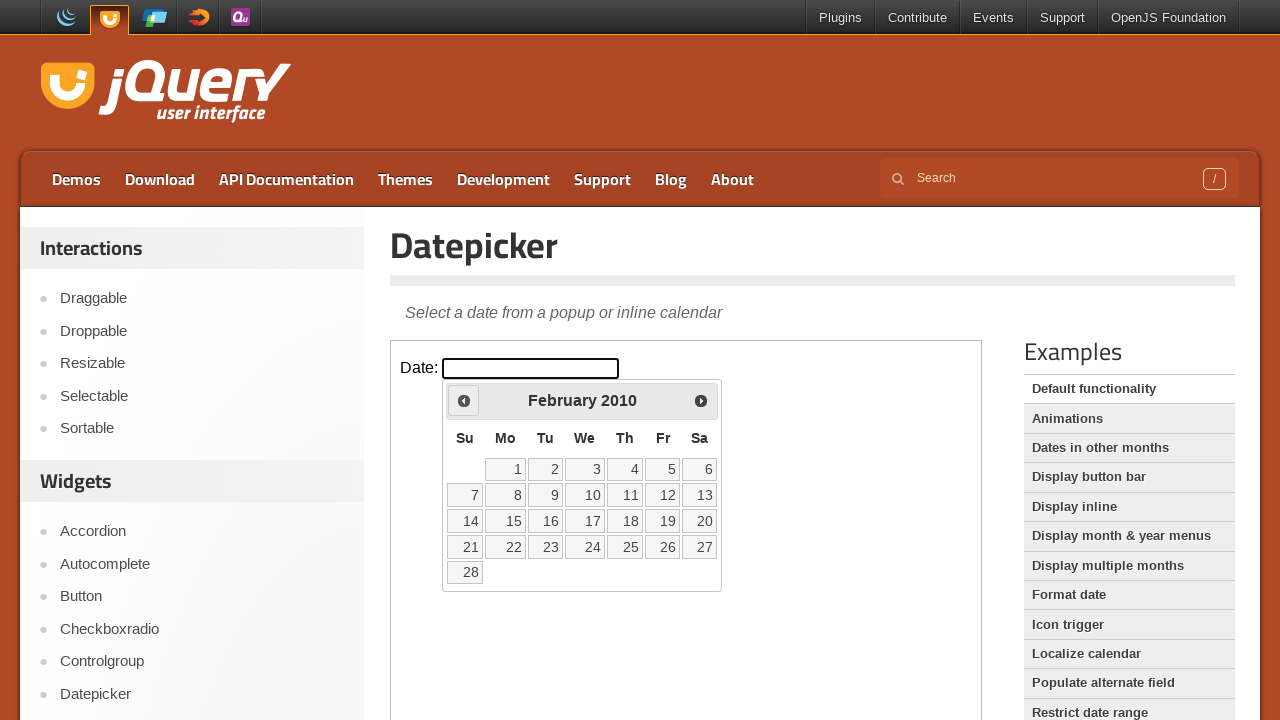

Checked datepicker title: February 2010
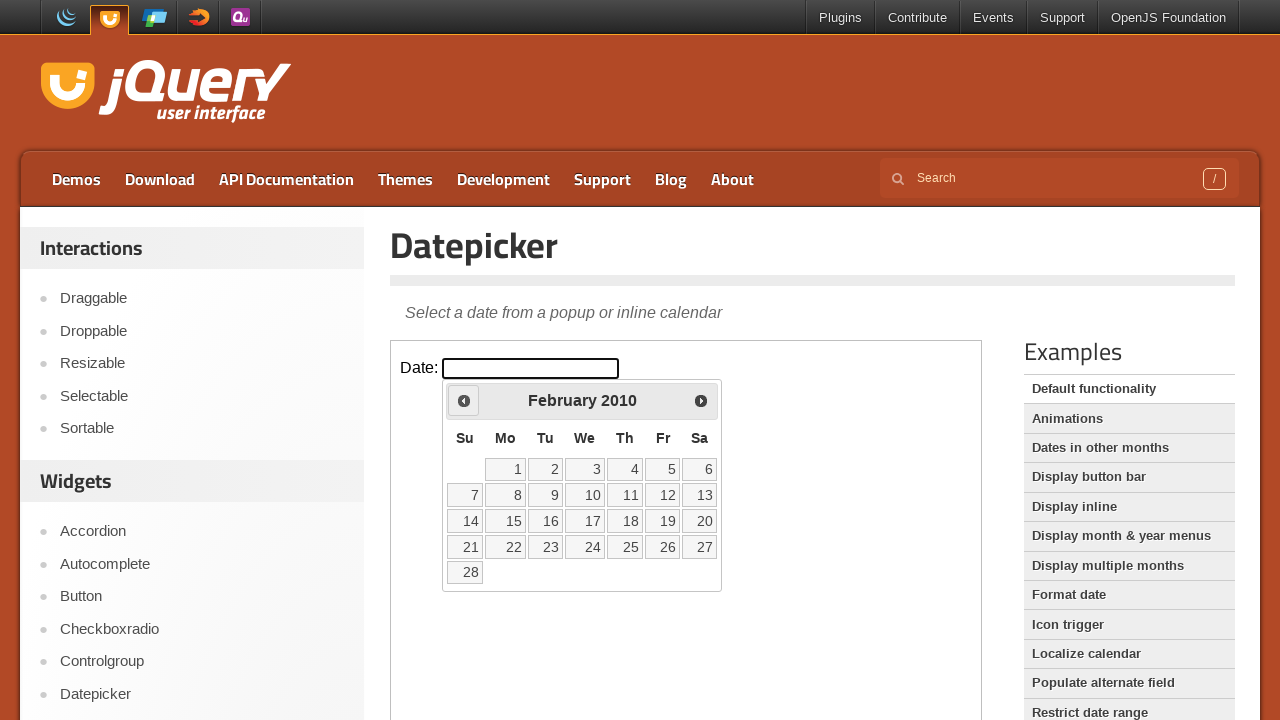

Clicked previous button to navigate back one month at (464, 400) on xpath=//iframe[@class='demo-frame'] >> internal:control=enter-frame >> xpath=//a
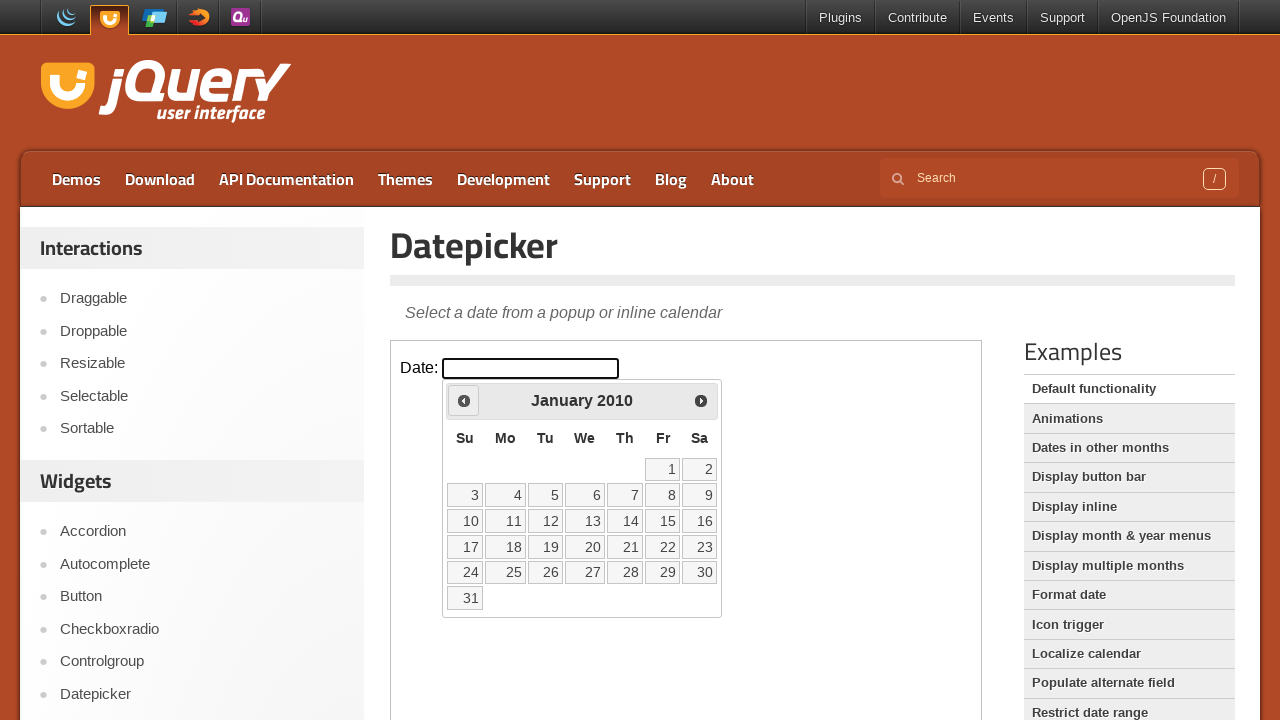

Checked datepicker title: January 2010
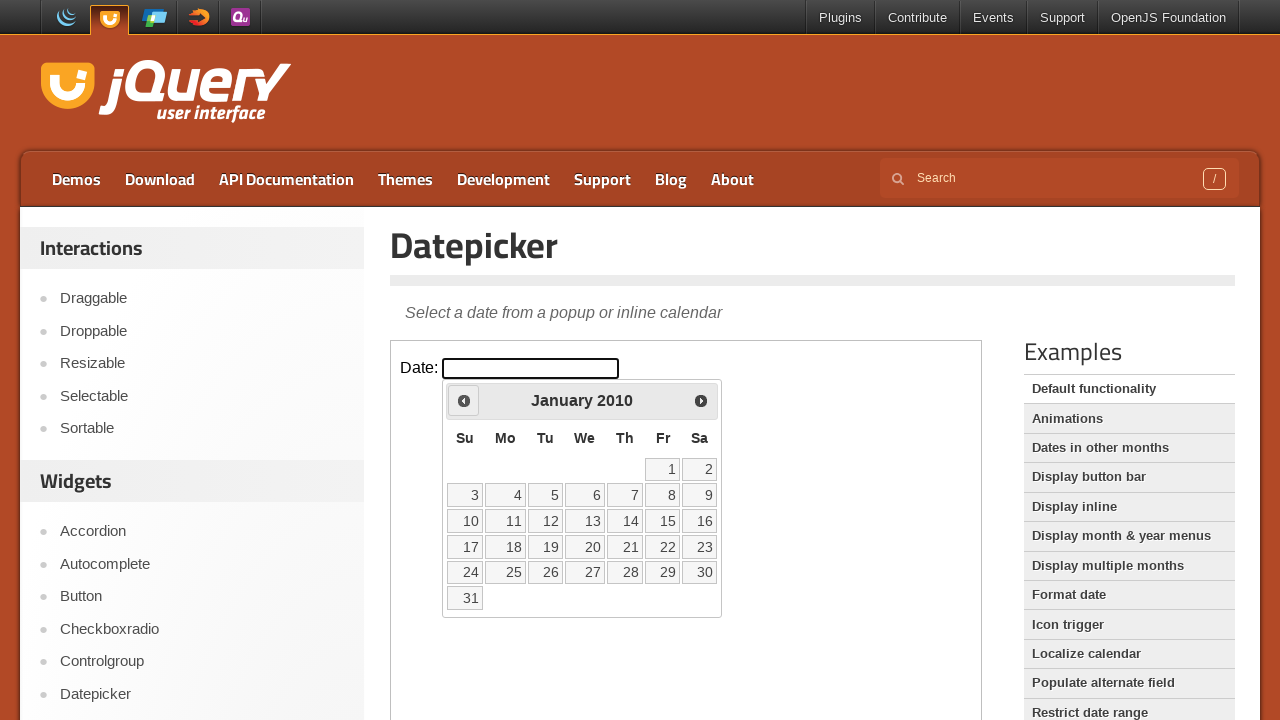

Clicked previous button to navigate back one month at (464, 400) on xpath=//iframe[@class='demo-frame'] >> internal:control=enter-frame >> xpath=//a
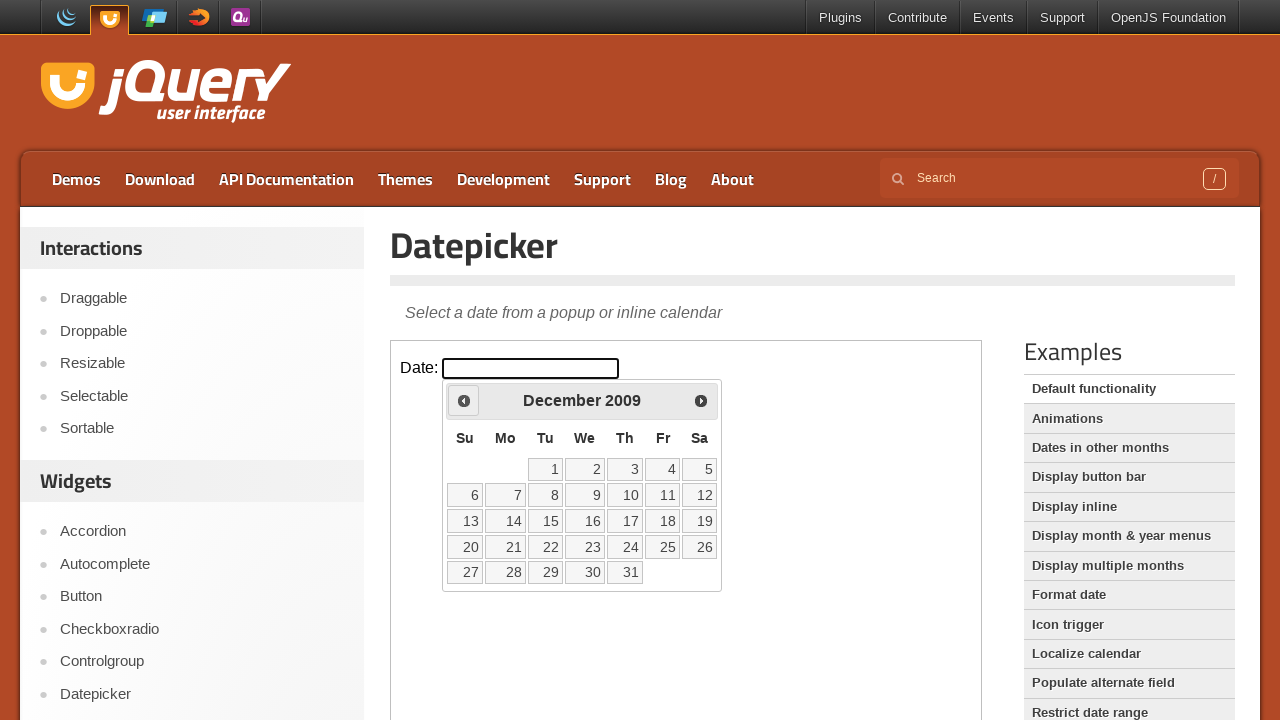

Checked datepicker title: December 2009
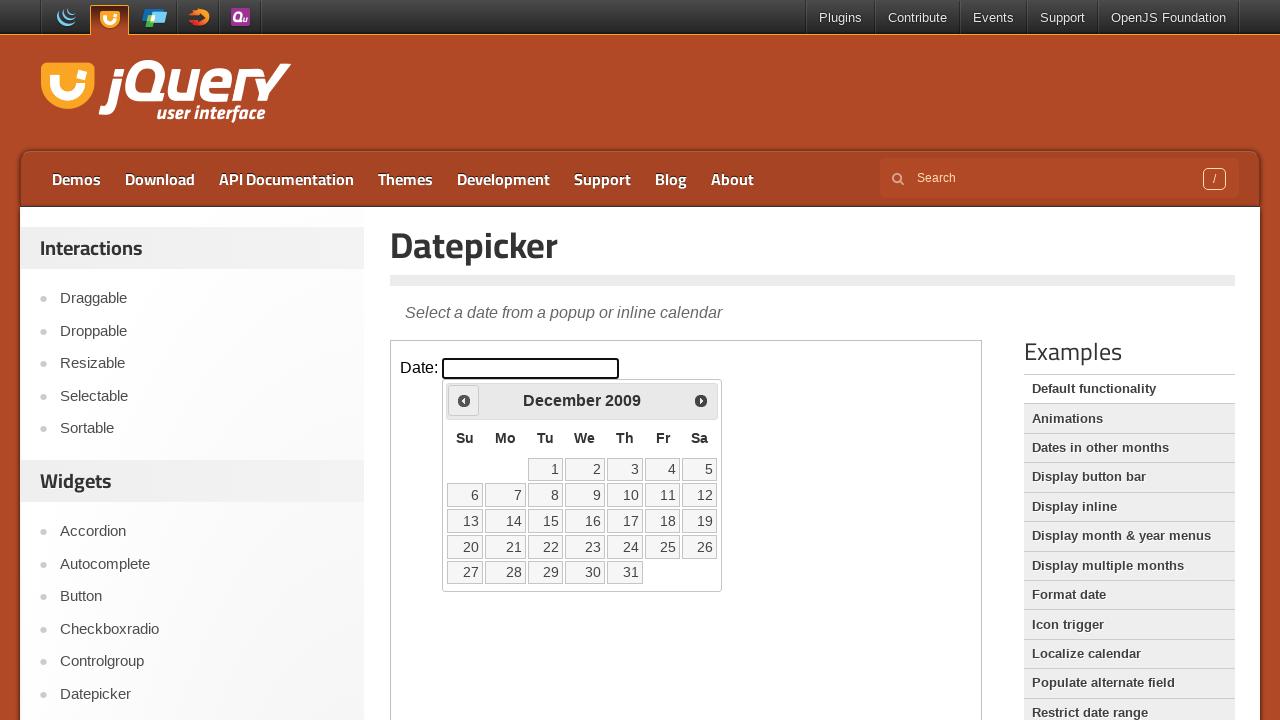

Clicked previous button to navigate back one month at (464, 400) on xpath=//iframe[@class='demo-frame'] >> internal:control=enter-frame >> xpath=//a
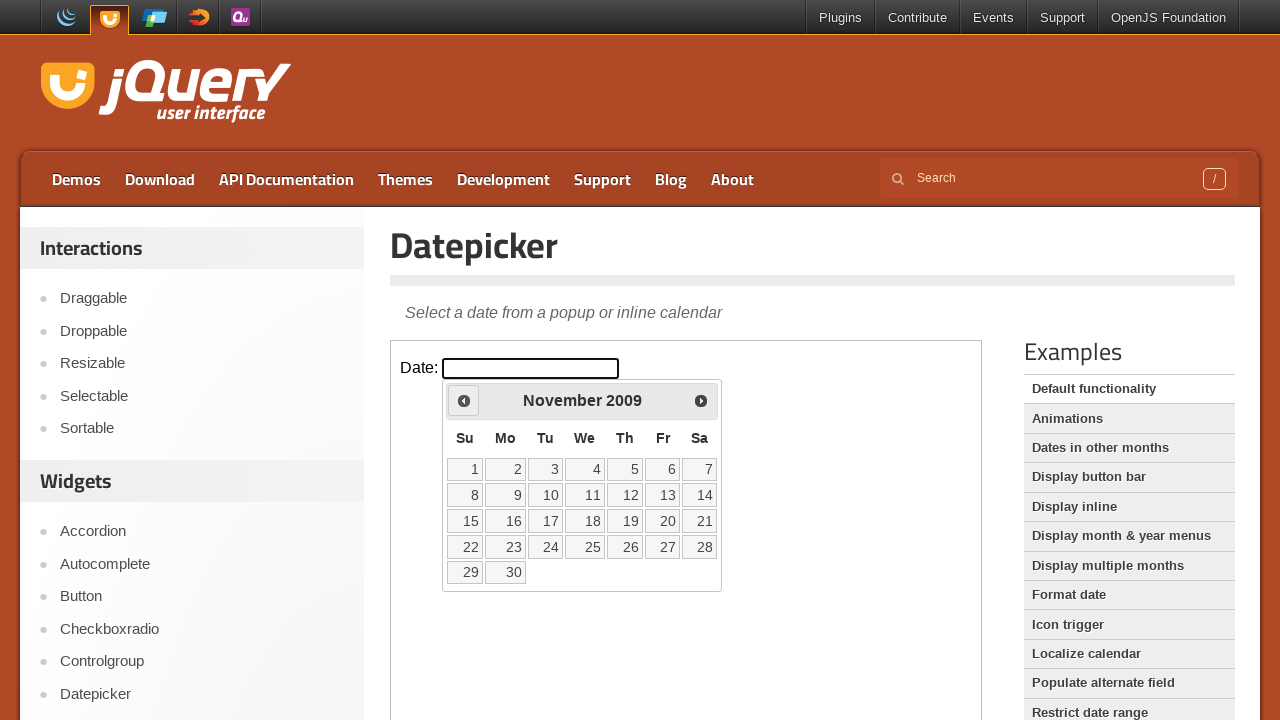

Checked datepicker title: November 2009
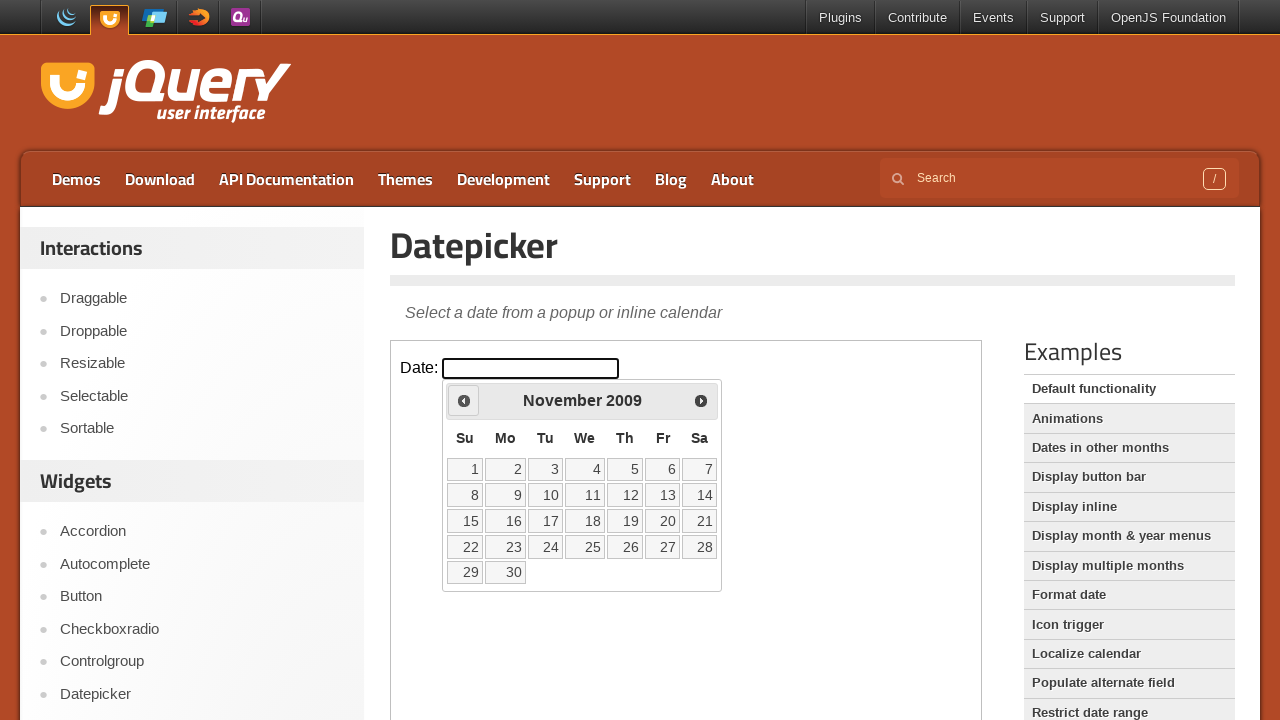

Clicked previous button to navigate back one month at (464, 400) on xpath=//iframe[@class='demo-frame'] >> internal:control=enter-frame >> xpath=//a
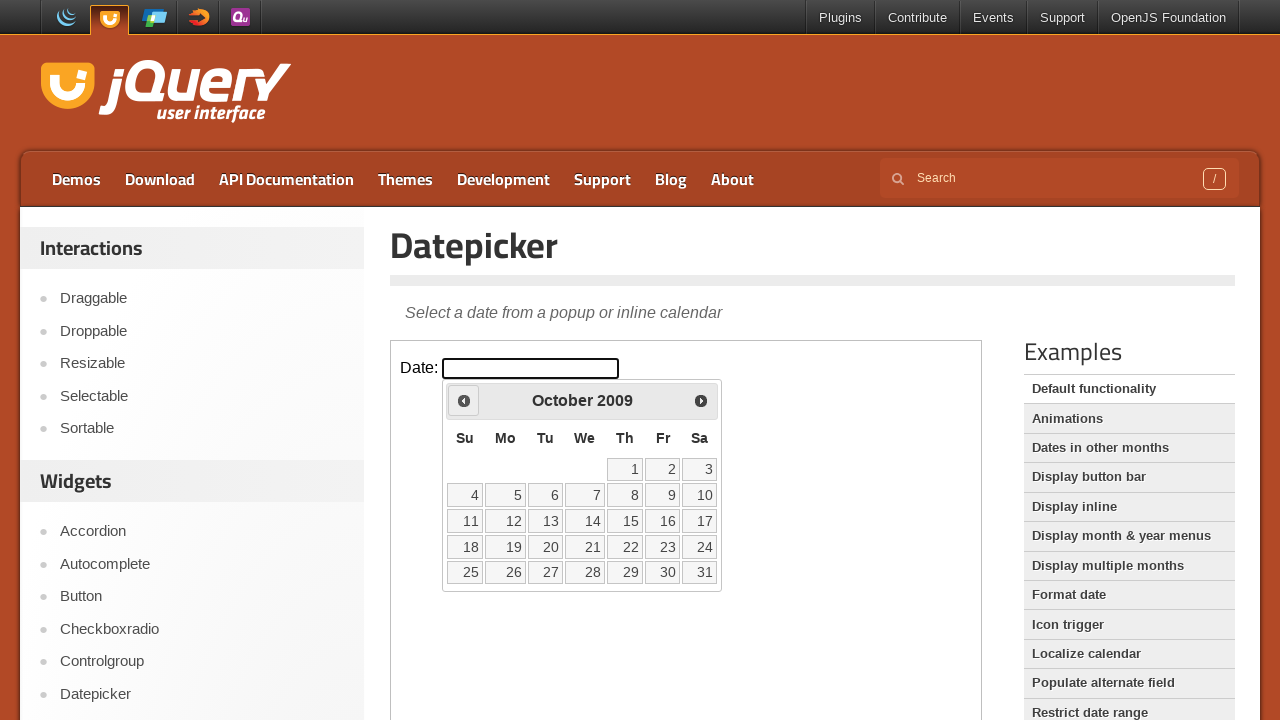

Checked datepicker title: October 2009
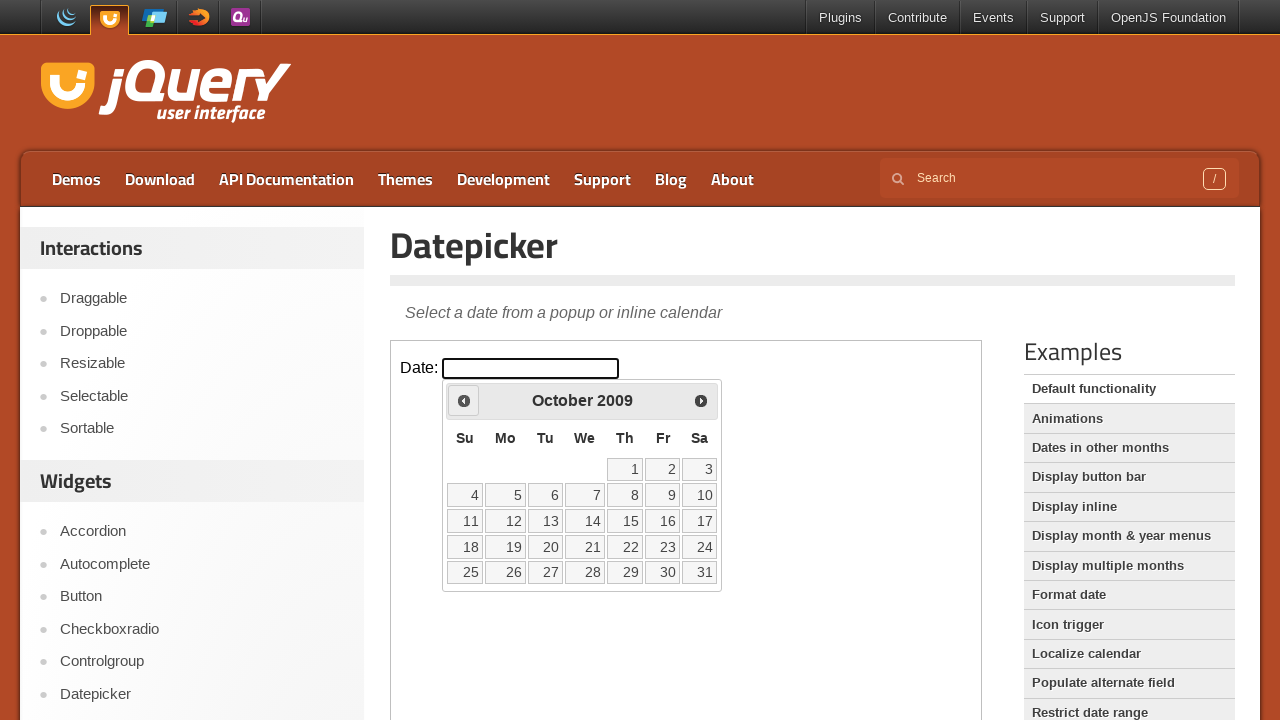

Clicked previous button to navigate back one month at (464, 400) on xpath=//iframe[@class='demo-frame'] >> internal:control=enter-frame >> xpath=//a
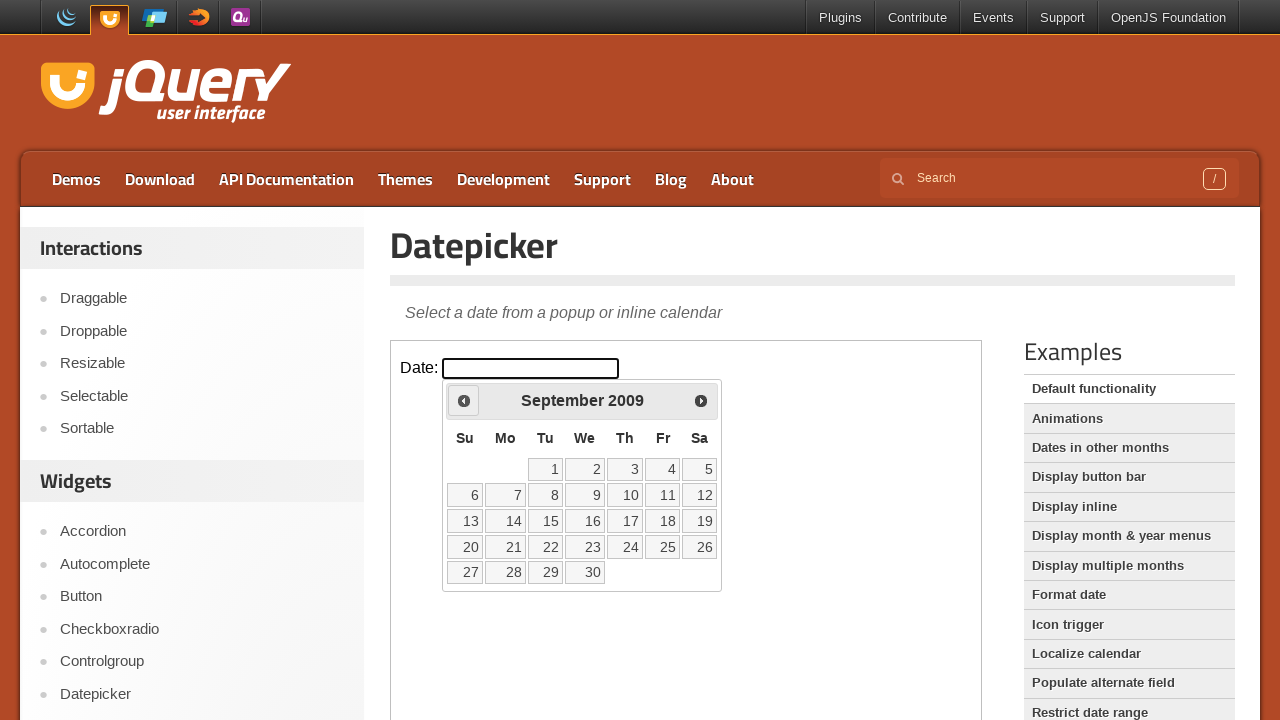

Checked datepicker title: September 2009
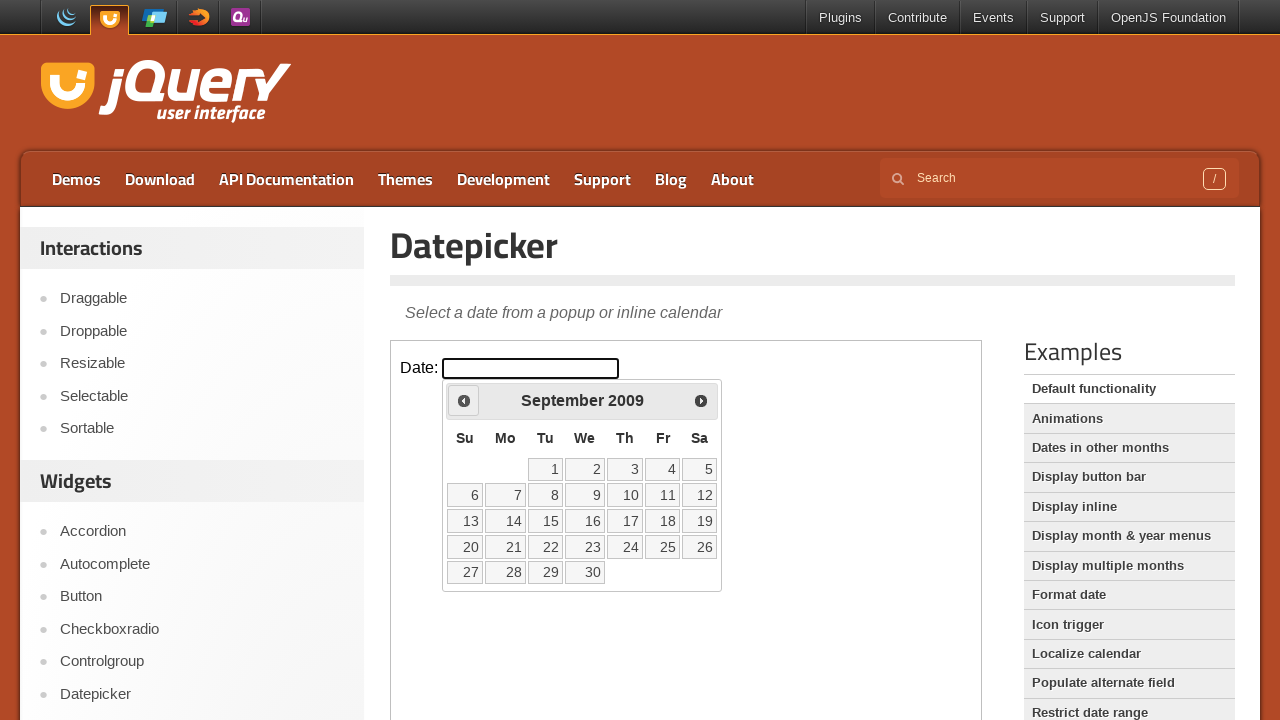

Clicked previous button to navigate back one month at (464, 400) on xpath=//iframe[@class='demo-frame'] >> internal:control=enter-frame >> xpath=//a
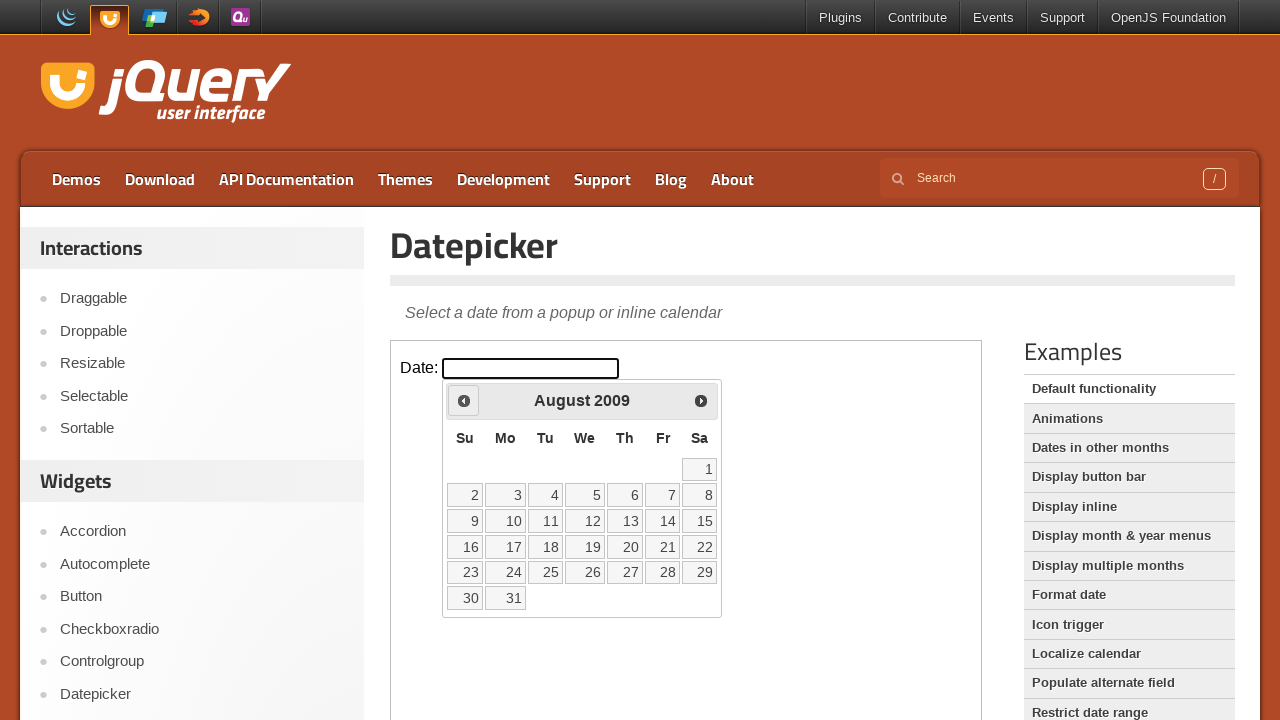

Checked datepicker title: August 2009
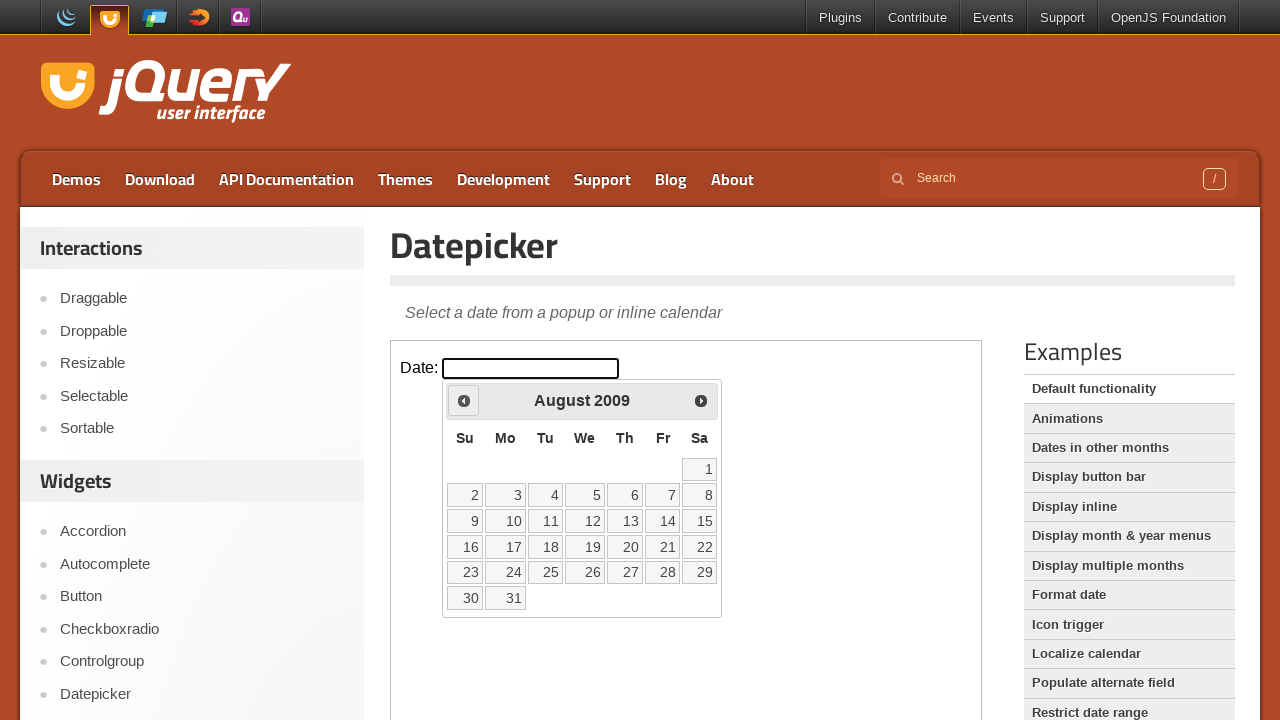

Clicked previous button to navigate back one month at (464, 400) on xpath=//iframe[@class='demo-frame'] >> internal:control=enter-frame >> xpath=//a
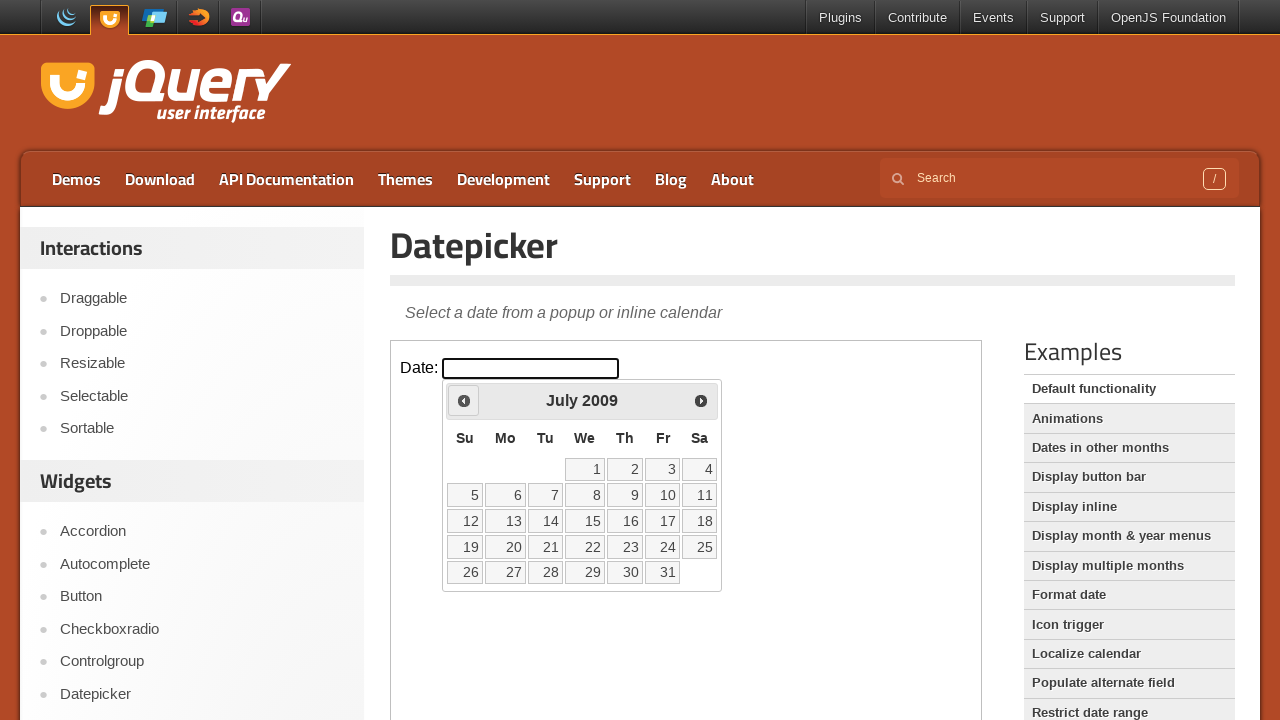

Checked datepicker title: July 2009
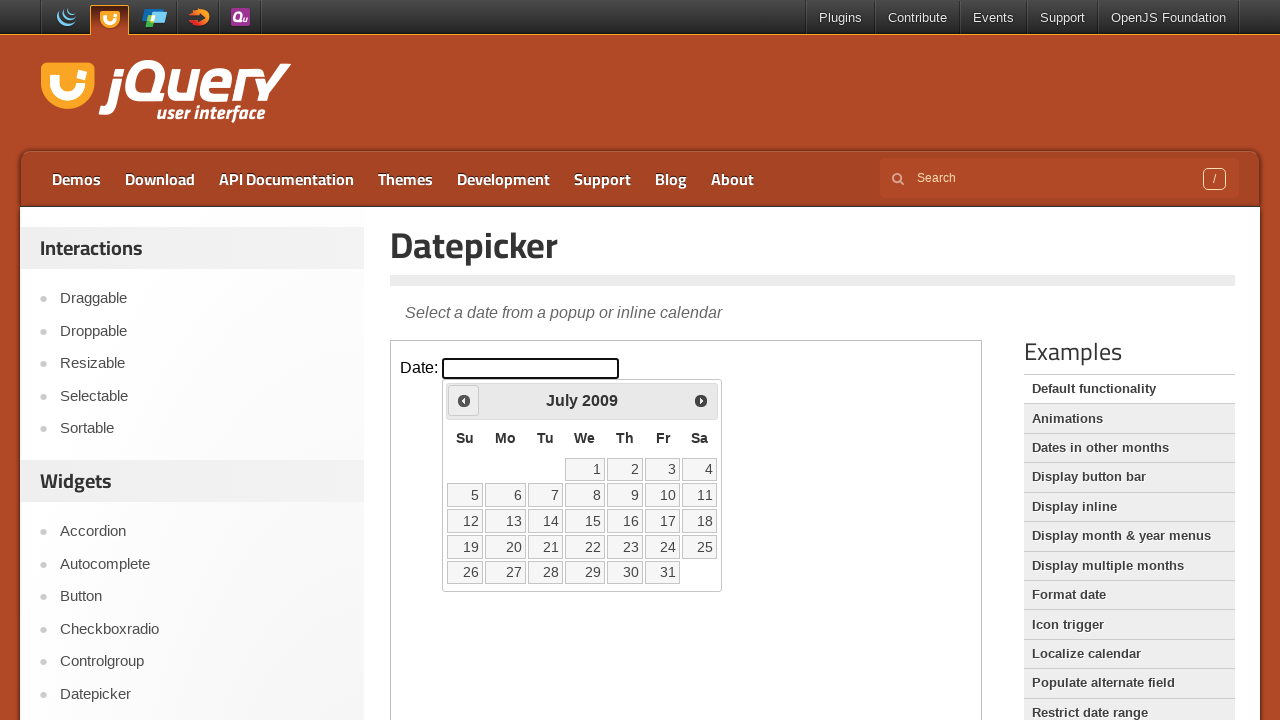

Clicked previous button to navigate back one month at (464, 400) on xpath=//iframe[@class='demo-frame'] >> internal:control=enter-frame >> xpath=//a
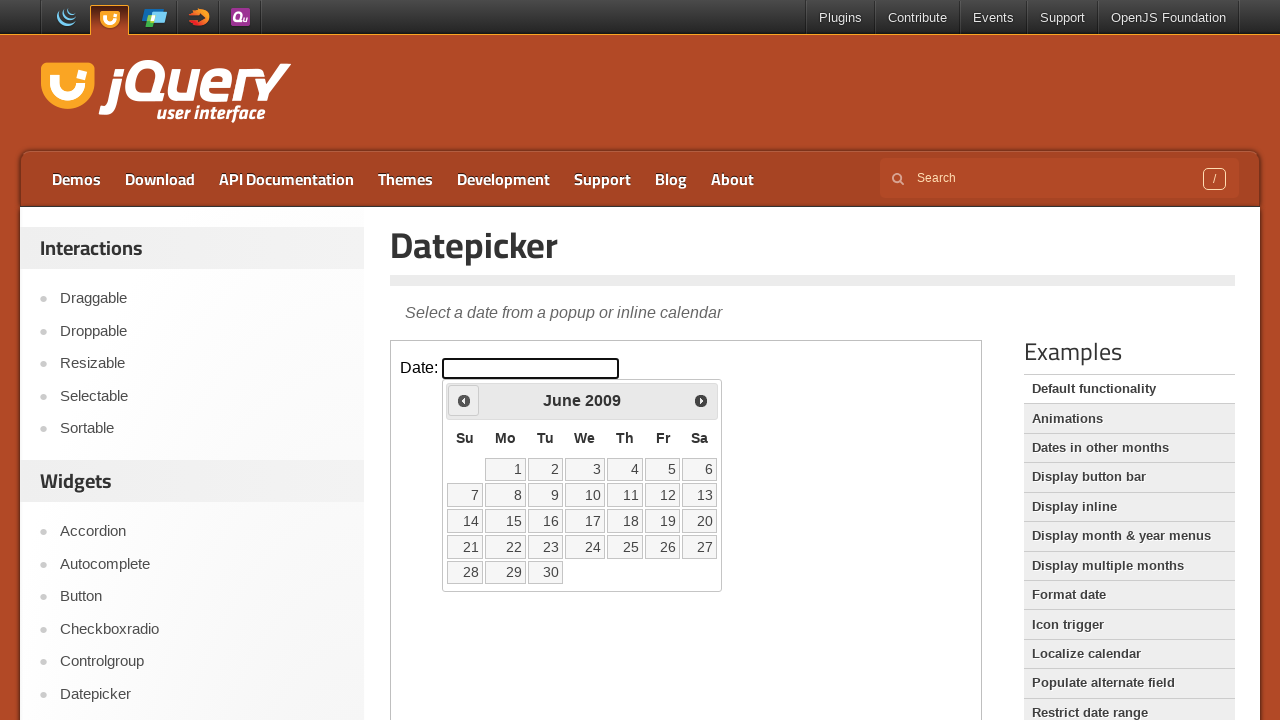

Checked datepicker title: June 2009
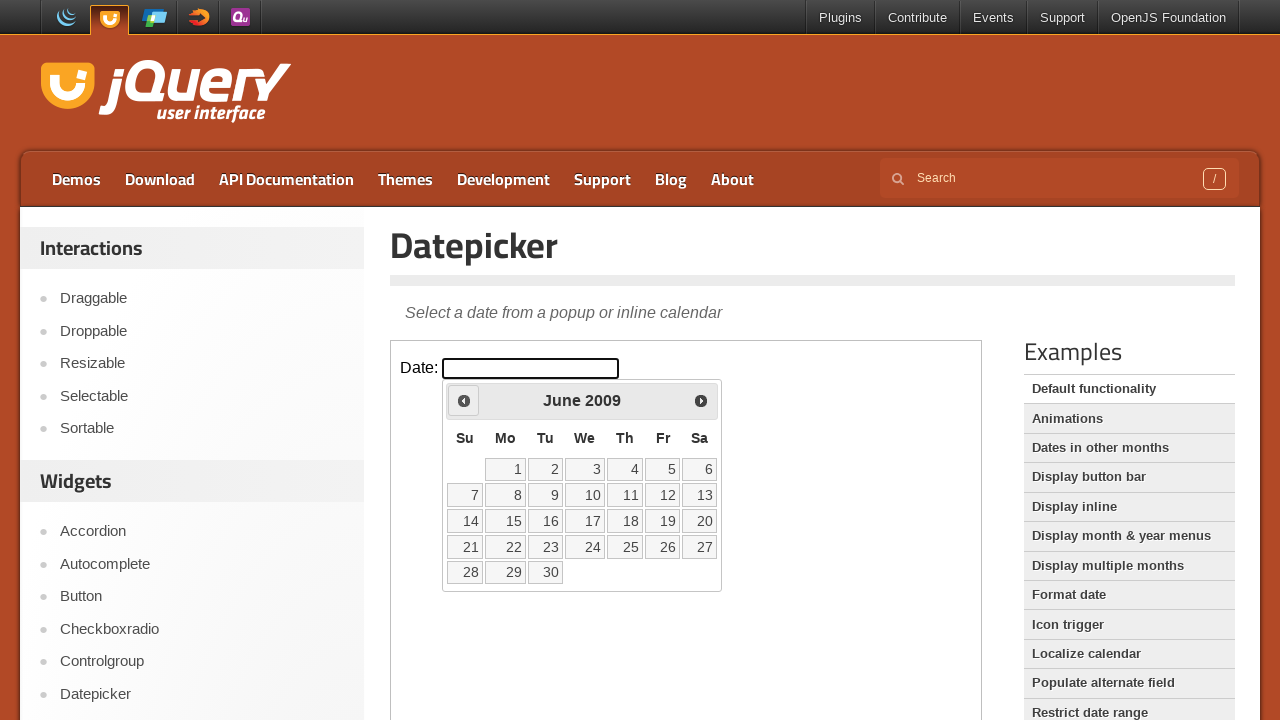

Clicked previous button to navigate back one month at (464, 400) on xpath=//iframe[@class='demo-frame'] >> internal:control=enter-frame >> xpath=//a
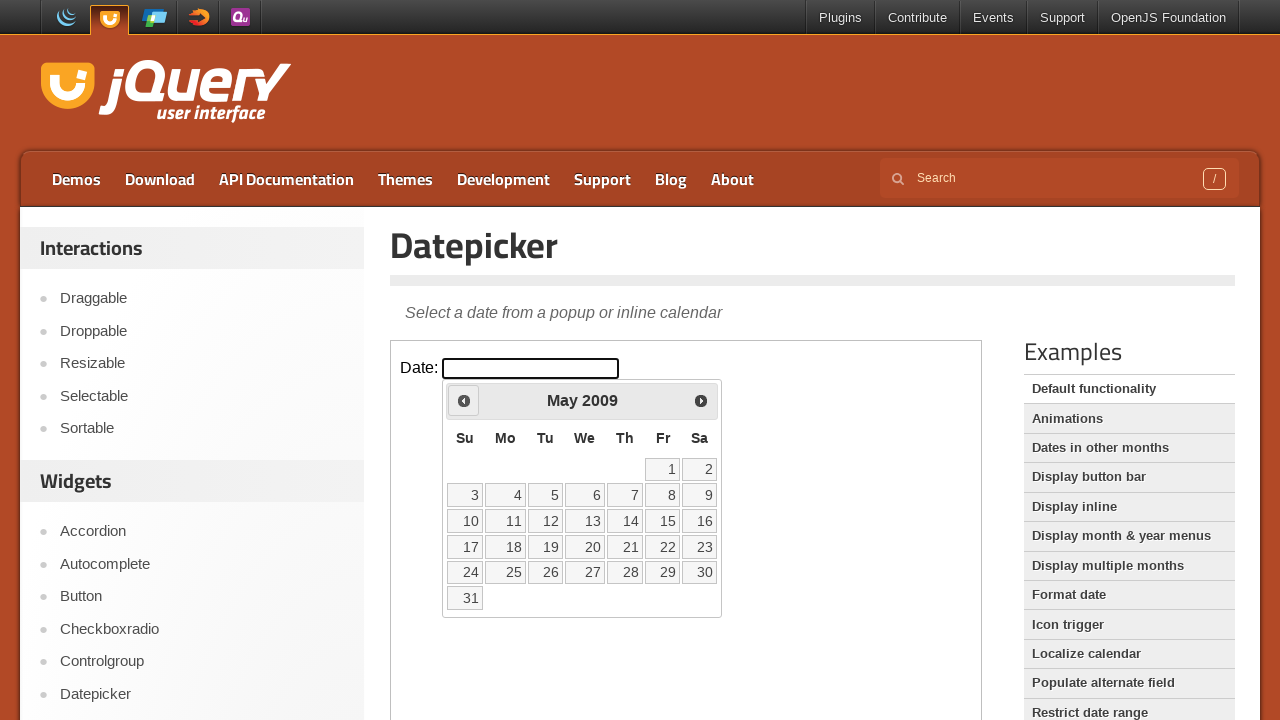

Checked datepicker title: May 2009
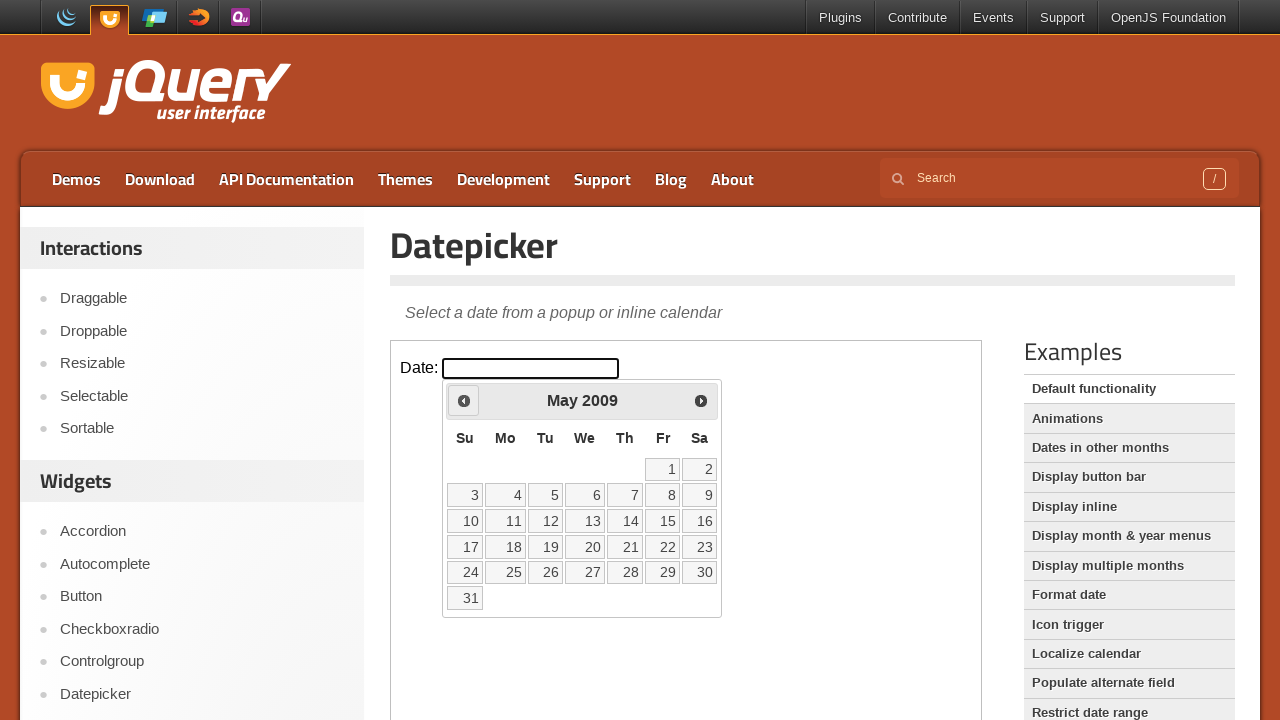

Clicked previous button to navigate back one month at (464, 400) on xpath=//iframe[@class='demo-frame'] >> internal:control=enter-frame >> xpath=//a
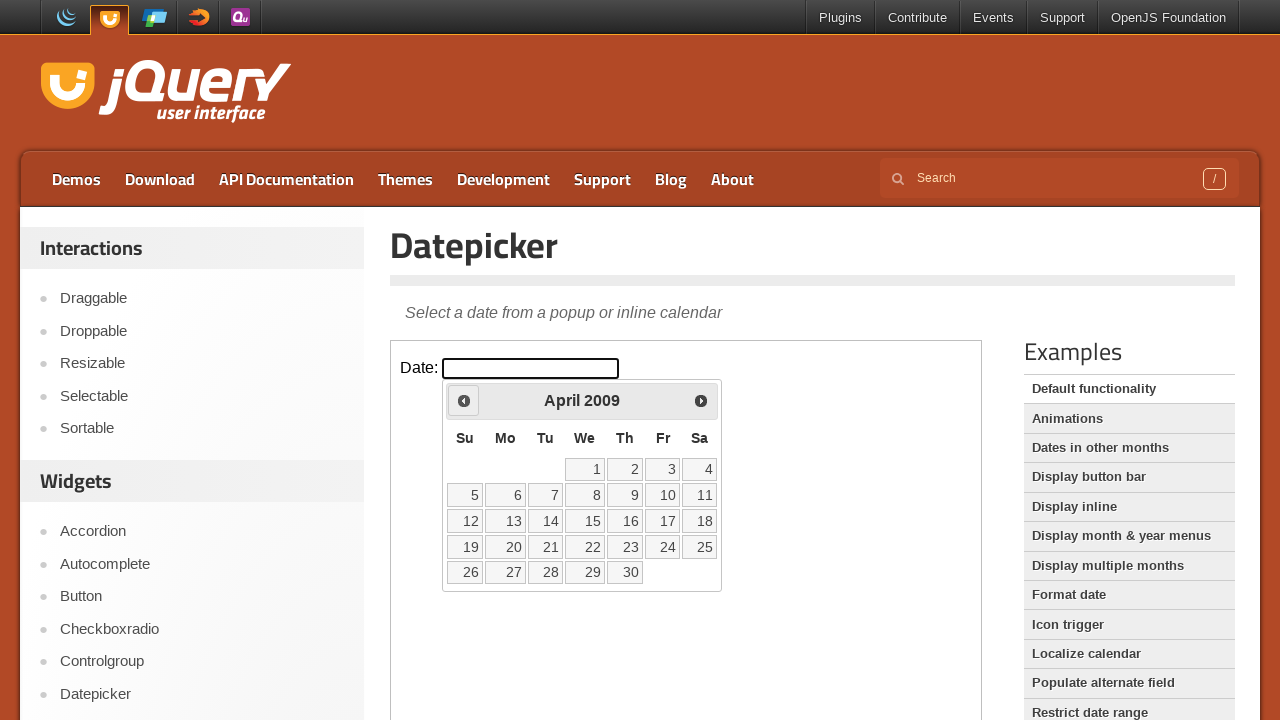

Checked datepicker title: April 2009
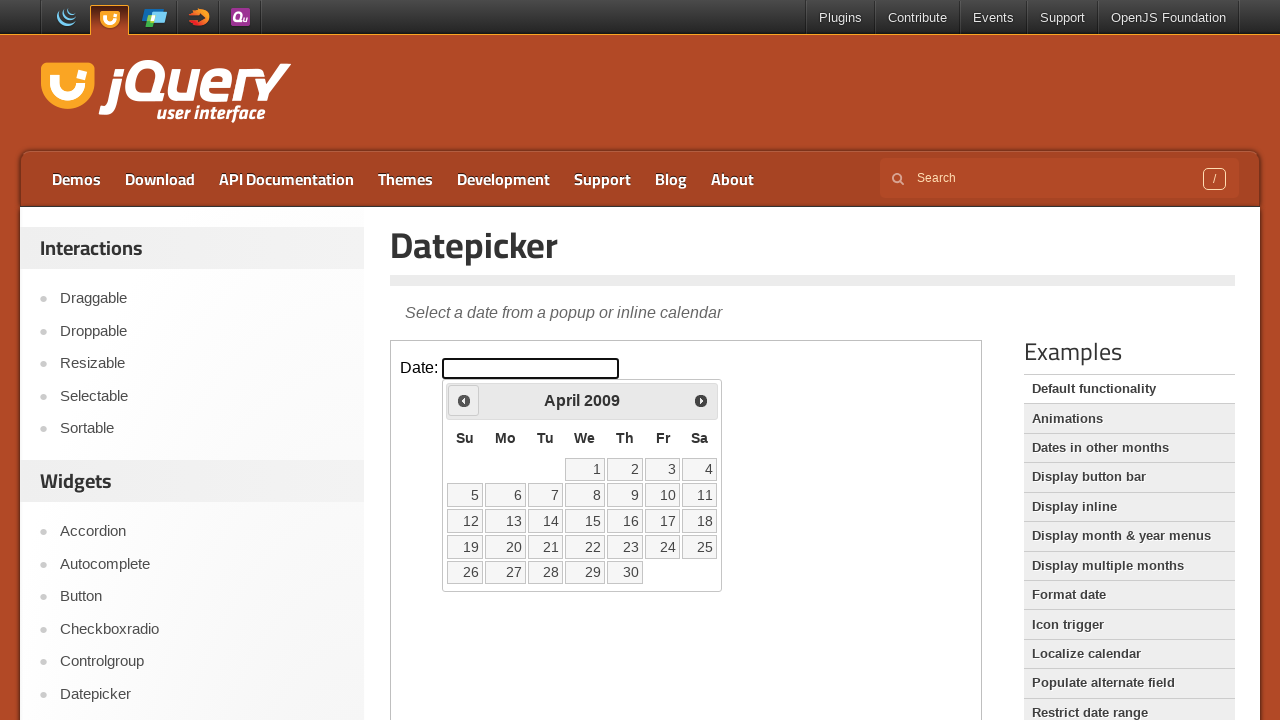

Clicked previous button to navigate back one month at (464, 400) on xpath=//iframe[@class='demo-frame'] >> internal:control=enter-frame >> xpath=//a
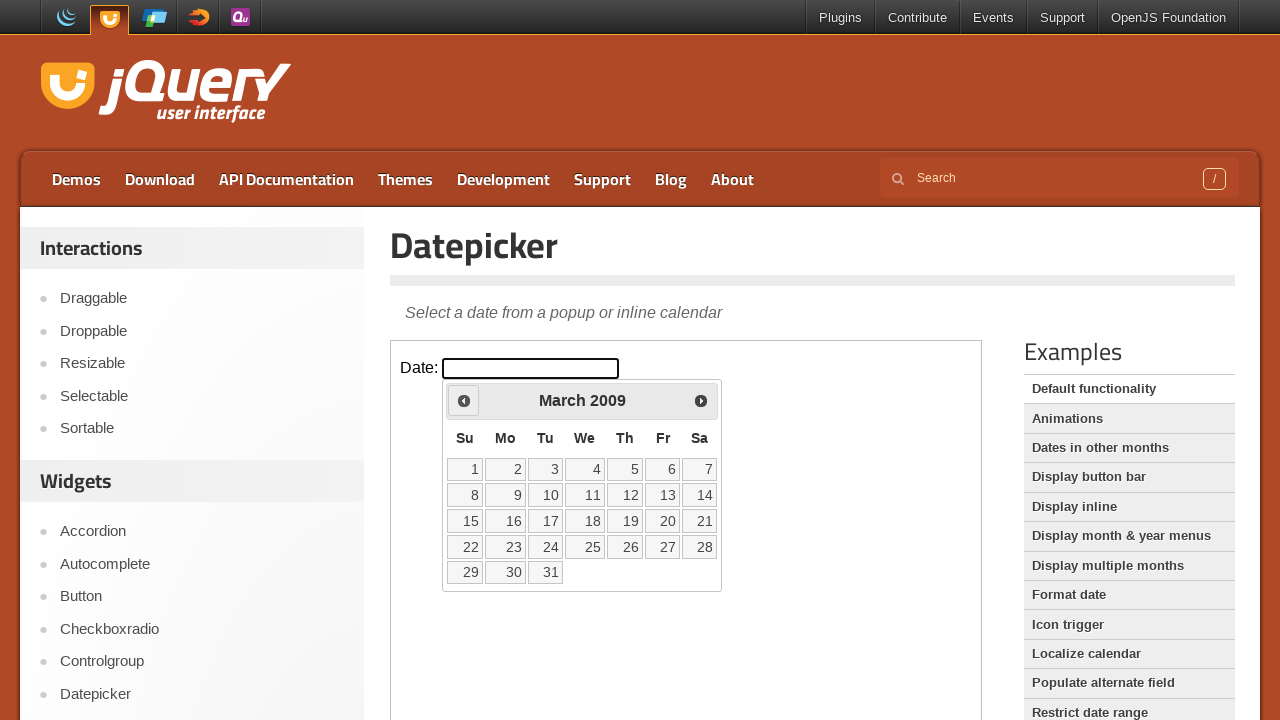

Checked datepicker title: March 2009
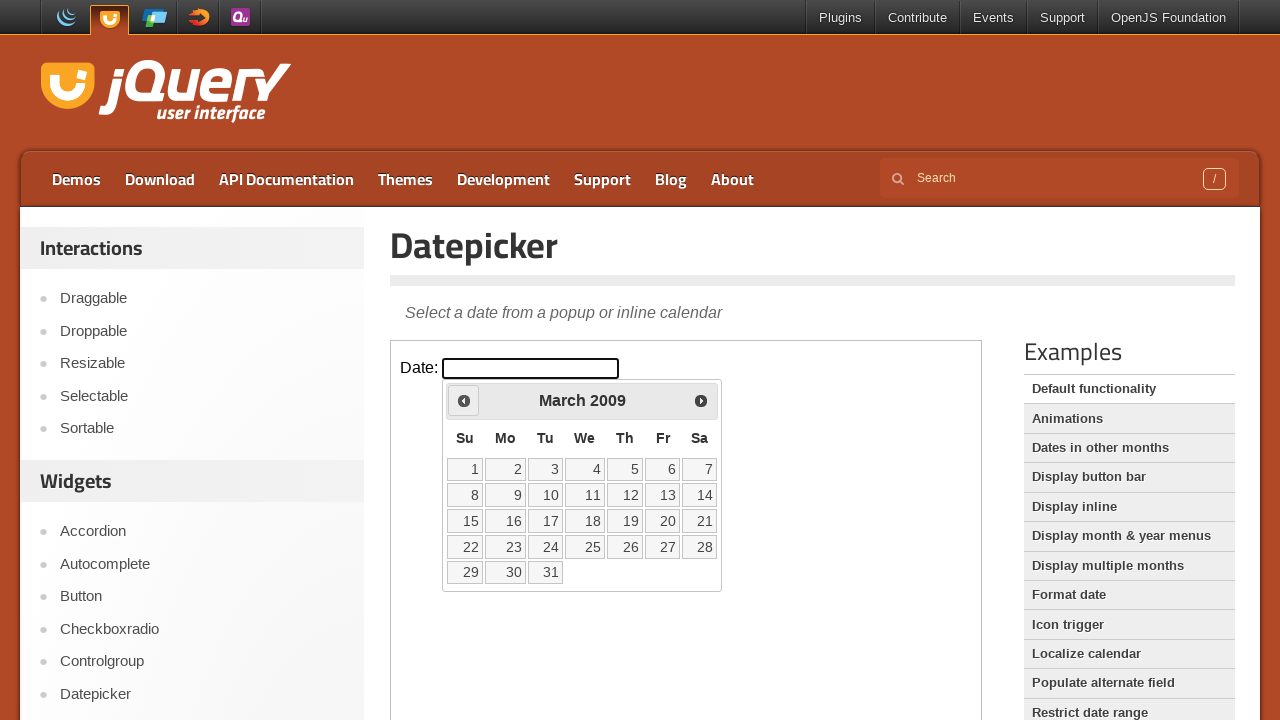

Clicked previous button to navigate back one month at (464, 400) on xpath=//iframe[@class='demo-frame'] >> internal:control=enter-frame >> xpath=//a
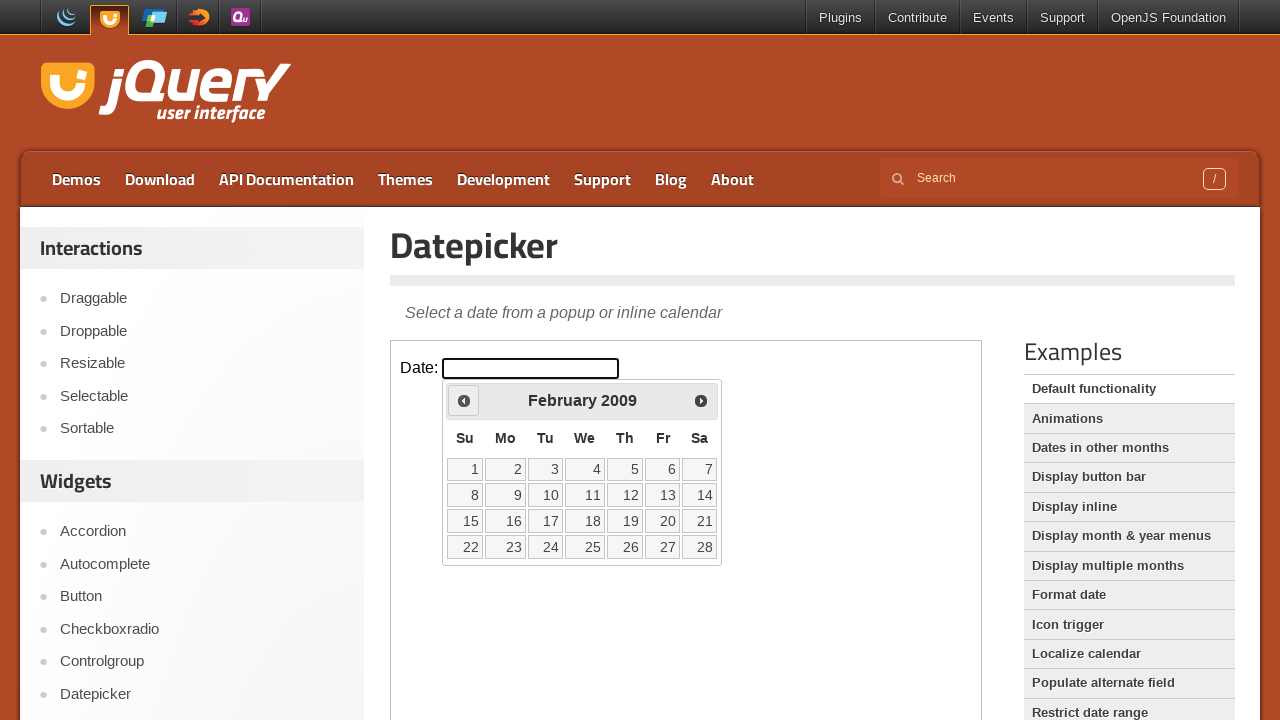

Checked datepicker title: February 2009
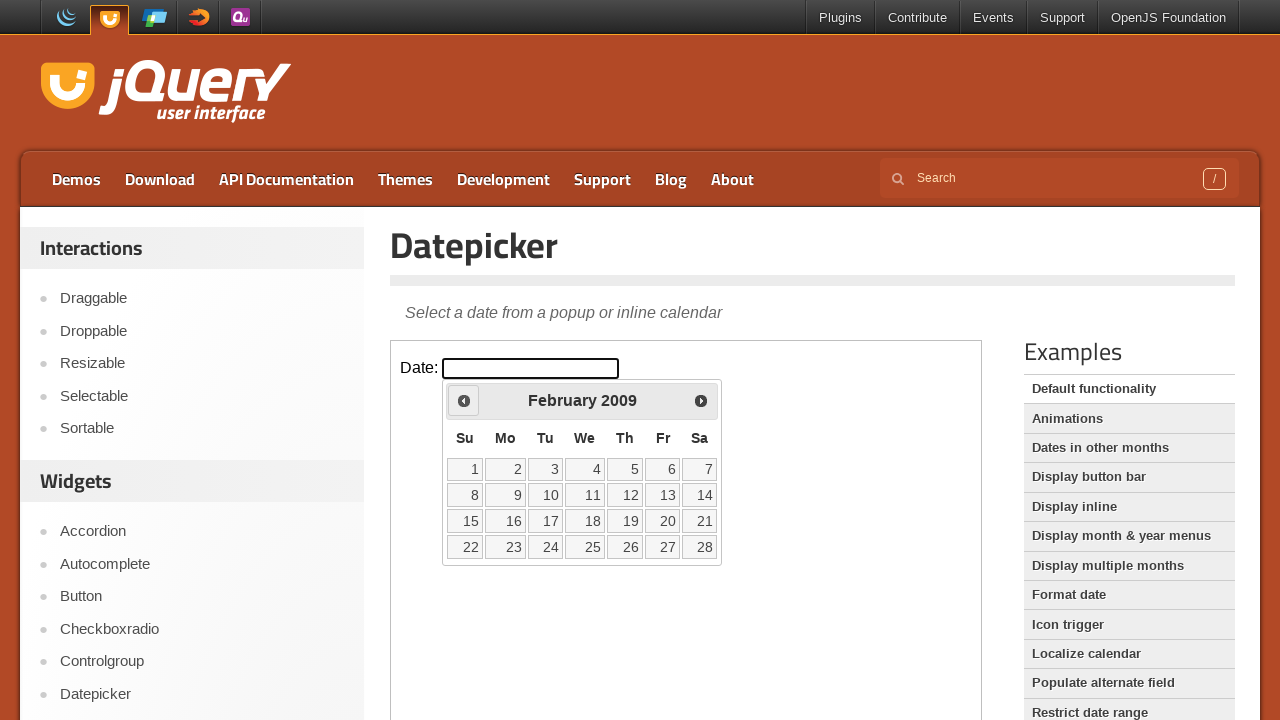

Clicked previous button to navigate back one month at (464, 400) on xpath=//iframe[@class='demo-frame'] >> internal:control=enter-frame >> xpath=//a
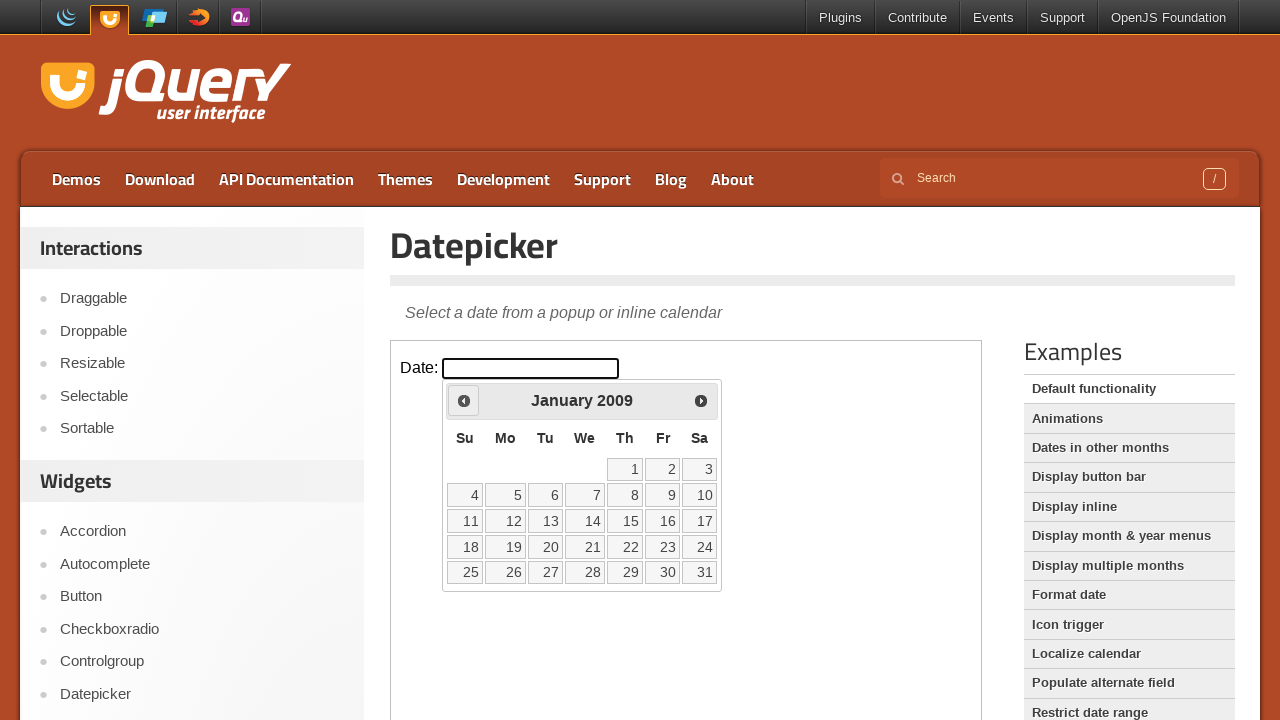

Checked datepicker title: January 2009
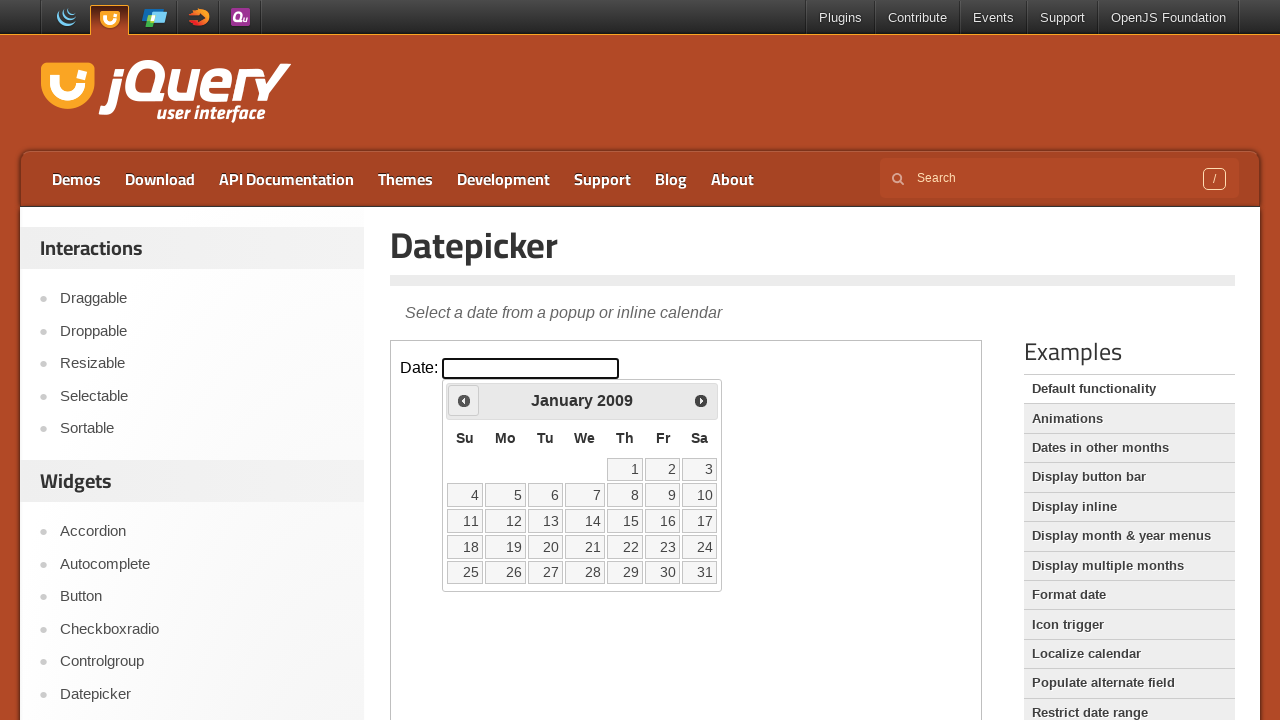

Clicked previous button to navigate back one month at (464, 400) on xpath=//iframe[@class='demo-frame'] >> internal:control=enter-frame >> xpath=//a
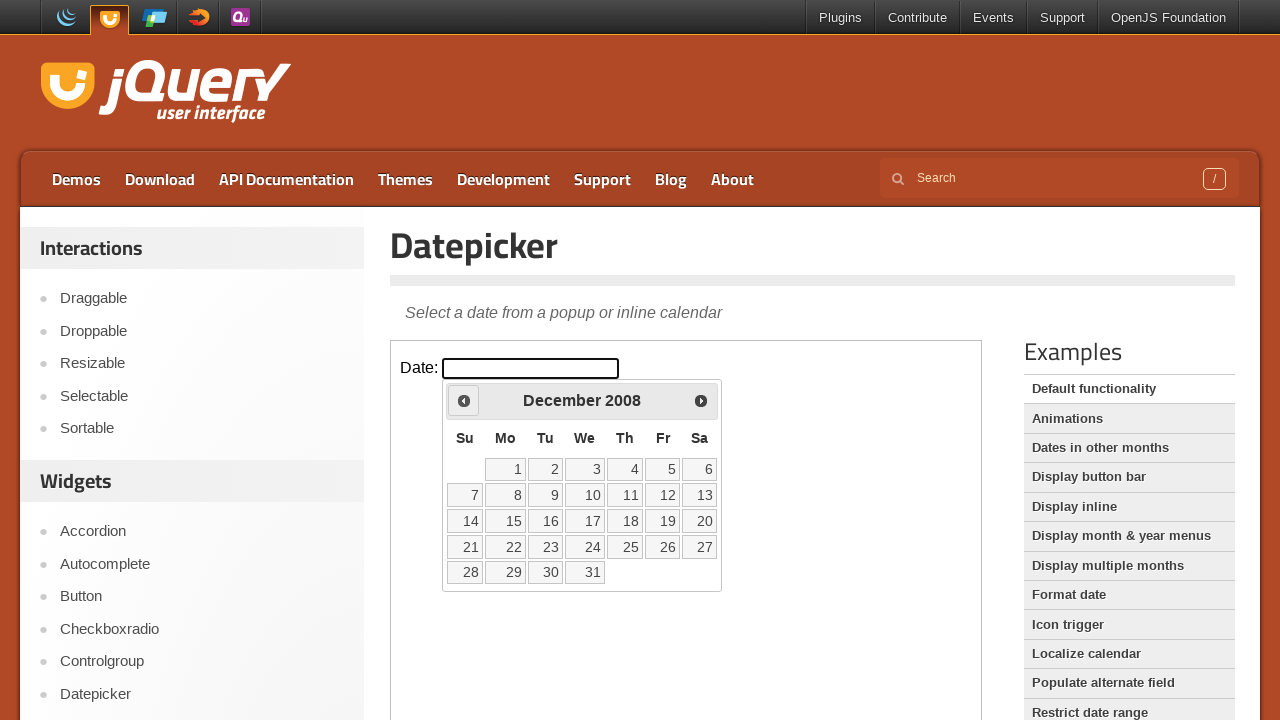

Checked datepicker title: December 2008
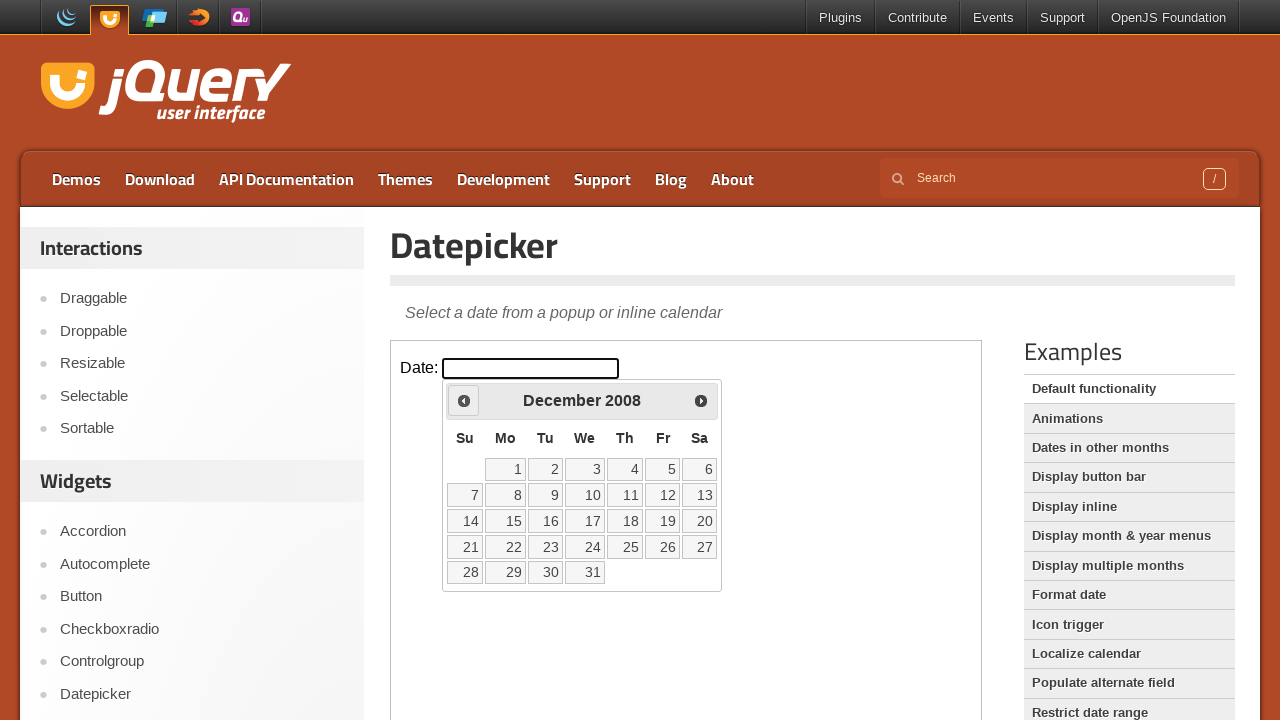

Clicked previous button to navigate back one month at (464, 400) on xpath=//iframe[@class='demo-frame'] >> internal:control=enter-frame >> xpath=//a
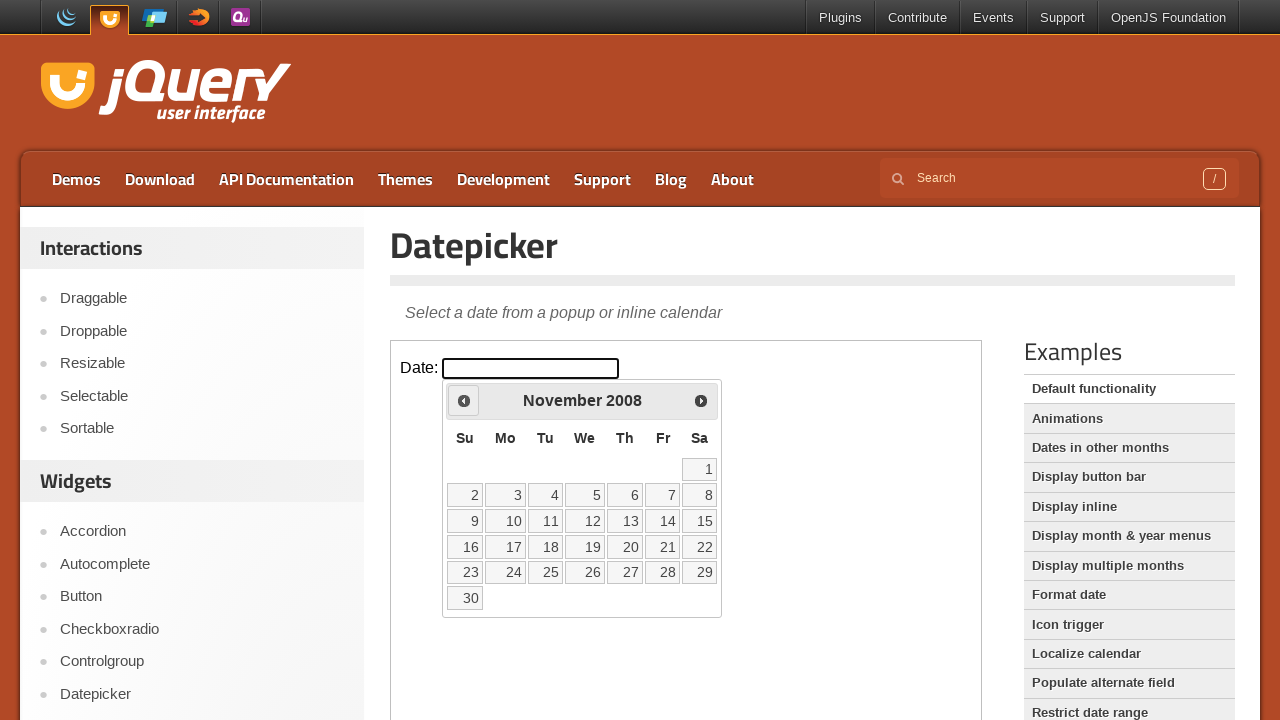

Checked datepicker title: November 2008
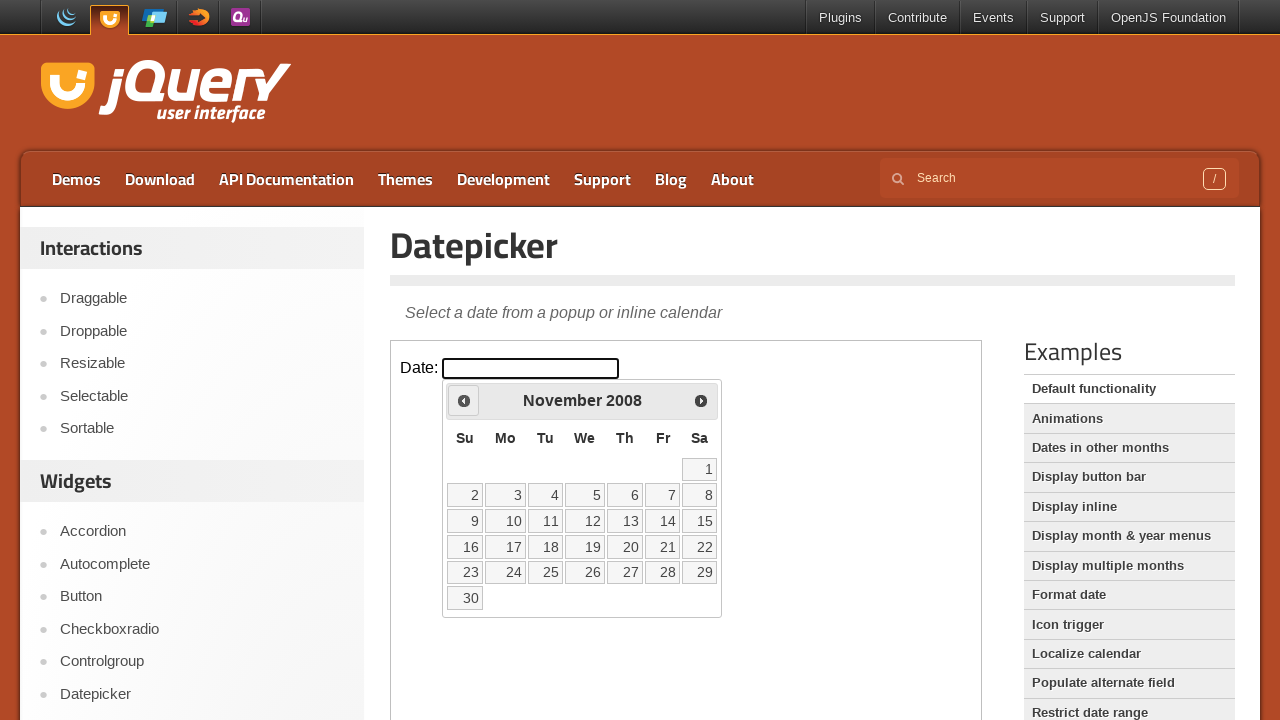

Clicked previous button to navigate back one month at (464, 400) on xpath=//iframe[@class='demo-frame'] >> internal:control=enter-frame >> xpath=//a
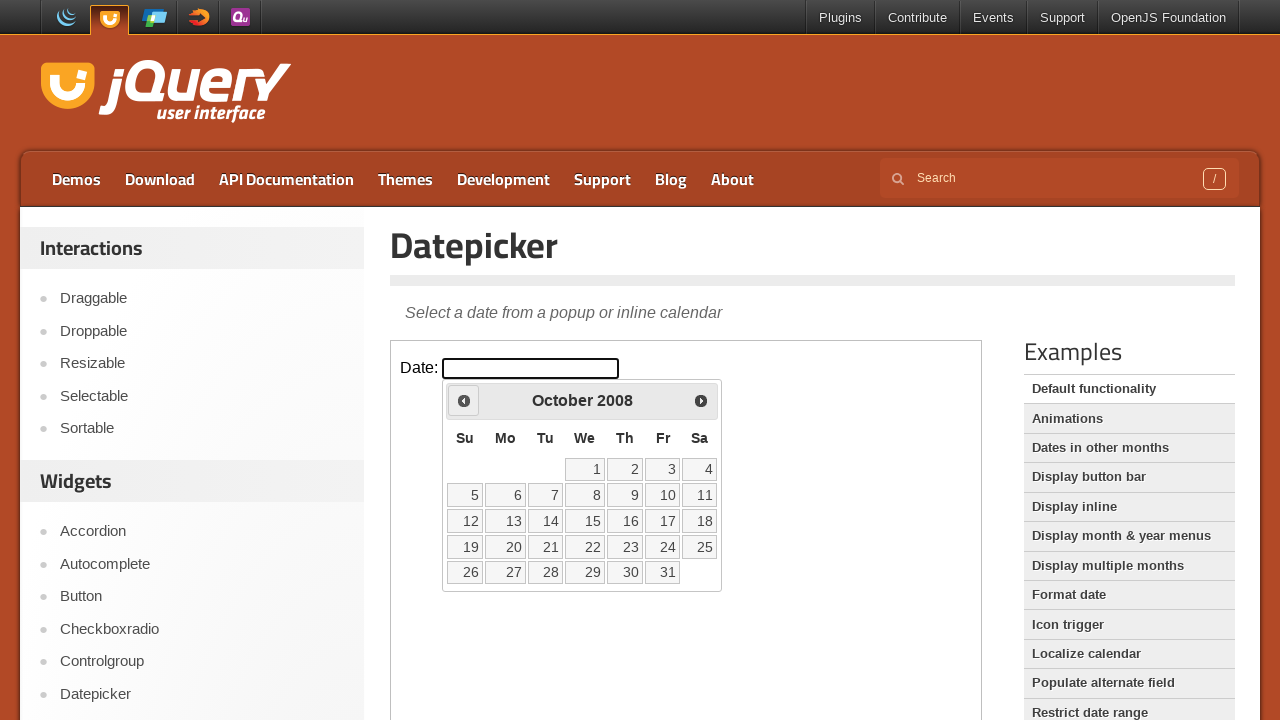

Checked datepicker title: October 2008
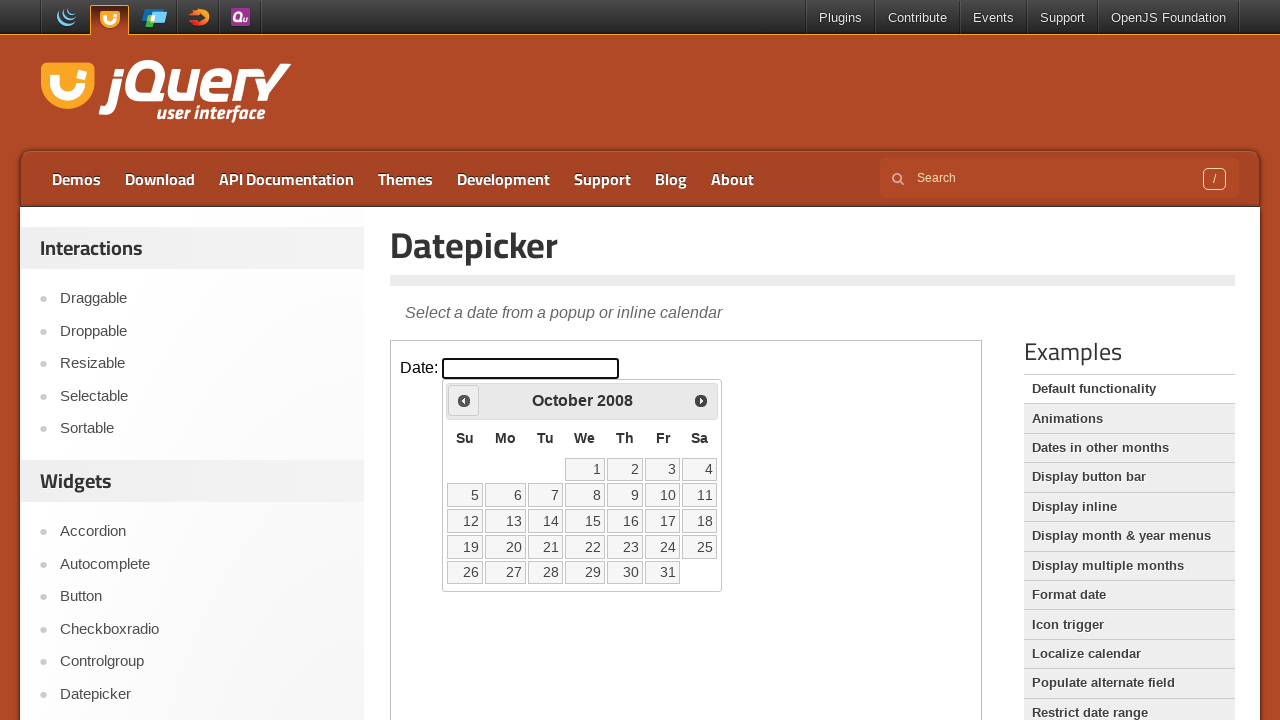

Clicked previous button to navigate back one month at (464, 400) on xpath=//iframe[@class='demo-frame'] >> internal:control=enter-frame >> xpath=//a
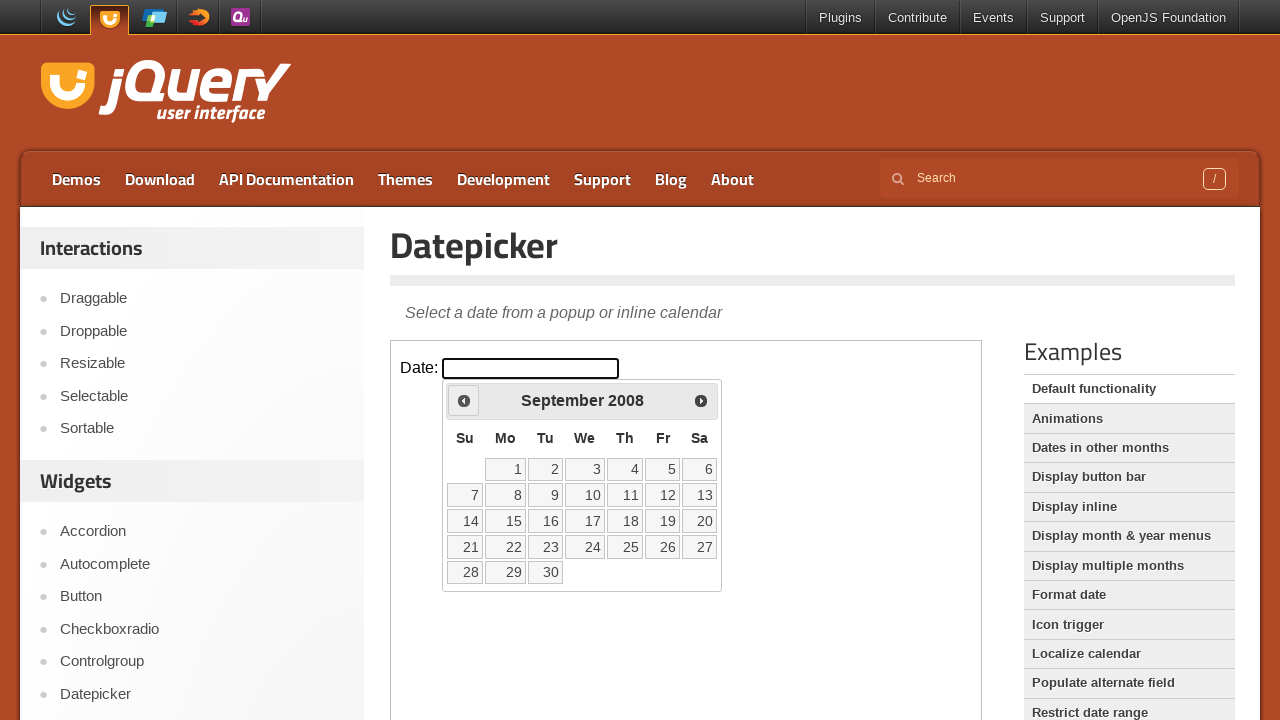

Checked datepicker title: September 2008
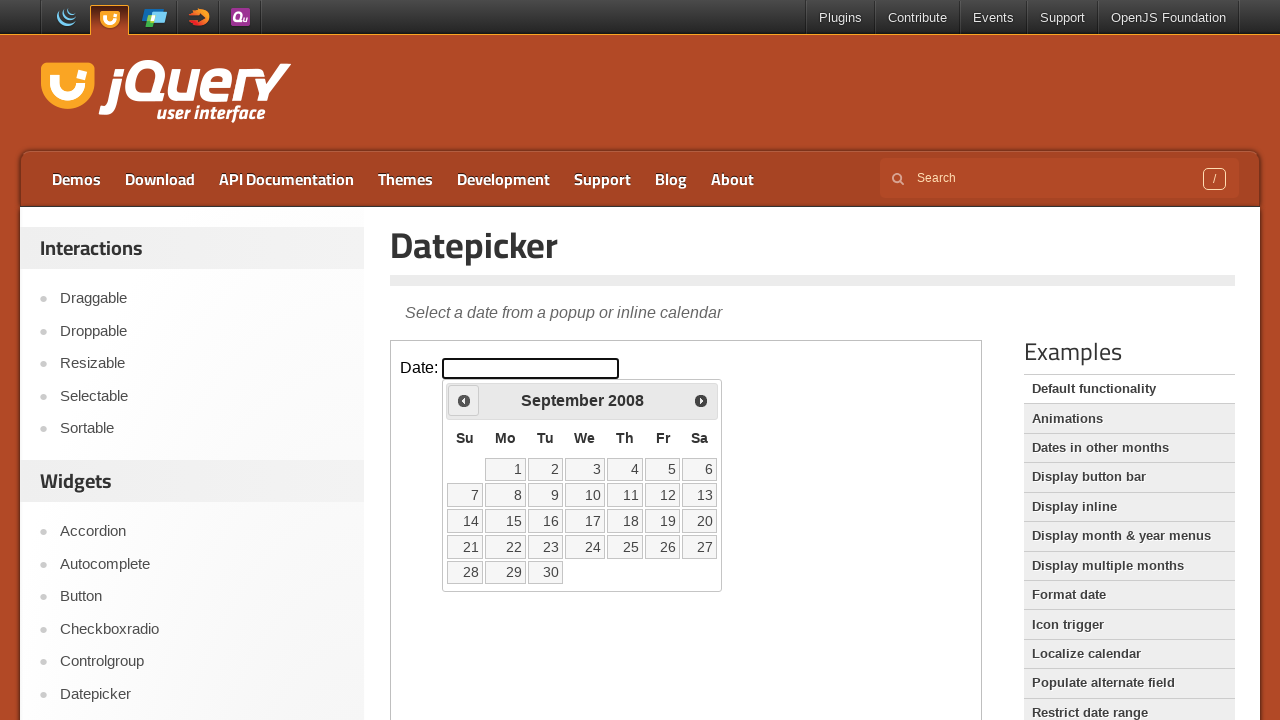

Clicked previous button to navigate back one month at (464, 400) on xpath=//iframe[@class='demo-frame'] >> internal:control=enter-frame >> xpath=//a
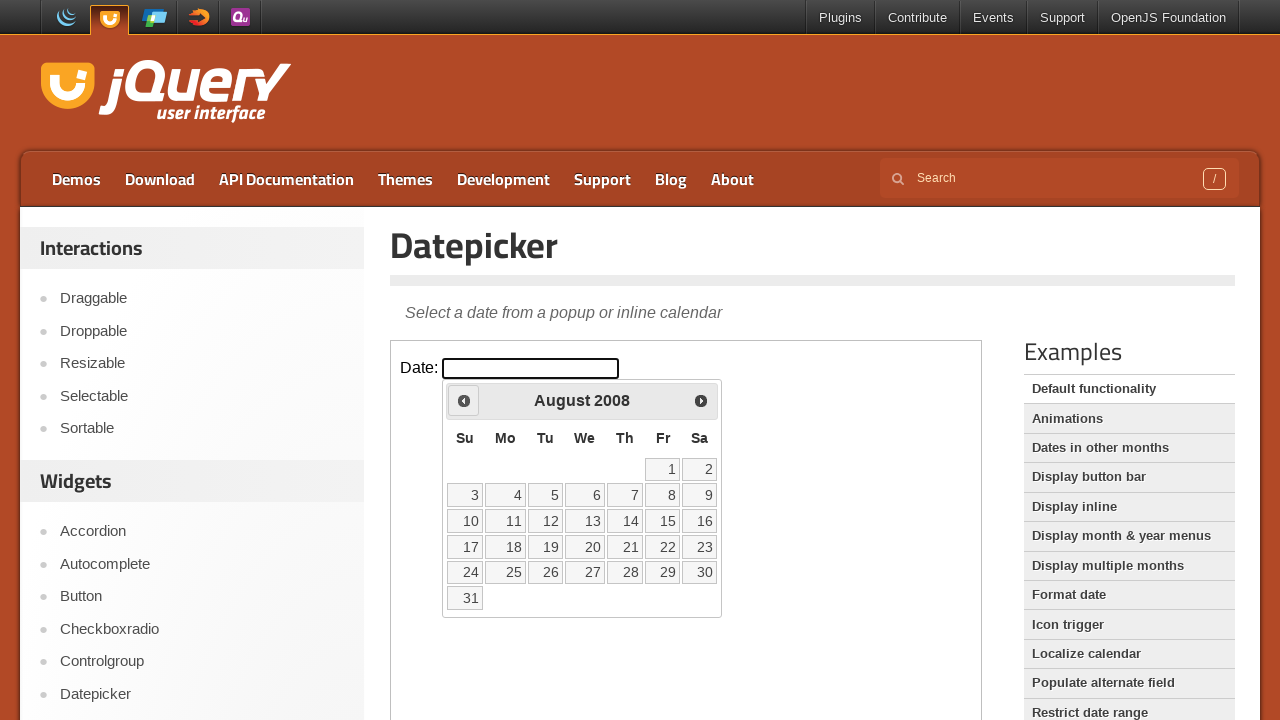

Checked datepicker title: August 2008
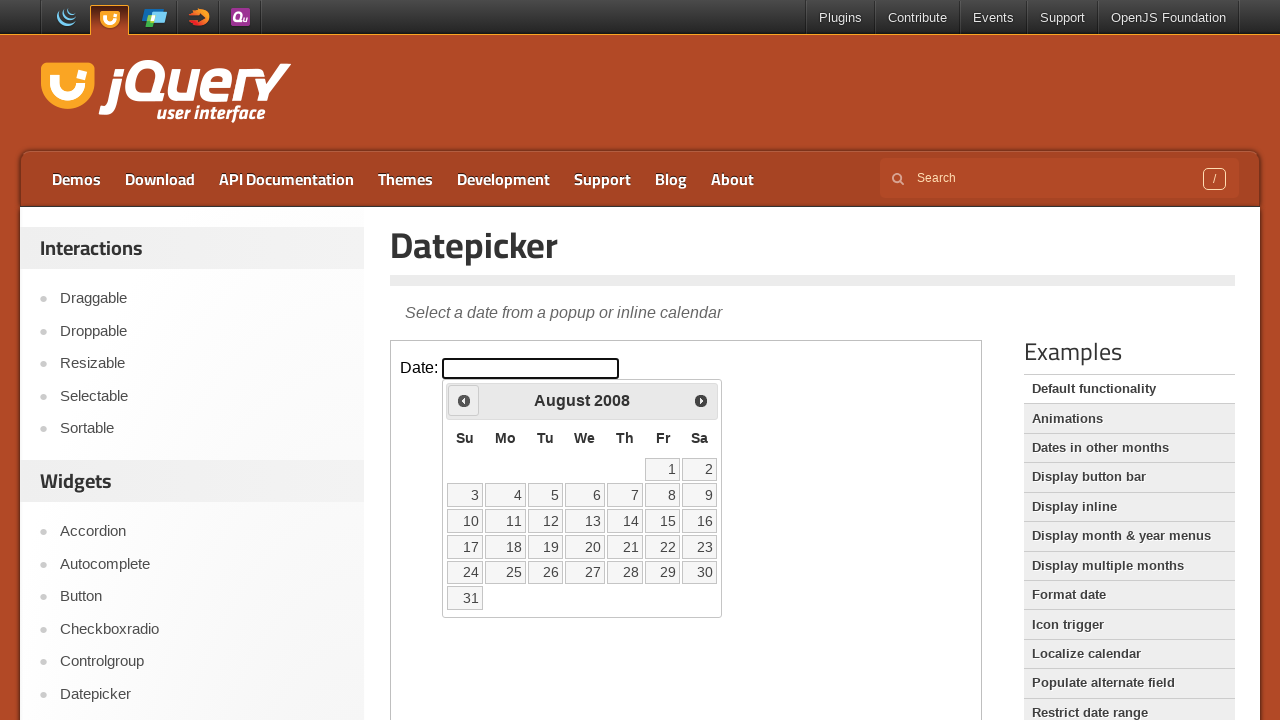

Clicked previous button to navigate back one month at (464, 400) on xpath=//iframe[@class='demo-frame'] >> internal:control=enter-frame >> xpath=//a
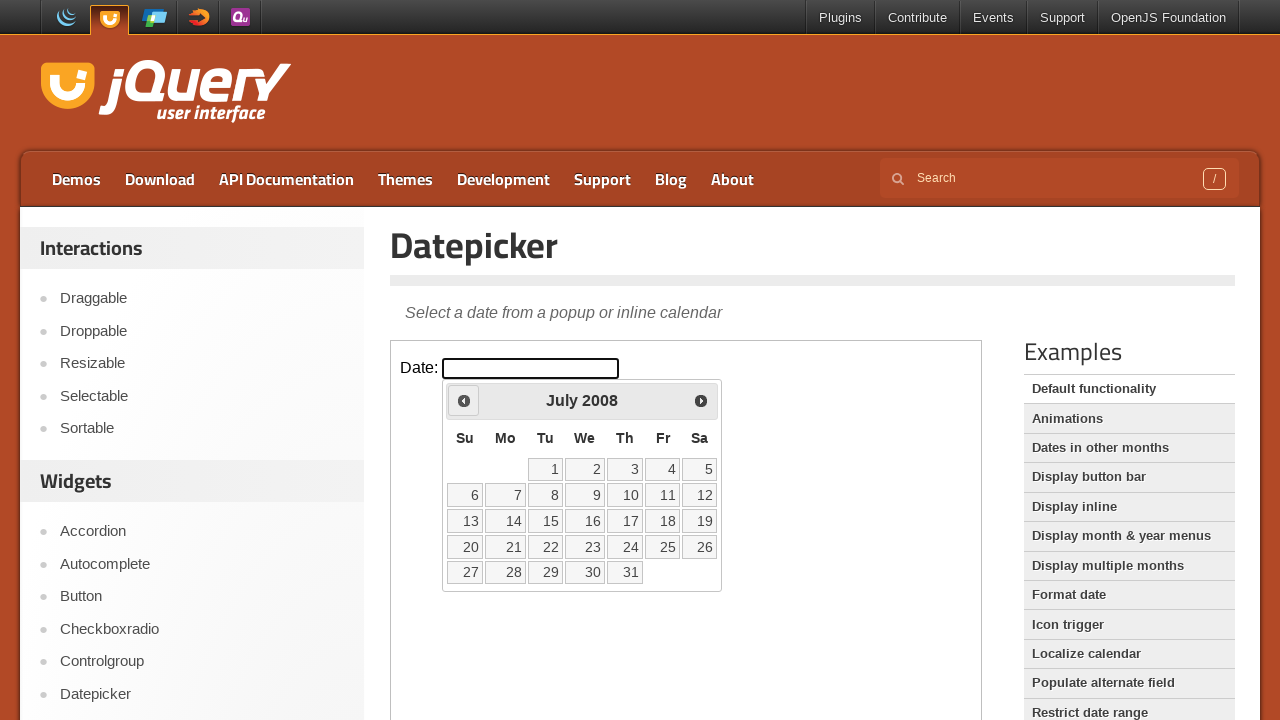

Checked datepicker title: July 2008
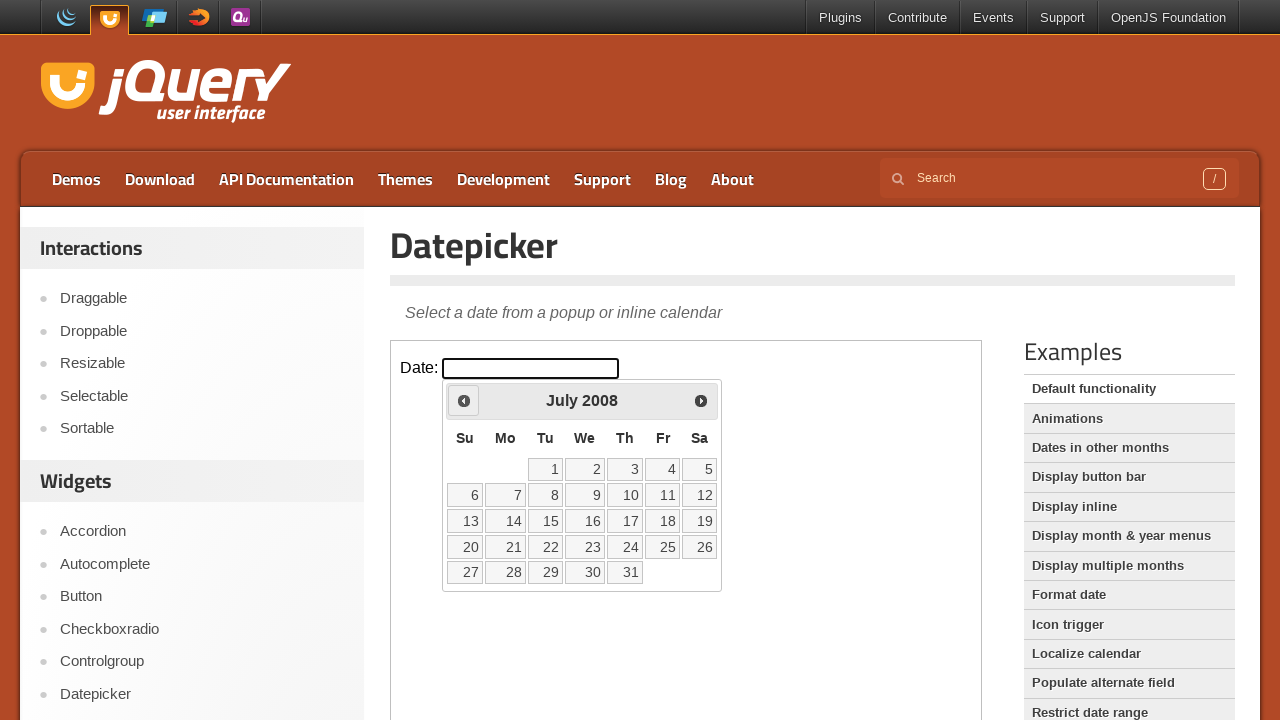

Clicked previous button to navigate back one month at (464, 400) on xpath=//iframe[@class='demo-frame'] >> internal:control=enter-frame >> xpath=//a
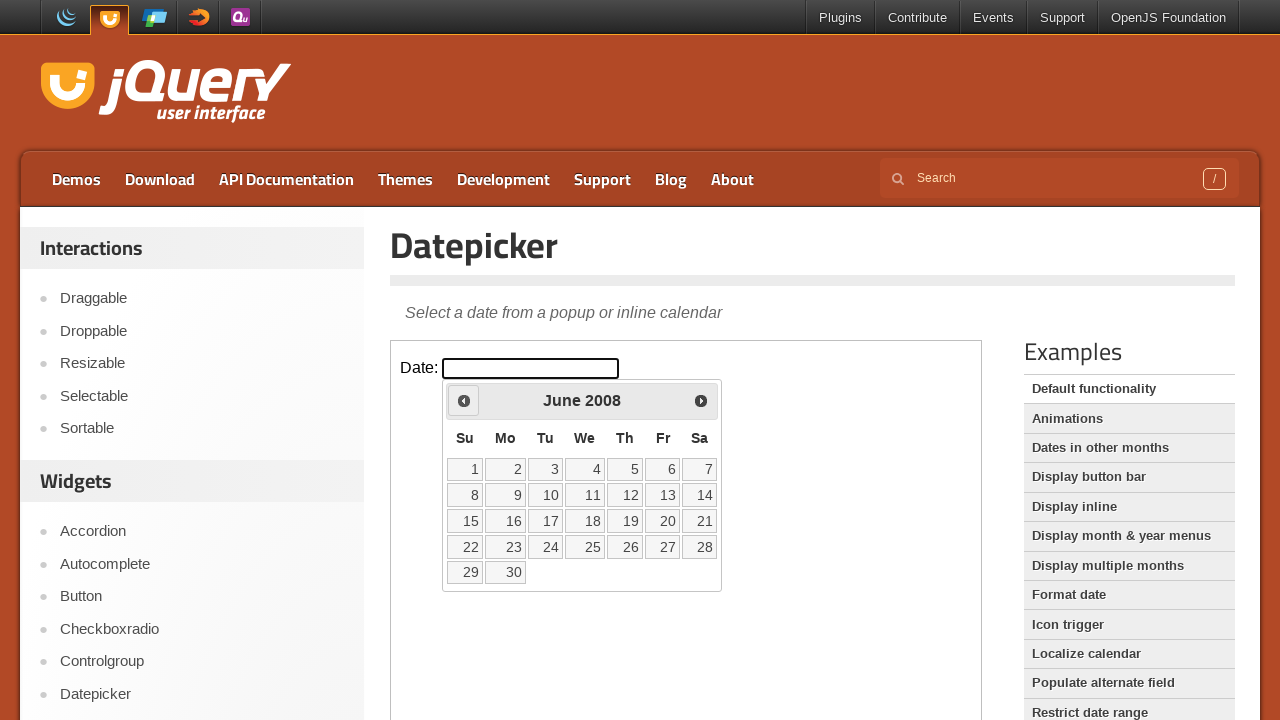

Checked datepicker title: June 2008
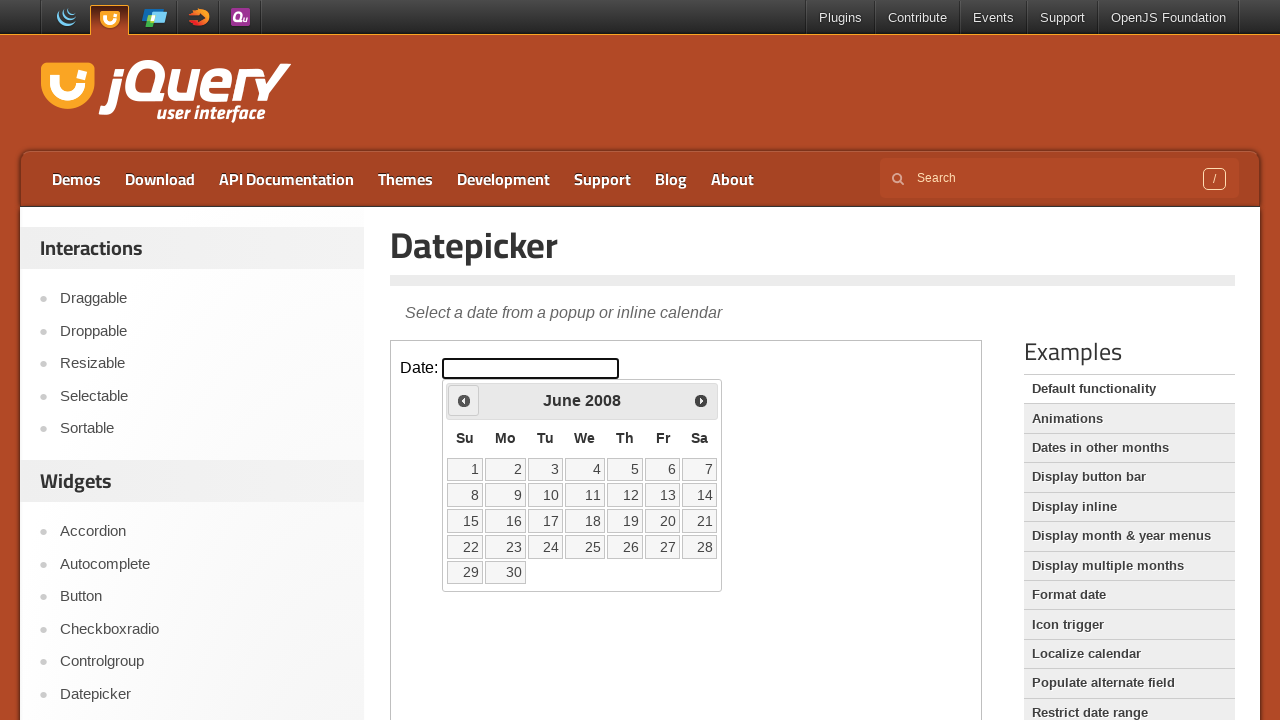

Clicked previous button to navigate back one month at (464, 400) on xpath=//iframe[@class='demo-frame'] >> internal:control=enter-frame >> xpath=//a
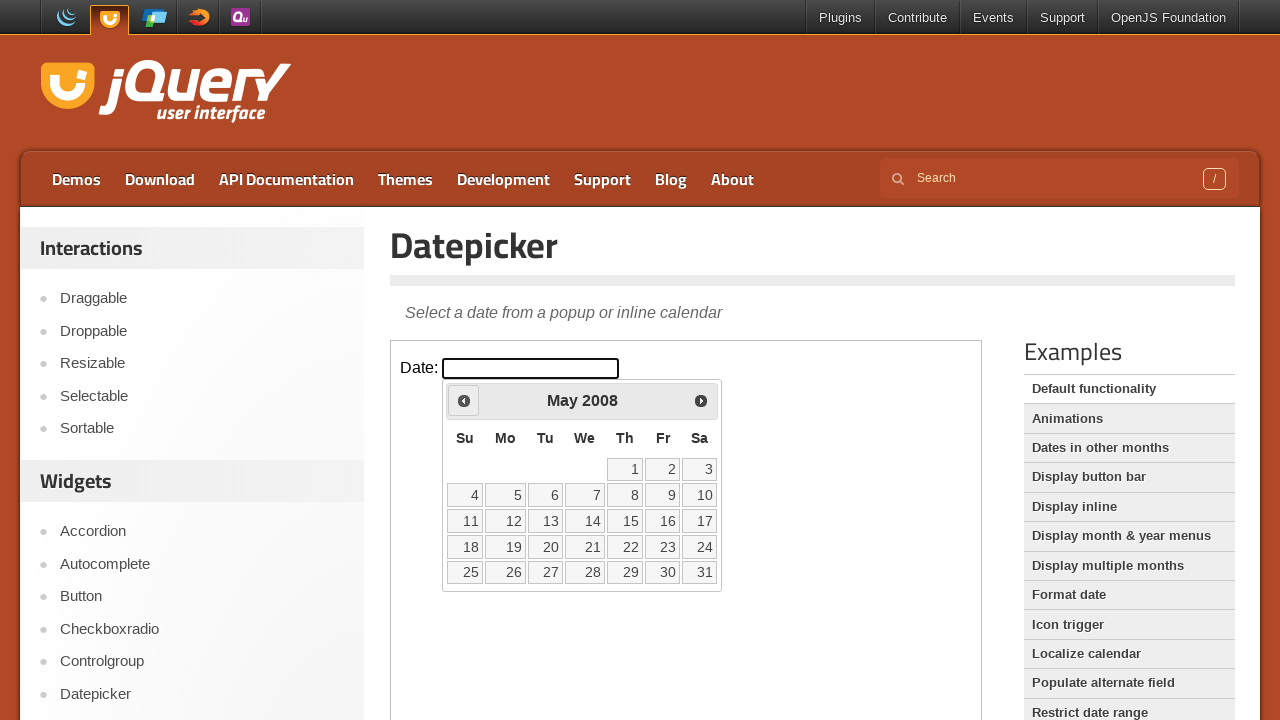

Checked datepicker title: May 2008
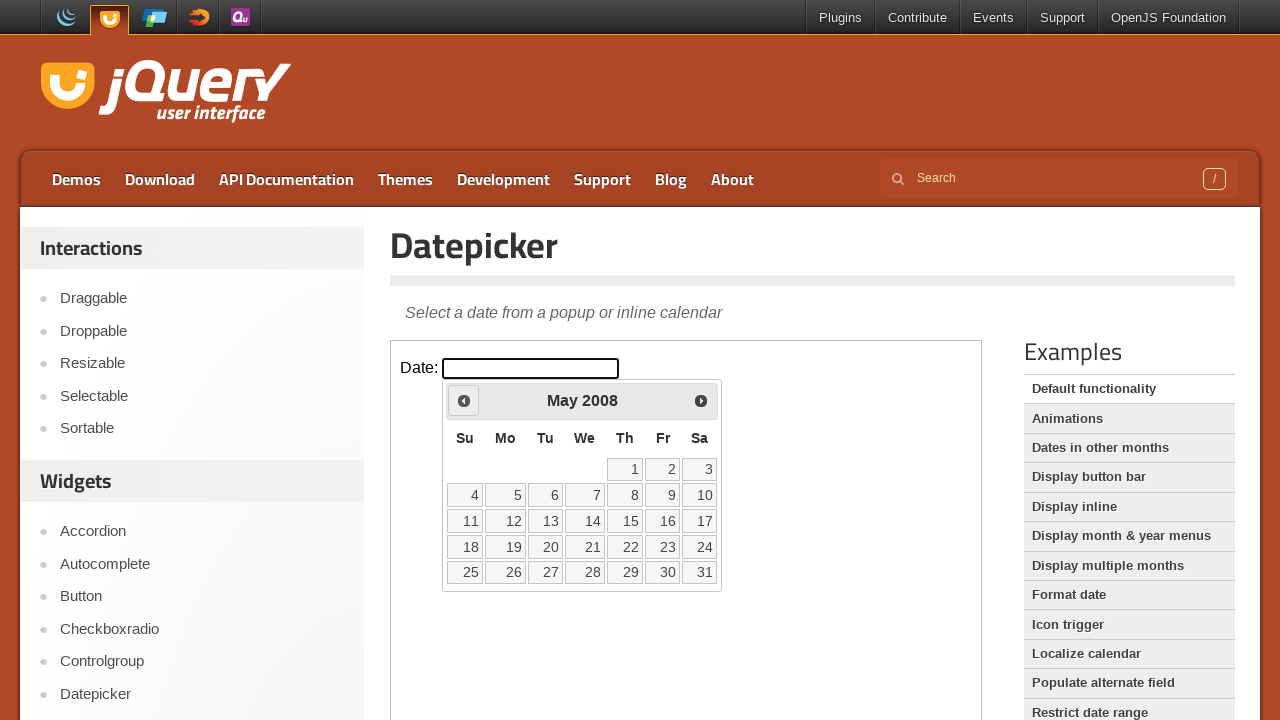

Clicked previous button to navigate back one month at (464, 400) on xpath=//iframe[@class='demo-frame'] >> internal:control=enter-frame >> xpath=//a
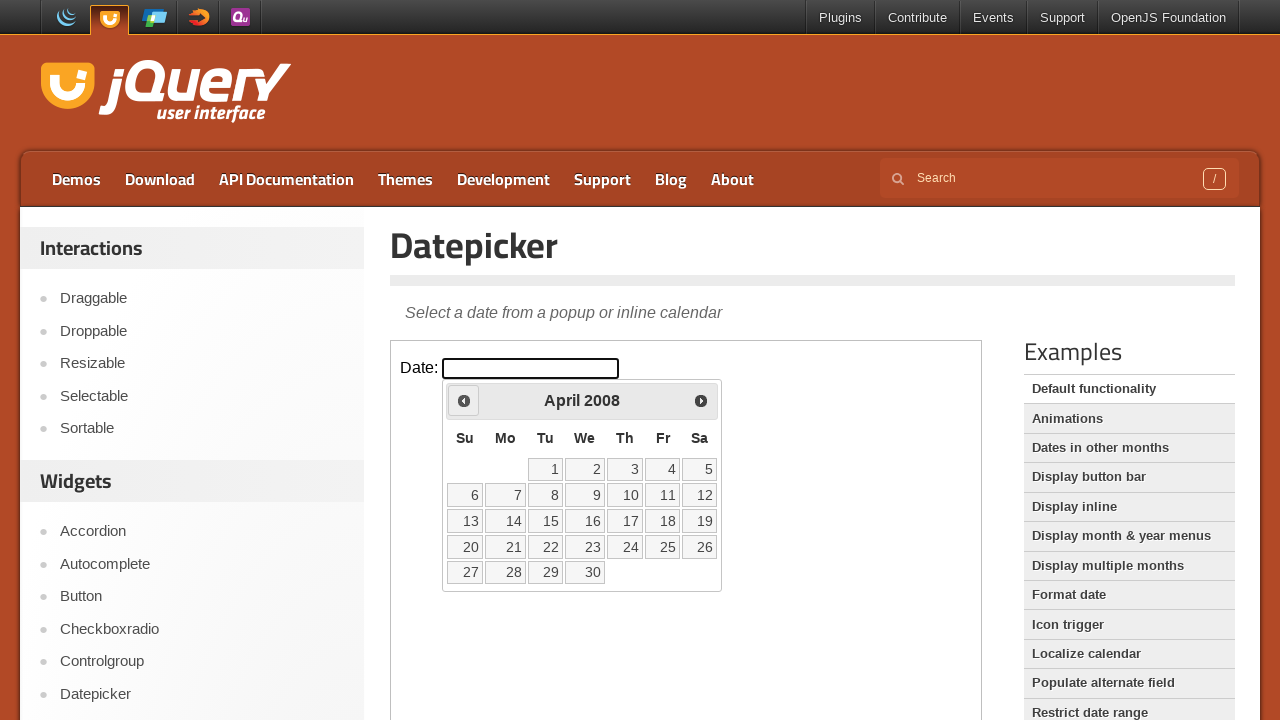

Checked datepicker title: April 2008
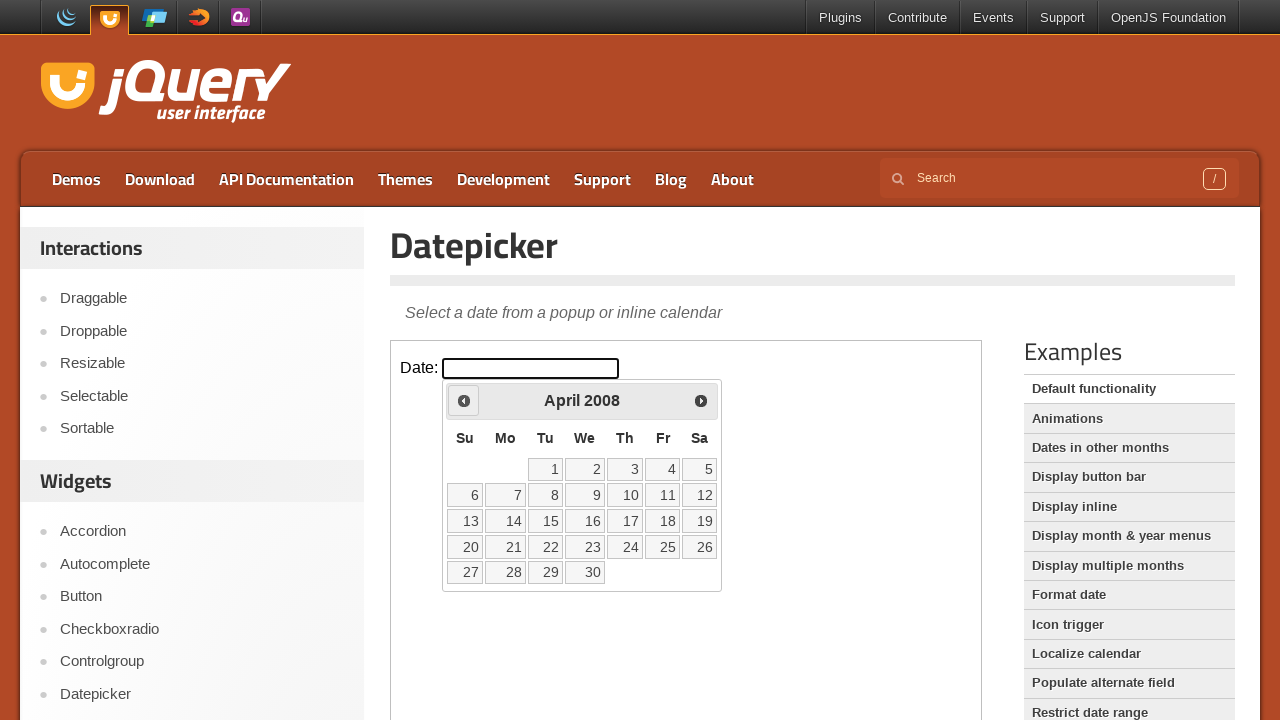

Clicked previous button to navigate back one month at (464, 400) on xpath=//iframe[@class='demo-frame'] >> internal:control=enter-frame >> xpath=//a
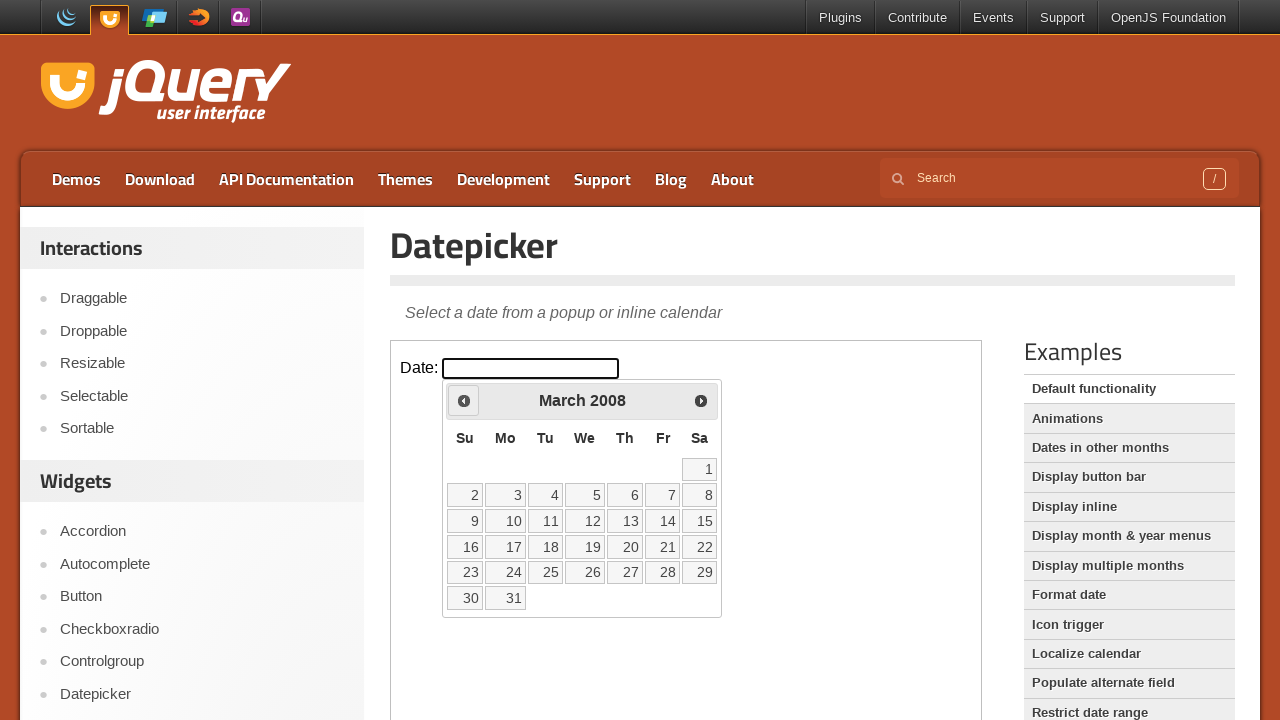

Checked datepicker title: March 2008
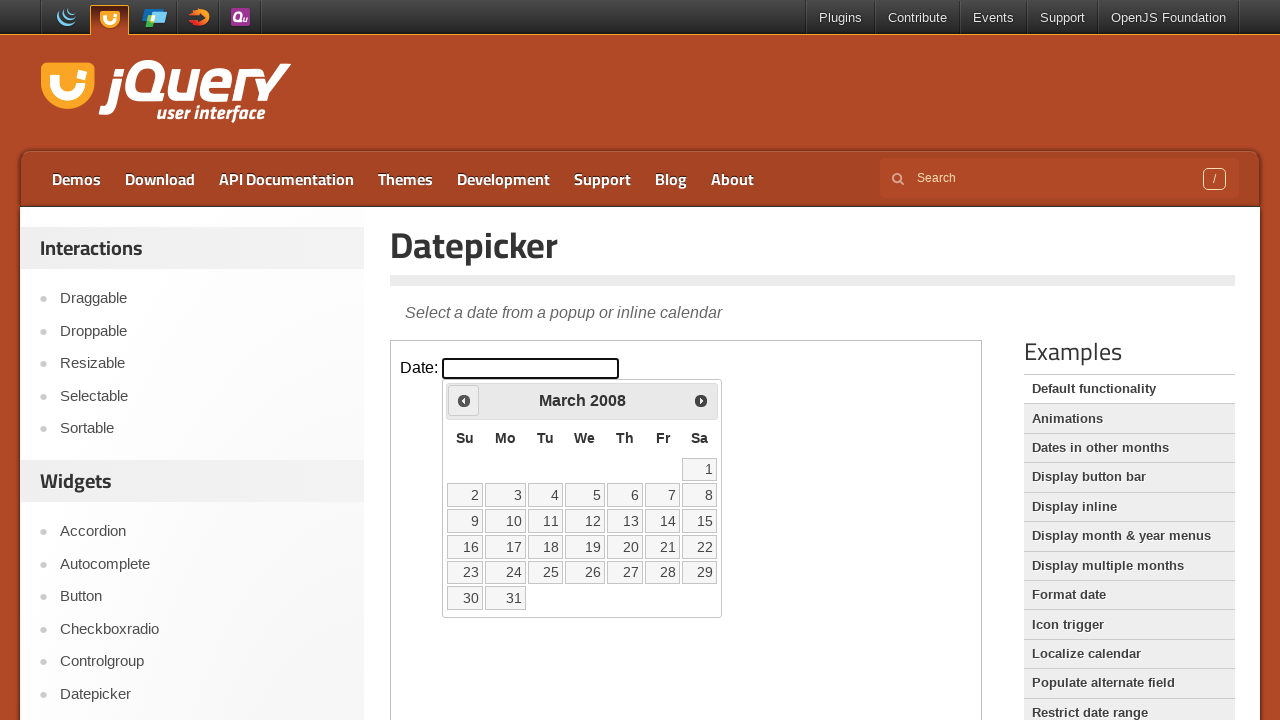

Clicked previous button to navigate back one month at (464, 400) on xpath=//iframe[@class='demo-frame'] >> internal:control=enter-frame >> xpath=//a
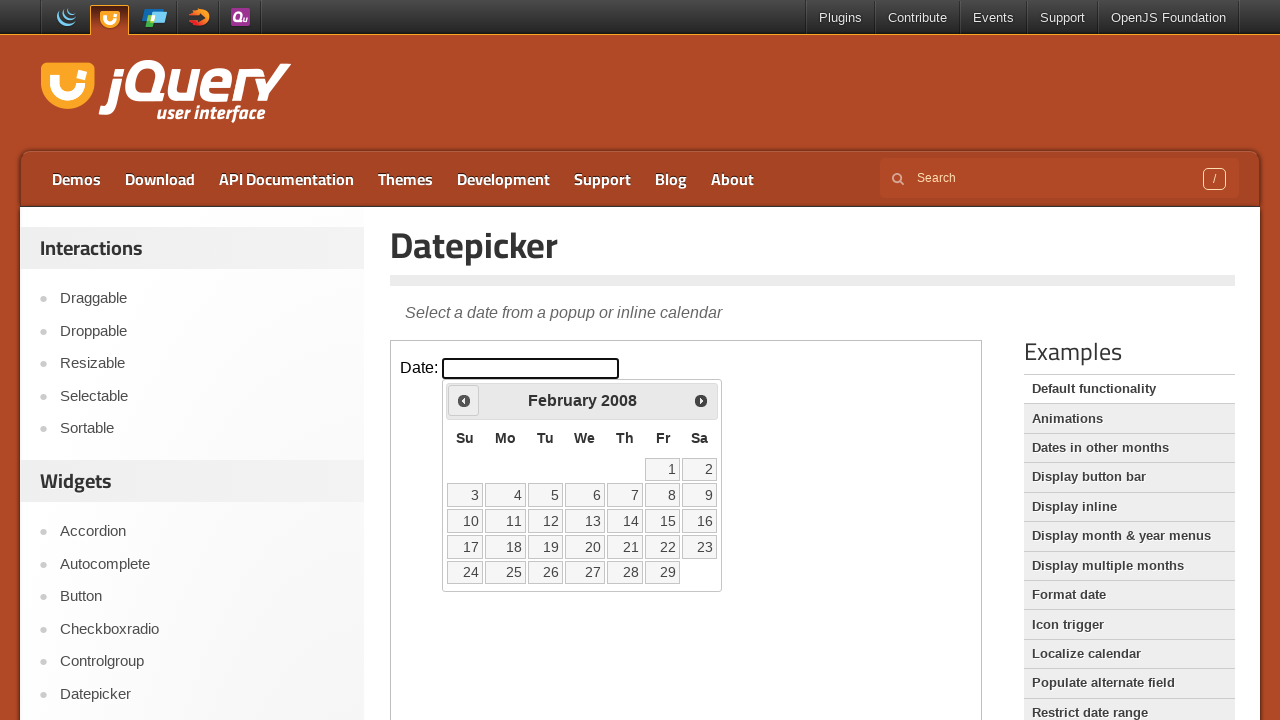

Checked datepicker title: February 2008
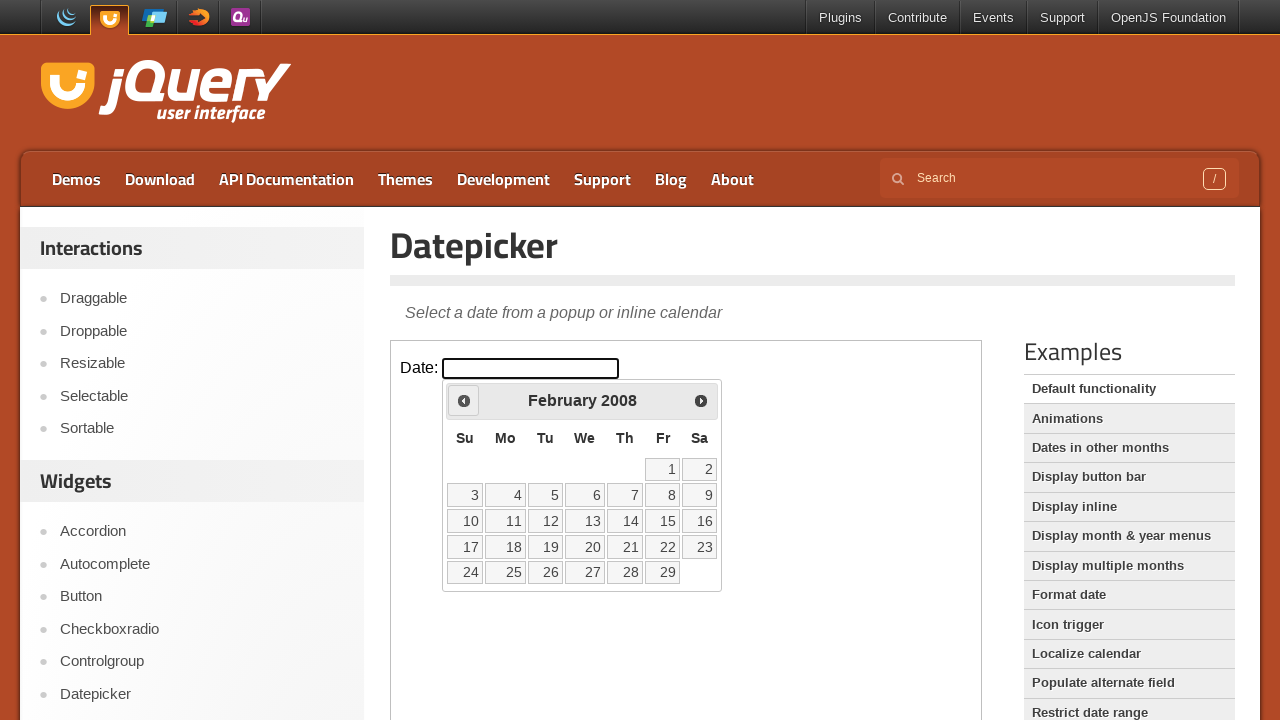

Clicked previous button to navigate back one month at (464, 400) on xpath=//iframe[@class='demo-frame'] >> internal:control=enter-frame >> xpath=//a
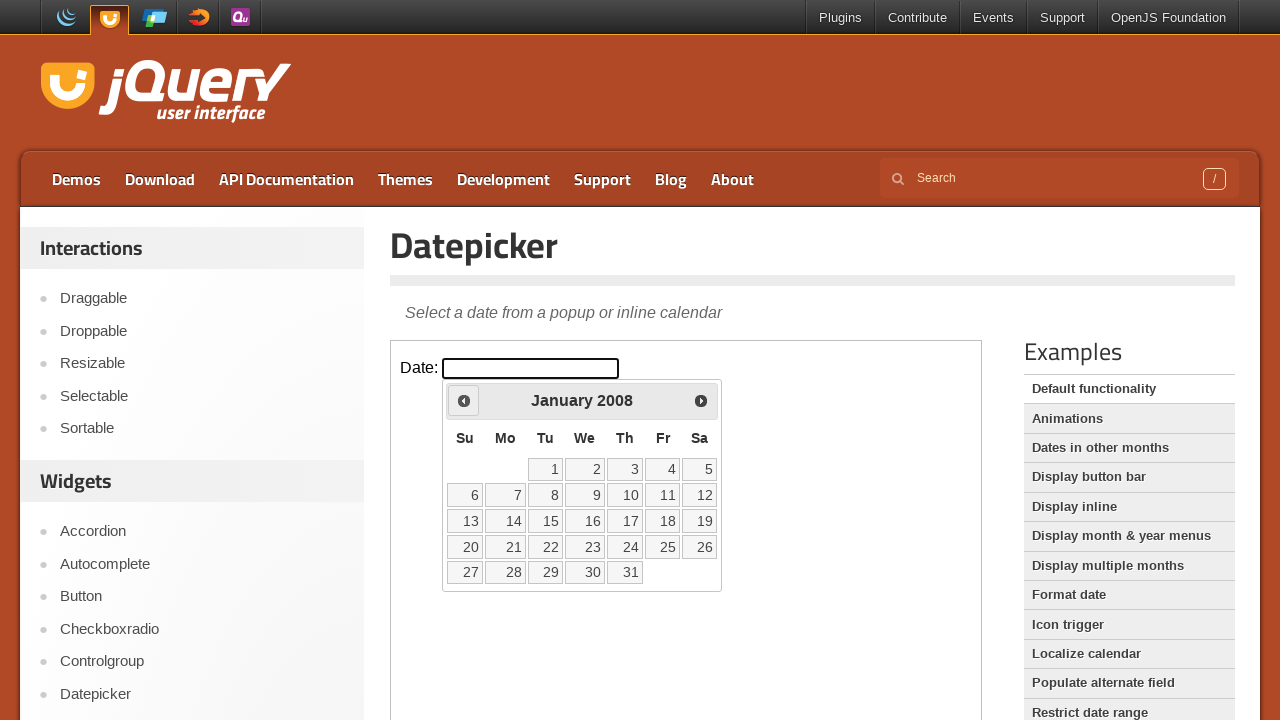

Checked datepicker title: January 2008
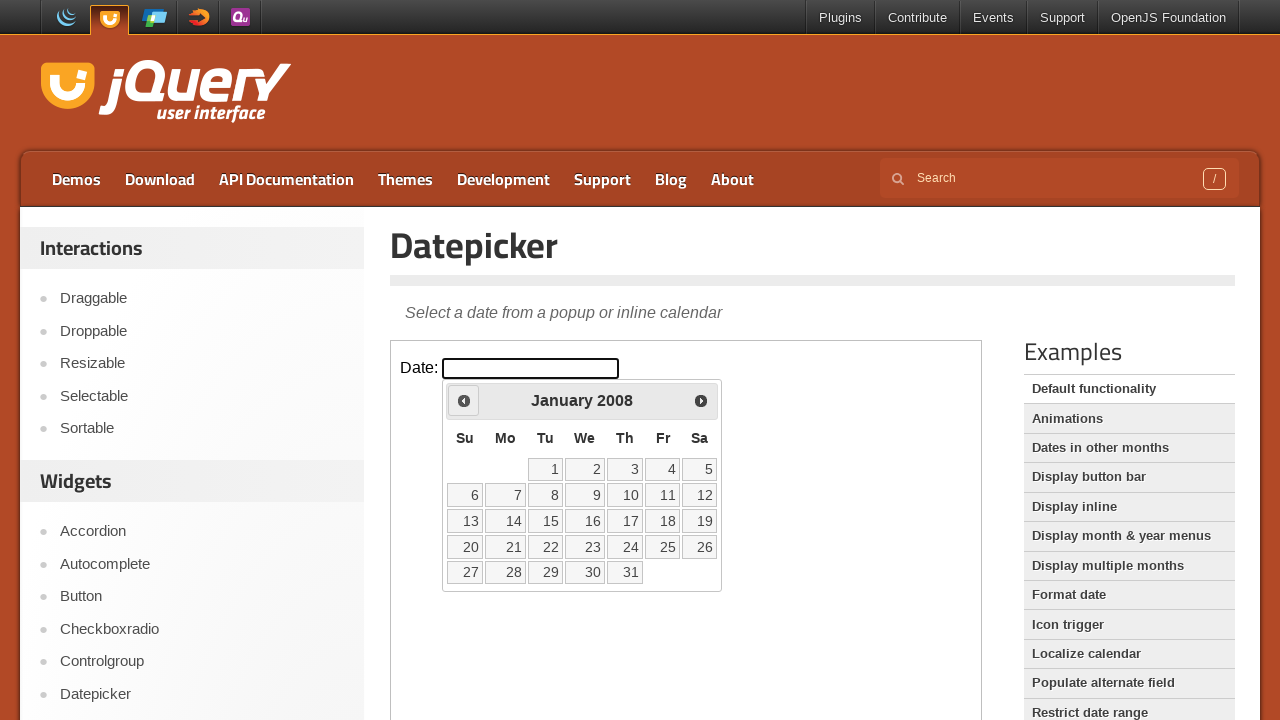

Clicked previous button to navigate back one month at (464, 400) on xpath=//iframe[@class='demo-frame'] >> internal:control=enter-frame >> xpath=//a
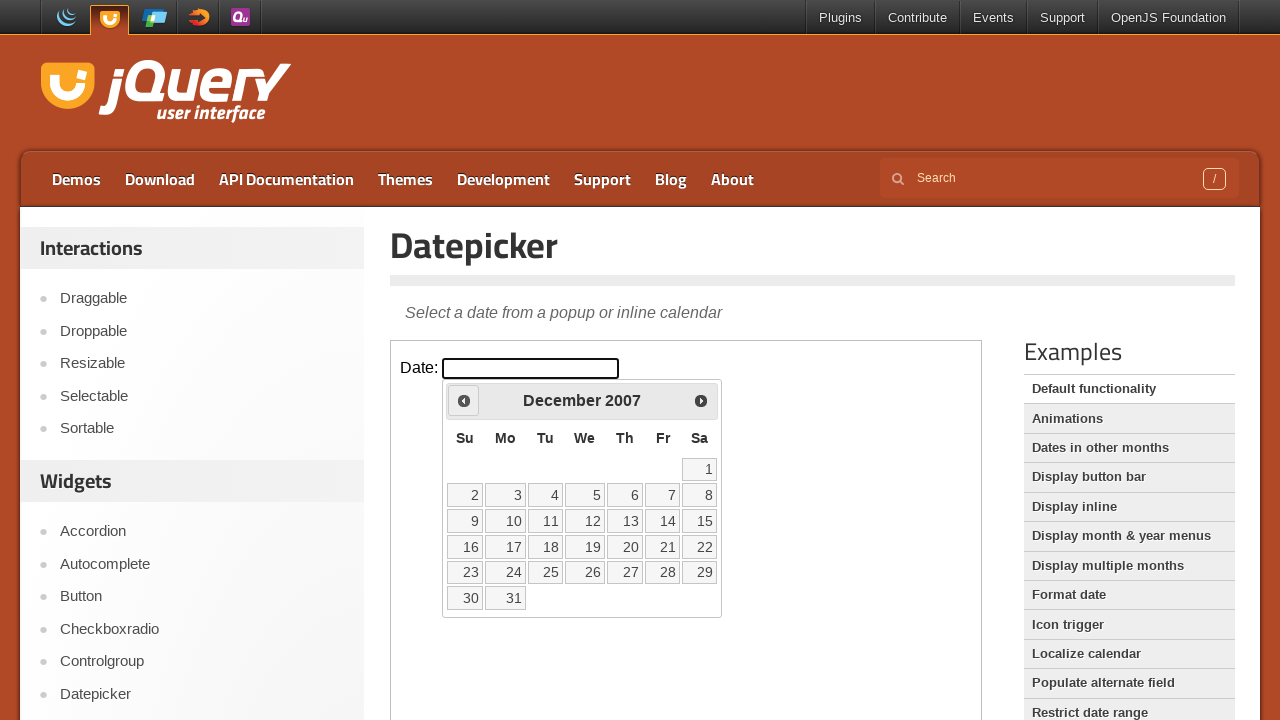

Checked datepicker title: December 2007
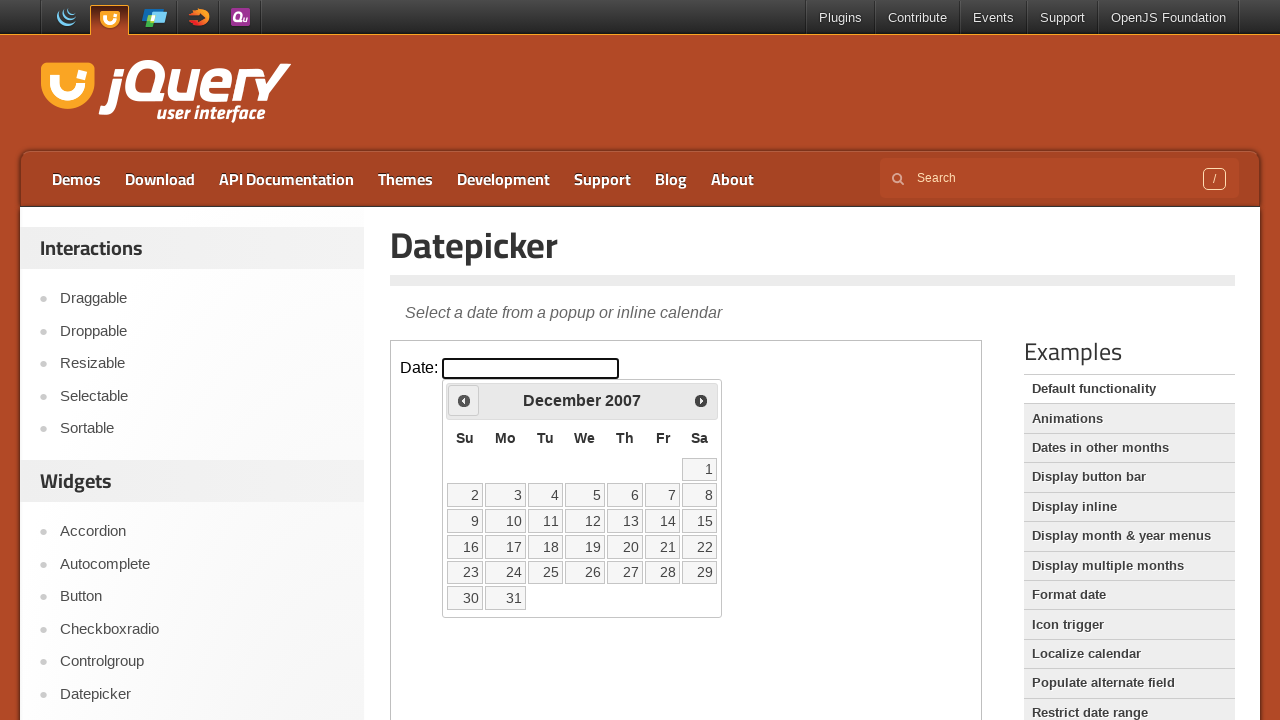

Clicked previous button to navigate back one month at (464, 400) on xpath=//iframe[@class='demo-frame'] >> internal:control=enter-frame >> xpath=//a
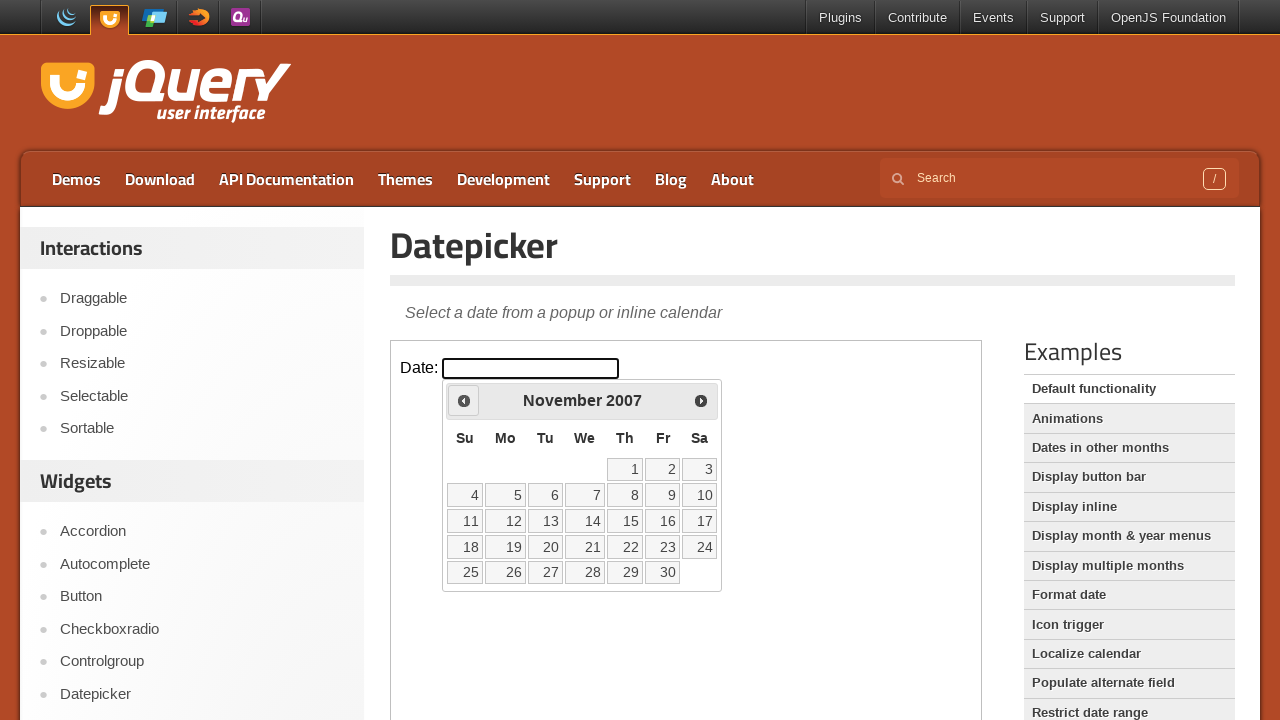

Checked datepicker title: November 2007
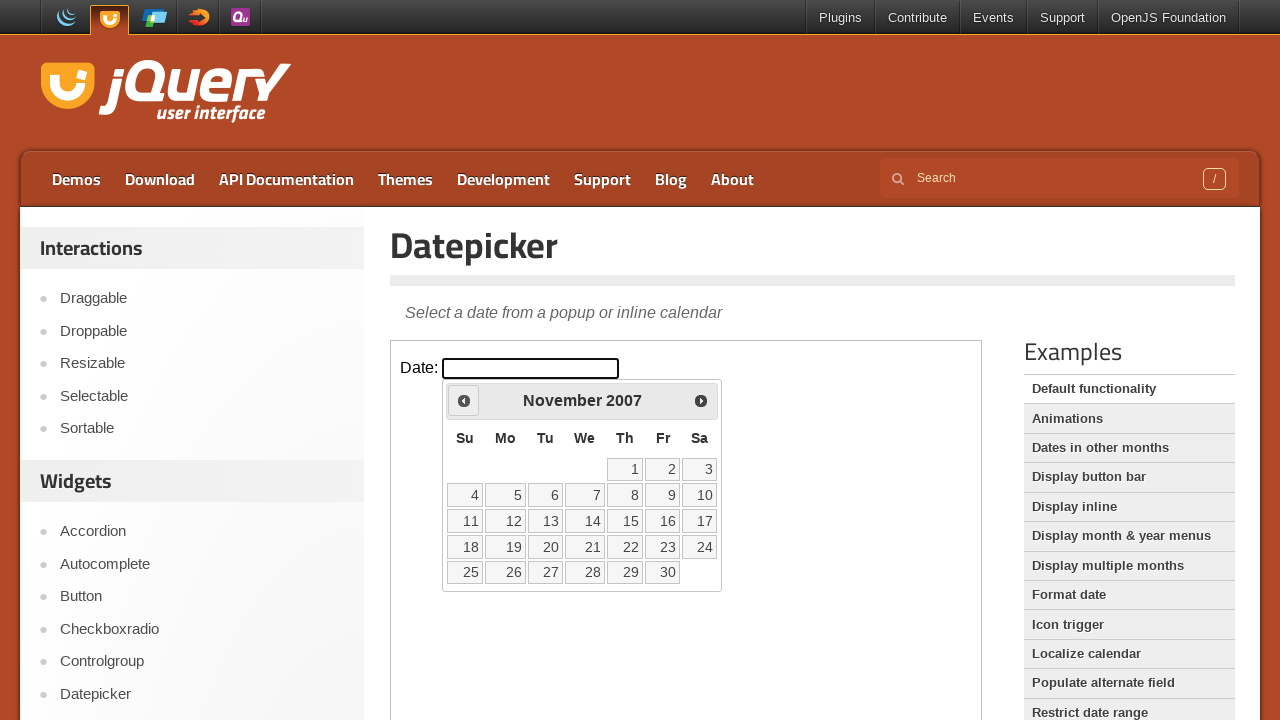

Clicked previous button to navigate back one month at (464, 400) on xpath=//iframe[@class='demo-frame'] >> internal:control=enter-frame >> xpath=//a
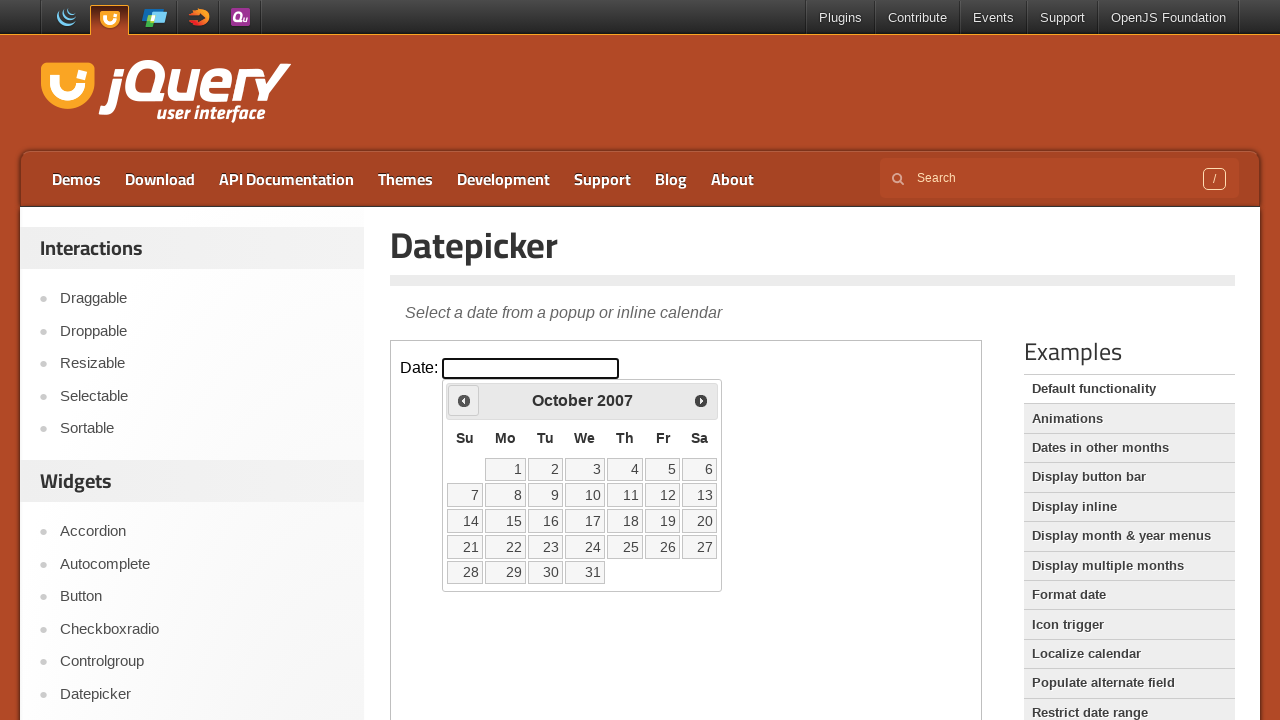

Checked datepicker title: October 2007
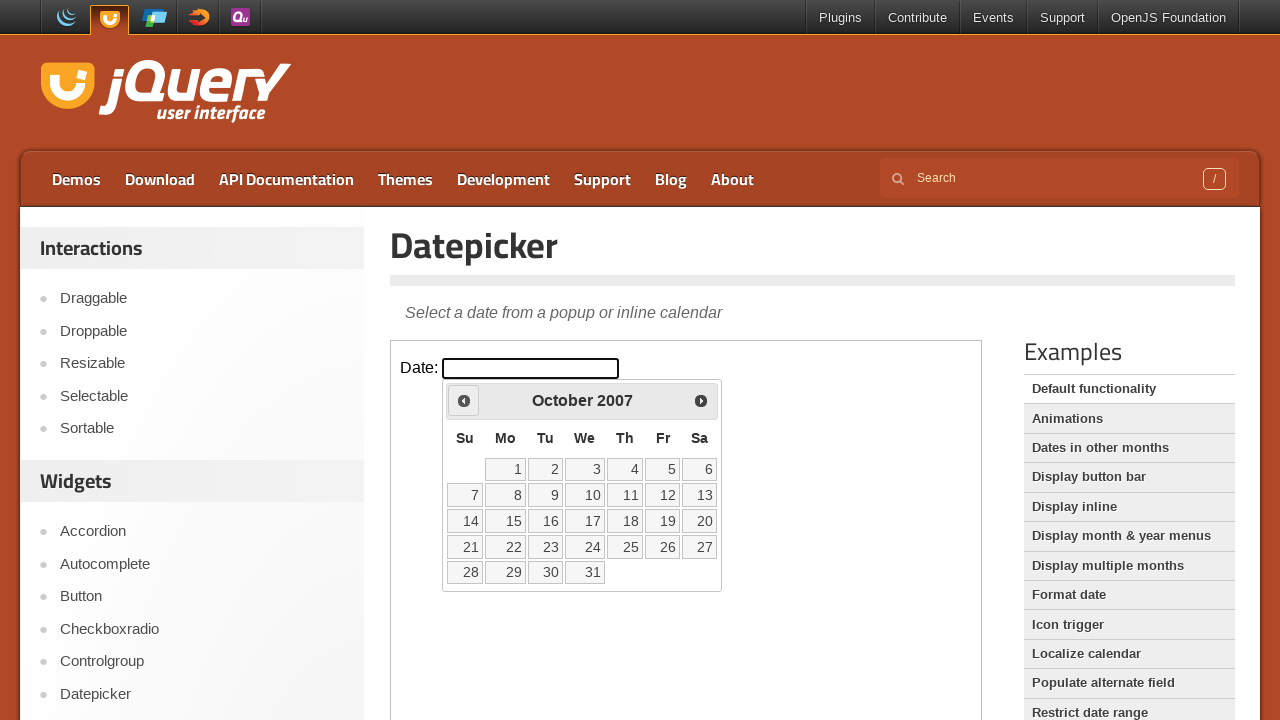

Clicked previous button to navigate back one month at (464, 400) on xpath=//iframe[@class='demo-frame'] >> internal:control=enter-frame >> xpath=//a
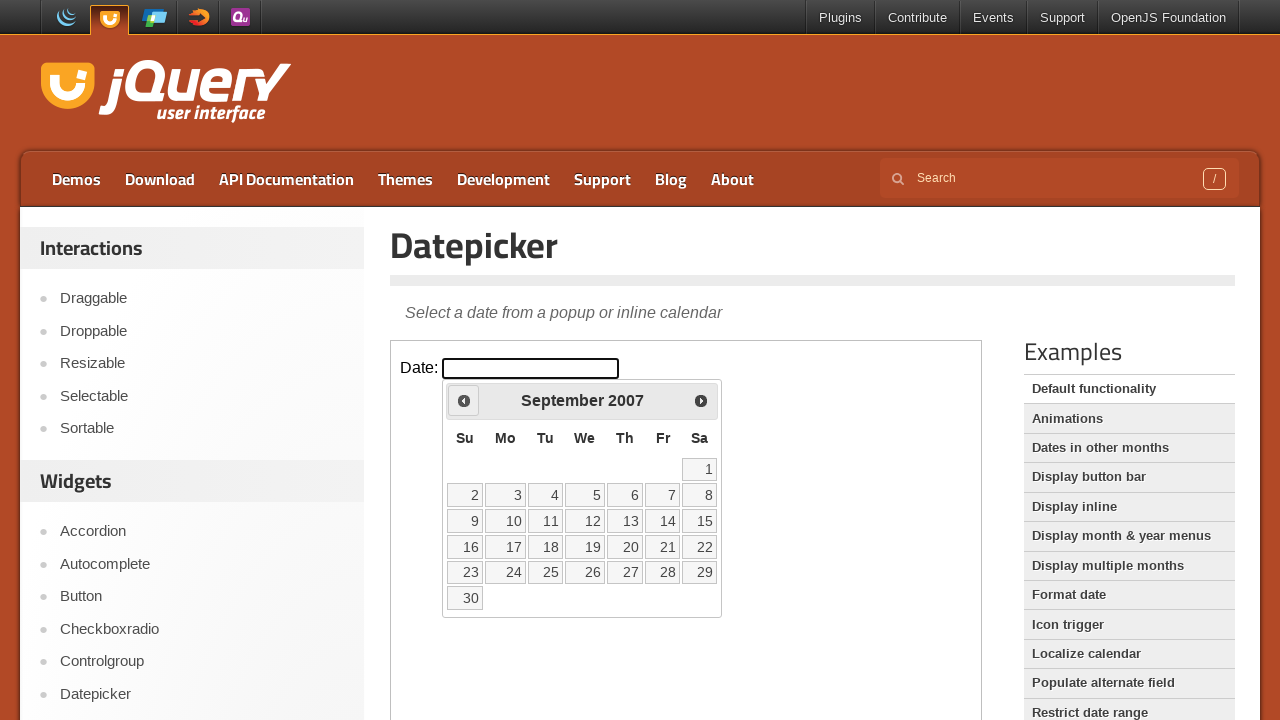

Checked datepicker title: September 2007
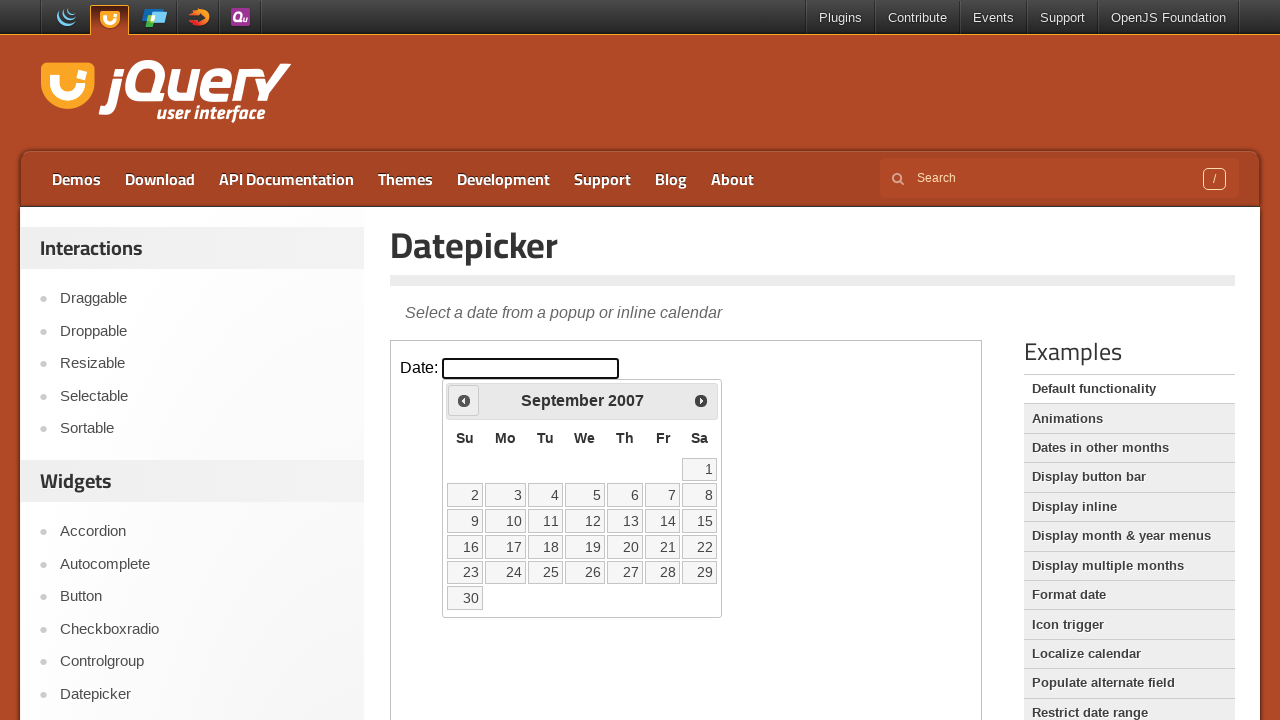

Clicked previous button to navigate back one month at (464, 400) on xpath=//iframe[@class='demo-frame'] >> internal:control=enter-frame >> xpath=//a
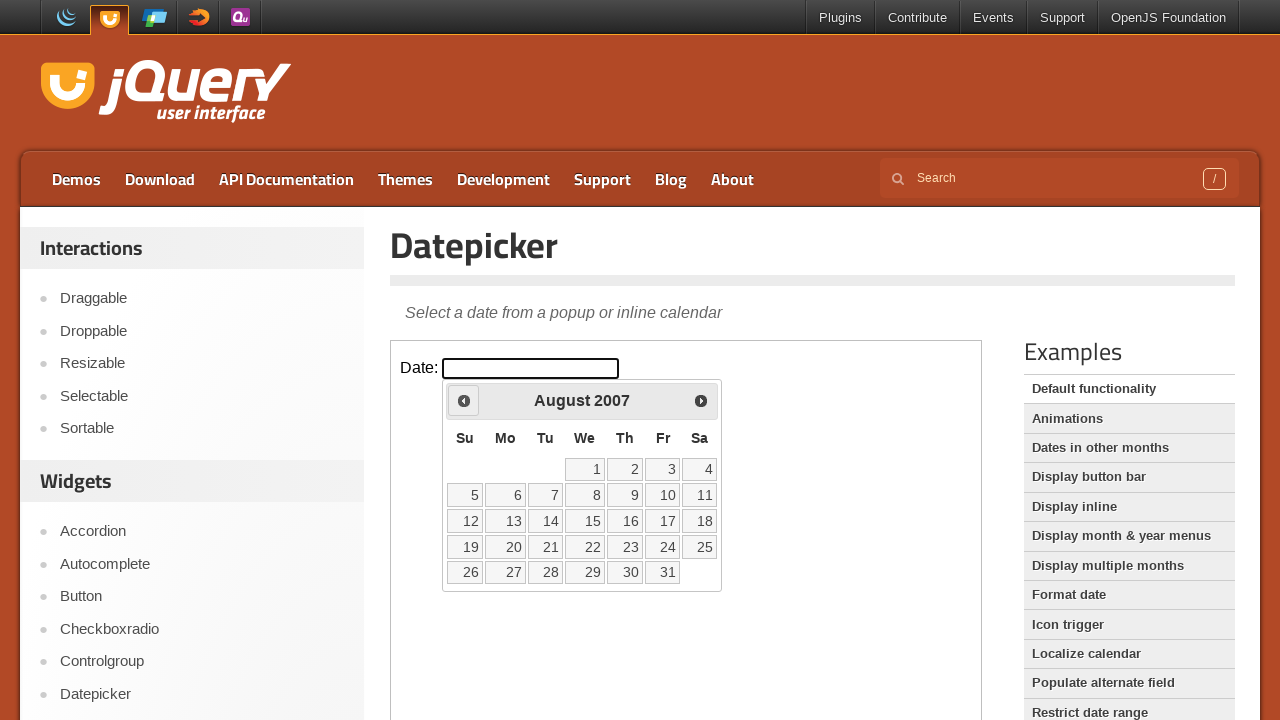

Checked datepicker title: August 2007
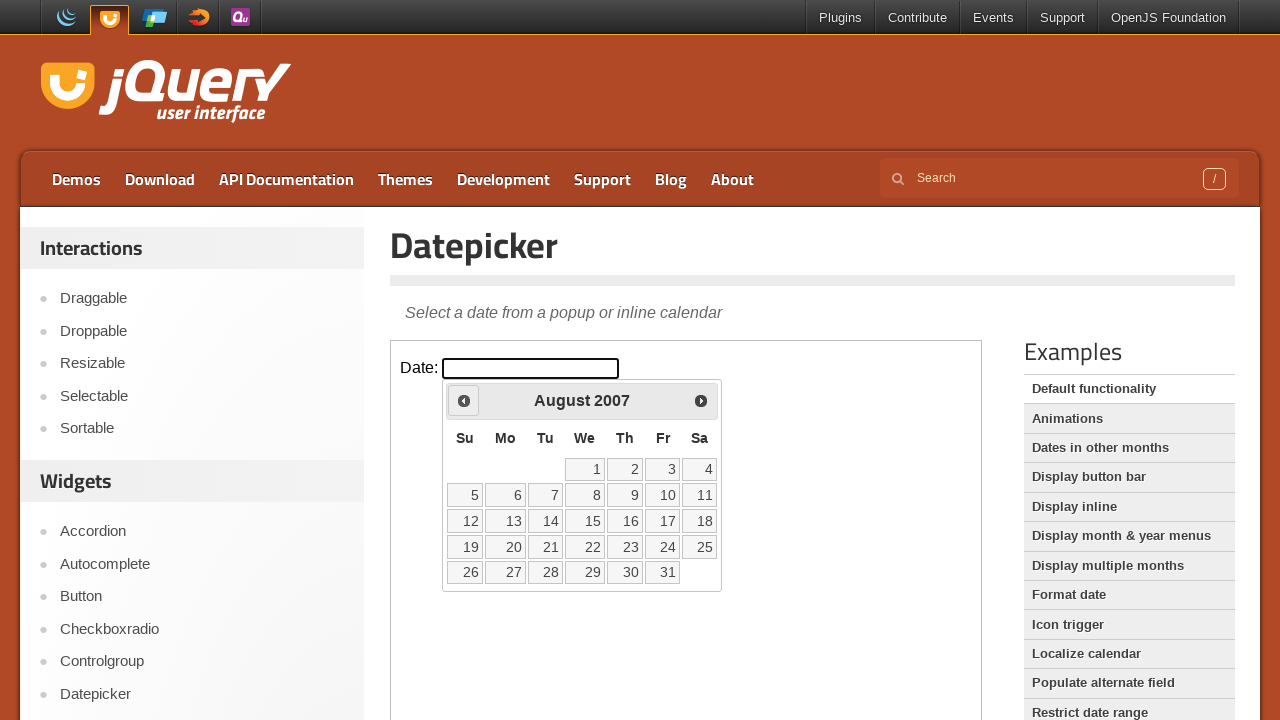

Clicked previous button to navigate back one month at (464, 400) on xpath=//iframe[@class='demo-frame'] >> internal:control=enter-frame >> xpath=//a
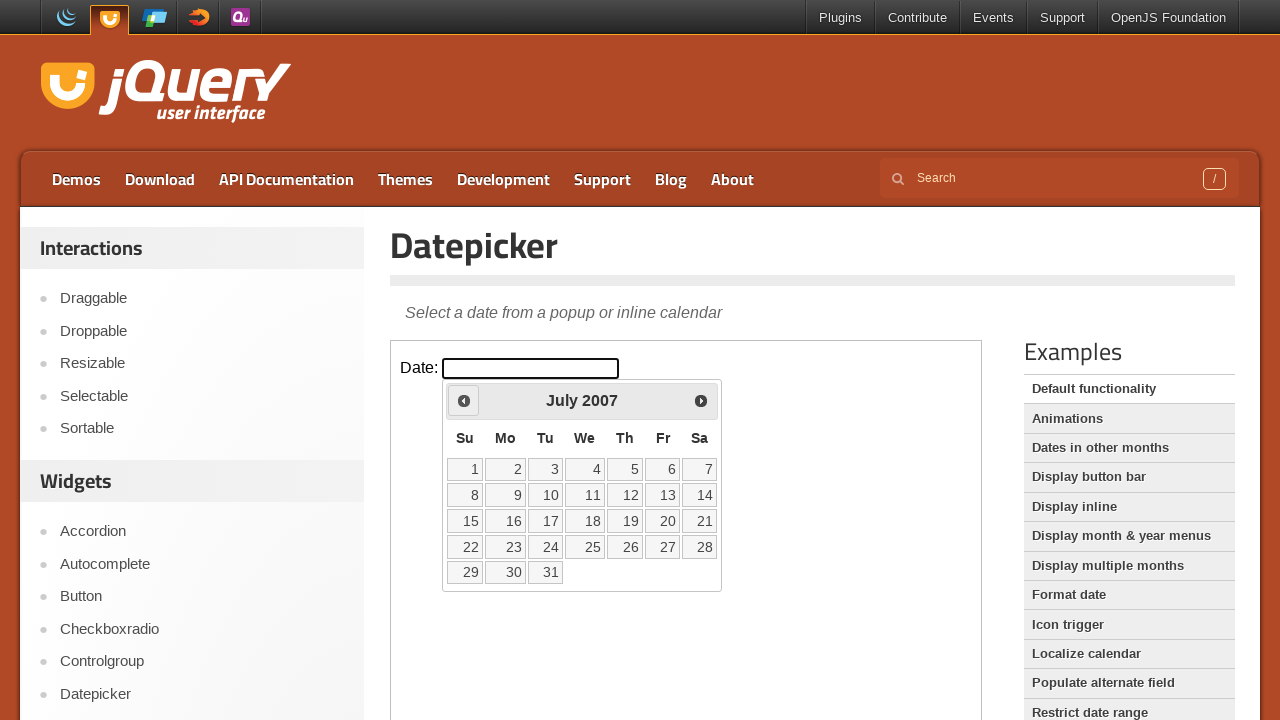

Checked datepicker title: July 2007
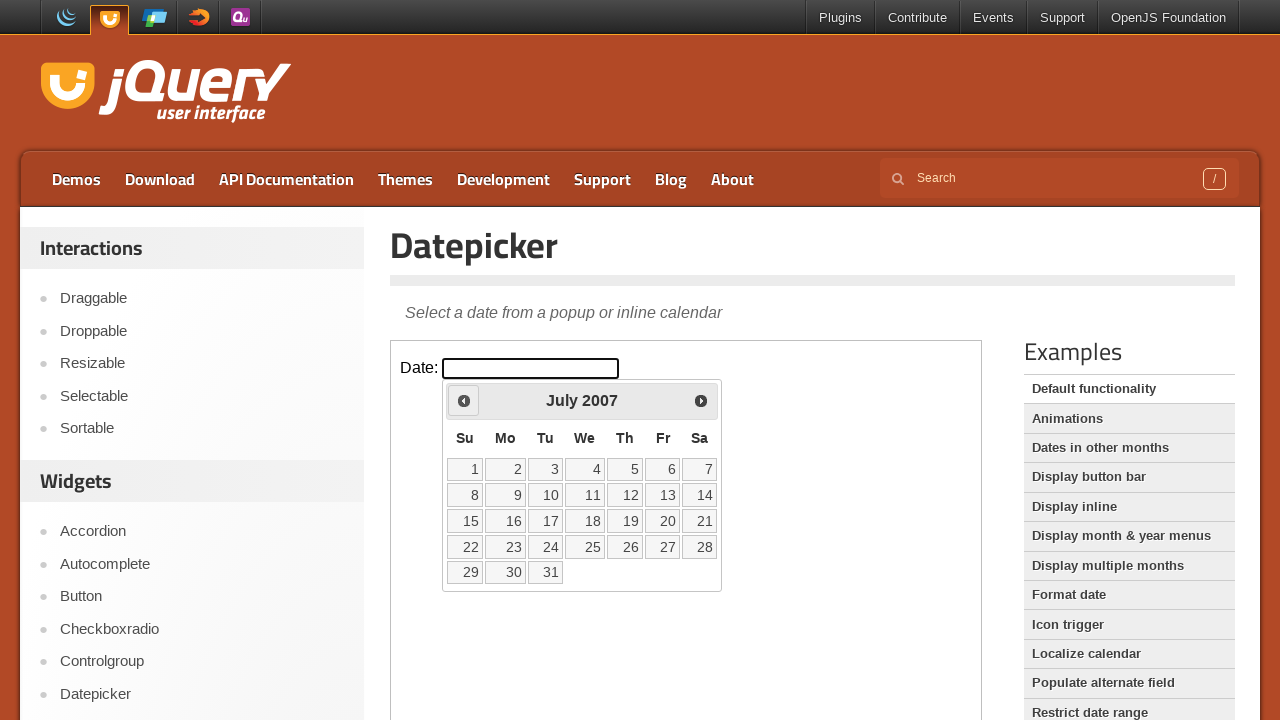

Clicked previous button to navigate back one month at (464, 400) on xpath=//iframe[@class='demo-frame'] >> internal:control=enter-frame >> xpath=//a
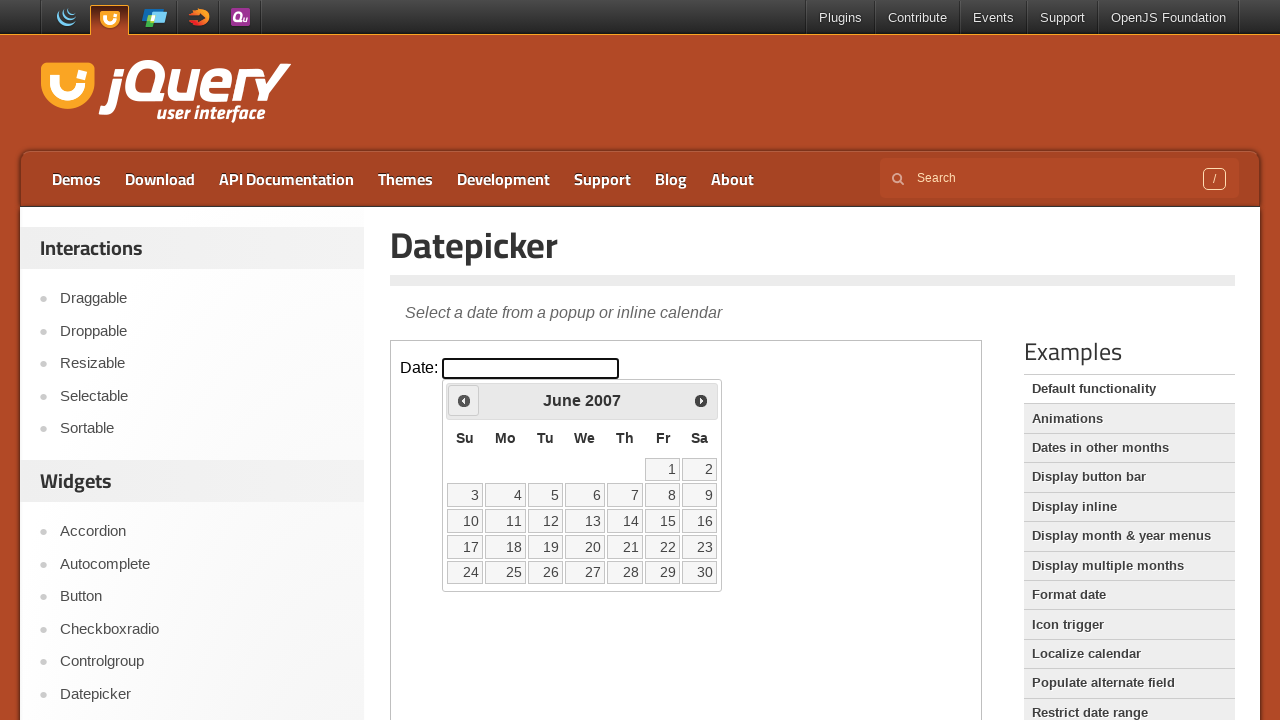

Checked datepicker title: June 2007
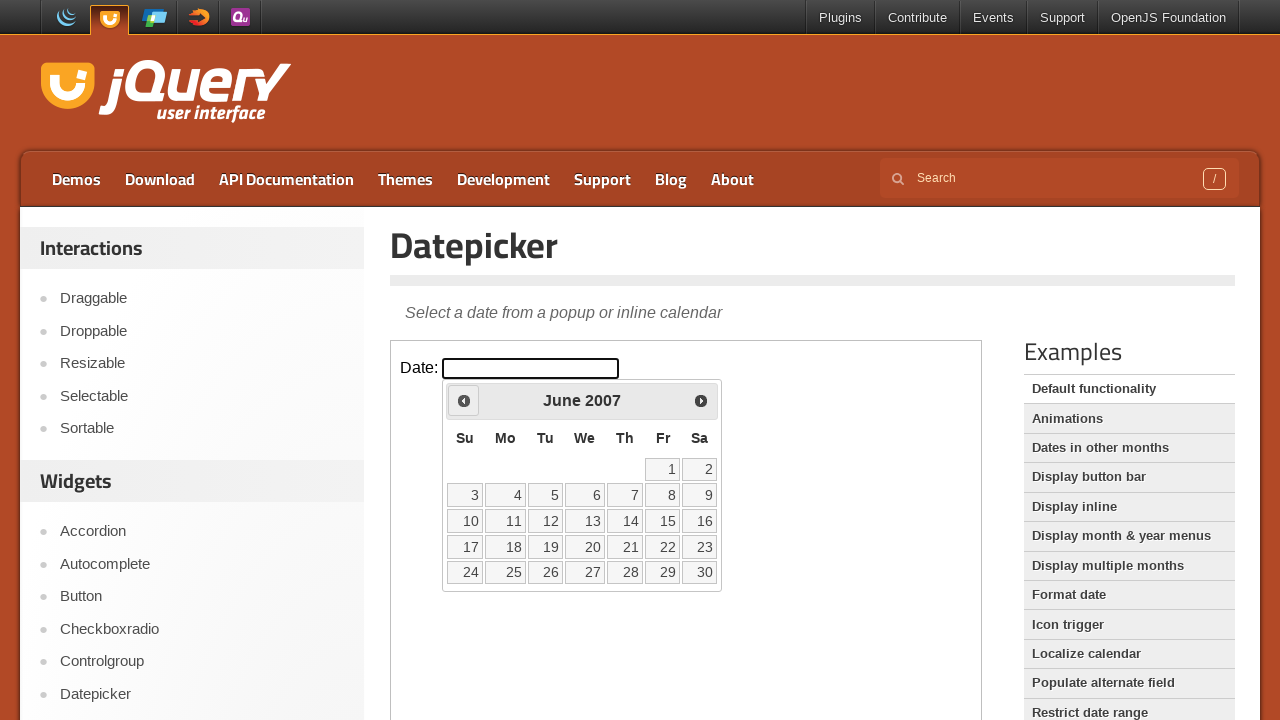

Clicked previous button to navigate back one month at (464, 400) on xpath=//iframe[@class='demo-frame'] >> internal:control=enter-frame >> xpath=//a
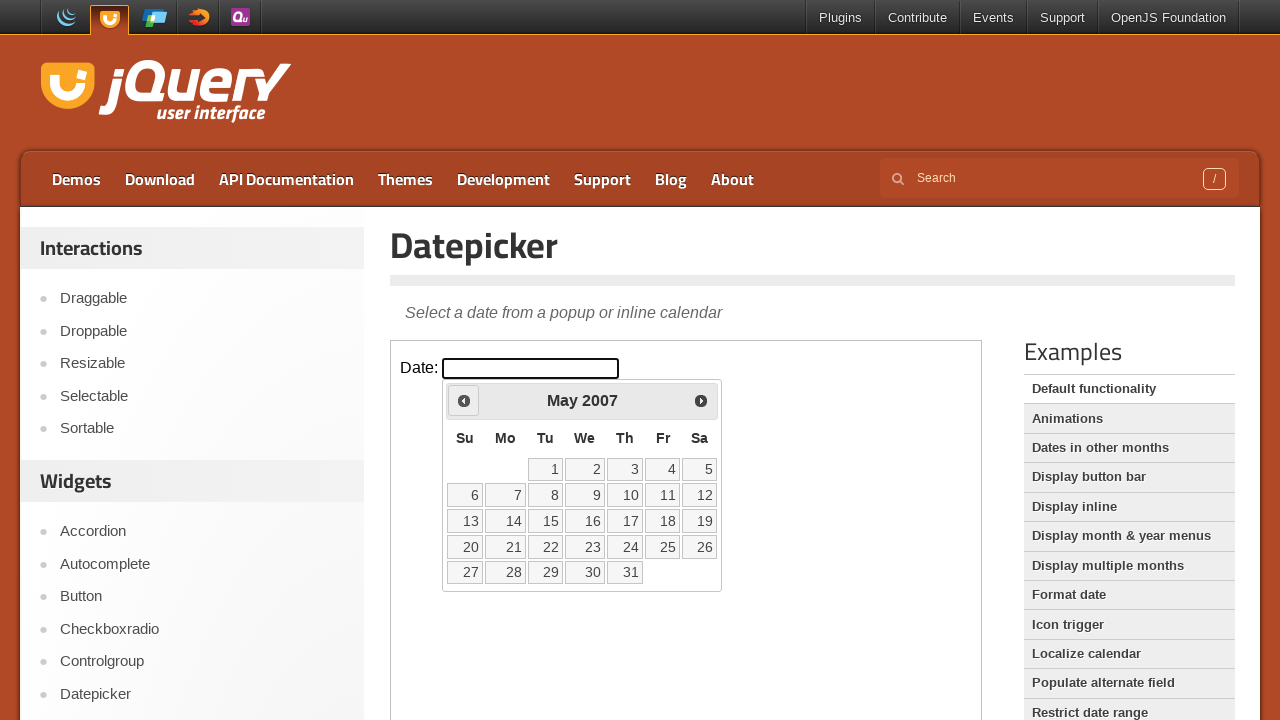

Checked datepicker title: May 2007
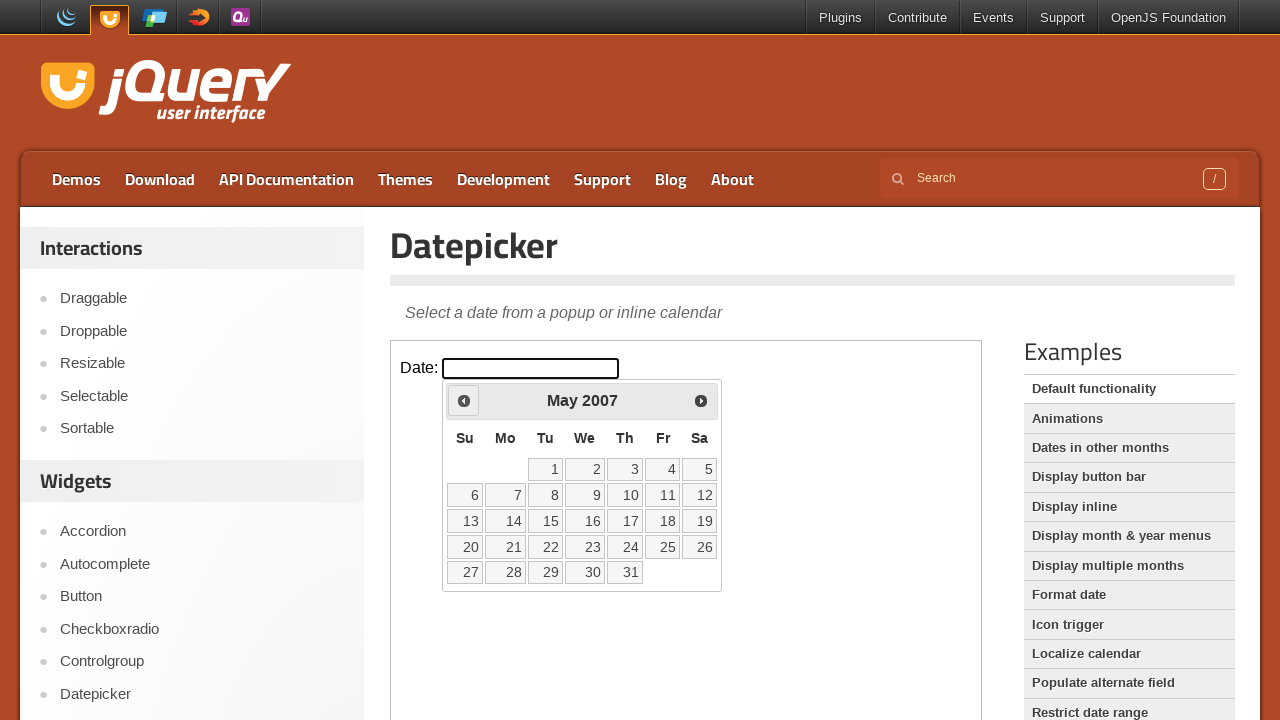

Clicked previous button to navigate back one month at (464, 400) on xpath=//iframe[@class='demo-frame'] >> internal:control=enter-frame >> xpath=//a
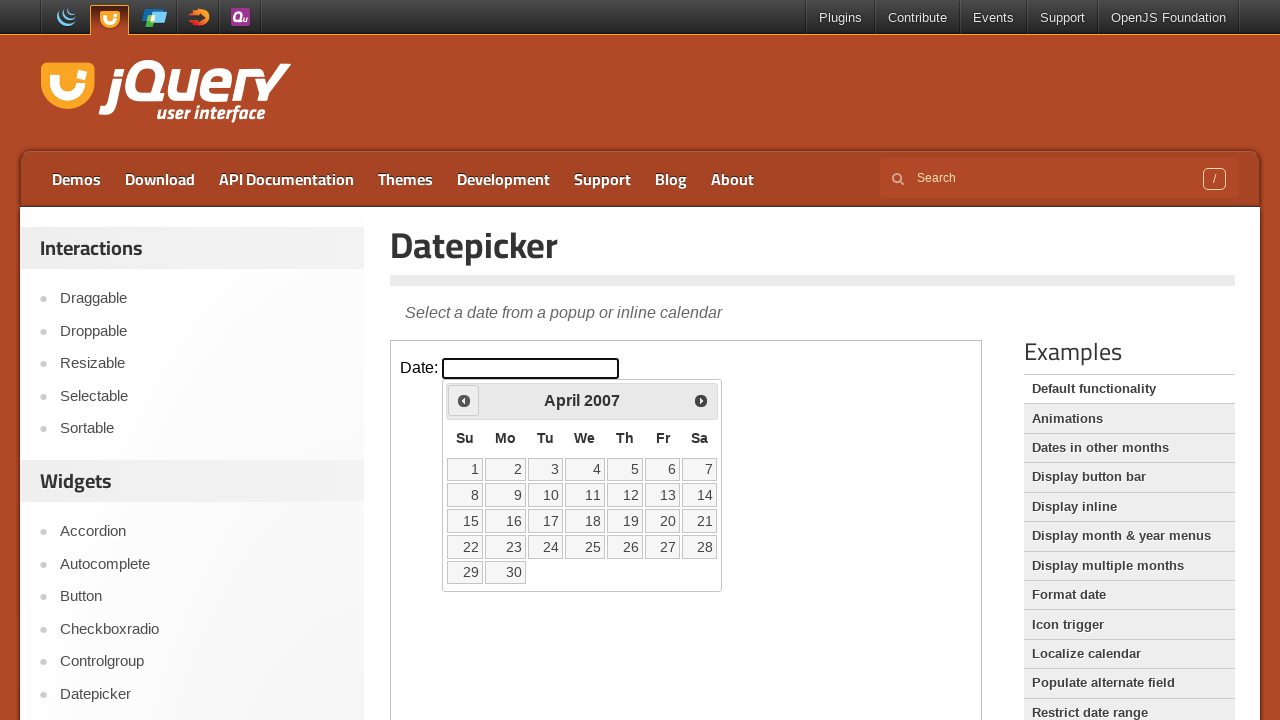

Checked datepicker title: April 2007
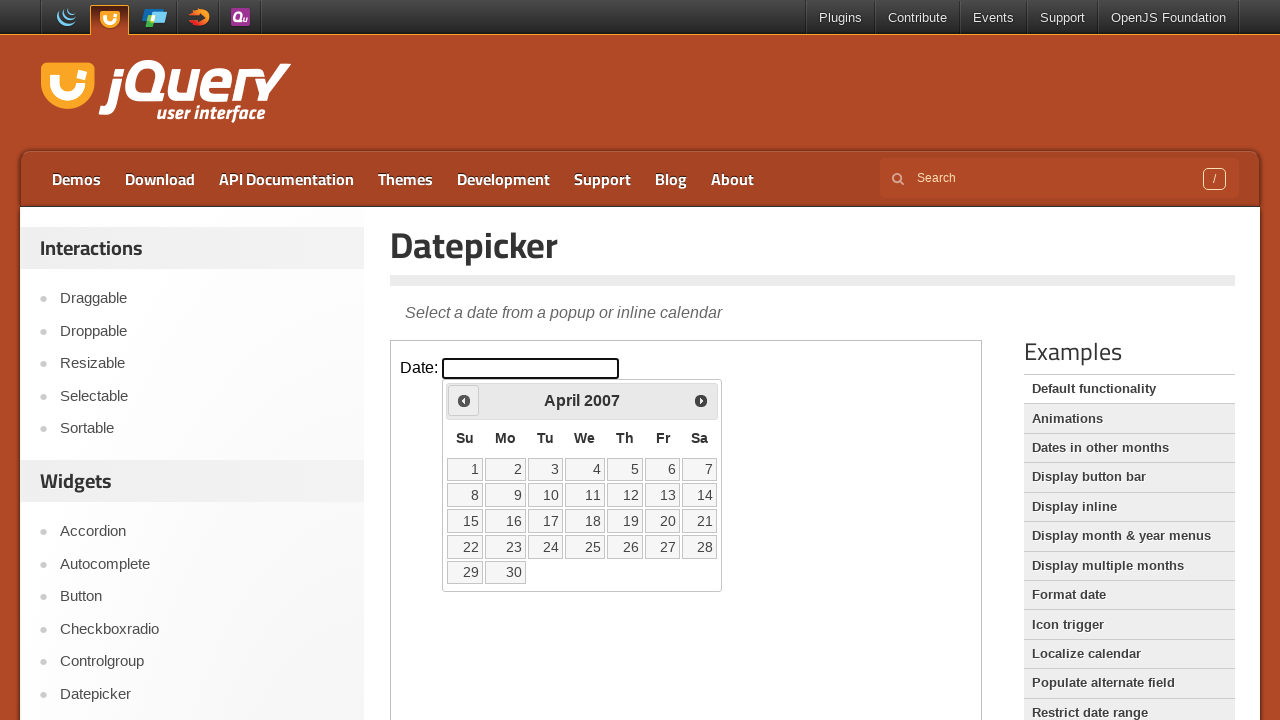

Clicked previous button to navigate back one month at (464, 400) on xpath=//iframe[@class='demo-frame'] >> internal:control=enter-frame >> xpath=//a
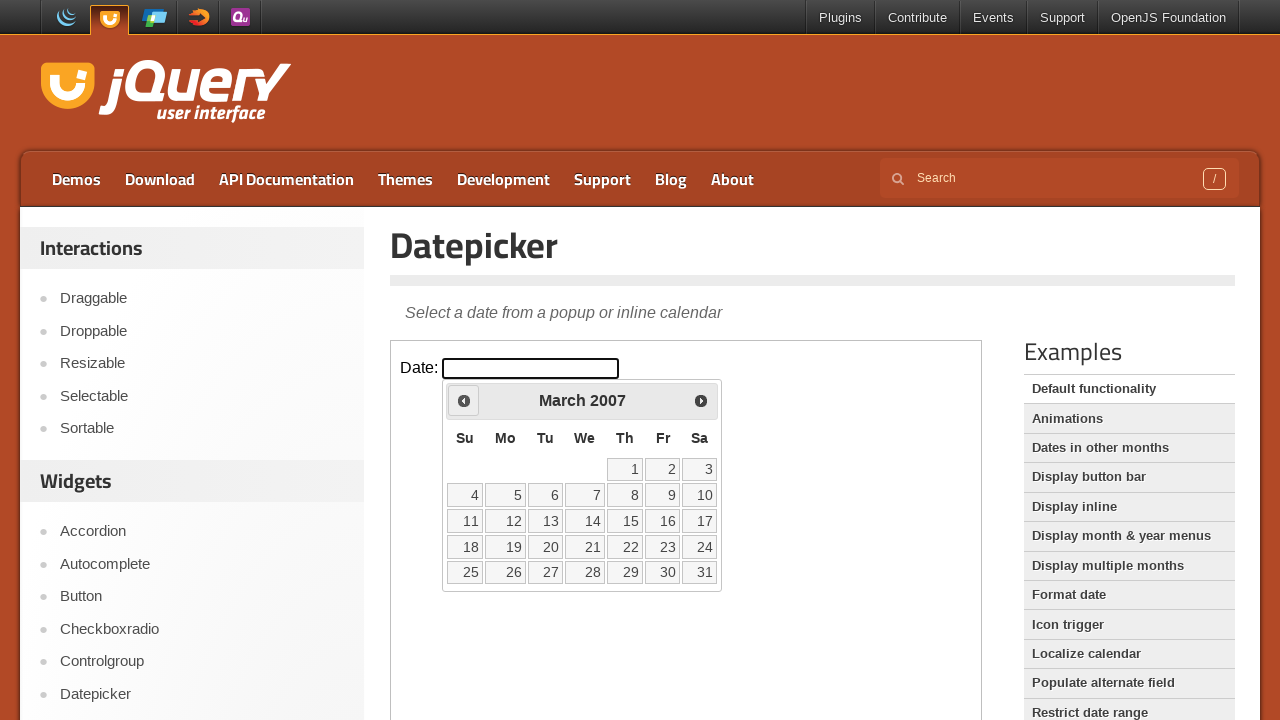

Checked datepicker title: March 2007
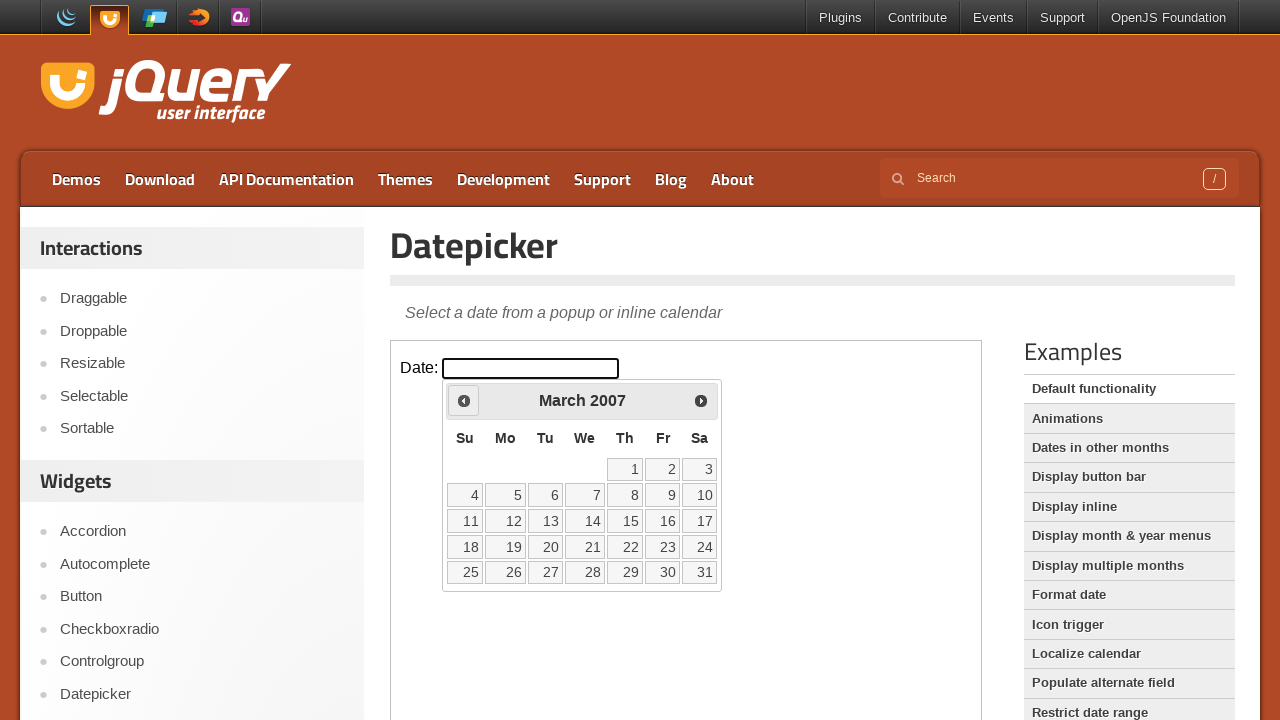

Clicked previous button to navigate back one month at (464, 400) on xpath=//iframe[@class='demo-frame'] >> internal:control=enter-frame >> xpath=//a
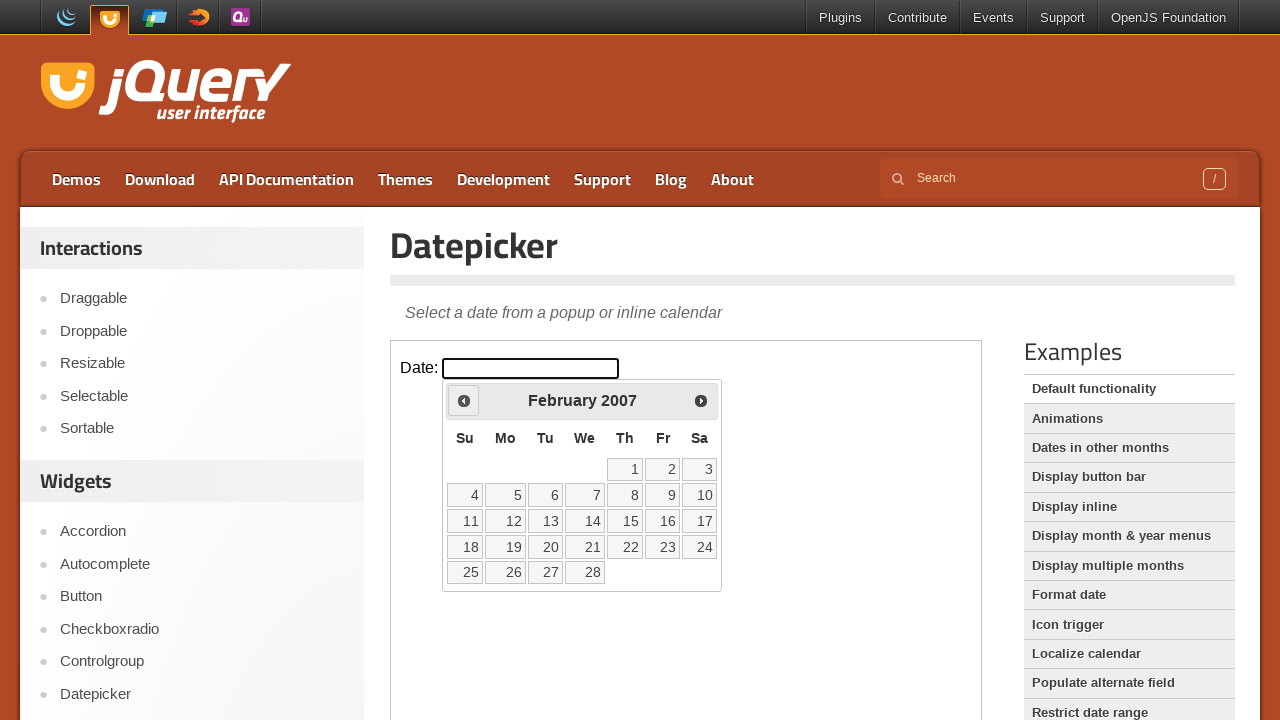

Checked datepicker title: February 2007
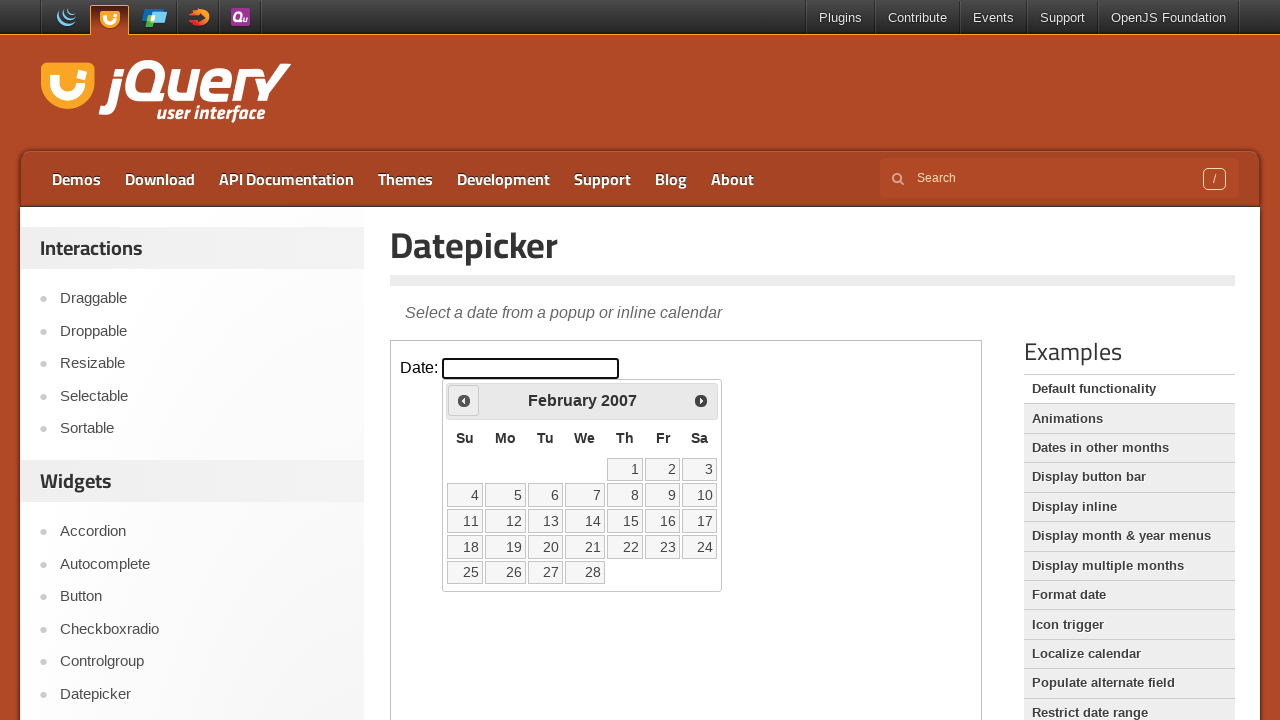

Clicked previous button to navigate back one month at (464, 400) on xpath=//iframe[@class='demo-frame'] >> internal:control=enter-frame >> xpath=//a
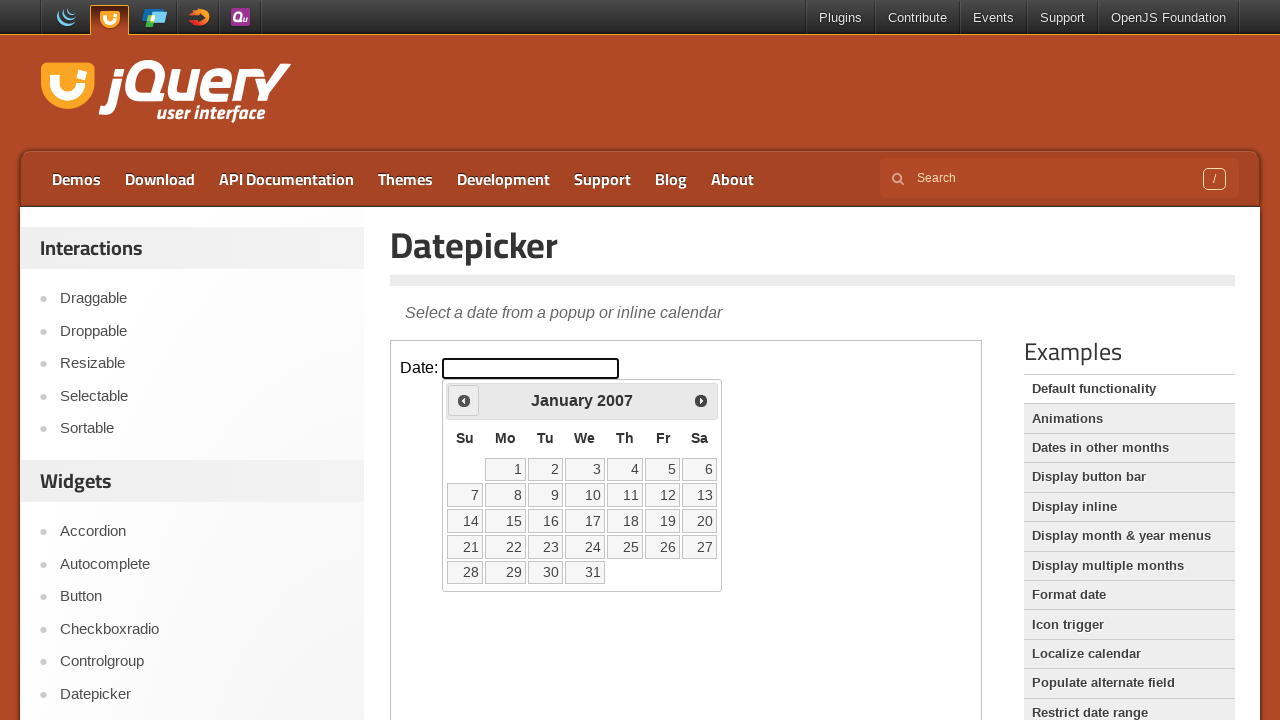

Checked datepicker title: January 2007
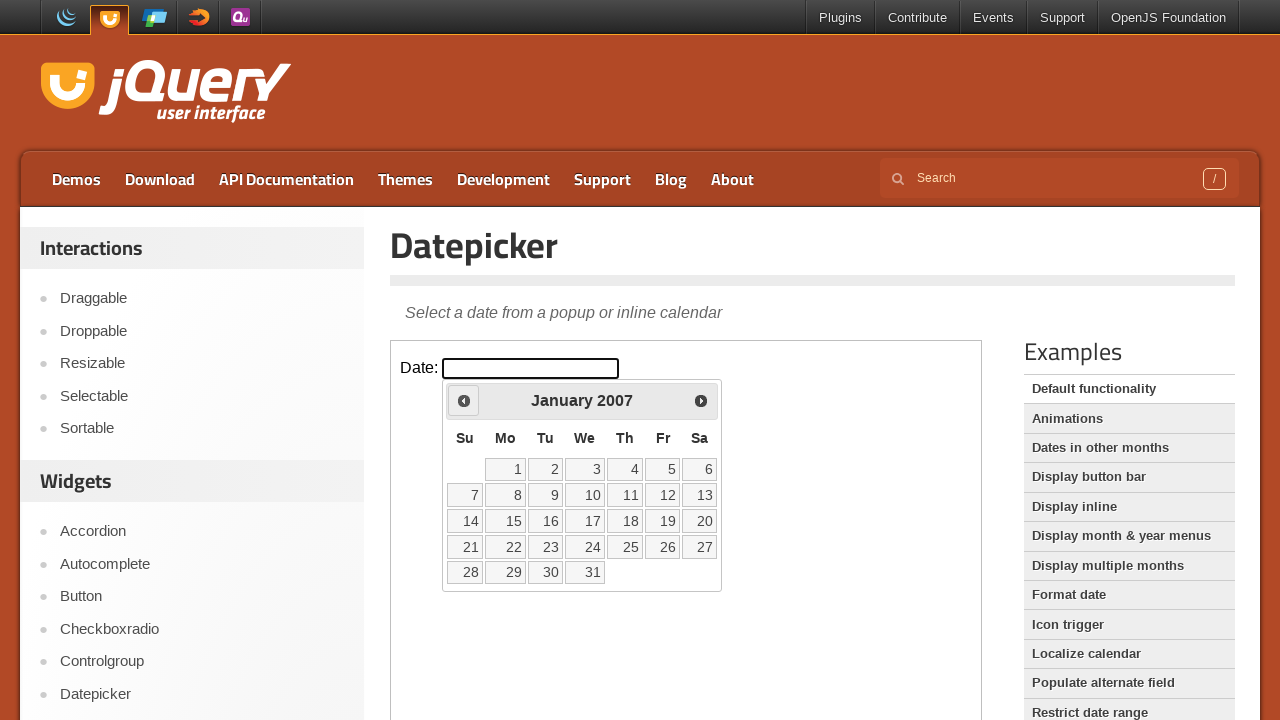

Clicked previous button to navigate back one month at (464, 400) on xpath=//iframe[@class='demo-frame'] >> internal:control=enter-frame >> xpath=//a
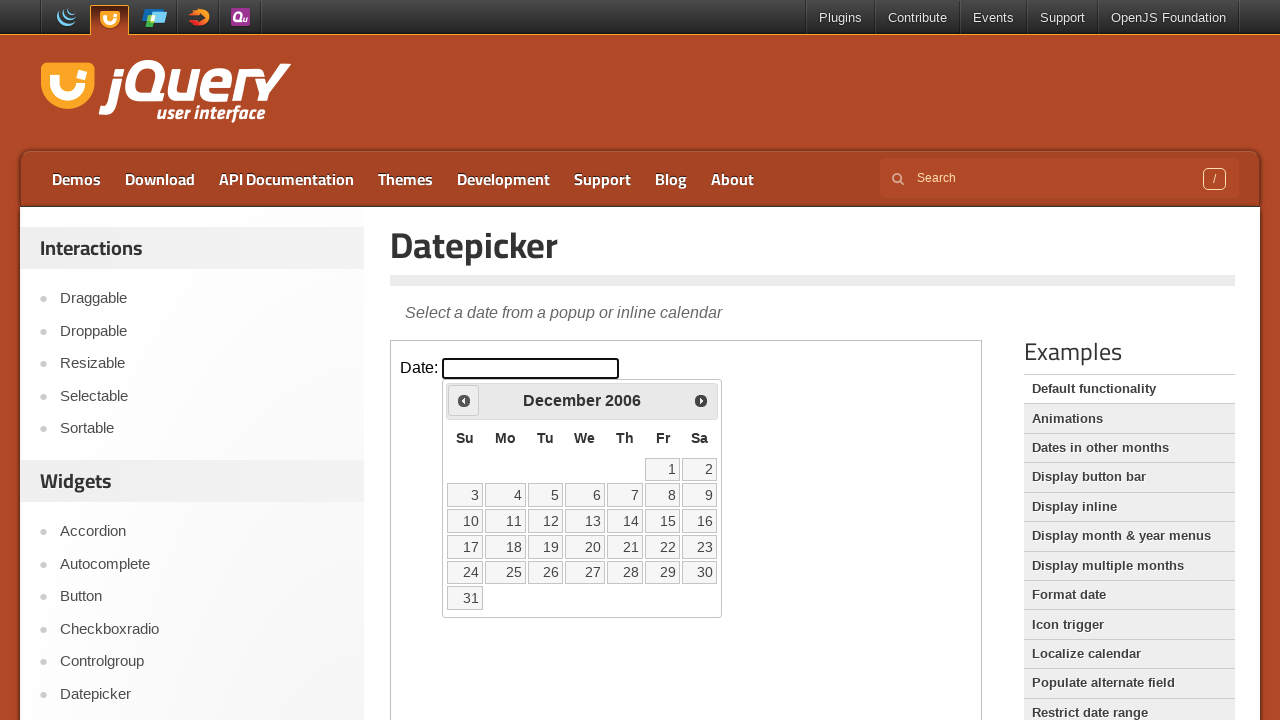

Checked datepicker title: December 2006
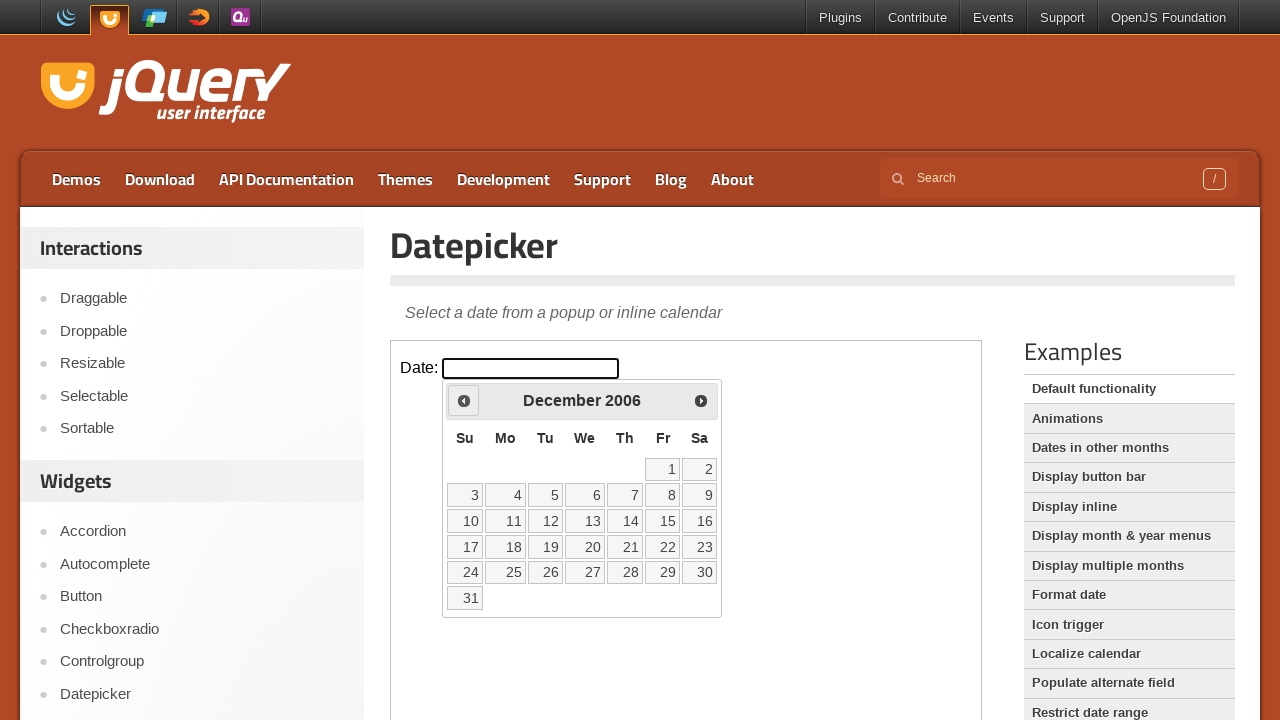

Clicked previous button to navigate back one month at (464, 400) on xpath=//iframe[@class='demo-frame'] >> internal:control=enter-frame >> xpath=//a
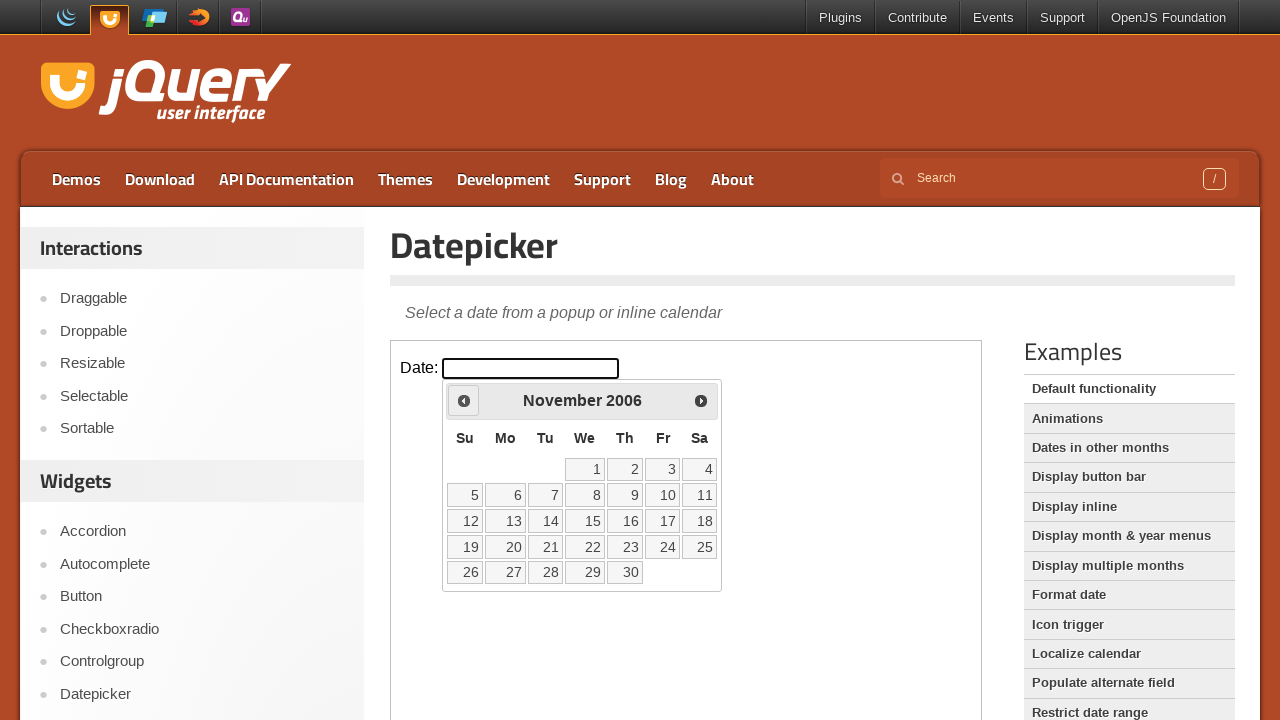

Checked datepicker title: November 2006
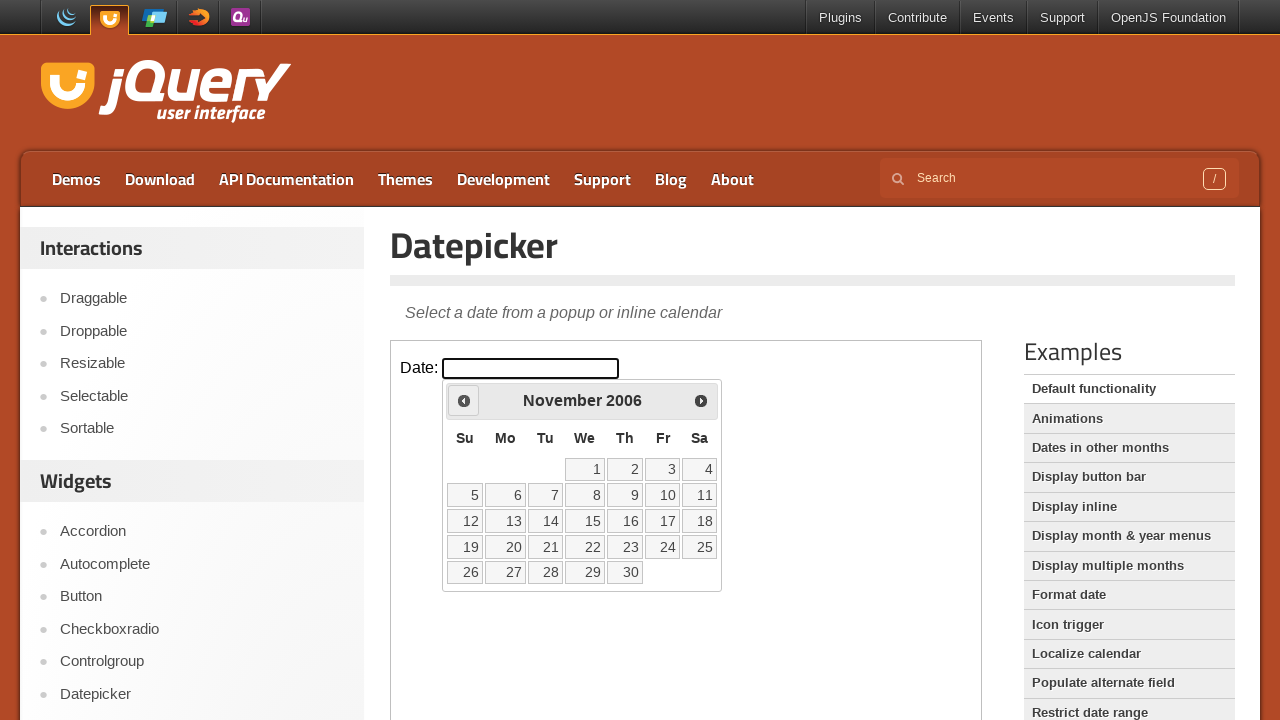

Clicked previous button to navigate back one month at (464, 400) on xpath=//iframe[@class='demo-frame'] >> internal:control=enter-frame >> xpath=//a
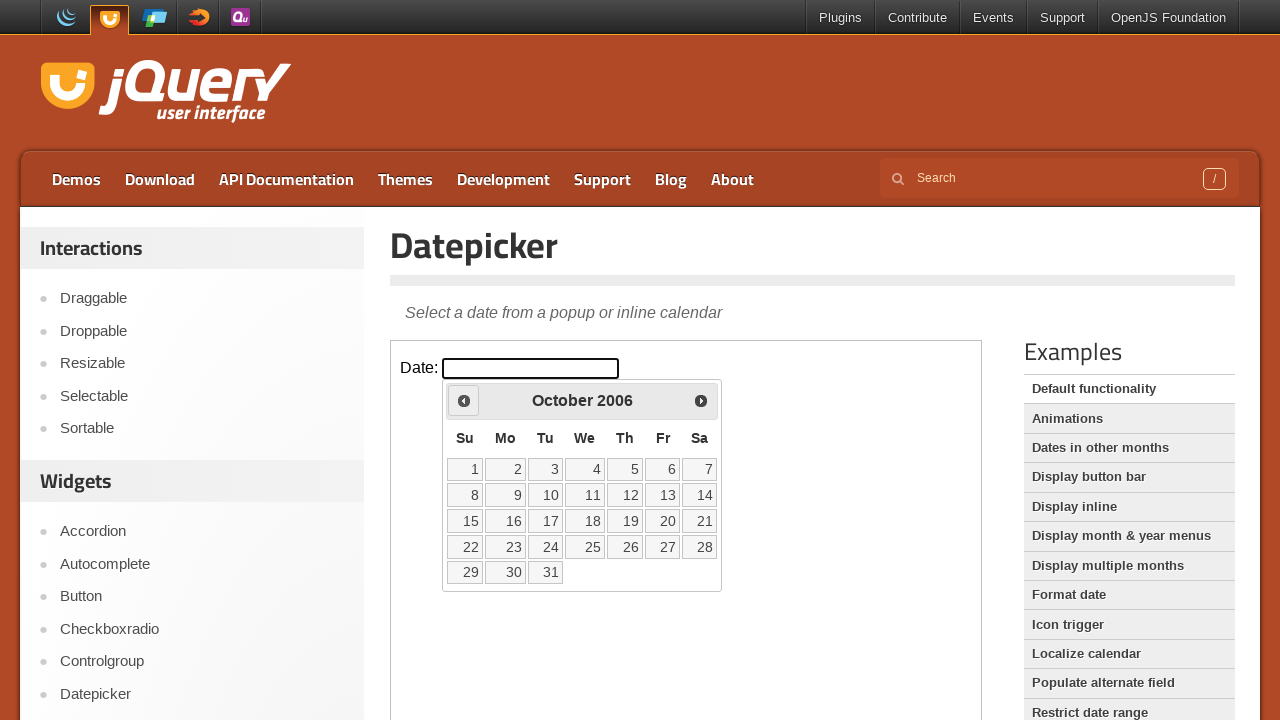

Checked datepicker title: October 2006
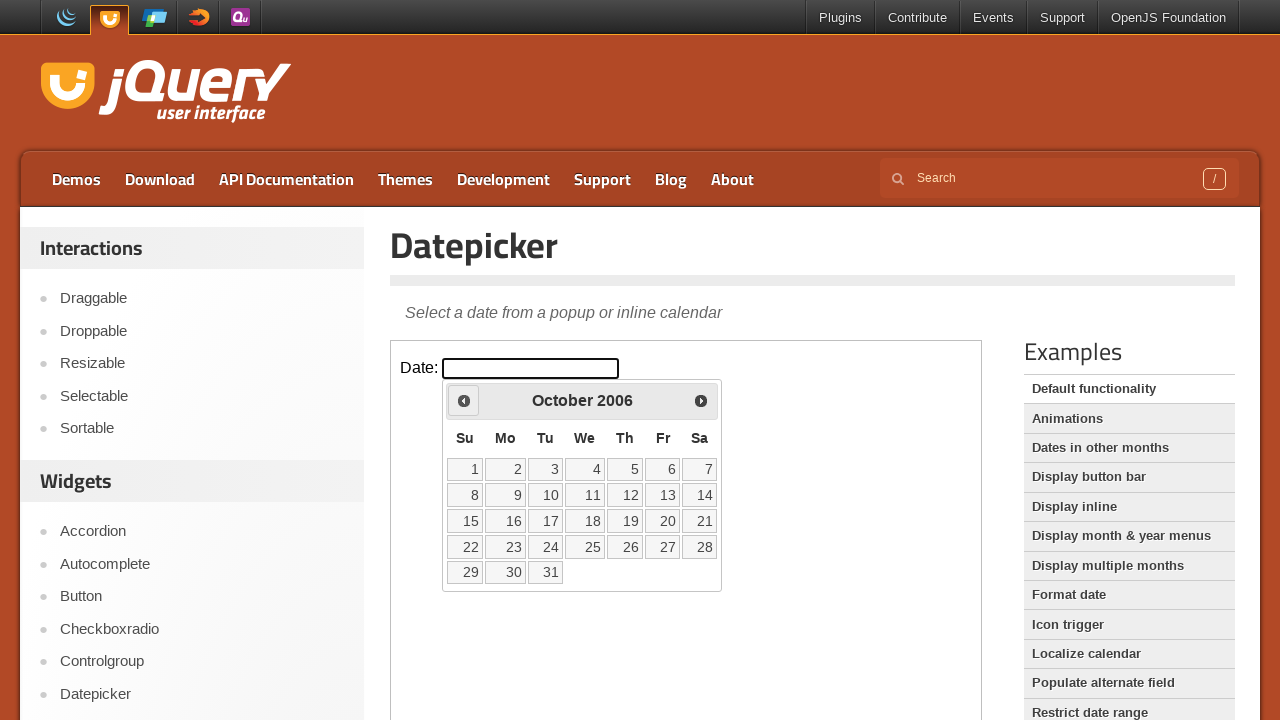

Clicked previous button to navigate back one month at (464, 400) on xpath=//iframe[@class='demo-frame'] >> internal:control=enter-frame >> xpath=//a
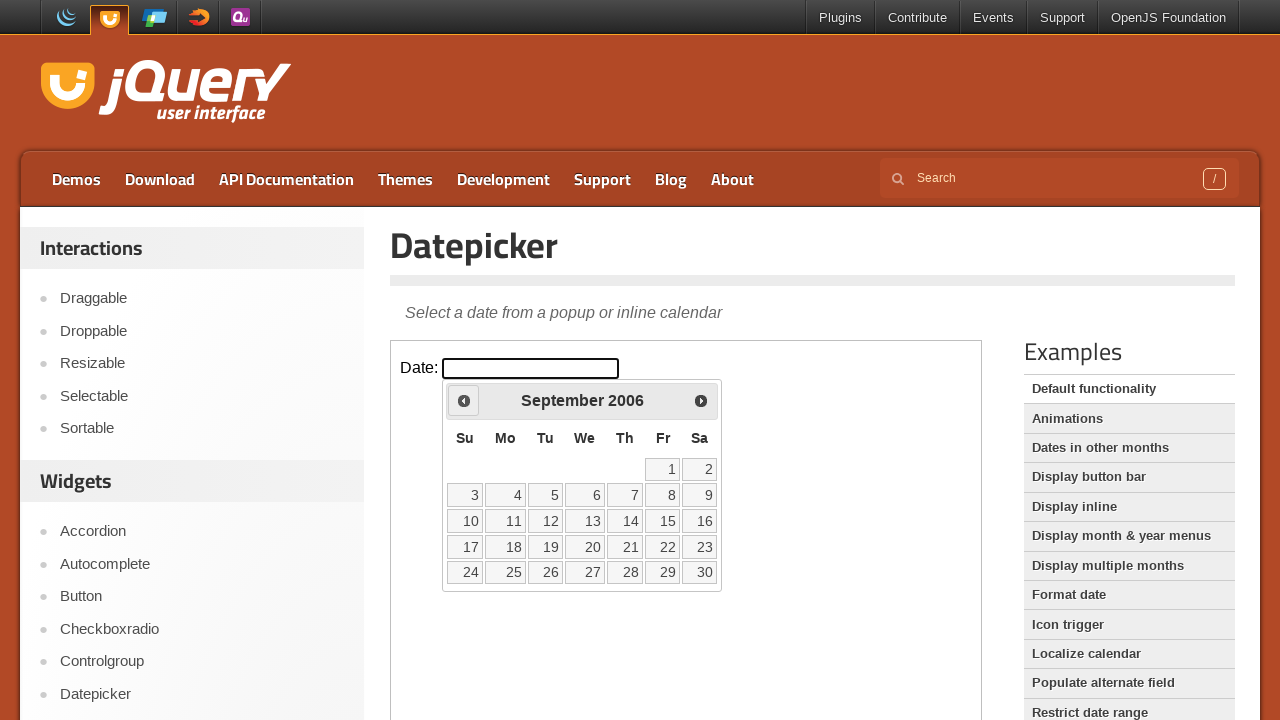

Checked datepicker title: September 2006
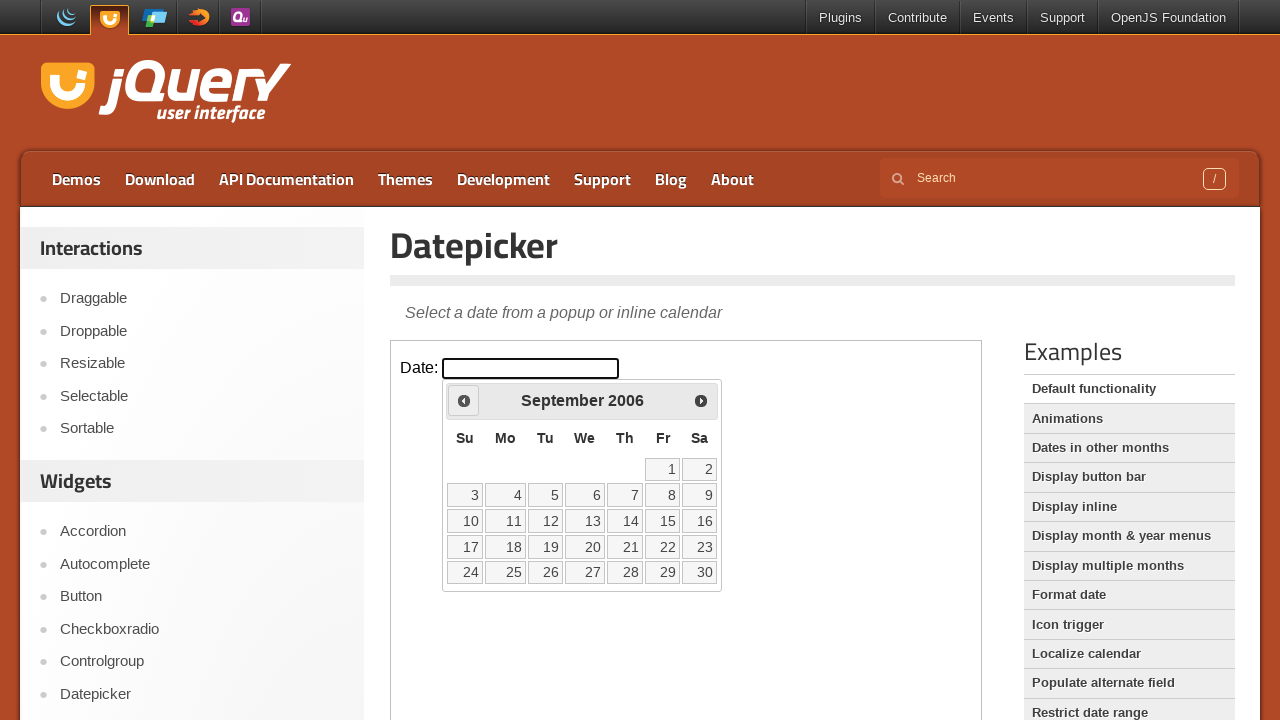

Clicked previous button to navigate back one month at (464, 400) on xpath=//iframe[@class='demo-frame'] >> internal:control=enter-frame >> xpath=//a
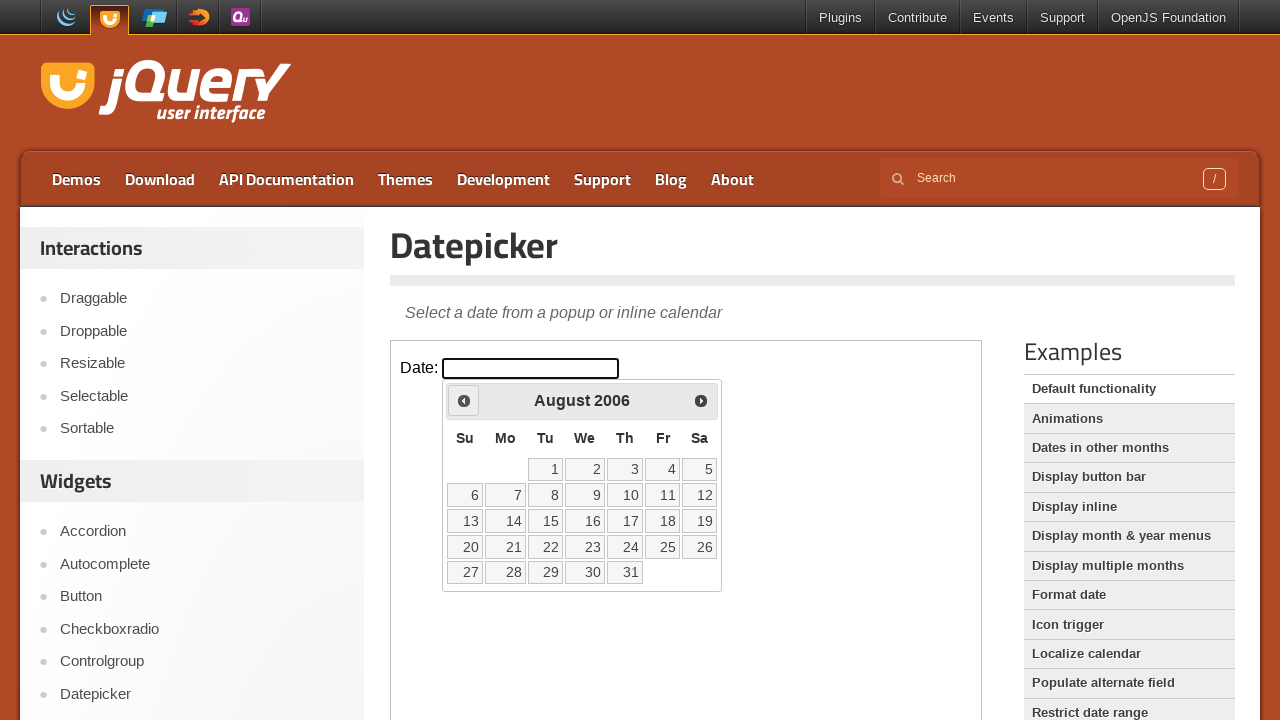

Checked datepicker title: August 2006
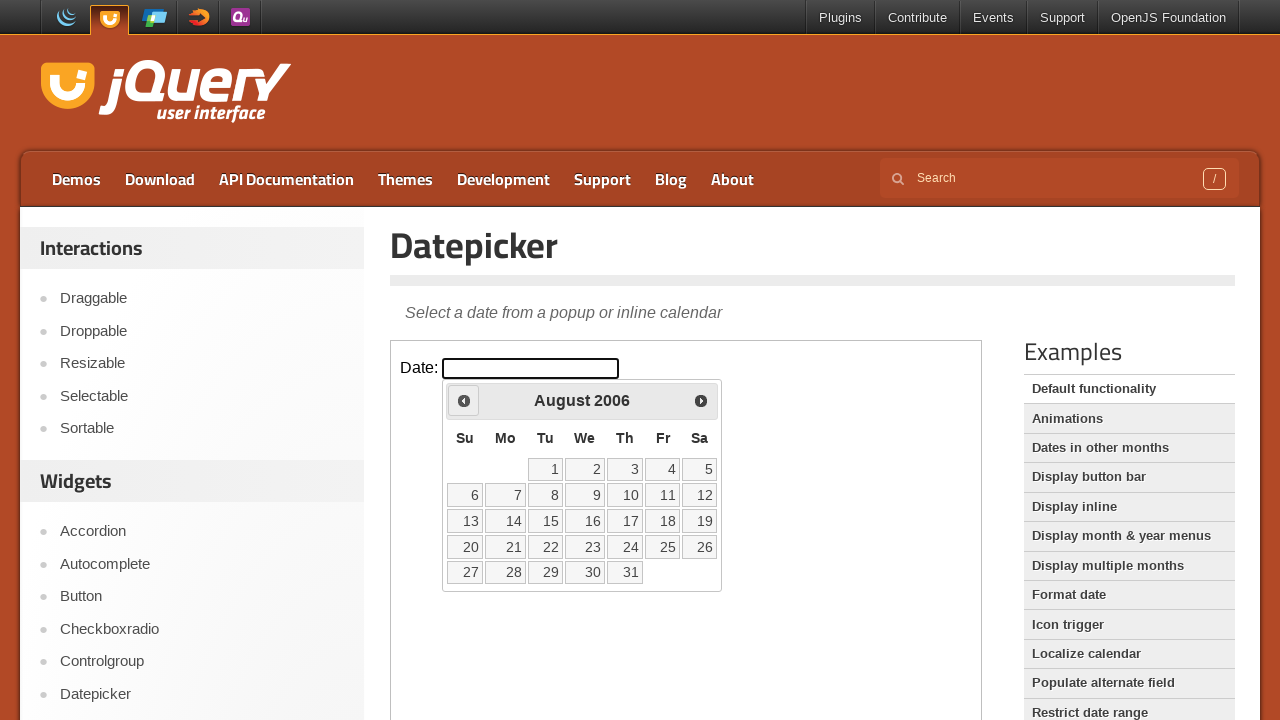

Clicked previous button to navigate back one month at (464, 400) on xpath=//iframe[@class='demo-frame'] >> internal:control=enter-frame >> xpath=//a
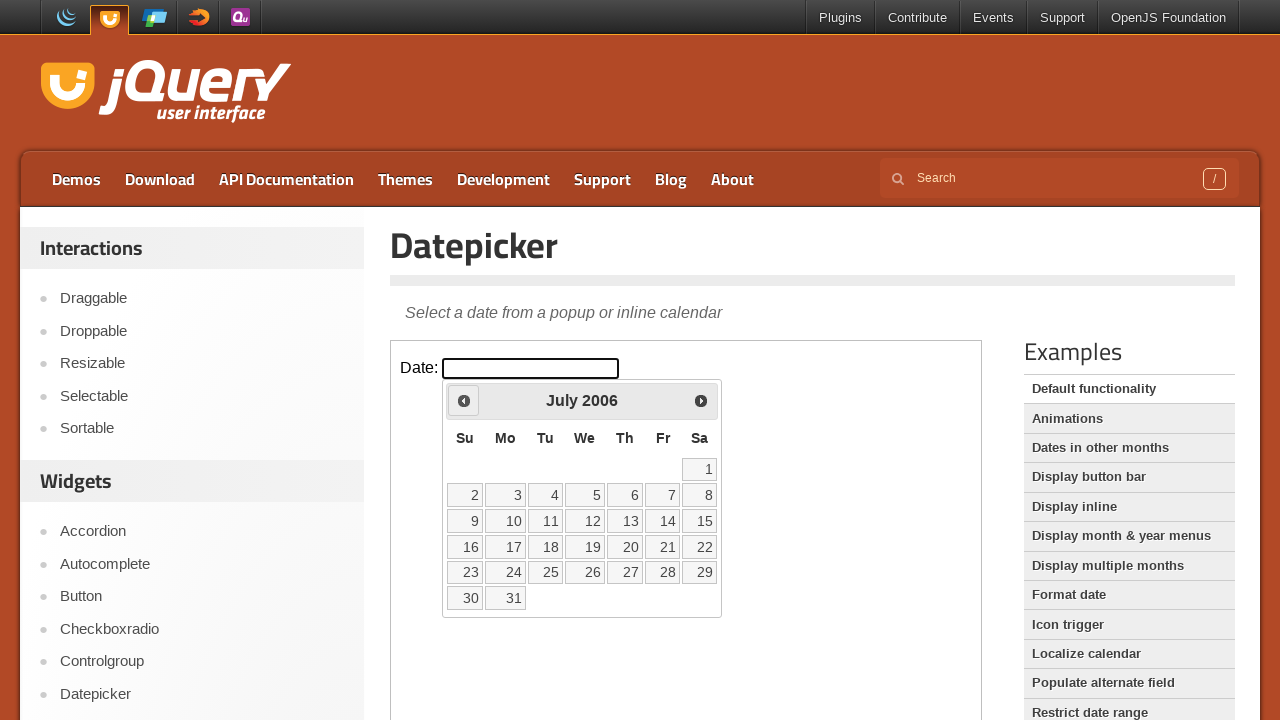

Checked datepicker title: July 2006
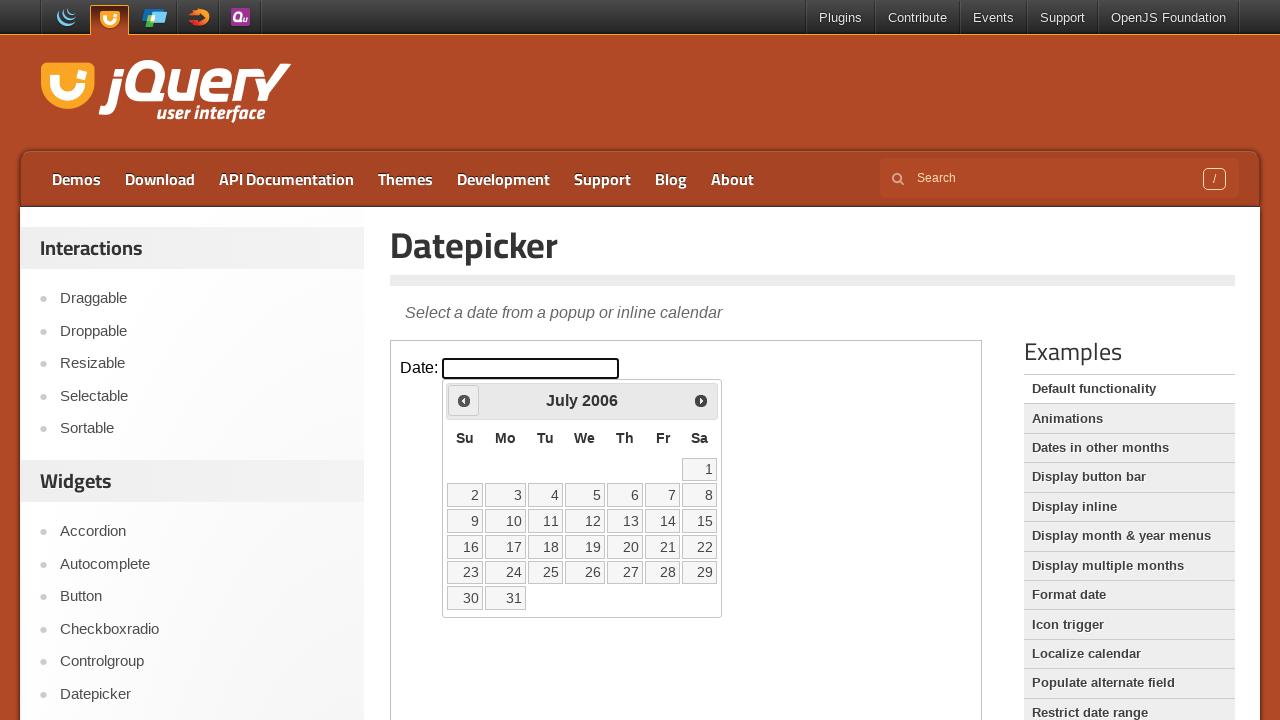

Clicked previous button to navigate back one month at (464, 400) on xpath=//iframe[@class='demo-frame'] >> internal:control=enter-frame >> xpath=//a
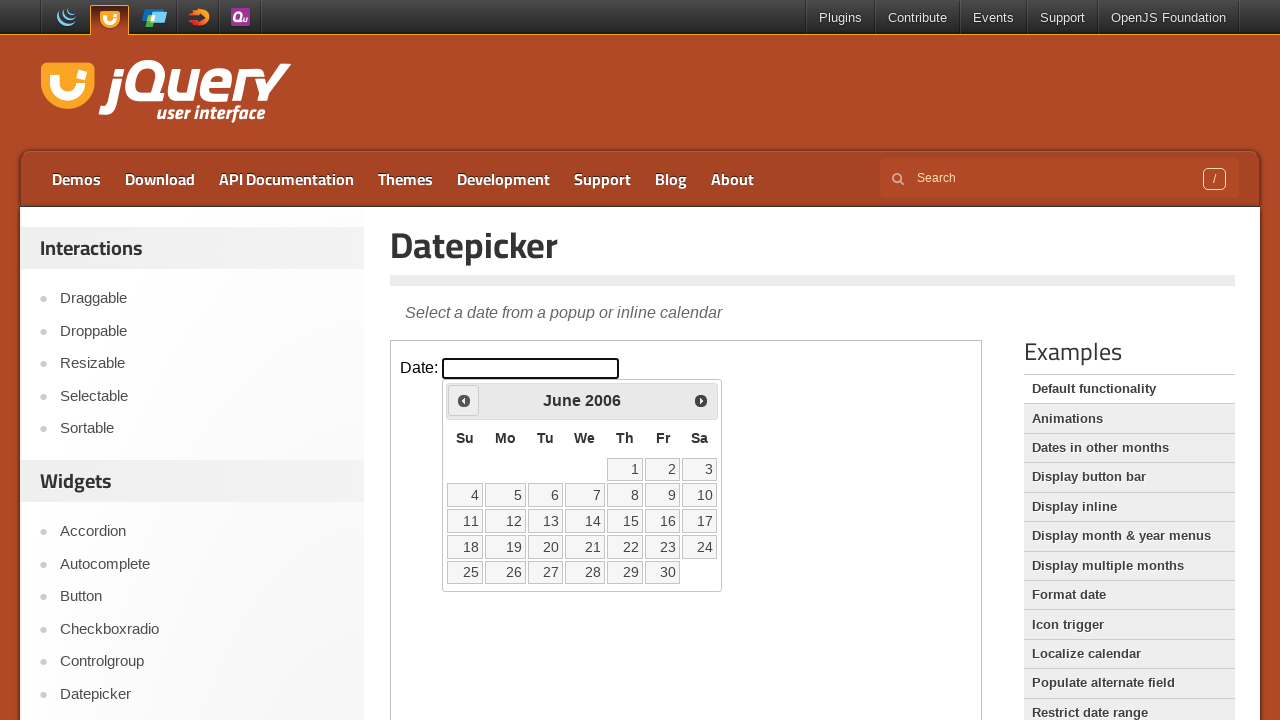

Checked datepicker title: June 2006
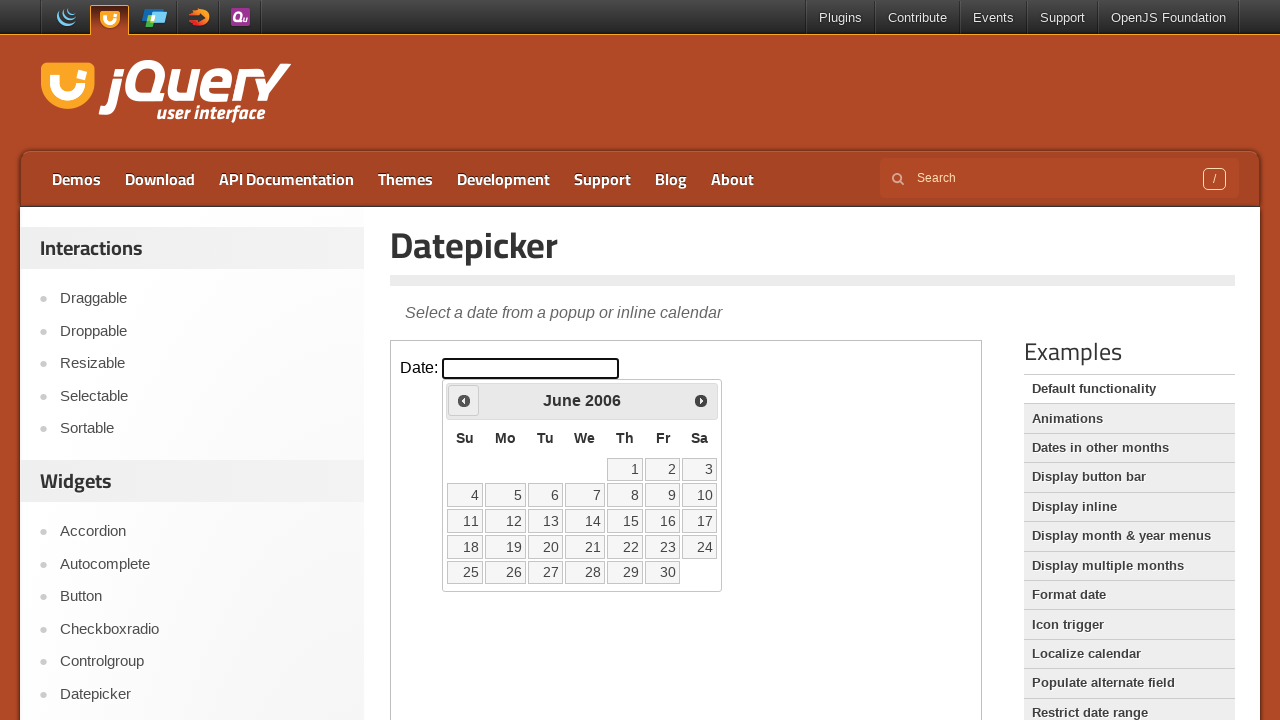

Clicked previous button to navigate back one month at (464, 400) on xpath=//iframe[@class='demo-frame'] >> internal:control=enter-frame >> xpath=//a
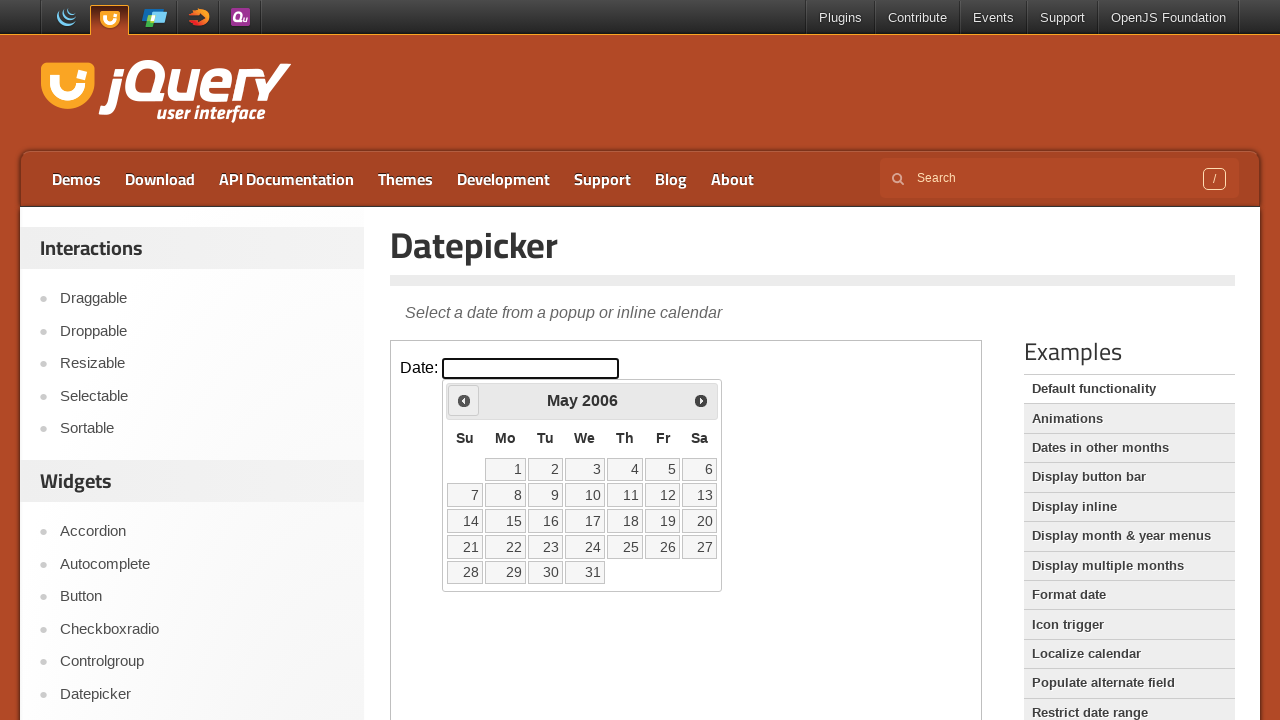

Checked datepicker title: May 2006
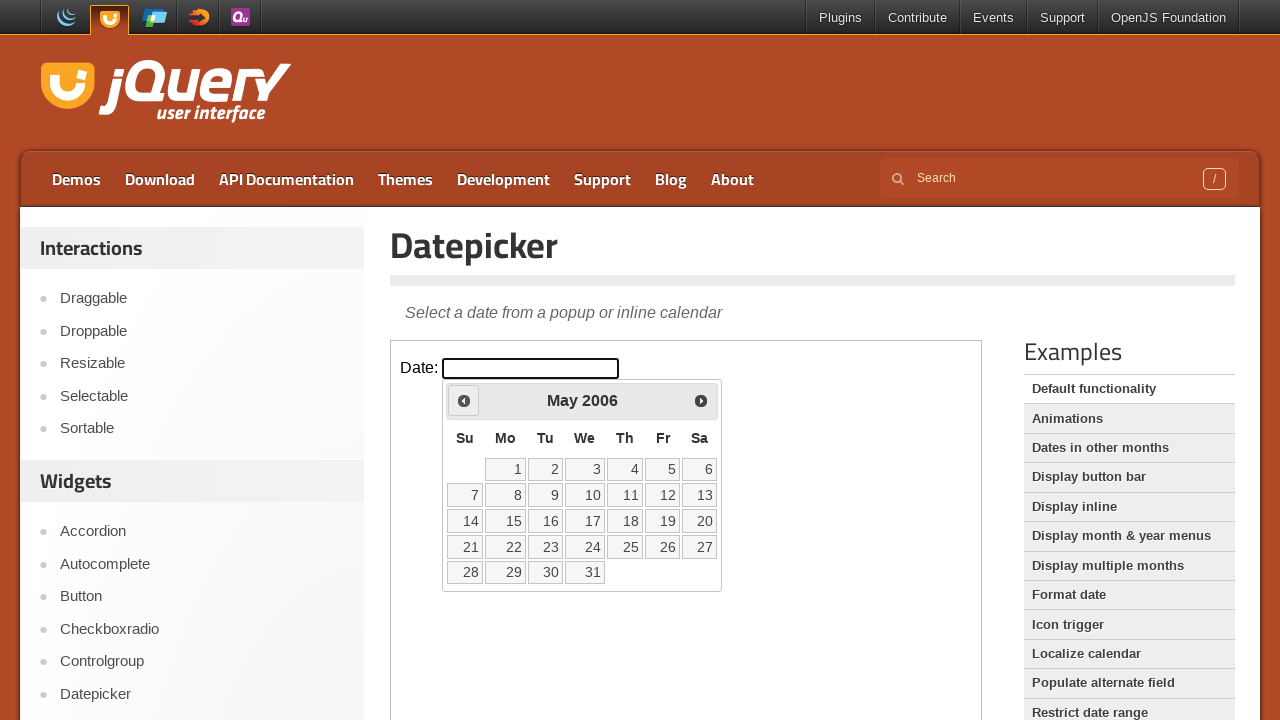

Clicked previous button to navigate back one month at (464, 400) on xpath=//iframe[@class='demo-frame'] >> internal:control=enter-frame >> xpath=//a
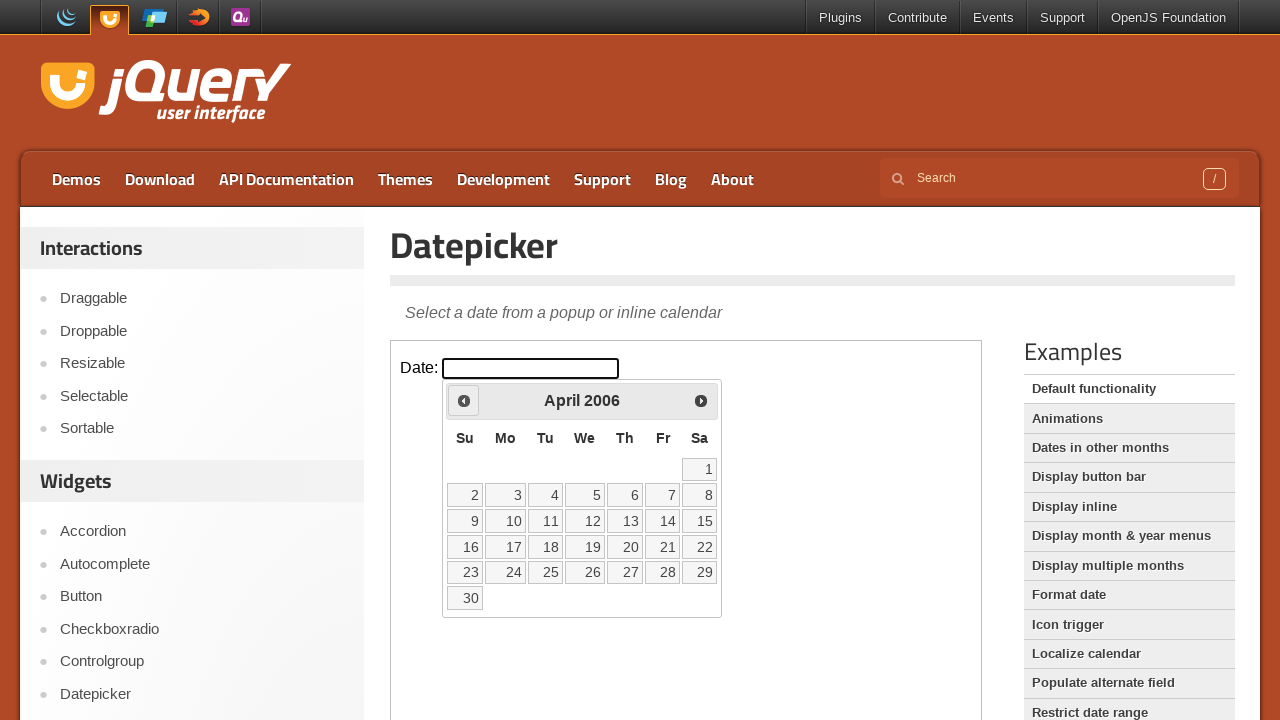

Checked datepicker title: April 2006
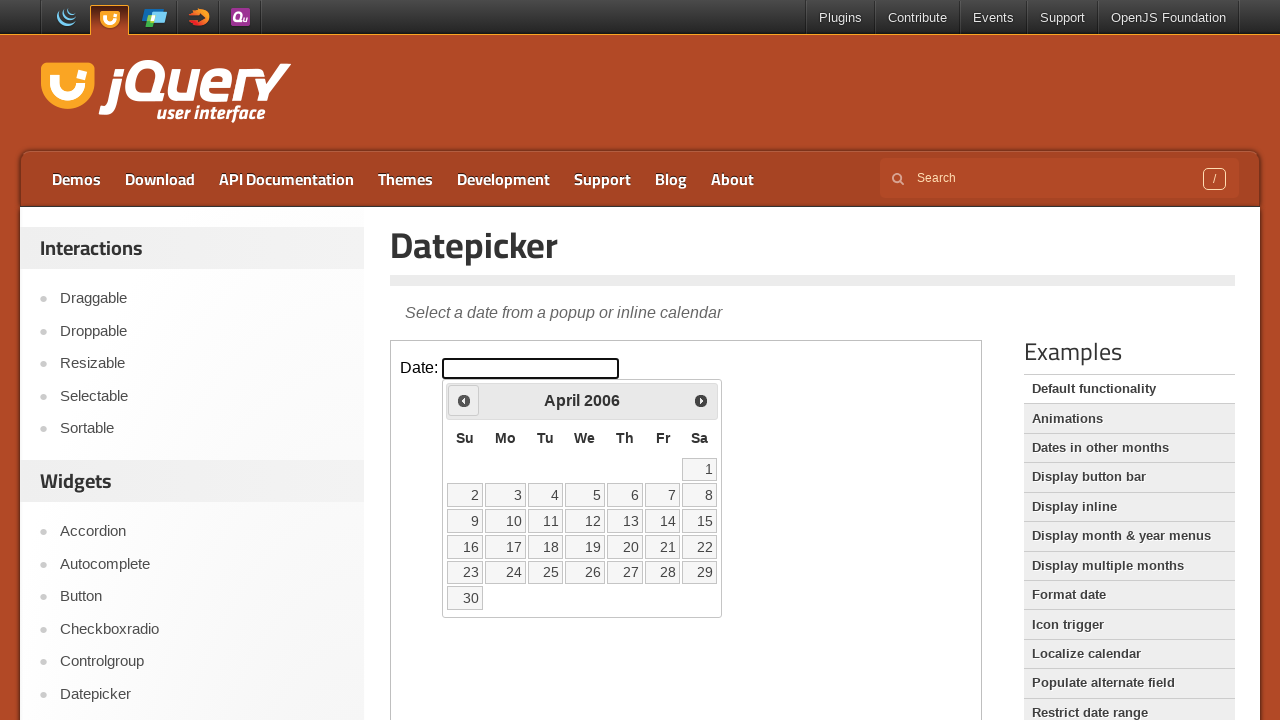

Clicked previous button to navigate back one month at (464, 400) on xpath=//iframe[@class='demo-frame'] >> internal:control=enter-frame >> xpath=//a
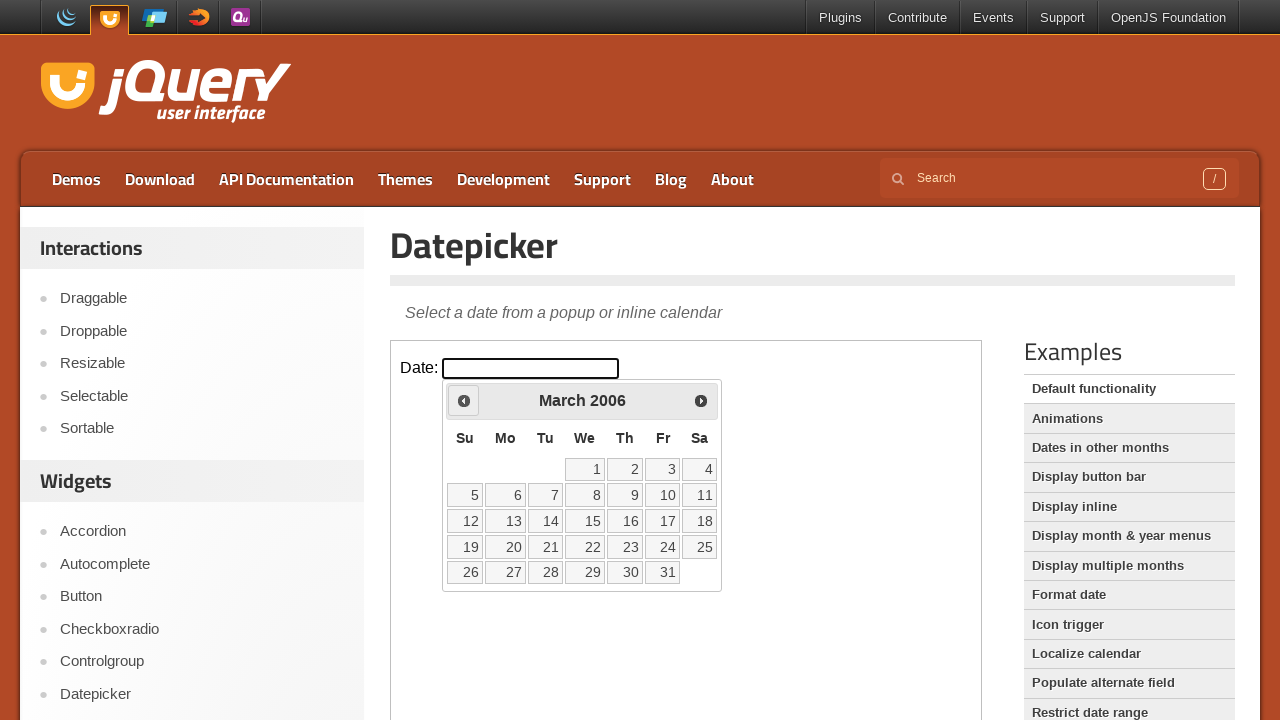

Checked datepicker title: March 2006
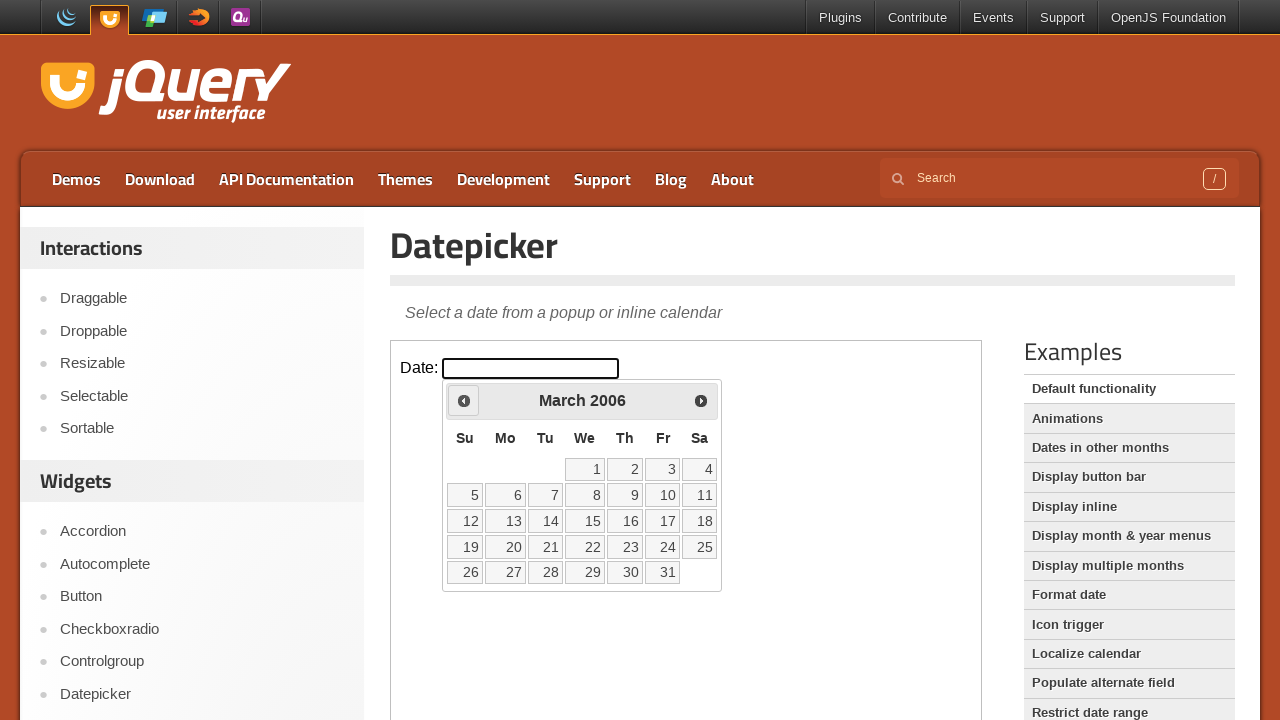

Clicked previous button to navigate back one month at (464, 400) on xpath=//iframe[@class='demo-frame'] >> internal:control=enter-frame >> xpath=//a
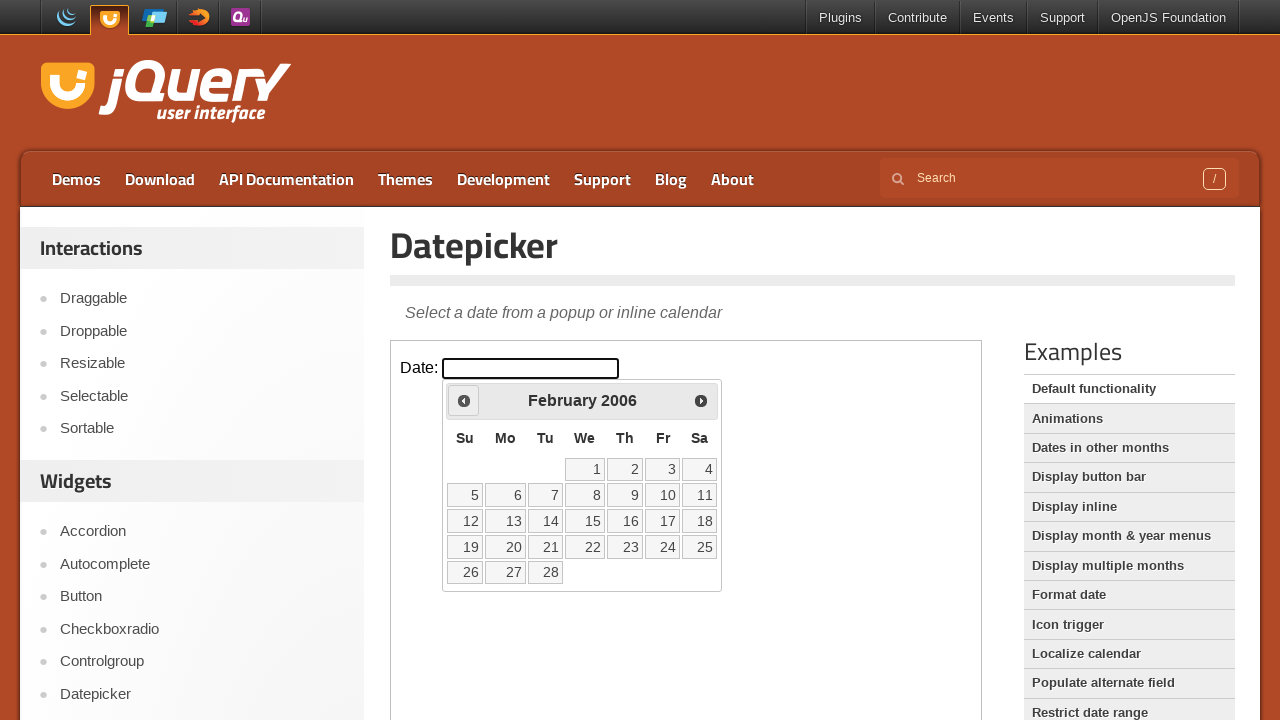

Checked datepicker title: February 2006
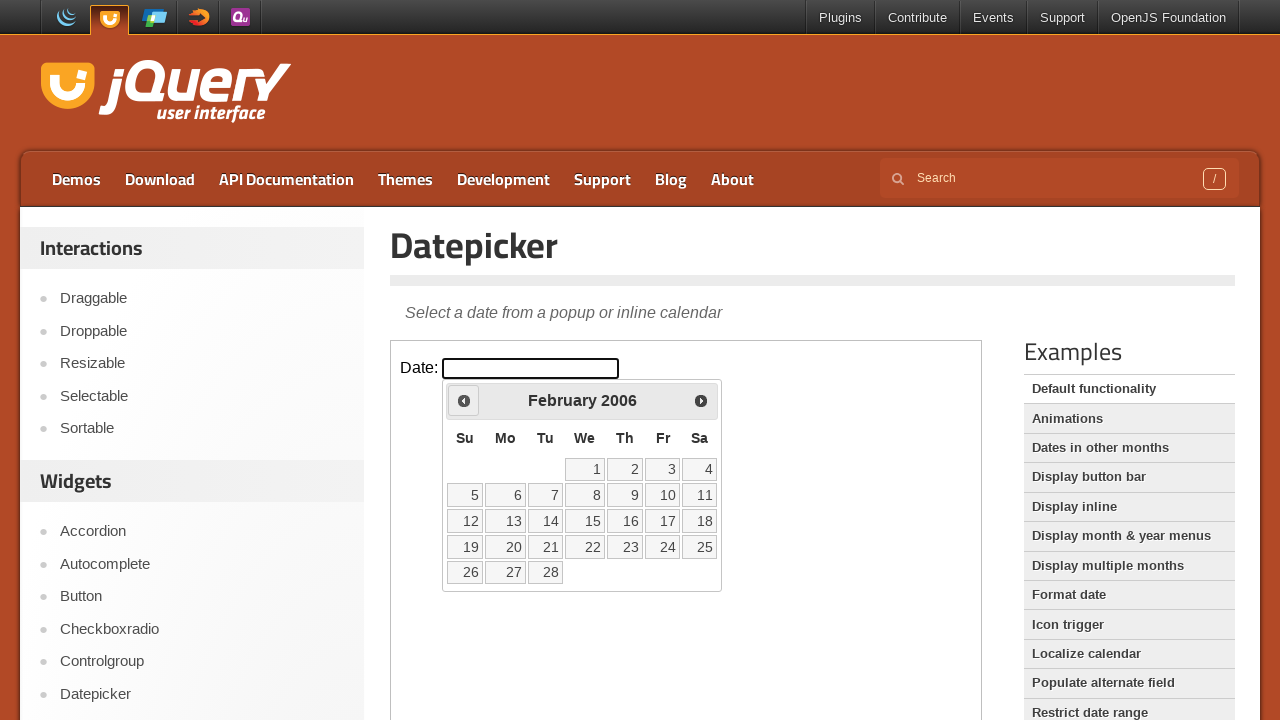

Clicked previous button to navigate back one month at (464, 400) on xpath=//iframe[@class='demo-frame'] >> internal:control=enter-frame >> xpath=//a
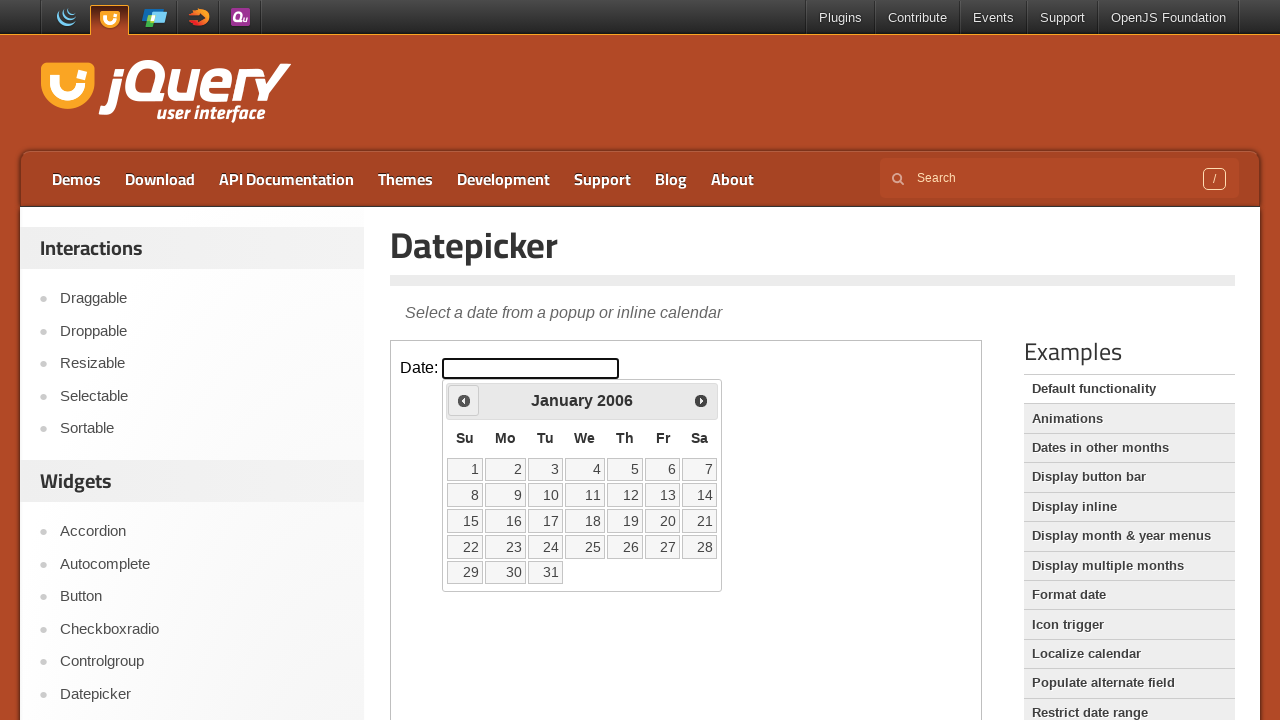

Checked datepicker title: January 2006
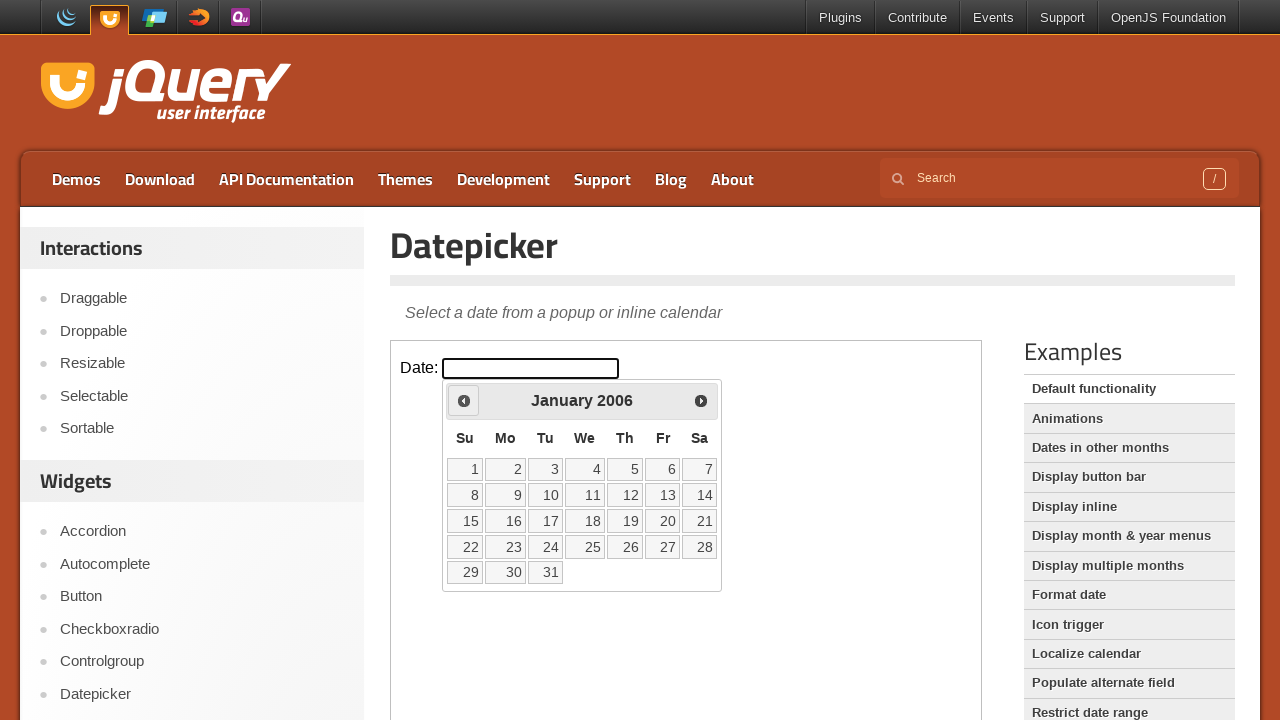

Clicked previous button to navigate back one month at (464, 400) on xpath=//iframe[@class='demo-frame'] >> internal:control=enter-frame >> xpath=//a
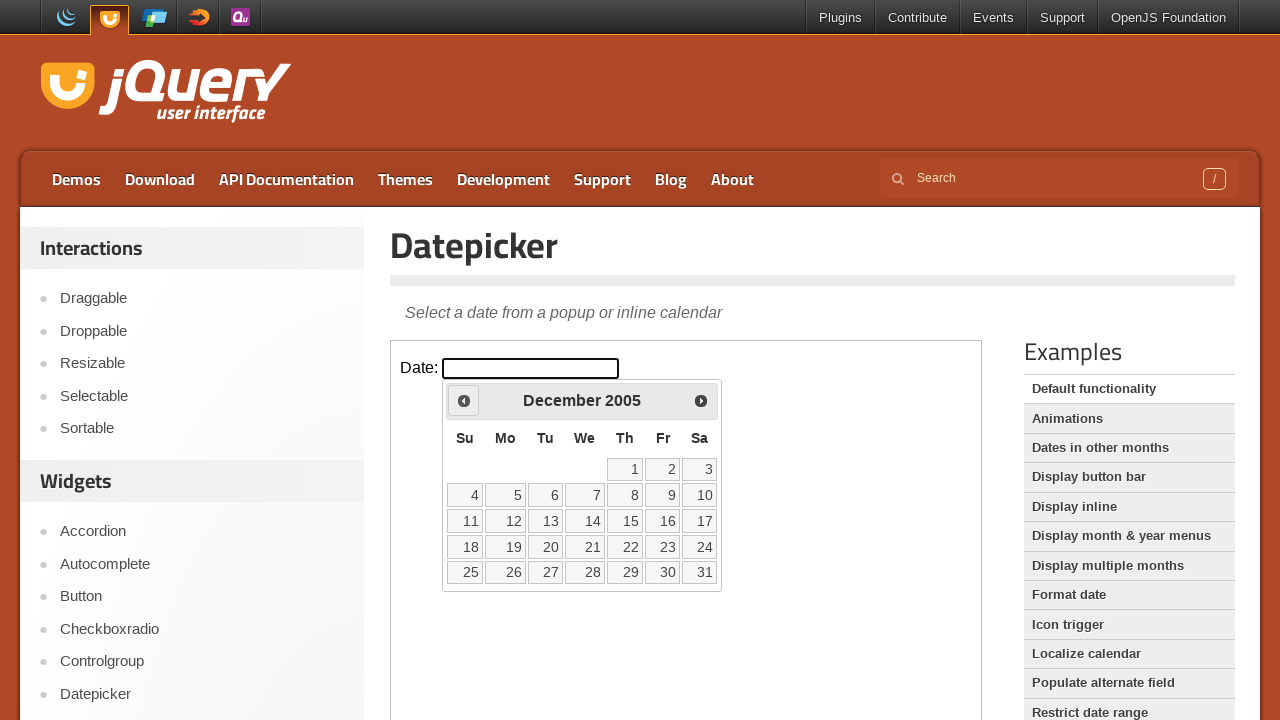

Checked datepicker title: December 2005
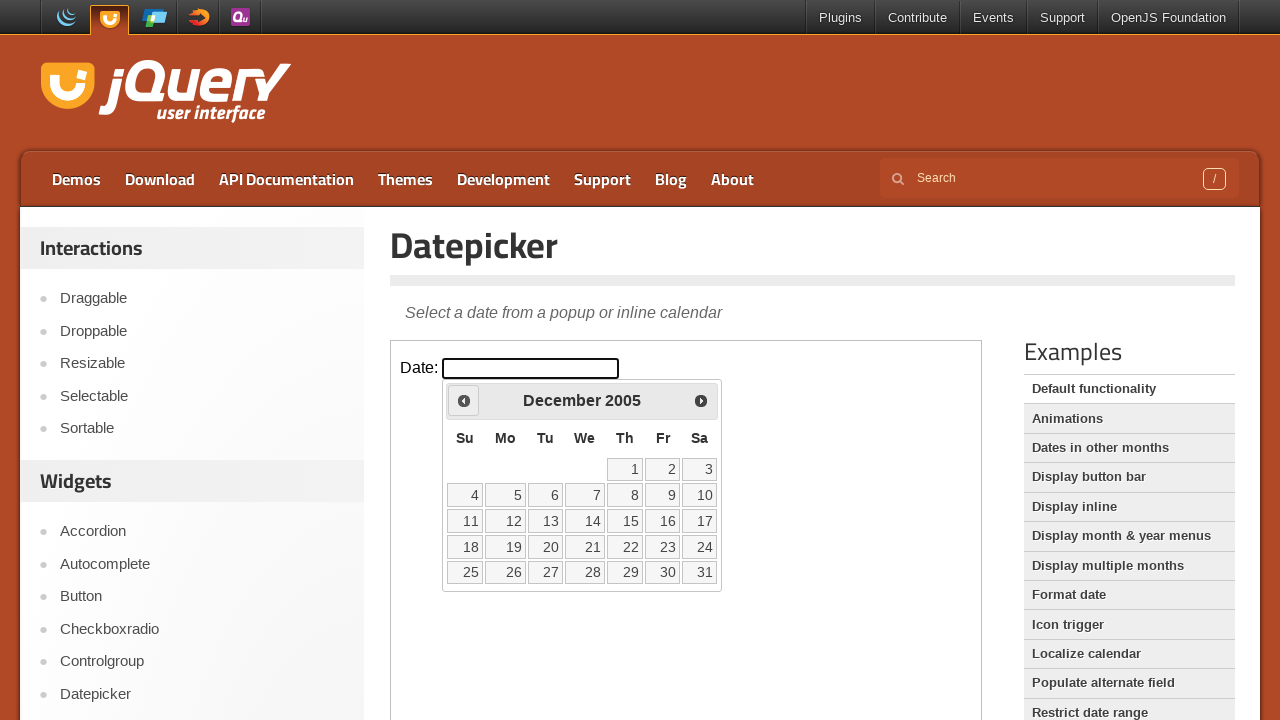

Clicked previous button to navigate back one month at (464, 400) on xpath=//iframe[@class='demo-frame'] >> internal:control=enter-frame >> xpath=//a
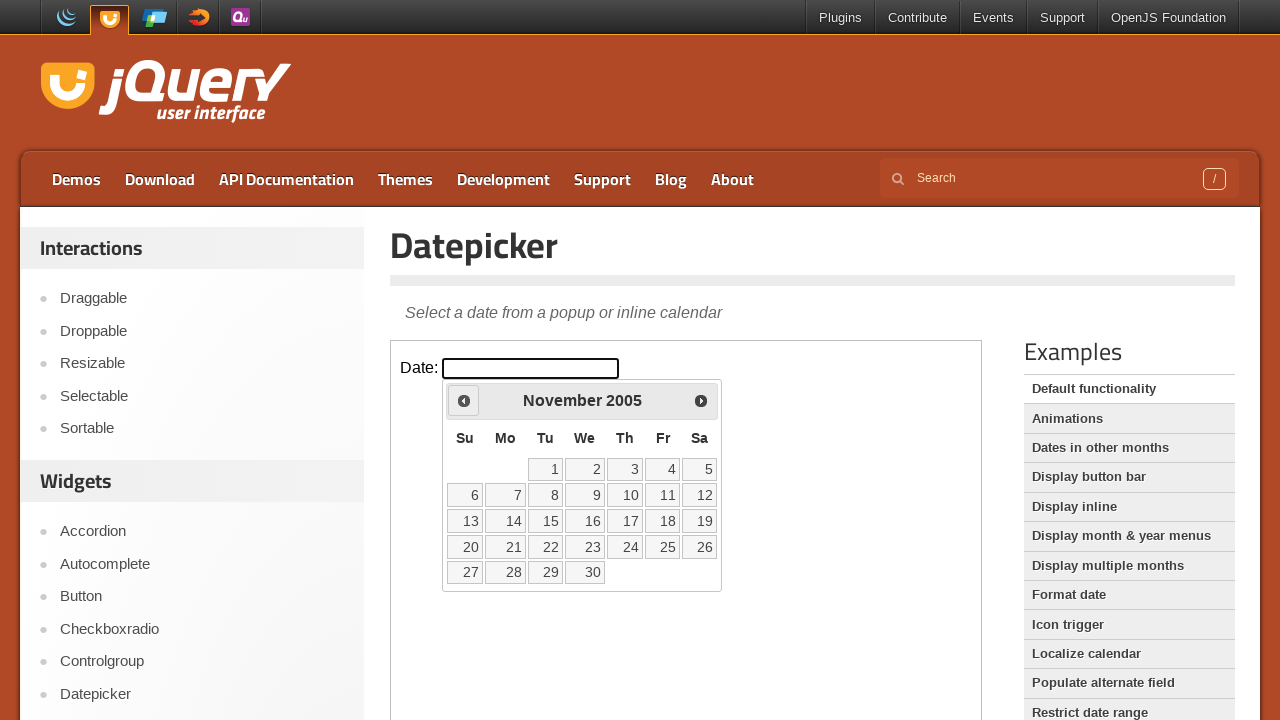

Checked datepicker title: November 2005
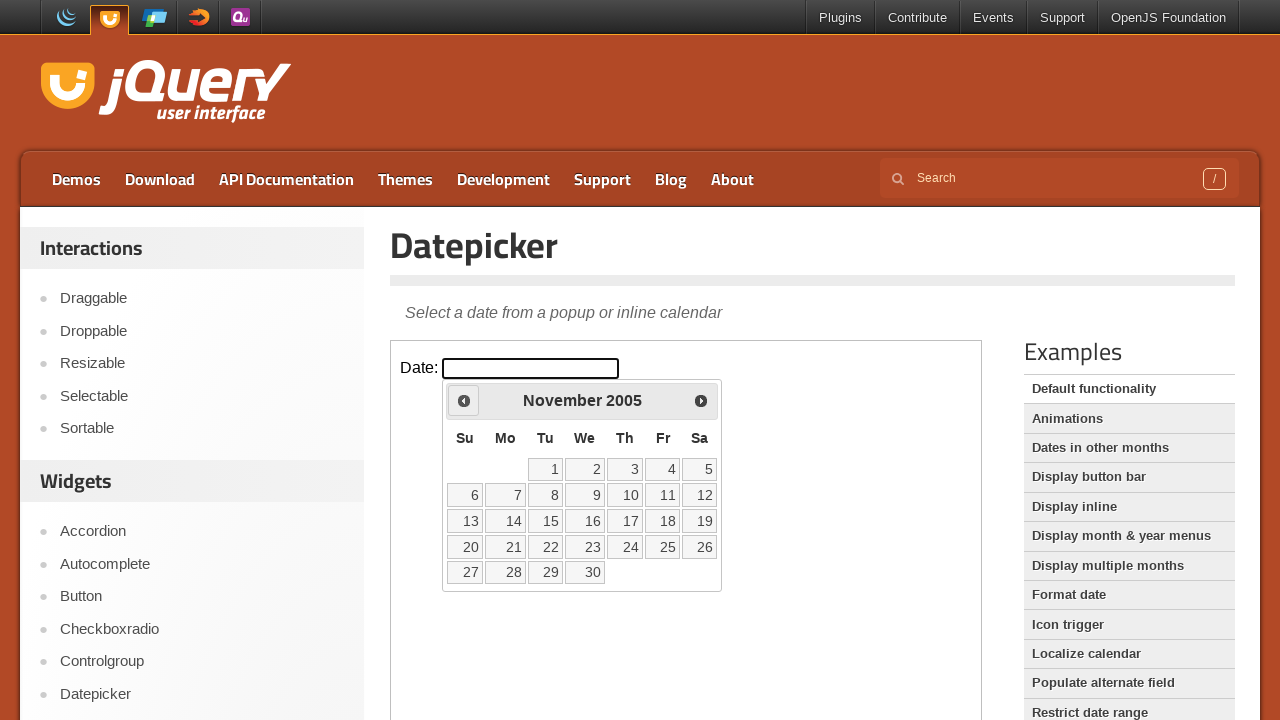

Clicked previous button to navigate back one month at (464, 400) on xpath=//iframe[@class='demo-frame'] >> internal:control=enter-frame >> xpath=//a
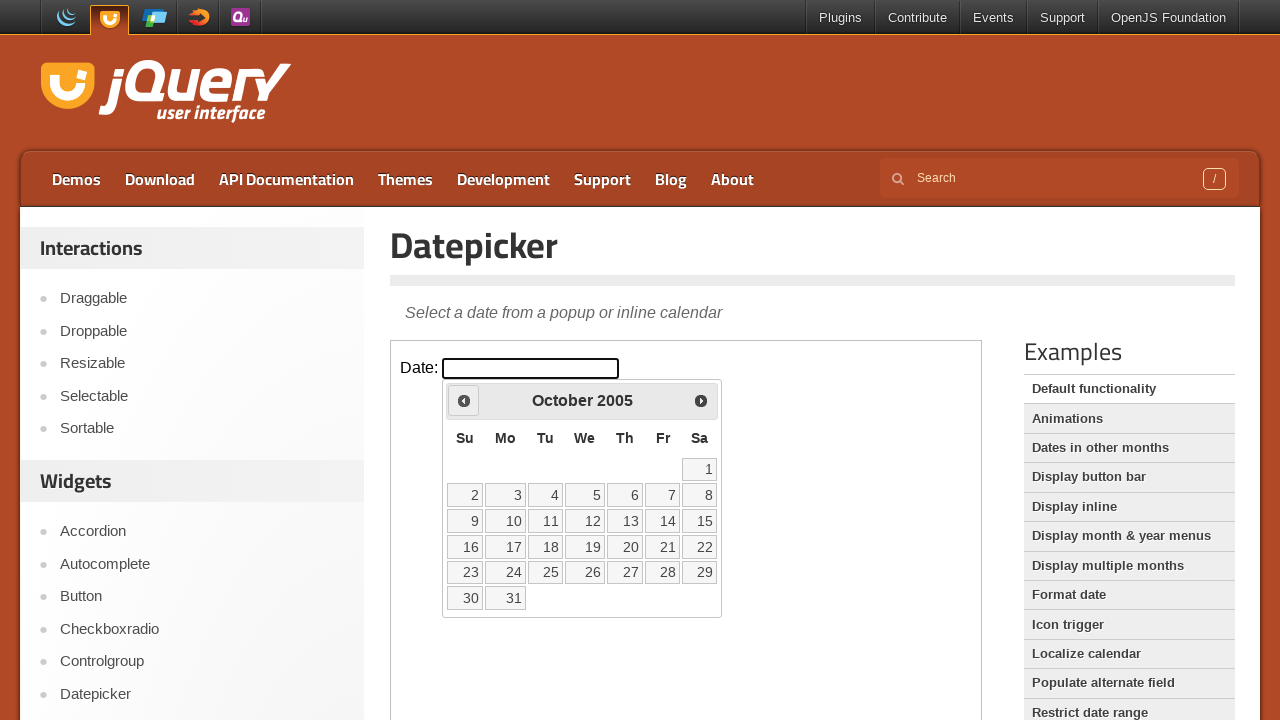

Checked datepicker title: October 2005
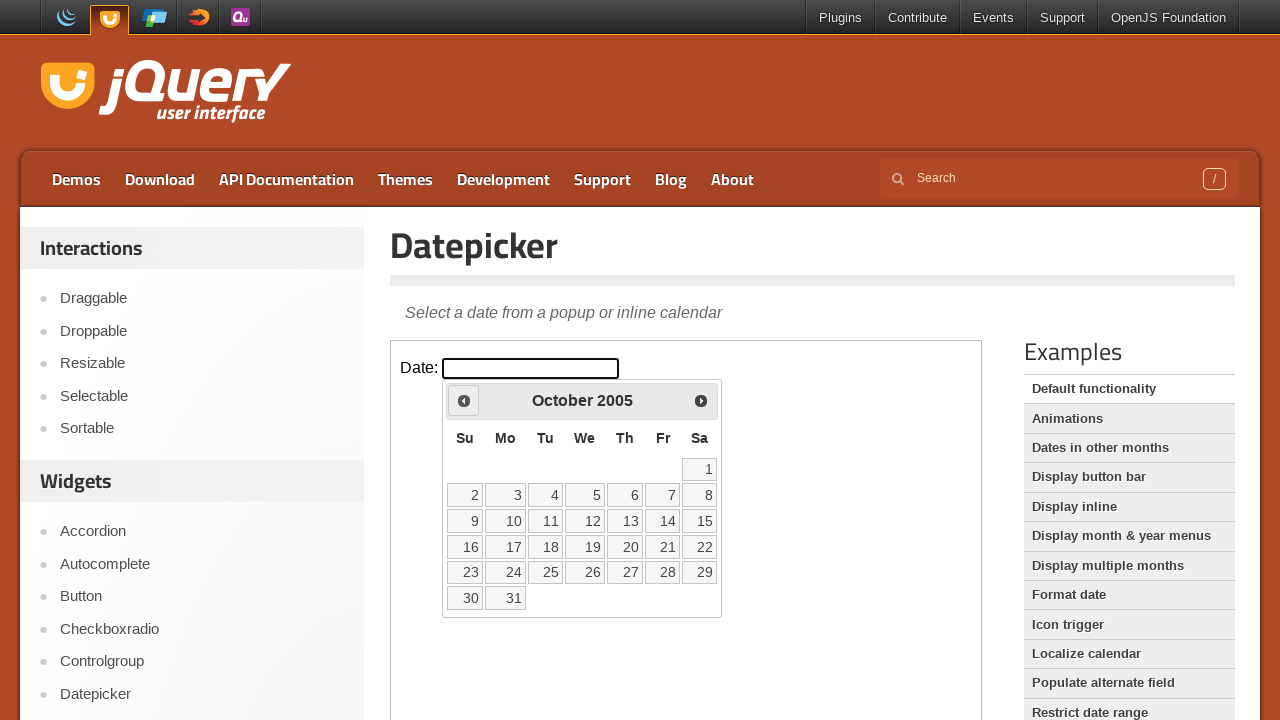

Clicked previous button to navigate back one month at (464, 400) on xpath=//iframe[@class='demo-frame'] >> internal:control=enter-frame >> xpath=//a
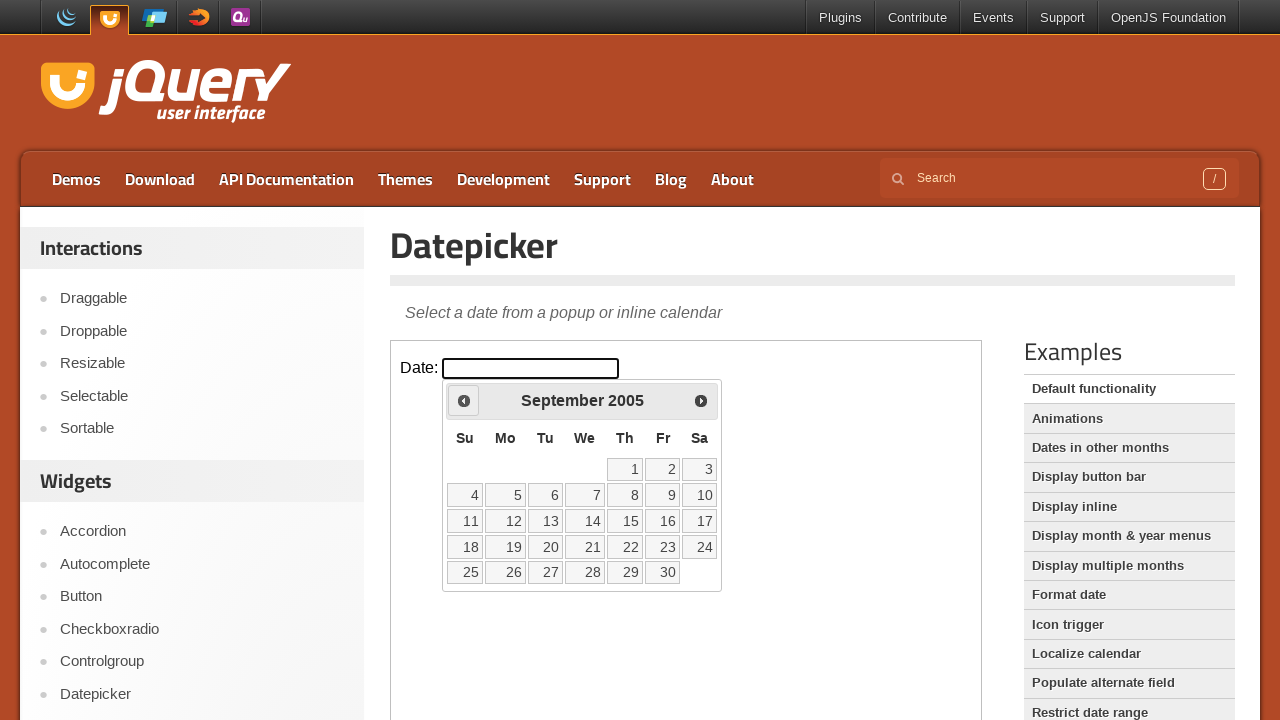

Checked datepicker title: September 2005
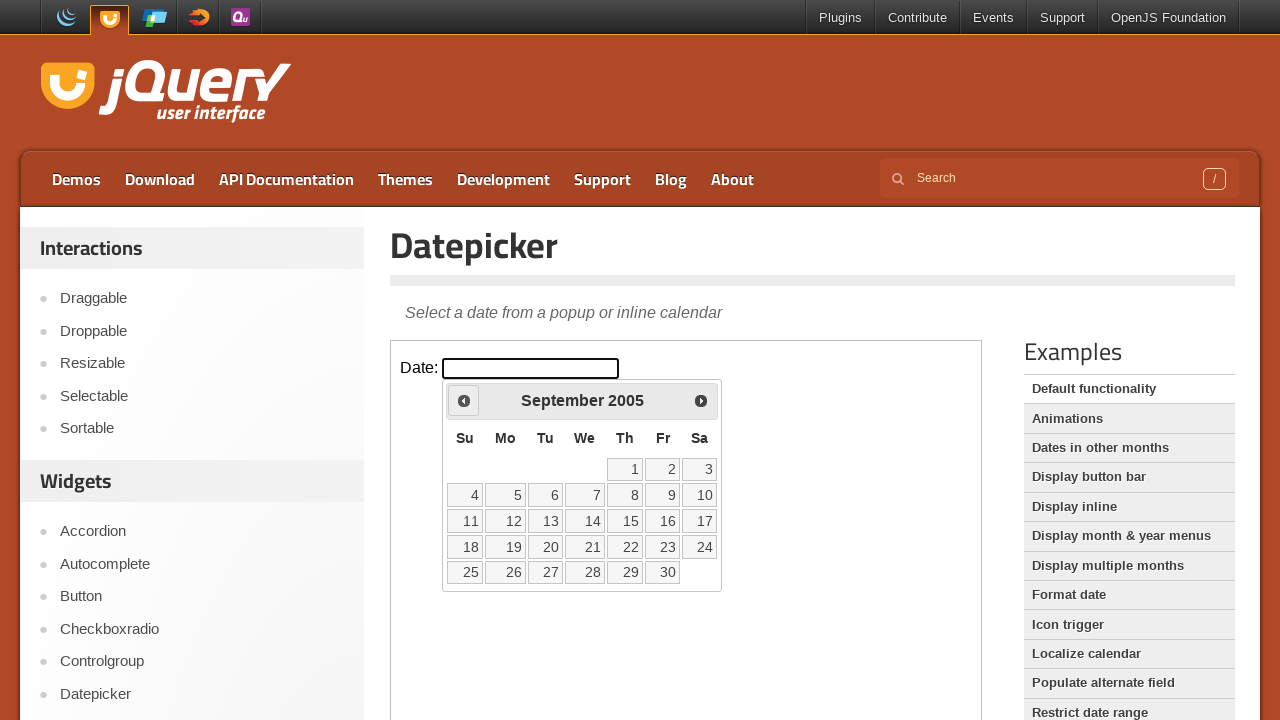

Clicked previous button to navigate back one month at (464, 400) on xpath=//iframe[@class='demo-frame'] >> internal:control=enter-frame >> xpath=//a
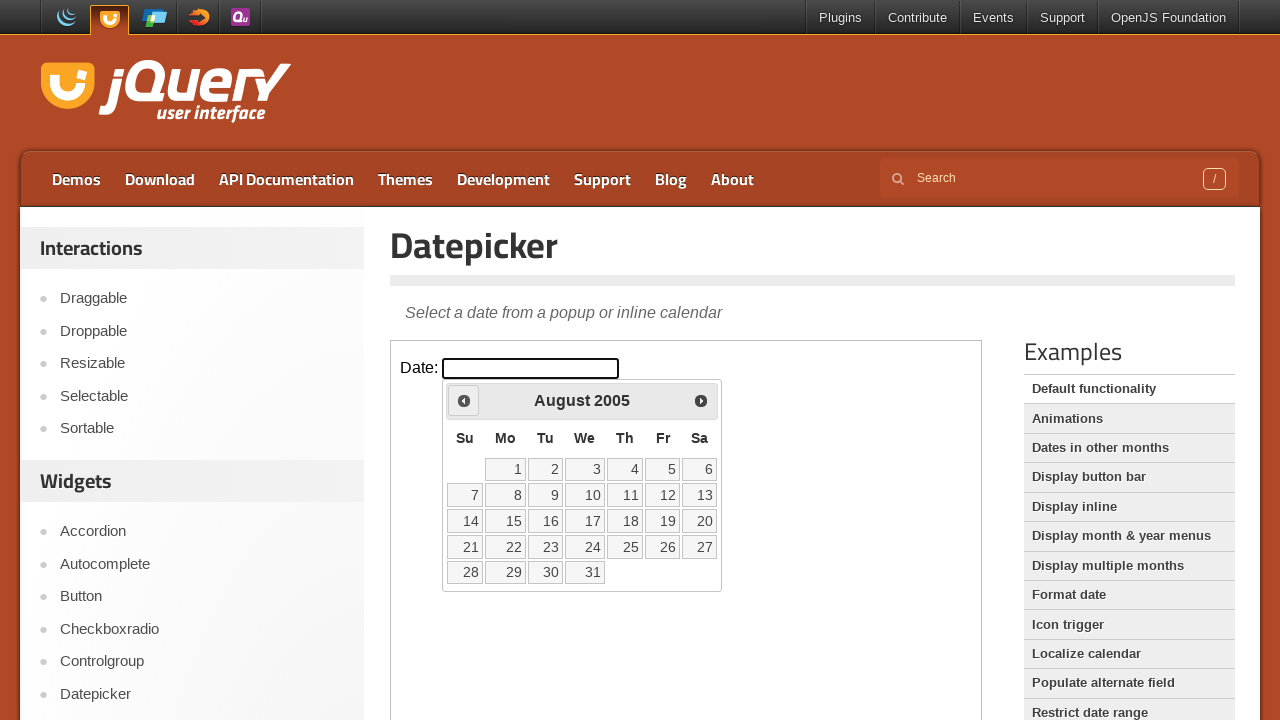

Checked datepicker title: August 2005
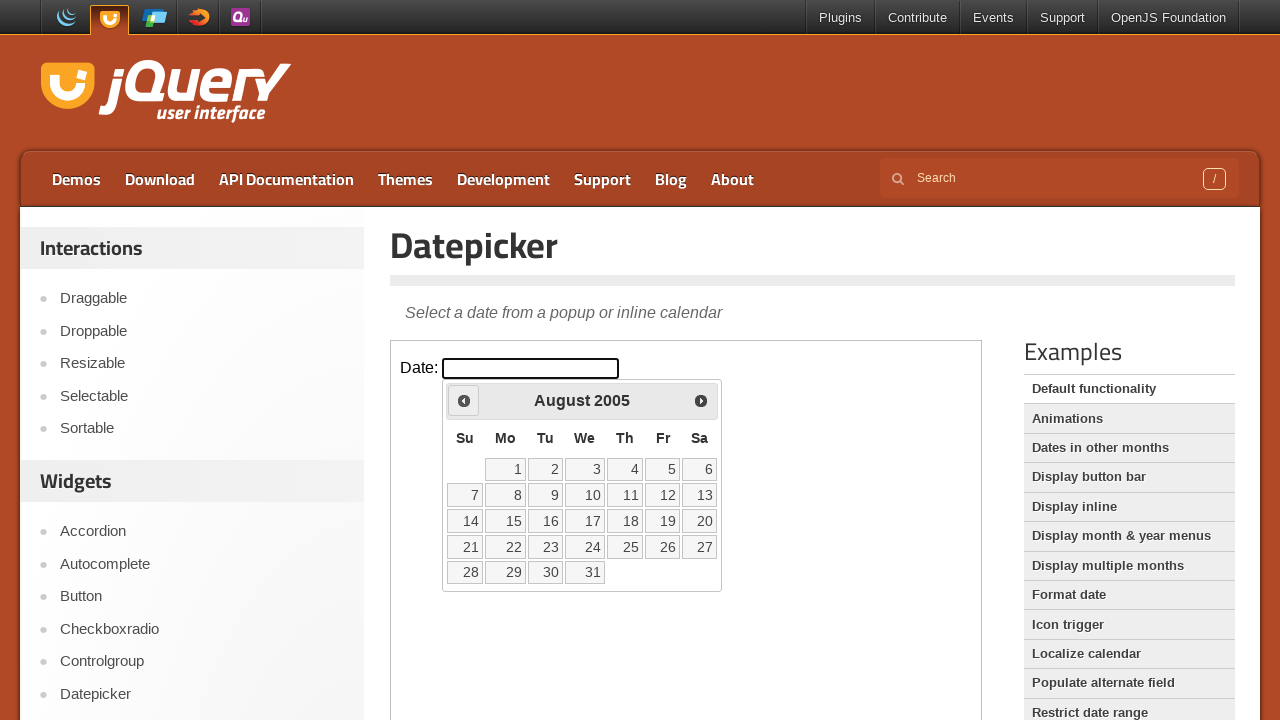

Clicked previous button to navigate back one month at (464, 400) on xpath=//iframe[@class='demo-frame'] >> internal:control=enter-frame >> xpath=//a
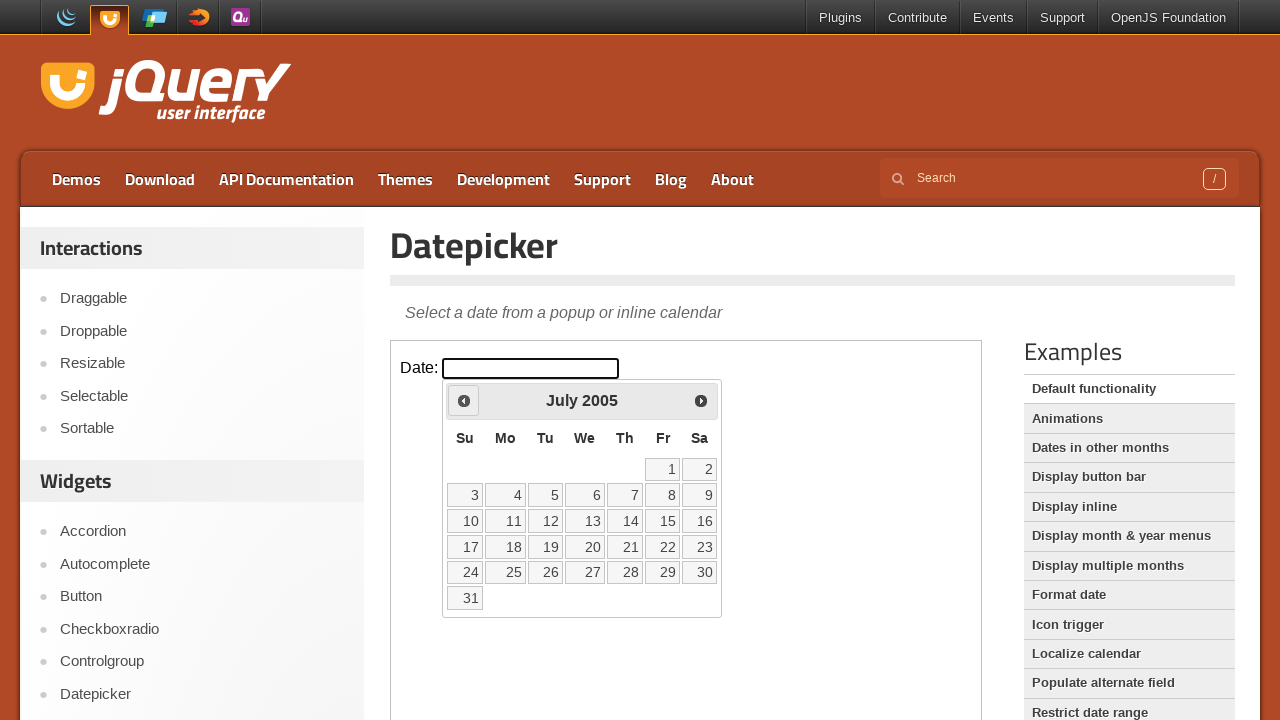

Checked datepicker title: July 2005
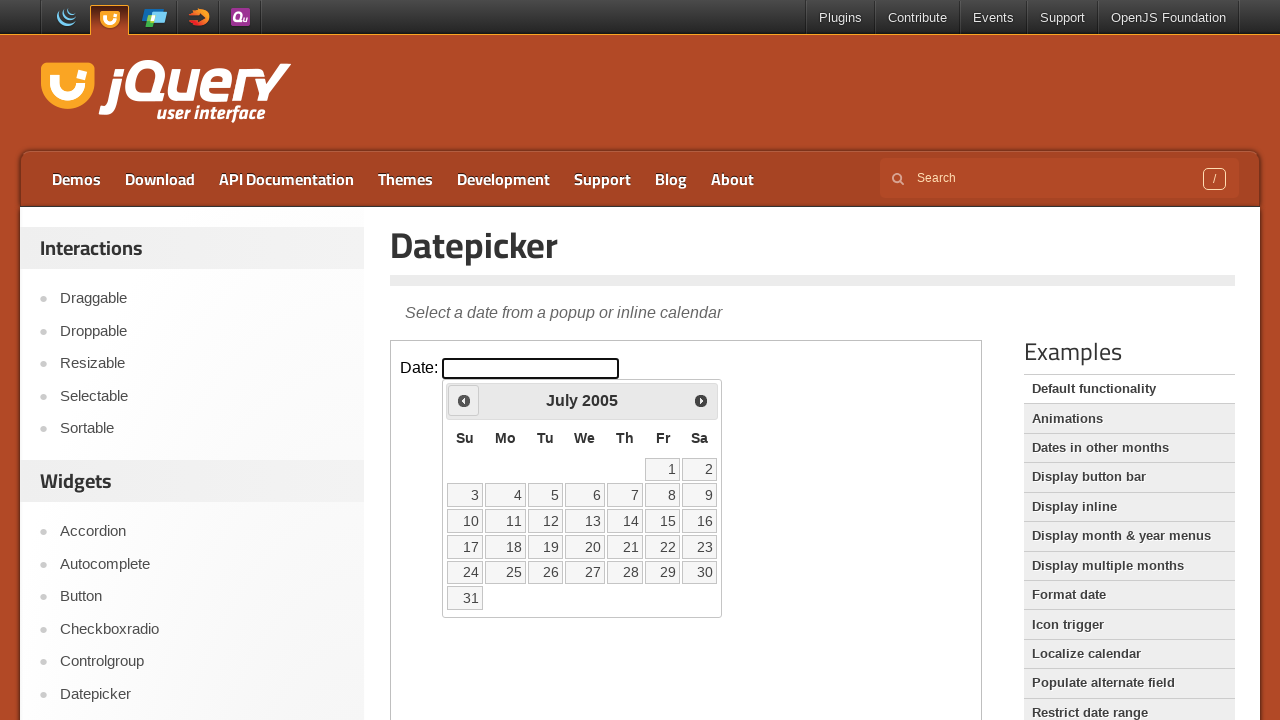

Clicked previous button to navigate back one month at (464, 400) on xpath=//iframe[@class='demo-frame'] >> internal:control=enter-frame >> xpath=//a
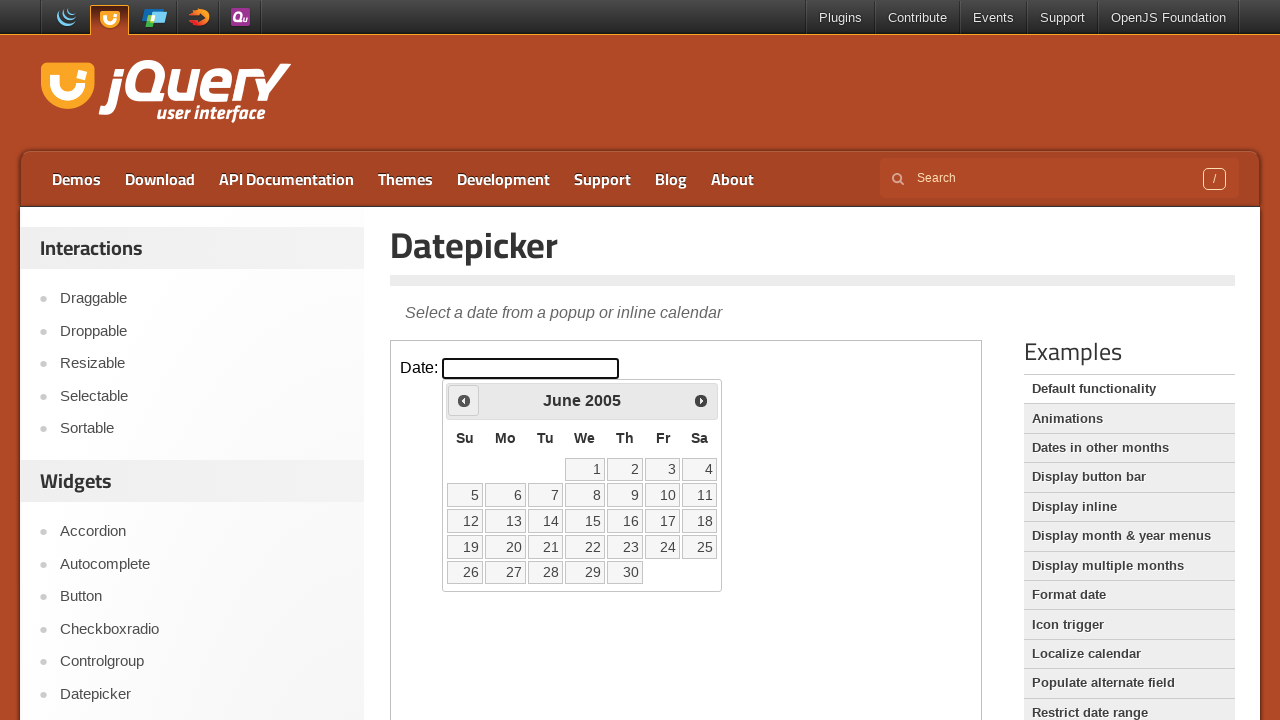

Checked datepicker title: June 2005
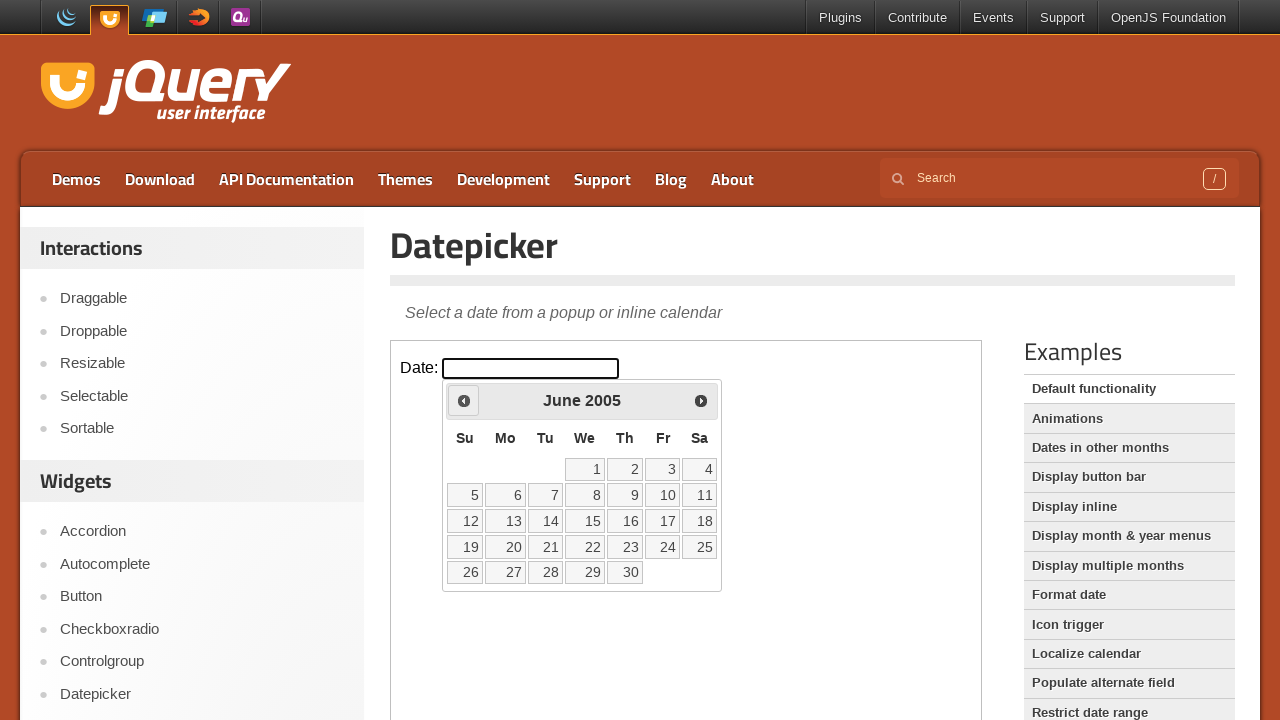

Clicked previous button to navigate back one month at (464, 400) on xpath=//iframe[@class='demo-frame'] >> internal:control=enter-frame >> xpath=//a
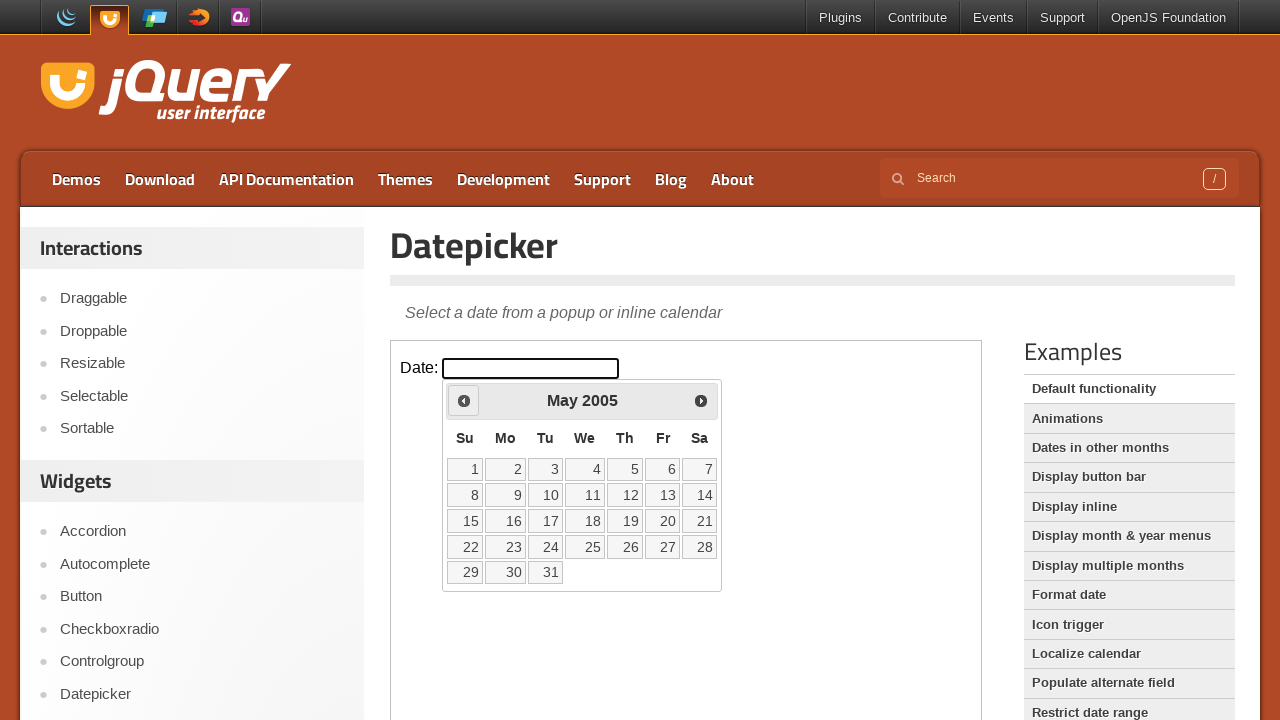

Checked datepicker title: May 2005
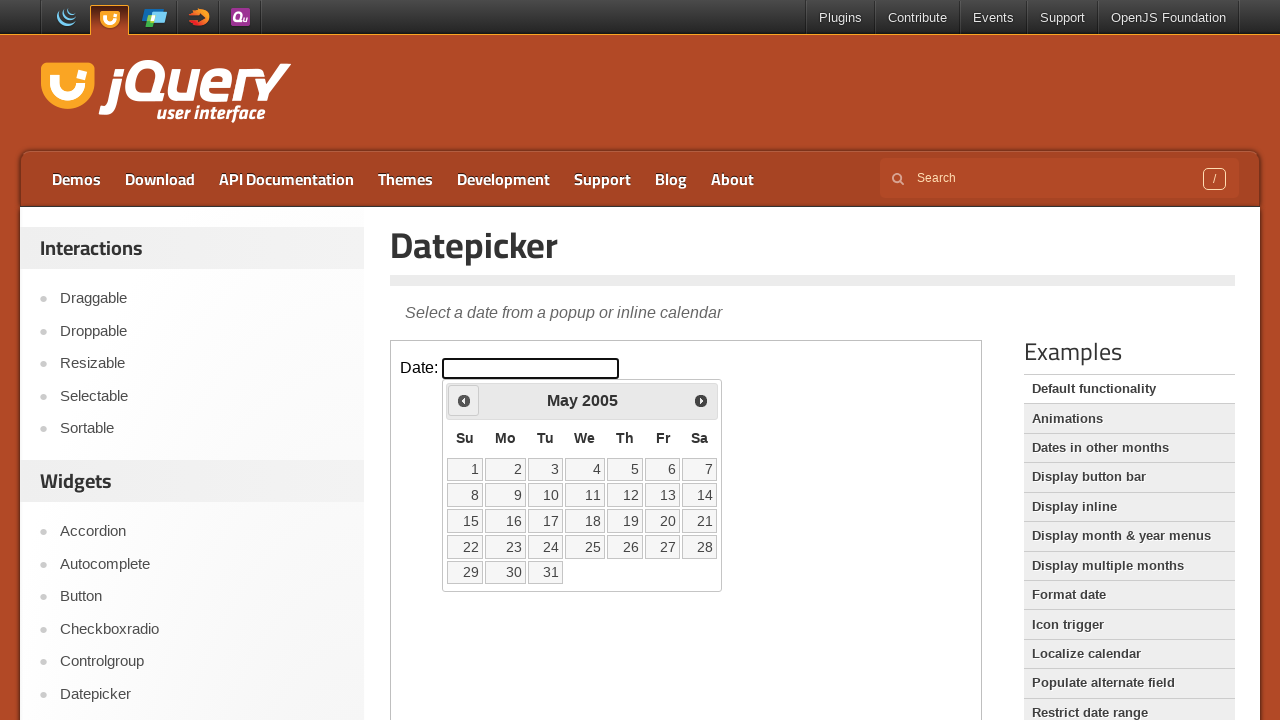

Clicked previous button to navigate back one month at (464, 400) on xpath=//iframe[@class='demo-frame'] >> internal:control=enter-frame >> xpath=//a
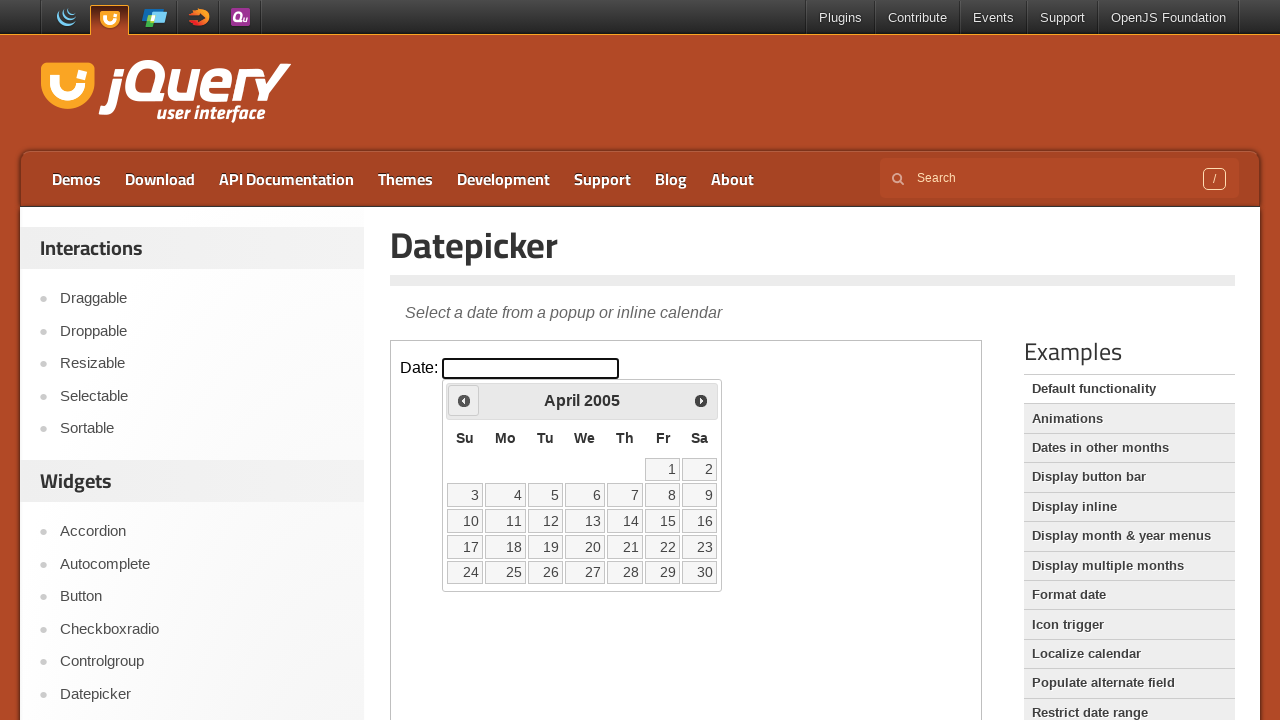

Checked datepicker title: April 2005
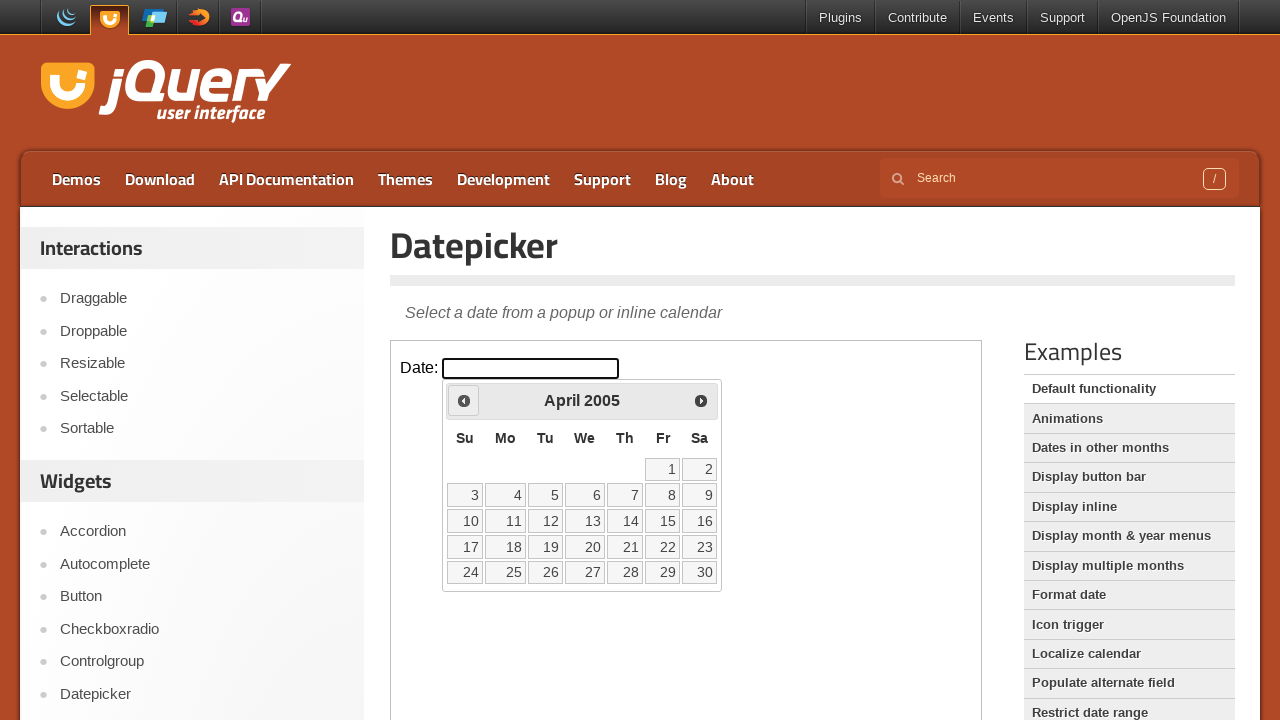

Clicked previous button to navigate back one month at (464, 400) on xpath=//iframe[@class='demo-frame'] >> internal:control=enter-frame >> xpath=//a
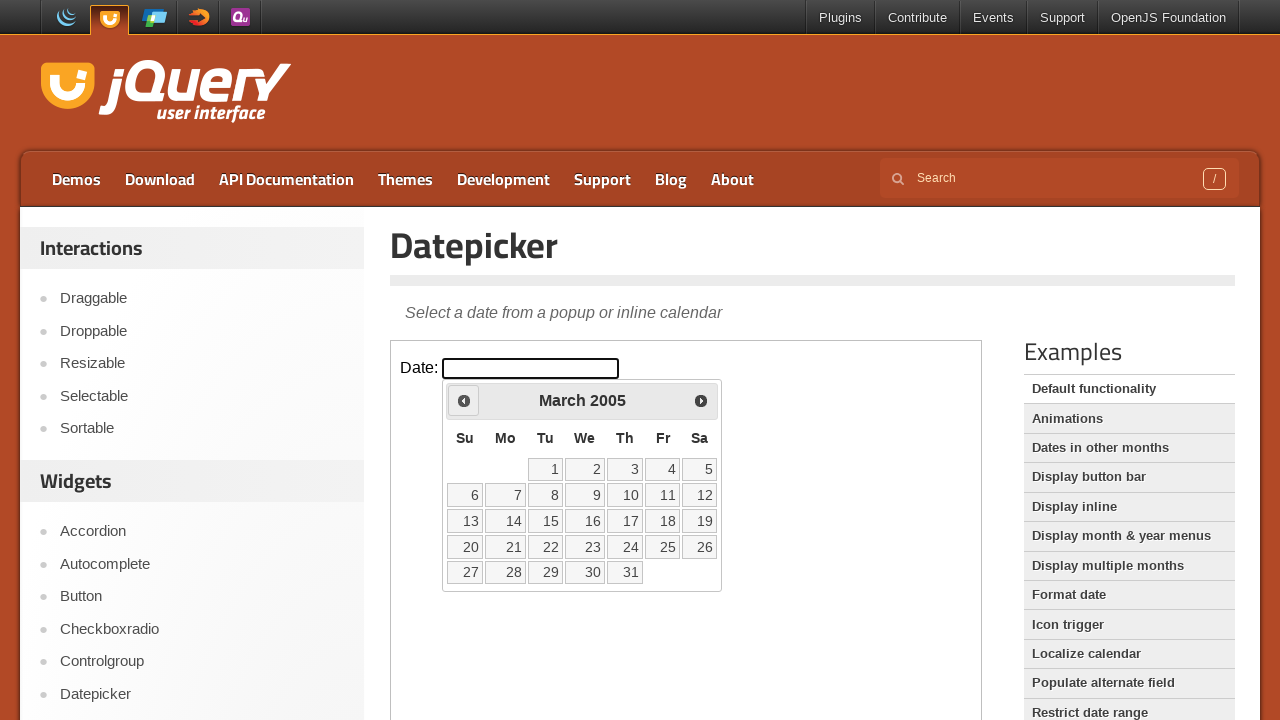

Checked datepicker title: March 2005
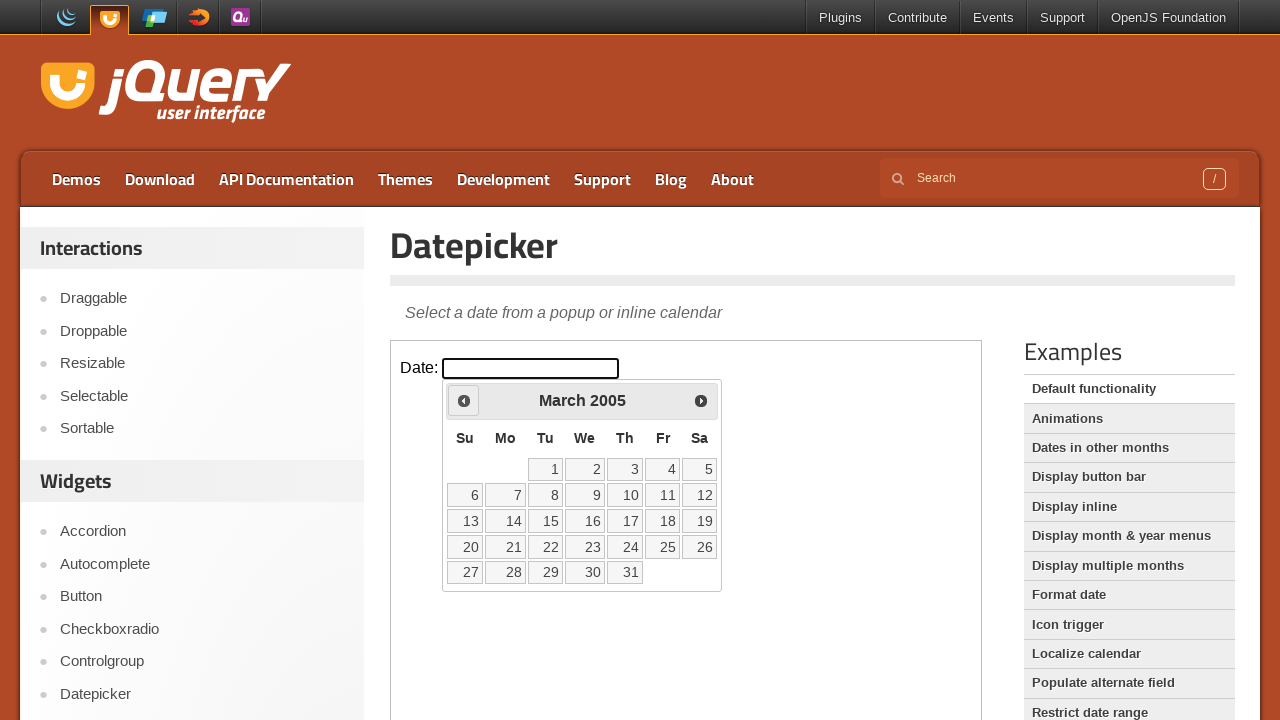

Clicked previous button to navigate back one month at (464, 400) on xpath=//iframe[@class='demo-frame'] >> internal:control=enter-frame >> xpath=//a
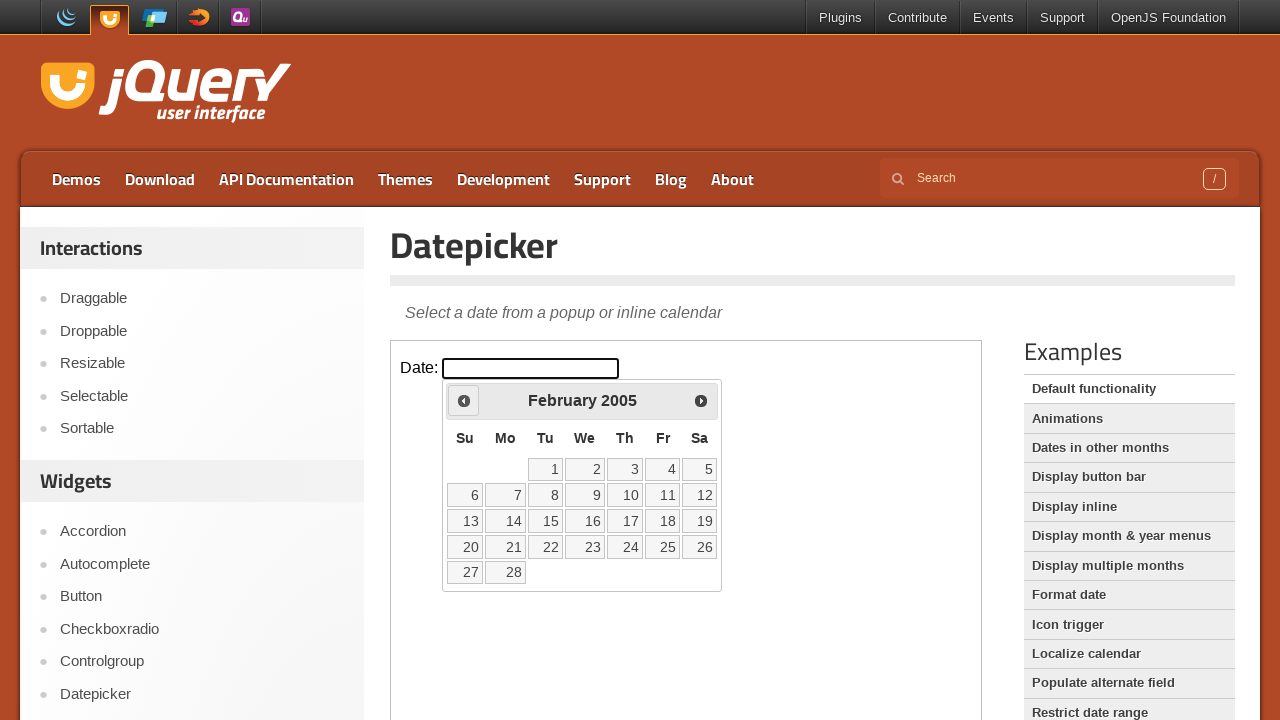

Checked datepicker title: February 2005
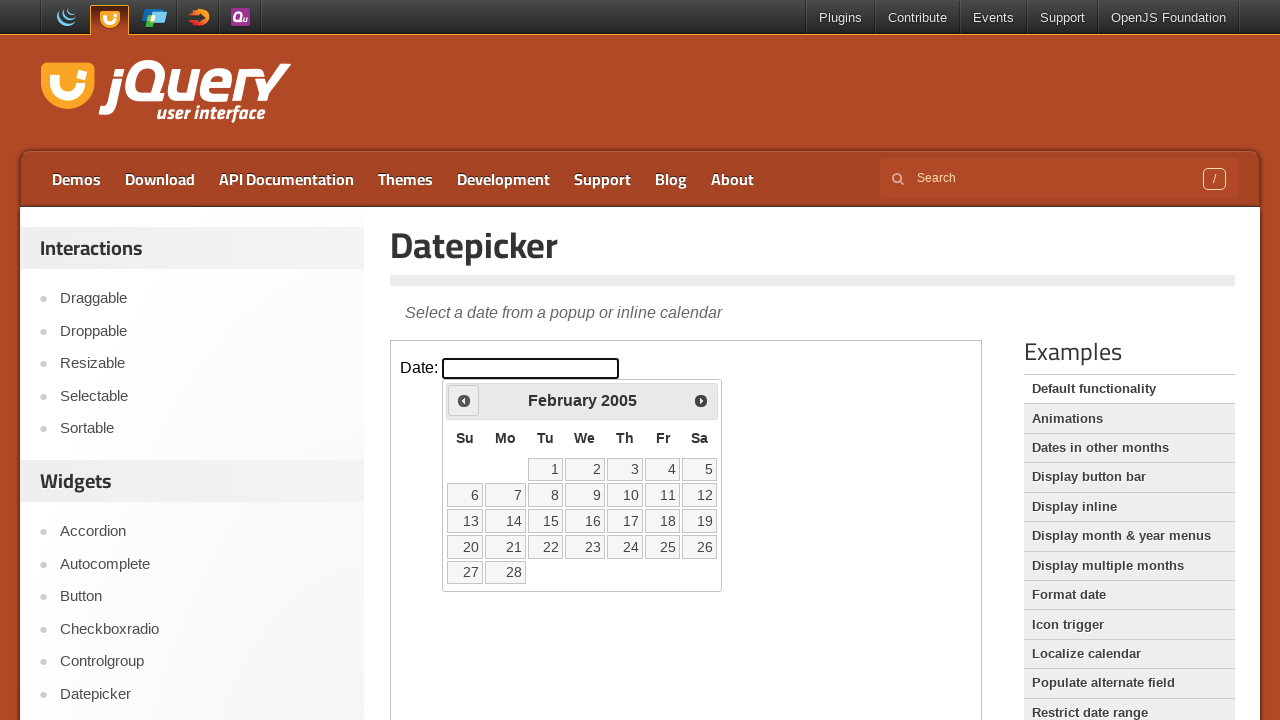

Clicked previous button to navigate back one month at (464, 400) on xpath=//iframe[@class='demo-frame'] >> internal:control=enter-frame >> xpath=//a
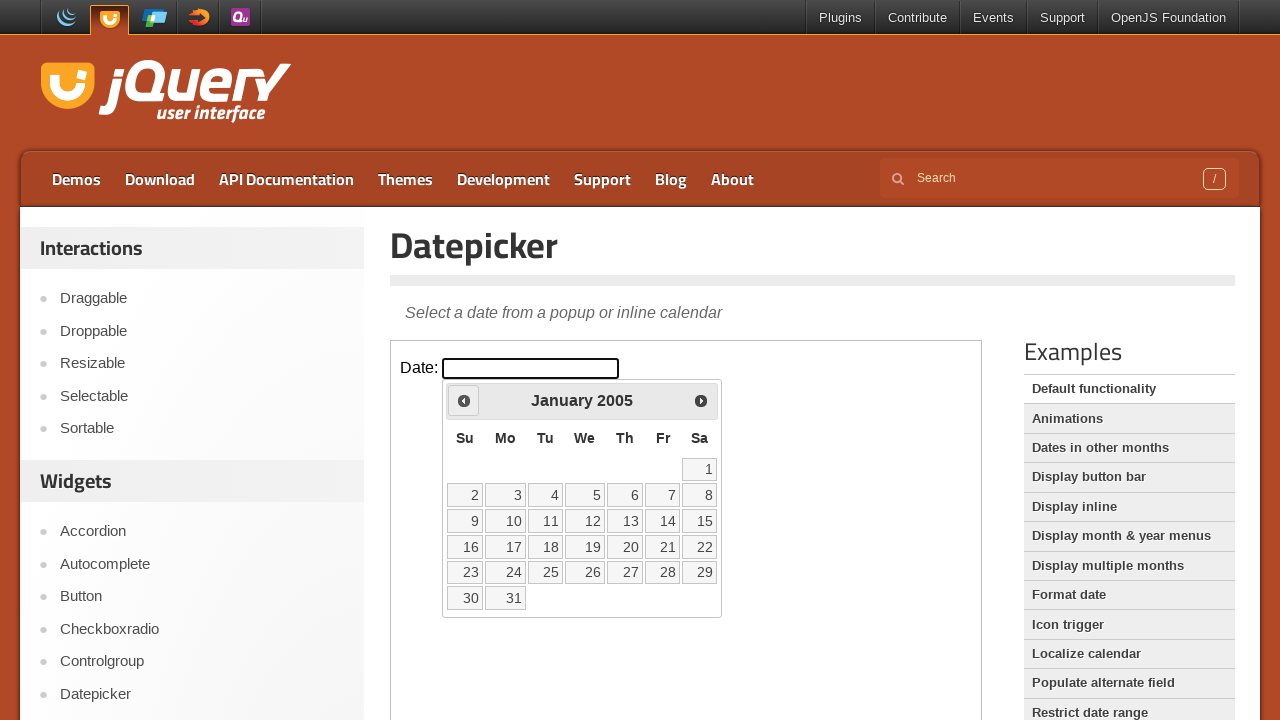

Checked datepicker title: January 2005
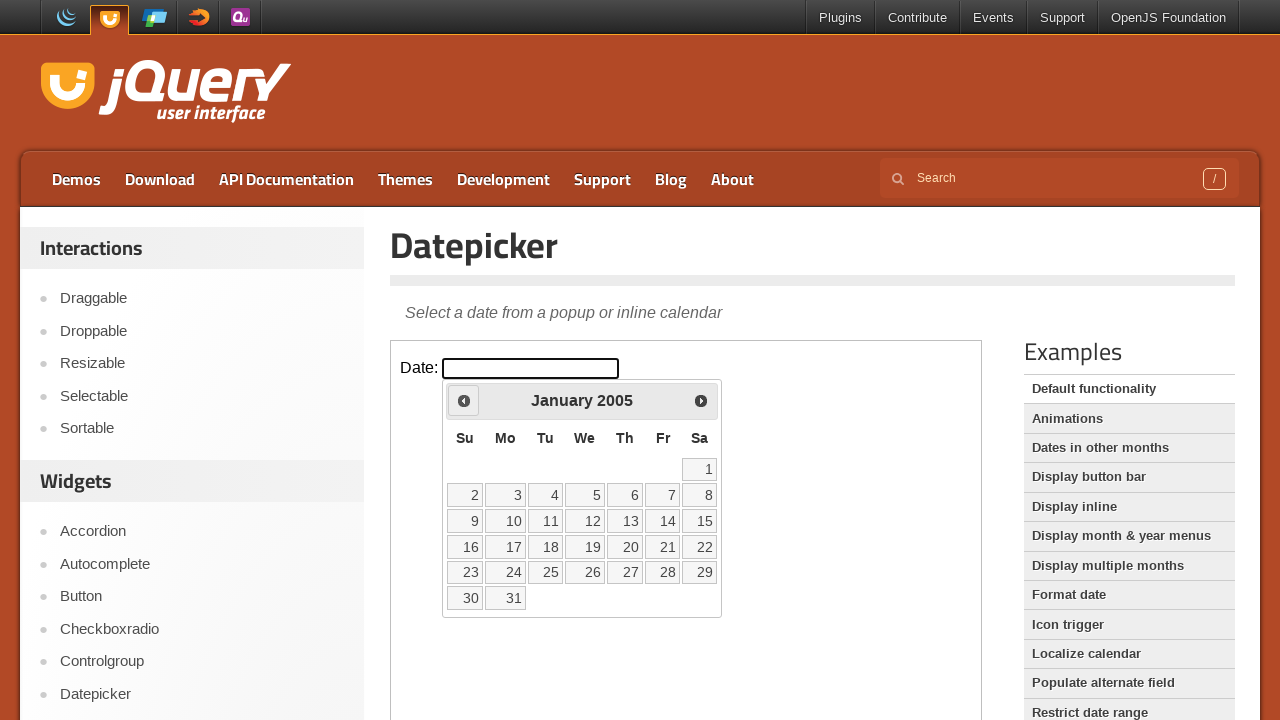

Clicked previous button to navigate back one month at (464, 400) on xpath=//iframe[@class='demo-frame'] >> internal:control=enter-frame >> xpath=//a
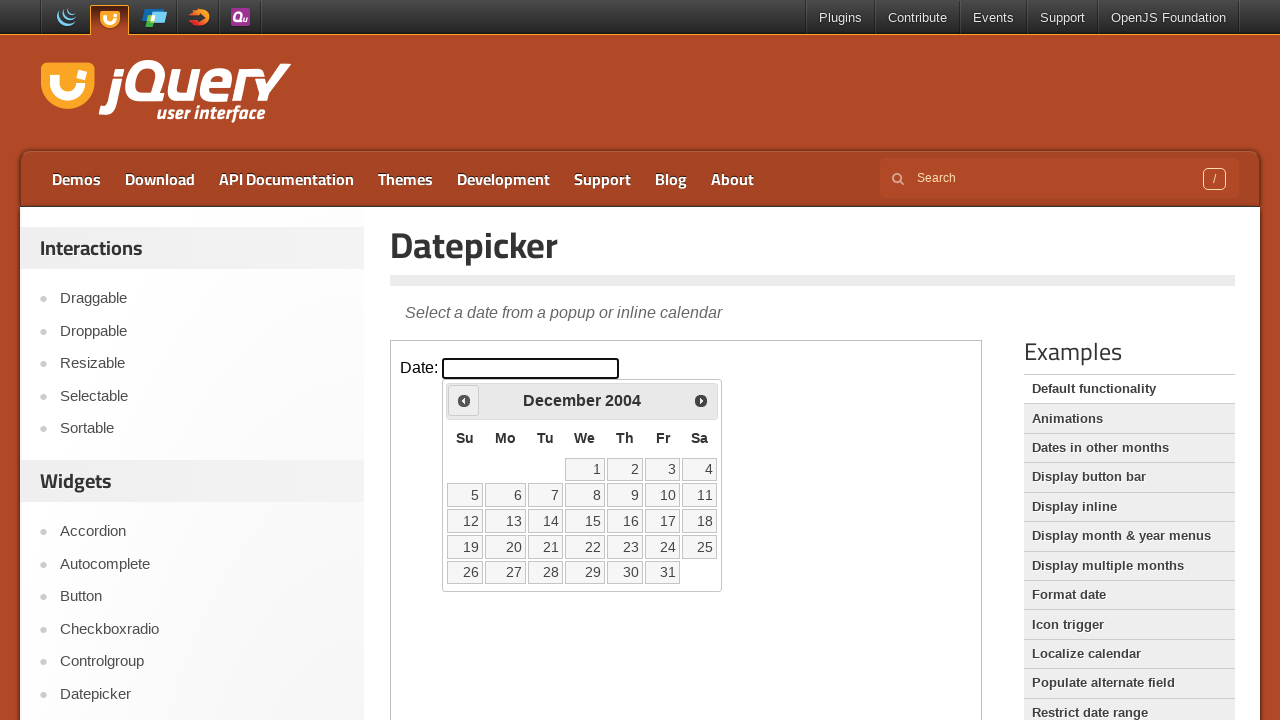

Checked datepicker title: December 2004
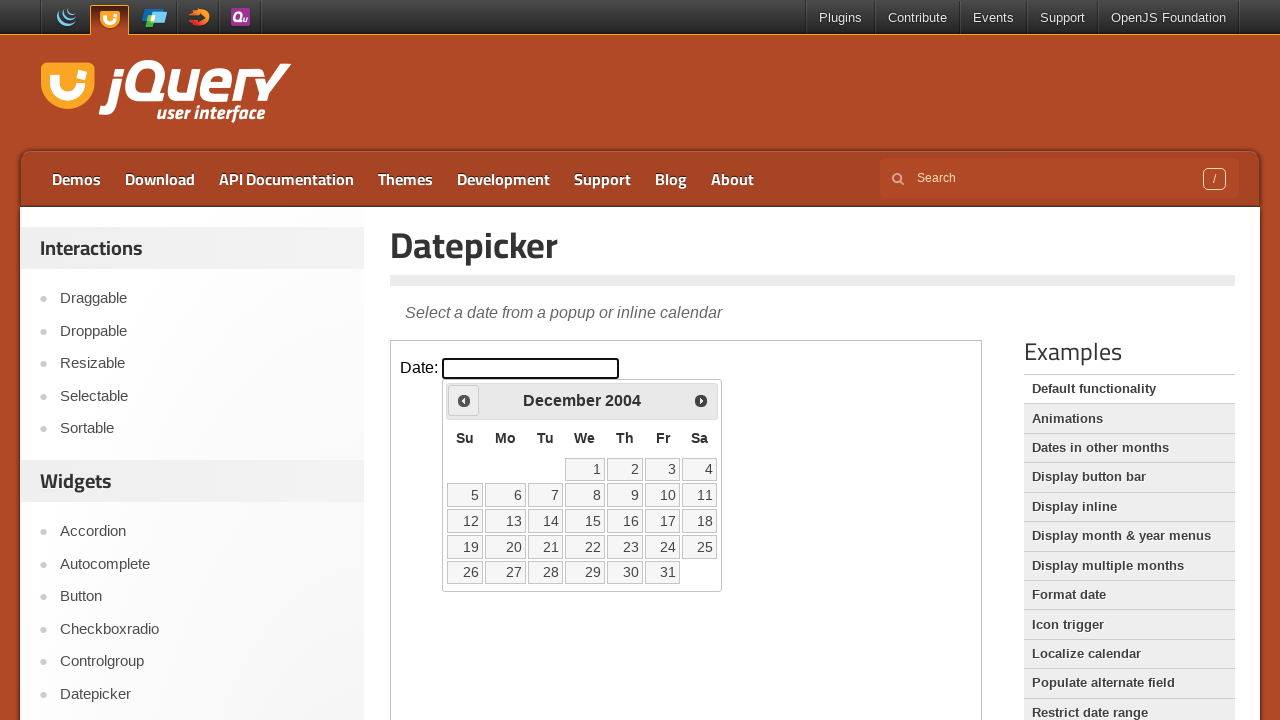

Clicked previous button to navigate back one month at (464, 400) on xpath=//iframe[@class='demo-frame'] >> internal:control=enter-frame >> xpath=//a
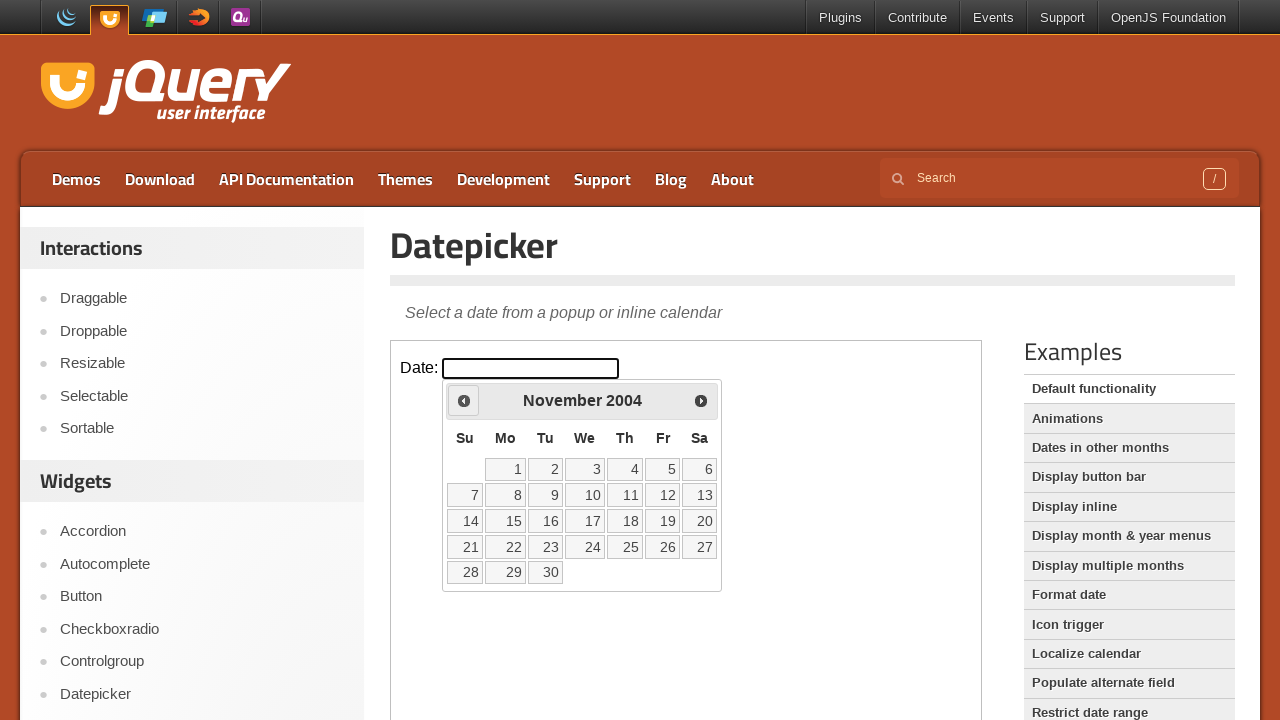

Checked datepicker title: November 2004
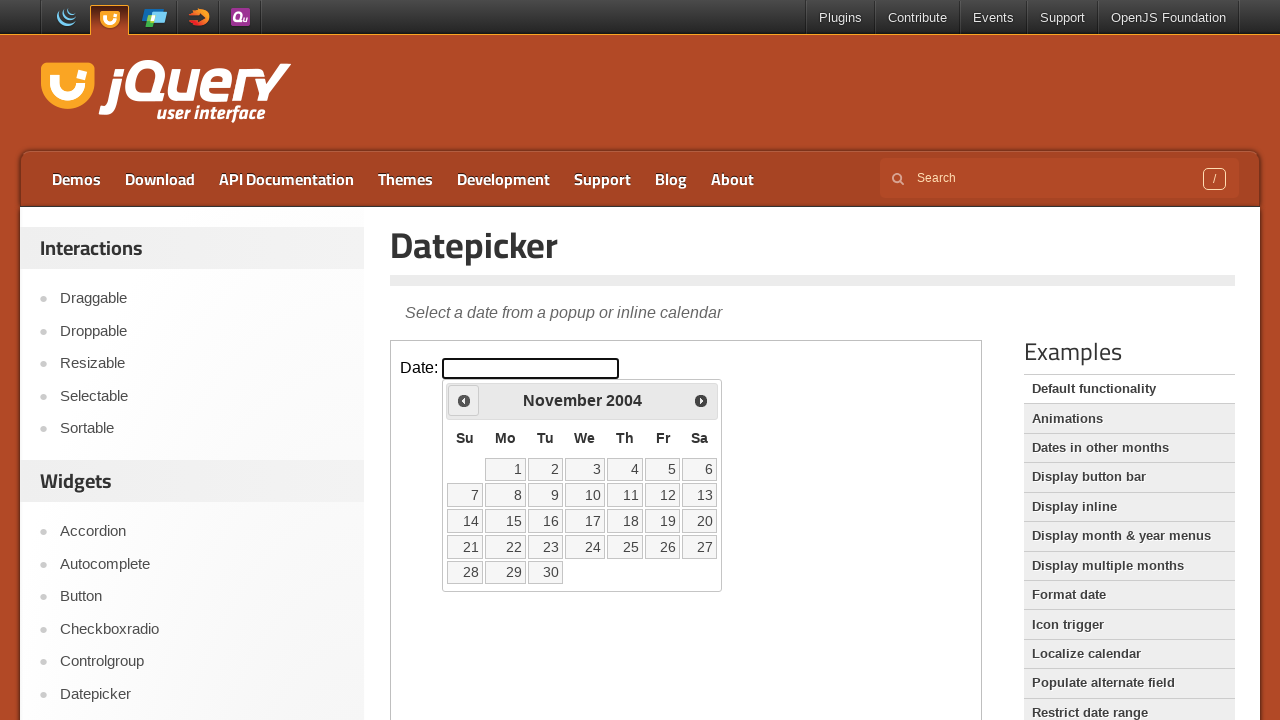

Clicked previous button to navigate back one month at (464, 400) on xpath=//iframe[@class='demo-frame'] >> internal:control=enter-frame >> xpath=//a
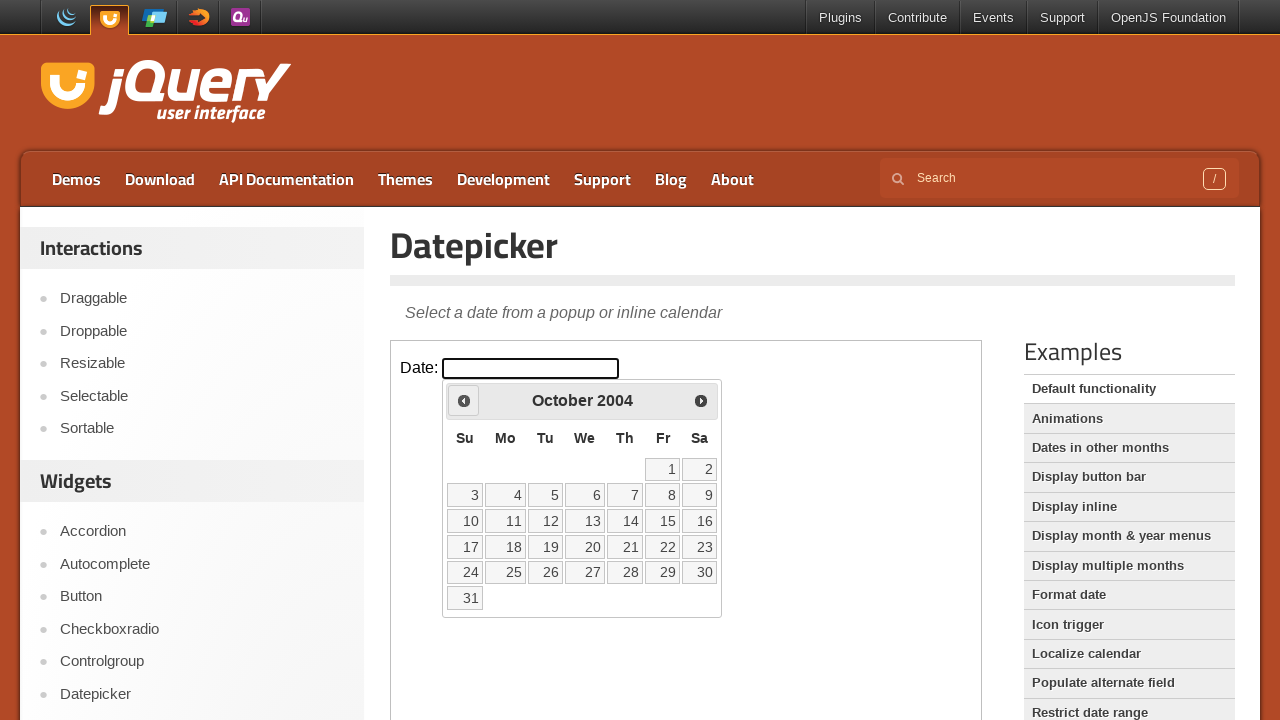

Checked datepicker title: October 2004
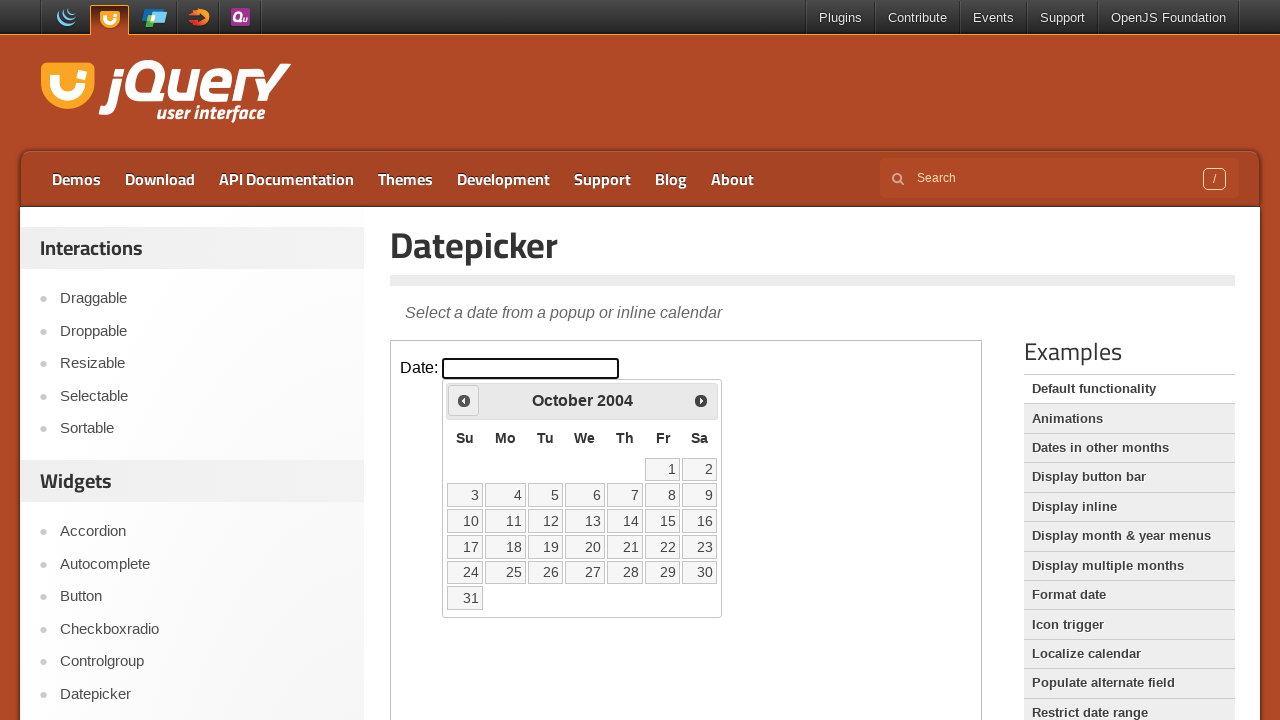

Clicked previous button to navigate back one month at (464, 400) on xpath=//iframe[@class='demo-frame'] >> internal:control=enter-frame >> xpath=//a
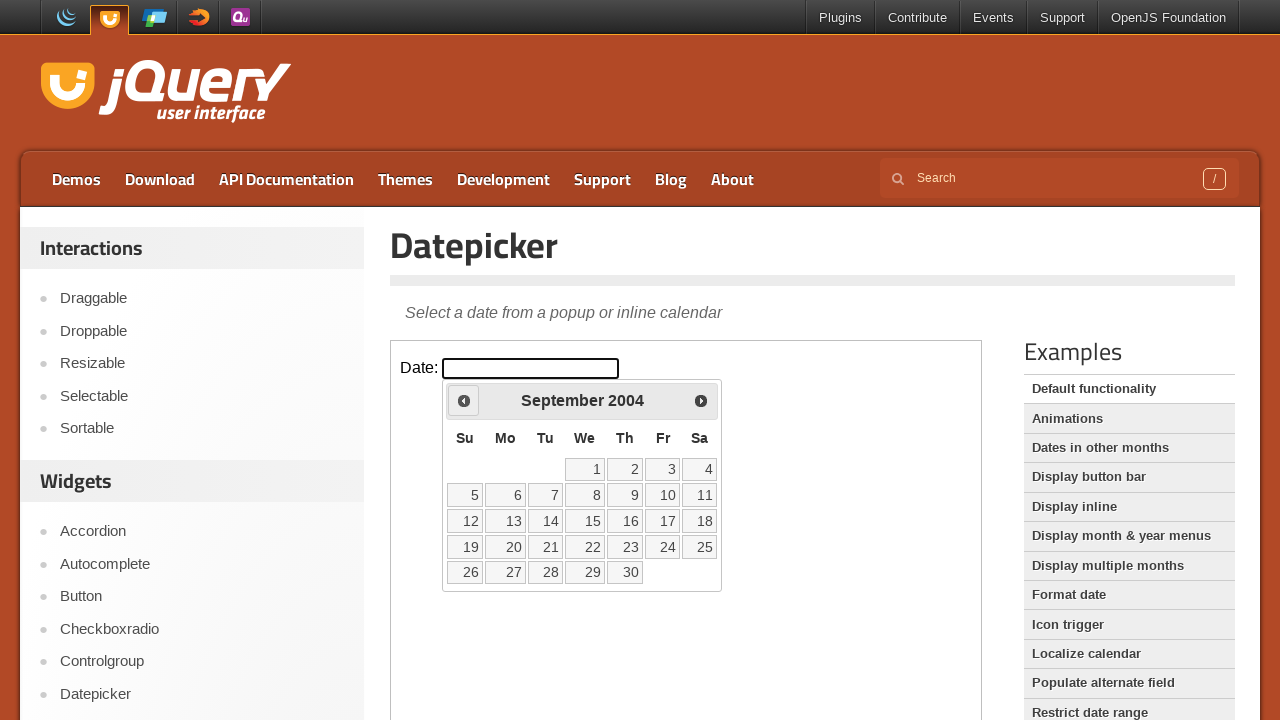

Checked datepicker title: September 2004
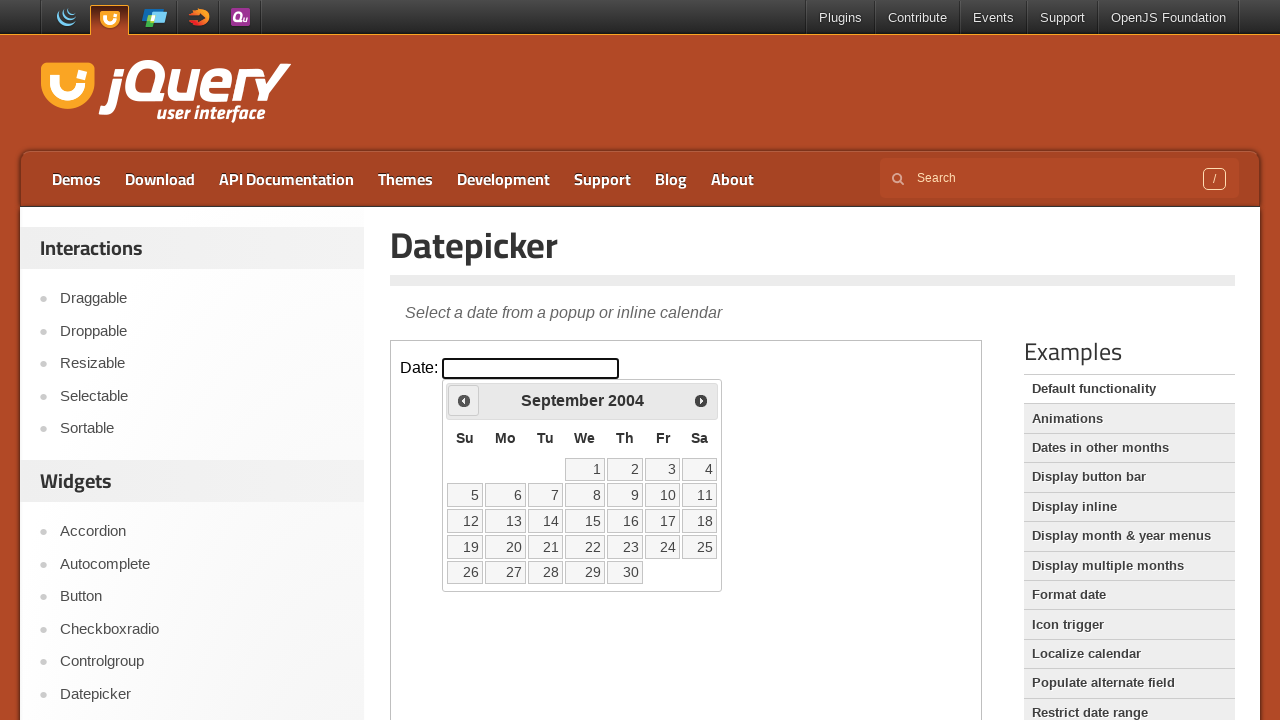

Clicked previous button to navigate back one month at (464, 400) on xpath=//iframe[@class='demo-frame'] >> internal:control=enter-frame >> xpath=//a
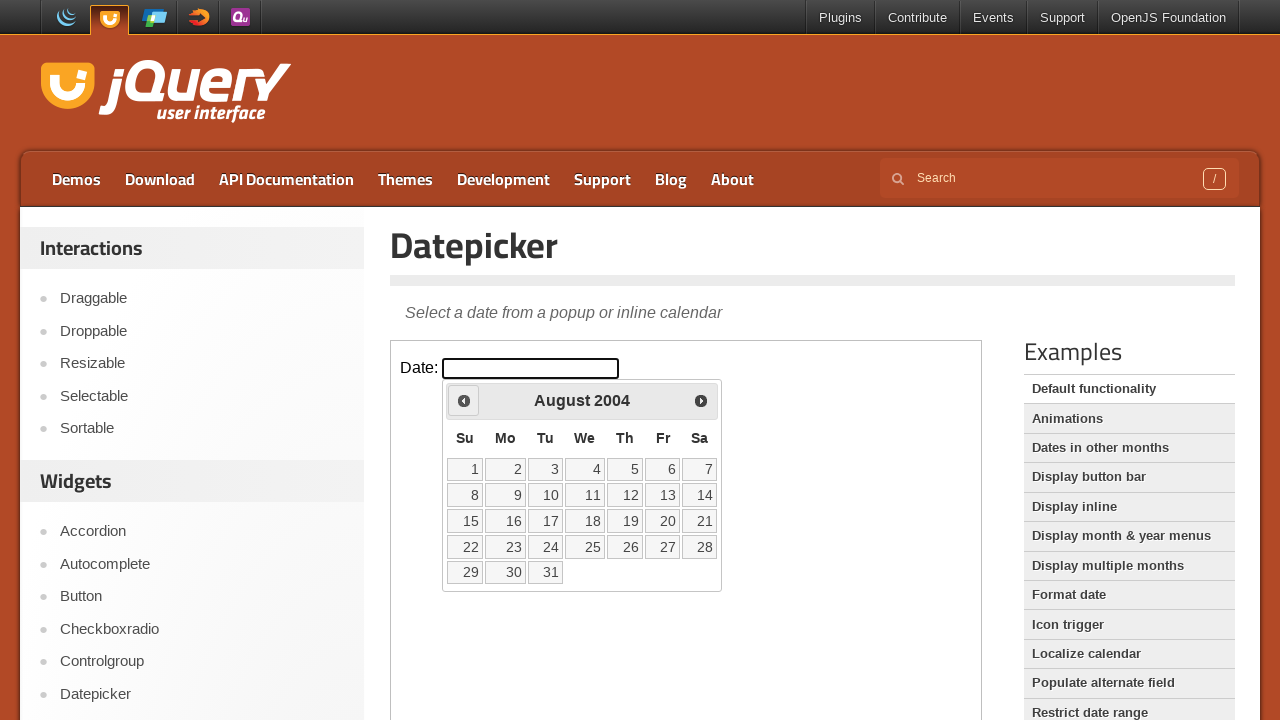

Checked datepicker title: August 2004
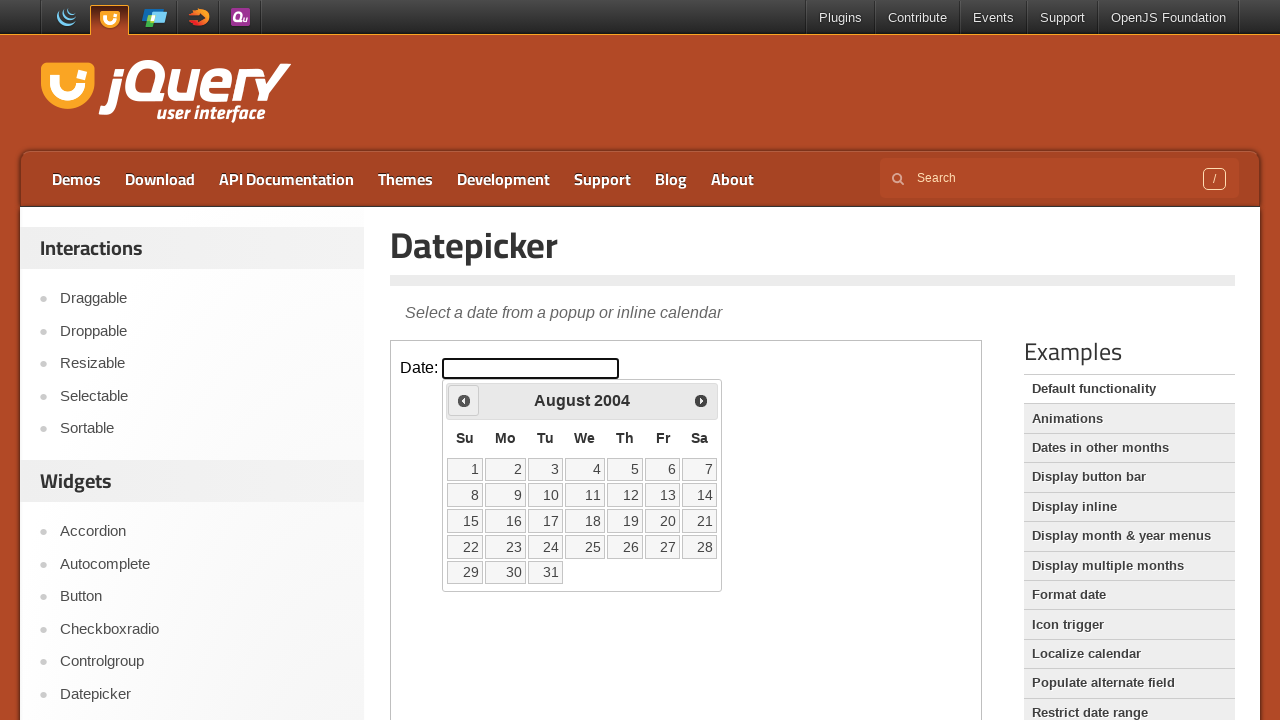

Clicked previous button to navigate back one month at (464, 400) on xpath=//iframe[@class='demo-frame'] >> internal:control=enter-frame >> xpath=//a
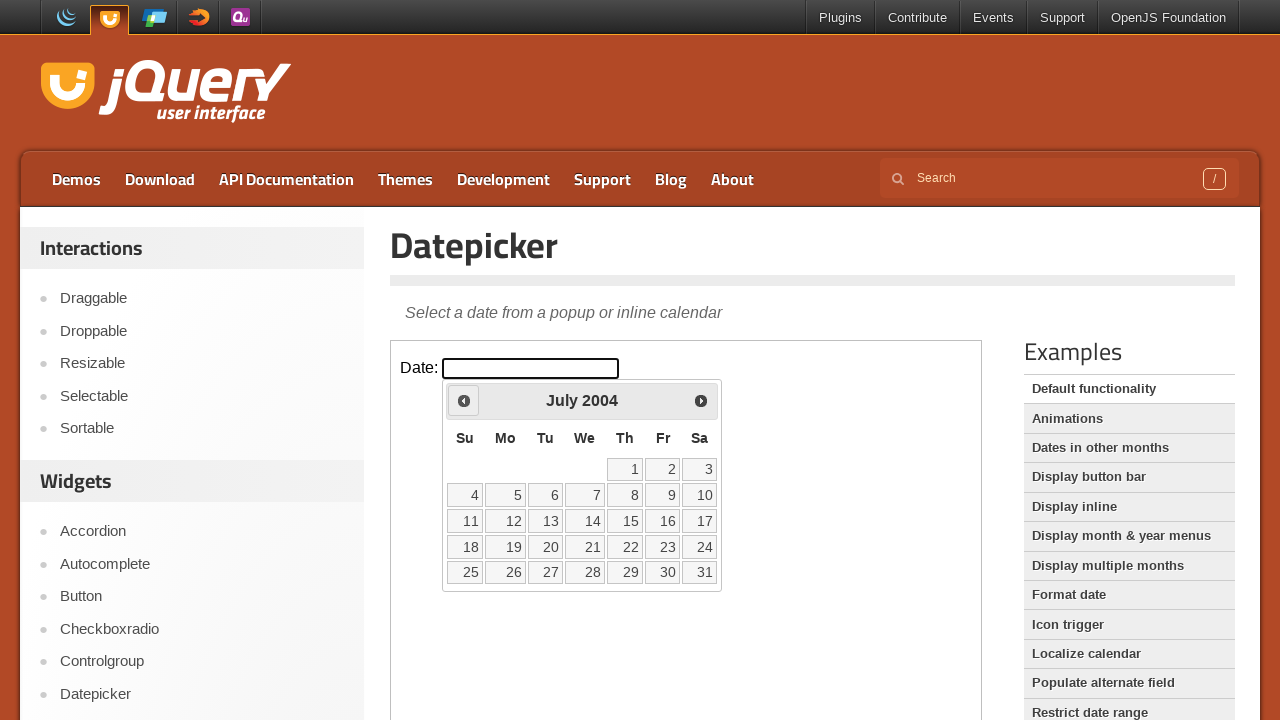

Checked datepicker title: July 2004
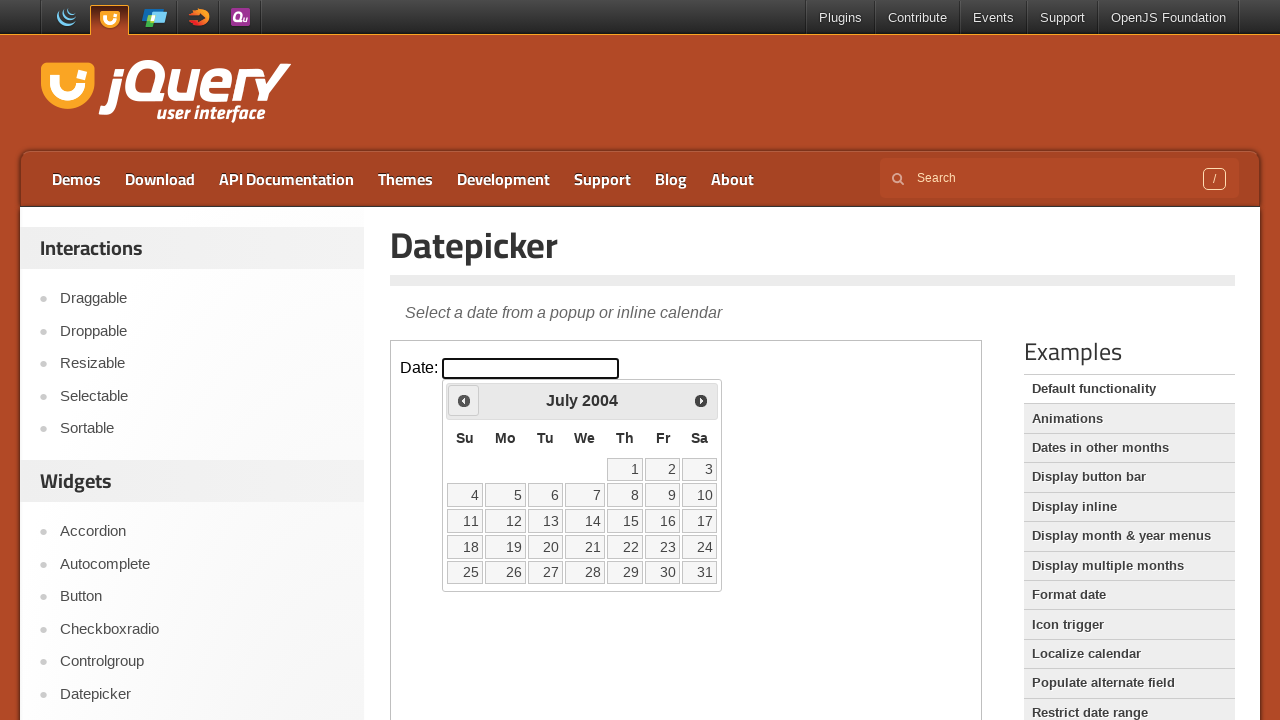

Clicked previous button to navigate back one month at (464, 400) on xpath=//iframe[@class='demo-frame'] >> internal:control=enter-frame >> xpath=//a
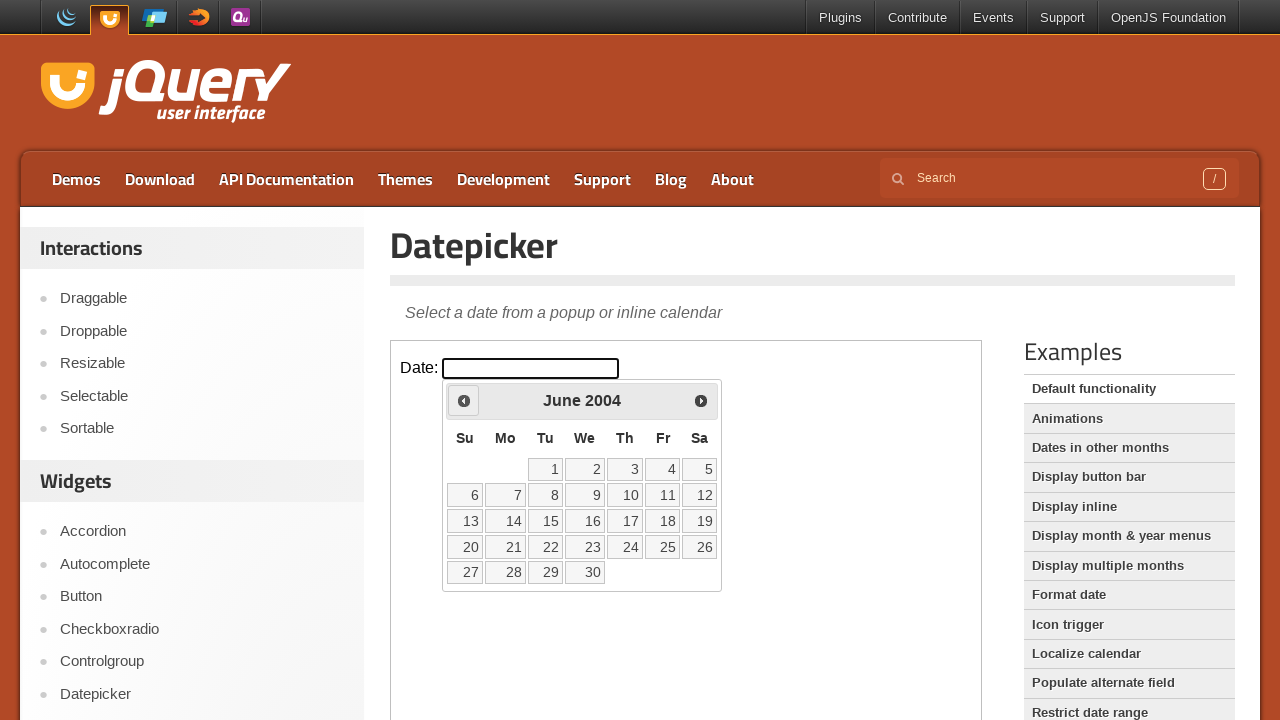

Checked datepicker title: June 2004
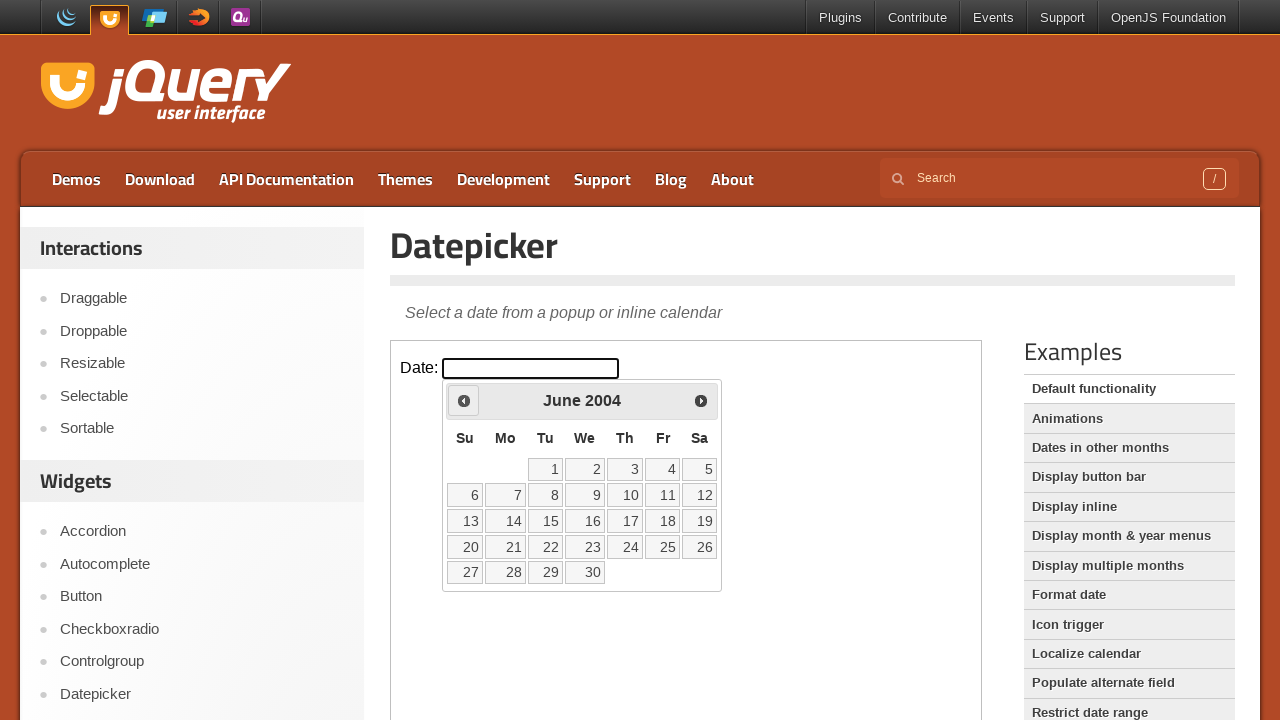

Clicked previous button to navigate back one month at (464, 400) on xpath=//iframe[@class='demo-frame'] >> internal:control=enter-frame >> xpath=//a
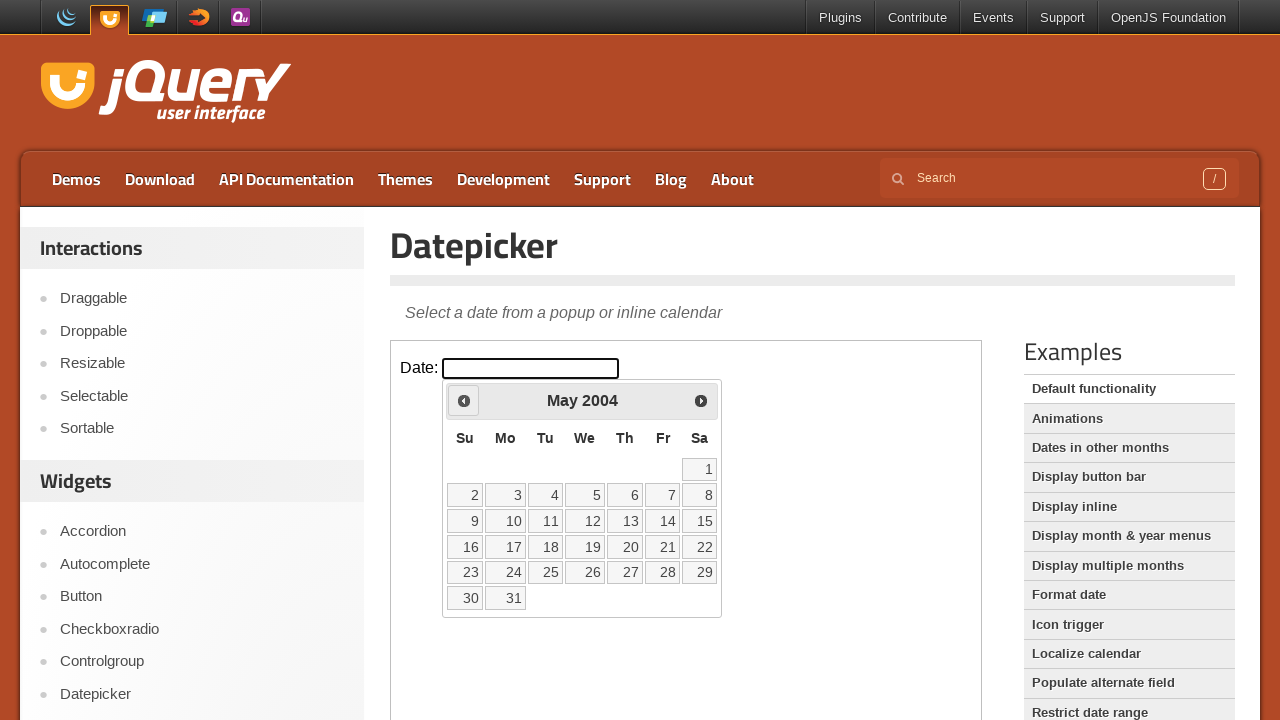

Checked datepicker title: May 2004
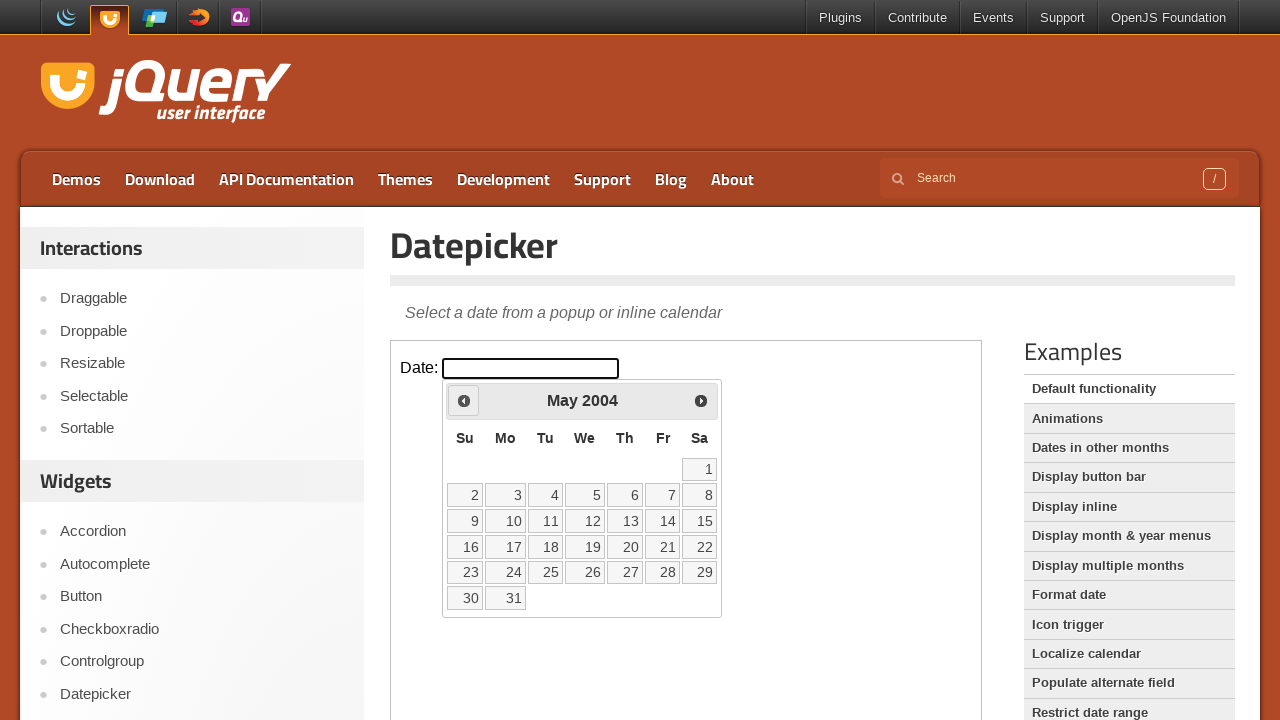

Clicked previous button to navigate back one month at (464, 400) on xpath=//iframe[@class='demo-frame'] >> internal:control=enter-frame >> xpath=//a
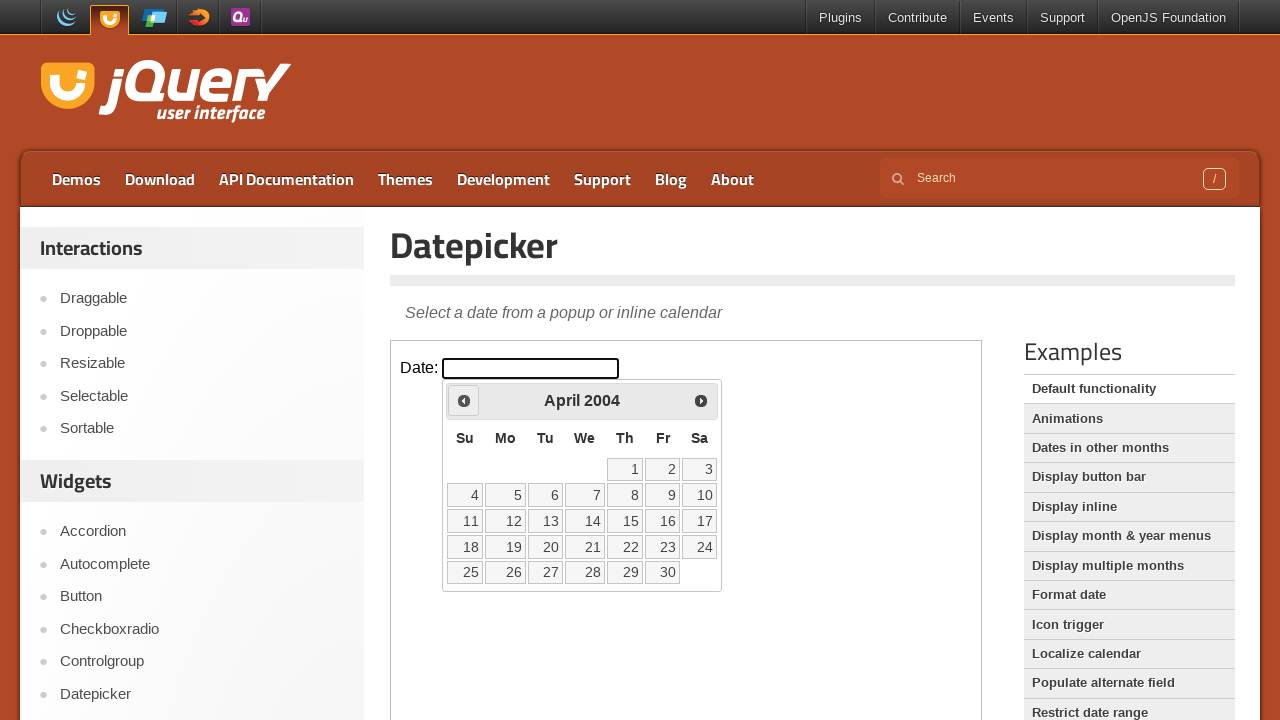

Checked datepicker title: April 2004
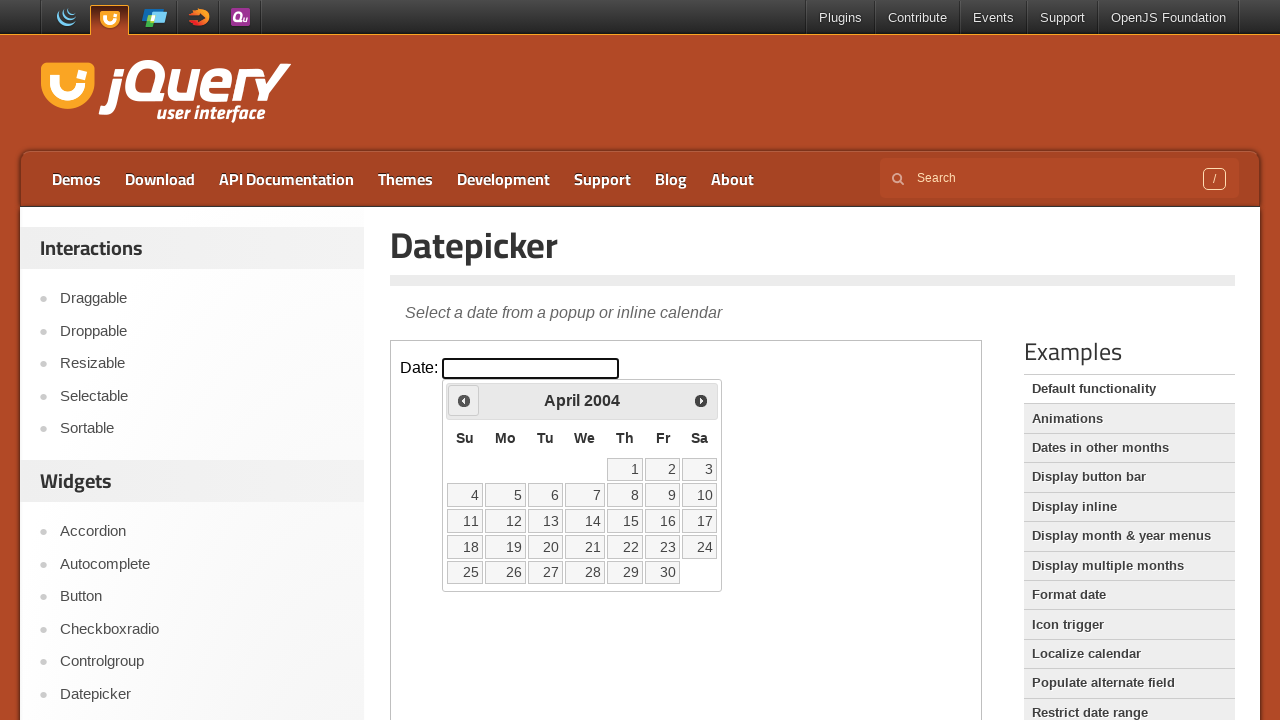

Clicked previous button to navigate back one month at (464, 400) on xpath=//iframe[@class='demo-frame'] >> internal:control=enter-frame >> xpath=//a
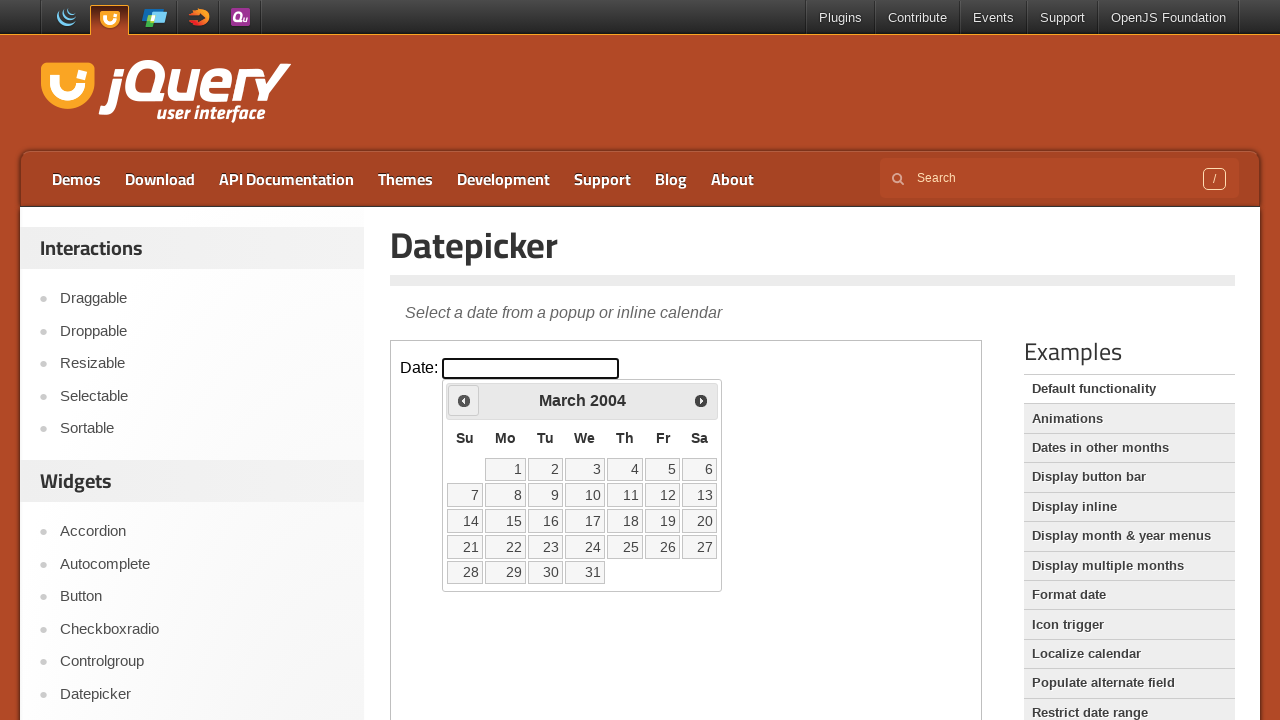

Checked datepicker title: March 2004
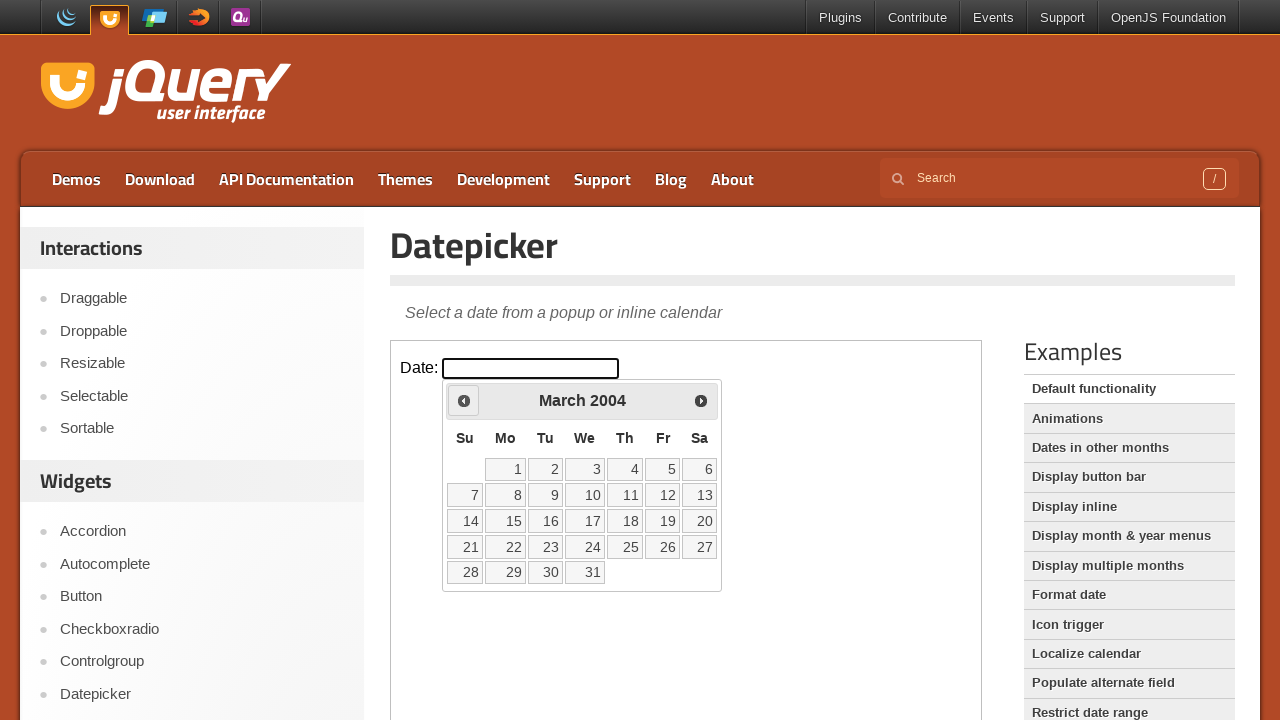

Clicked previous button to navigate back one month at (464, 400) on xpath=//iframe[@class='demo-frame'] >> internal:control=enter-frame >> xpath=//a
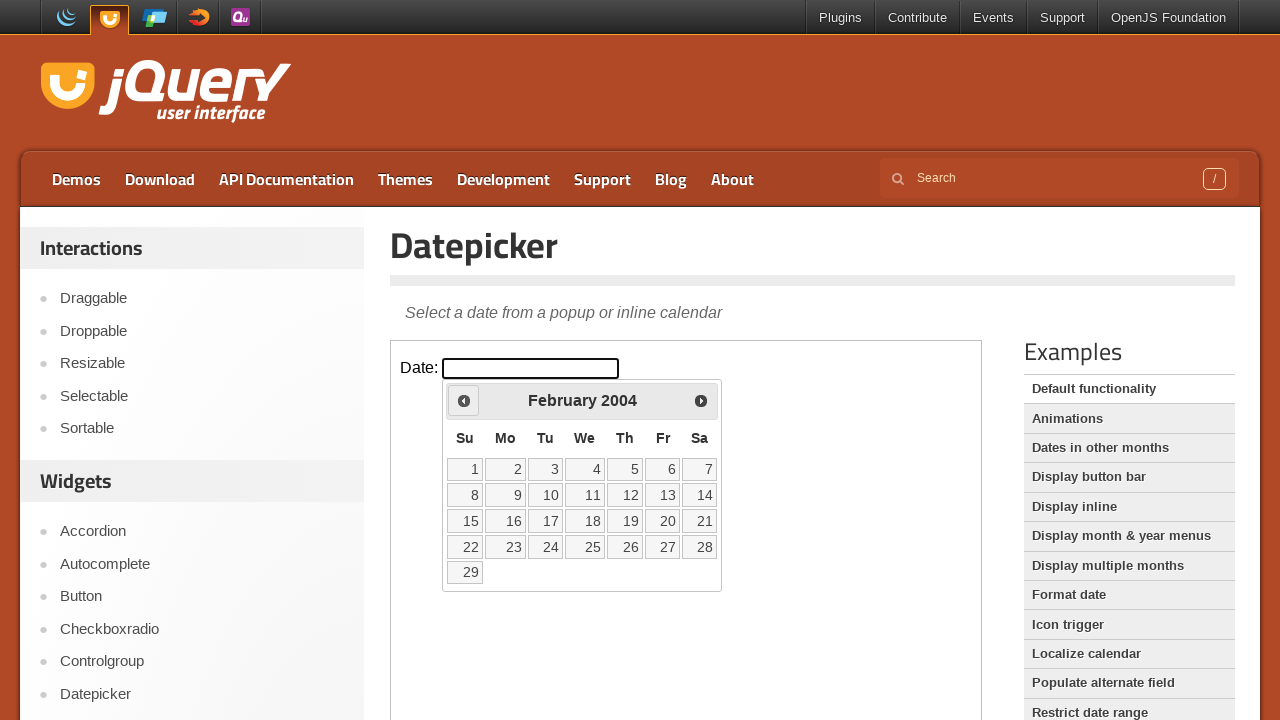

Checked datepicker title: February 2004
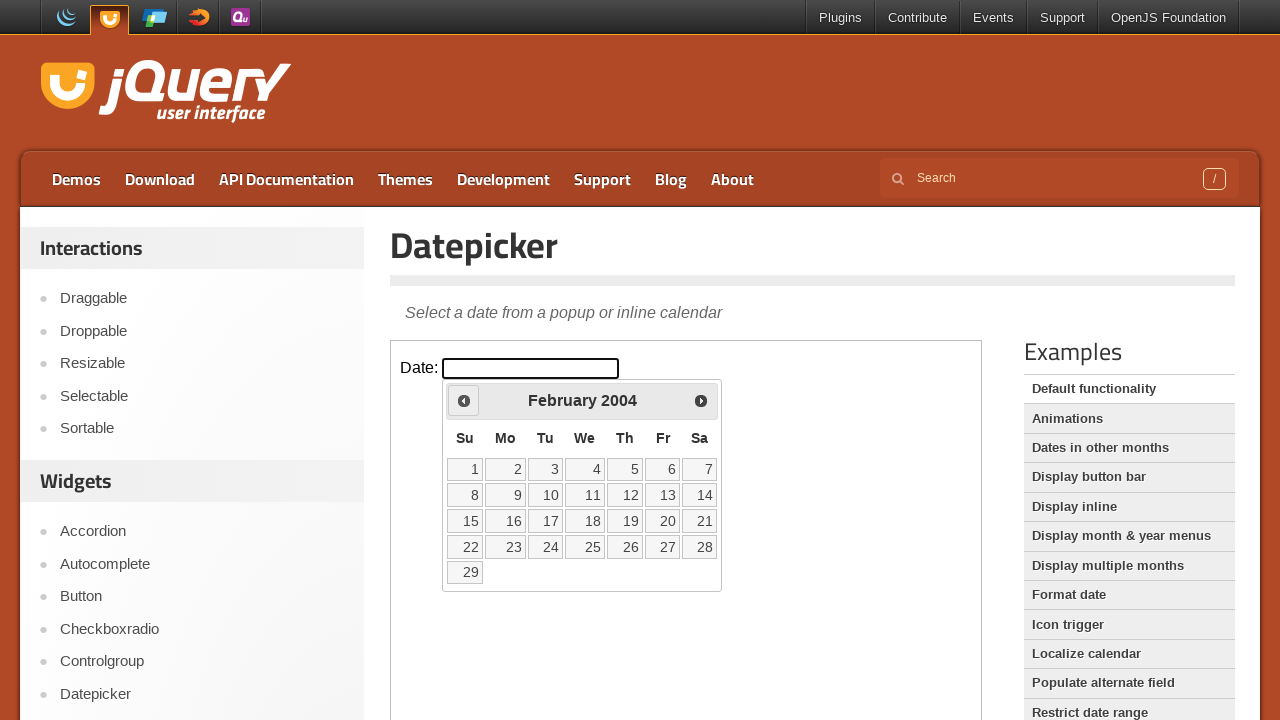

Clicked previous button to navigate back one month at (464, 400) on xpath=//iframe[@class='demo-frame'] >> internal:control=enter-frame >> xpath=//a
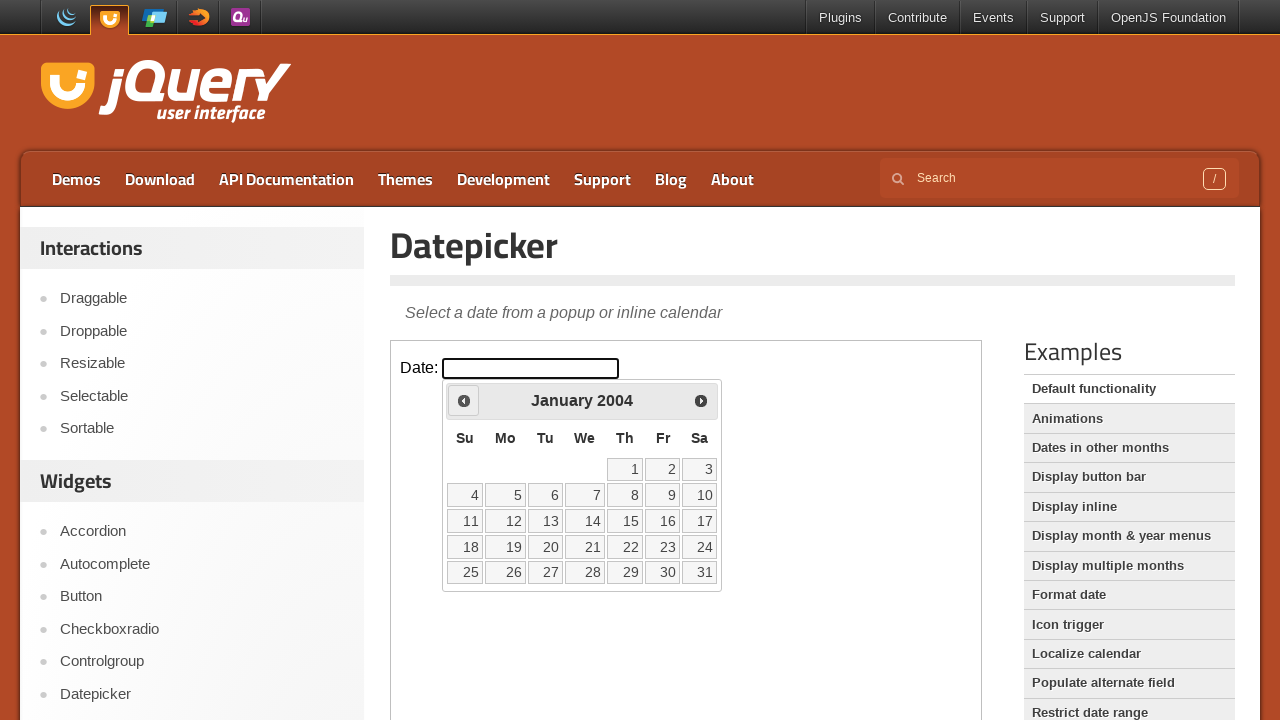

Checked datepicker title: January 2004
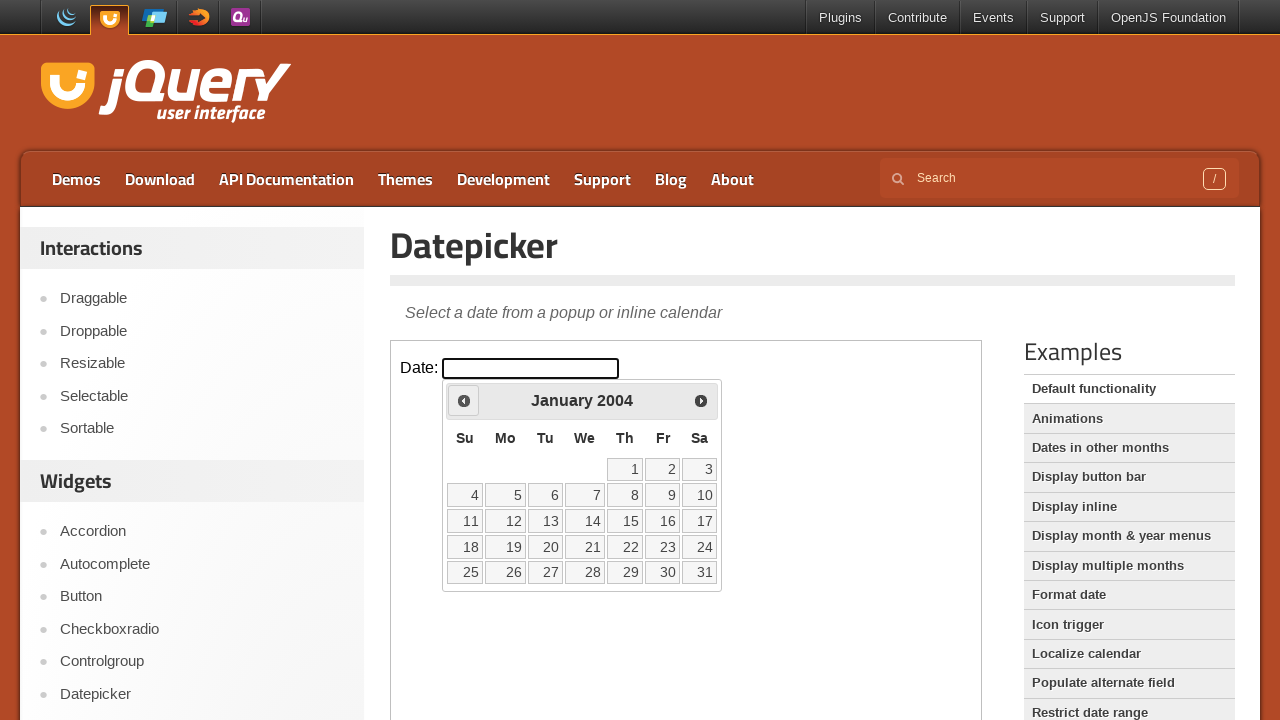

Clicked previous button to navigate back one month at (464, 400) on xpath=//iframe[@class='demo-frame'] >> internal:control=enter-frame >> xpath=//a
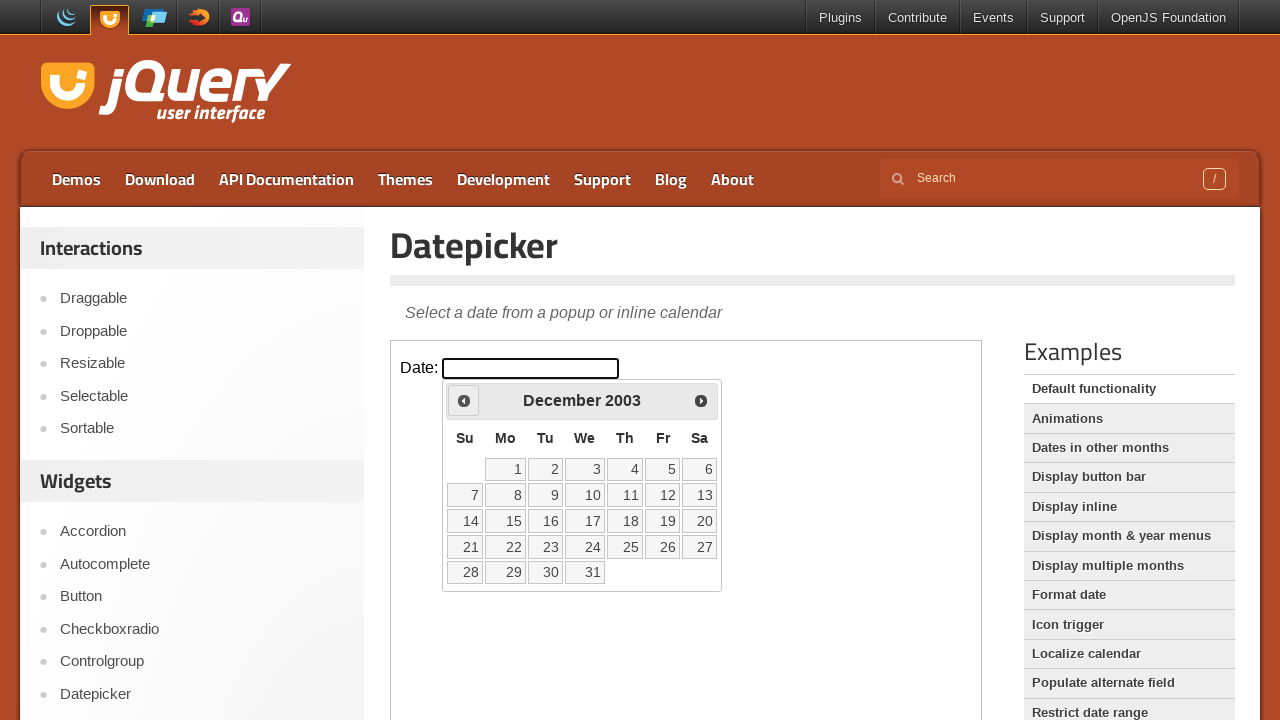

Checked datepicker title: December 2003
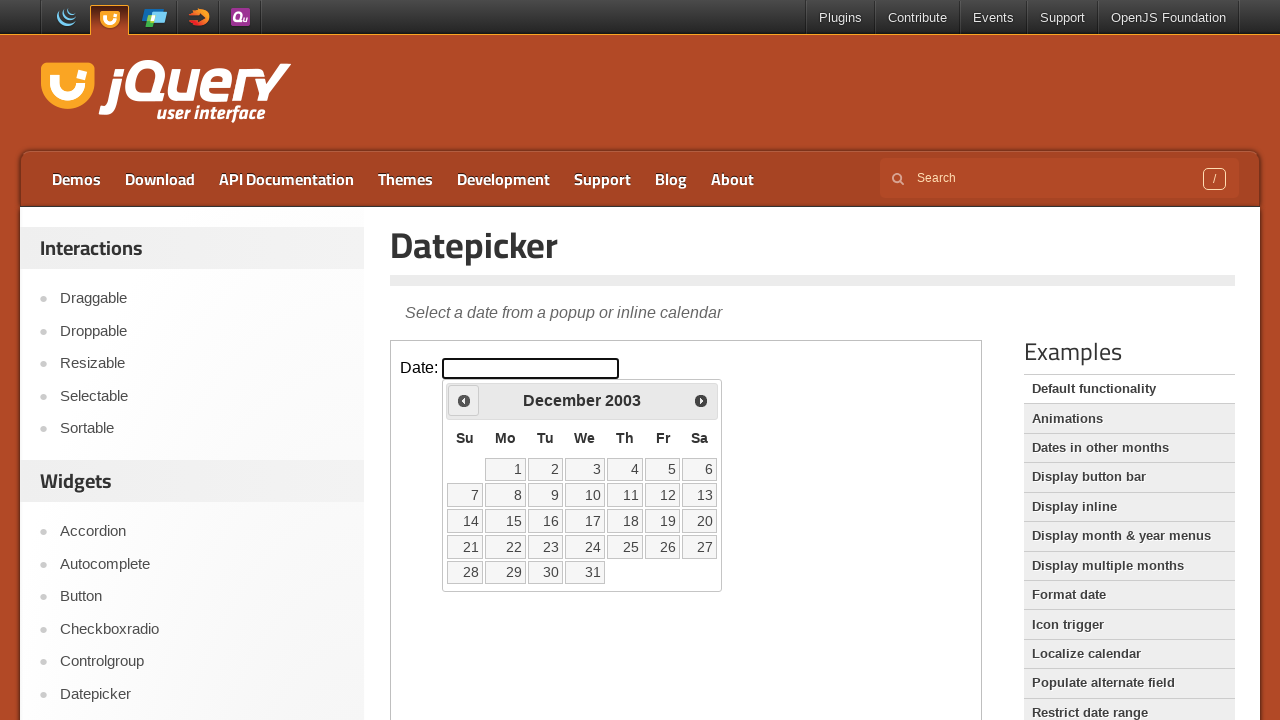

Clicked previous button to navigate back one month at (464, 400) on xpath=//iframe[@class='demo-frame'] >> internal:control=enter-frame >> xpath=//a
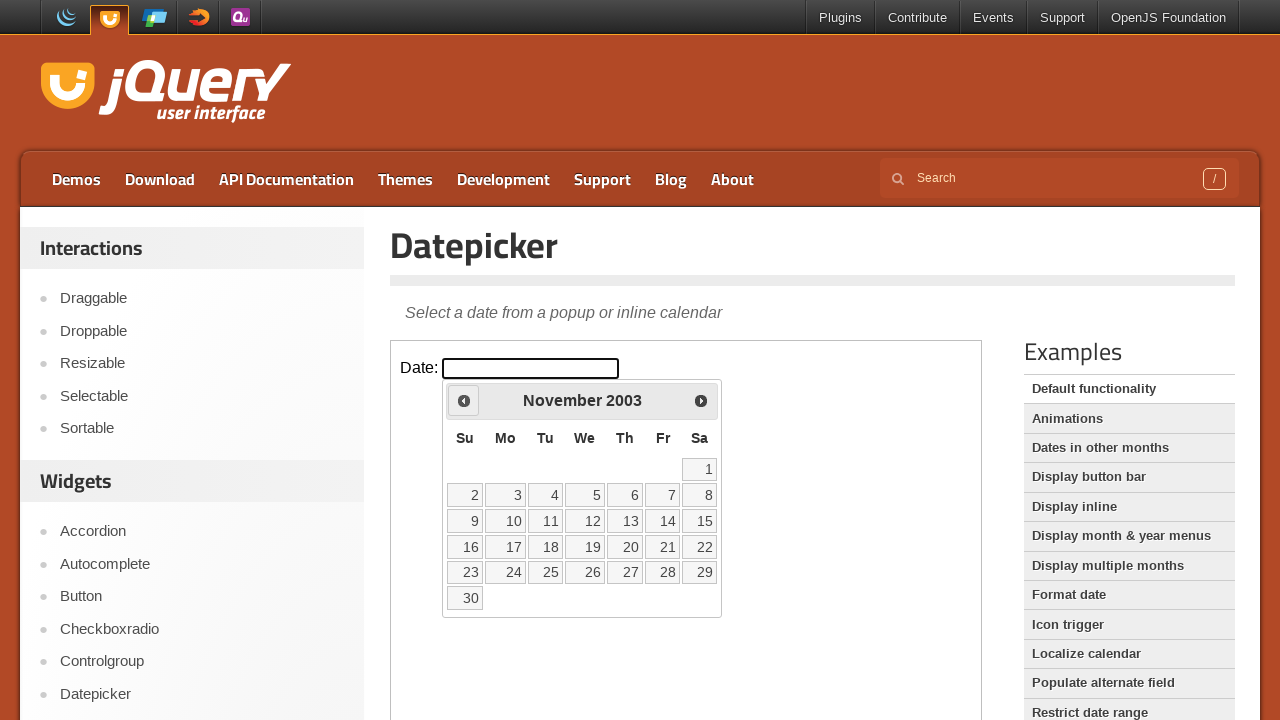

Checked datepicker title: November 2003
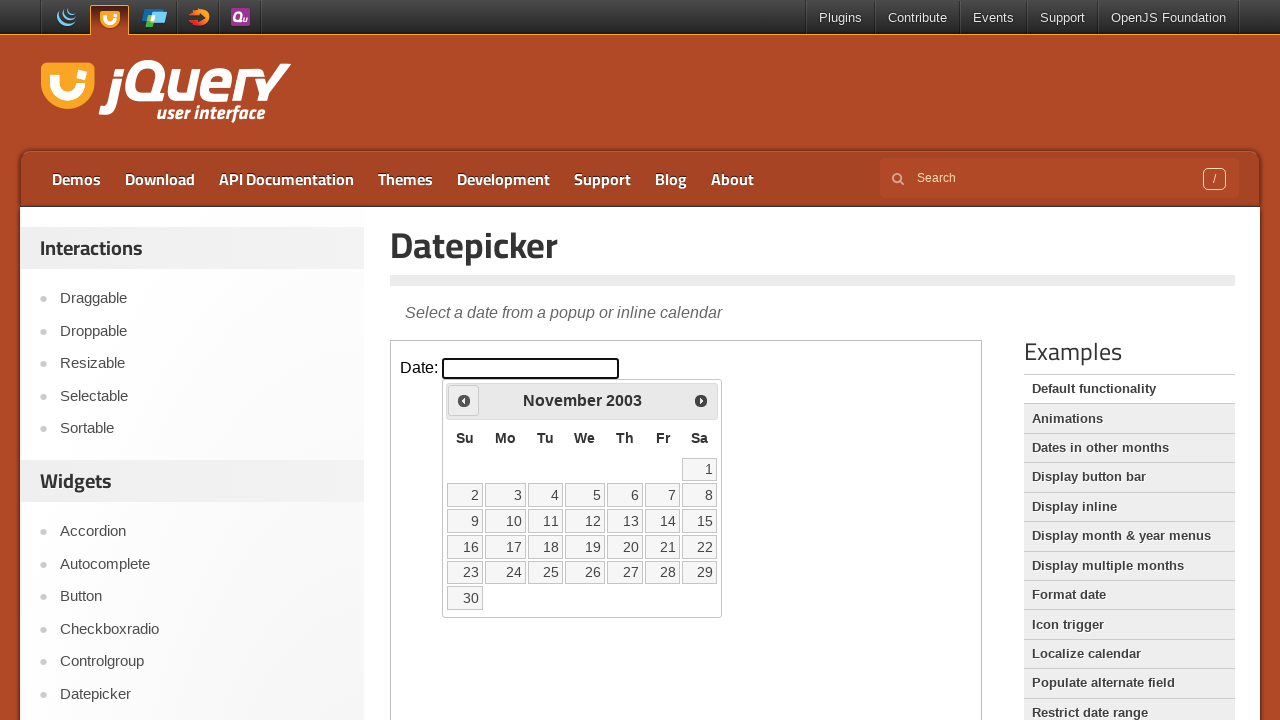

Clicked previous button to navigate back one month at (464, 400) on xpath=//iframe[@class='demo-frame'] >> internal:control=enter-frame >> xpath=//a
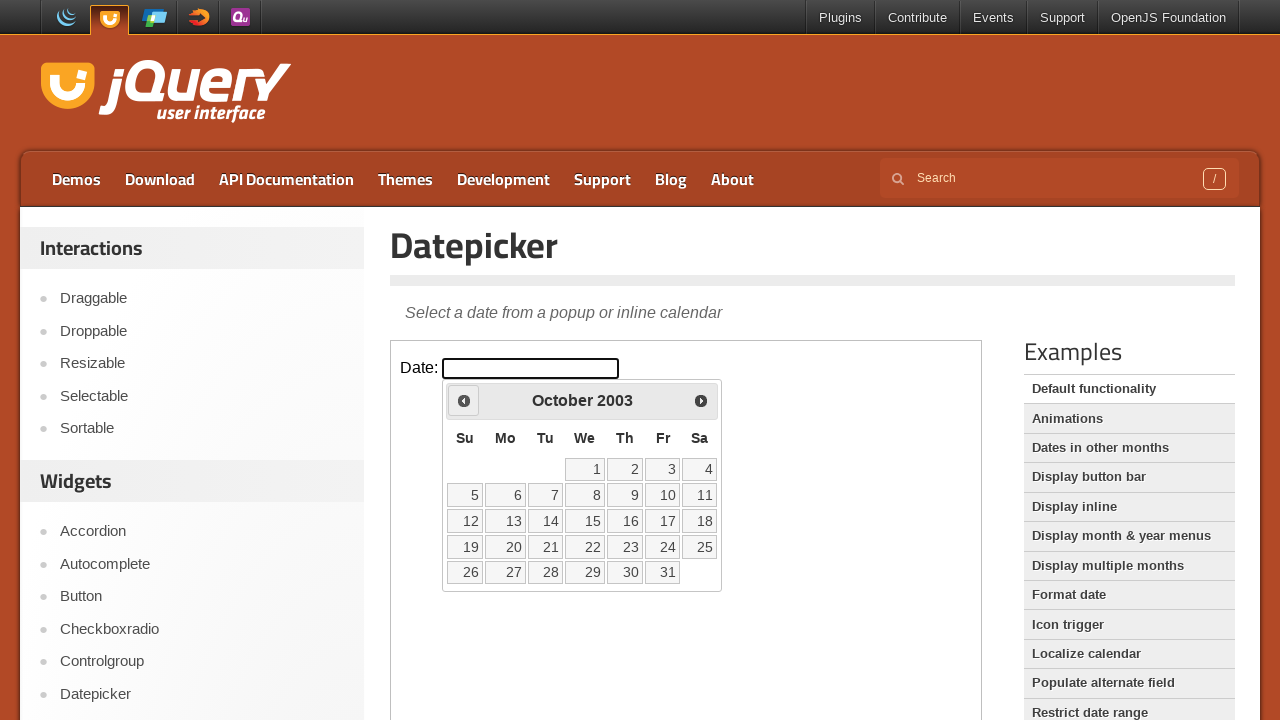

Checked datepicker title: October 2003
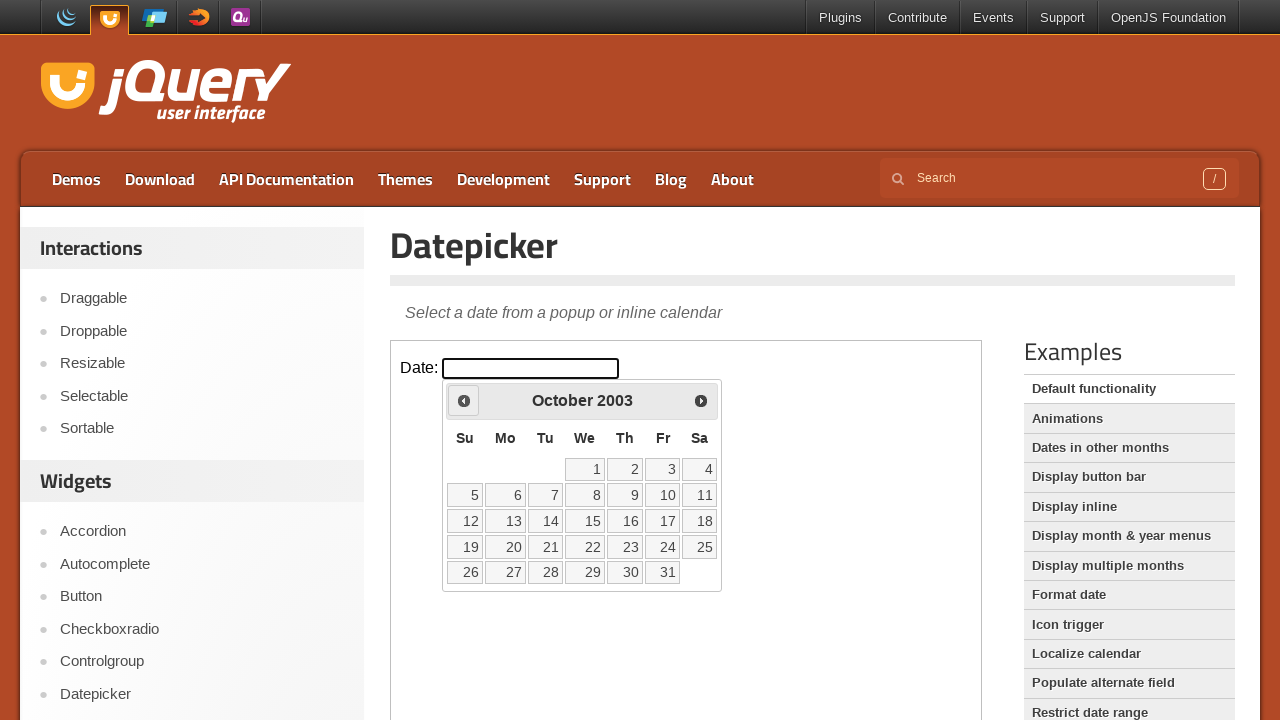

Clicked previous button to navigate back one month at (464, 400) on xpath=//iframe[@class='demo-frame'] >> internal:control=enter-frame >> xpath=//a
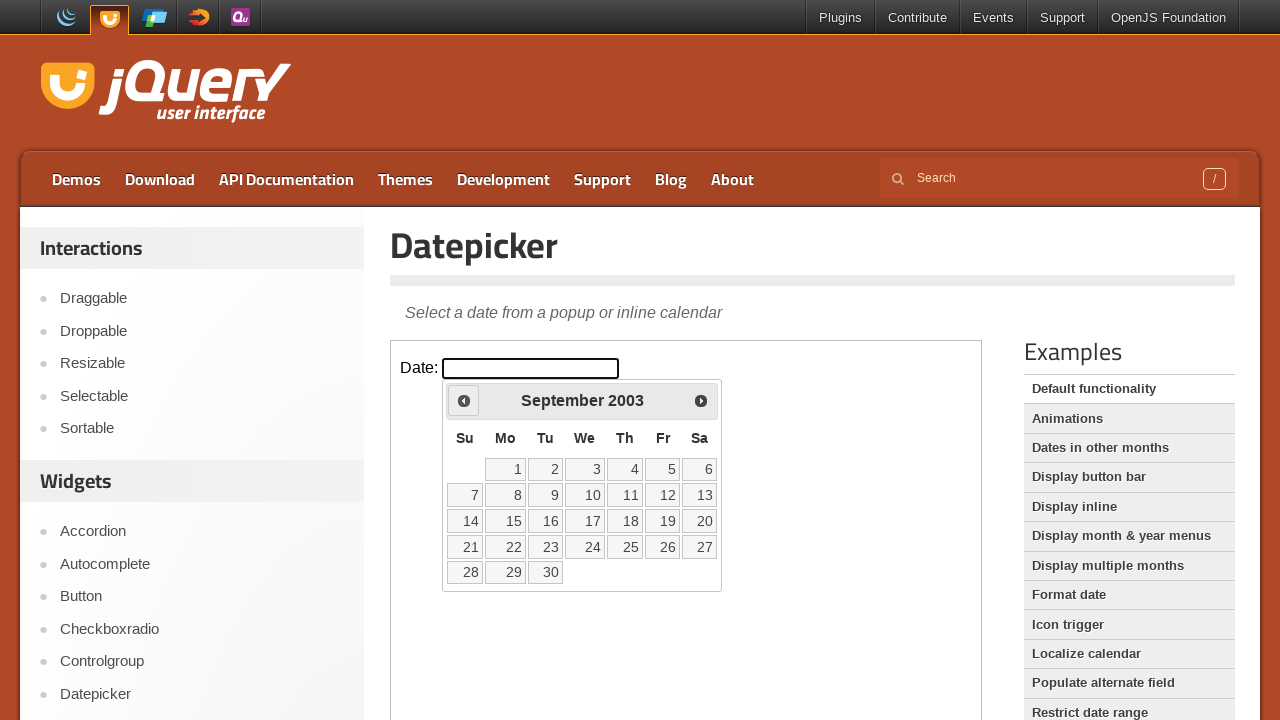

Checked datepicker title: September 2003
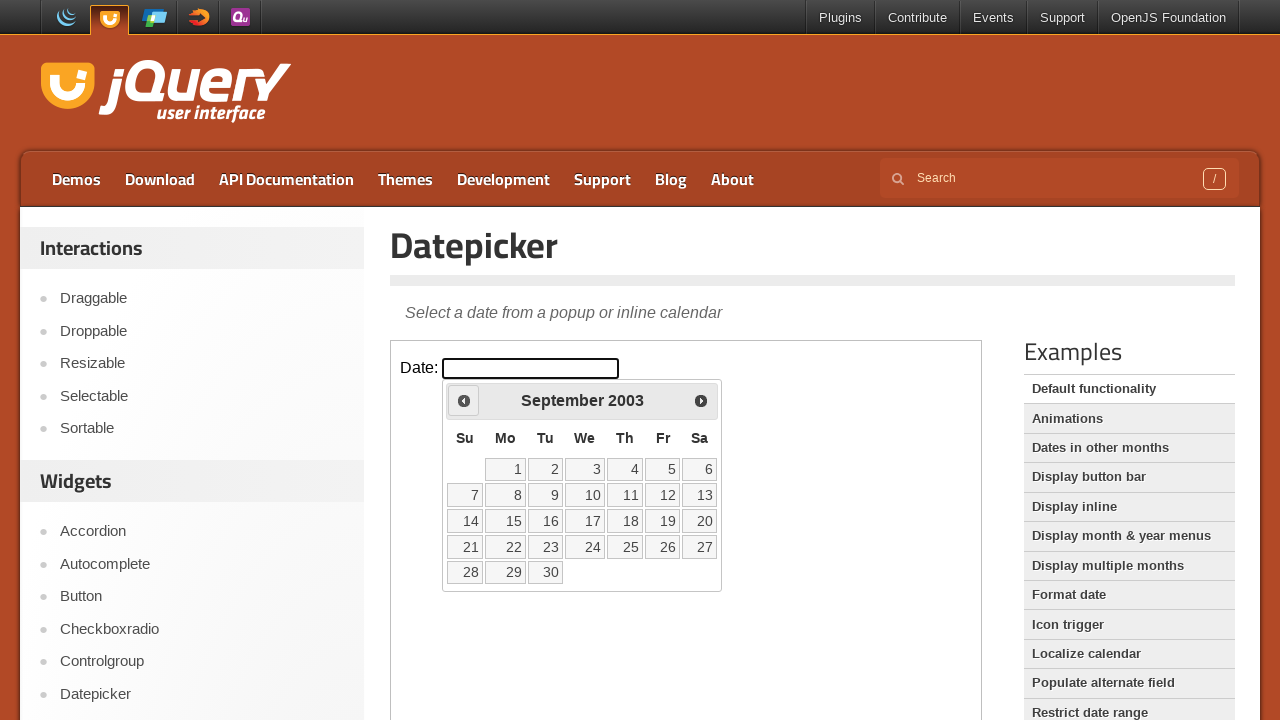

Clicked previous button to navigate back one month at (464, 400) on xpath=//iframe[@class='demo-frame'] >> internal:control=enter-frame >> xpath=//a
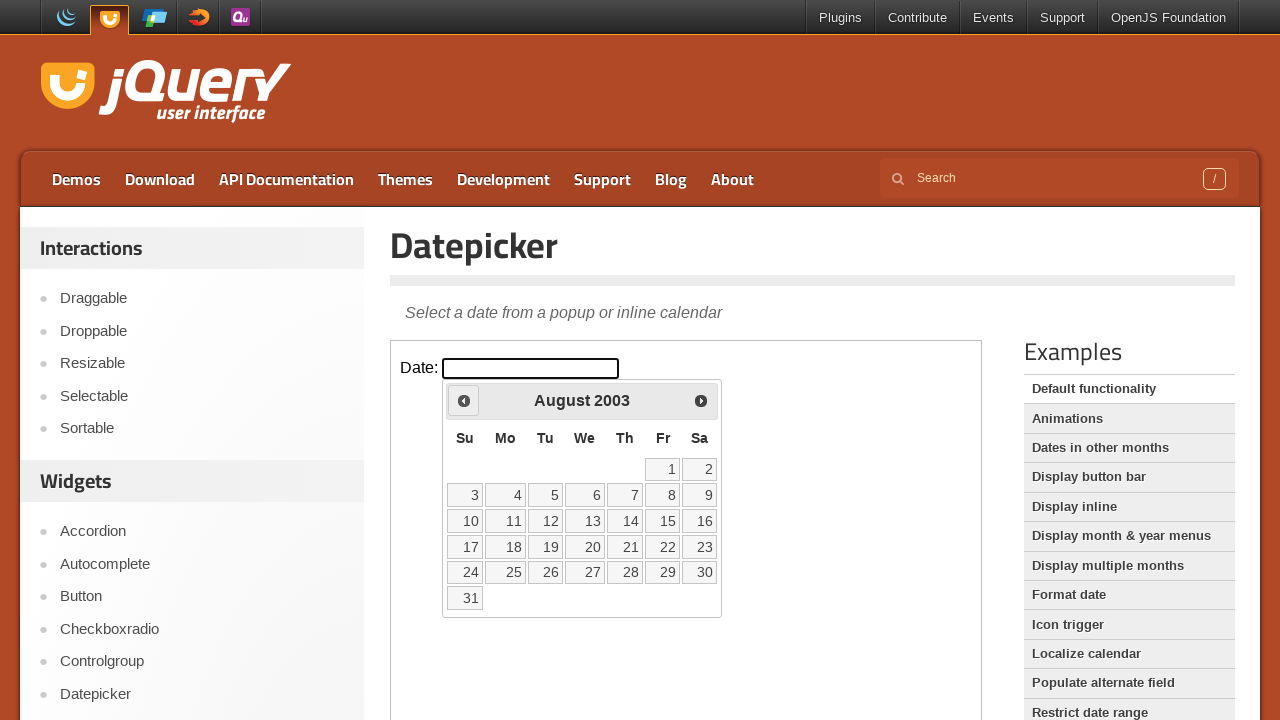

Checked datepicker title: August 2003
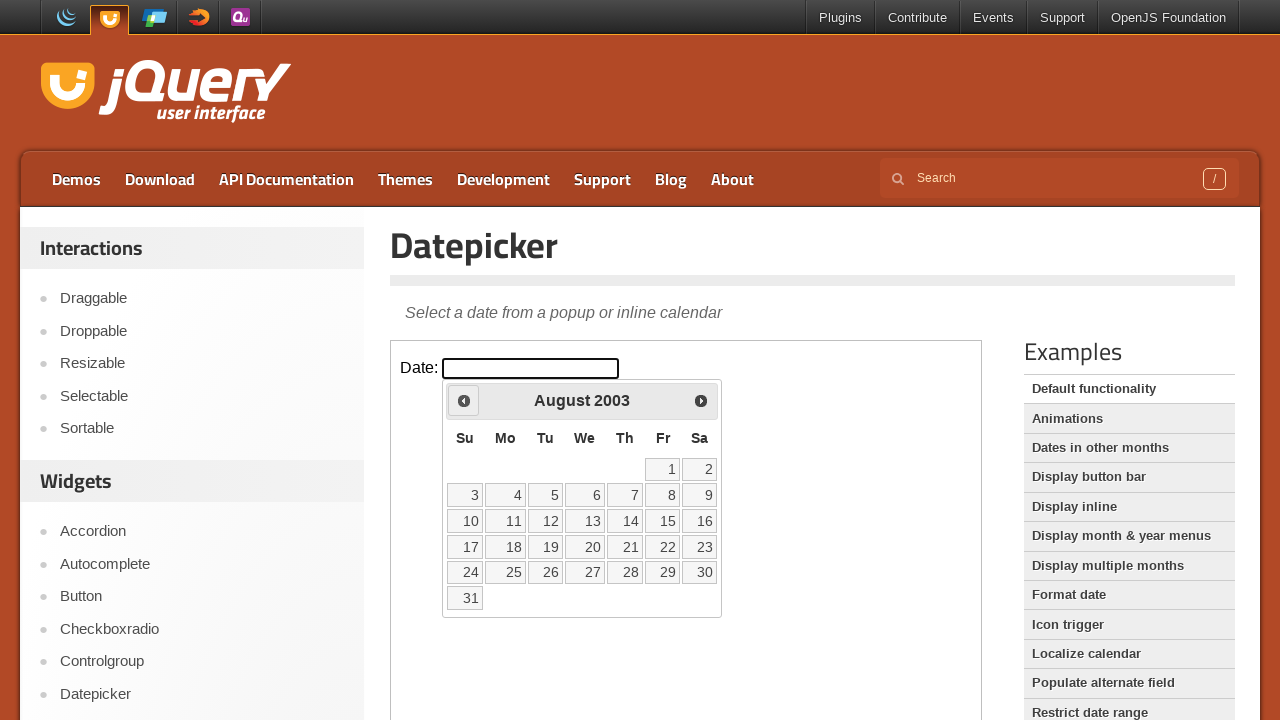

Clicked previous button to navigate back one month at (464, 400) on xpath=//iframe[@class='demo-frame'] >> internal:control=enter-frame >> xpath=//a
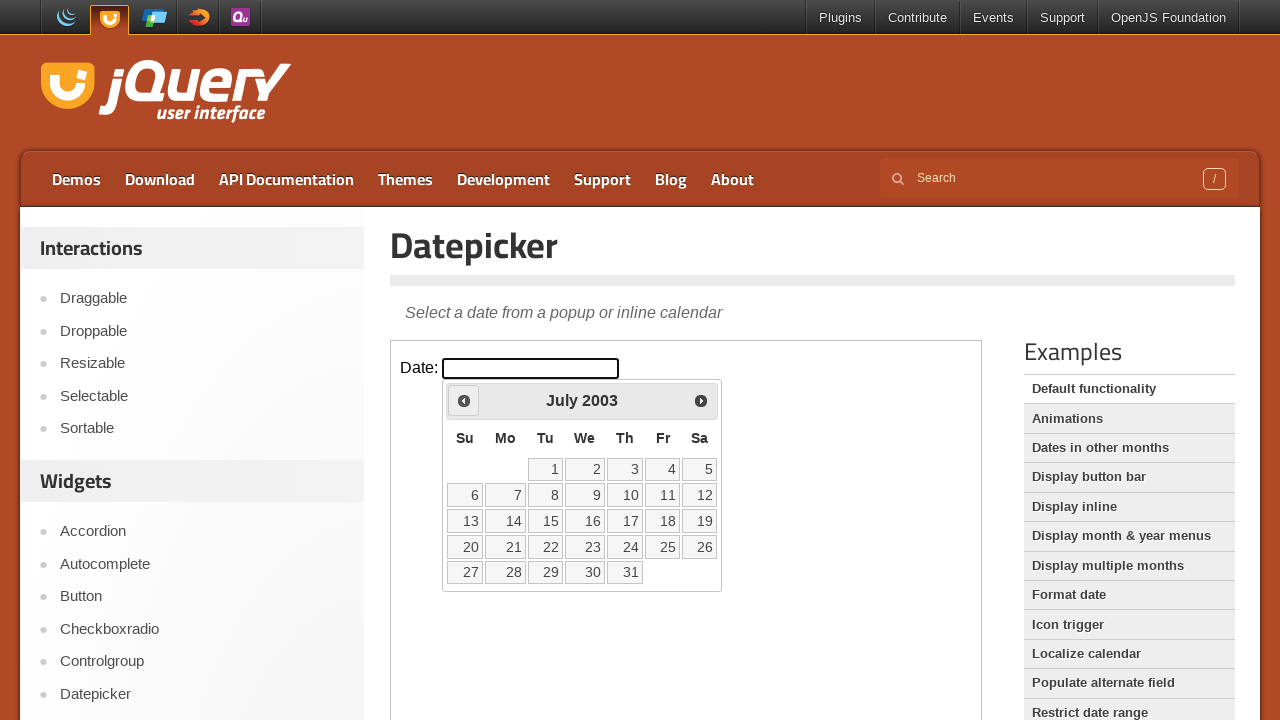

Checked datepicker title: July 2003
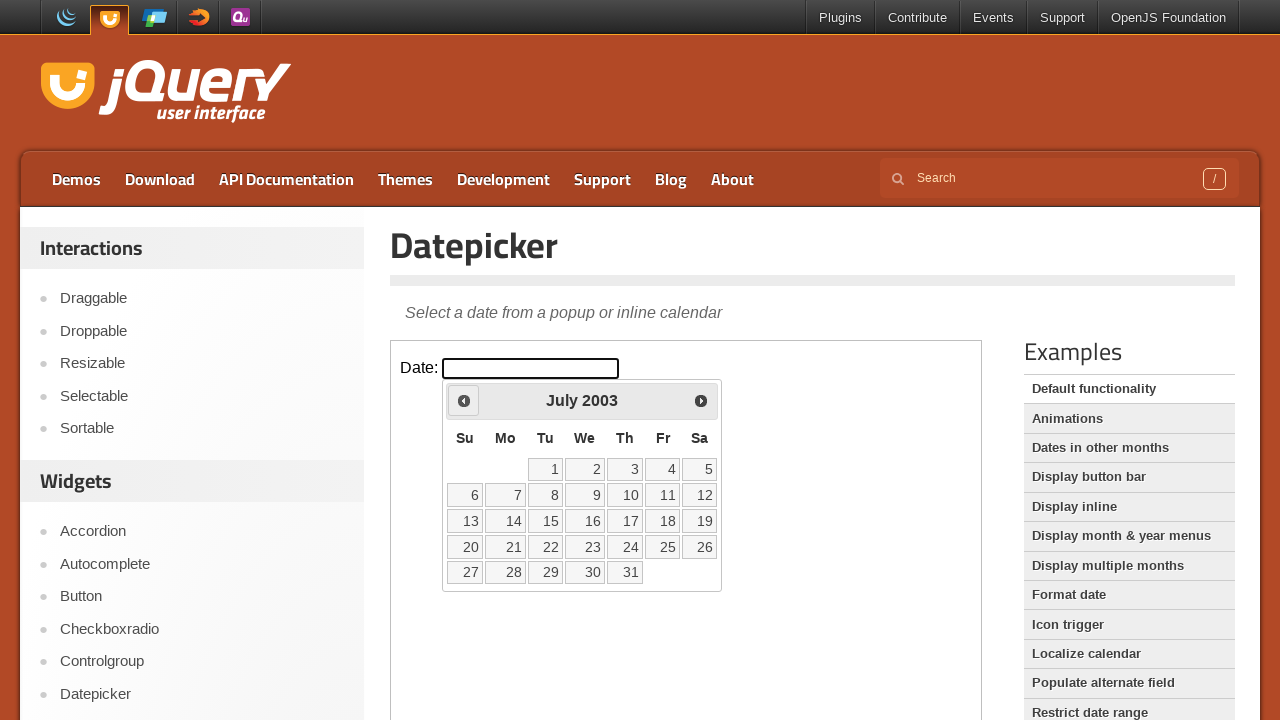

Clicked previous button to navigate back one month at (464, 400) on xpath=//iframe[@class='demo-frame'] >> internal:control=enter-frame >> xpath=//a
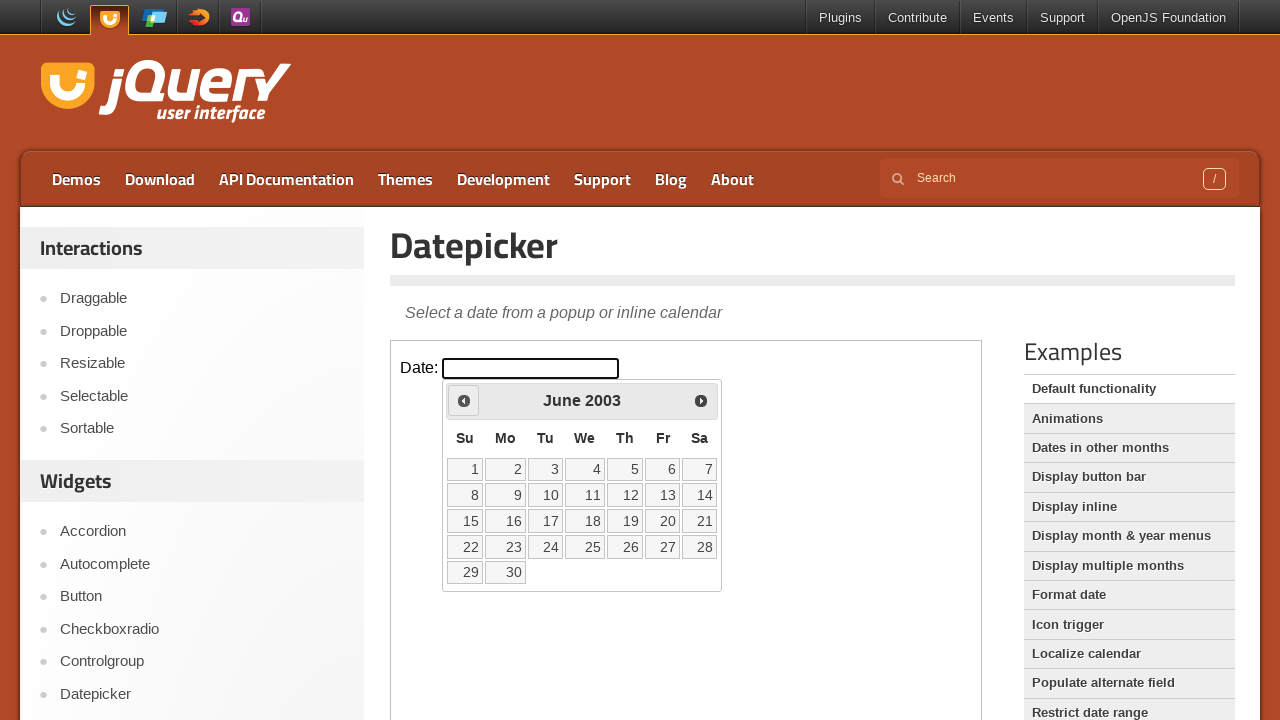

Checked datepicker title: June 2003
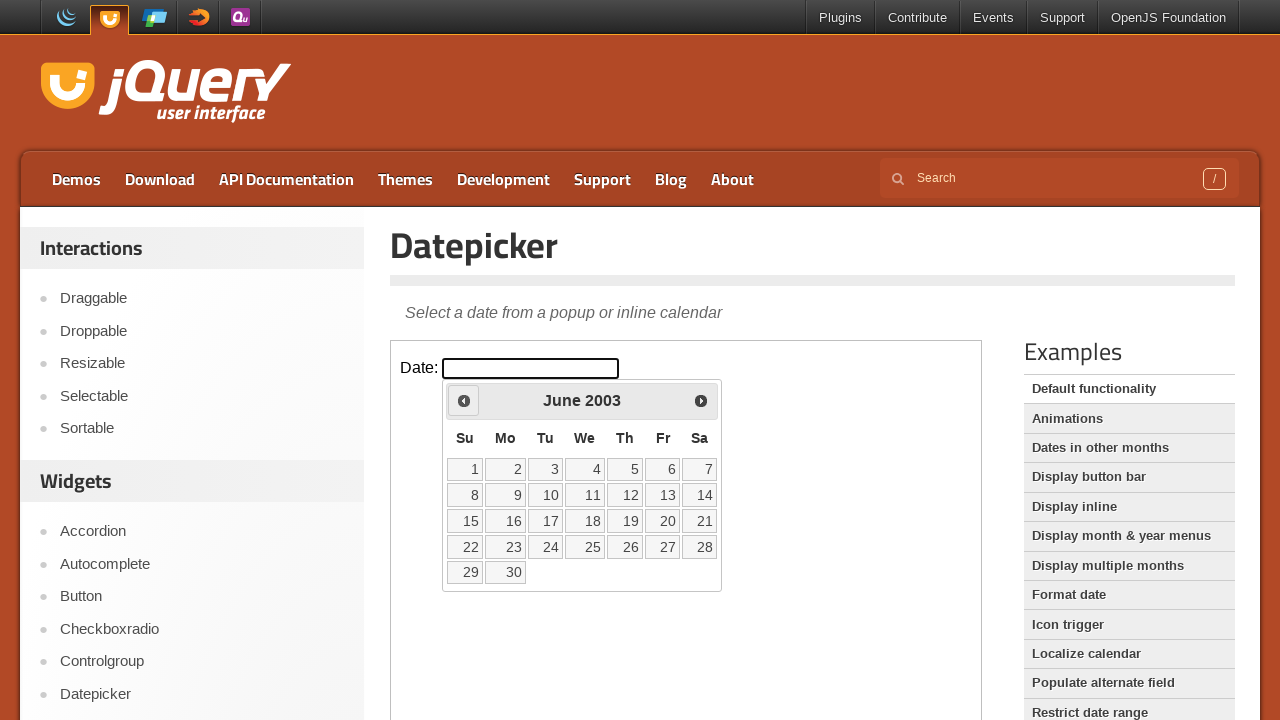

Clicked previous button to navigate back one month at (464, 400) on xpath=//iframe[@class='demo-frame'] >> internal:control=enter-frame >> xpath=//a
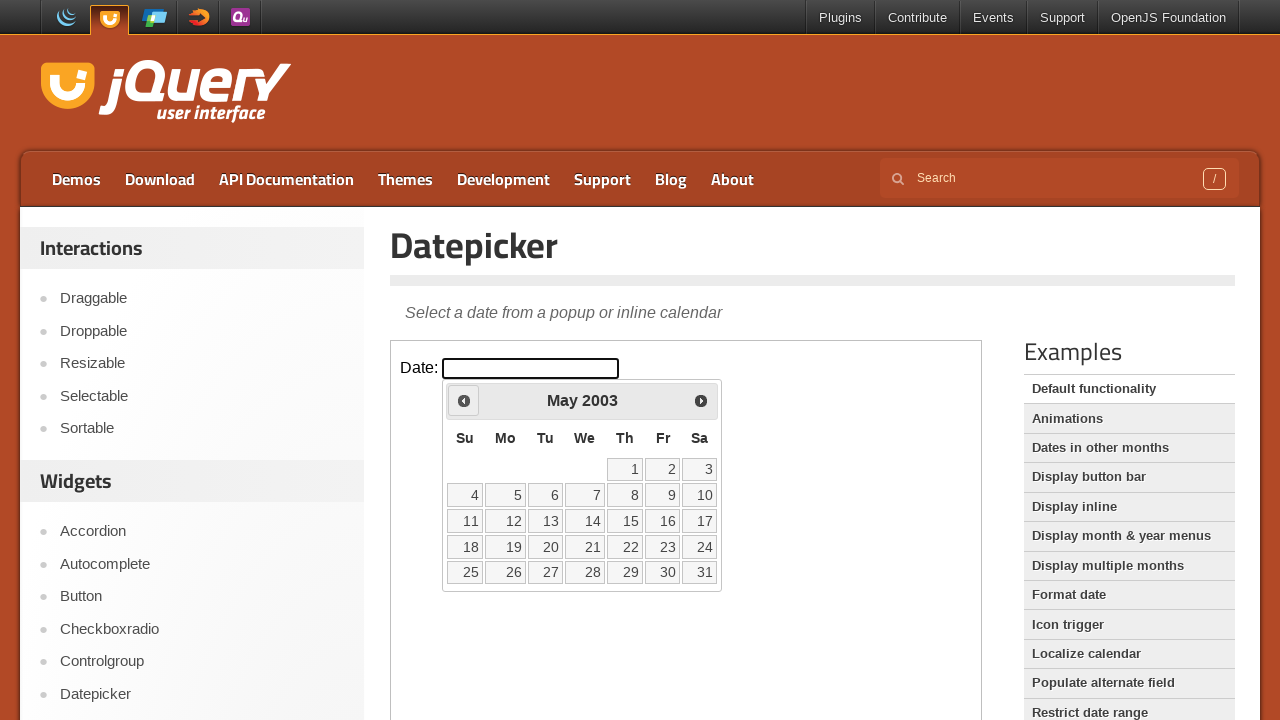

Checked datepicker title: May 2003
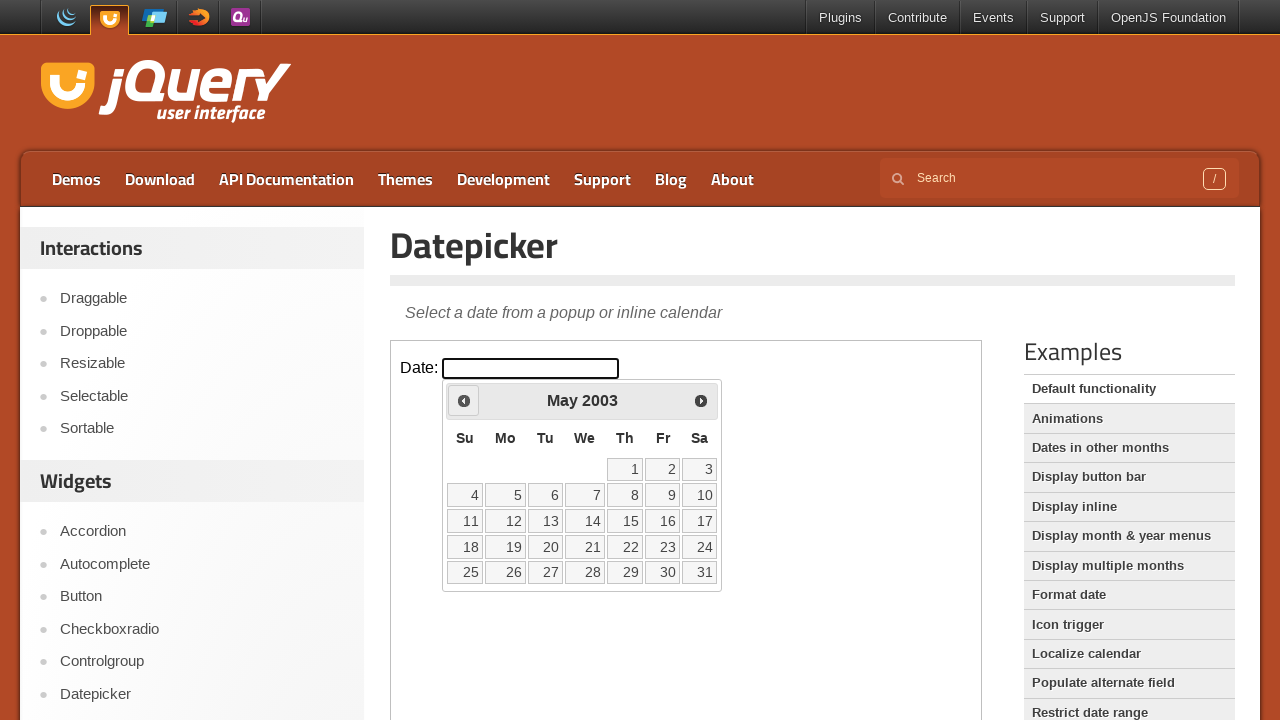

Clicked previous button to navigate back one month at (464, 400) on xpath=//iframe[@class='demo-frame'] >> internal:control=enter-frame >> xpath=//a
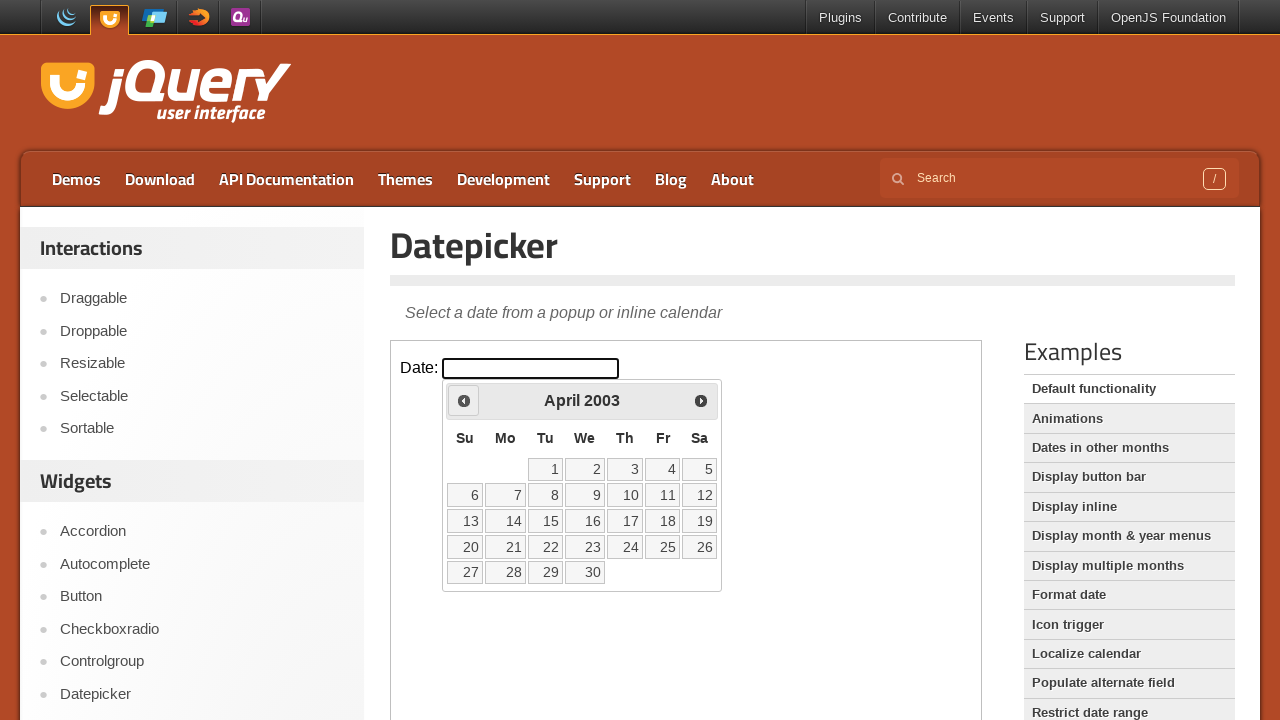

Checked datepicker title: April 2003
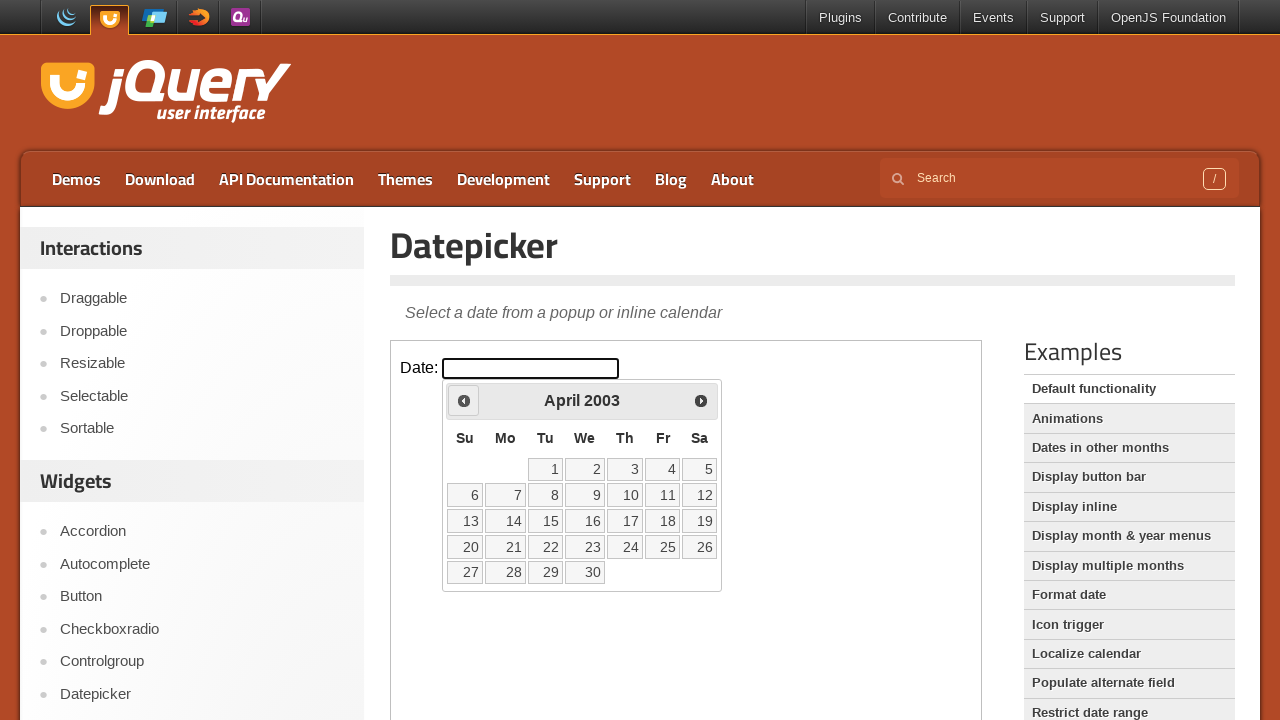

Clicked previous button to navigate back one month at (464, 400) on xpath=//iframe[@class='demo-frame'] >> internal:control=enter-frame >> xpath=//a
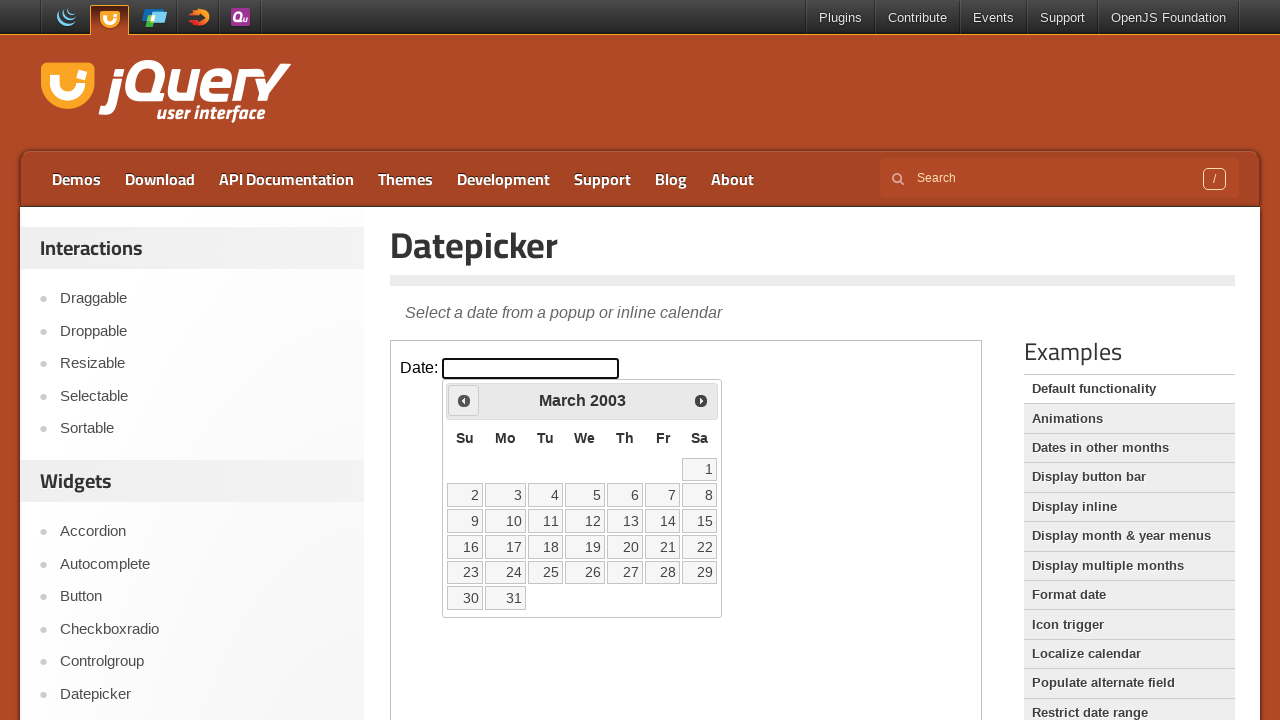

Checked datepicker title: March 2003
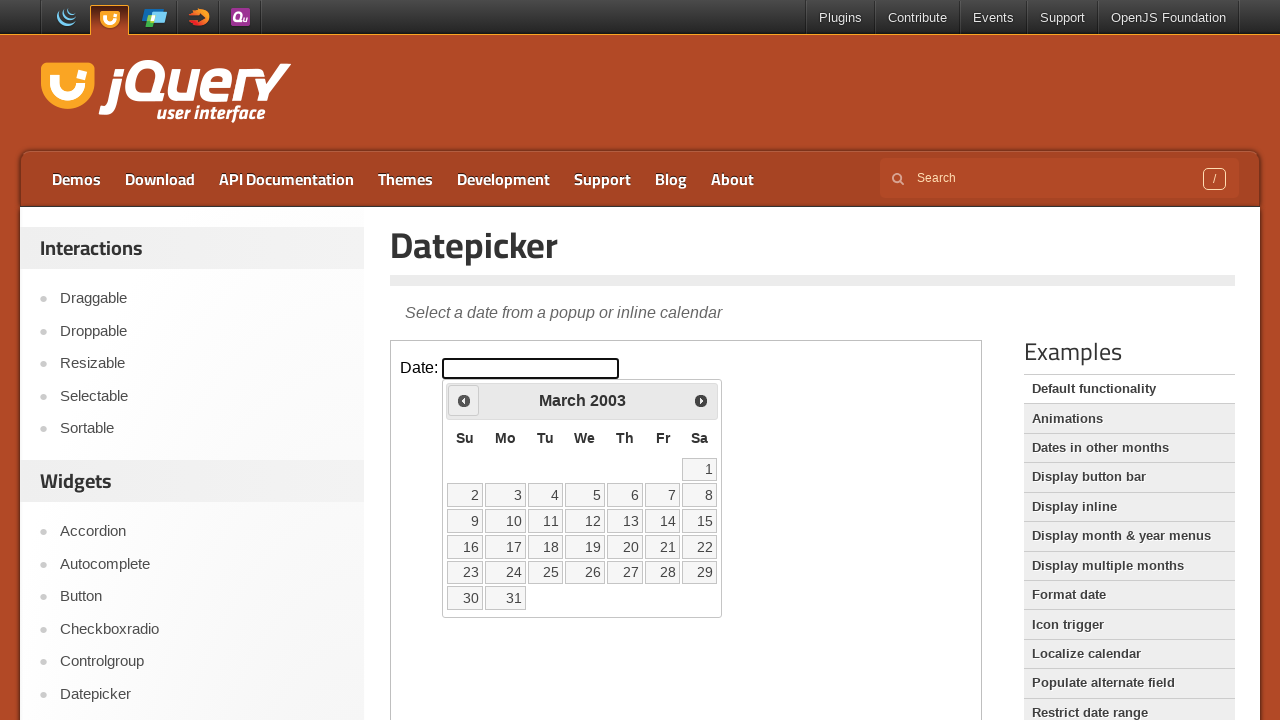

Clicked previous button to navigate back one month at (464, 400) on xpath=//iframe[@class='demo-frame'] >> internal:control=enter-frame >> xpath=//a
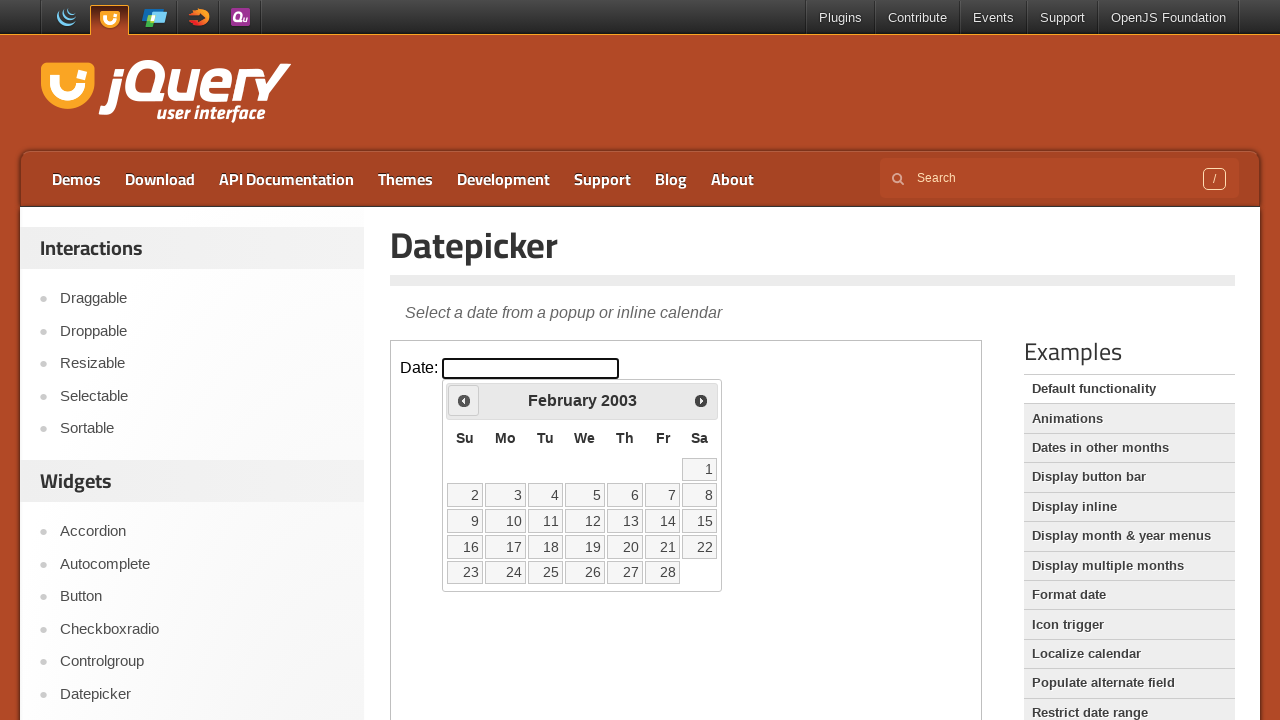

Checked datepicker title: February 2003
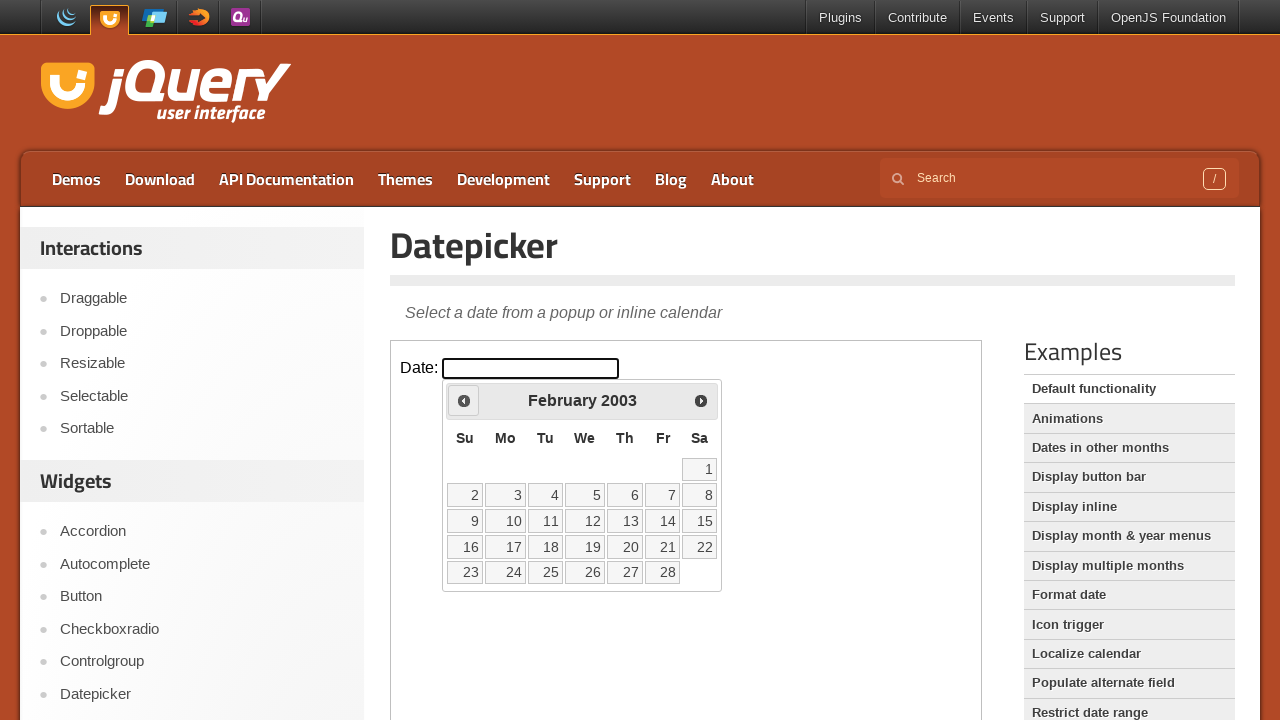

Clicked previous button to navigate back one month at (464, 400) on xpath=//iframe[@class='demo-frame'] >> internal:control=enter-frame >> xpath=//a
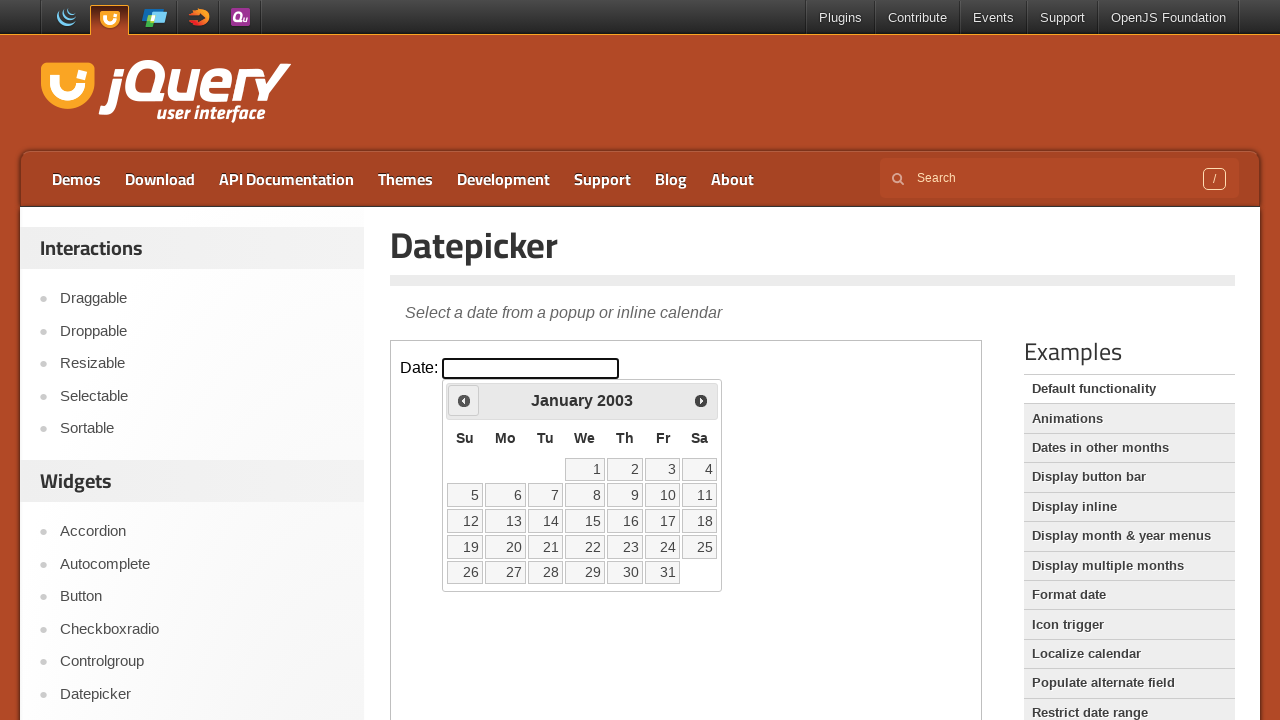

Checked datepicker title: January 2003
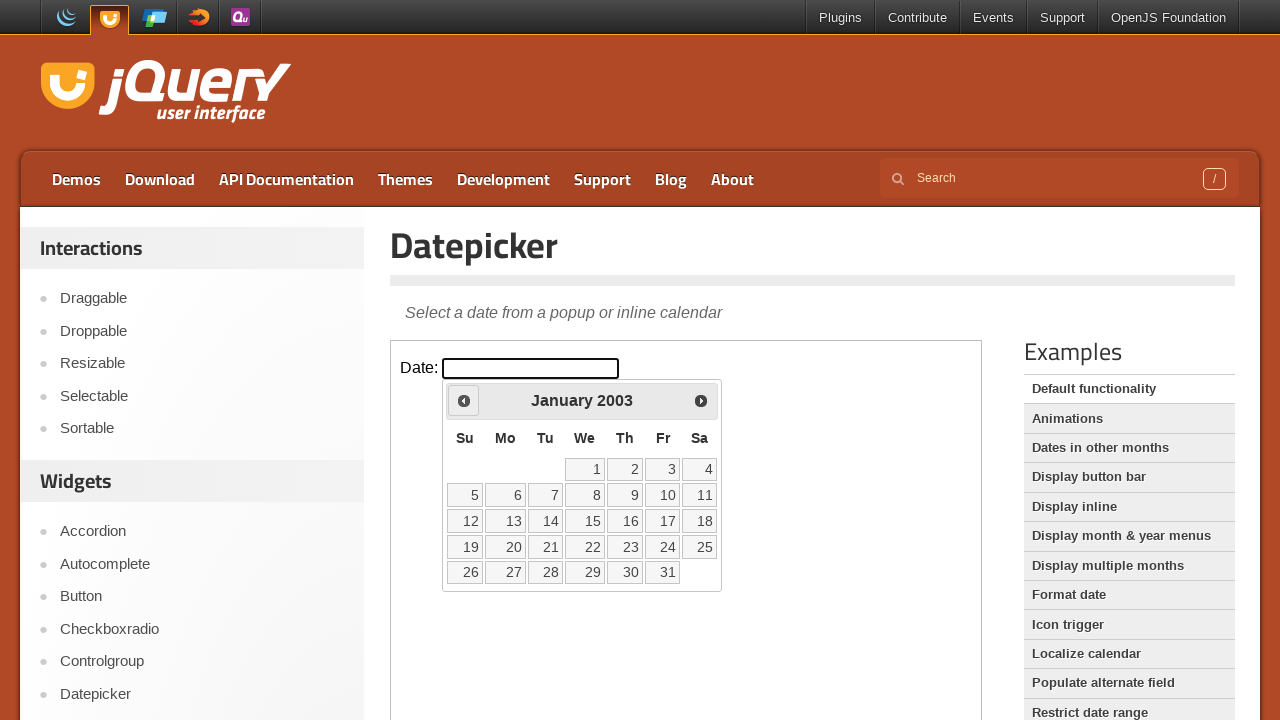

Clicked previous button to navigate back one month at (464, 400) on xpath=//iframe[@class='demo-frame'] >> internal:control=enter-frame >> xpath=//a
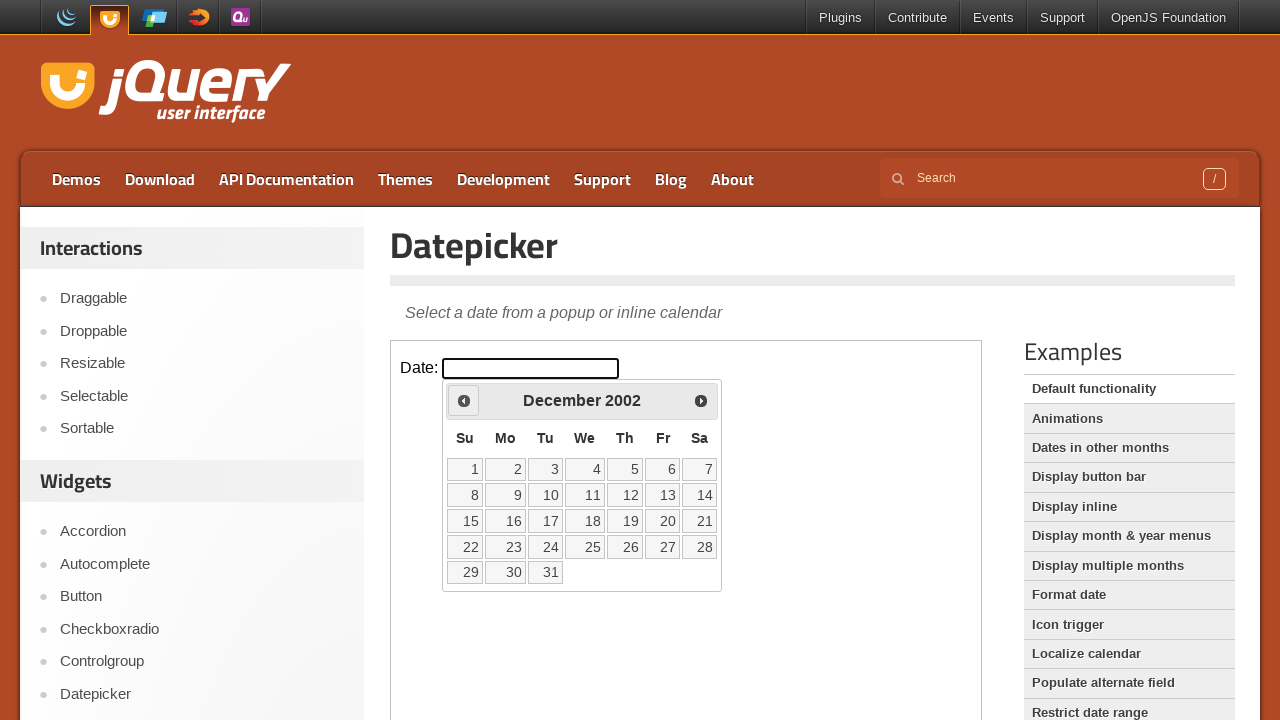

Checked datepicker title: December 2002
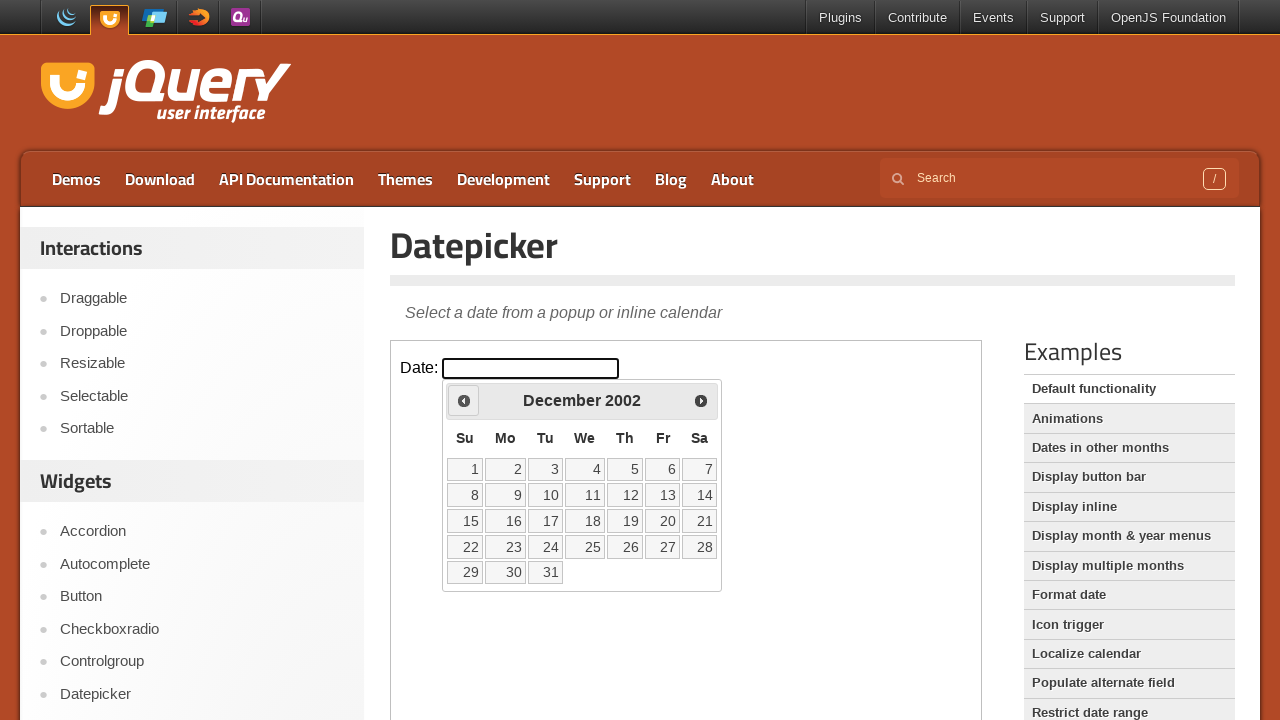

Clicked previous button to navigate back one month at (464, 400) on xpath=//iframe[@class='demo-frame'] >> internal:control=enter-frame >> xpath=//a
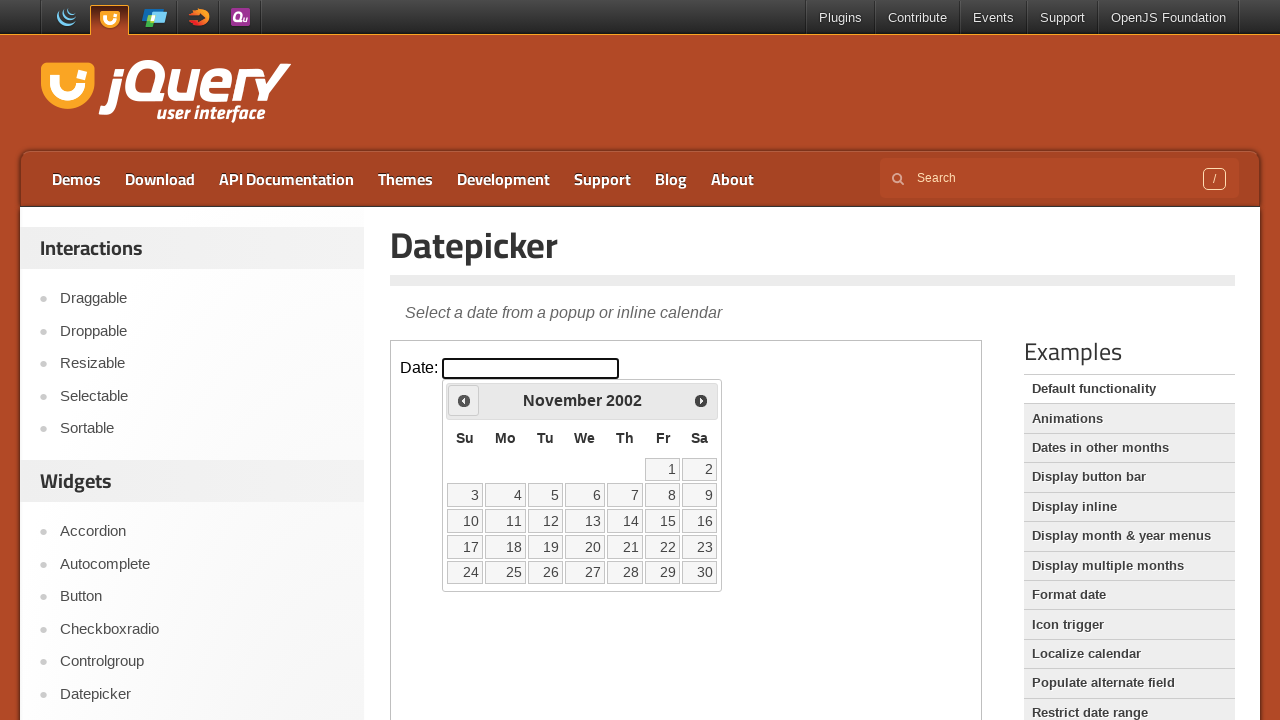

Checked datepicker title: November 2002
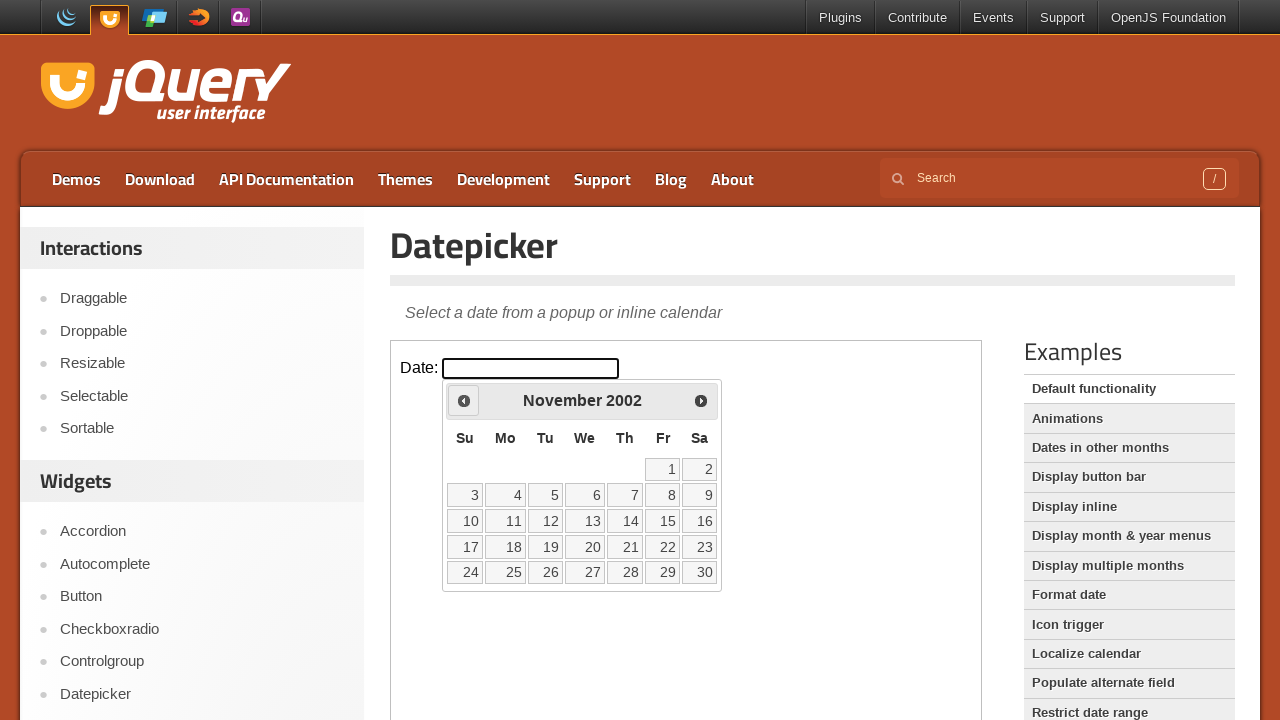

Clicked previous button to navigate back one month at (464, 400) on xpath=//iframe[@class='demo-frame'] >> internal:control=enter-frame >> xpath=//a
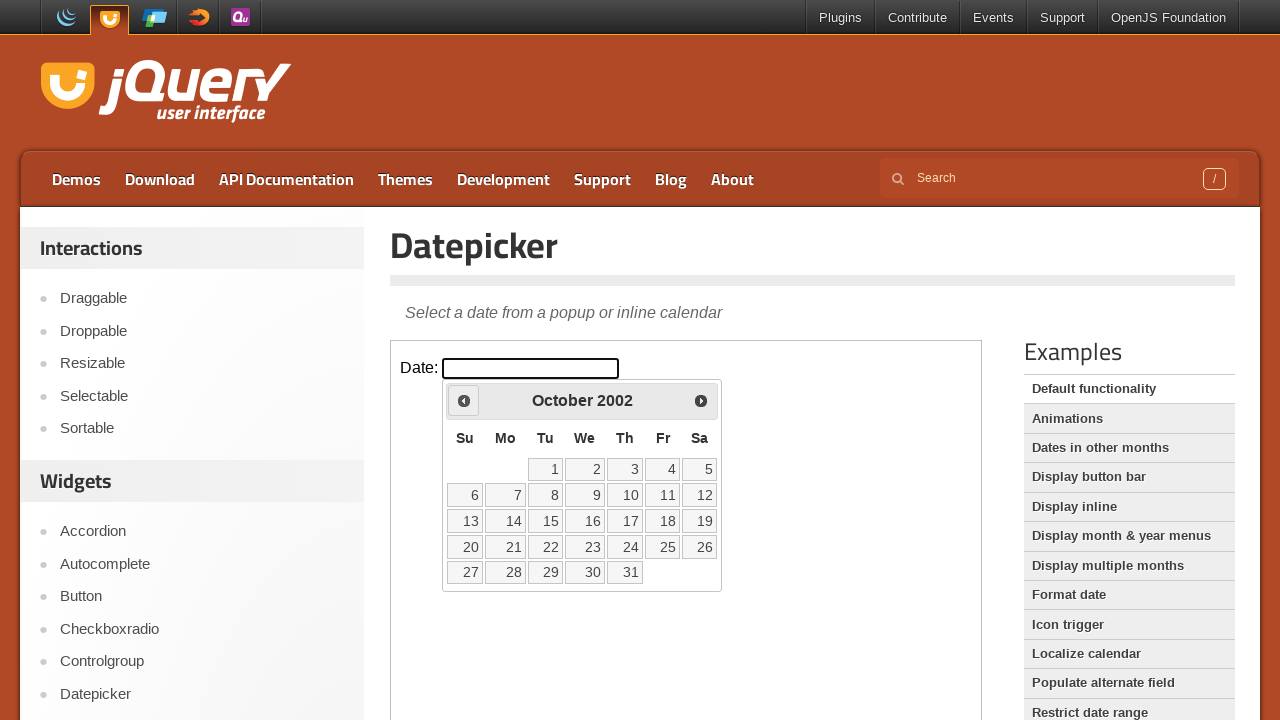

Checked datepicker title: October 2002
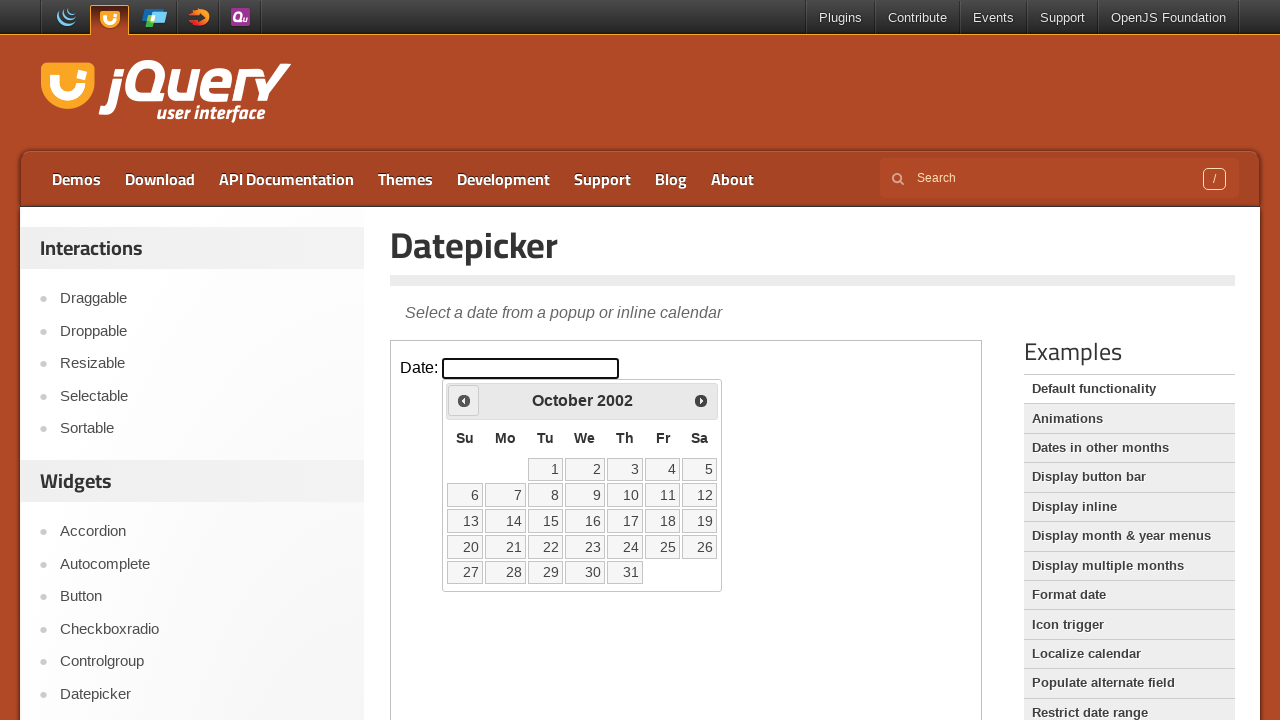

Clicked previous button to navigate back one month at (464, 400) on xpath=//iframe[@class='demo-frame'] >> internal:control=enter-frame >> xpath=//a
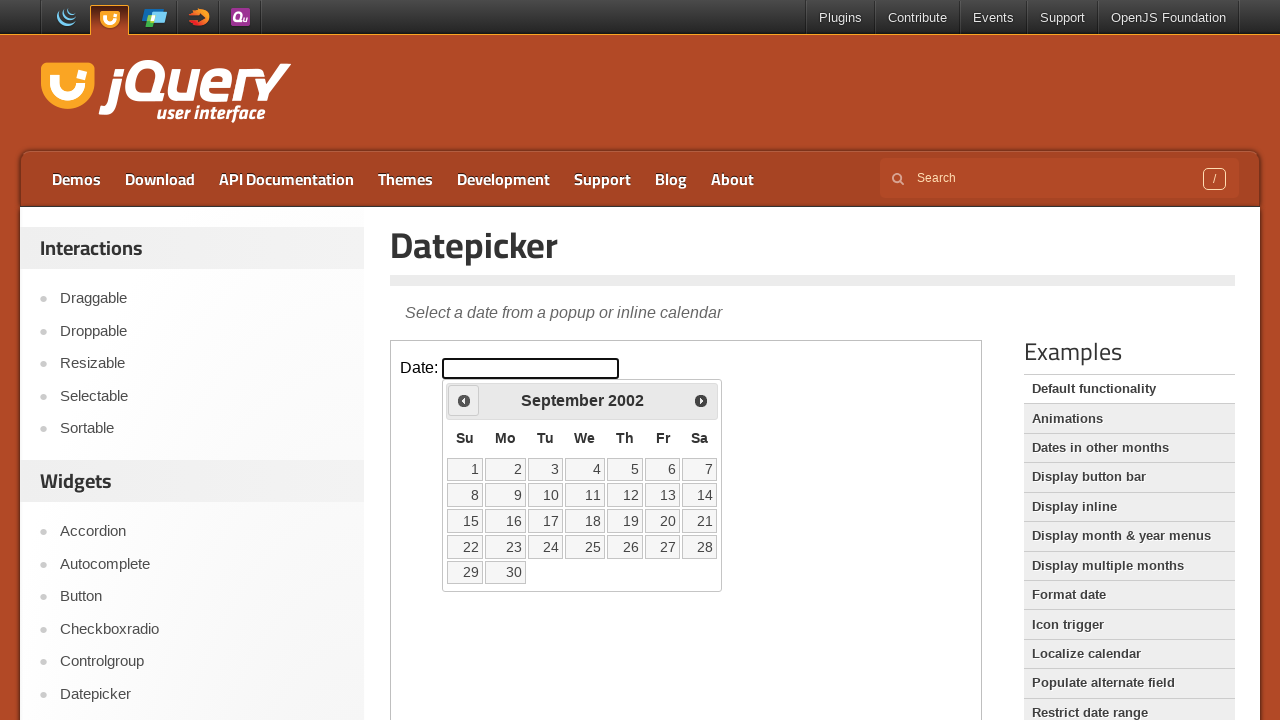

Checked datepicker title: September 2002
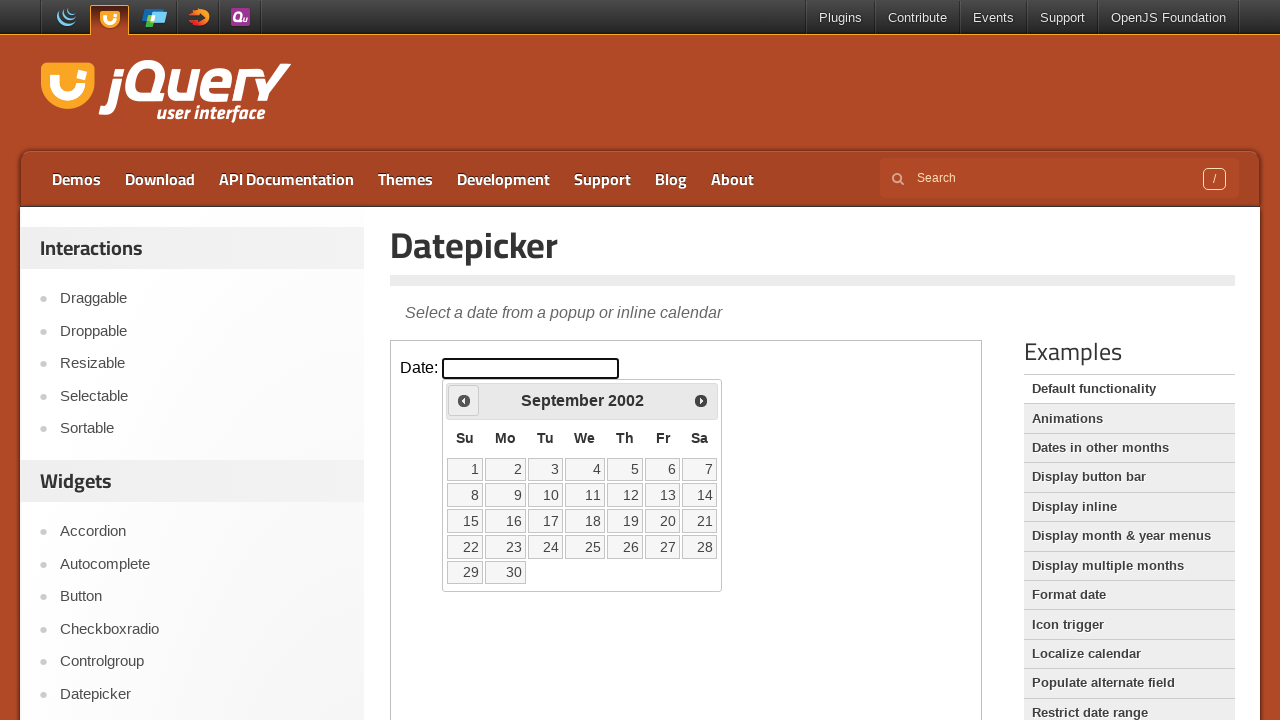

Clicked previous button to navigate back one month at (464, 400) on xpath=//iframe[@class='demo-frame'] >> internal:control=enter-frame >> xpath=//a
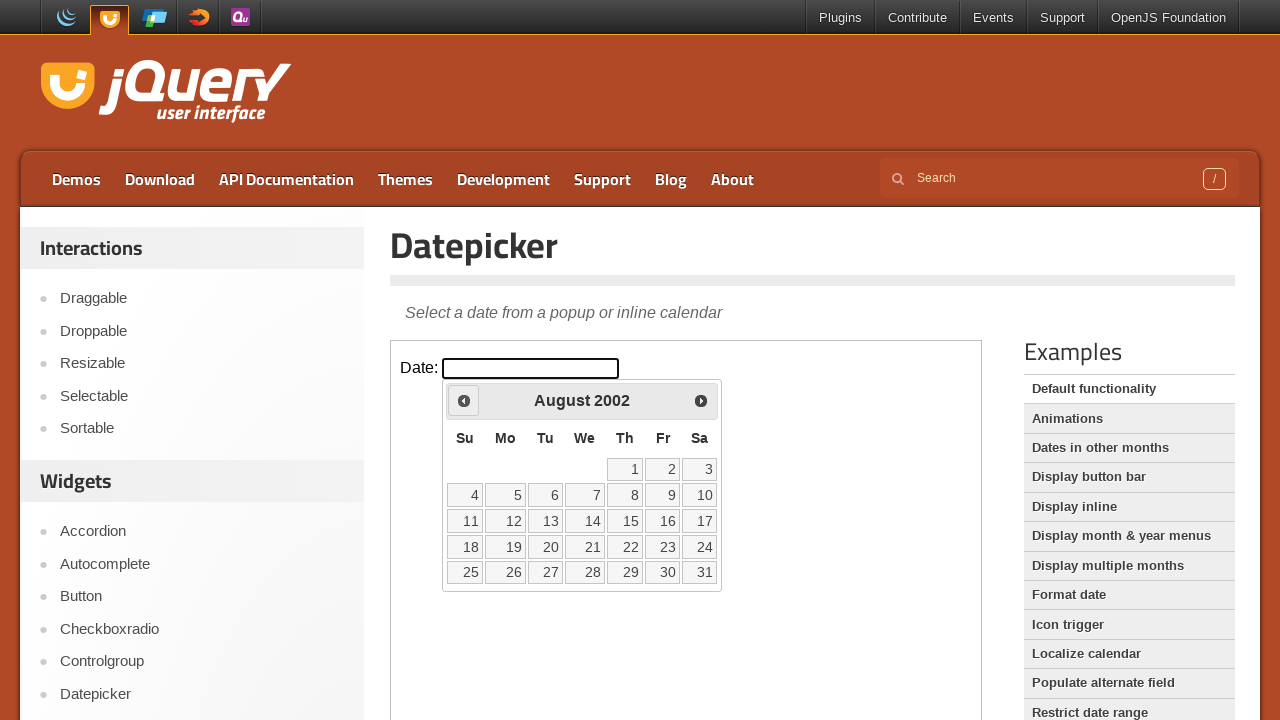

Checked datepicker title: August 2002
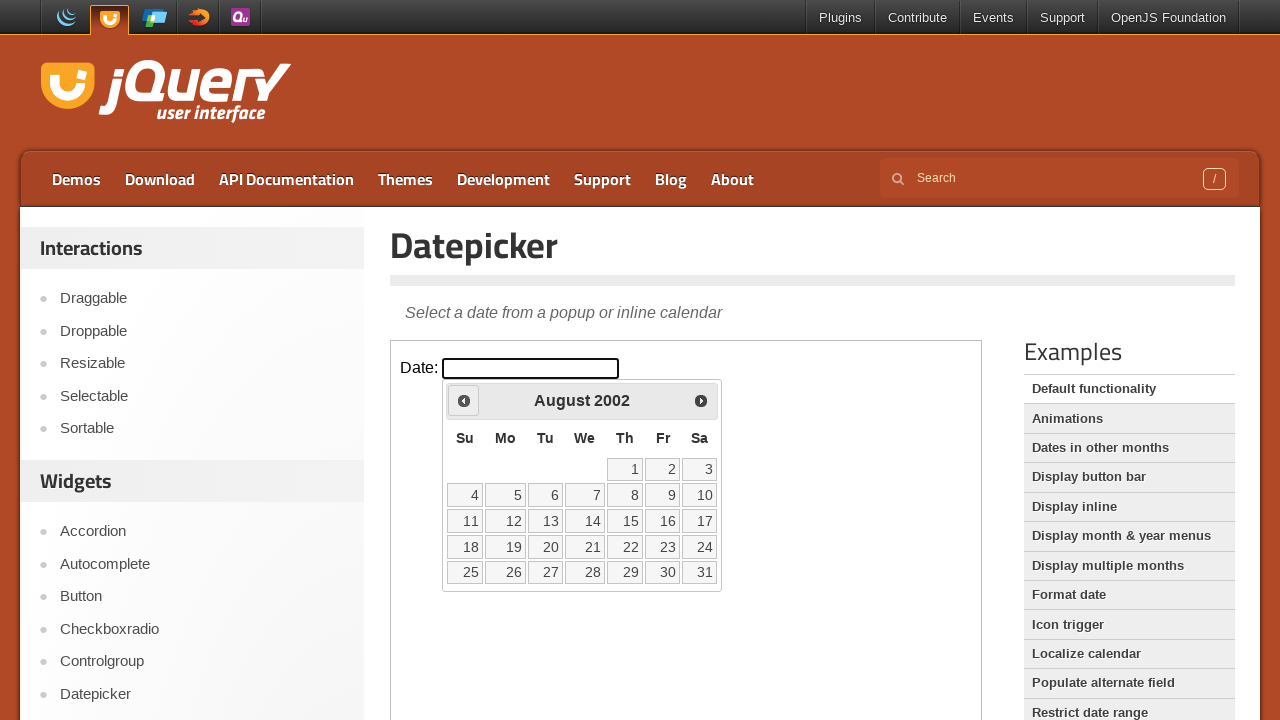

Clicked previous button to navigate back one month at (464, 400) on xpath=//iframe[@class='demo-frame'] >> internal:control=enter-frame >> xpath=//a
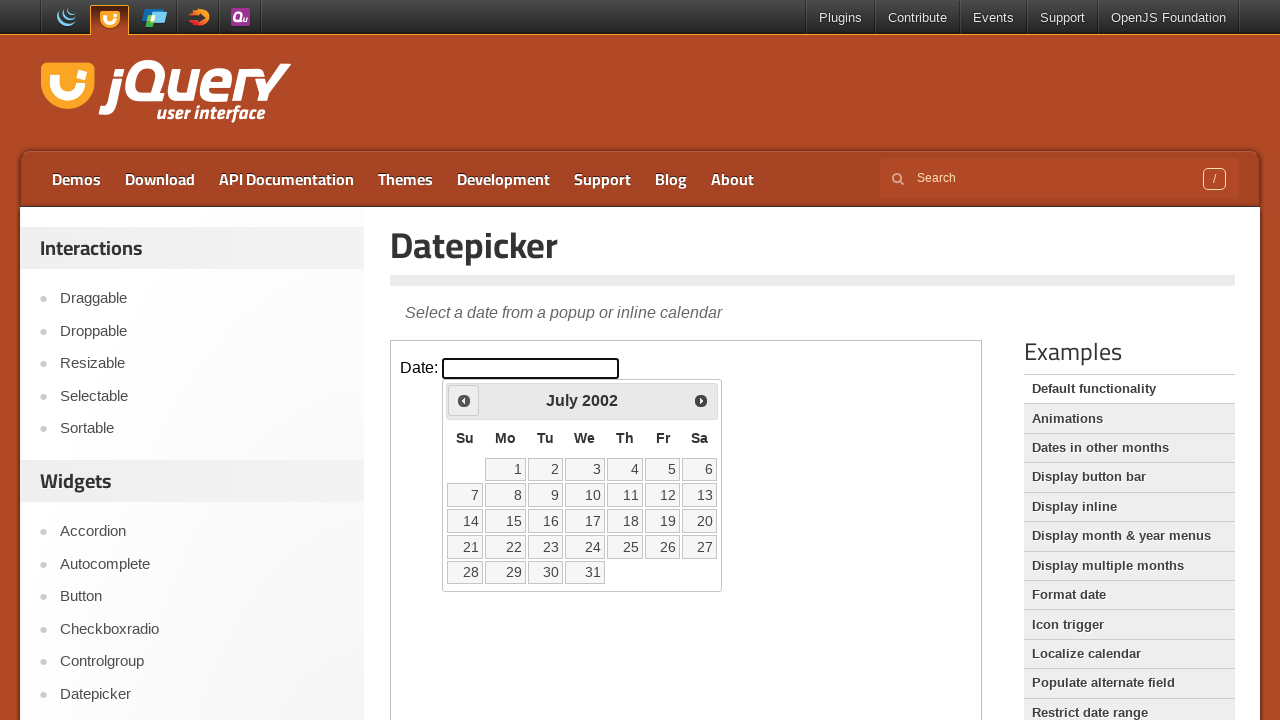

Checked datepicker title: July 2002
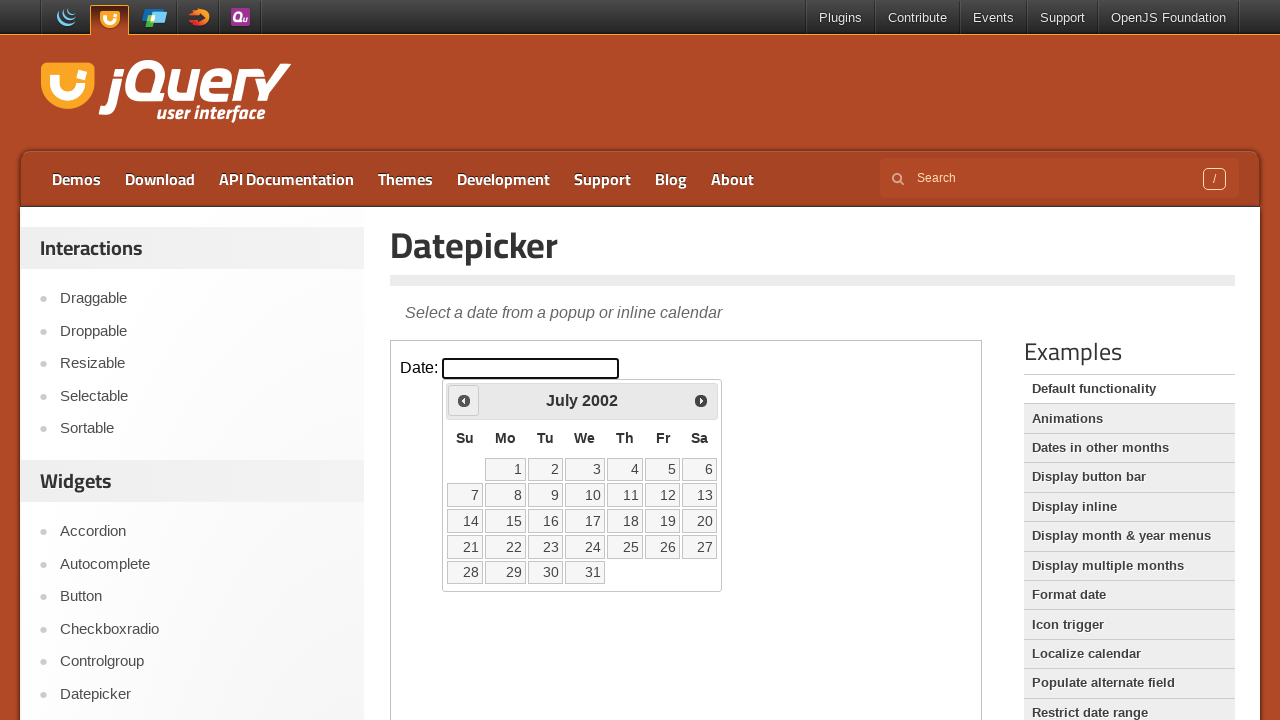

Clicked previous button to navigate back one month at (464, 400) on xpath=//iframe[@class='demo-frame'] >> internal:control=enter-frame >> xpath=//a
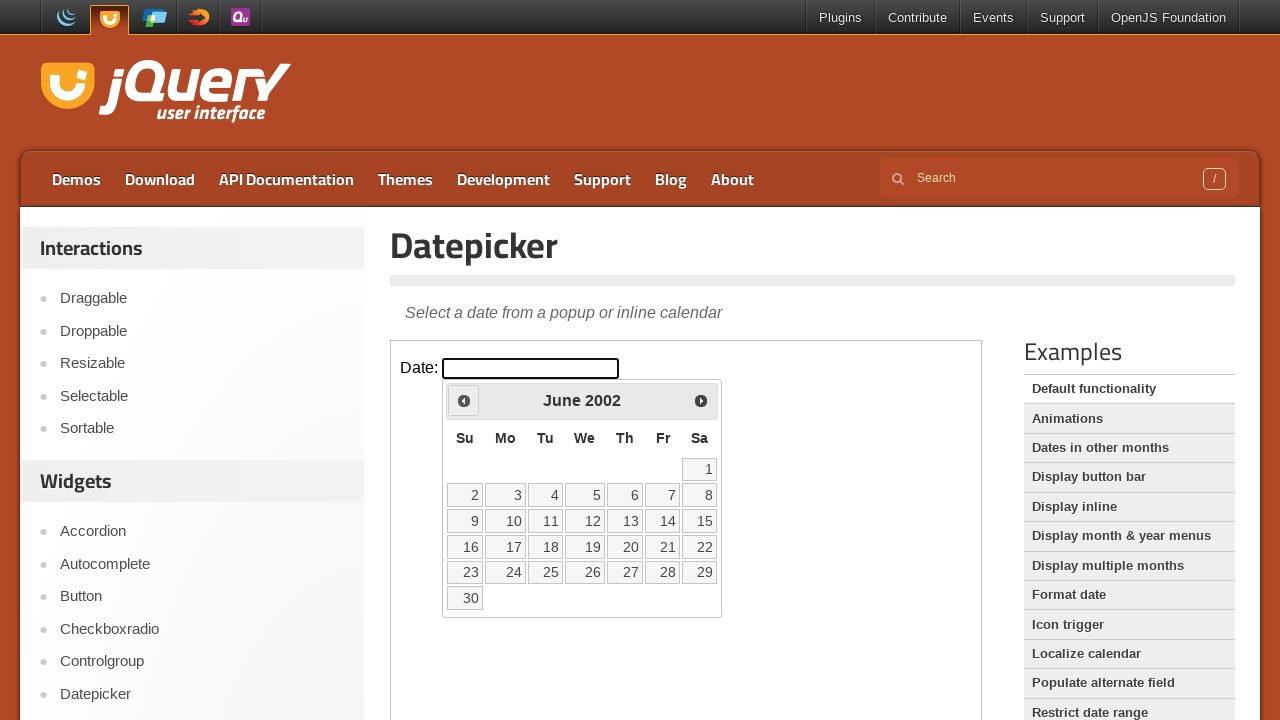

Checked datepicker title: June 2002
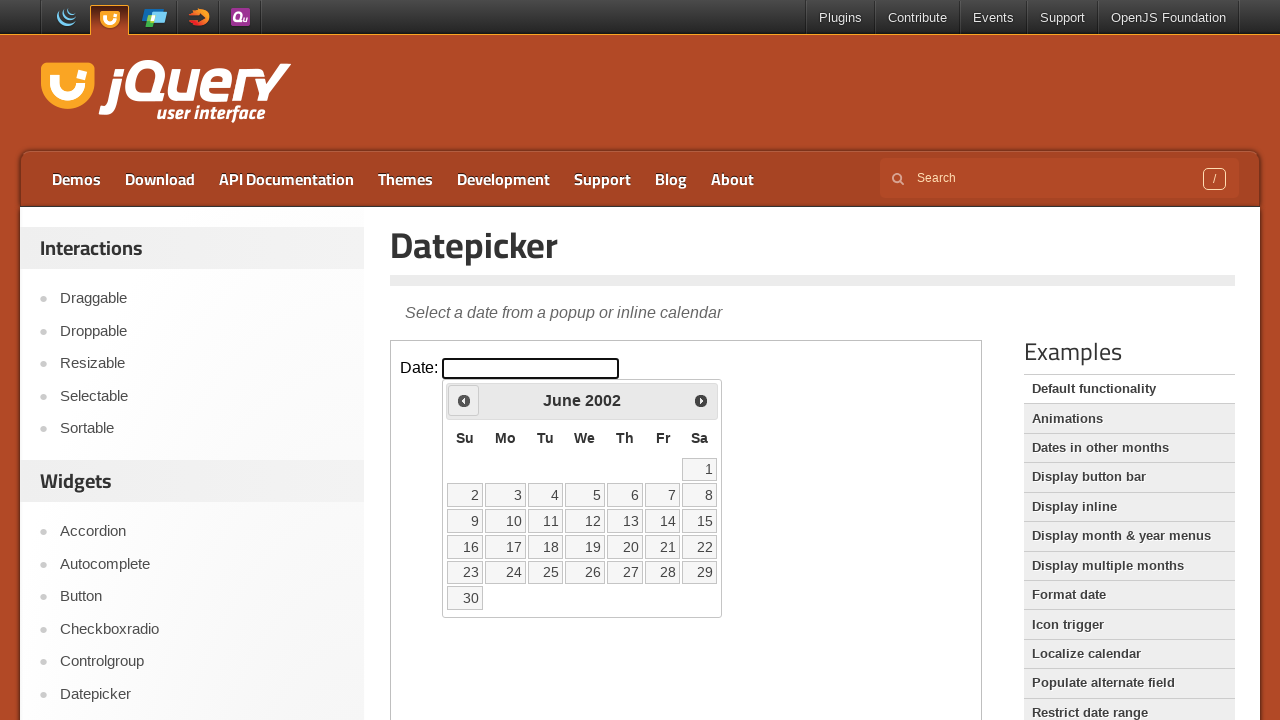

Clicked previous button to navigate back one month at (464, 400) on xpath=//iframe[@class='demo-frame'] >> internal:control=enter-frame >> xpath=//a
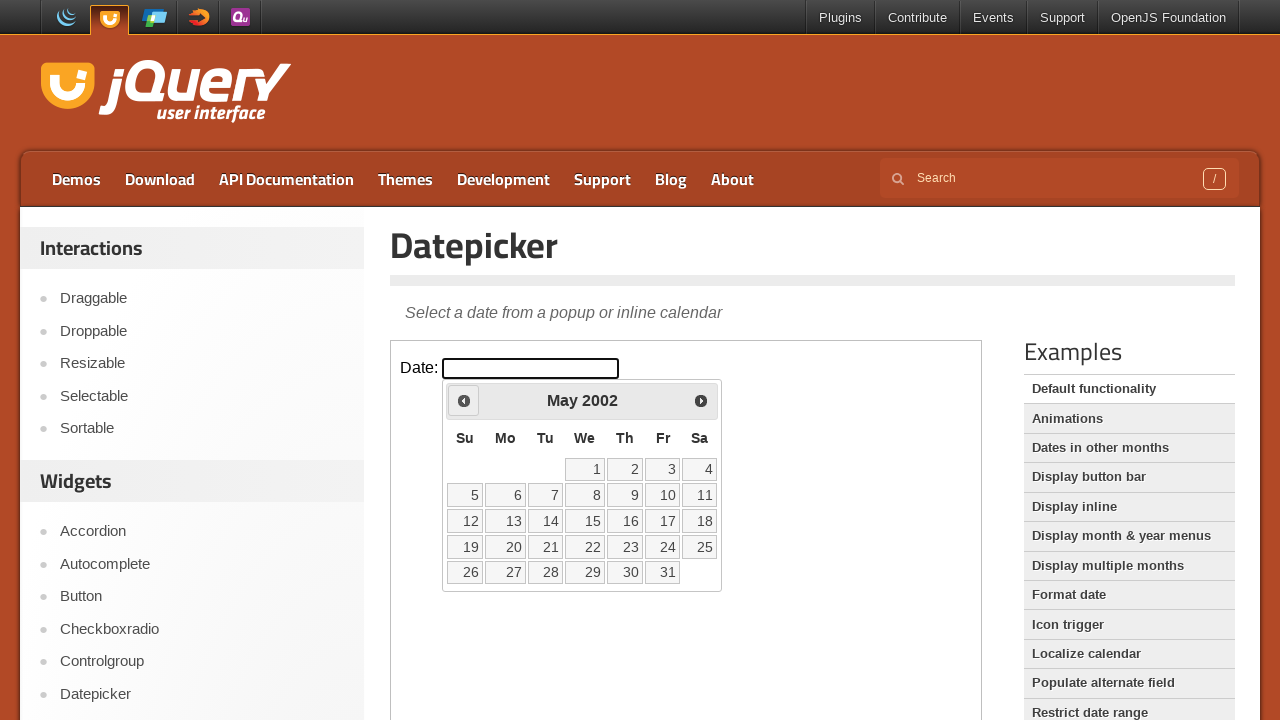

Checked datepicker title: May 2002
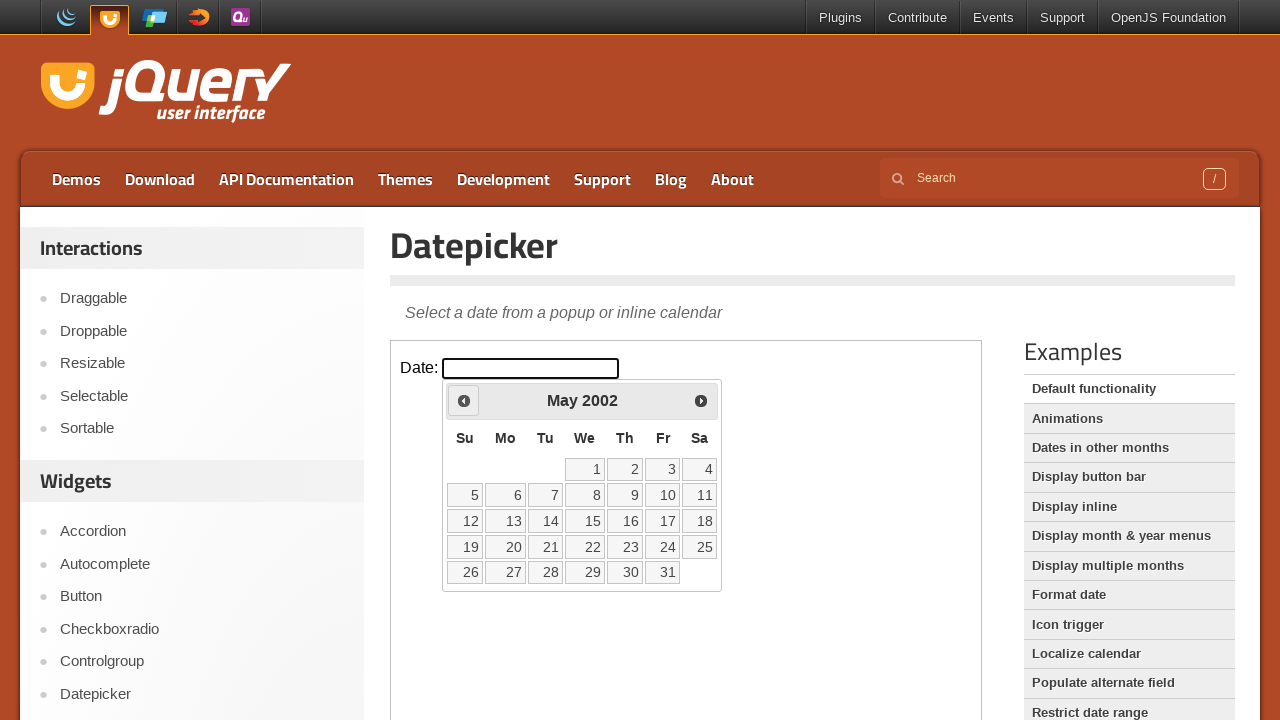

Clicked previous button to navigate back one month at (464, 400) on xpath=//iframe[@class='demo-frame'] >> internal:control=enter-frame >> xpath=//a
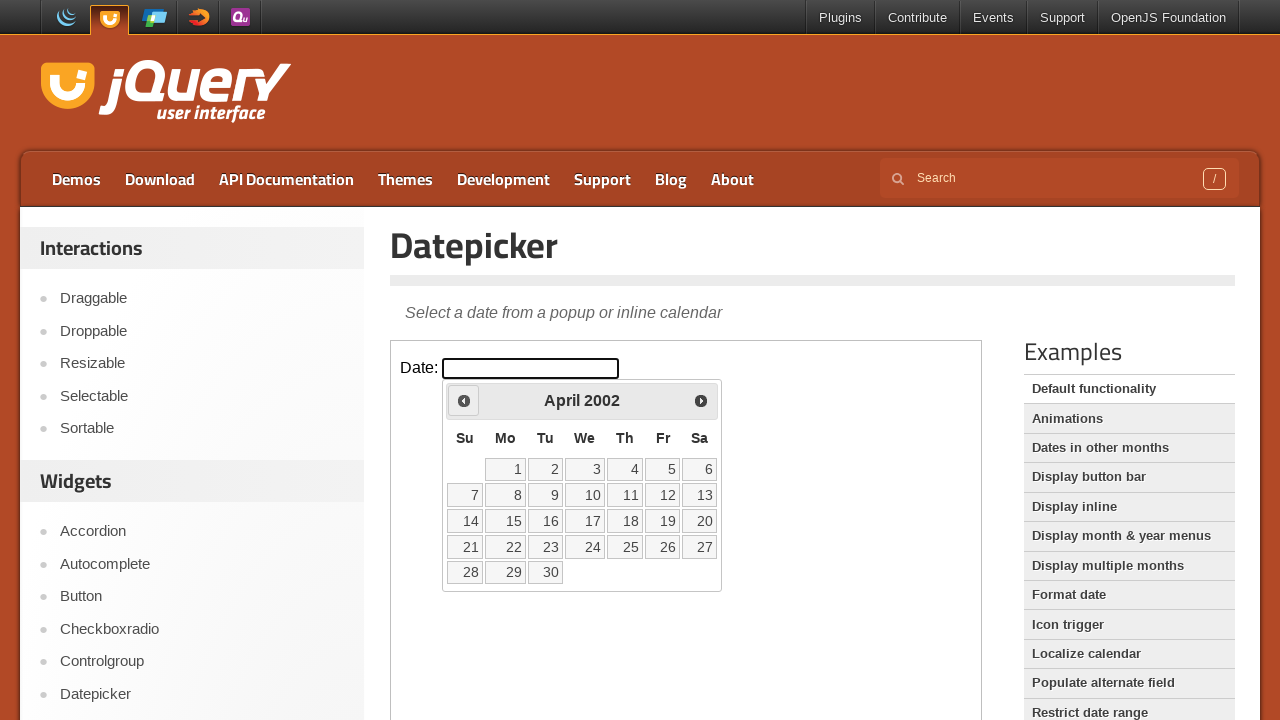

Checked datepicker title: April 2002
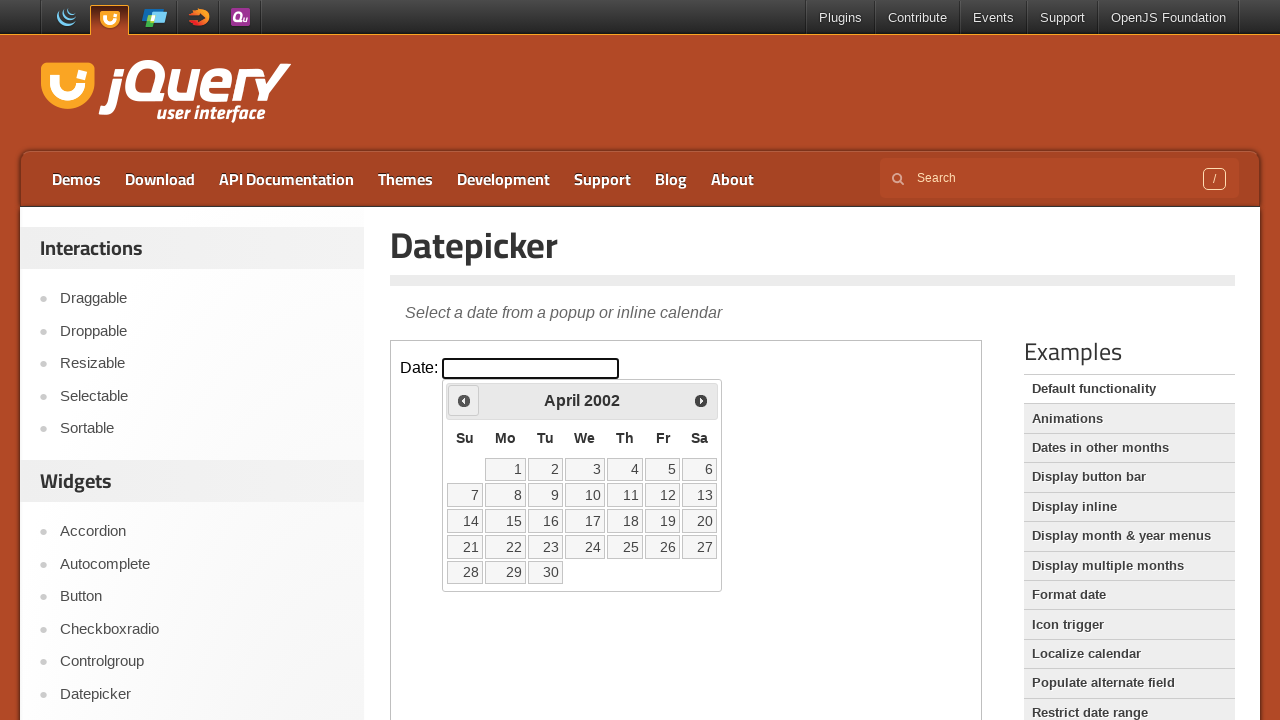

Clicked previous button to navigate back one month at (464, 400) on xpath=//iframe[@class='demo-frame'] >> internal:control=enter-frame >> xpath=//a
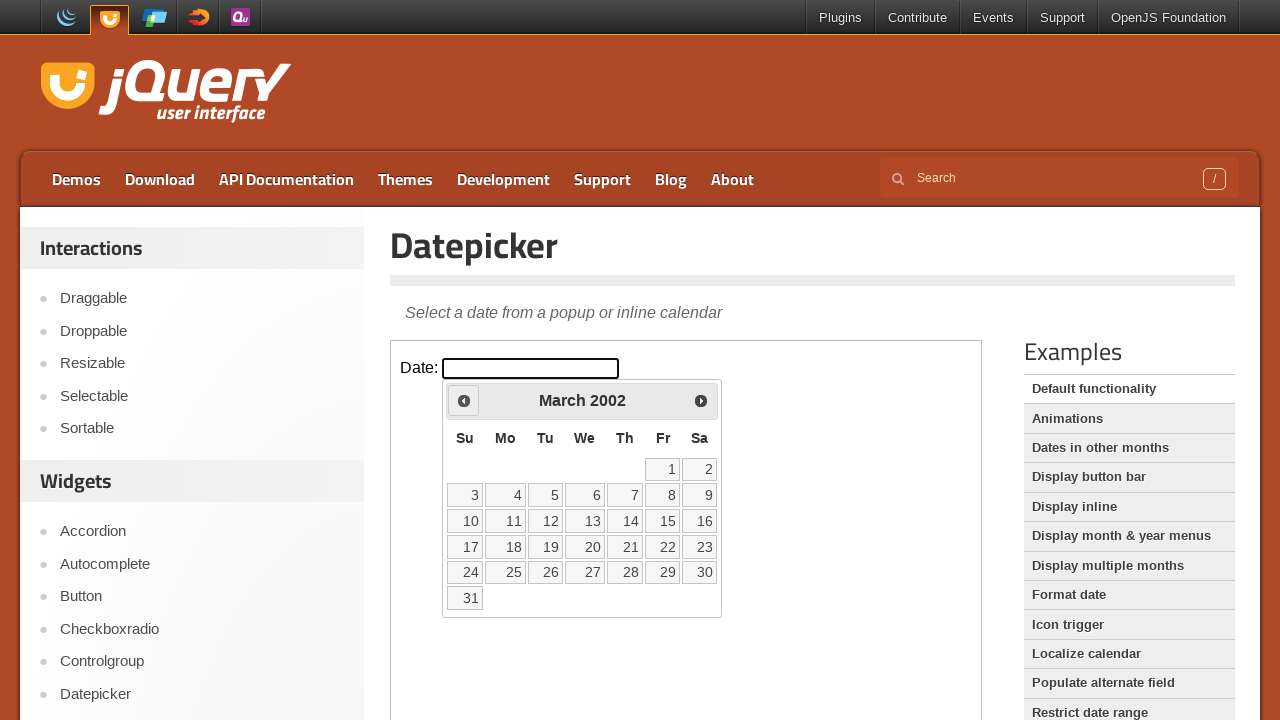

Checked datepicker title: March 2002
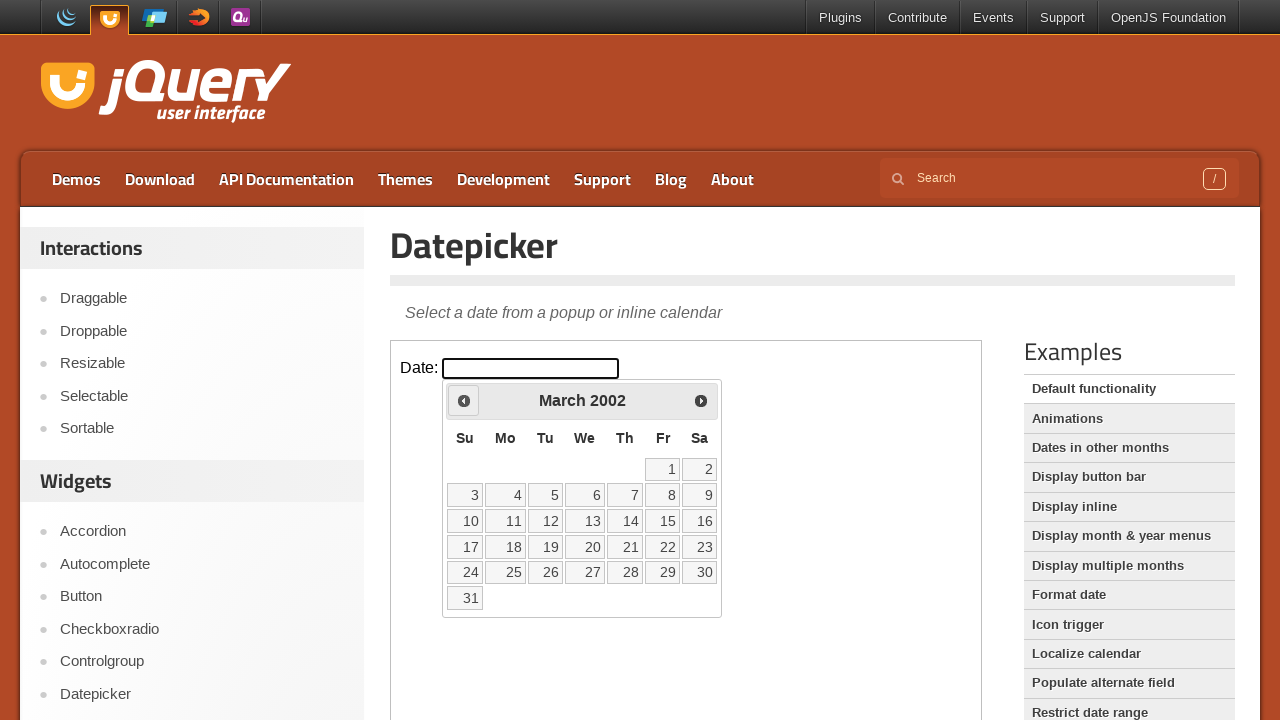

Clicked previous button to navigate back one month at (464, 400) on xpath=//iframe[@class='demo-frame'] >> internal:control=enter-frame >> xpath=//a
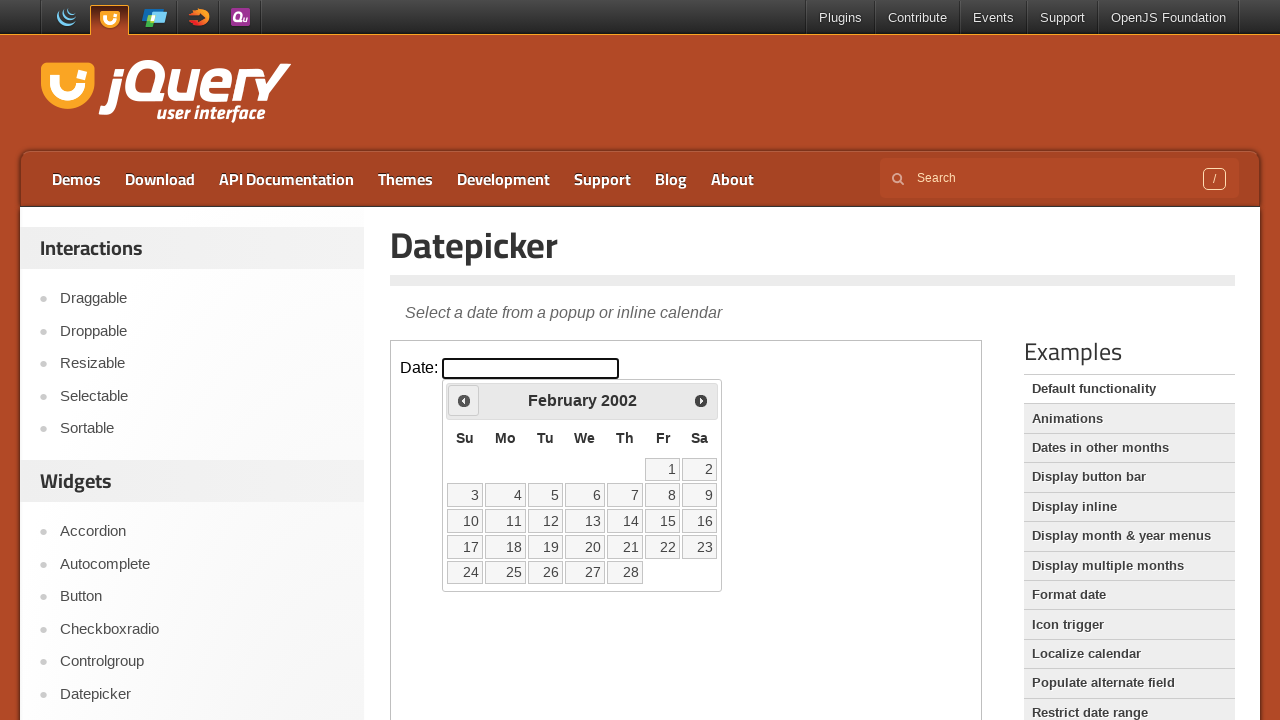

Checked datepicker title: February 2002
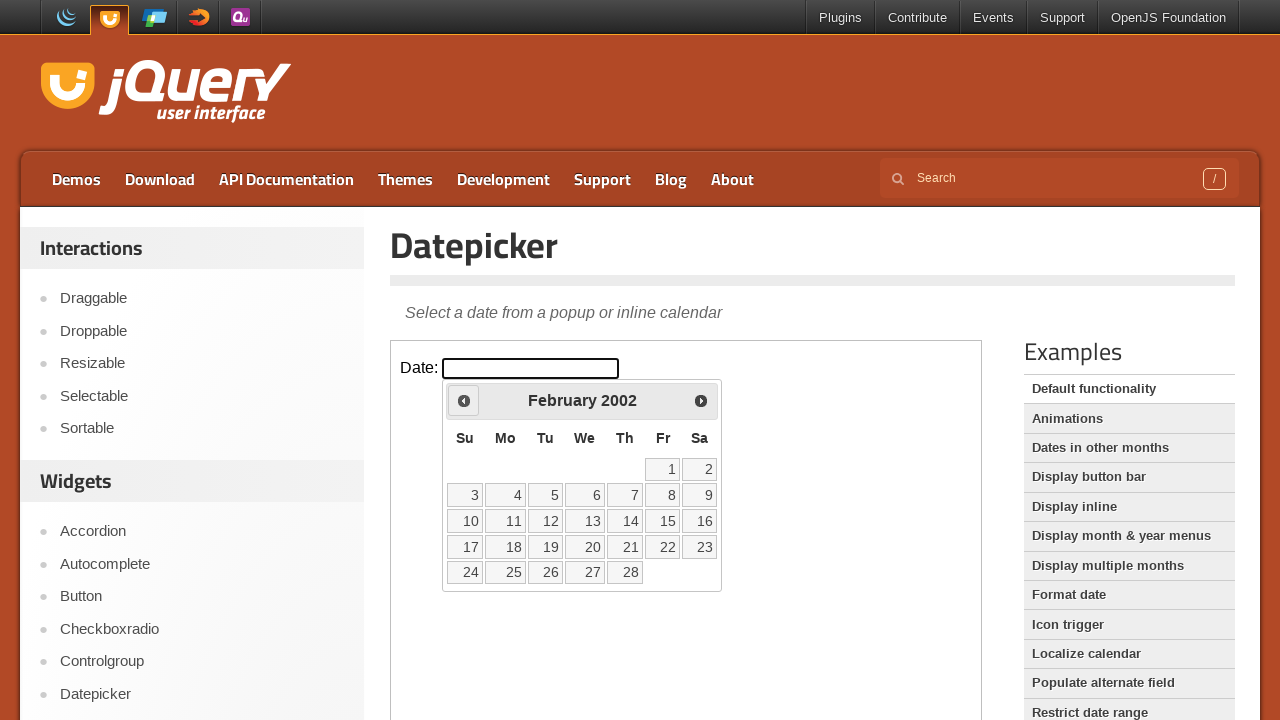

Clicked previous button to navigate back one month at (464, 400) on xpath=//iframe[@class='demo-frame'] >> internal:control=enter-frame >> xpath=//a
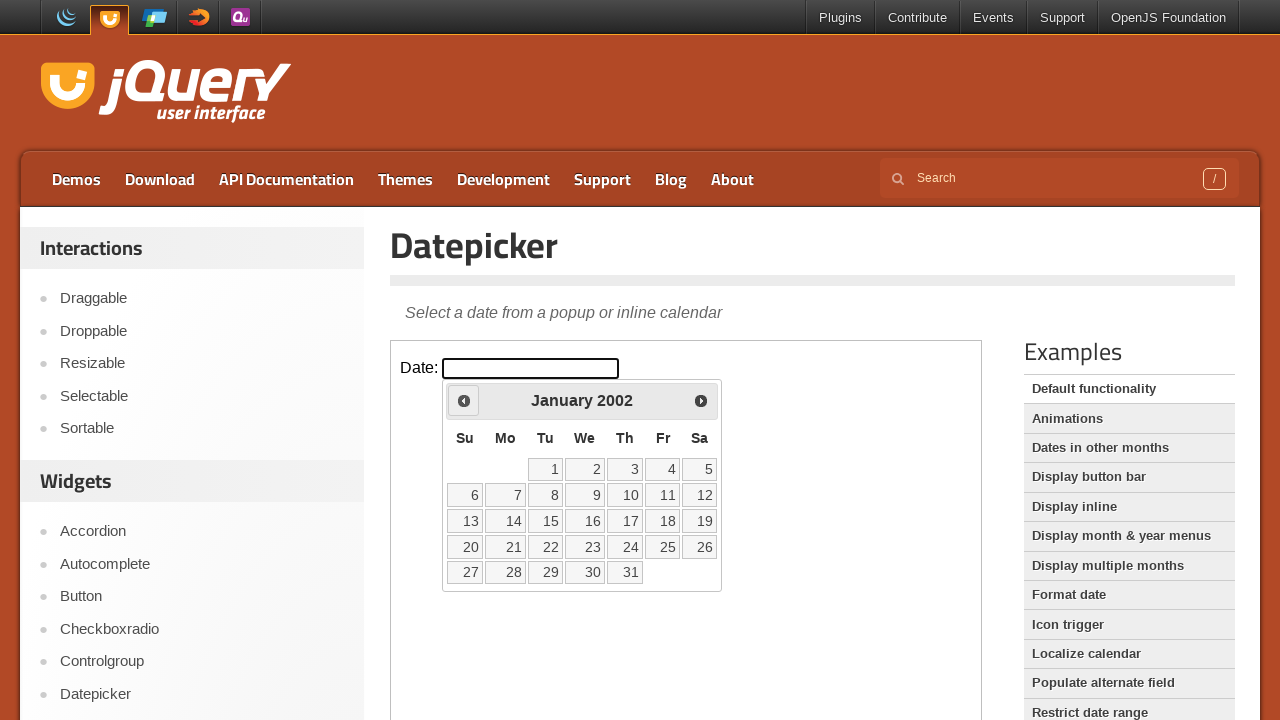

Checked datepicker title: January 2002
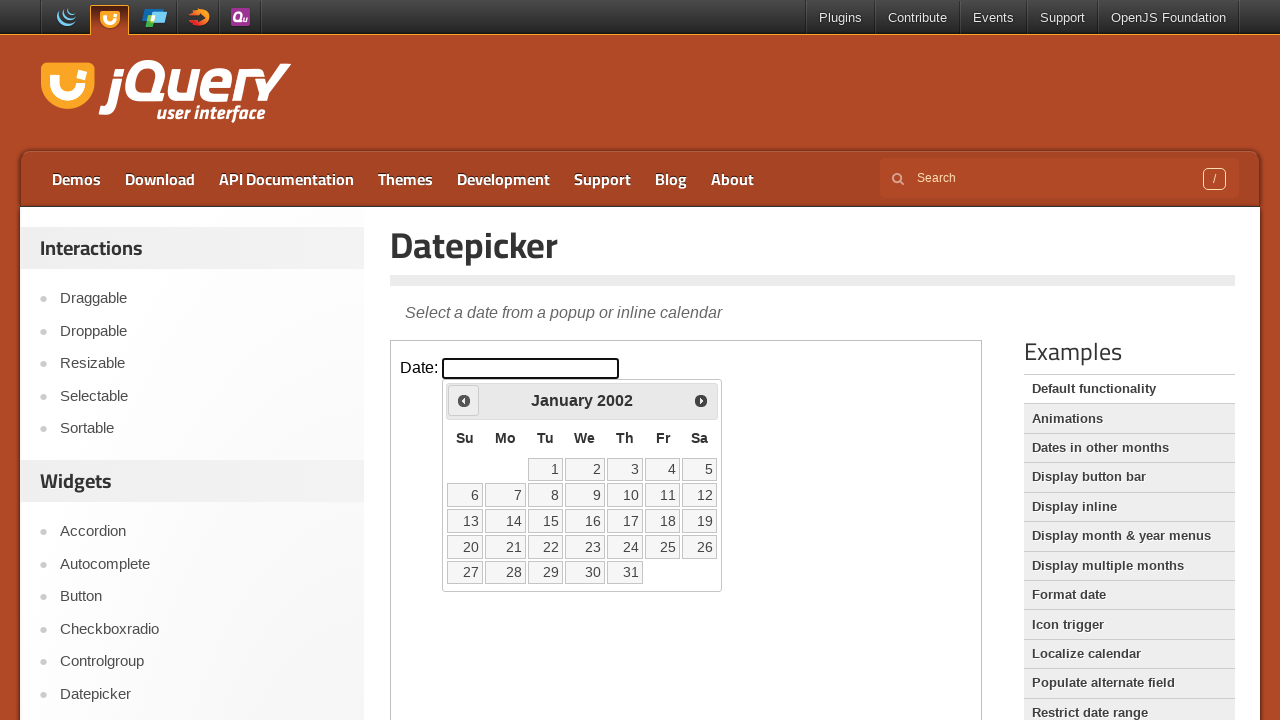

Clicked previous button to navigate back one month at (464, 400) on xpath=//iframe[@class='demo-frame'] >> internal:control=enter-frame >> xpath=//a
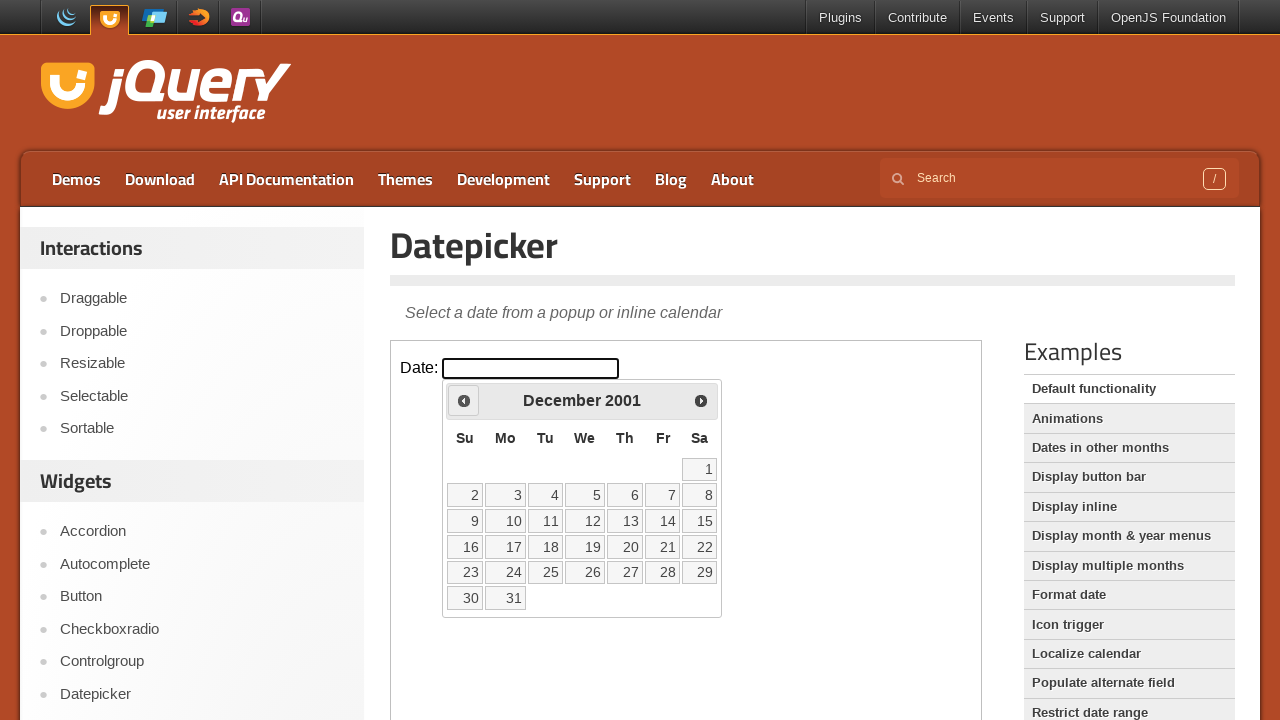

Checked datepicker title: December 2001
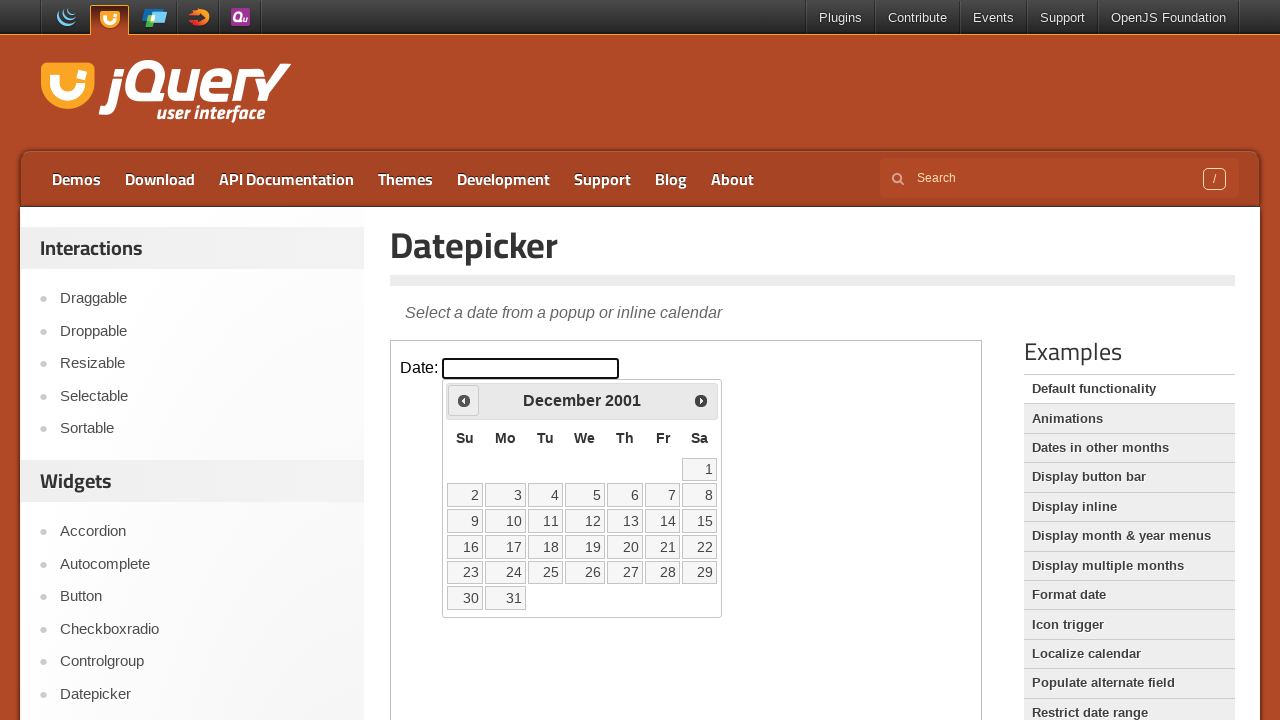

Clicked previous button to navigate back one month at (464, 400) on xpath=//iframe[@class='demo-frame'] >> internal:control=enter-frame >> xpath=//a
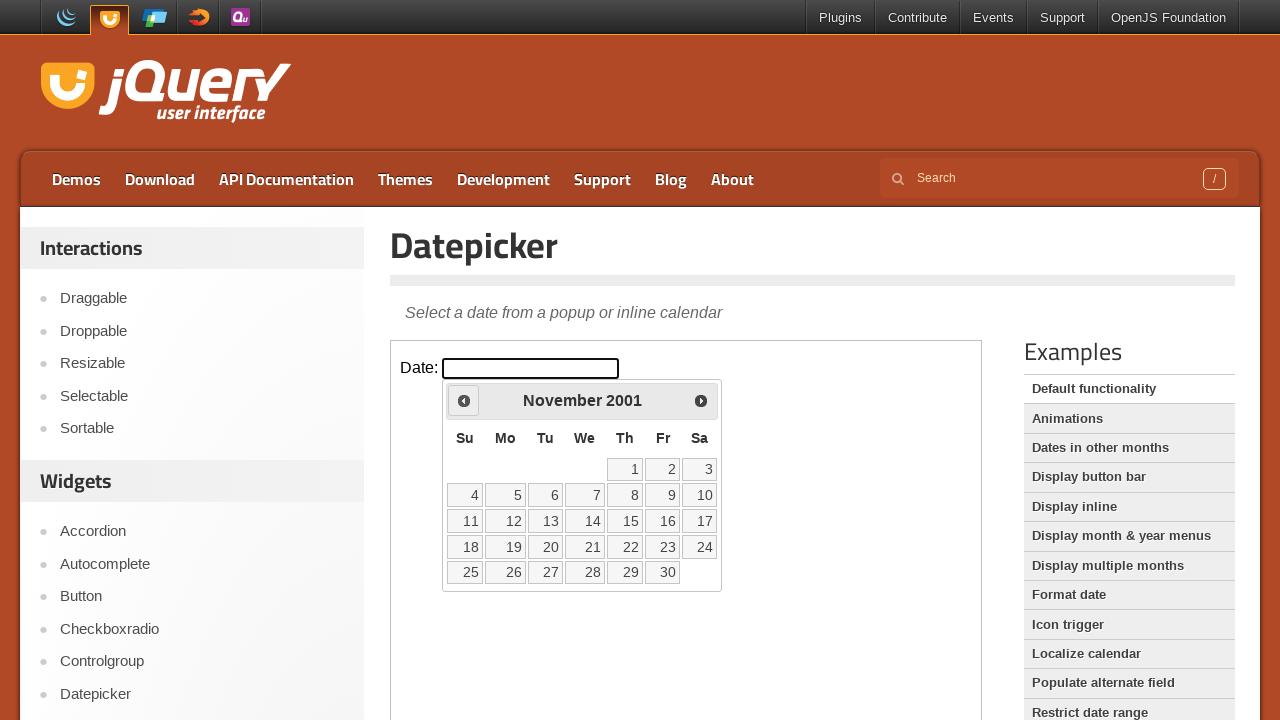

Checked datepicker title: November 2001
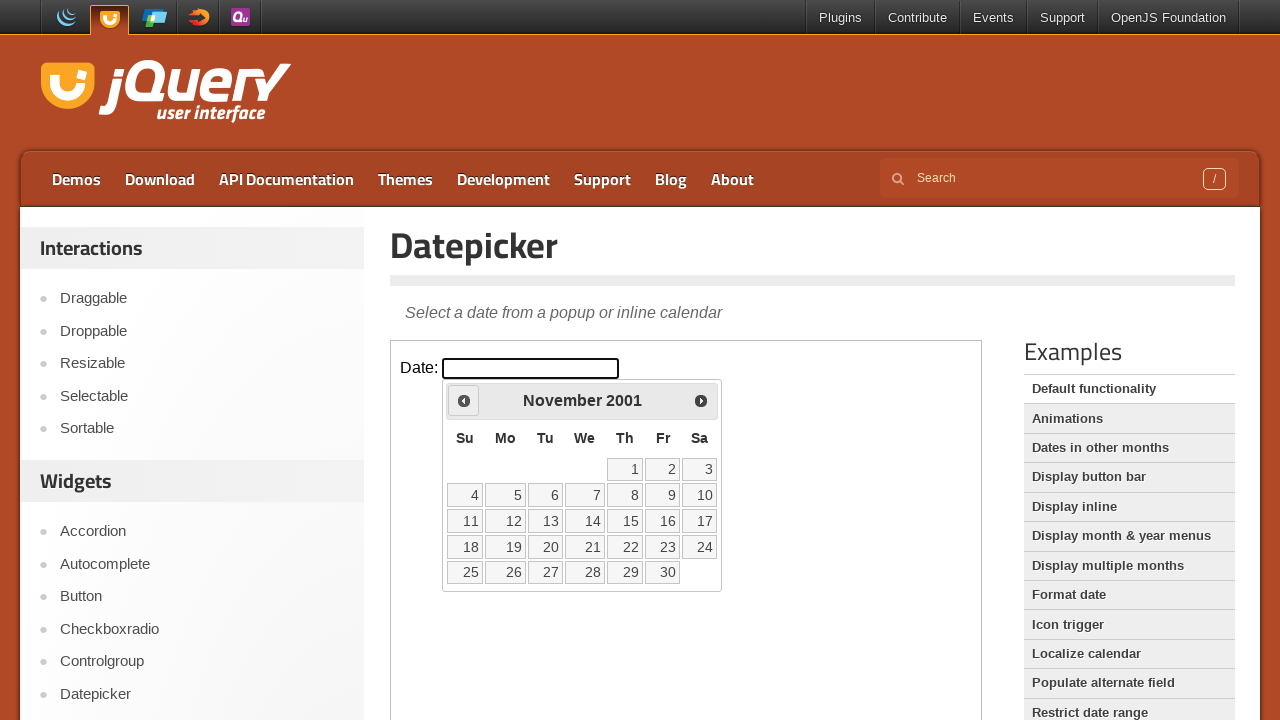

Clicked previous button to navigate back one month at (464, 400) on xpath=//iframe[@class='demo-frame'] >> internal:control=enter-frame >> xpath=//a
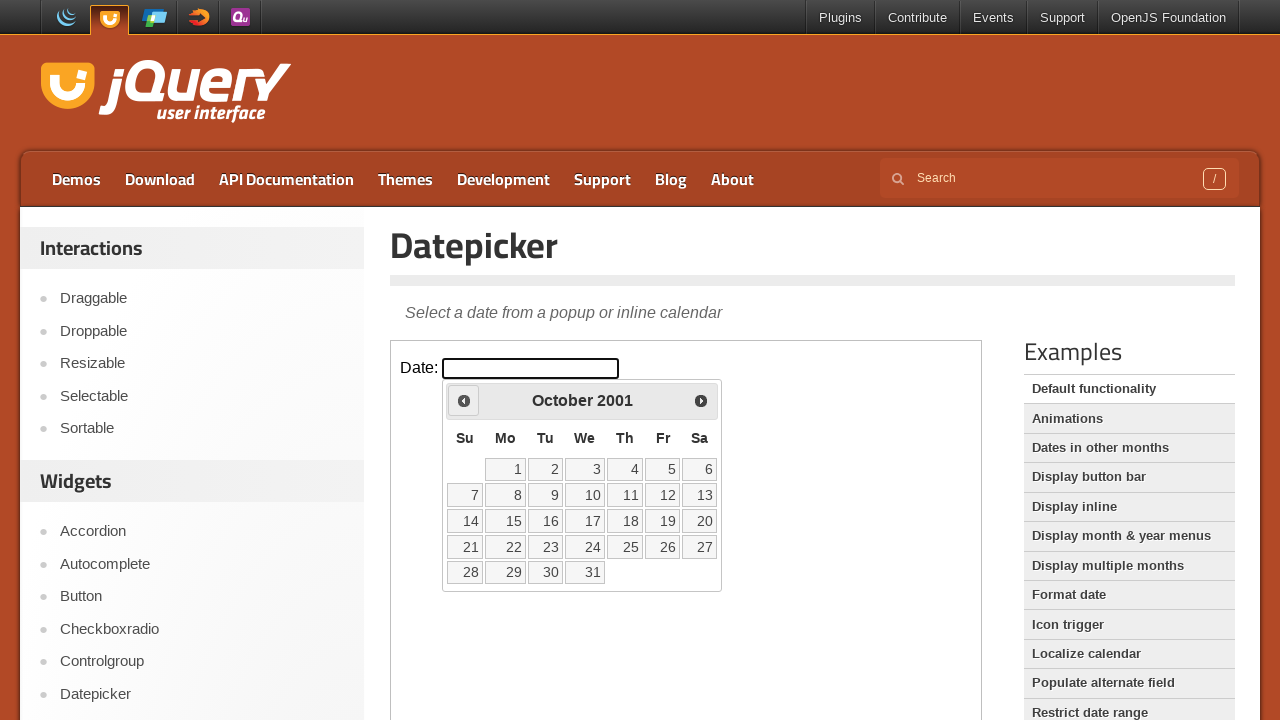

Checked datepicker title: October 2001
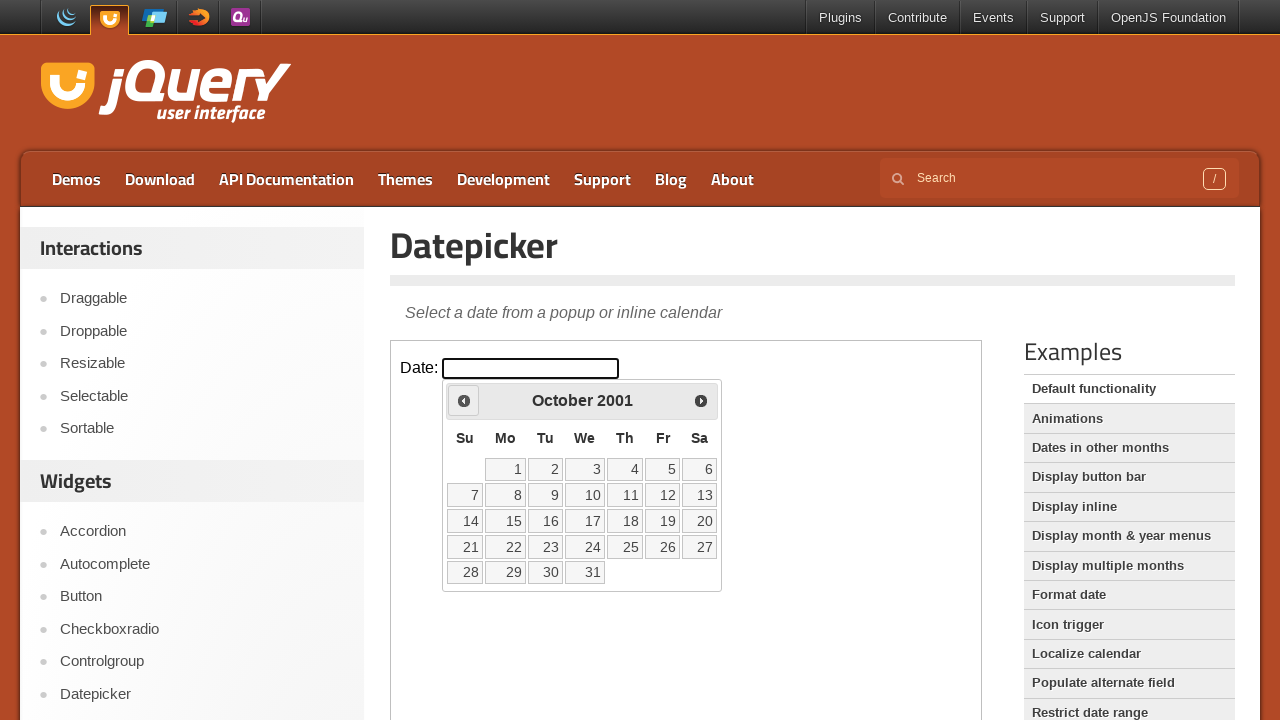

Clicked previous button to navigate back one month at (464, 400) on xpath=//iframe[@class='demo-frame'] >> internal:control=enter-frame >> xpath=//a
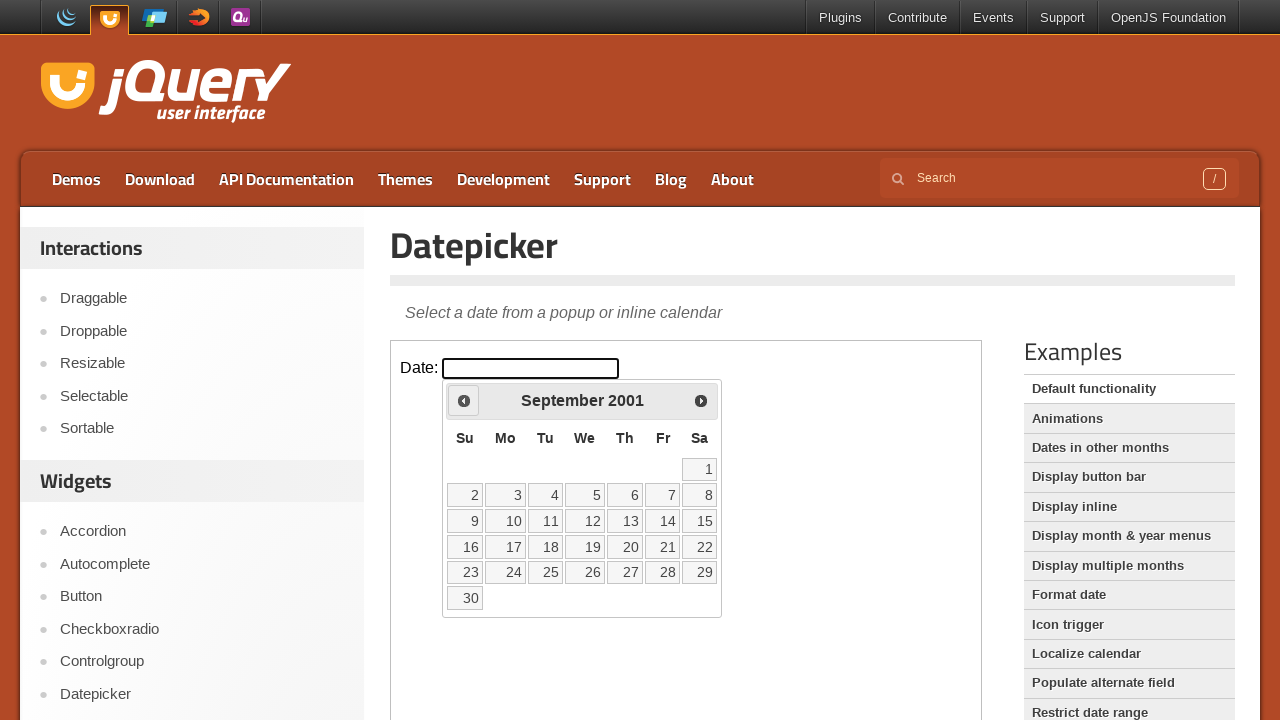

Checked datepicker title: September 2001
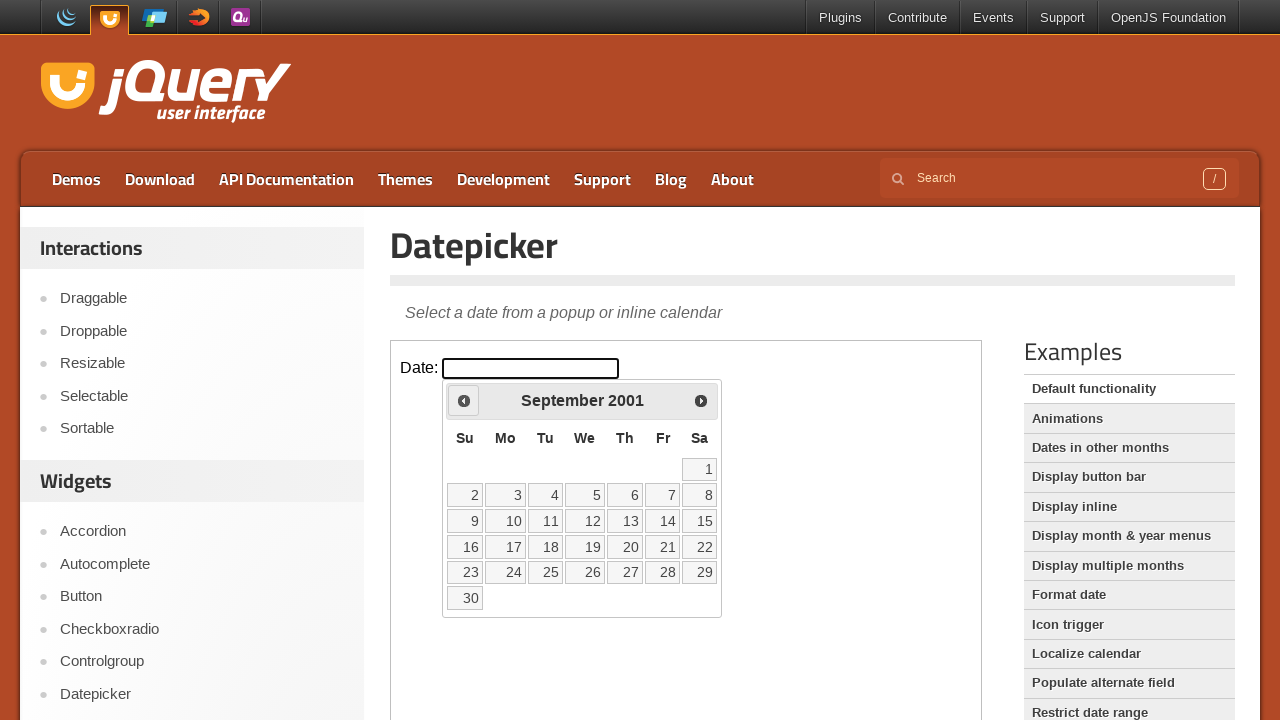

Clicked previous button to navigate back one month at (464, 400) on xpath=//iframe[@class='demo-frame'] >> internal:control=enter-frame >> xpath=//a
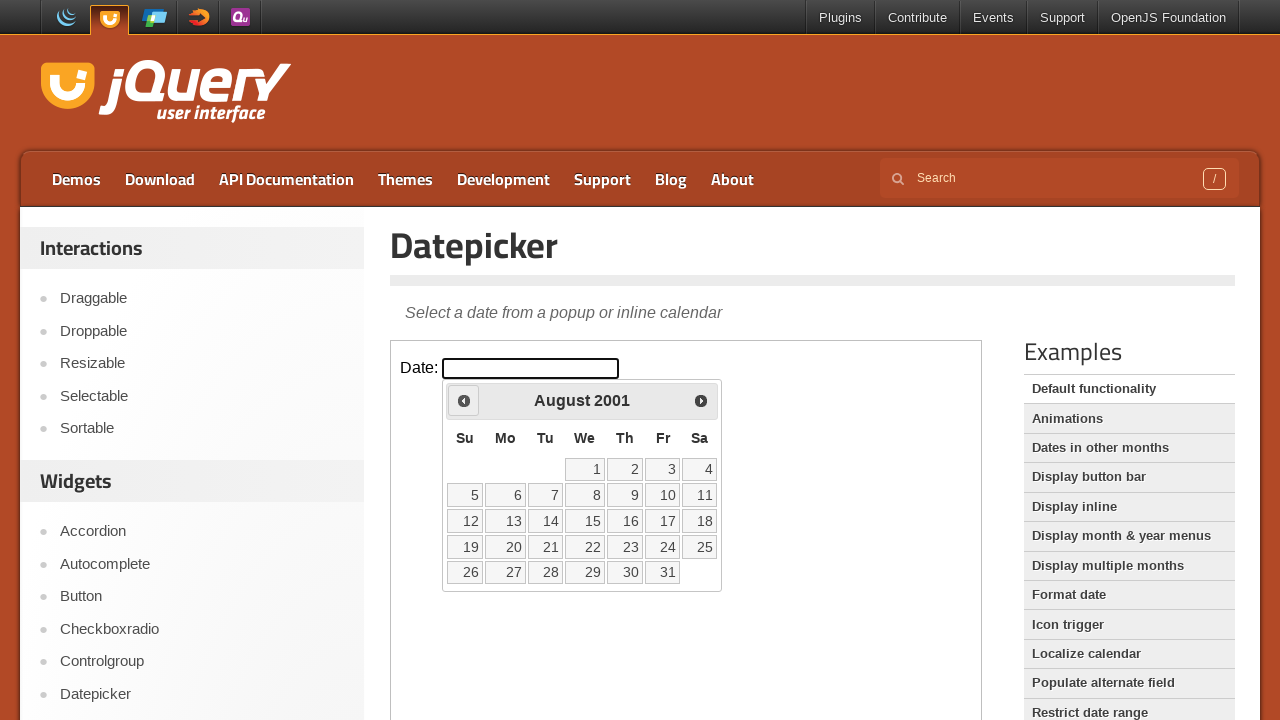

Checked datepicker title: August 2001
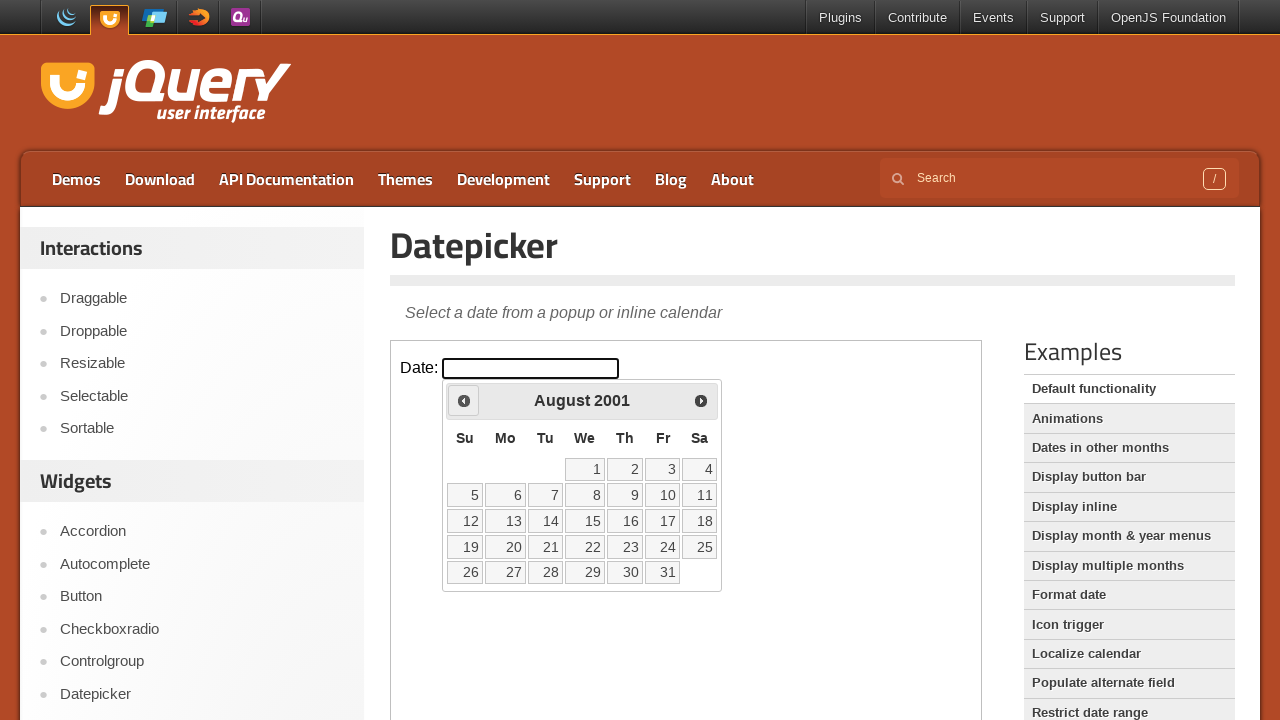

Clicked previous button to navigate back one month at (464, 400) on xpath=//iframe[@class='demo-frame'] >> internal:control=enter-frame >> xpath=//a
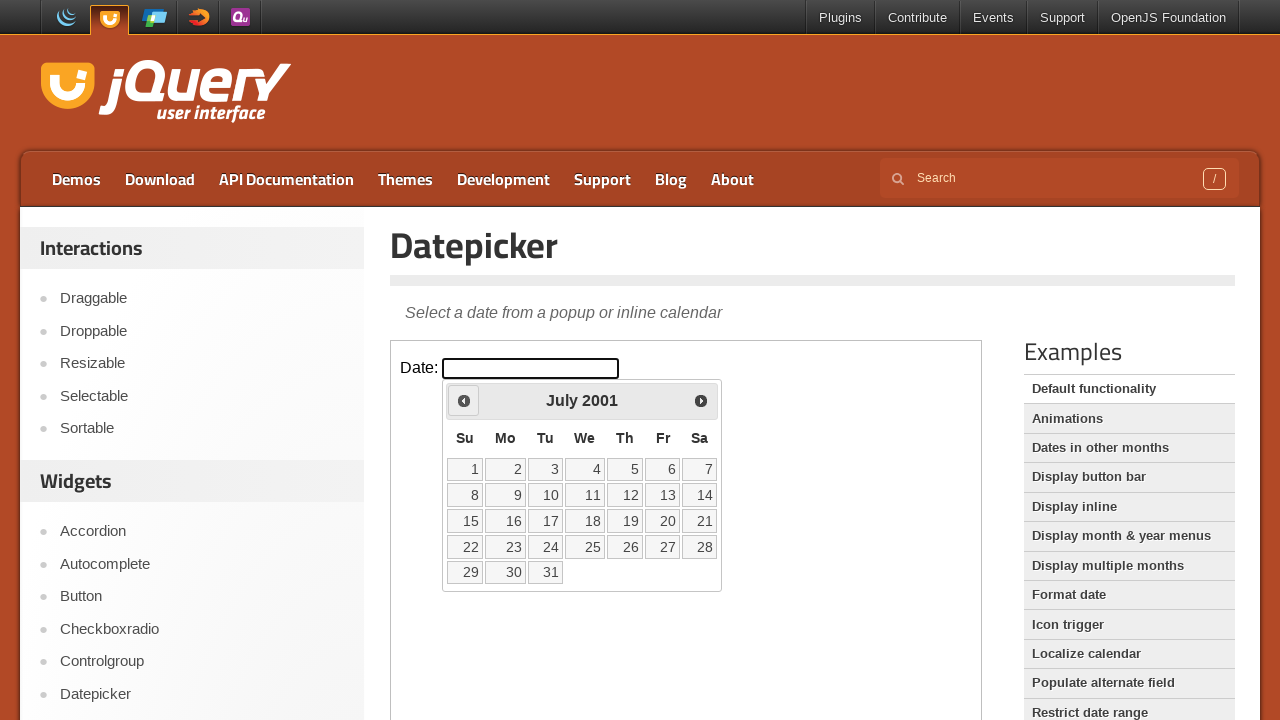

Checked datepicker title: July 2001
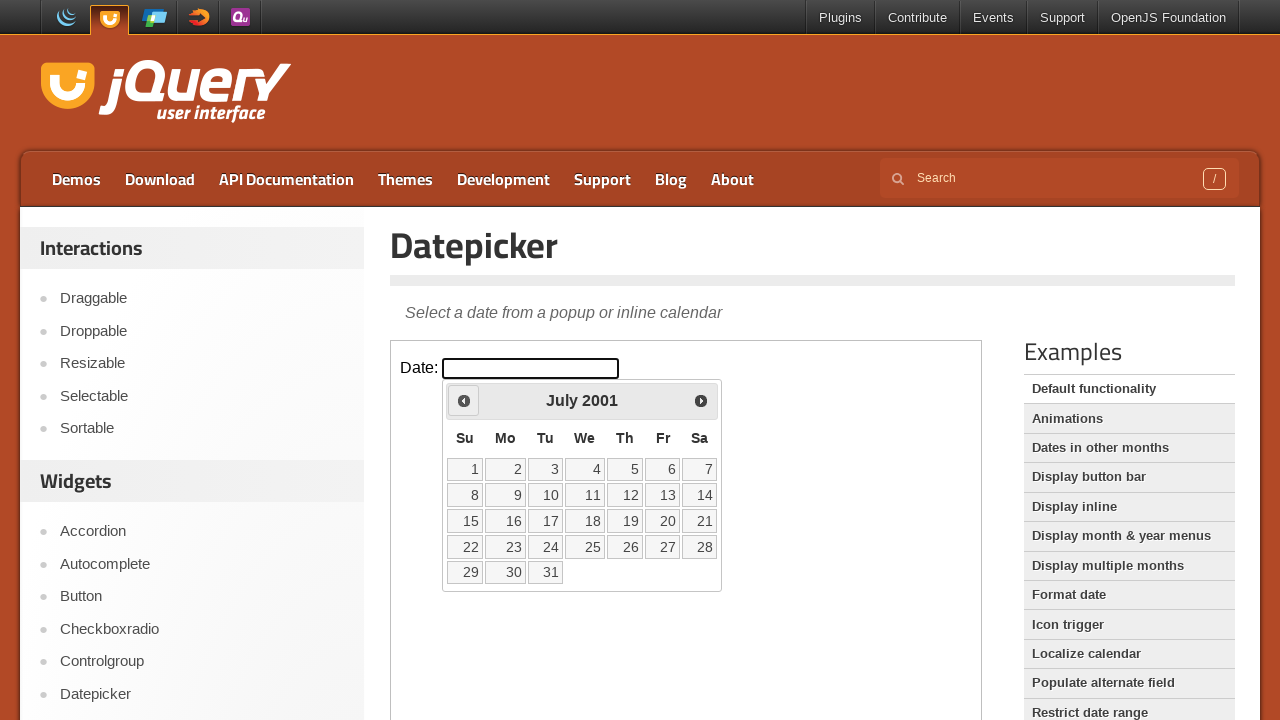

Clicked previous button to navigate back one month at (464, 400) on xpath=//iframe[@class='demo-frame'] >> internal:control=enter-frame >> xpath=//a
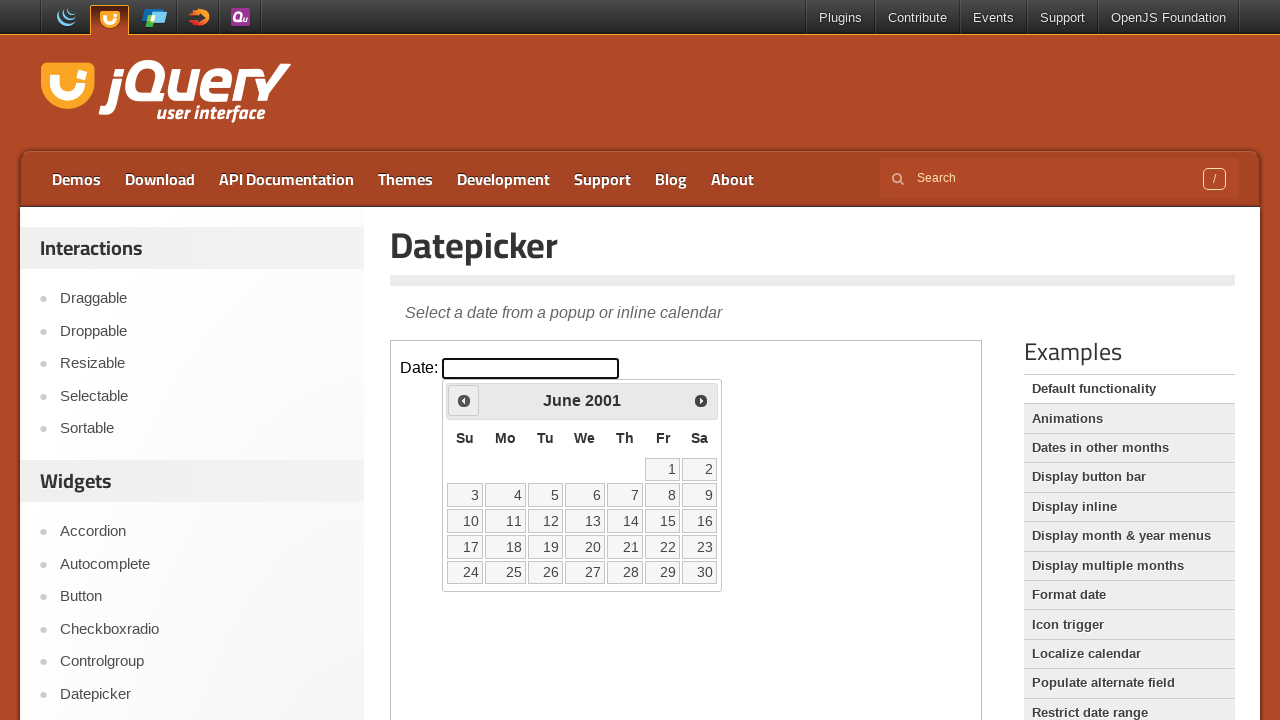

Checked datepicker title: June 2001
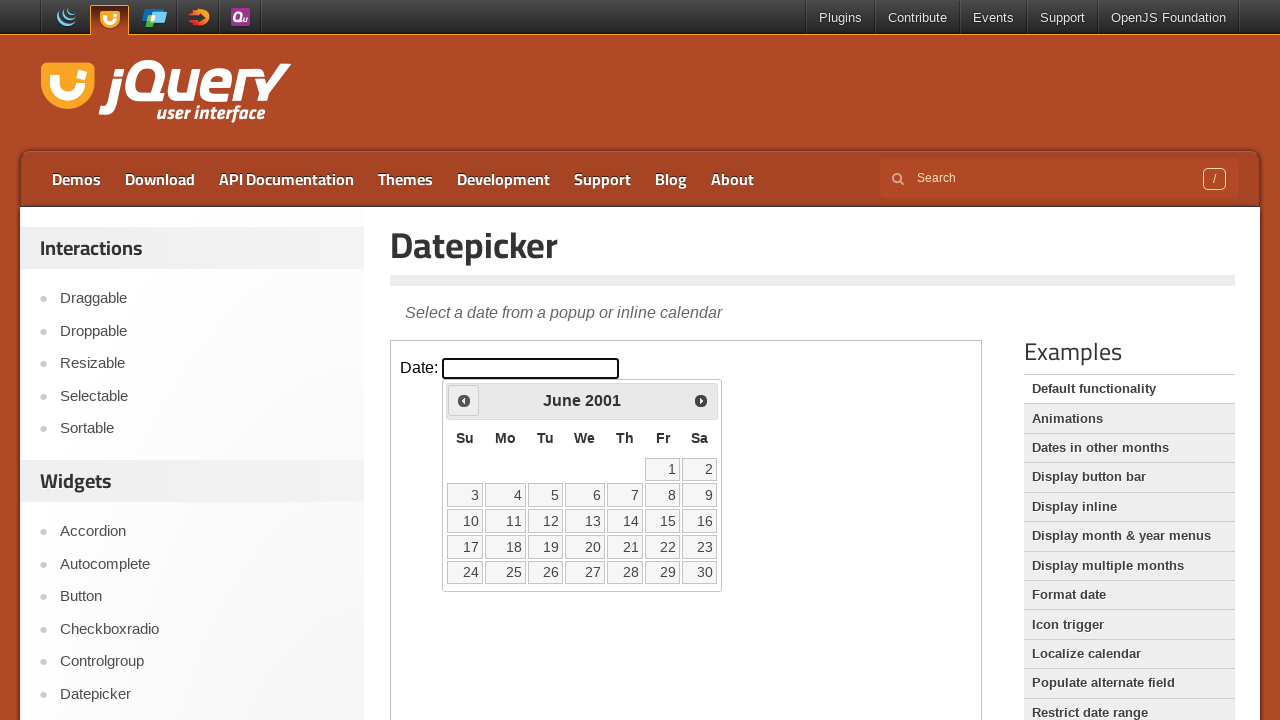

Clicked previous button to navigate back one month at (464, 400) on xpath=//iframe[@class='demo-frame'] >> internal:control=enter-frame >> xpath=//a
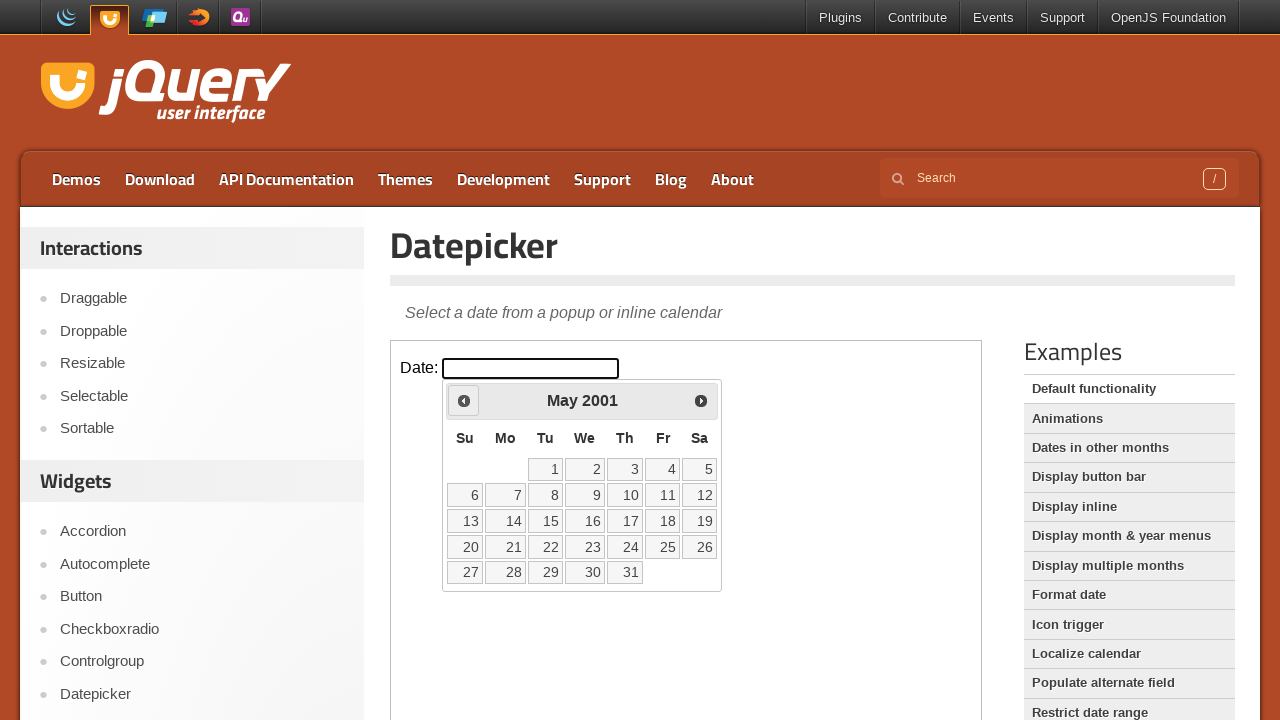

Checked datepicker title: May 2001
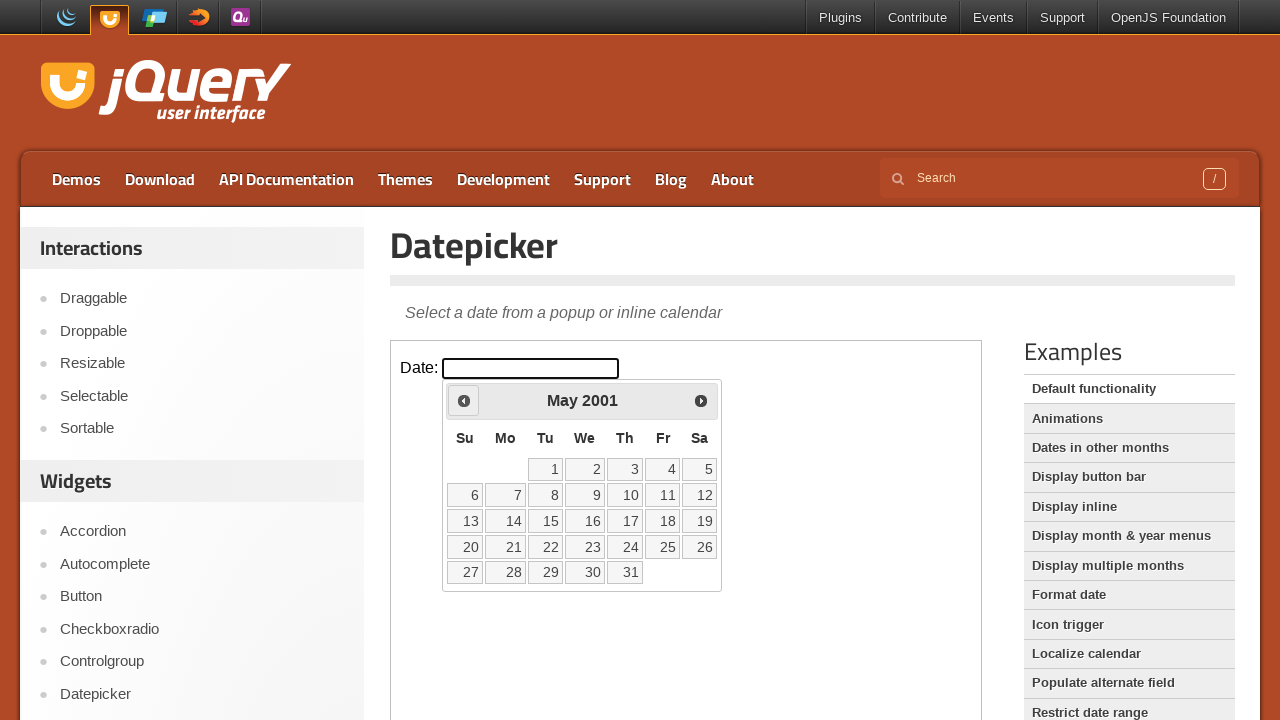

Clicked previous button to navigate back one month at (464, 400) on xpath=//iframe[@class='demo-frame'] >> internal:control=enter-frame >> xpath=//a
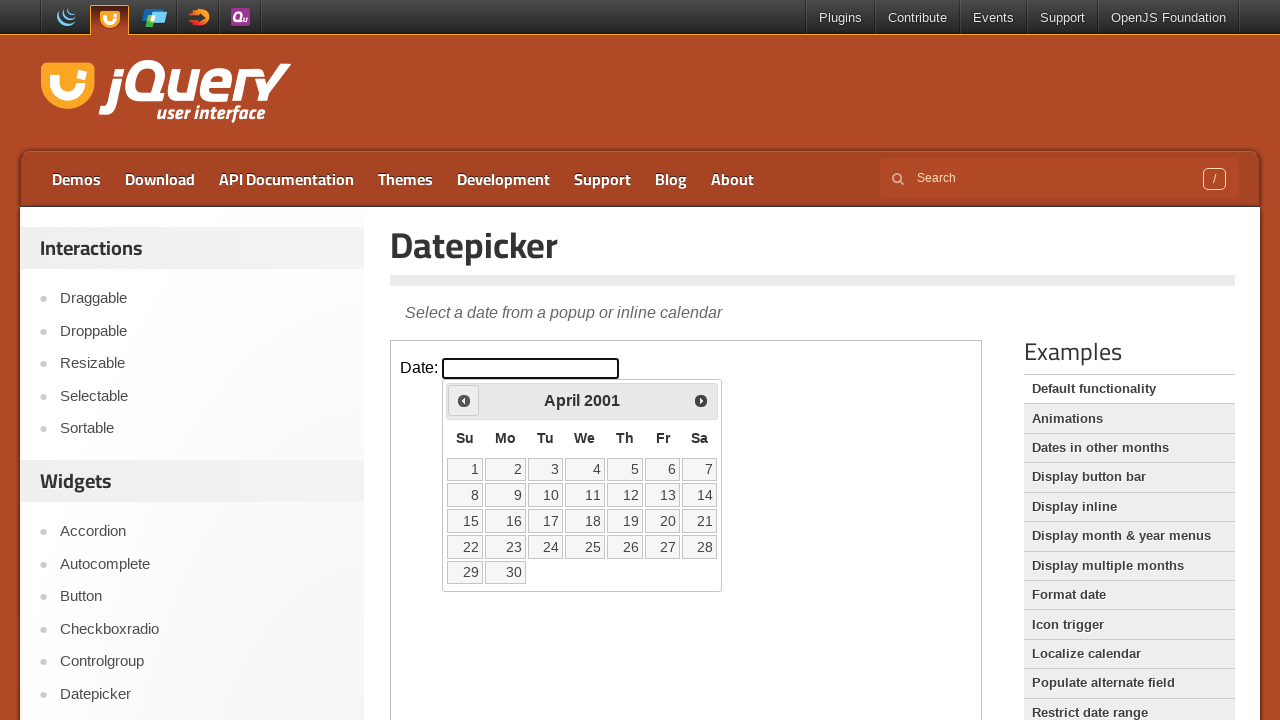

Checked datepicker title: April 2001
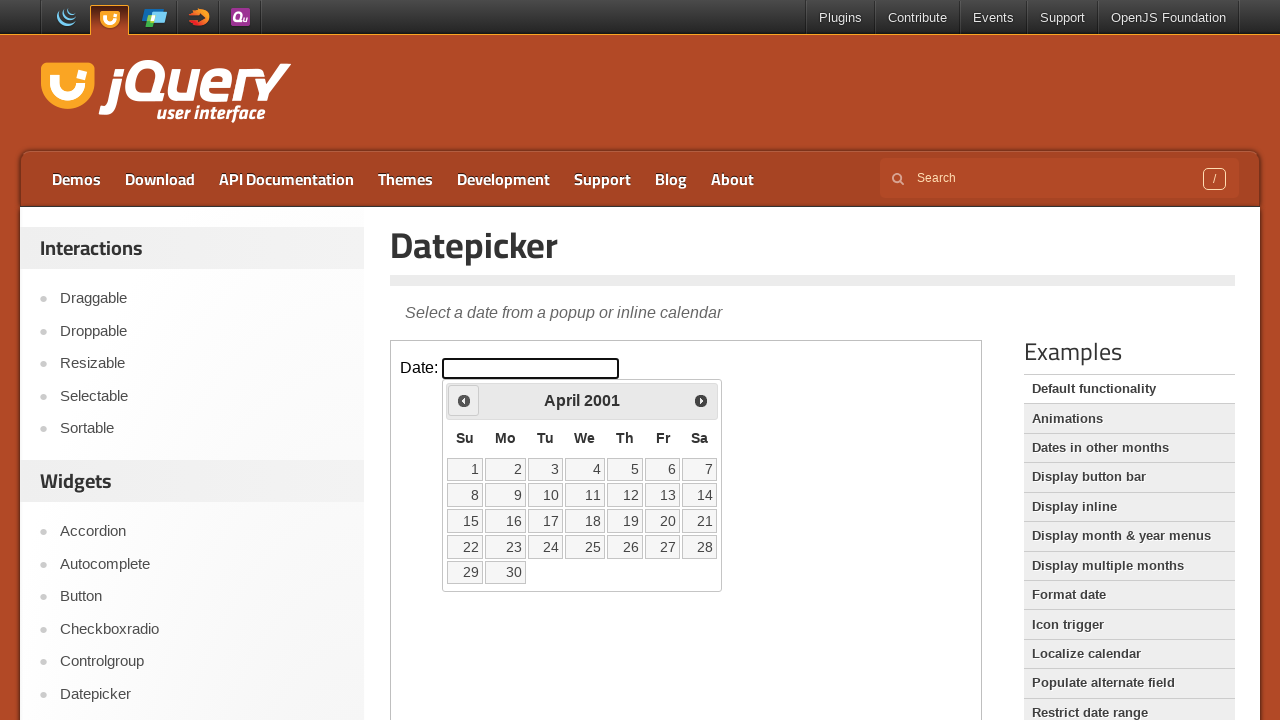

Clicked previous button to navigate back one month at (464, 400) on xpath=//iframe[@class='demo-frame'] >> internal:control=enter-frame >> xpath=//a
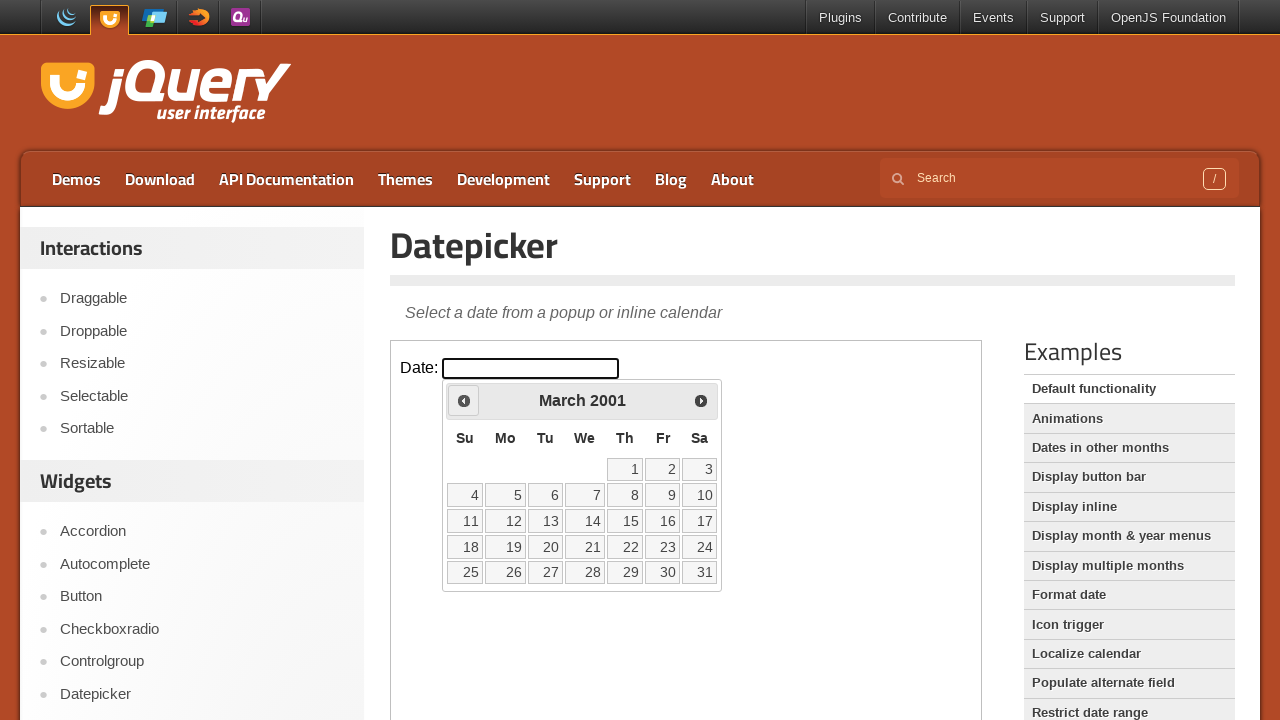

Checked datepicker title: March 2001
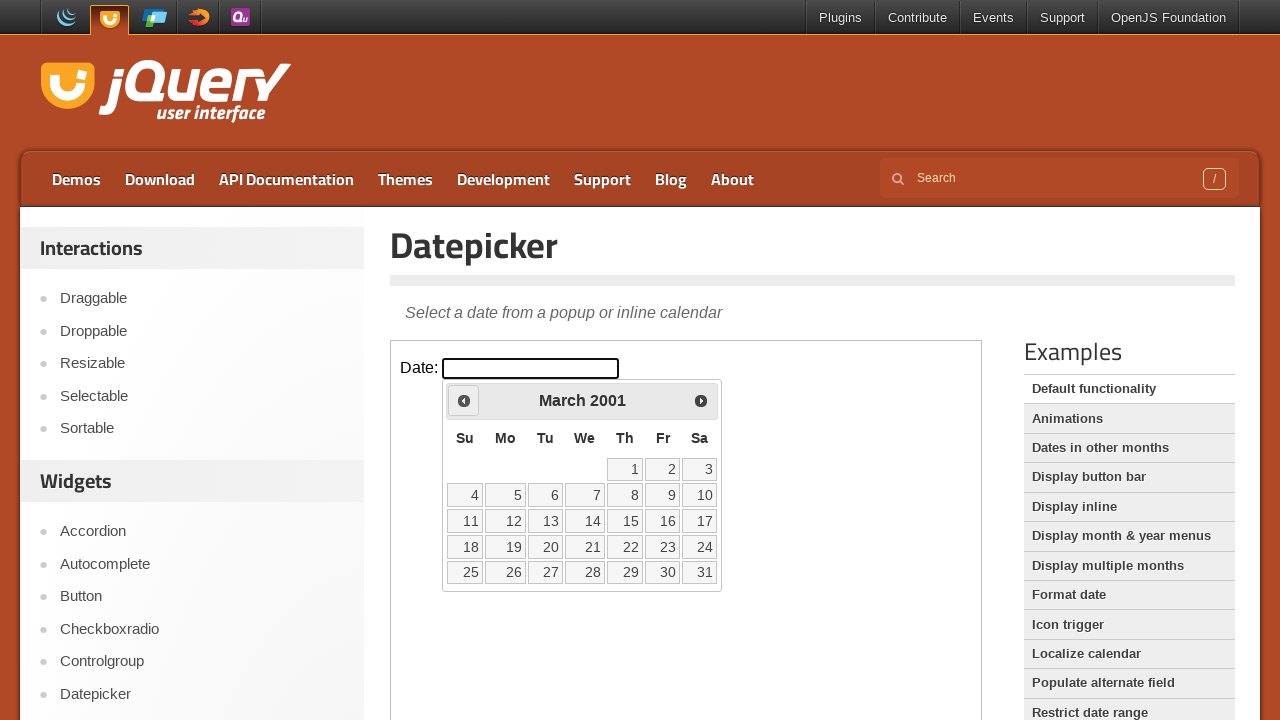

Clicked previous button to navigate back one month at (464, 400) on xpath=//iframe[@class='demo-frame'] >> internal:control=enter-frame >> xpath=//a
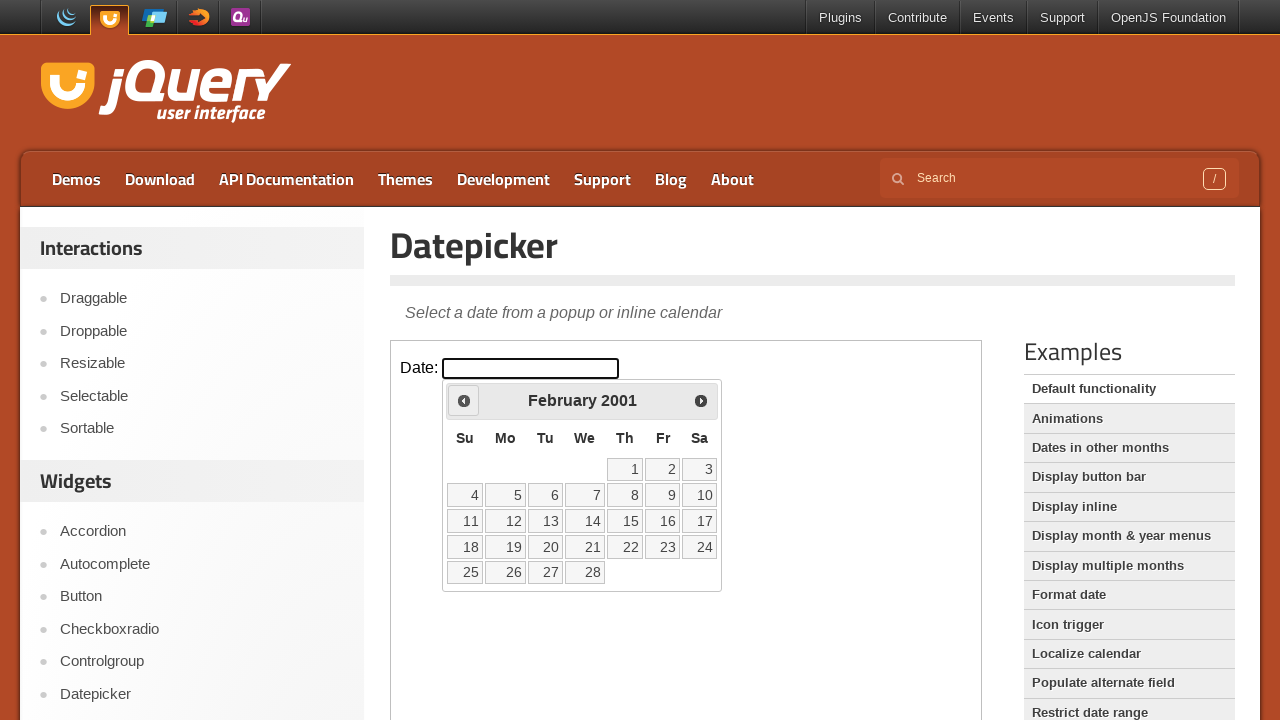

Checked datepicker title: February 2001
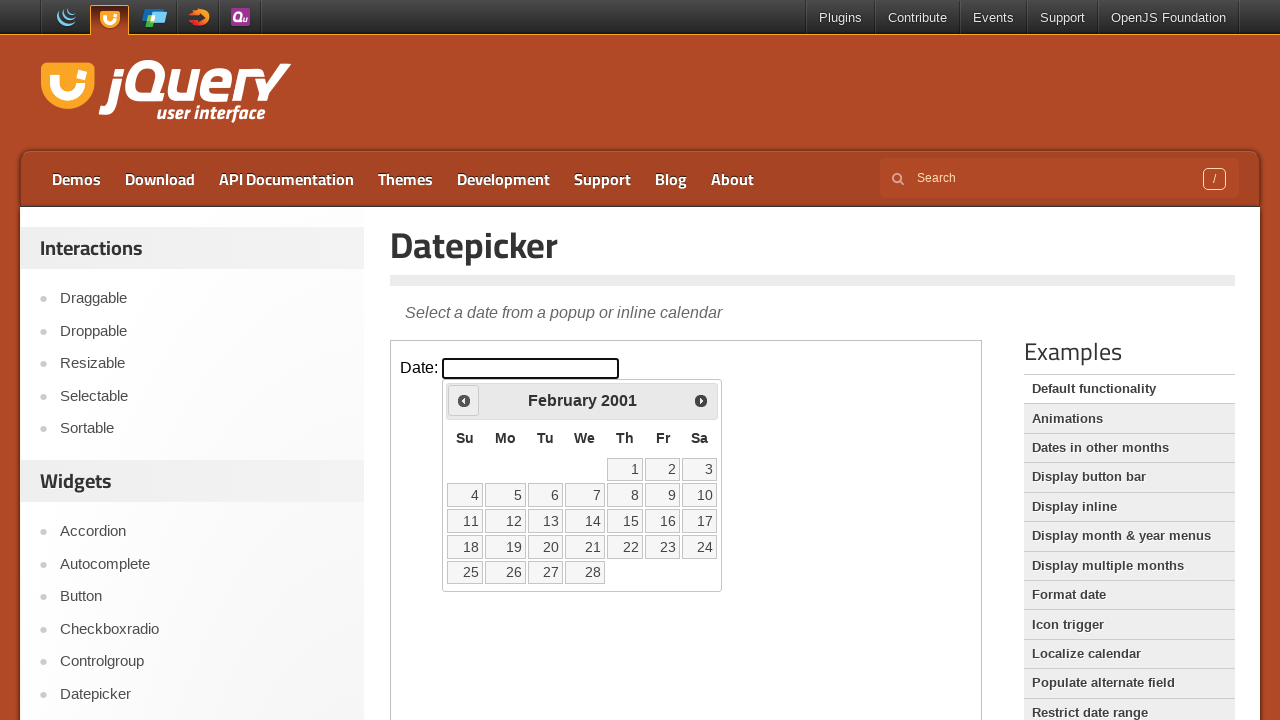

Clicked previous button to navigate back one month at (464, 400) on xpath=//iframe[@class='demo-frame'] >> internal:control=enter-frame >> xpath=//a
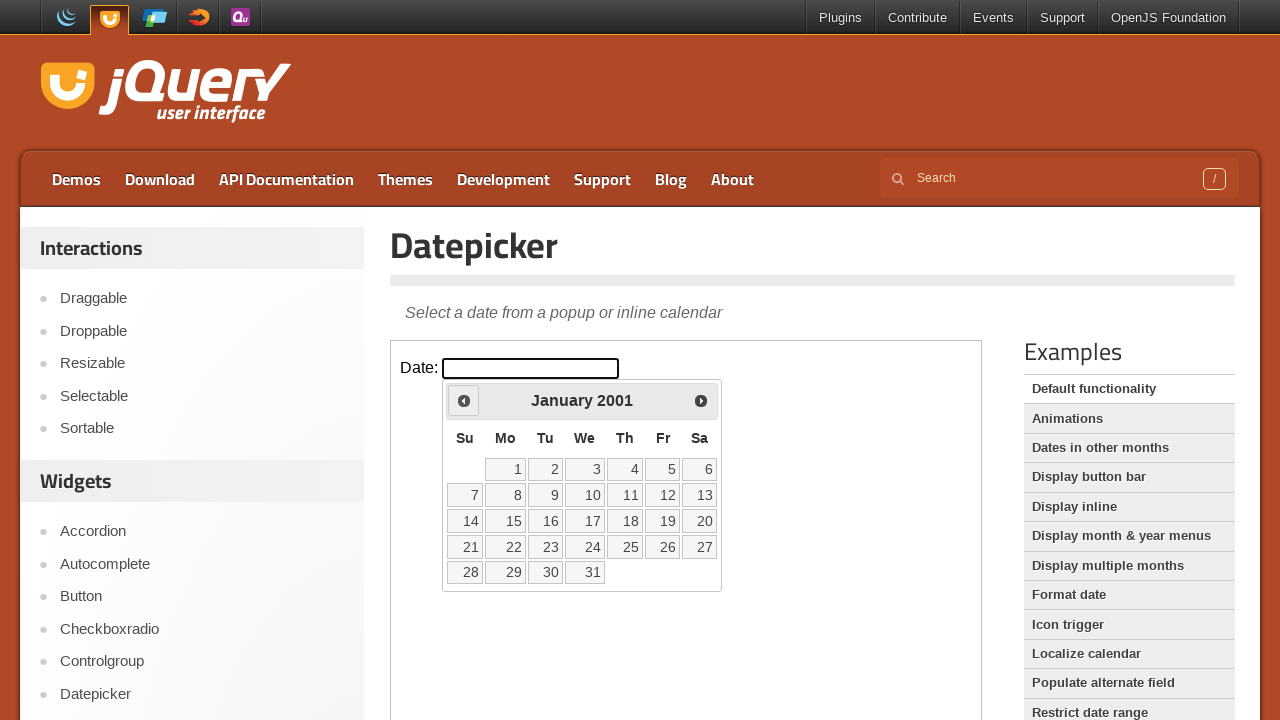

Checked datepicker title: January 2001
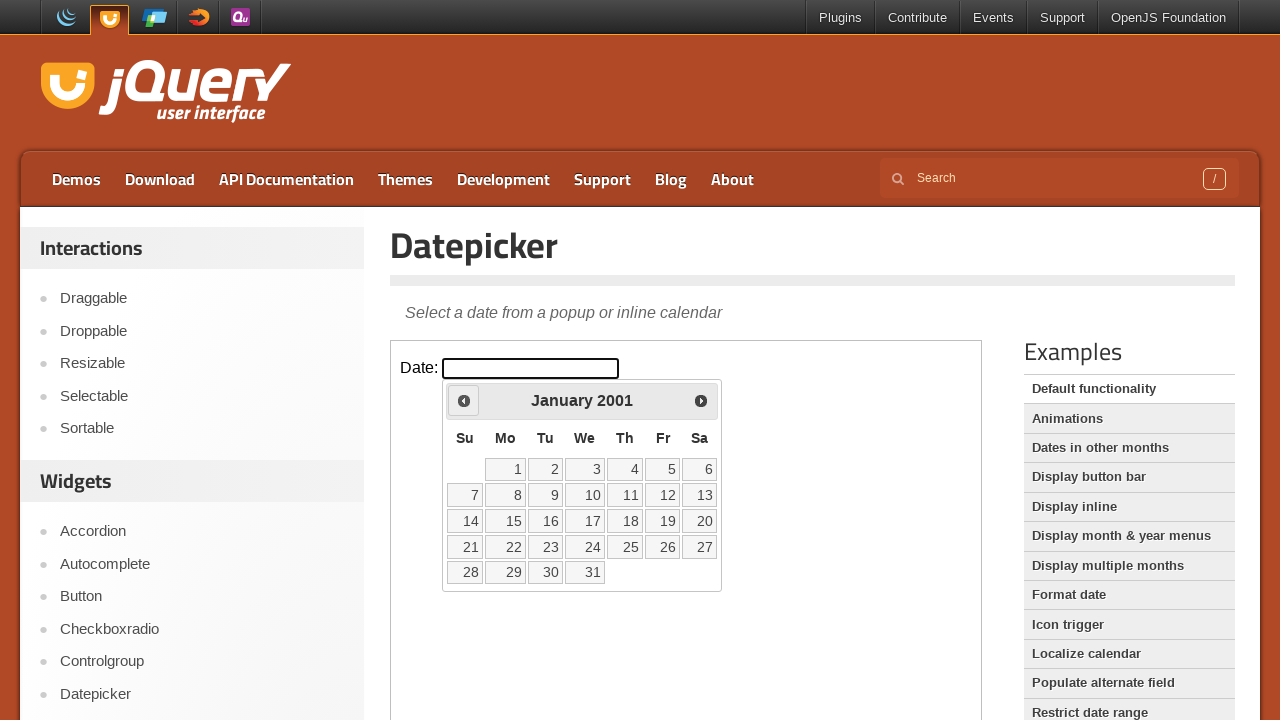

Clicked previous button to navigate back one month at (464, 400) on xpath=//iframe[@class='demo-frame'] >> internal:control=enter-frame >> xpath=//a
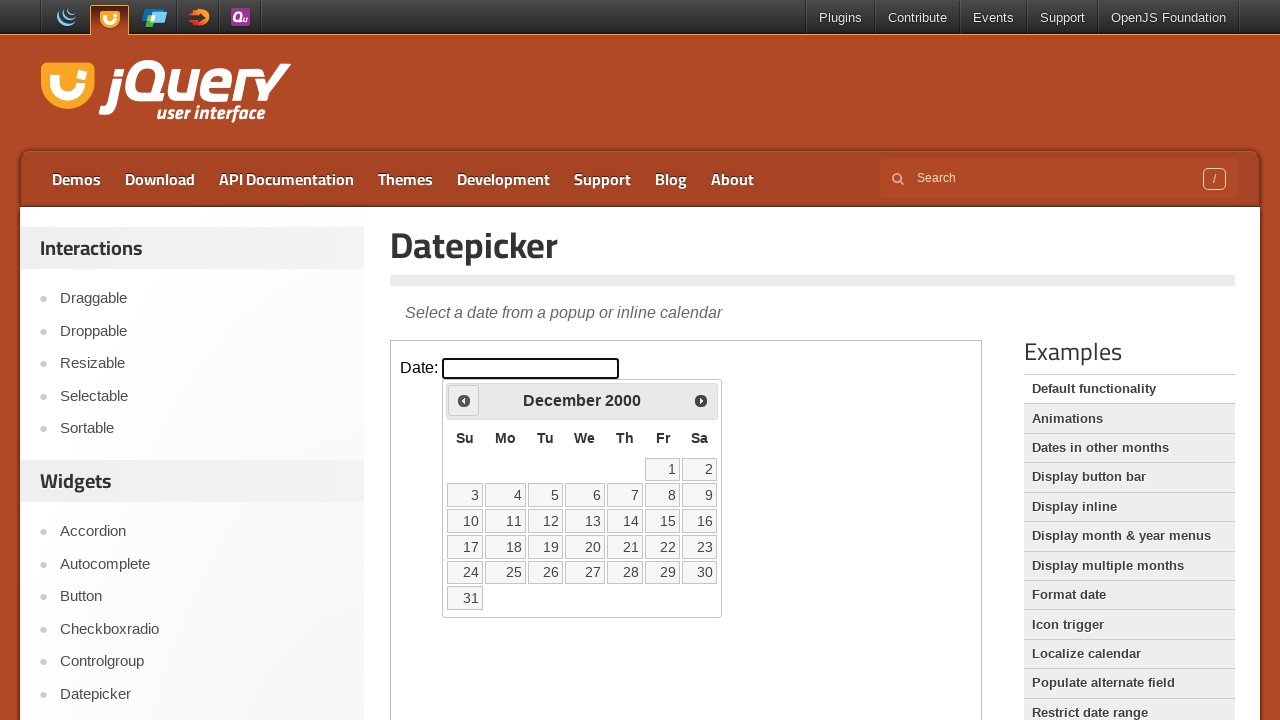

Checked datepicker title: December 2000
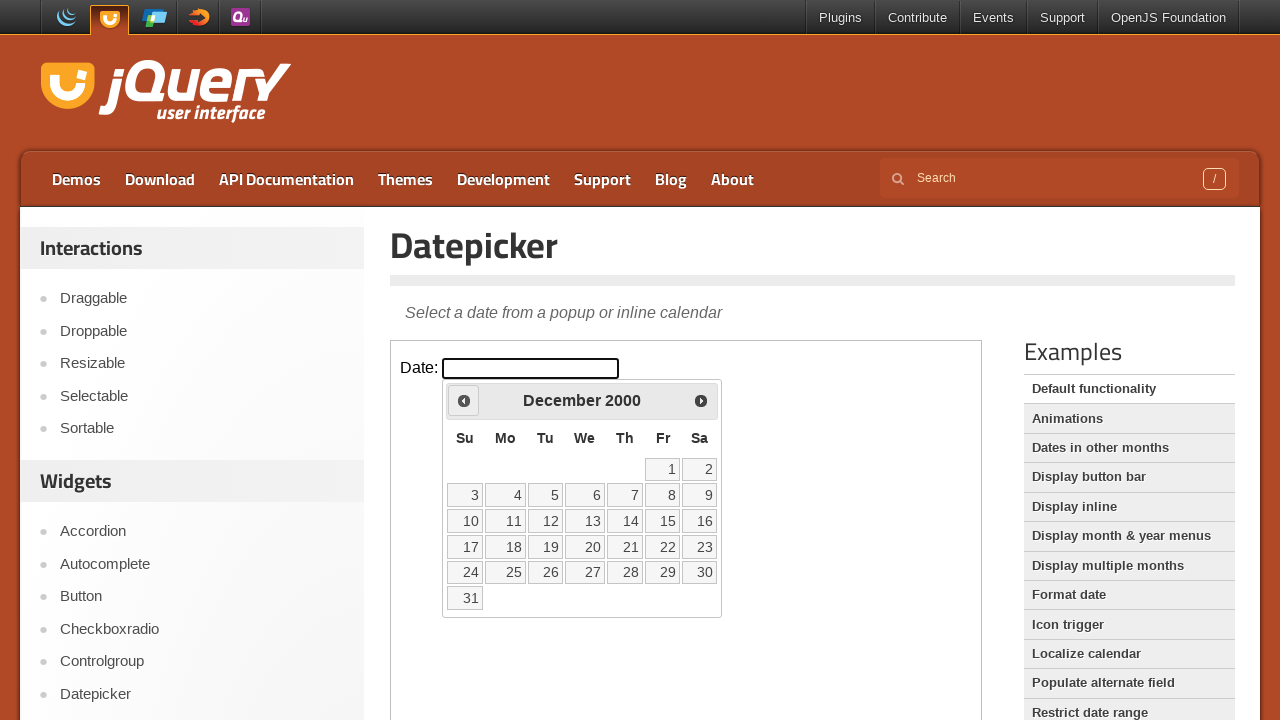

Clicked previous button to navigate back one month at (464, 400) on xpath=//iframe[@class='demo-frame'] >> internal:control=enter-frame >> xpath=//a
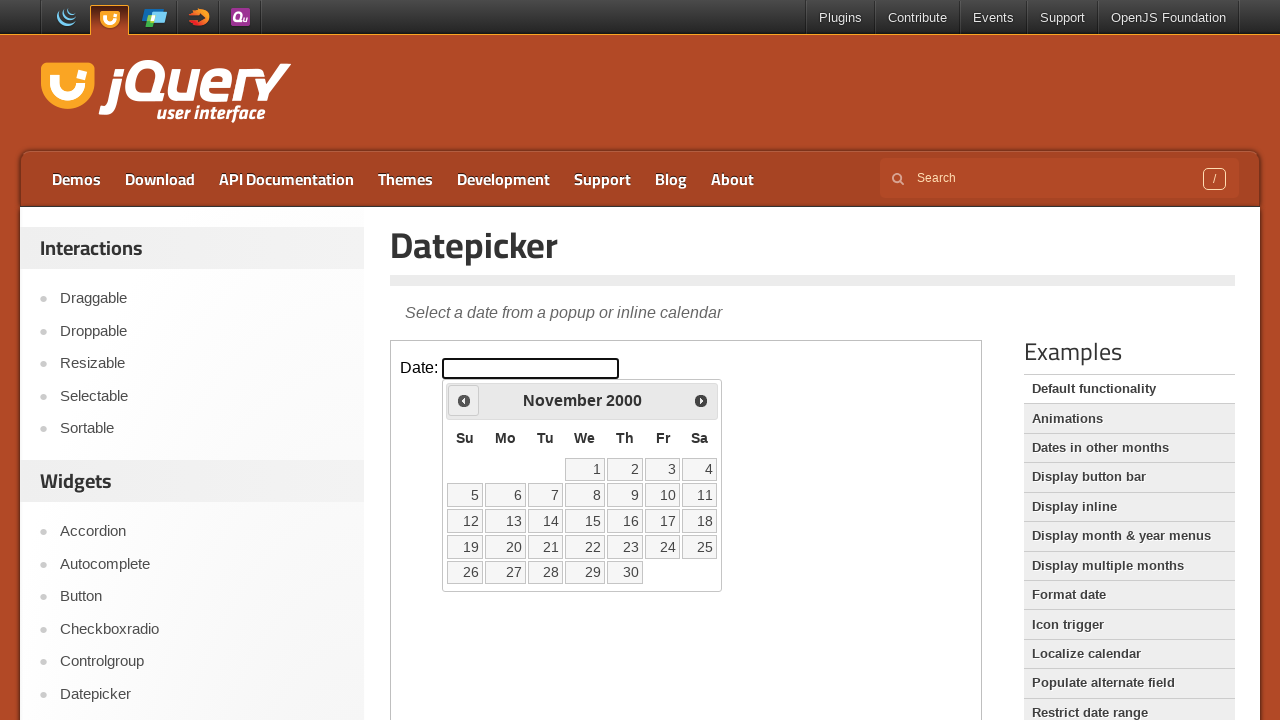

Checked datepicker title: November 2000
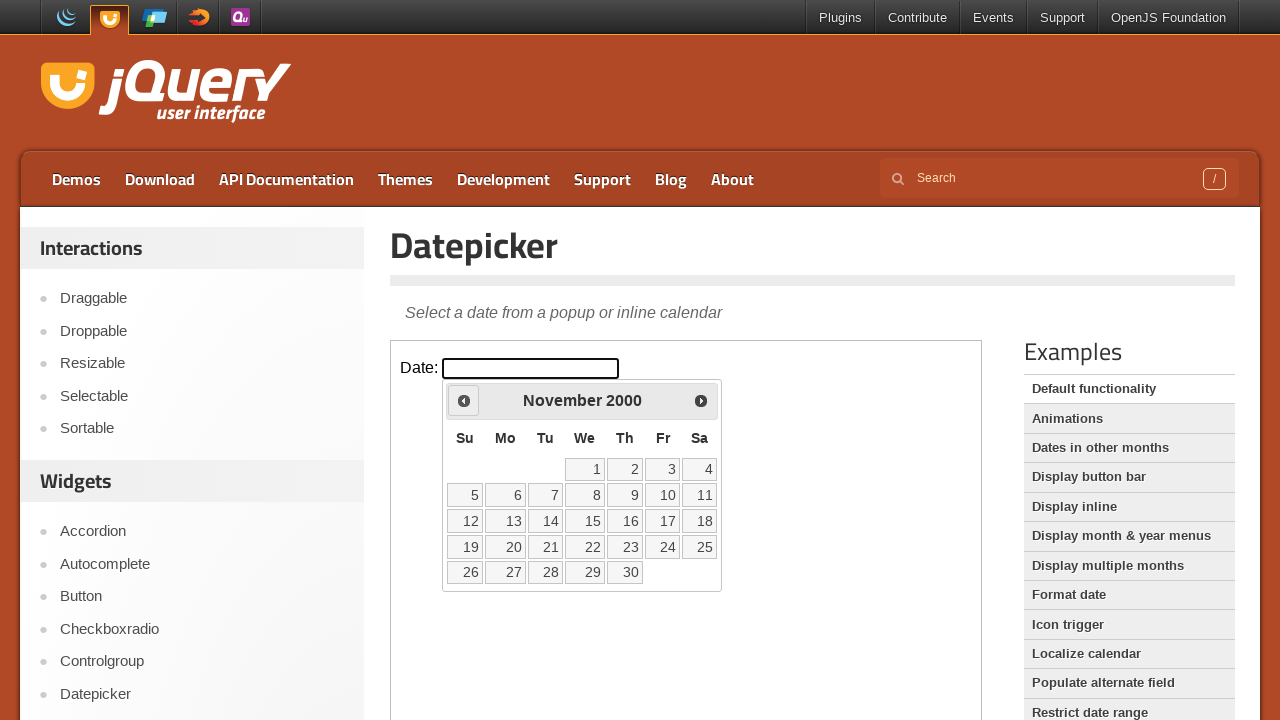

Clicked previous button to navigate back one month at (464, 400) on xpath=//iframe[@class='demo-frame'] >> internal:control=enter-frame >> xpath=//a
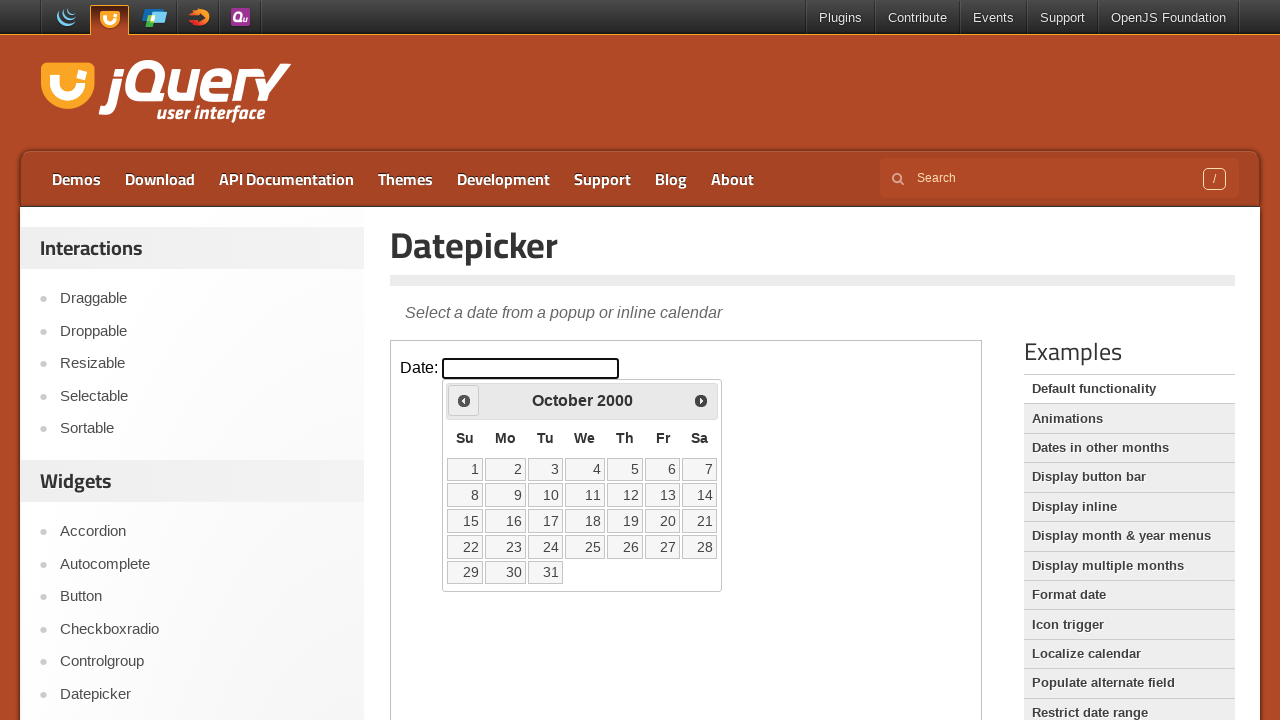

Checked datepicker title: October 2000
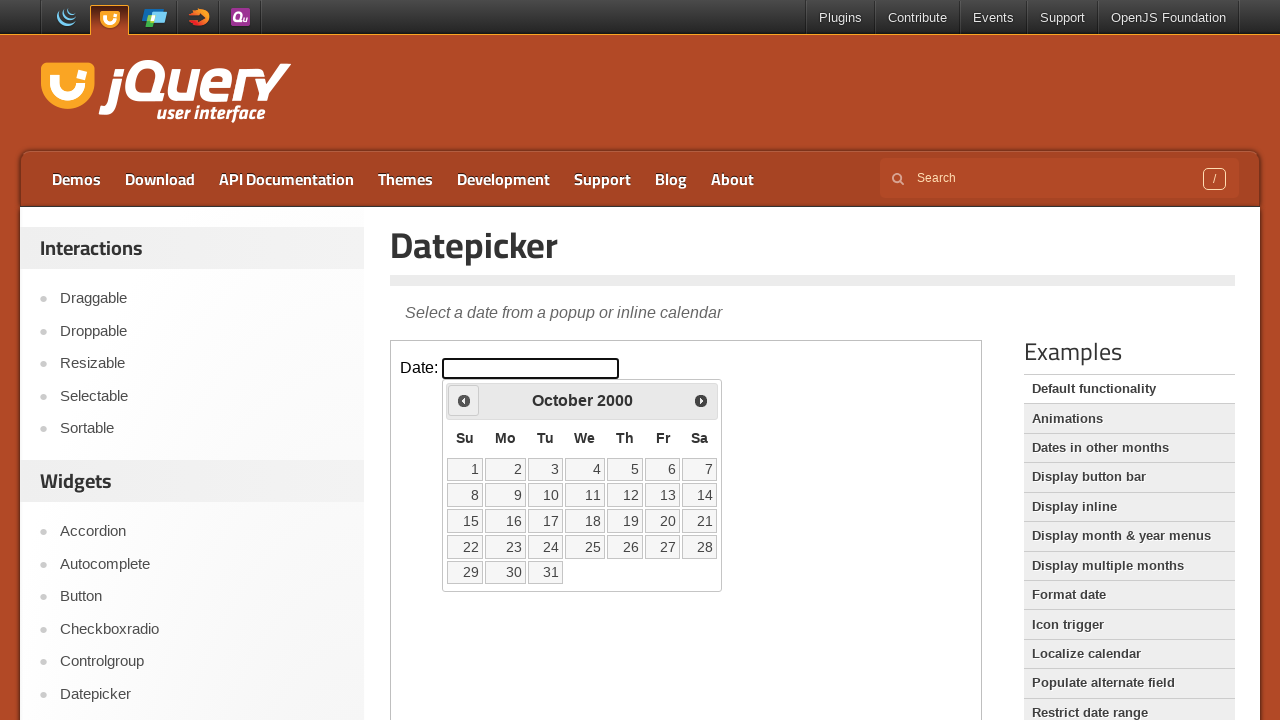

Clicked previous button to navigate back one month at (464, 400) on xpath=//iframe[@class='demo-frame'] >> internal:control=enter-frame >> xpath=//a
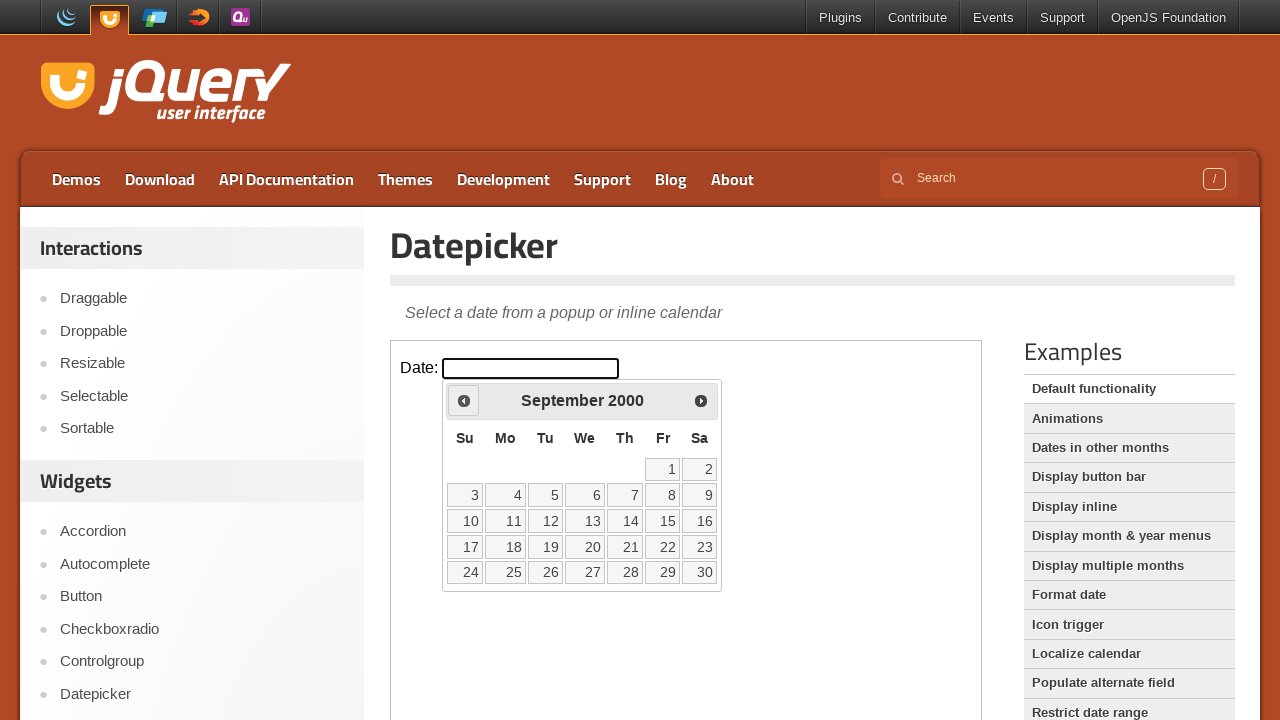

Checked datepicker title: September 2000
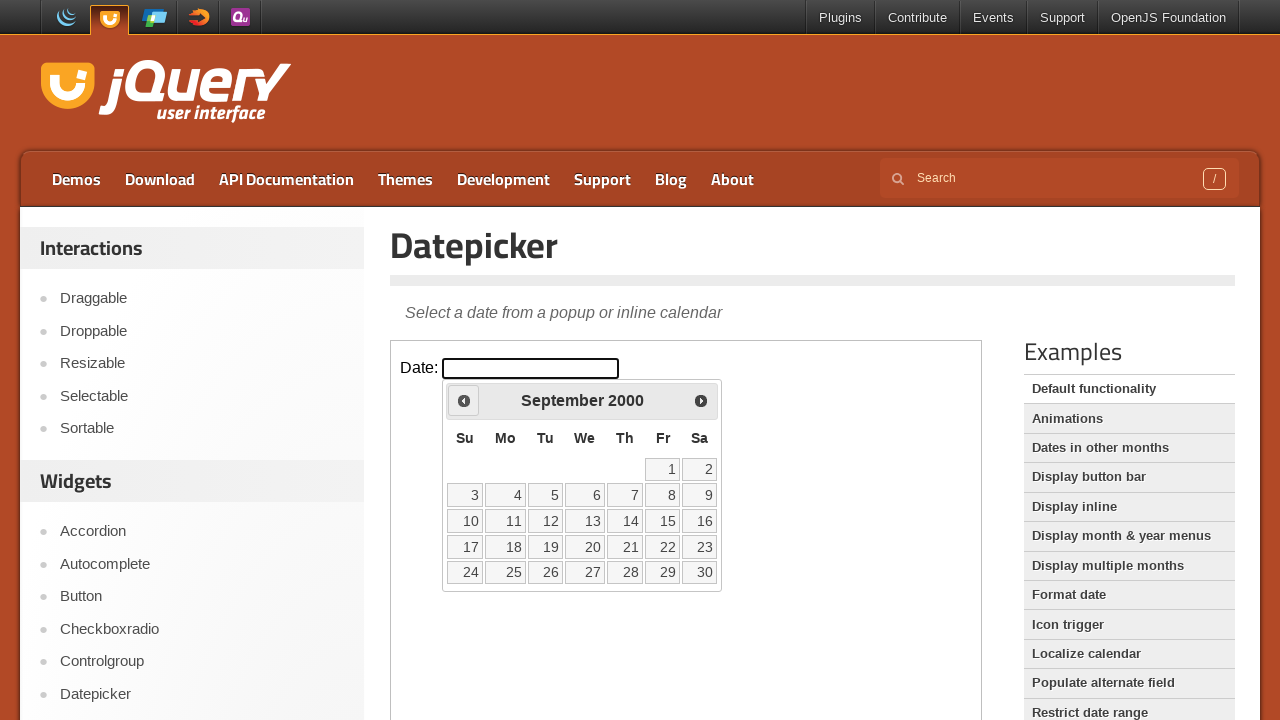

Clicked previous button to navigate back one month at (464, 400) on xpath=//iframe[@class='demo-frame'] >> internal:control=enter-frame >> xpath=//a
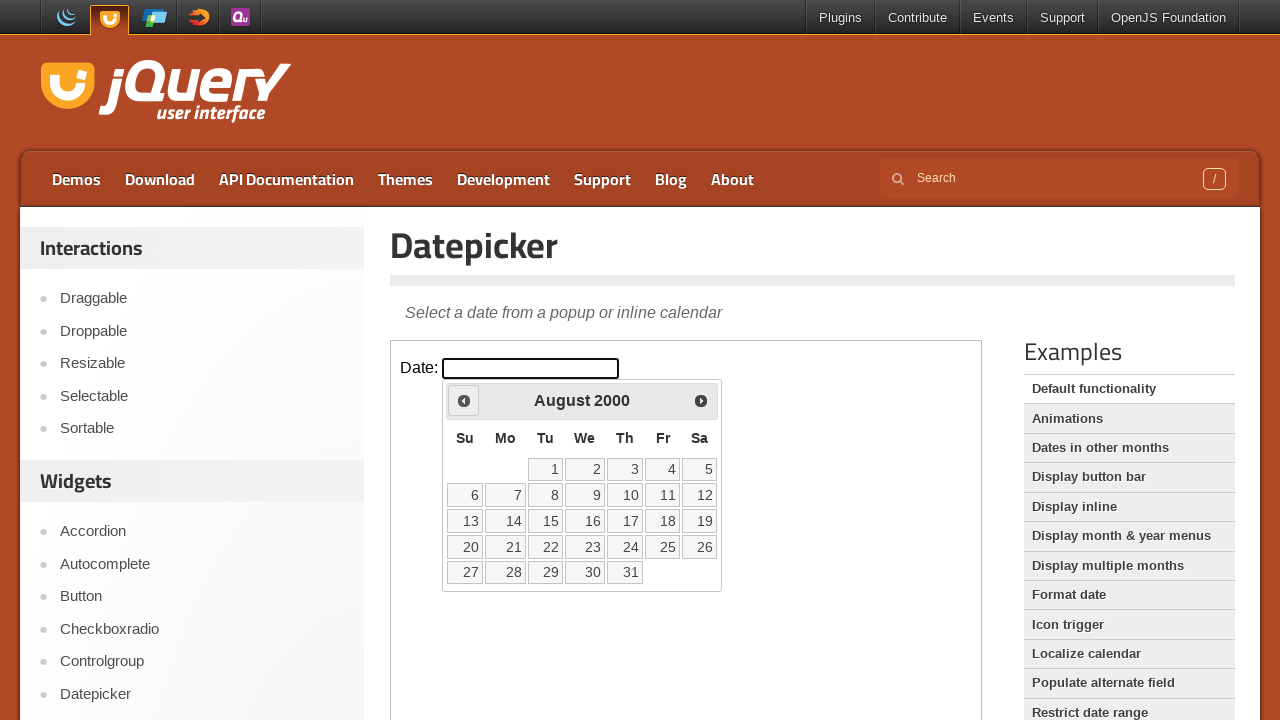

Checked datepicker title: August 2000
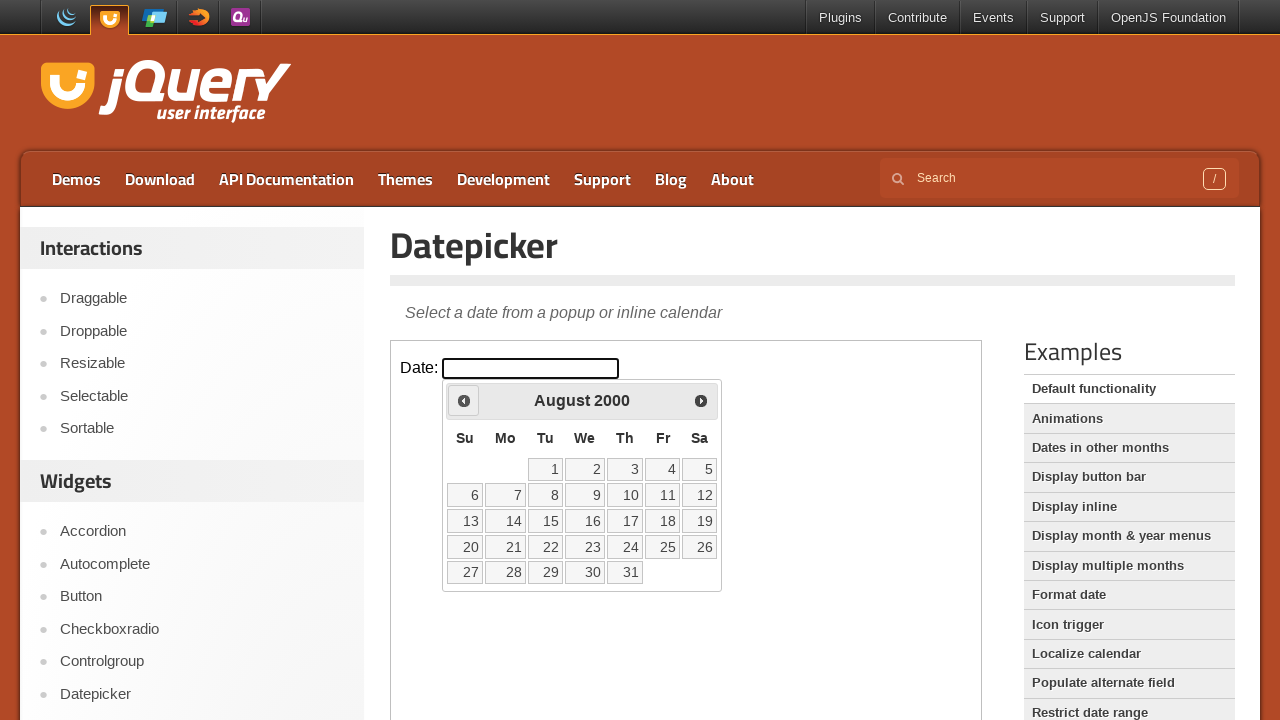

Clicked previous button to navigate back one month at (464, 400) on xpath=//iframe[@class='demo-frame'] >> internal:control=enter-frame >> xpath=//a
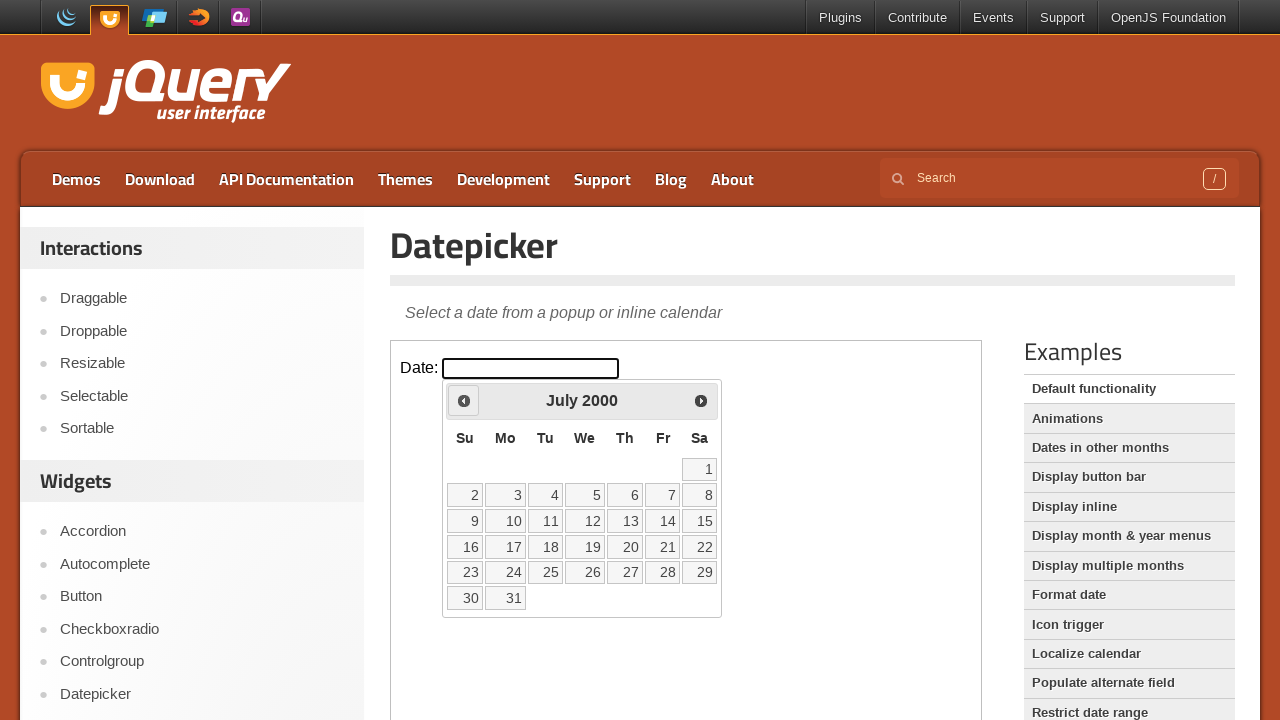

Checked datepicker title: July 2000
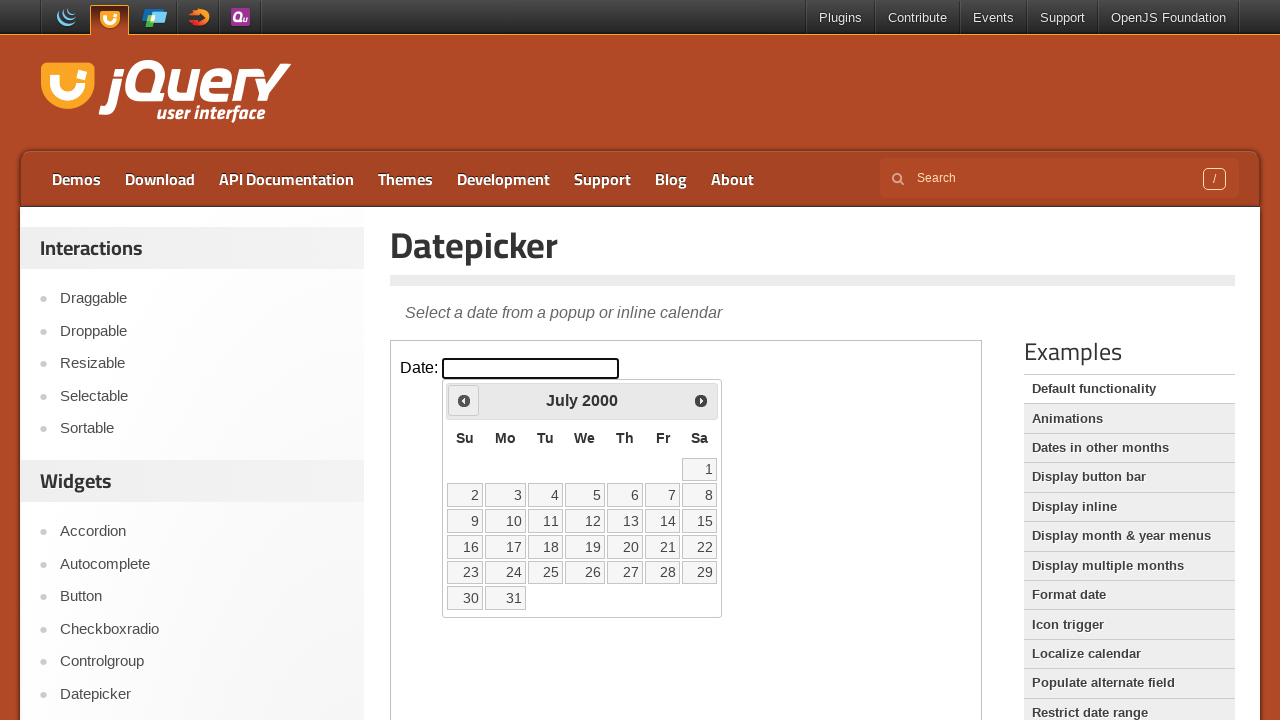

Clicked previous button to navigate back one month at (464, 400) on xpath=//iframe[@class='demo-frame'] >> internal:control=enter-frame >> xpath=//a
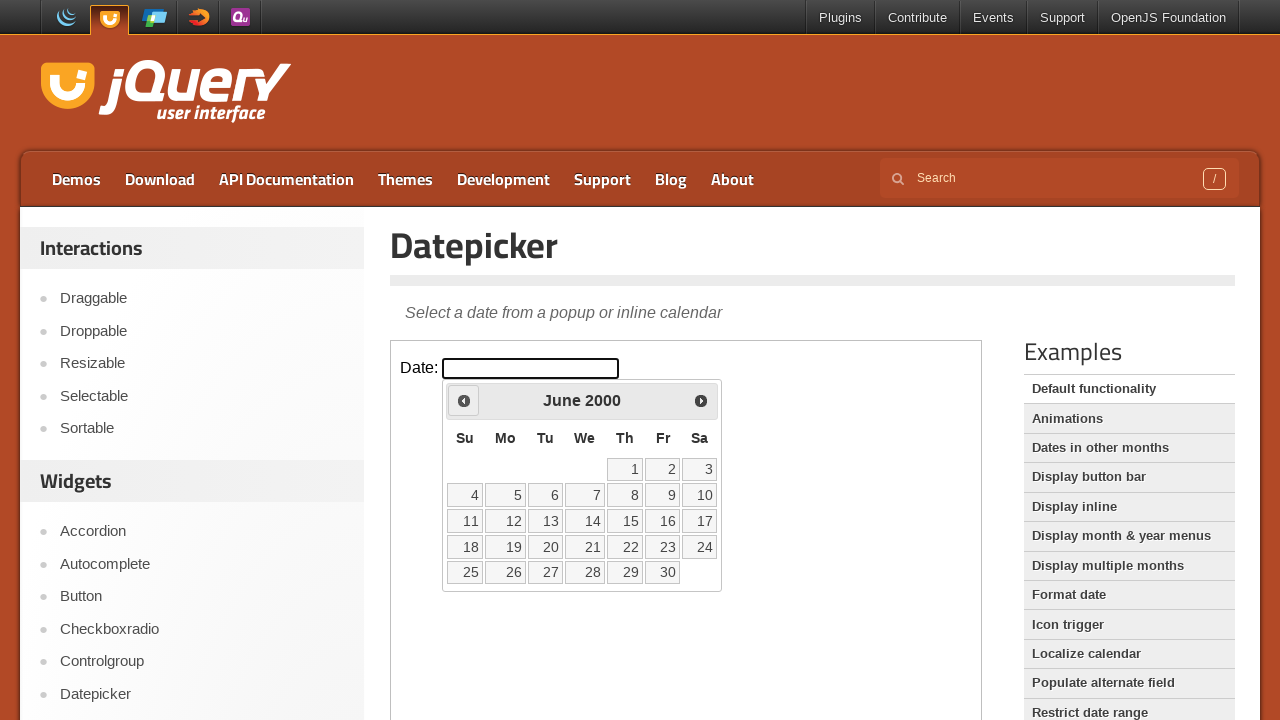

Checked datepicker title: June 2000
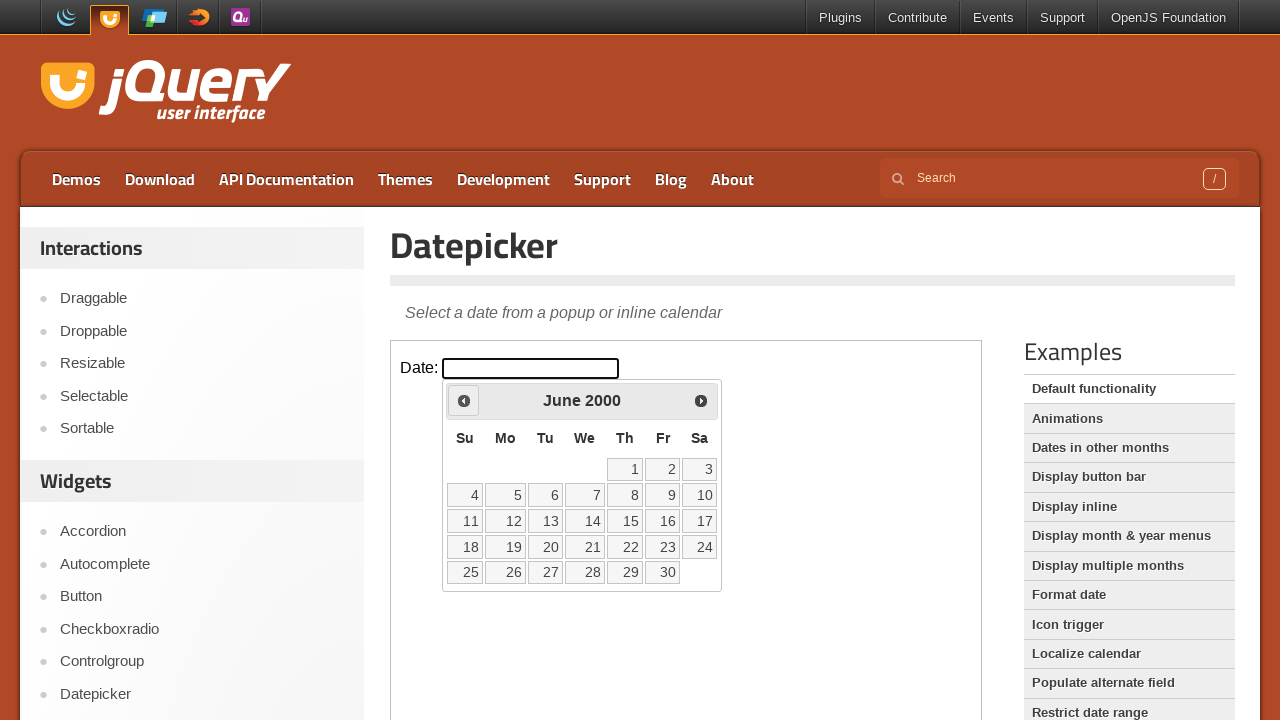

Clicked previous button to navigate back one month at (464, 400) on xpath=//iframe[@class='demo-frame'] >> internal:control=enter-frame >> xpath=//a
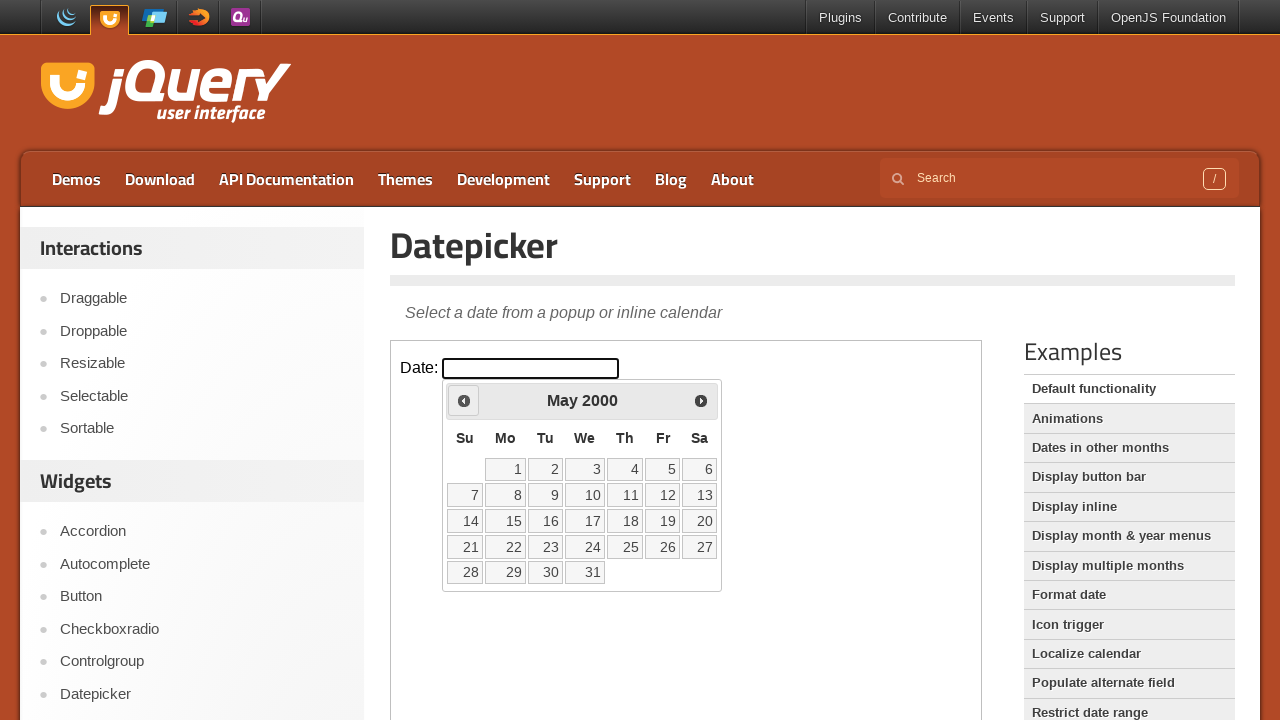

Checked datepicker title: May 2000
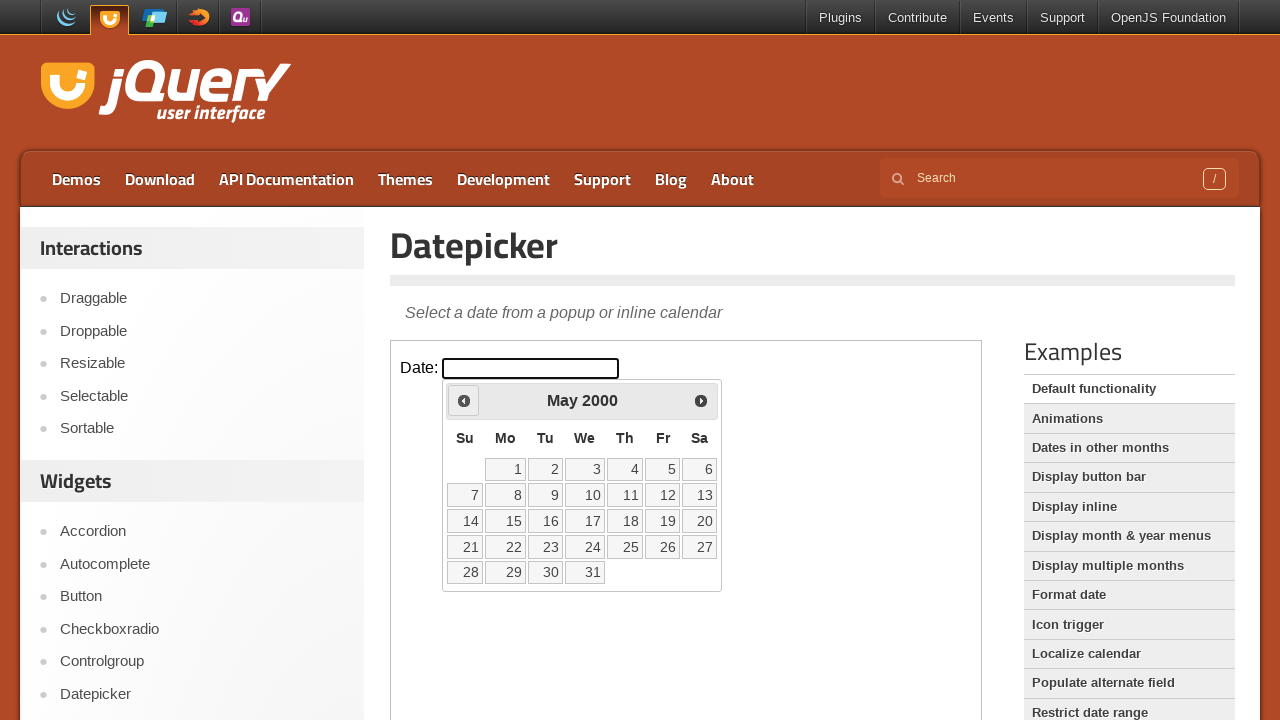

Clicked previous button to navigate back one month at (464, 400) on xpath=//iframe[@class='demo-frame'] >> internal:control=enter-frame >> xpath=//a
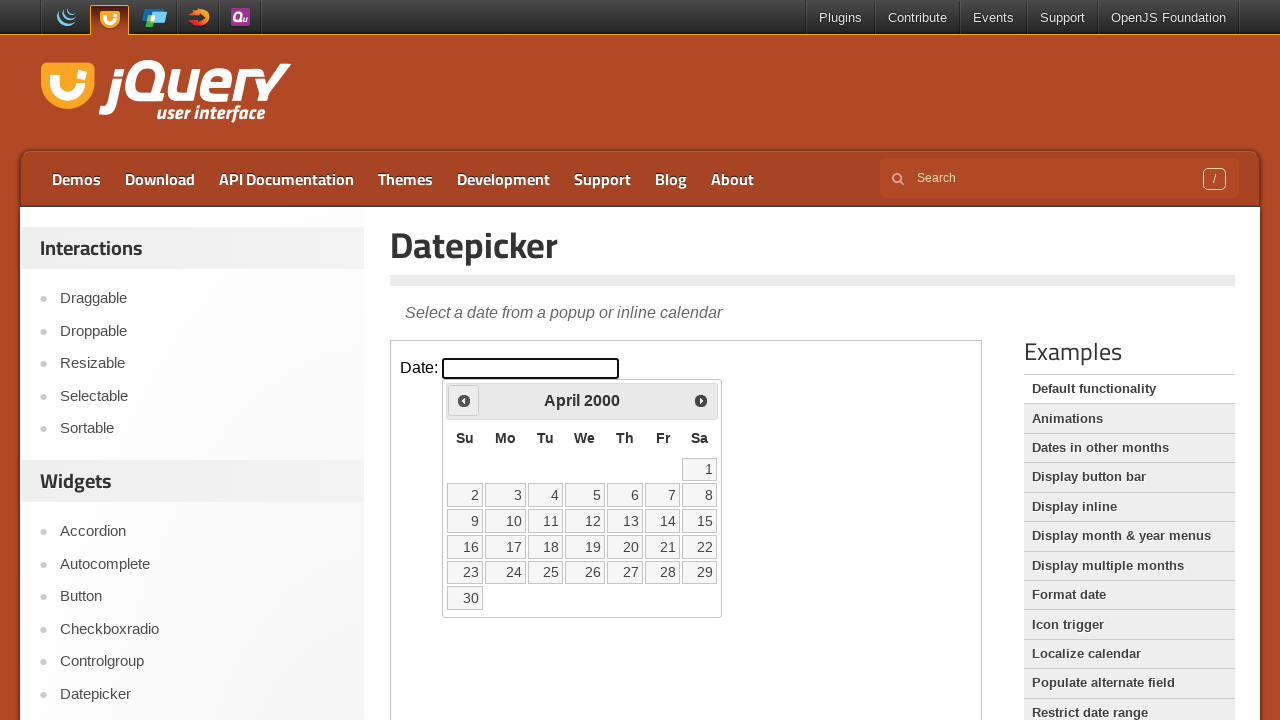

Checked datepicker title: April 2000
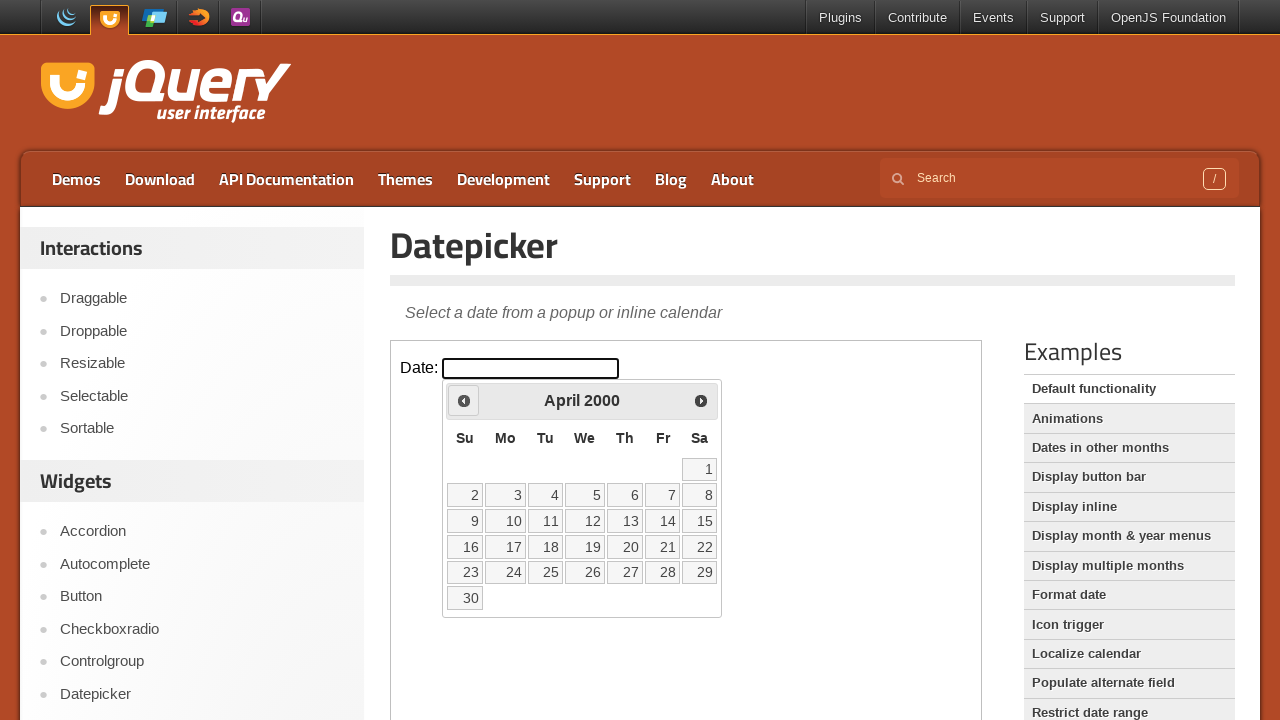

Clicked previous button to navigate back one month at (464, 400) on xpath=//iframe[@class='demo-frame'] >> internal:control=enter-frame >> xpath=//a
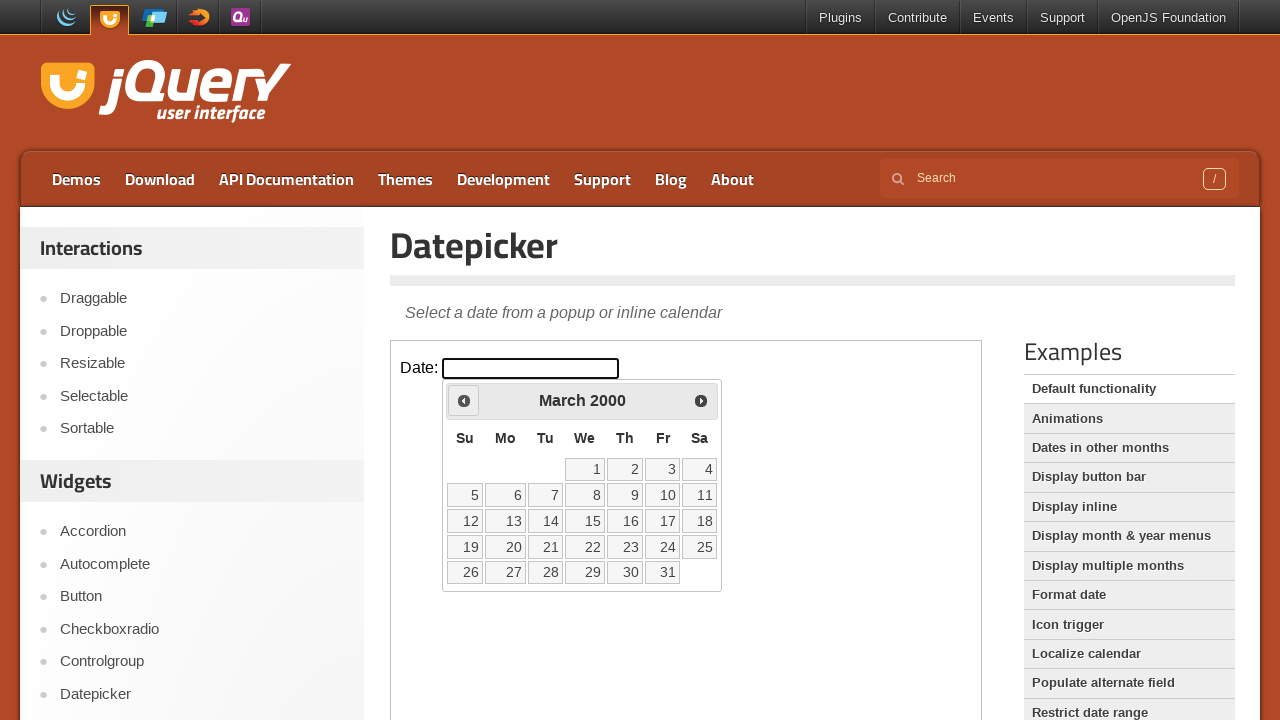

Checked datepicker title: March 2000
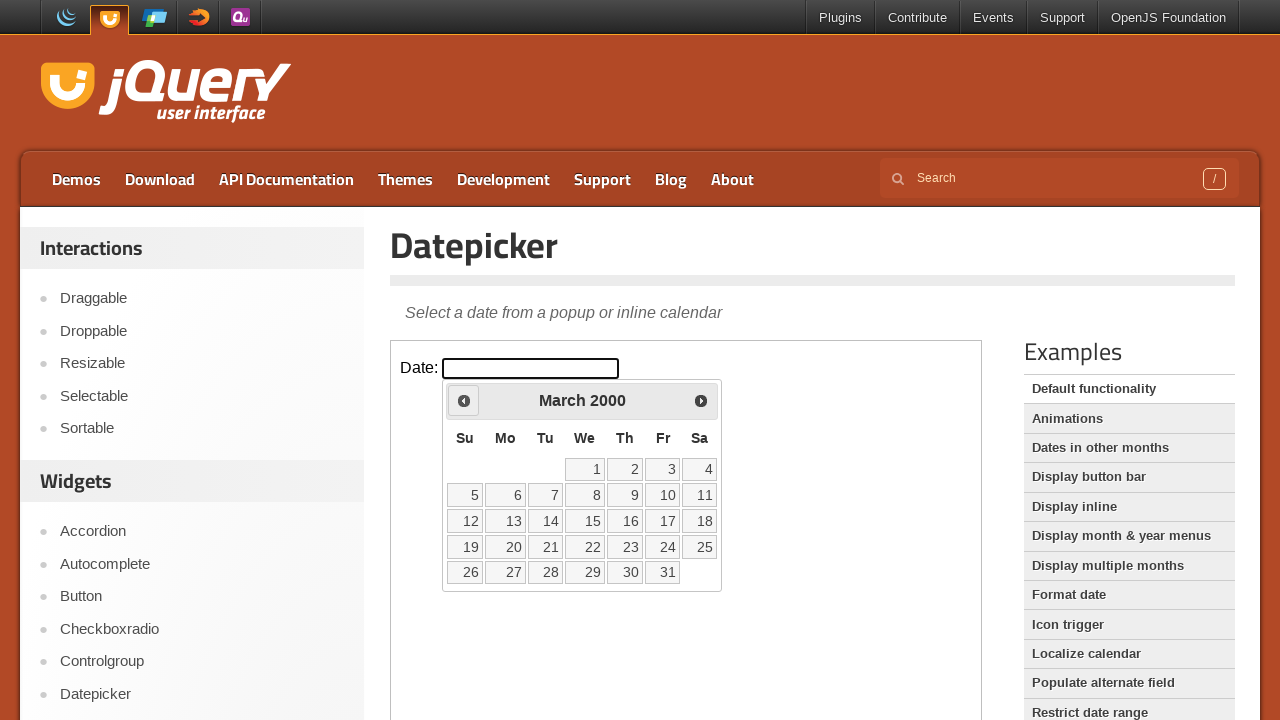

Clicked previous button to navigate back one month at (464, 400) on xpath=//iframe[@class='demo-frame'] >> internal:control=enter-frame >> xpath=//a
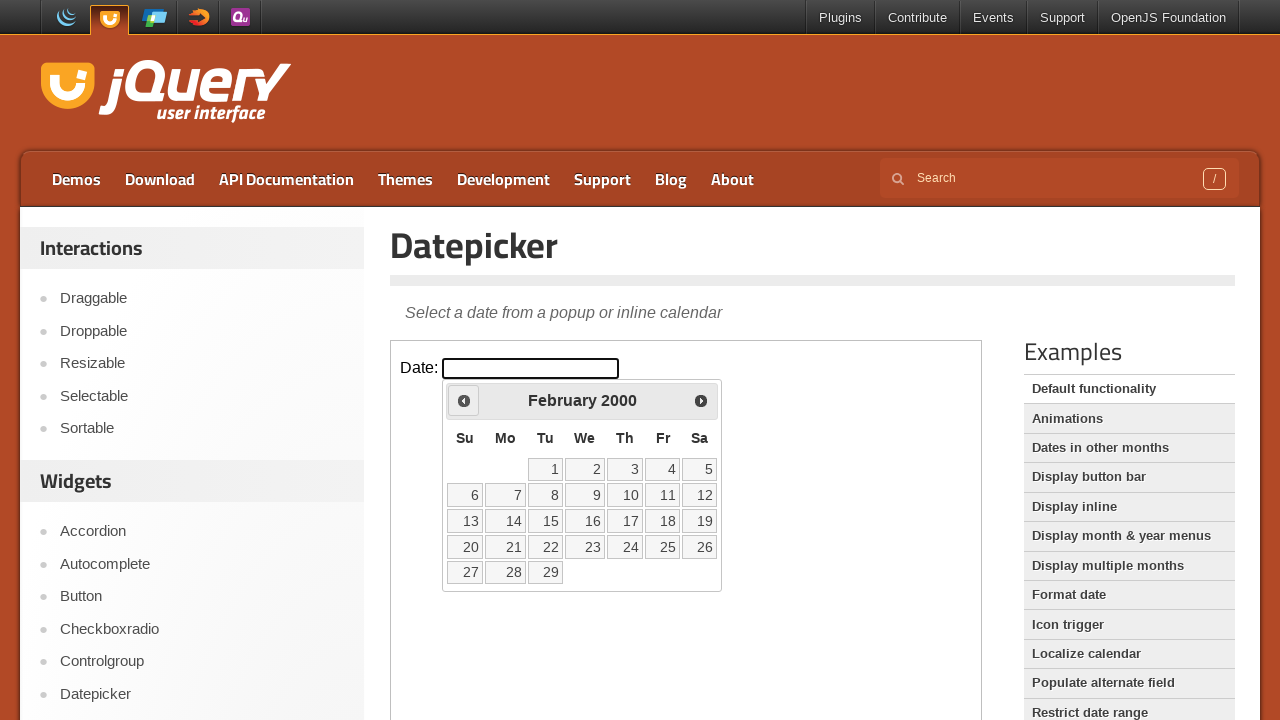

Checked datepicker title: February 2000
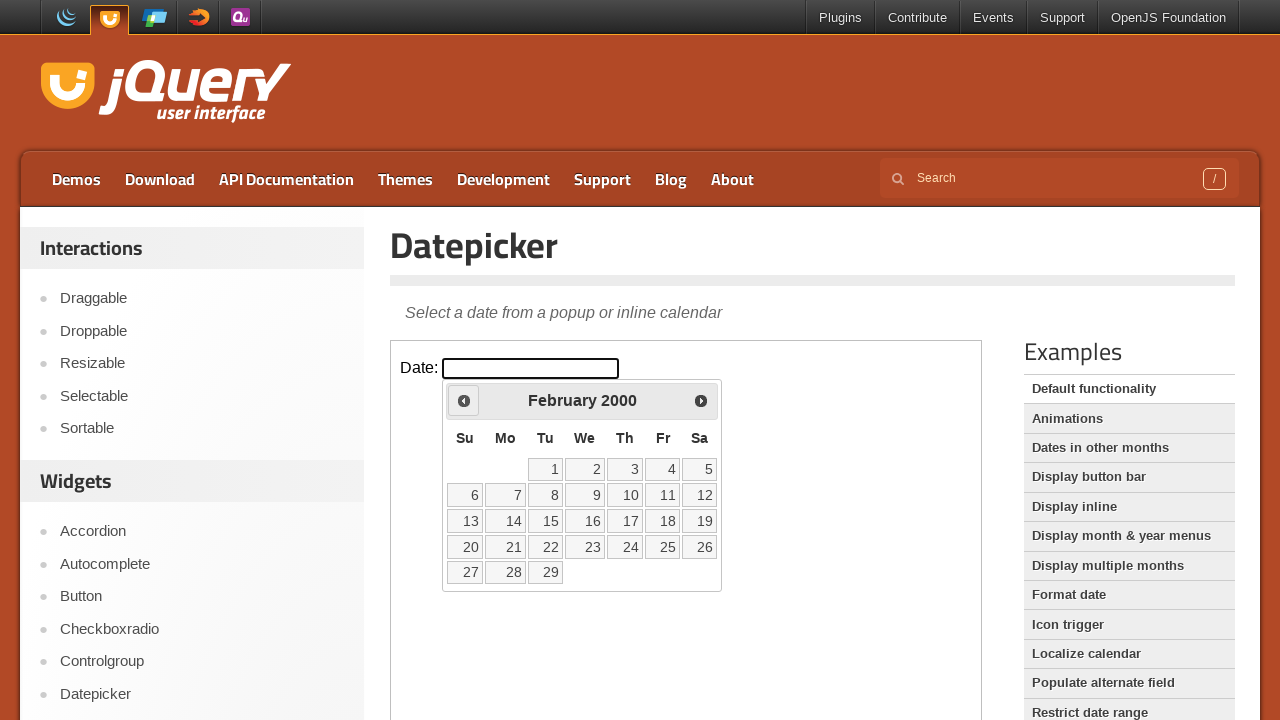

Clicked previous button to navigate back one month at (464, 400) on xpath=//iframe[@class='demo-frame'] >> internal:control=enter-frame >> xpath=//a
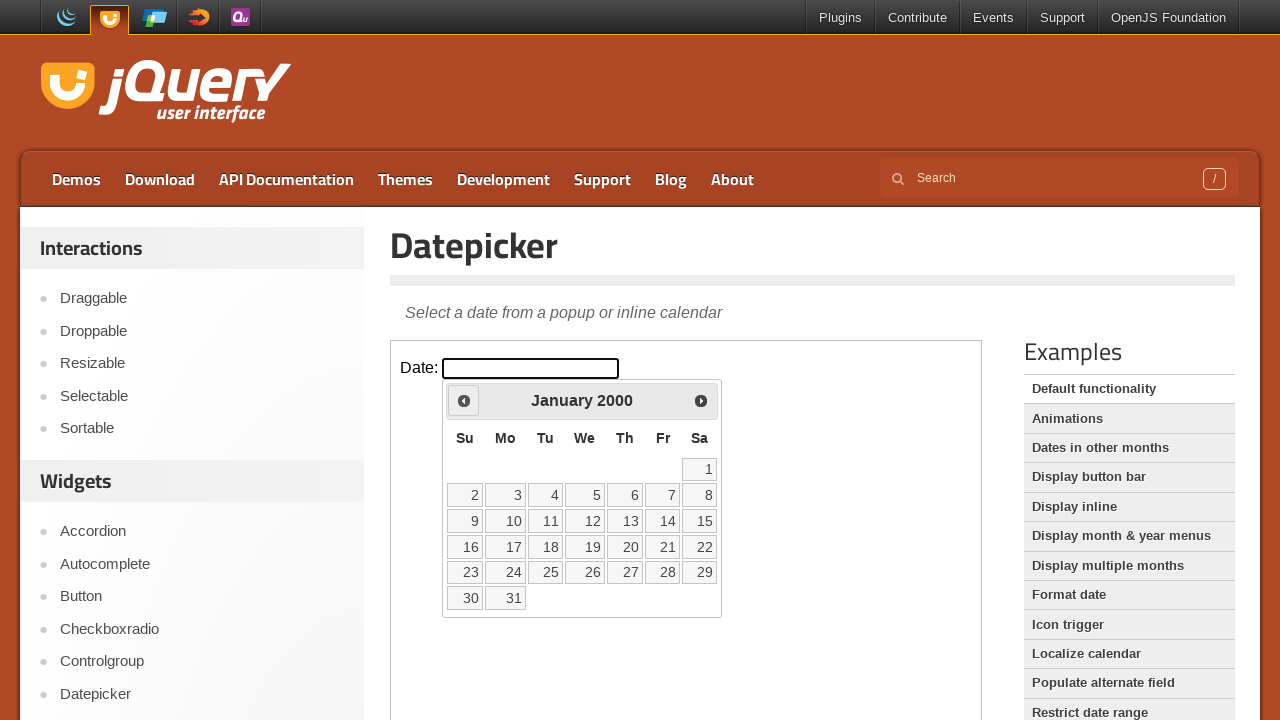

Checked datepicker title: January 2000
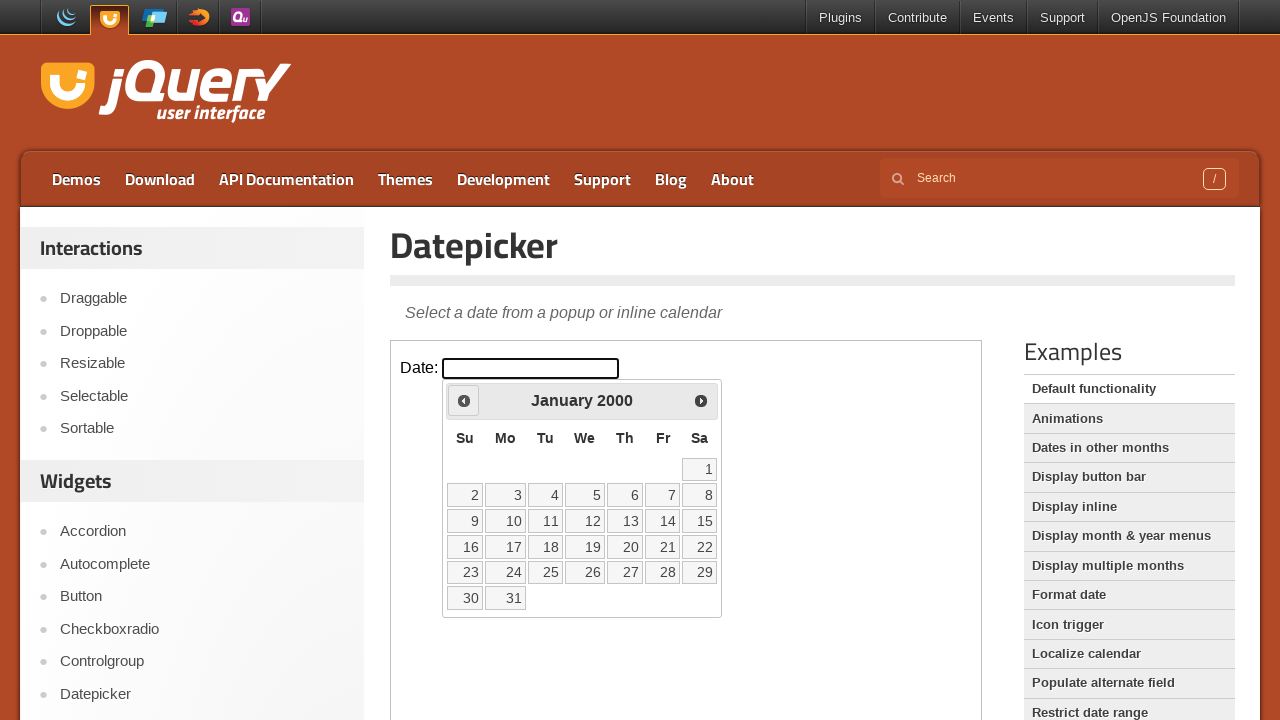

Clicked previous button to navigate back one month at (464, 400) on xpath=//iframe[@class='demo-frame'] >> internal:control=enter-frame >> xpath=//a
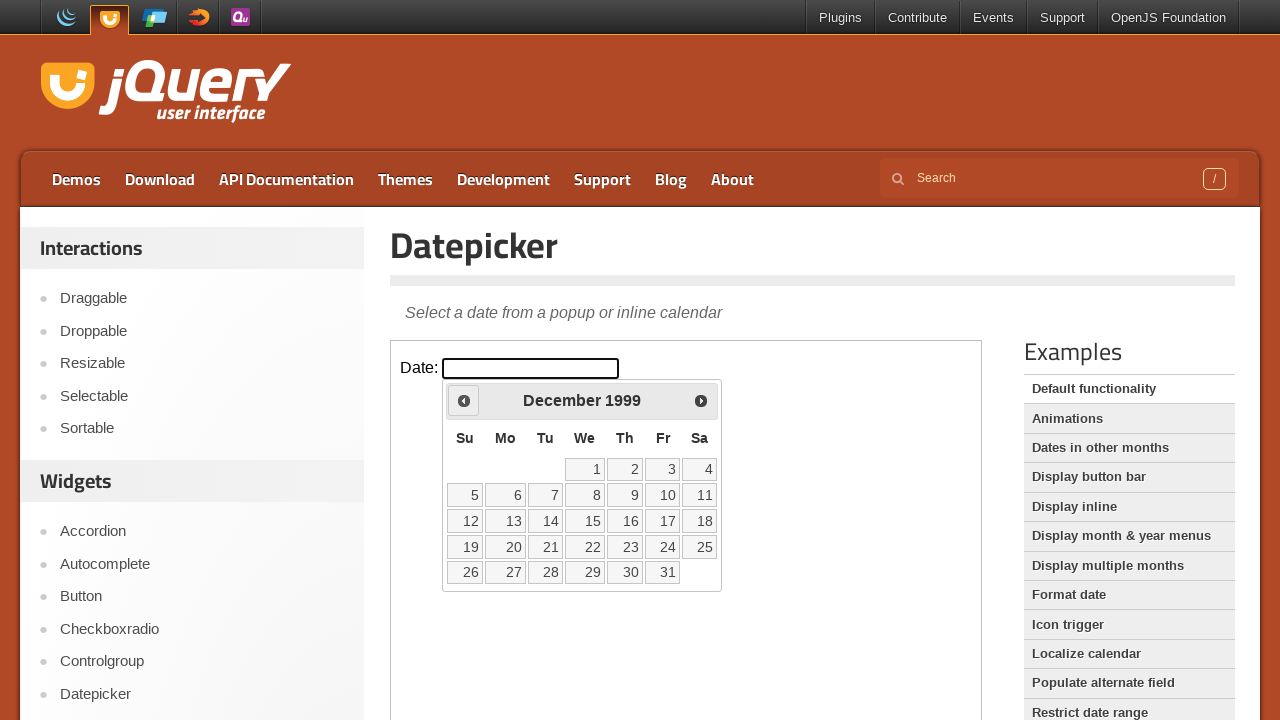

Checked datepicker title: December 1999
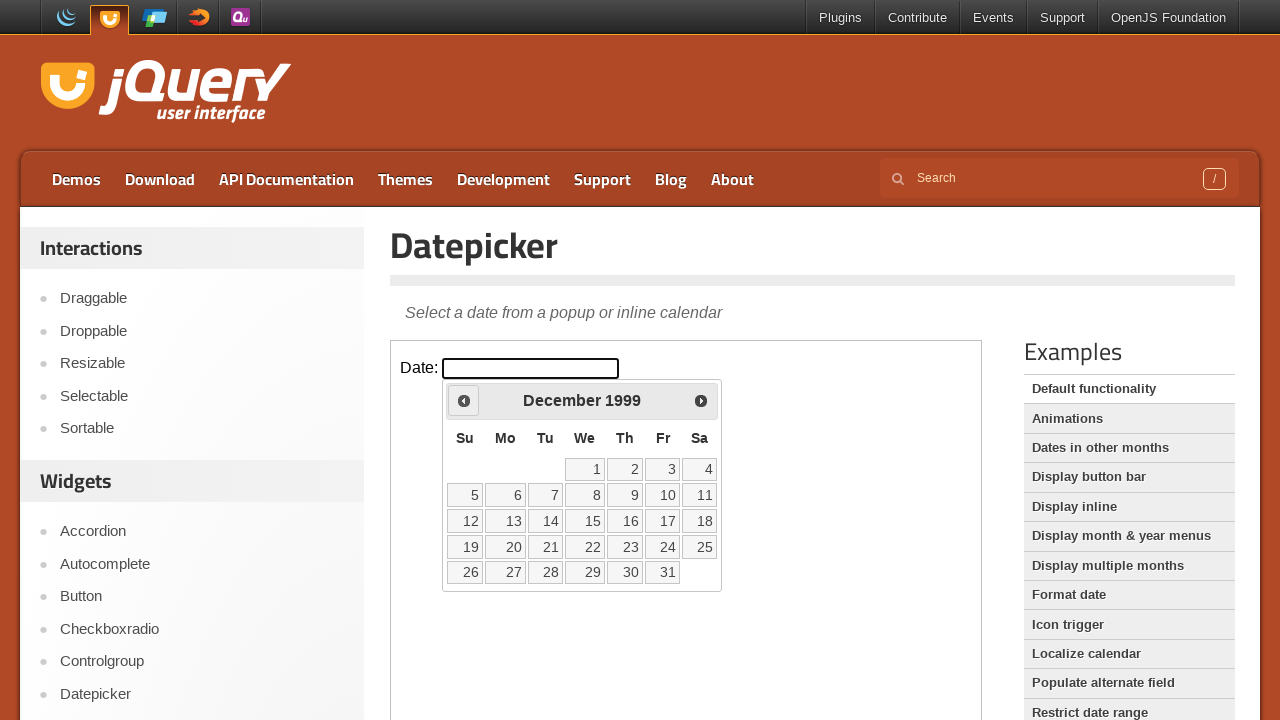

Clicked previous button to navigate back one month at (464, 400) on xpath=//iframe[@class='demo-frame'] >> internal:control=enter-frame >> xpath=//a
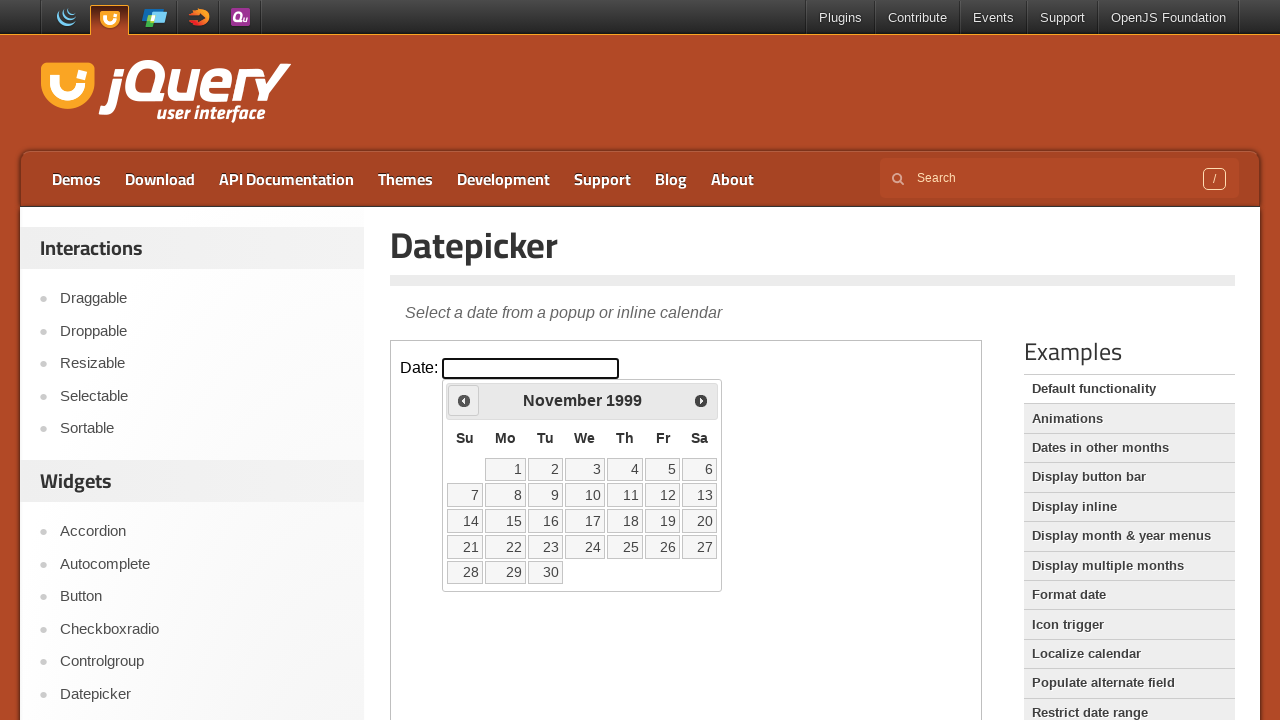

Checked datepicker title: November 1999
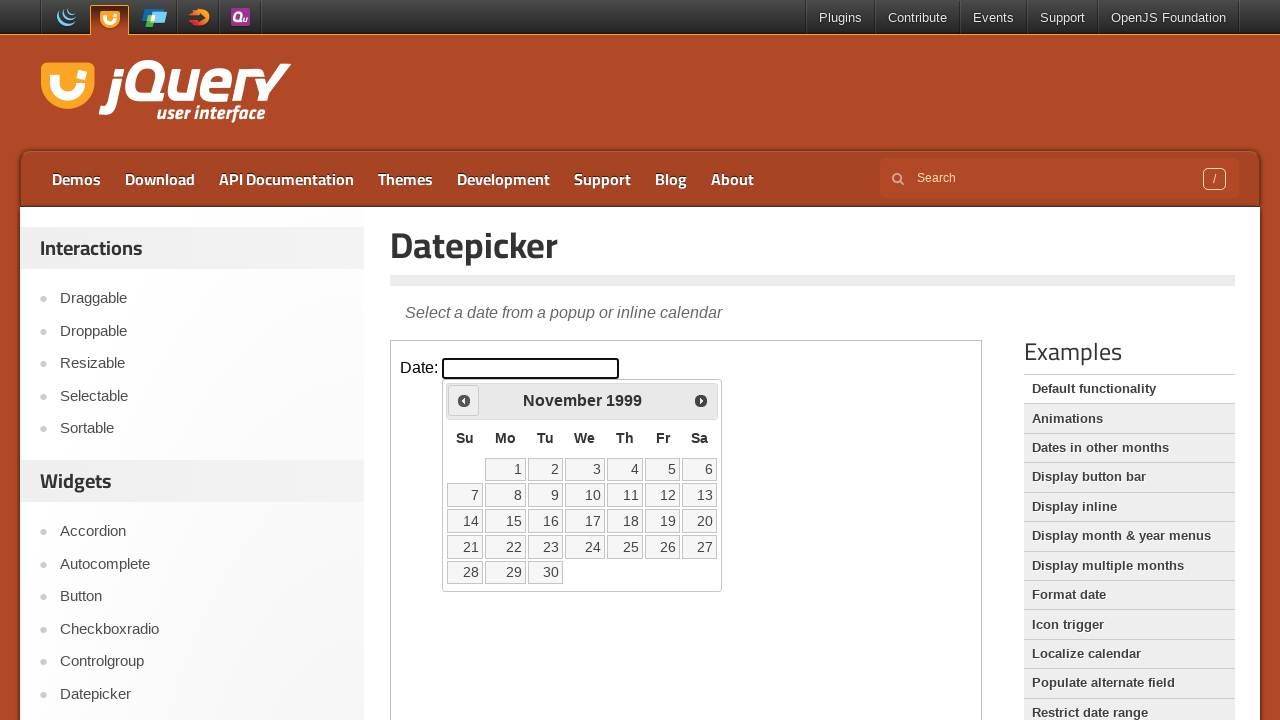

Clicked previous button to navigate back one month at (464, 400) on xpath=//iframe[@class='demo-frame'] >> internal:control=enter-frame >> xpath=//a
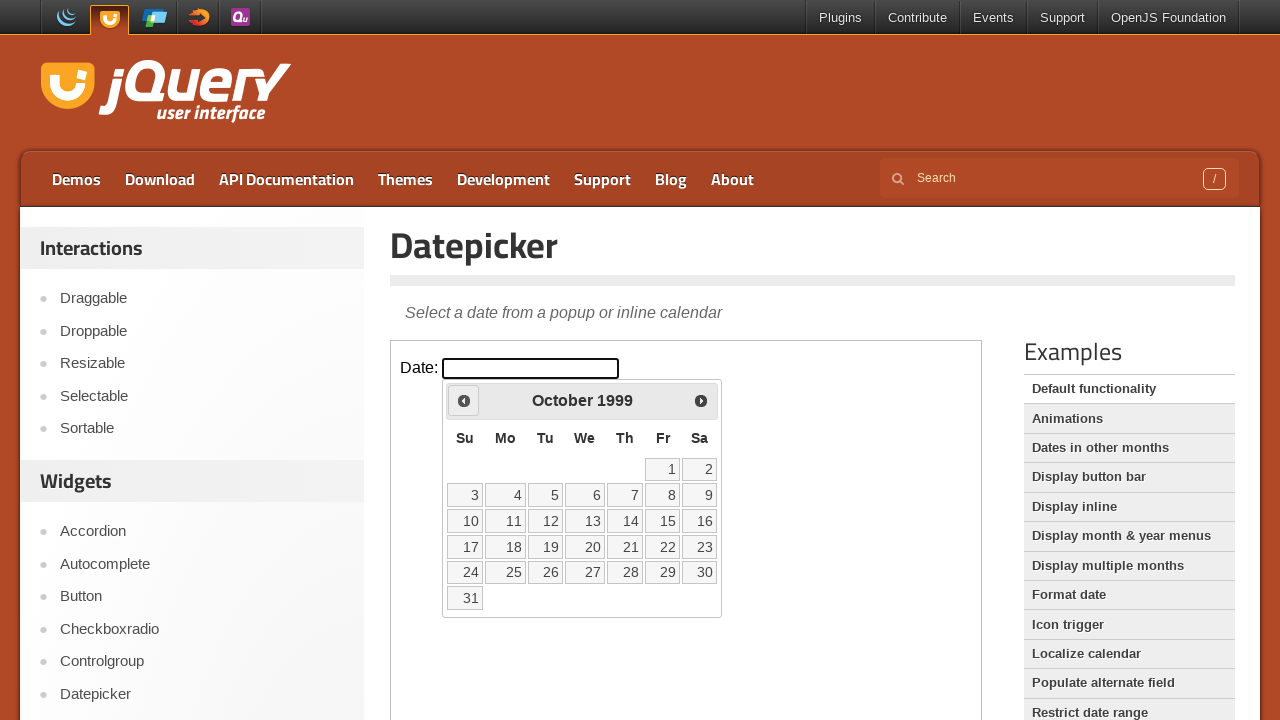

Checked datepicker title: October 1999
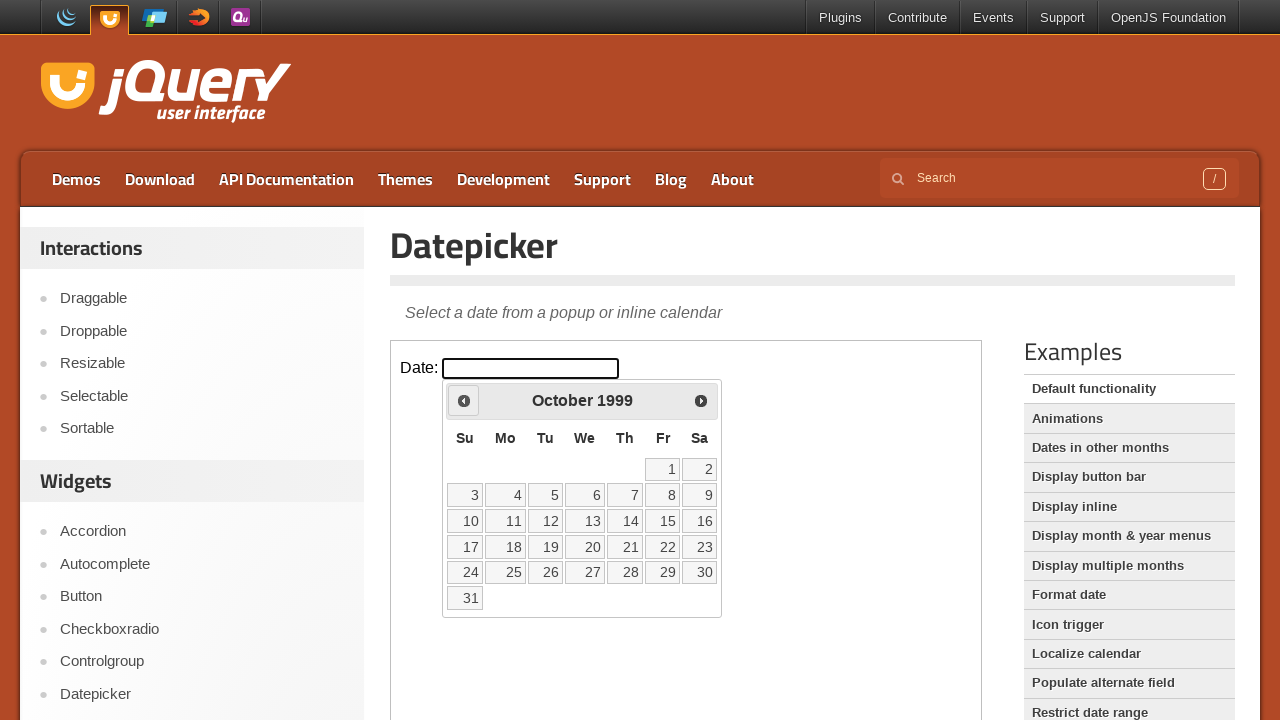

Clicked previous button to navigate back one month at (464, 400) on xpath=//iframe[@class='demo-frame'] >> internal:control=enter-frame >> xpath=//a
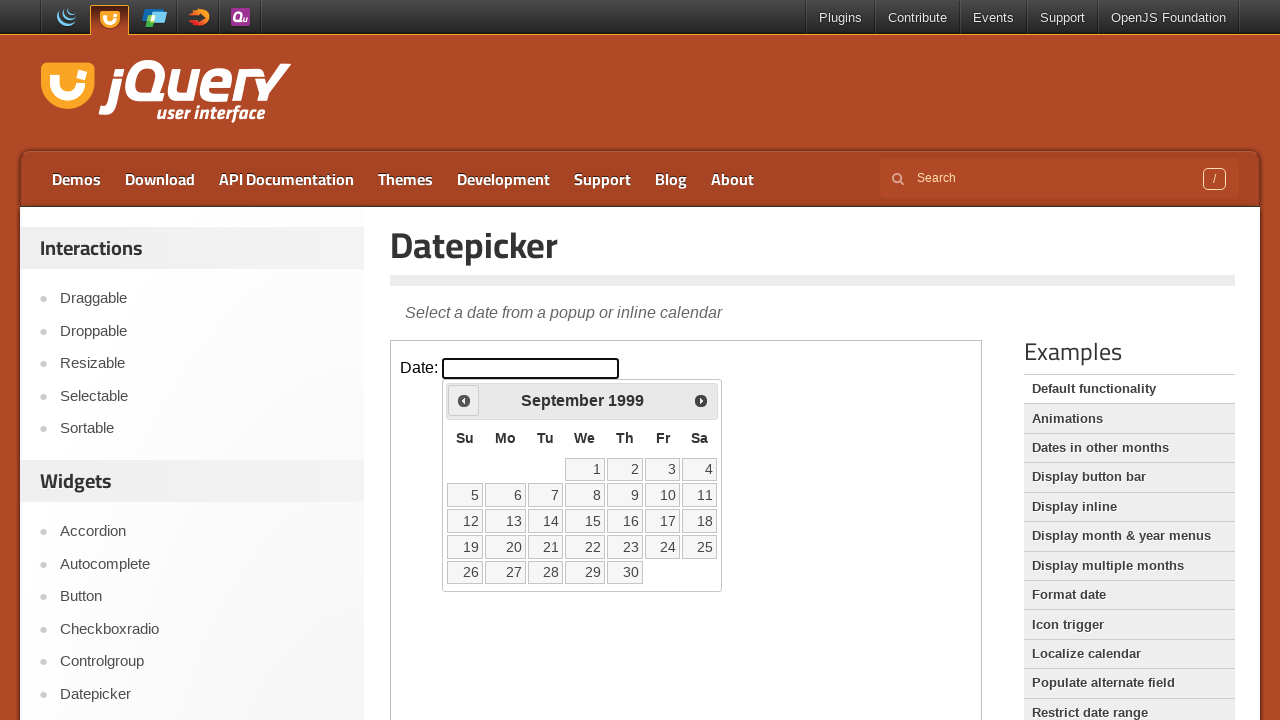

Checked datepicker title: September 1999
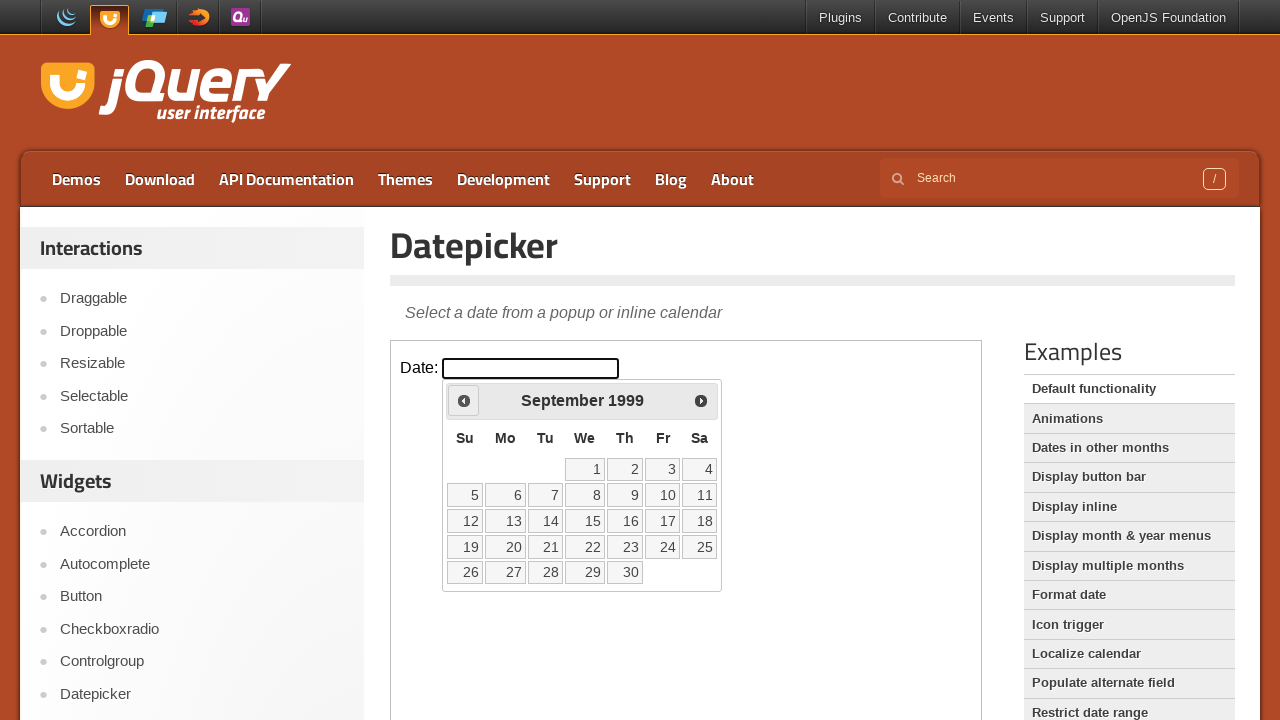

Clicked previous button to navigate back one month at (464, 400) on xpath=//iframe[@class='demo-frame'] >> internal:control=enter-frame >> xpath=//a
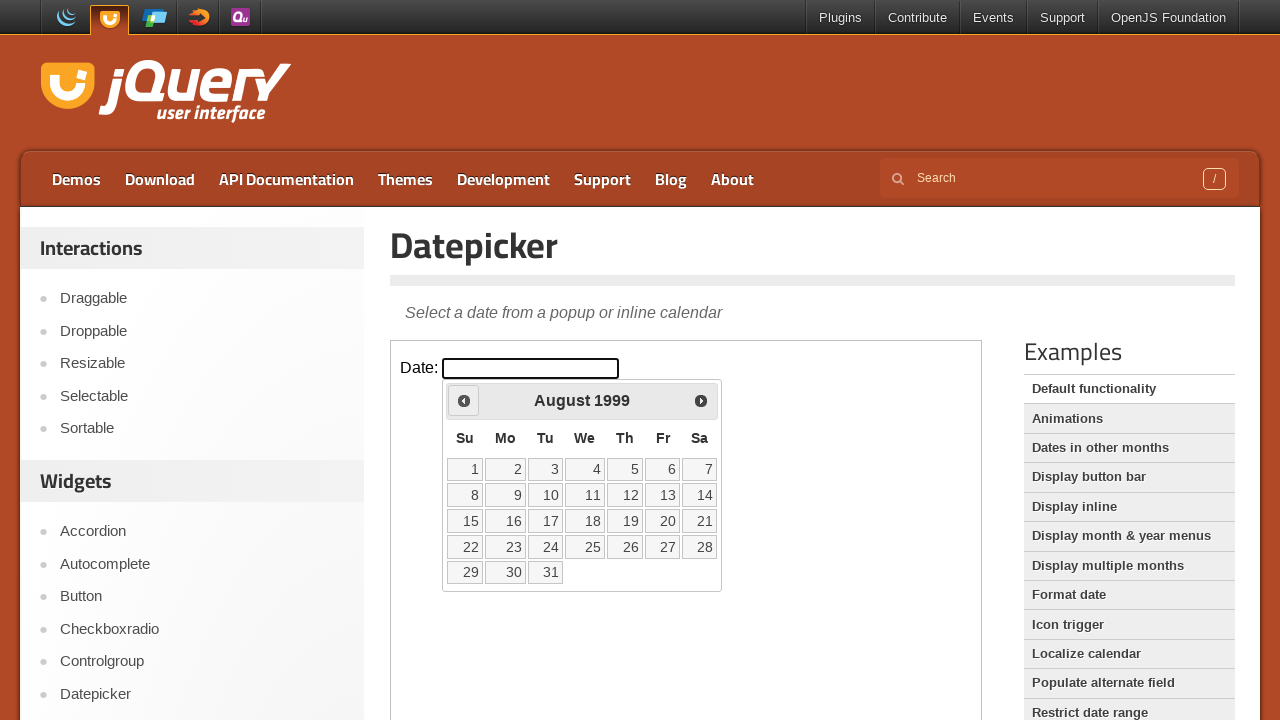

Checked datepicker title: August 1999
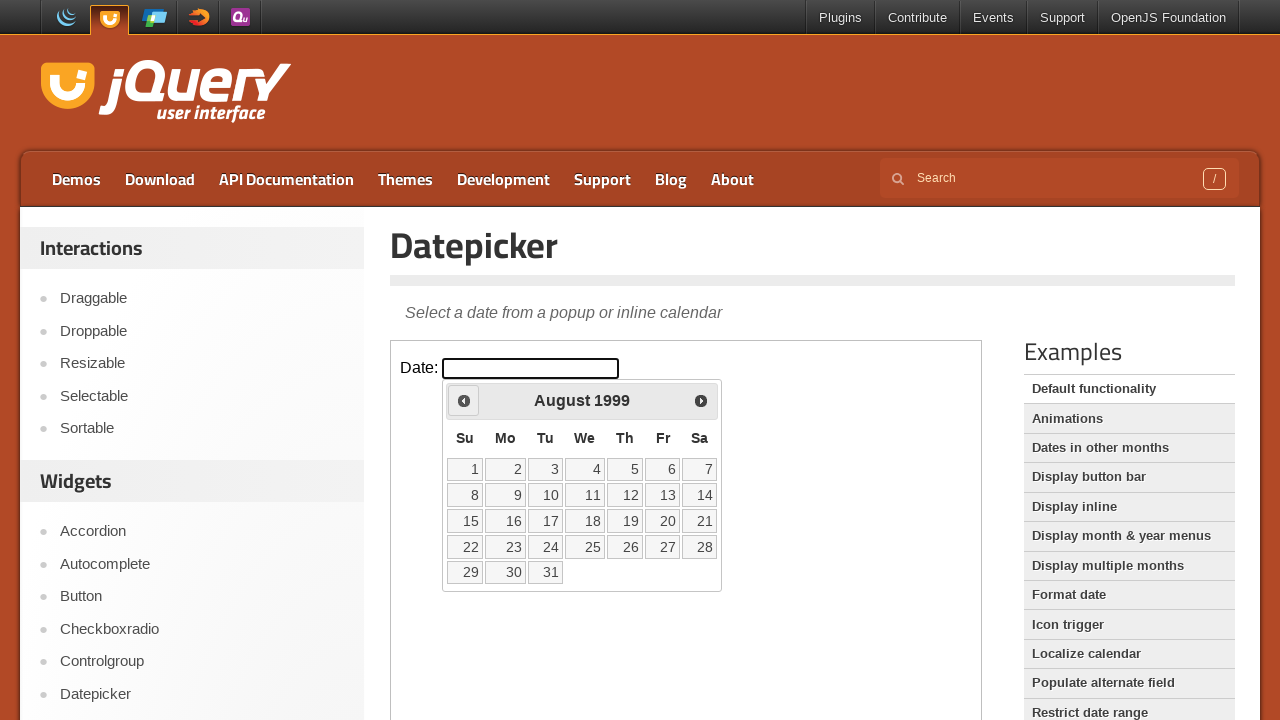

Clicked previous button to navigate back one month at (464, 400) on xpath=//iframe[@class='demo-frame'] >> internal:control=enter-frame >> xpath=//a
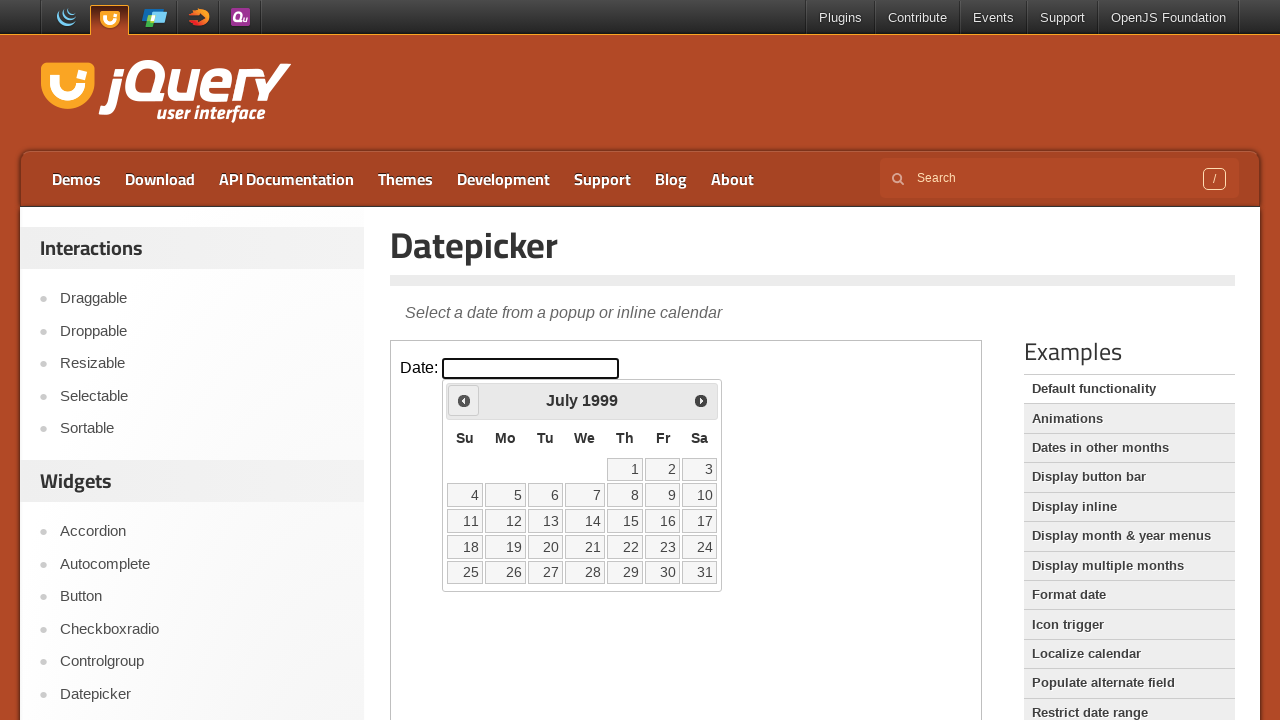

Checked datepicker title: July 1999
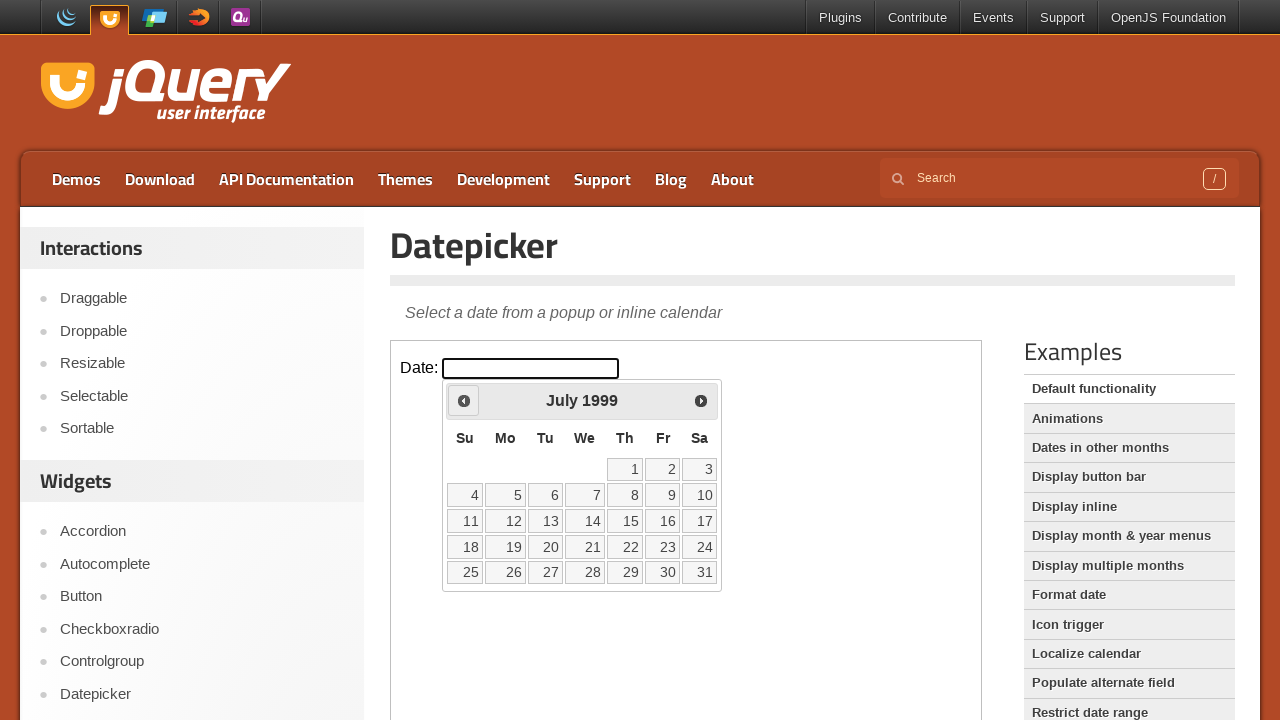

Clicked previous button to navigate back one month at (464, 400) on xpath=//iframe[@class='demo-frame'] >> internal:control=enter-frame >> xpath=//a
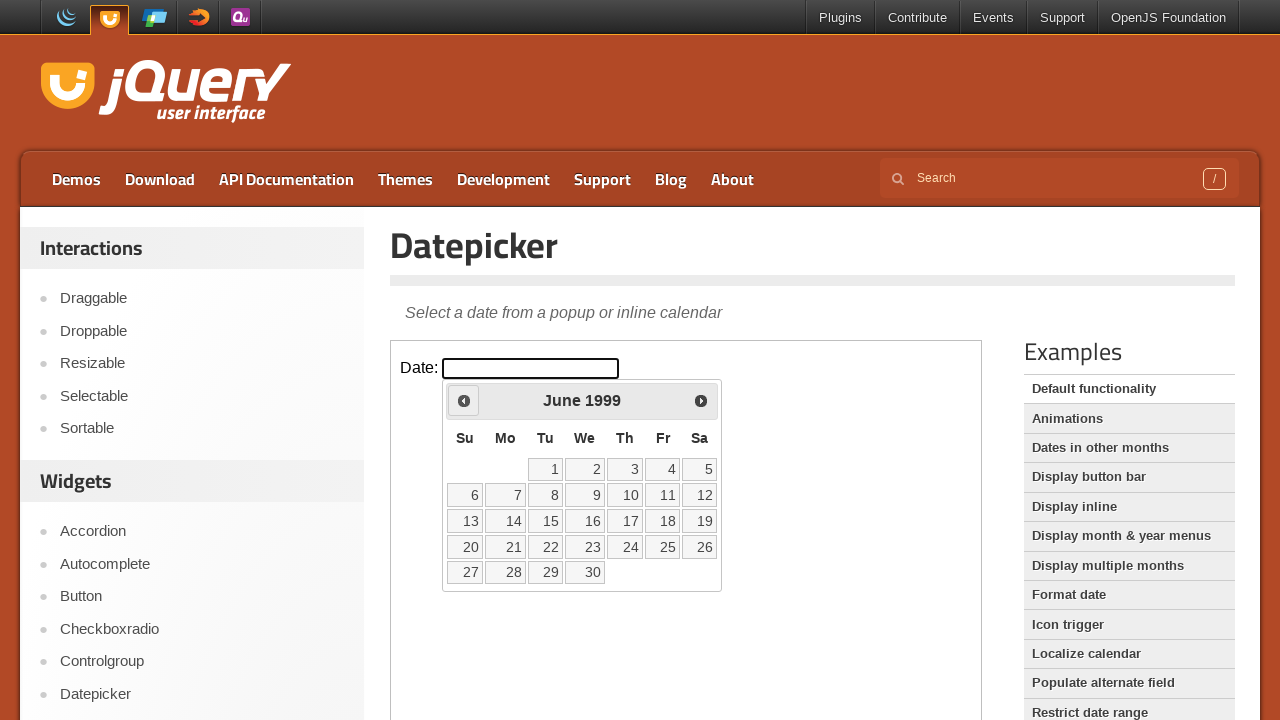

Checked datepicker title: June 1999
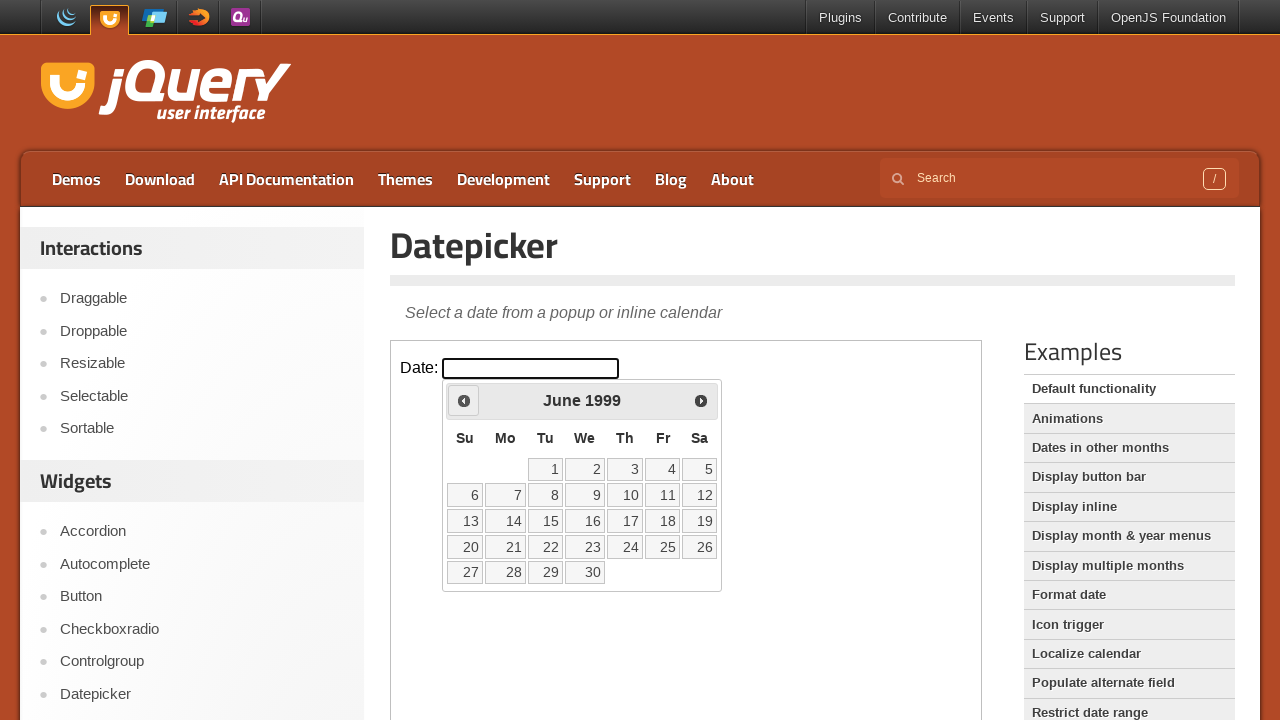

Clicked previous button to navigate back one month at (464, 400) on xpath=//iframe[@class='demo-frame'] >> internal:control=enter-frame >> xpath=//a
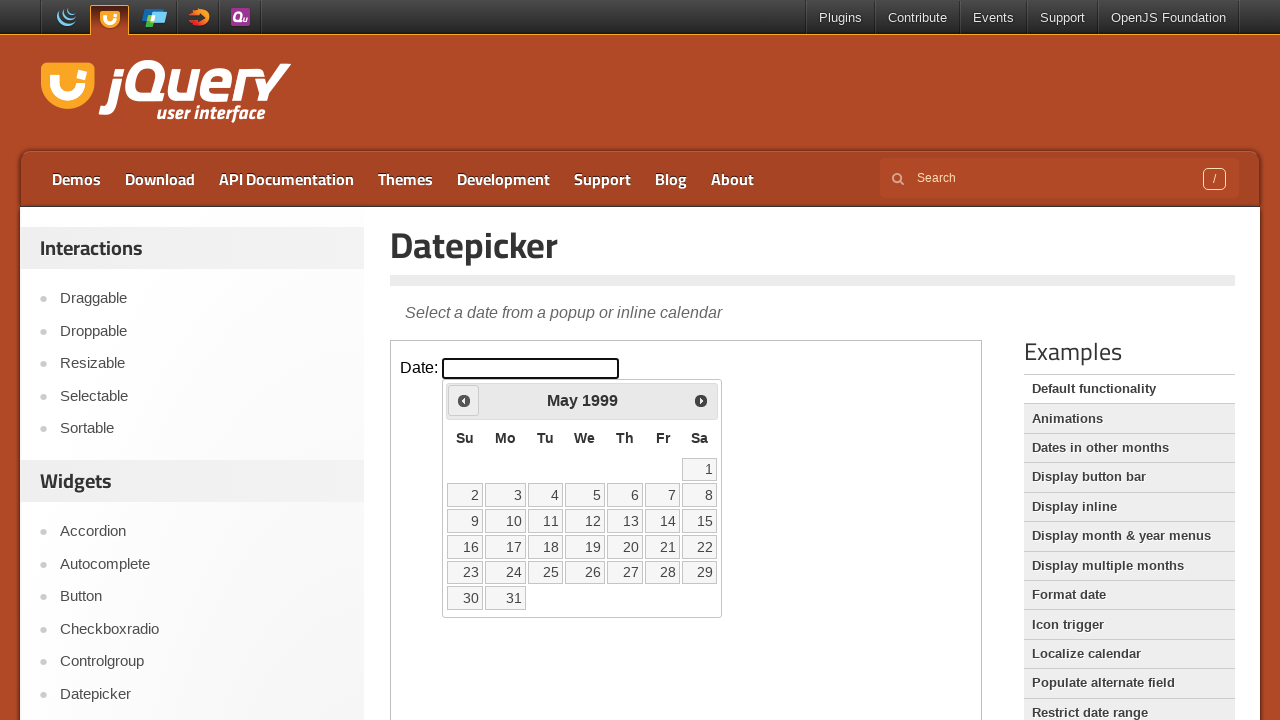

Checked datepicker title: May 1999
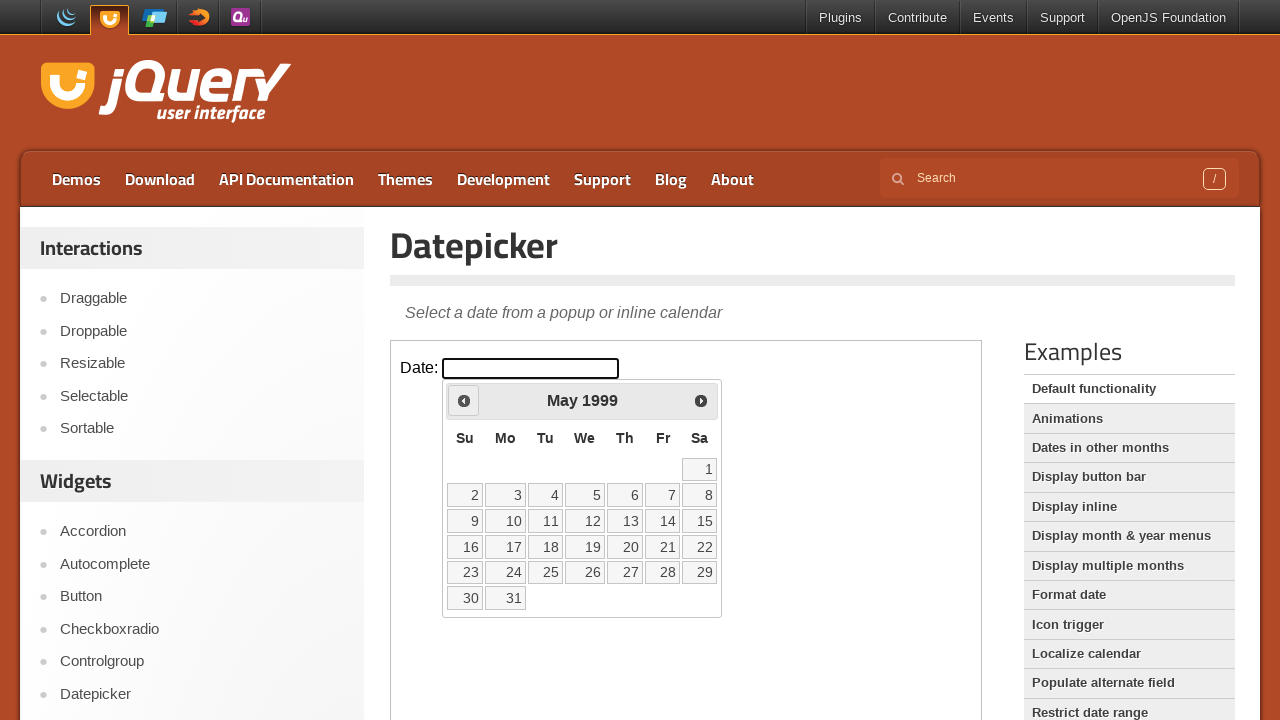

Clicked previous button to navigate back one month at (464, 400) on xpath=//iframe[@class='demo-frame'] >> internal:control=enter-frame >> xpath=//a
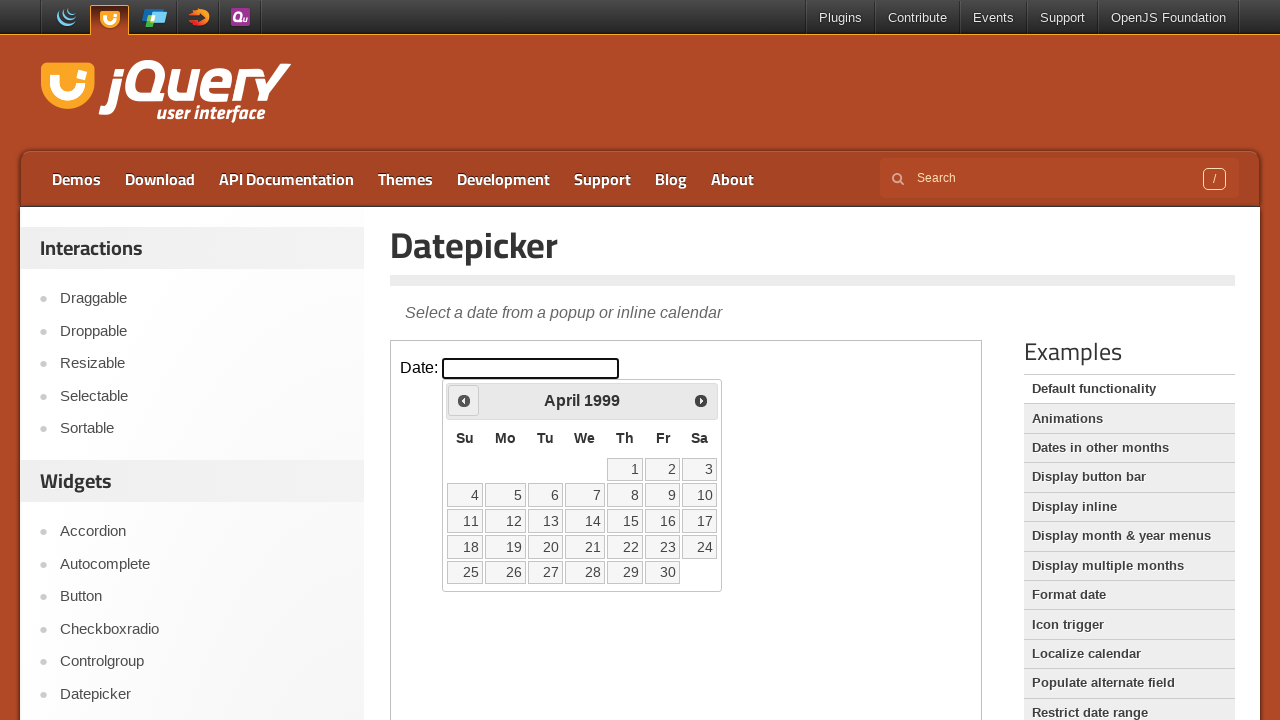

Checked datepicker title: April 1999
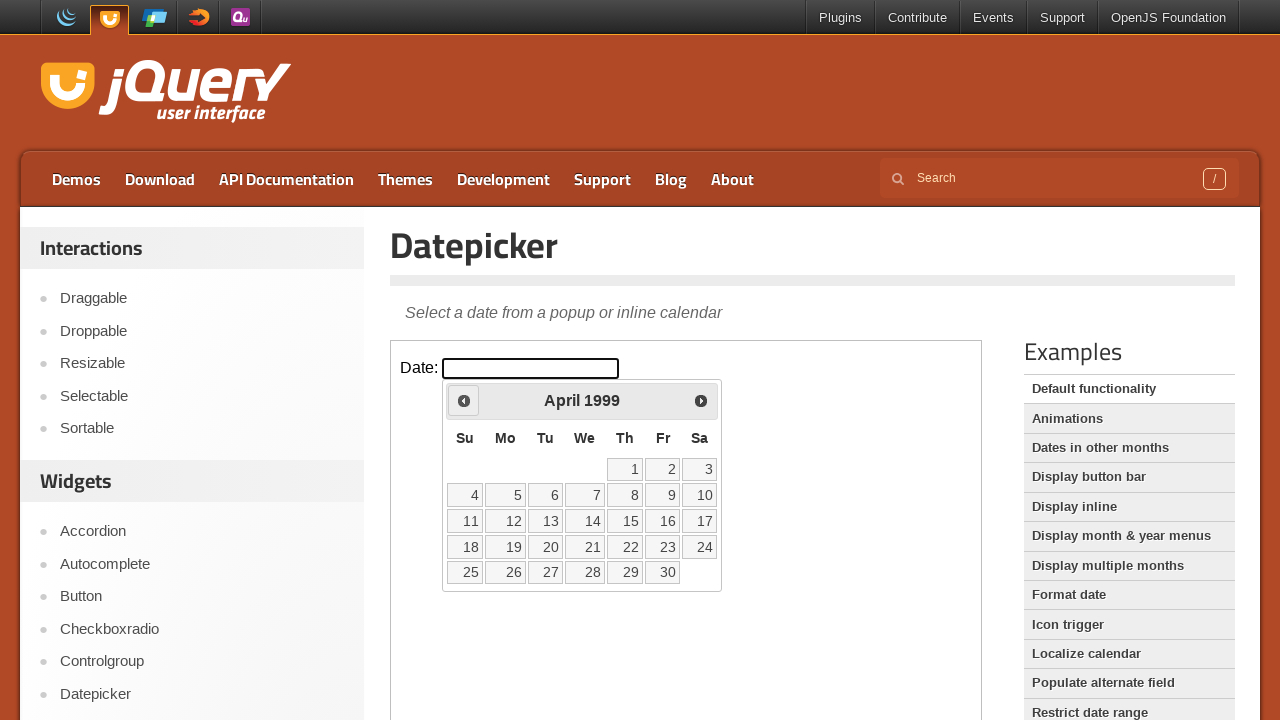

Clicked previous button to navigate back one month at (464, 400) on xpath=//iframe[@class='demo-frame'] >> internal:control=enter-frame >> xpath=//a
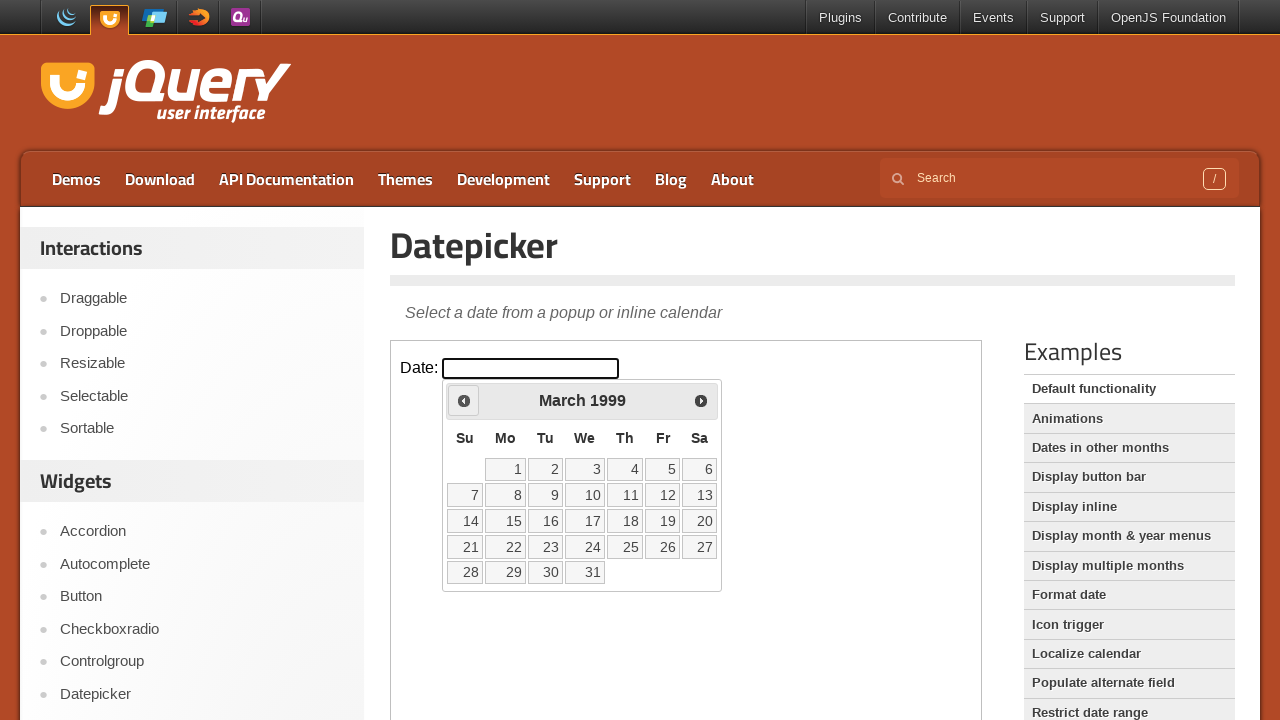

Checked datepicker title: March 1999
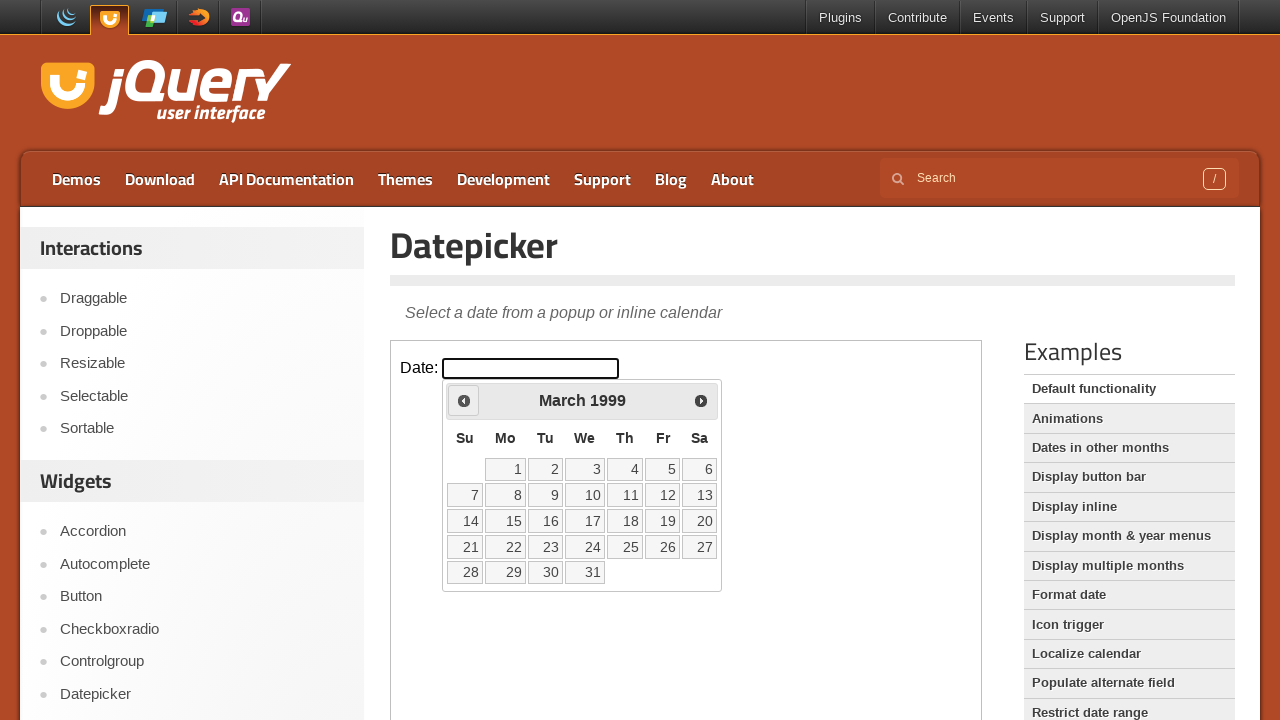

Clicked previous button to navigate back one month at (464, 400) on xpath=//iframe[@class='demo-frame'] >> internal:control=enter-frame >> xpath=//a
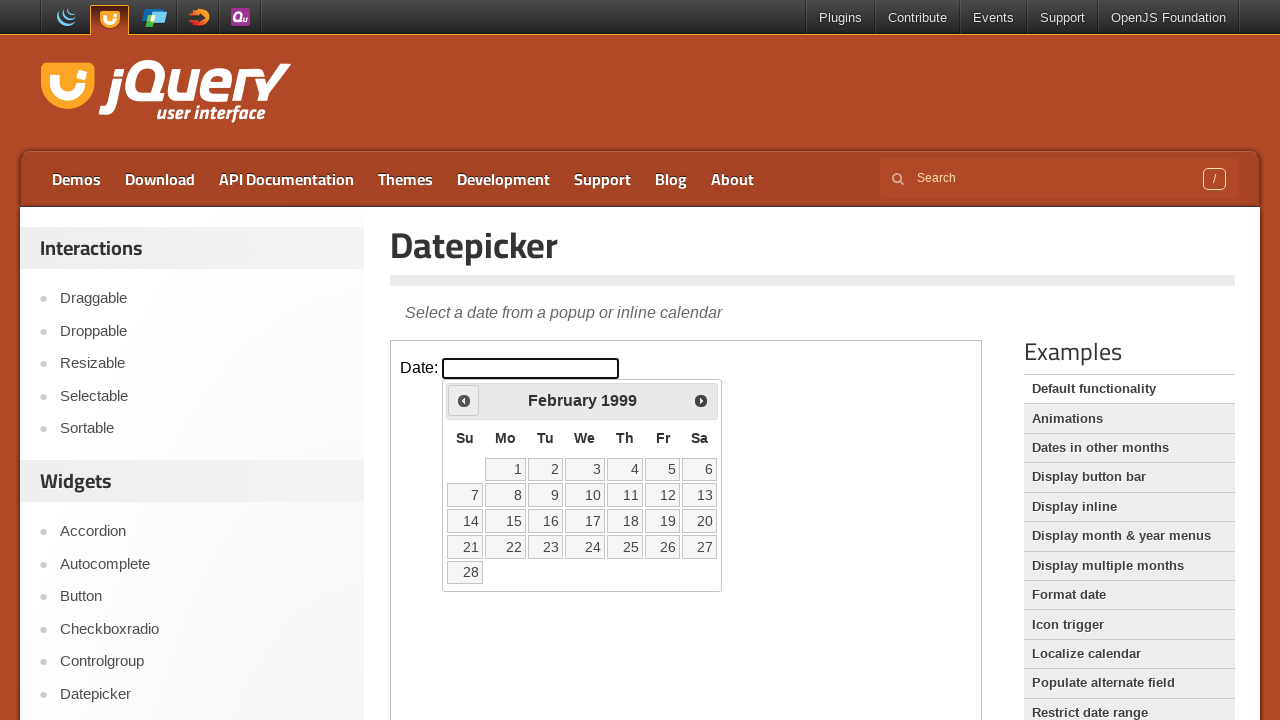

Checked datepicker title: February 1999
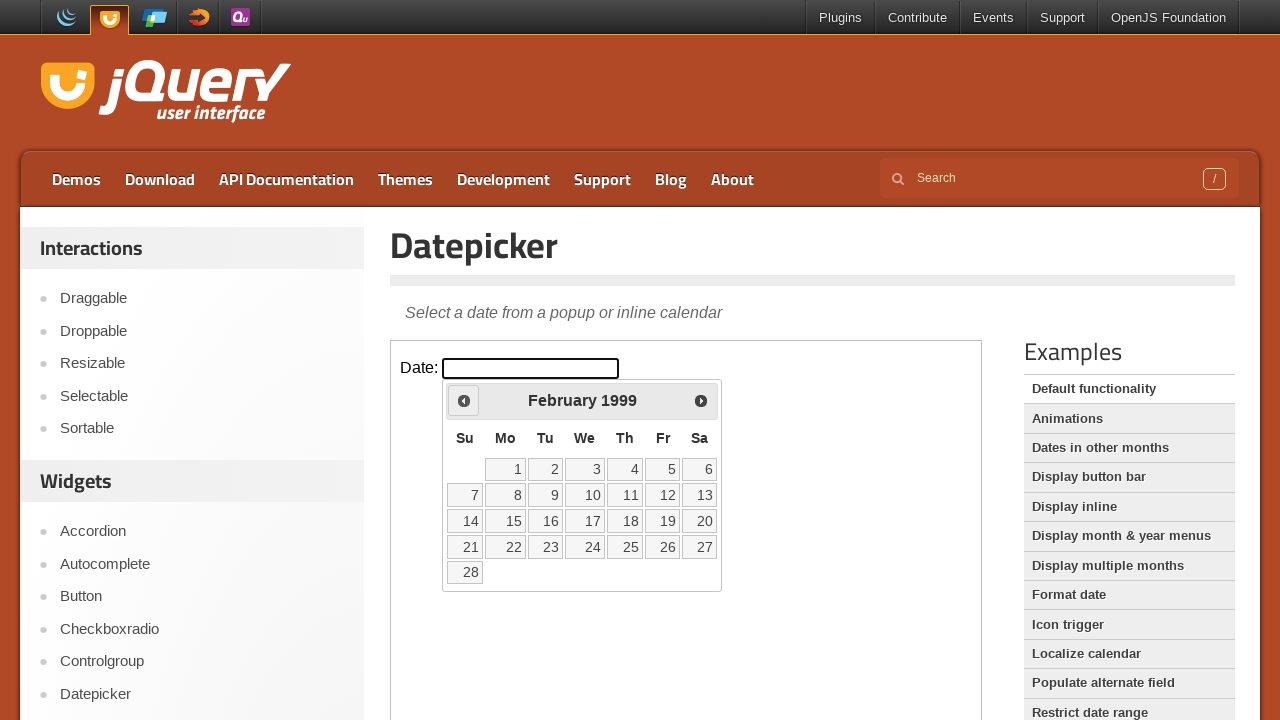

Clicked previous button to navigate back one month at (464, 400) on xpath=//iframe[@class='demo-frame'] >> internal:control=enter-frame >> xpath=//a
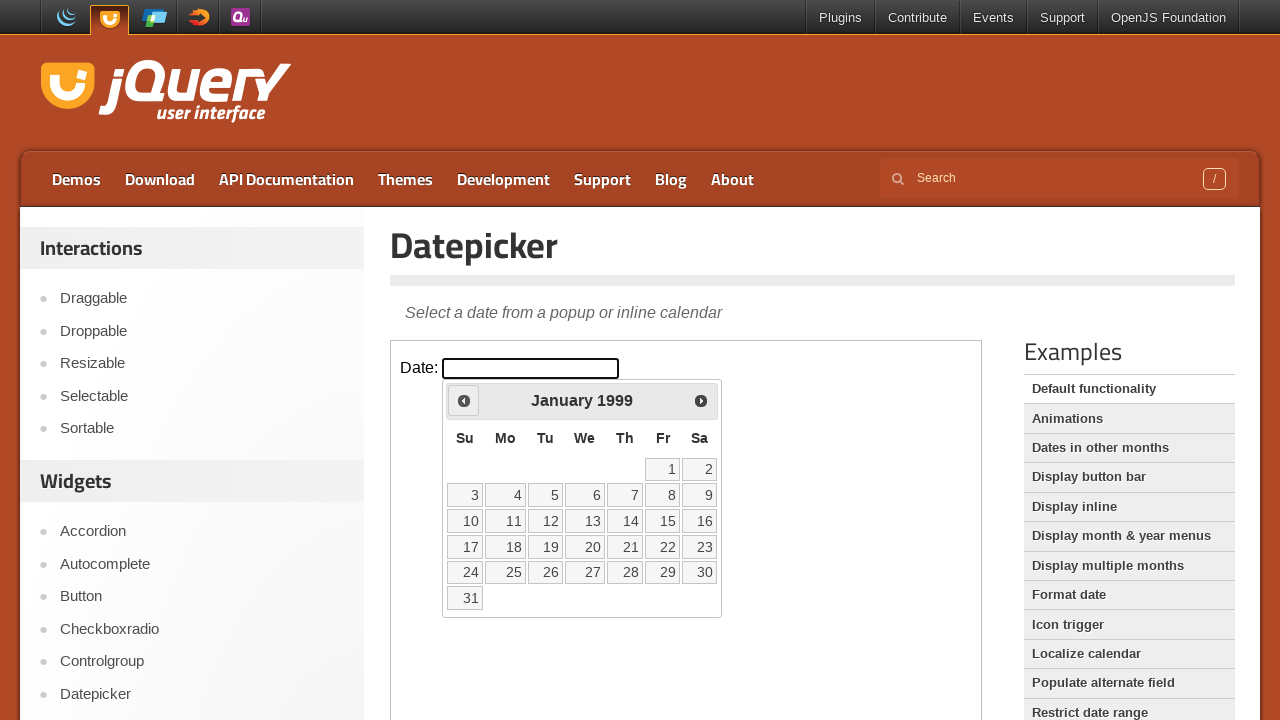

Checked datepicker title: January 1999
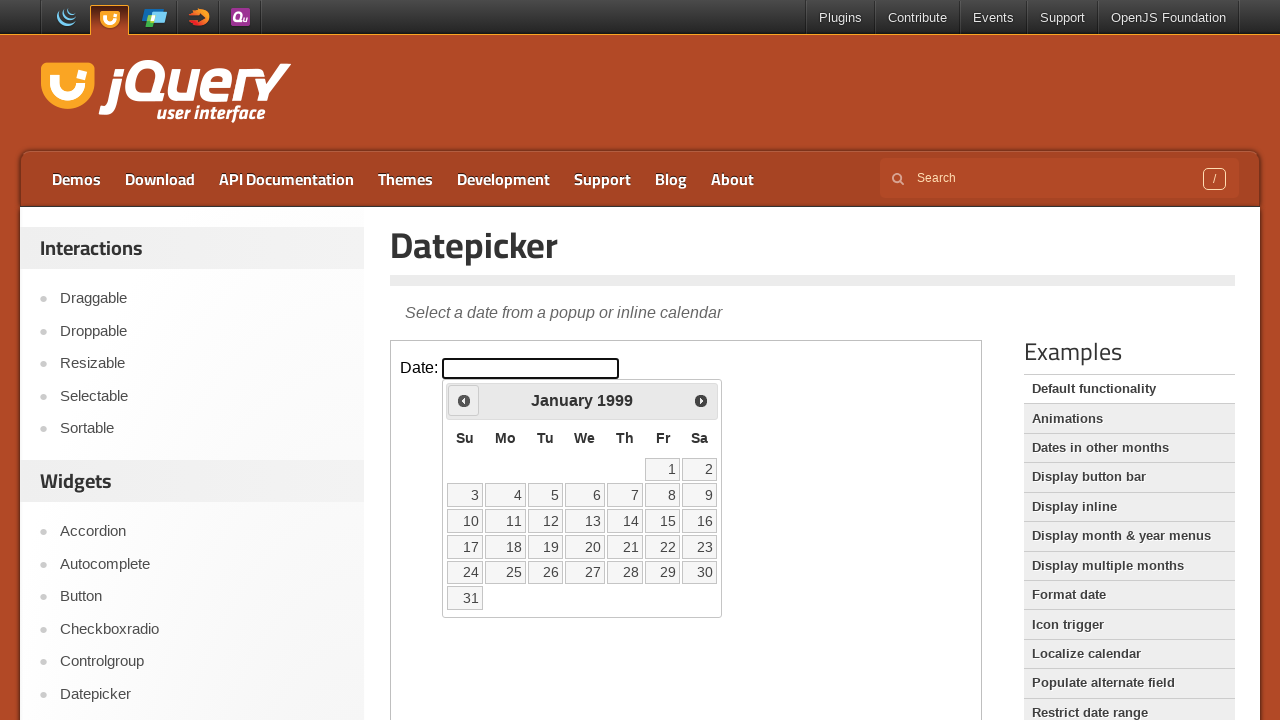

Clicked previous button to navigate back one month at (464, 400) on xpath=//iframe[@class='demo-frame'] >> internal:control=enter-frame >> xpath=//a
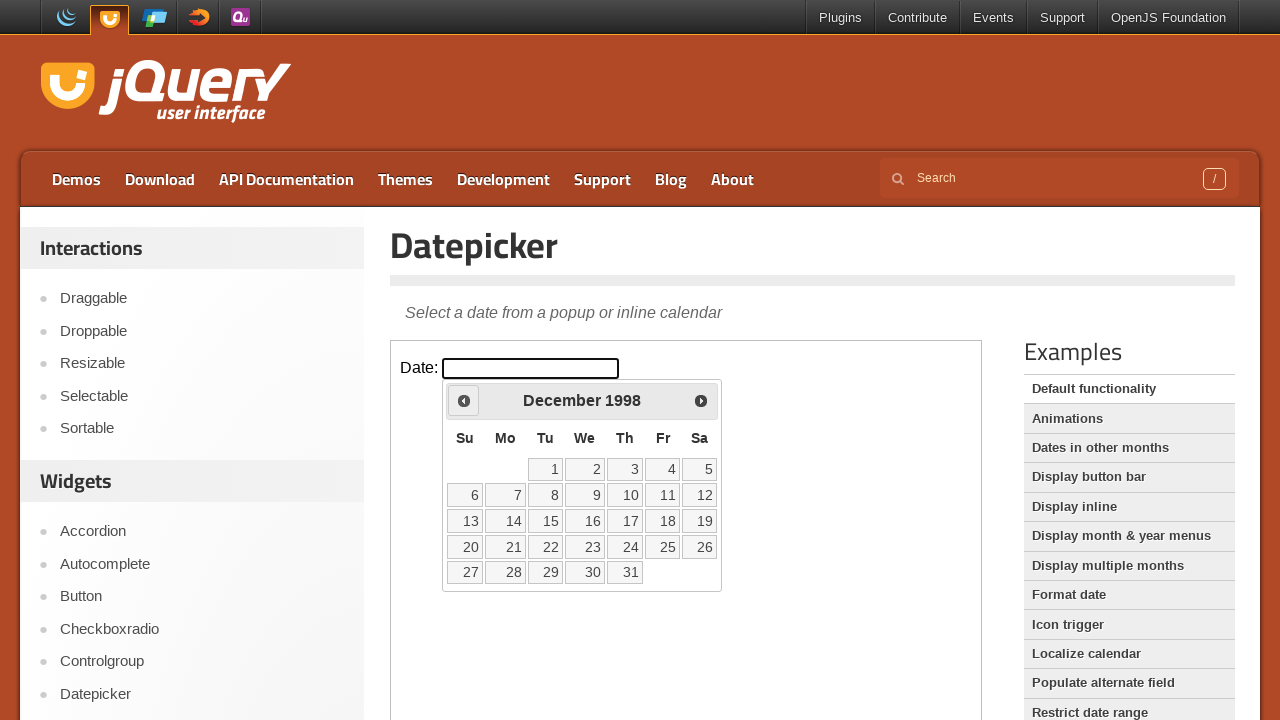

Checked datepicker title: December 1998
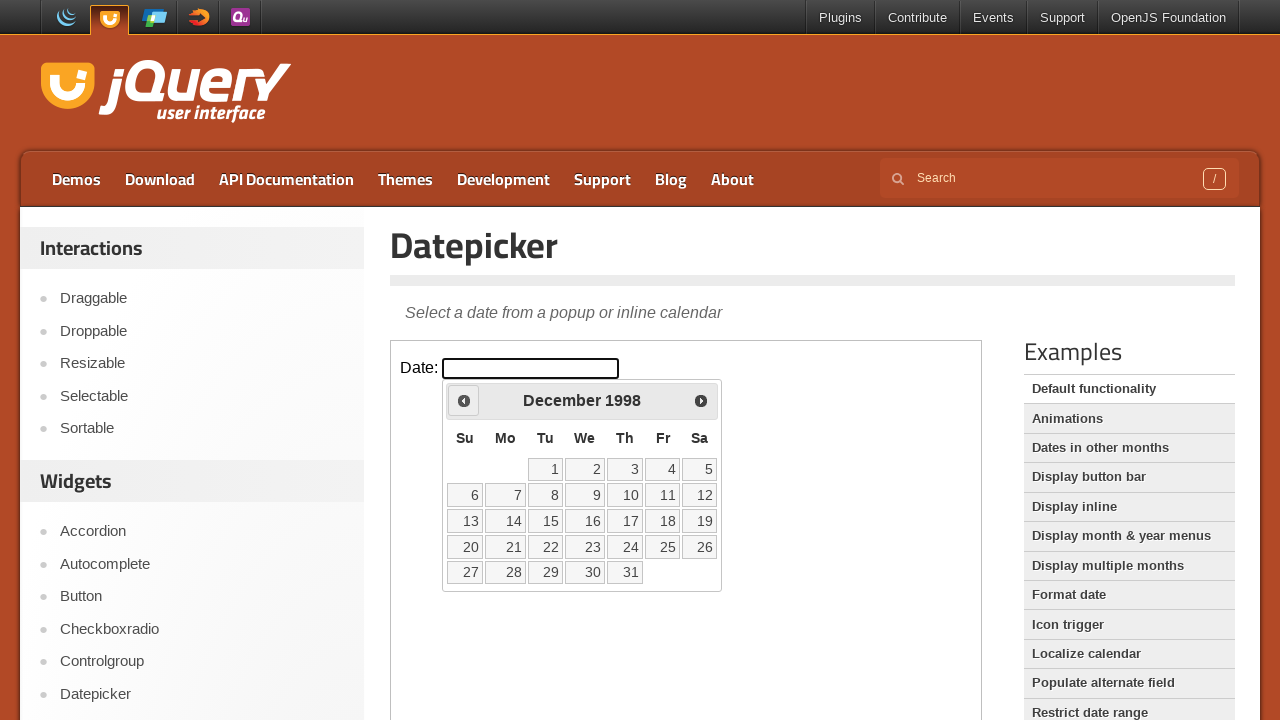

Clicked previous button to navigate back one month at (464, 400) on xpath=//iframe[@class='demo-frame'] >> internal:control=enter-frame >> xpath=//a
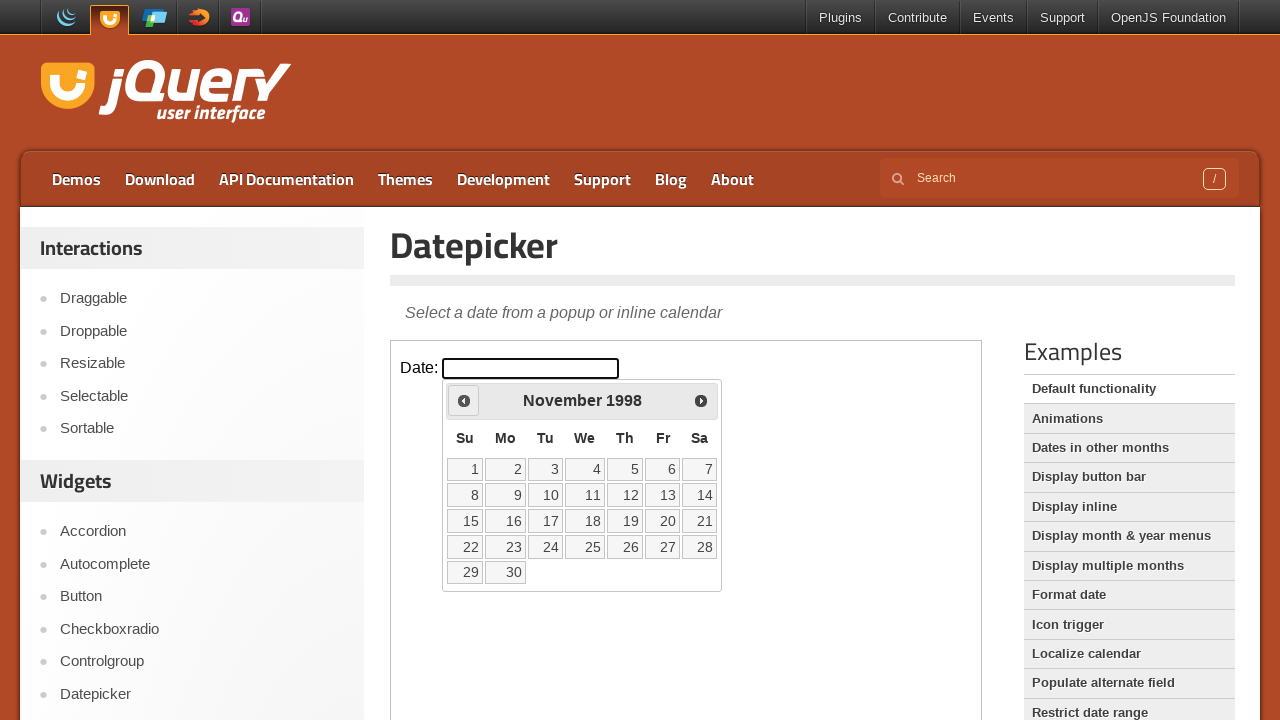

Checked datepicker title: November 1998
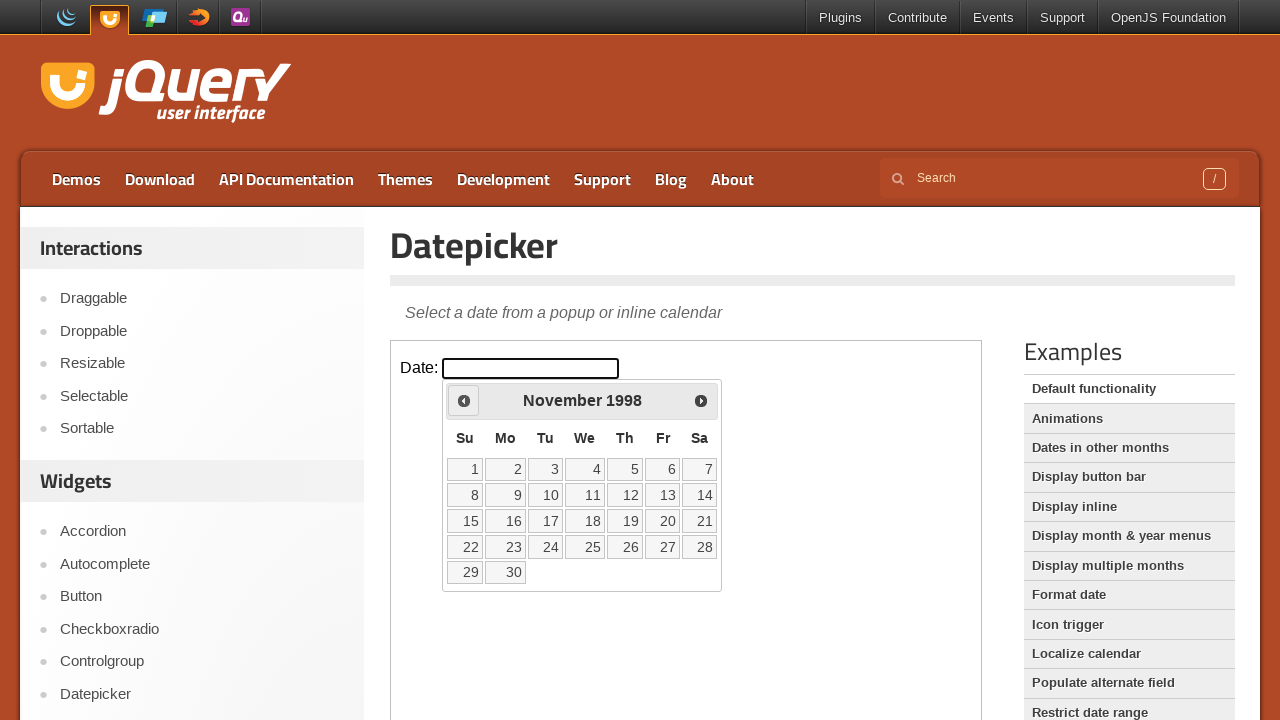

Clicked previous button to navigate back one month at (464, 400) on xpath=//iframe[@class='demo-frame'] >> internal:control=enter-frame >> xpath=//a
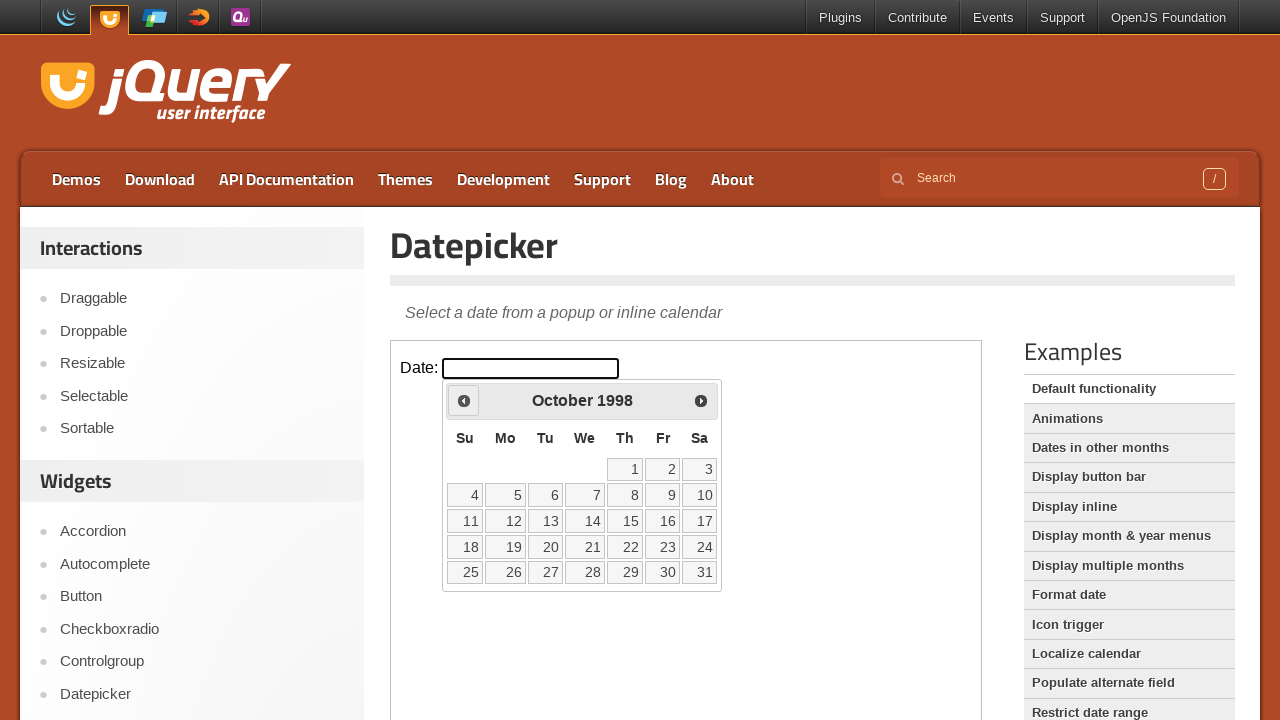

Checked datepicker title: October 1998
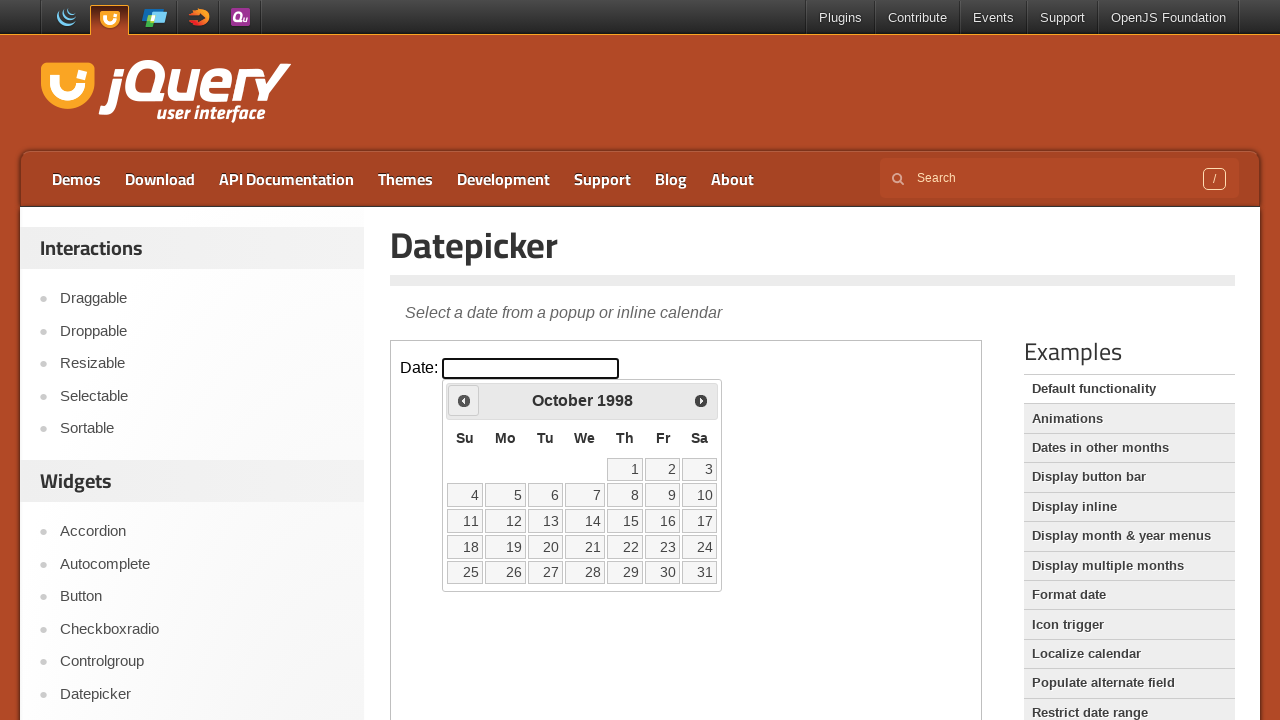

Clicked previous button to navigate back one month at (464, 400) on xpath=//iframe[@class='demo-frame'] >> internal:control=enter-frame >> xpath=//a
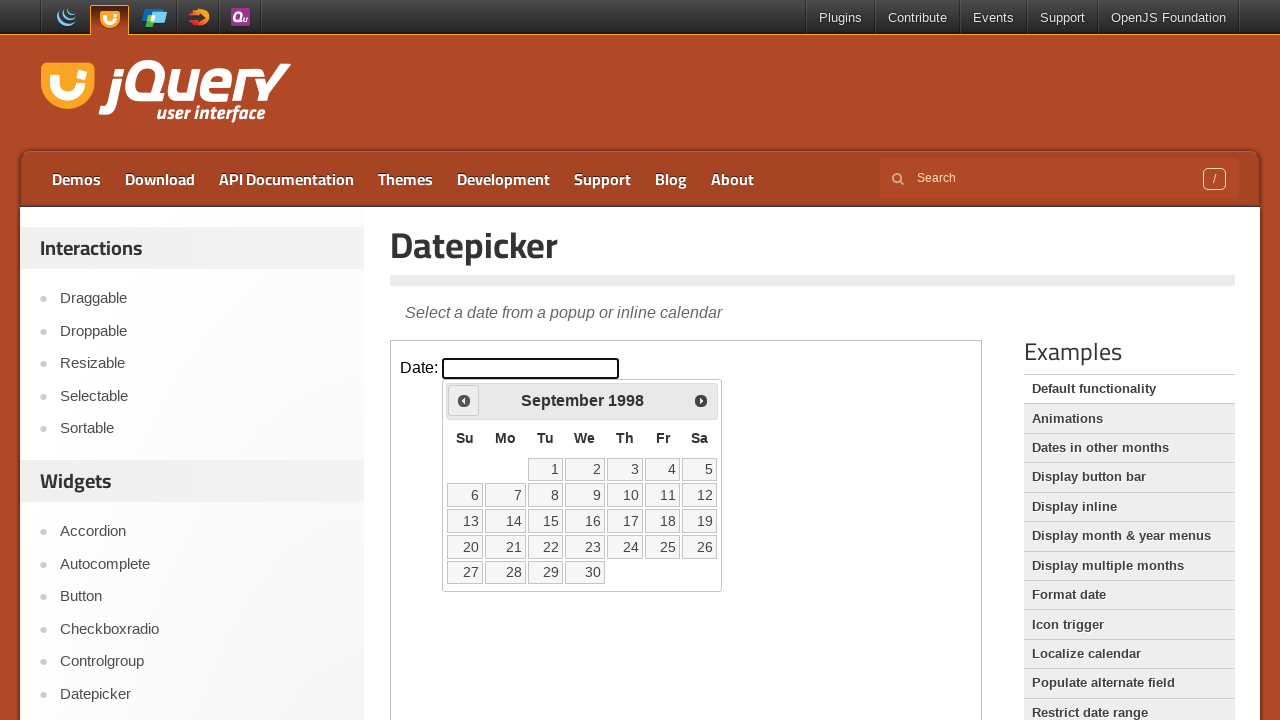

Checked datepicker title: September 1998
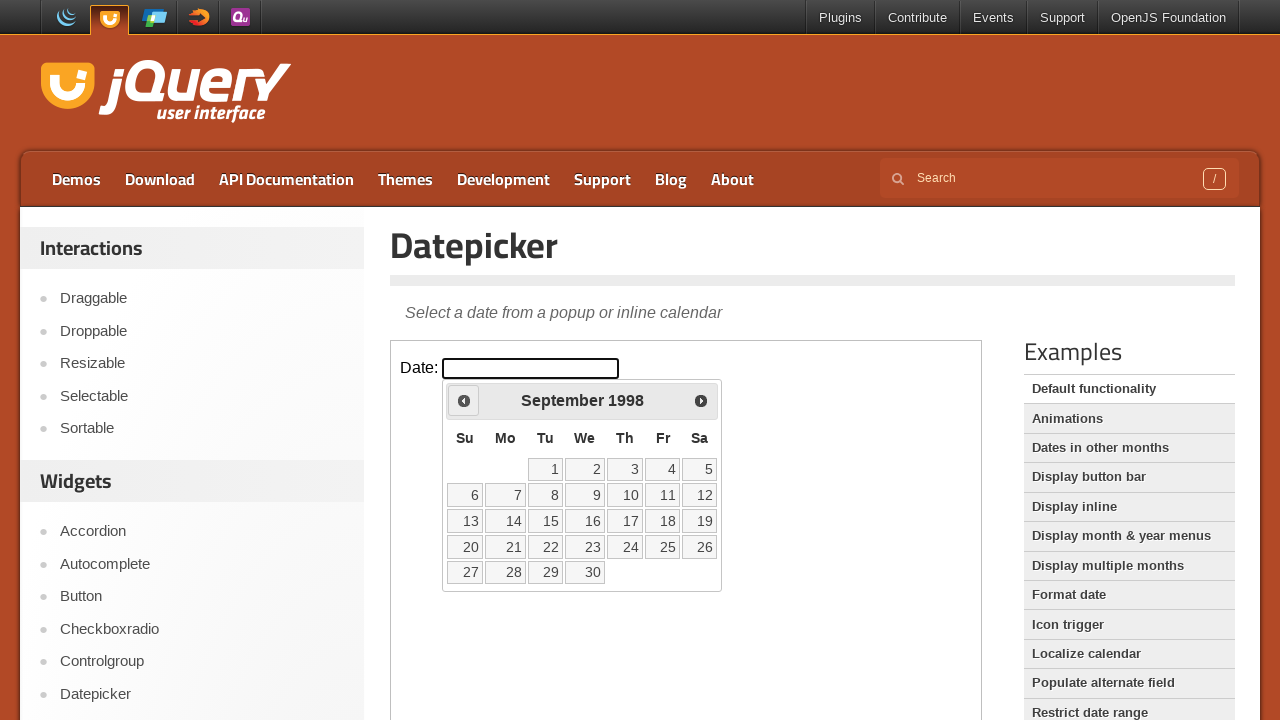

Clicked previous button to navigate back one month at (464, 400) on xpath=//iframe[@class='demo-frame'] >> internal:control=enter-frame >> xpath=//a
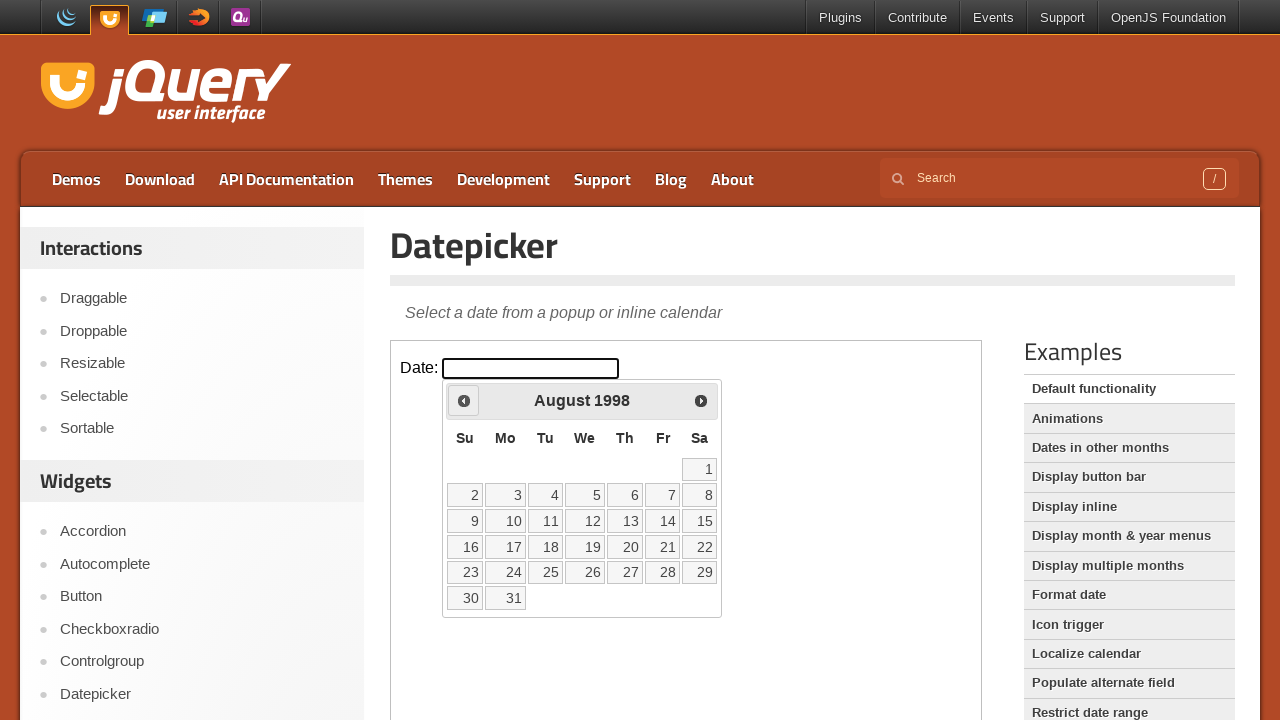

Checked datepicker title: August 1998
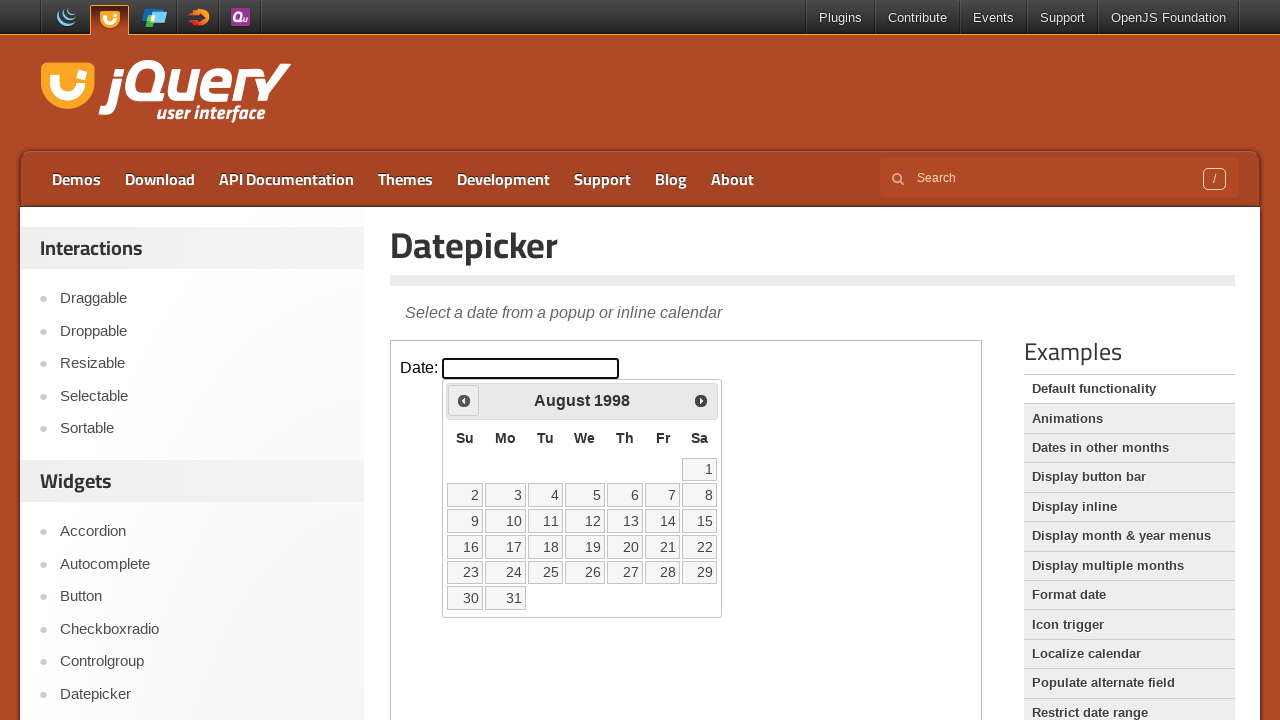

Clicked previous button to navigate back one month at (464, 400) on xpath=//iframe[@class='demo-frame'] >> internal:control=enter-frame >> xpath=//a
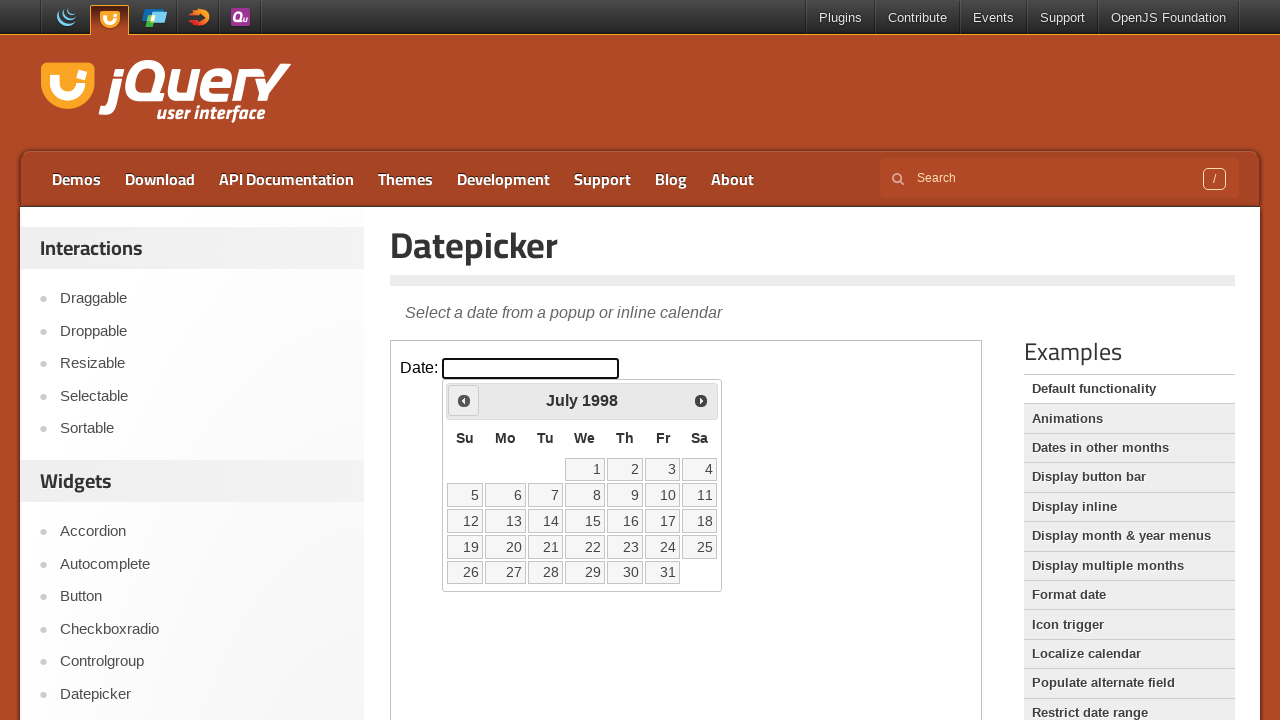

Checked datepicker title: July 1998
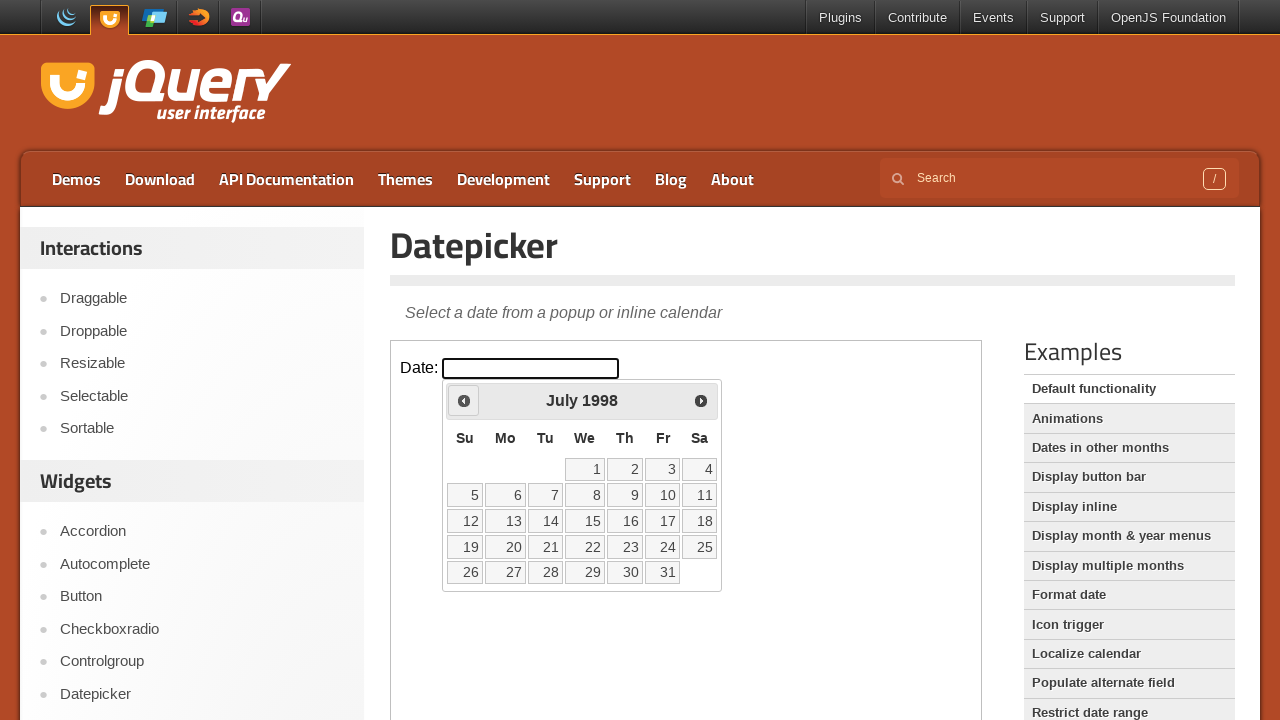

Clicked previous button to navigate back one month at (464, 400) on xpath=//iframe[@class='demo-frame'] >> internal:control=enter-frame >> xpath=//a
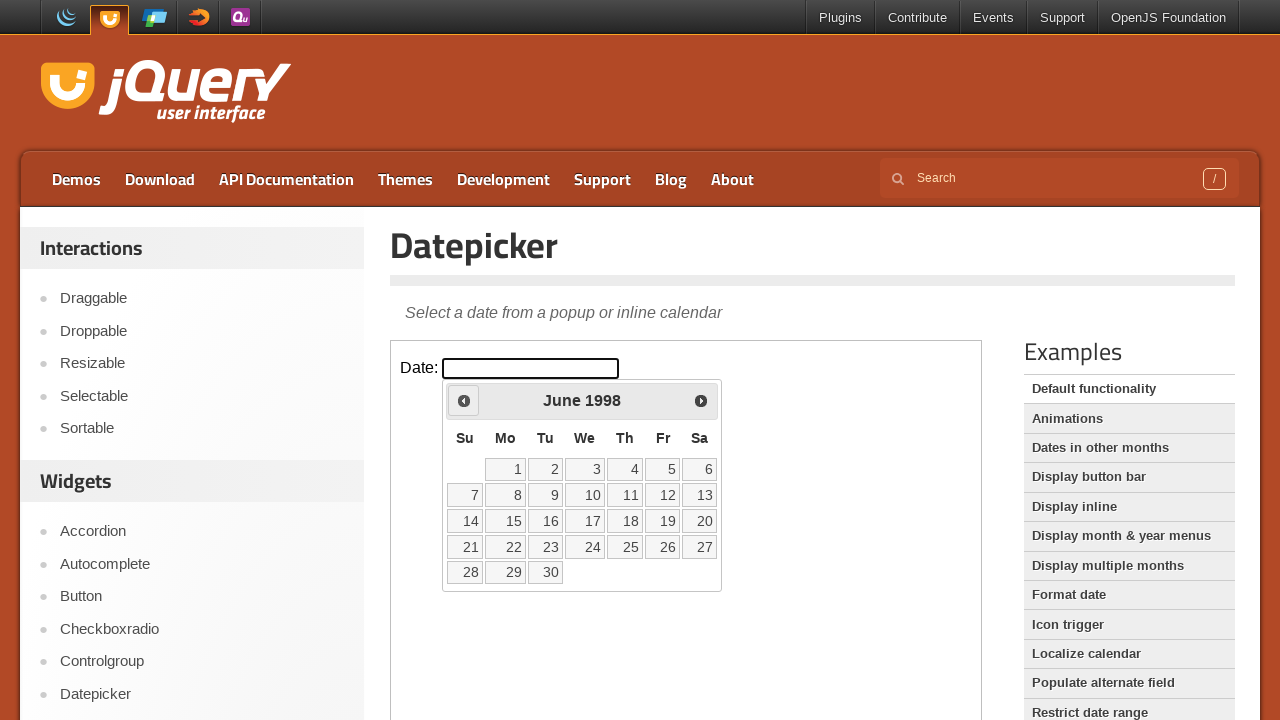

Checked datepicker title: June 1998
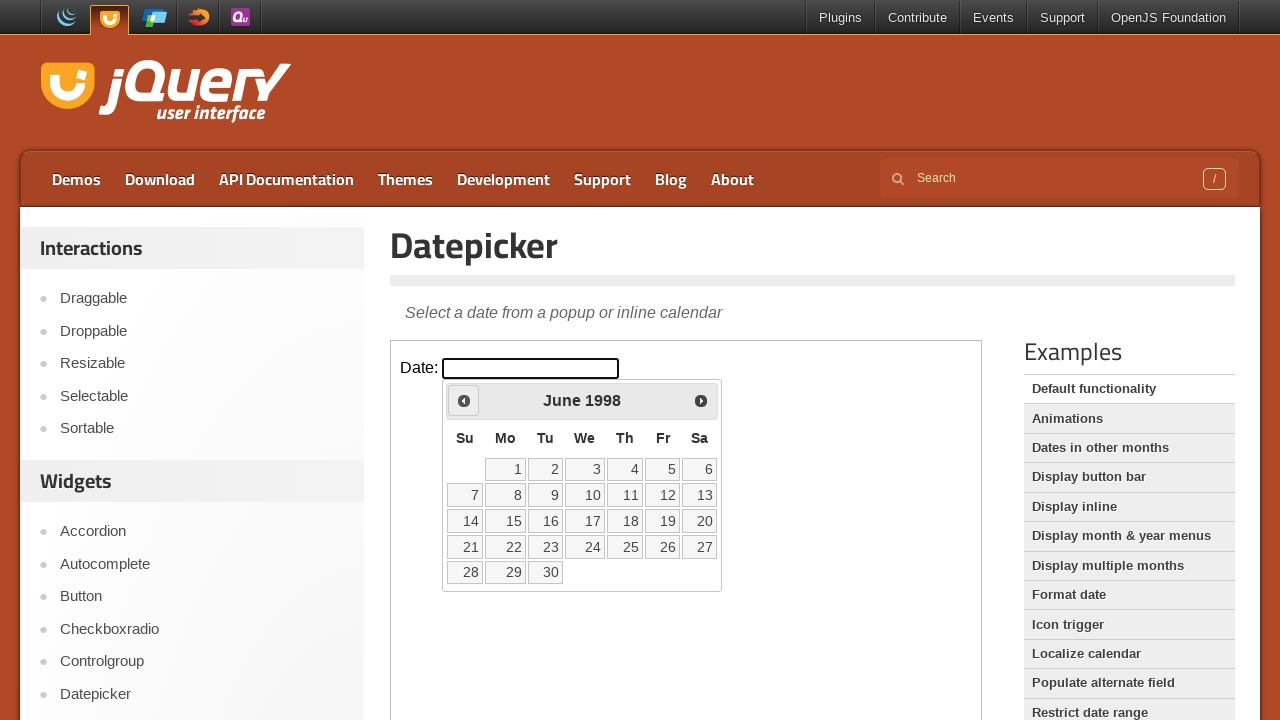

Clicked previous button to navigate back one month at (464, 400) on xpath=//iframe[@class='demo-frame'] >> internal:control=enter-frame >> xpath=//a
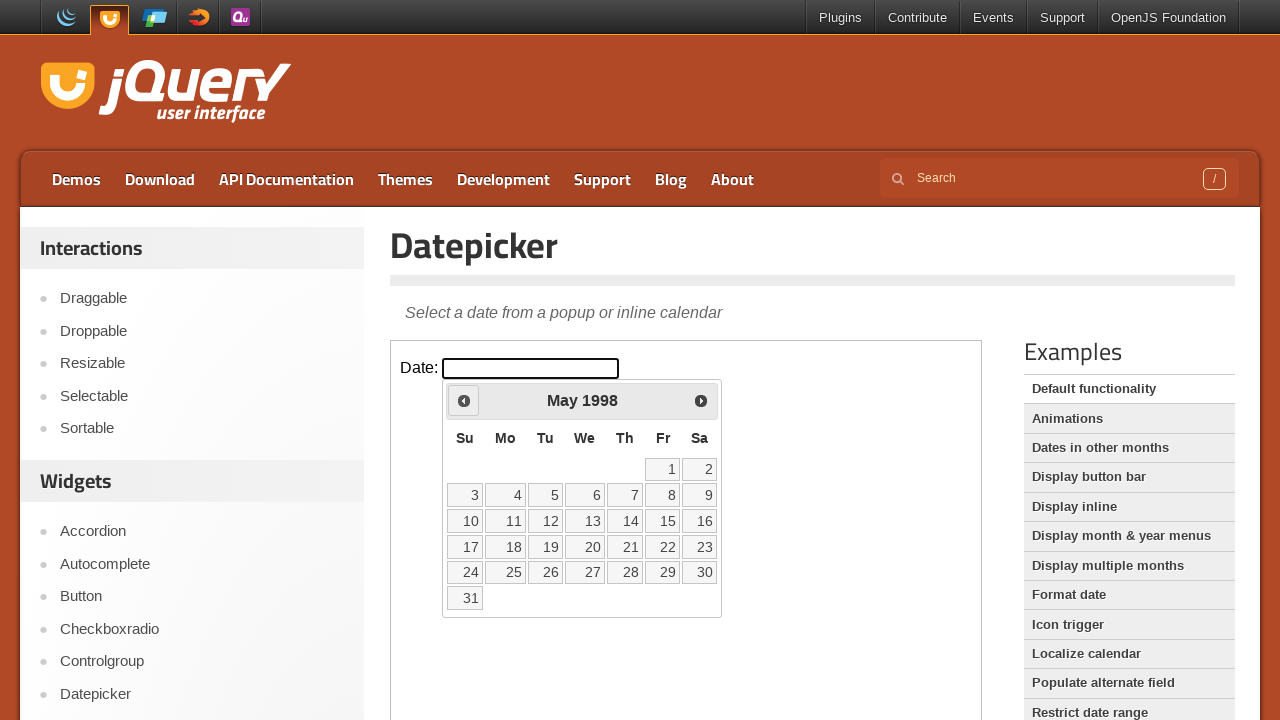

Checked datepicker title: May 1998
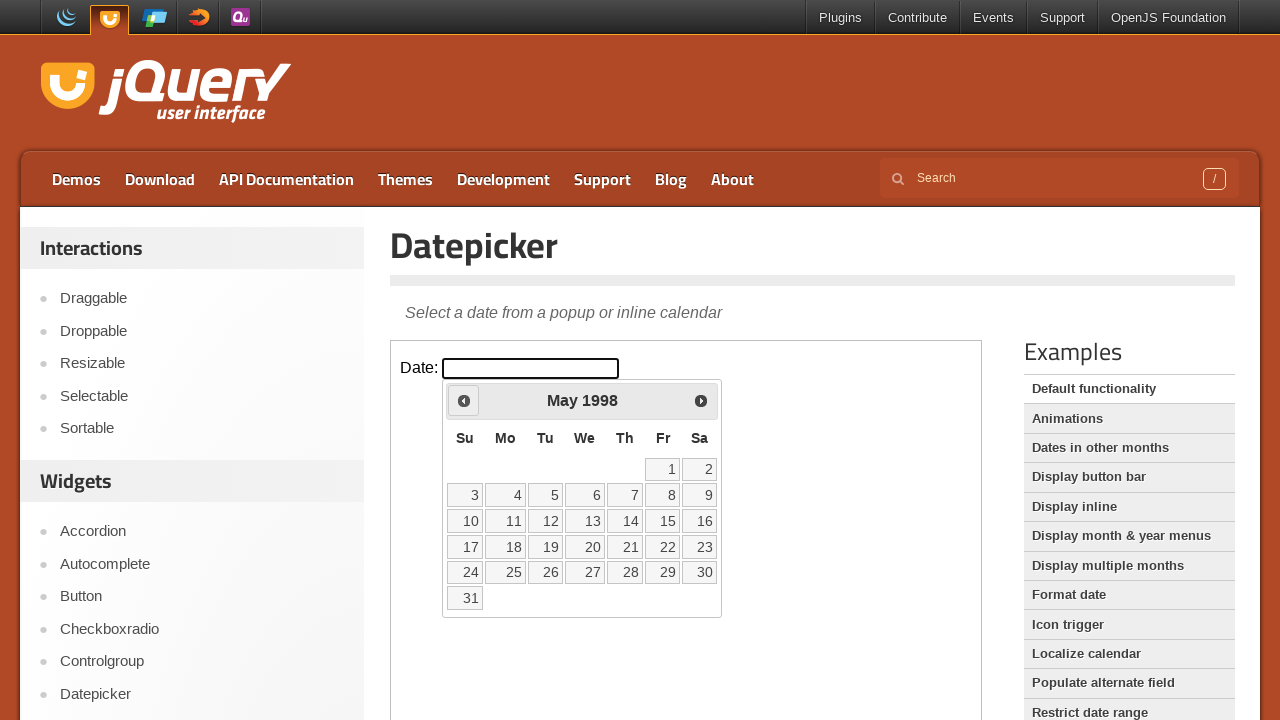

Clicked previous button to navigate back one month at (464, 400) on xpath=//iframe[@class='demo-frame'] >> internal:control=enter-frame >> xpath=//a
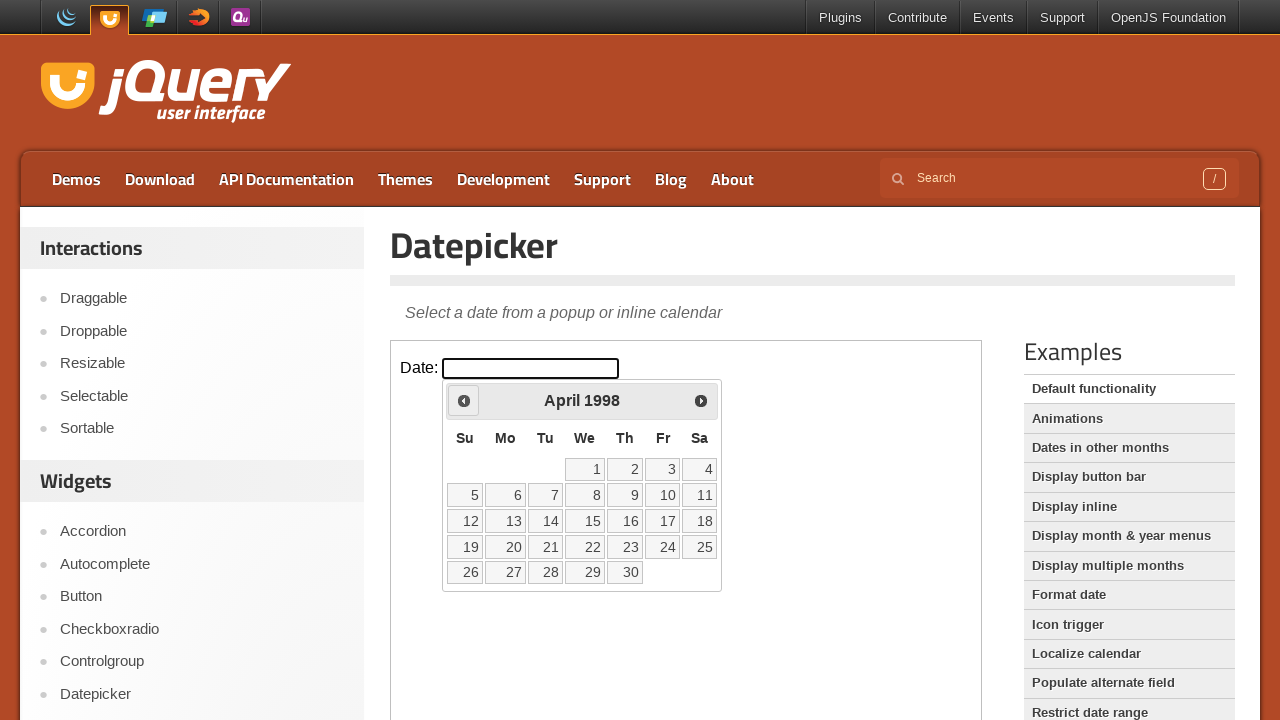

Checked datepicker title: April 1998
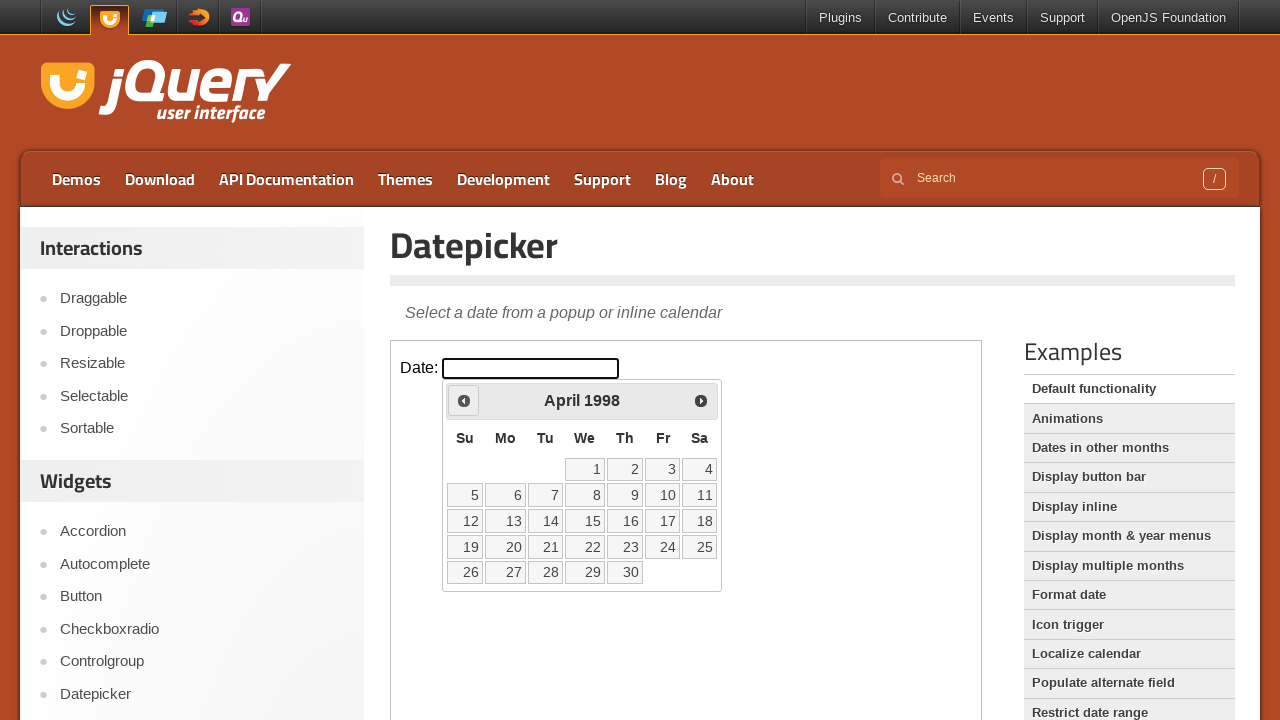

Clicked previous button to navigate back one month at (464, 400) on xpath=//iframe[@class='demo-frame'] >> internal:control=enter-frame >> xpath=//a
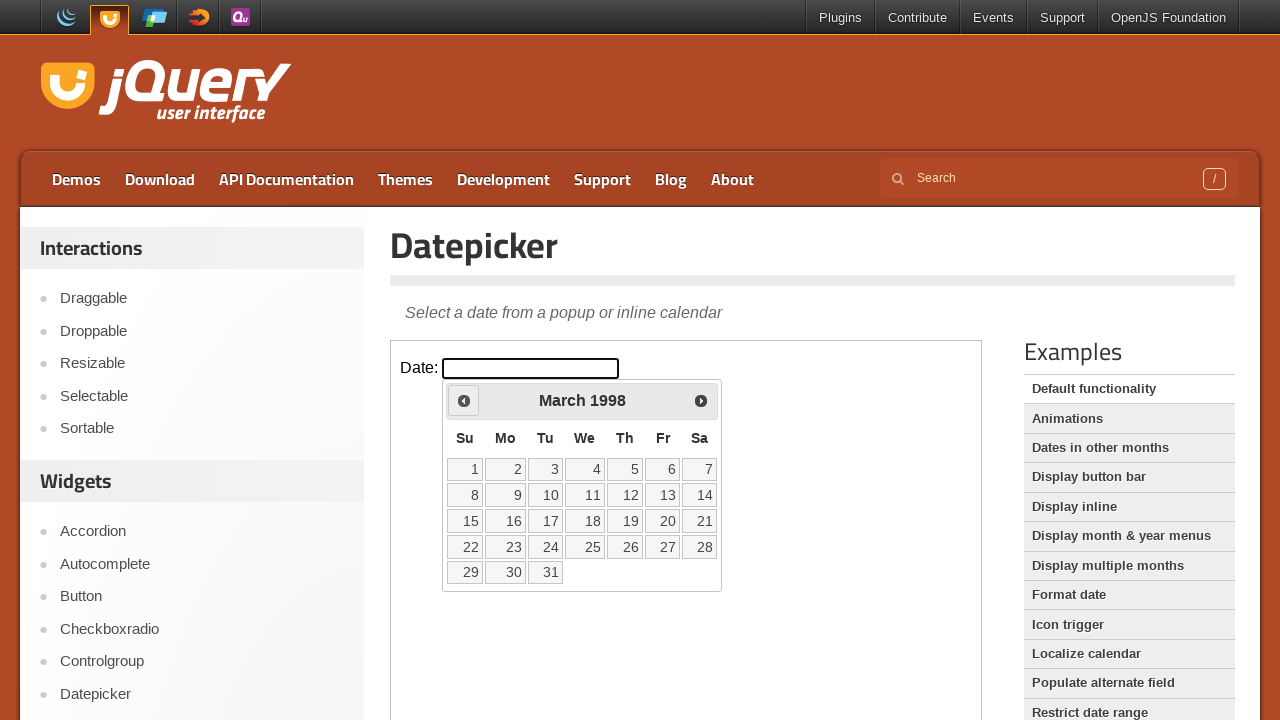

Checked datepicker title: March 1998
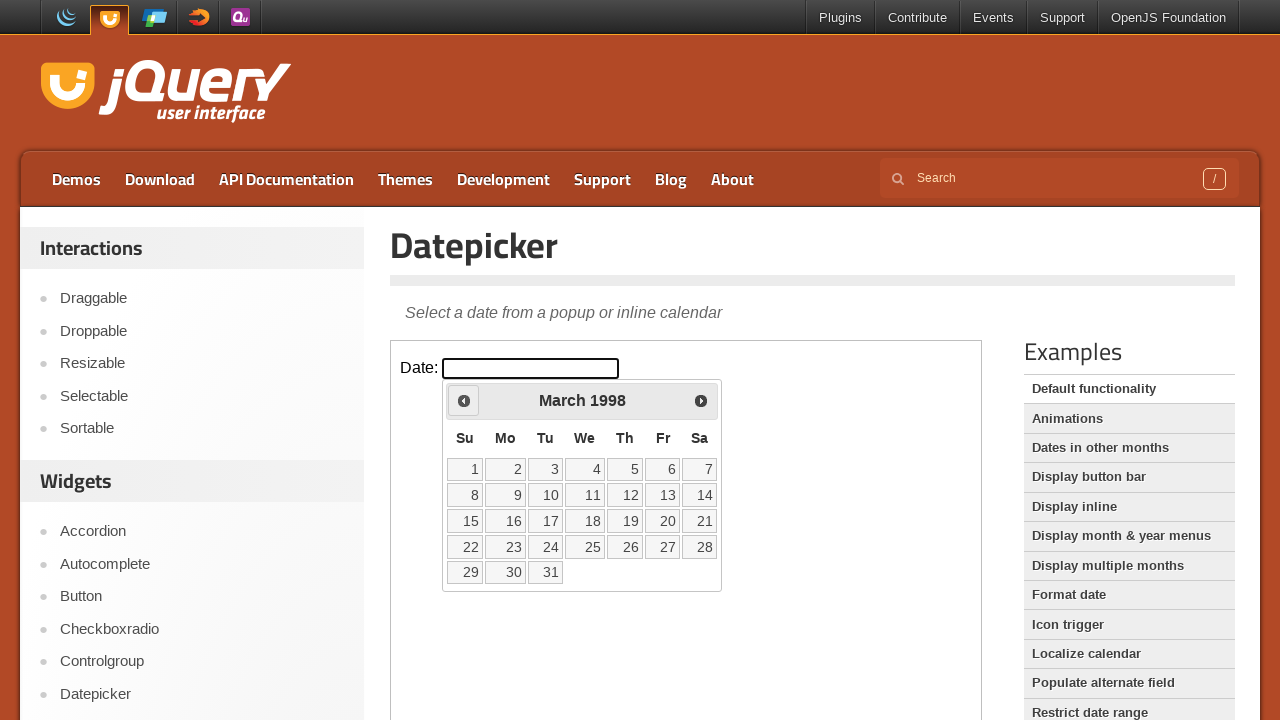

Clicked previous button to navigate back one month at (464, 400) on xpath=//iframe[@class='demo-frame'] >> internal:control=enter-frame >> xpath=//a
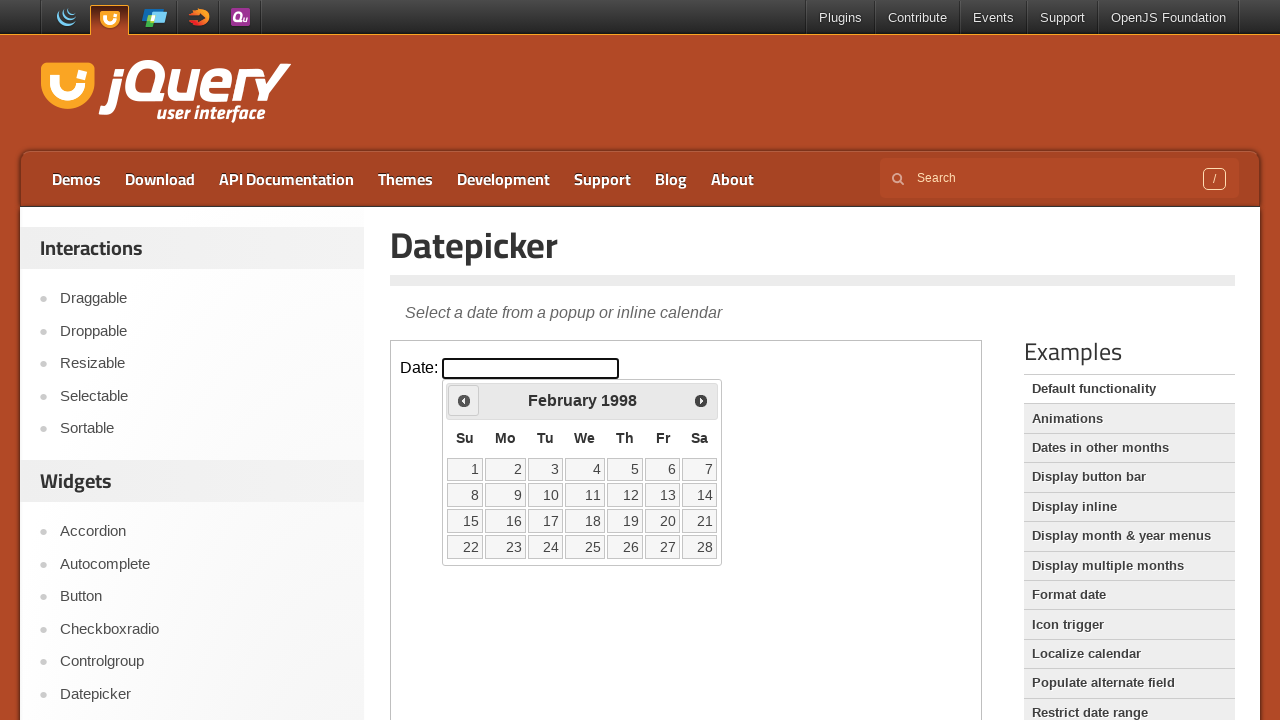

Checked datepicker title: February 1998
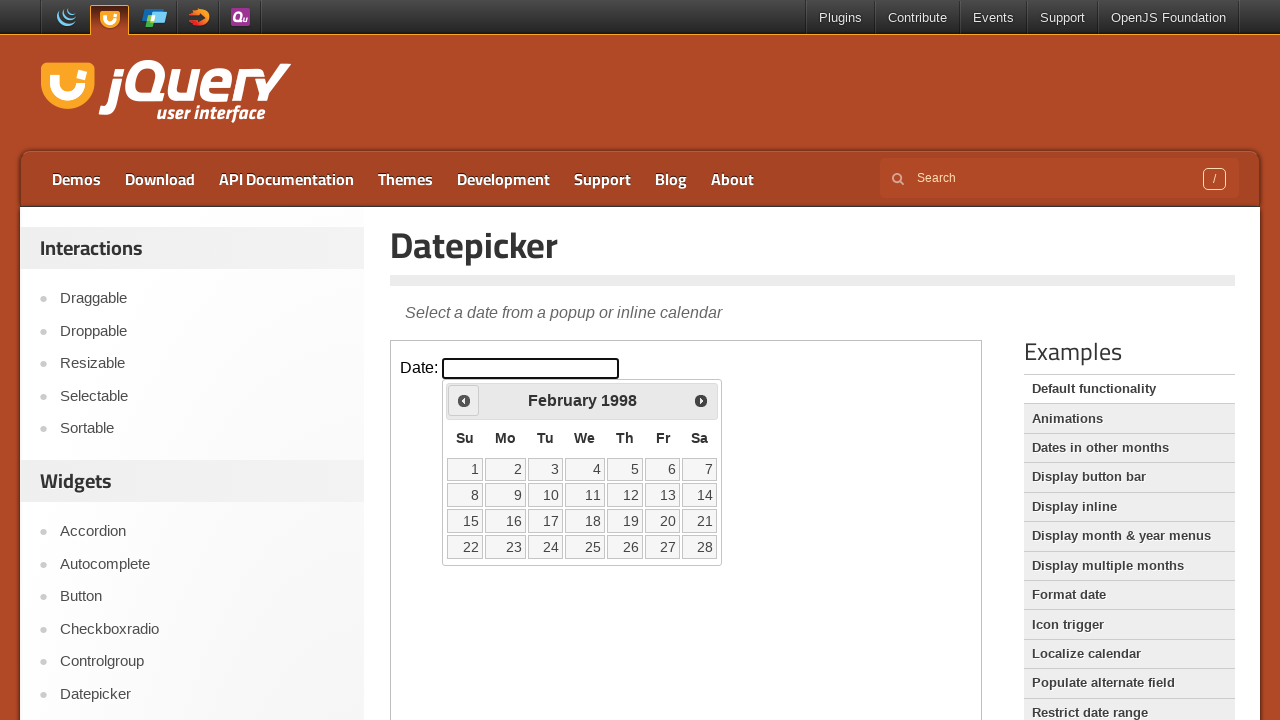

Clicked previous button to navigate back one month at (464, 400) on xpath=//iframe[@class='demo-frame'] >> internal:control=enter-frame >> xpath=//a
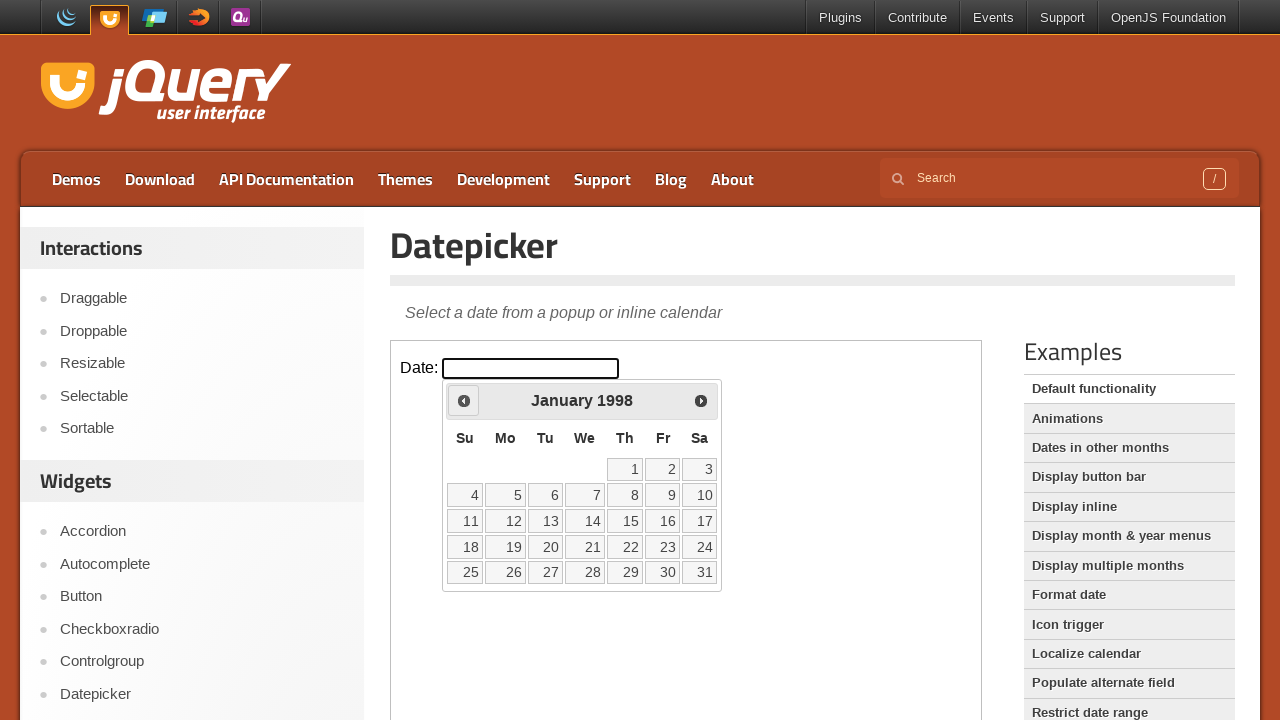

Checked datepicker title: January 1998
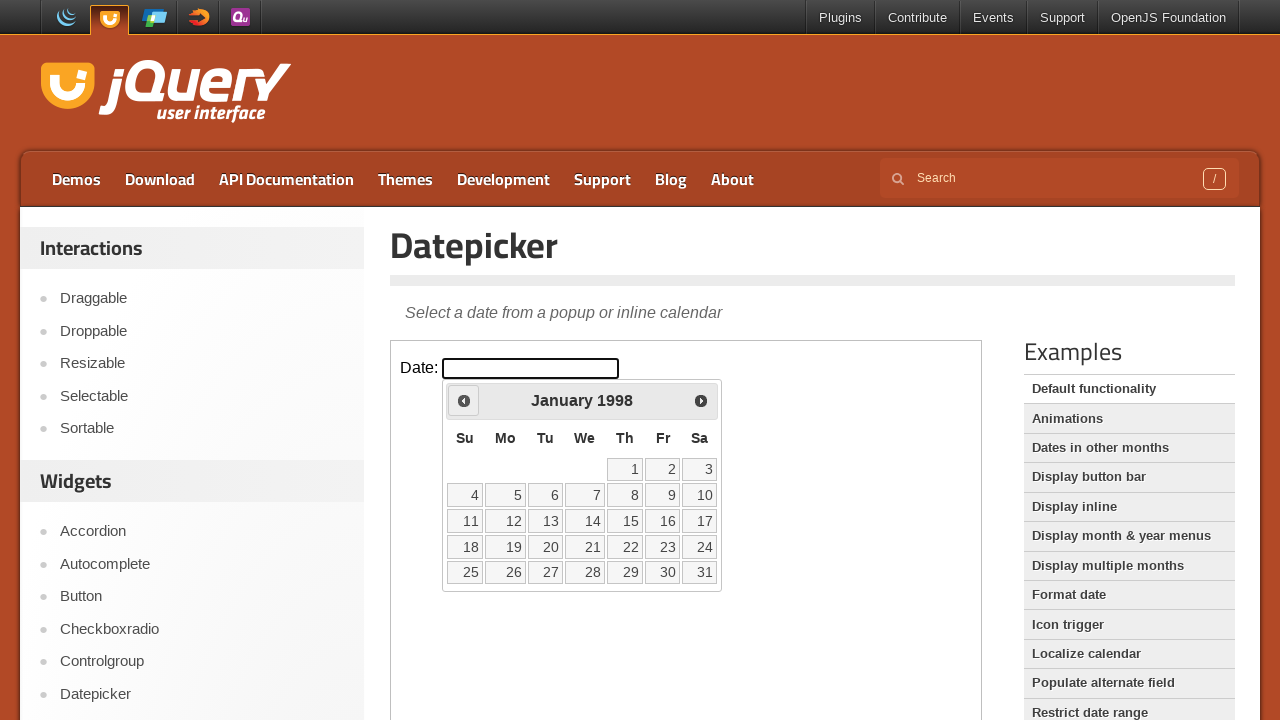

Clicked previous button to navigate back one month at (464, 400) on xpath=//iframe[@class='demo-frame'] >> internal:control=enter-frame >> xpath=//a
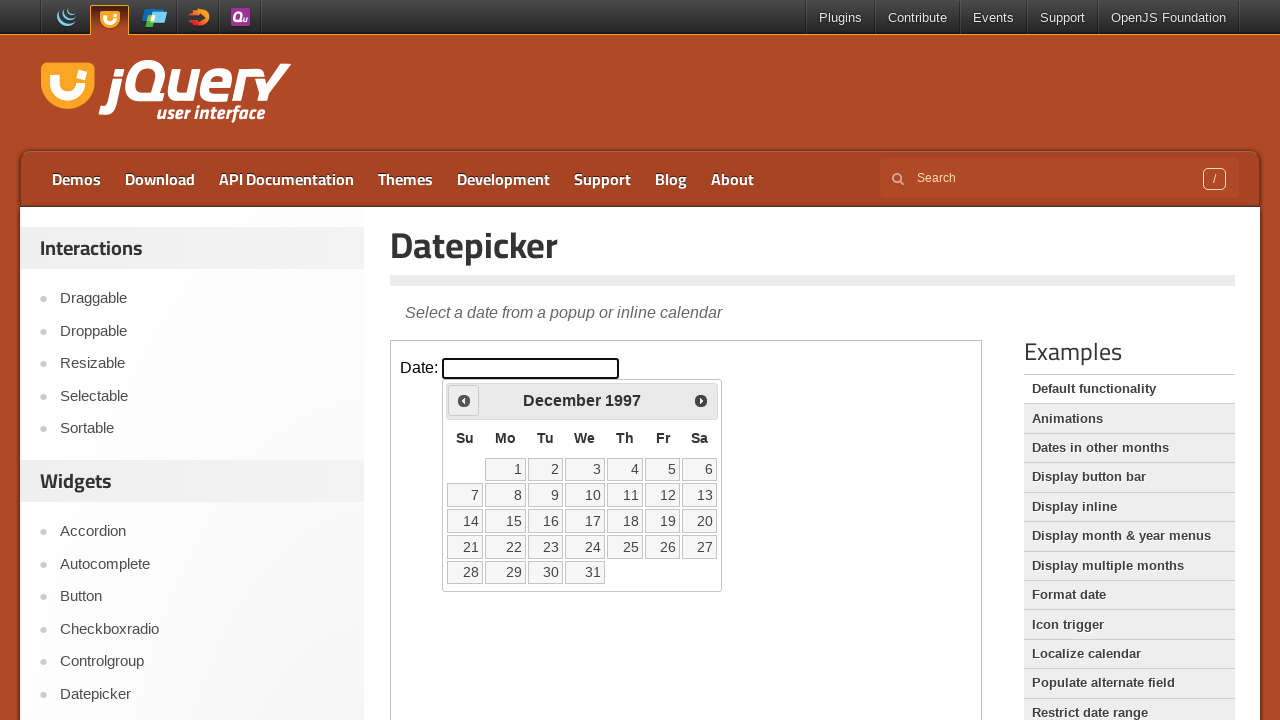

Checked datepicker title: December 1997
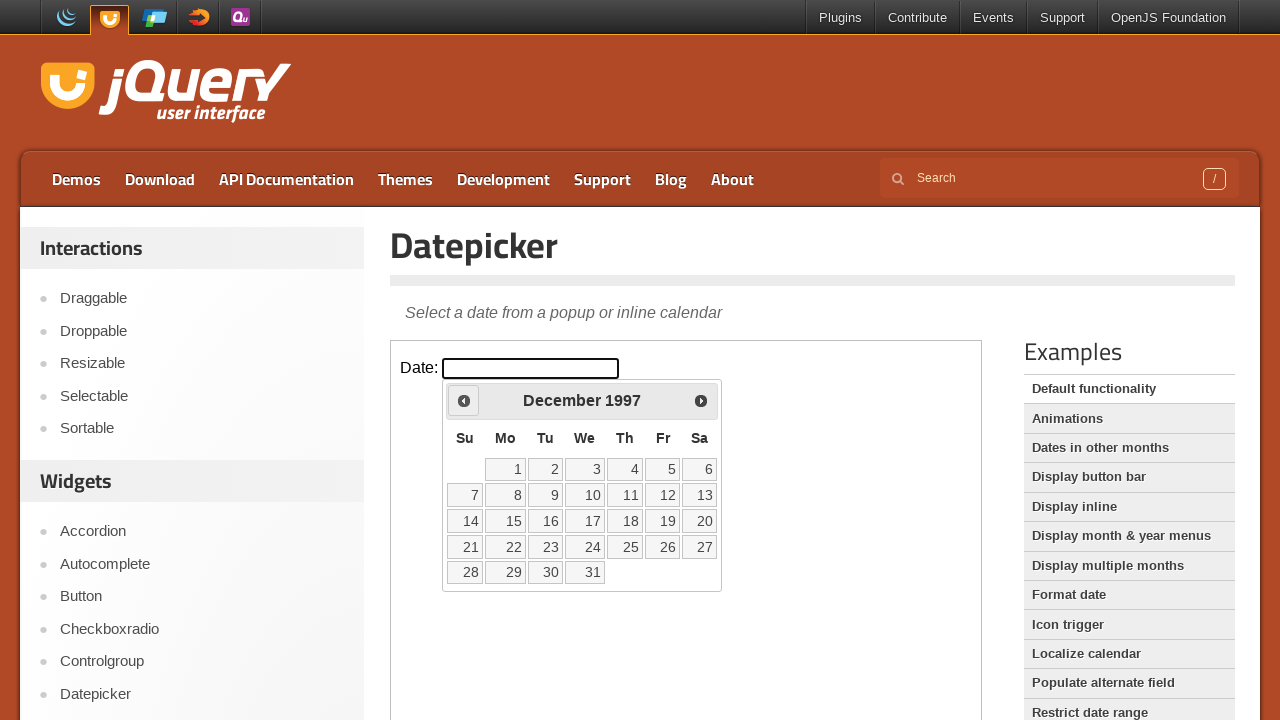

Clicked previous button to navigate back one month at (464, 400) on xpath=//iframe[@class='demo-frame'] >> internal:control=enter-frame >> xpath=//a
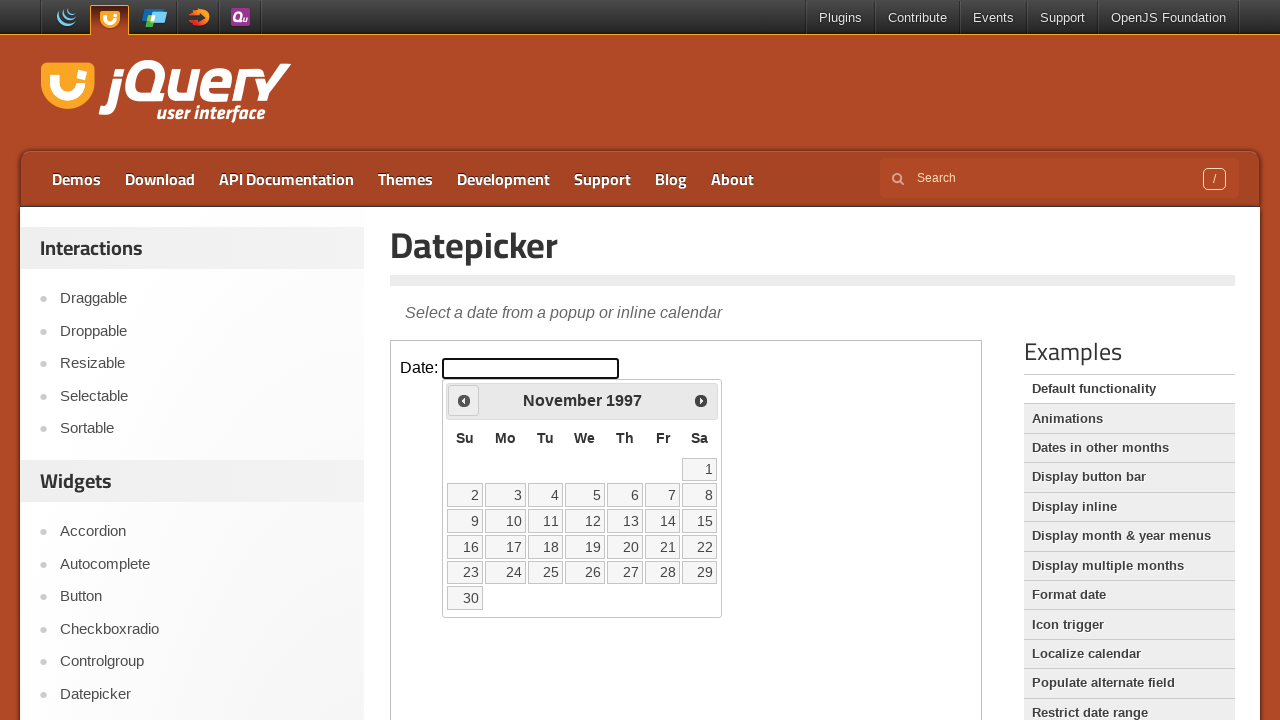

Checked datepicker title: November 1997
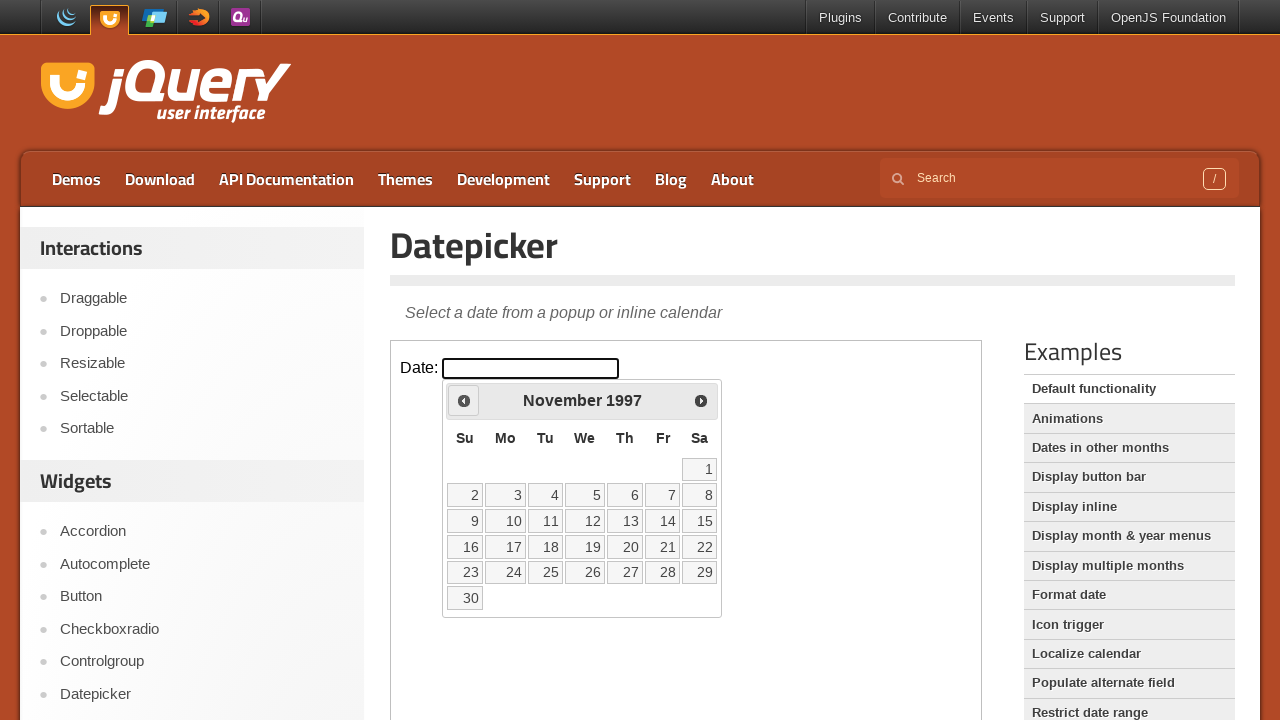

Clicked previous button to navigate back one month at (464, 400) on xpath=//iframe[@class='demo-frame'] >> internal:control=enter-frame >> xpath=//a
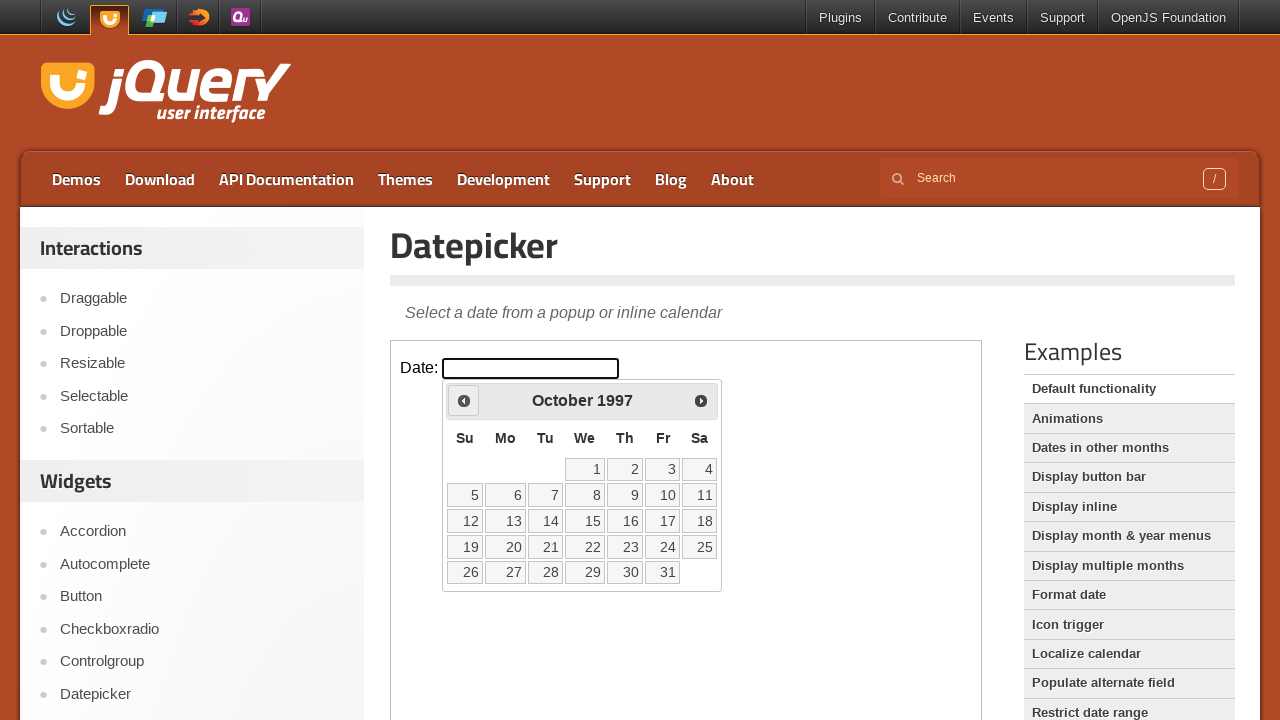

Checked datepicker title: October 1997
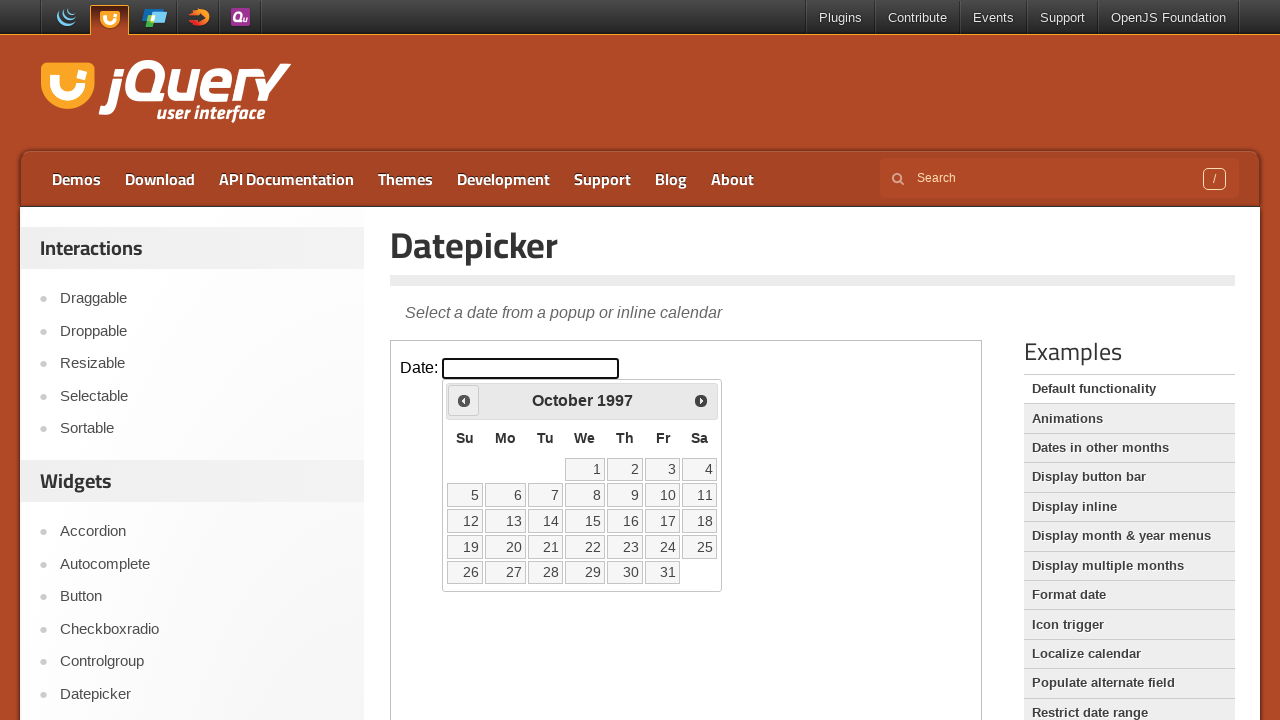

Clicked previous button to navigate back one month at (464, 400) on xpath=//iframe[@class='demo-frame'] >> internal:control=enter-frame >> xpath=//a
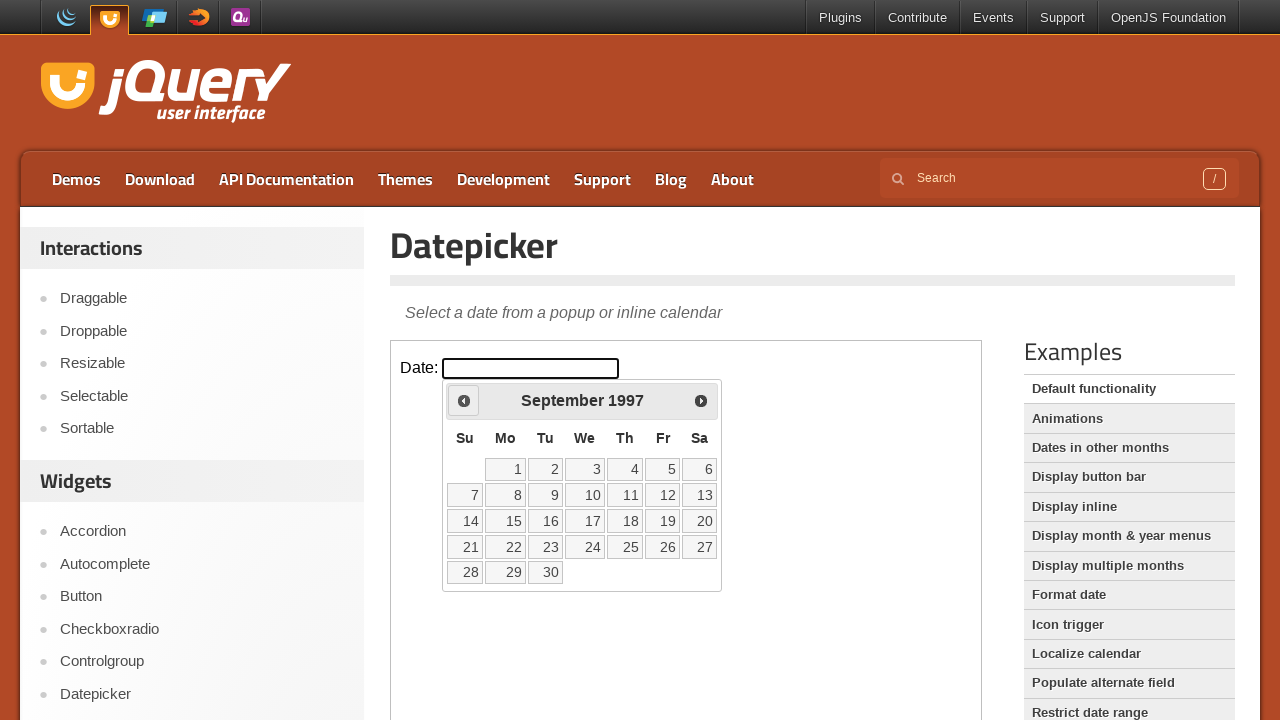

Checked datepicker title: September 1997
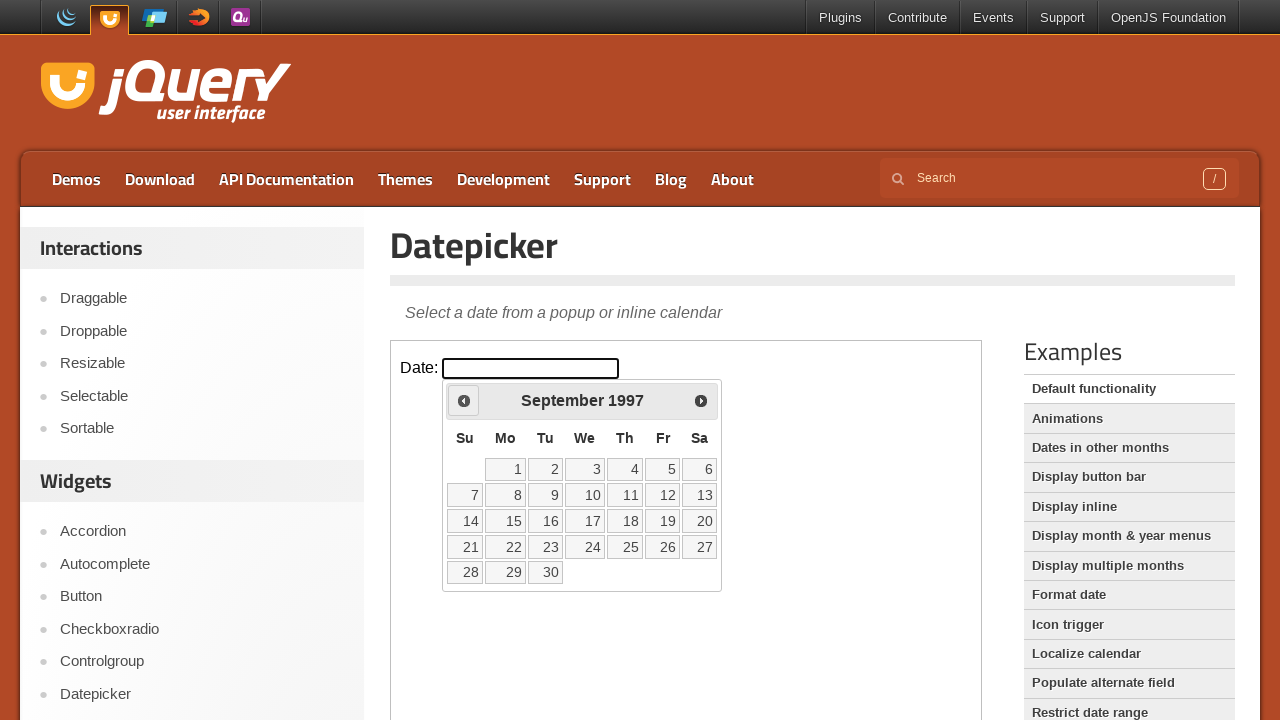

Clicked previous button to navigate back one month at (464, 400) on xpath=//iframe[@class='demo-frame'] >> internal:control=enter-frame >> xpath=//a
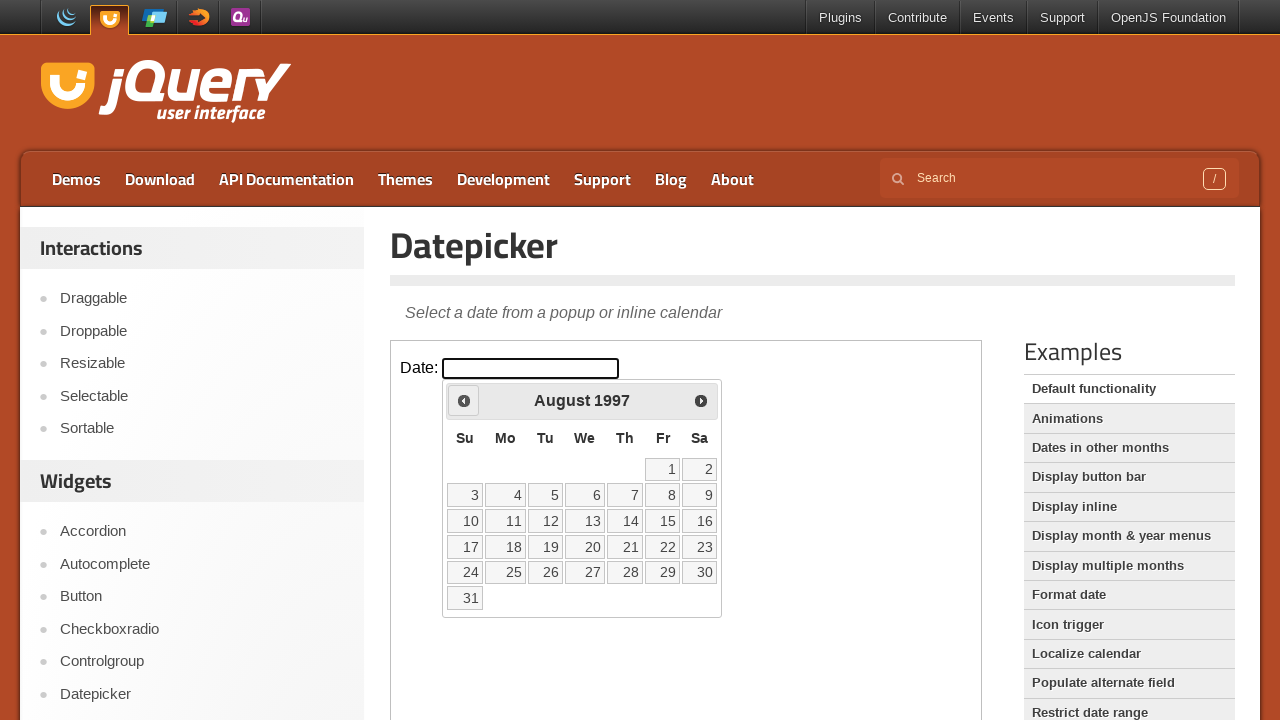

Checked datepicker title: August 1997
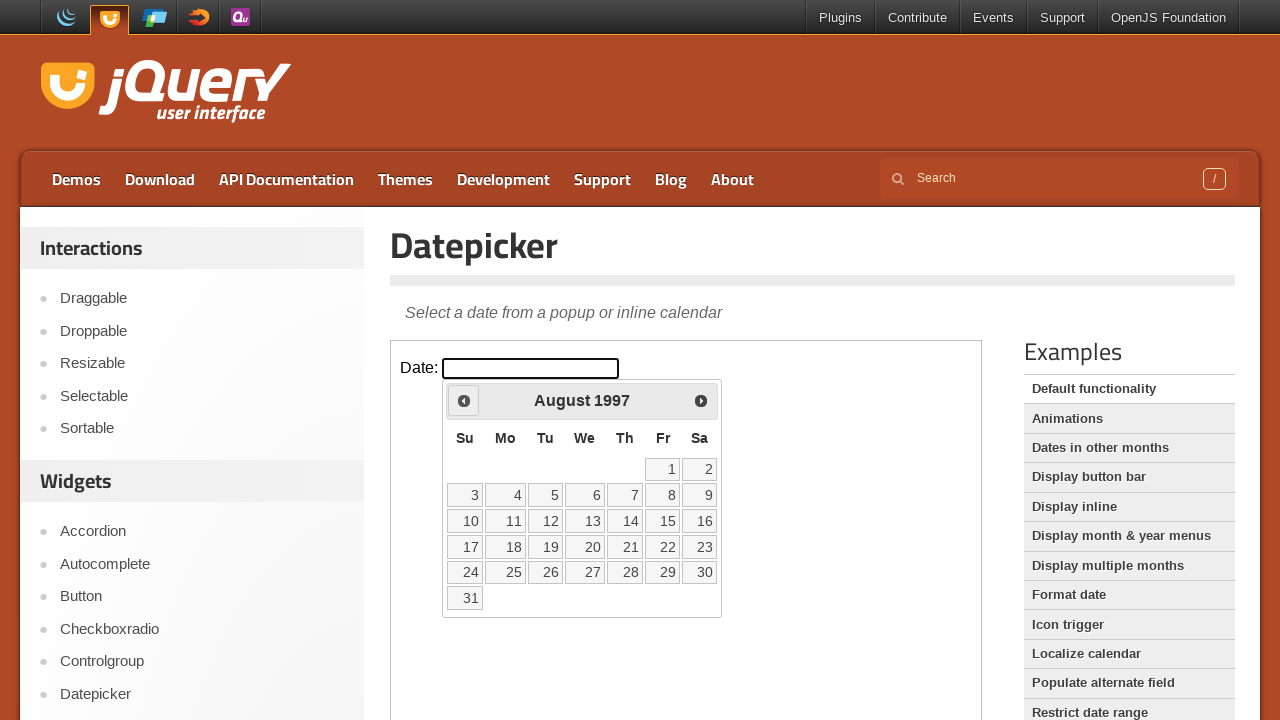

Clicked previous button to navigate back one month at (464, 400) on xpath=//iframe[@class='demo-frame'] >> internal:control=enter-frame >> xpath=//a
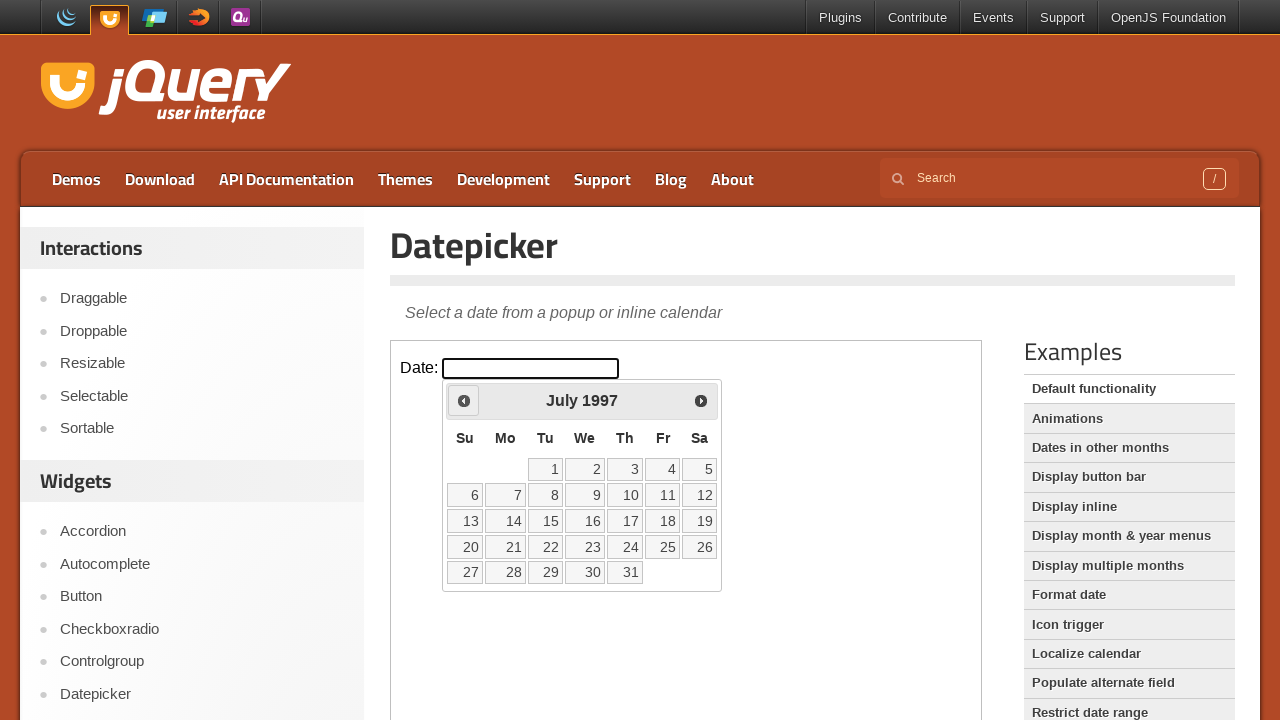

Checked datepicker title: July 1997
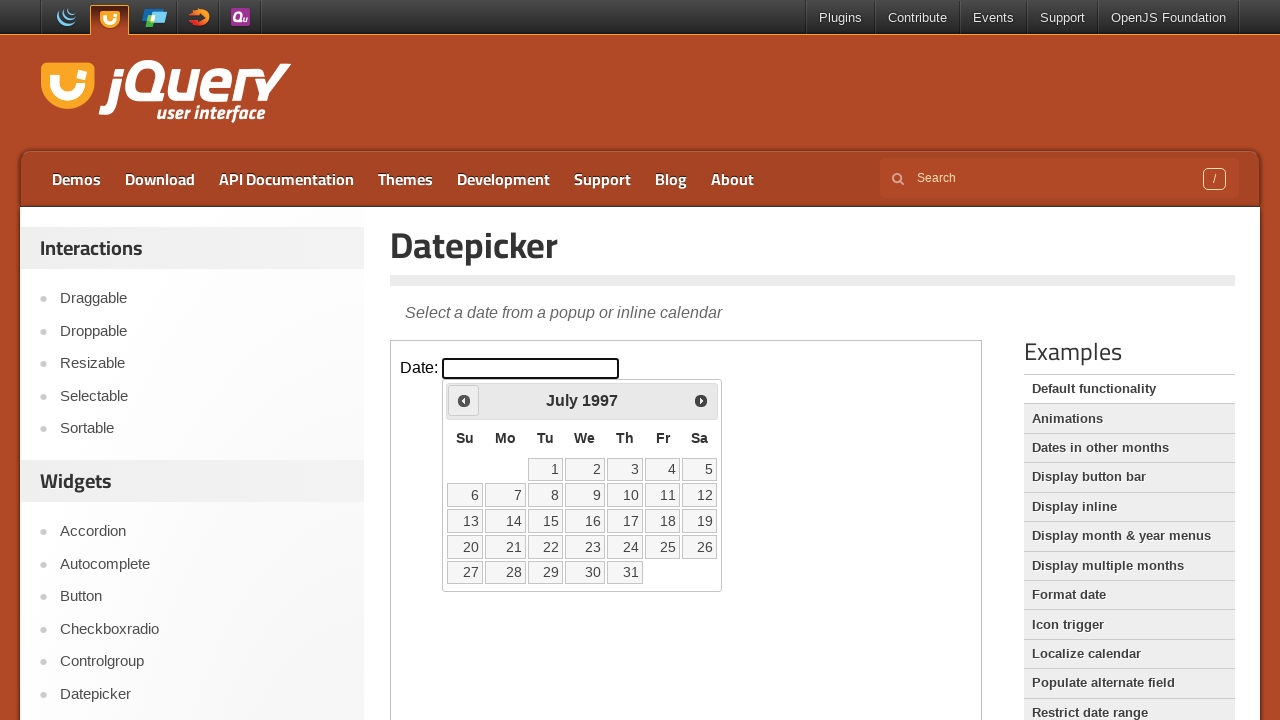

Clicked previous button to navigate back one month at (464, 400) on xpath=//iframe[@class='demo-frame'] >> internal:control=enter-frame >> xpath=//a
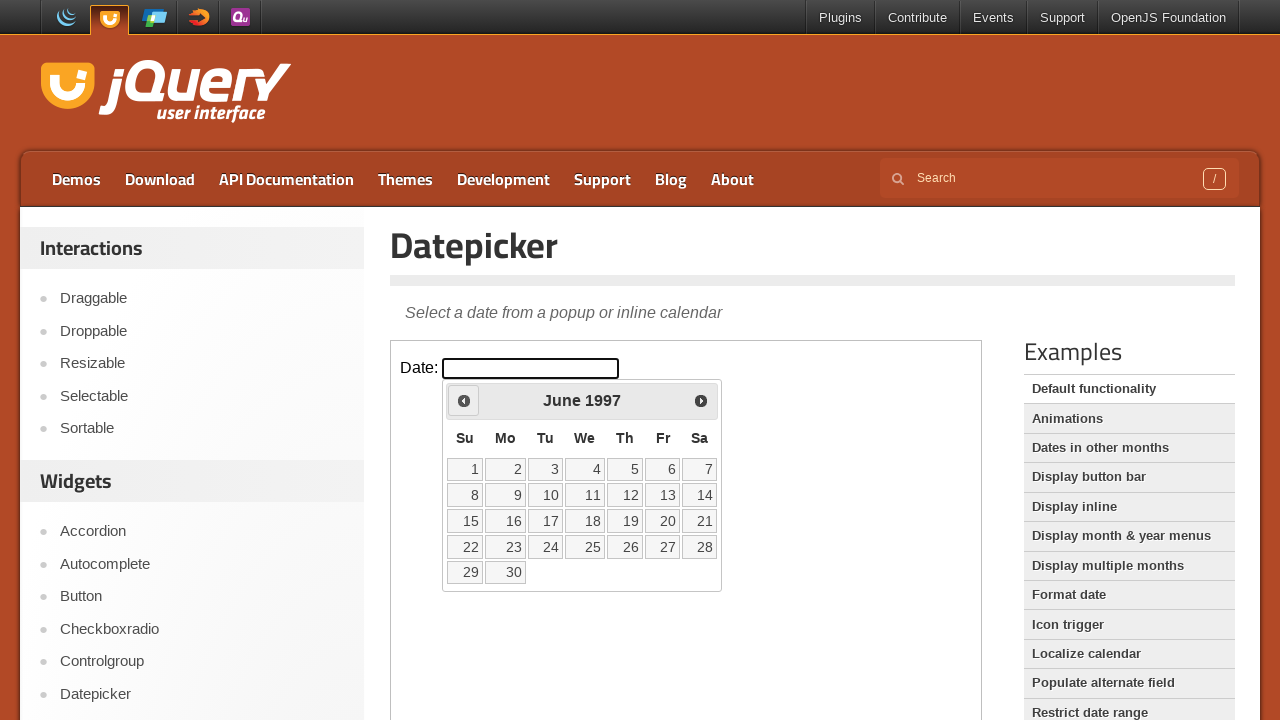

Checked datepicker title: June 1997
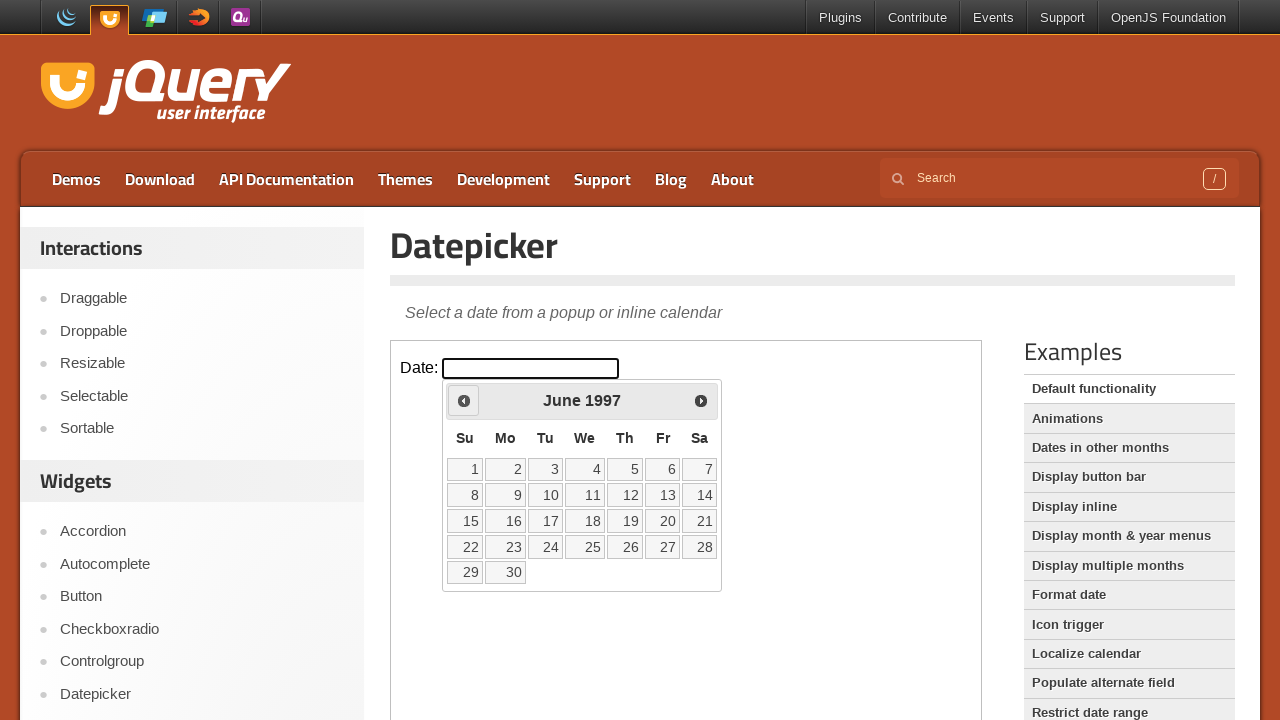

Clicked previous button to navigate back one month at (464, 400) on xpath=//iframe[@class='demo-frame'] >> internal:control=enter-frame >> xpath=//a
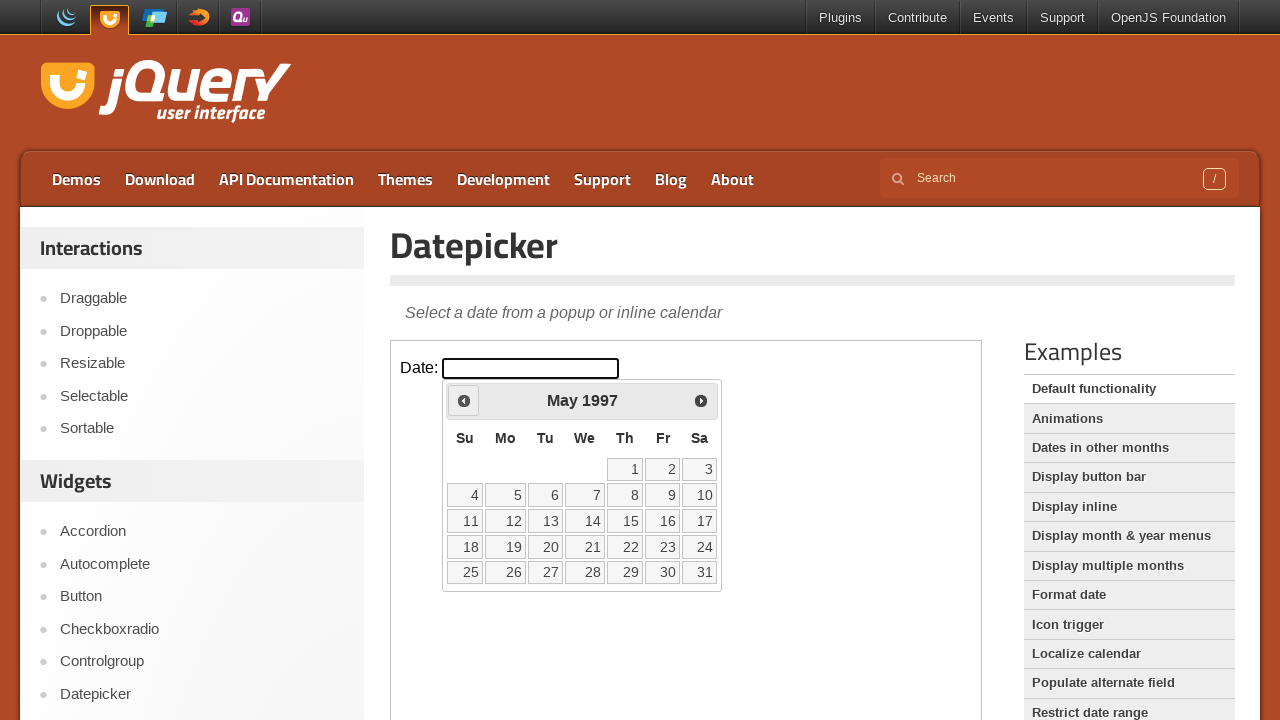

Checked datepicker title: May 1997
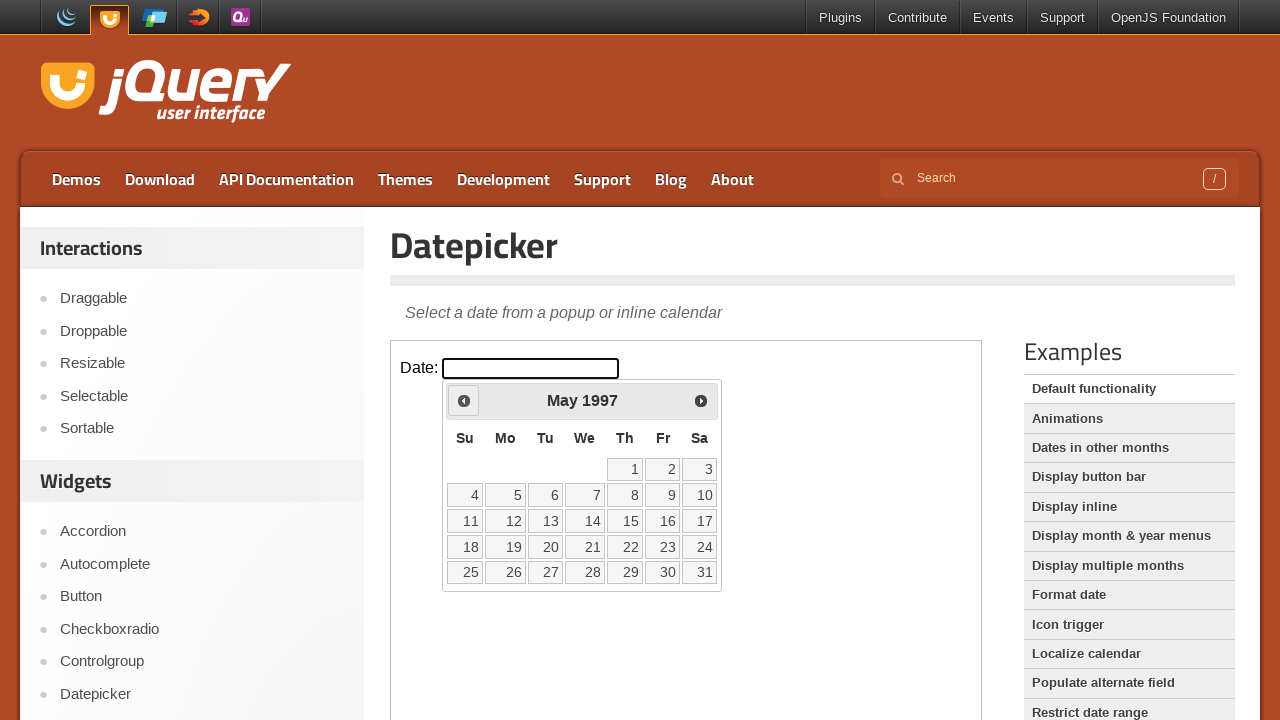

Clicked previous button to navigate back one month at (464, 400) on xpath=//iframe[@class='demo-frame'] >> internal:control=enter-frame >> xpath=//a
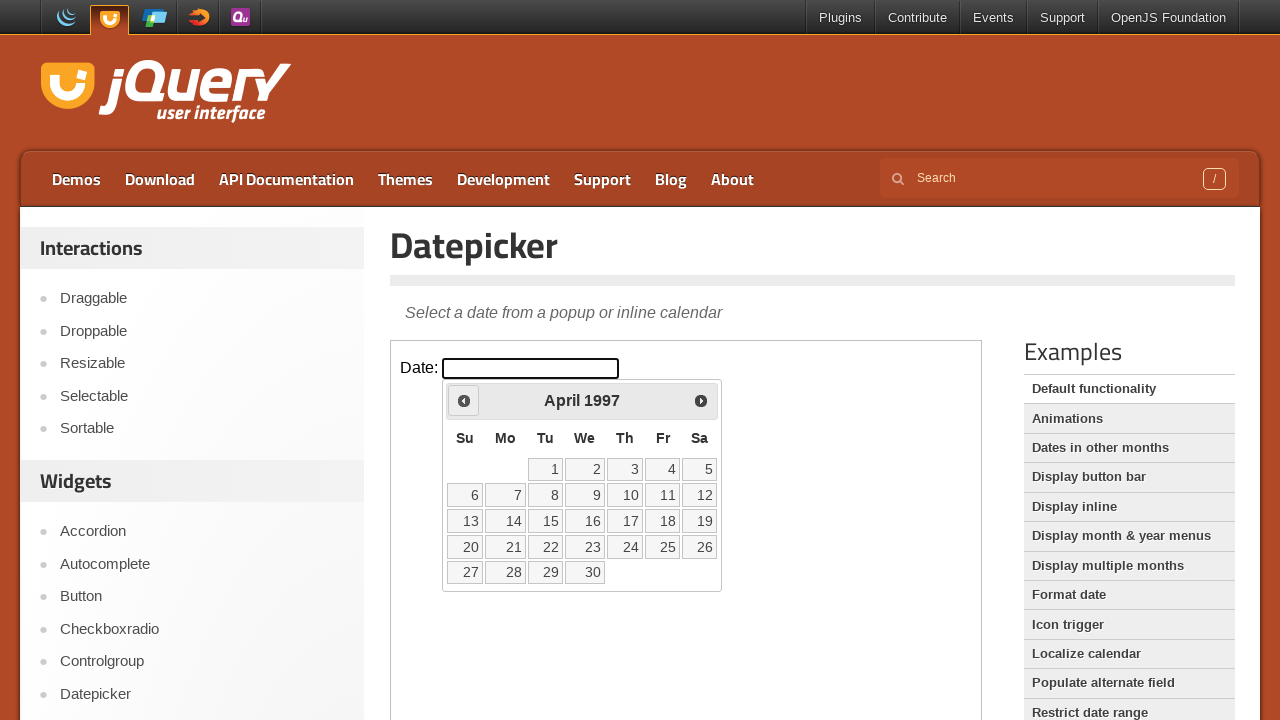

Checked datepicker title: April 1997
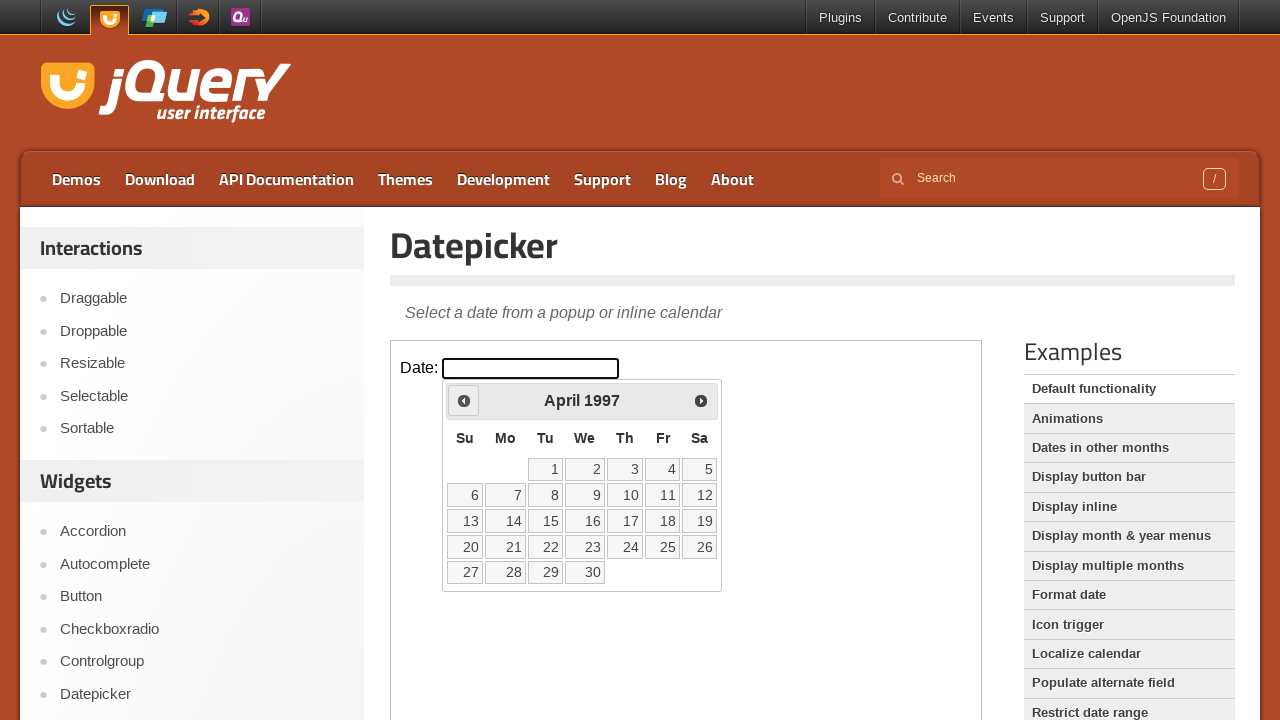

Clicked previous button to navigate back one month at (464, 400) on xpath=//iframe[@class='demo-frame'] >> internal:control=enter-frame >> xpath=//a
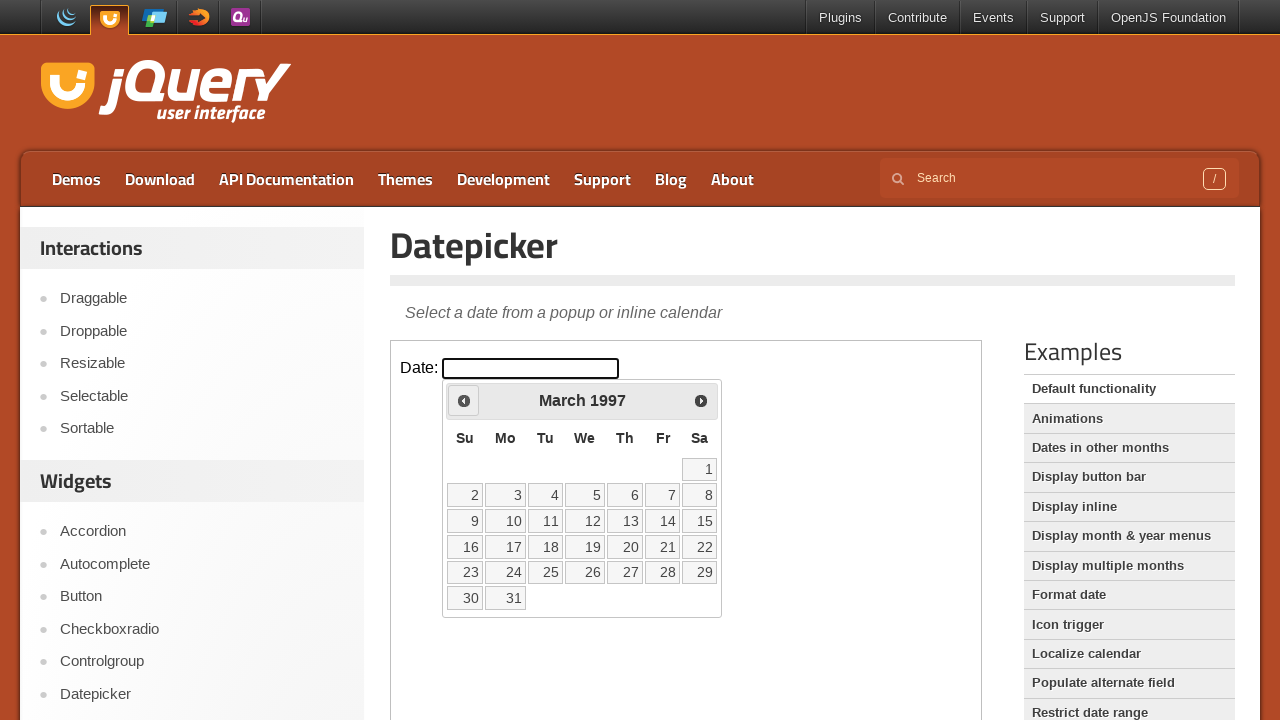

Checked datepicker title: March 1997
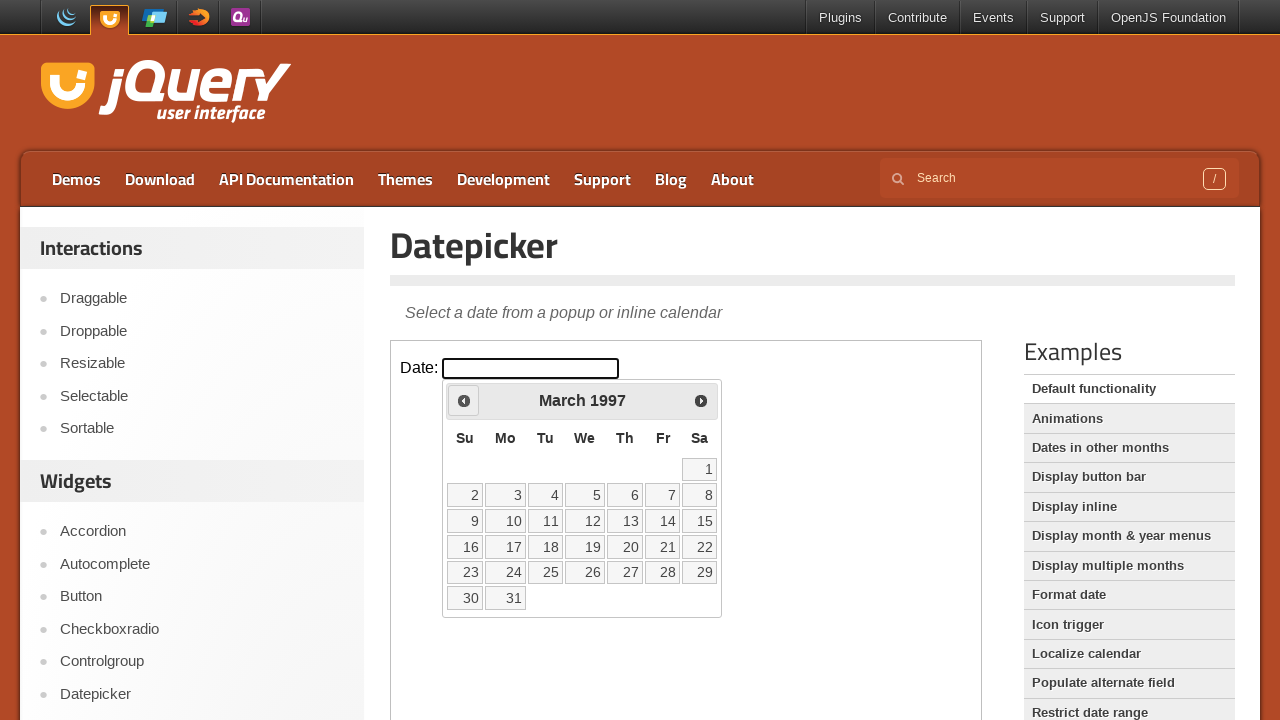

Clicked previous button to navigate back one month at (464, 400) on xpath=//iframe[@class='demo-frame'] >> internal:control=enter-frame >> xpath=//a
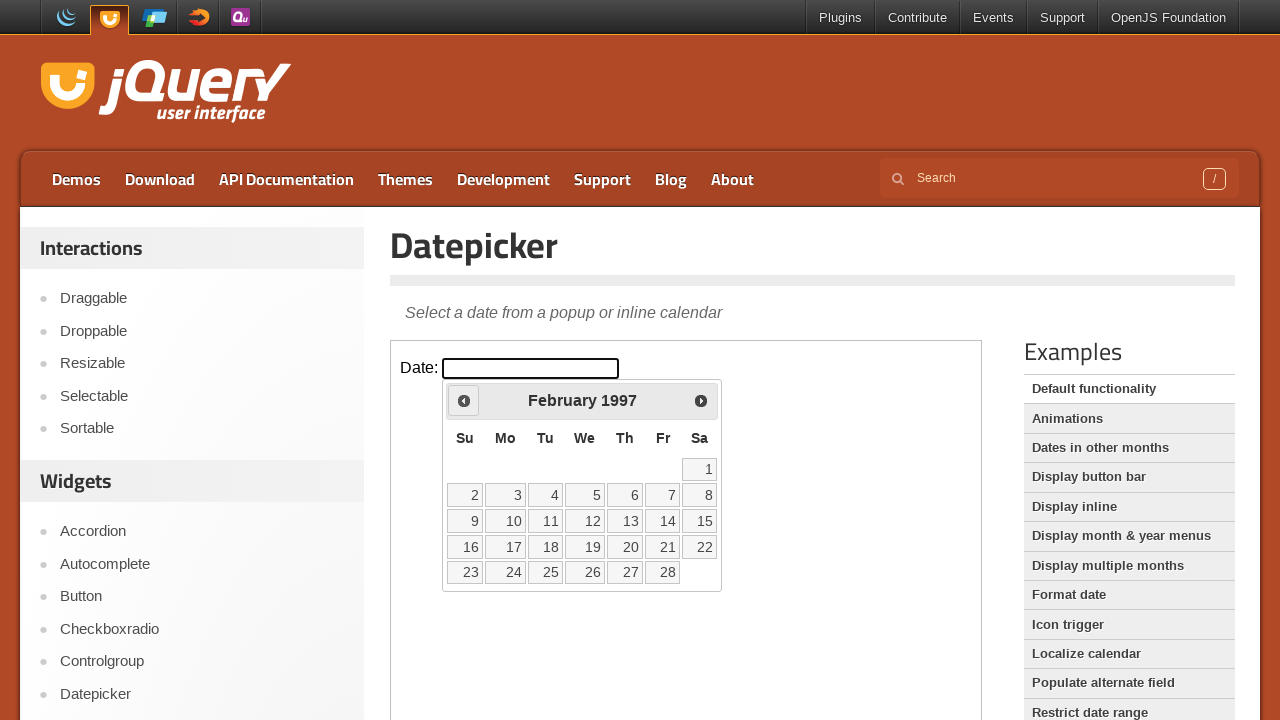

Checked datepicker title: February 1997
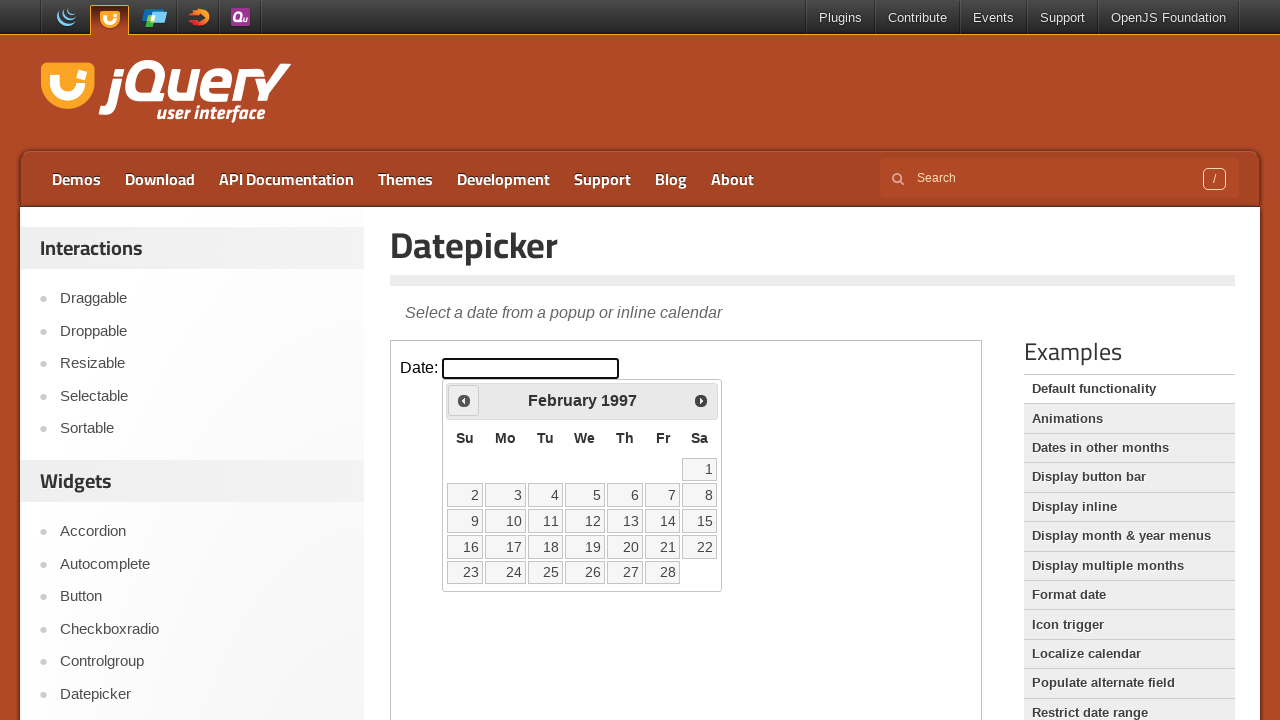

Clicked previous button to navigate back one month at (464, 400) on xpath=//iframe[@class='demo-frame'] >> internal:control=enter-frame >> xpath=//a
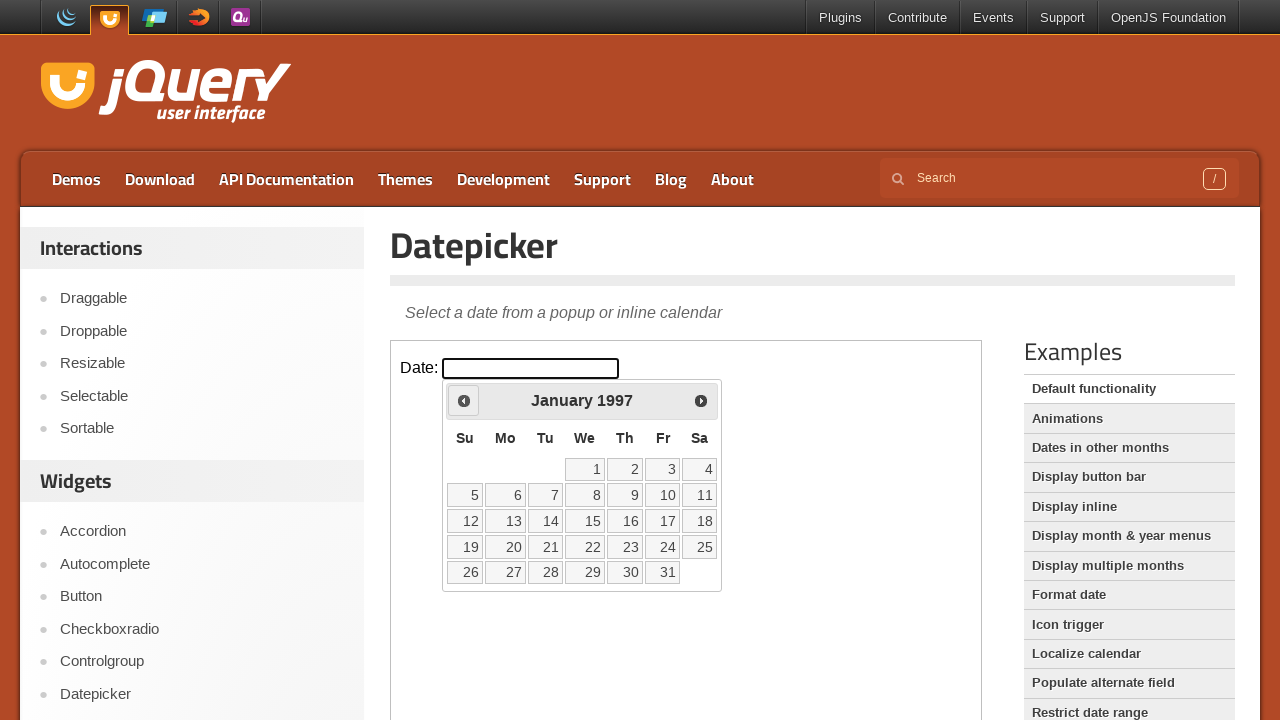

Checked datepicker title: January 1997
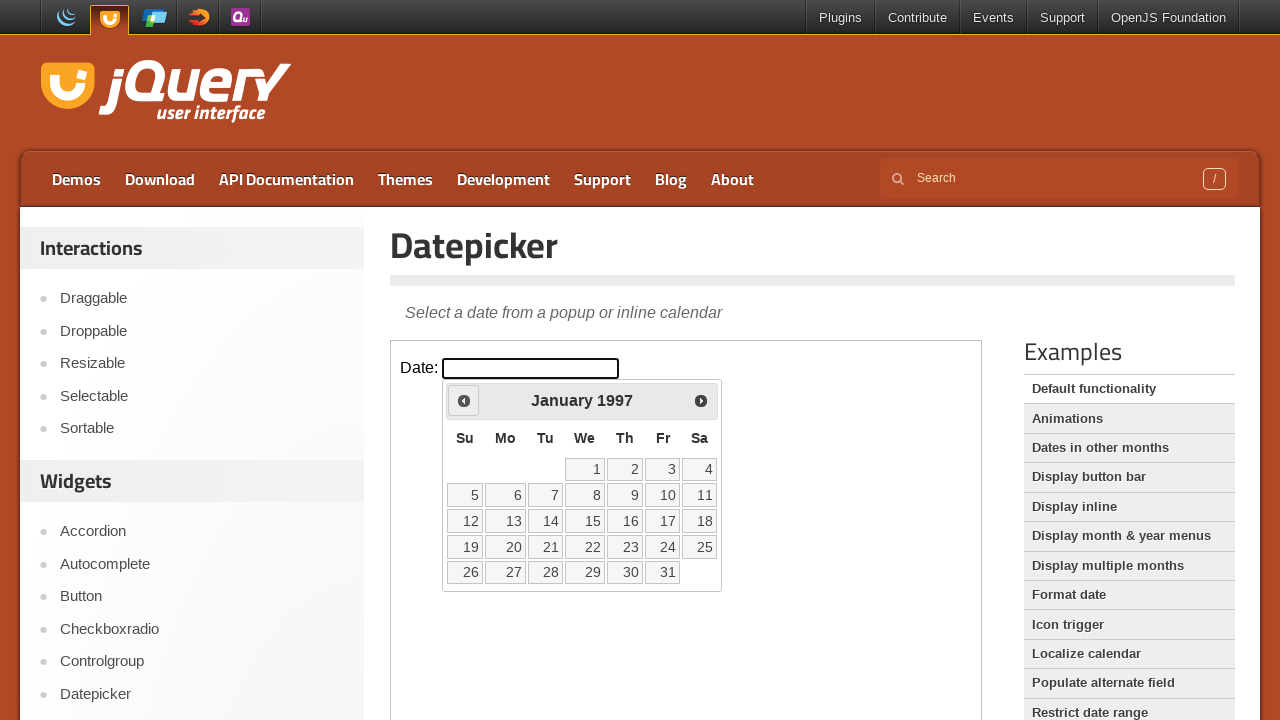

Clicked previous button to navigate back one month at (464, 400) on xpath=//iframe[@class='demo-frame'] >> internal:control=enter-frame >> xpath=//a
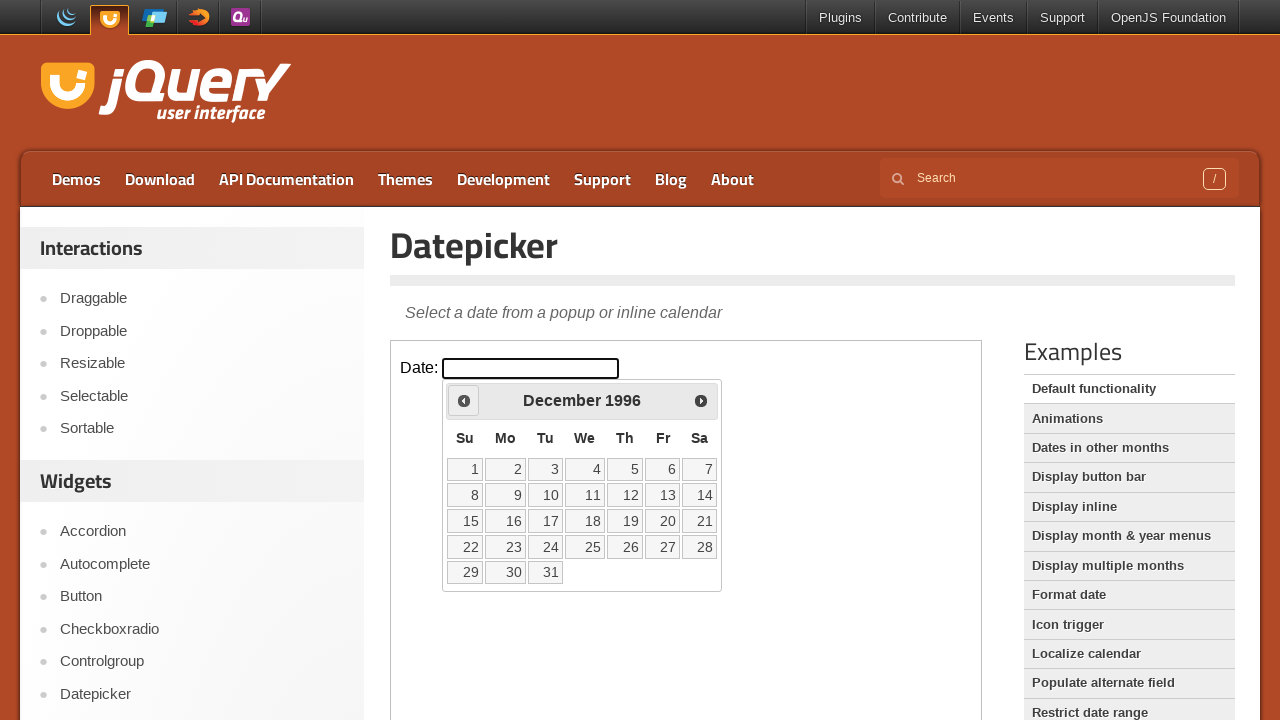

Checked datepicker title: December 1996
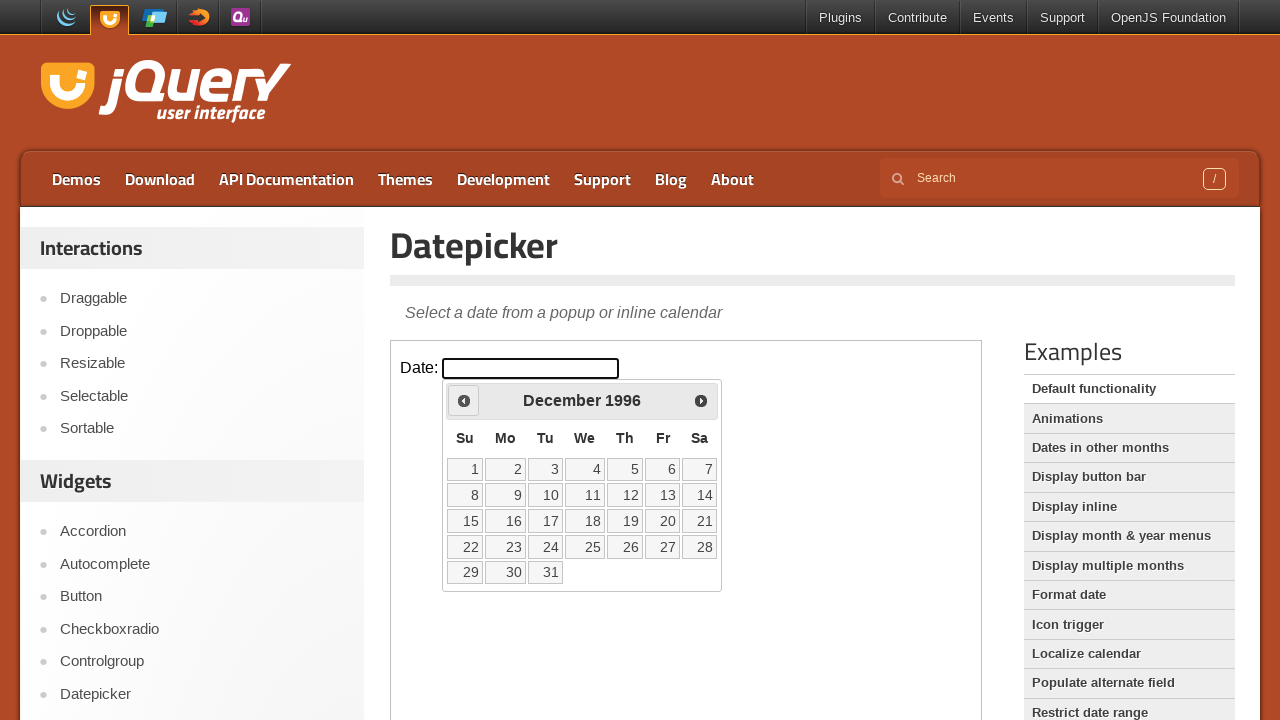

Clicked previous button to navigate back one month at (464, 400) on xpath=//iframe[@class='demo-frame'] >> internal:control=enter-frame >> xpath=//a
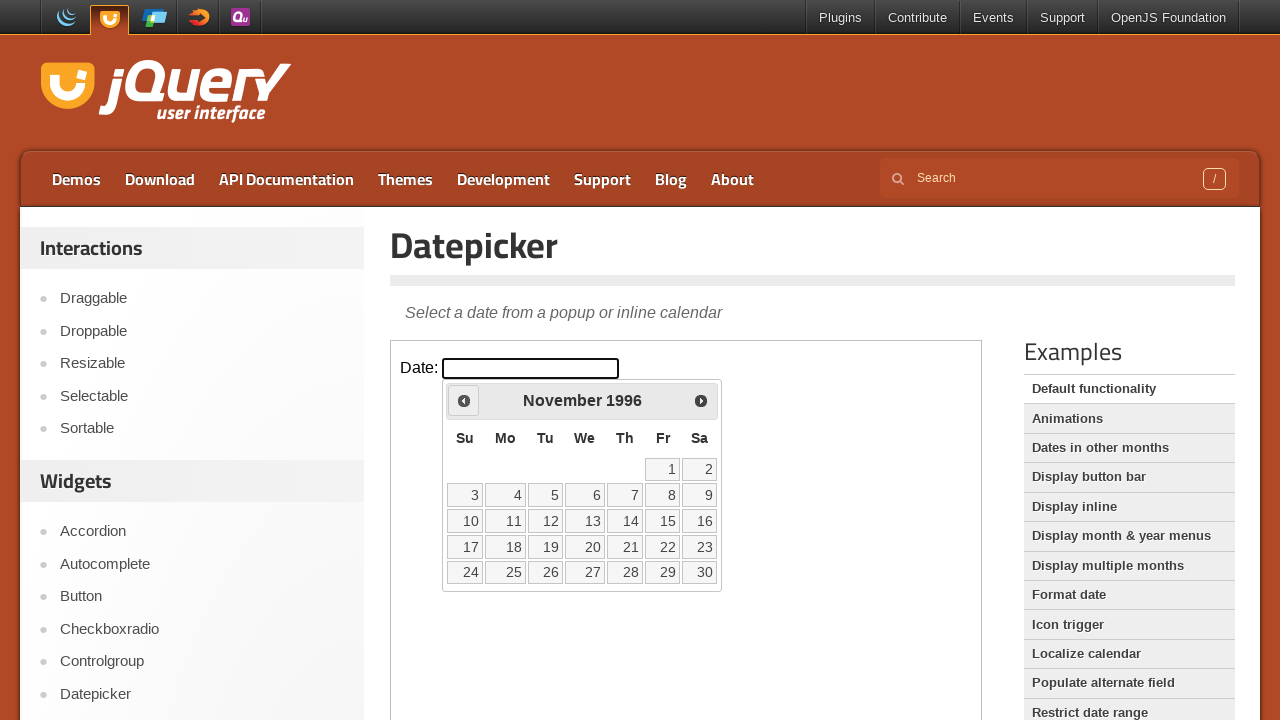

Checked datepicker title: November 1996
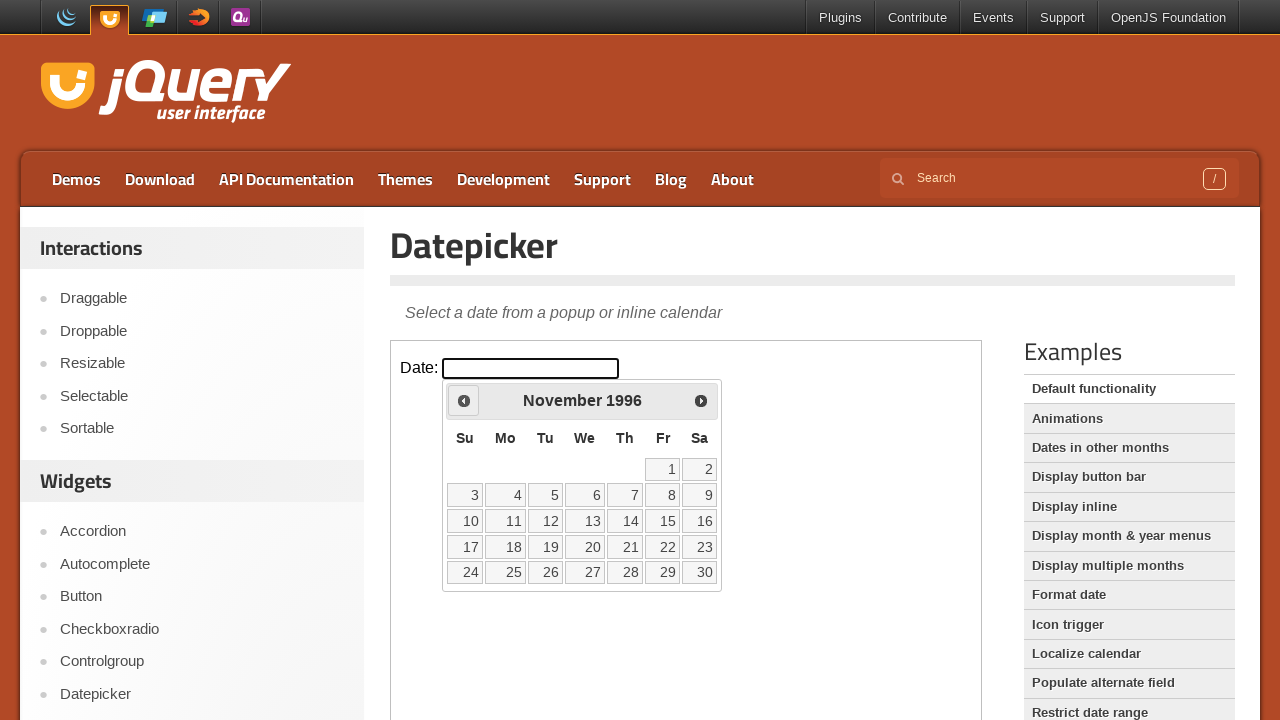

Clicked previous button to navigate back one month at (464, 400) on xpath=//iframe[@class='demo-frame'] >> internal:control=enter-frame >> xpath=//a
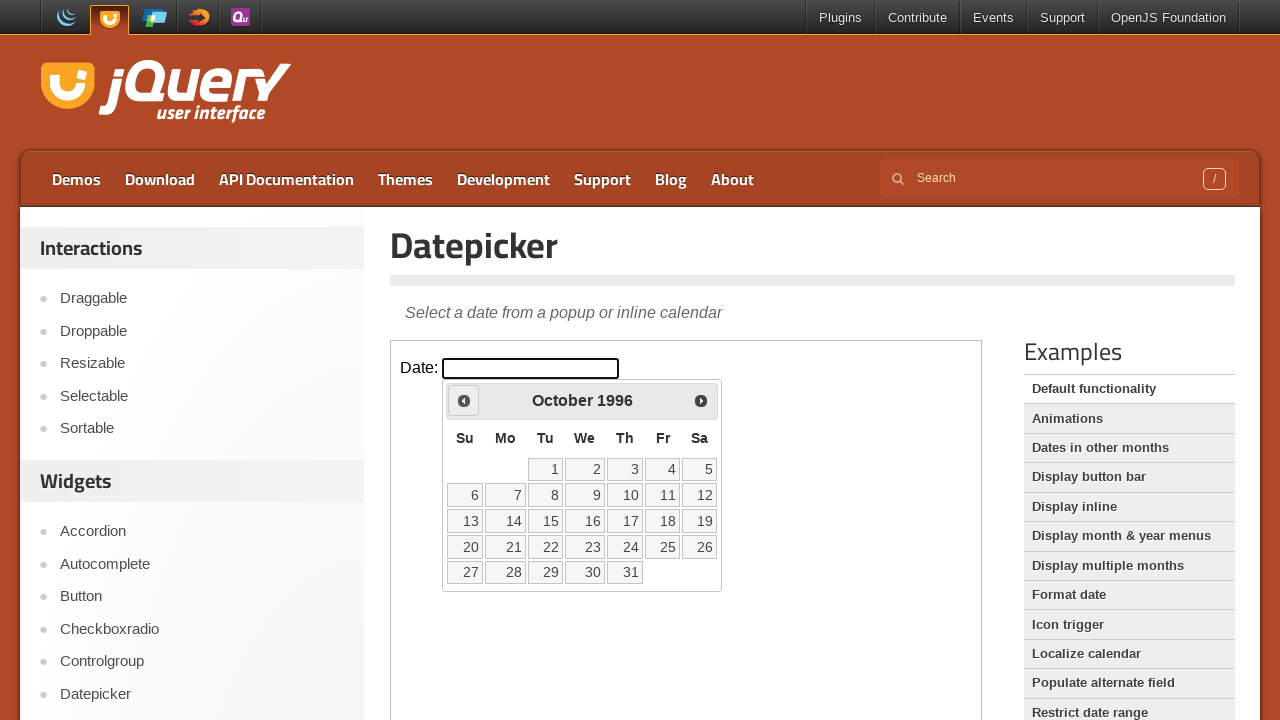

Checked datepicker title: October 1996
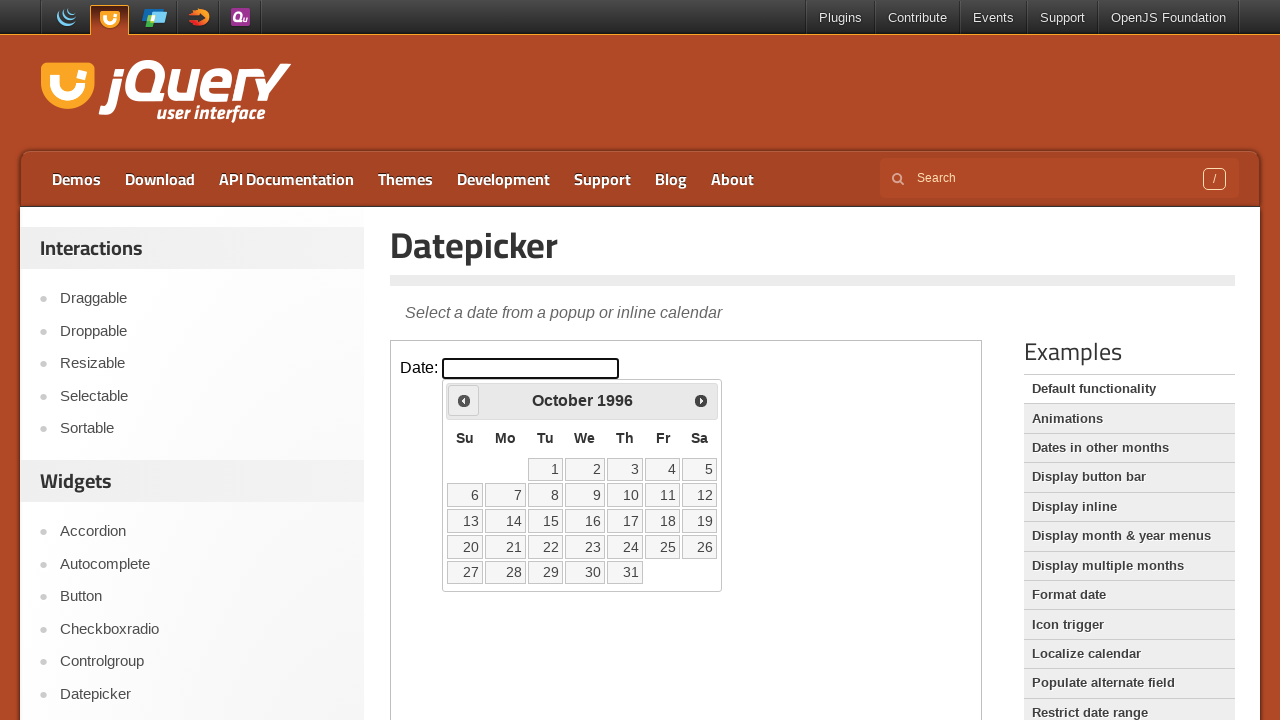

Clicked previous button to navigate back one month at (464, 400) on xpath=//iframe[@class='demo-frame'] >> internal:control=enter-frame >> xpath=//a
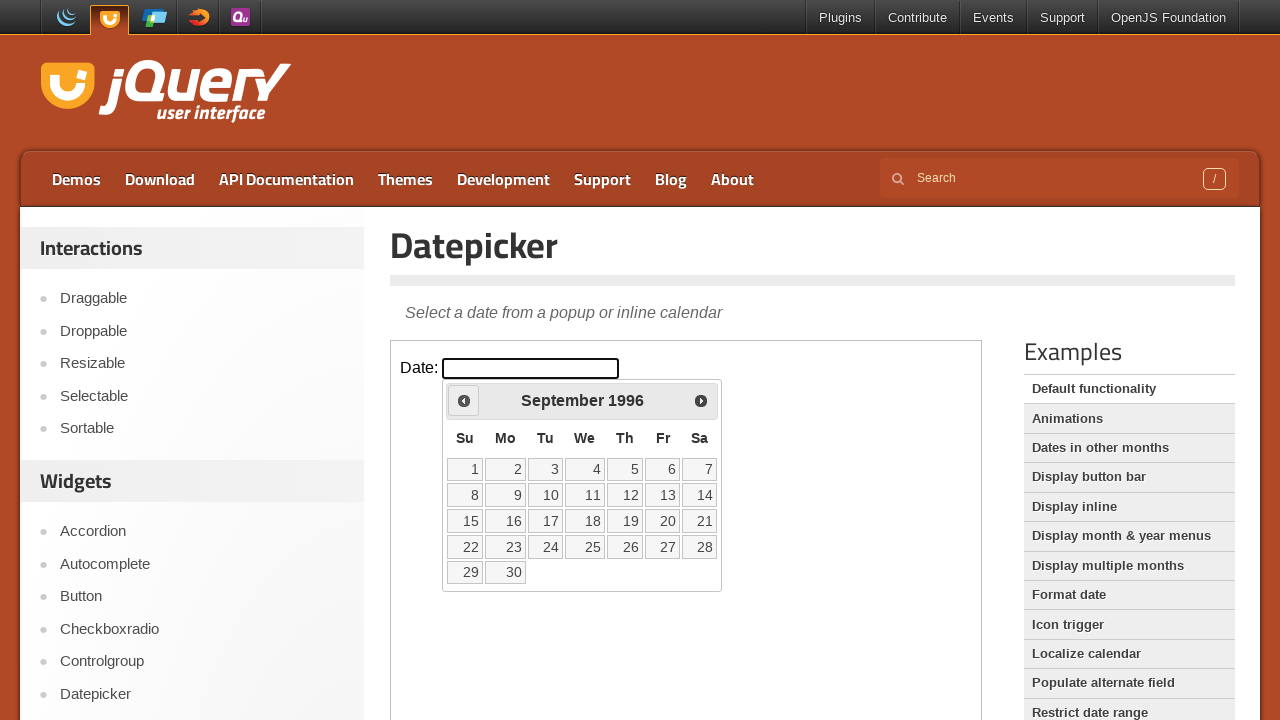

Checked datepicker title: September 1996
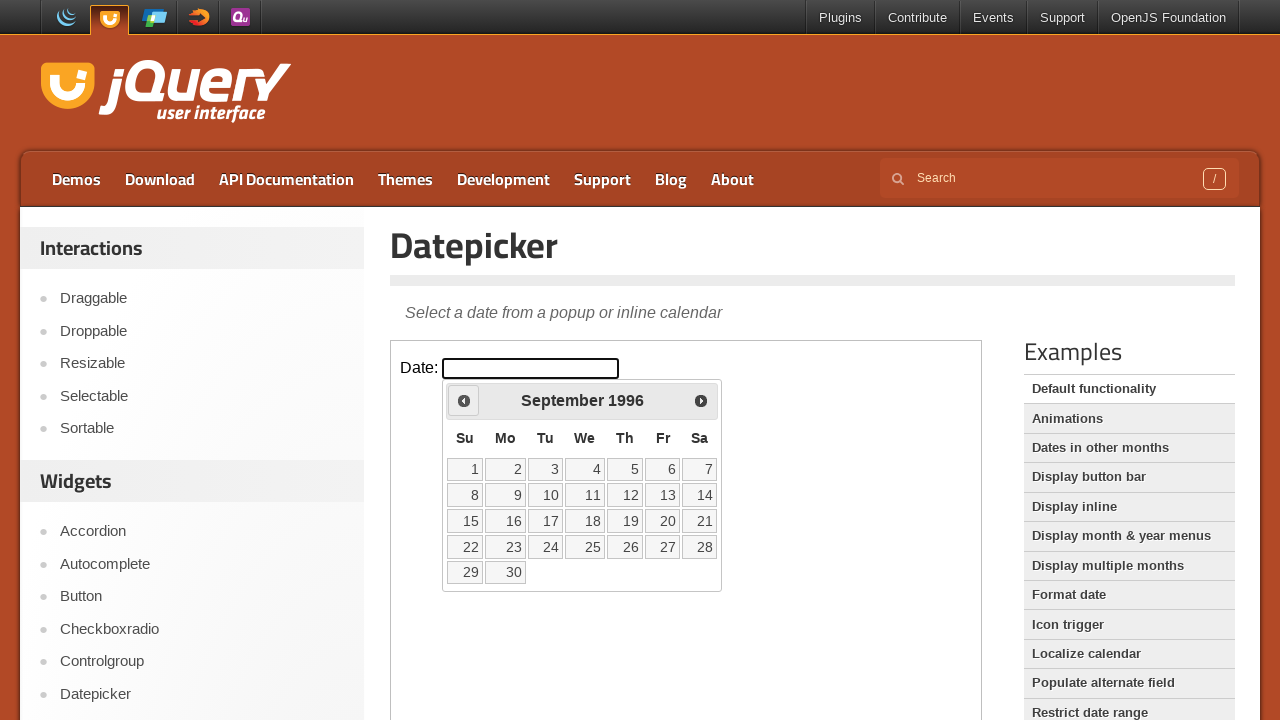

Clicked previous button to navigate back one month at (464, 400) on xpath=//iframe[@class='demo-frame'] >> internal:control=enter-frame >> xpath=//a
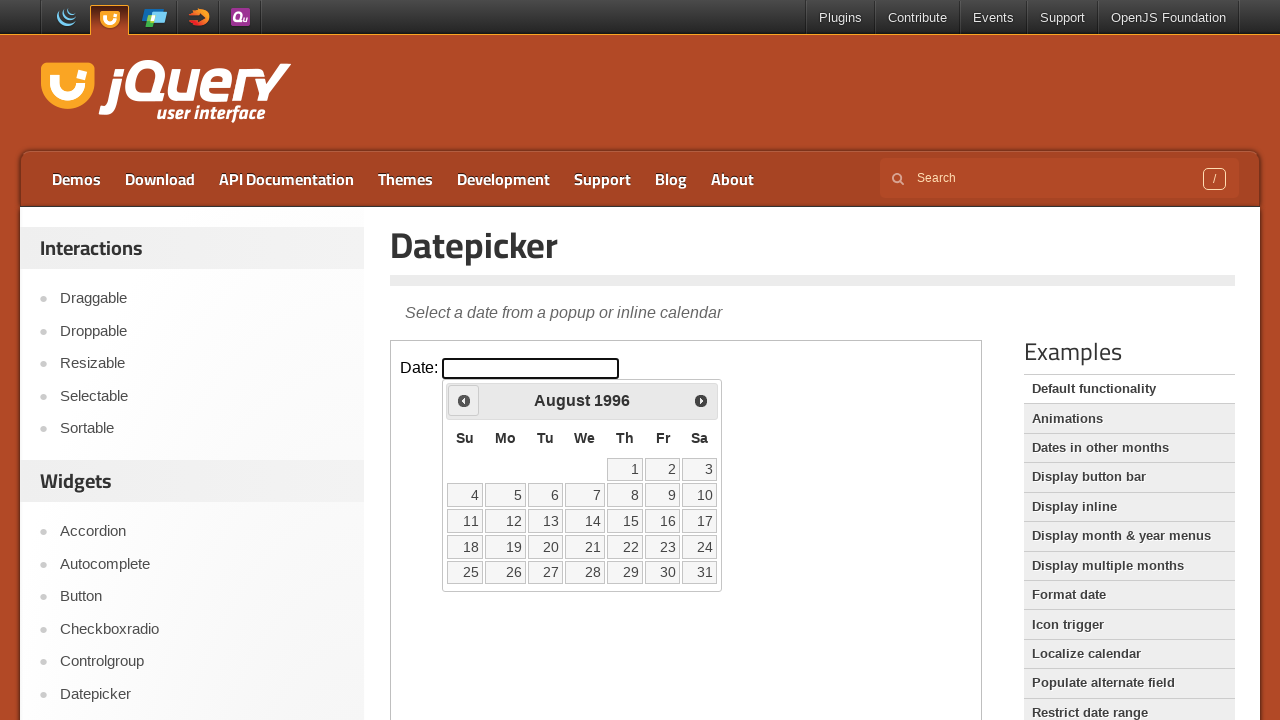

Checked datepicker title: August 1996
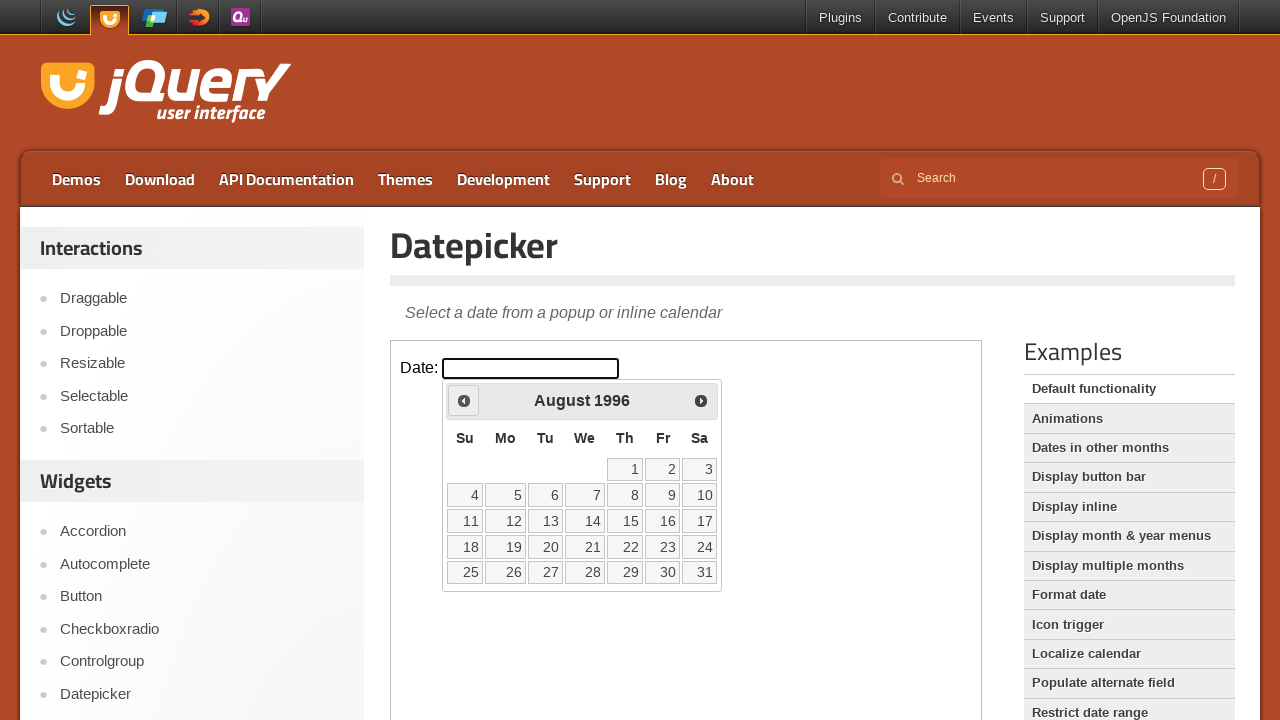

Clicked previous button to navigate back one month at (464, 400) on xpath=//iframe[@class='demo-frame'] >> internal:control=enter-frame >> xpath=//a
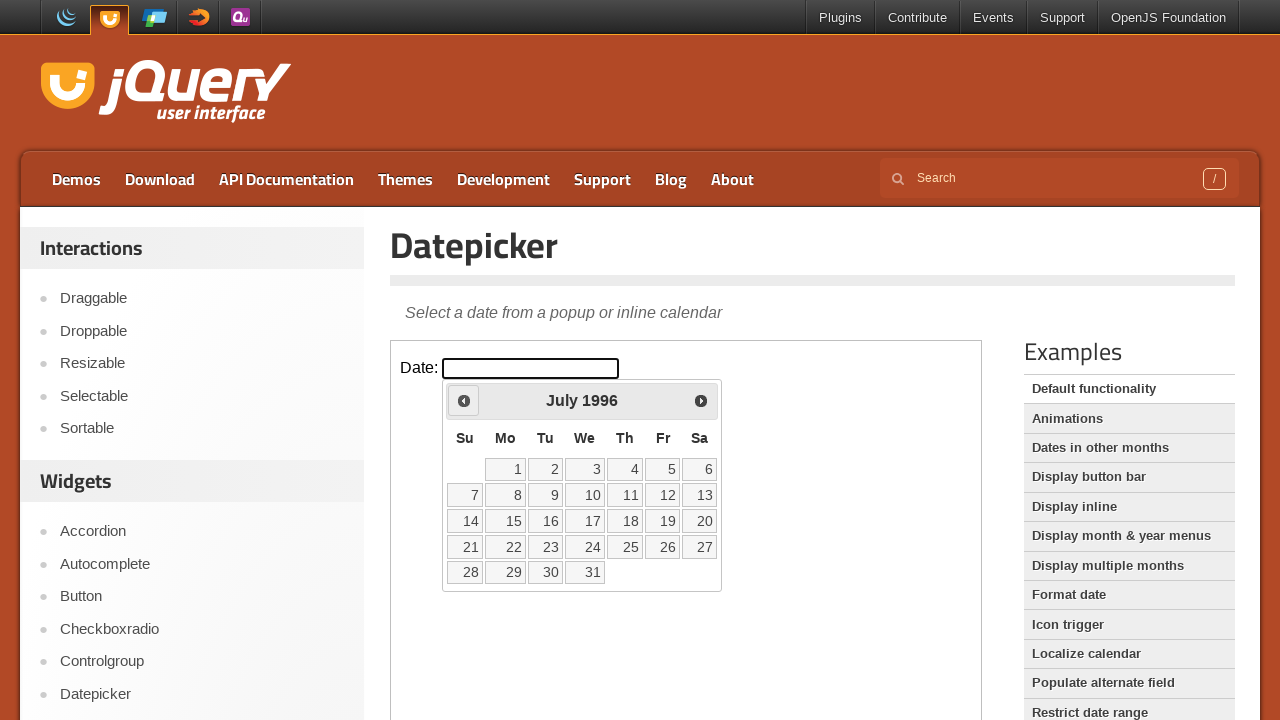

Checked datepicker title: July 1996
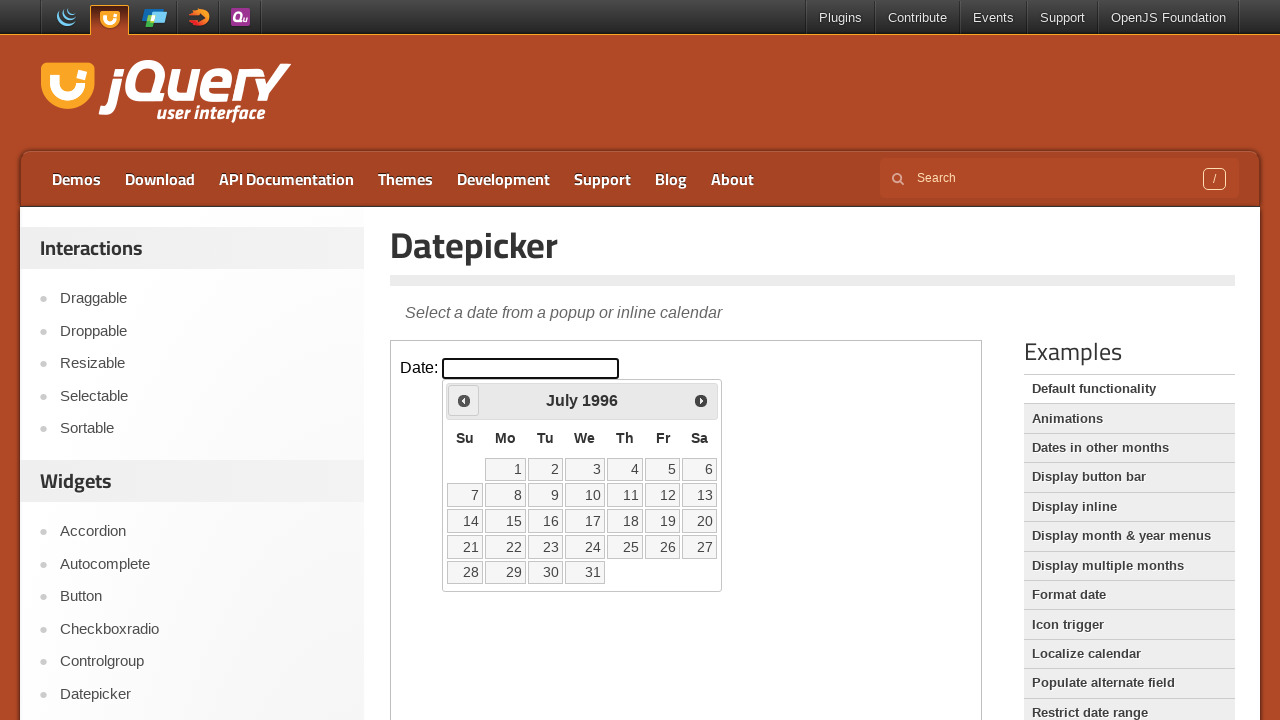

Clicked previous button to navigate back one month at (464, 400) on xpath=//iframe[@class='demo-frame'] >> internal:control=enter-frame >> xpath=//a
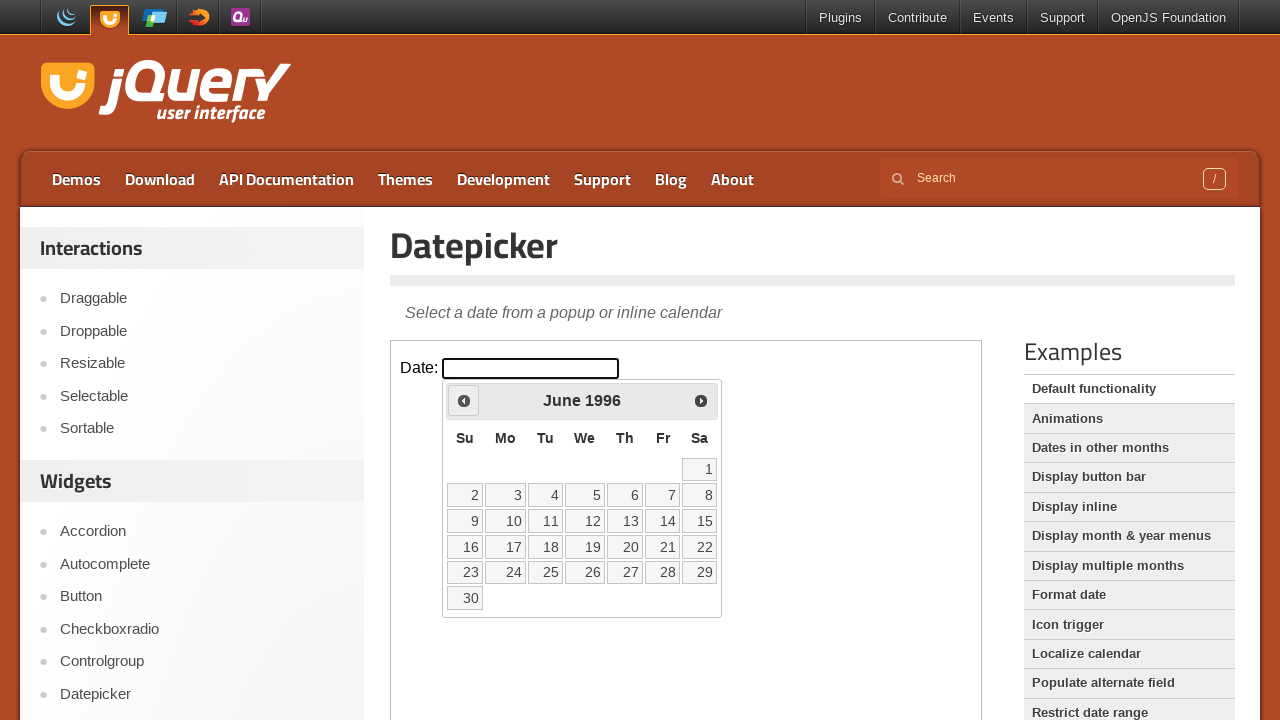

Checked datepicker title: June 1996
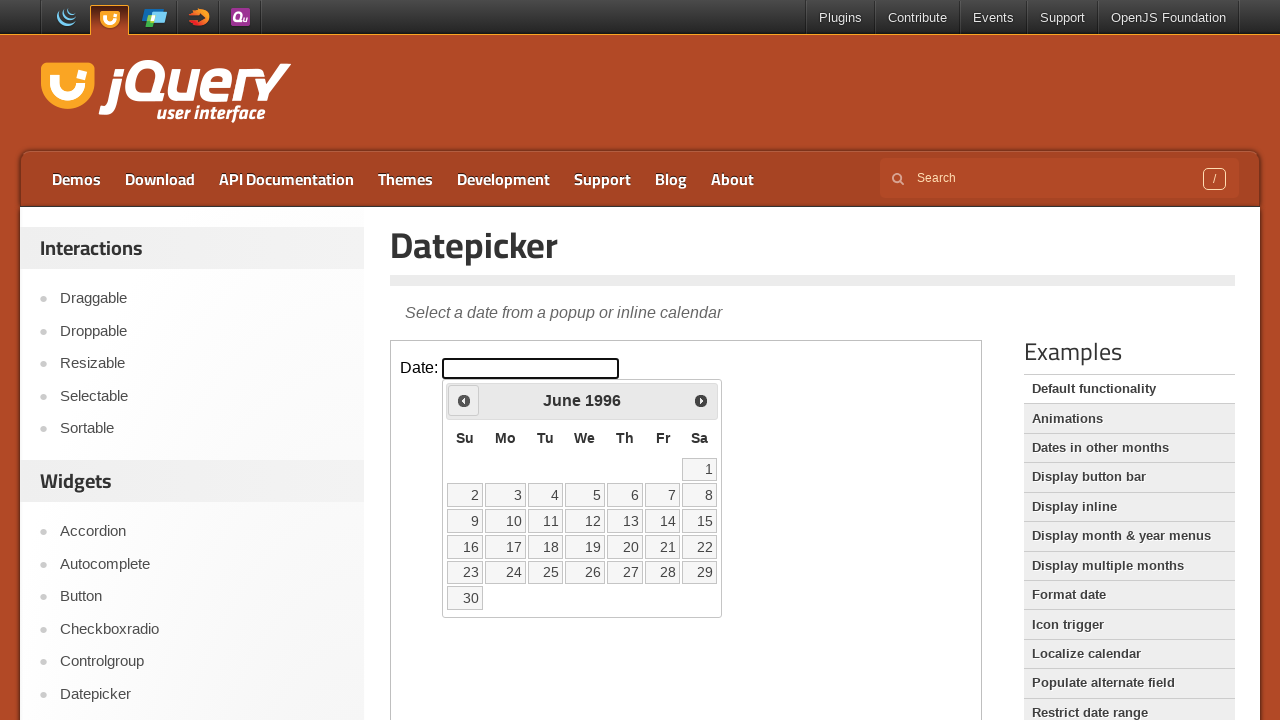

Clicked previous button to navigate back one month at (464, 400) on xpath=//iframe[@class='demo-frame'] >> internal:control=enter-frame >> xpath=//a
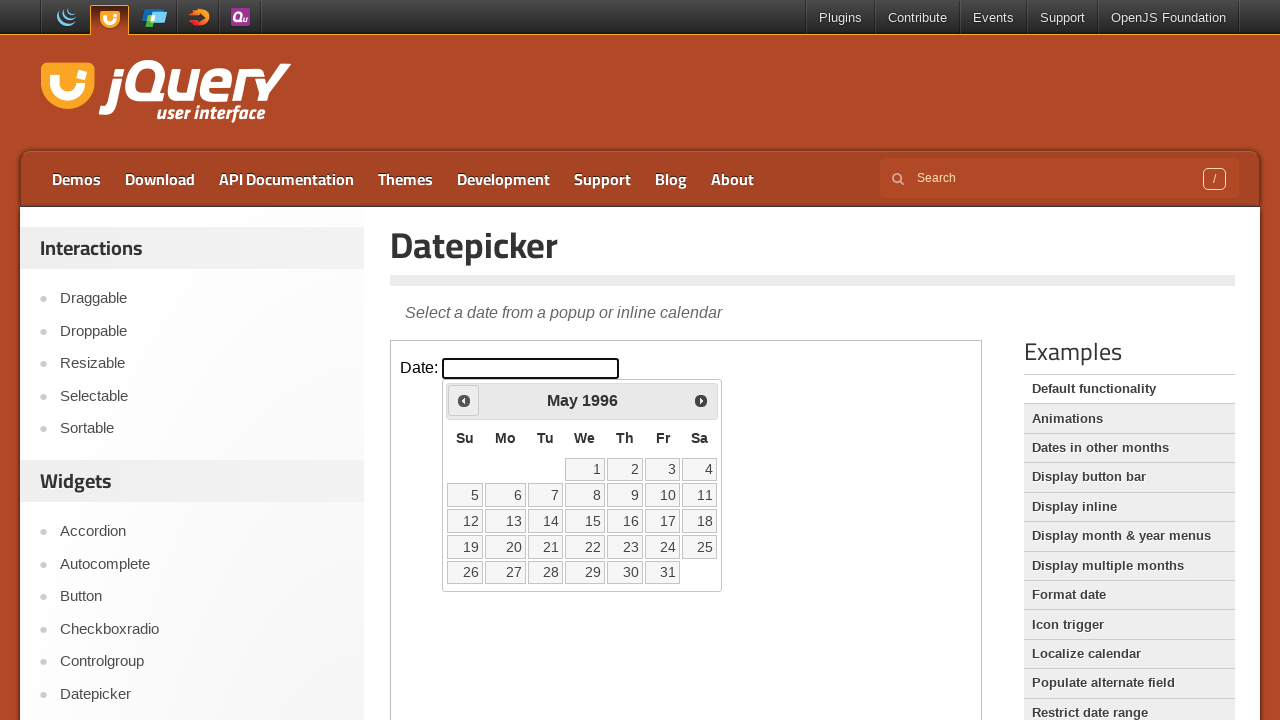

Checked datepicker title: May 1996
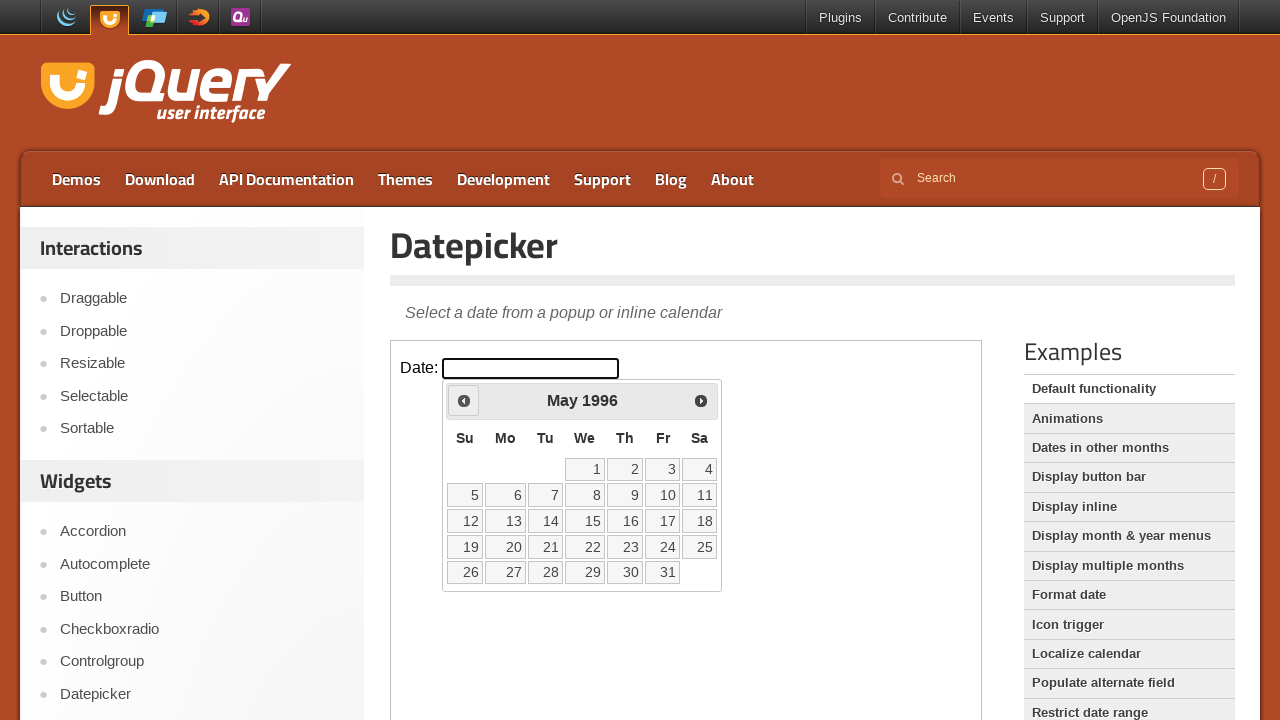

Clicked previous button to navigate back one month at (464, 400) on xpath=//iframe[@class='demo-frame'] >> internal:control=enter-frame >> xpath=//a
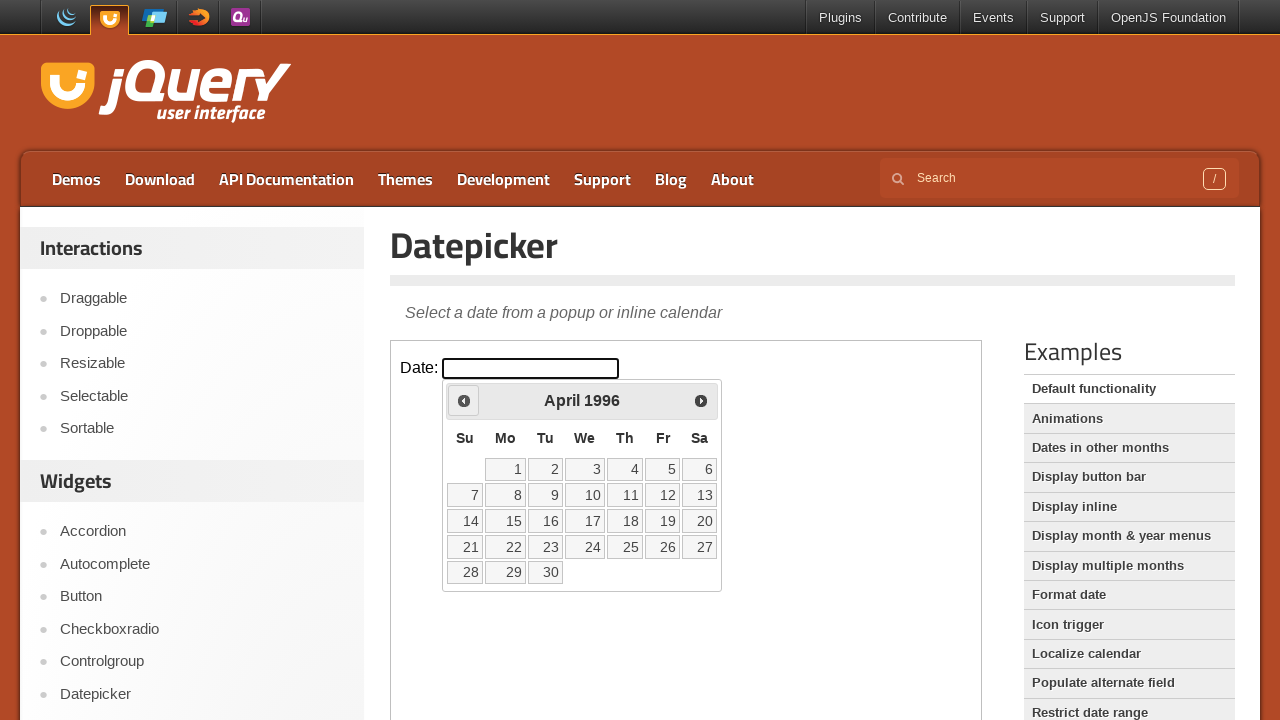

Checked datepicker title: April 1996
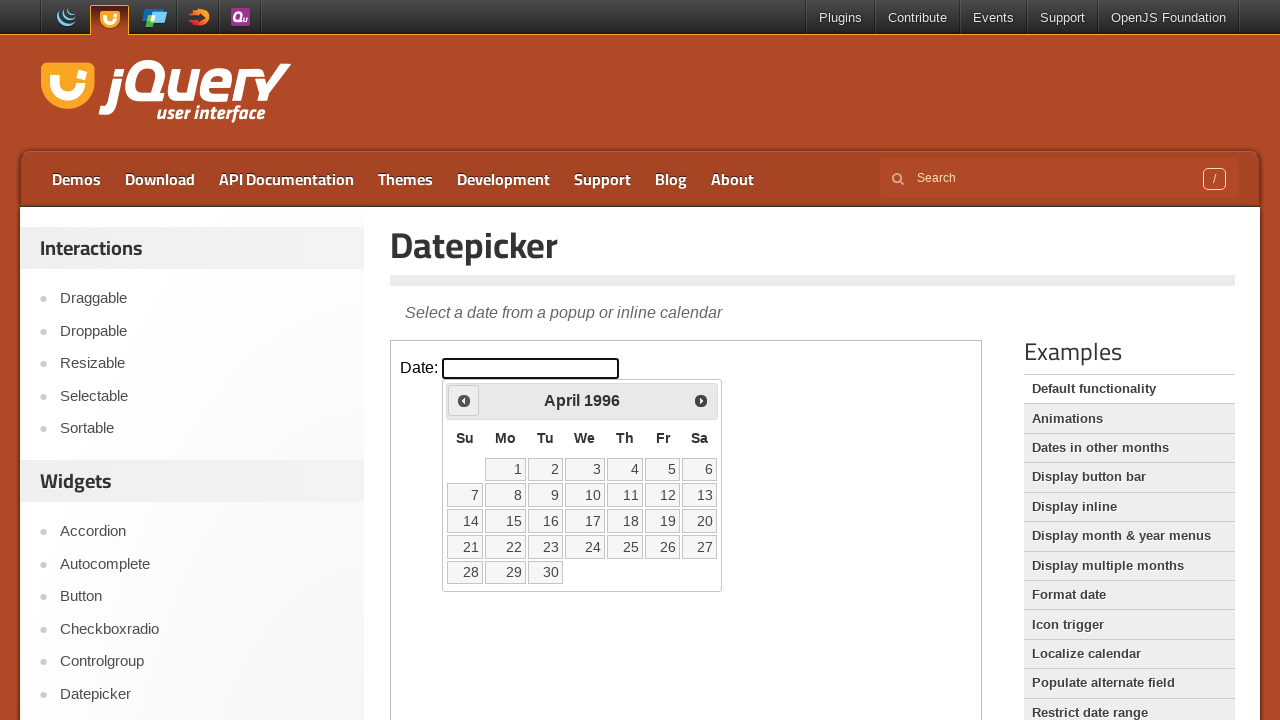

Clicked previous button to navigate back one month at (464, 400) on xpath=//iframe[@class='demo-frame'] >> internal:control=enter-frame >> xpath=//a
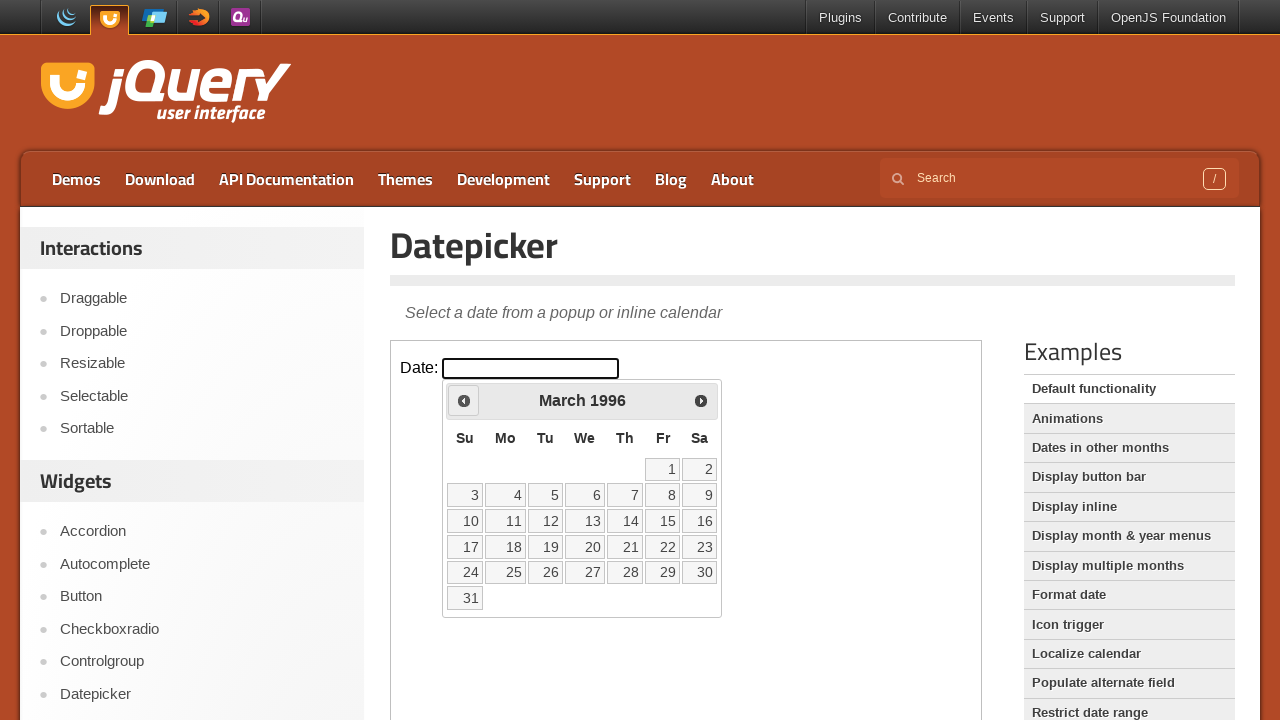

Checked datepicker title: March 1996
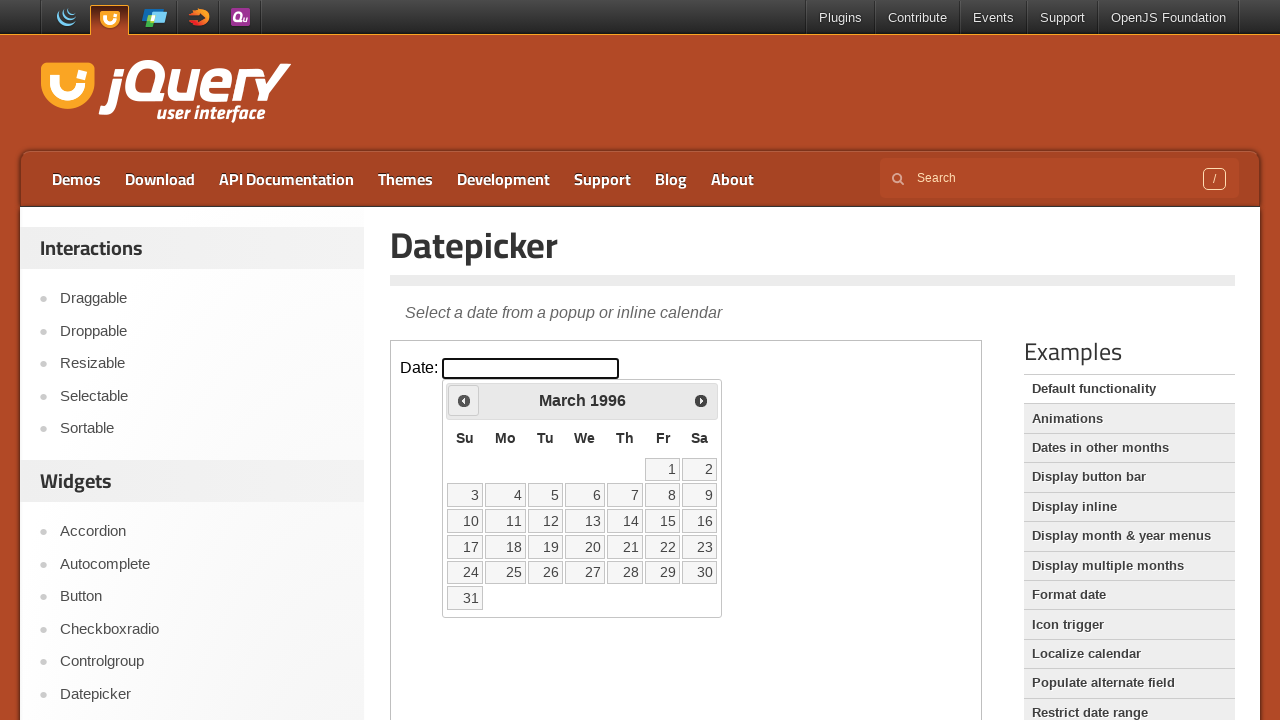

Clicked previous button to navigate back one month at (464, 400) on xpath=//iframe[@class='demo-frame'] >> internal:control=enter-frame >> xpath=//a
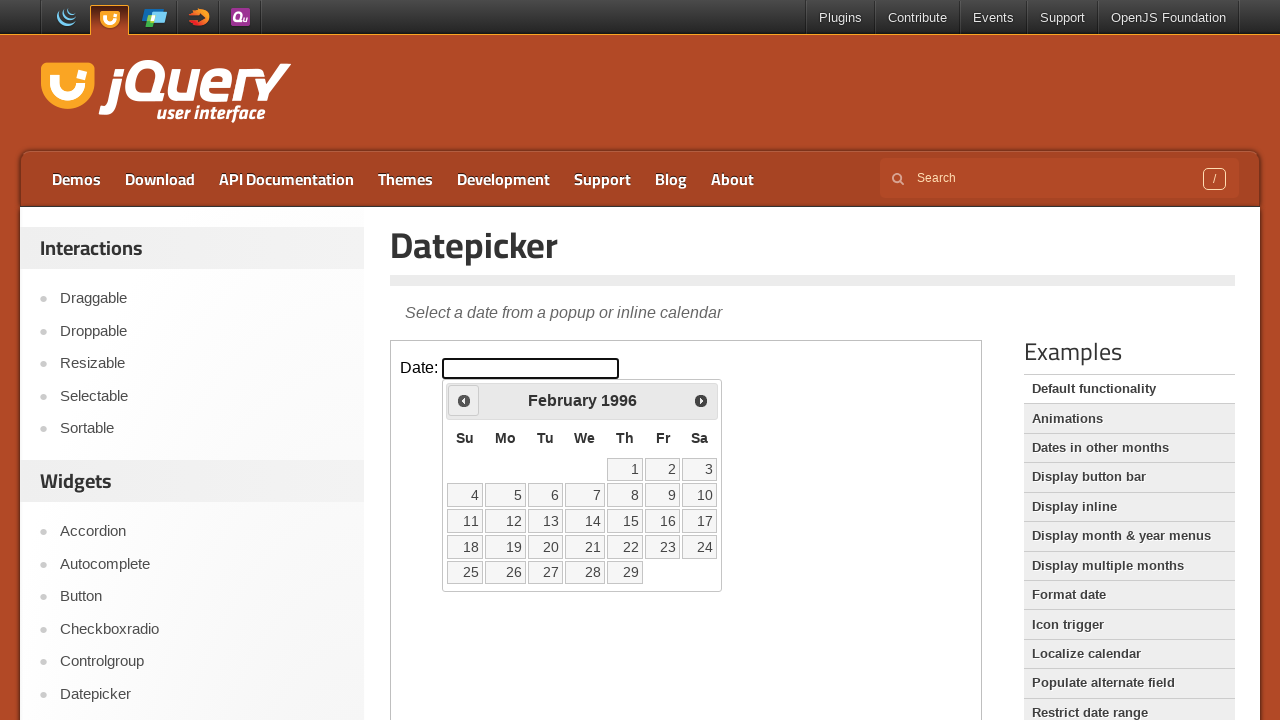

Checked datepicker title: February 1996
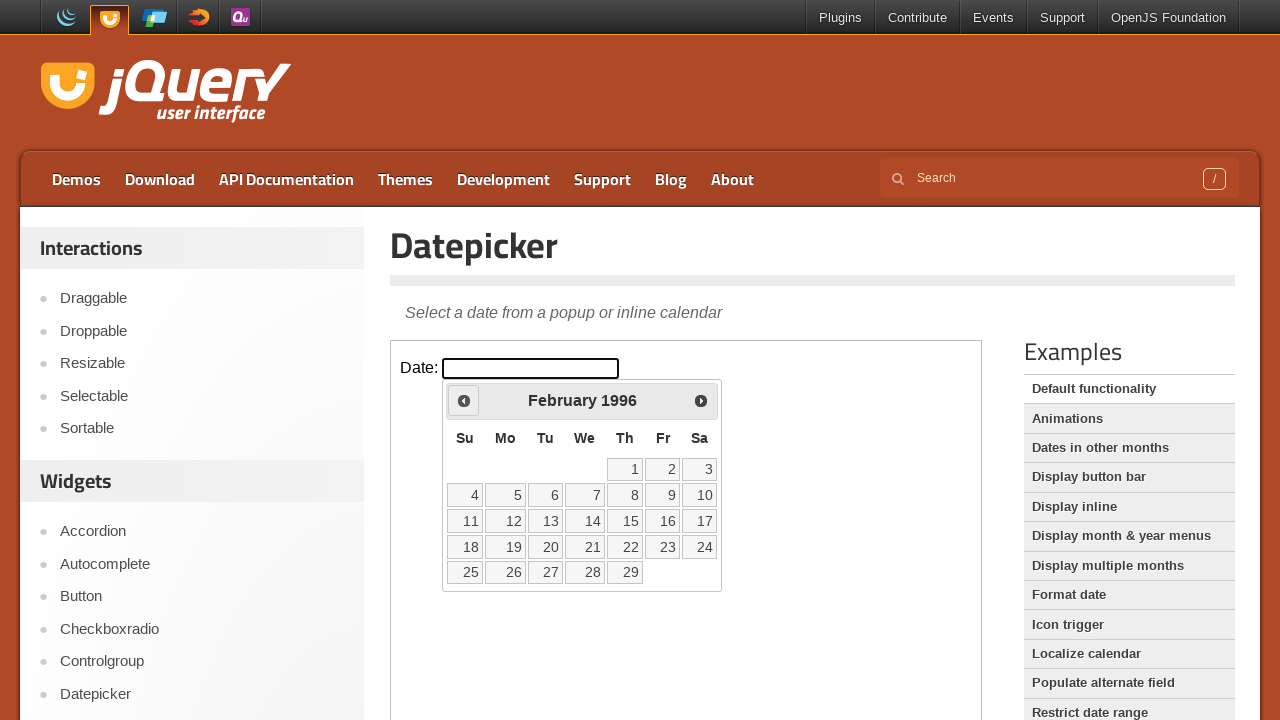

Clicked previous button to navigate back one month at (464, 400) on xpath=//iframe[@class='demo-frame'] >> internal:control=enter-frame >> xpath=//a
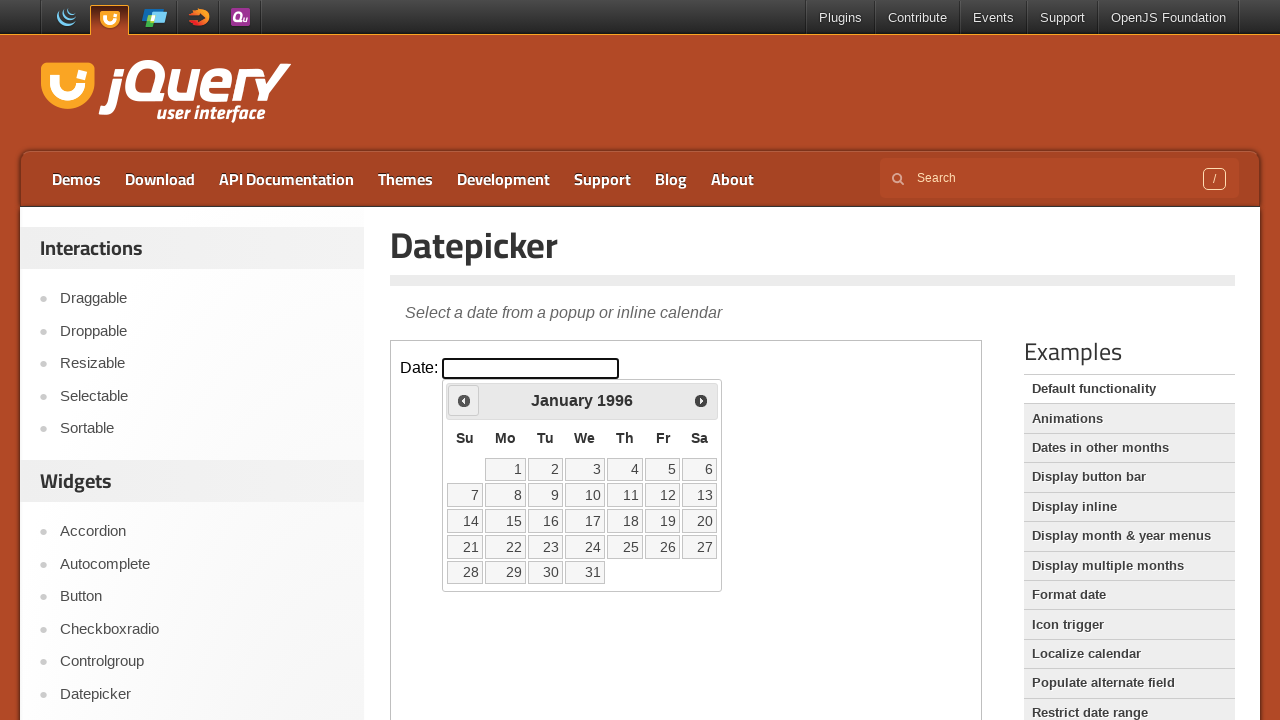

Checked datepicker title: January 1996
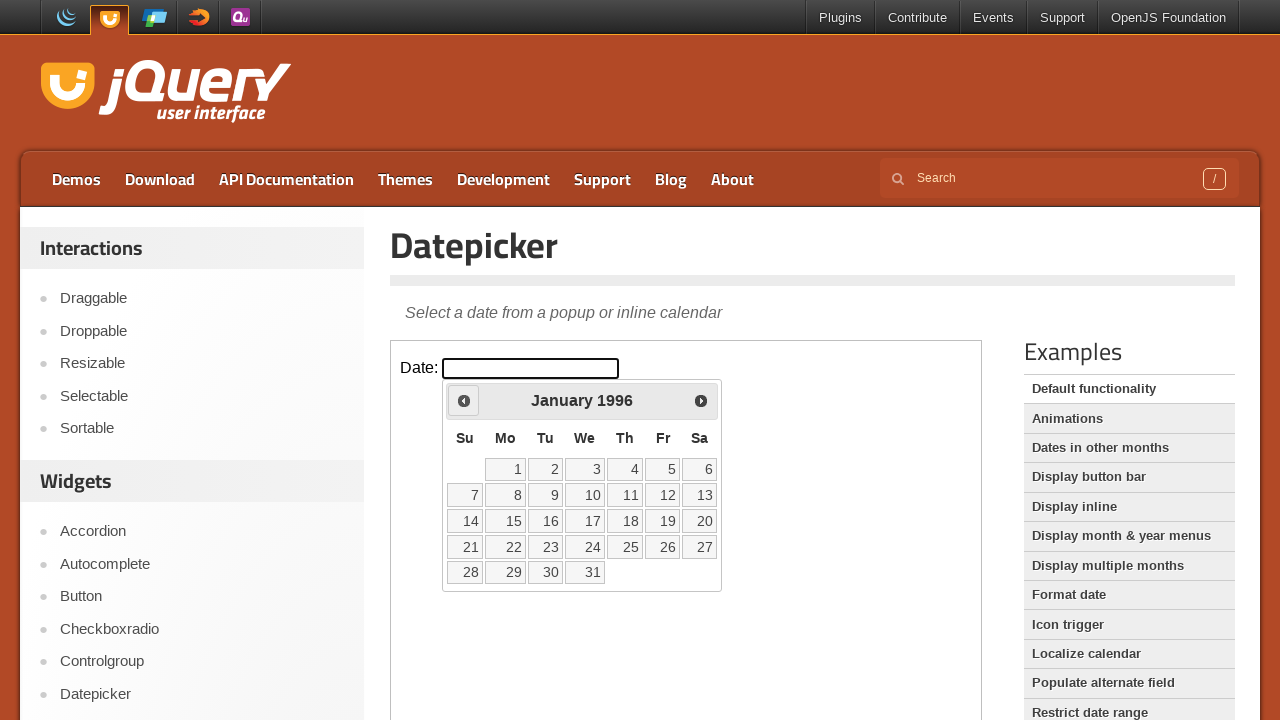

Clicked previous button to navigate back one month at (464, 400) on xpath=//iframe[@class='demo-frame'] >> internal:control=enter-frame >> xpath=//a
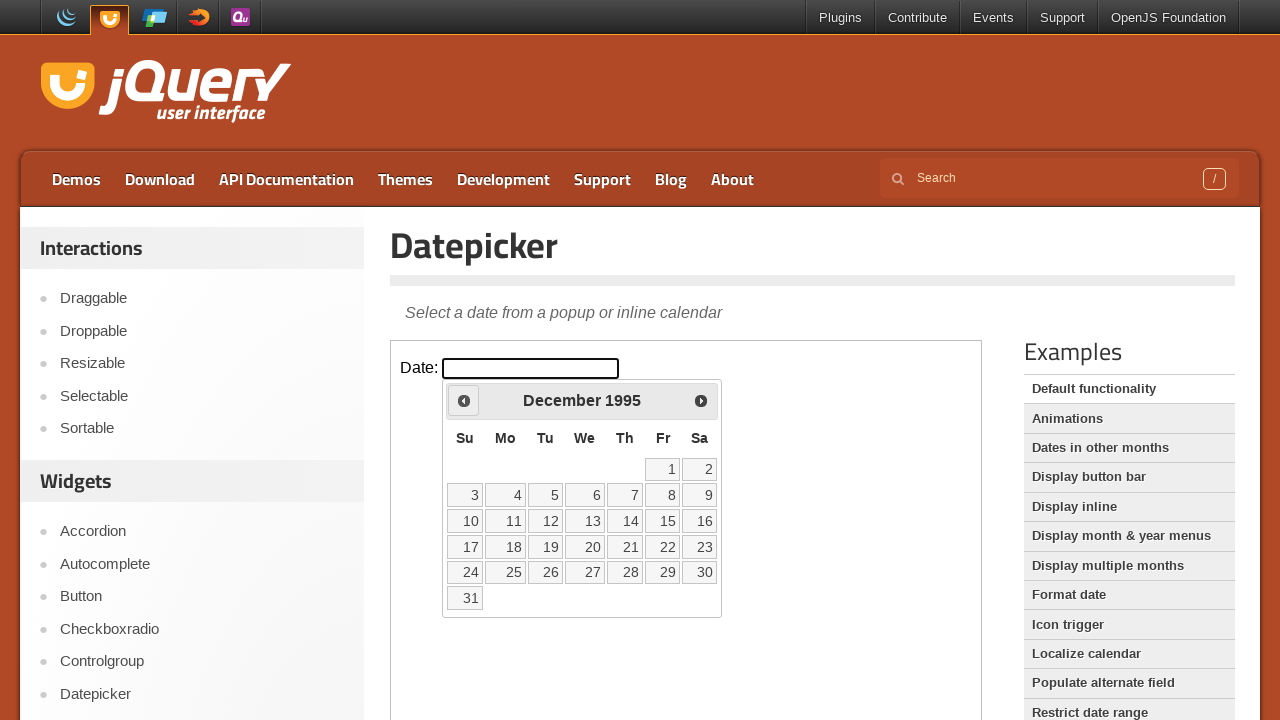

Checked datepicker title: December 1995
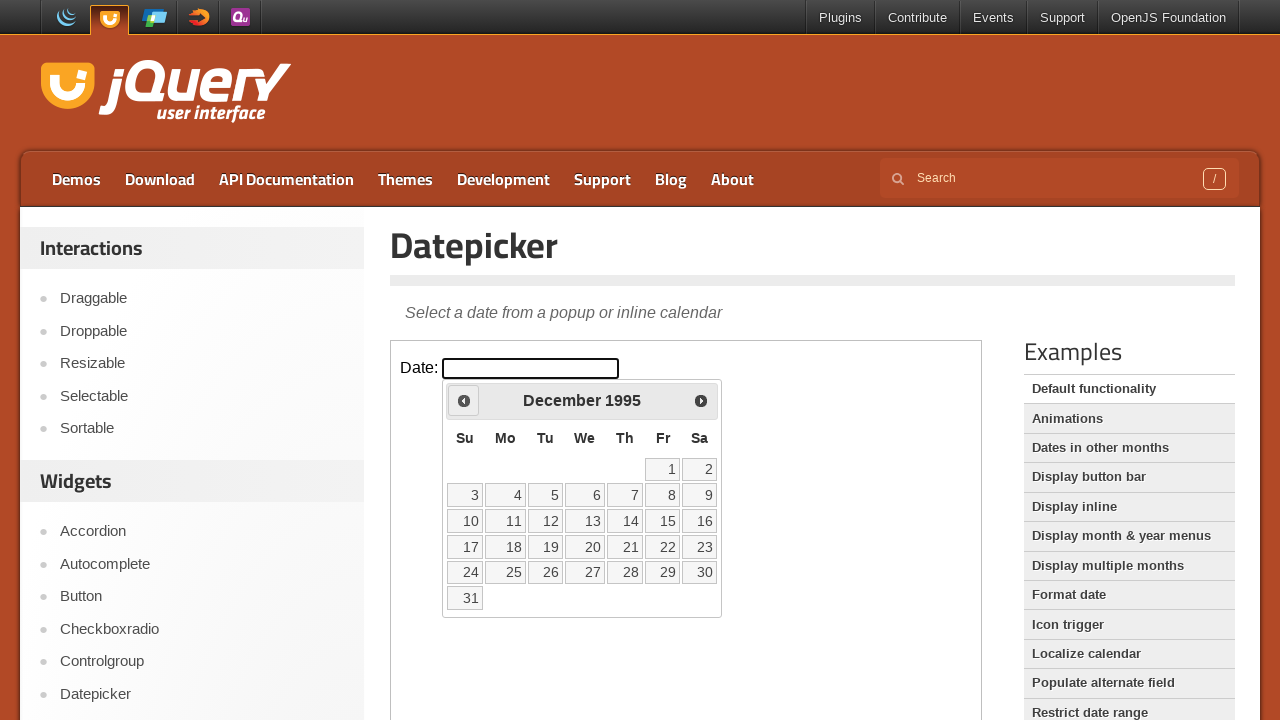

Clicked previous button to navigate back one month at (464, 400) on xpath=//iframe[@class='demo-frame'] >> internal:control=enter-frame >> xpath=//a
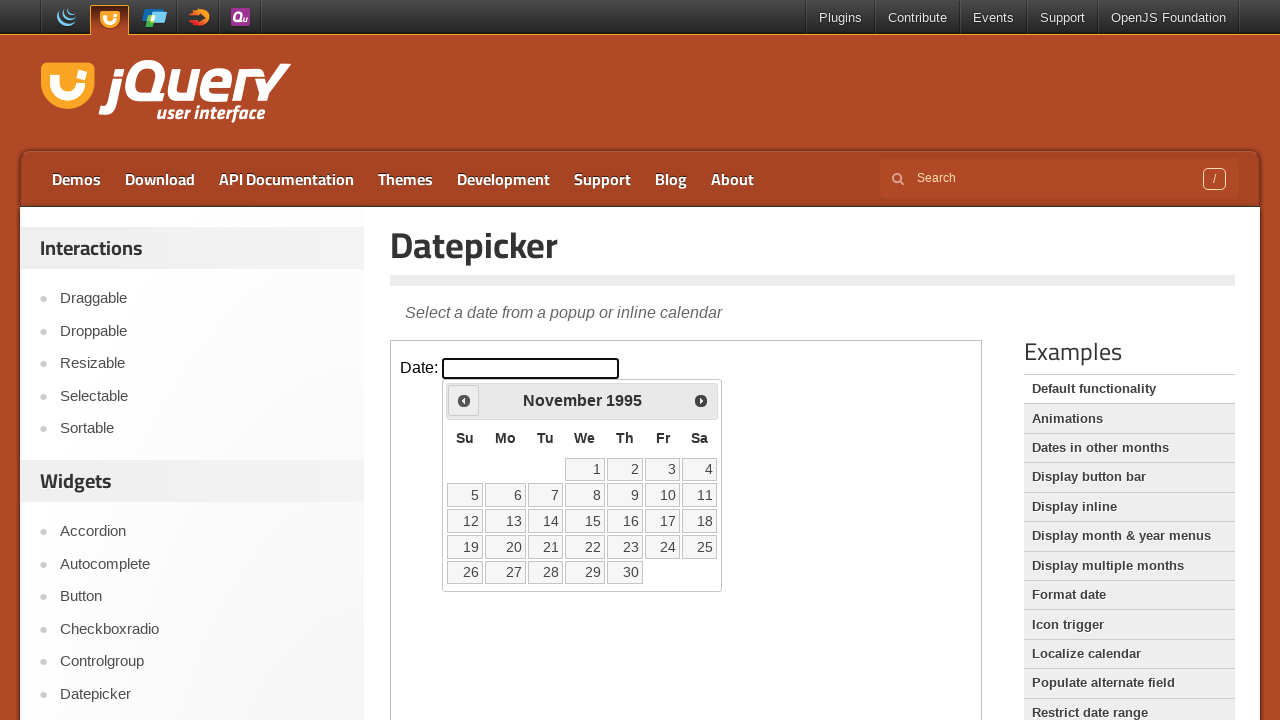

Checked datepicker title: November 1995
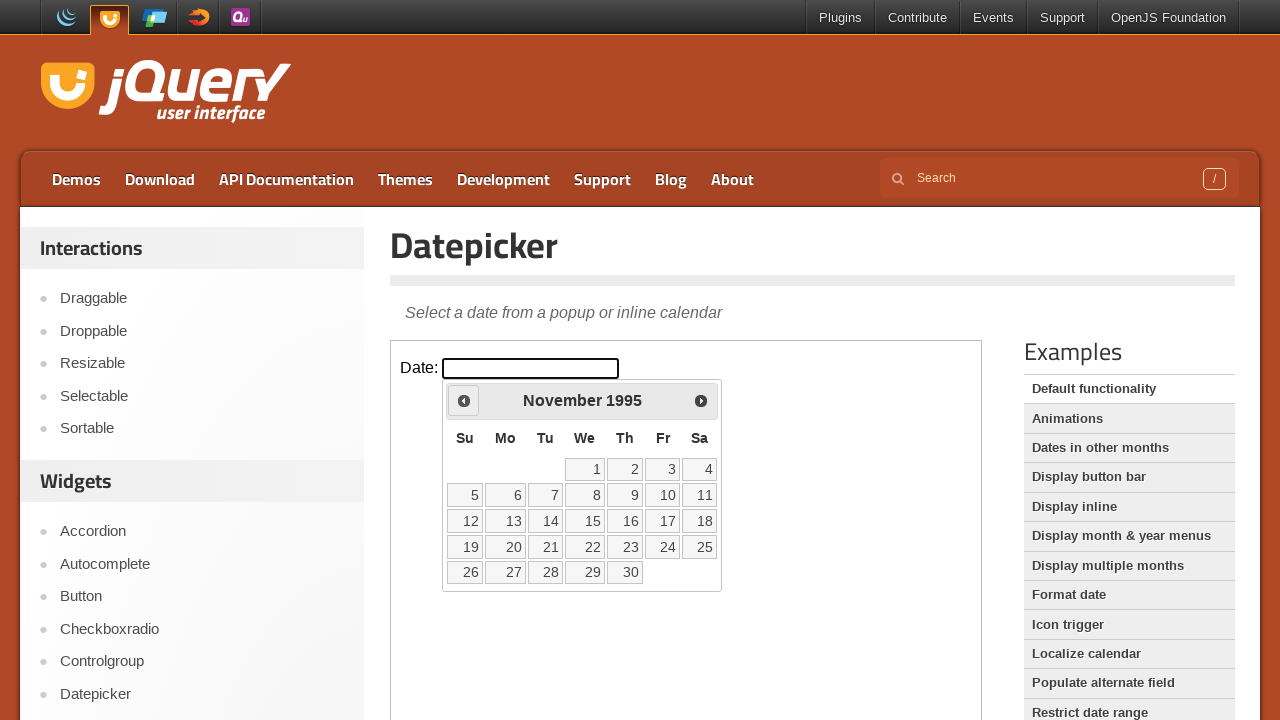

Clicked previous button to navigate back one month at (464, 400) on xpath=//iframe[@class='demo-frame'] >> internal:control=enter-frame >> xpath=//a
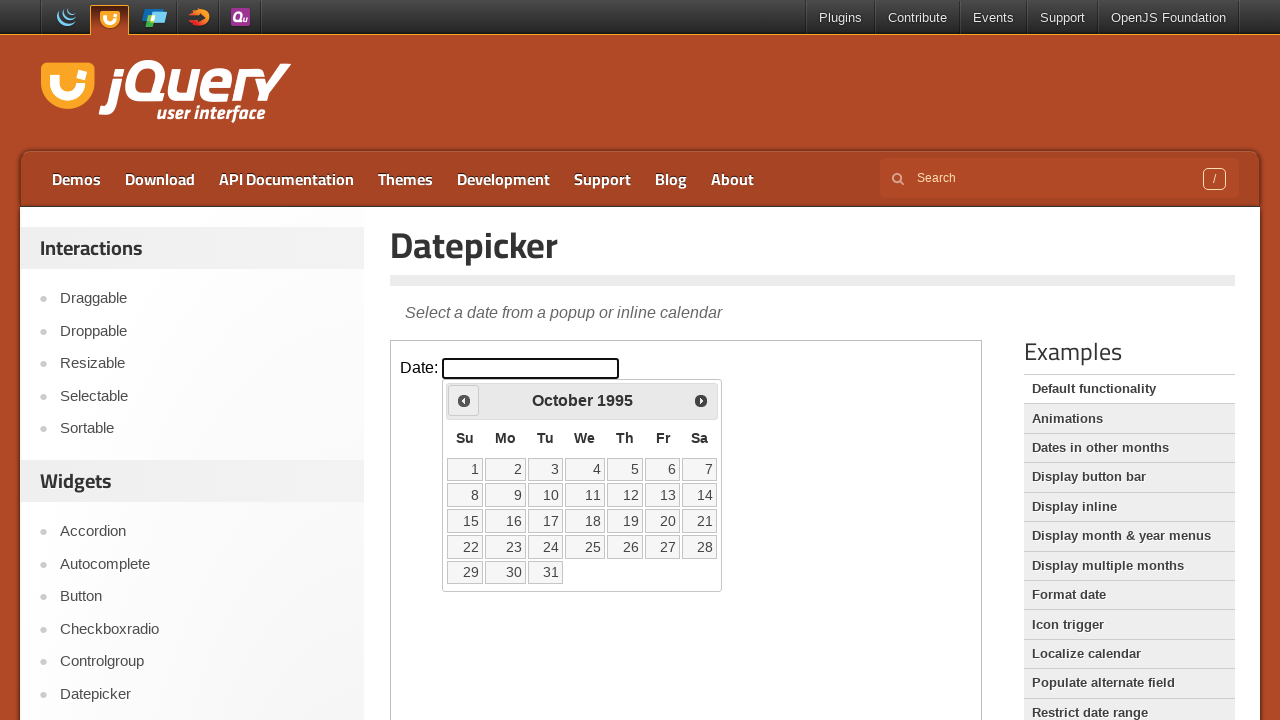

Checked datepicker title: October 1995
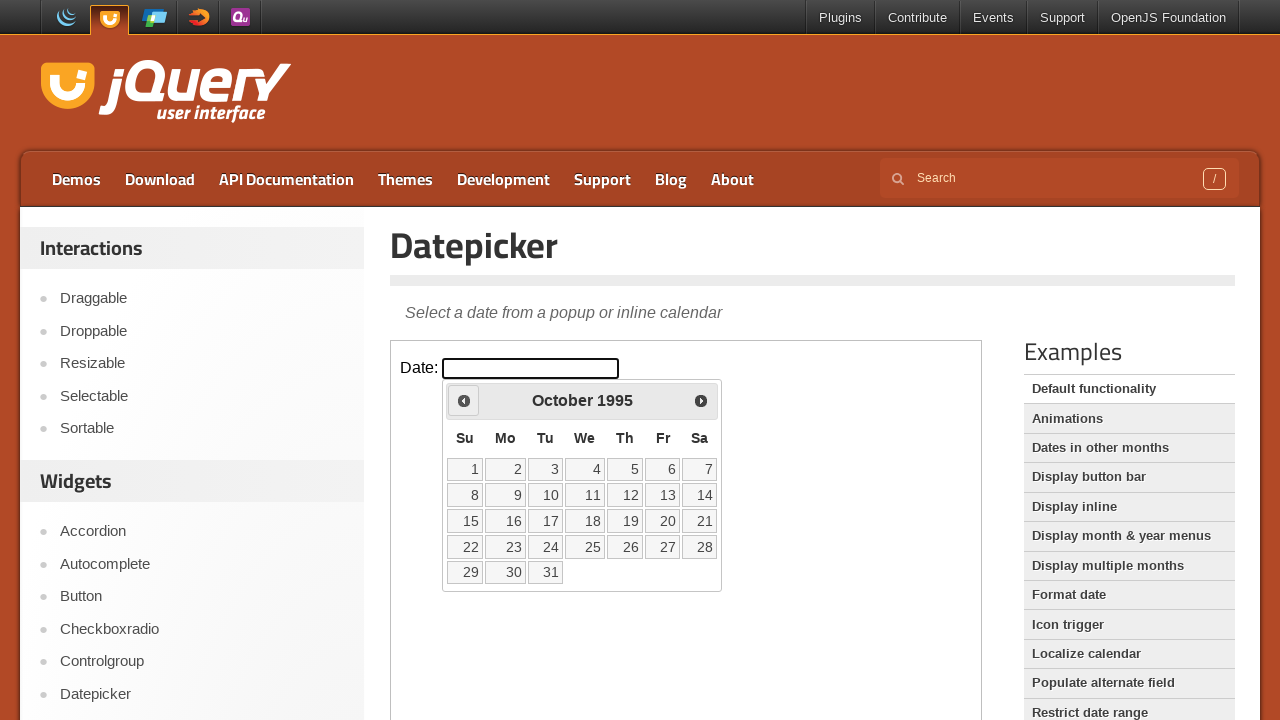

Clicked previous button to navigate back one month at (464, 400) on xpath=//iframe[@class='demo-frame'] >> internal:control=enter-frame >> xpath=//a
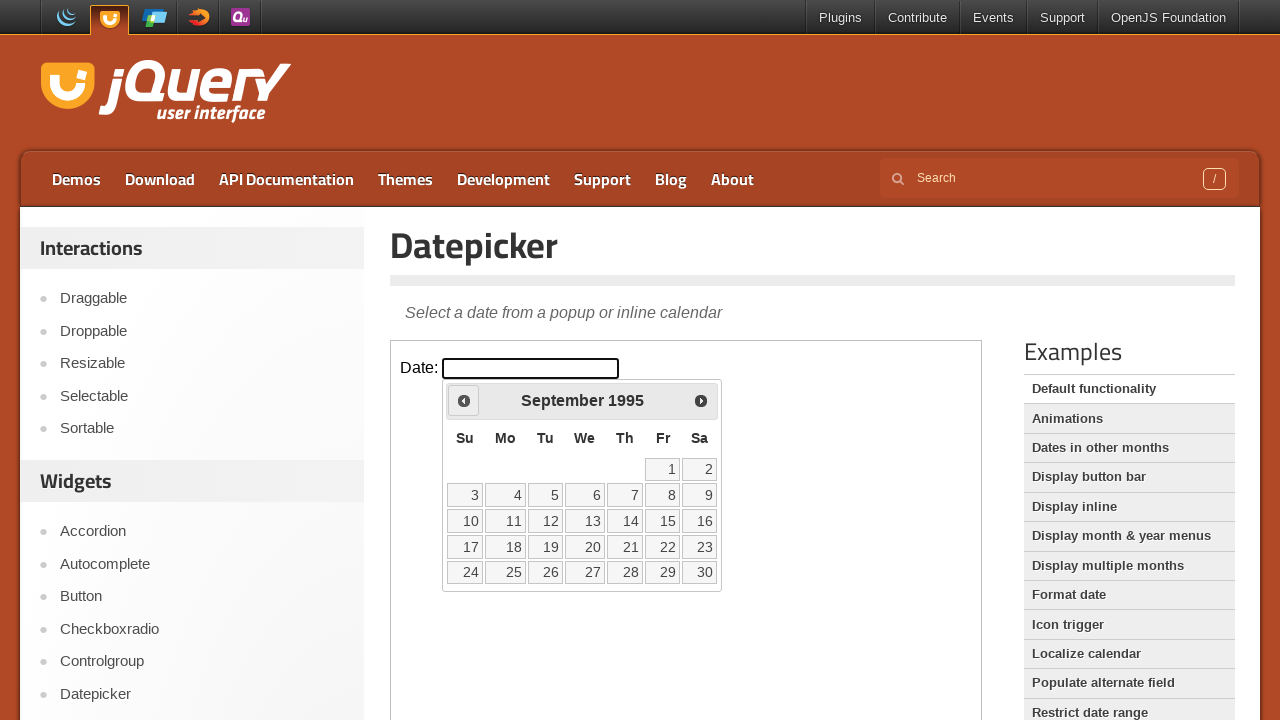

Checked datepicker title: September 1995
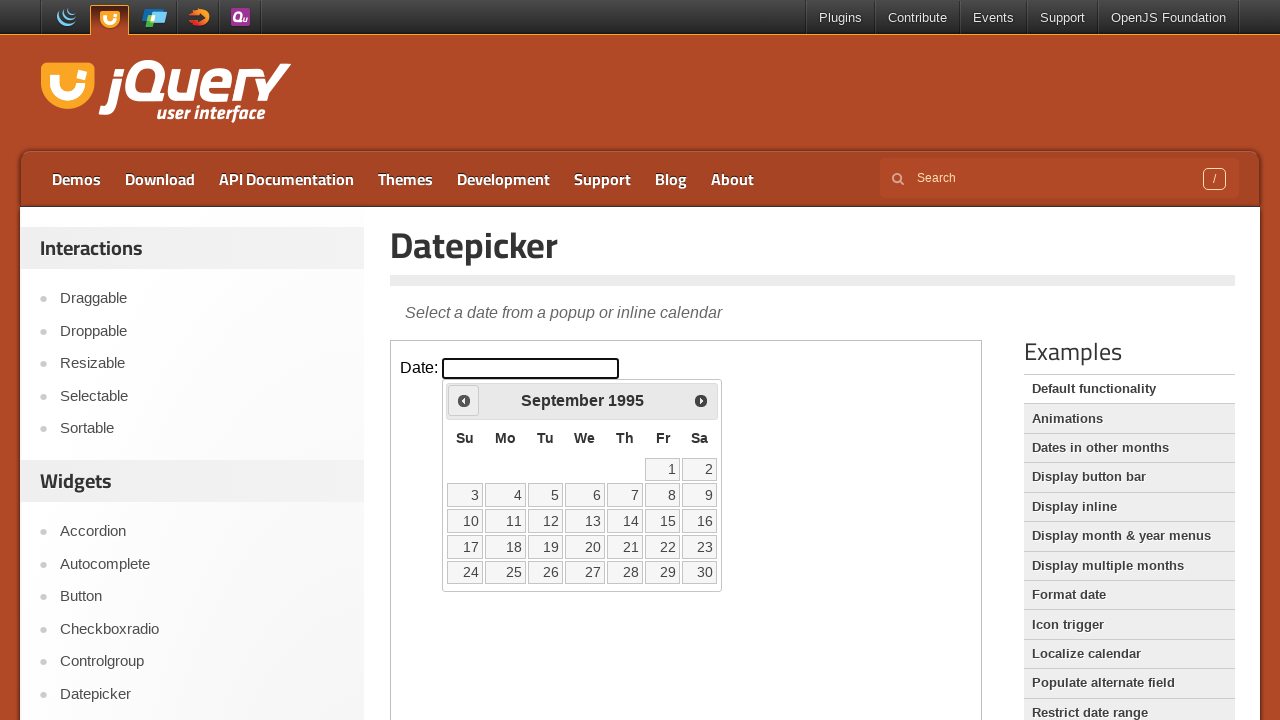

Clicked previous button to navigate back one month at (464, 400) on xpath=//iframe[@class='demo-frame'] >> internal:control=enter-frame >> xpath=//a
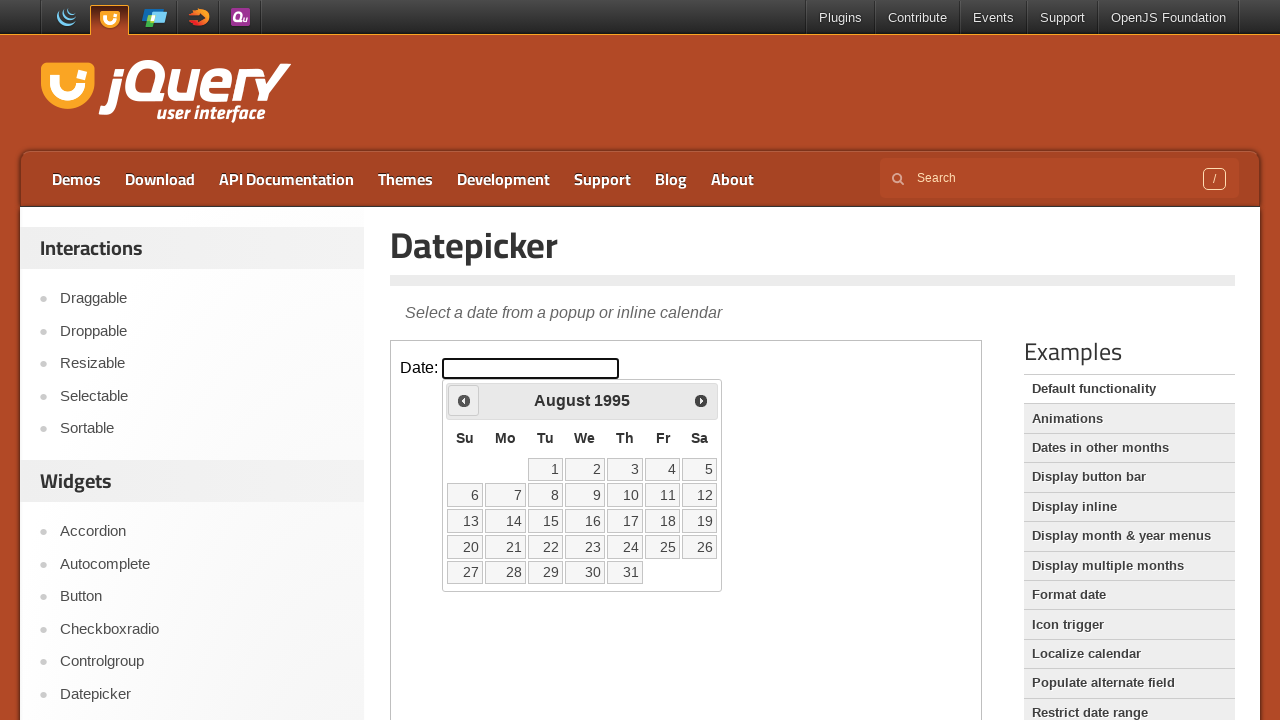

Checked datepicker title: August 1995
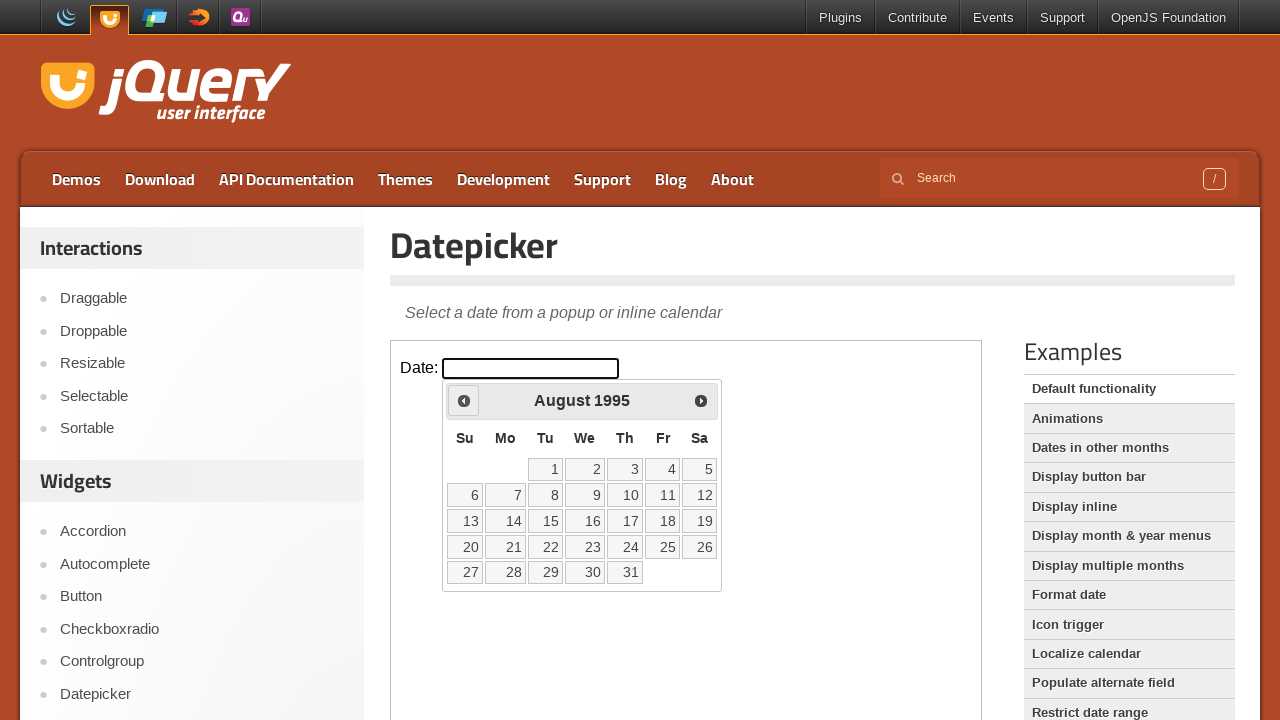

Clicked previous button to navigate back one month at (464, 400) on xpath=//iframe[@class='demo-frame'] >> internal:control=enter-frame >> xpath=//a
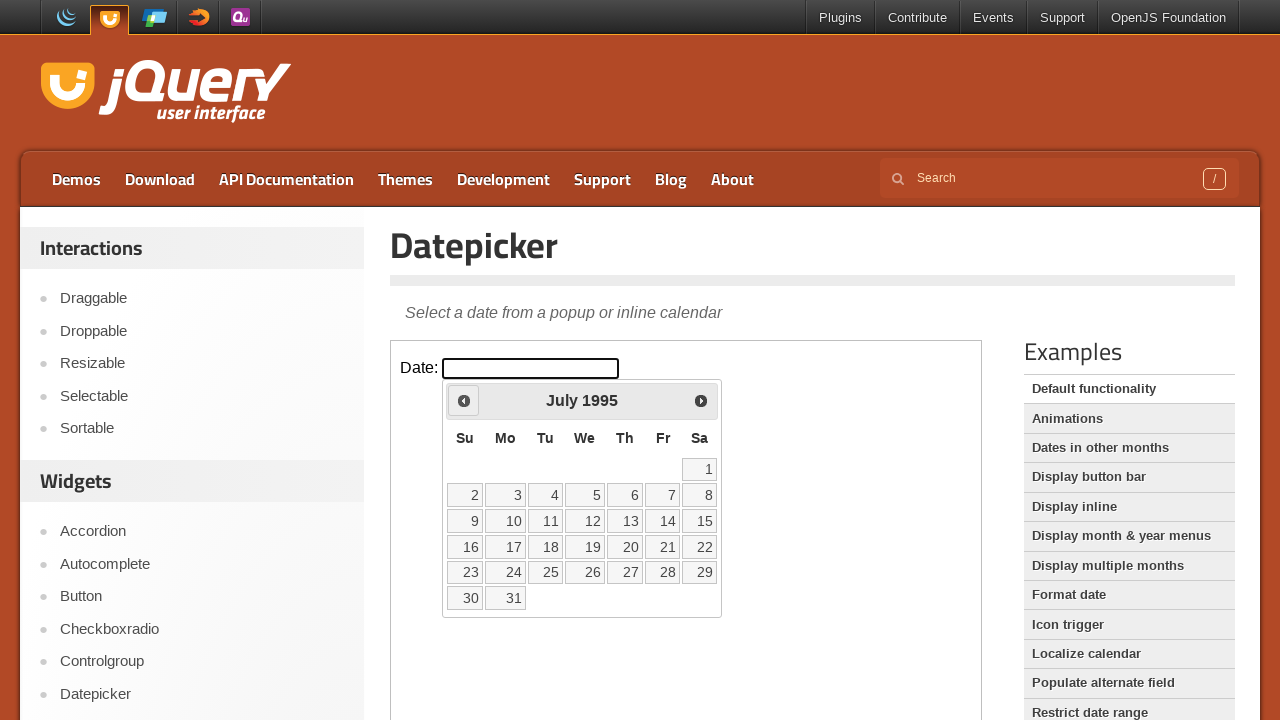

Checked datepicker title: July 1995
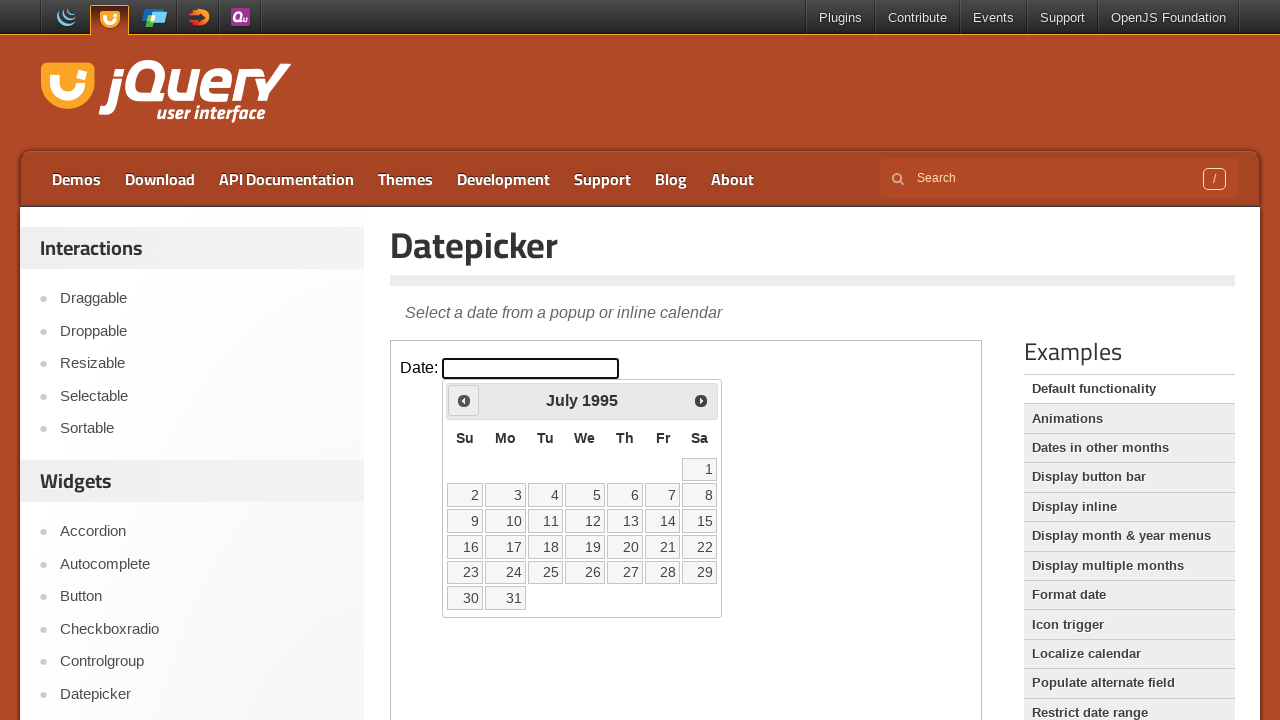

Clicked previous button to navigate back one month at (464, 400) on xpath=//iframe[@class='demo-frame'] >> internal:control=enter-frame >> xpath=//a
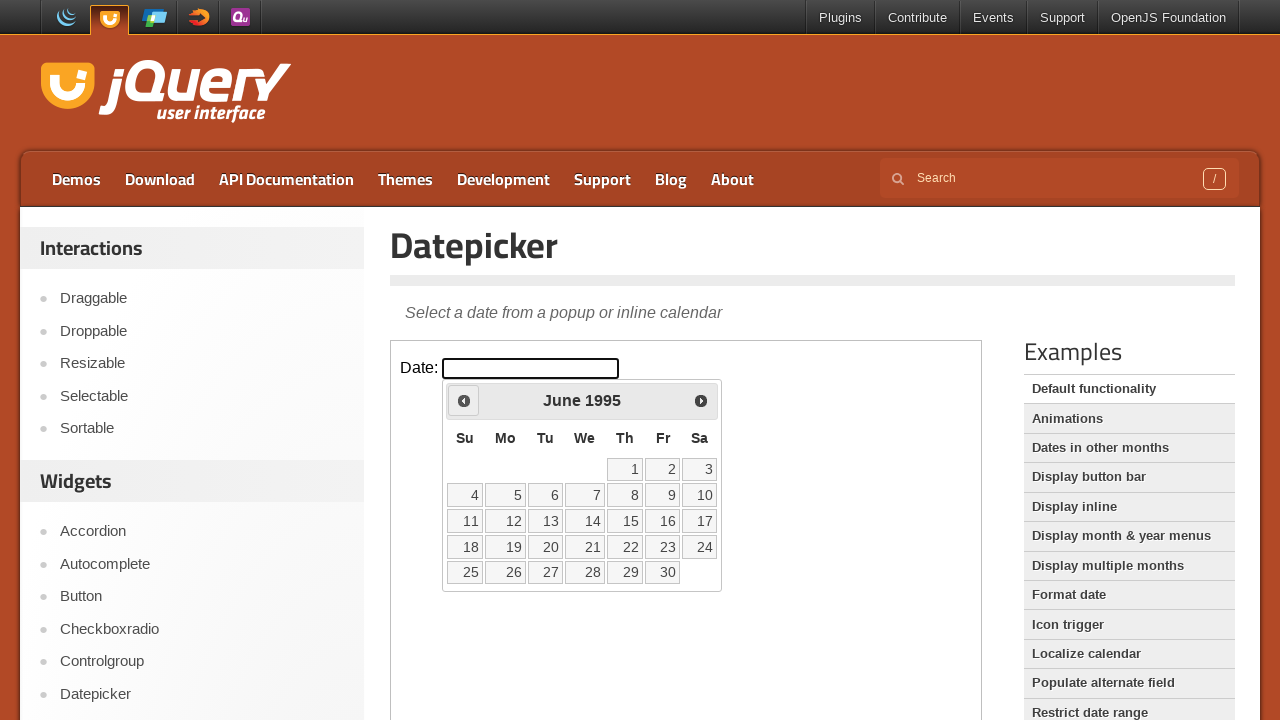

Checked datepicker title: June 1995
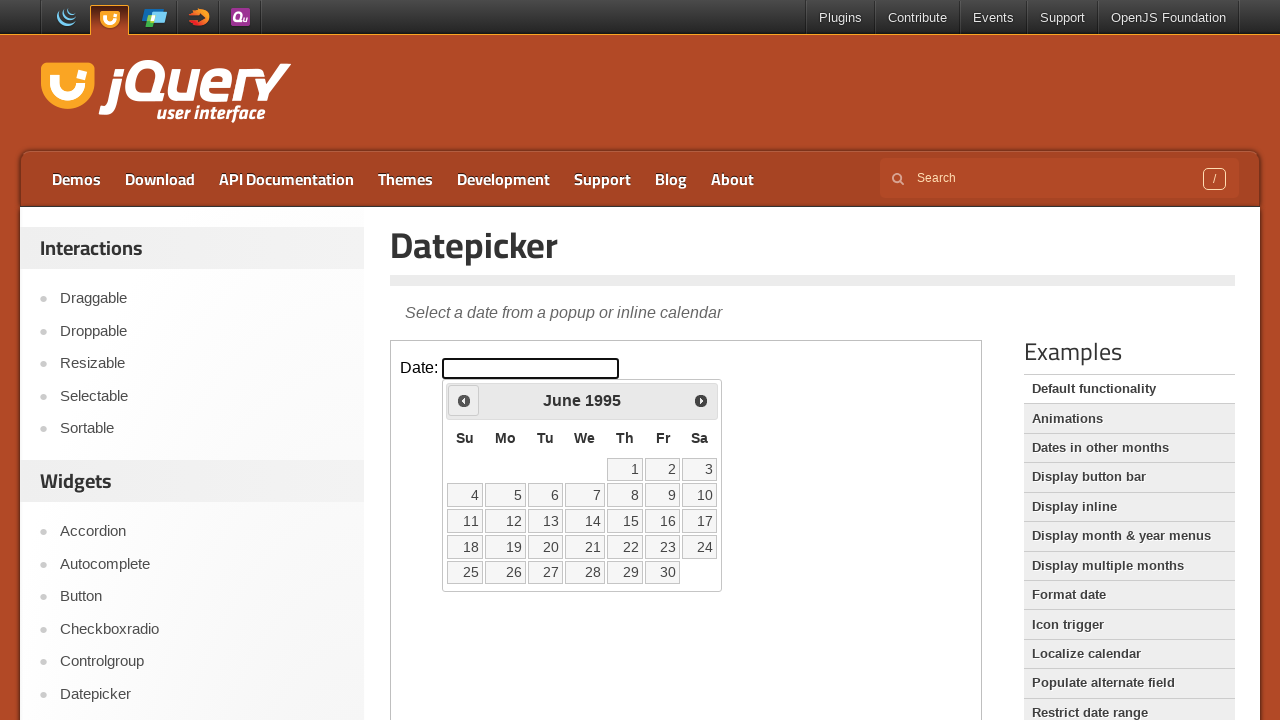

Clicked previous button to navigate back one month at (464, 400) on xpath=//iframe[@class='demo-frame'] >> internal:control=enter-frame >> xpath=//a
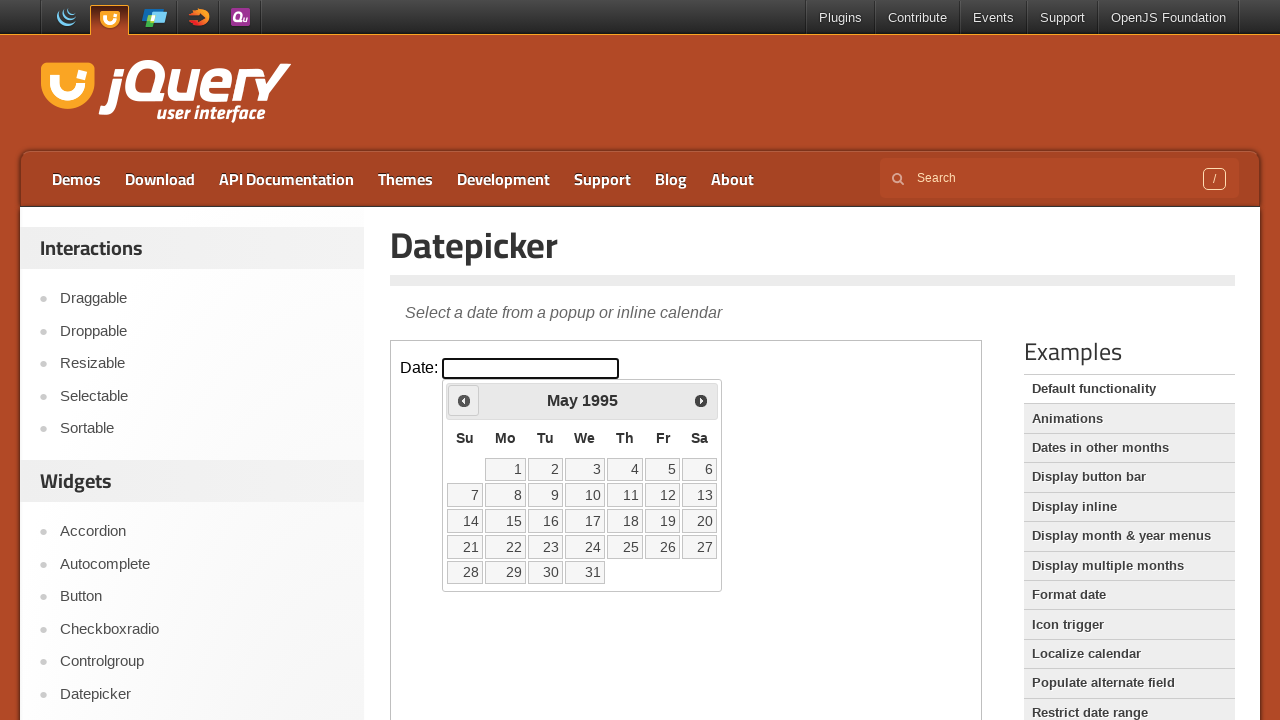

Checked datepicker title: May 1995
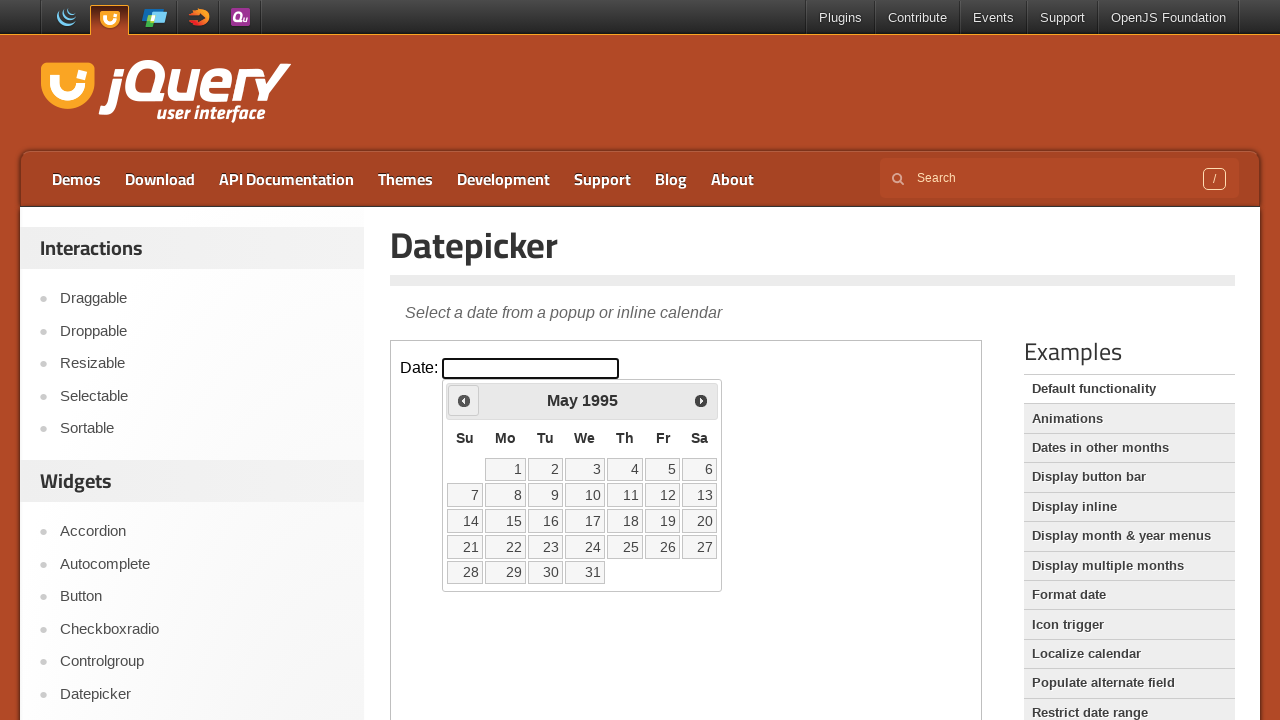

Clicked previous button to navigate back one month at (464, 400) on xpath=//iframe[@class='demo-frame'] >> internal:control=enter-frame >> xpath=//a
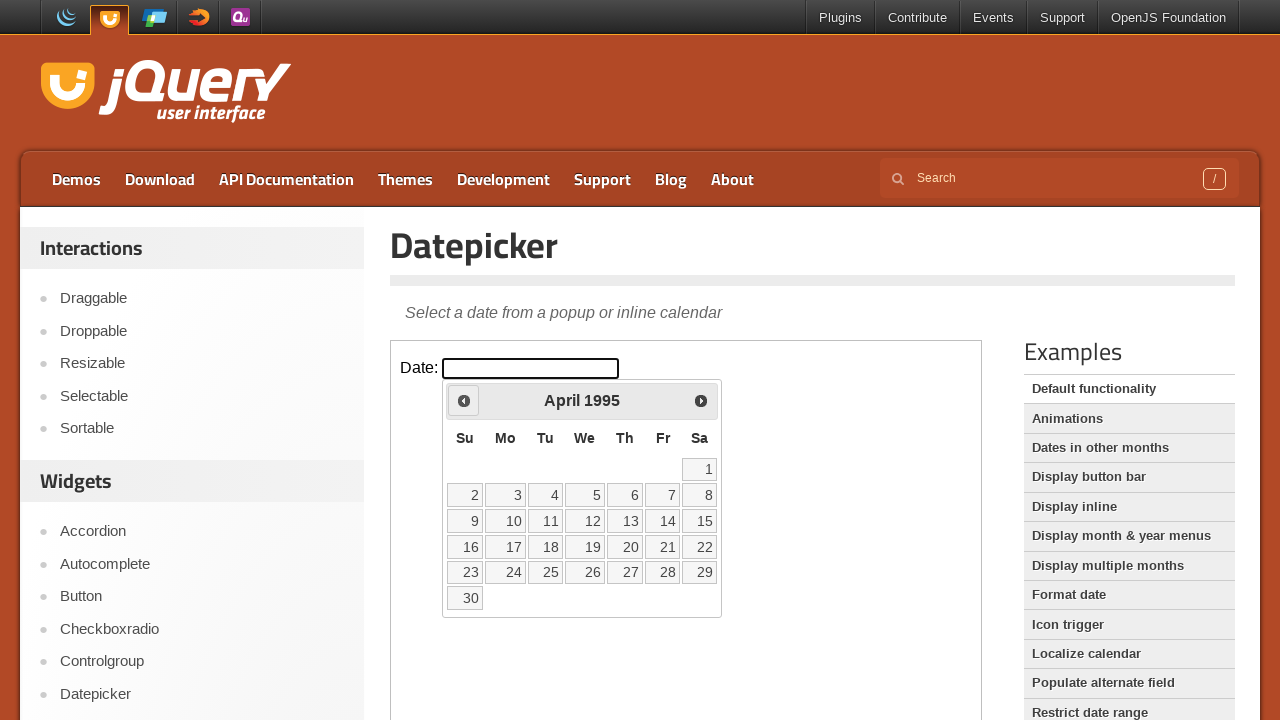

Checked datepicker title: April 1995
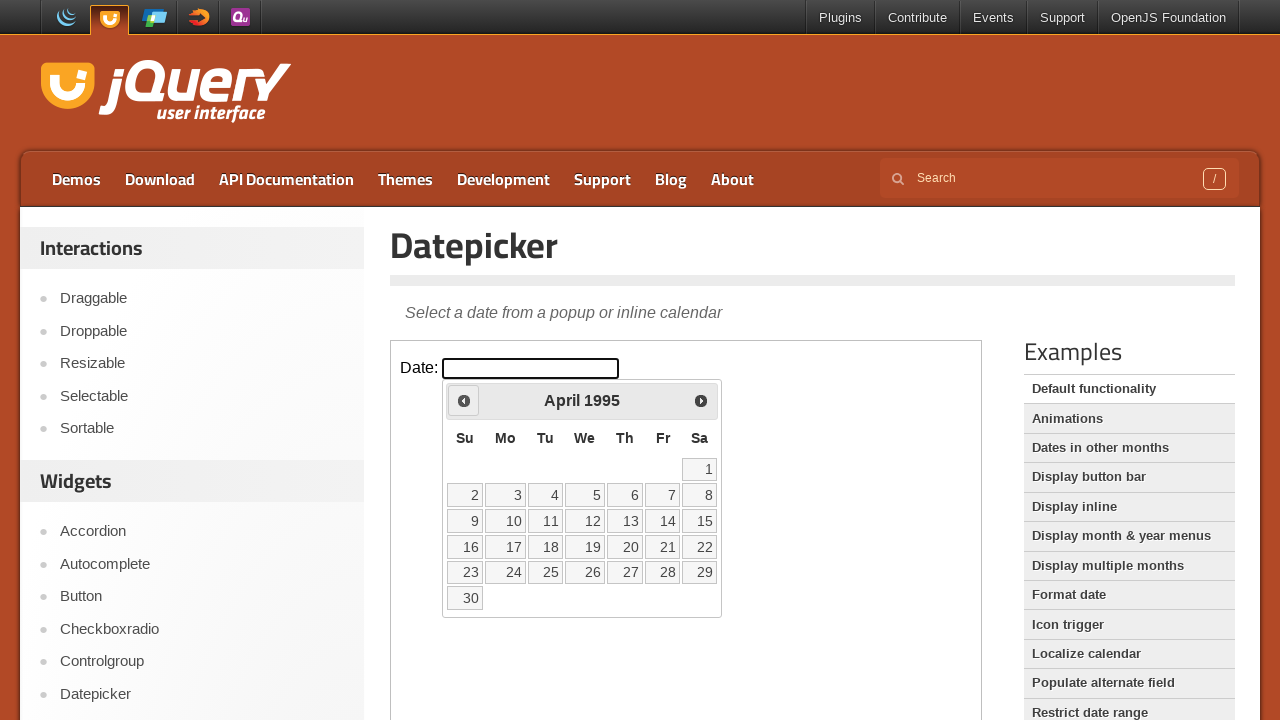

Clicked previous button to navigate back one month at (464, 400) on xpath=//iframe[@class='demo-frame'] >> internal:control=enter-frame >> xpath=//a
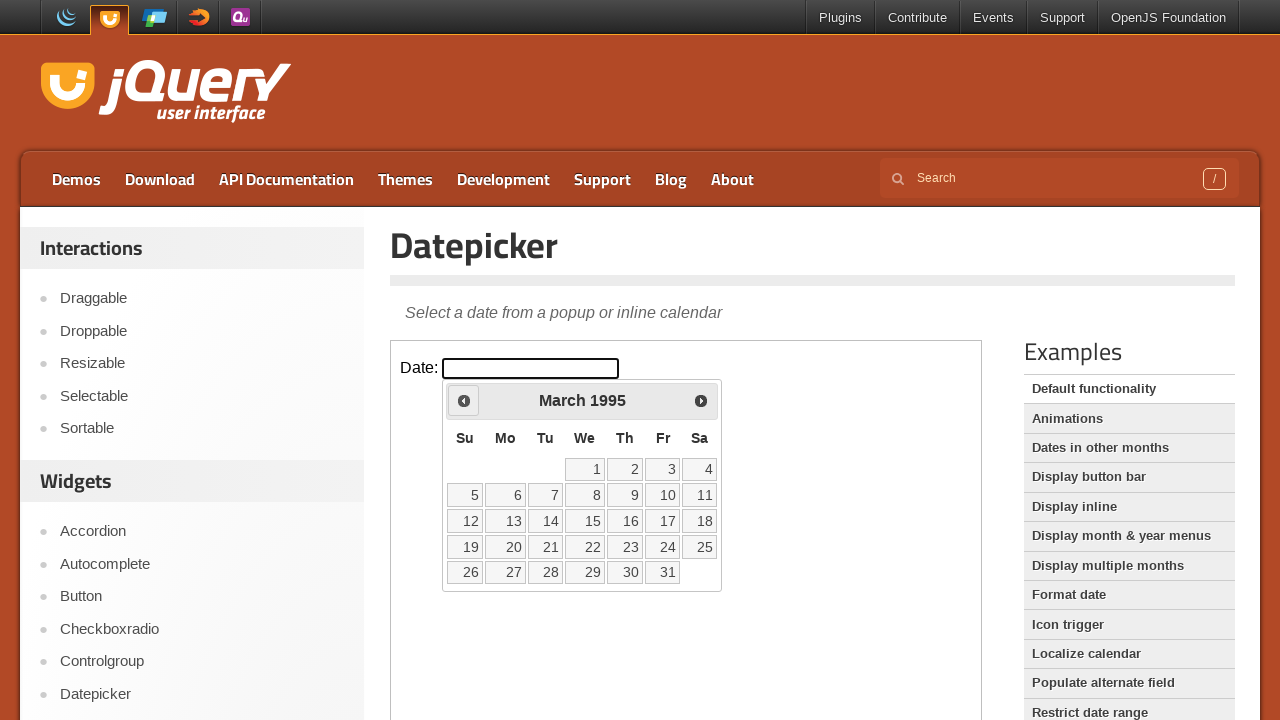

Checked datepicker title: March 1995
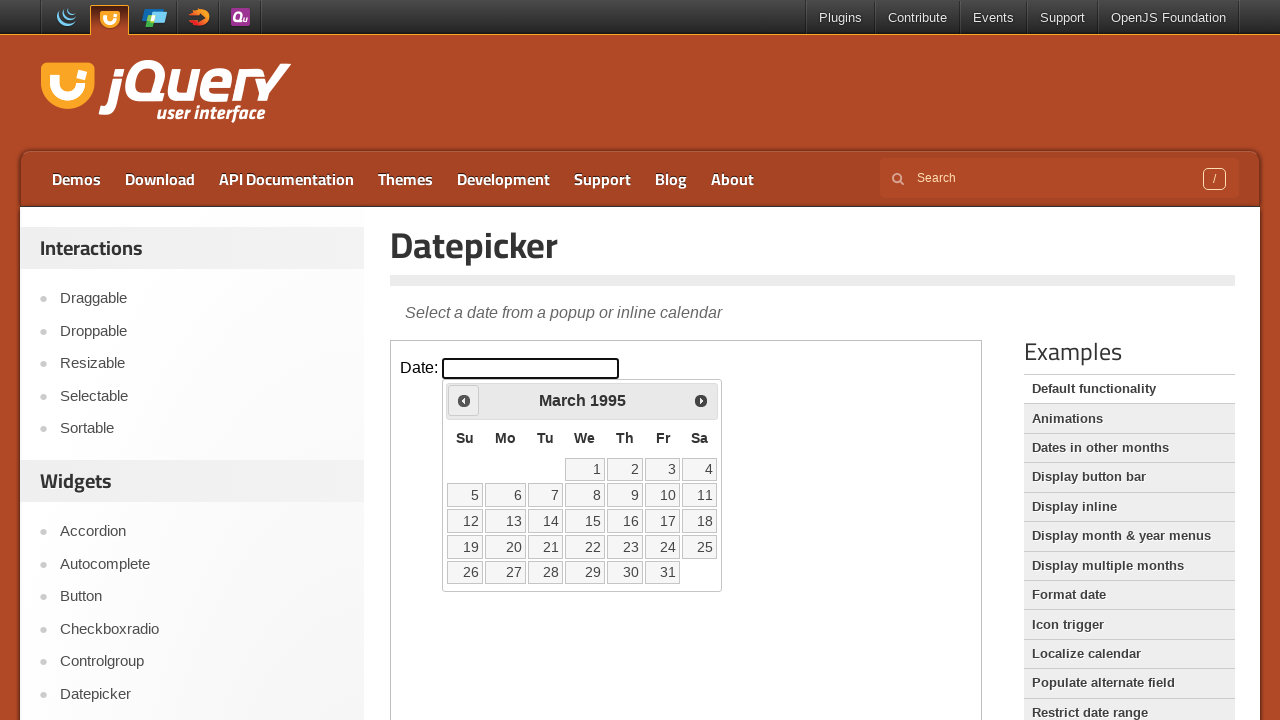

Clicked previous button to navigate back one month at (464, 400) on xpath=//iframe[@class='demo-frame'] >> internal:control=enter-frame >> xpath=//a
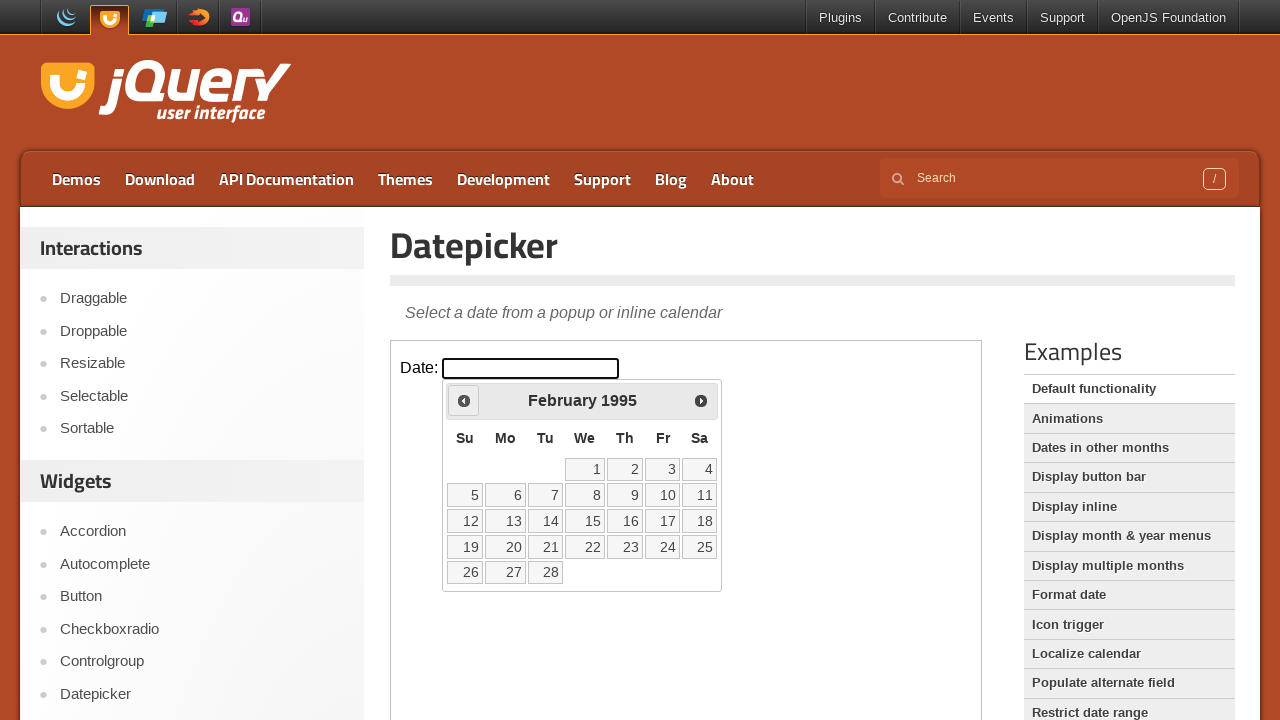

Checked datepicker title: February 1995
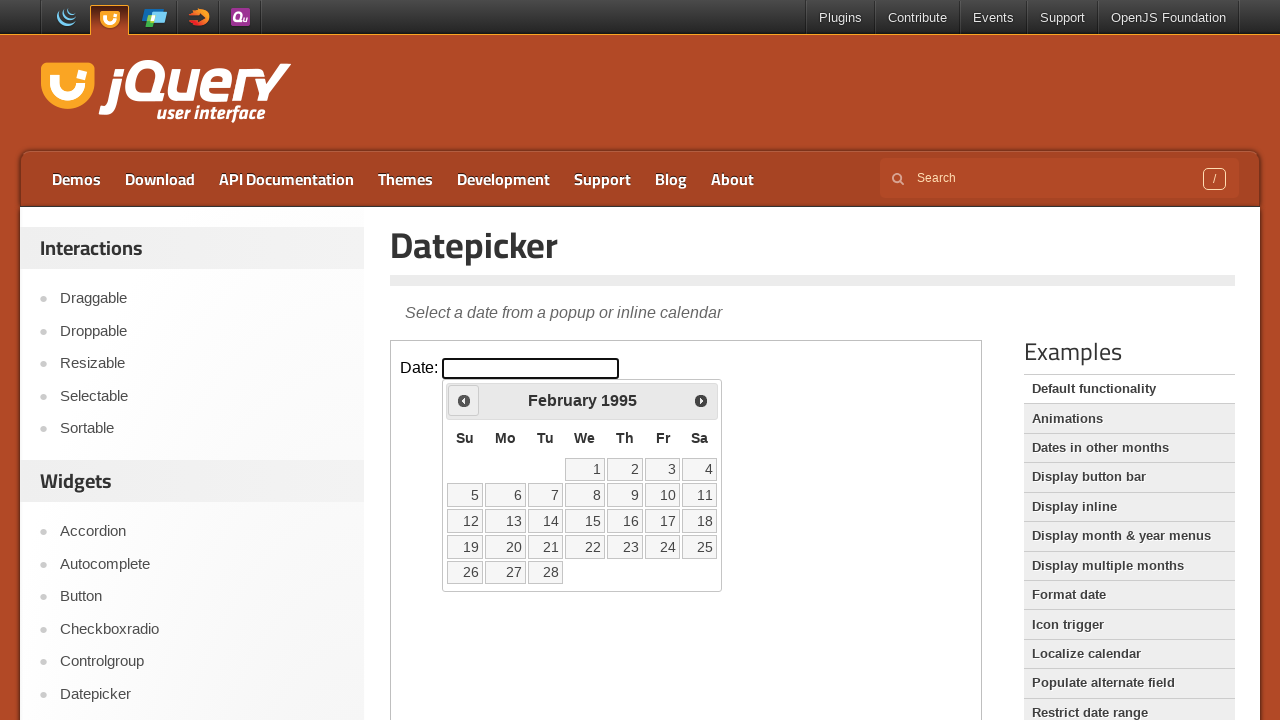

Clicked previous button to navigate back one month at (464, 400) on xpath=//iframe[@class='demo-frame'] >> internal:control=enter-frame >> xpath=//a
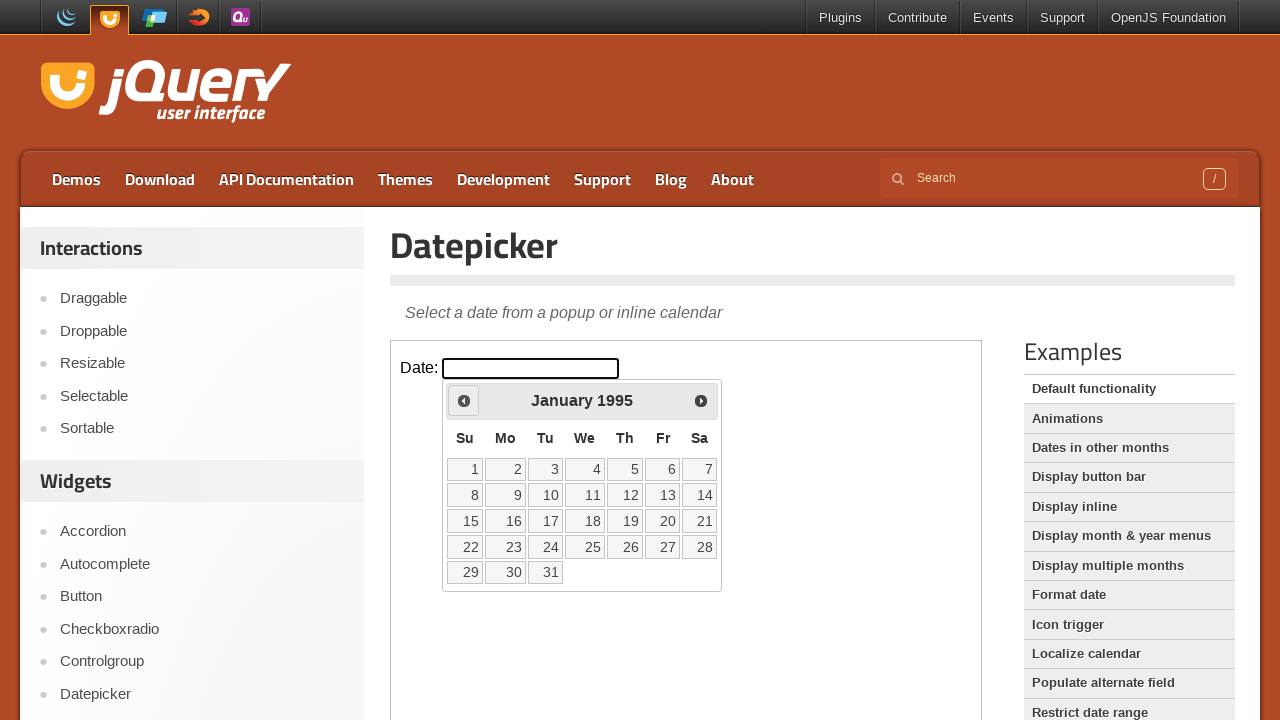

Checked datepicker title: January 1995
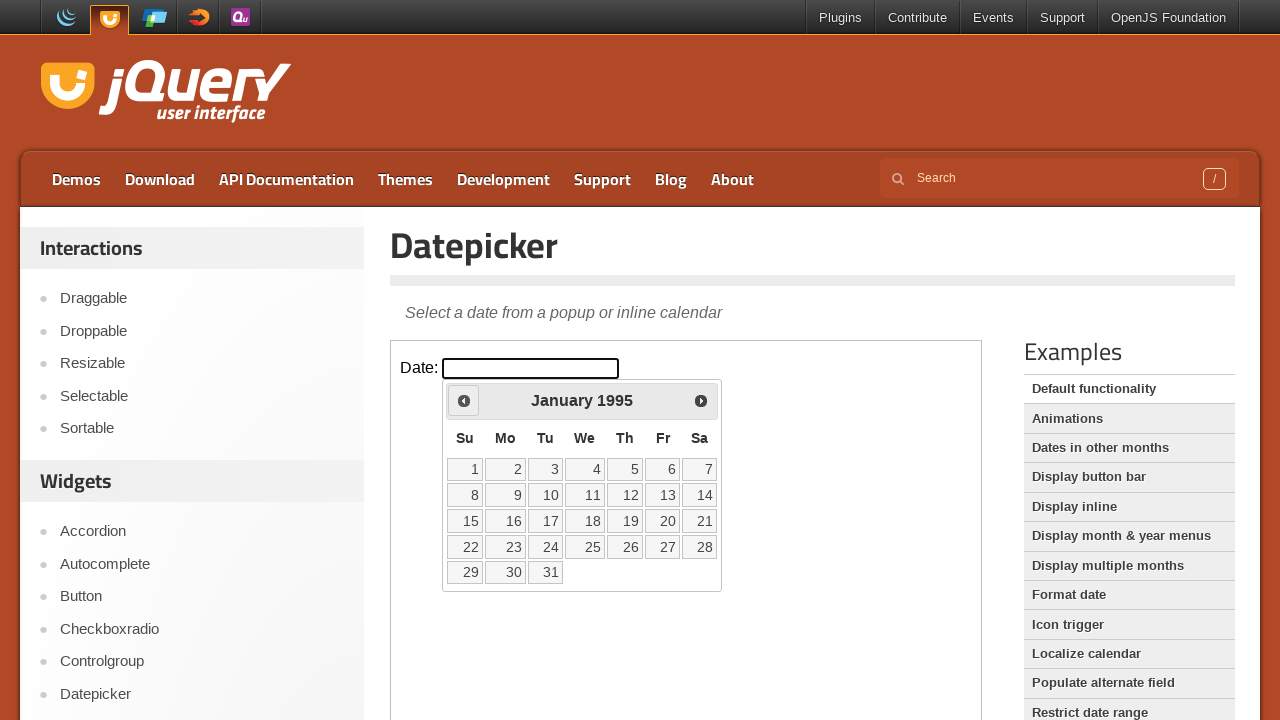

Clicked previous button to navigate back one month at (464, 400) on xpath=//iframe[@class='demo-frame'] >> internal:control=enter-frame >> xpath=//a
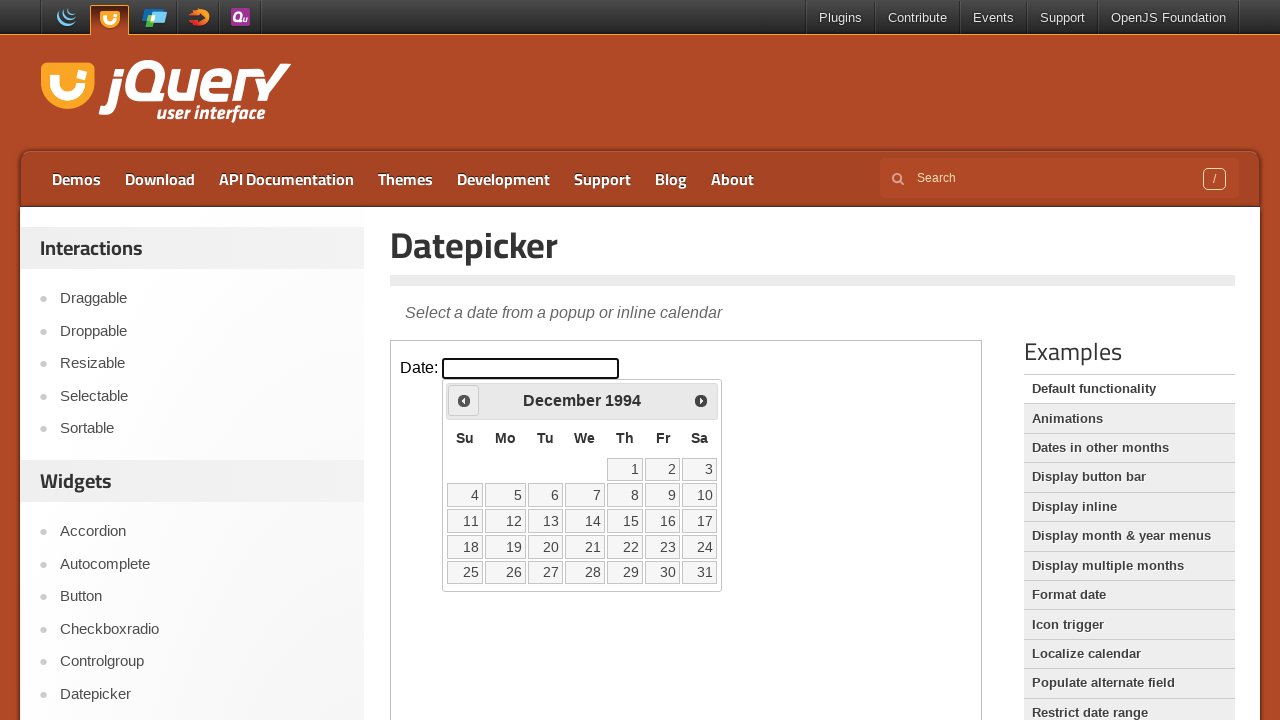

Checked datepicker title: December 1994
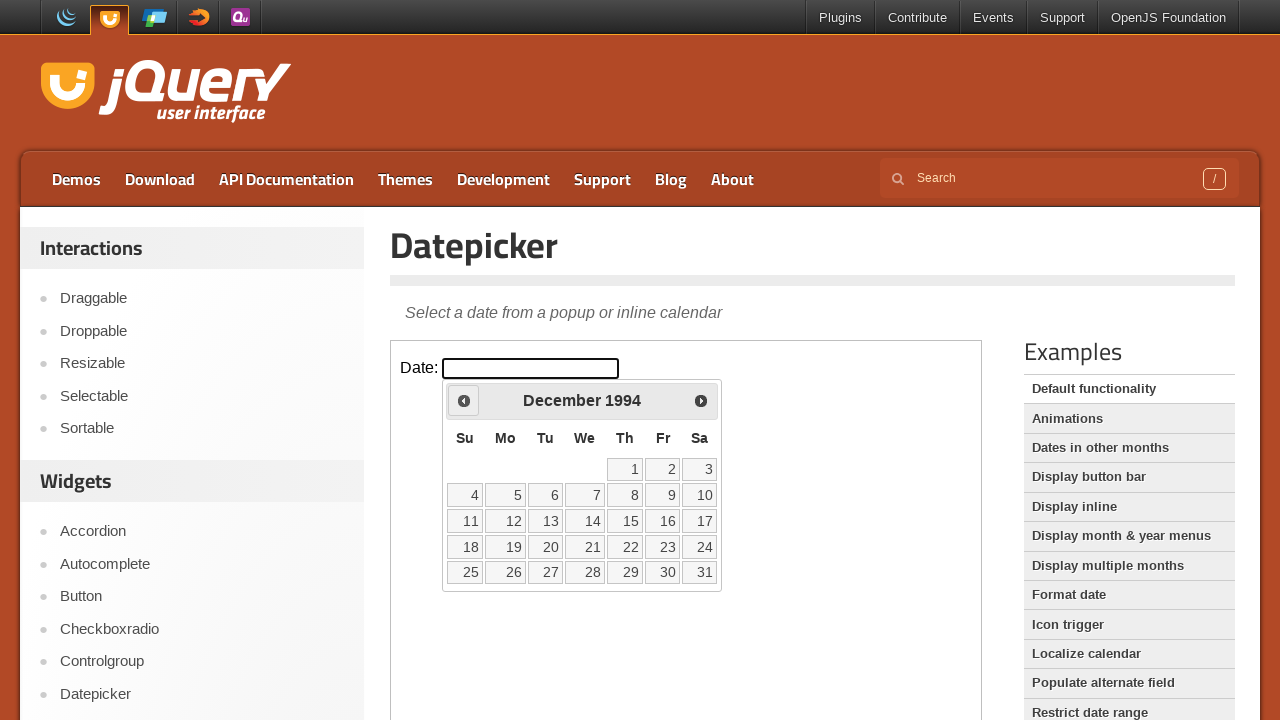

Clicked previous button to navigate back one month at (464, 400) on xpath=//iframe[@class='demo-frame'] >> internal:control=enter-frame >> xpath=//a
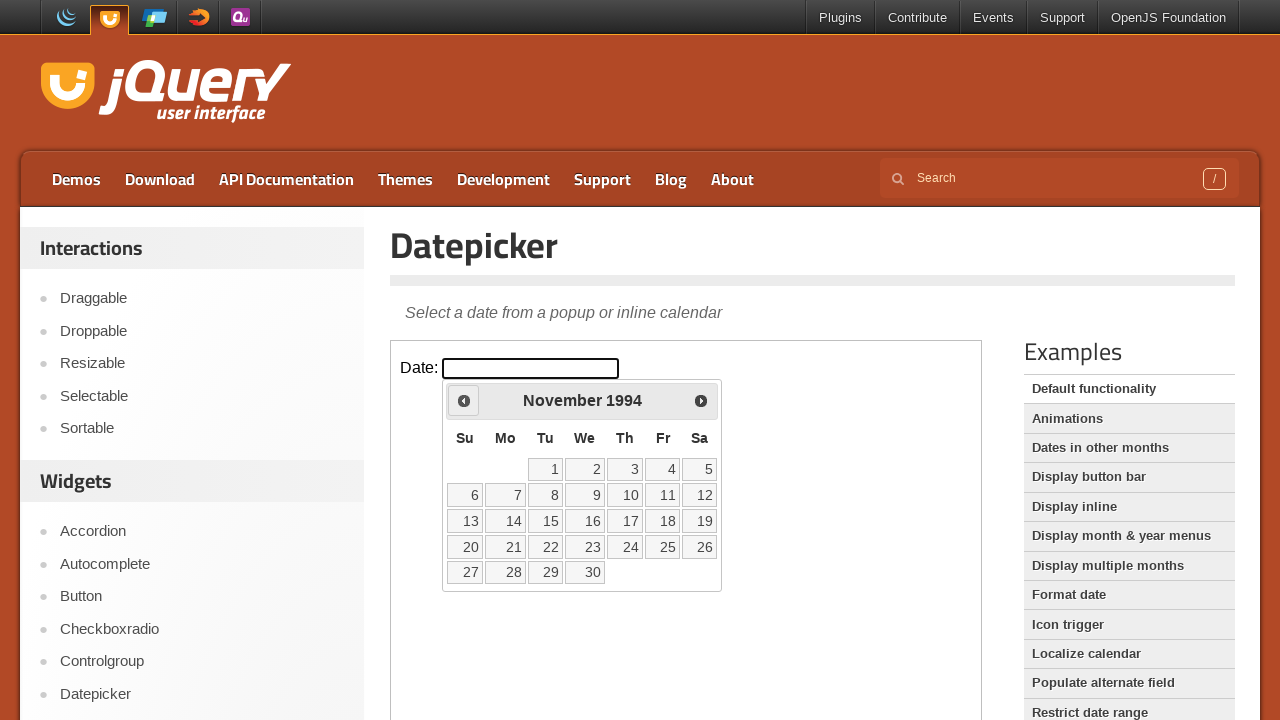

Checked datepicker title: November 1994
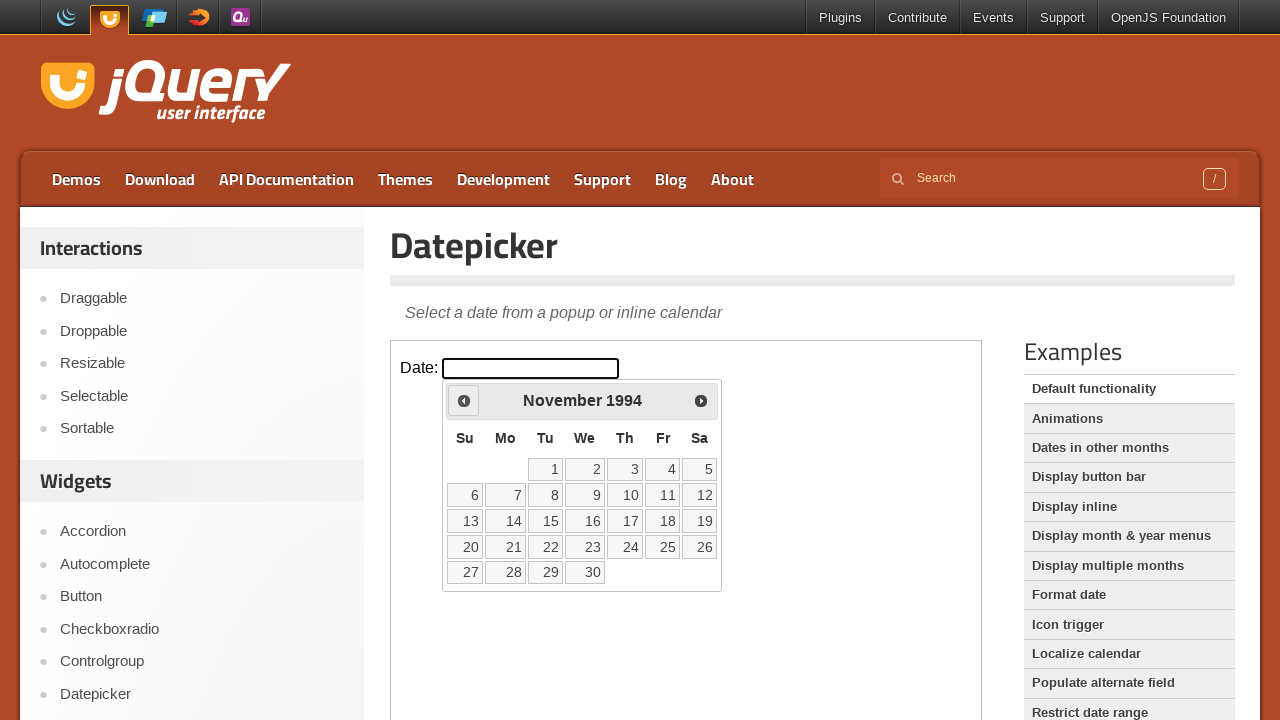

Clicked previous button to navigate back one month at (464, 400) on xpath=//iframe[@class='demo-frame'] >> internal:control=enter-frame >> xpath=//a
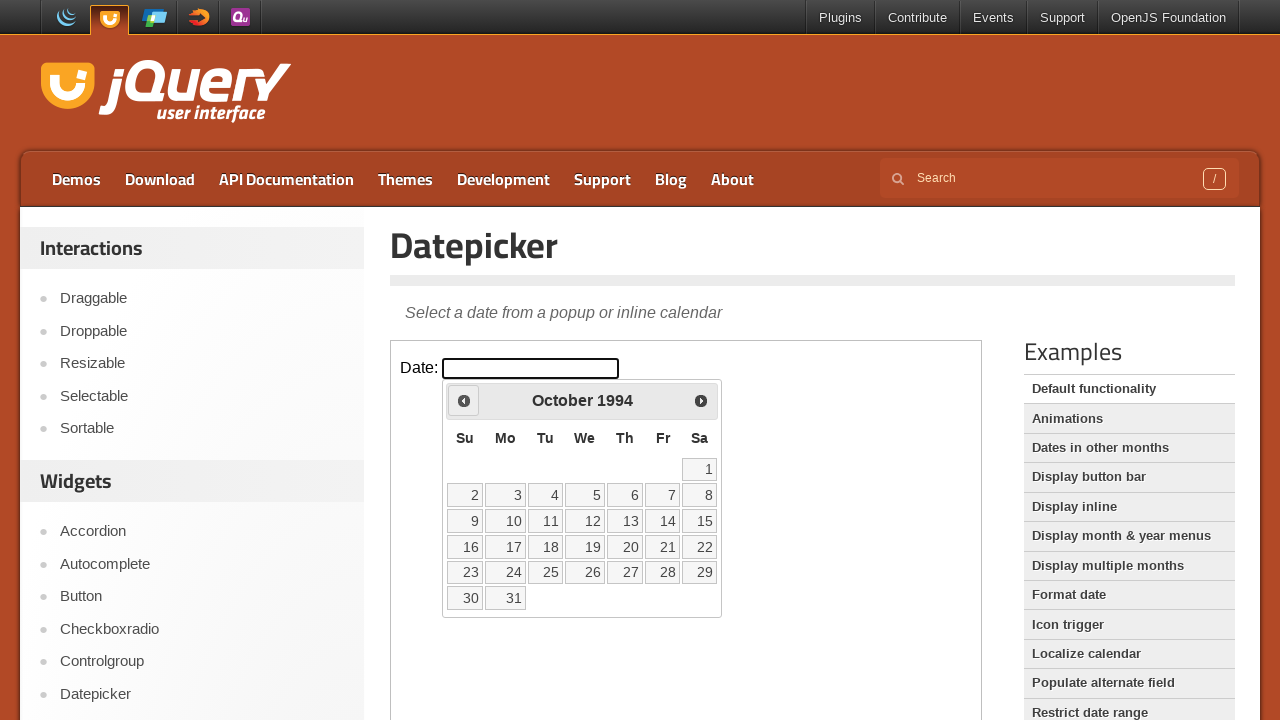

Checked datepicker title: October 1994
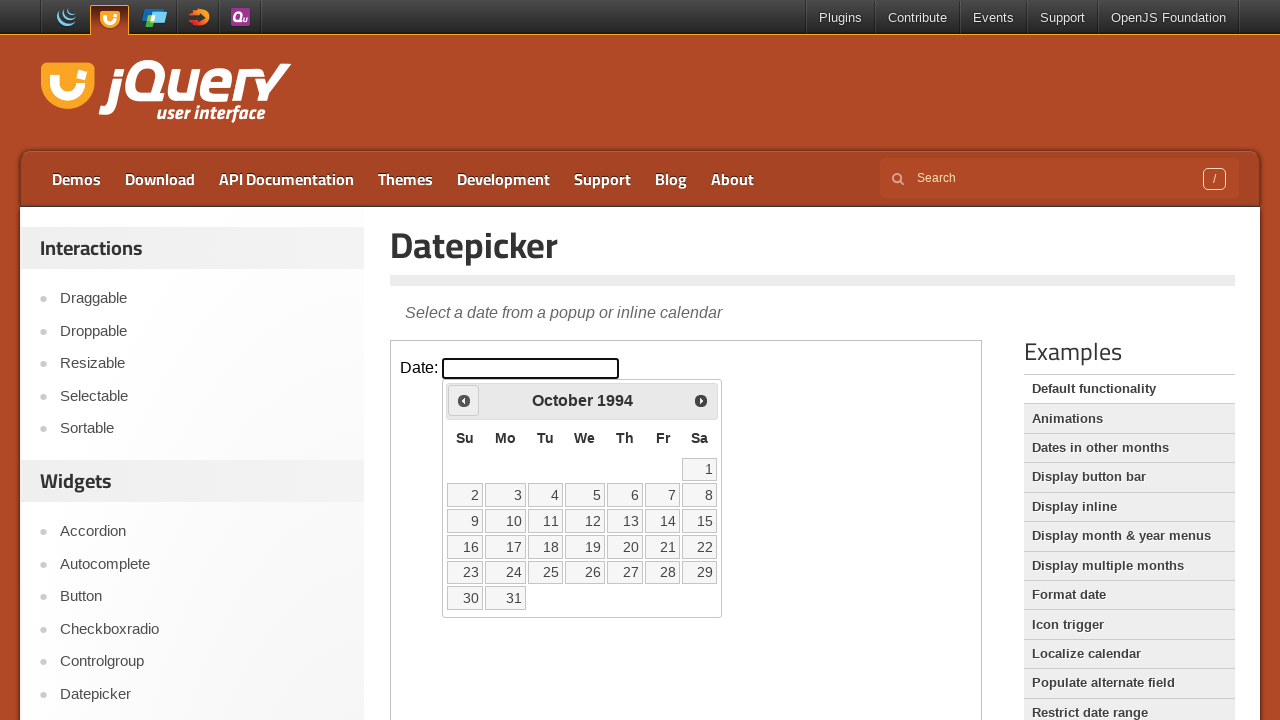

Clicked previous button to navigate back one month at (464, 400) on xpath=//iframe[@class='demo-frame'] >> internal:control=enter-frame >> xpath=//a
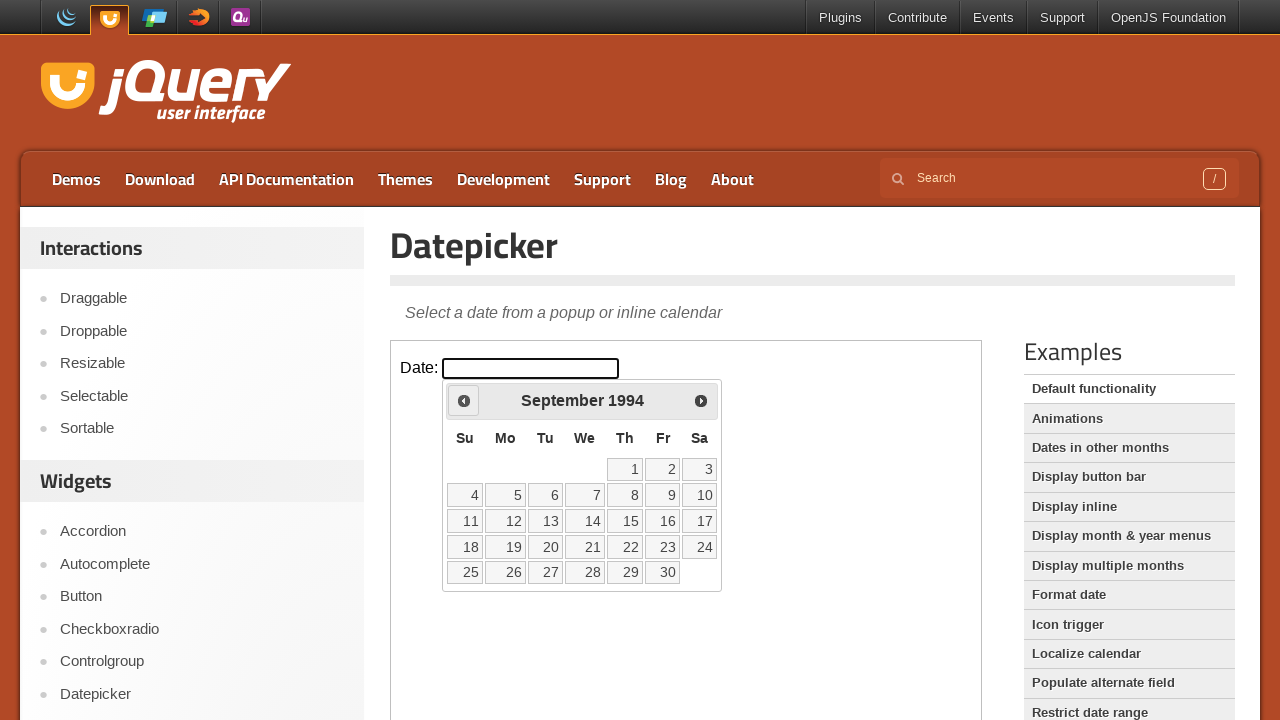

Checked datepicker title: September 1994
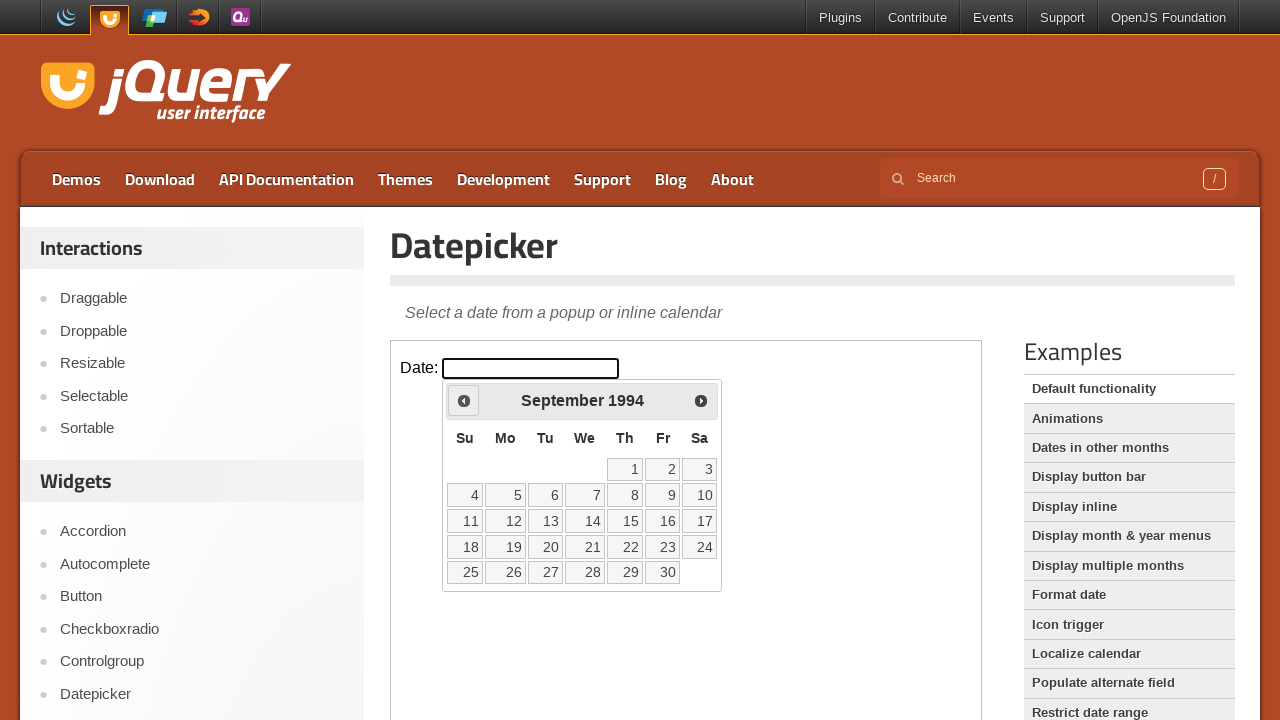

Clicked previous button to navigate back one month at (464, 400) on xpath=//iframe[@class='demo-frame'] >> internal:control=enter-frame >> xpath=//a
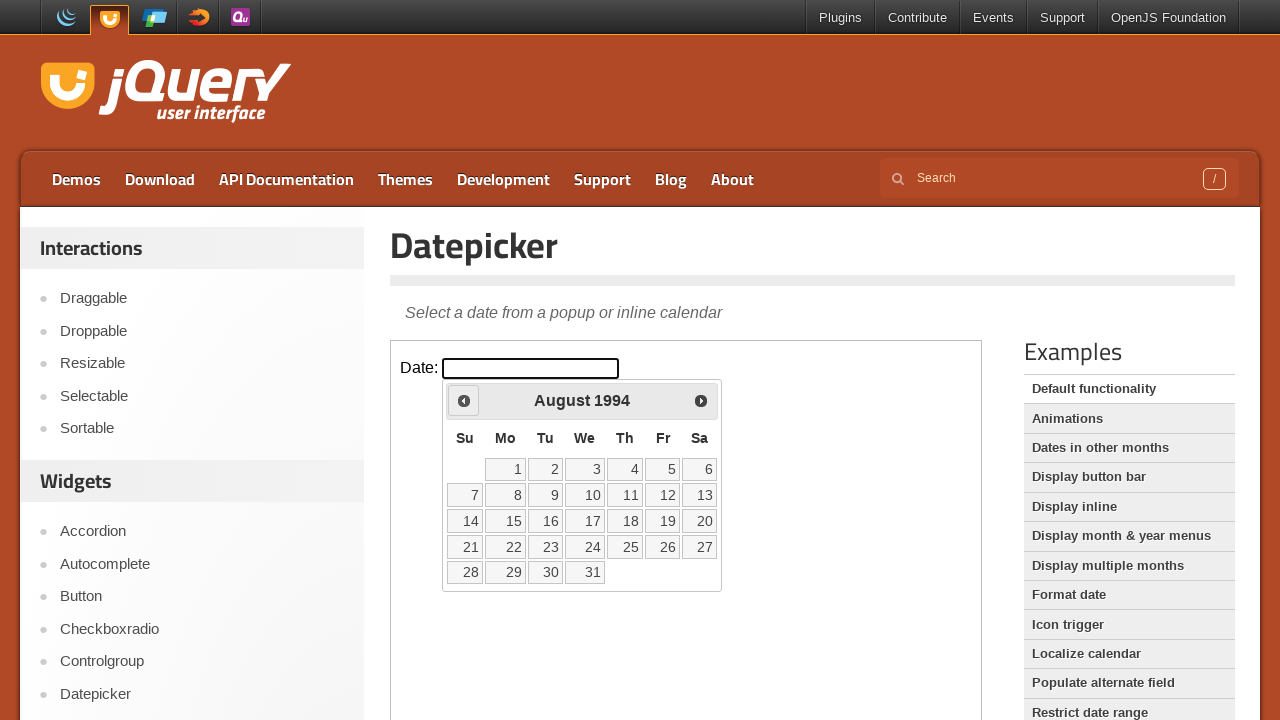

Checked datepicker title: August 1994
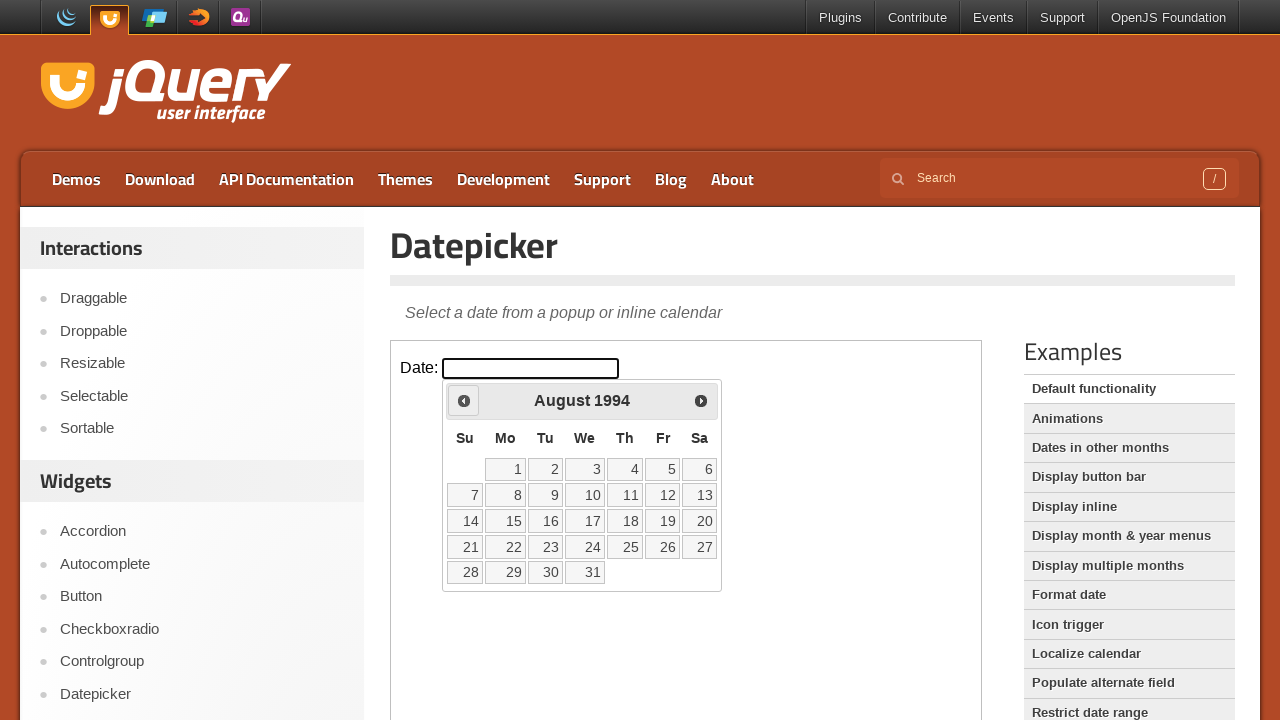

Clicked previous button to navigate back one month at (464, 400) on xpath=//iframe[@class='demo-frame'] >> internal:control=enter-frame >> xpath=//a
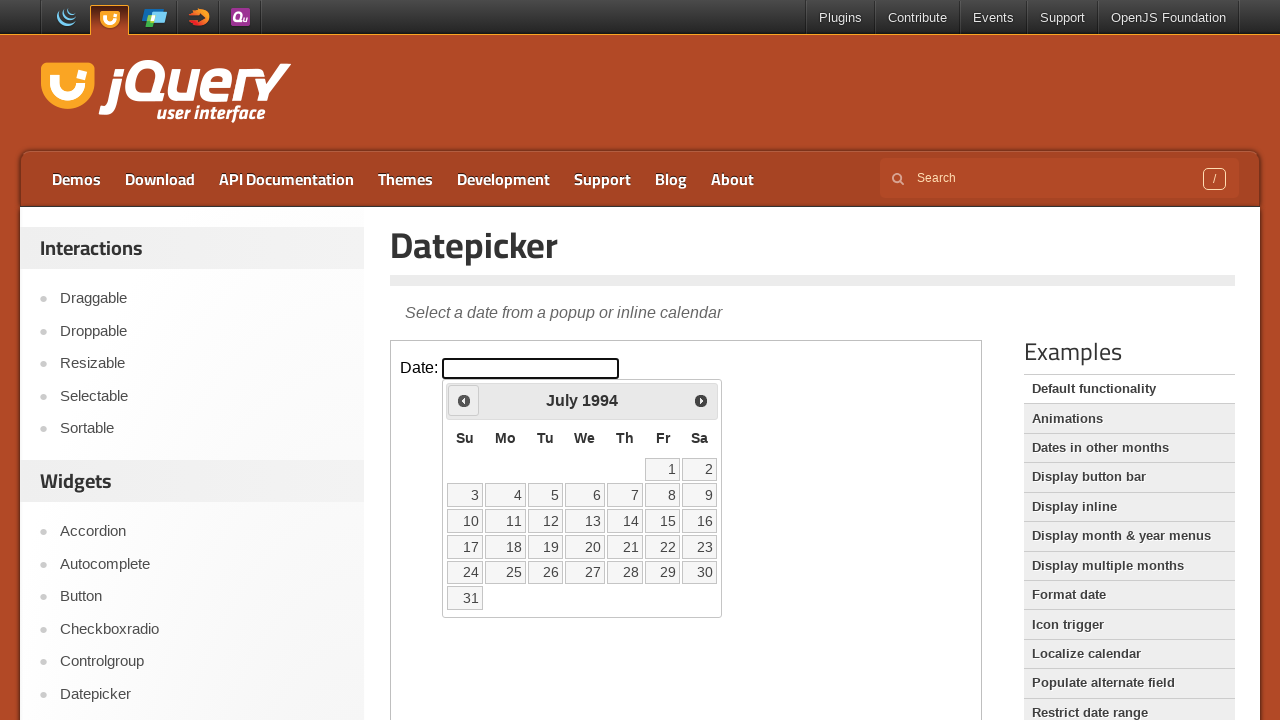

Checked datepicker title: July 1994
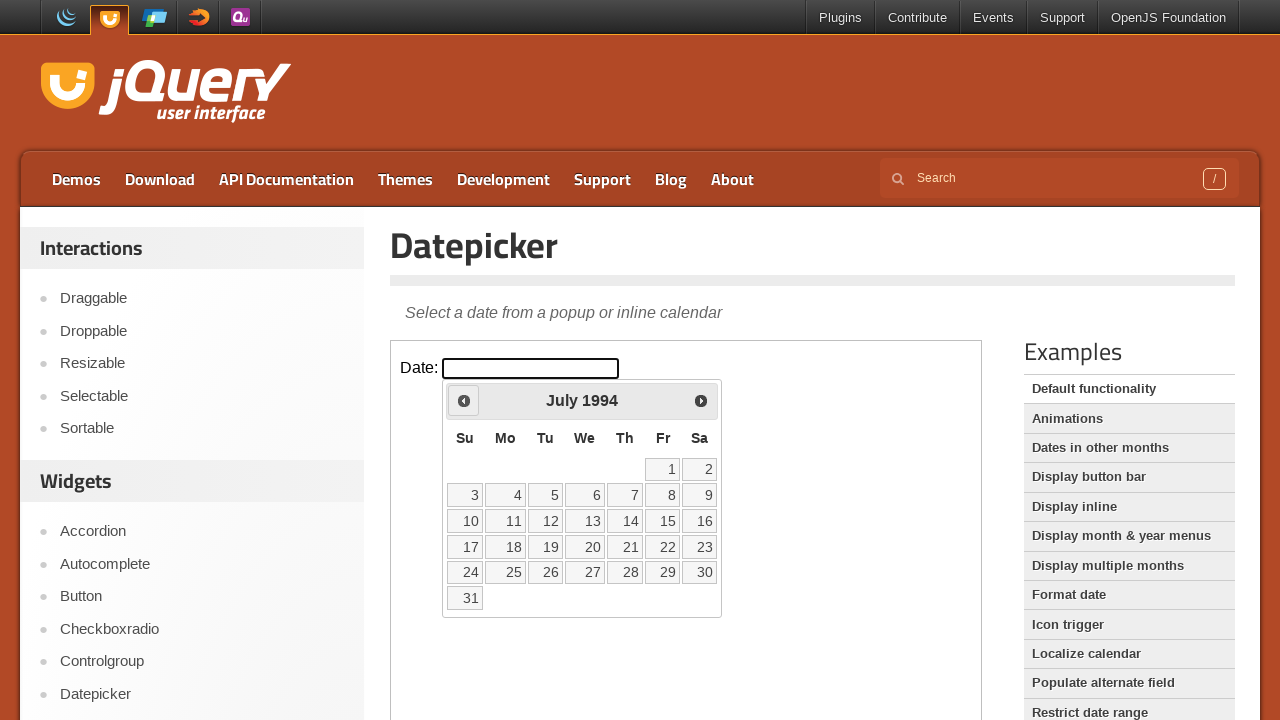

Clicked previous button to navigate back one month at (464, 400) on xpath=//iframe[@class='demo-frame'] >> internal:control=enter-frame >> xpath=//a
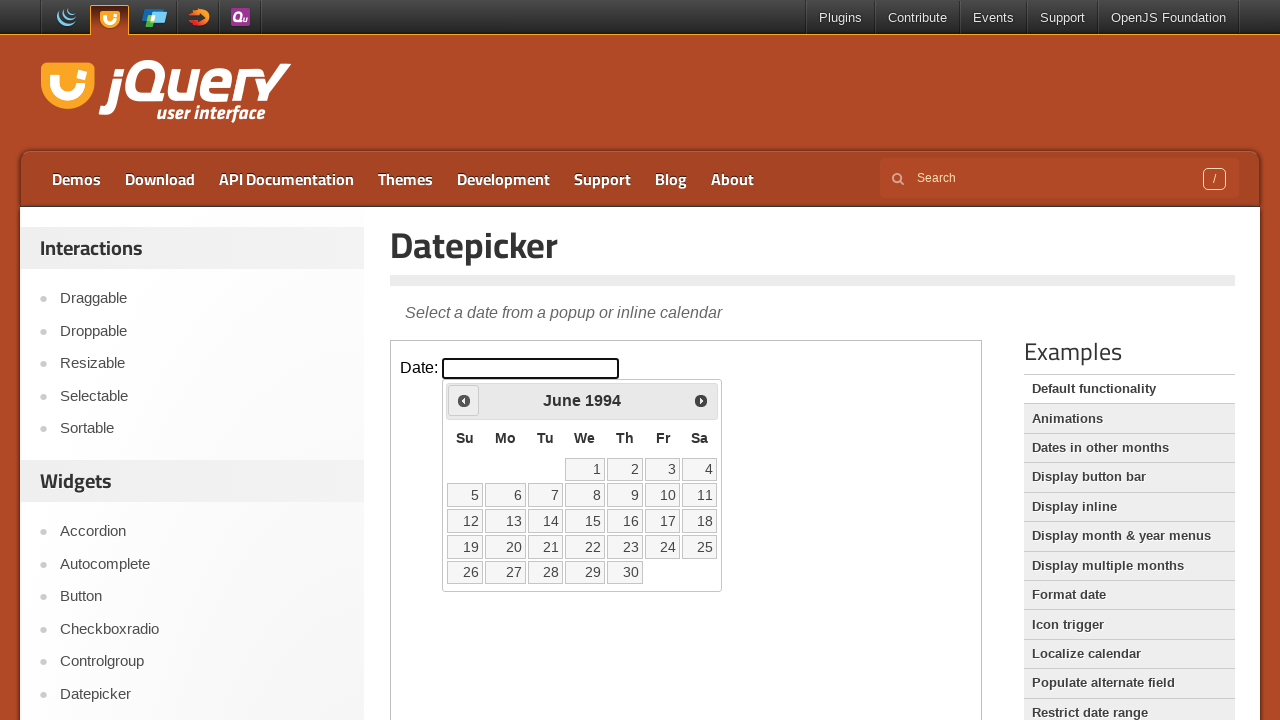

Checked datepicker title: June 1994
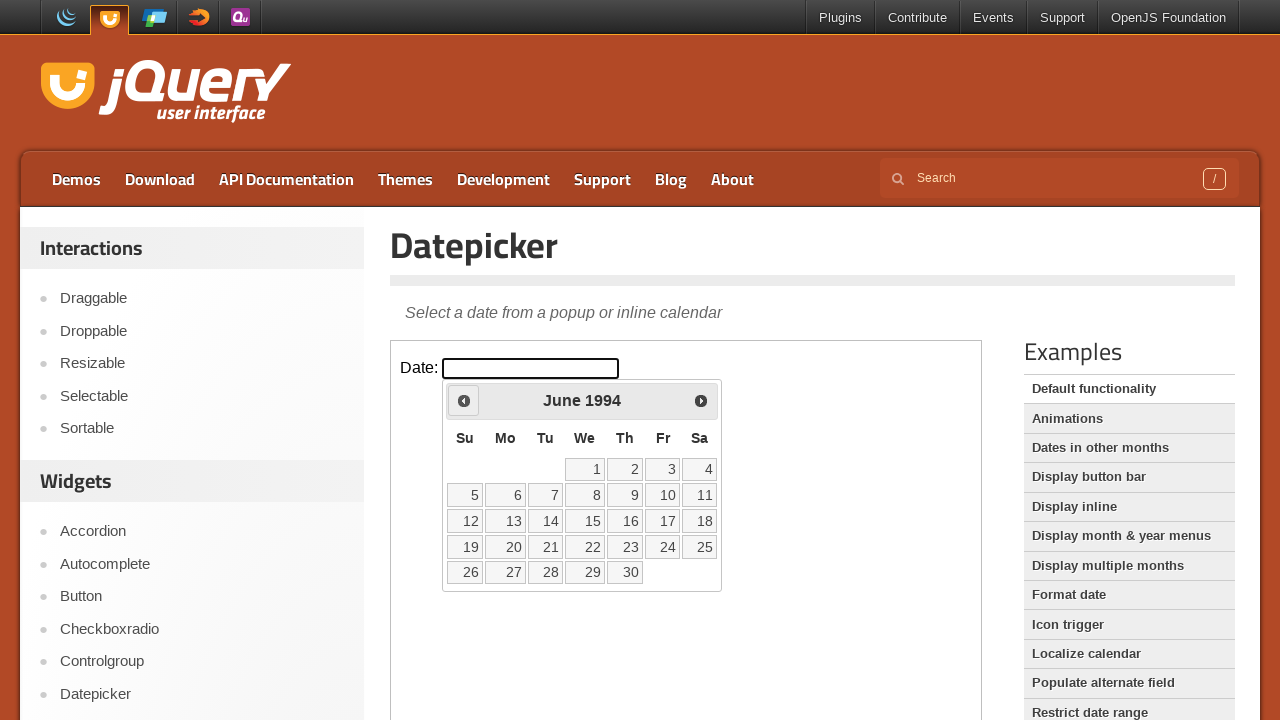

Clicked previous button to navigate back one month at (464, 400) on xpath=//iframe[@class='demo-frame'] >> internal:control=enter-frame >> xpath=//a
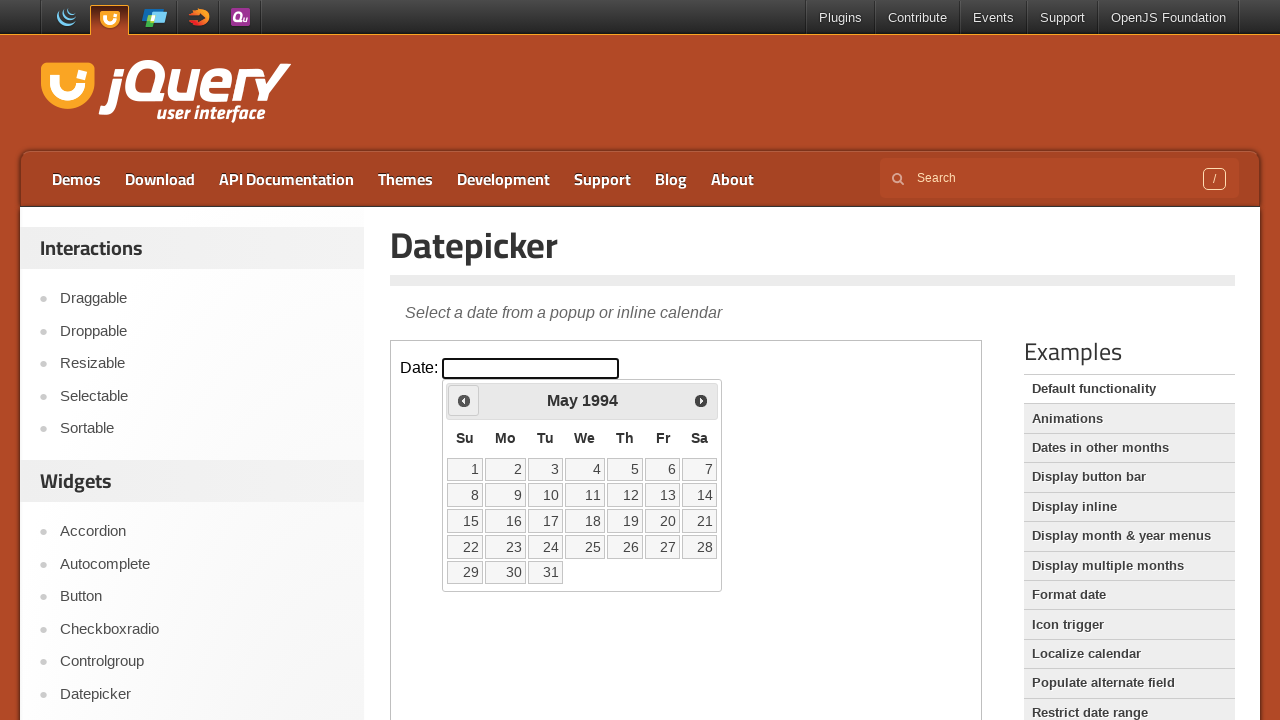

Checked datepicker title: May 1994
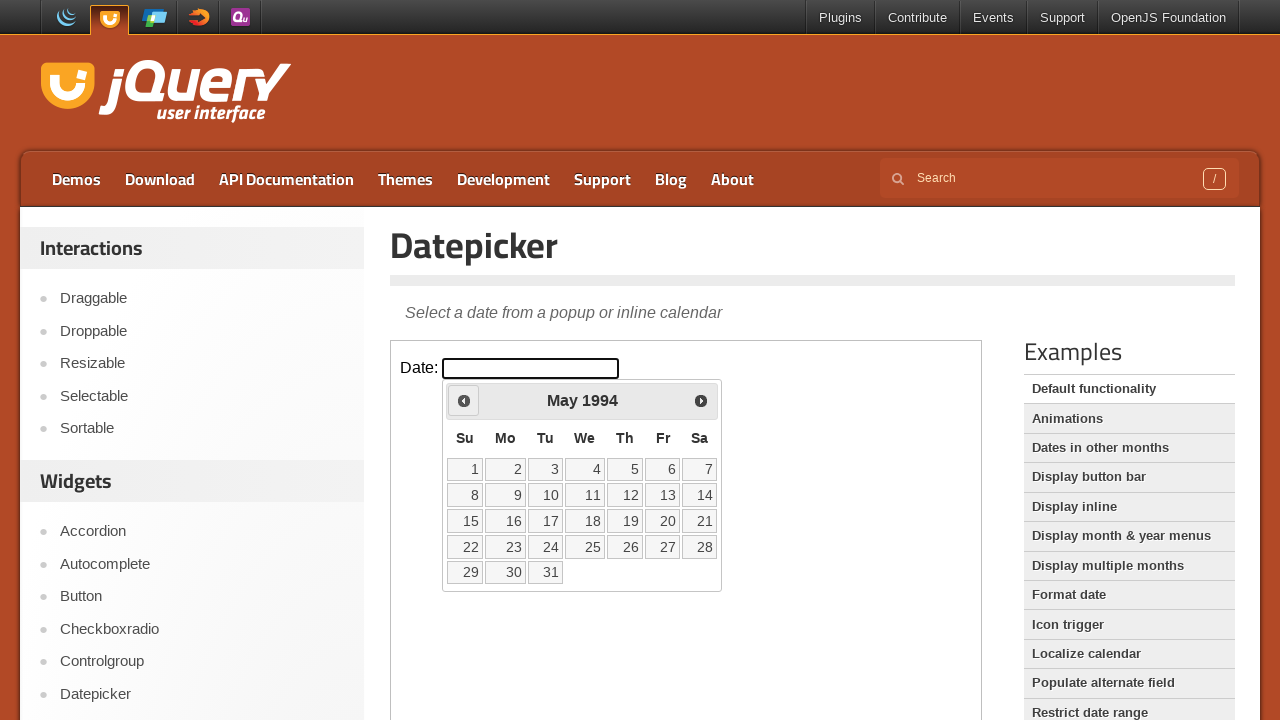

Clicked previous button to navigate back one month at (464, 400) on xpath=//iframe[@class='demo-frame'] >> internal:control=enter-frame >> xpath=//a
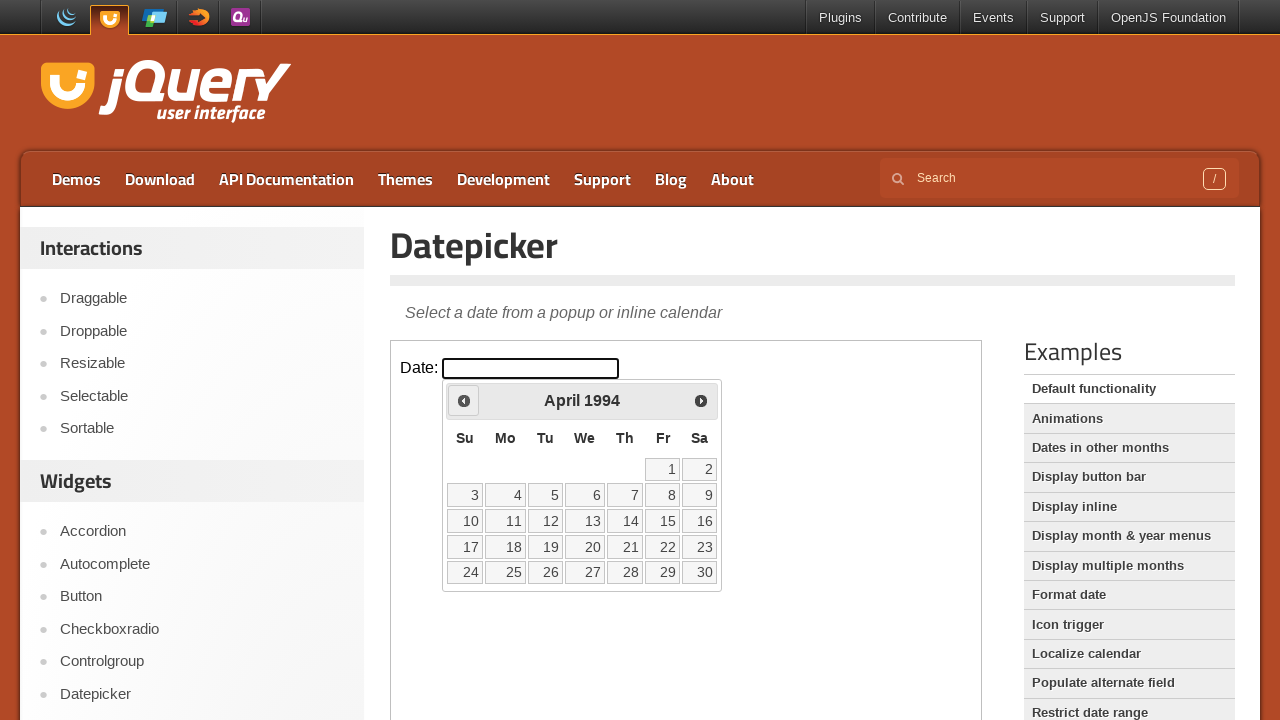

Checked datepicker title: April 1994
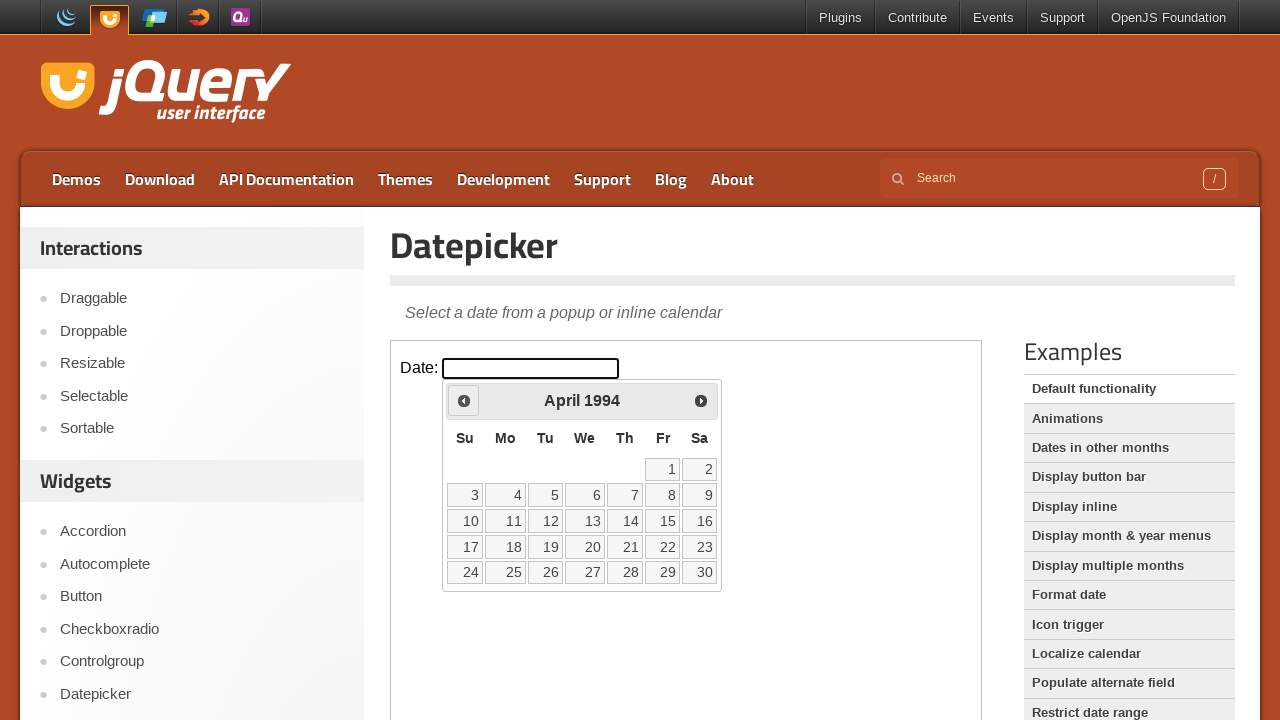

Clicked previous button to navigate back one month at (464, 400) on xpath=//iframe[@class='demo-frame'] >> internal:control=enter-frame >> xpath=//a
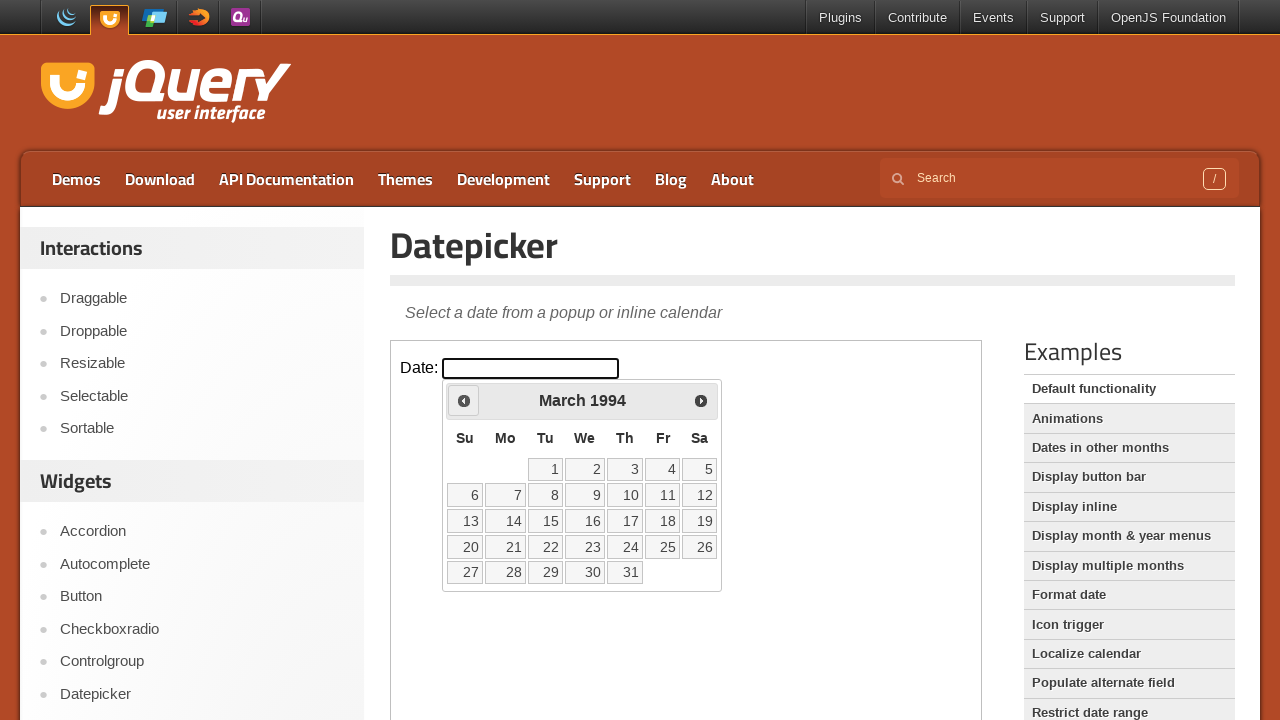

Checked datepicker title: March 1994
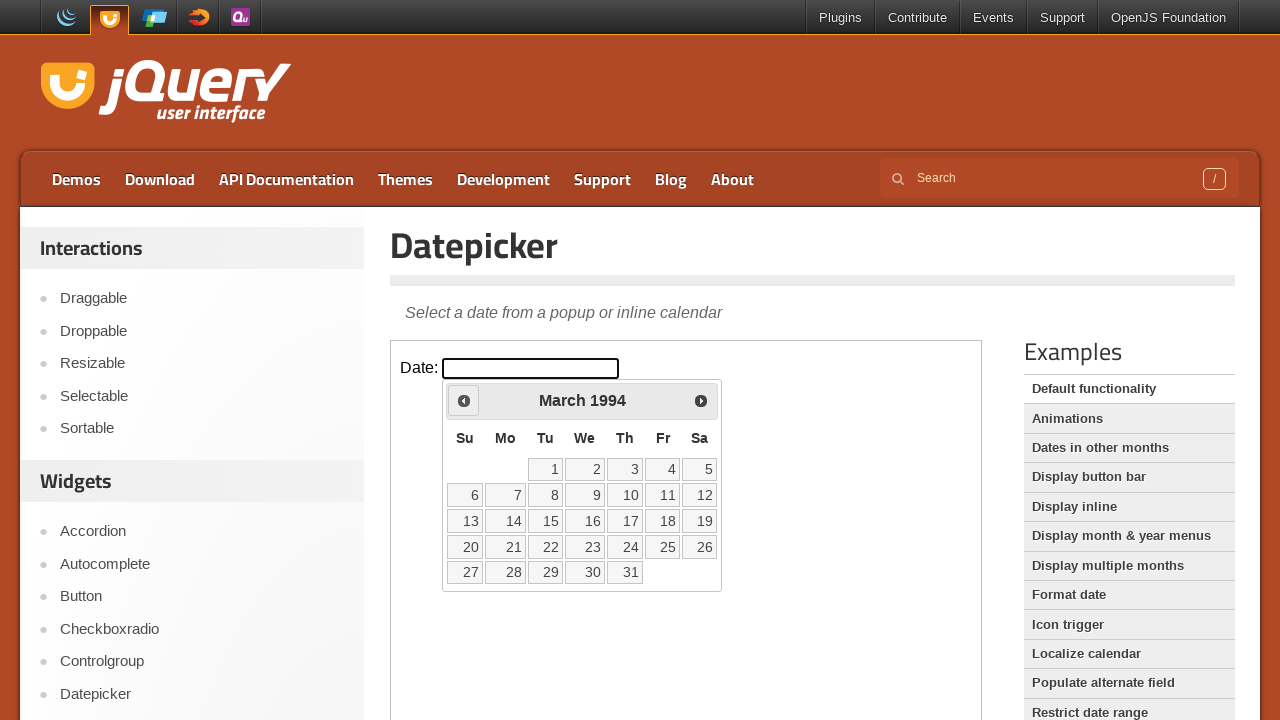

Clicked previous button to navigate back one month at (464, 400) on xpath=//iframe[@class='demo-frame'] >> internal:control=enter-frame >> xpath=//a
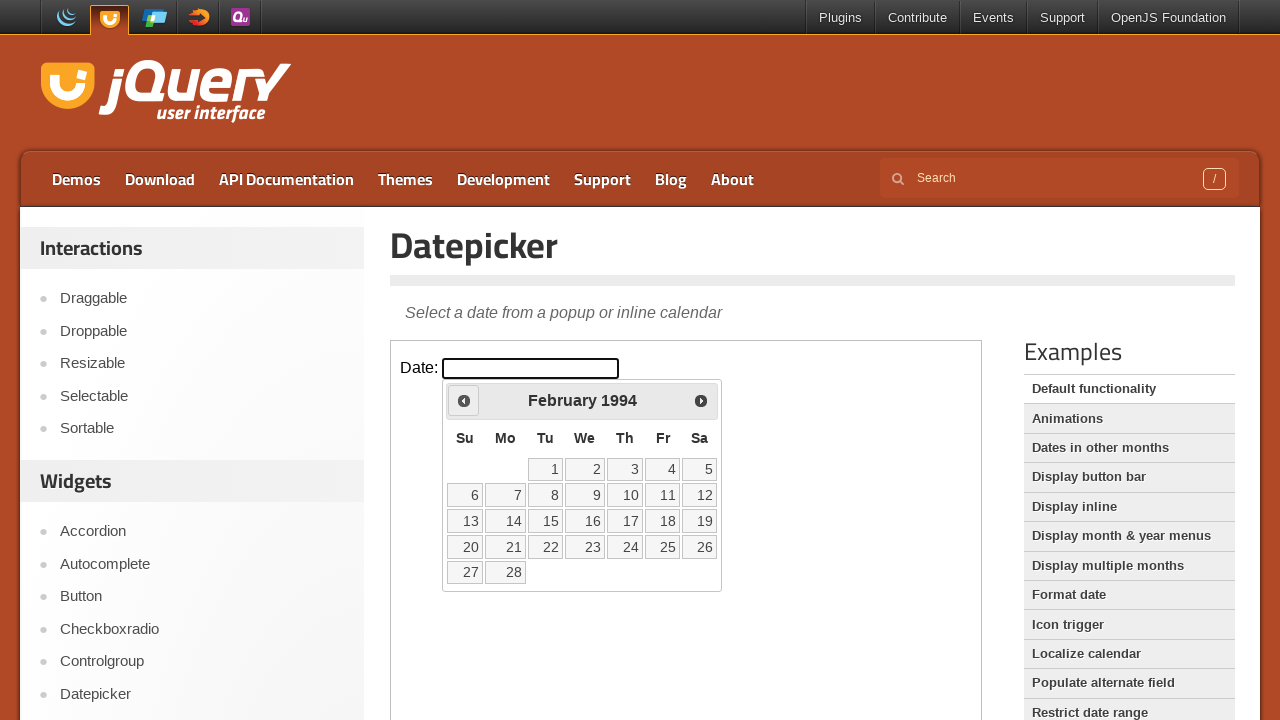

Checked datepicker title: February 1994
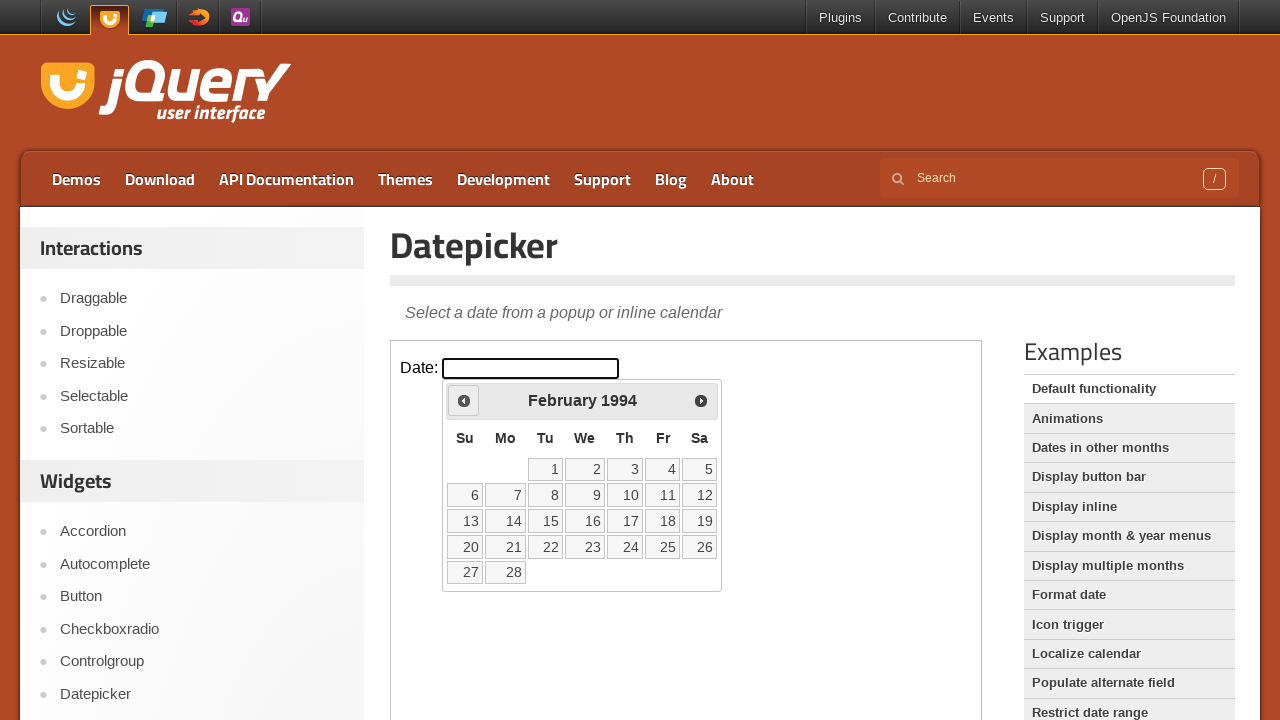

Clicked previous button to navigate back one month at (464, 400) on xpath=//iframe[@class='demo-frame'] >> internal:control=enter-frame >> xpath=//a
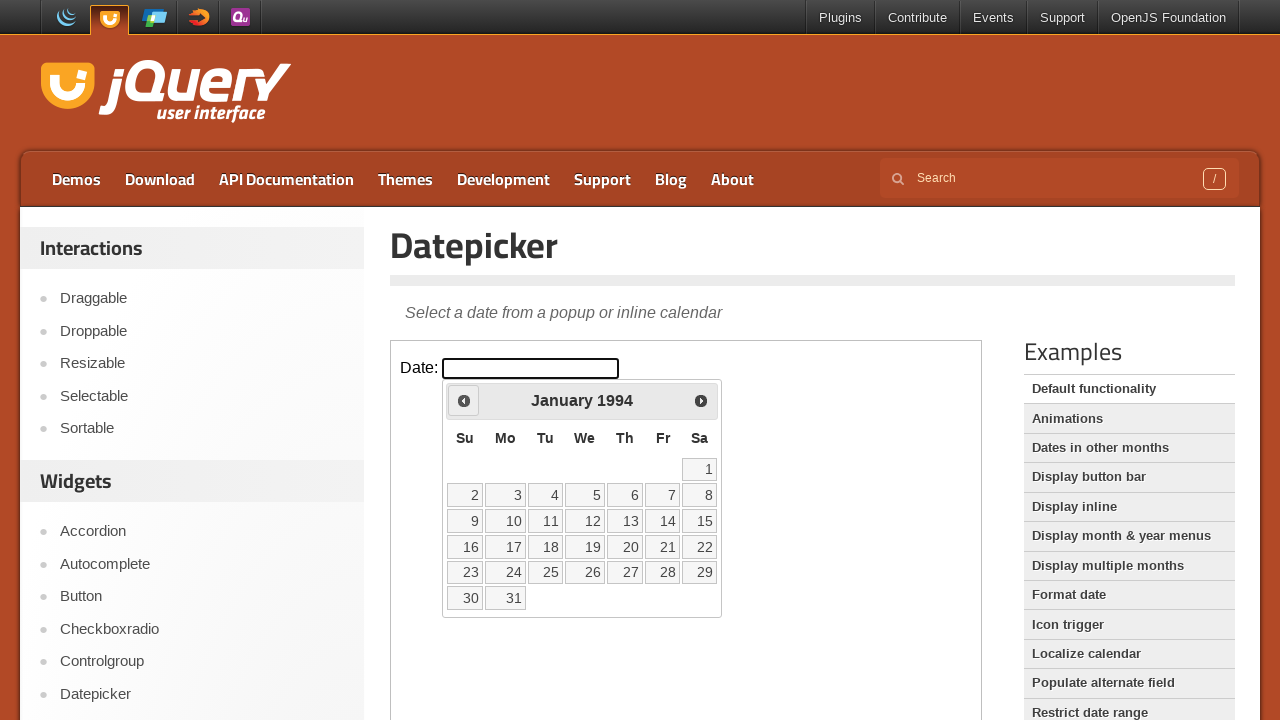

Checked datepicker title: January 1994
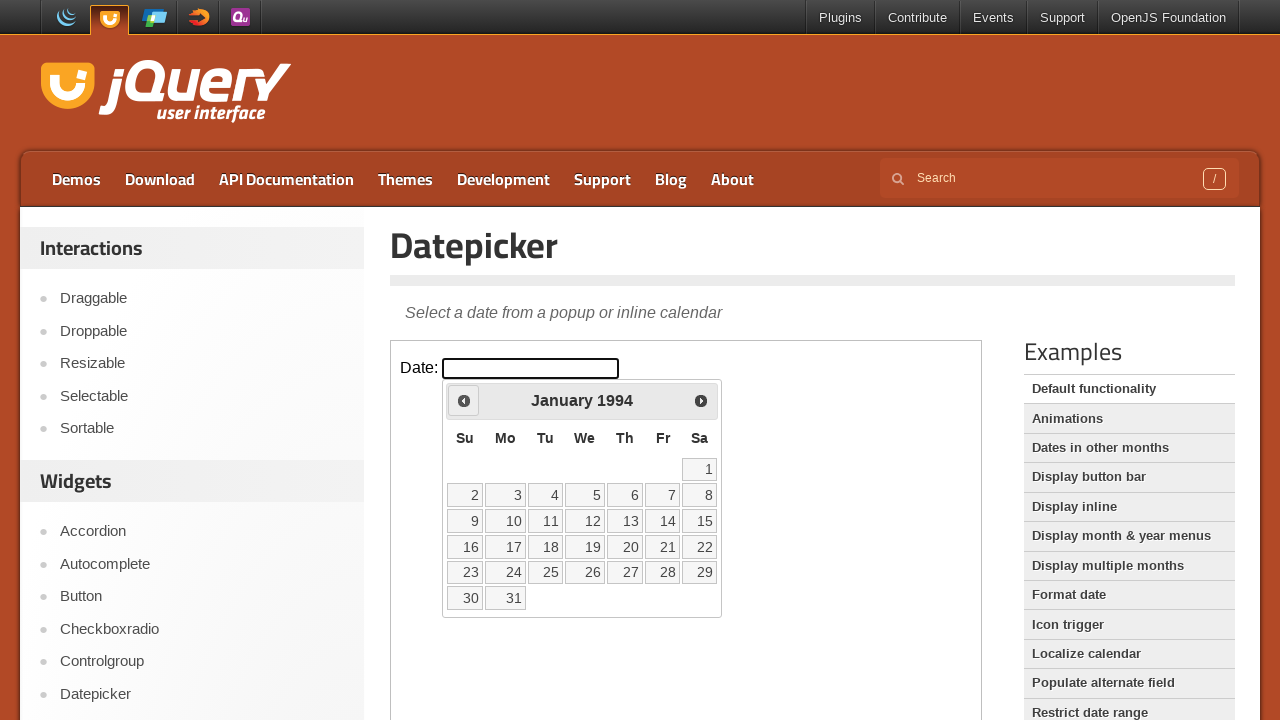

Clicked previous button to navigate back one month at (464, 400) on xpath=//iframe[@class='demo-frame'] >> internal:control=enter-frame >> xpath=//a
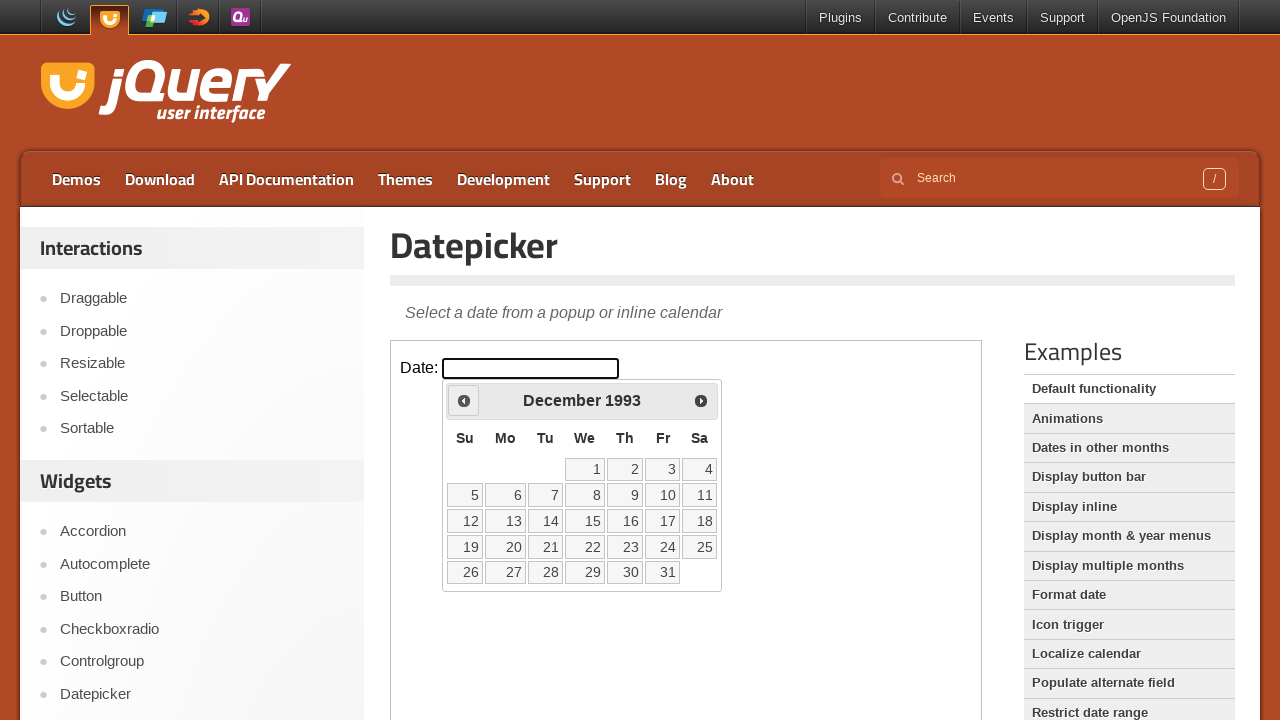

Checked datepicker title: December 1993
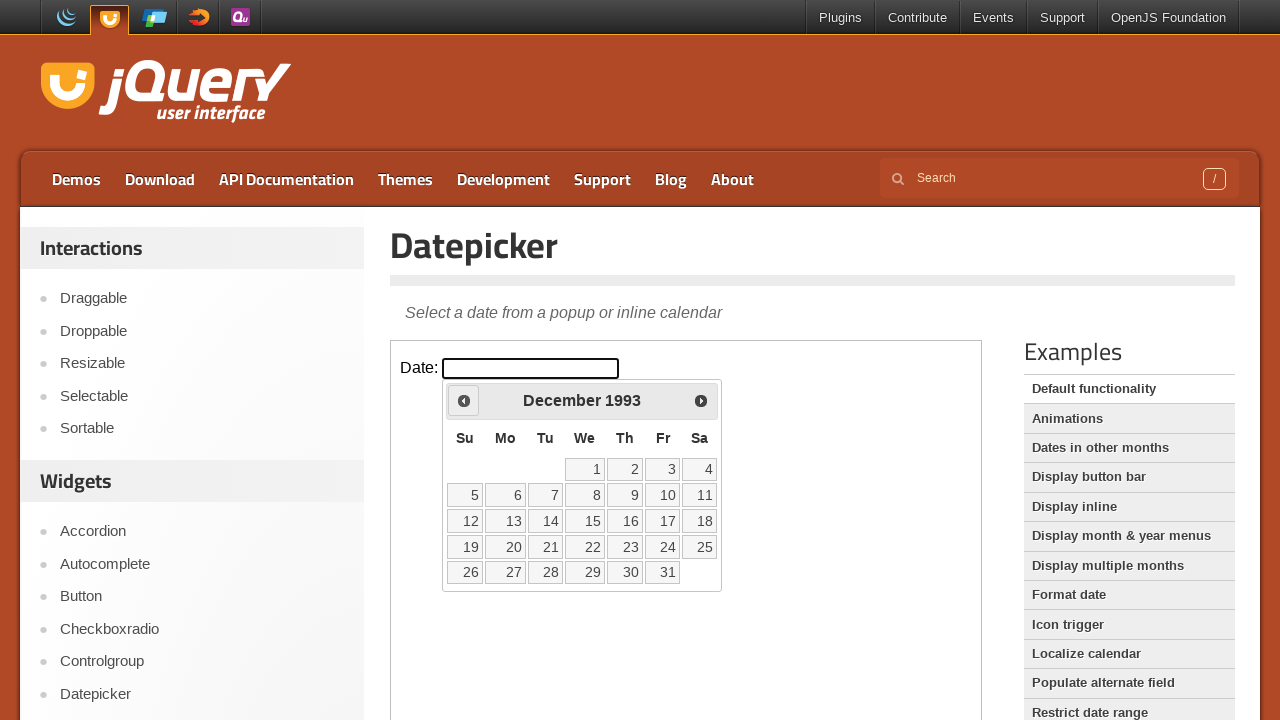

Clicked previous button to navigate back one month at (464, 400) on xpath=//iframe[@class='demo-frame'] >> internal:control=enter-frame >> xpath=//a
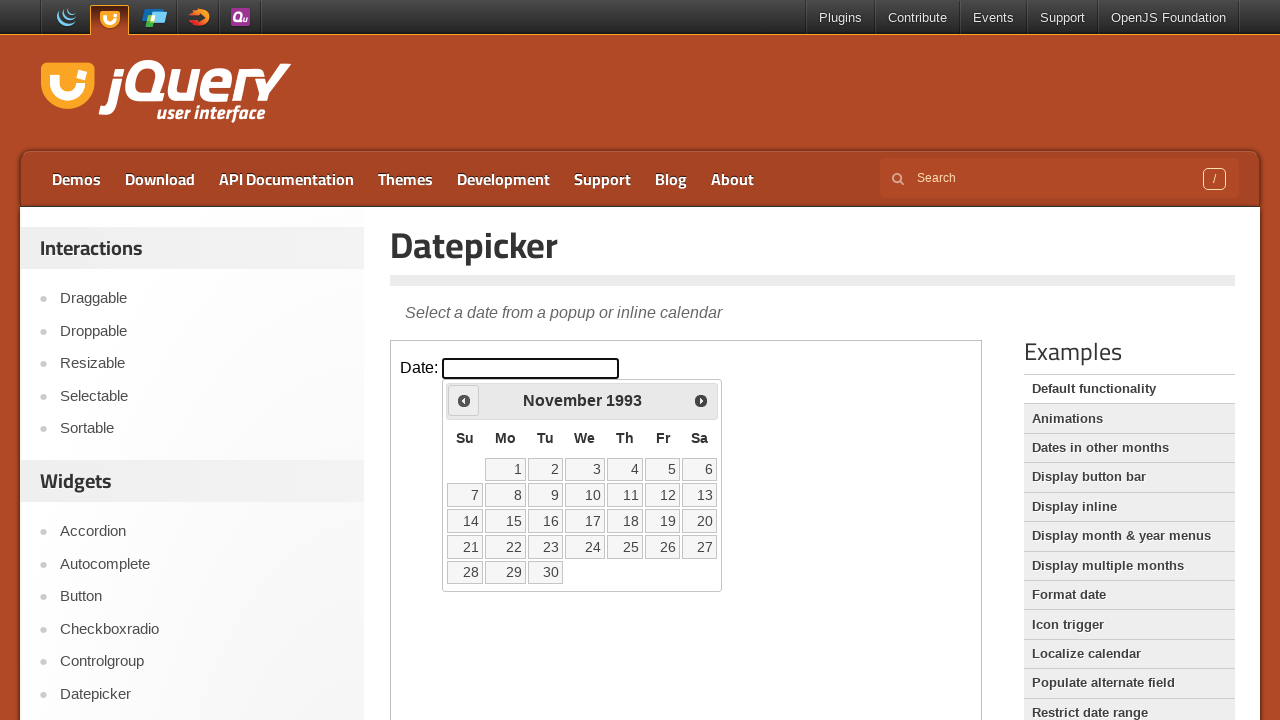

Checked datepicker title: November 1993
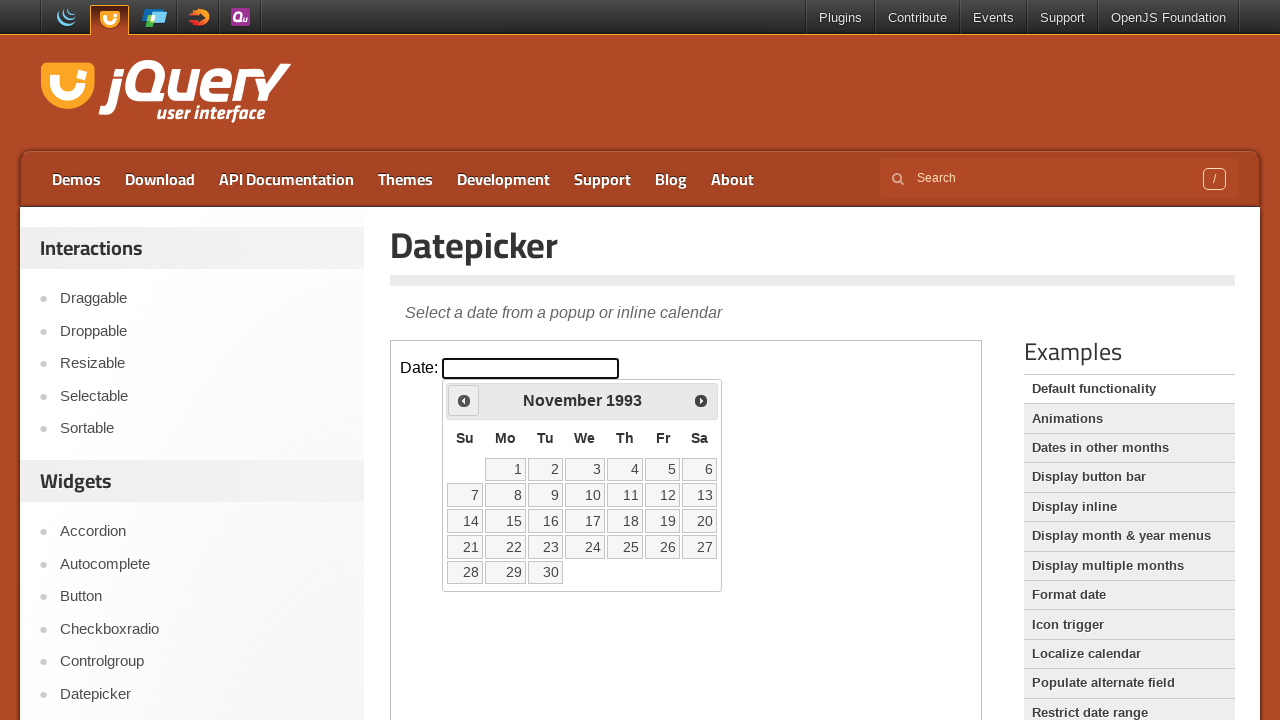

Clicked previous button to navigate back one month at (464, 400) on xpath=//iframe[@class='demo-frame'] >> internal:control=enter-frame >> xpath=//a
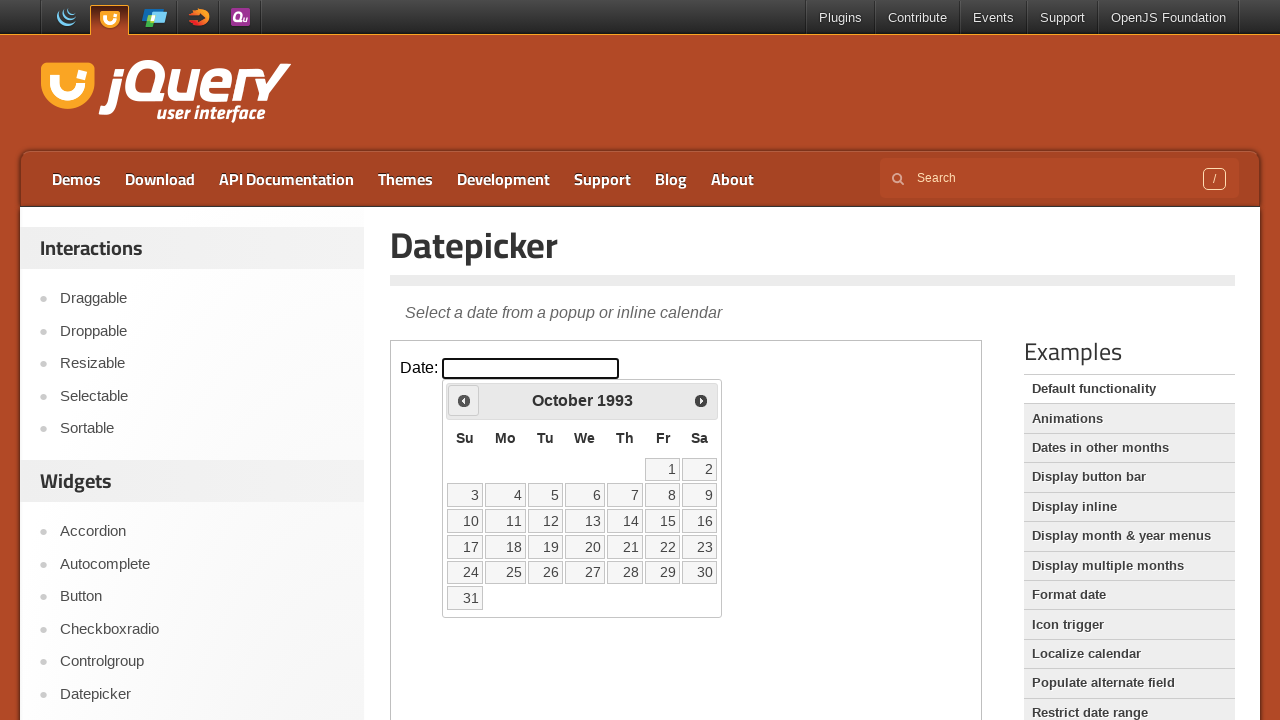

Checked datepicker title: October 1993
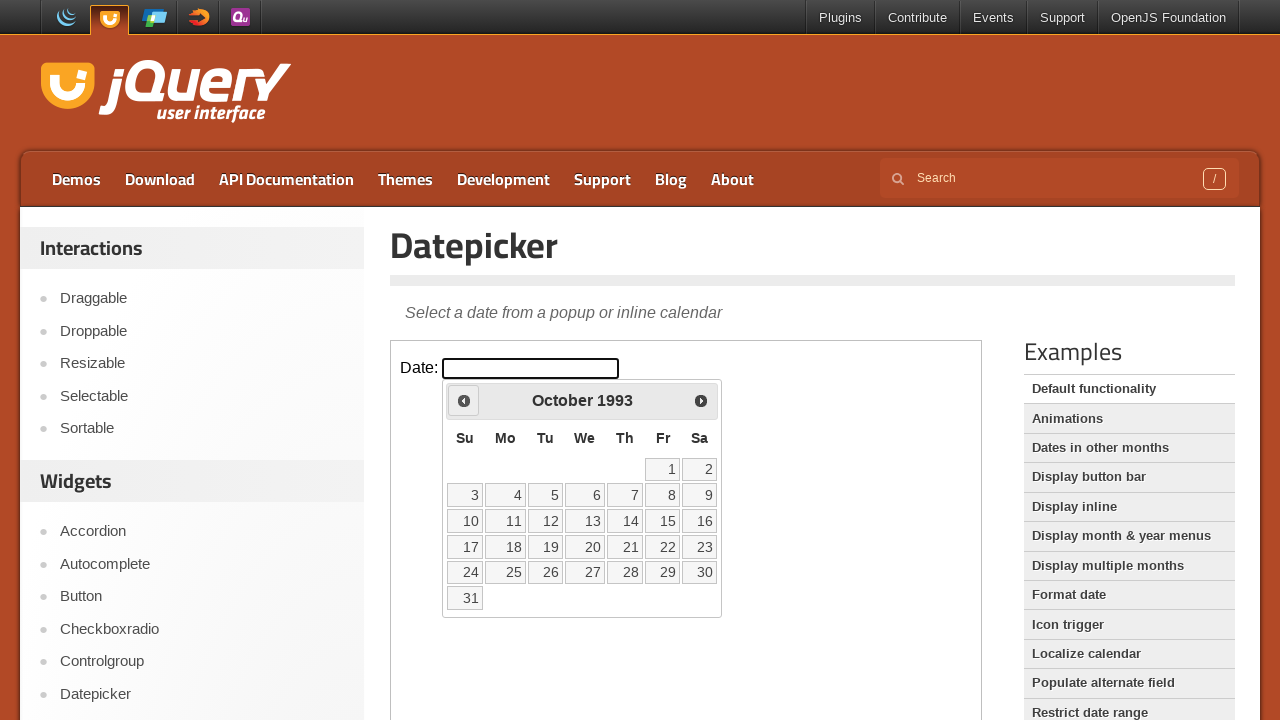

Clicked previous button to navigate back one month at (464, 400) on xpath=//iframe[@class='demo-frame'] >> internal:control=enter-frame >> xpath=//a
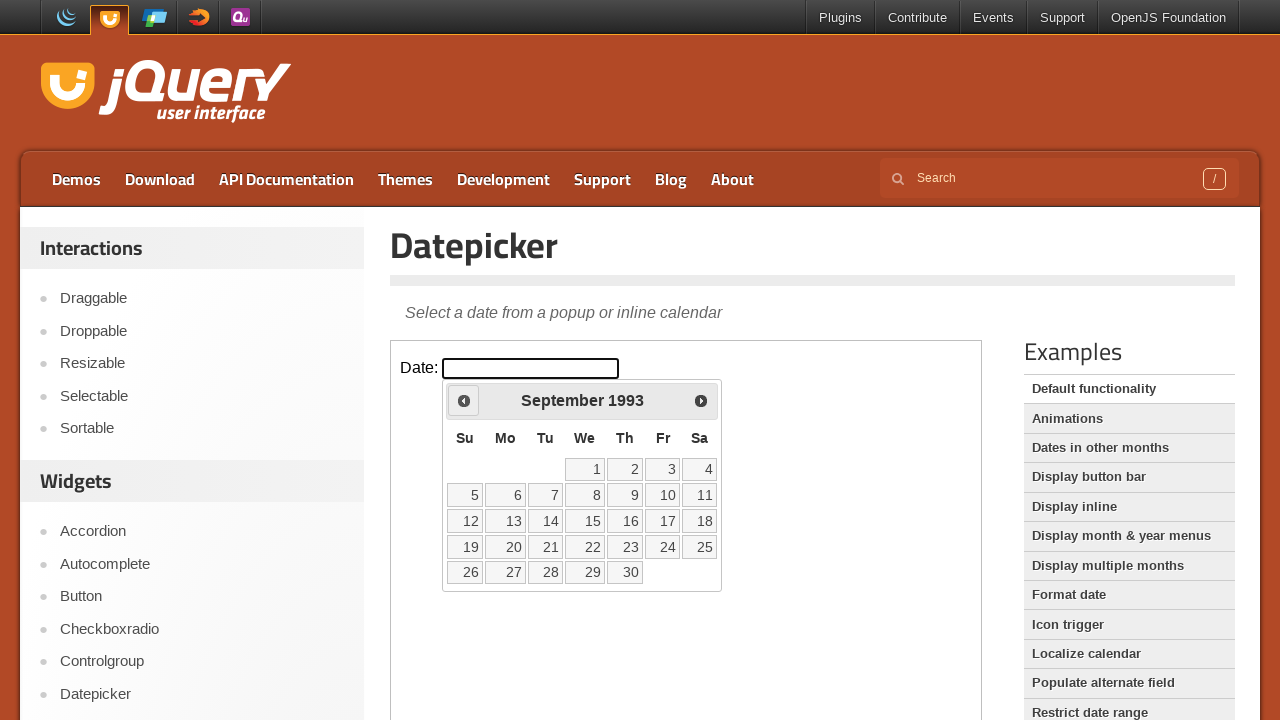

Checked datepicker title: September 1993
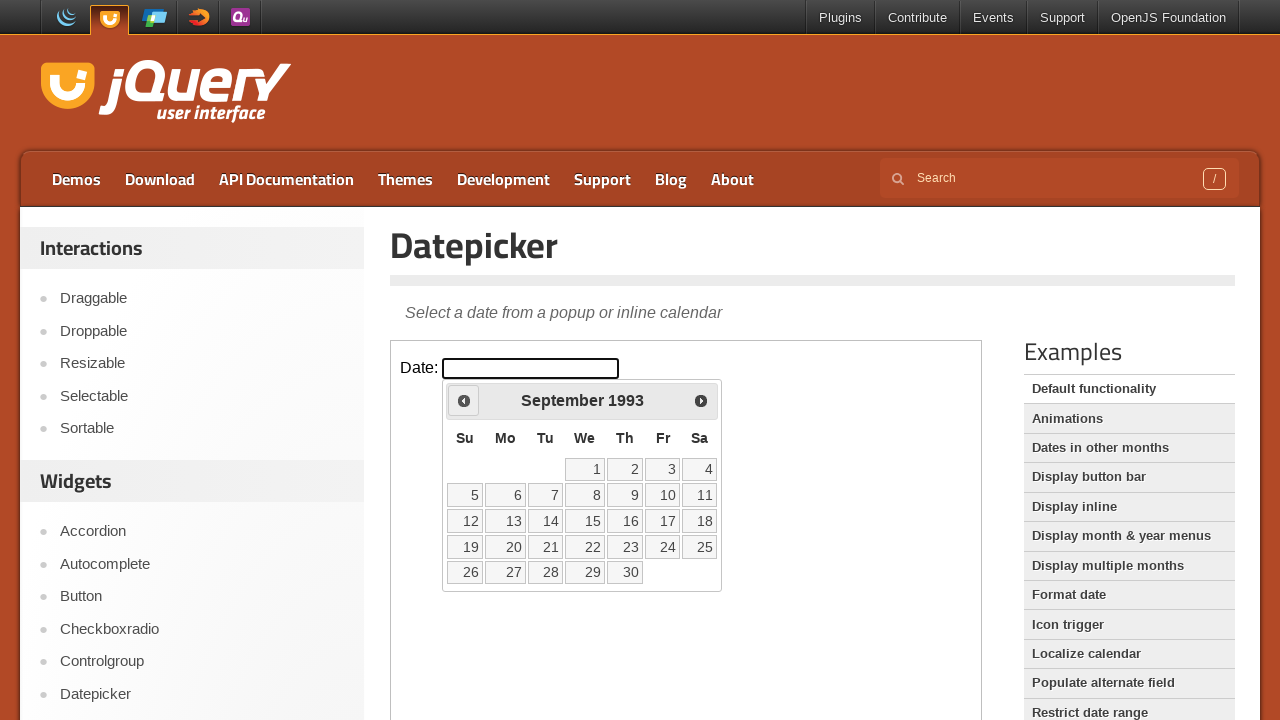

Clicked previous button to navigate back one month at (464, 400) on xpath=//iframe[@class='demo-frame'] >> internal:control=enter-frame >> xpath=//a
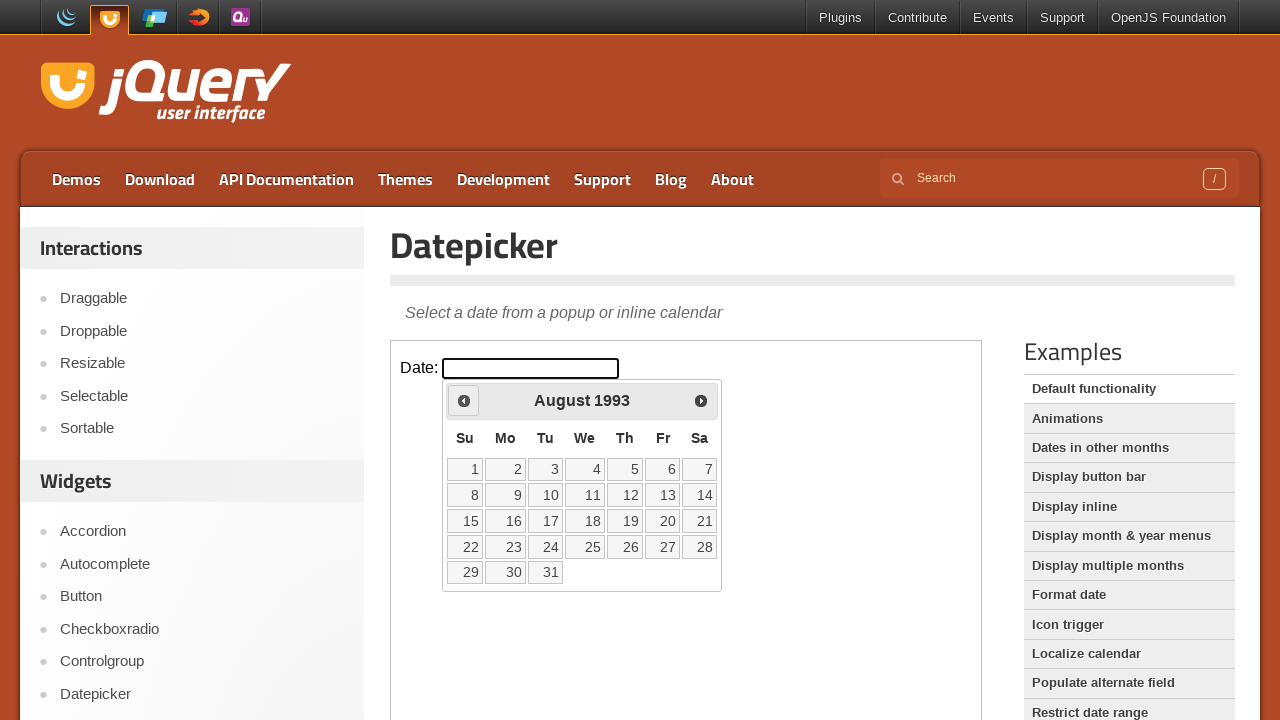

Checked datepicker title: August 1993
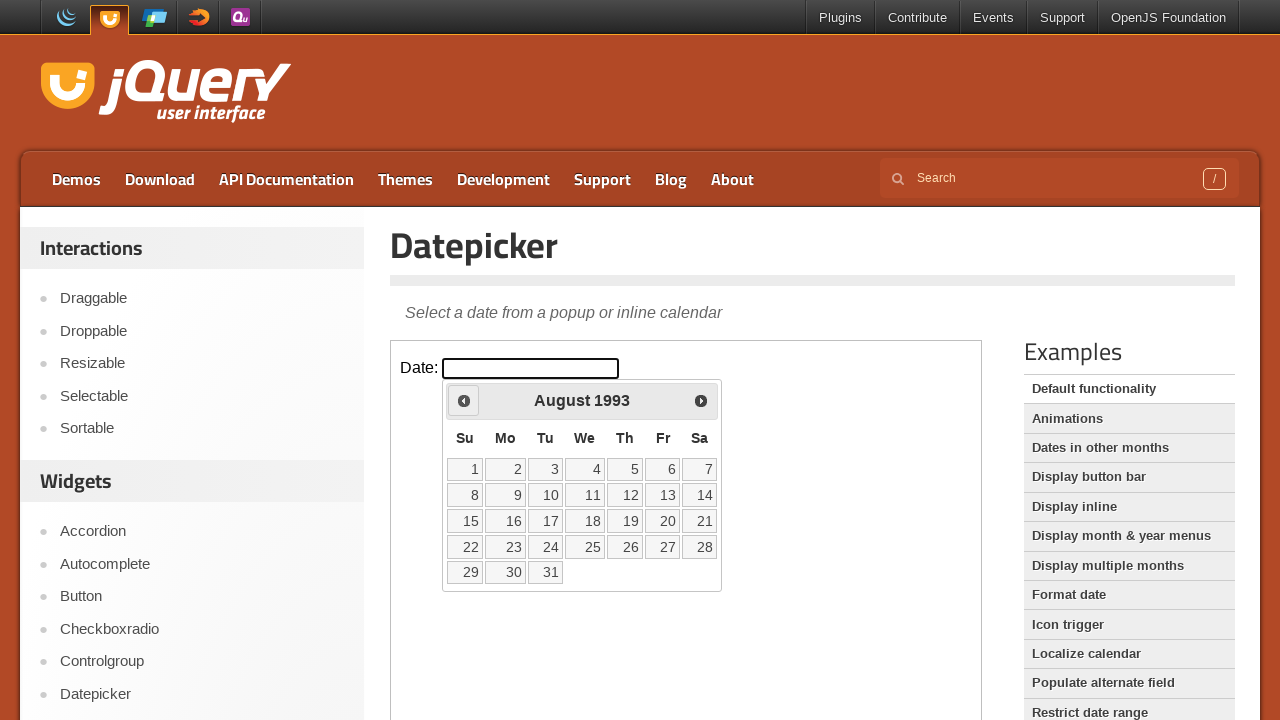

Clicked previous button to navigate back one month at (464, 400) on xpath=//iframe[@class='demo-frame'] >> internal:control=enter-frame >> xpath=//a
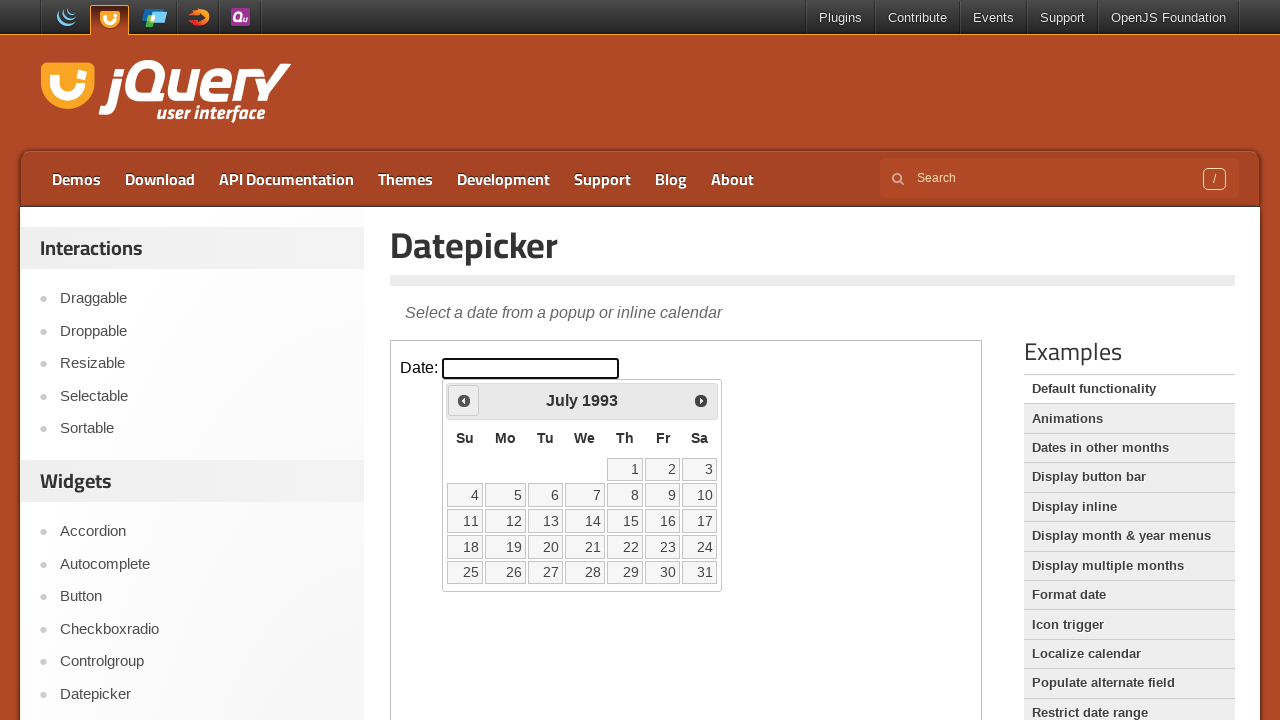

Checked datepicker title: July 1993
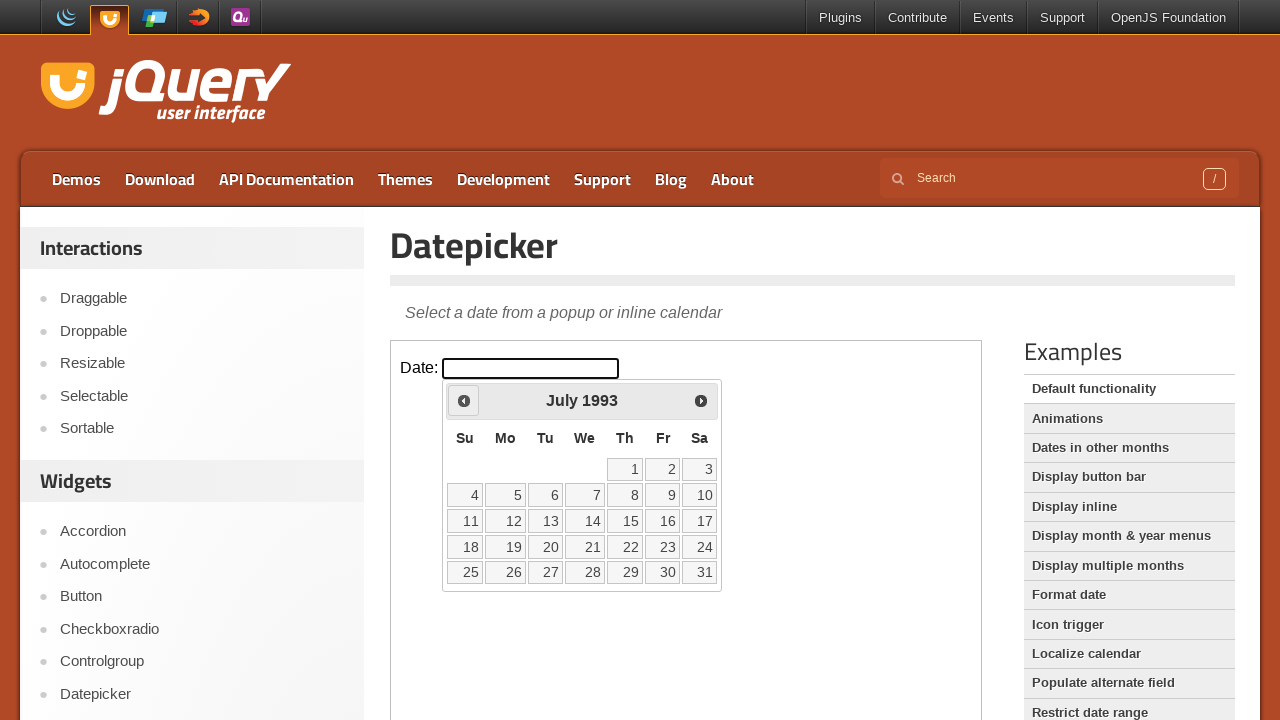

Clicked previous button to navigate back one month at (464, 400) on xpath=//iframe[@class='demo-frame'] >> internal:control=enter-frame >> xpath=//a
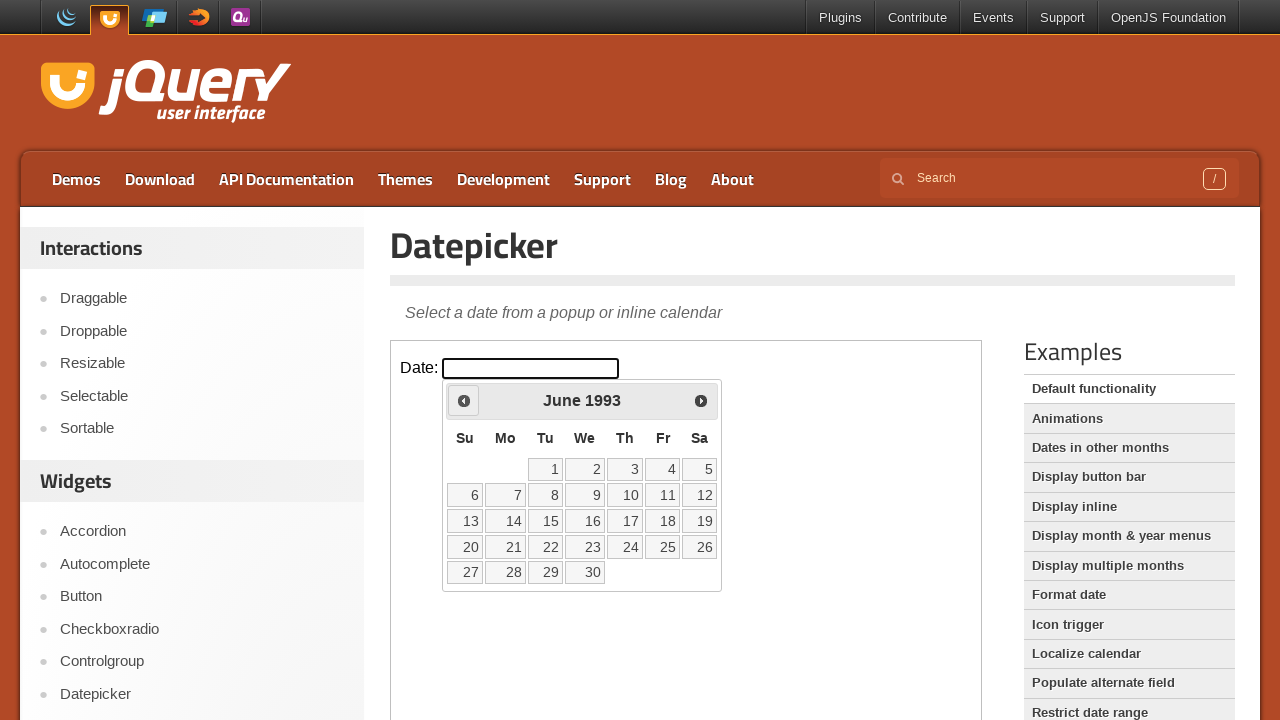

Checked datepicker title: June 1993
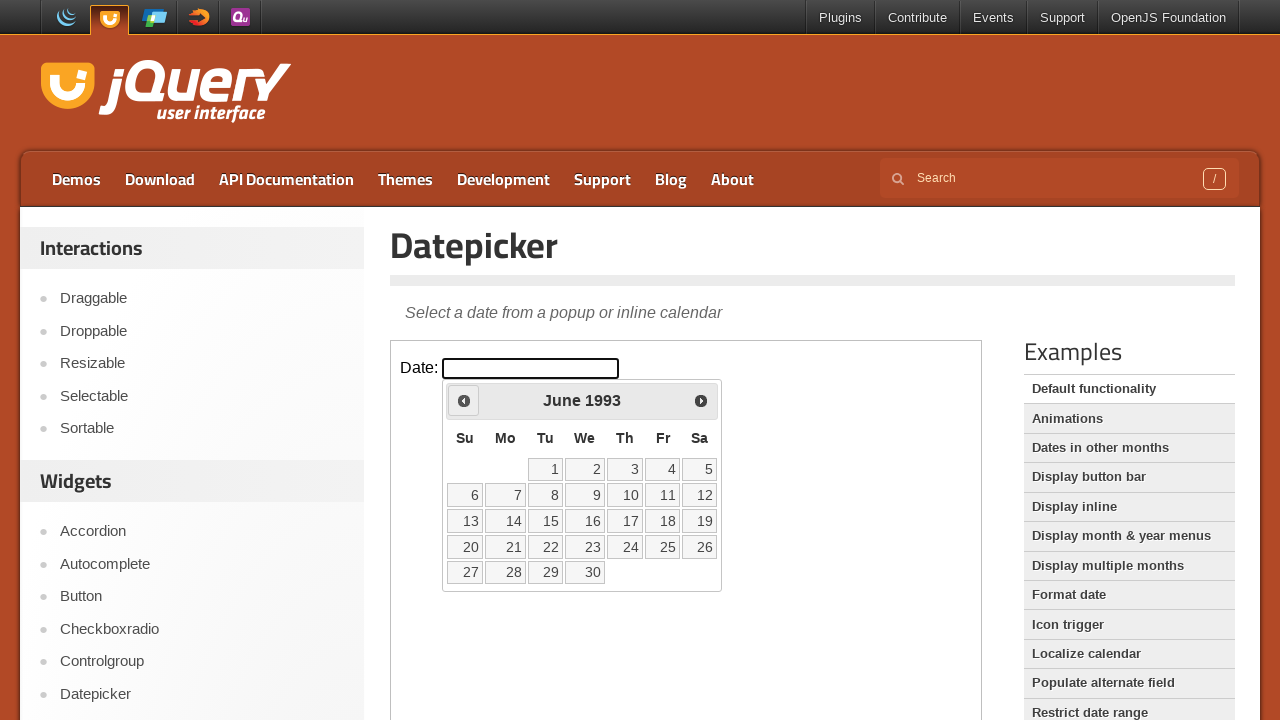

Clicked previous button to navigate back one month at (464, 400) on xpath=//iframe[@class='demo-frame'] >> internal:control=enter-frame >> xpath=//a
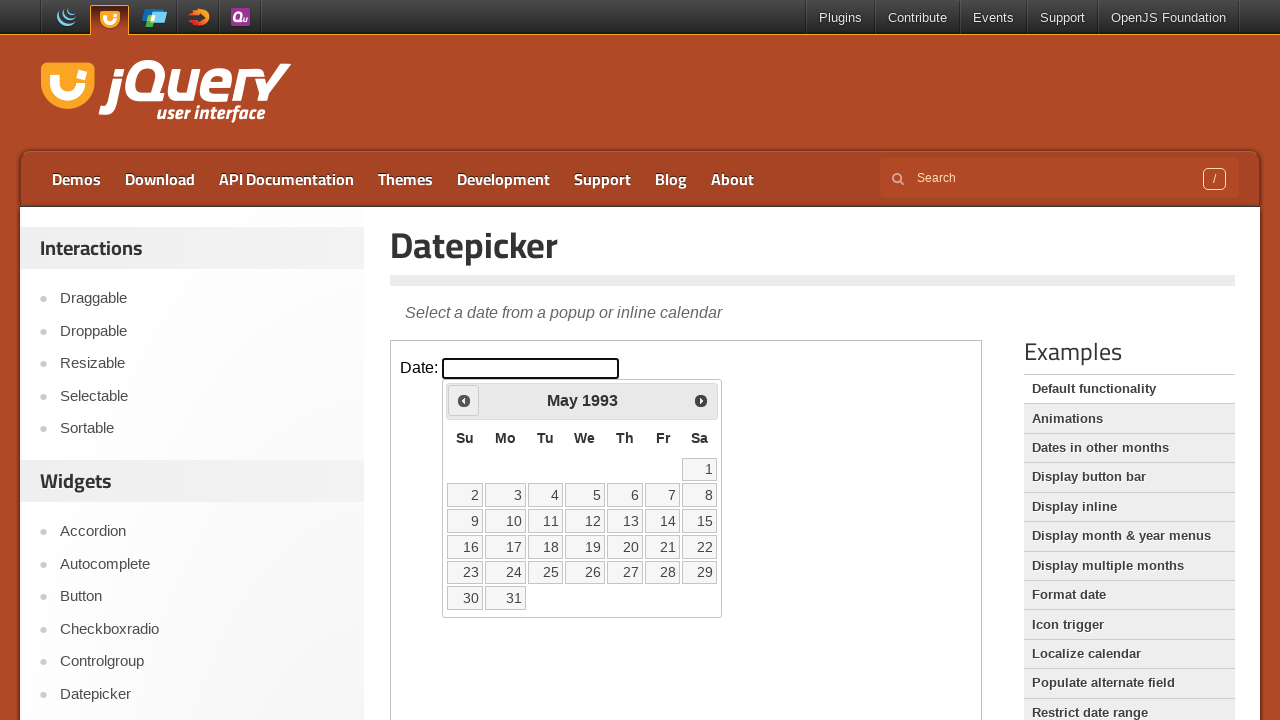

Checked datepicker title: May 1993
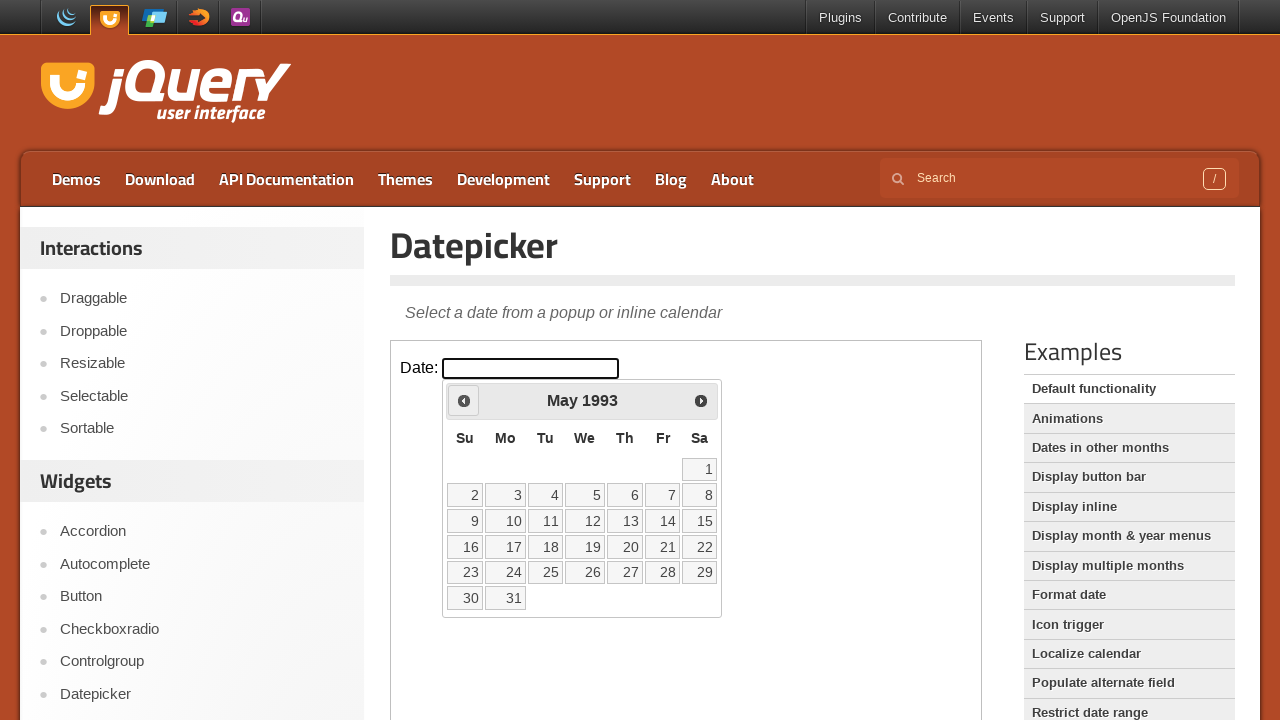

Clicked previous button to navigate back one month at (464, 400) on xpath=//iframe[@class='demo-frame'] >> internal:control=enter-frame >> xpath=//a
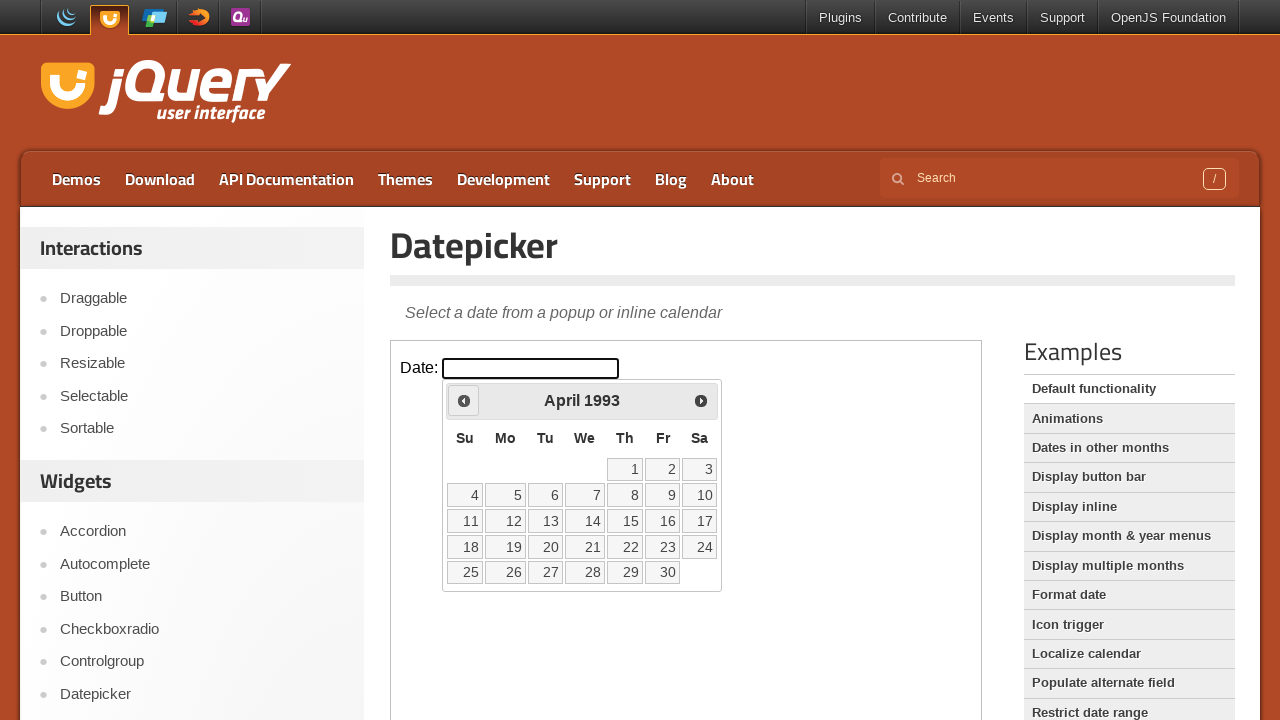

Checked datepicker title: April 1993
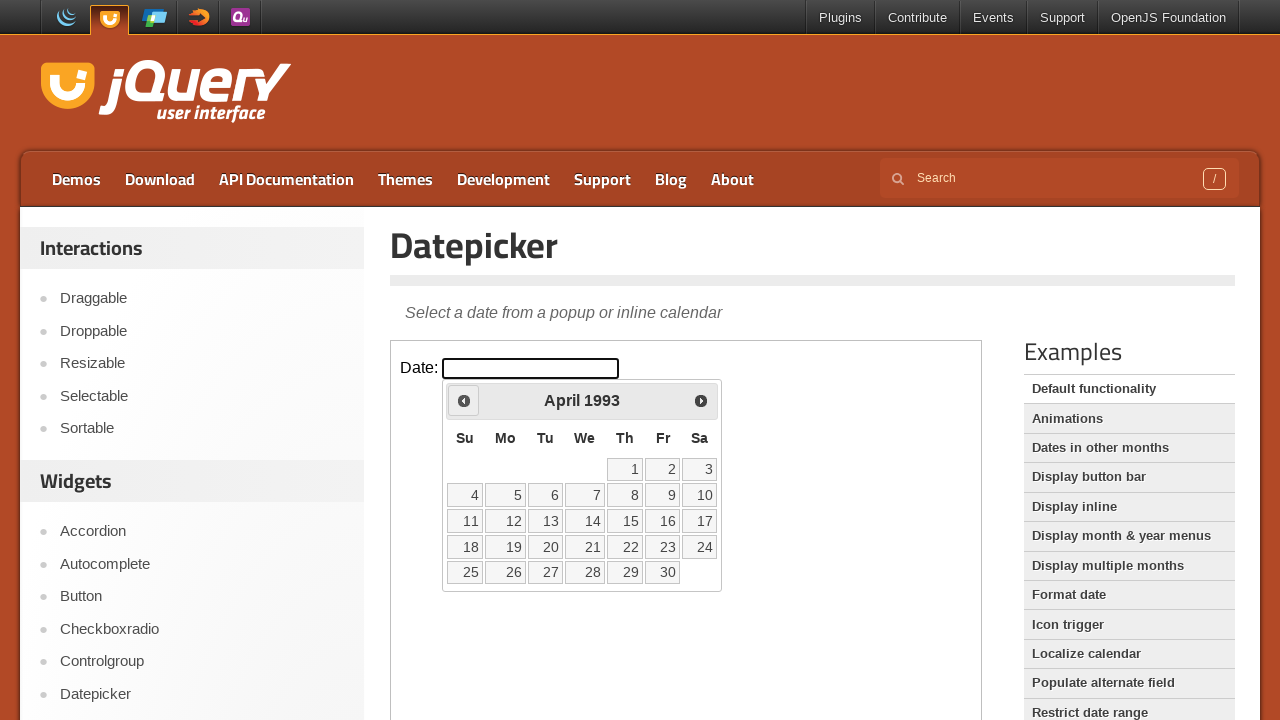

Clicked previous button to navigate back one month at (464, 400) on xpath=//iframe[@class='demo-frame'] >> internal:control=enter-frame >> xpath=//a
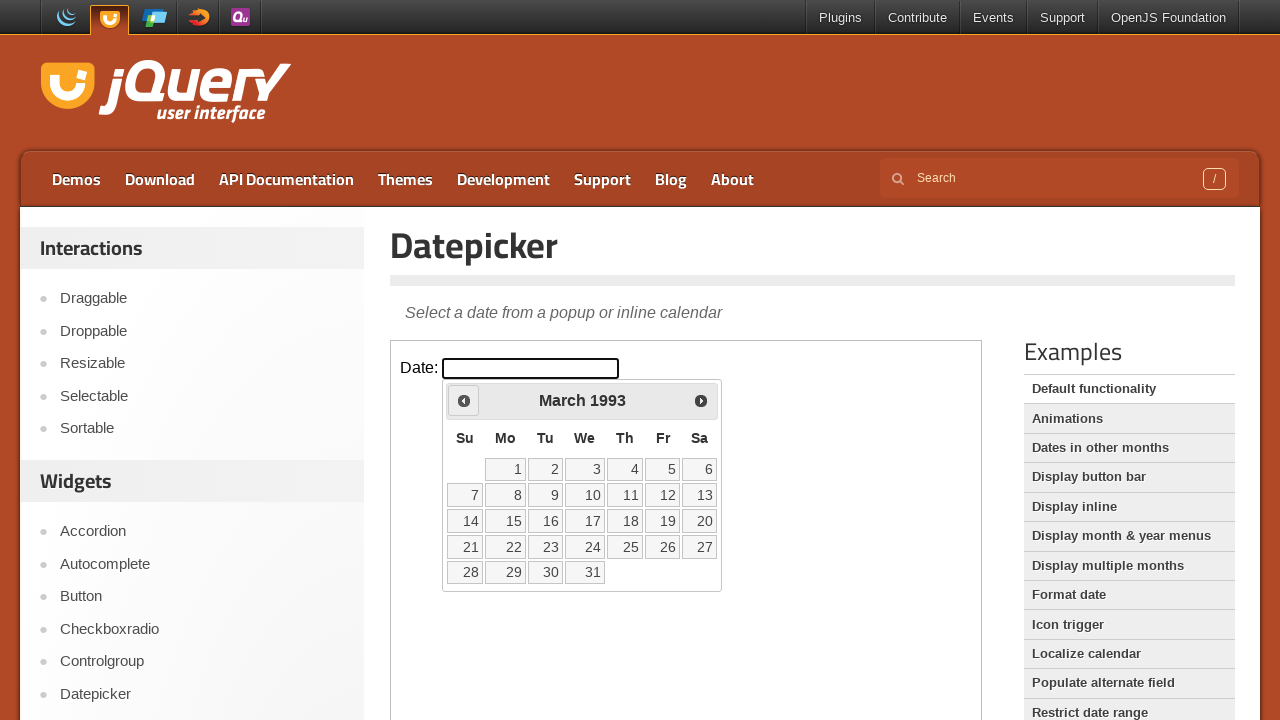

Checked datepicker title: March 1993
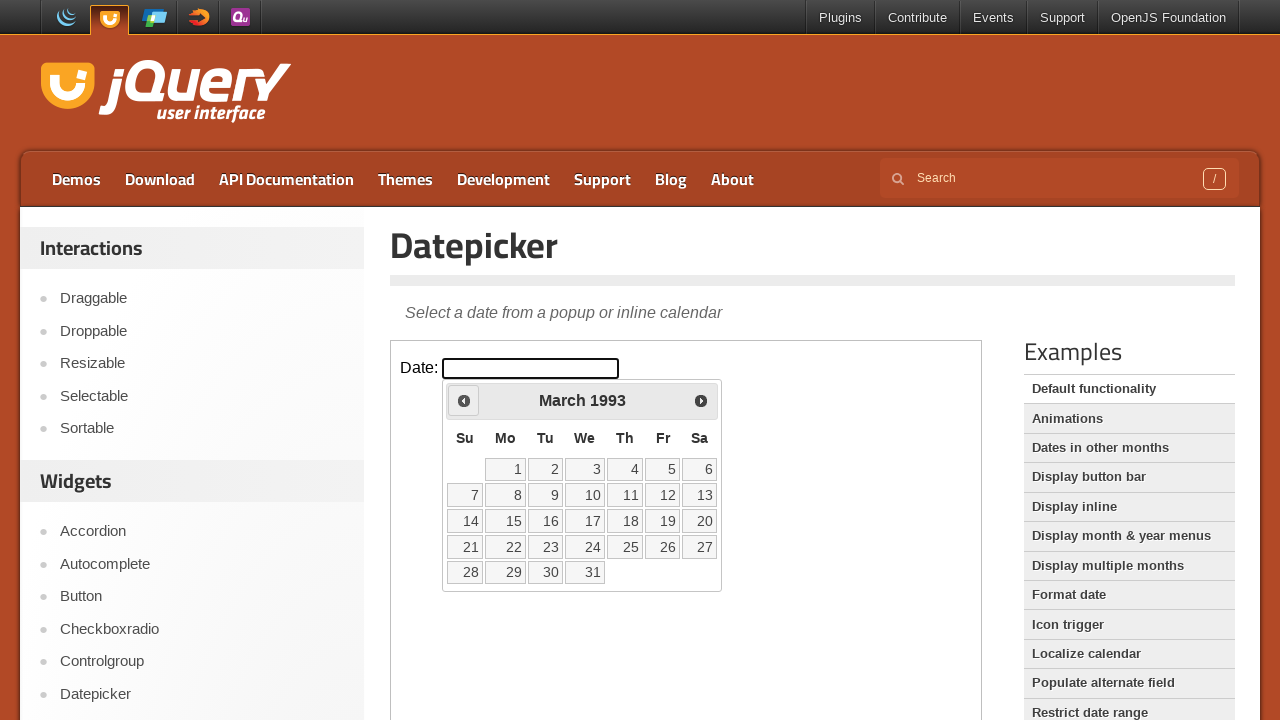

Clicked previous button to navigate back one month at (464, 400) on xpath=//iframe[@class='demo-frame'] >> internal:control=enter-frame >> xpath=//a
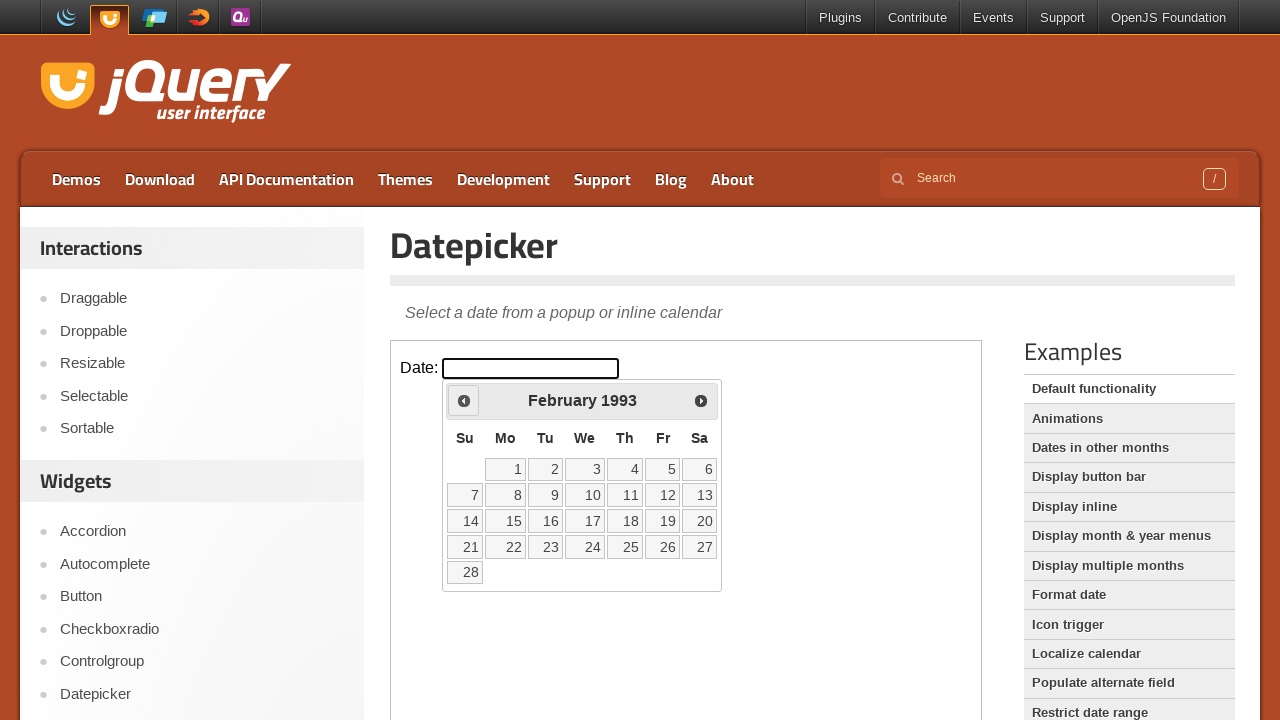

Checked datepicker title: February 1993
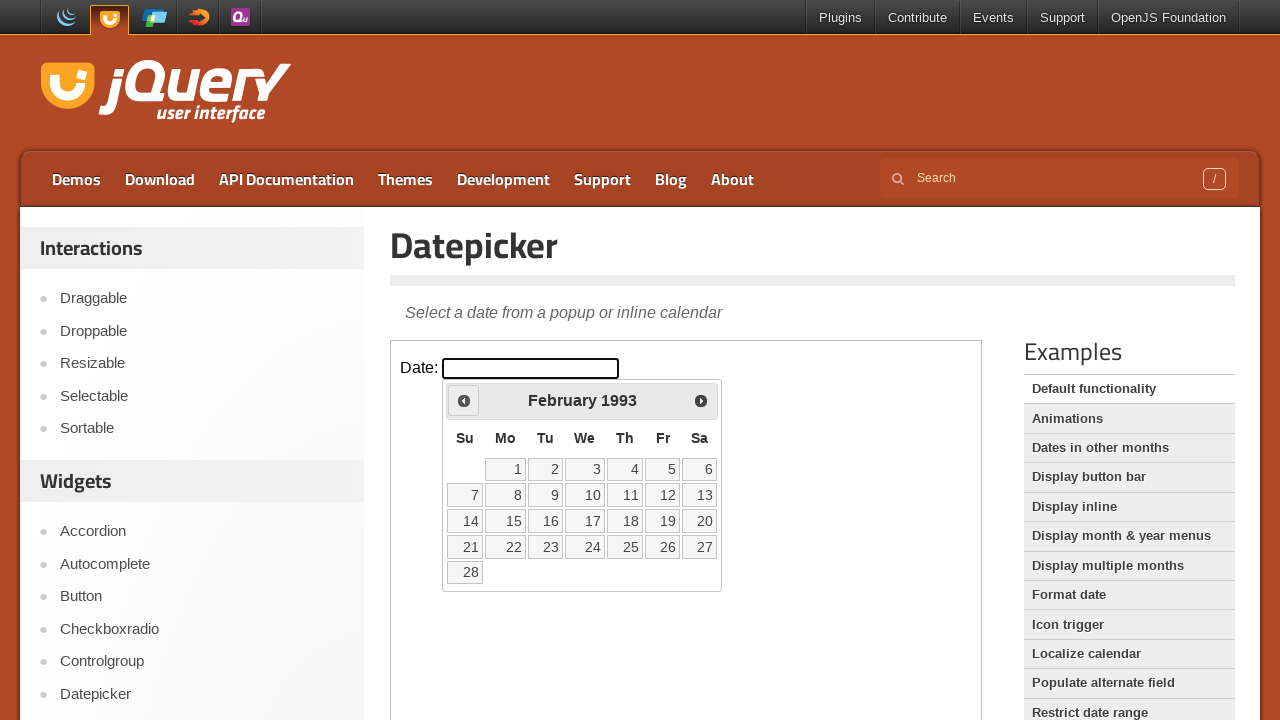

Clicked previous button to navigate back one month at (464, 400) on xpath=//iframe[@class='demo-frame'] >> internal:control=enter-frame >> xpath=//a
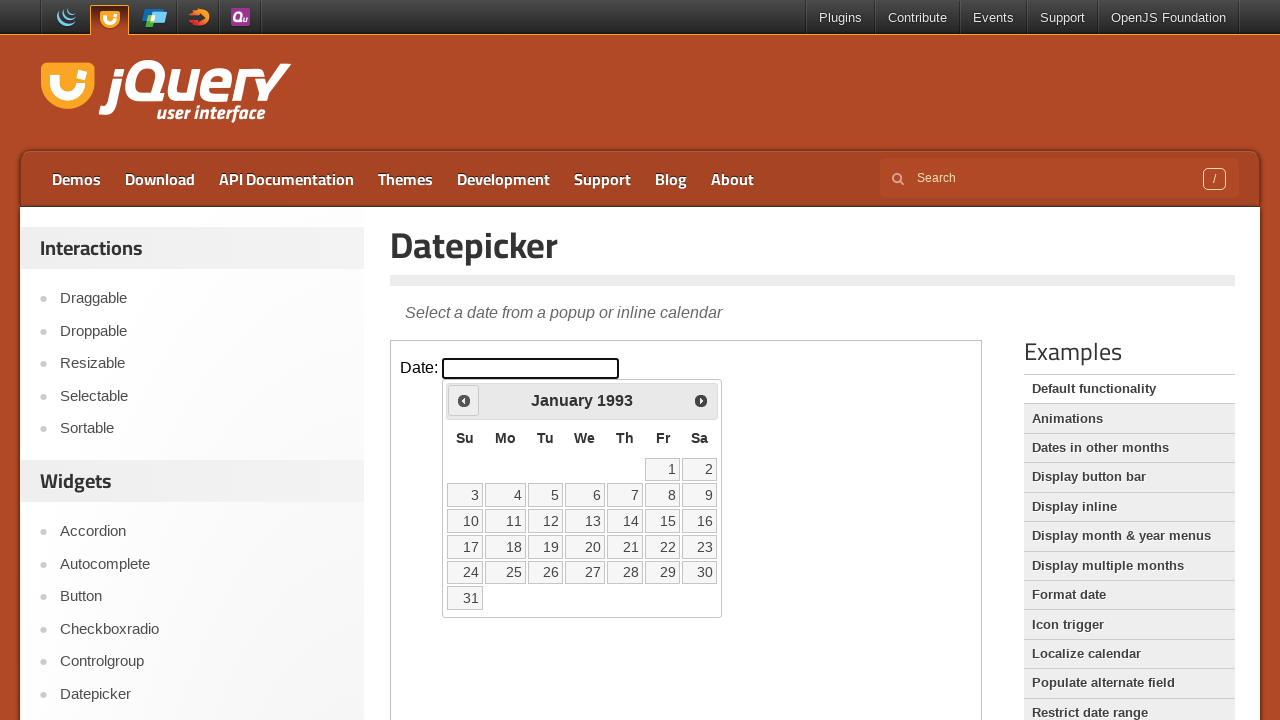

Checked datepicker title: January 1993
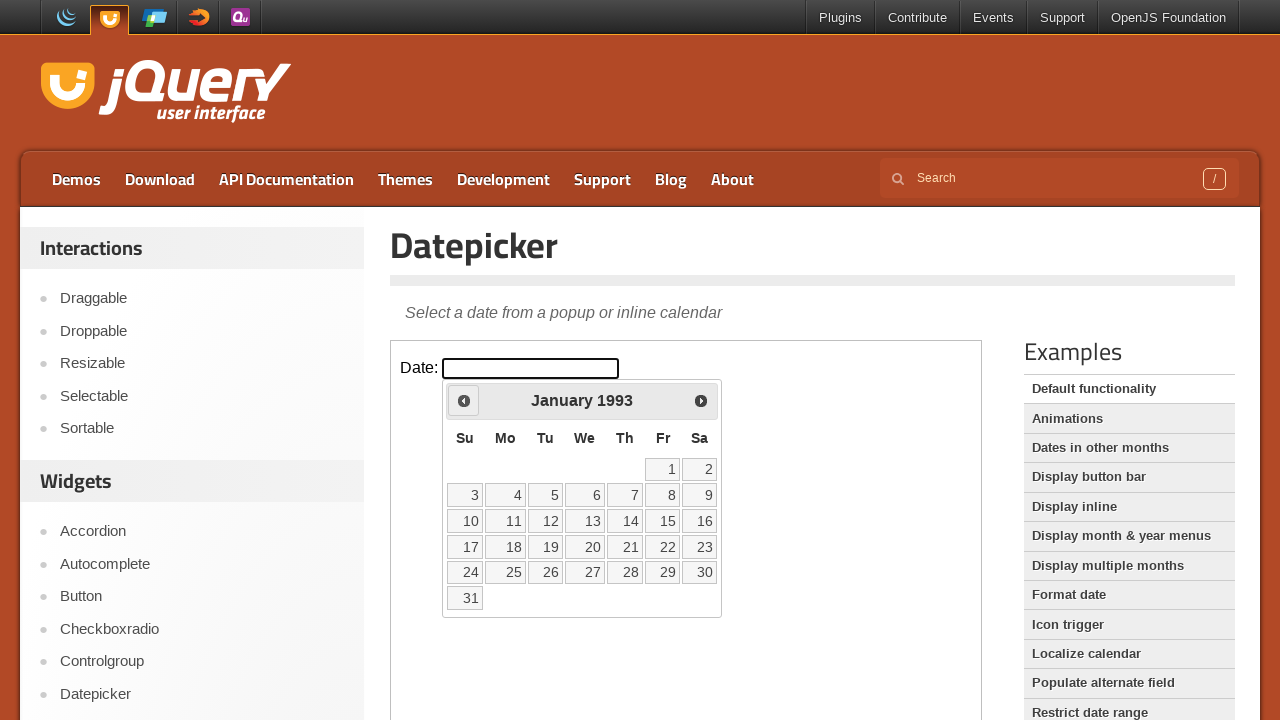

Clicked previous button to navigate back one month at (464, 400) on xpath=//iframe[@class='demo-frame'] >> internal:control=enter-frame >> xpath=//a
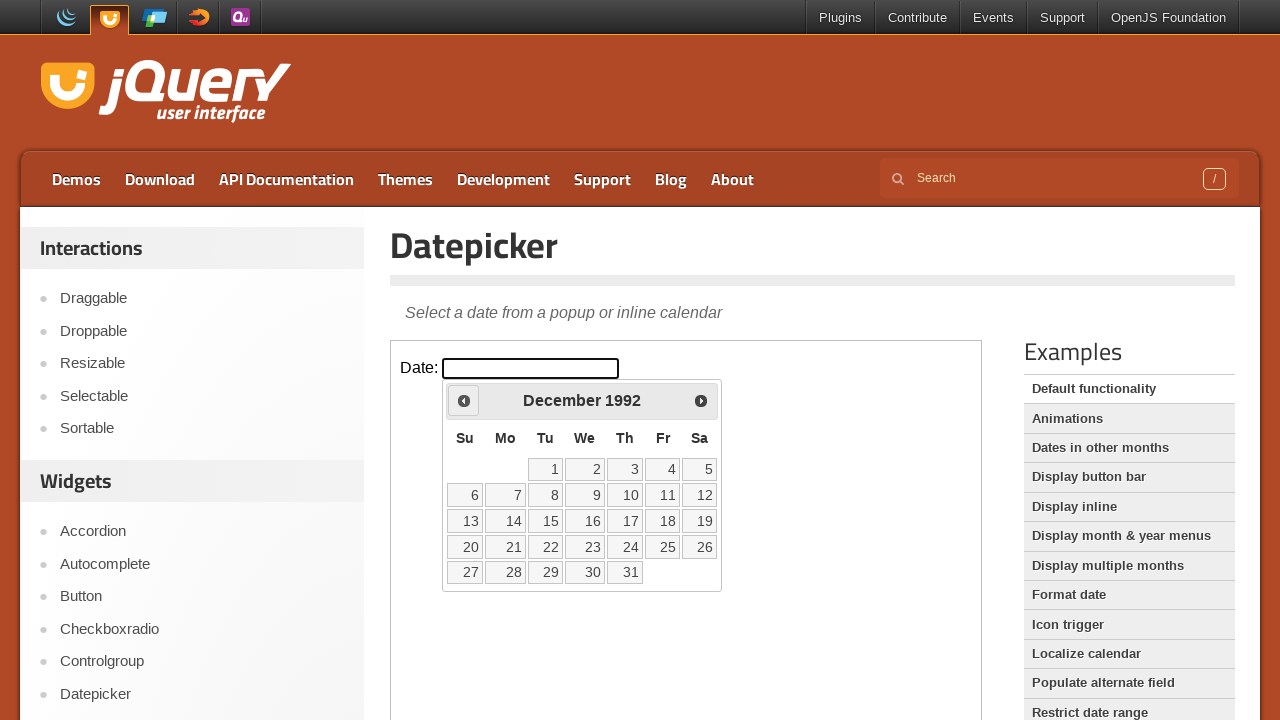

Checked datepicker title: December 1992
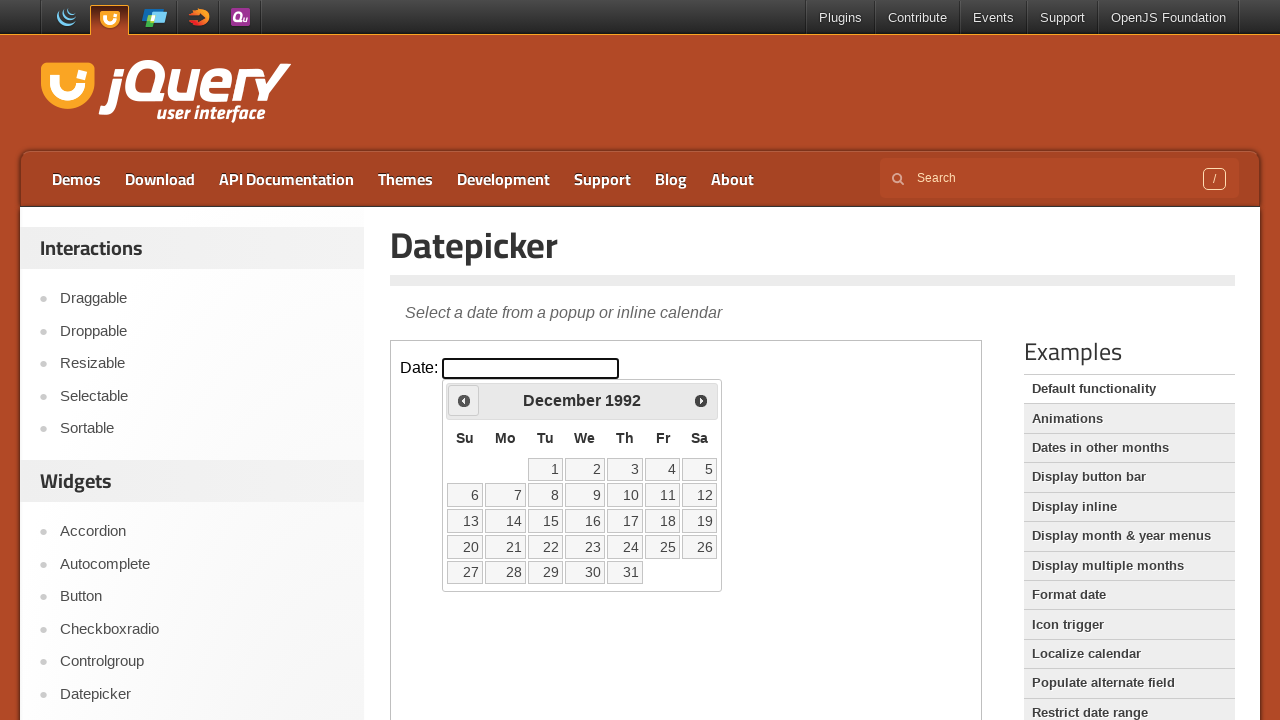

Clicked previous button to navigate back one month at (464, 400) on xpath=//iframe[@class='demo-frame'] >> internal:control=enter-frame >> xpath=//a
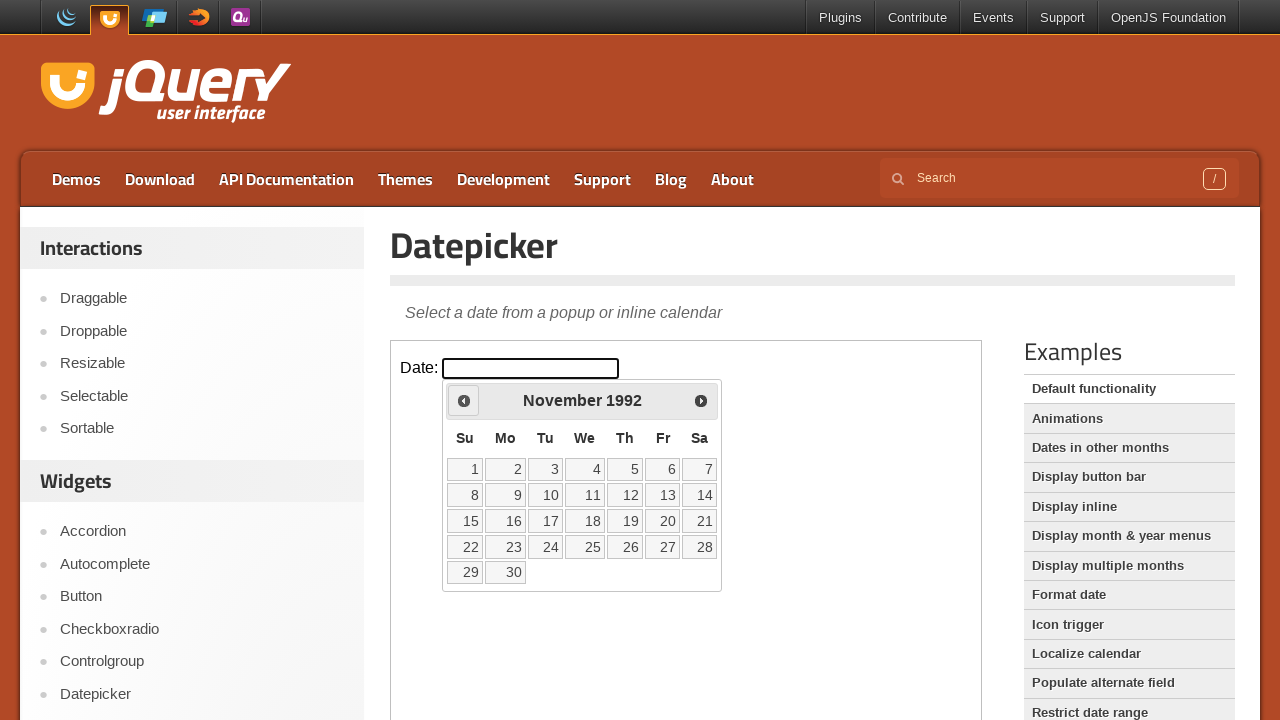

Checked datepicker title: November 1992
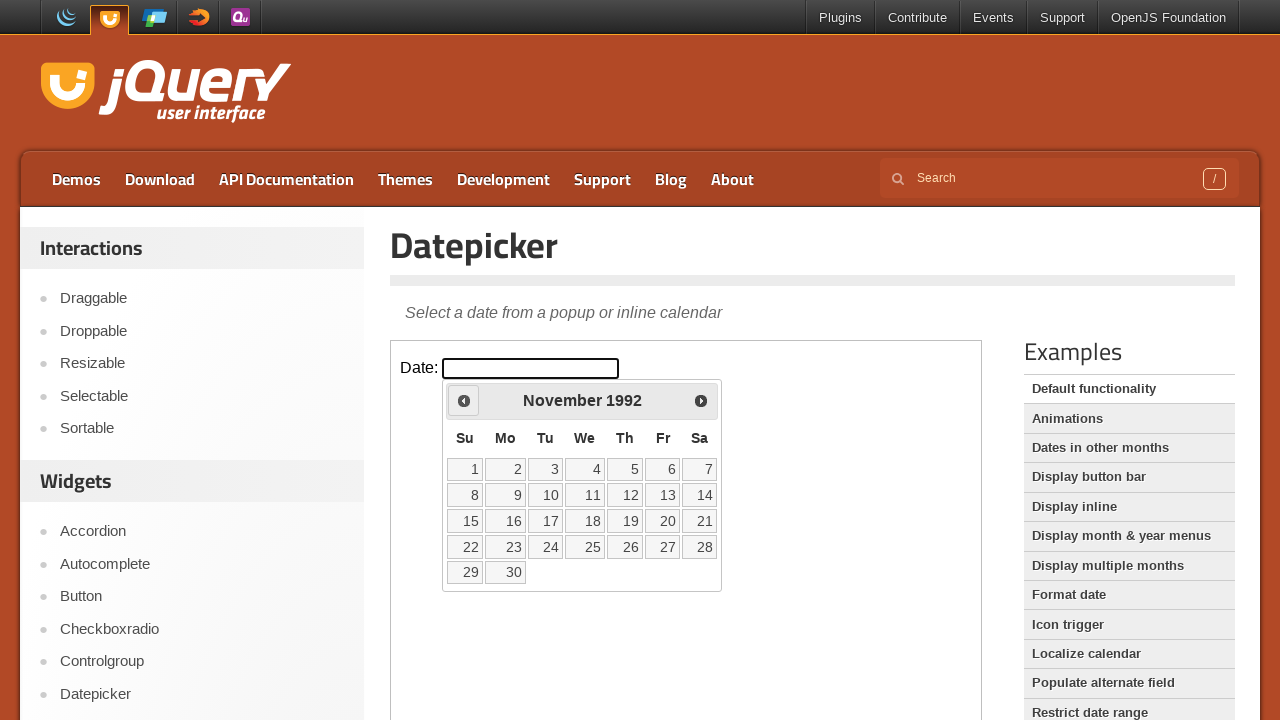

Clicked previous button to navigate back one month at (464, 400) on xpath=//iframe[@class='demo-frame'] >> internal:control=enter-frame >> xpath=//a
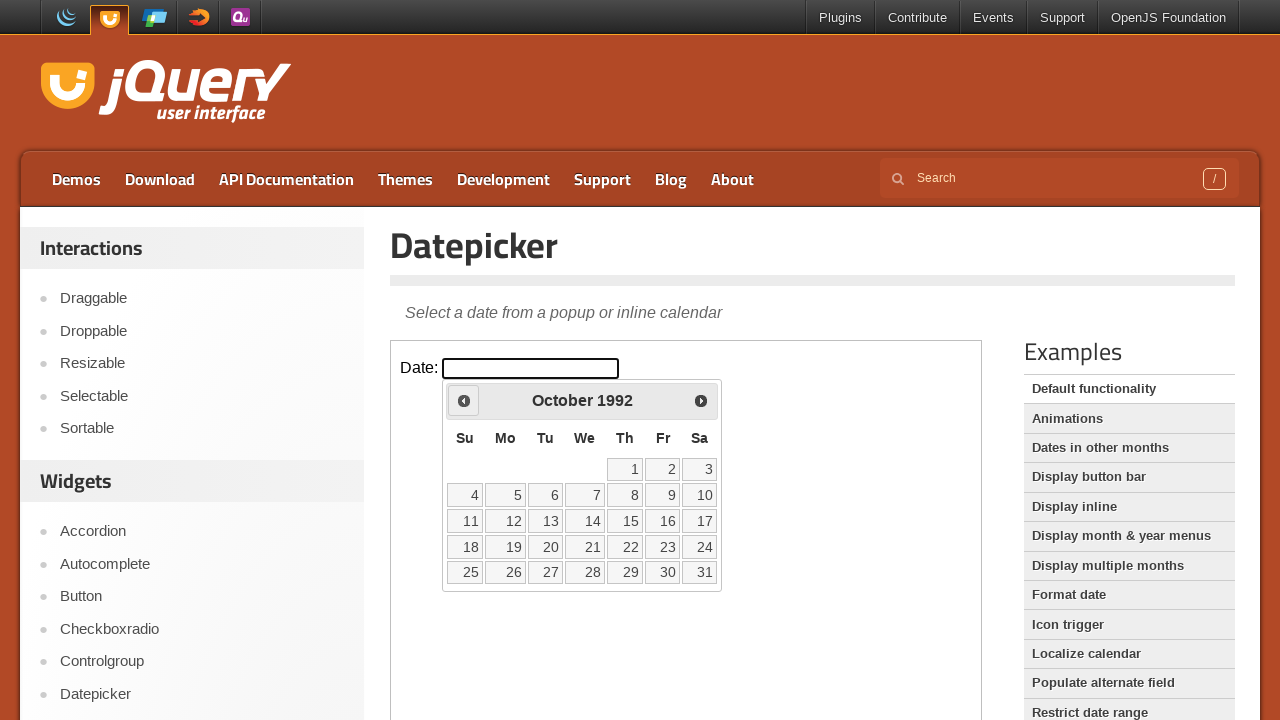

Checked datepicker title: October 1992
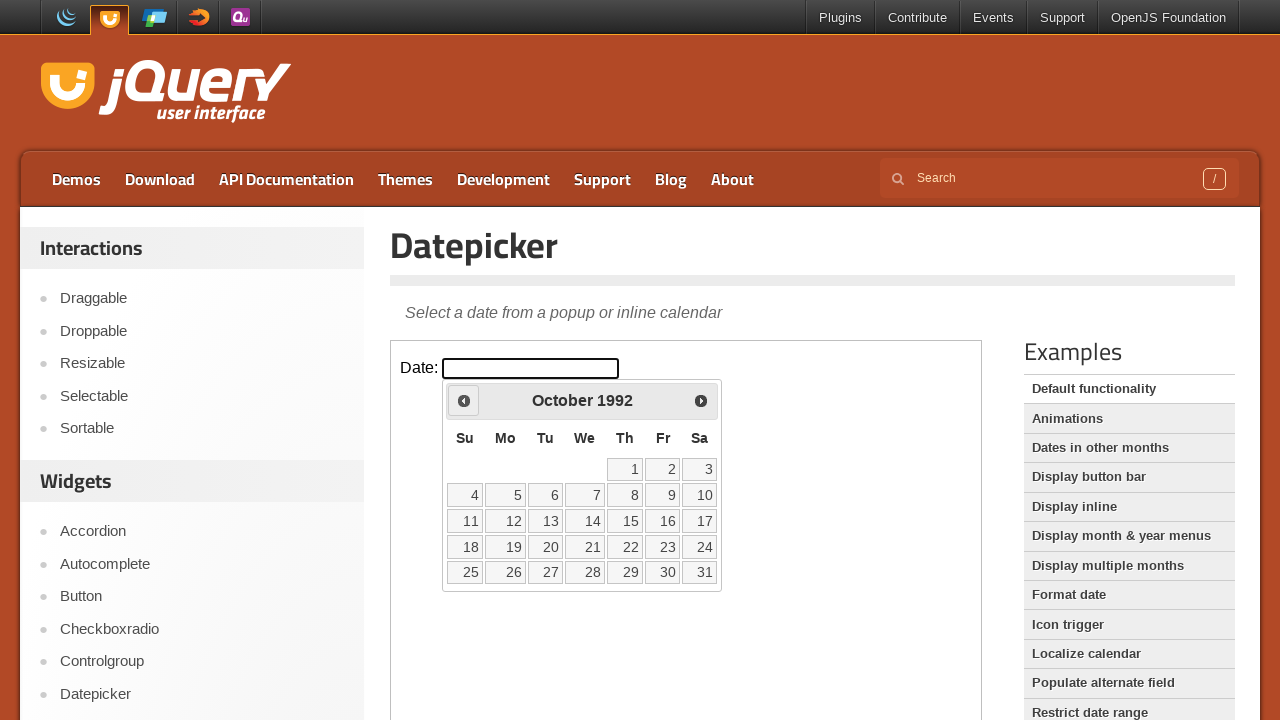

Clicked previous button to navigate back one month at (464, 400) on xpath=//iframe[@class='demo-frame'] >> internal:control=enter-frame >> xpath=//a
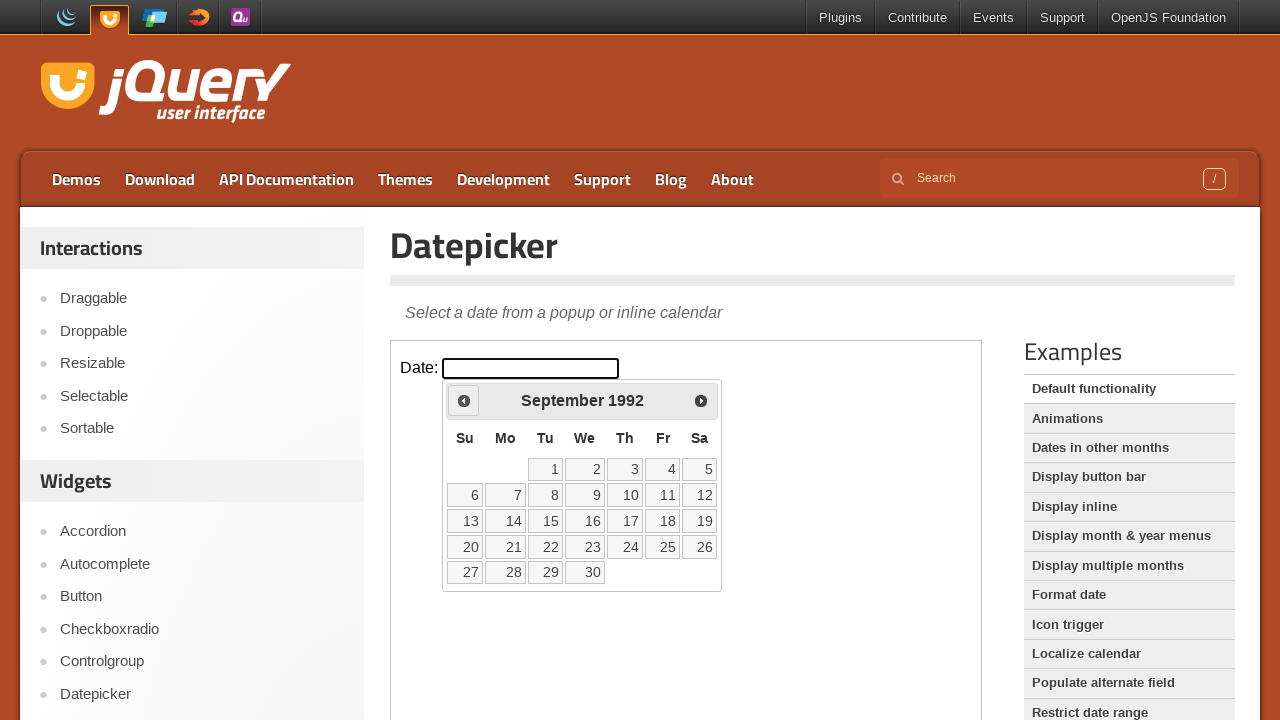

Checked datepicker title: September 1992
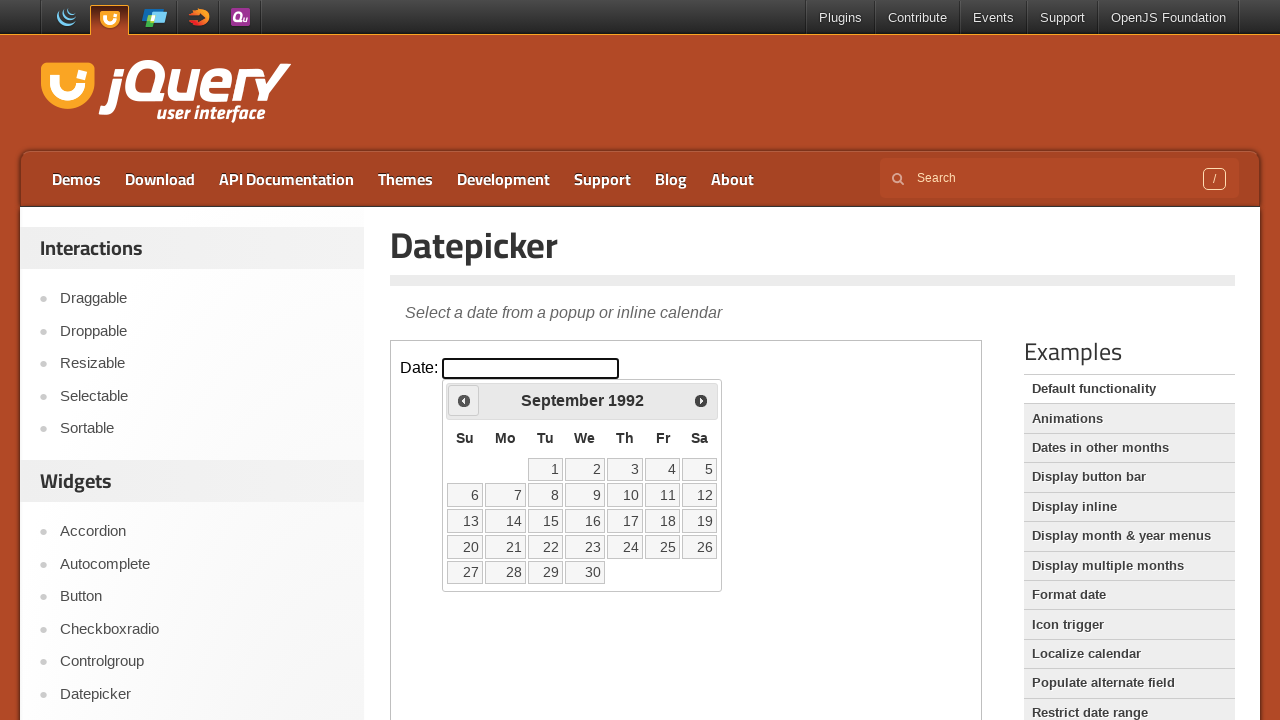

Clicked previous button to navigate back one month at (464, 400) on xpath=//iframe[@class='demo-frame'] >> internal:control=enter-frame >> xpath=//a
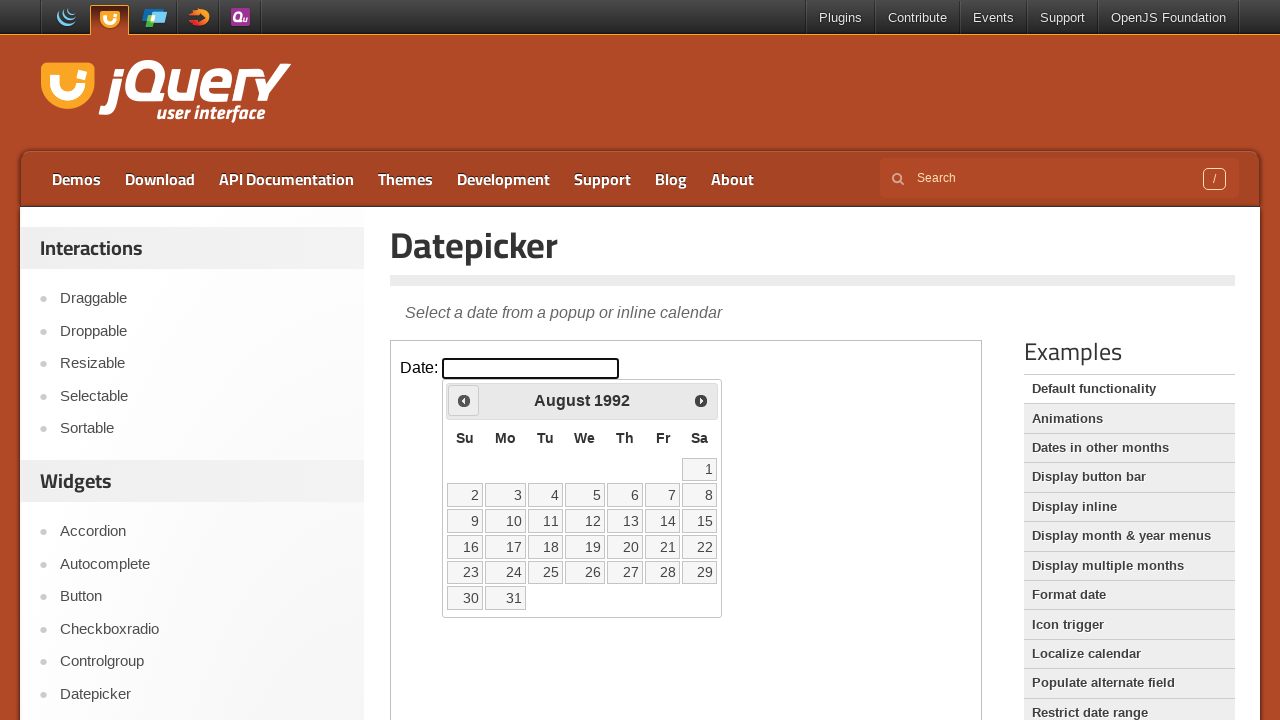

Checked datepicker title: August 1992
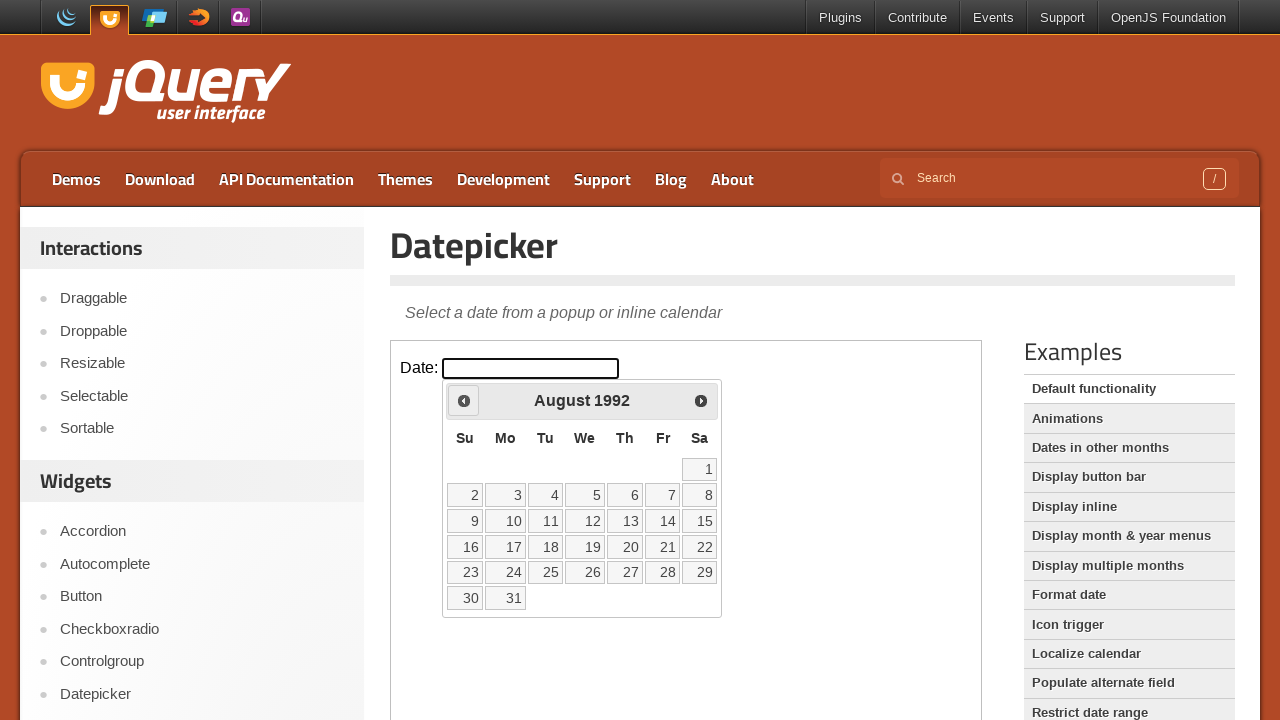

Clicked previous button to navigate back one month at (464, 400) on xpath=//iframe[@class='demo-frame'] >> internal:control=enter-frame >> xpath=//a
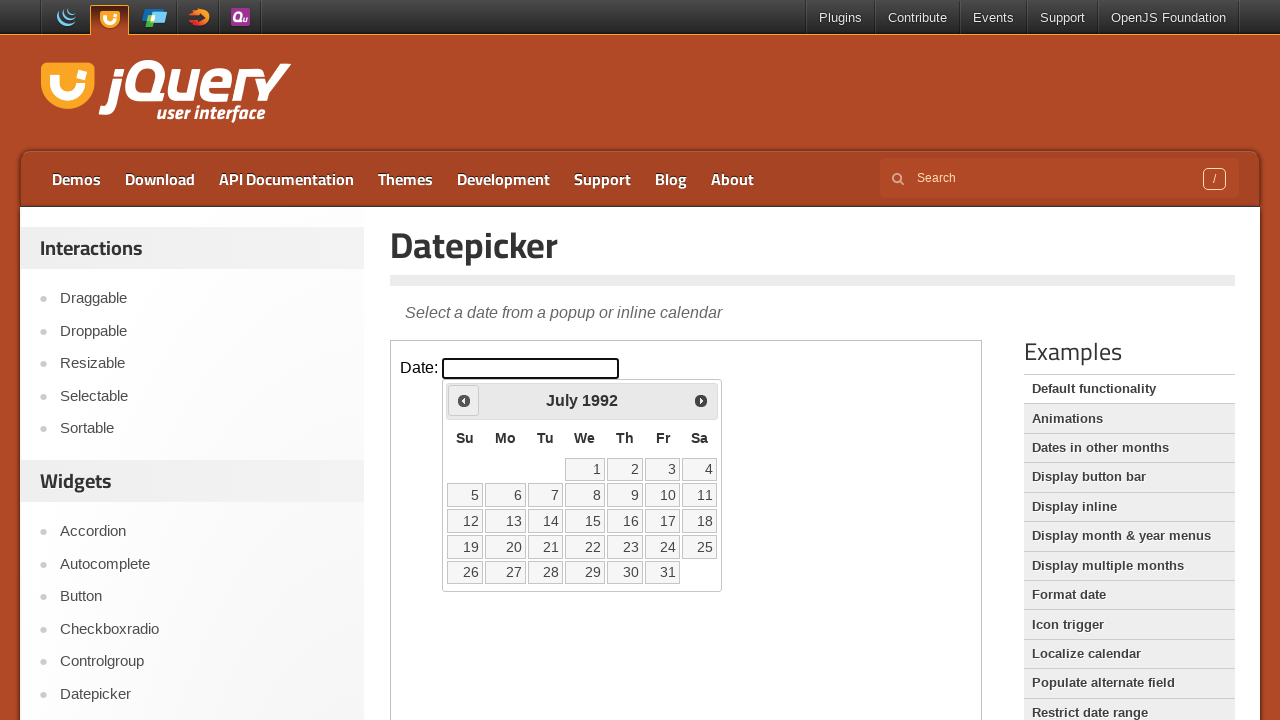

Checked datepicker title: July 1992
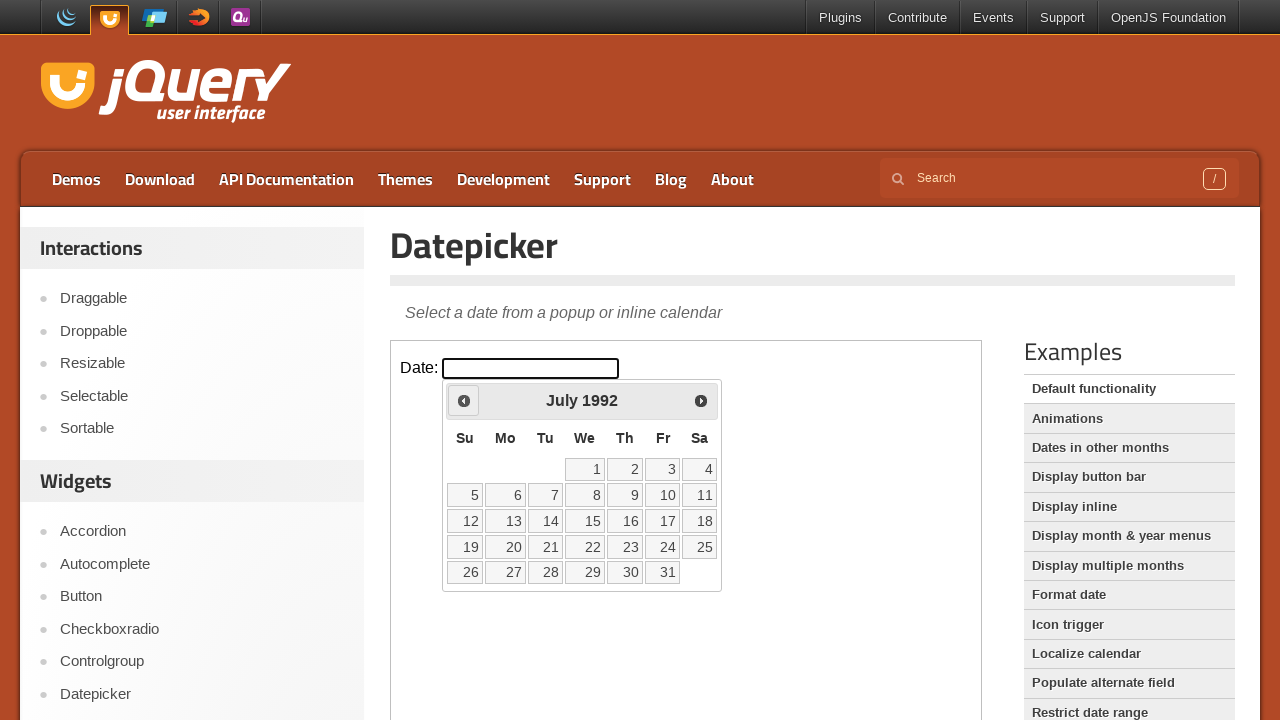

Clicked previous button to navigate back one month at (464, 400) on xpath=//iframe[@class='demo-frame'] >> internal:control=enter-frame >> xpath=//a
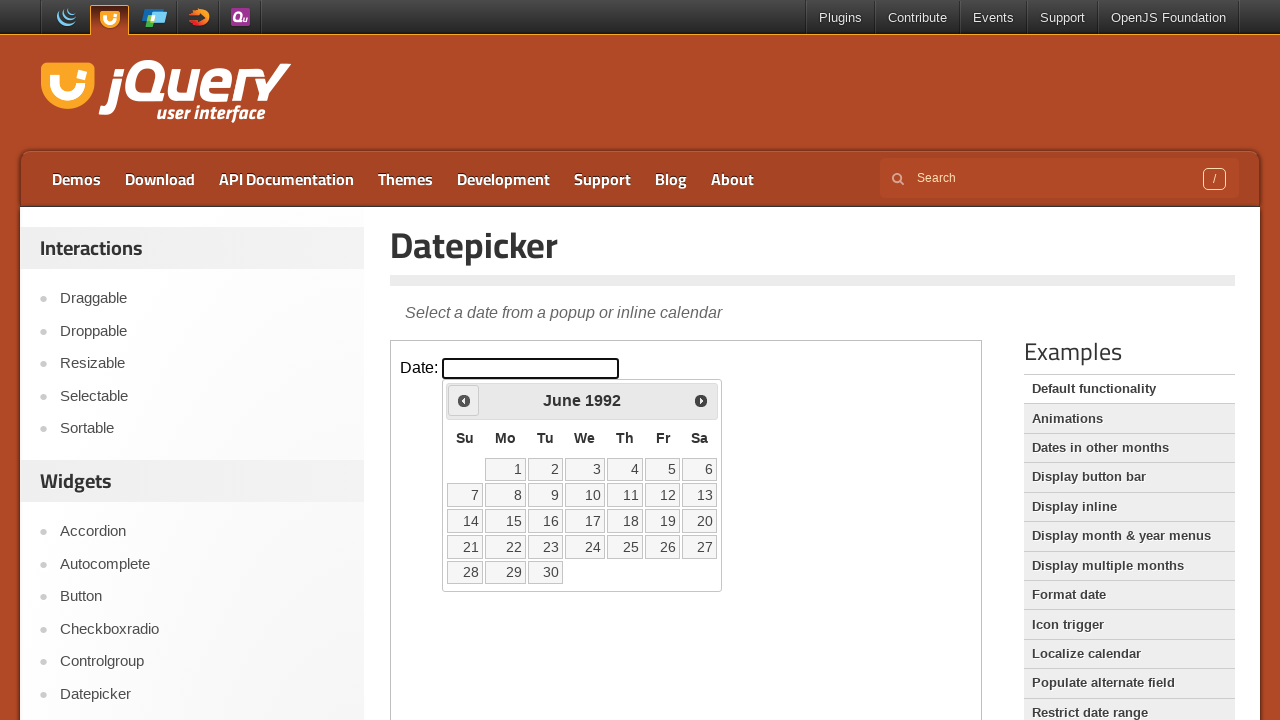

Checked datepicker title: June 1992
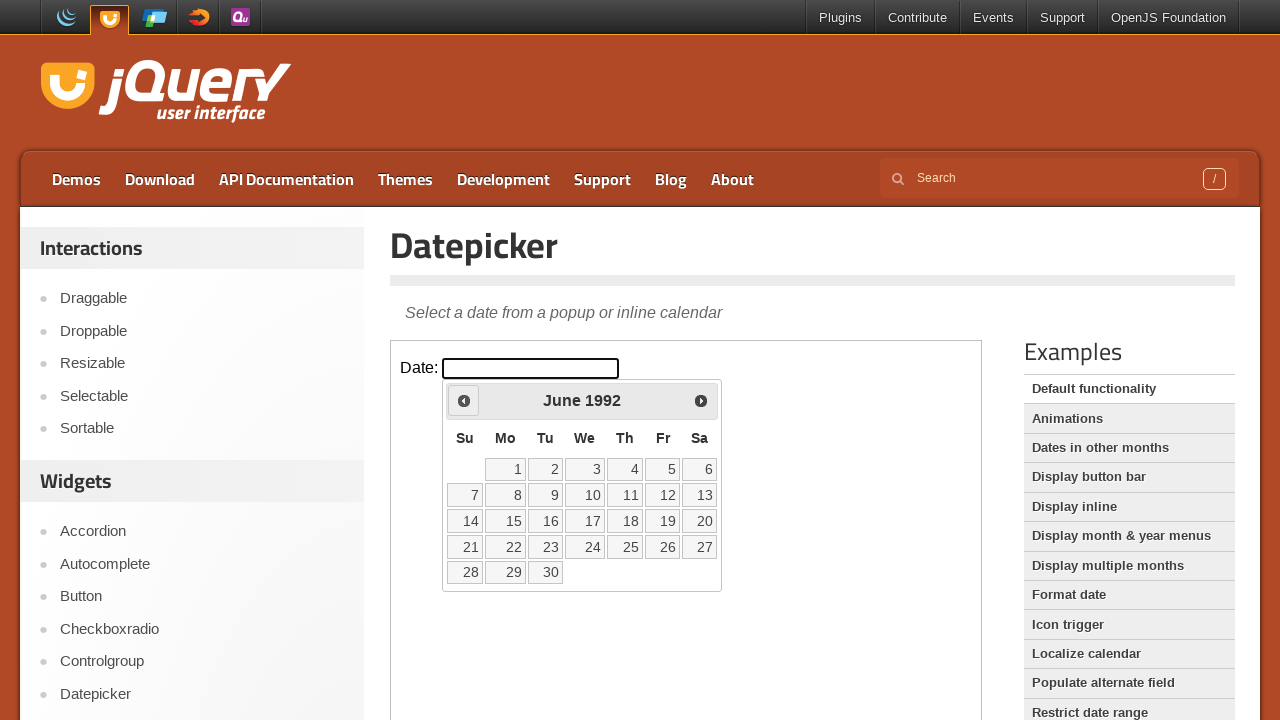

Clicked previous button to navigate back one month at (464, 400) on xpath=//iframe[@class='demo-frame'] >> internal:control=enter-frame >> xpath=//a
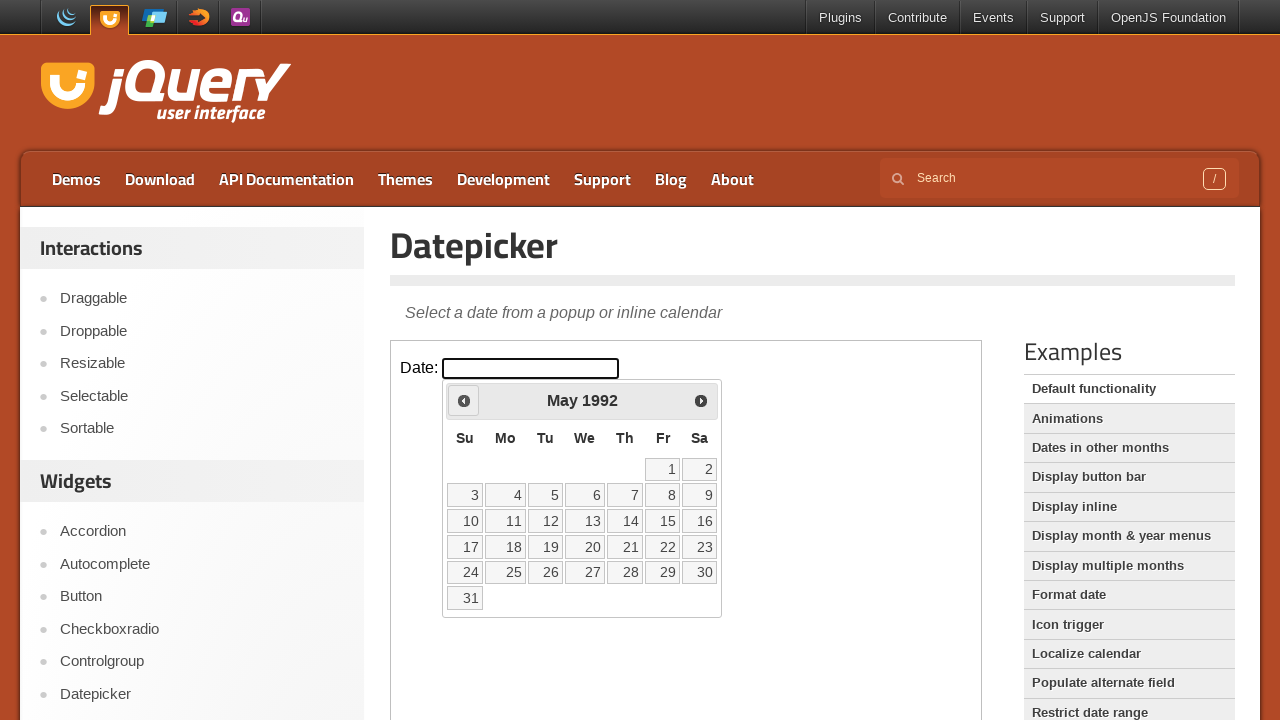

Checked datepicker title: May 1992
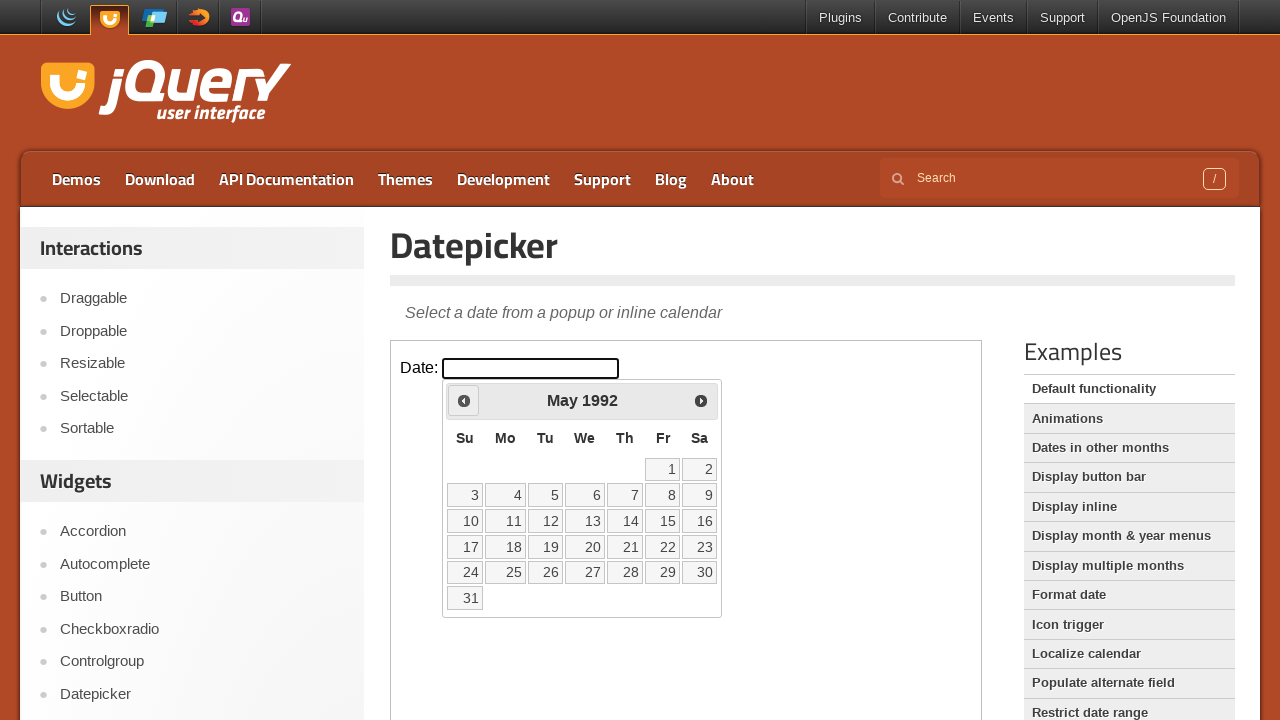

Clicked previous button to navigate back one month at (464, 400) on xpath=//iframe[@class='demo-frame'] >> internal:control=enter-frame >> xpath=//a
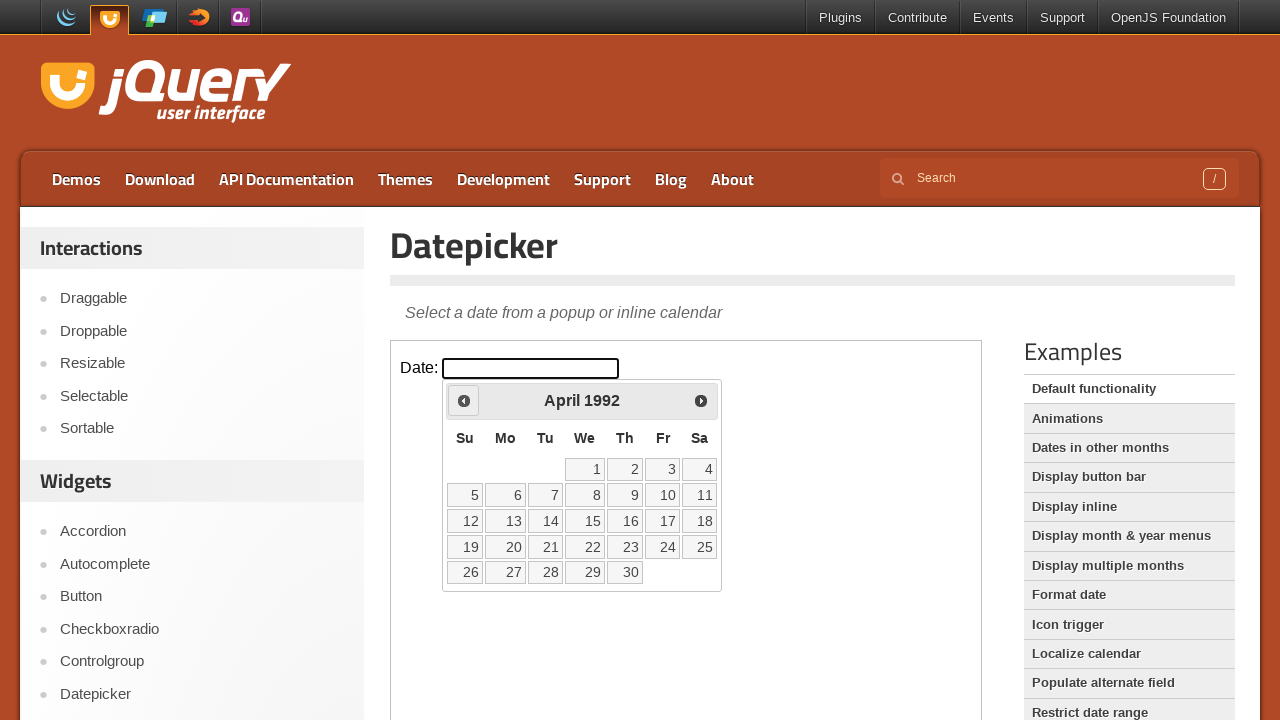

Checked datepicker title: April 1992
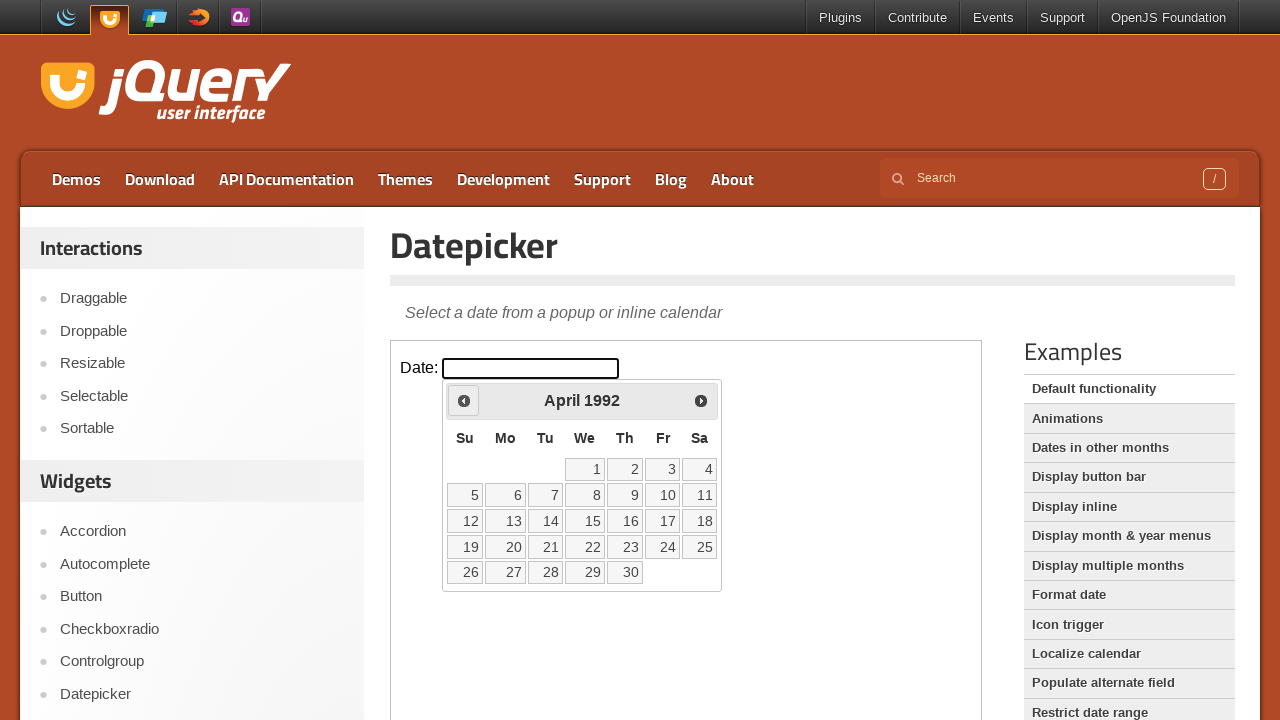

Clicked previous button to navigate back one month at (464, 400) on xpath=//iframe[@class='demo-frame'] >> internal:control=enter-frame >> xpath=//a
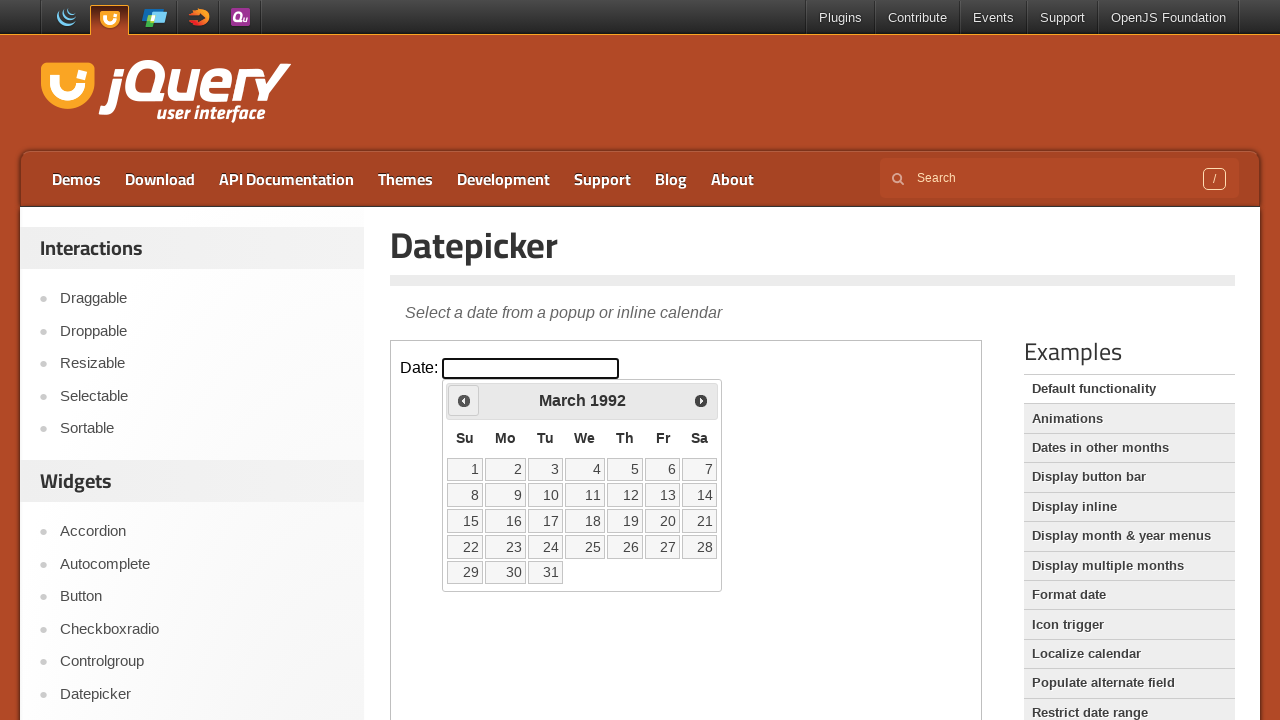

Checked datepicker title: March 1992
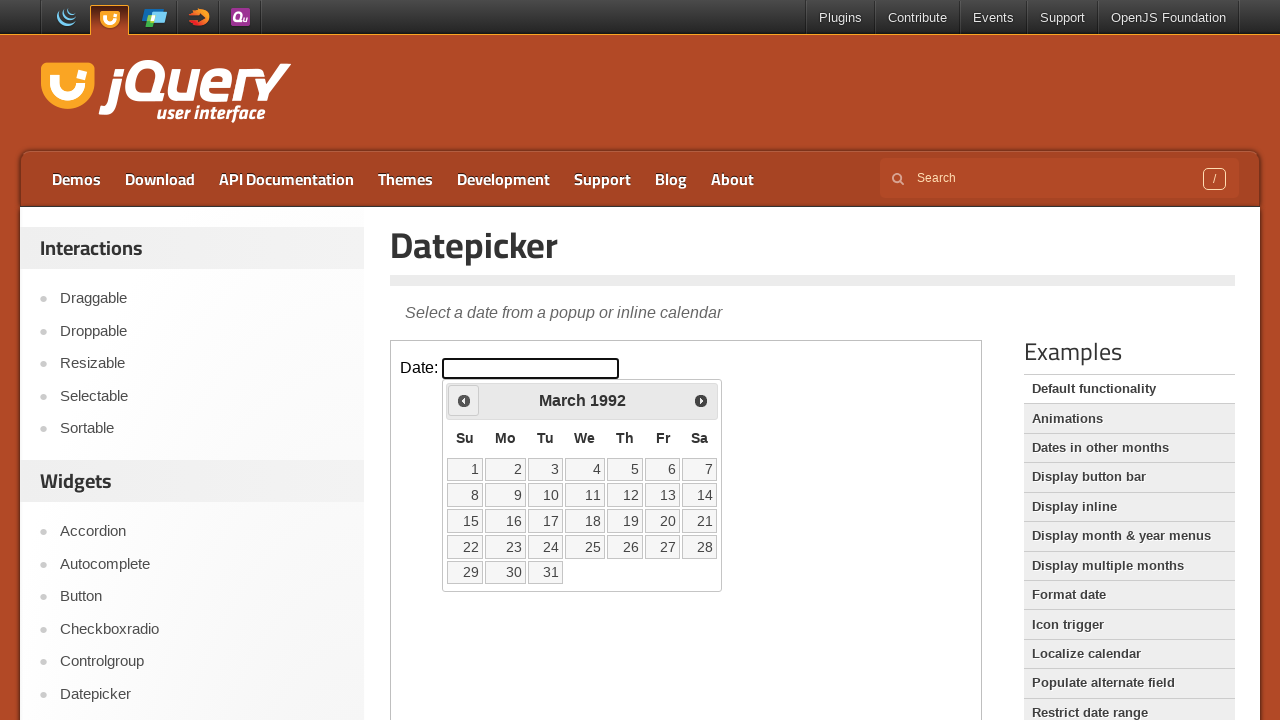

Clicked previous button to navigate back one month at (464, 400) on xpath=//iframe[@class='demo-frame'] >> internal:control=enter-frame >> xpath=//a
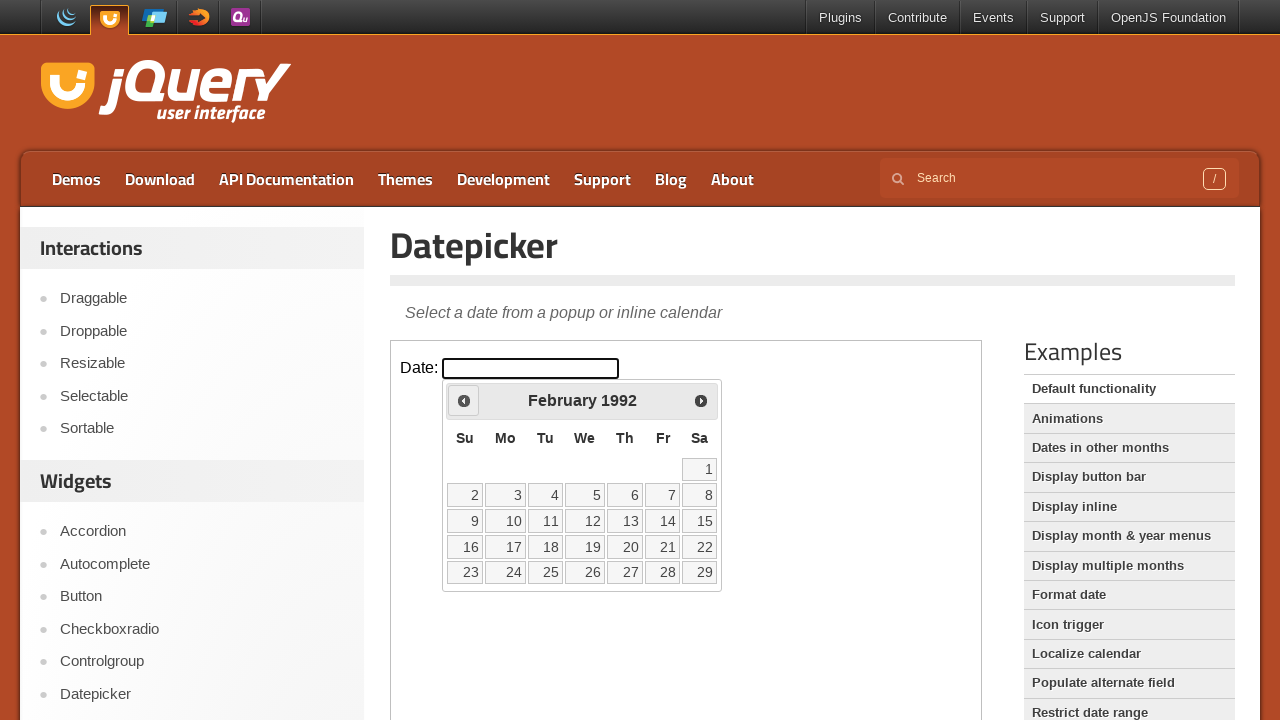

Selected day 17 from the June 1990 calendar at (506, 547) on xpath=//iframe[@class='demo-frame'] >> internal:control=enter-frame >> xpath=//a
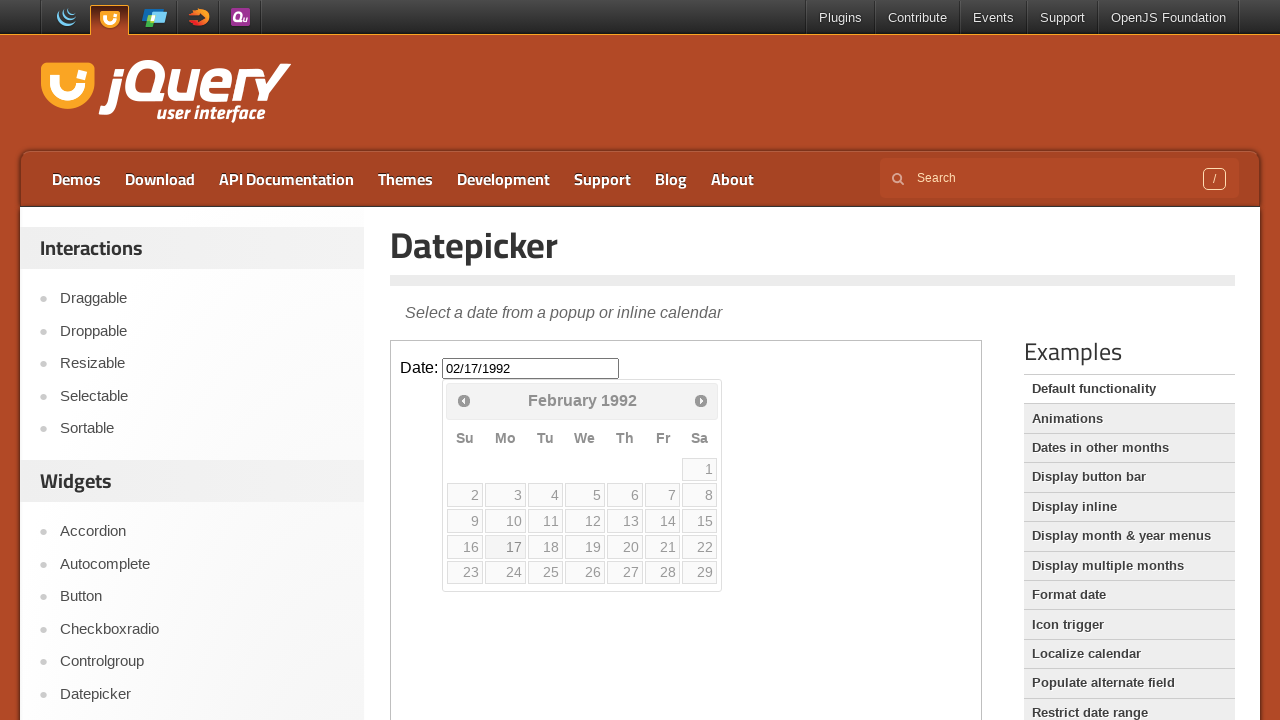

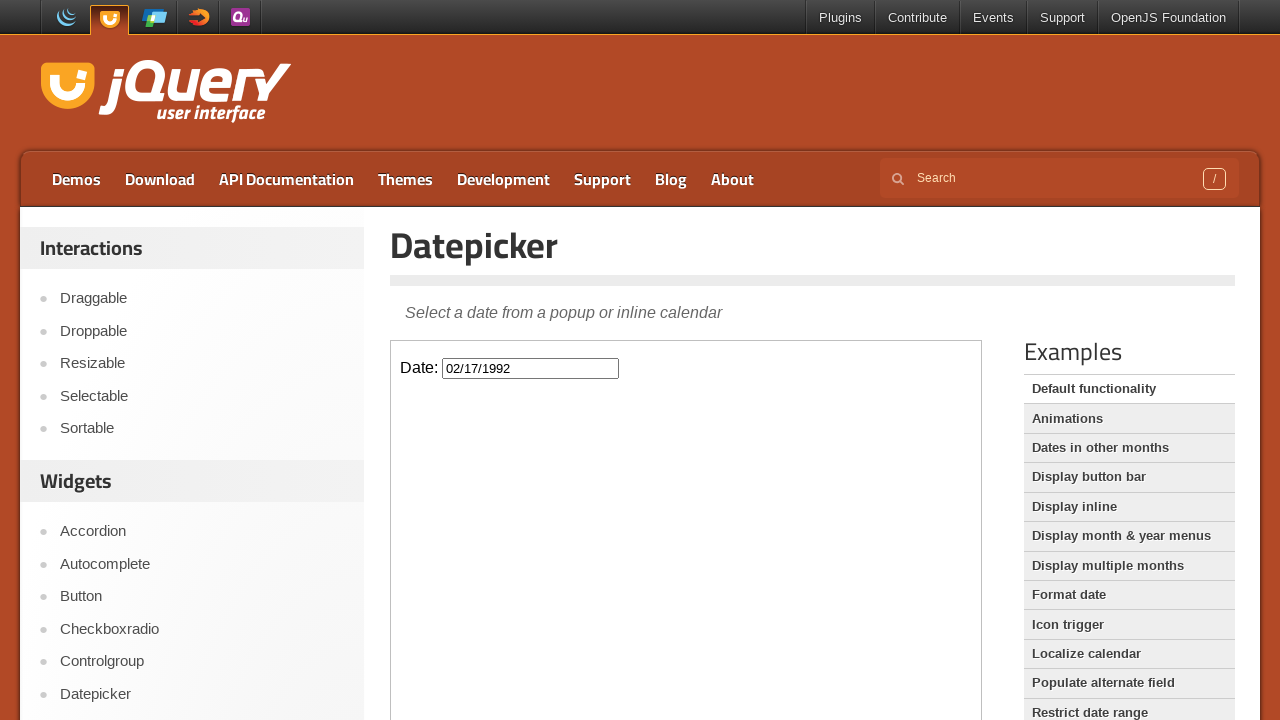